Automates playing the 2048 game by sending arrow key sequences to move tiles

Starting URL: https://gabrielecirulli.github.io/2048/

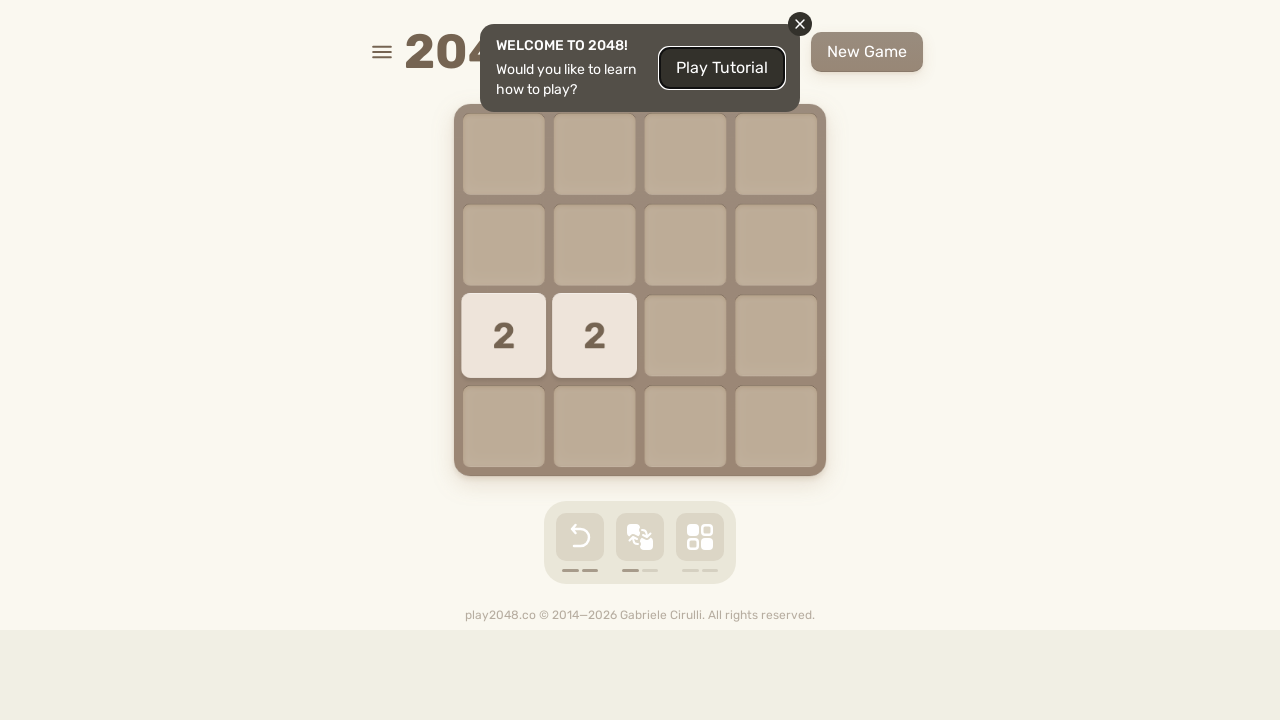

Located the html element to focus for keyboard input
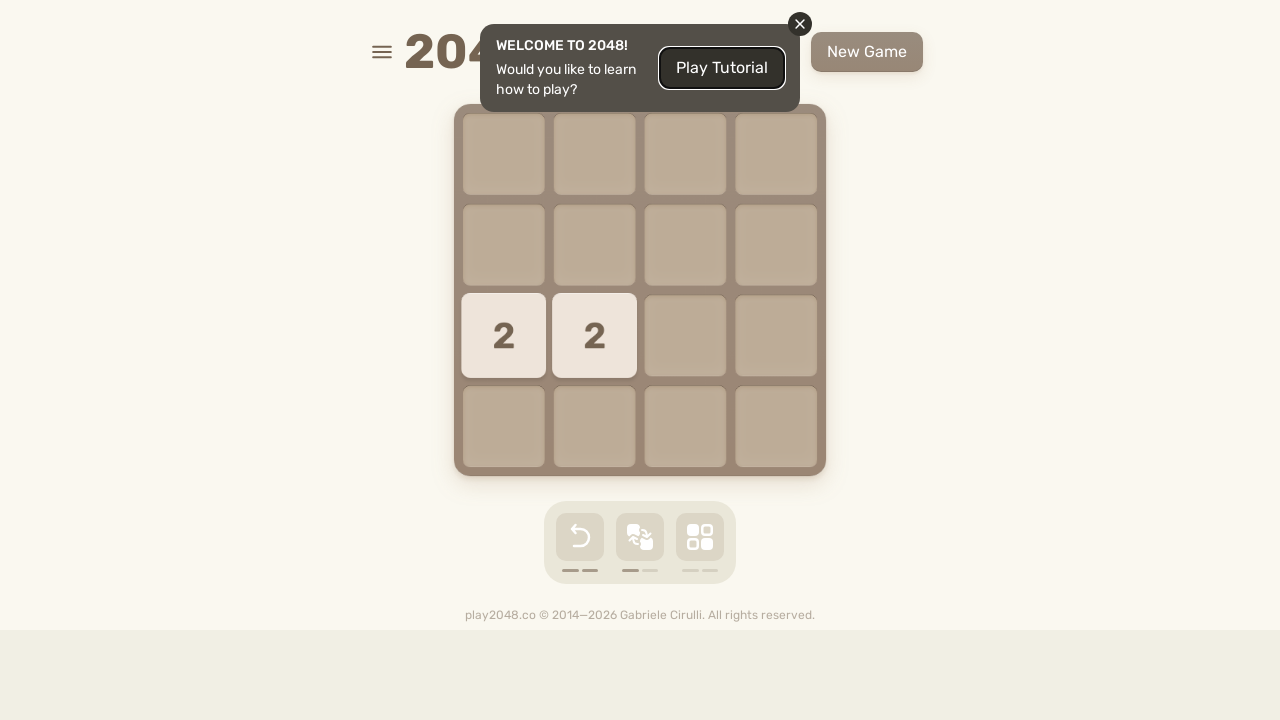

Pressed ArrowUp key to move tiles up on html
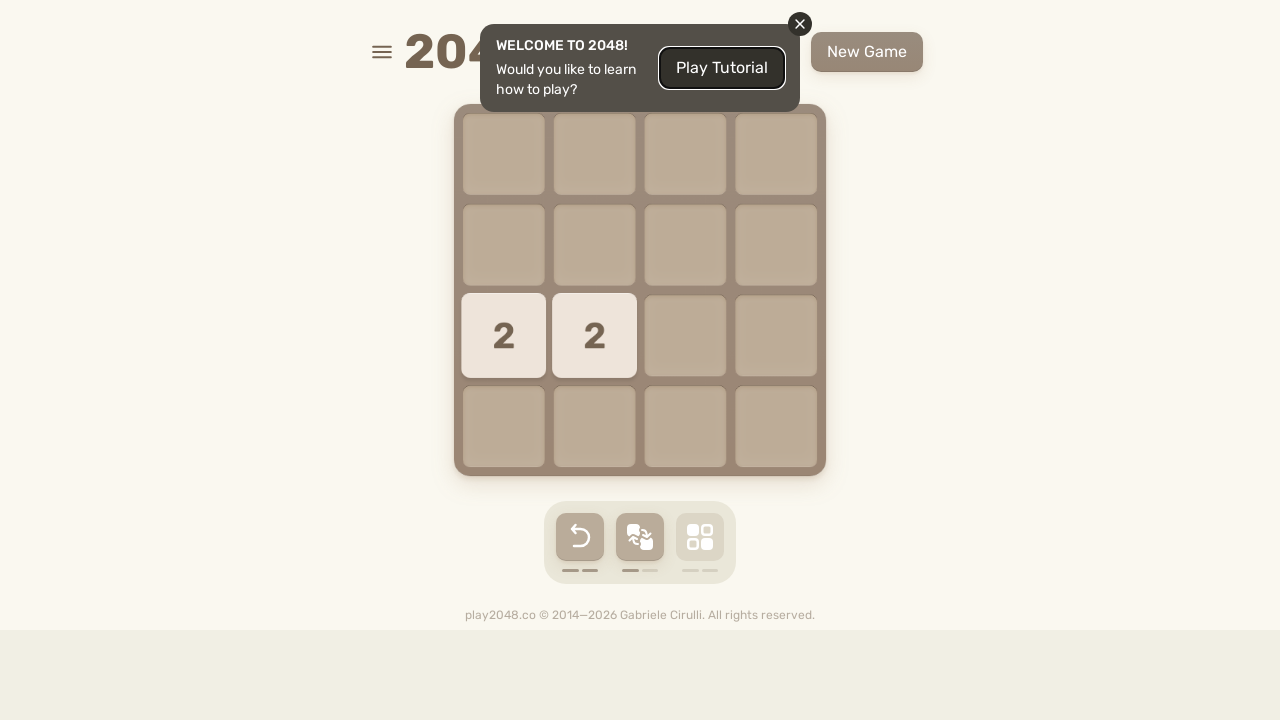

Pressed ArrowRight key to move tiles right on html
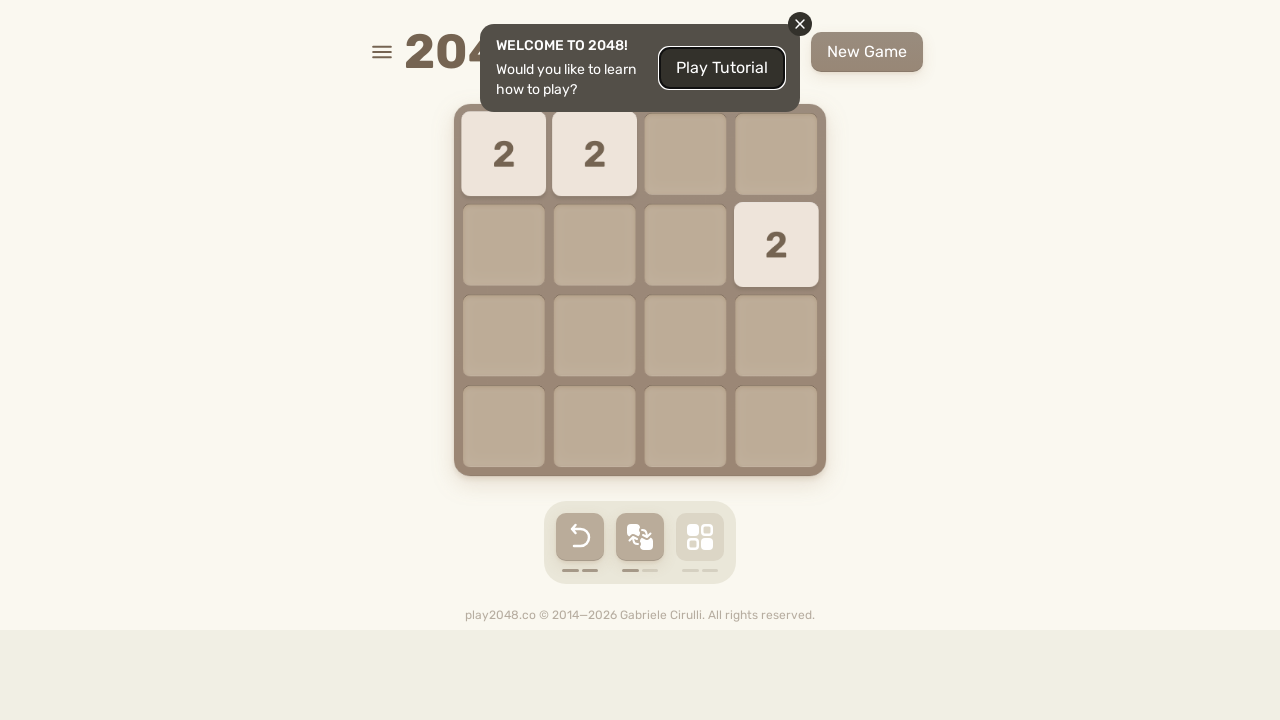

Pressed ArrowDown key to move tiles down on html
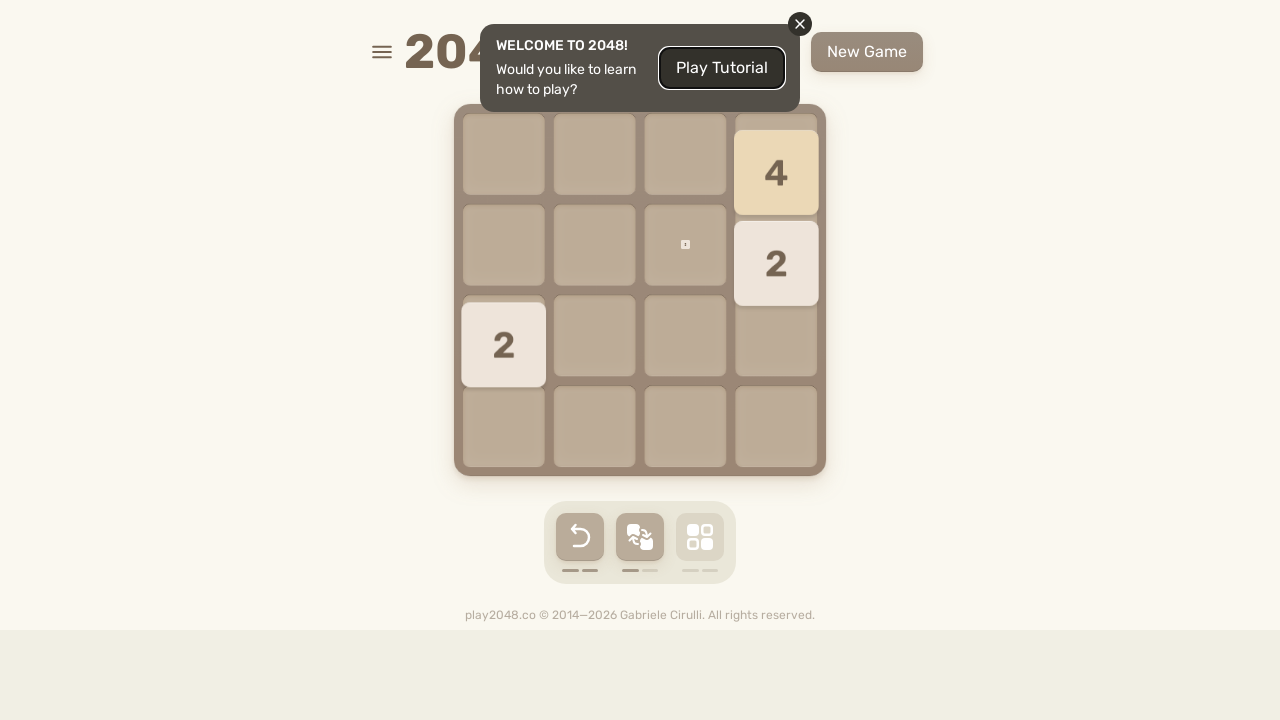

Pressed ArrowLeft key to move tiles left on html
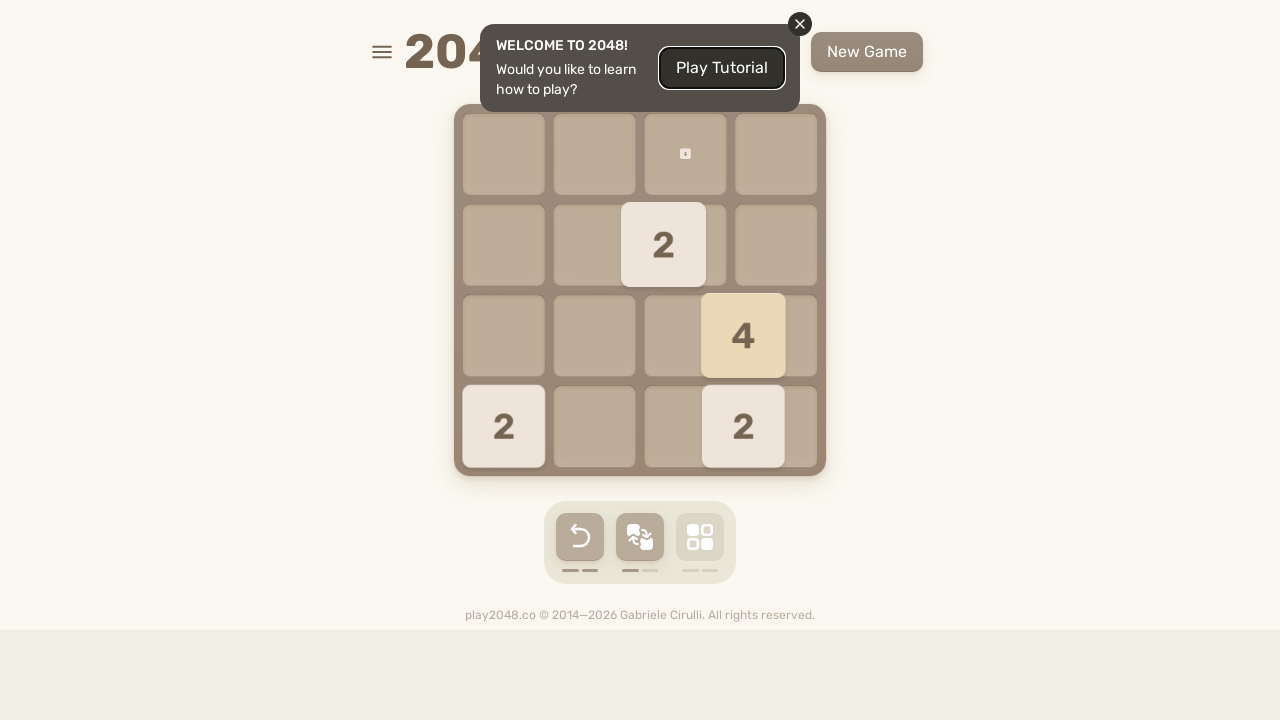

Pressed ArrowUp key to move tiles up on html
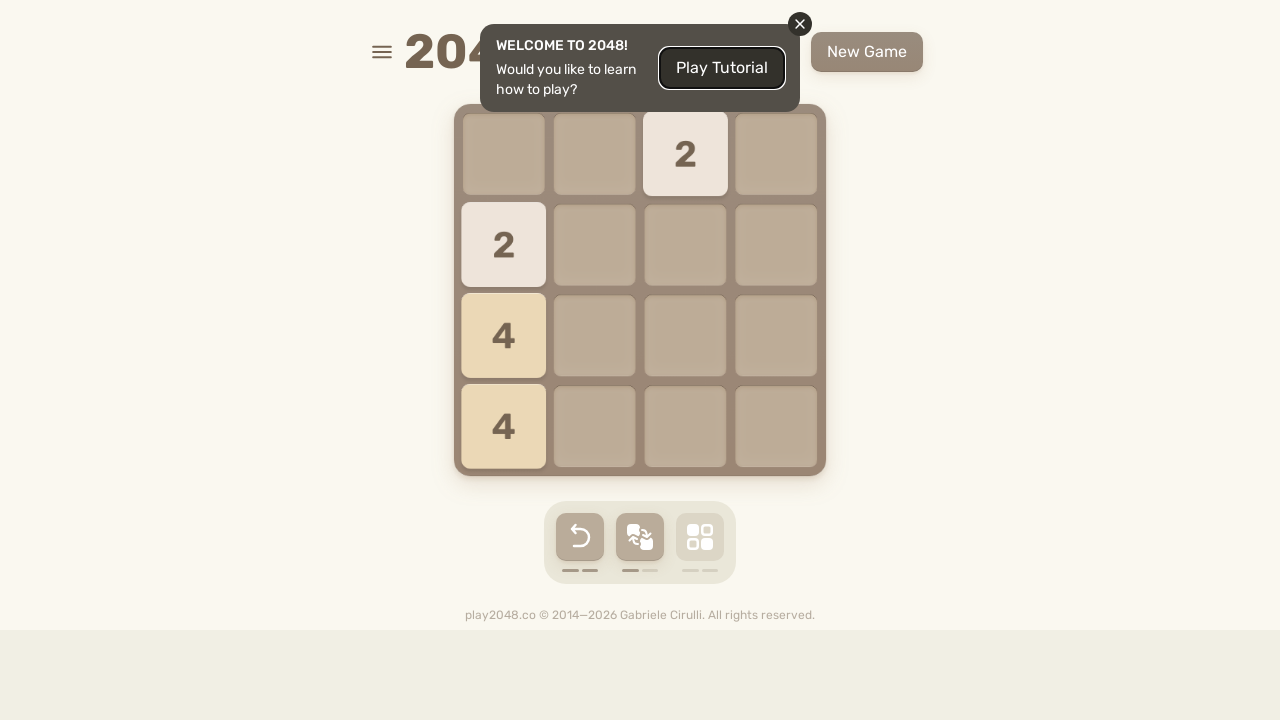

Pressed ArrowRight key to move tiles right on html
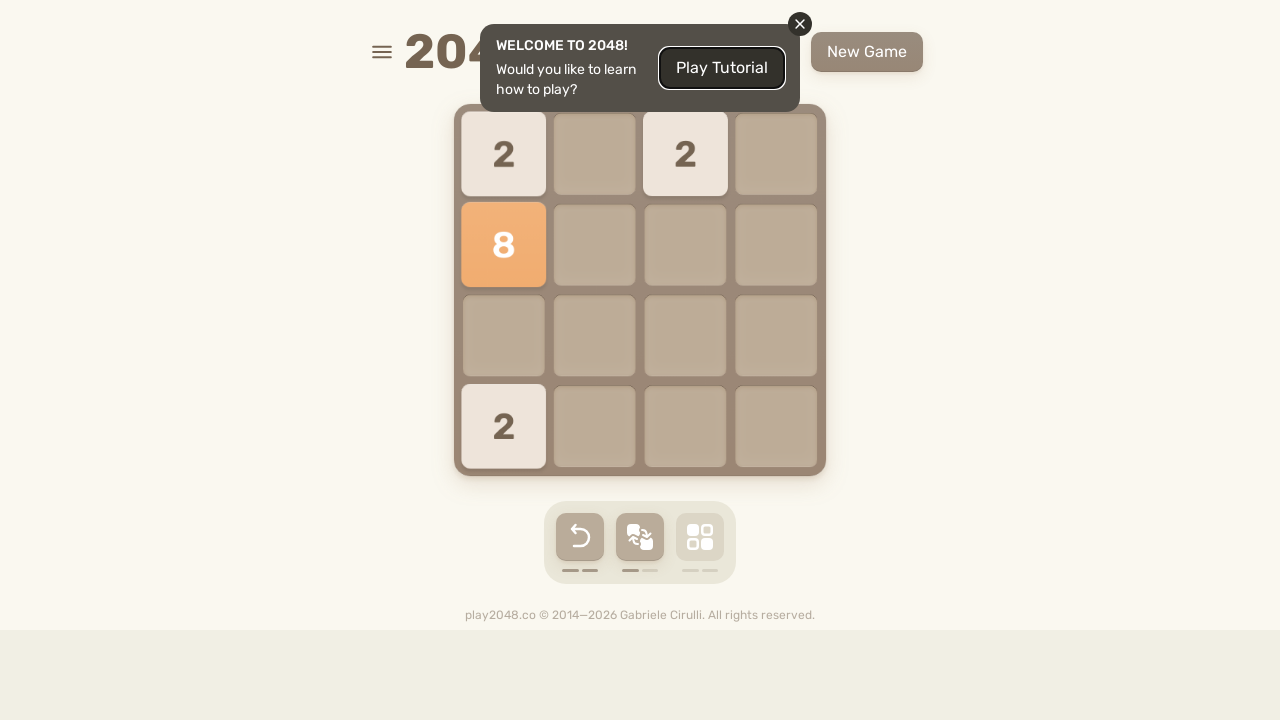

Pressed ArrowDown key to move tiles down on html
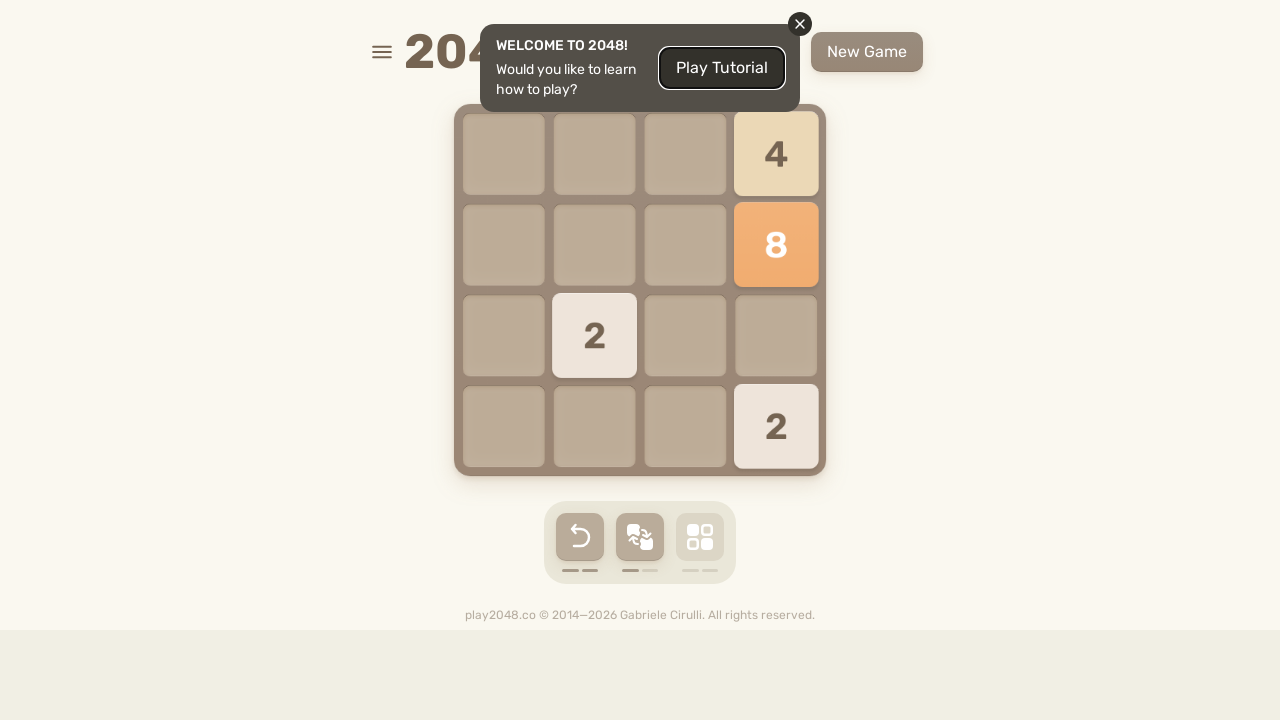

Pressed ArrowLeft key to move tiles left on html
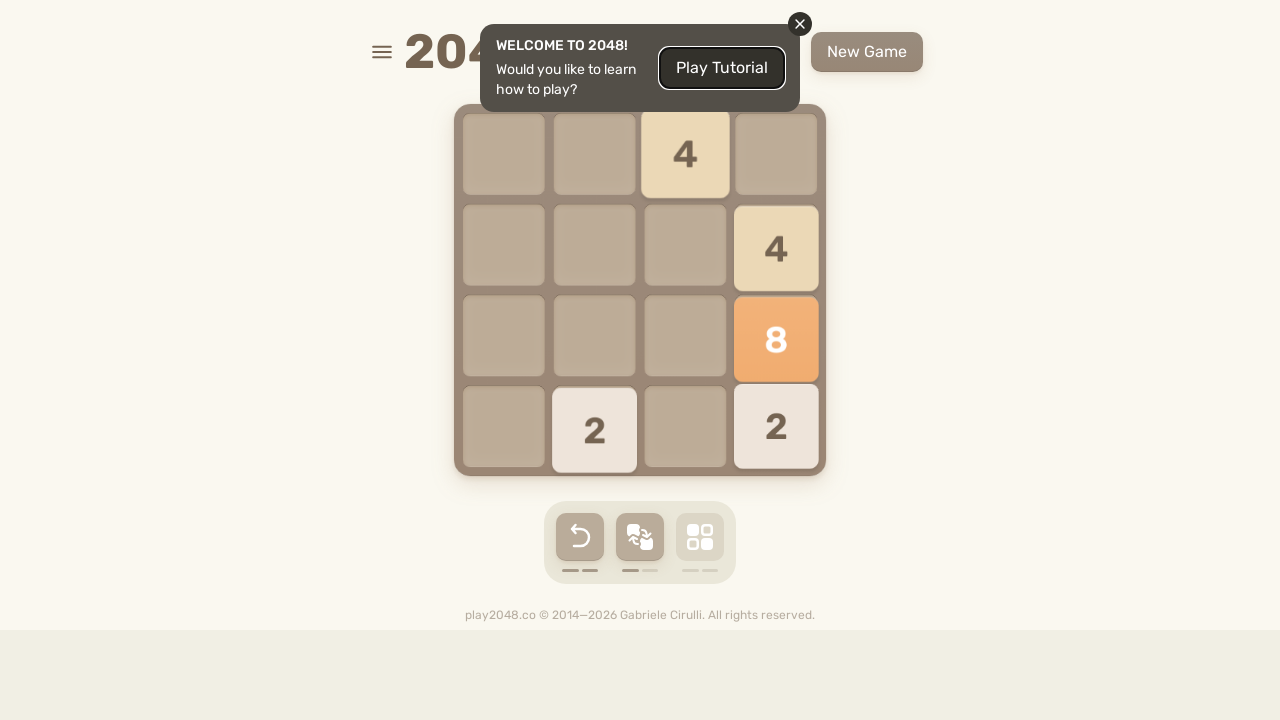

Pressed ArrowUp key to move tiles up on html
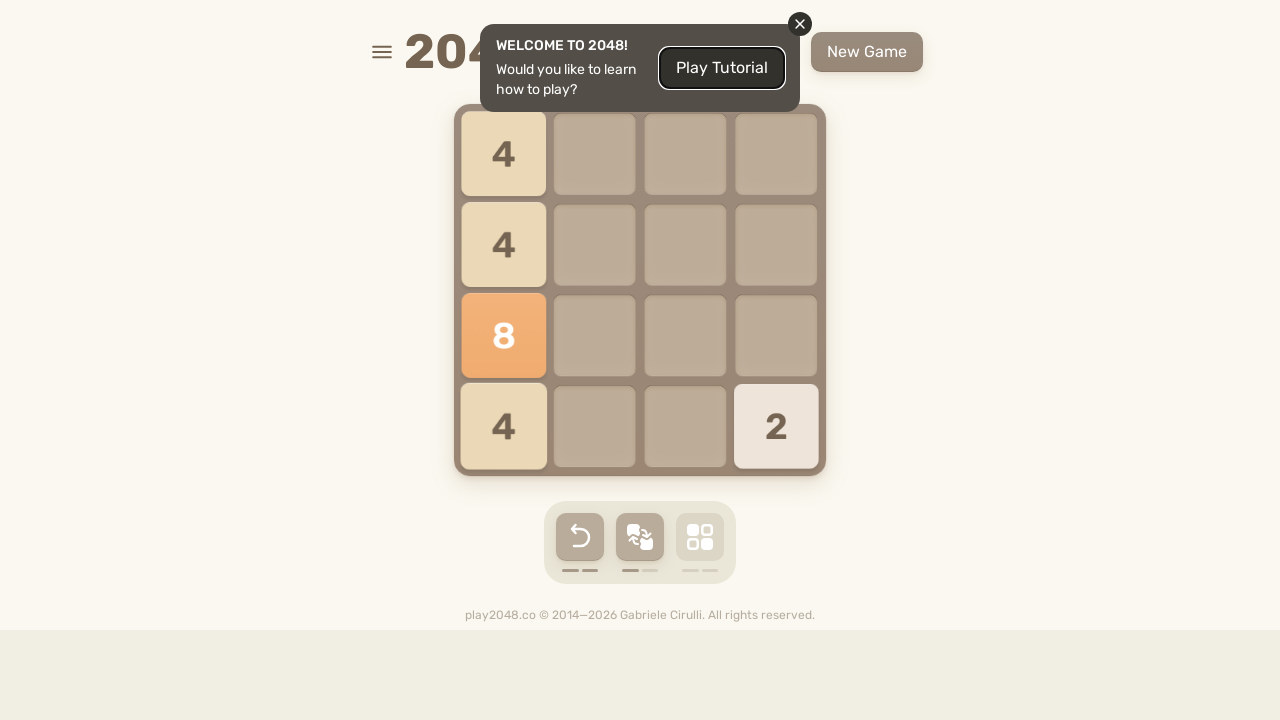

Pressed ArrowRight key to move tiles right on html
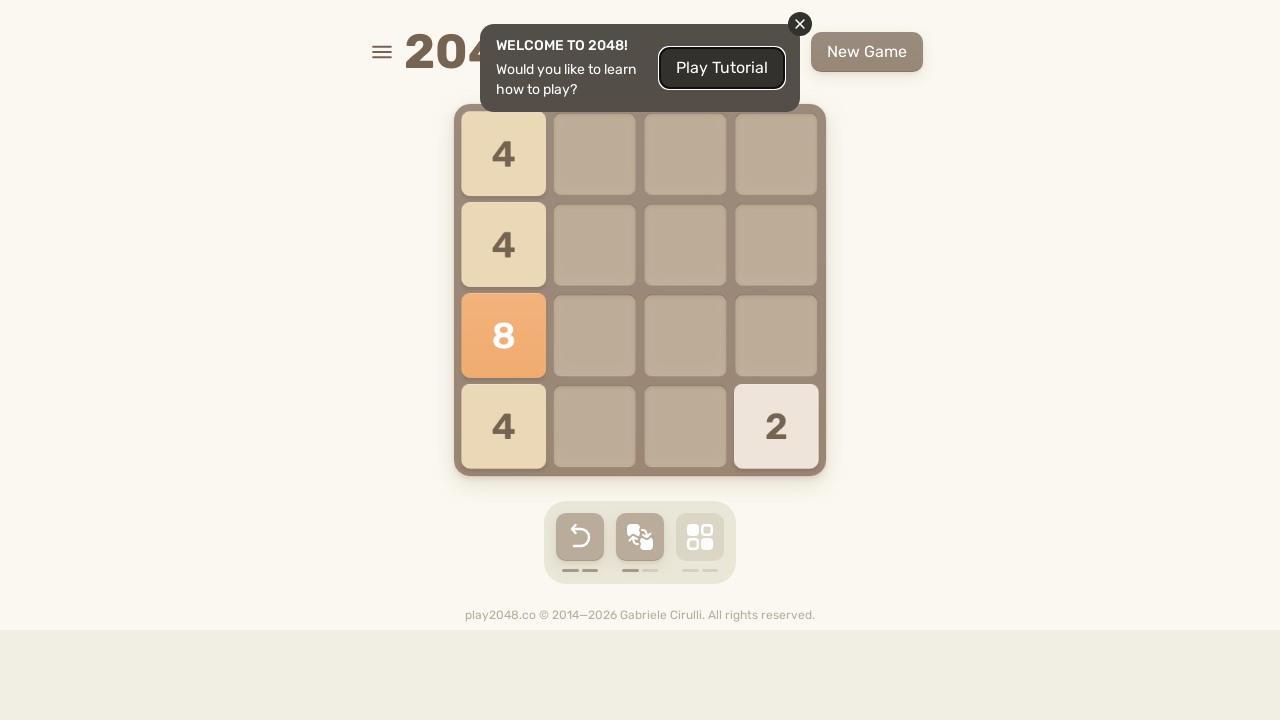

Pressed ArrowDown key to move tiles down on html
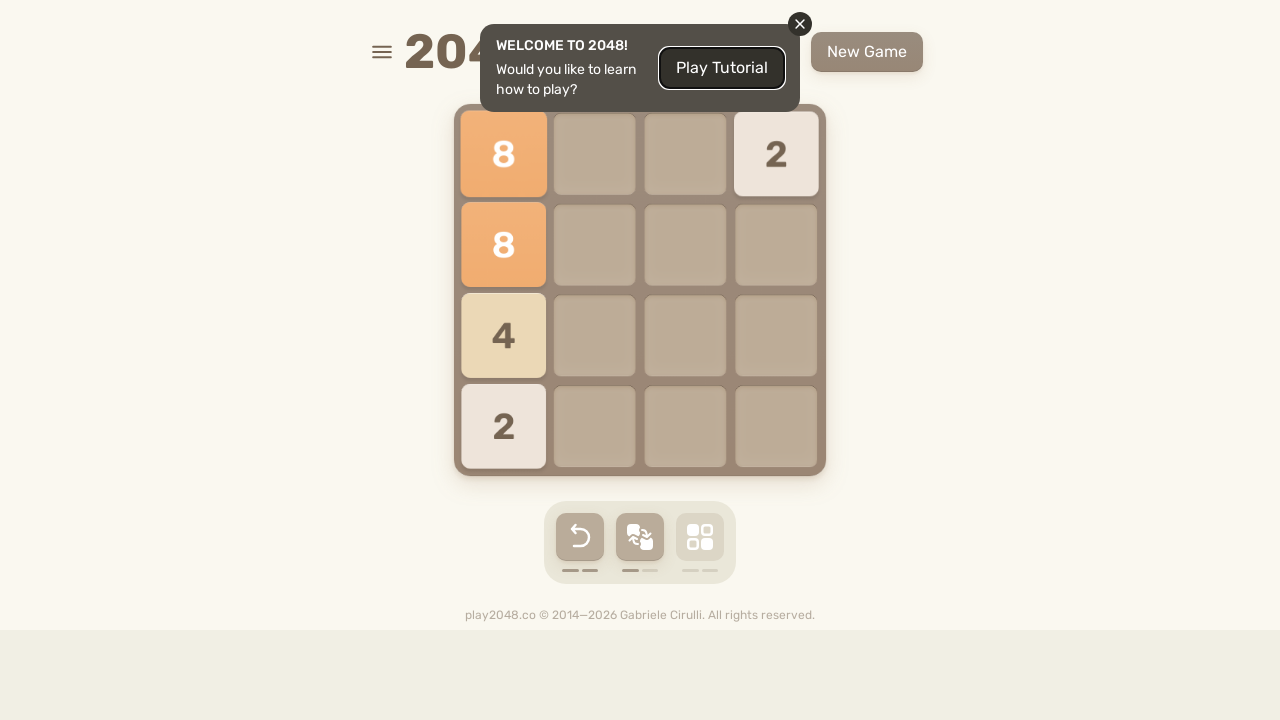

Pressed ArrowLeft key to move tiles left on html
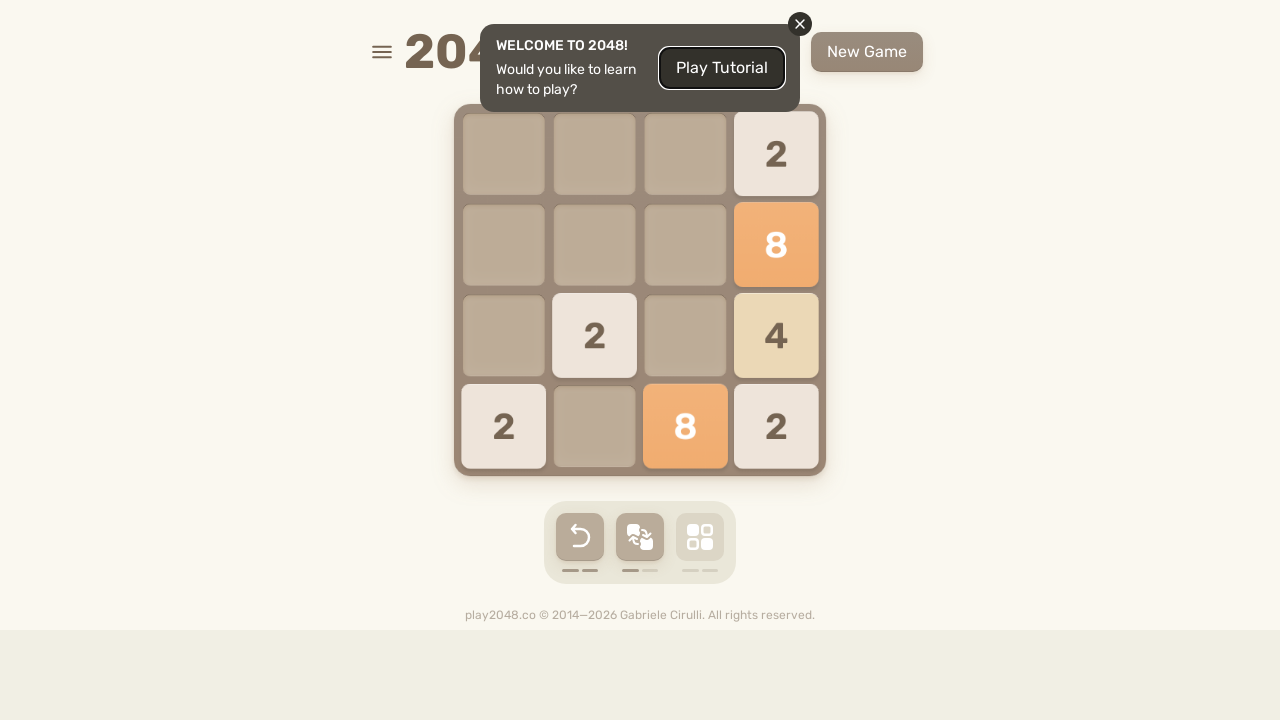

Pressed ArrowUp key to move tiles up on html
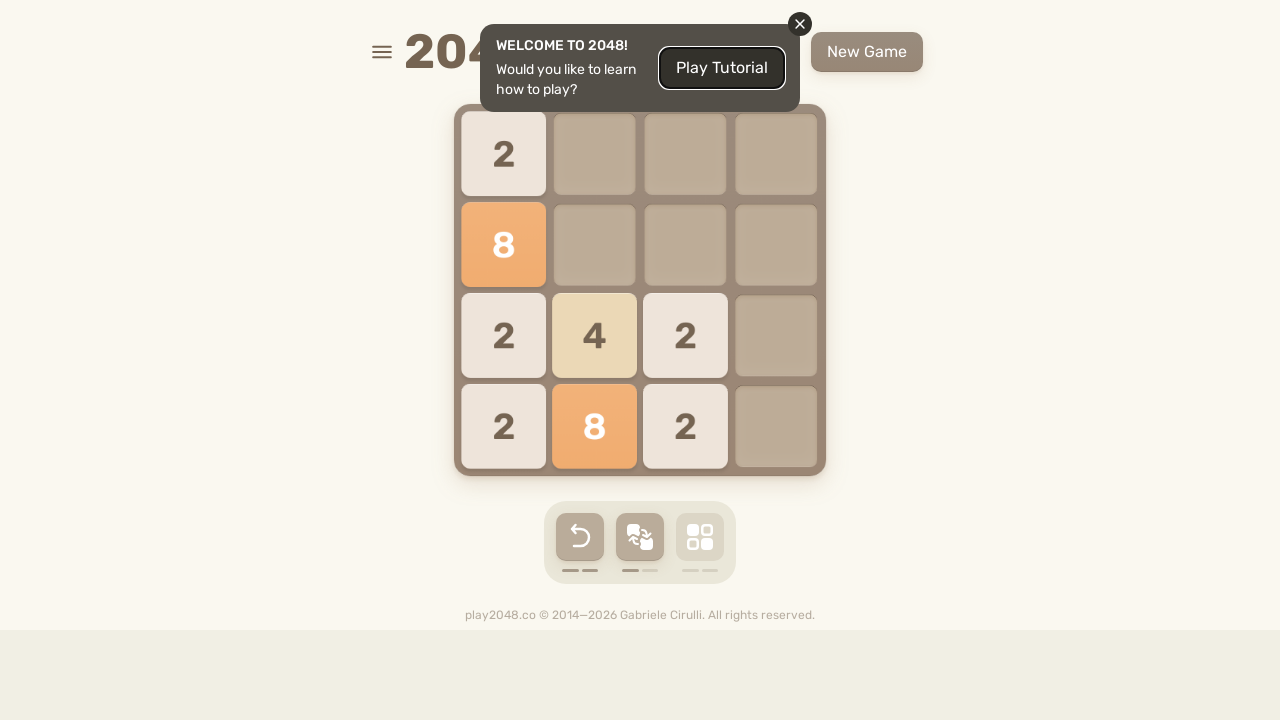

Pressed ArrowRight key to move tiles right on html
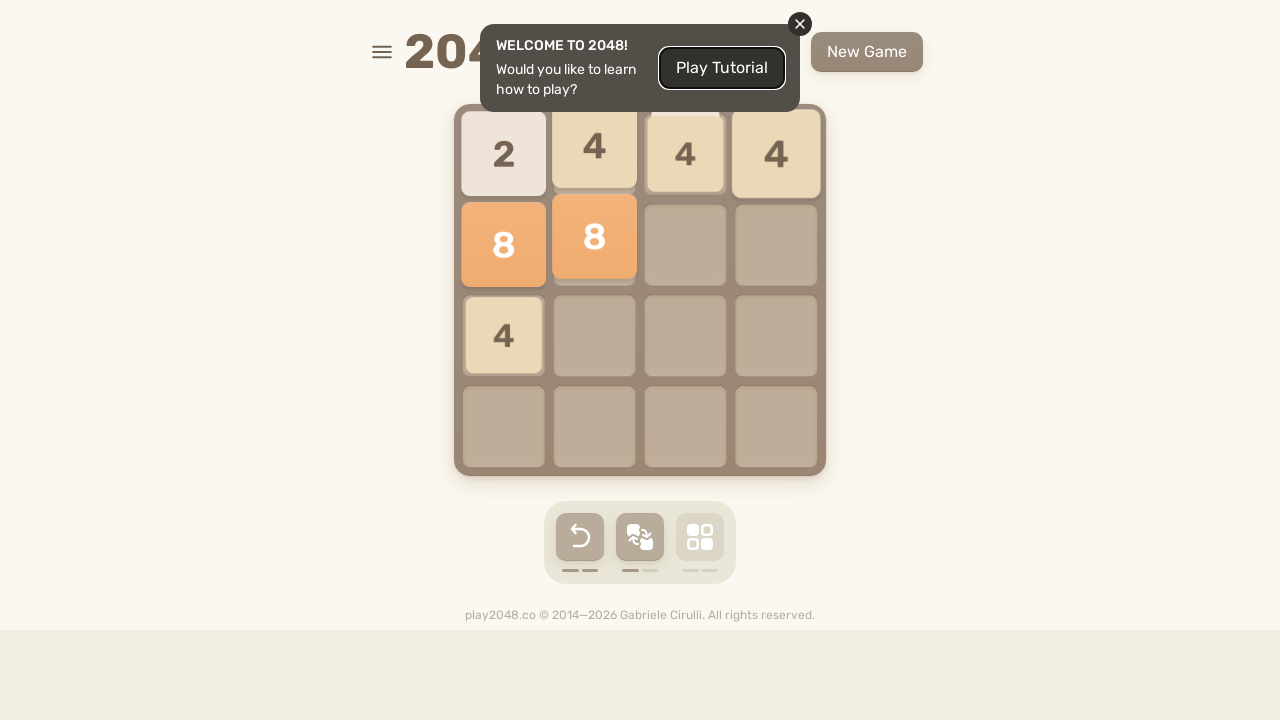

Pressed ArrowDown key to move tiles down on html
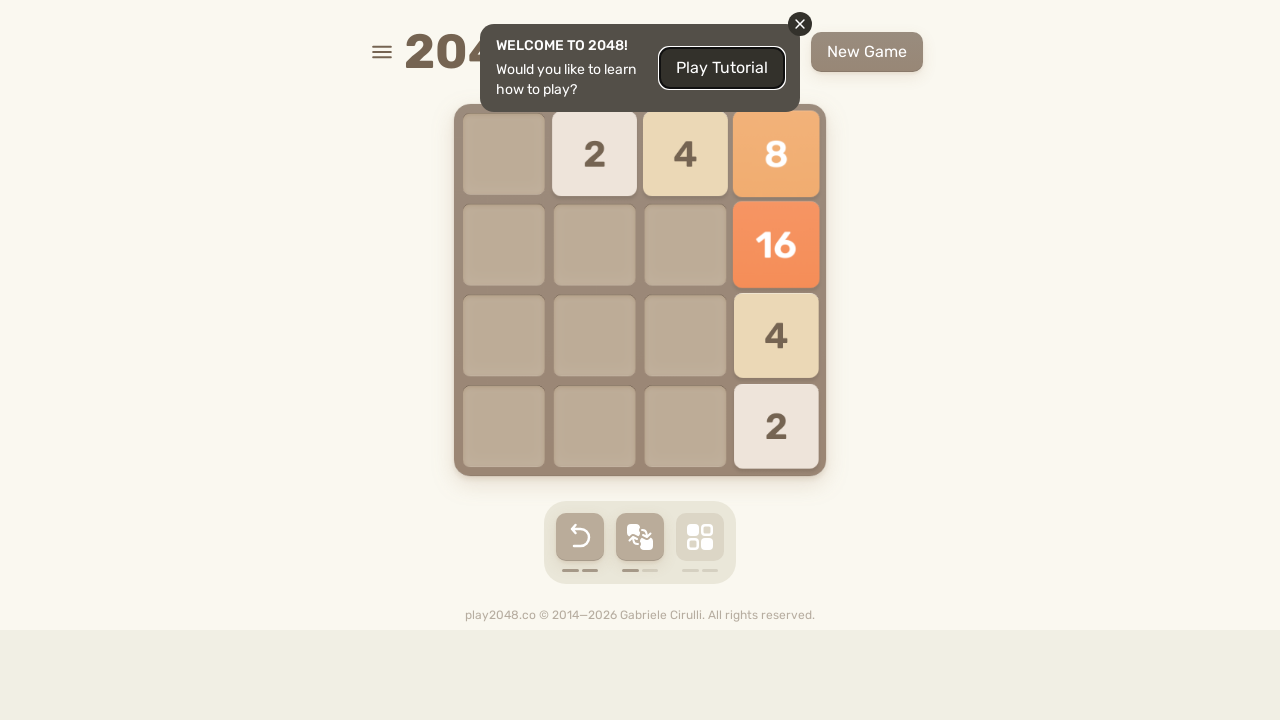

Pressed ArrowLeft key to move tiles left on html
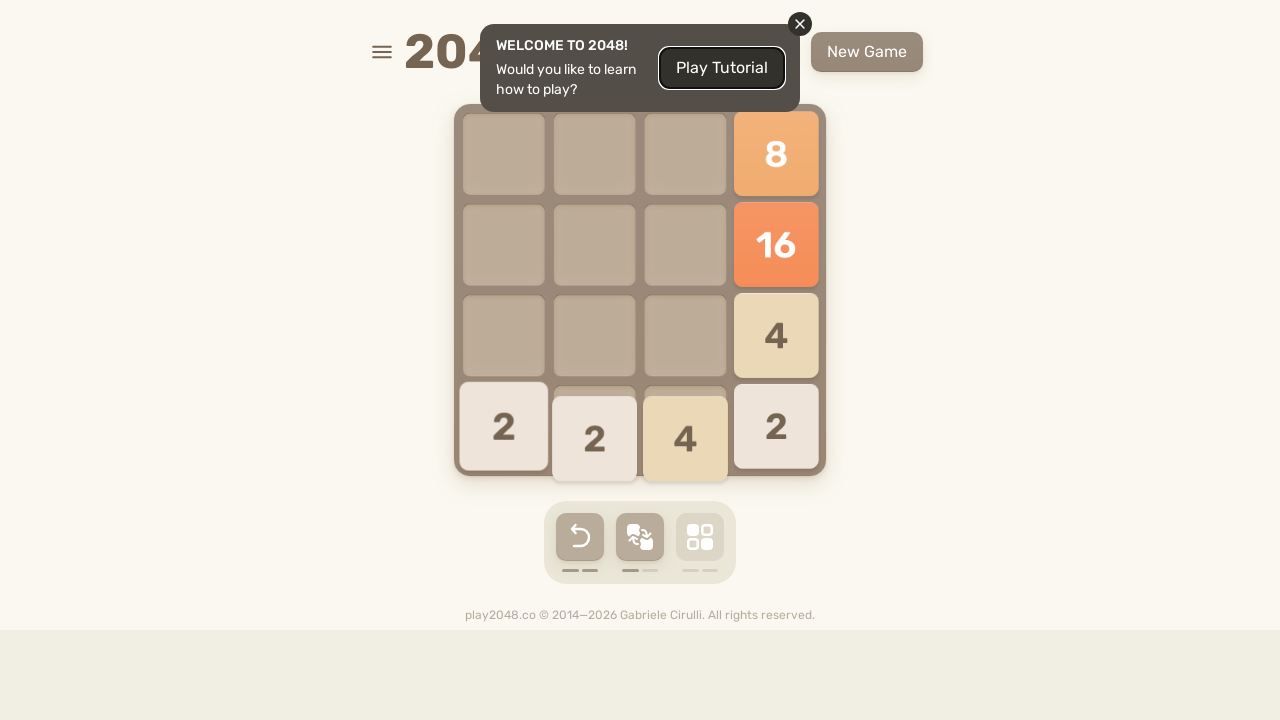

Pressed ArrowUp key to move tiles up on html
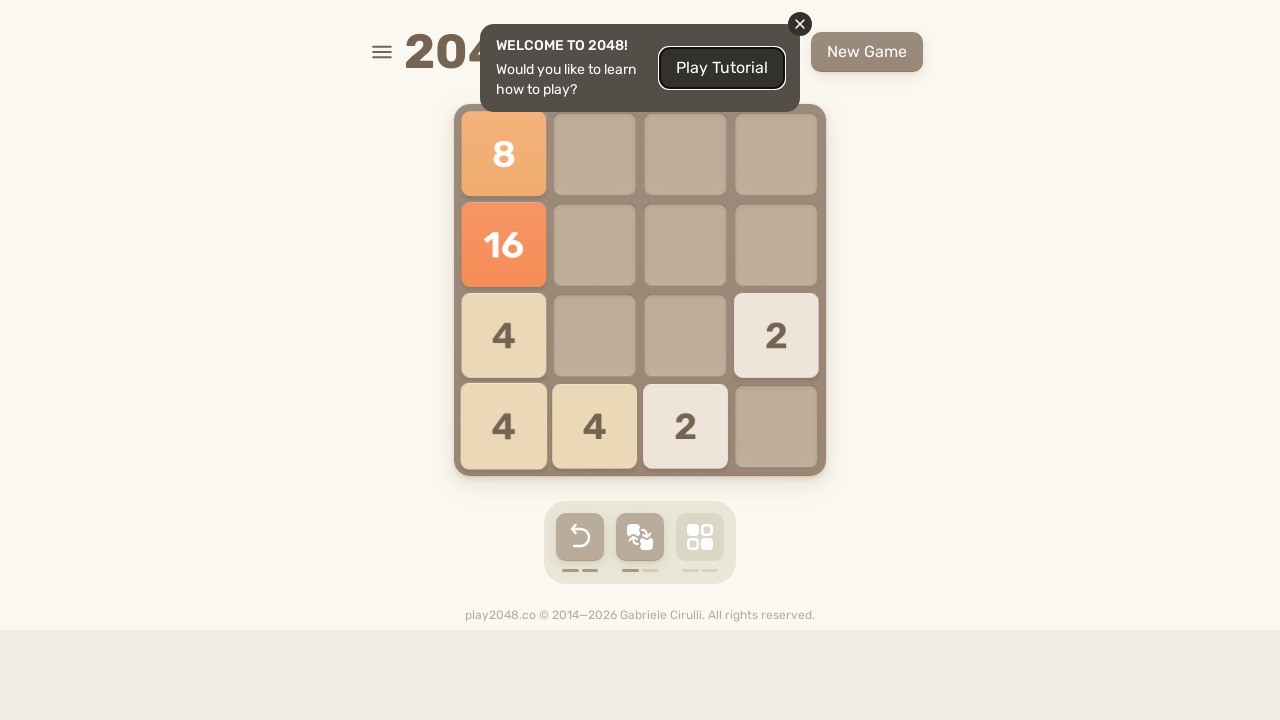

Pressed ArrowRight key to move tiles right on html
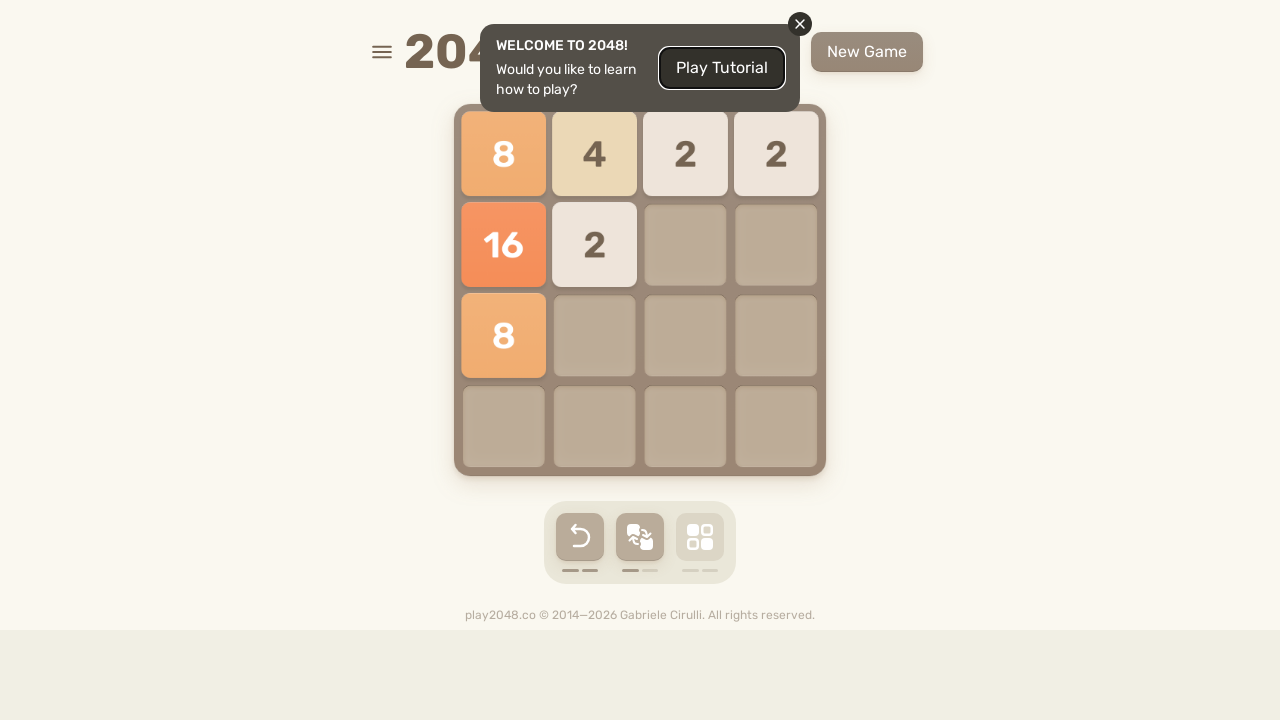

Pressed ArrowDown key to move tiles down on html
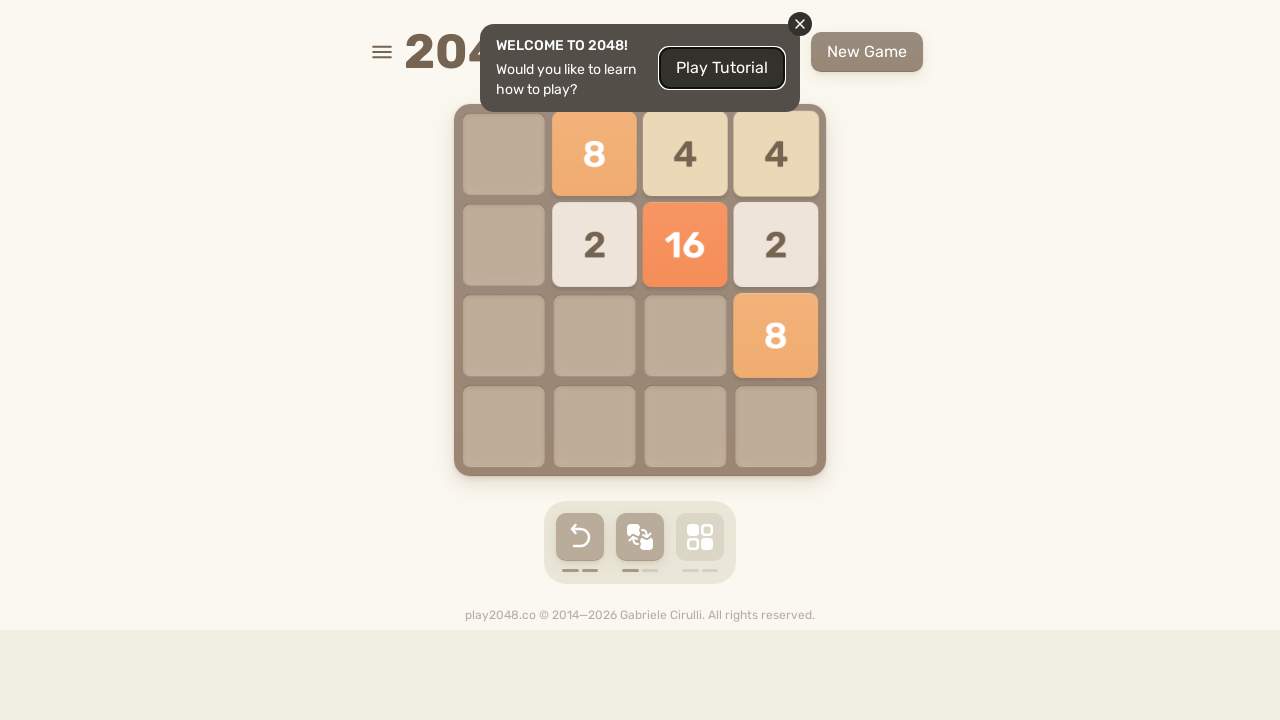

Pressed ArrowLeft key to move tiles left on html
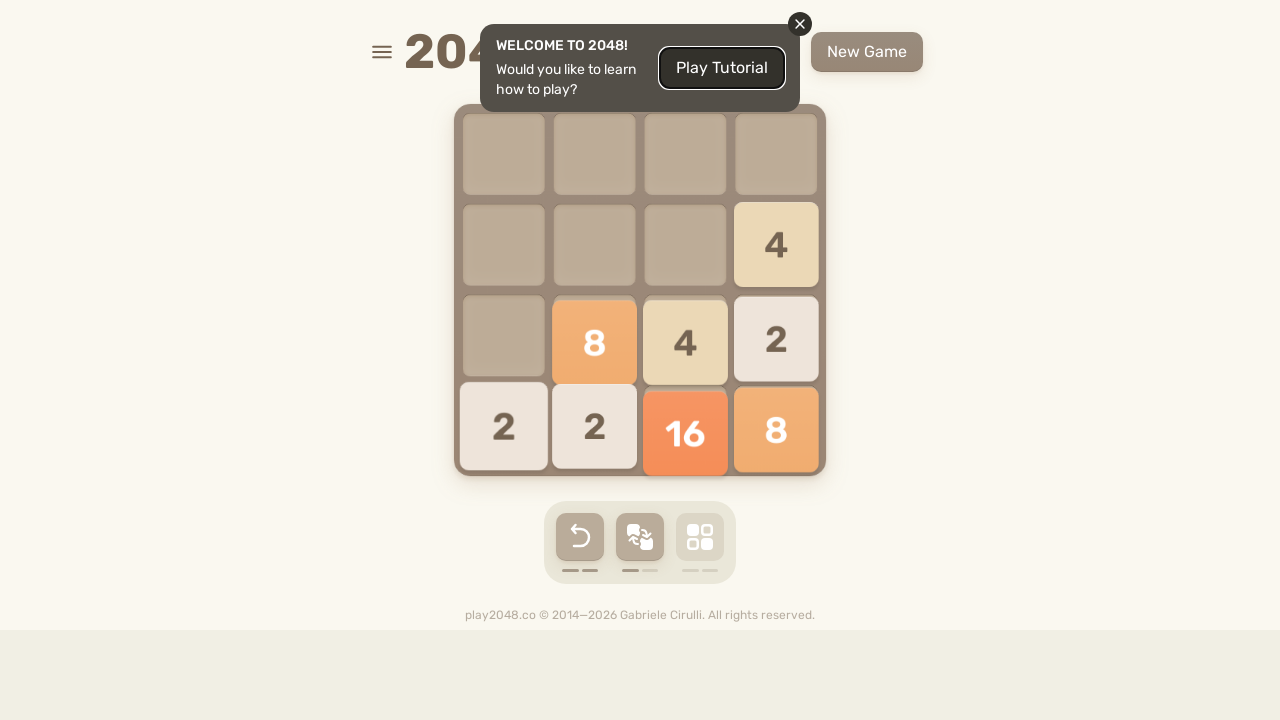

Pressed ArrowUp key to move tiles up on html
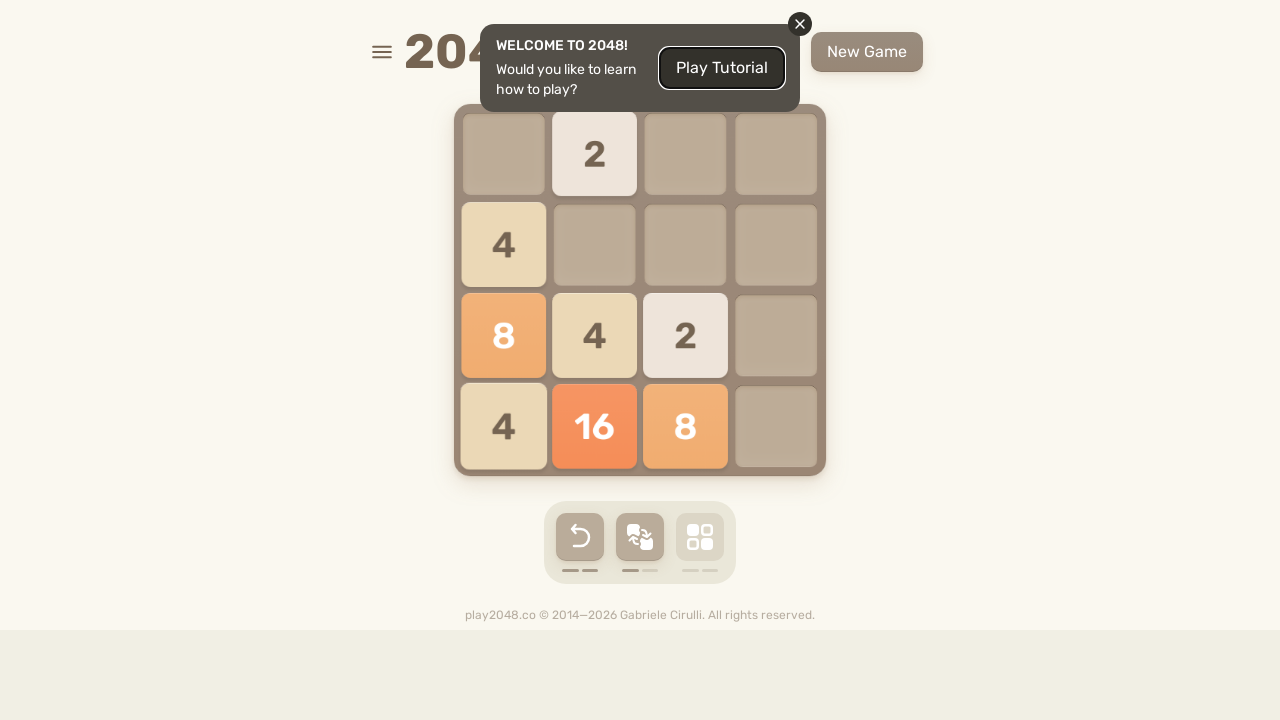

Pressed ArrowRight key to move tiles right on html
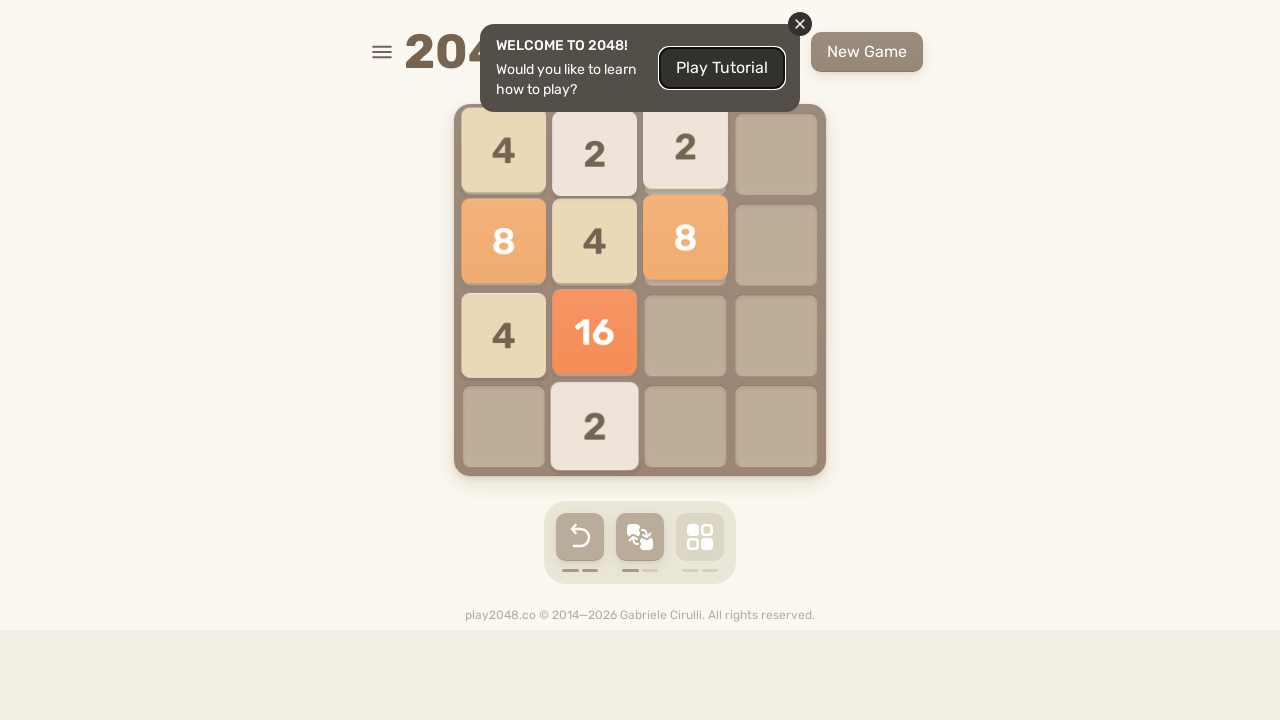

Pressed ArrowDown key to move tiles down on html
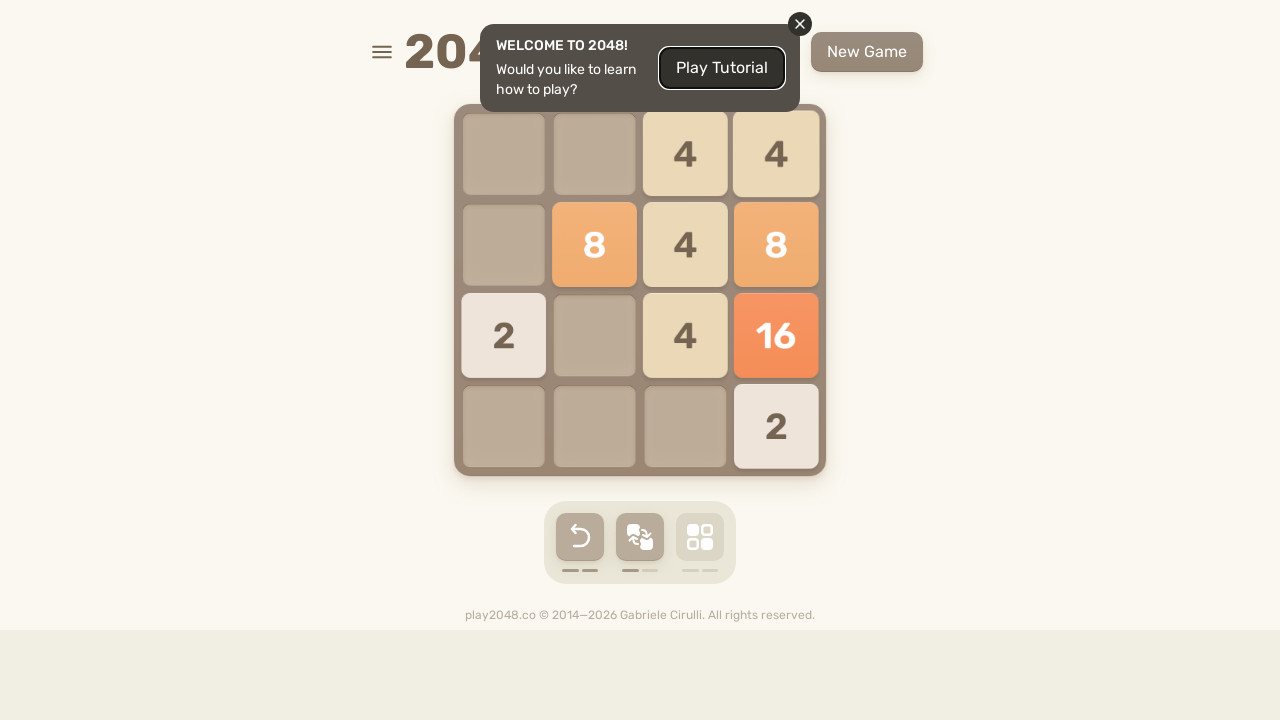

Pressed ArrowLeft key to move tiles left on html
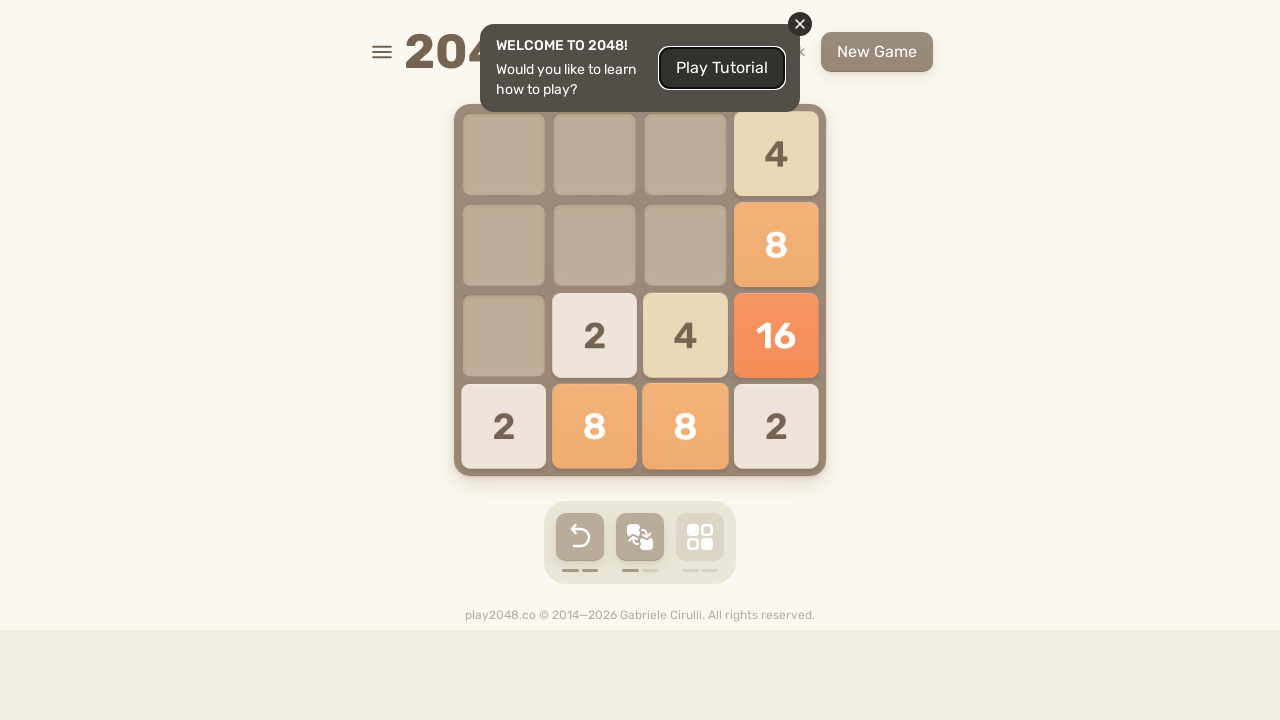

Pressed ArrowUp key to move tiles up on html
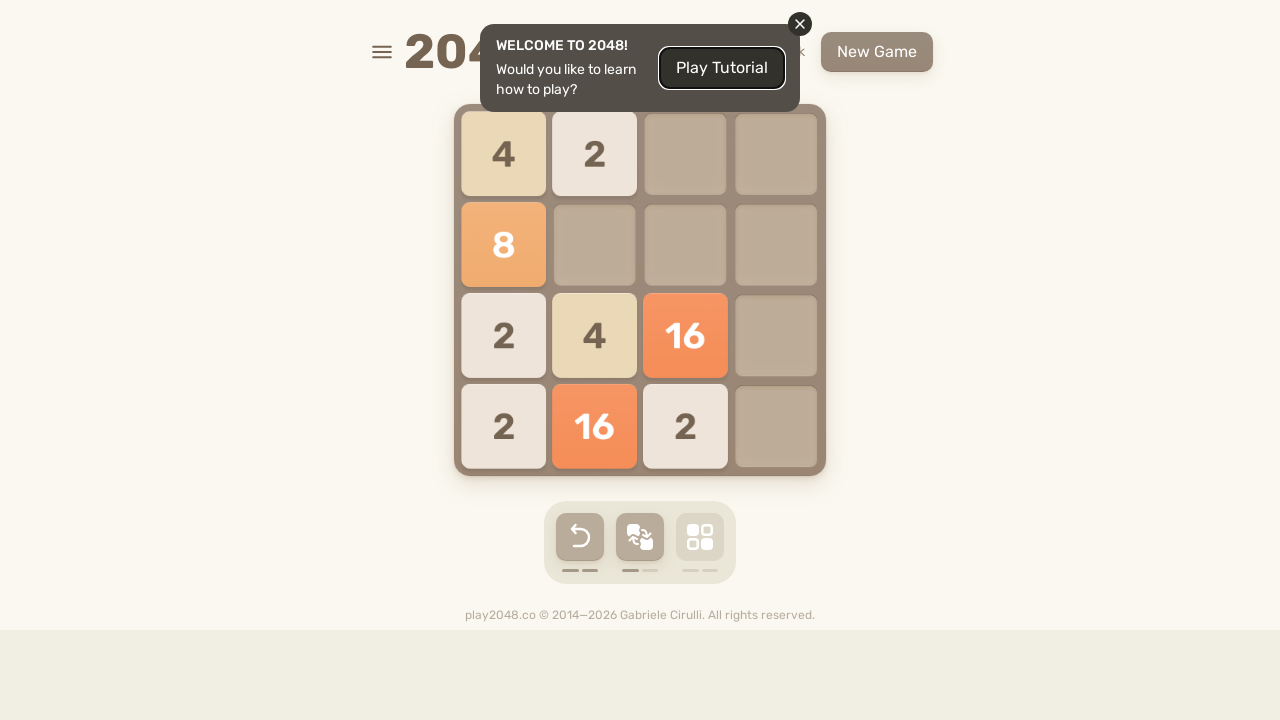

Pressed ArrowRight key to move tiles right on html
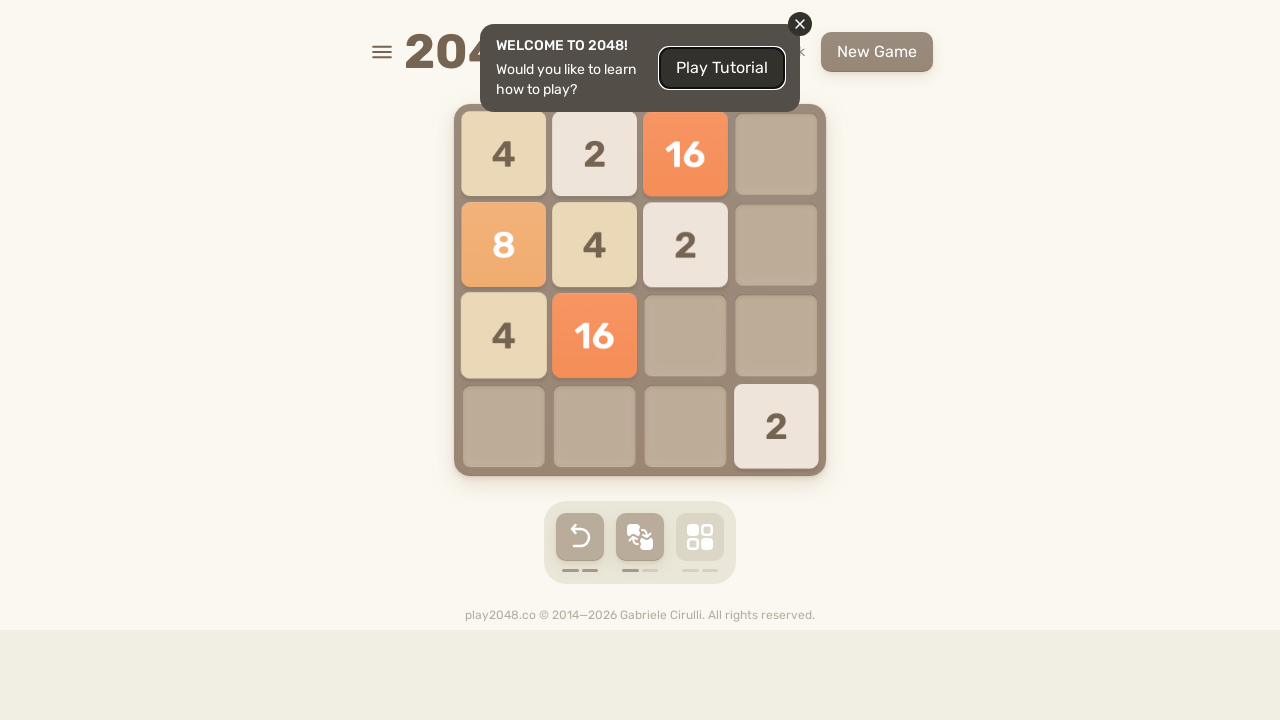

Pressed ArrowDown key to move tiles down on html
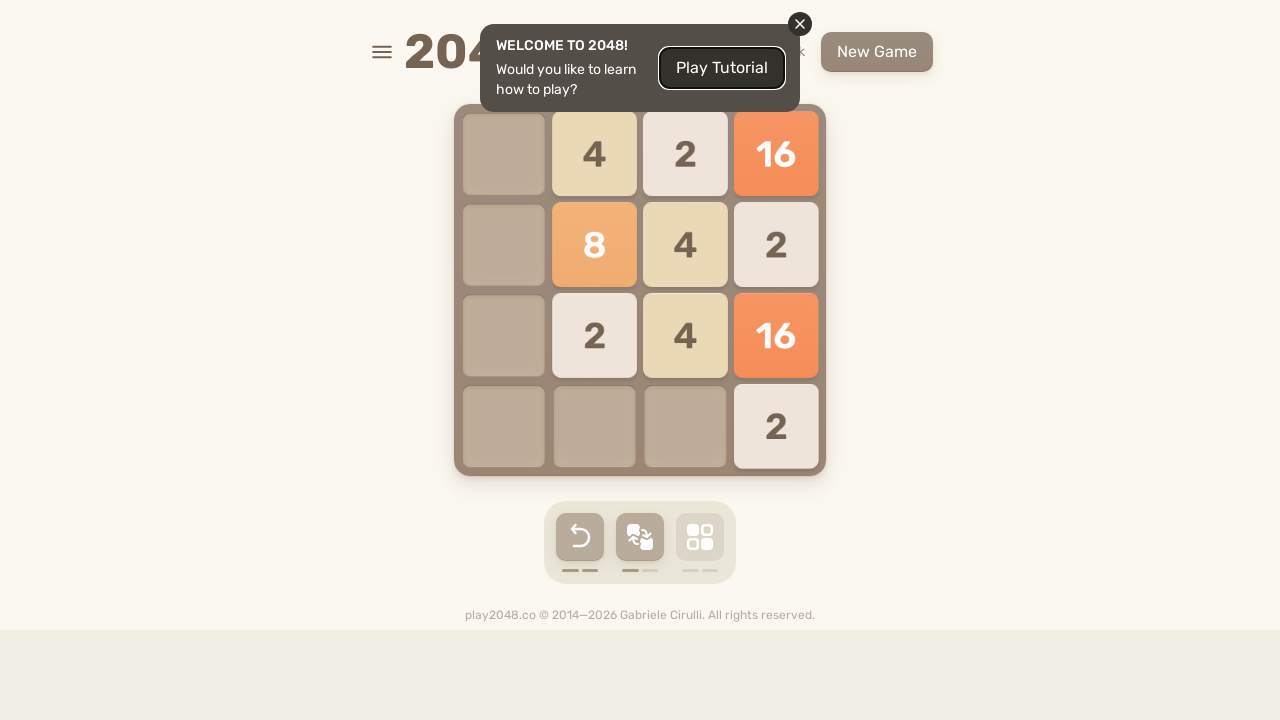

Pressed ArrowLeft key to move tiles left on html
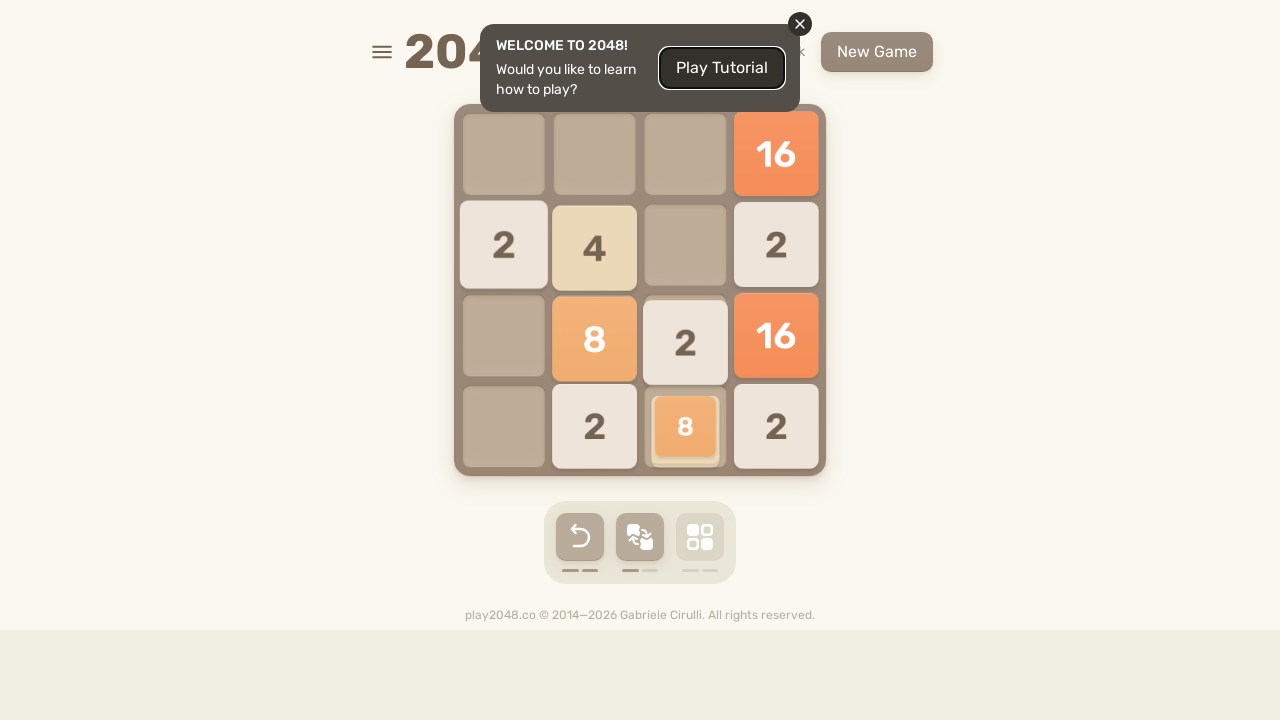

Pressed ArrowUp key to move tiles up on html
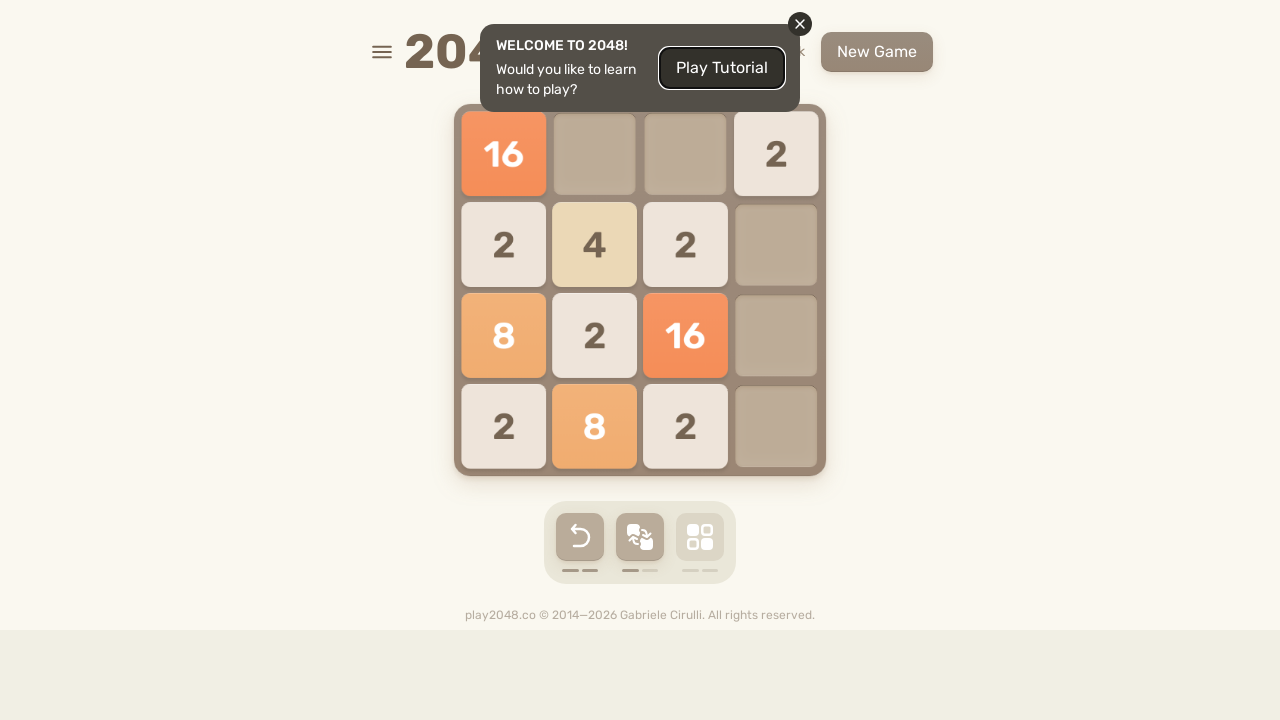

Pressed ArrowRight key to move tiles right on html
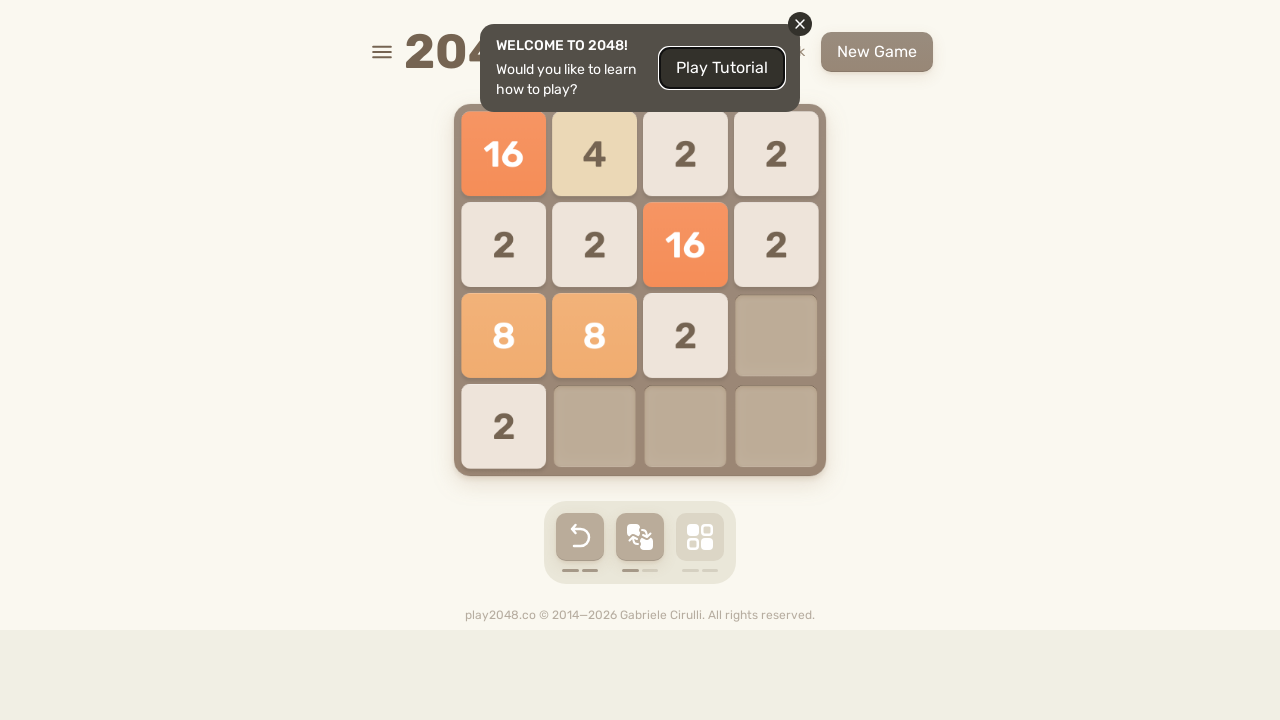

Pressed ArrowDown key to move tiles down on html
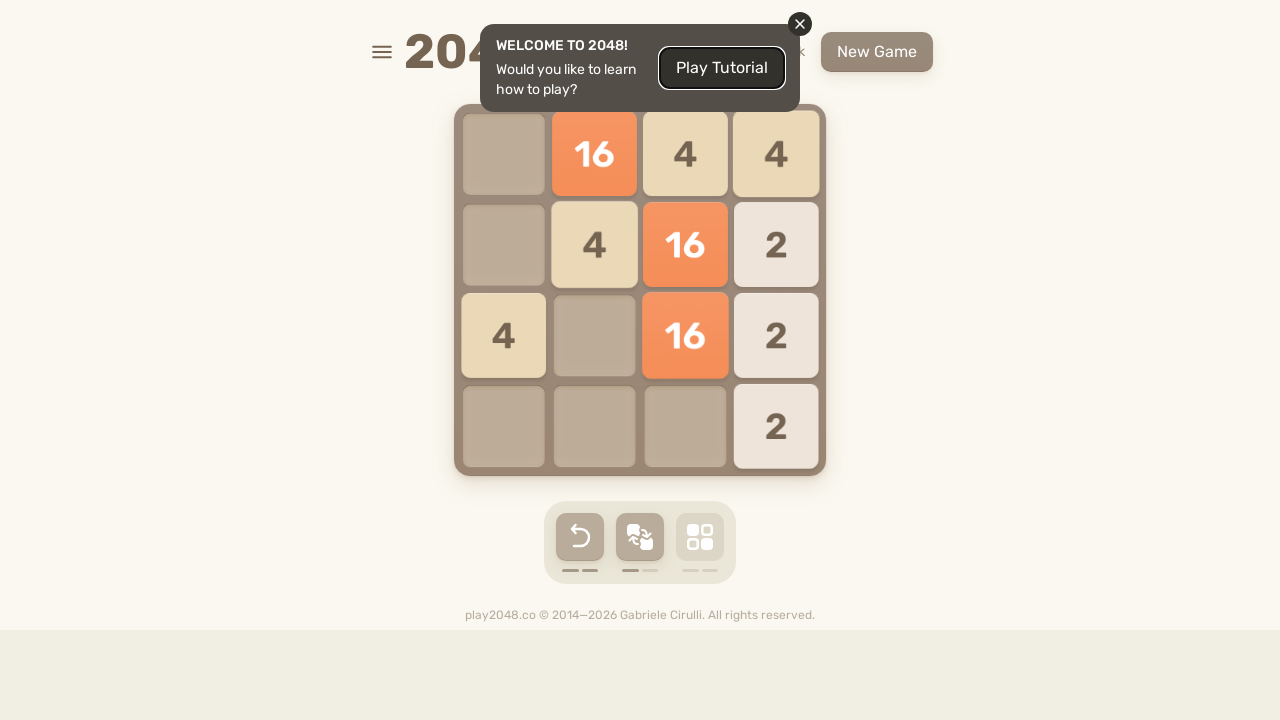

Pressed ArrowLeft key to move tiles left on html
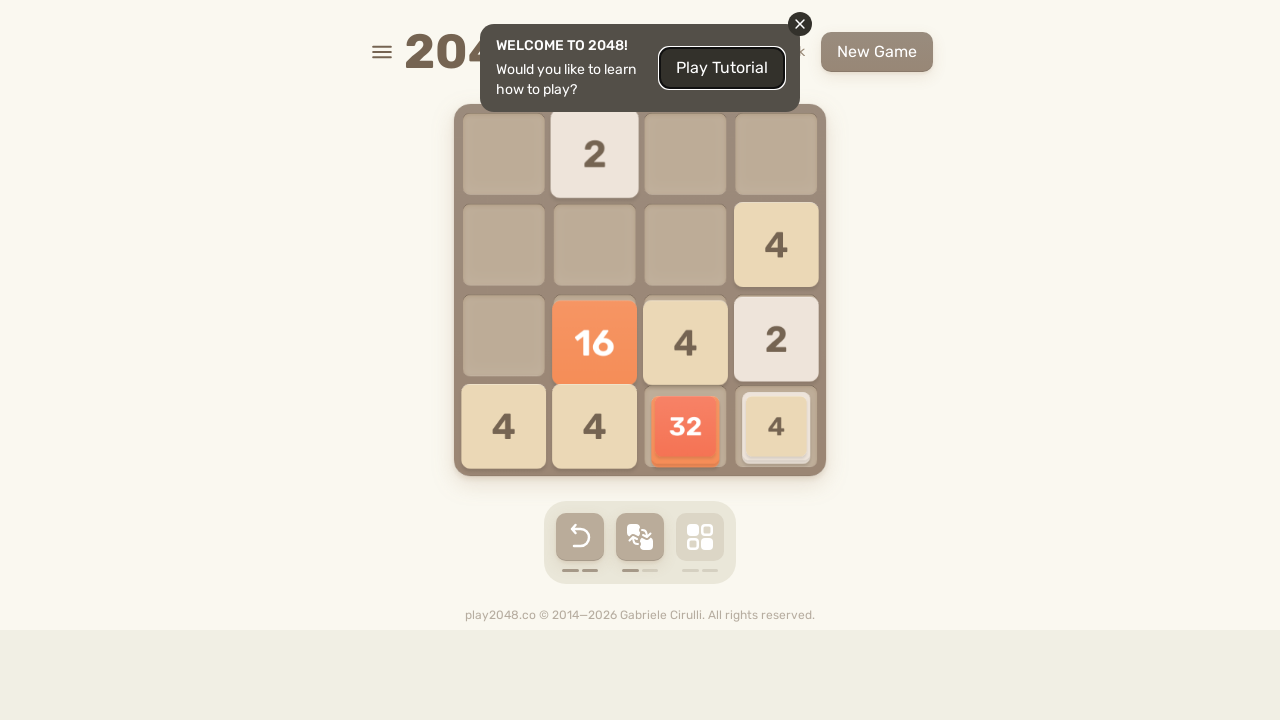

Pressed ArrowUp key to move tiles up on html
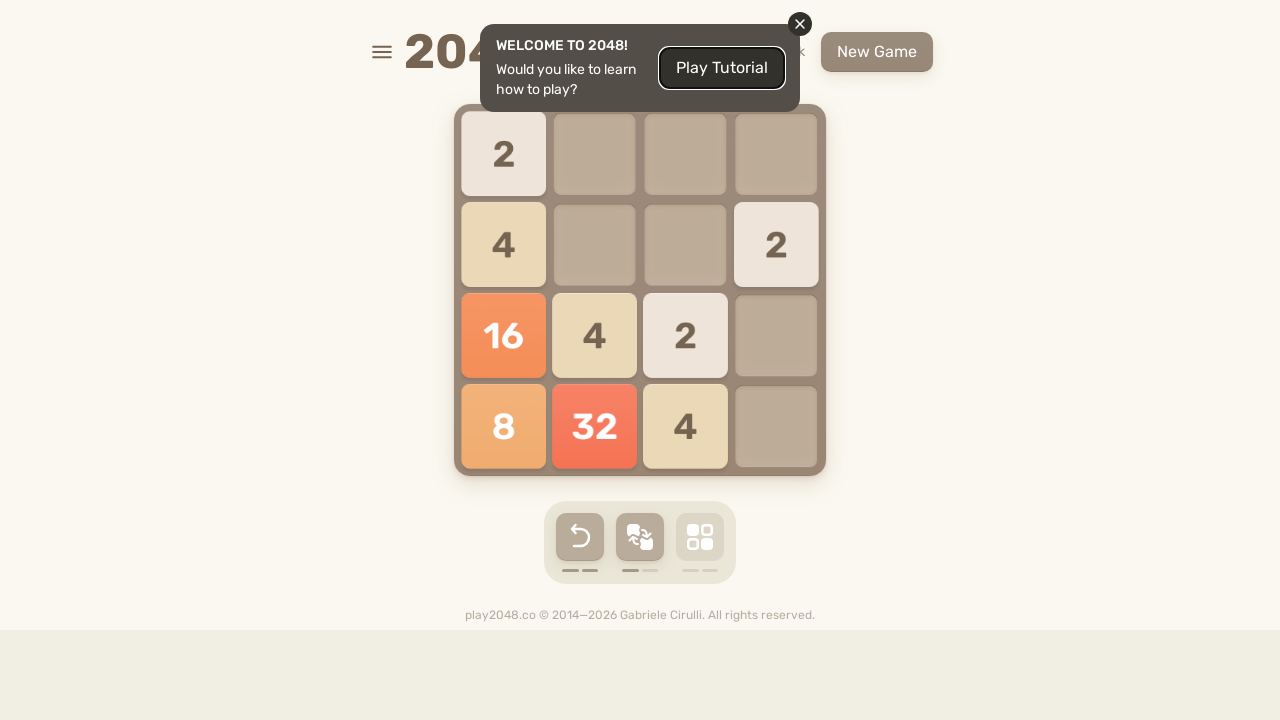

Pressed ArrowRight key to move tiles right on html
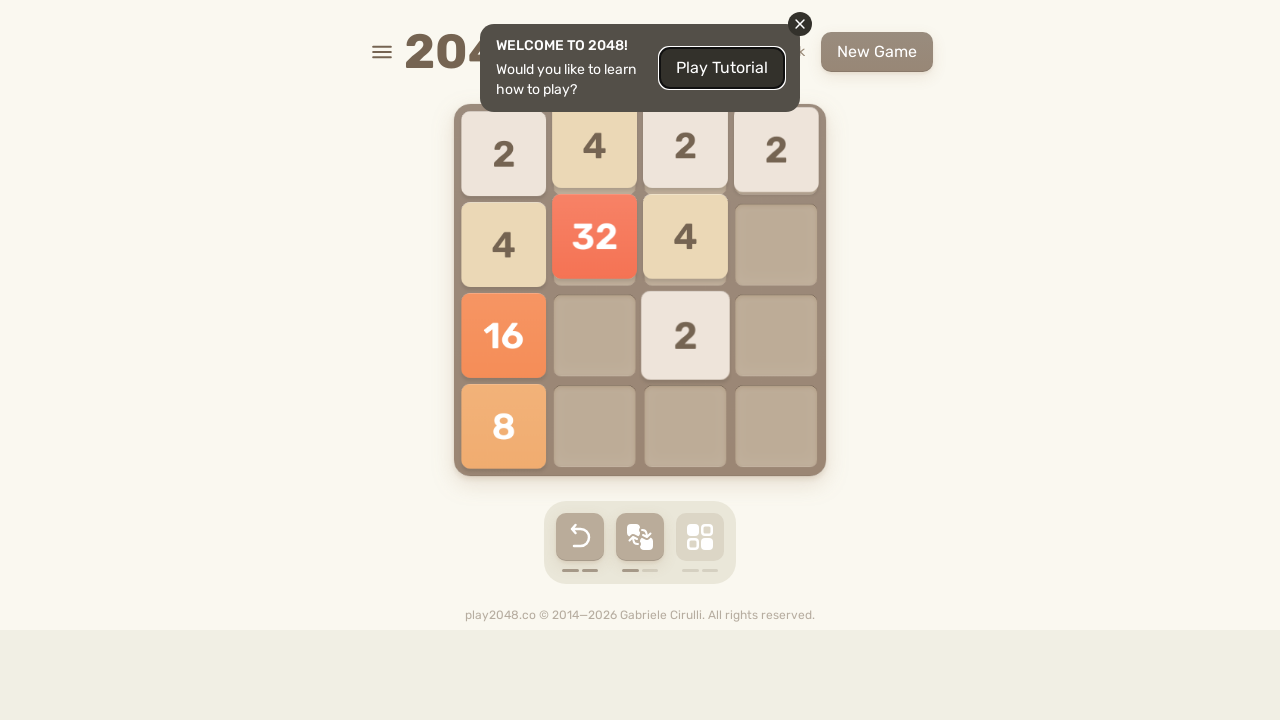

Pressed ArrowDown key to move tiles down on html
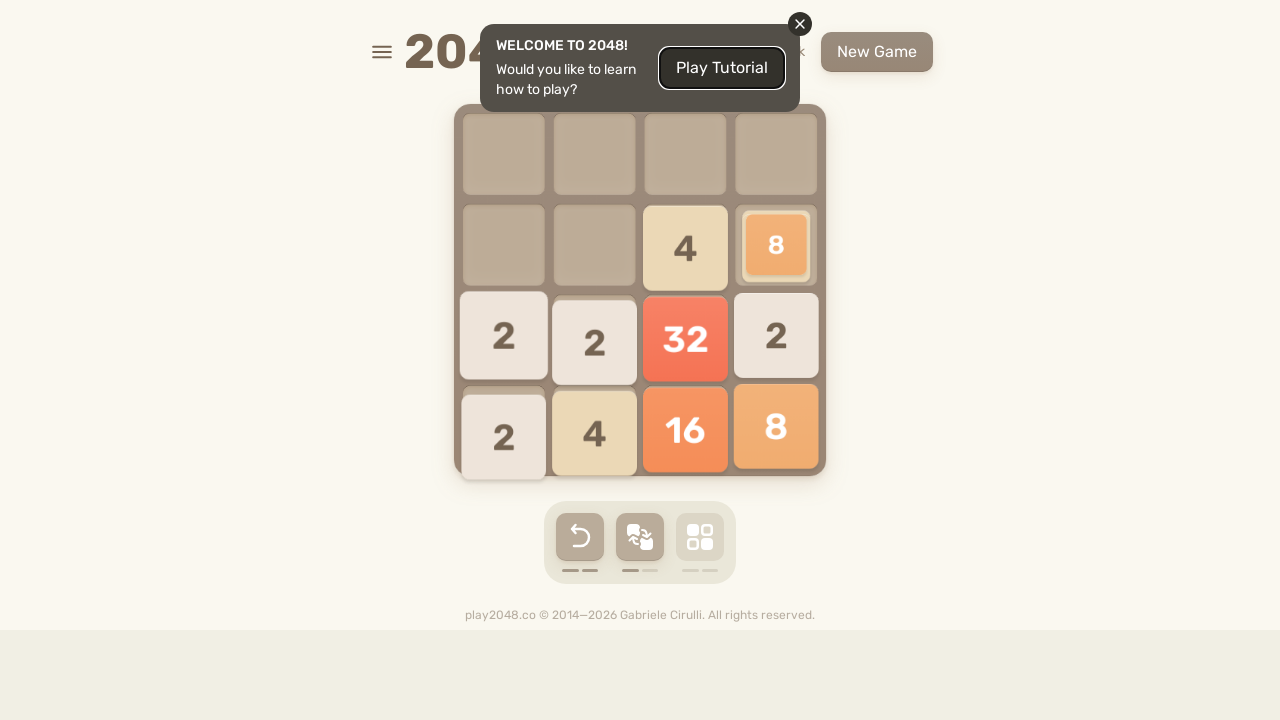

Pressed ArrowLeft key to move tiles left on html
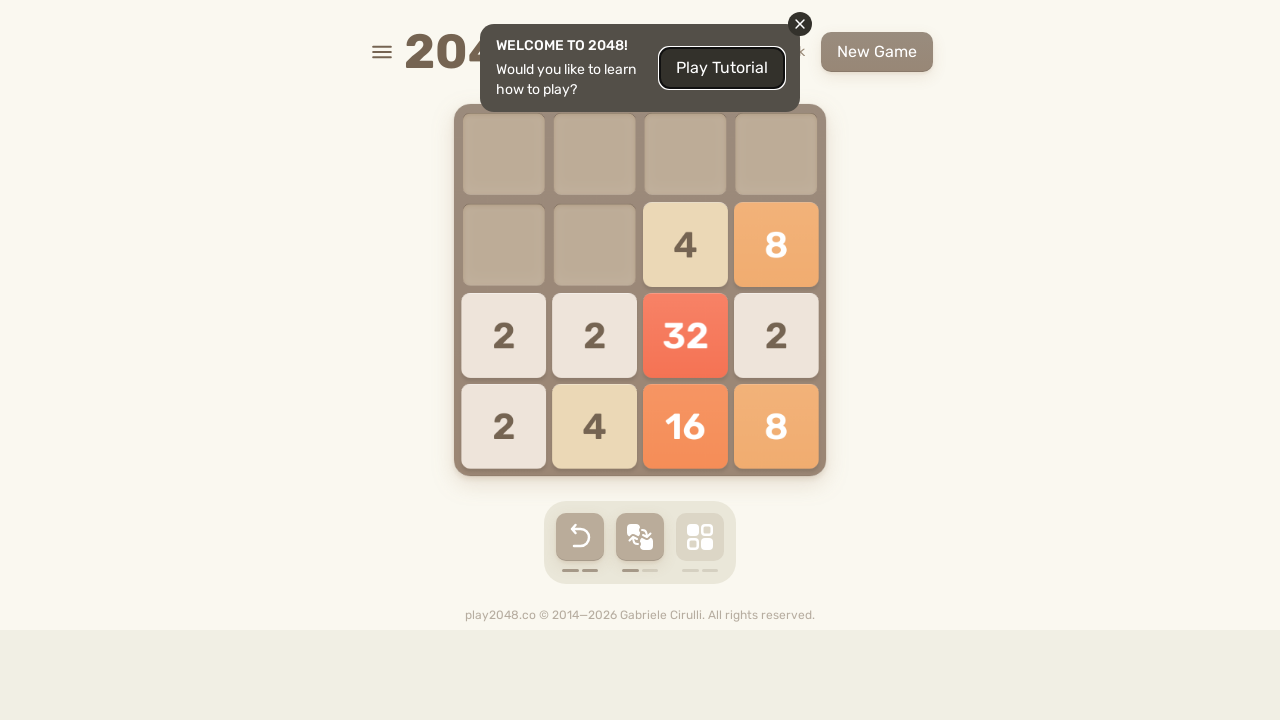

Pressed ArrowUp key to move tiles up on html
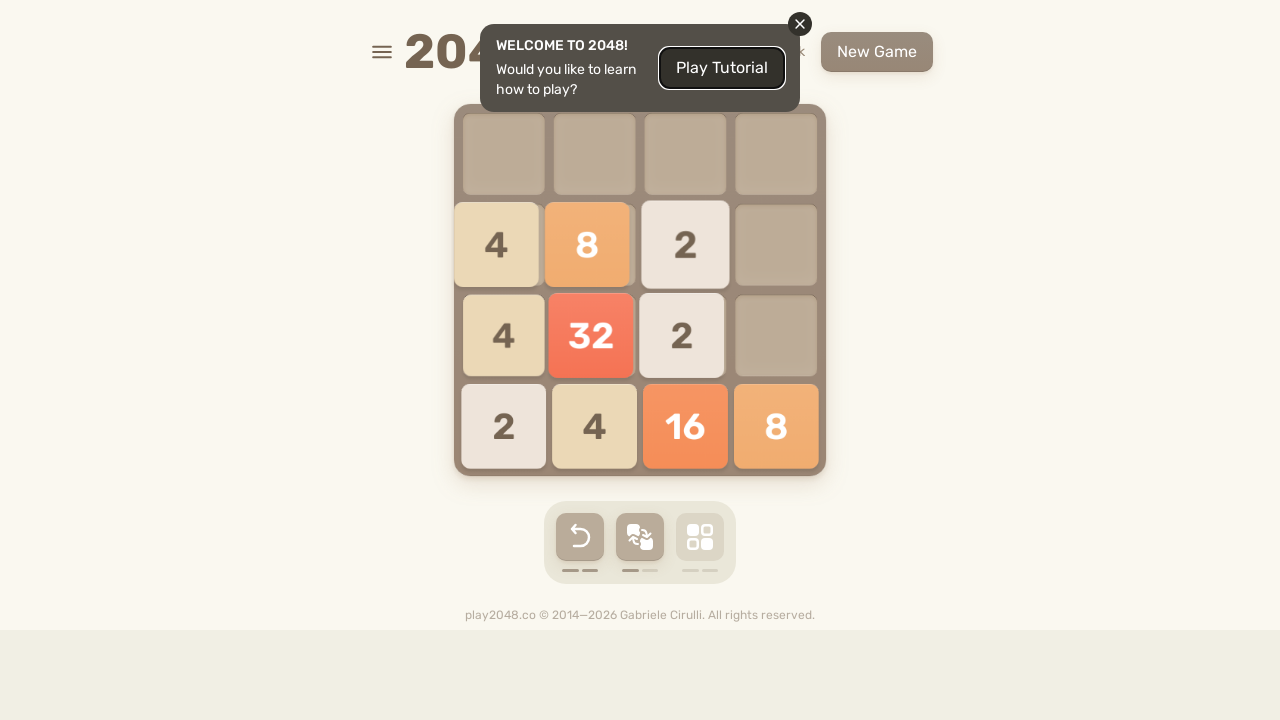

Pressed ArrowRight key to move tiles right on html
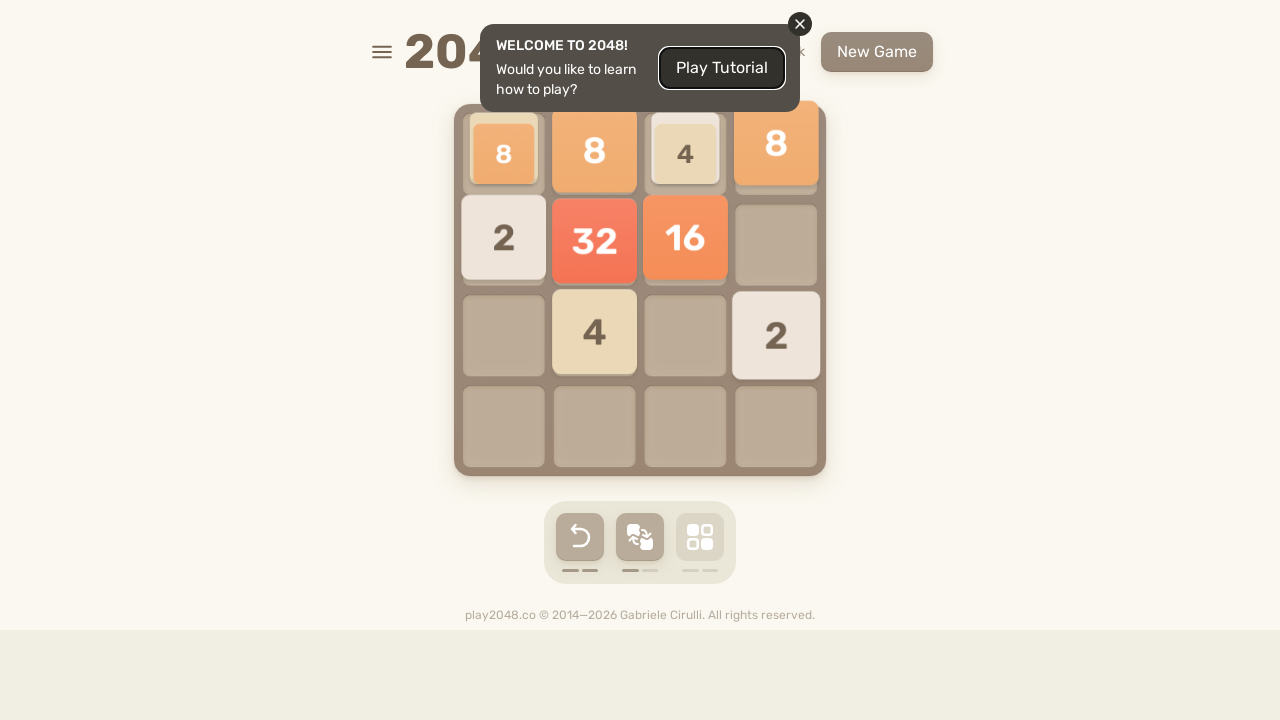

Pressed ArrowDown key to move tiles down on html
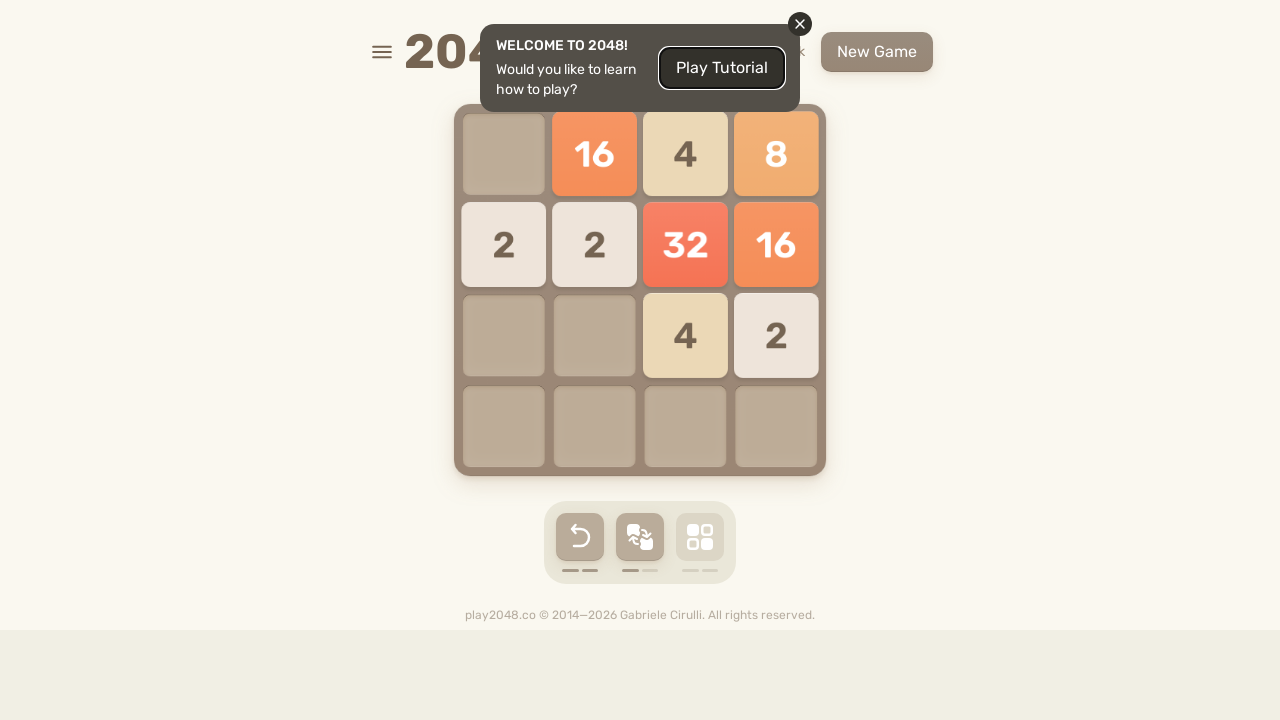

Pressed ArrowLeft key to move tiles left on html
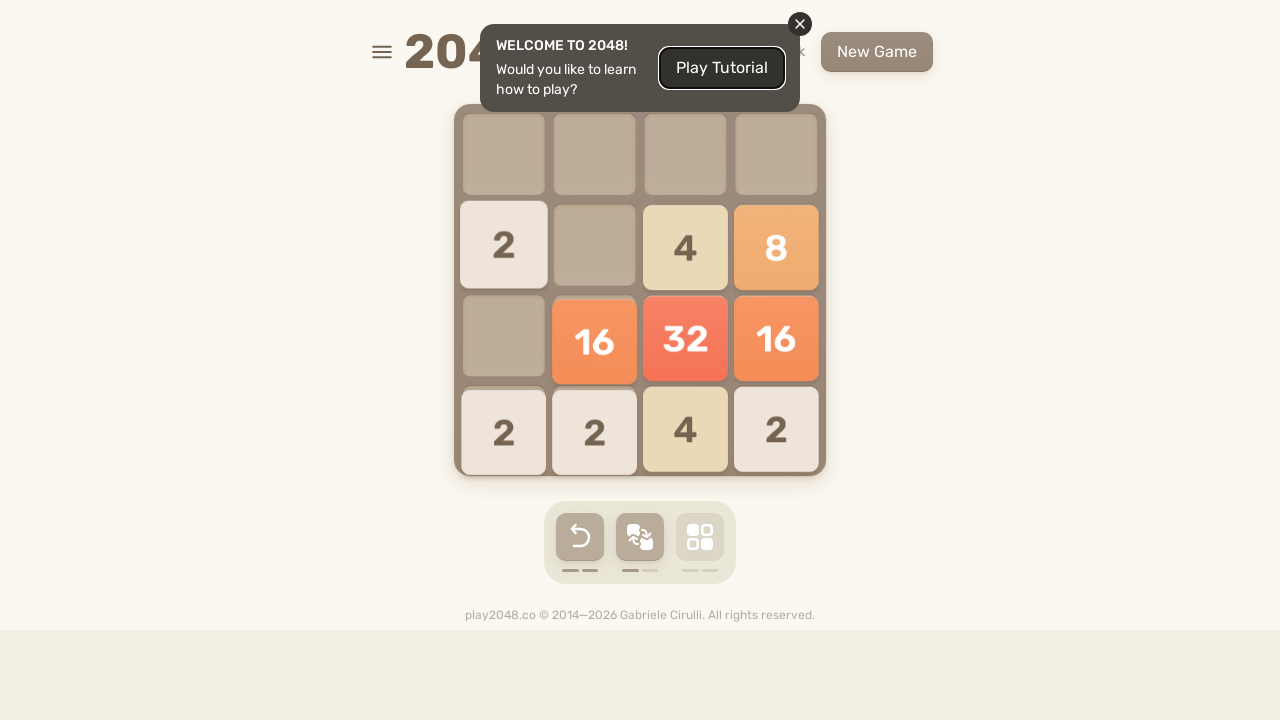

Pressed ArrowUp key to move tiles up on html
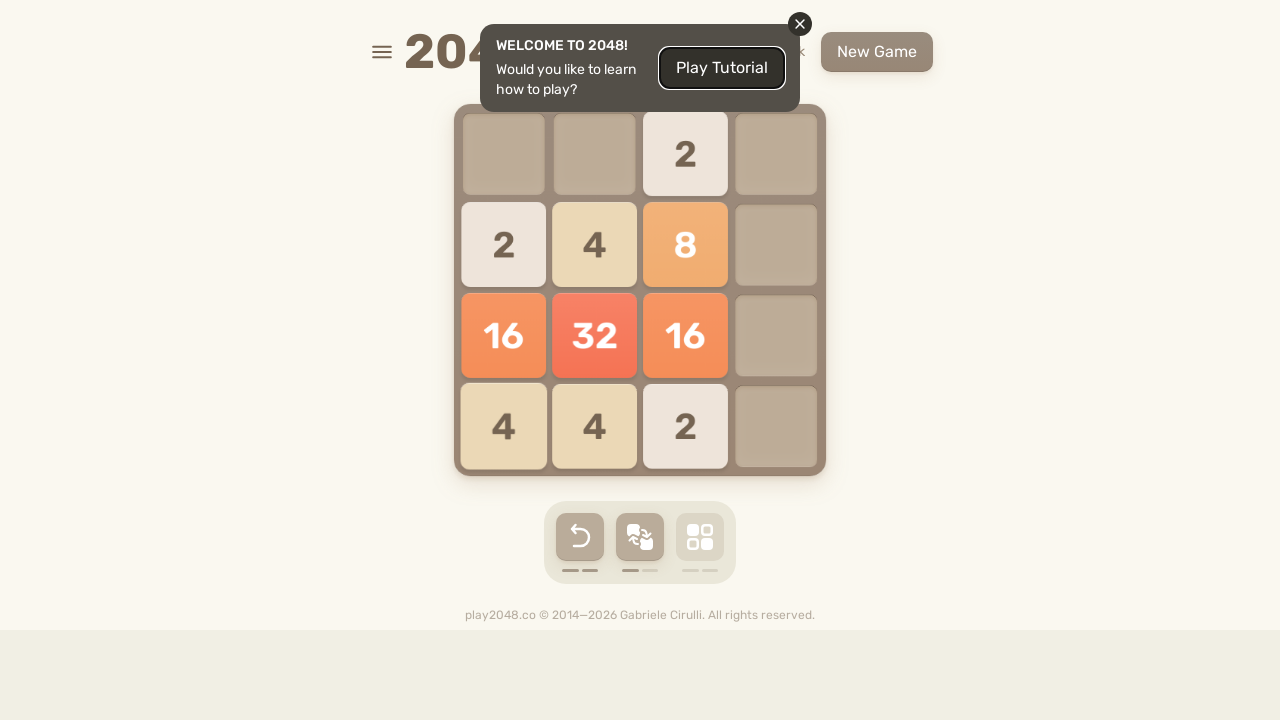

Pressed ArrowRight key to move tiles right on html
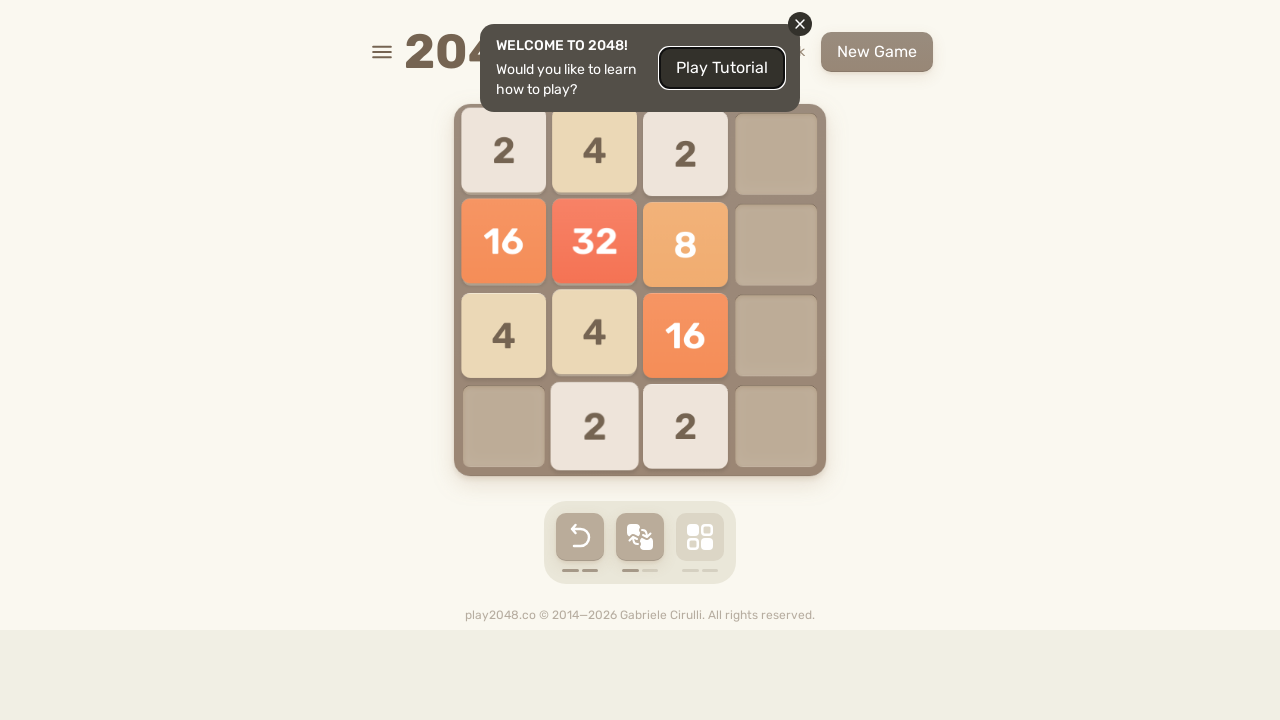

Pressed ArrowDown key to move tiles down on html
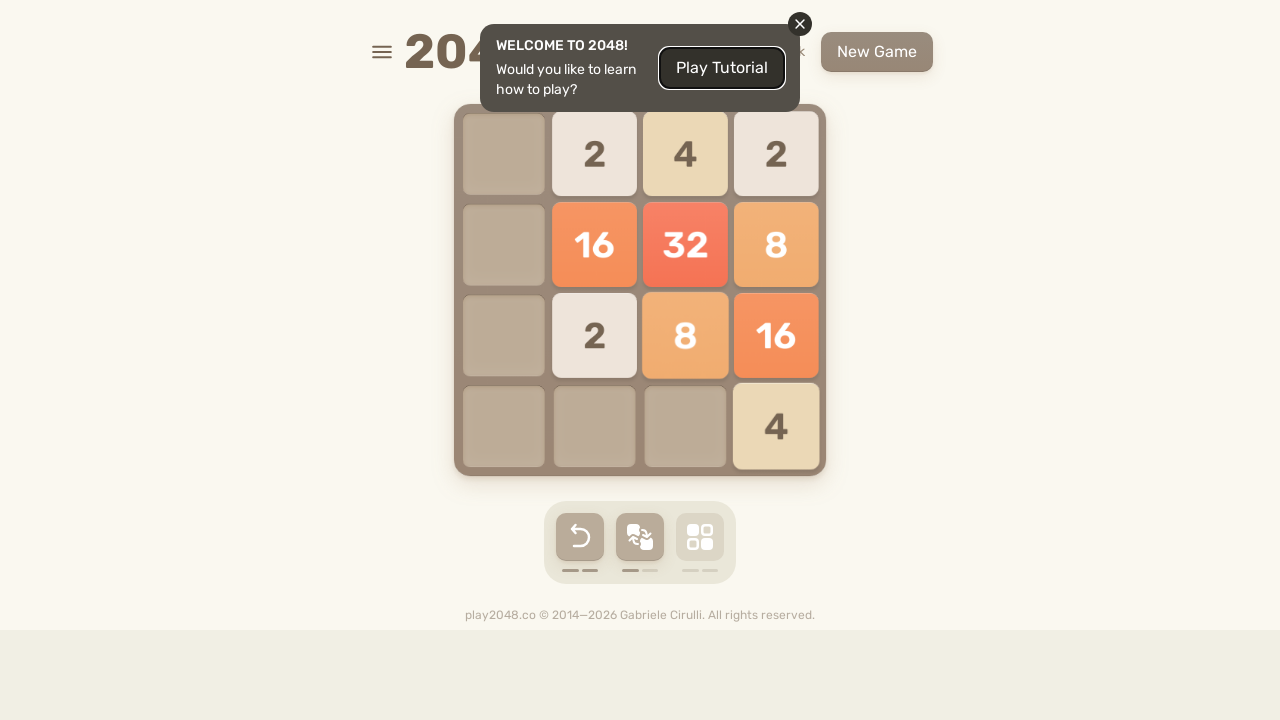

Pressed ArrowLeft key to move tiles left on html
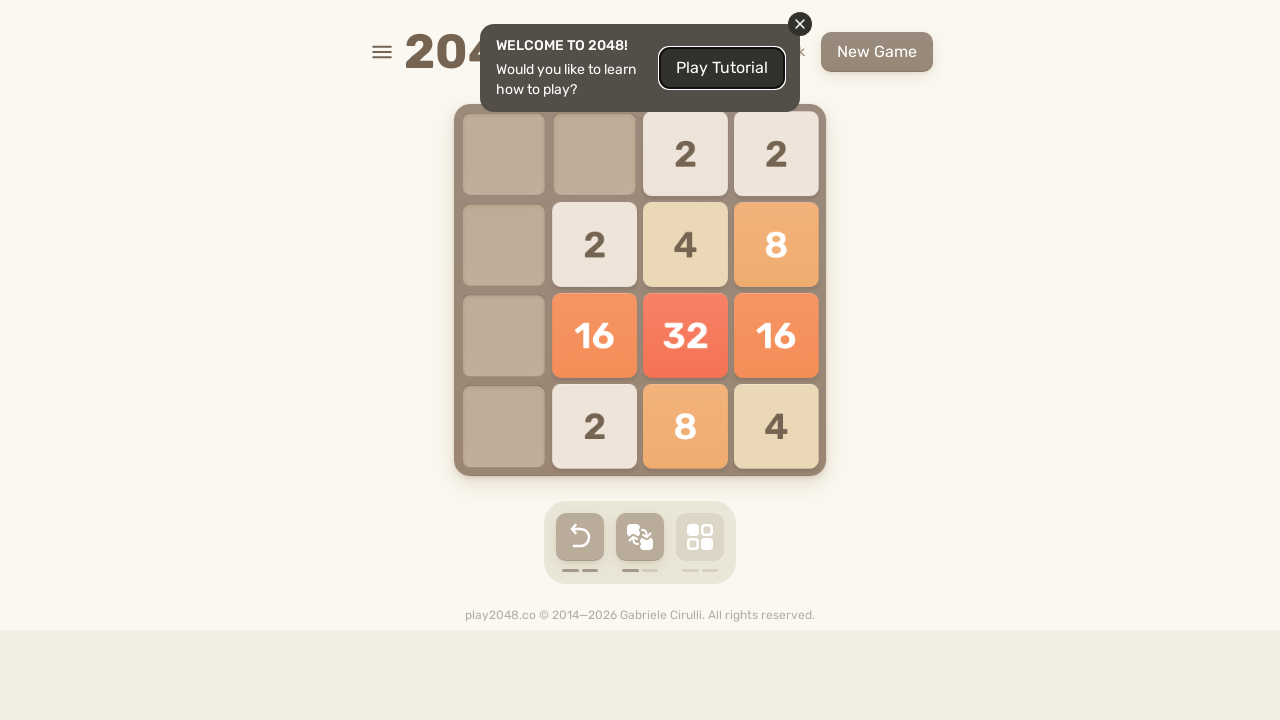

Pressed ArrowUp key to move tiles up on html
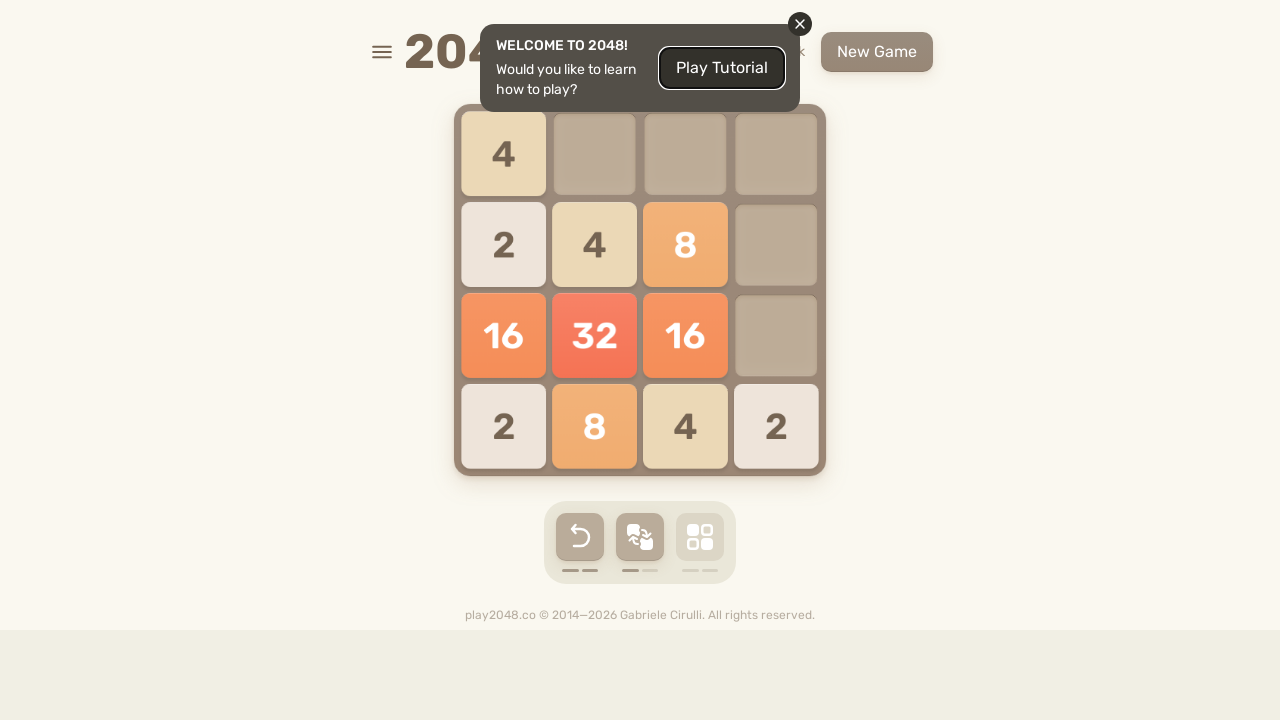

Pressed ArrowRight key to move tiles right on html
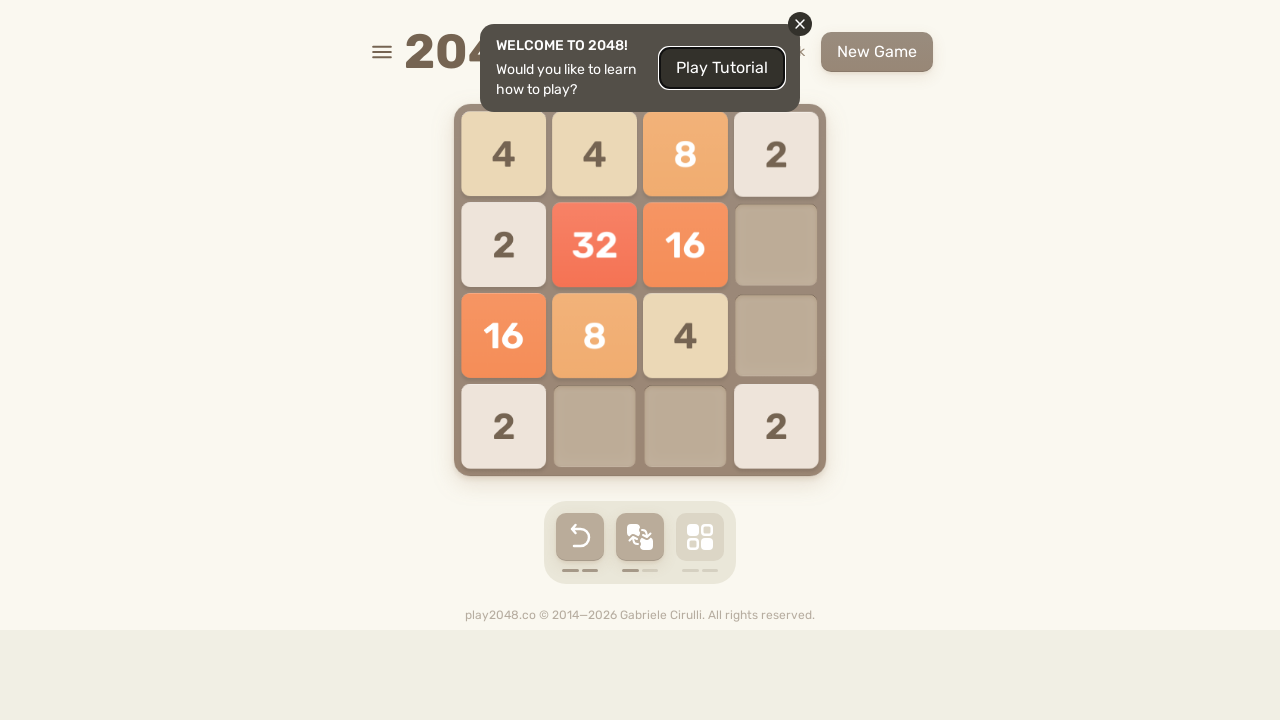

Pressed ArrowDown key to move tiles down on html
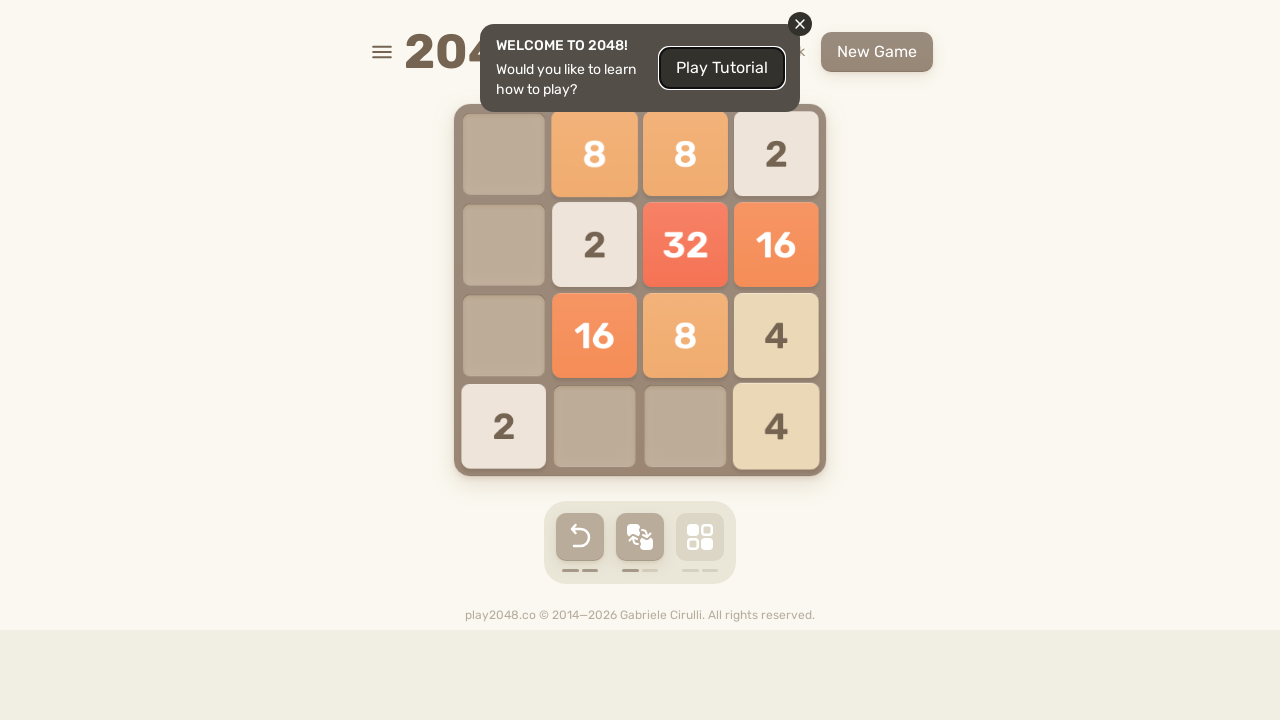

Pressed ArrowLeft key to move tiles left on html
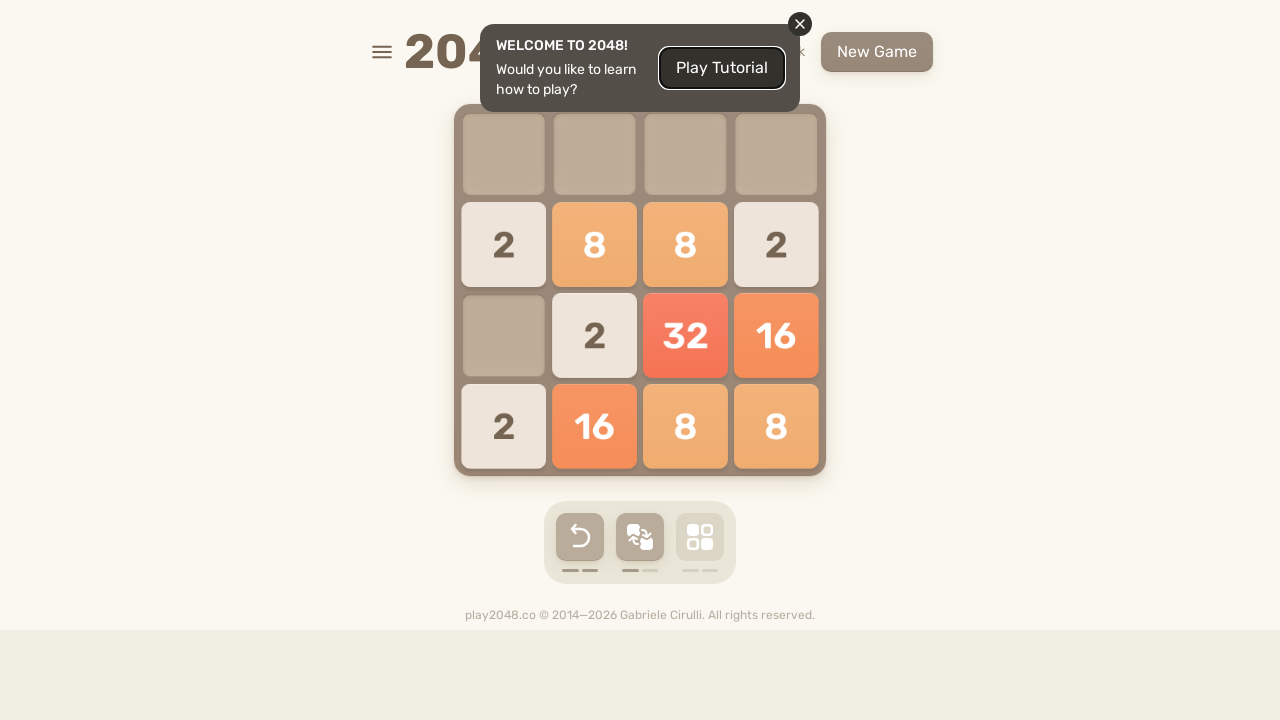

Pressed ArrowUp key to move tiles up on html
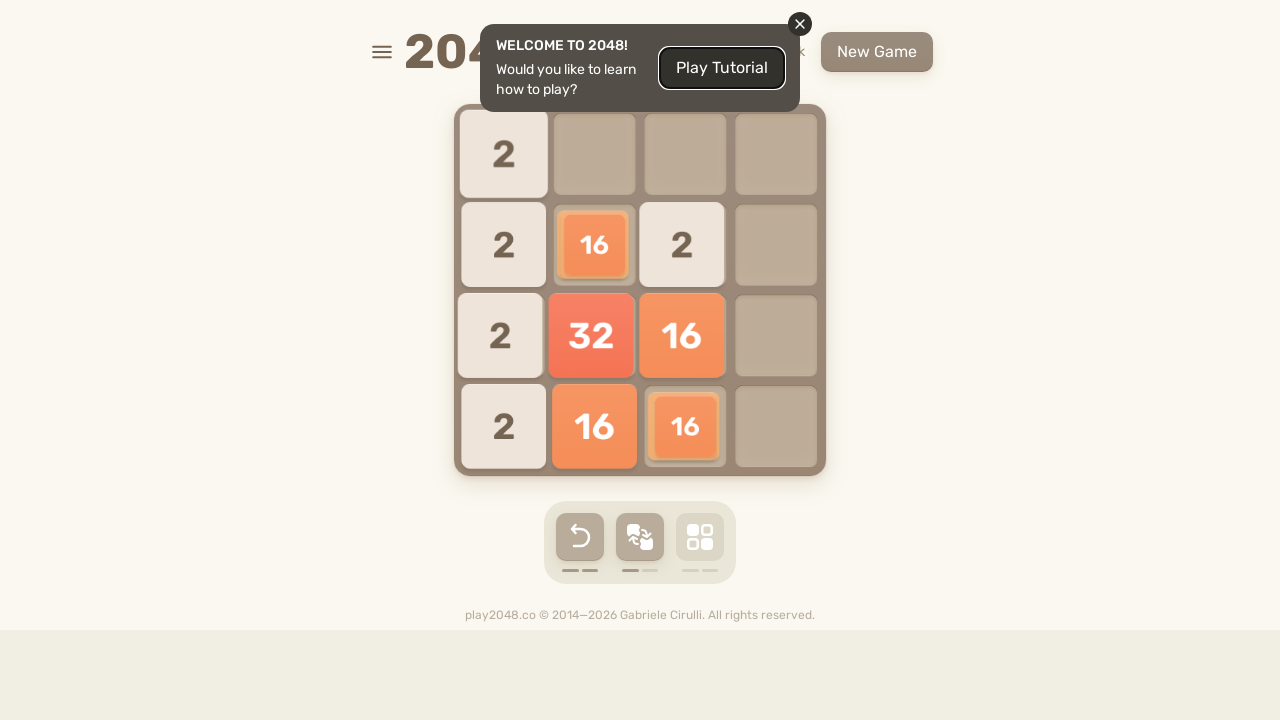

Pressed ArrowRight key to move tiles right on html
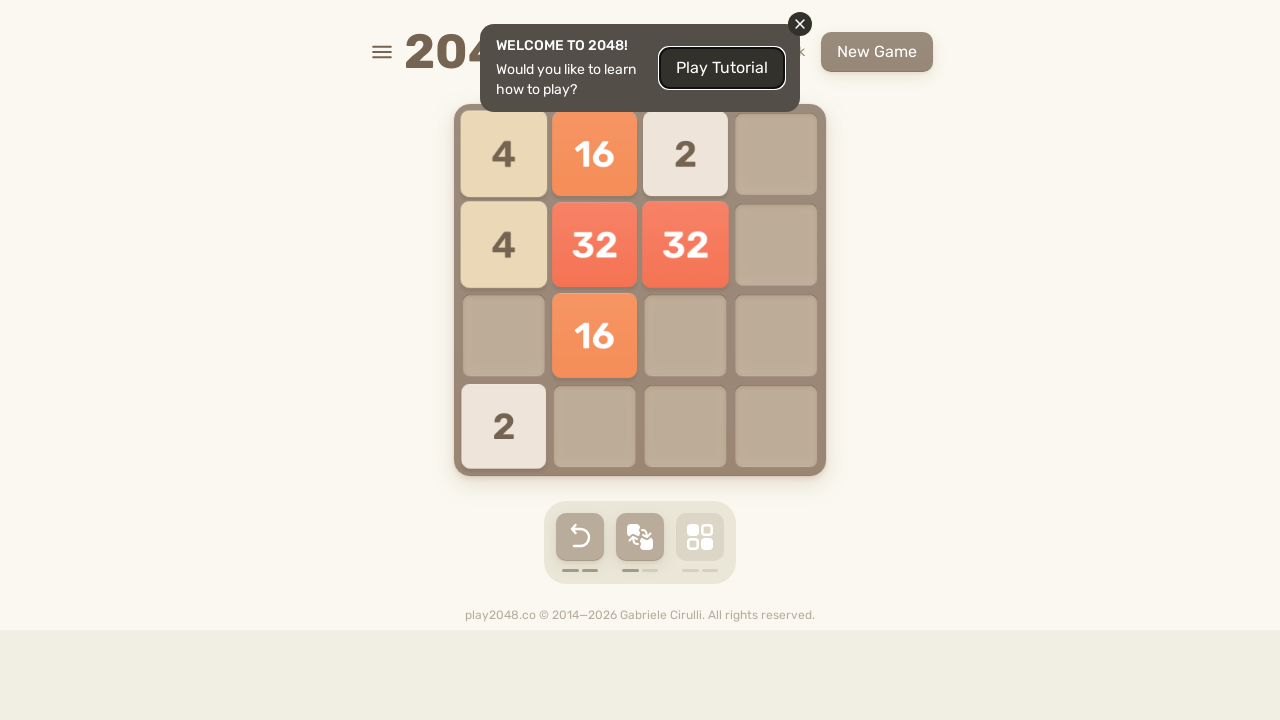

Pressed ArrowDown key to move tiles down on html
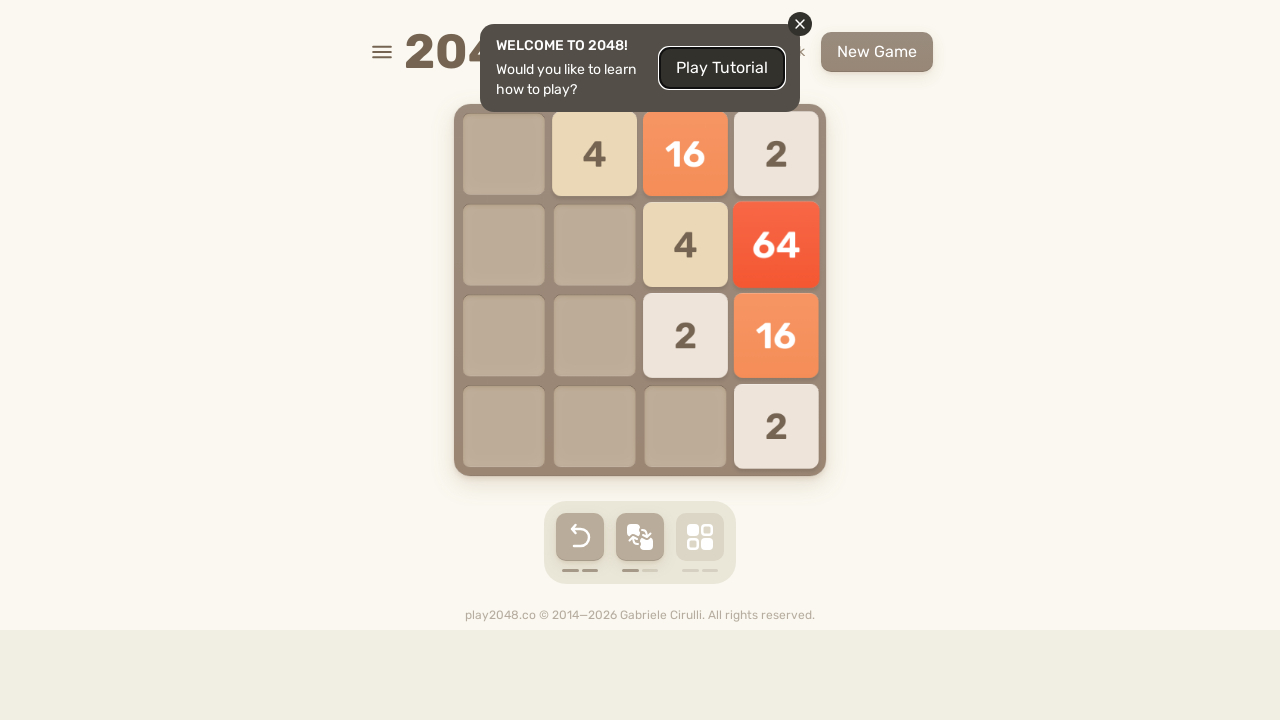

Pressed ArrowLeft key to move tiles left on html
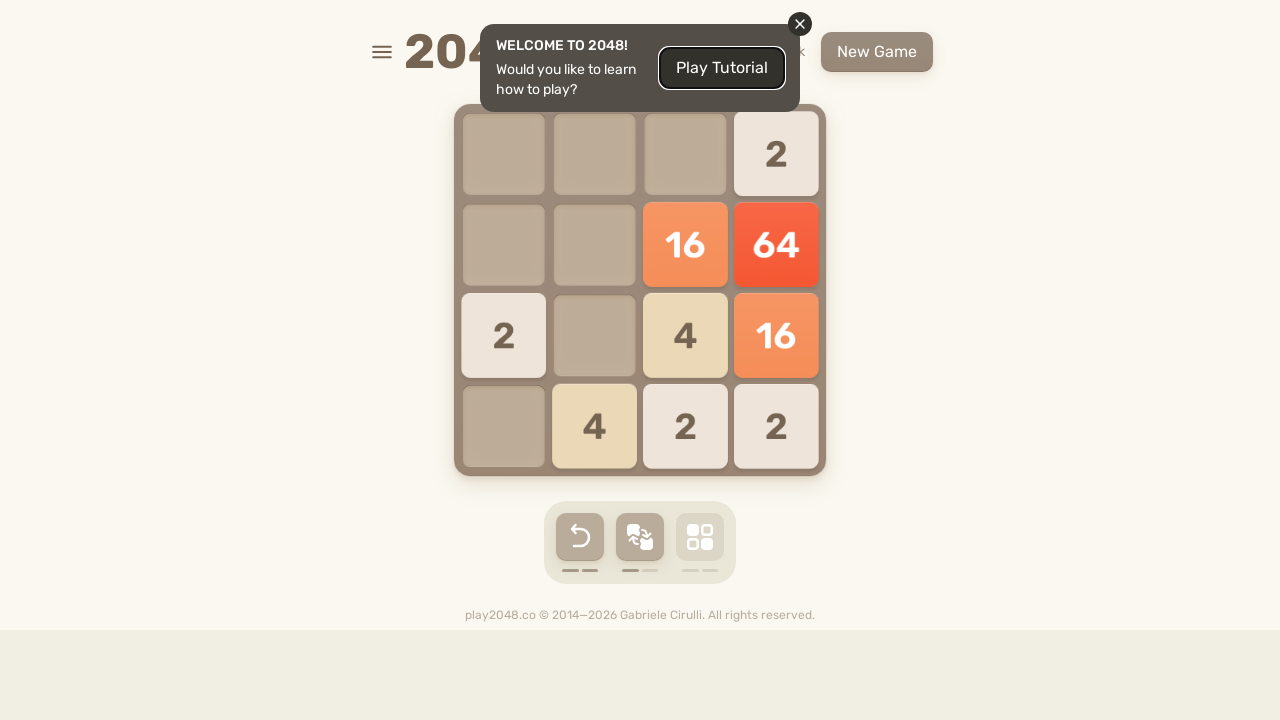

Pressed ArrowUp key to move tiles up on html
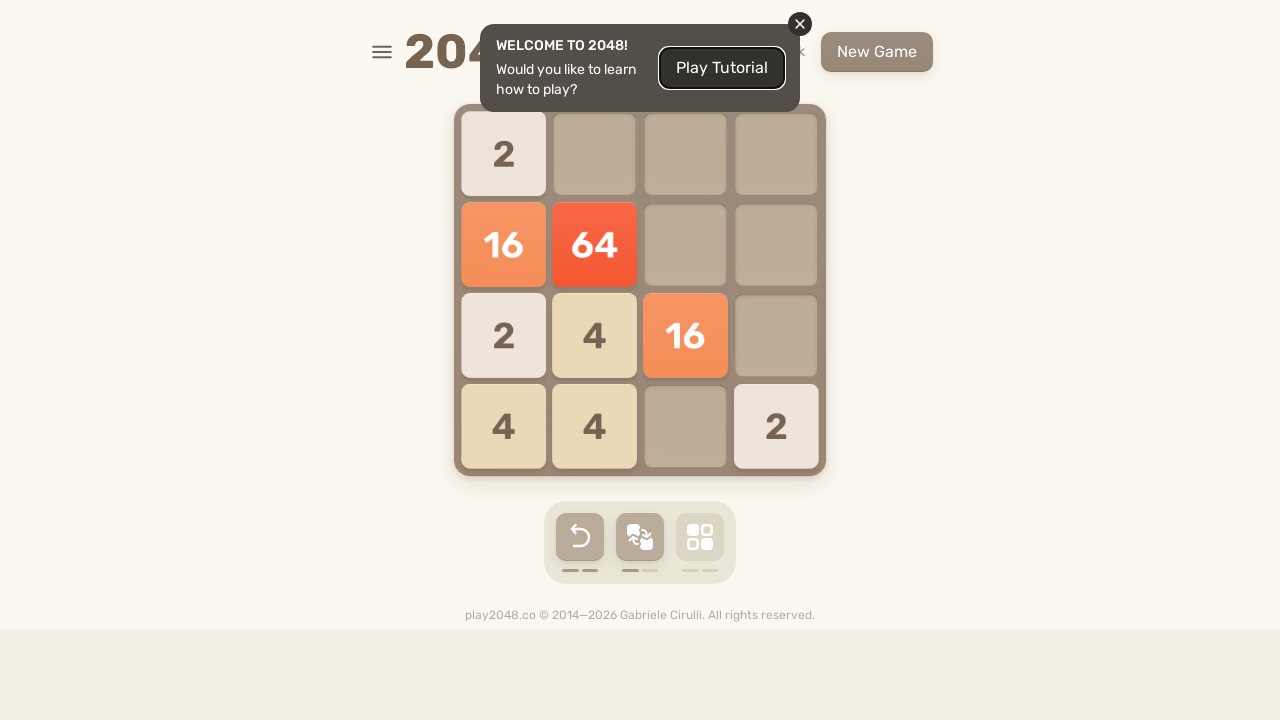

Pressed ArrowRight key to move tiles right on html
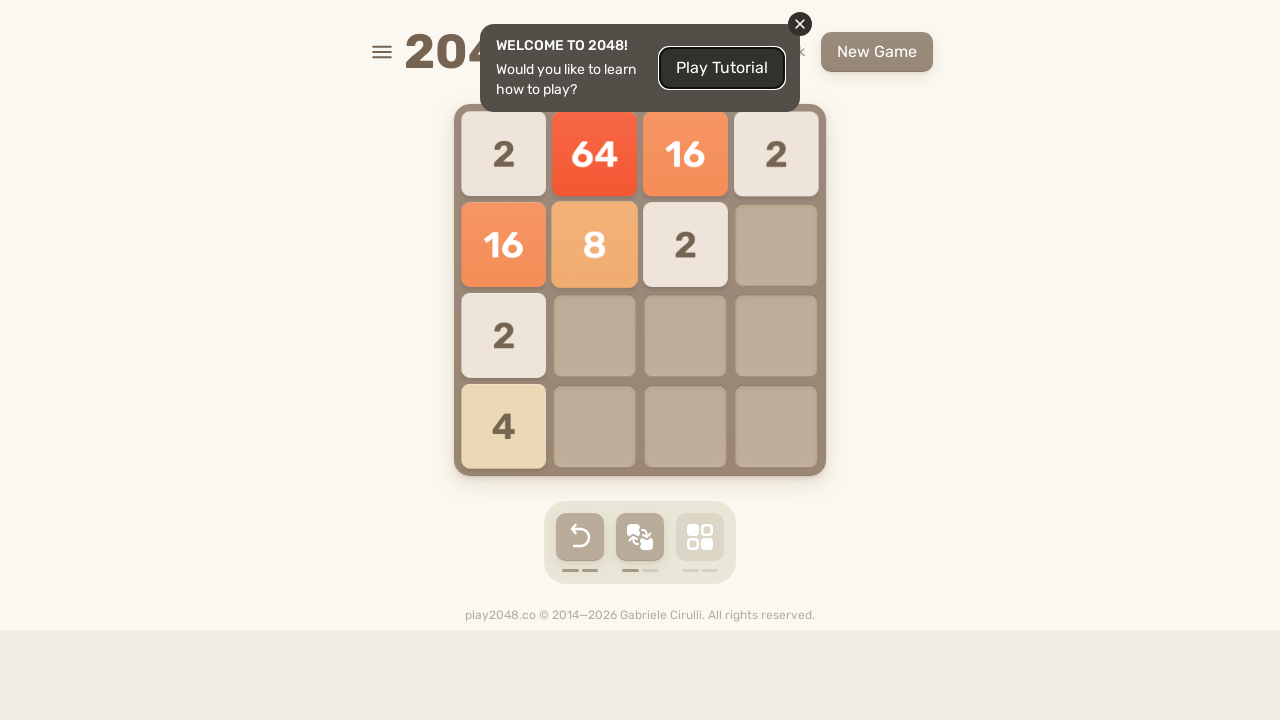

Pressed ArrowDown key to move tiles down on html
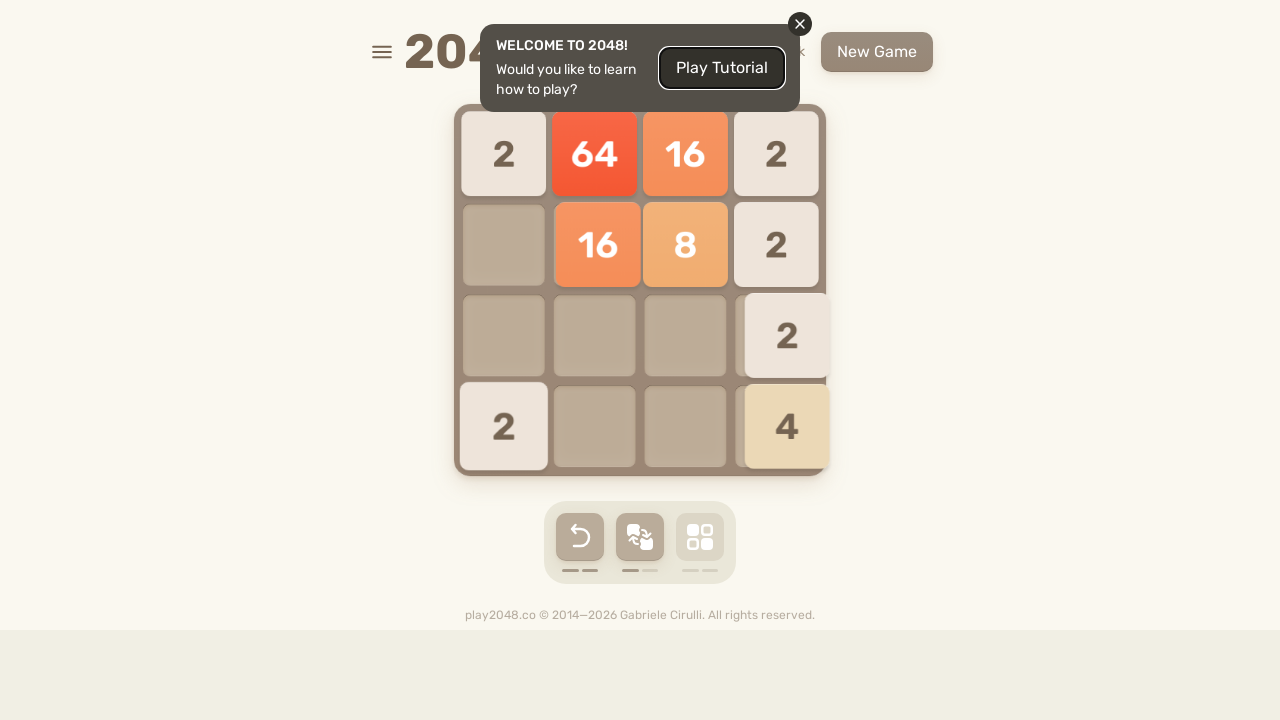

Pressed ArrowLeft key to move tiles left on html
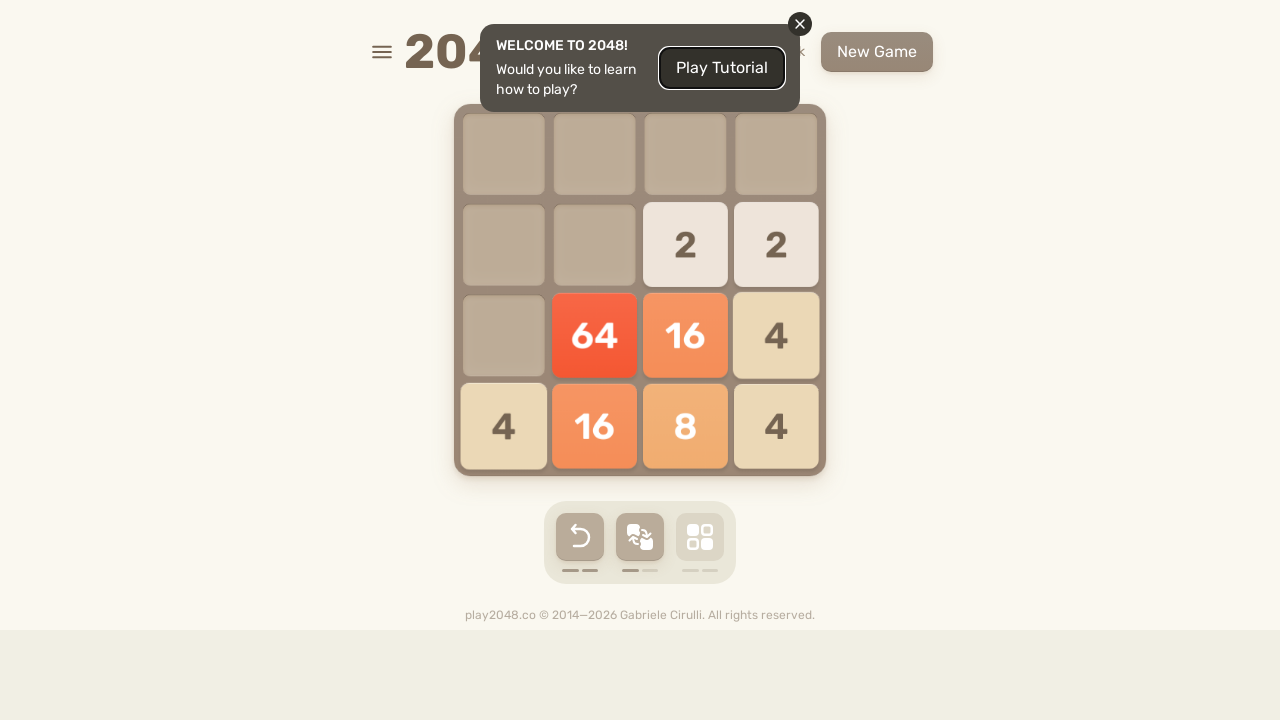

Pressed ArrowUp key to move tiles up on html
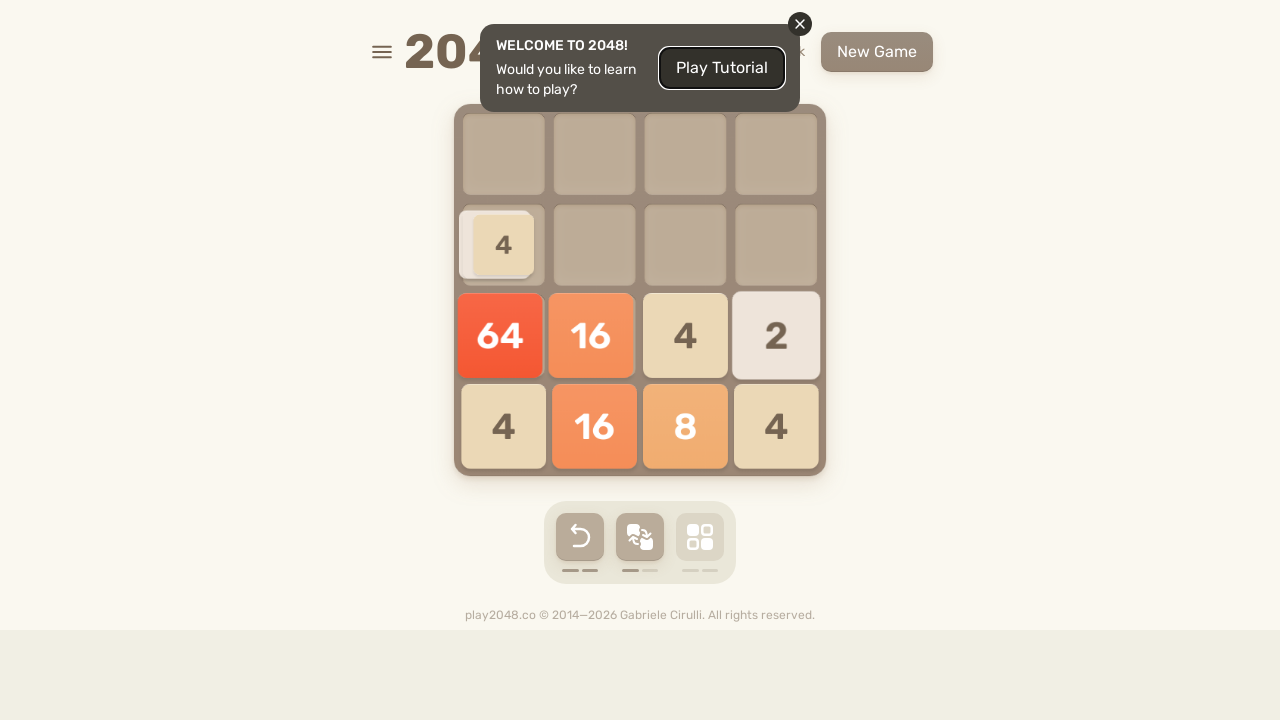

Pressed ArrowRight key to move tiles right on html
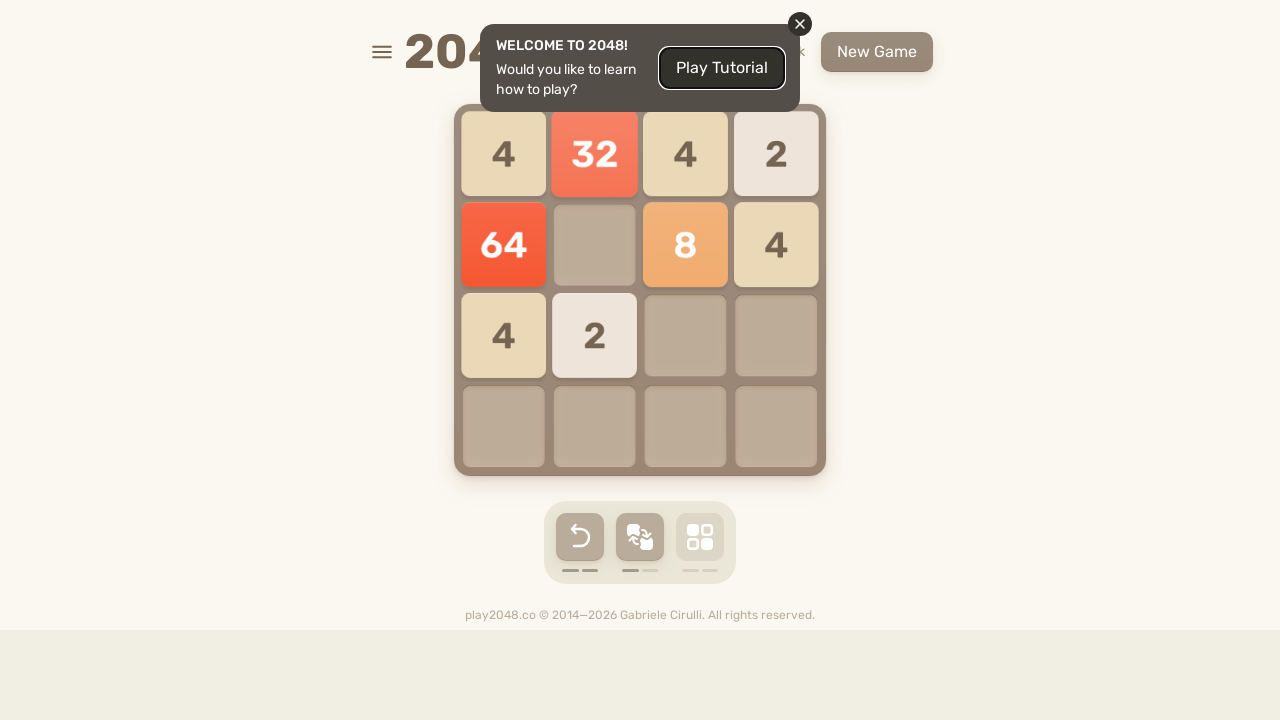

Pressed ArrowDown key to move tiles down on html
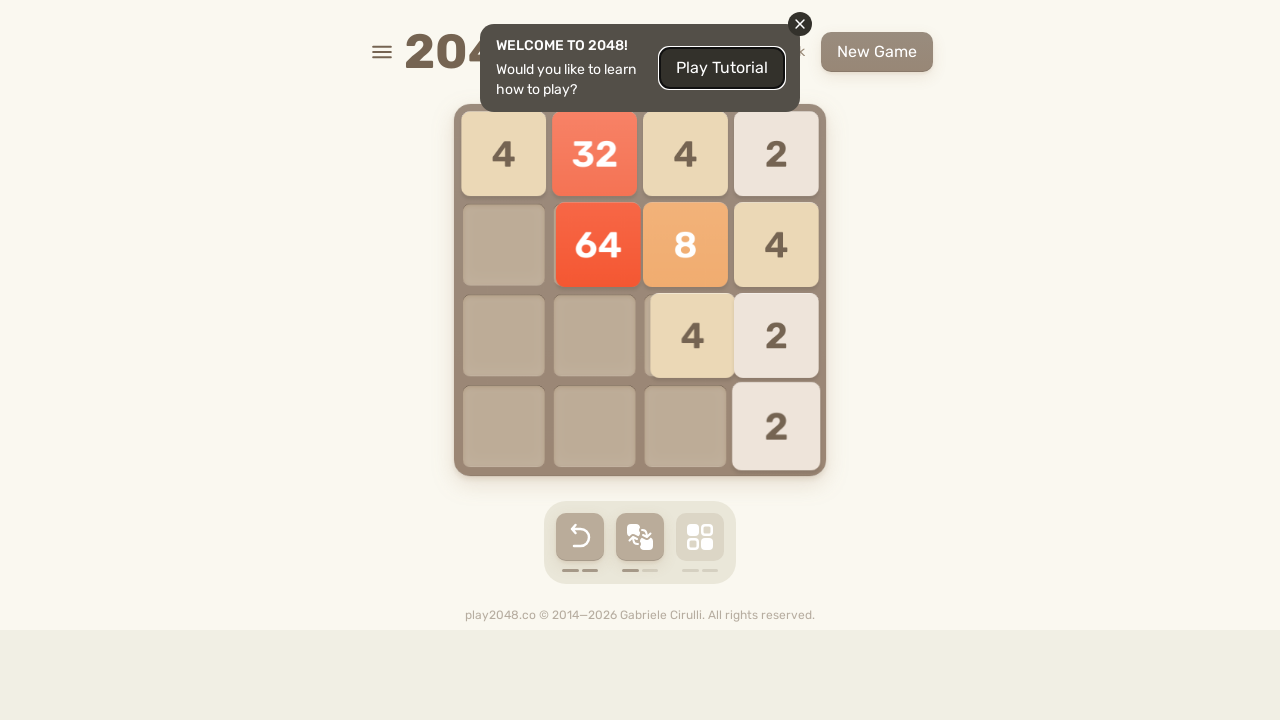

Pressed ArrowLeft key to move tiles left on html
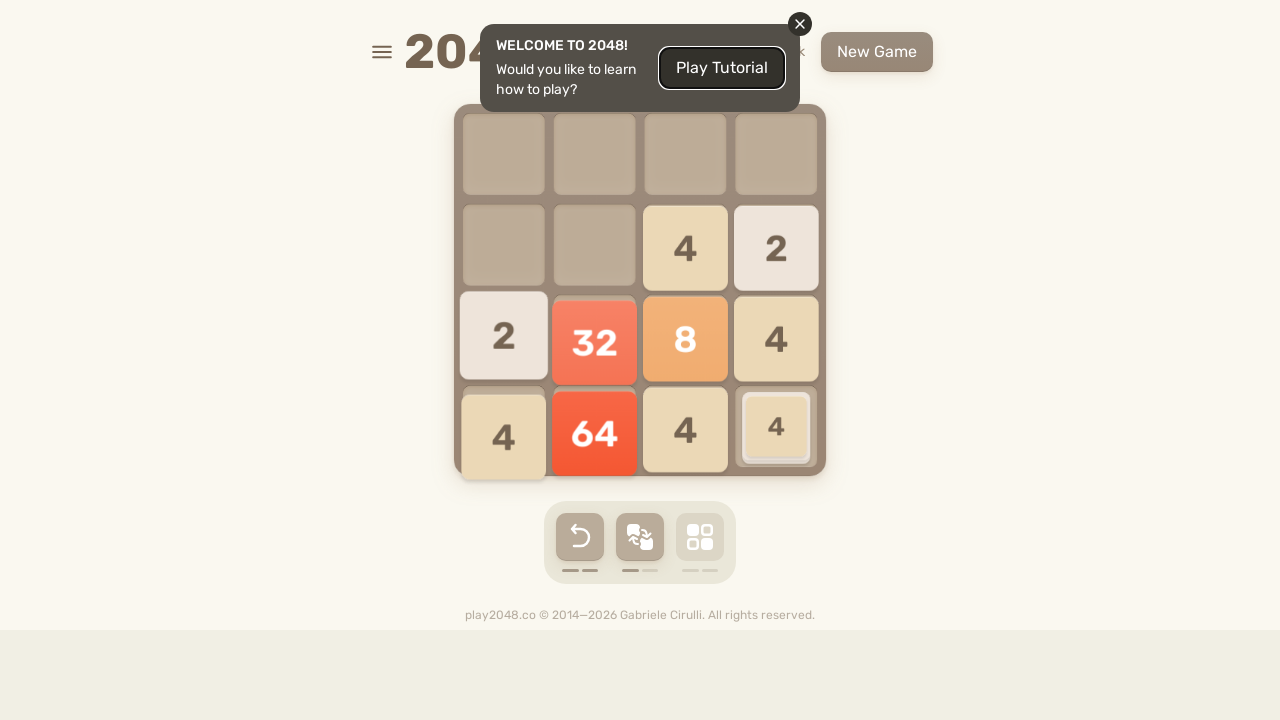

Pressed ArrowUp key to move tiles up on html
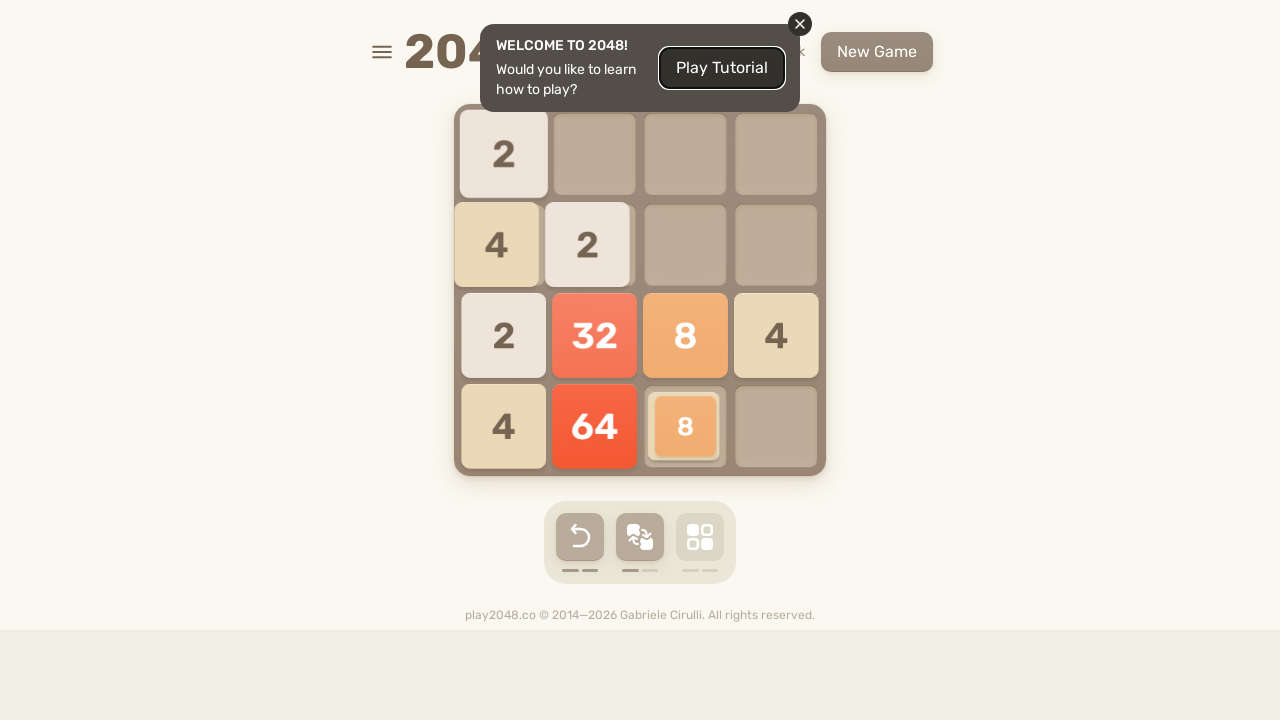

Pressed ArrowRight key to move tiles right on html
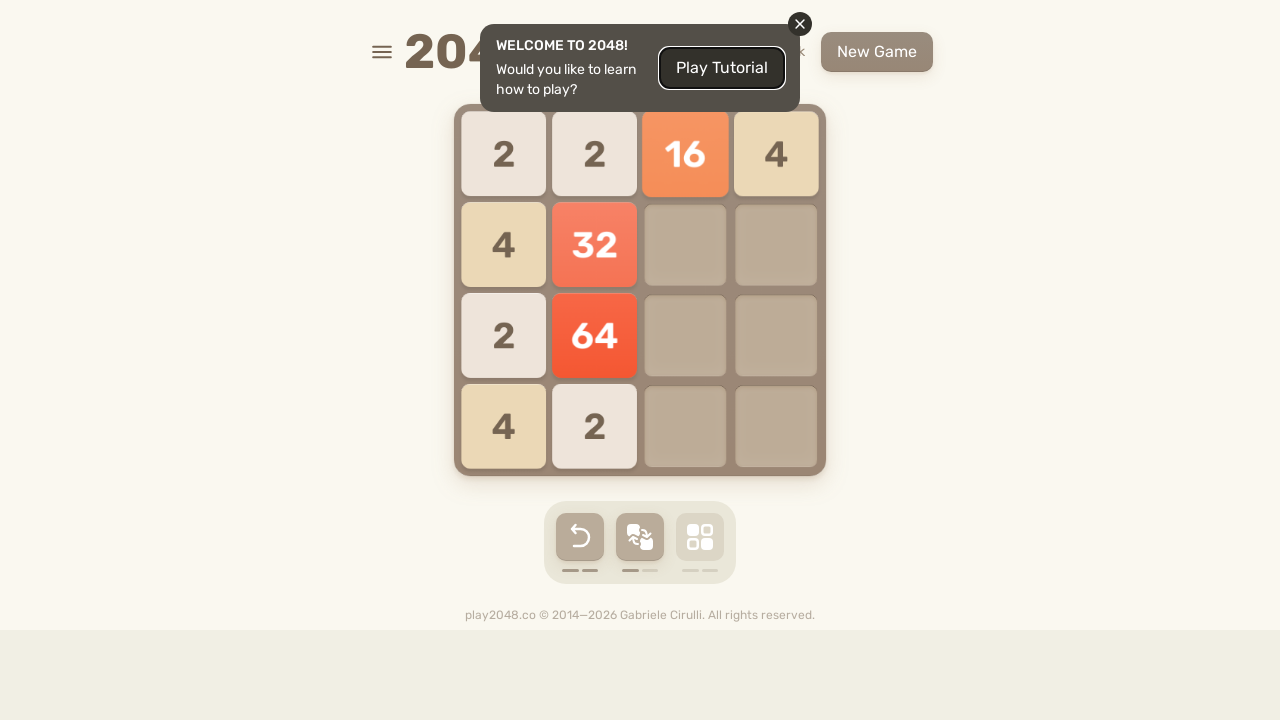

Pressed ArrowDown key to move tiles down on html
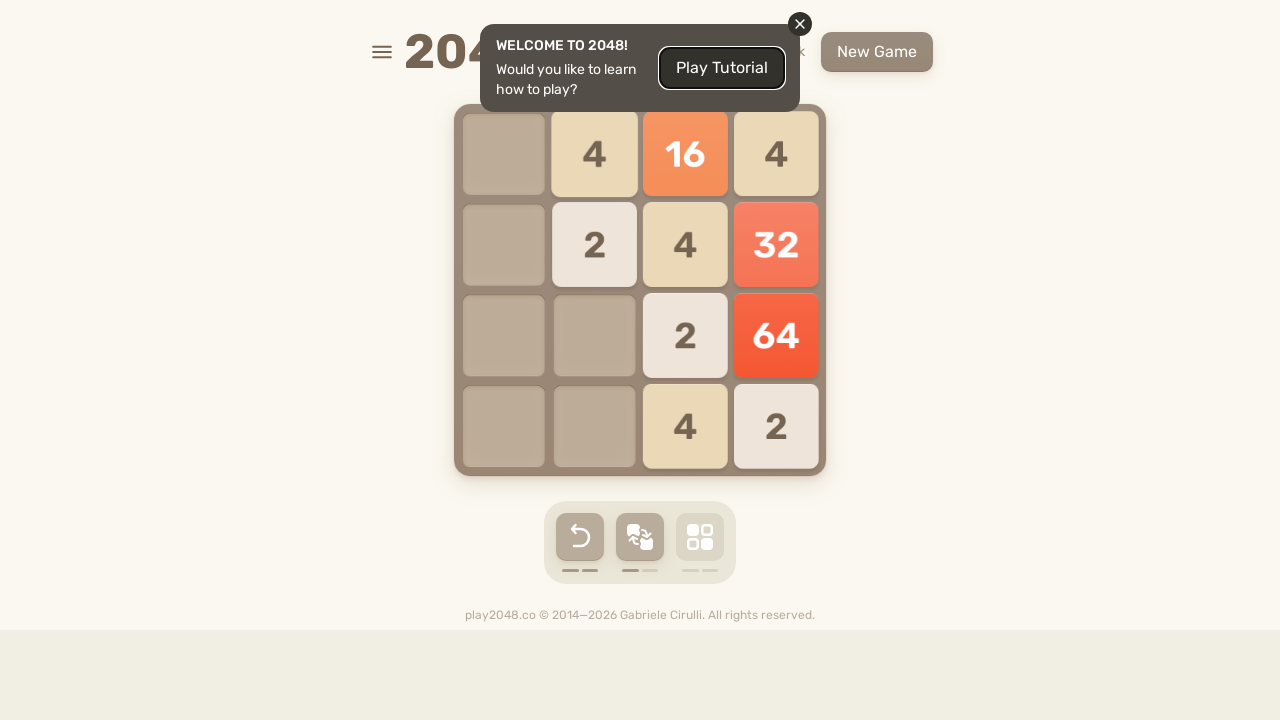

Pressed ArrowLeft key to move tiles left on html
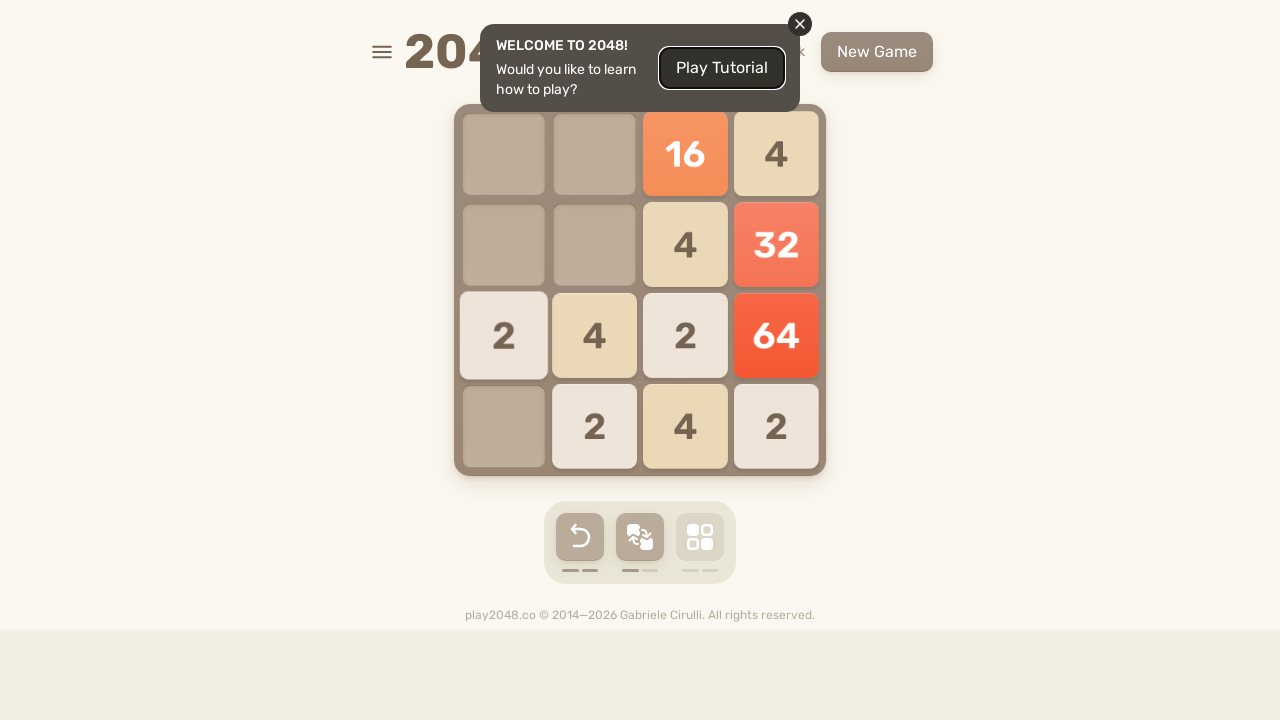

Pressed ArrowUp key to move tiles up on html
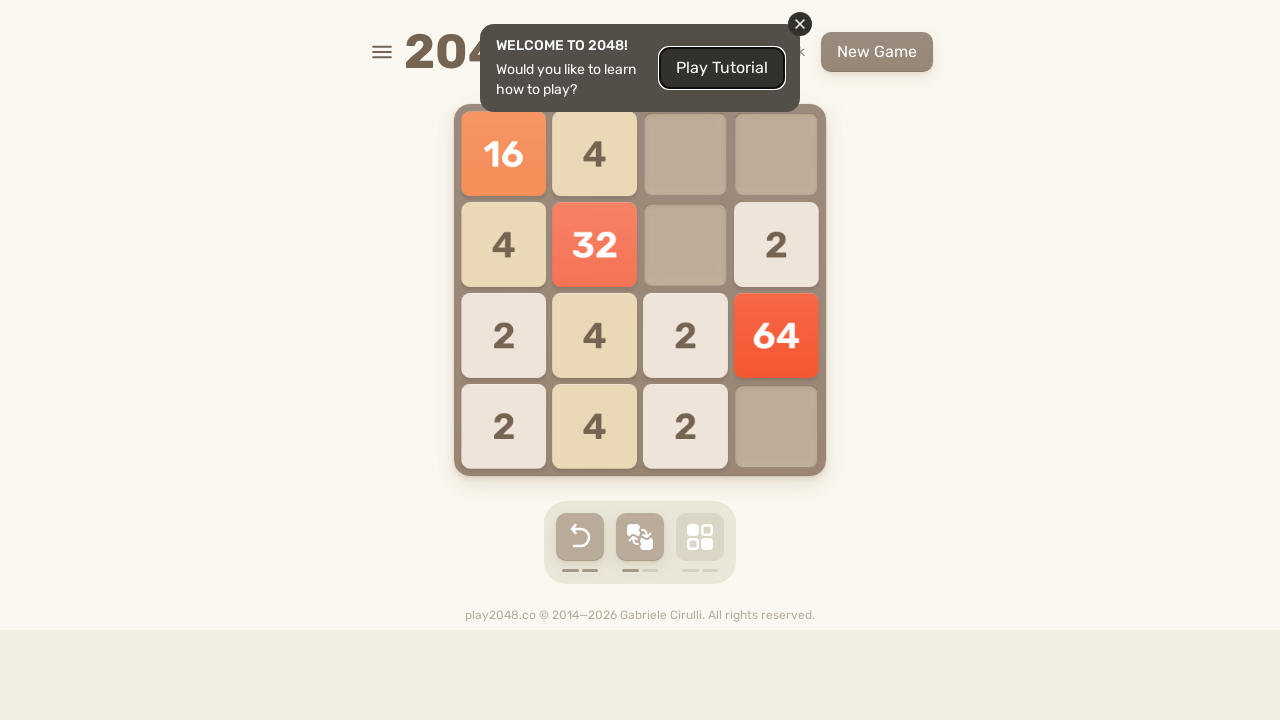

Pressed ArrowRight key to move tiles right on html
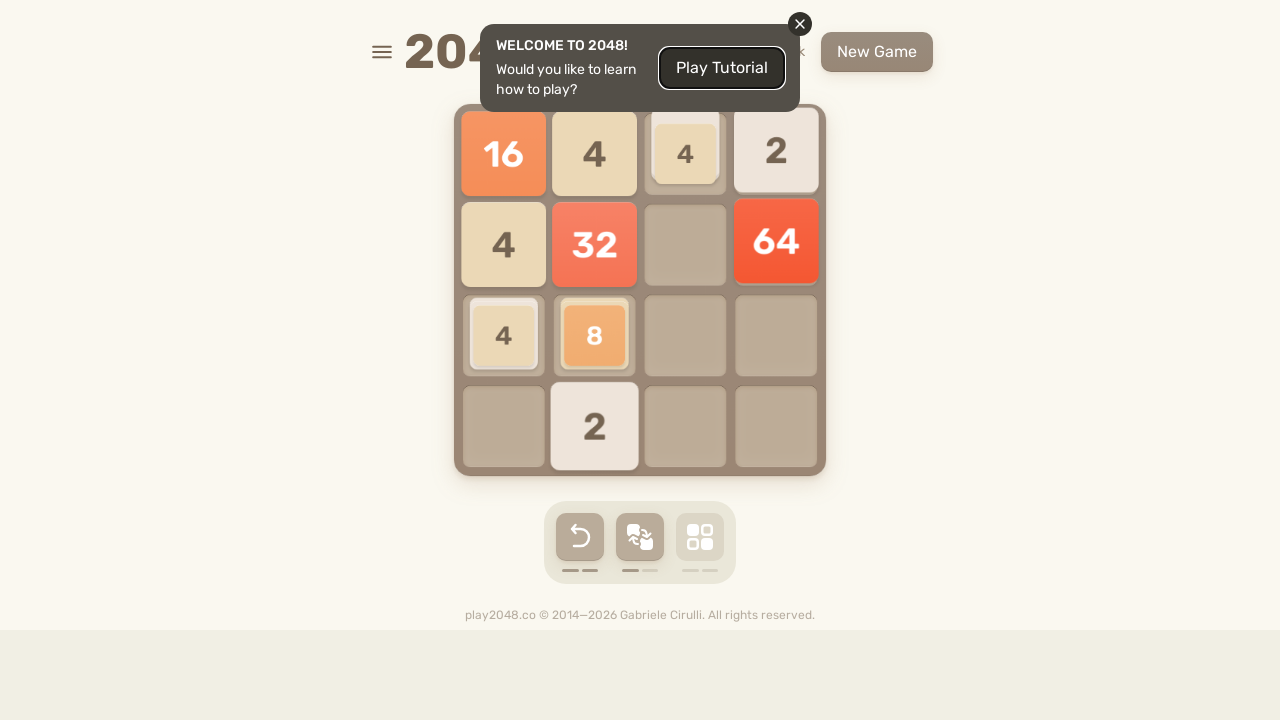

Pressed ArrowDown key to move tiles down on html
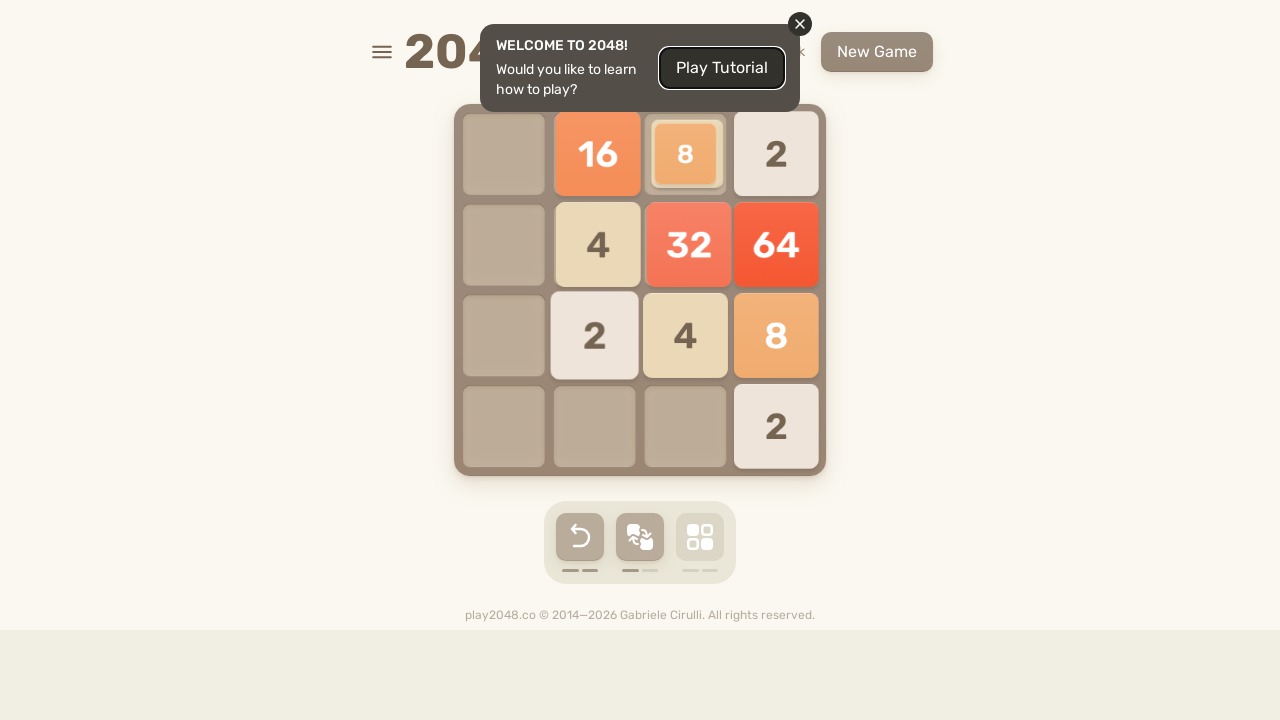

Pressed ArrowLeft key to move tiles left on html
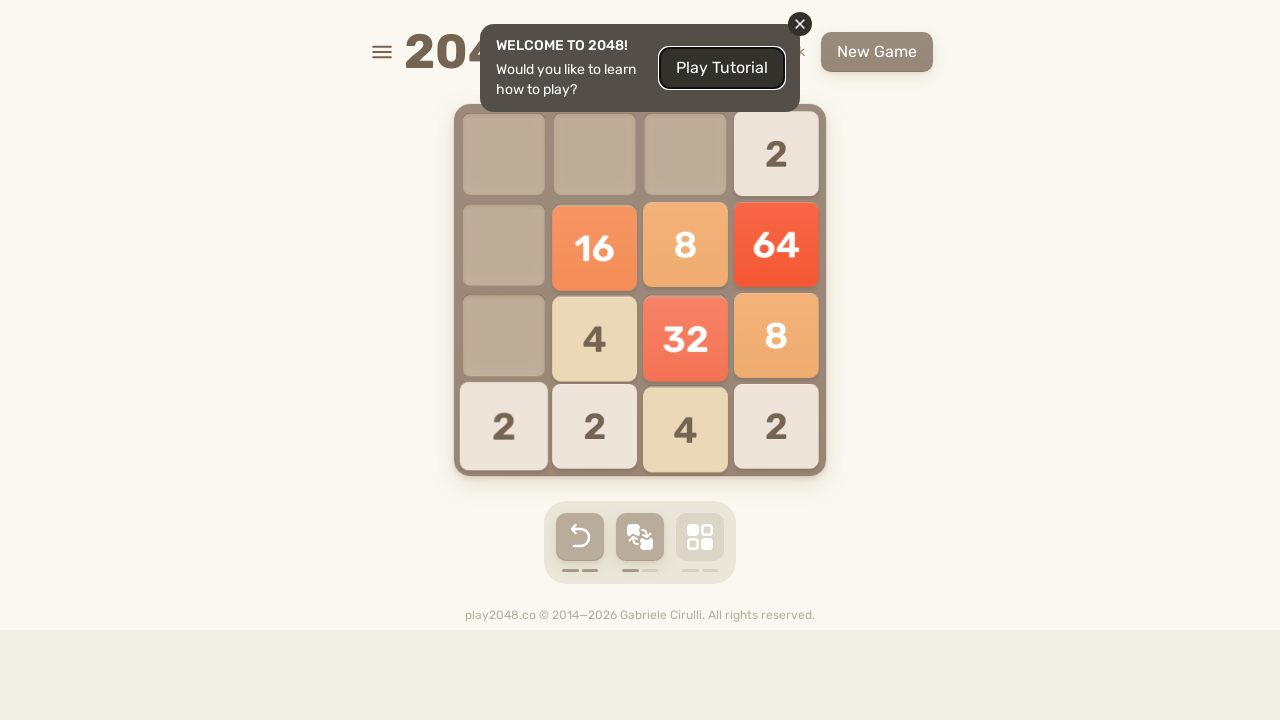

Pressed ArrowUp key to move tiles up on html
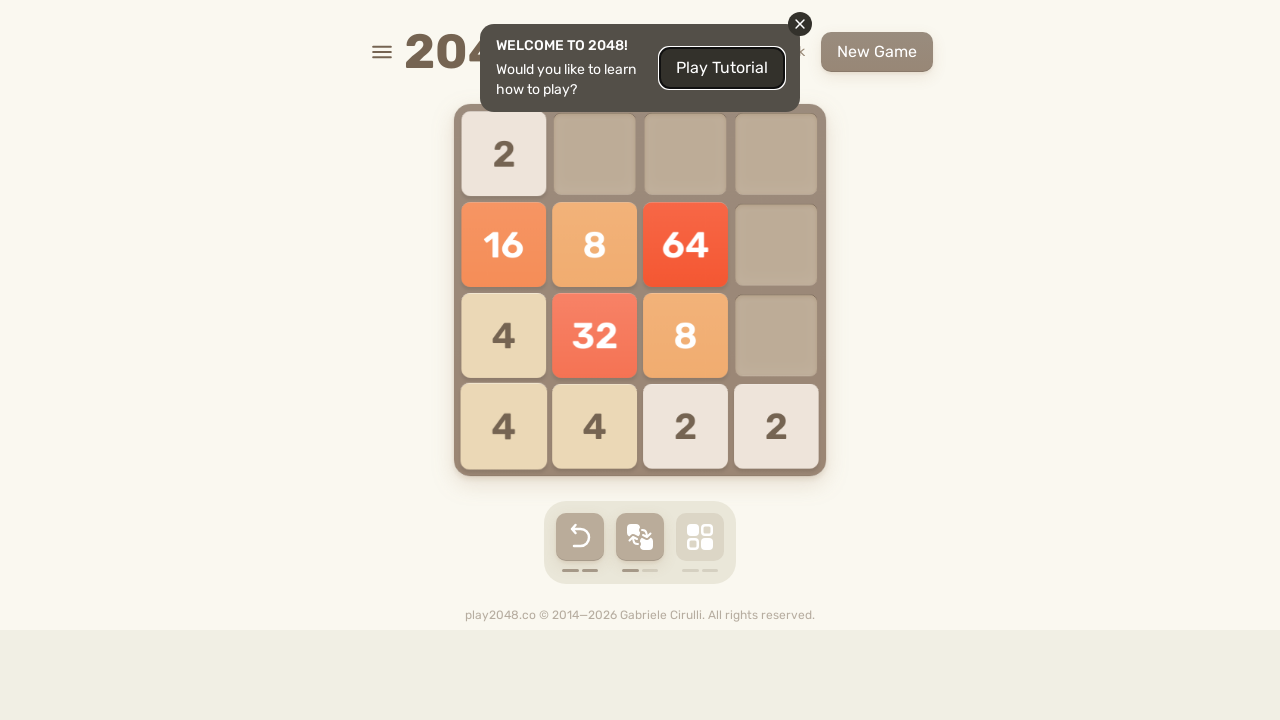

Pressed ArrowRight key to move tiles right on html
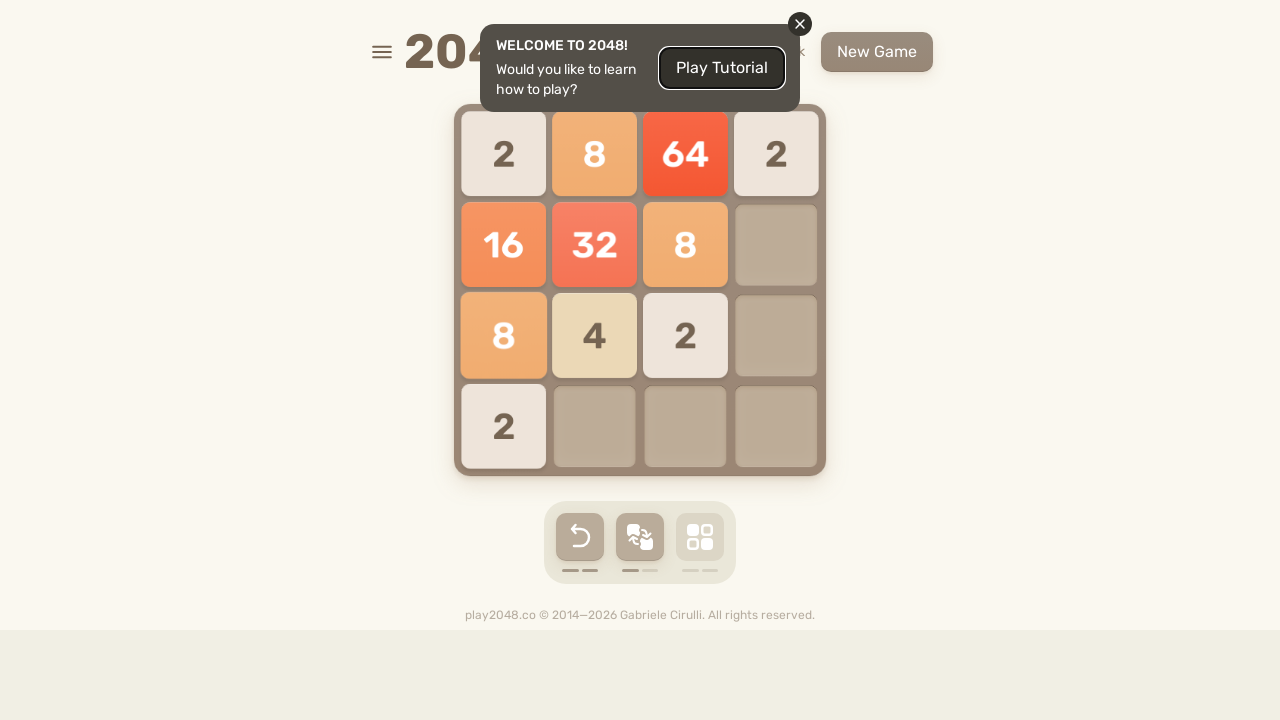

Pressed ArrowDown key to move tiles down on html
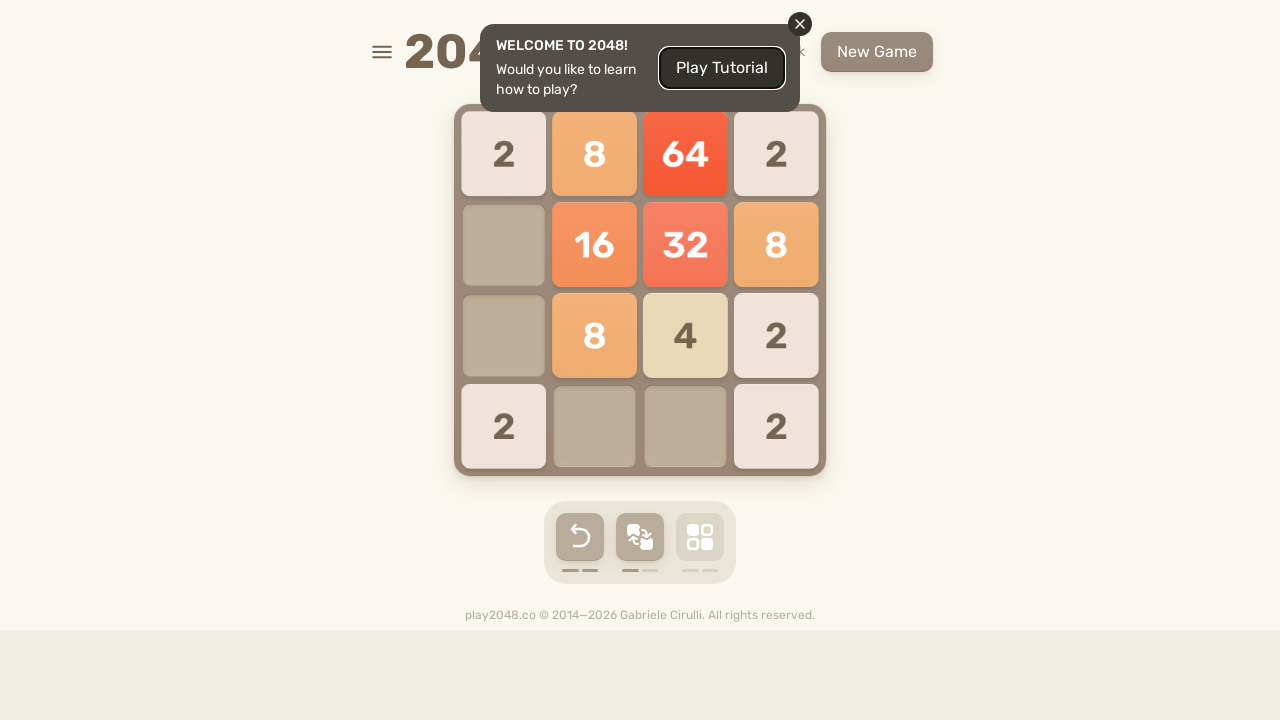

Pressed ArrowLeft key to move tiles left on html
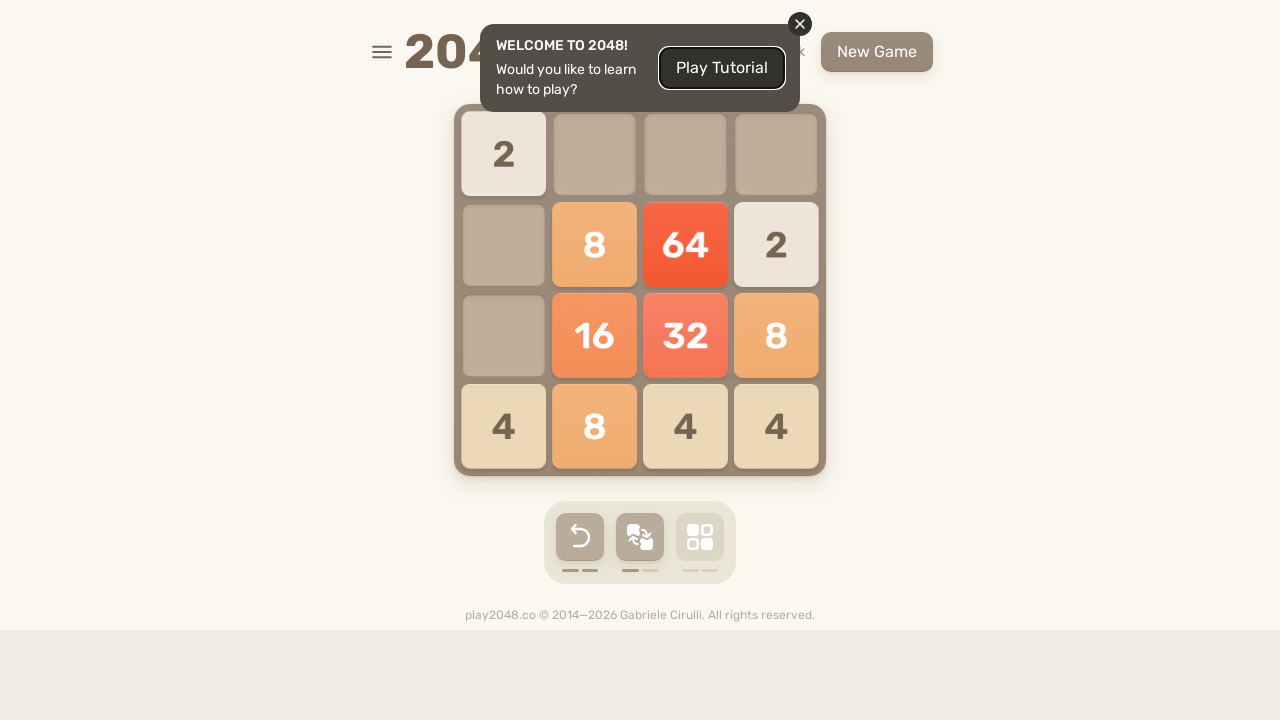

Pressed ArrowUp key to move tiles up on html
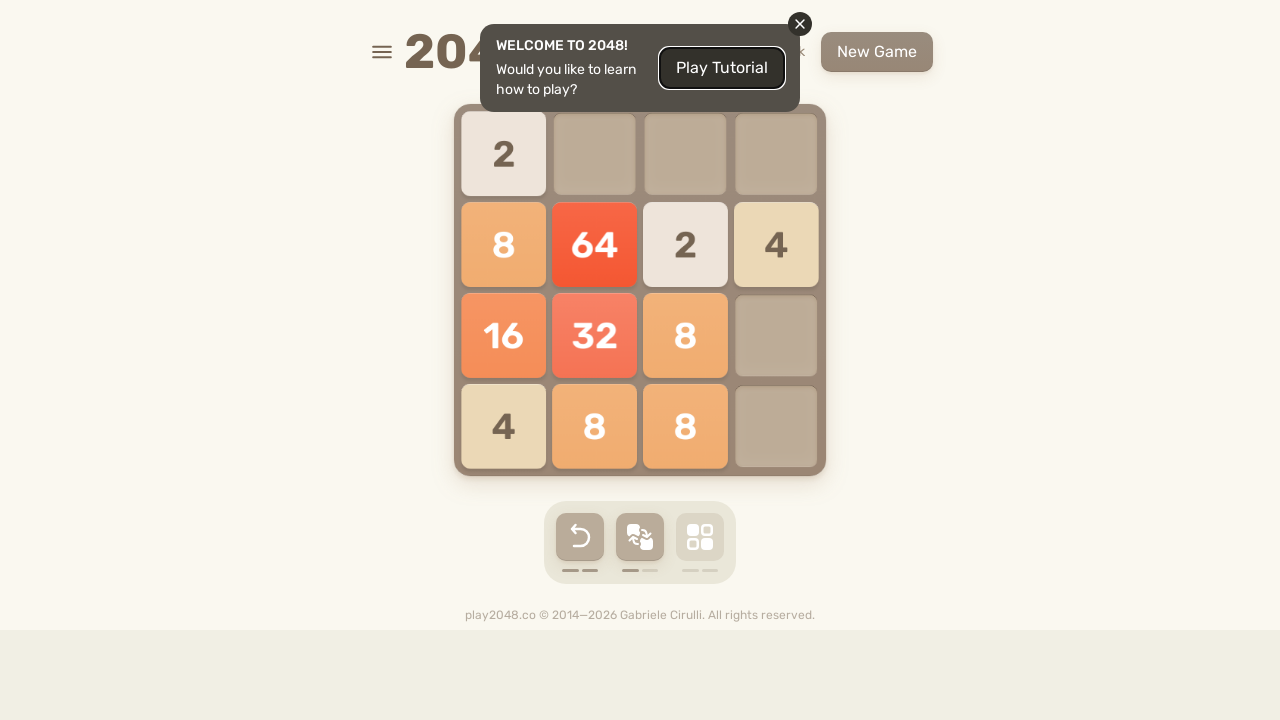

Pressed ArrowRight key to move tiles right on html
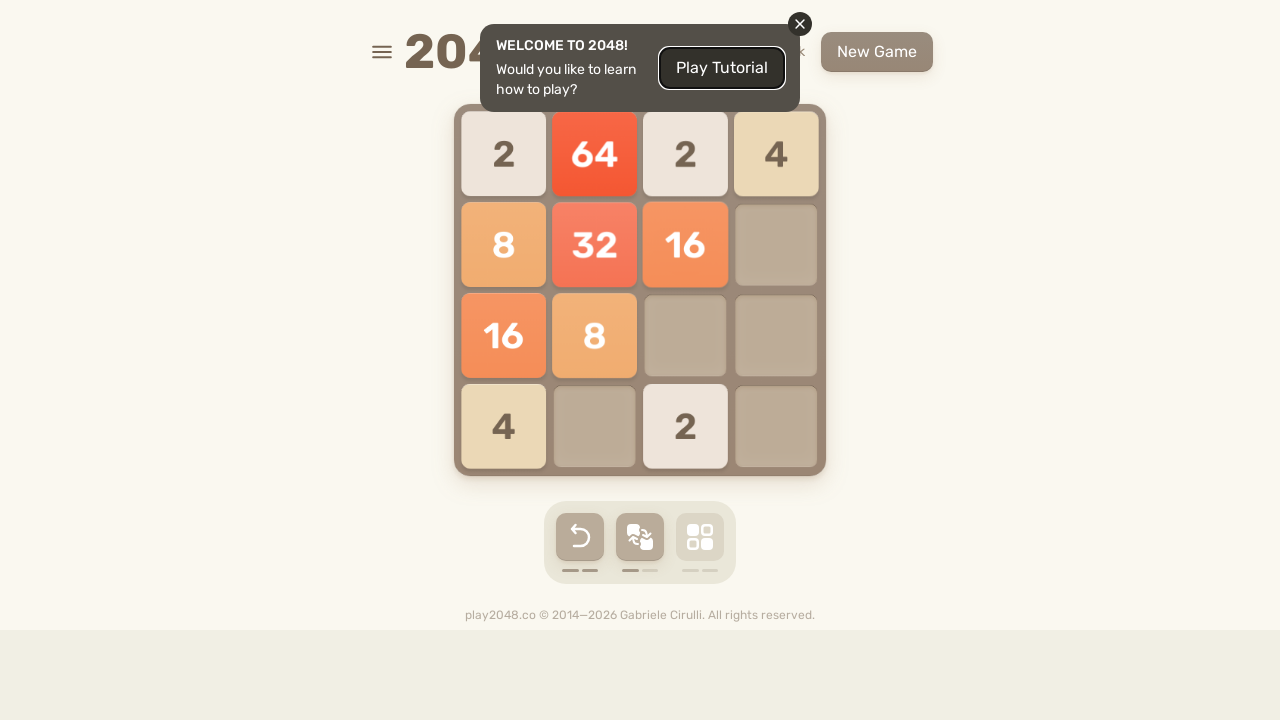

Pressed ArrowDown key to move tiles down on html
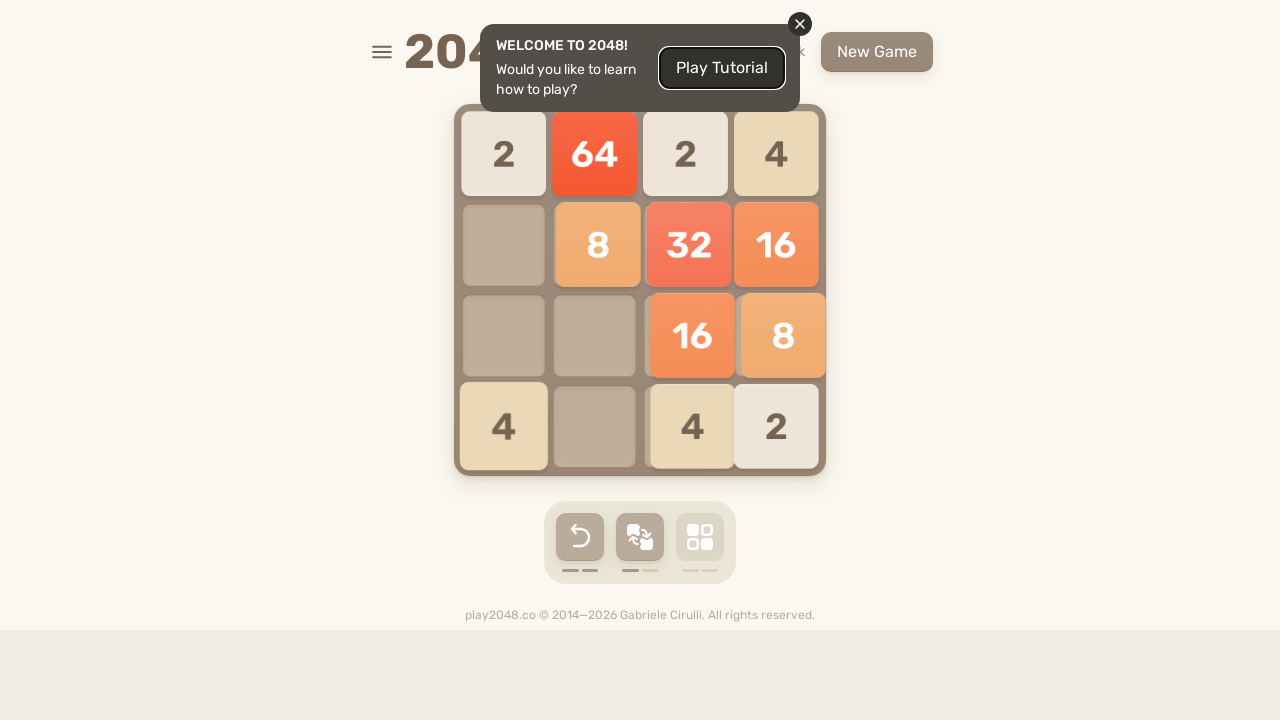

Pressed ArrowLeft key to move tiles left on html
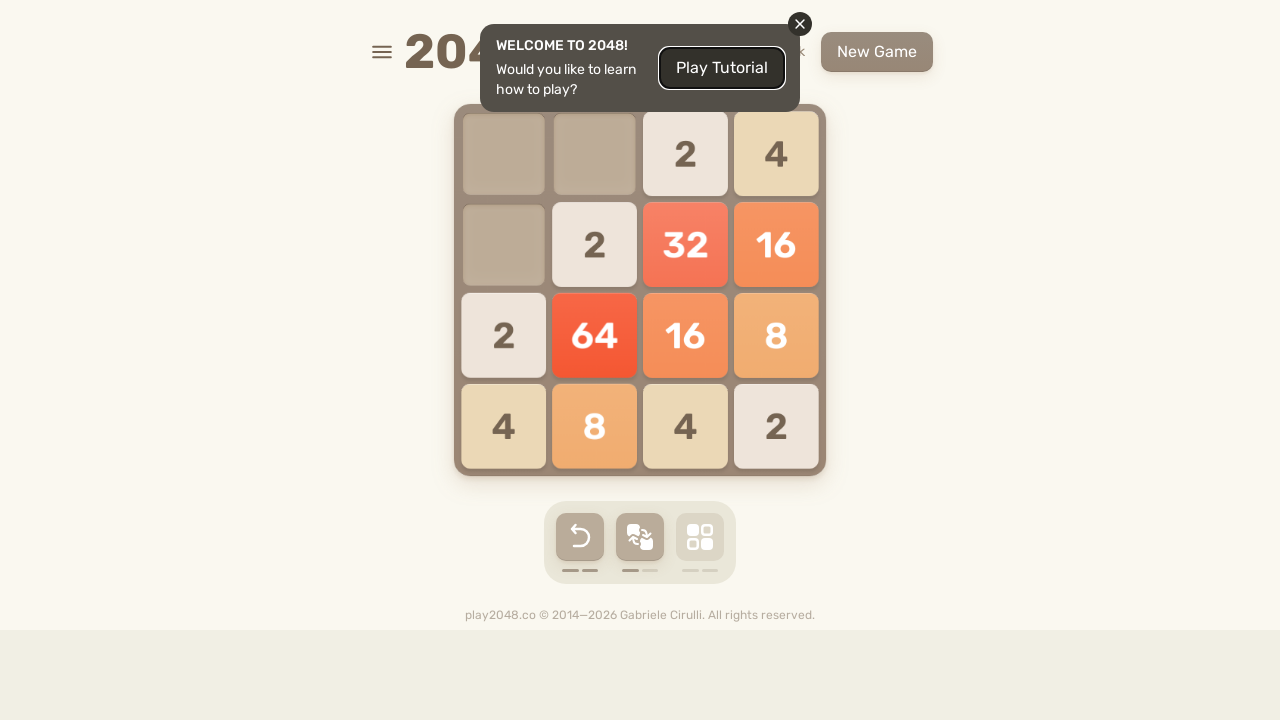

Pressed ArrowUp key to move tiles up on html
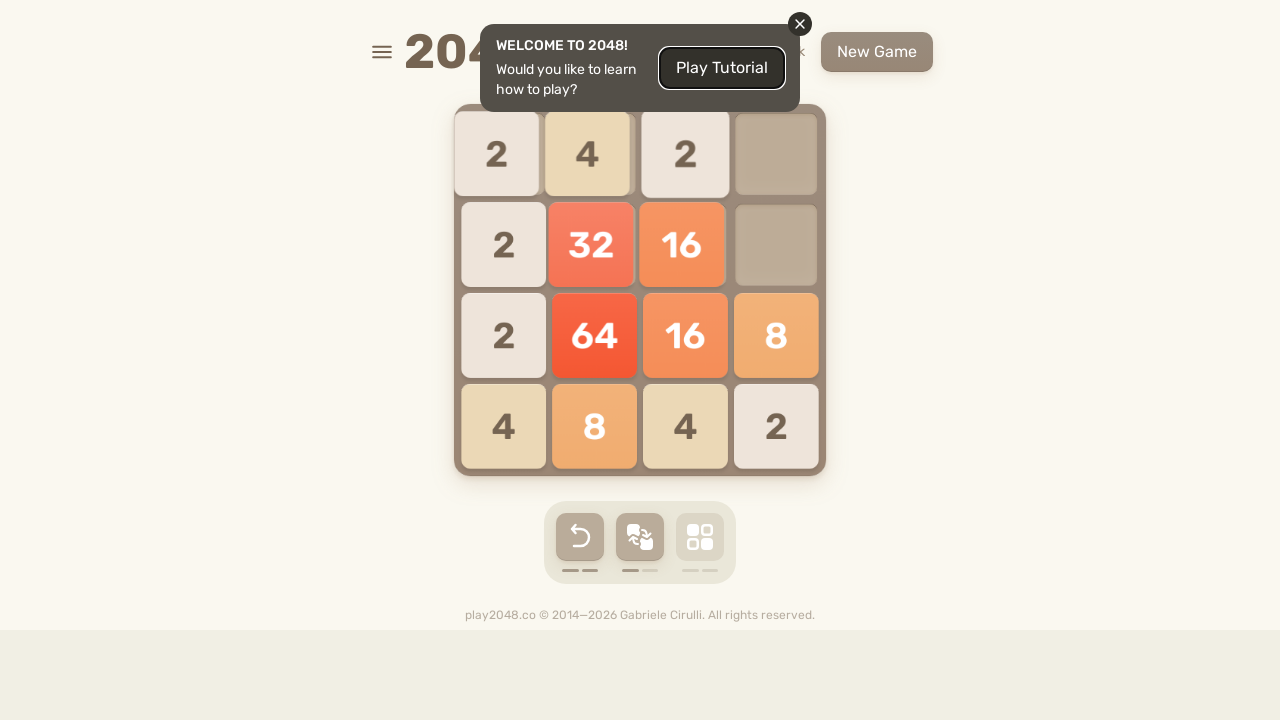

Pressed ArrowRight key to move tiles right on html
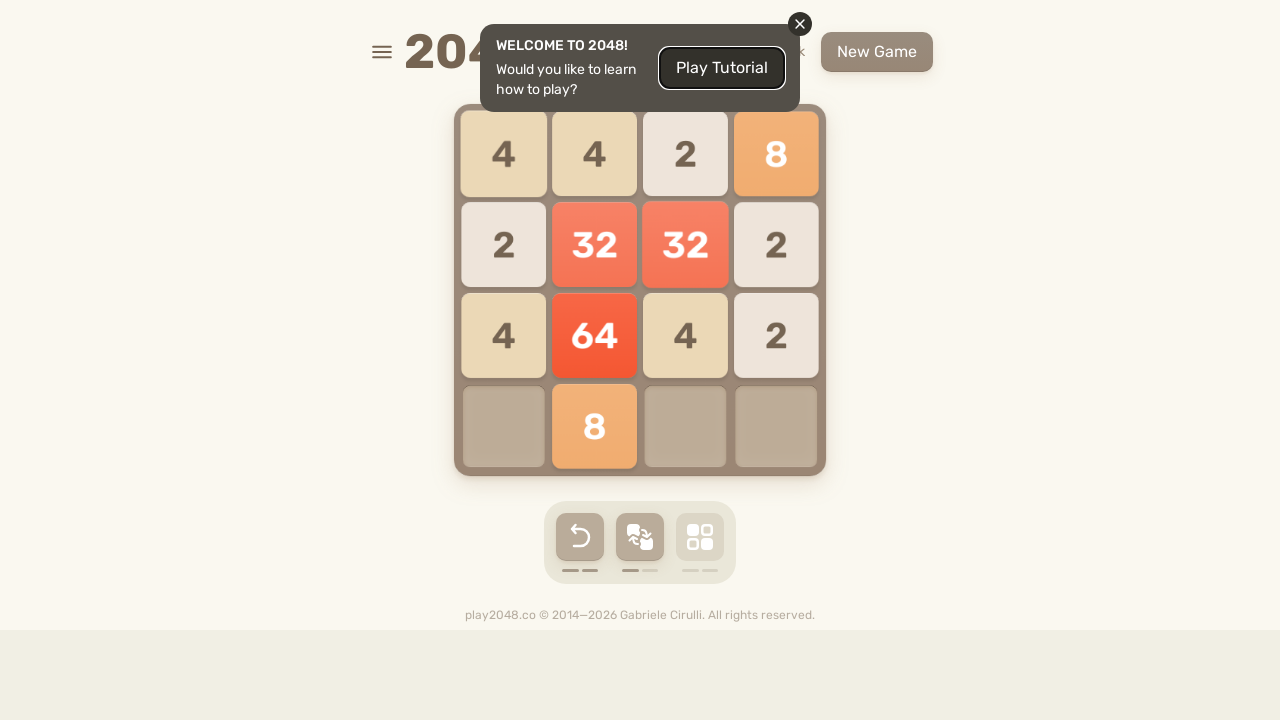

Pressed ArrowDown key to move tiles down on html
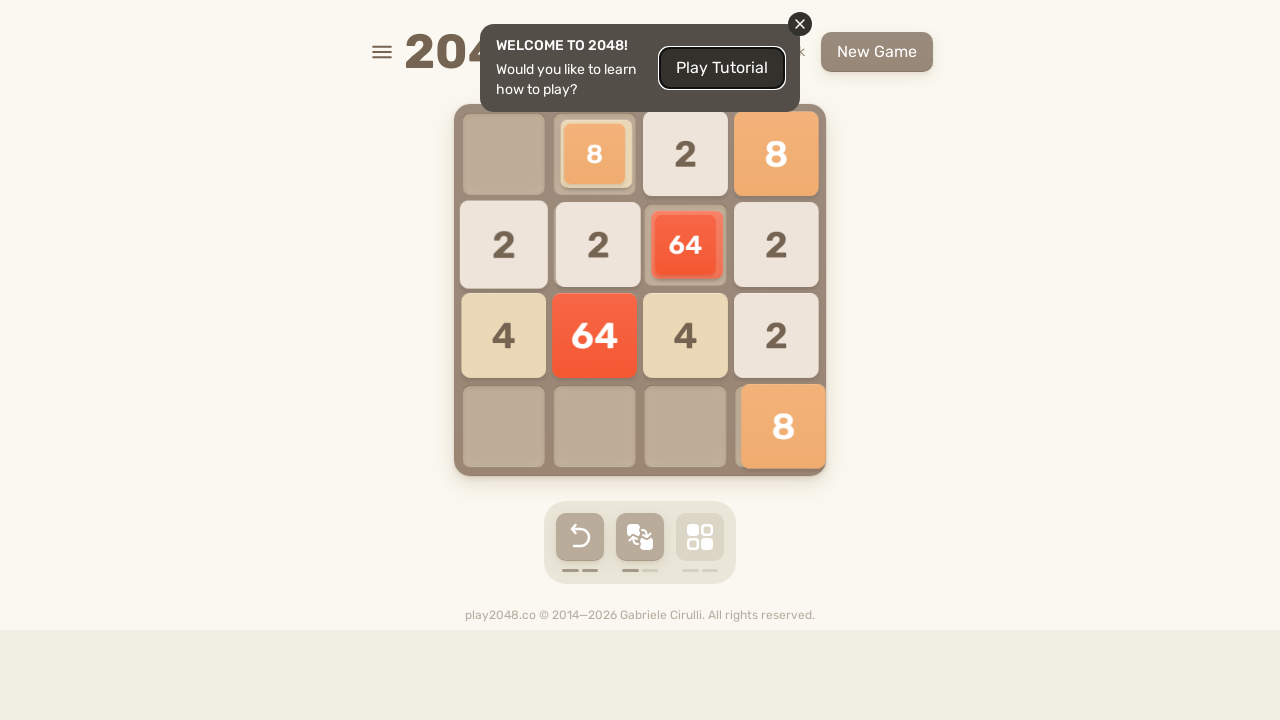

Pressed ArrowLeft key to move tiles left on html
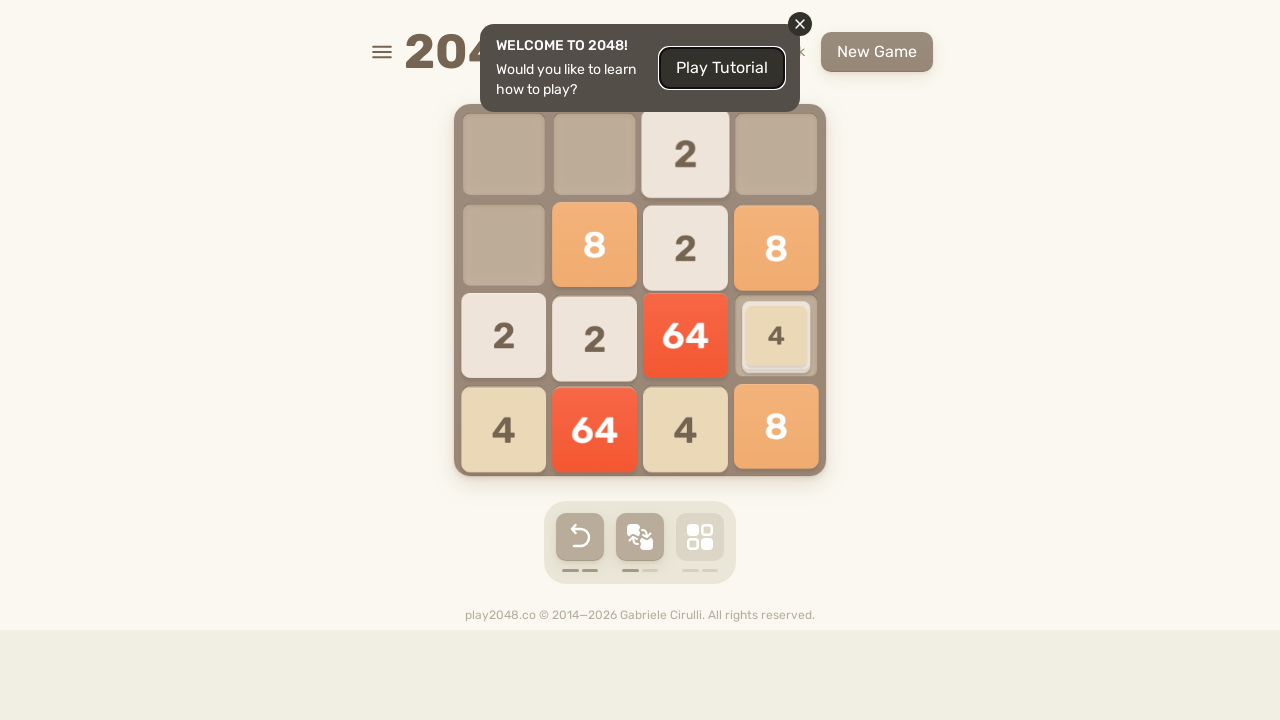

Pressed ArrowUp key to move tiles up on html
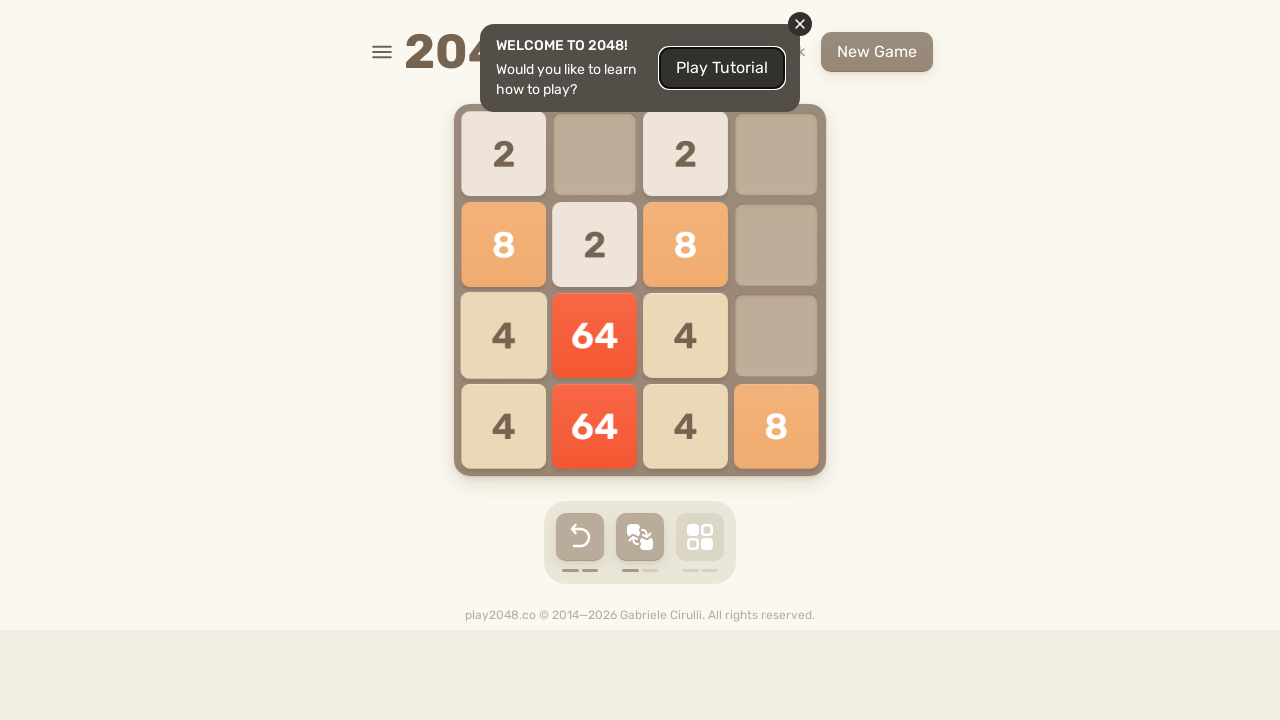

Pressed ArrowRight key to move tiles right on html
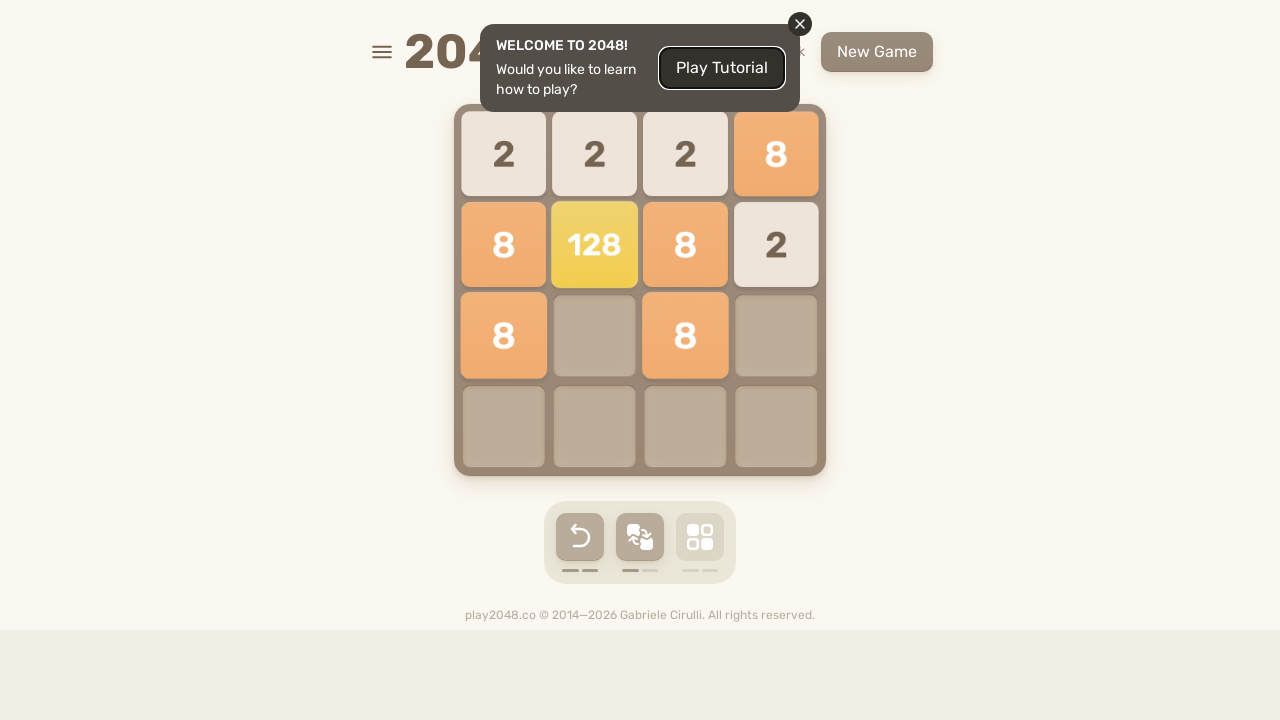

Pressed ArrowDown key to move tiles down on html
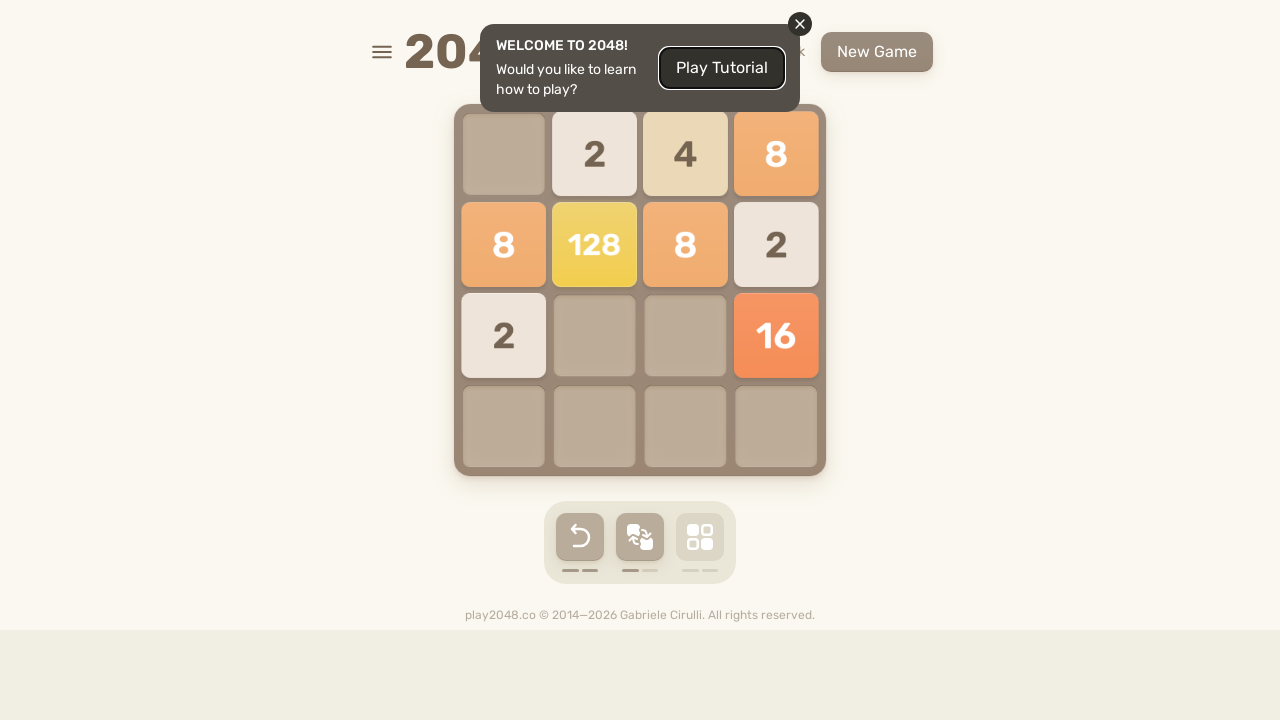

Pressed ArrowLeft key to move tiles left on html
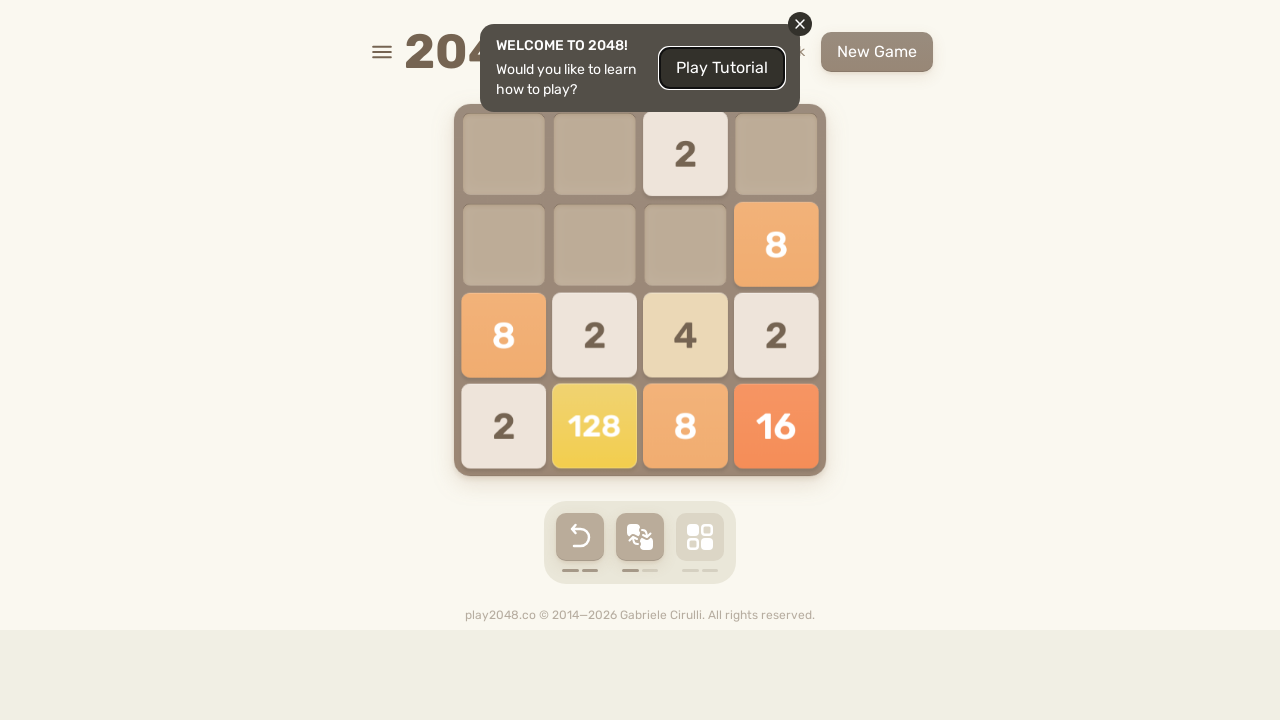

Pressed ArrowUp key to move tiles up on html
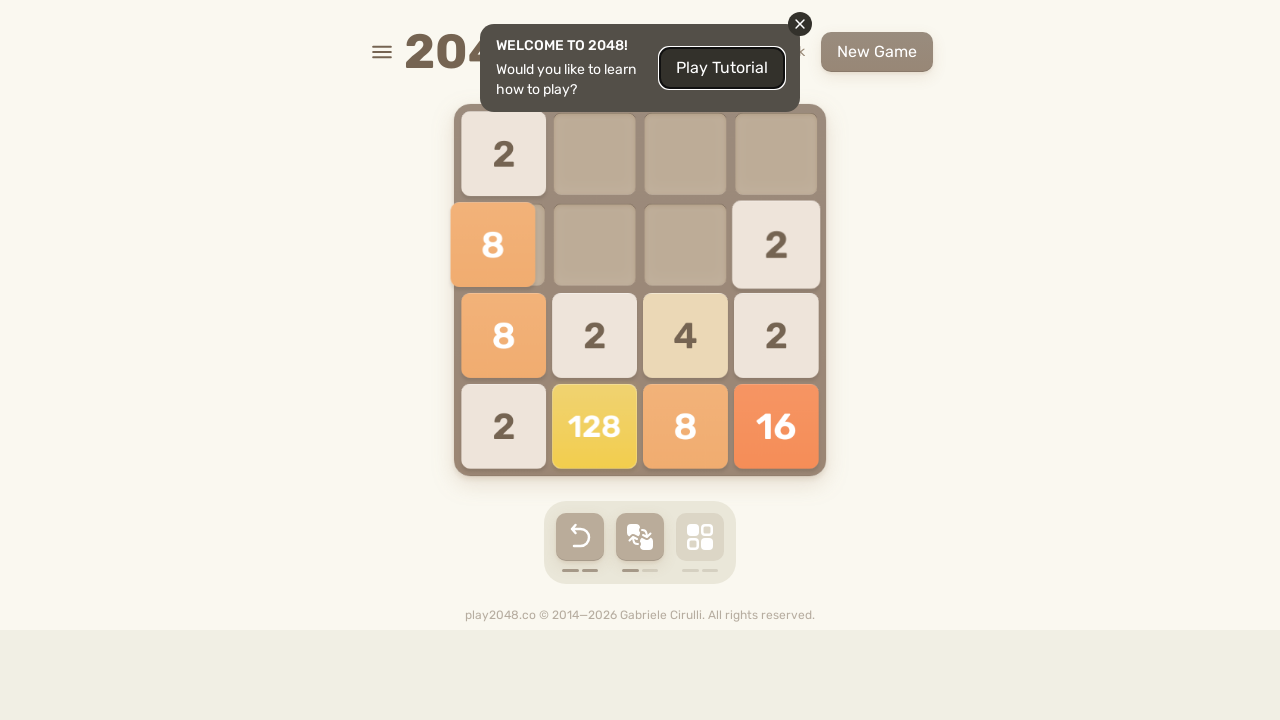

Pressed ArrowRight key to move tiles right on html
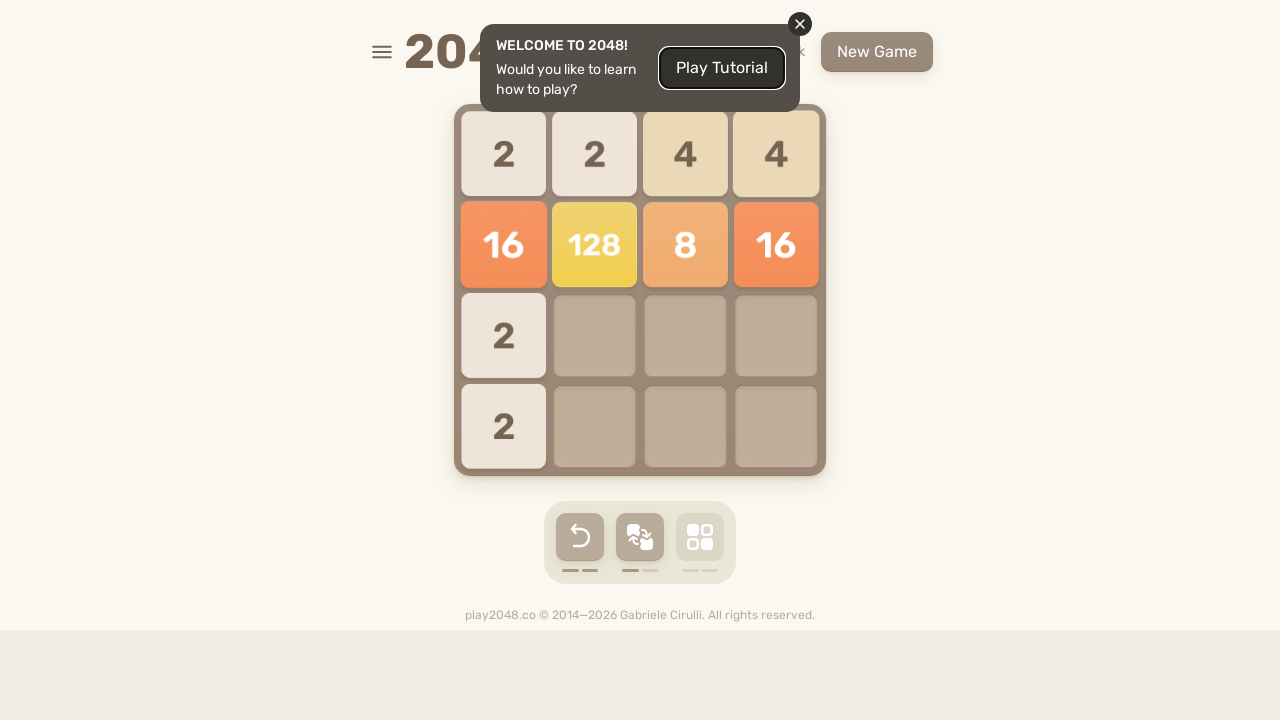

Pressed ArrowDown key to move tiles down on html
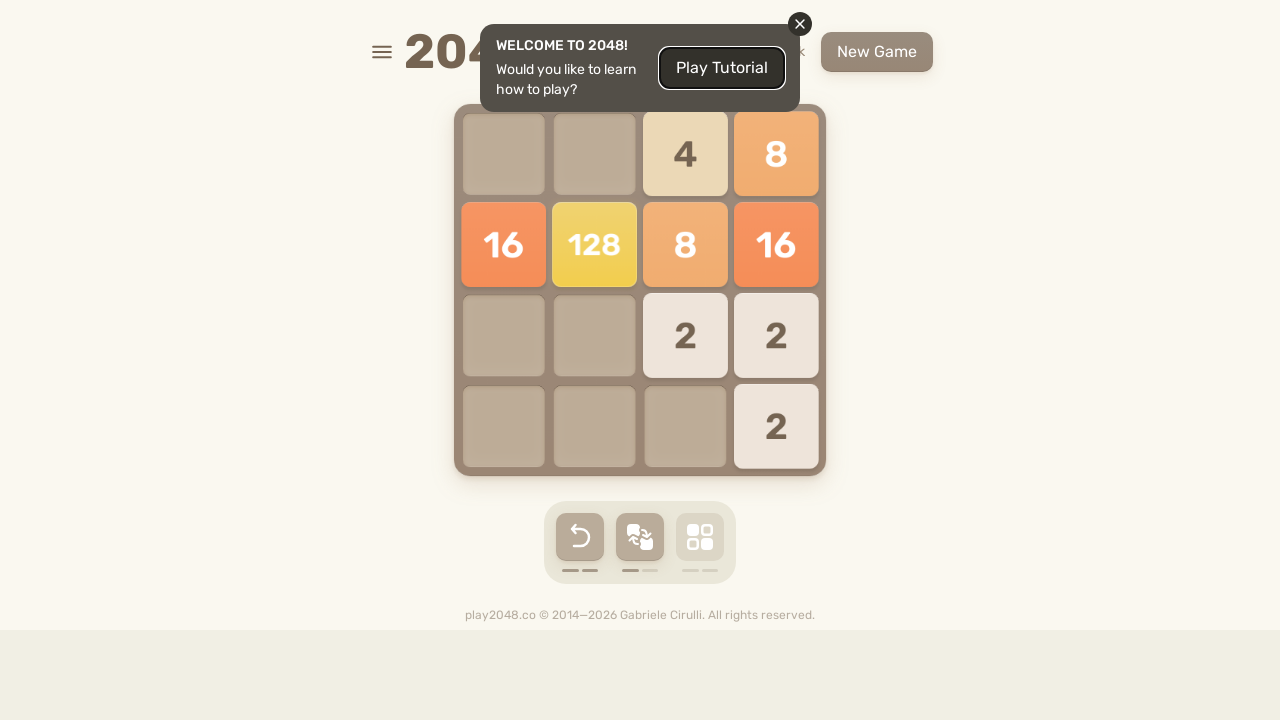

Pressed ArrowLeft key to move tiles left on html
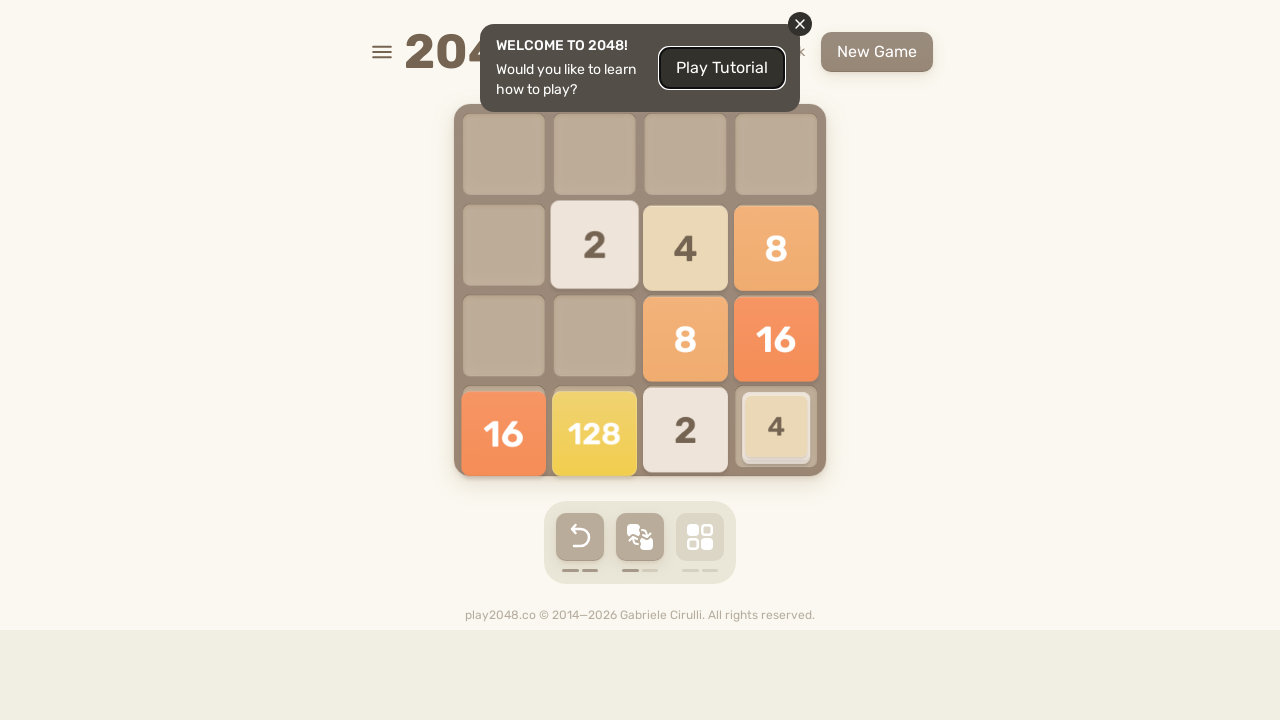

Pressed ArrowUp key to move tiles up on html
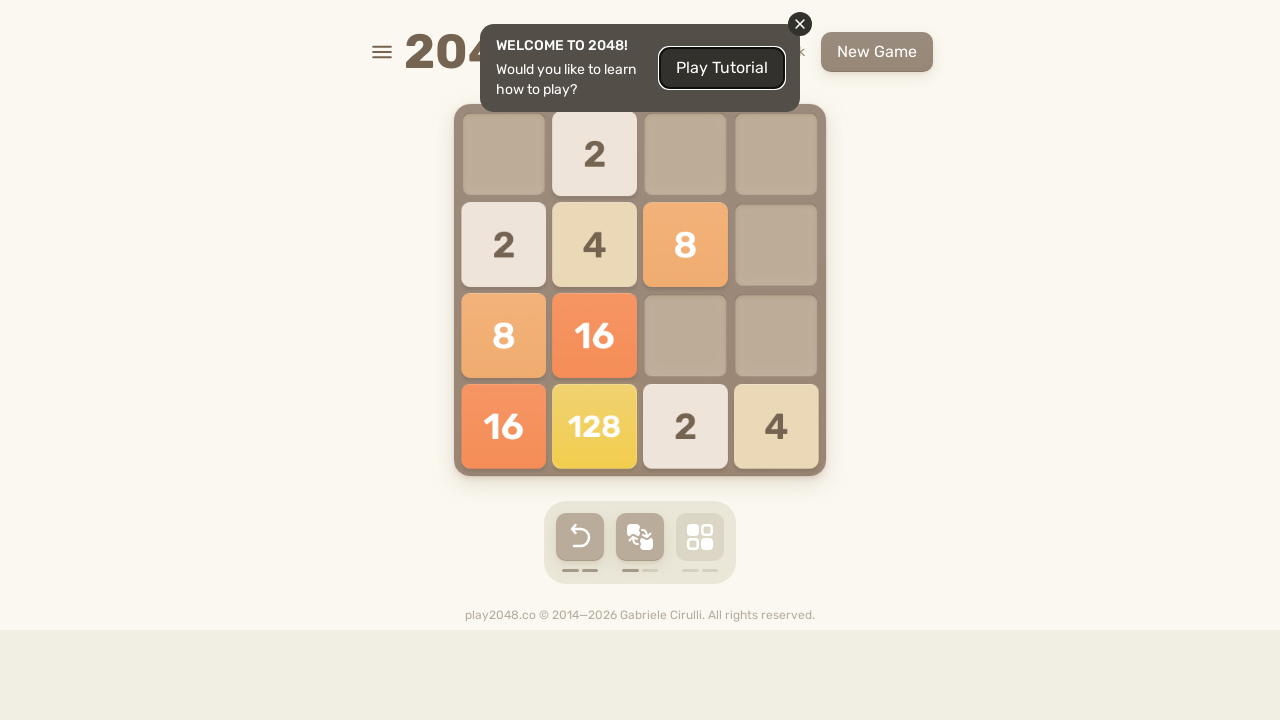

Pressed ArrowRight key to move tiles right on html
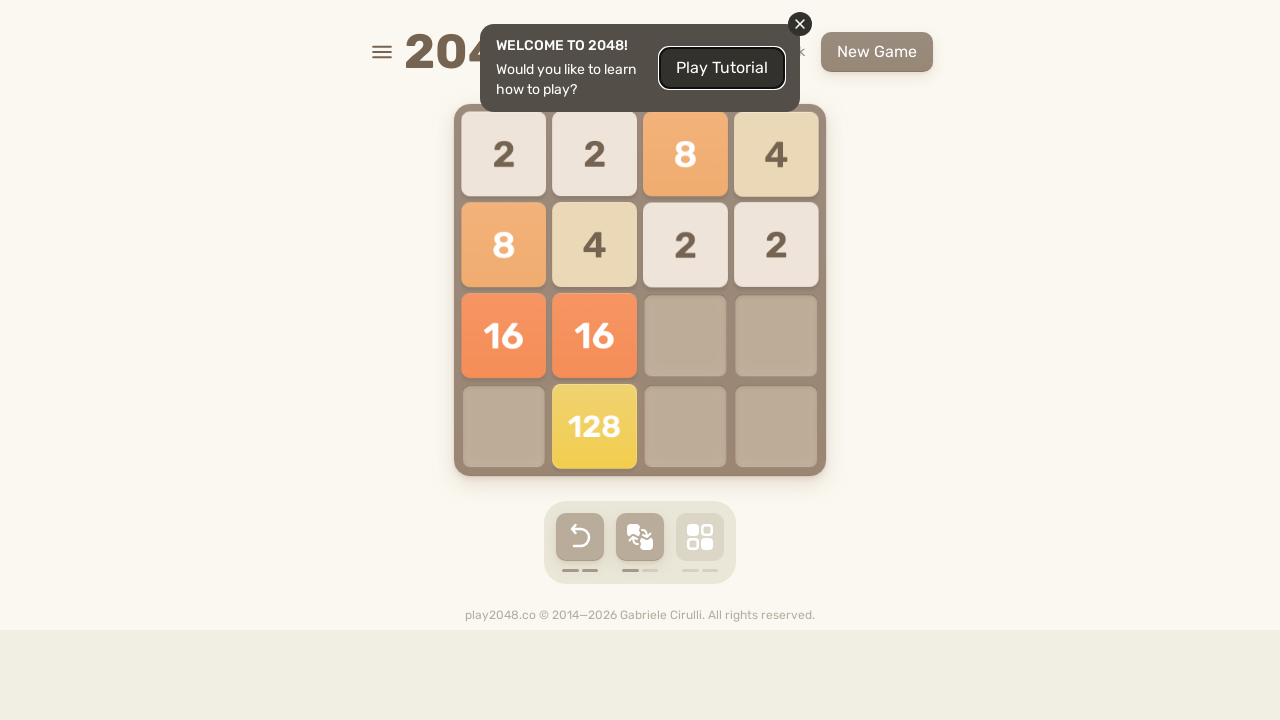

Pressed ArrowDown key to move tiles down on html
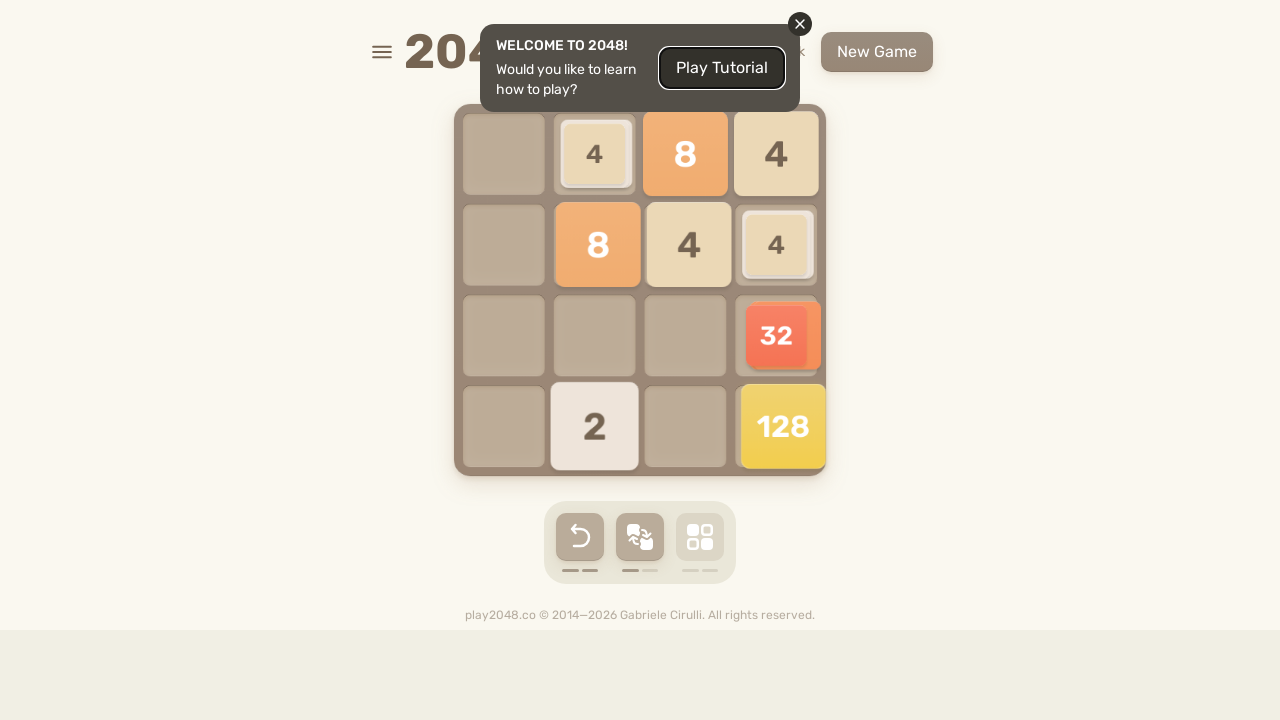

Pressed ArrowLeft key to move tiles left on html
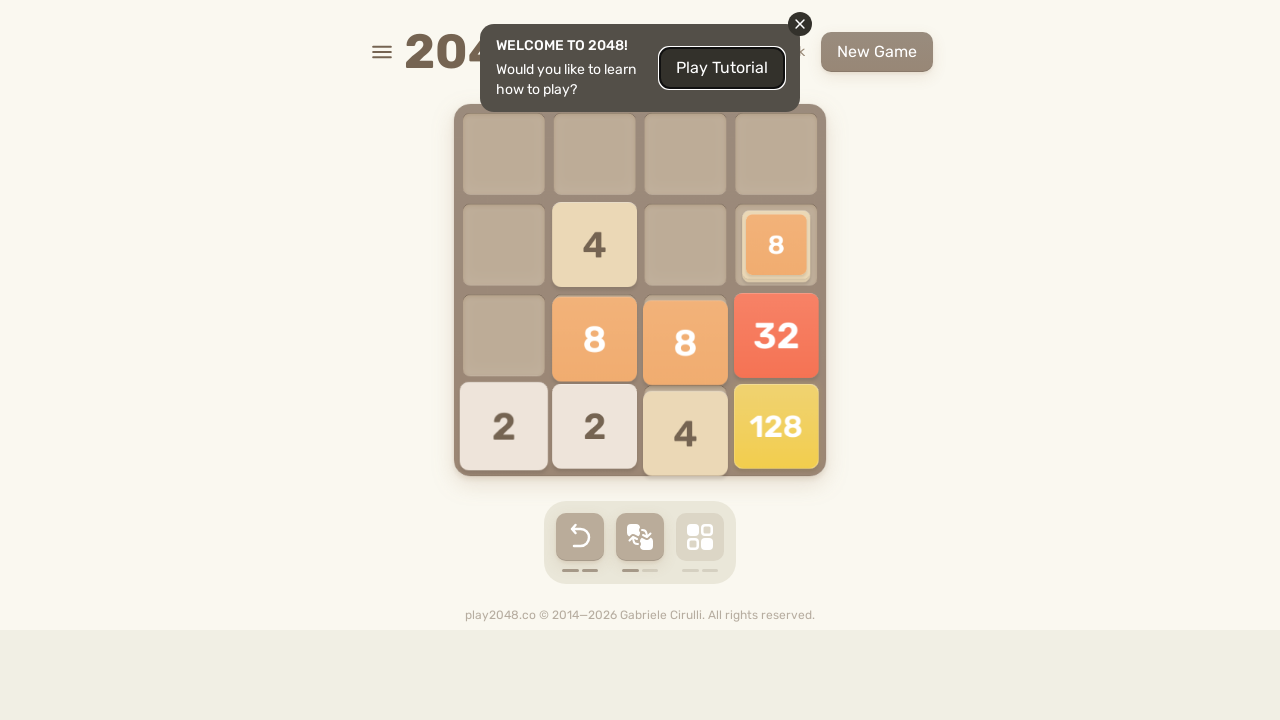

Pressed ArrowUp key to move tiles up on html
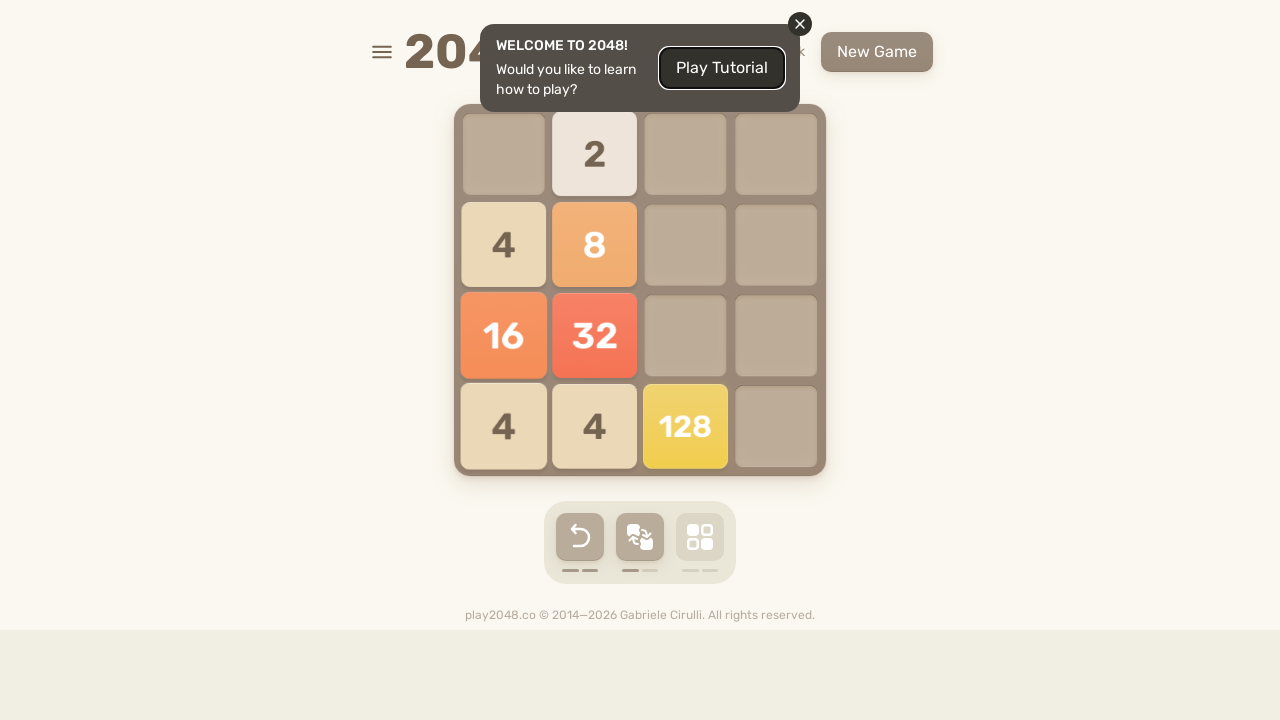

Pressed ArrowRight key to move tiles right on html
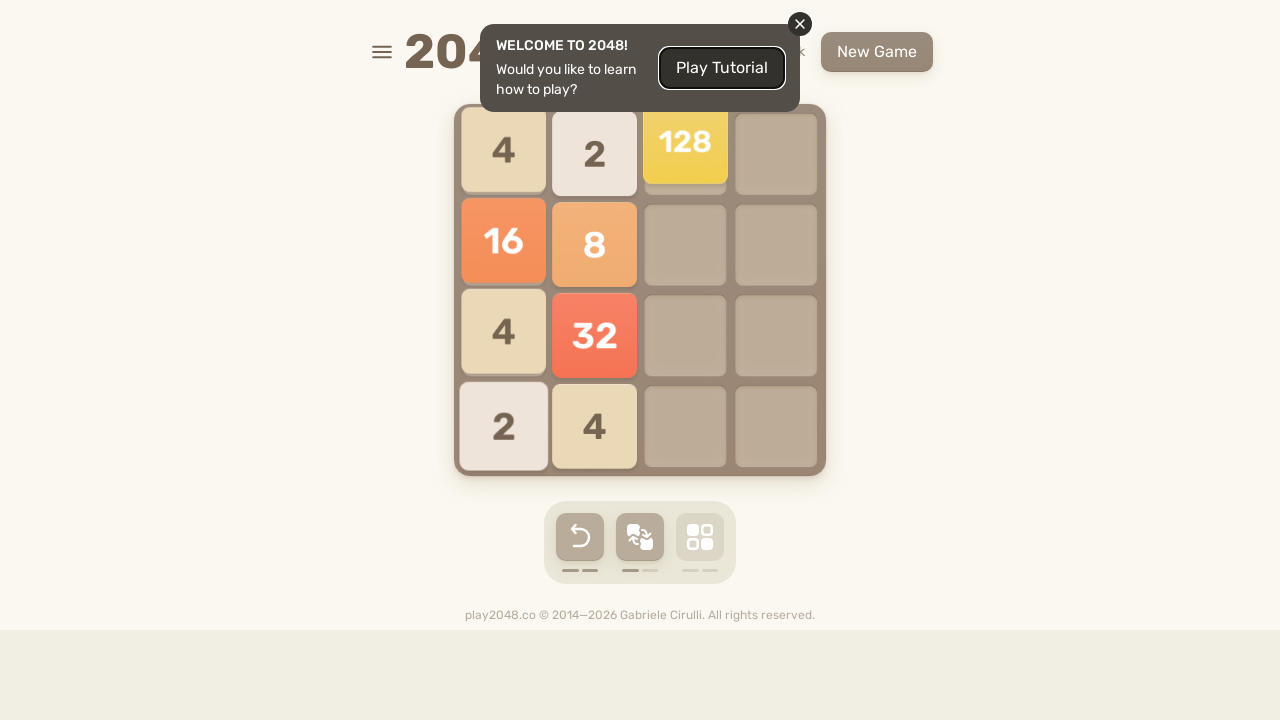

Pressed ArrowDown key to move tiles down on html
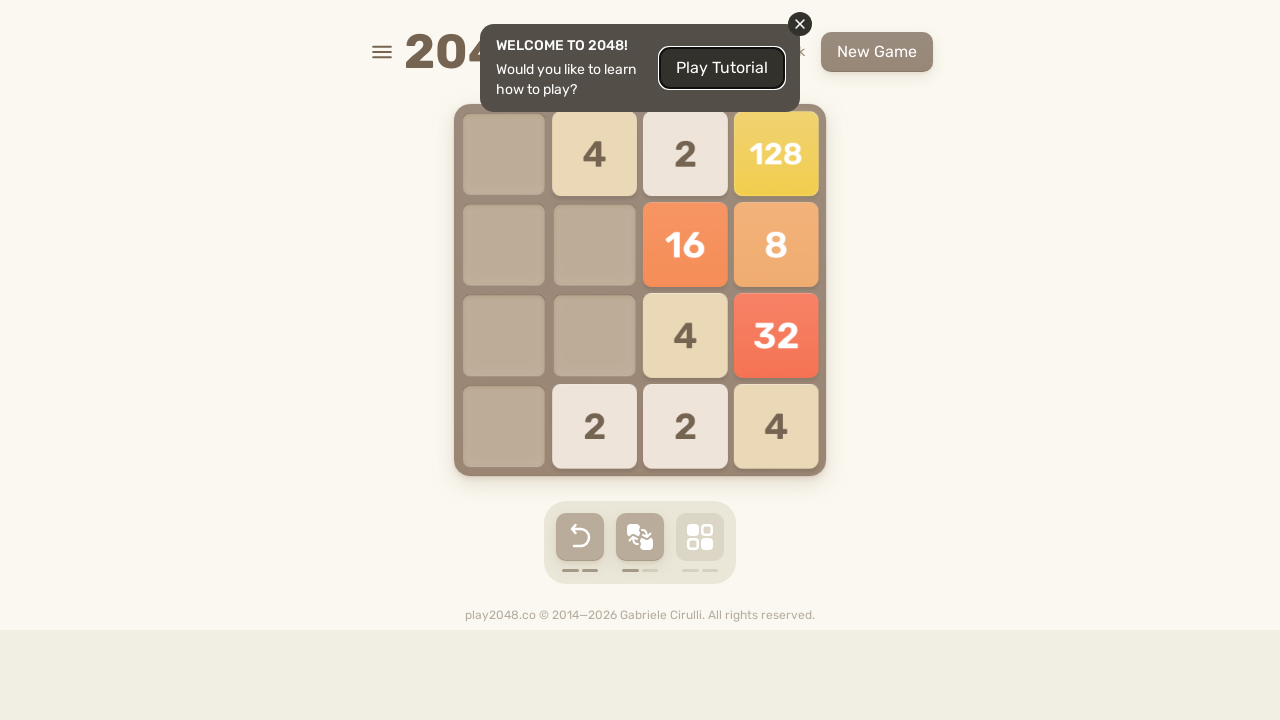

Pressed ArrowLeft key to move tiles left on html
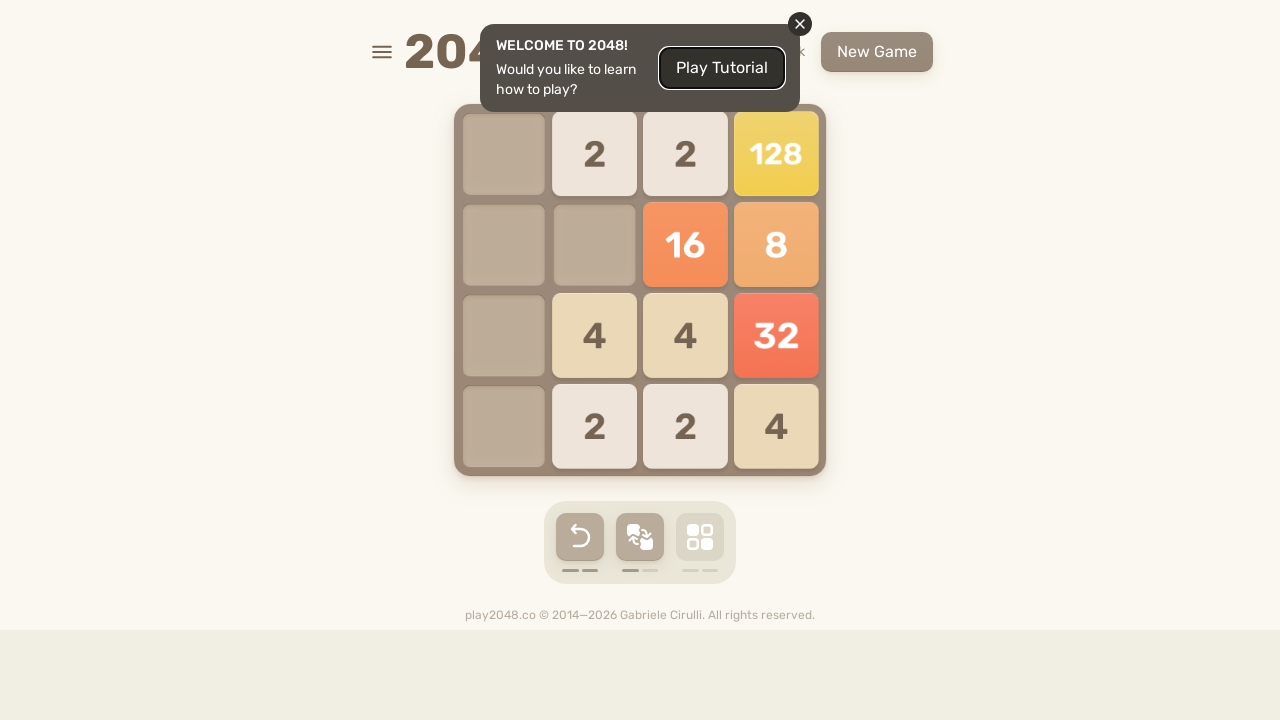

Pressed ArrowUp key to move tiles up on html
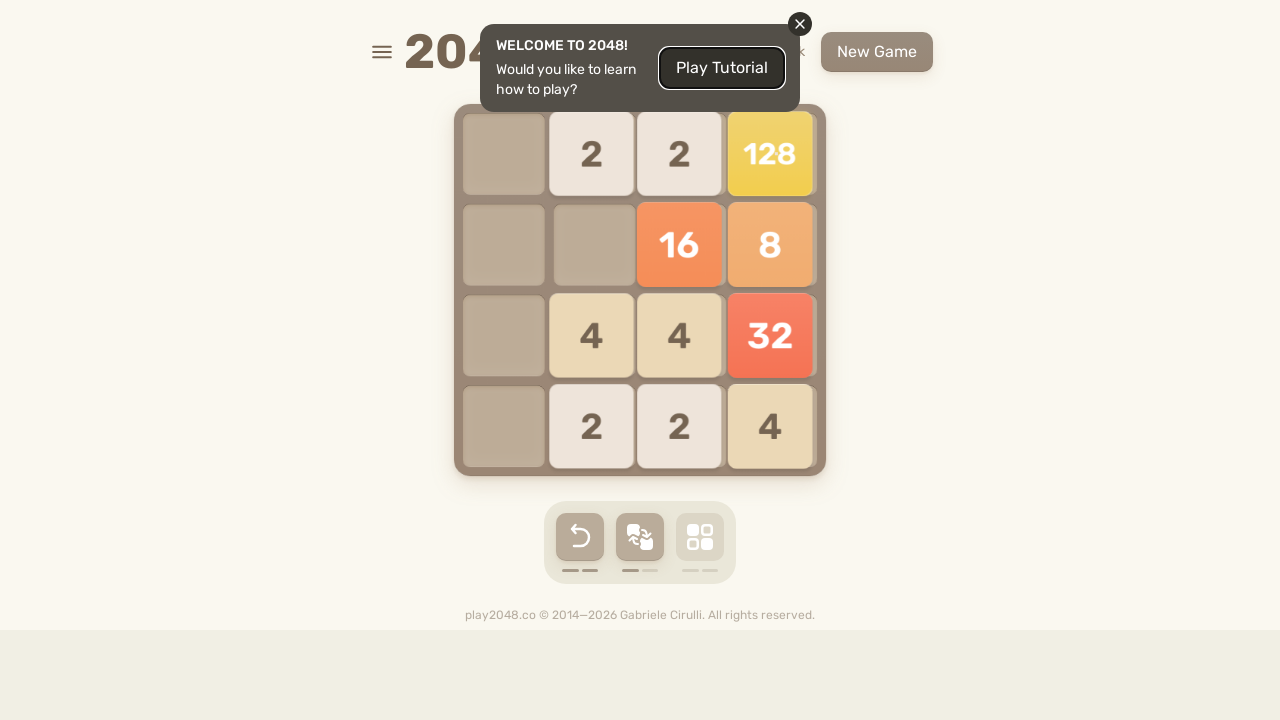

Pressed ArrowRight key to move tiles right on html
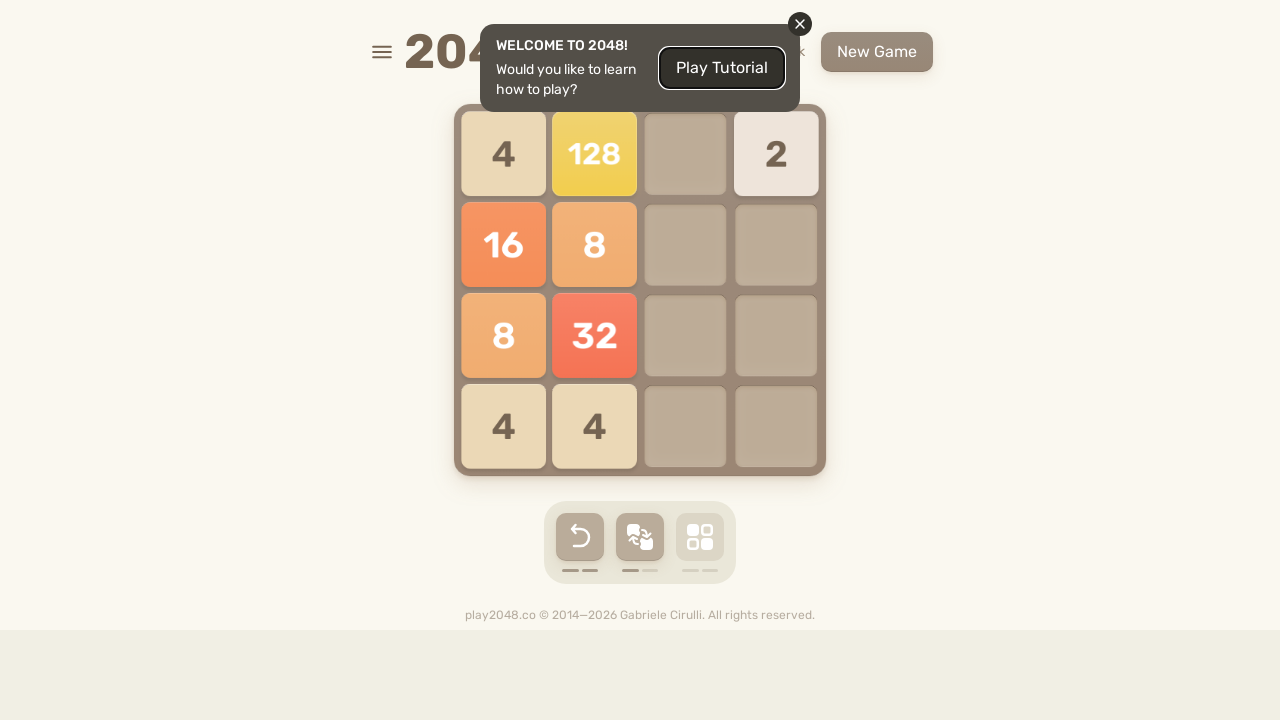

Pressed ArrowDown key to move tiles down on html
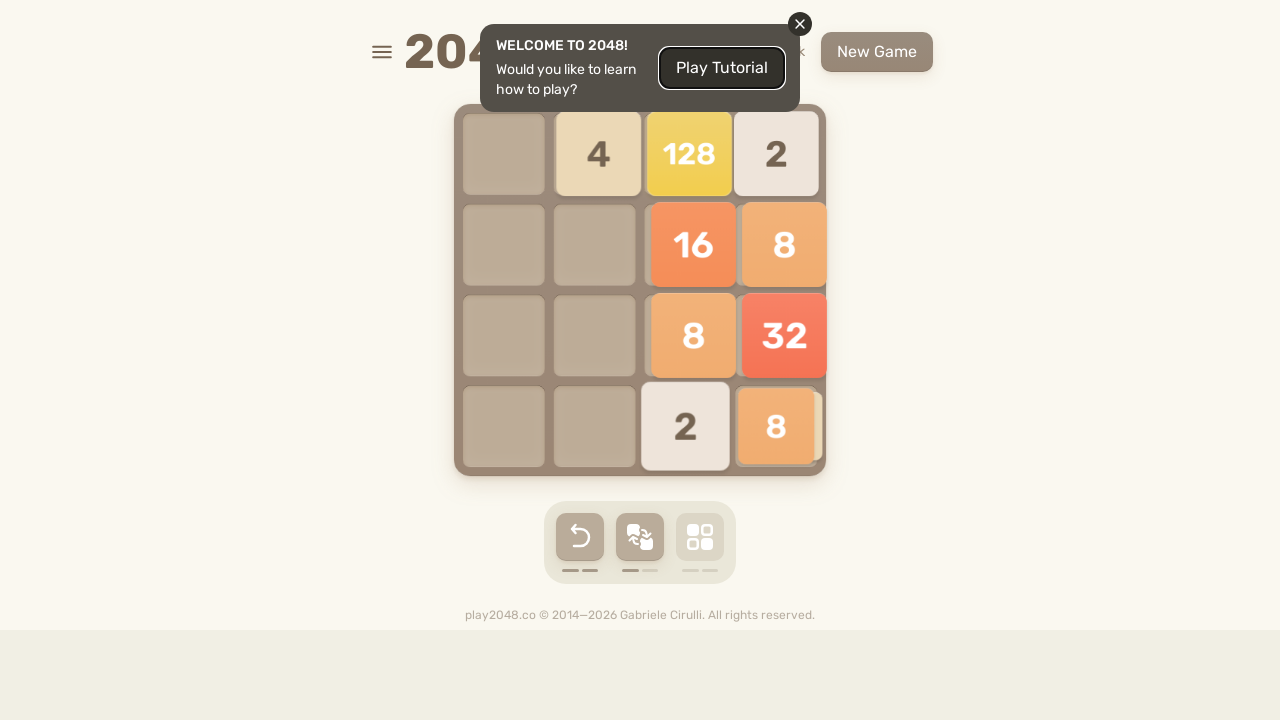

Pressed ArrowLeft key to move tiles left on html
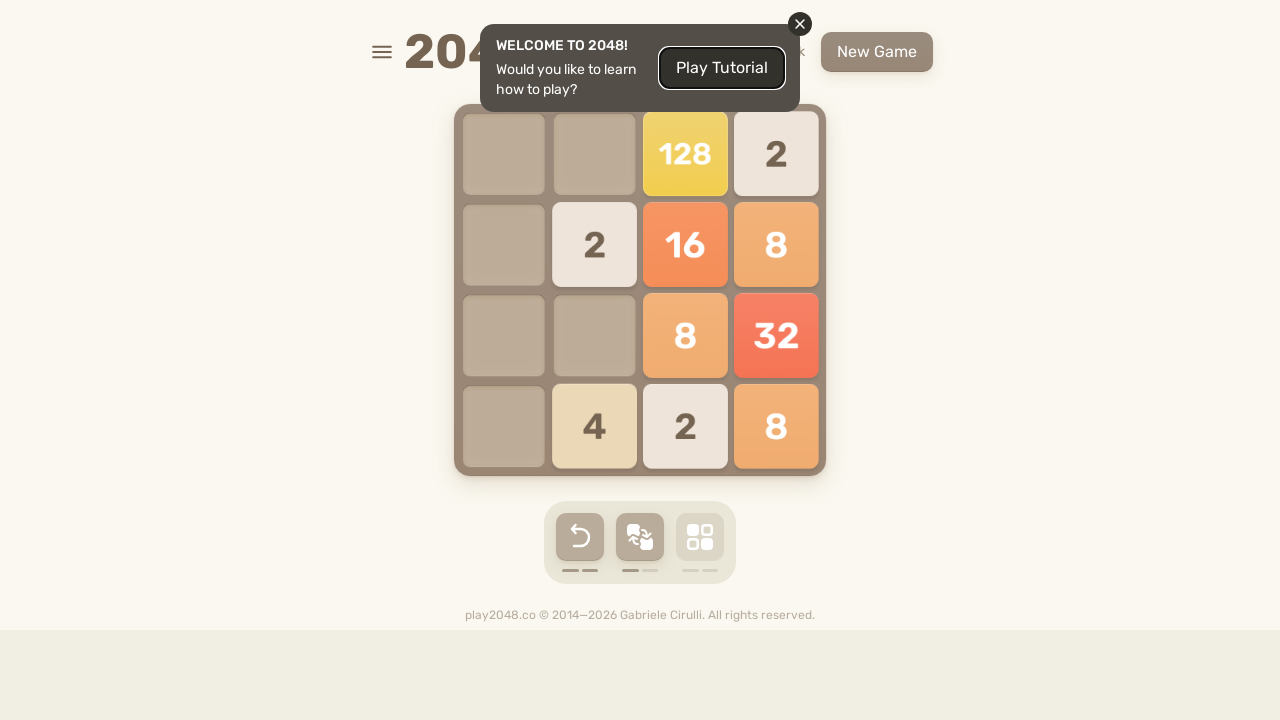

Pressed ArrowUp key to move tiles up on html
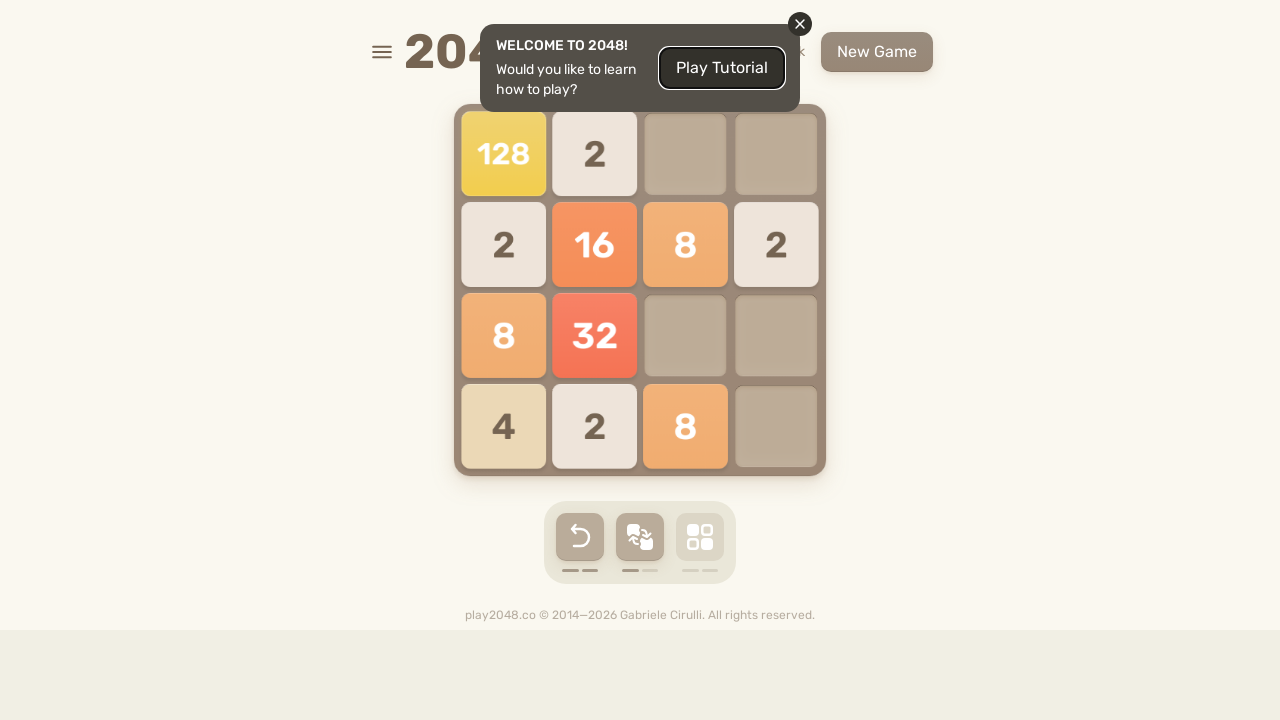

Pressed ArrowRight key to move tiles right on html
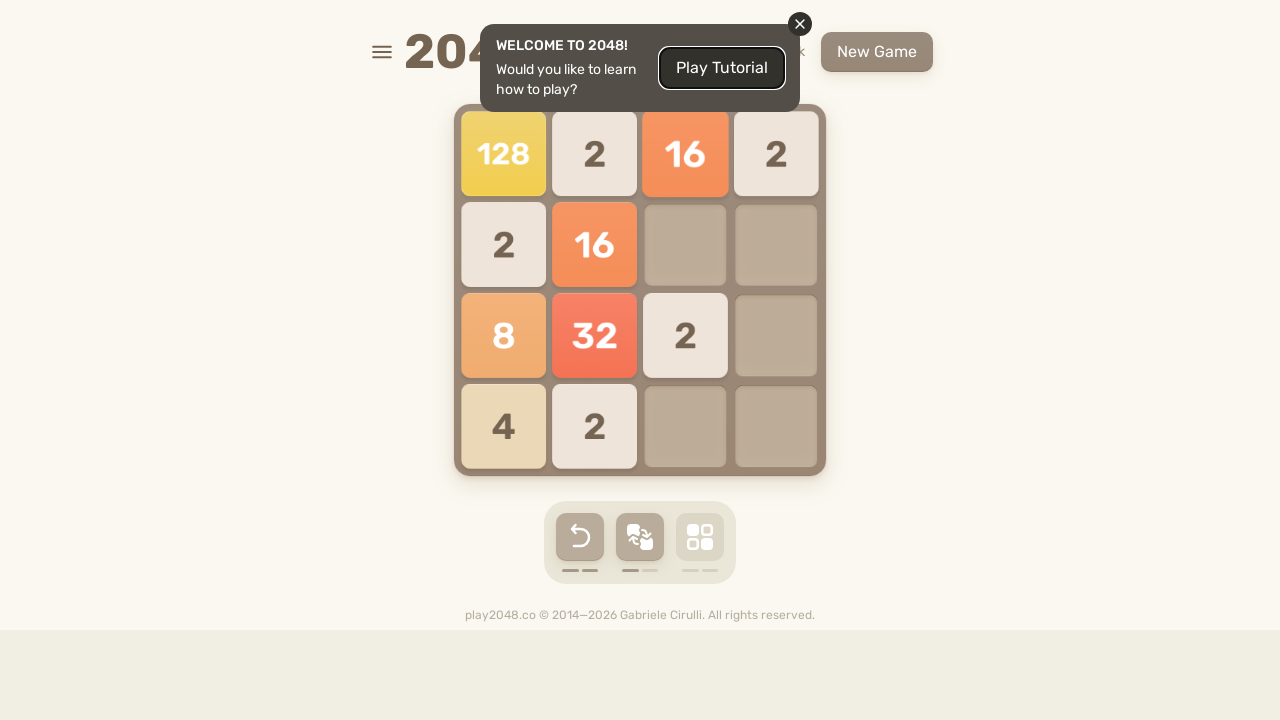

Pressed ArrowDown key to move tiles down on html
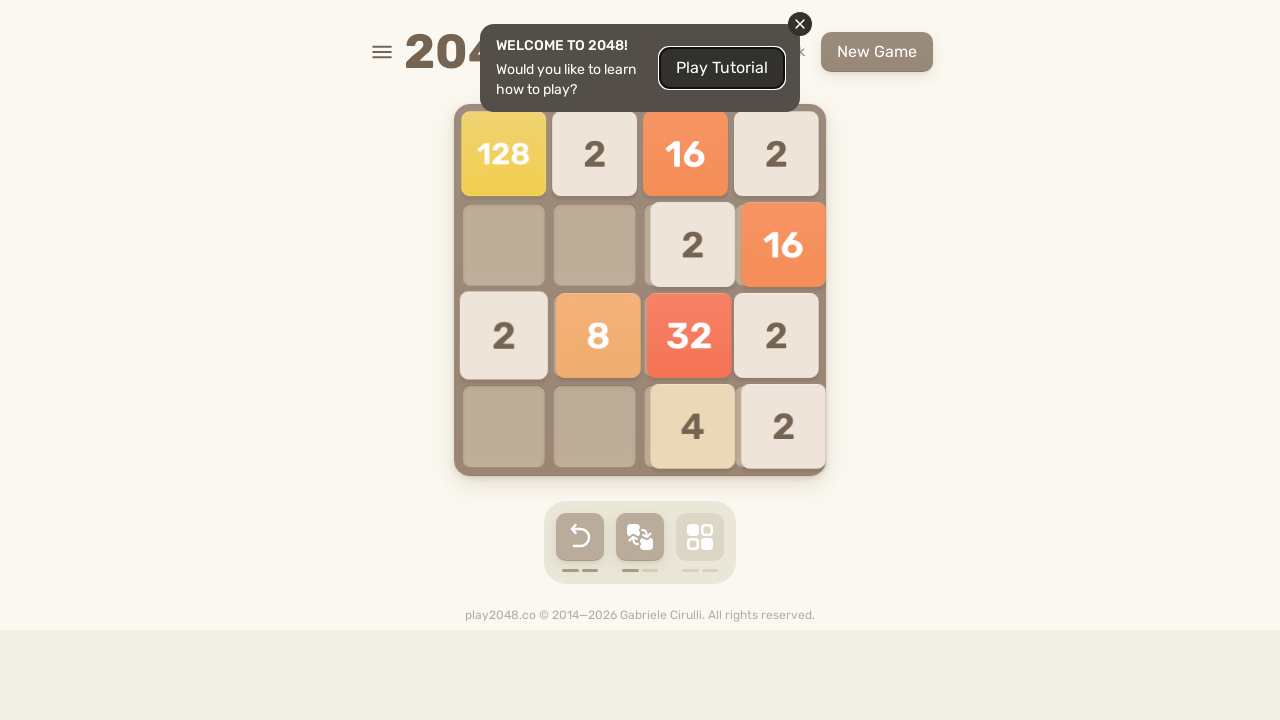

Pressed ArrowLeft key to move tiles left on html
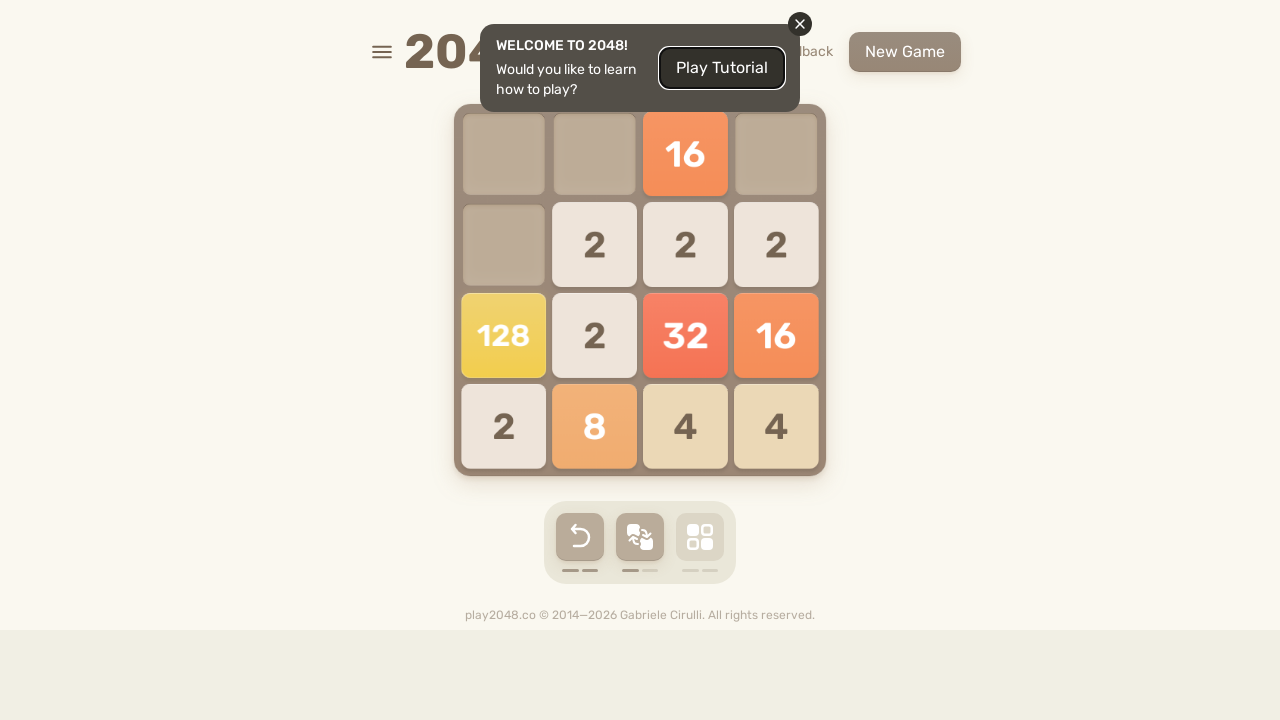

Pressed ArrowUp key to move tiles up on html
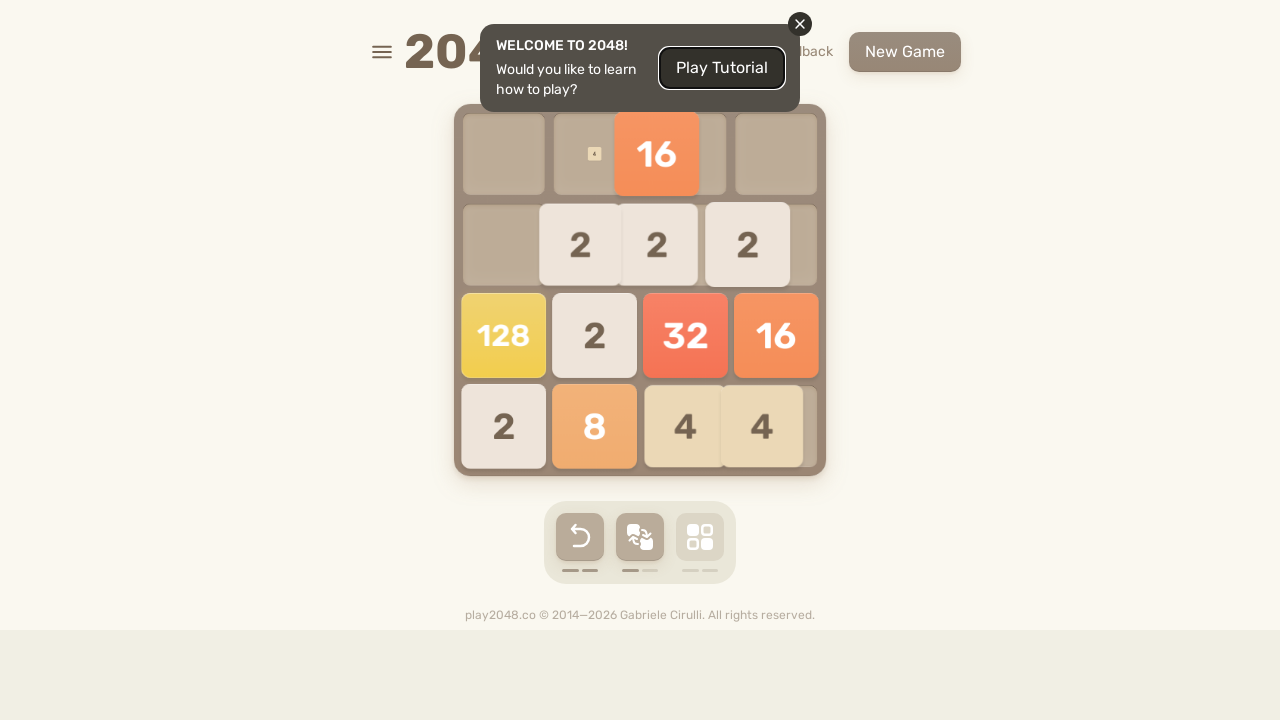

Pressed ArrowRight key to move tiles right on html
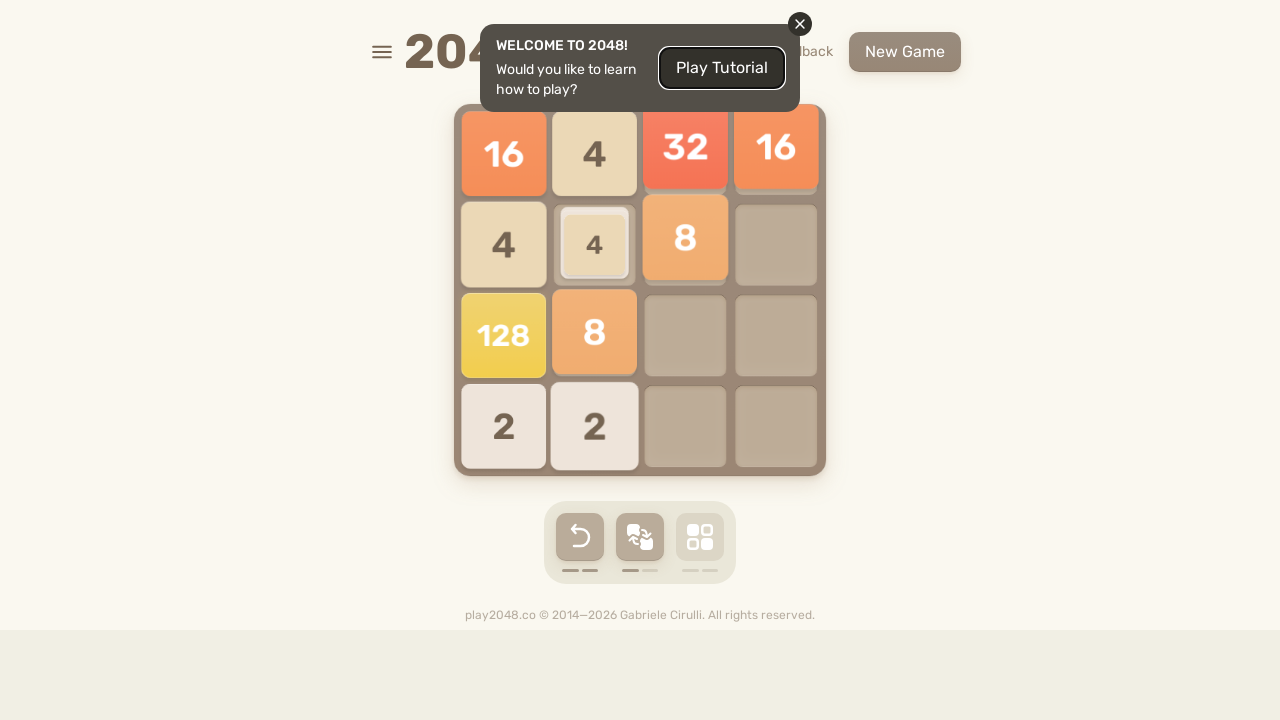

Pressed ArrowDown key to move tiles down on html
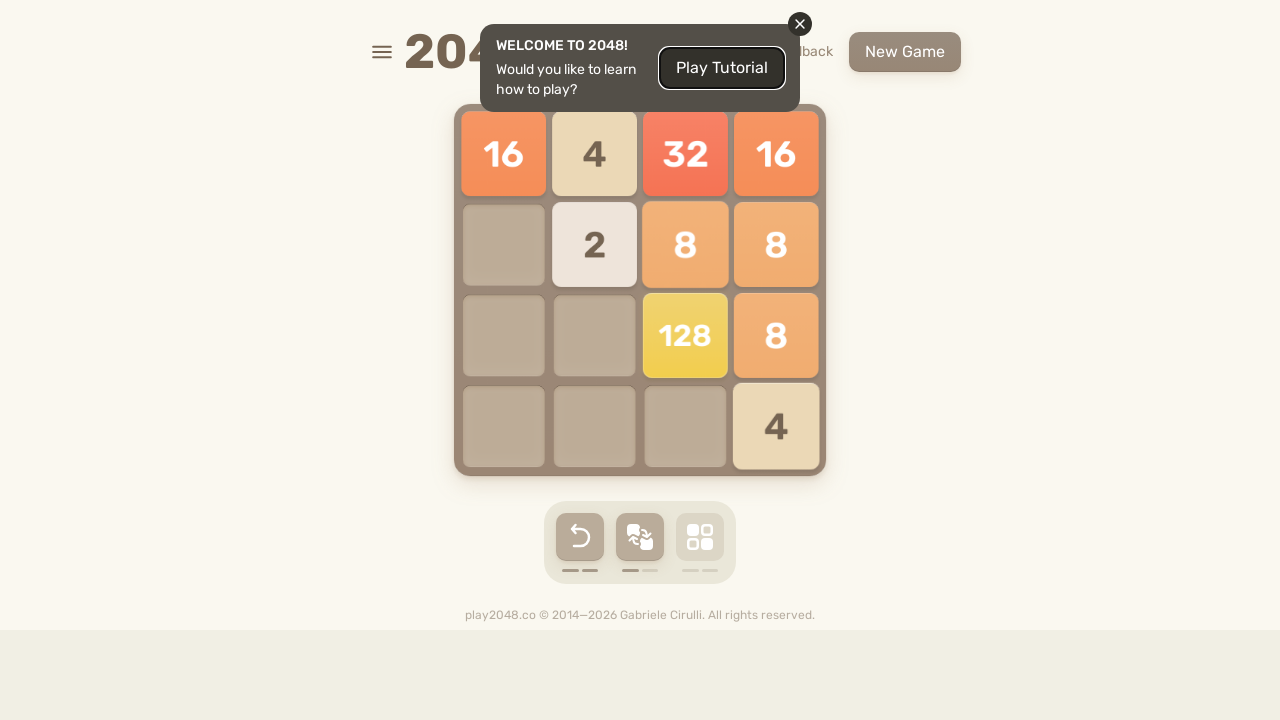

Pressed ArrowLeft key to move tiles left on html
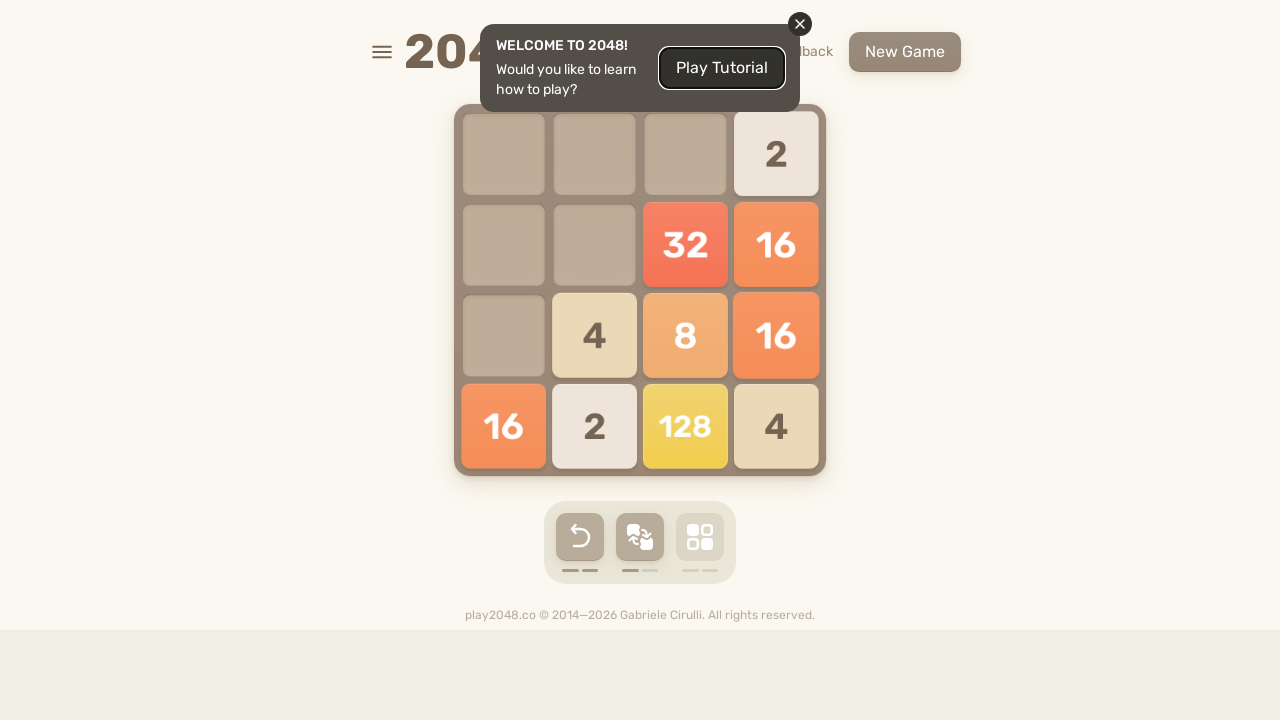

Pressed ArrowUp key to move tiles up on html
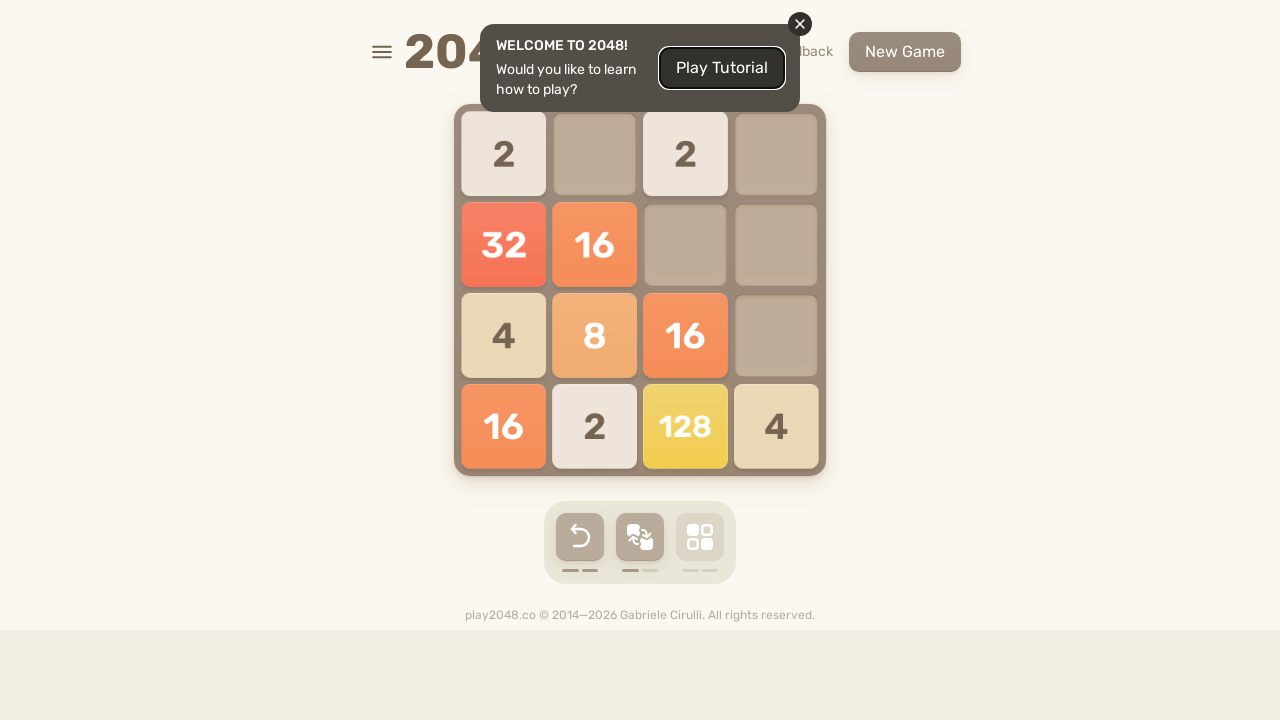

Pressed ArrowRight key to move tiles right on html
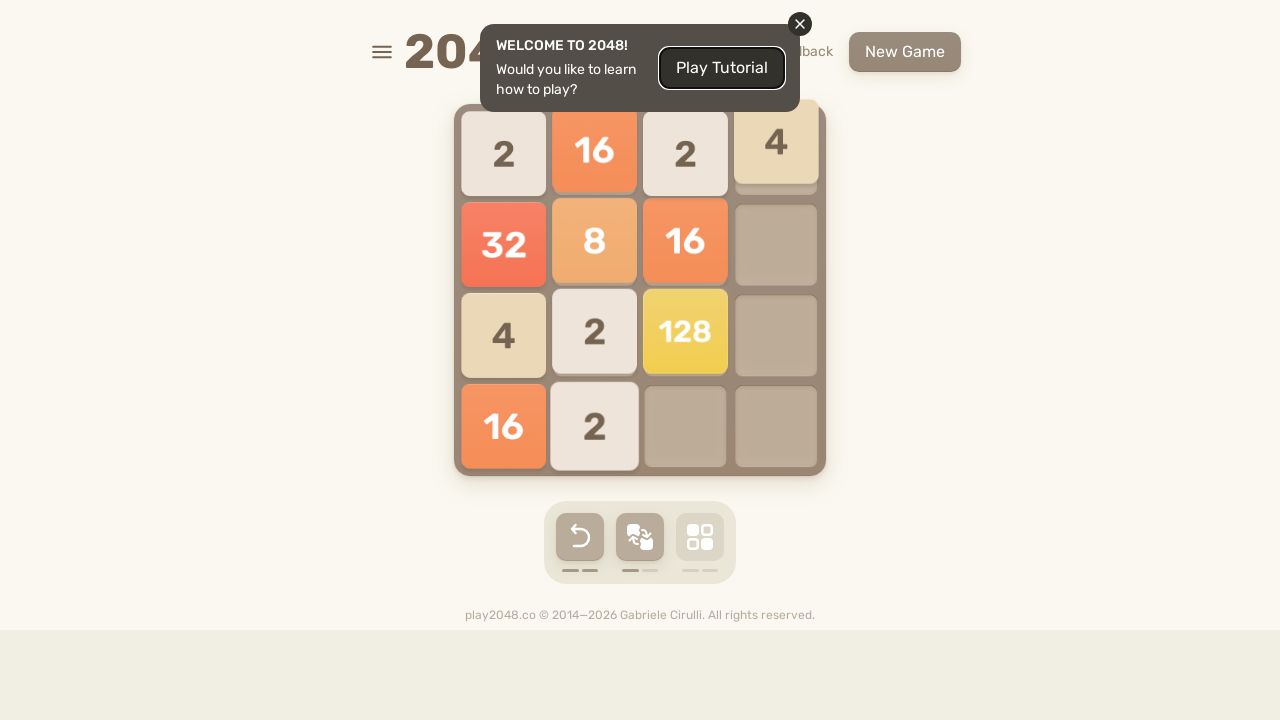

Pressed ArrowDown key to move tiles down on html
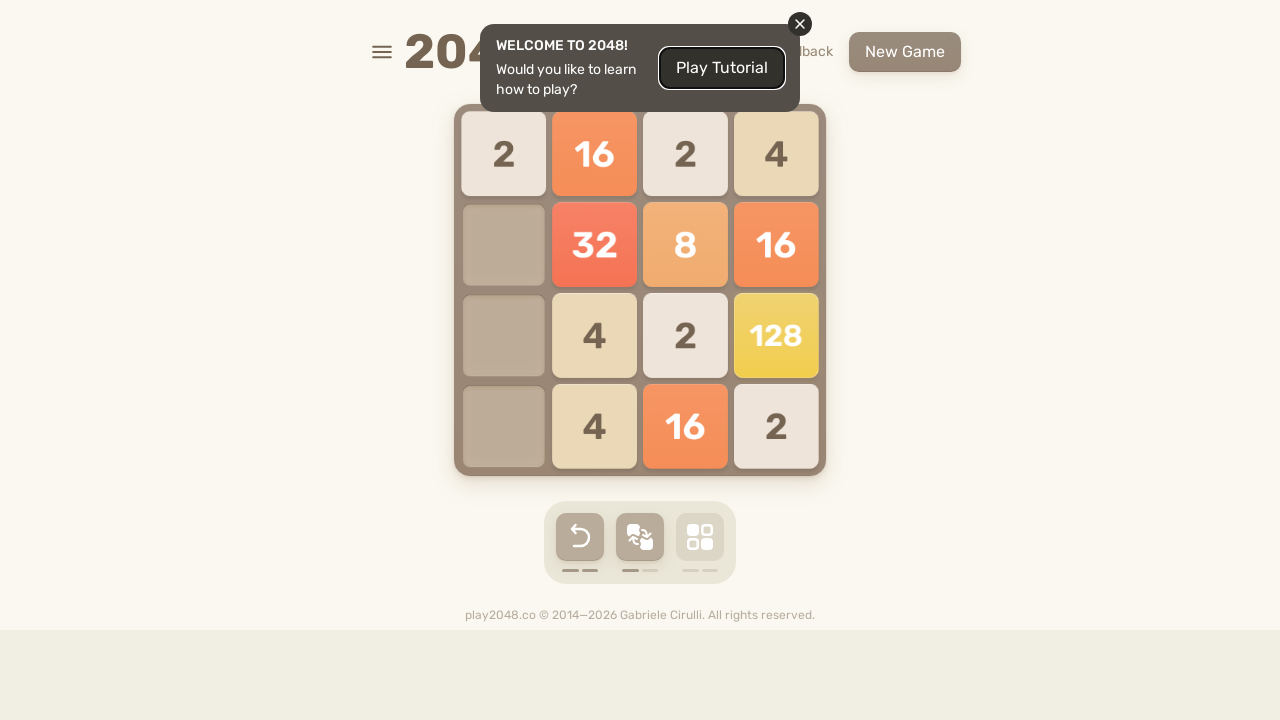

Pressed ArrowLeft key to move tiles left on html
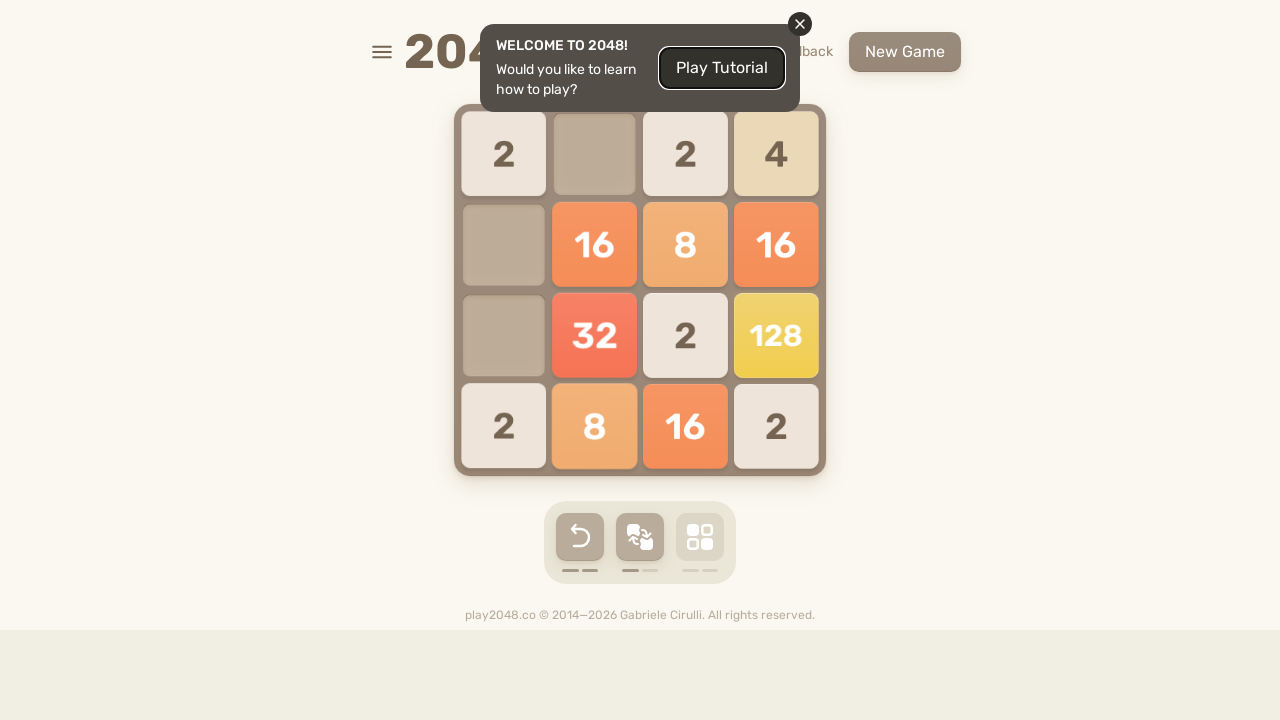

Pressed ArrowUp key to move tiles up on html
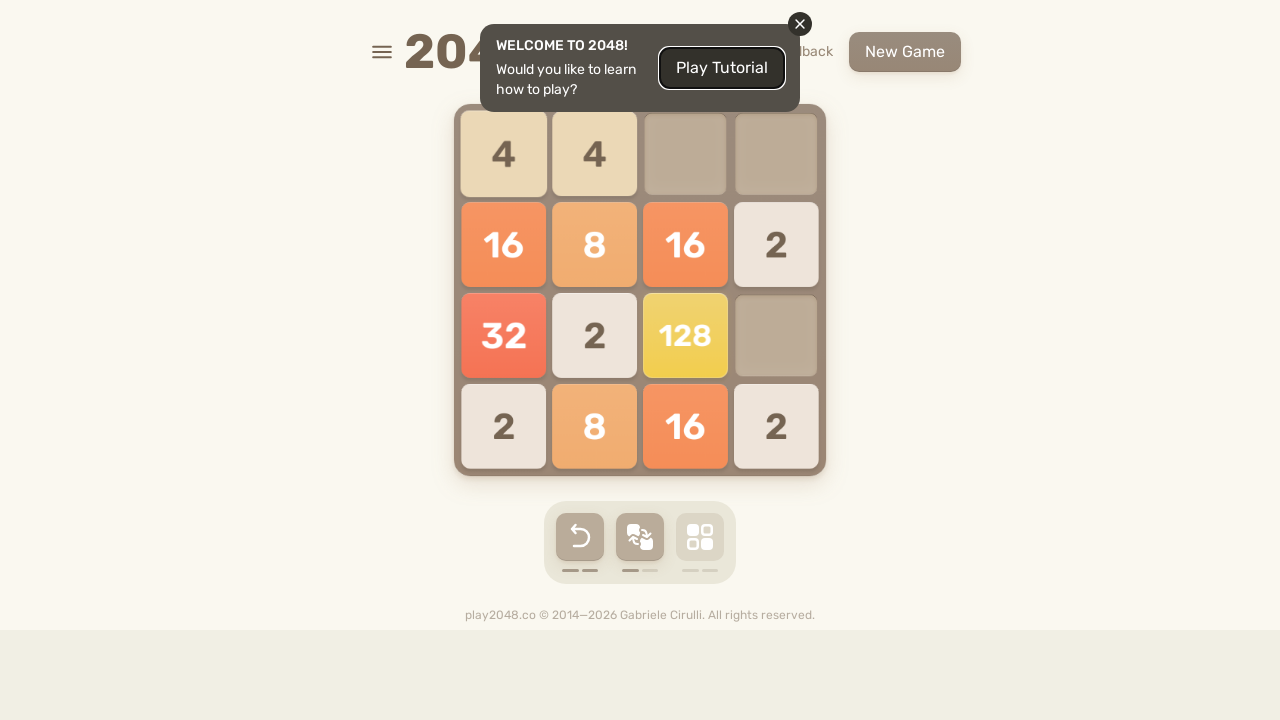

Pressed ArrowRight key to move tiles right on html
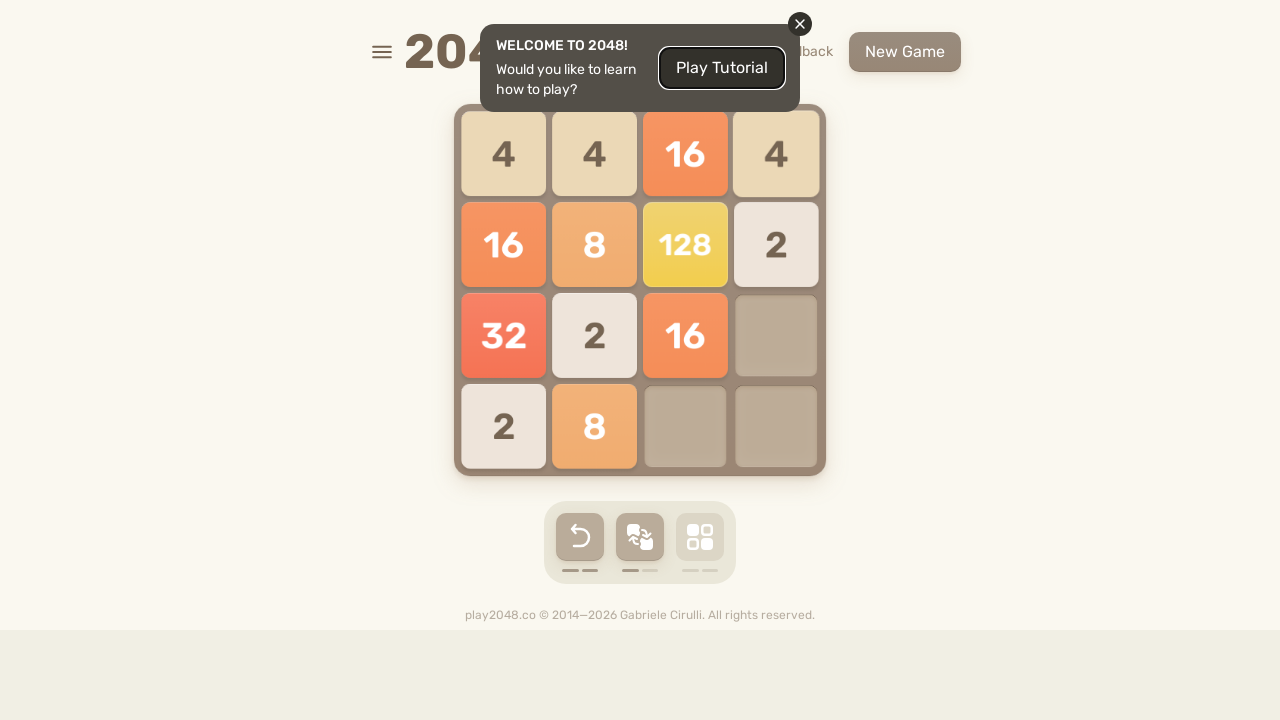

Pressed ArrowDown key to move tiles down on html
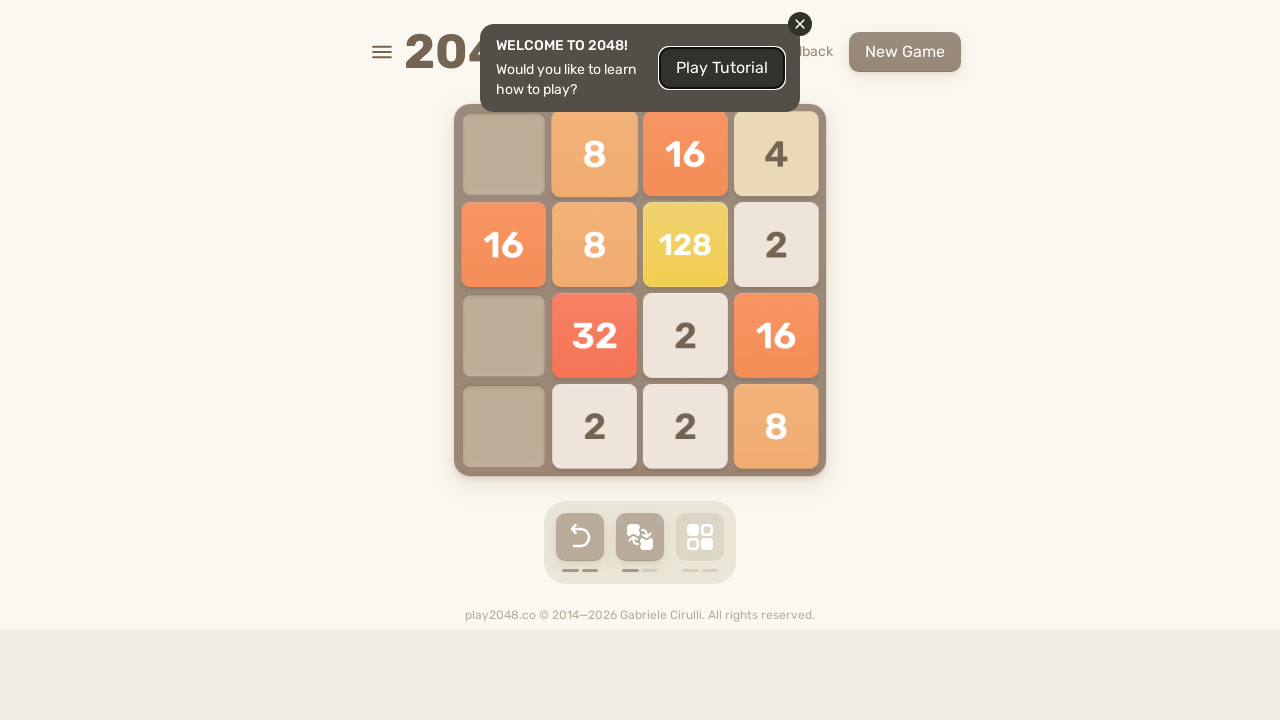

Pressed ArrowLeft key to move tiles left on html
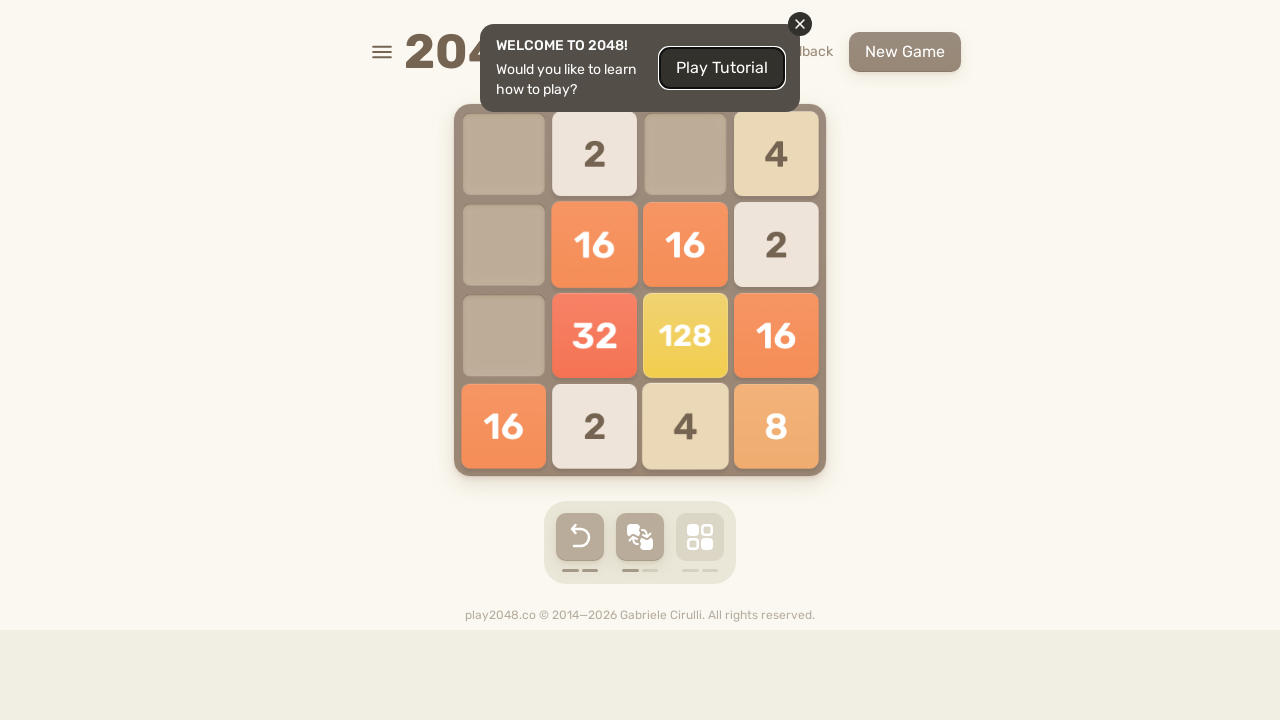

Pressed ArrowUp key to move tiles up on html
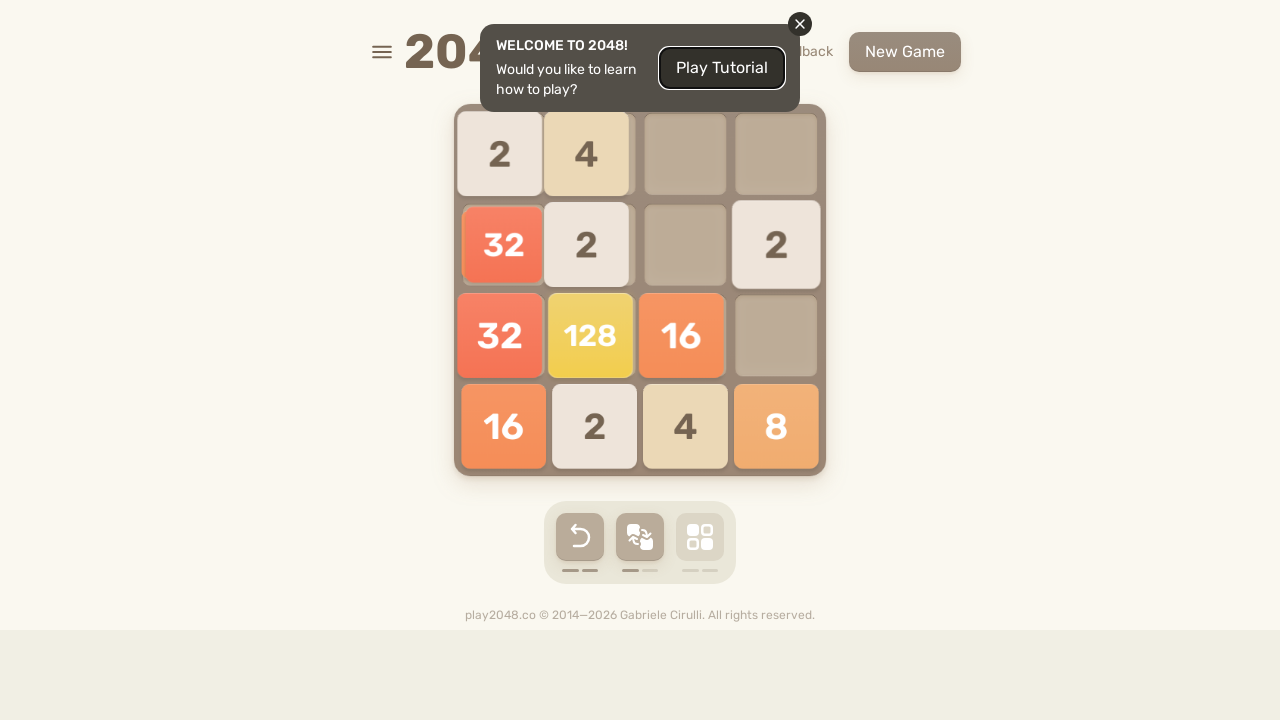

Pressed ArrowRight key to move tiles right on html
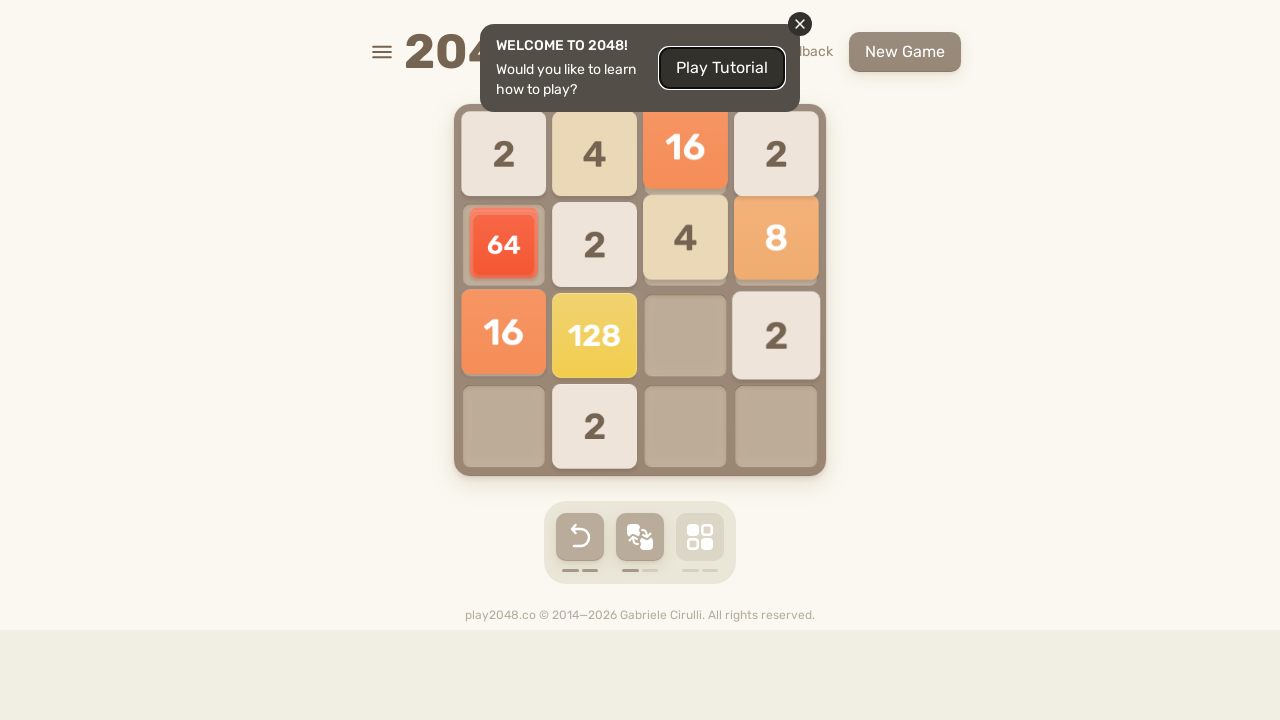

Pressed ArrowDown key to move tiles down on html
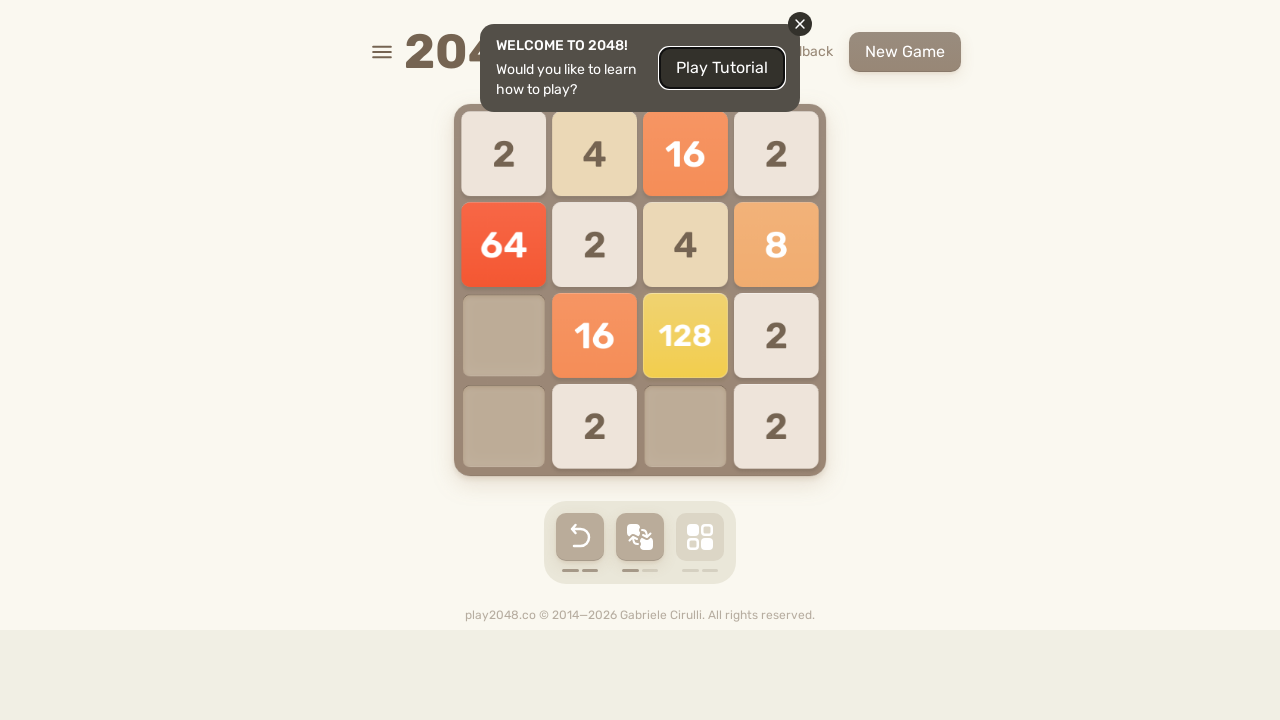

Pressed ArrowLeft key to move tiles left on html
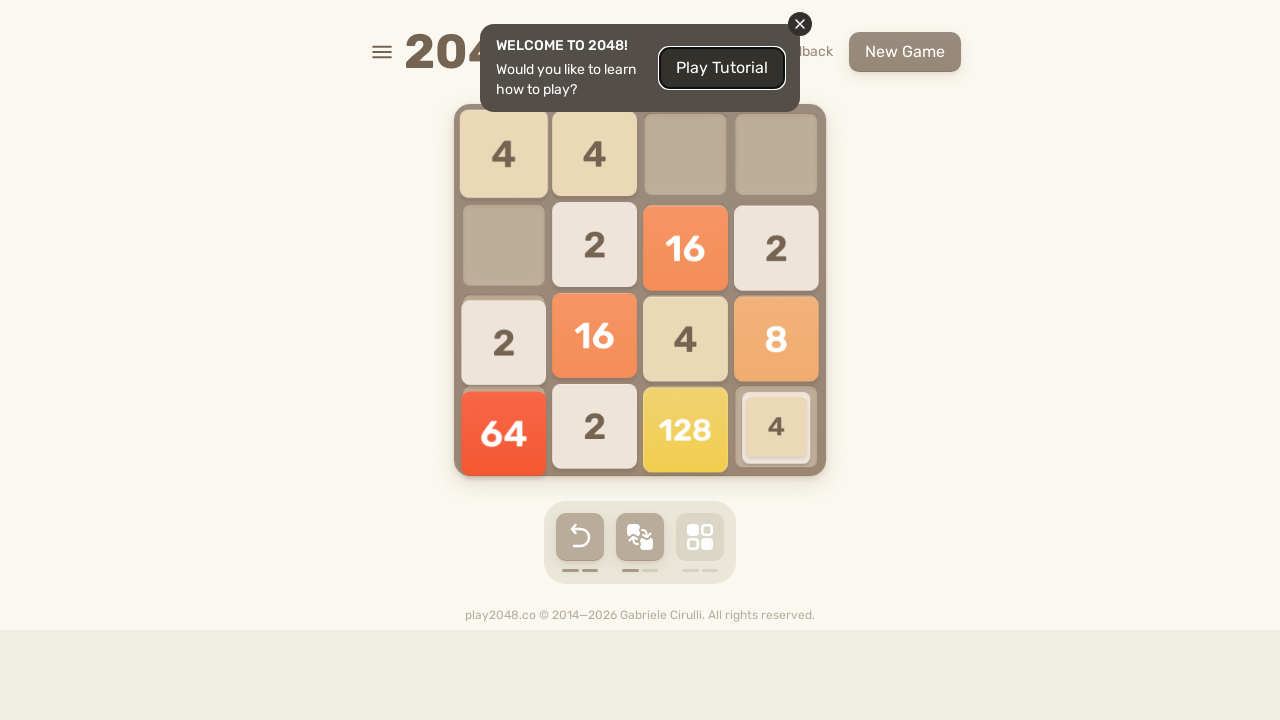

Pressed ArrowUp key to move tiles up on html
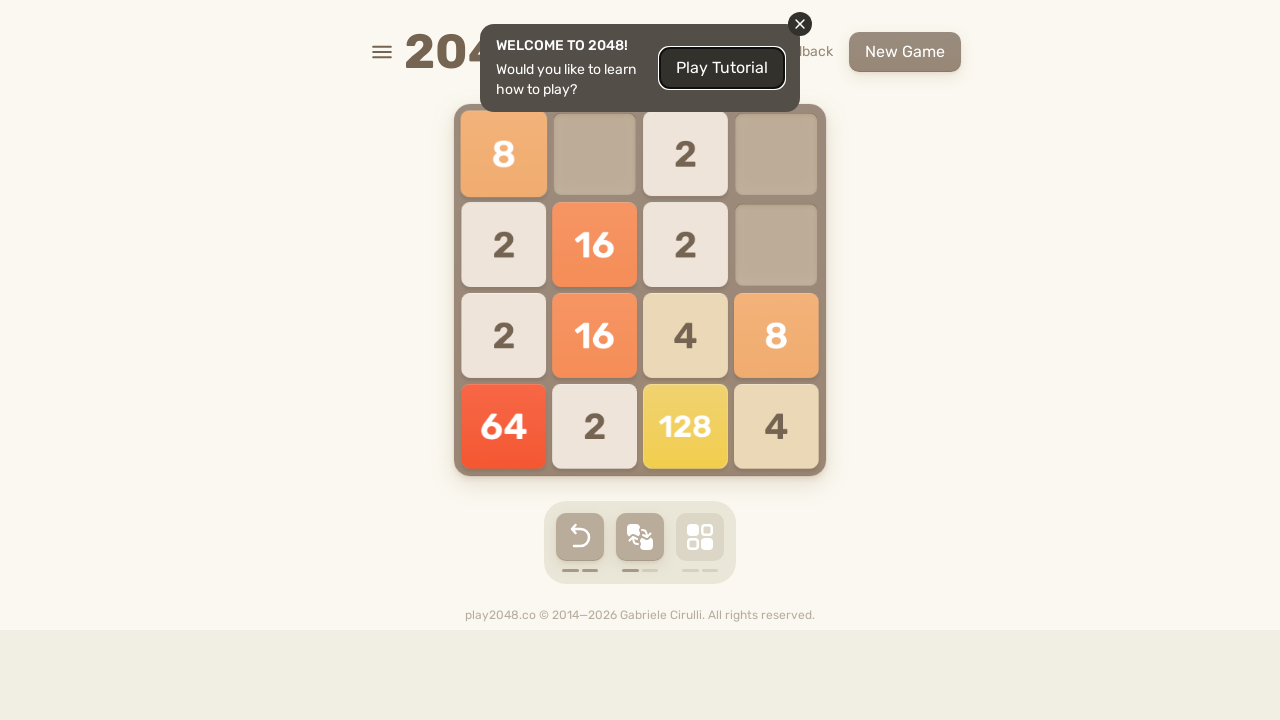

Pressed ArrowRight key to move tiles right on html
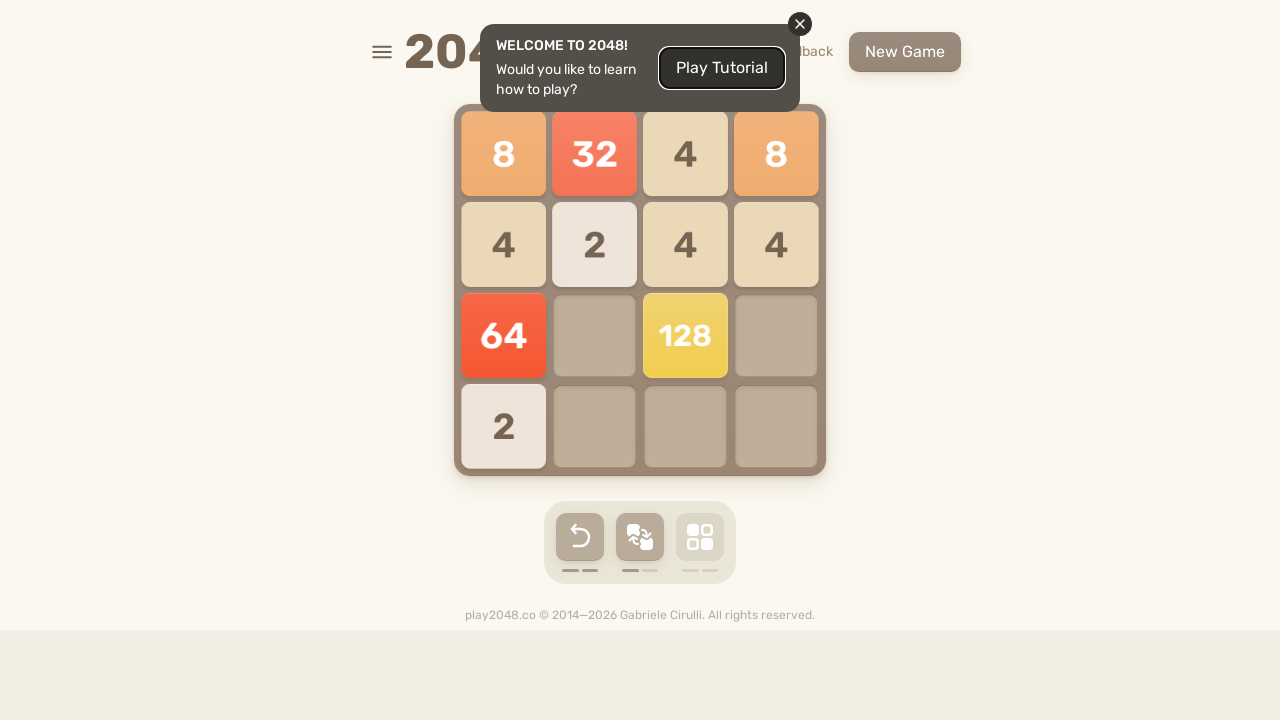

Pressed ArrowDown key to move tiles down on html
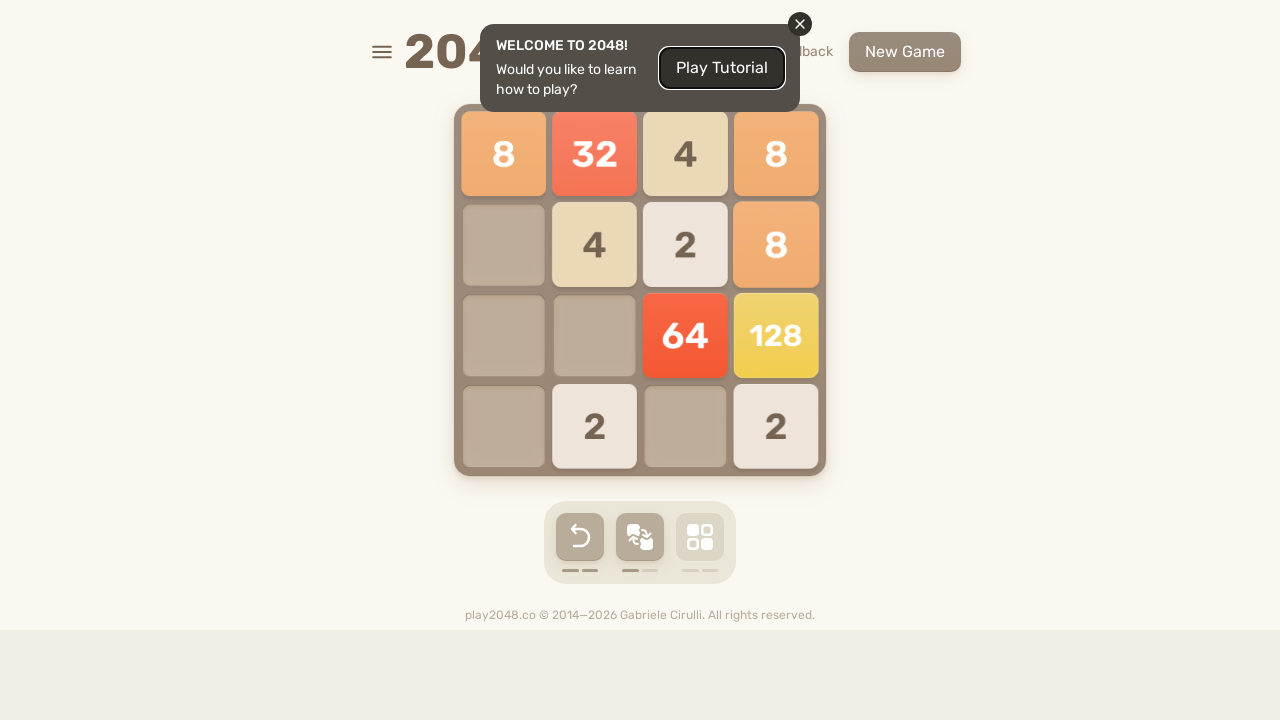

Pressed ArrowLeft key to move tiles left on html
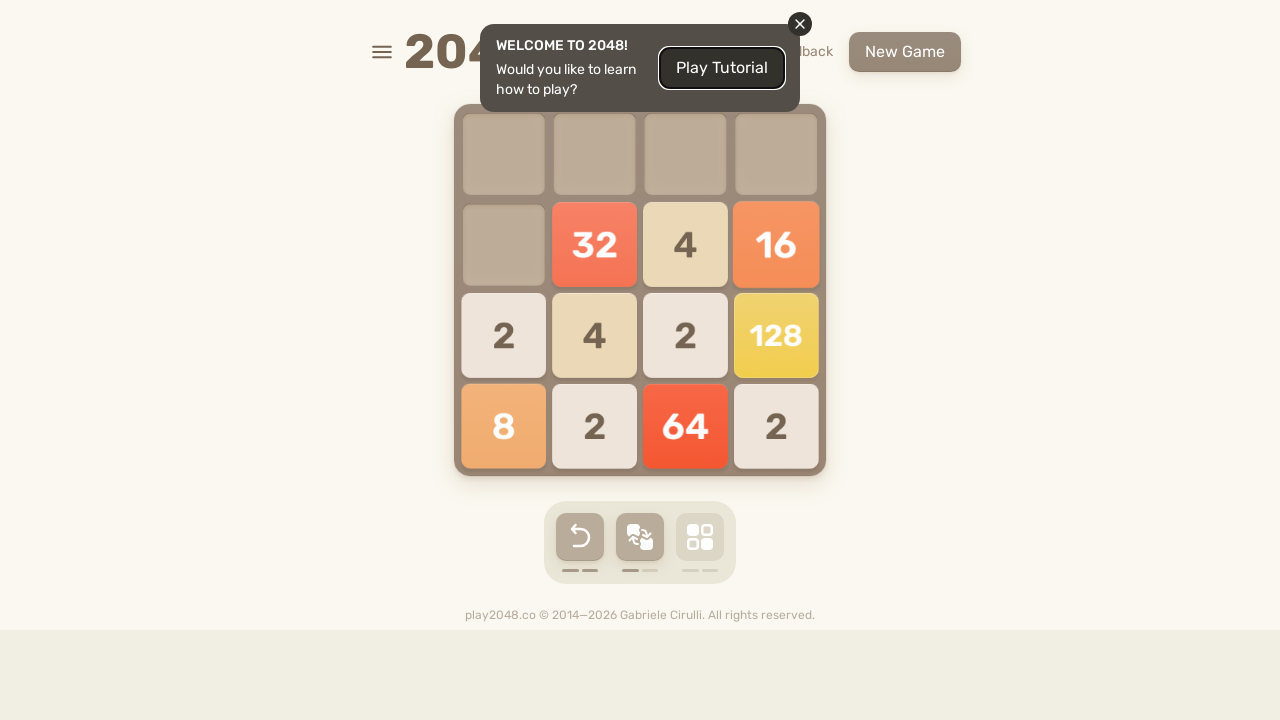

Pressed ArrowUp key to move tiles up on html
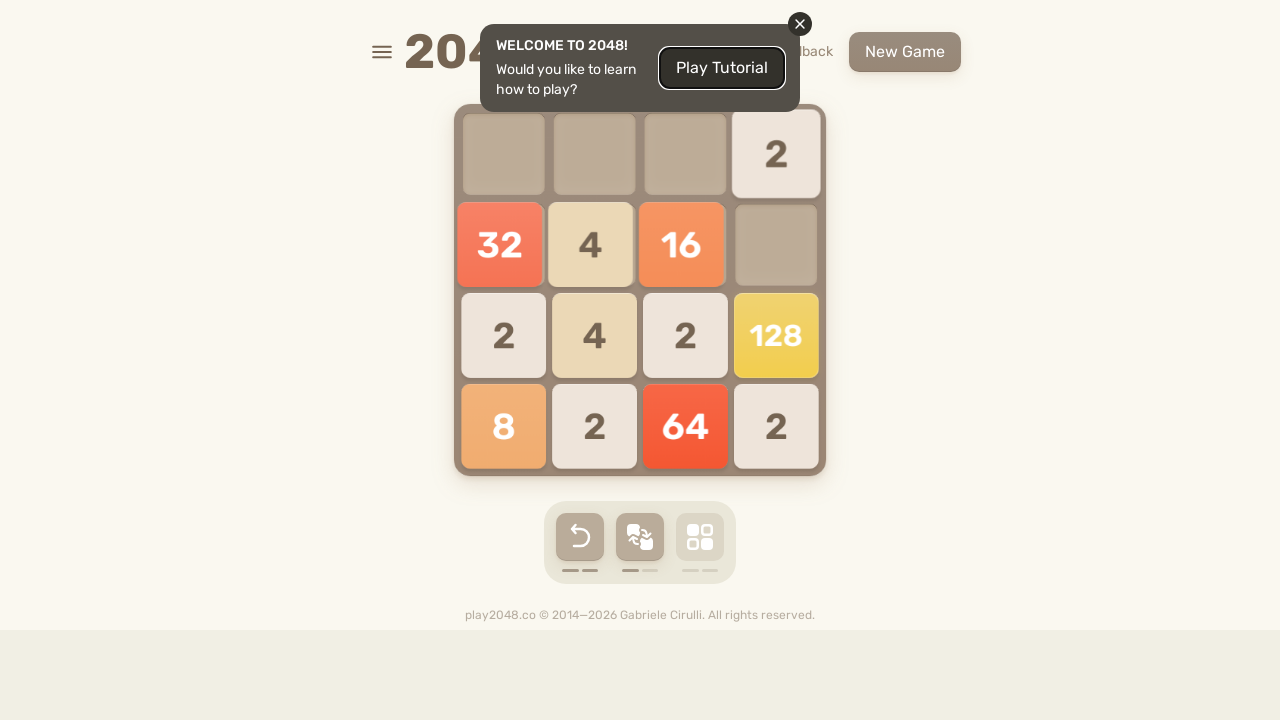

Pressed ArrowRight key to move tiles right on html
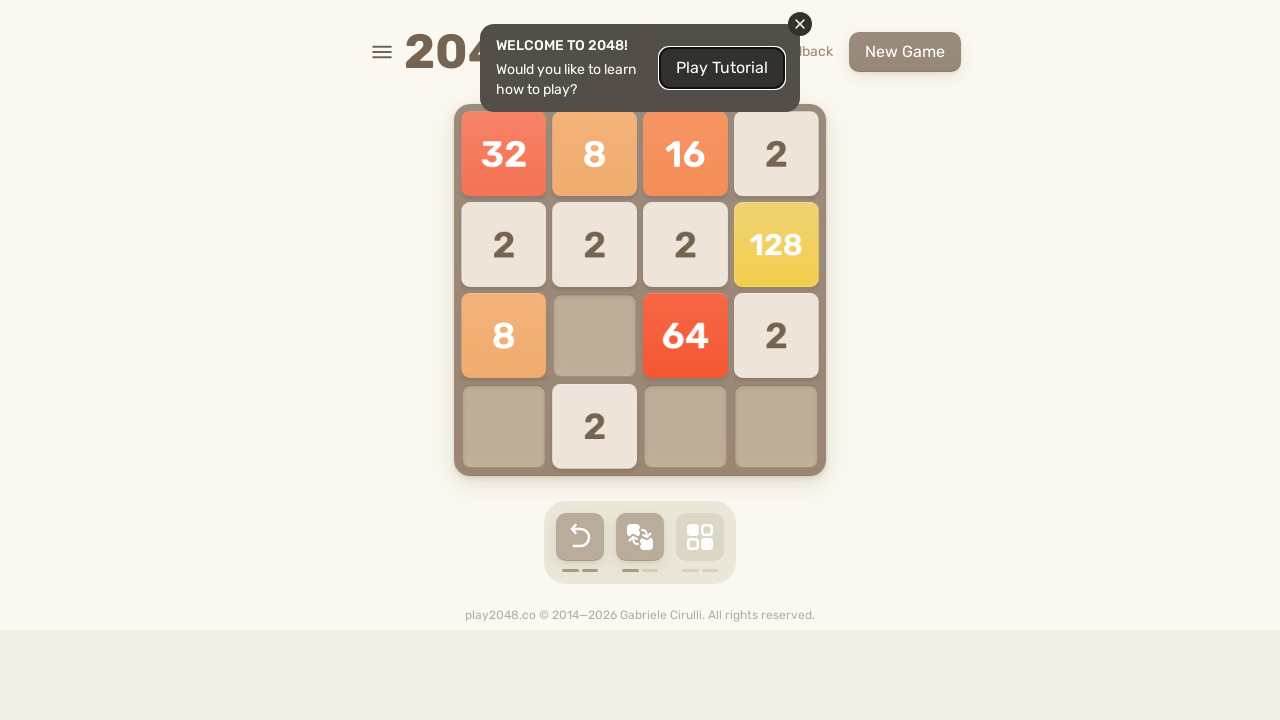

Pressed ArrowDown key to move tiles down on html
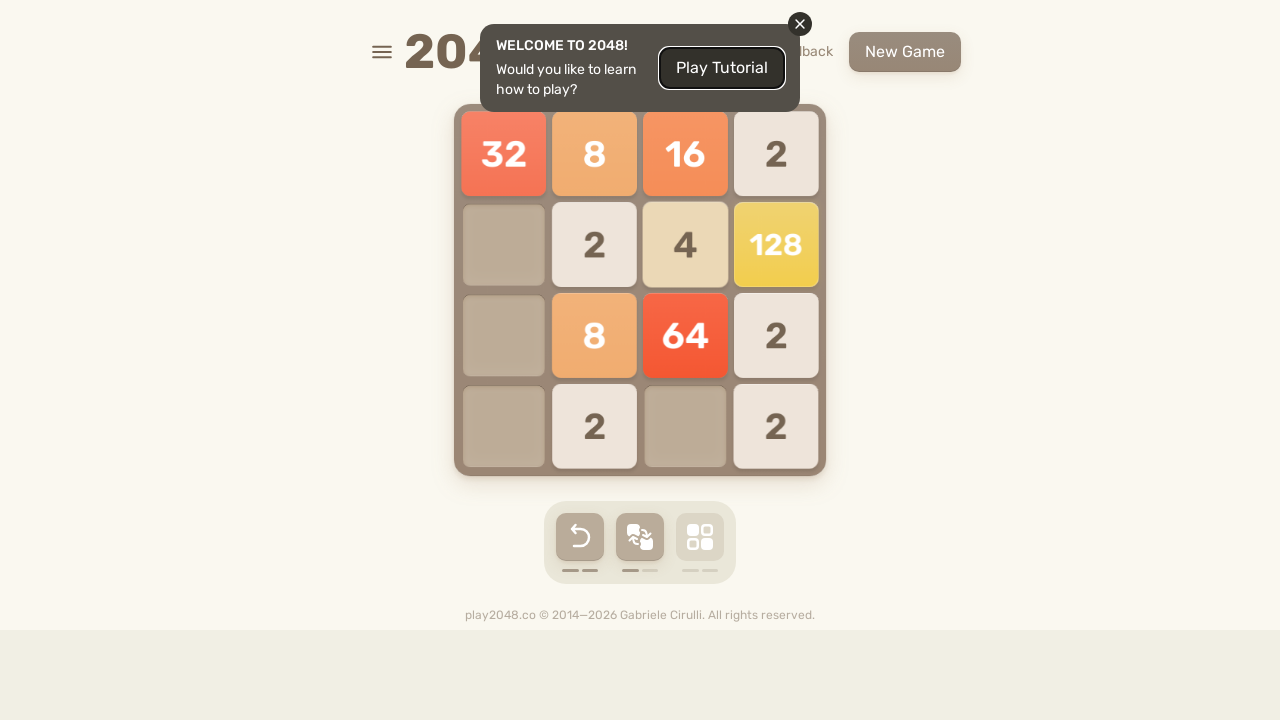

Pressed ArrowLeft key to move tiles left on html
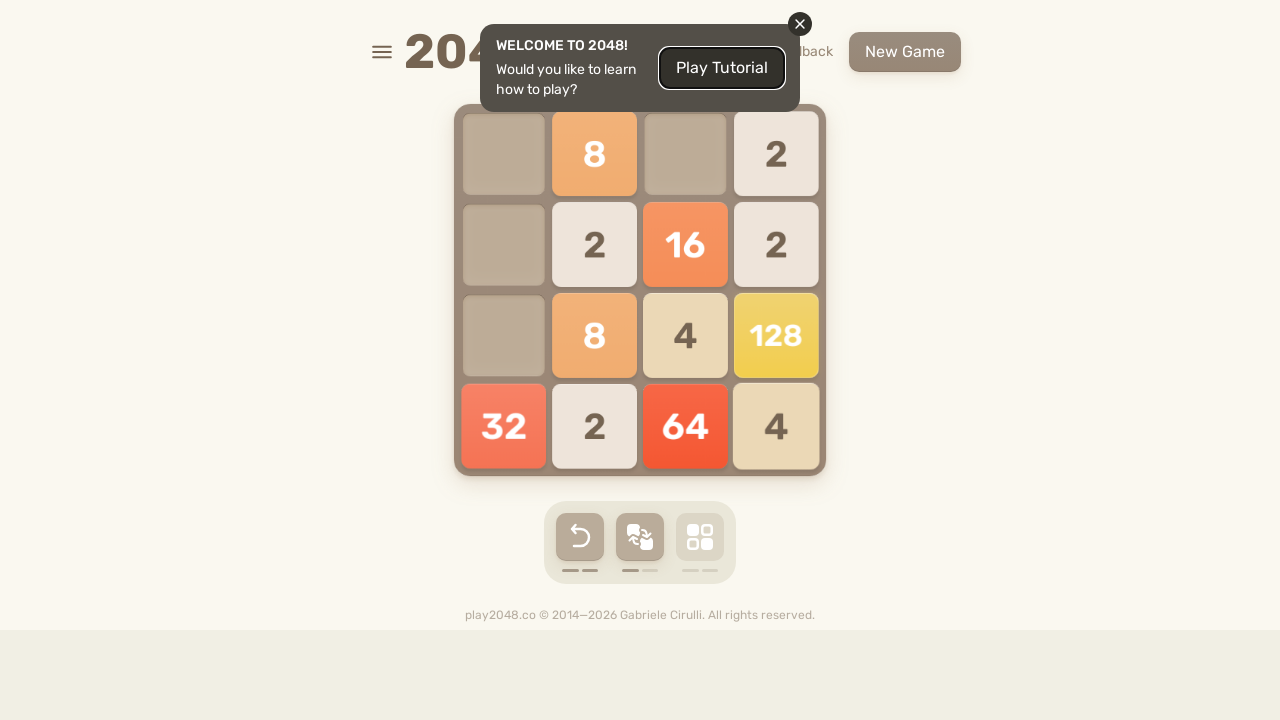

Pressed ArrowUp key to move tiles up on html
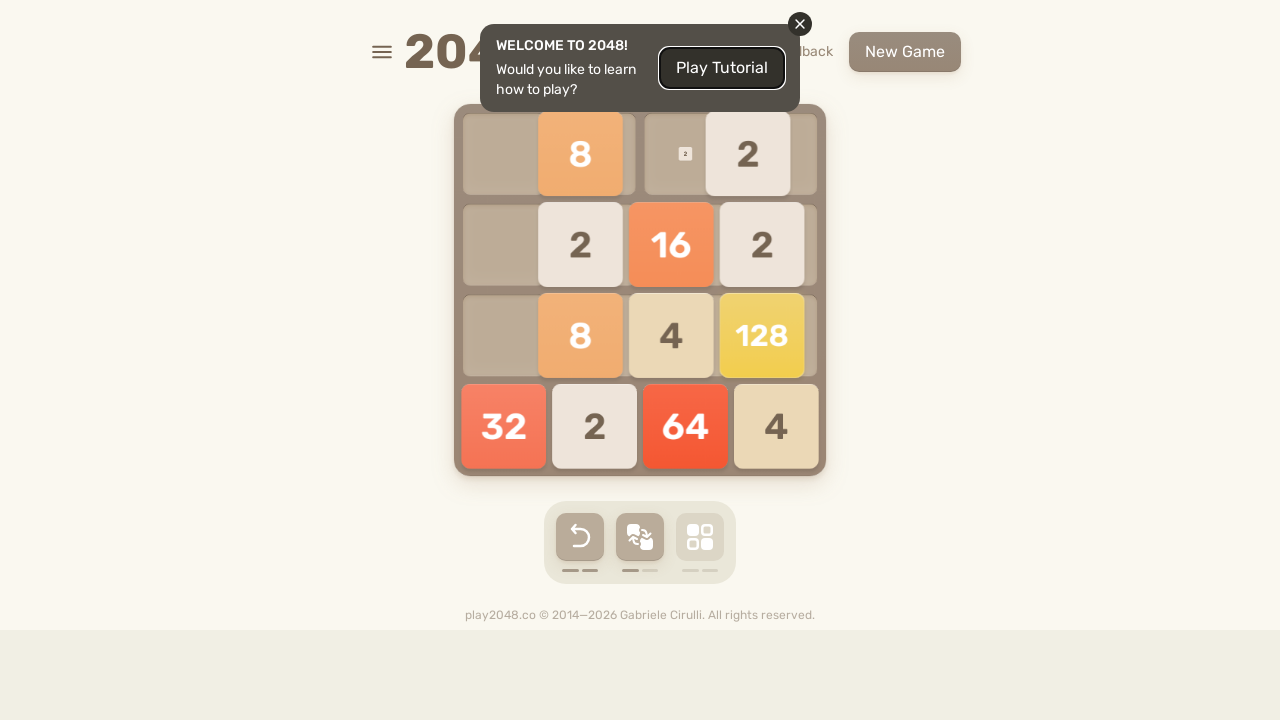

Pressed ArrowRight key to move tiles right on html
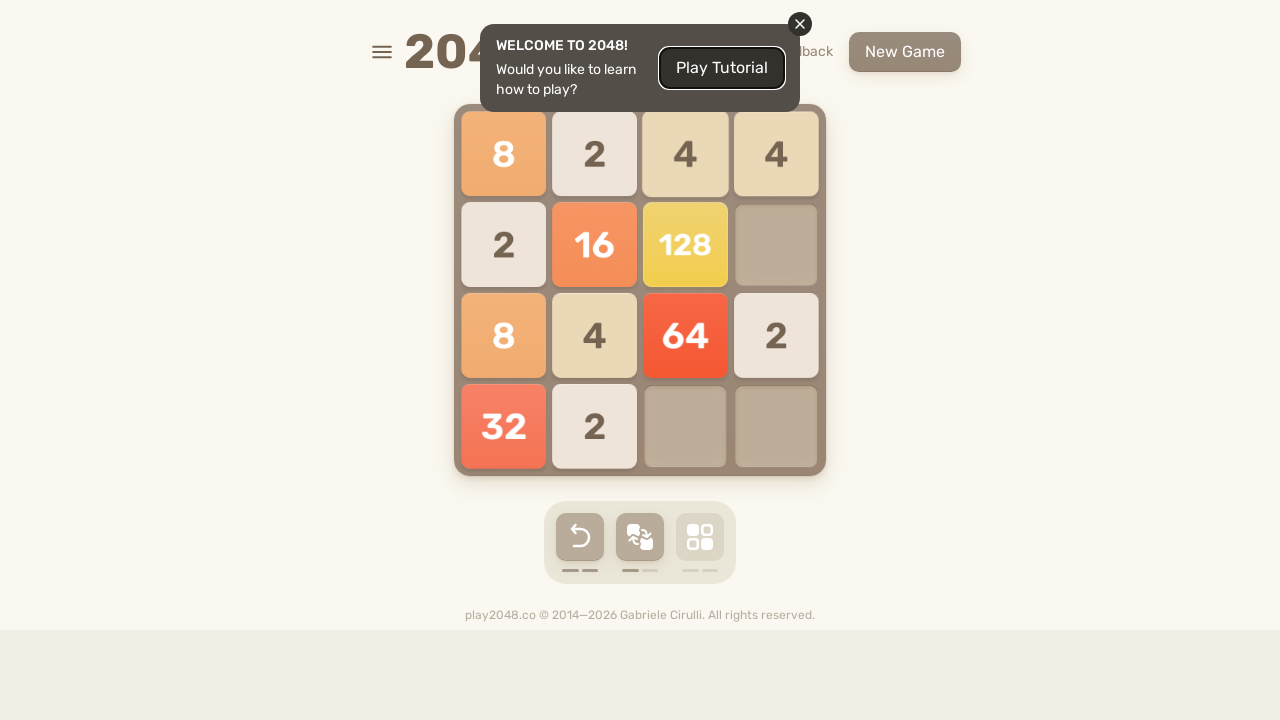

Pressed ArrowDown key to move tiles down on html
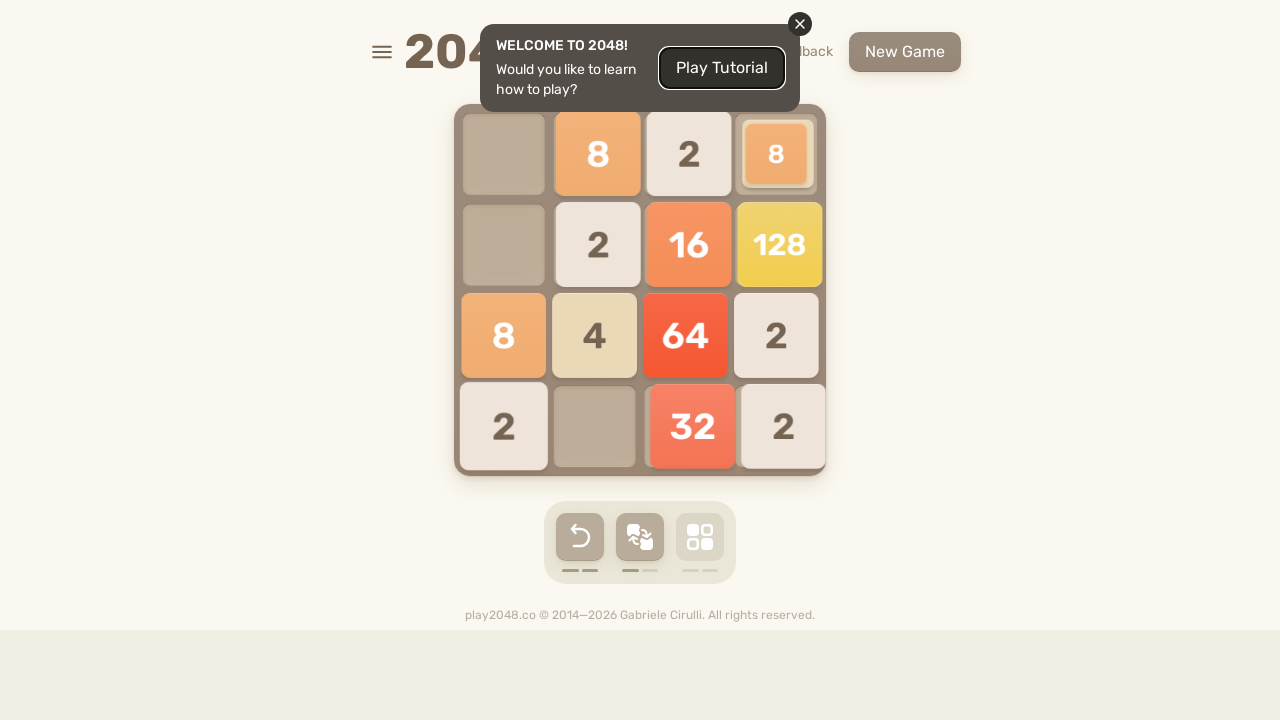

Pressed ArrowLeft key to move tiles left on html
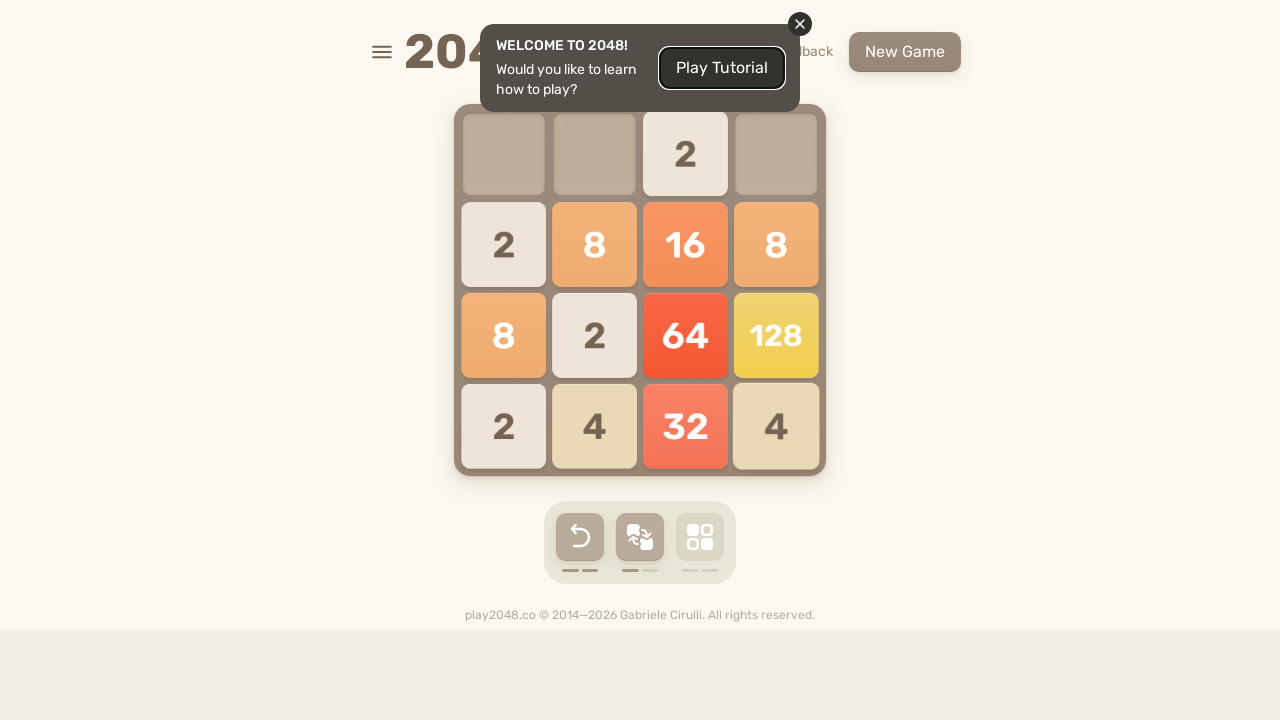

Pressed ArrowUp key to move tiles up on html
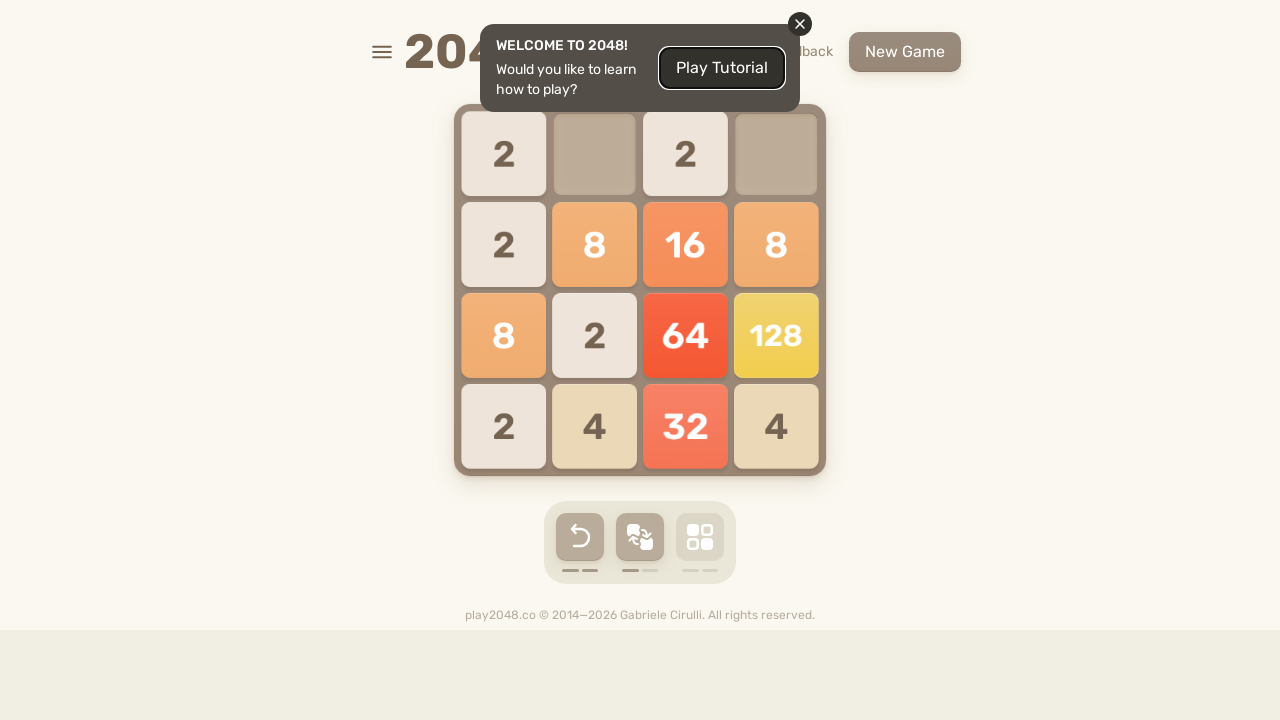

Pressed ArrowRight key to move tiles right on html
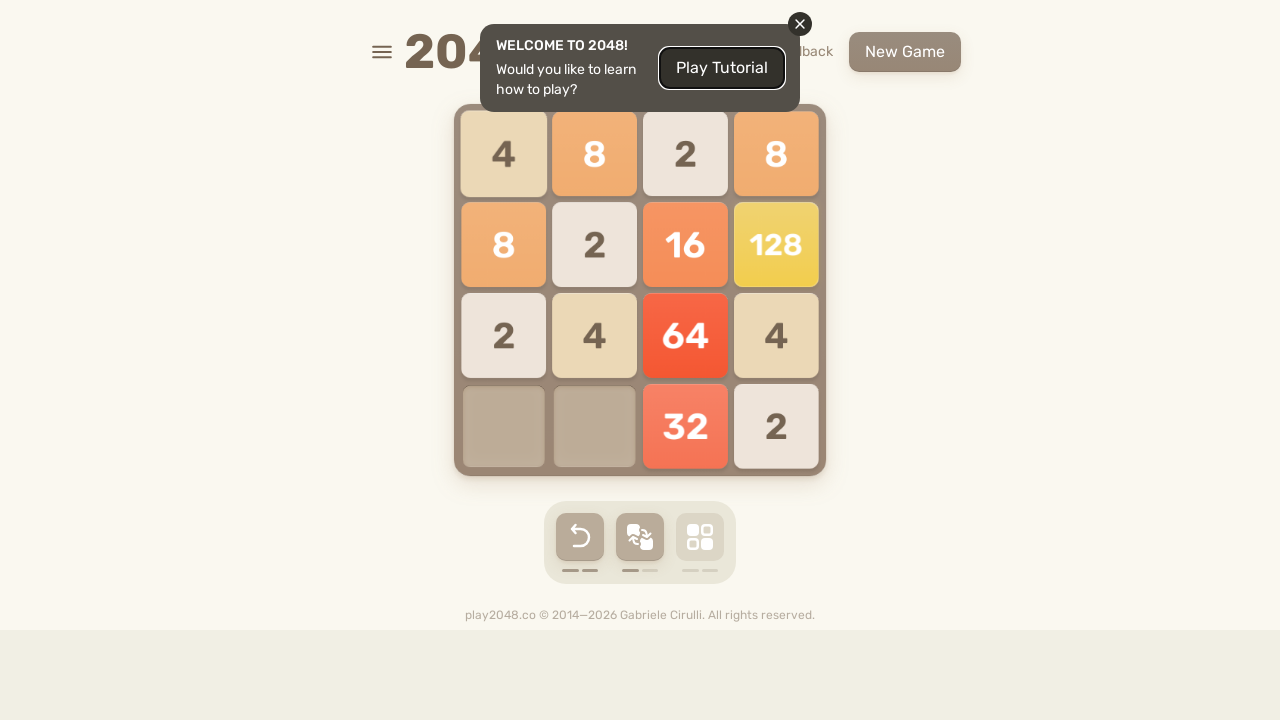

Pressed ArrowDown key to move tiles down on html
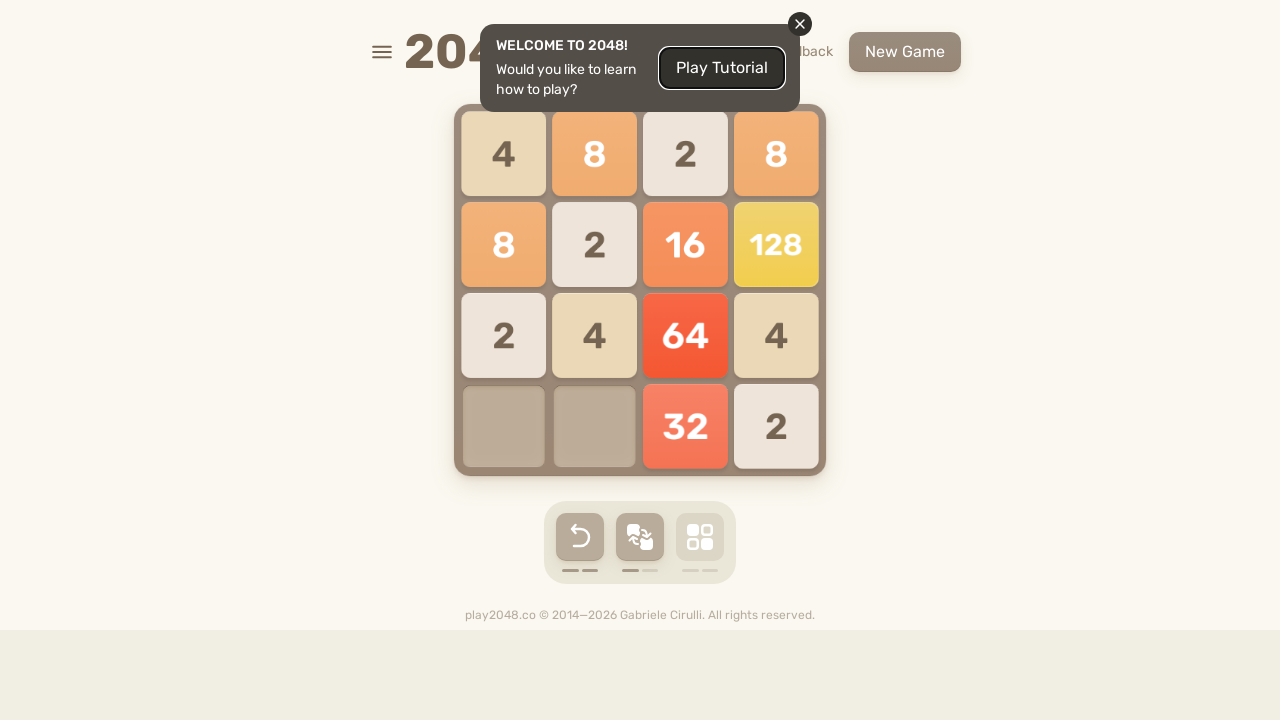

Pressed ArrowLeft key to move tiles left on html
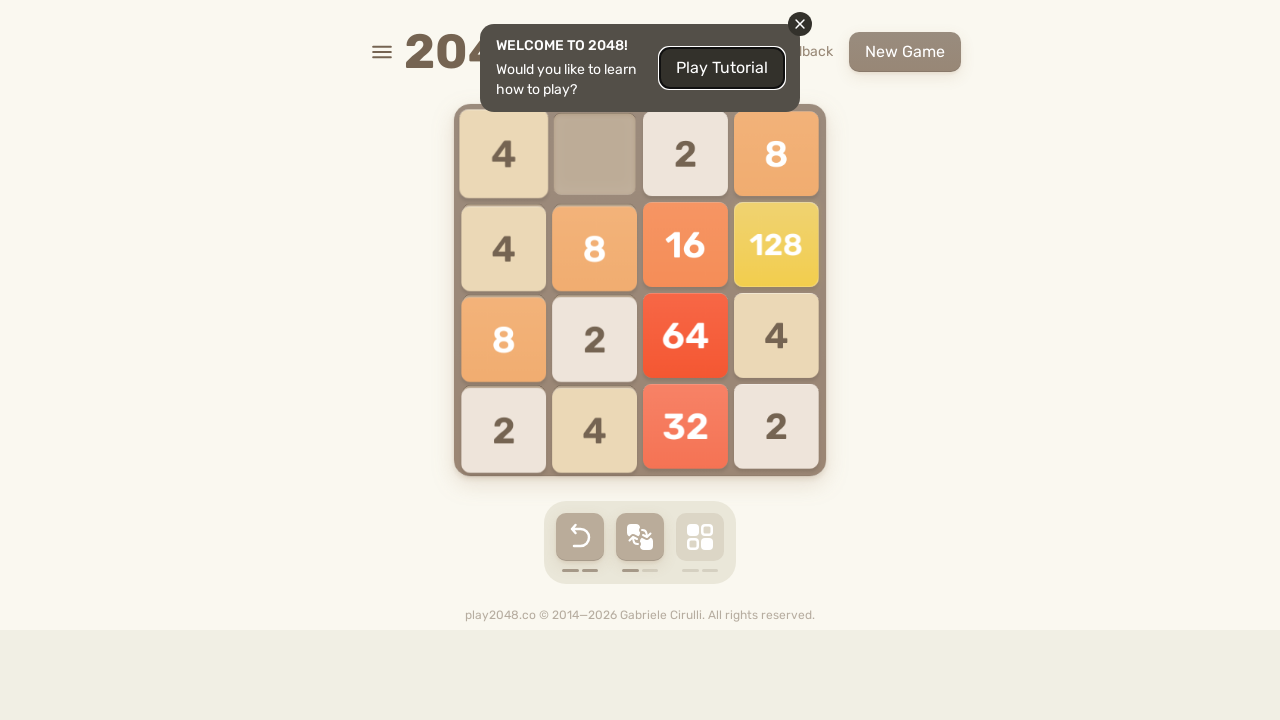

Pressed ArrowUp key to move tiles up on html
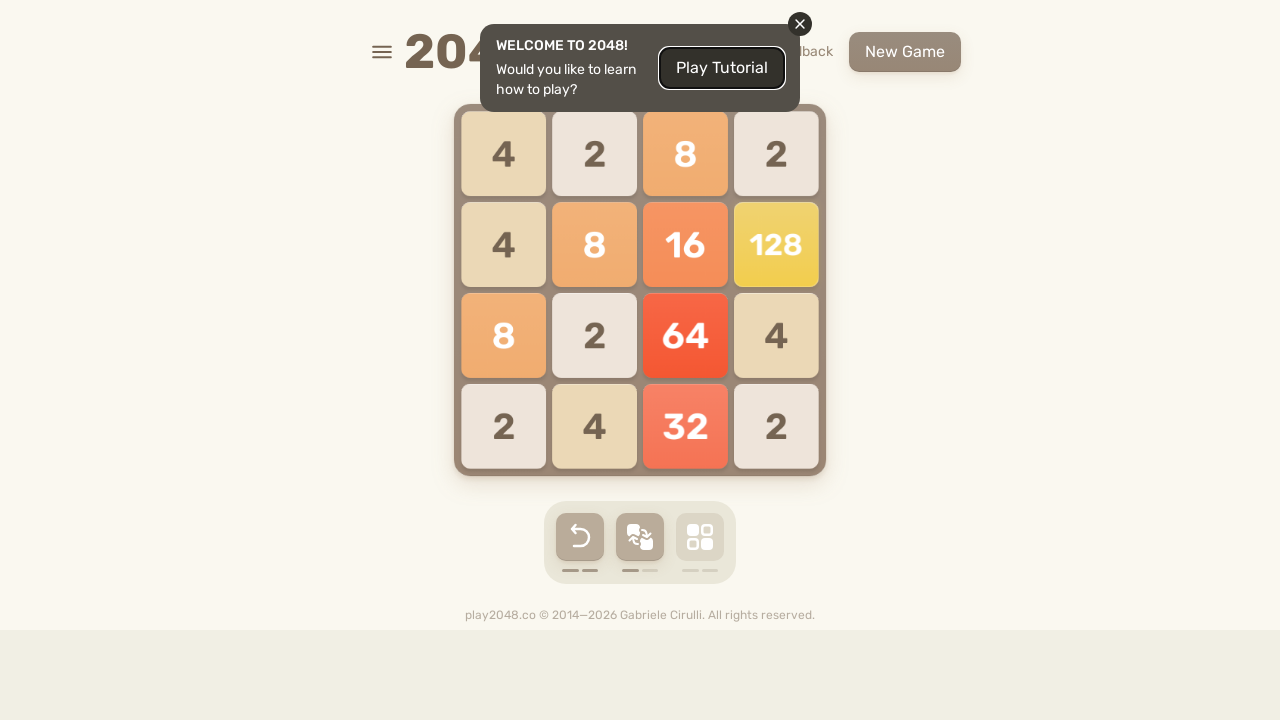

Pressed ArrowRight key to move tiles right on html
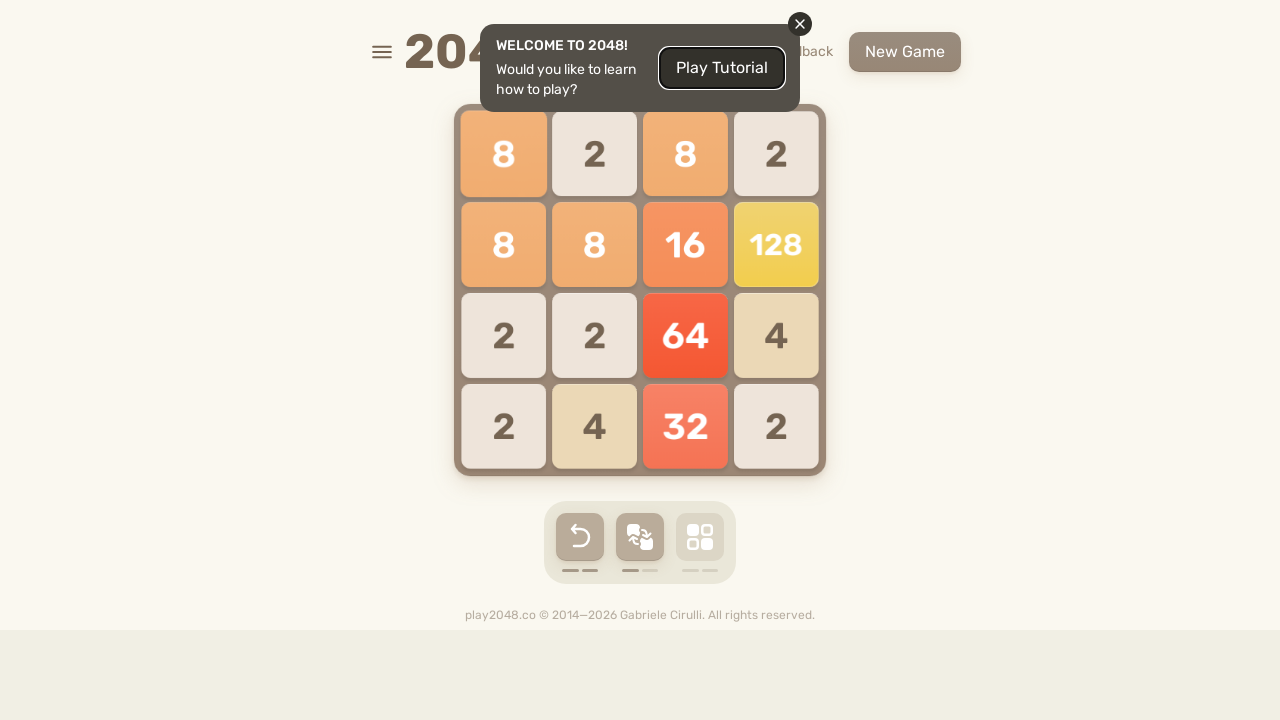

Pressed ArrowDown key to move tiles down on html
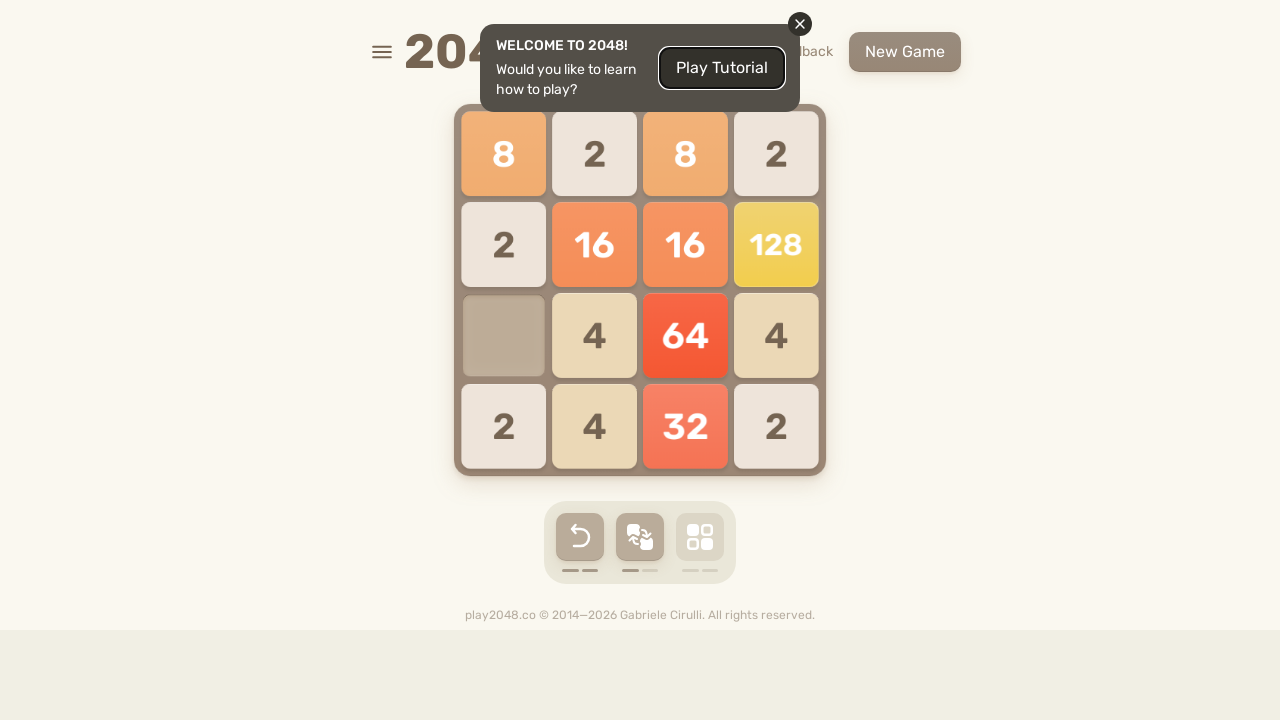

Pressed ArrowLeft key to move tiles left on html
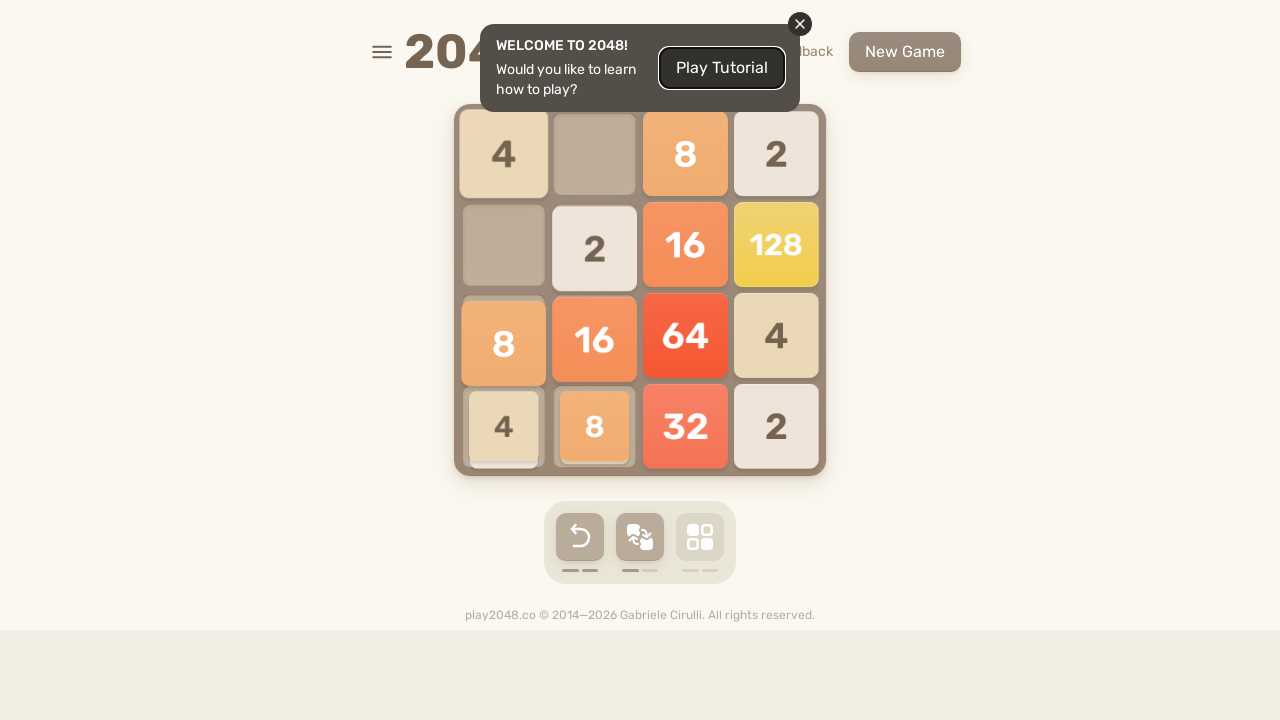

Pressed ArrowUp key to move tiles up on html
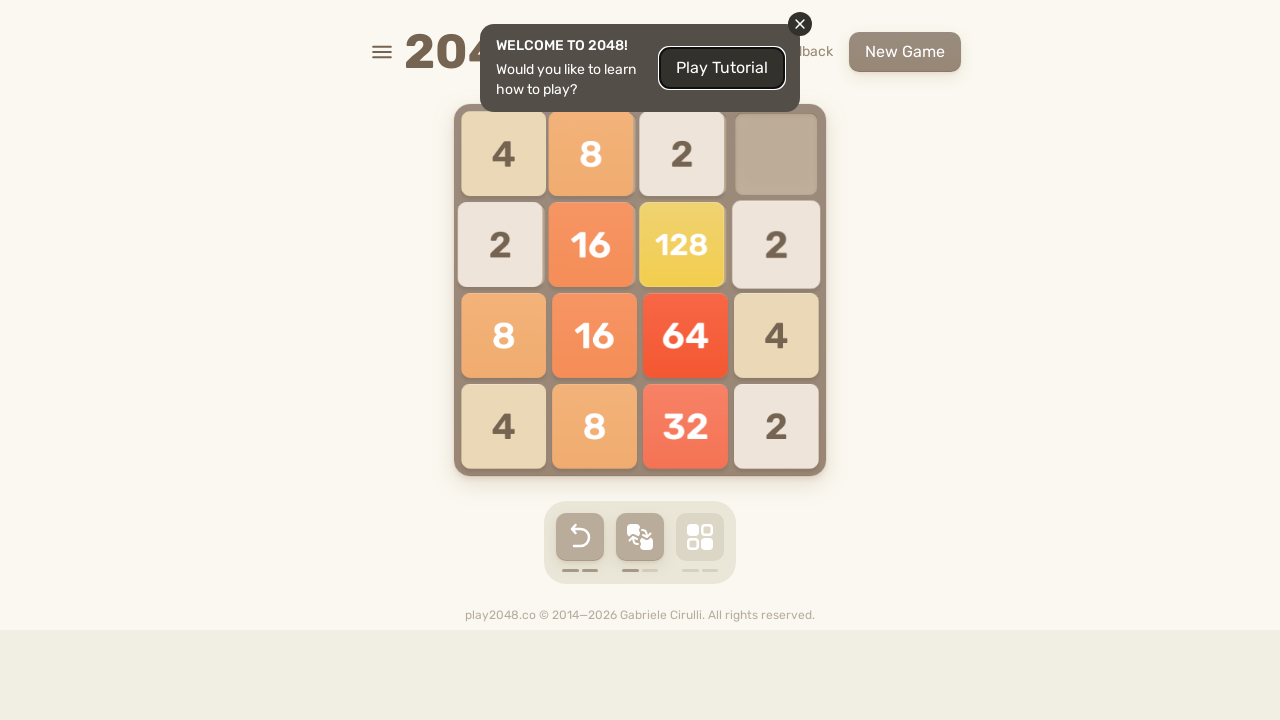

Pressed ArrowRight key to move tiles right on html
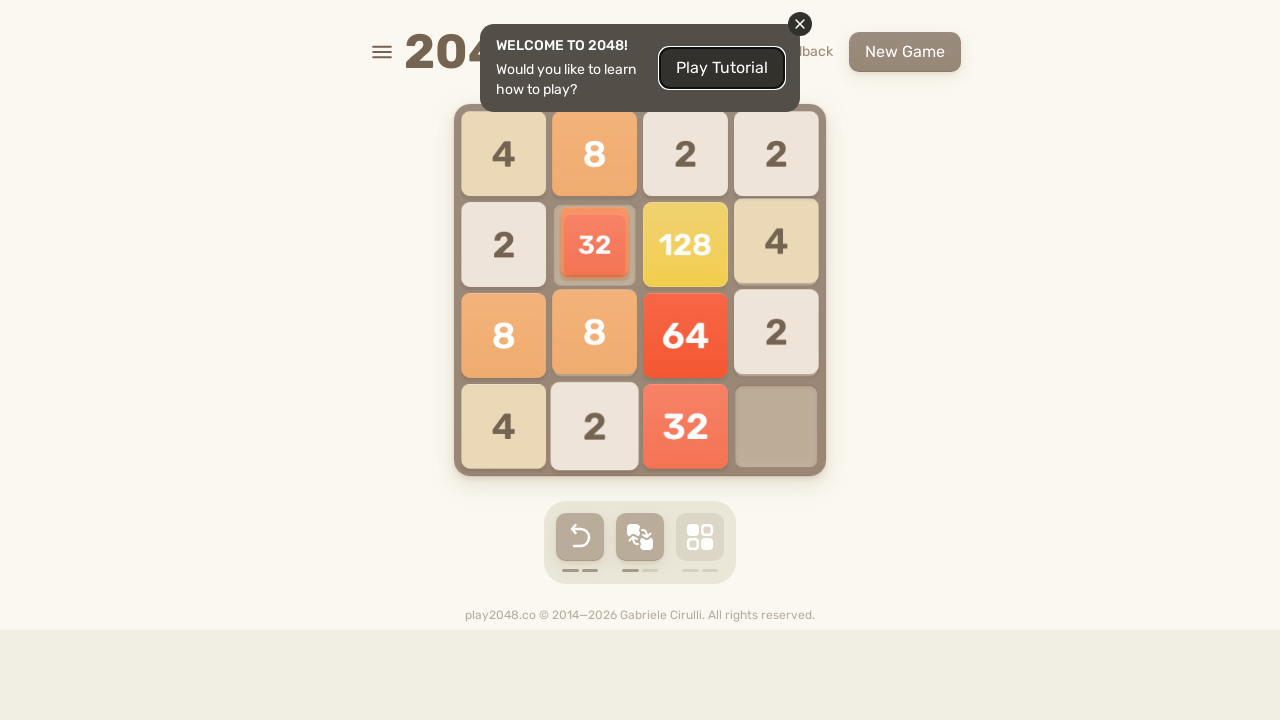

Pressed ArrowDown key to move tiles down on html
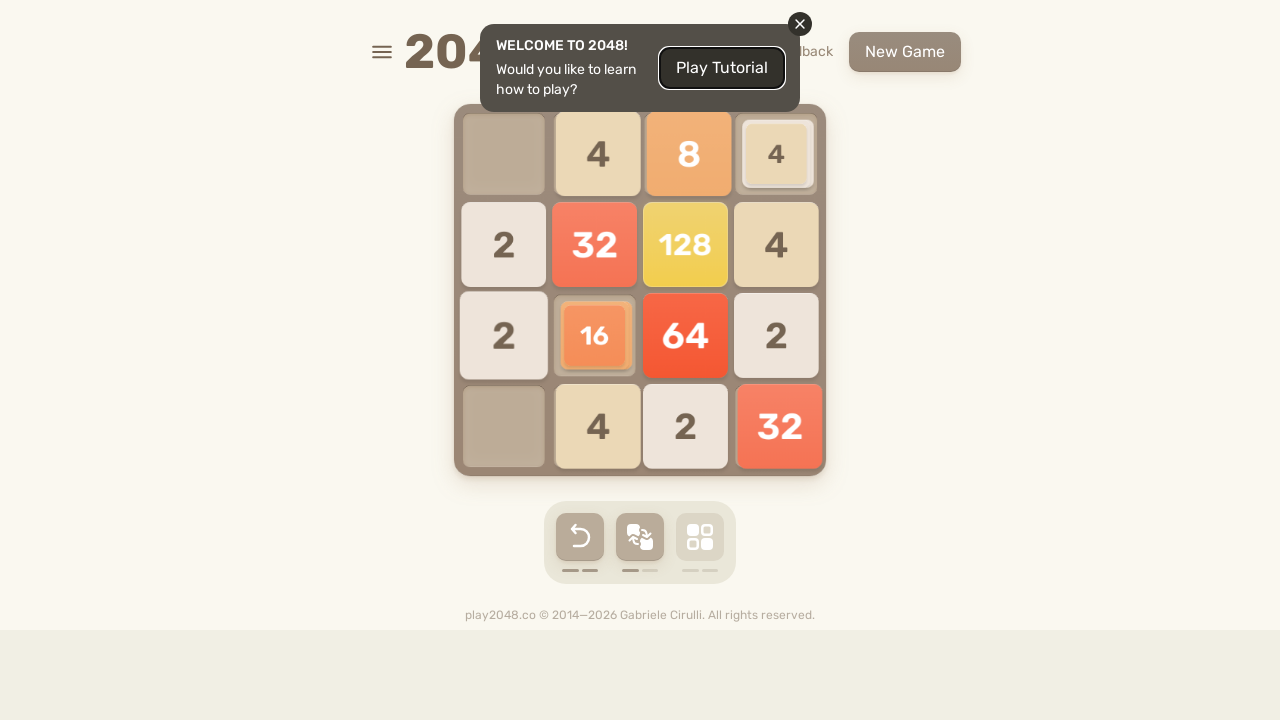

Pressed ArrowLeft key to move tiles left on html
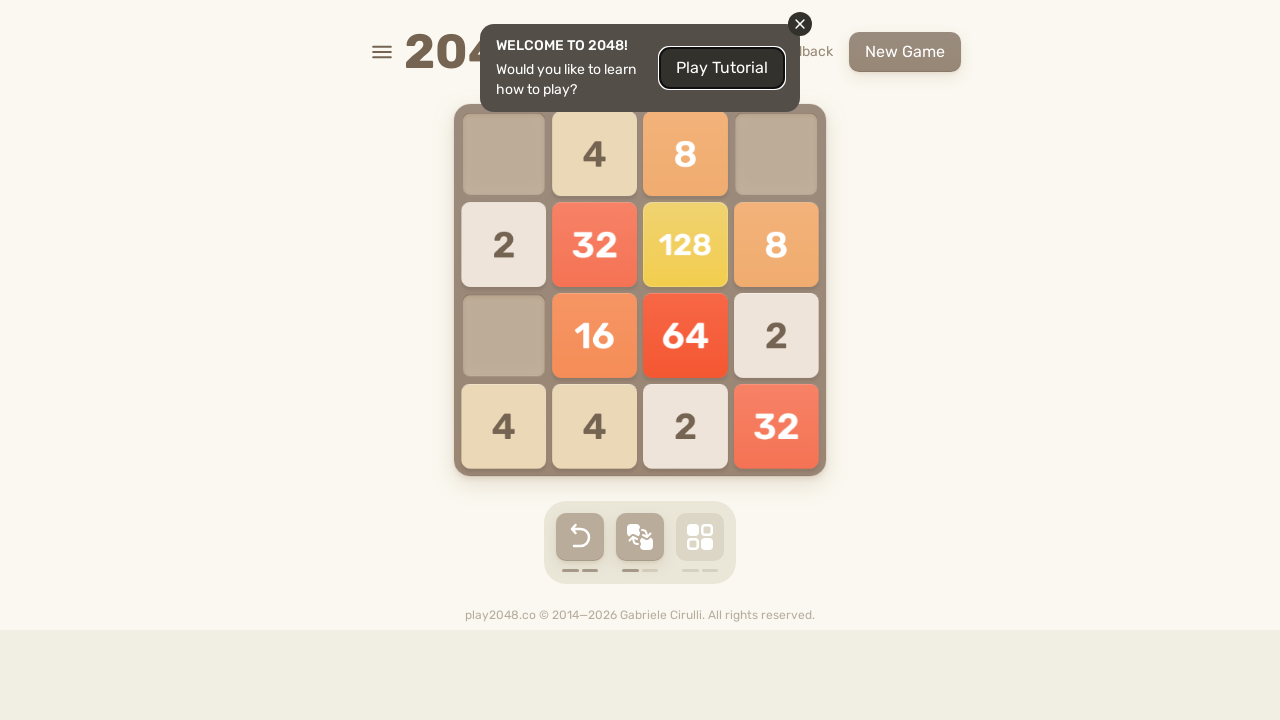

Pressed ArrowUp key to move tiles up on html
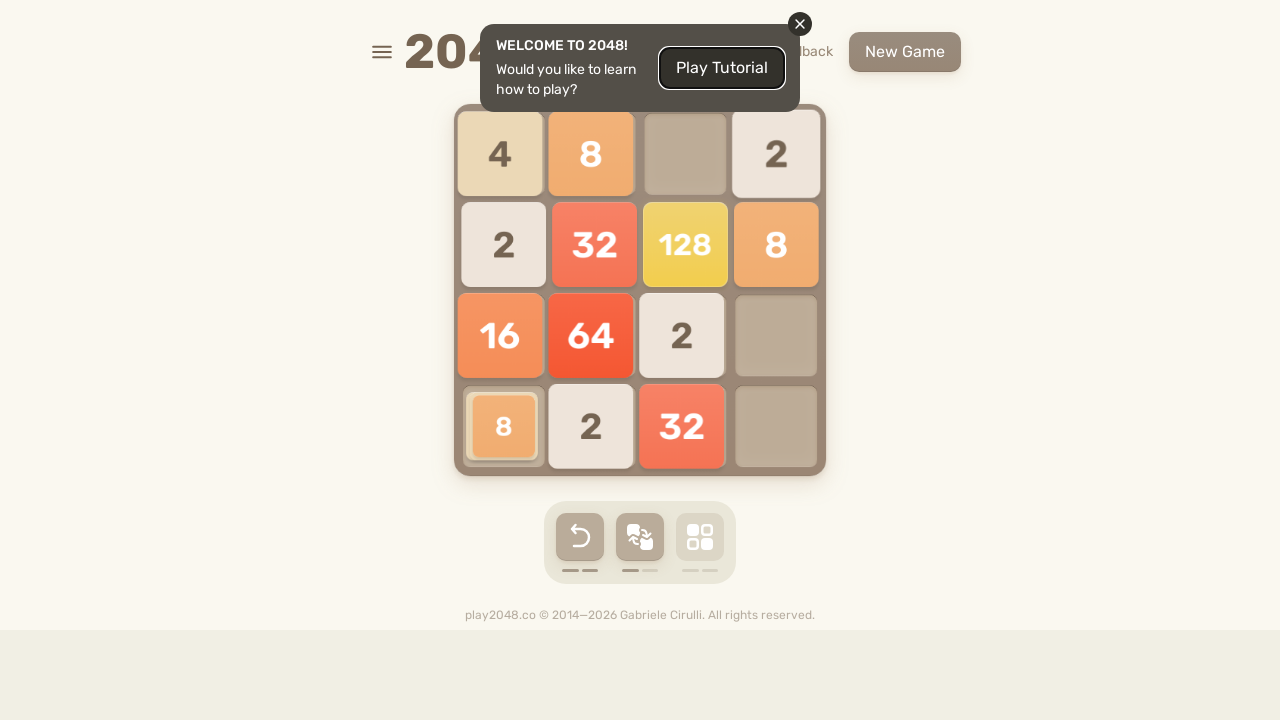

Pressed ArrowRight key to move tiles right on html
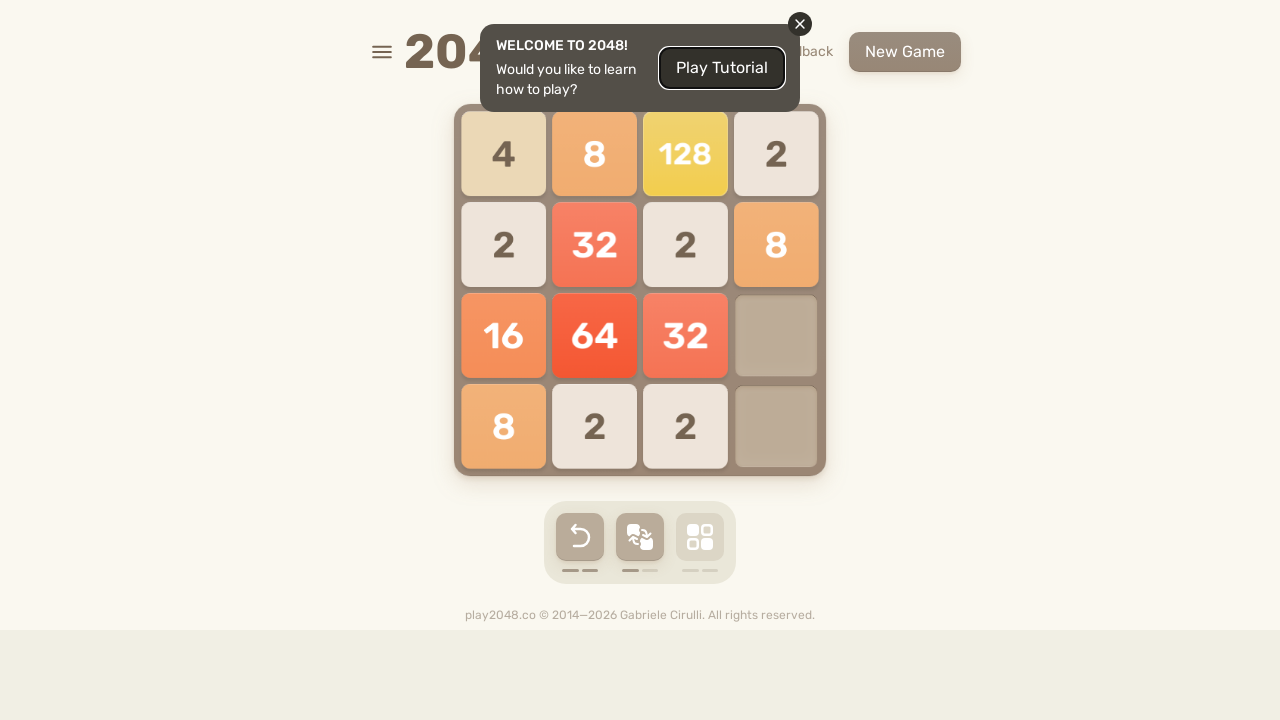

Pressed ArrowDown key to move tiles down on html
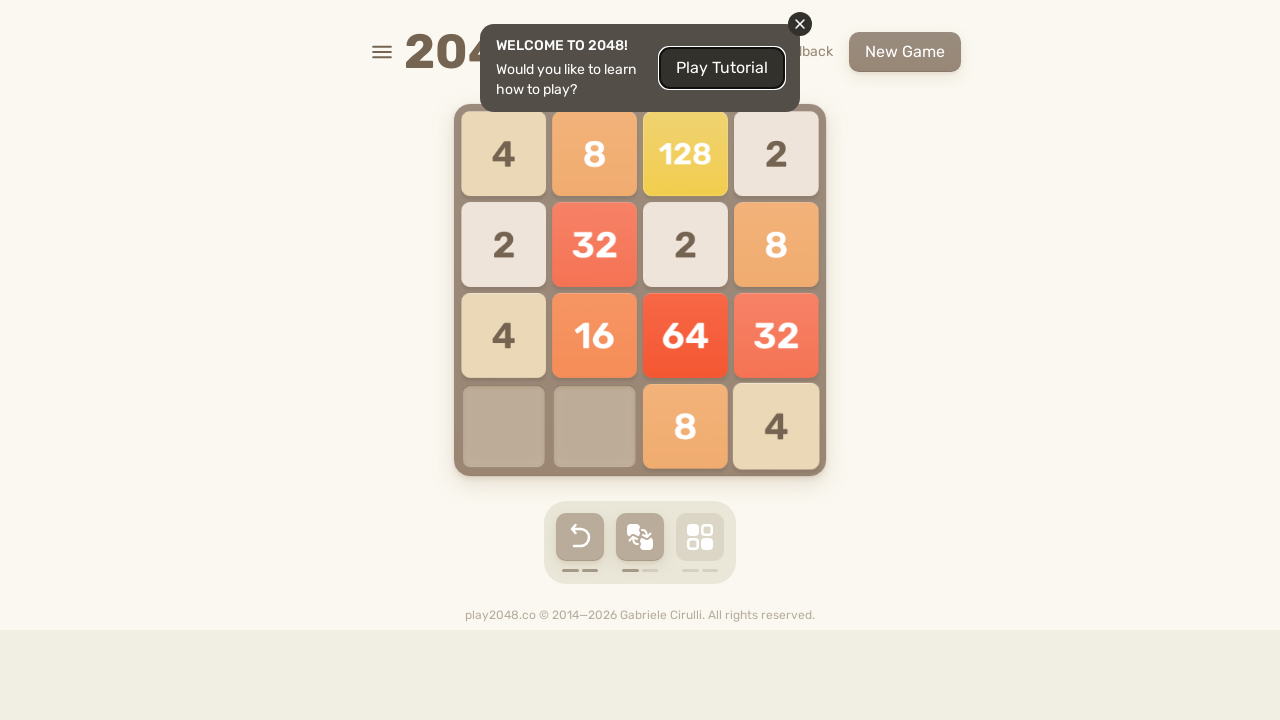

Pressed ArrowLeft key to move tiles left on html
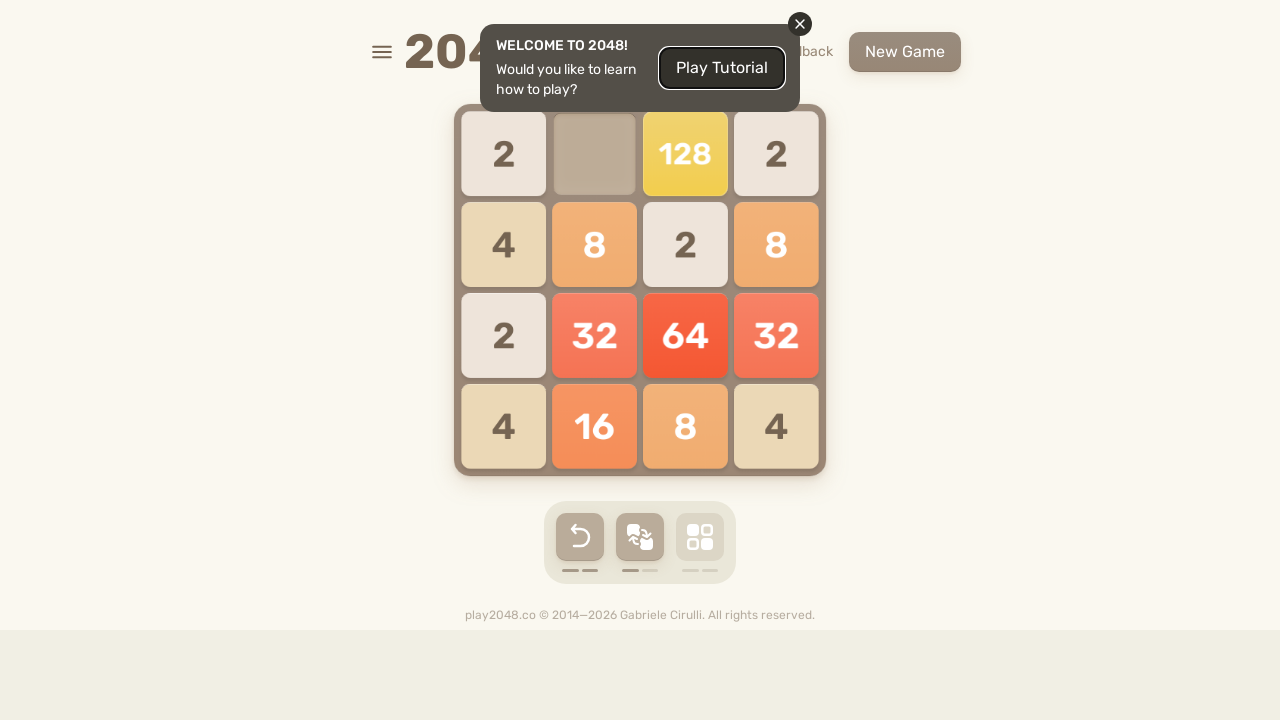

Pressed ArrowUp key to move tiles up on html
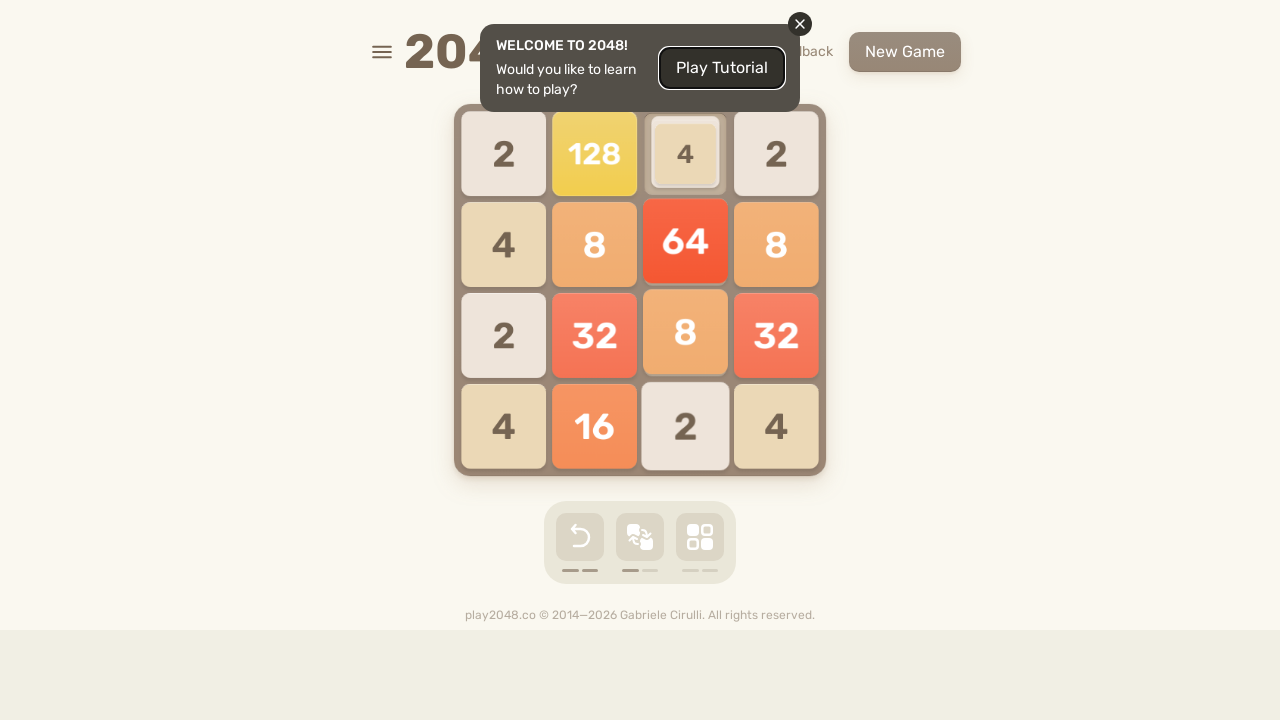

Pressed ArrowRight key to move tiles right on html
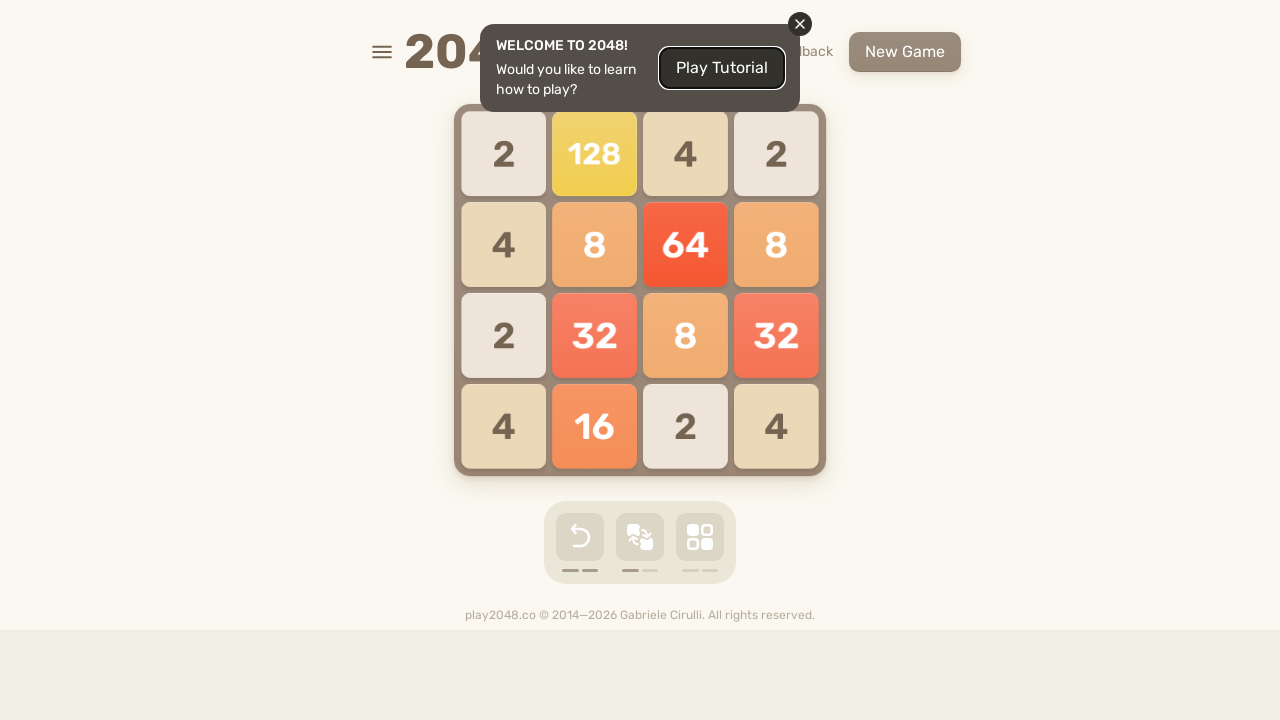

Pressed ArrowDown key to move tiles down on html
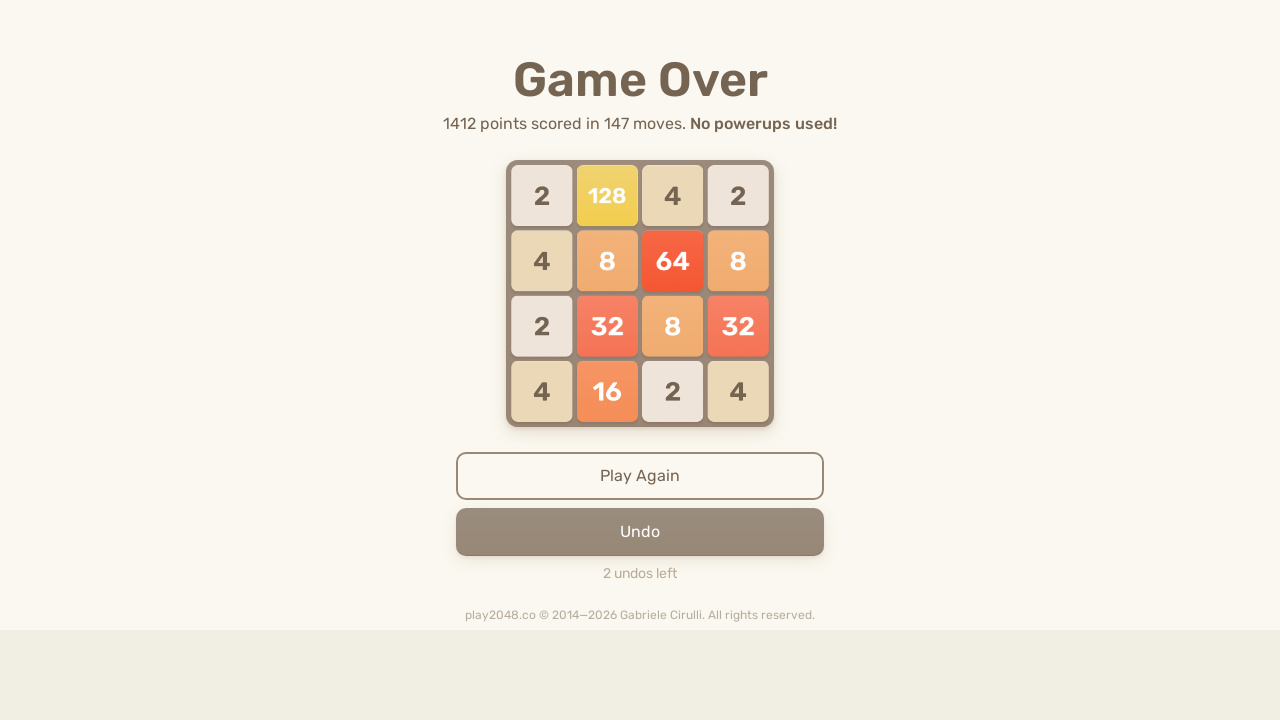

Pressed ArrowLeft key to move tiles left on html
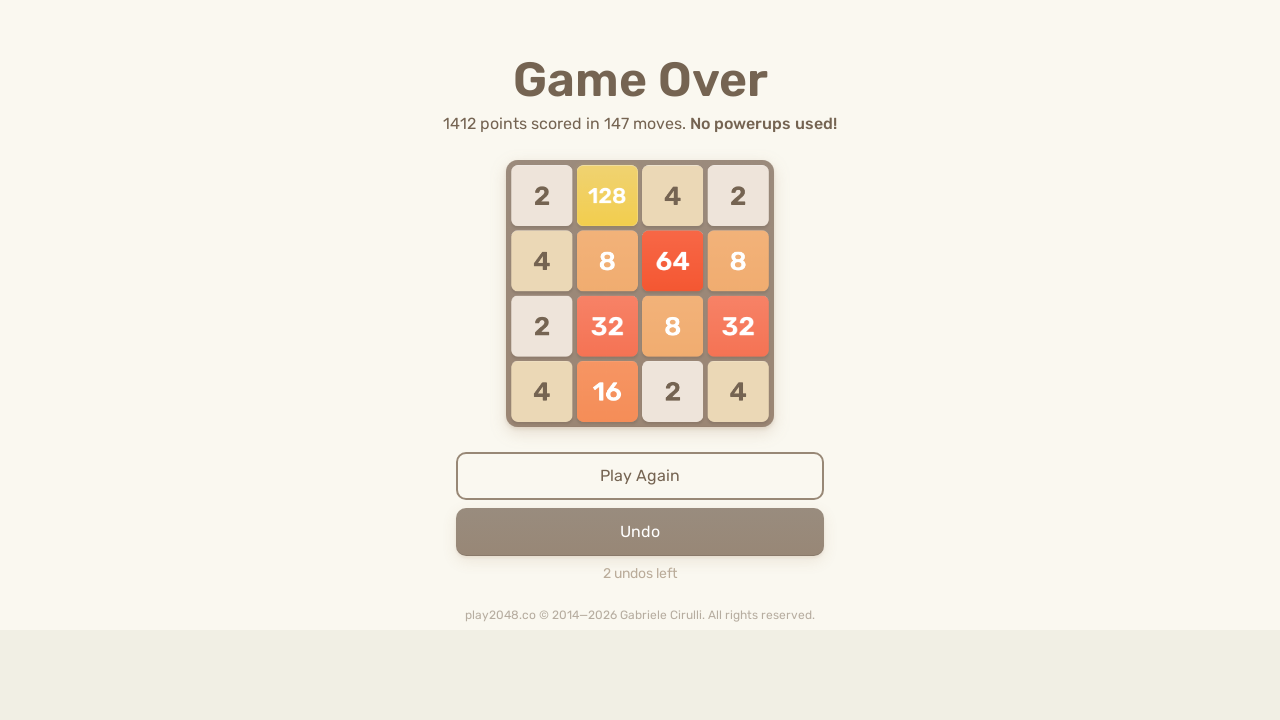

Pressed ArrowUp key to move tiles up on html
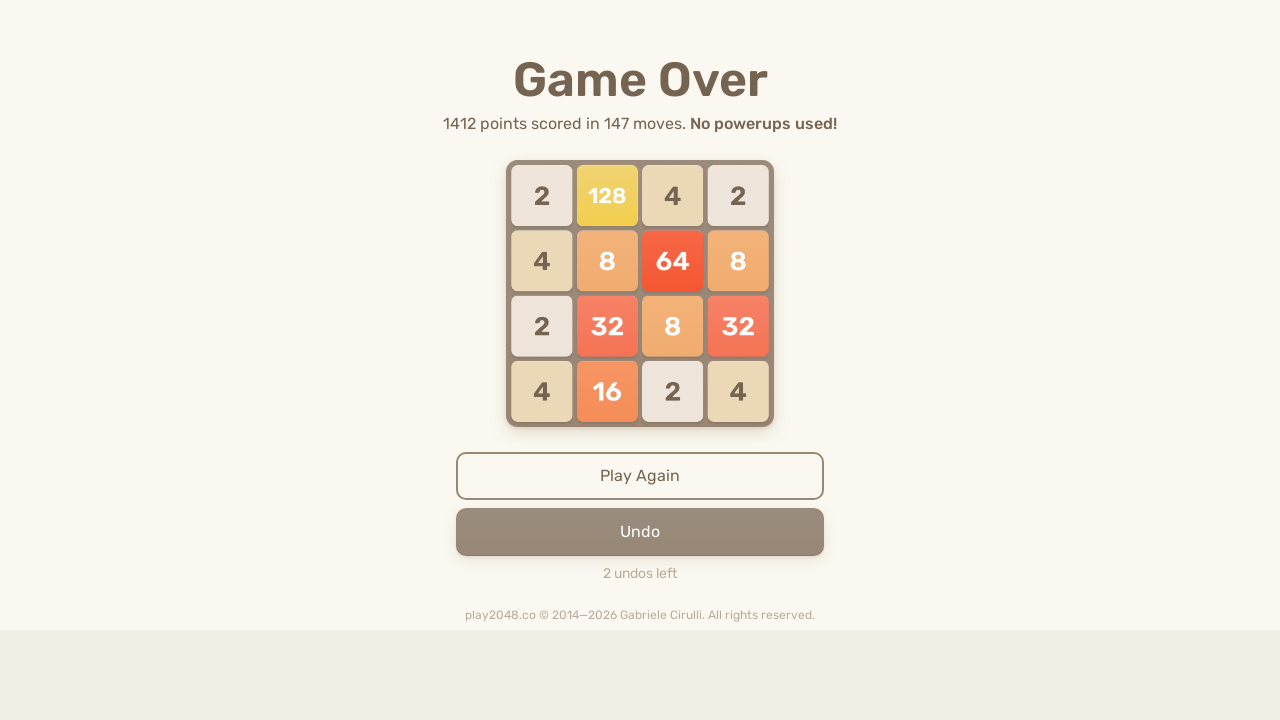

Pressed ArrowRight key to move tiles right on html
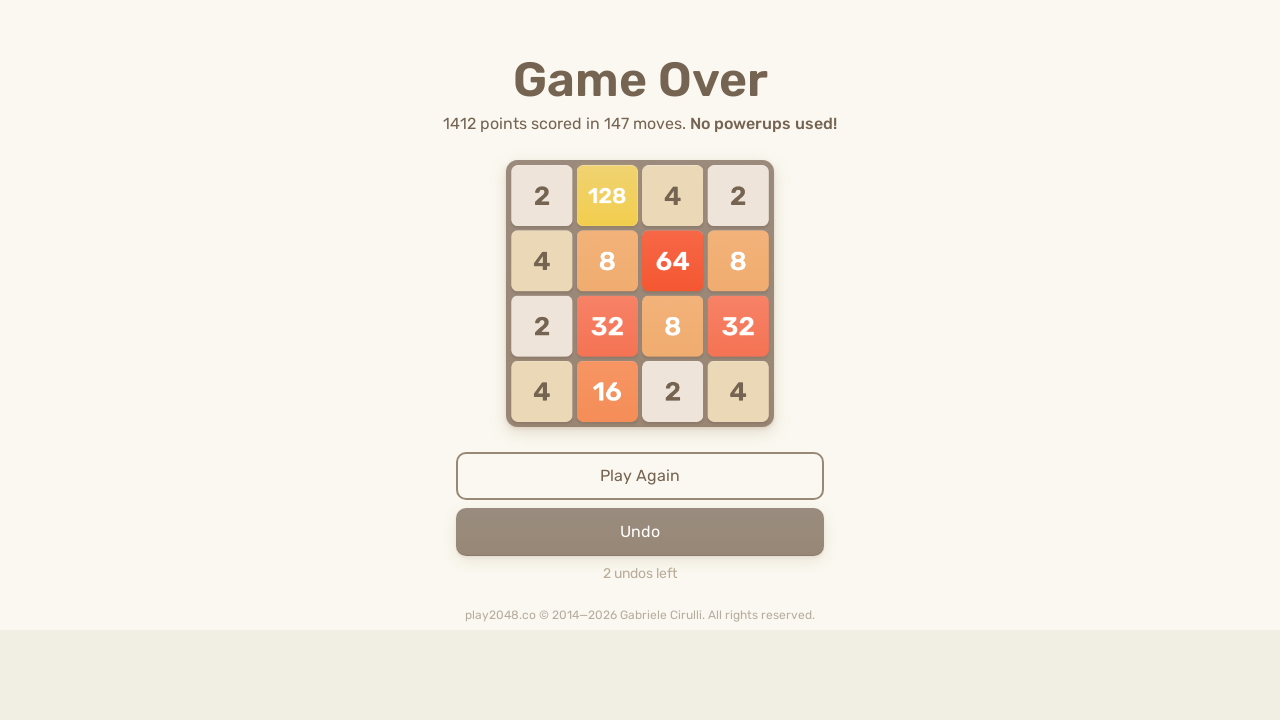

Pressed ArrowDown key to move tiles down on html
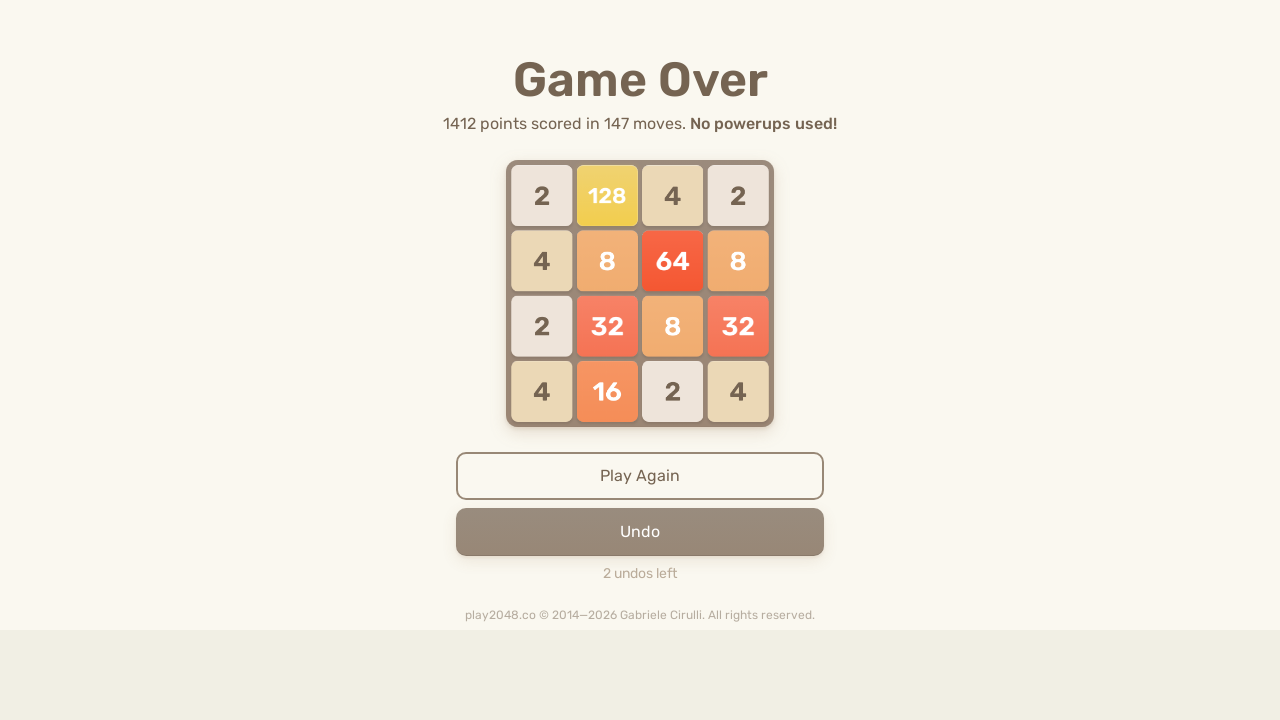

Pressed ArrowLeft key to move tiles left on html
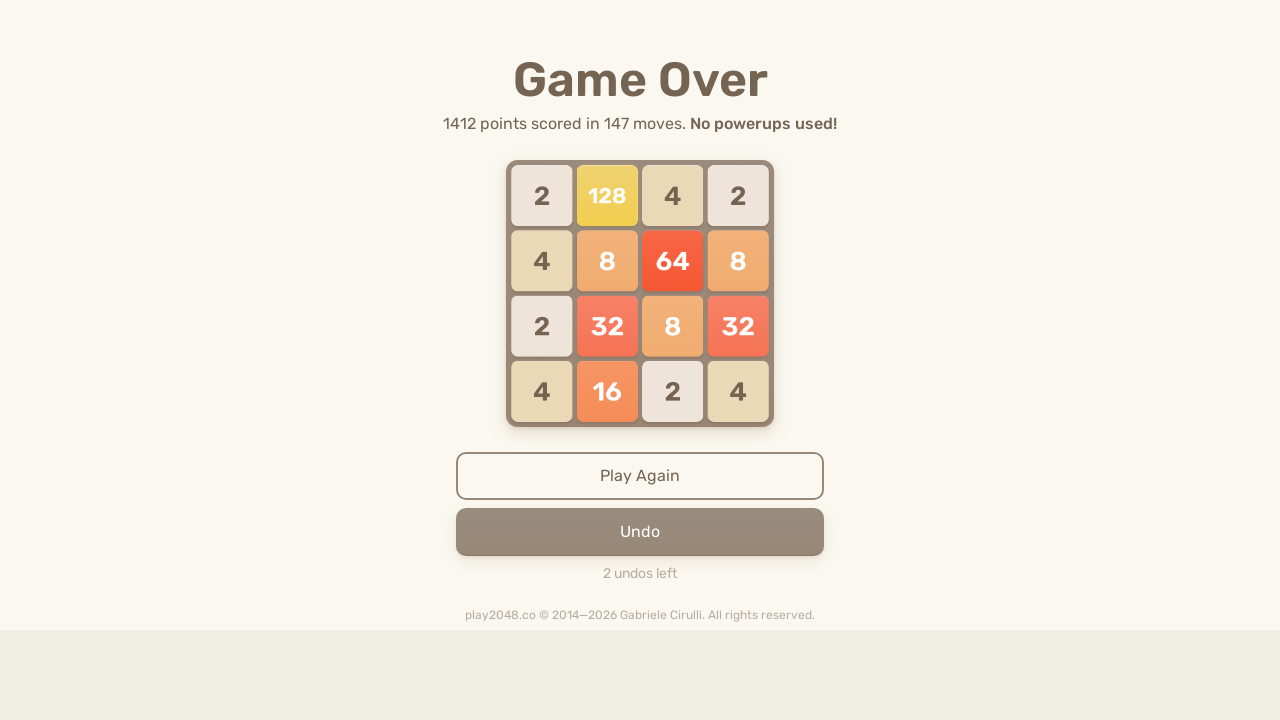

Pressed ArrowUp key to move tiles up on html
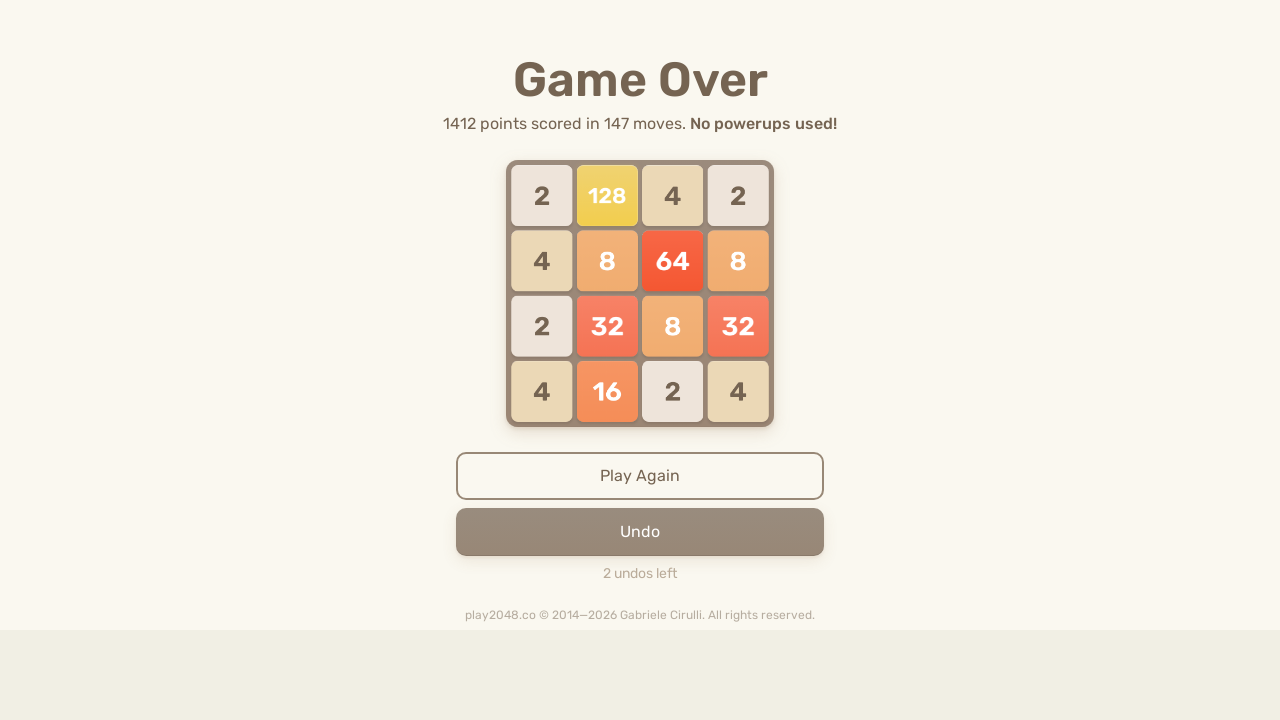

Pressed ArrowRight key to move tiles right on html
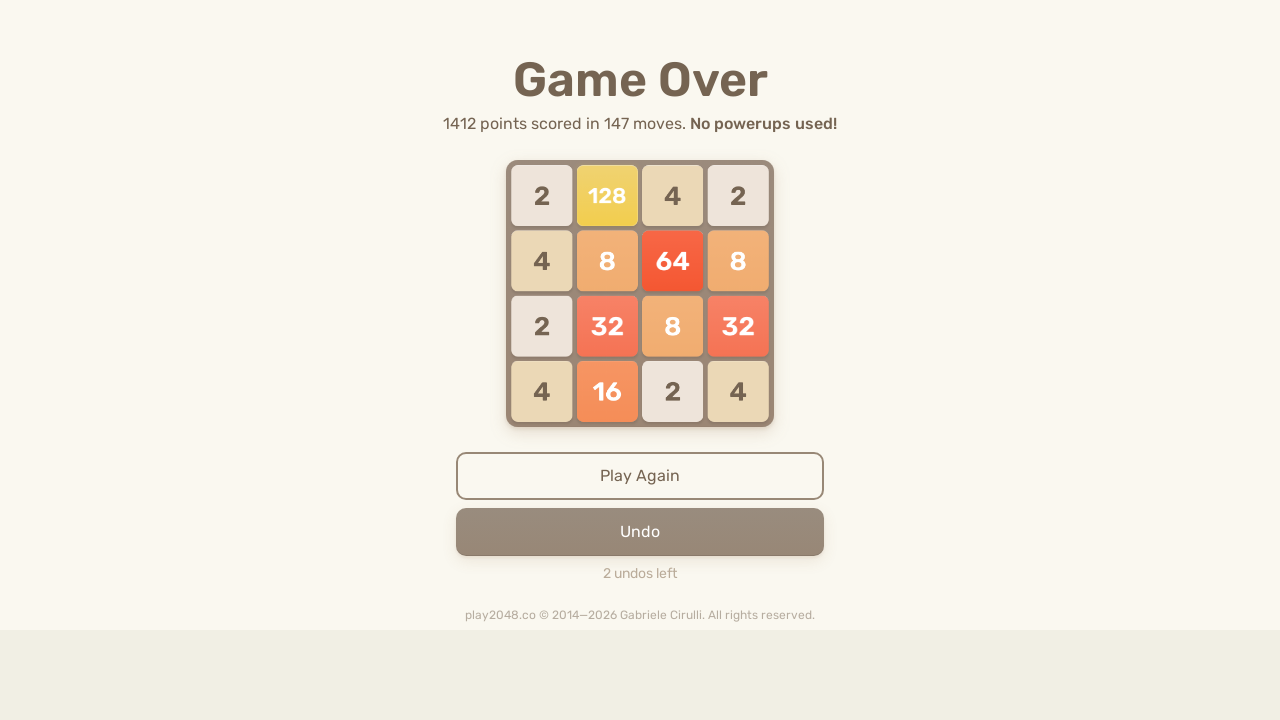

Pressed ArrowDown key to move tiles down on html
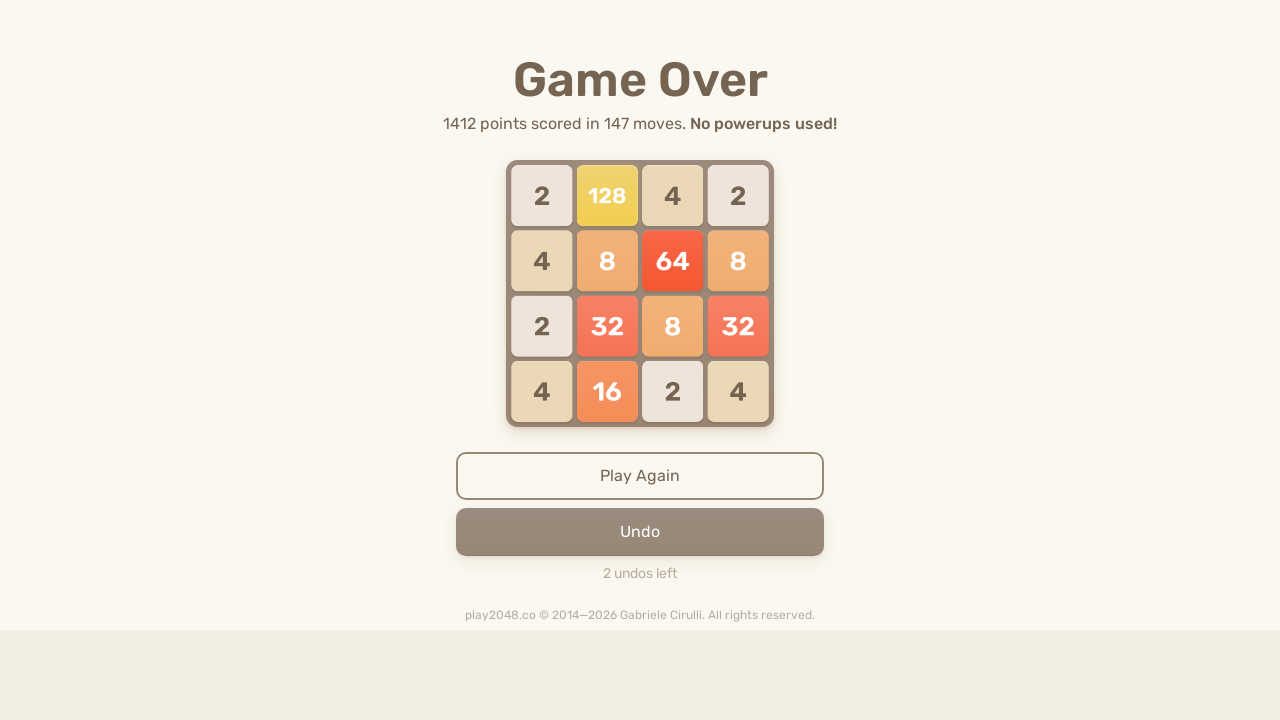

Pressed ArrowLeft key to move tiles left on html
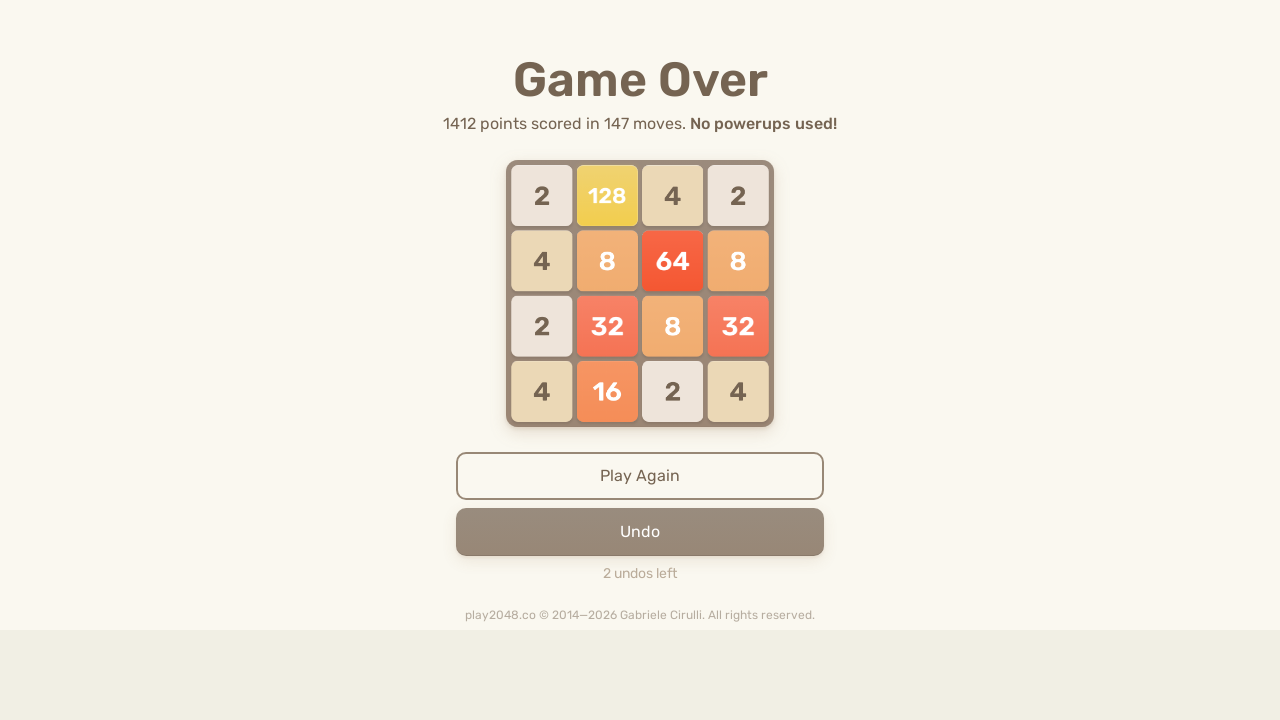

Pressed ArrowUp key to move tiles up on html
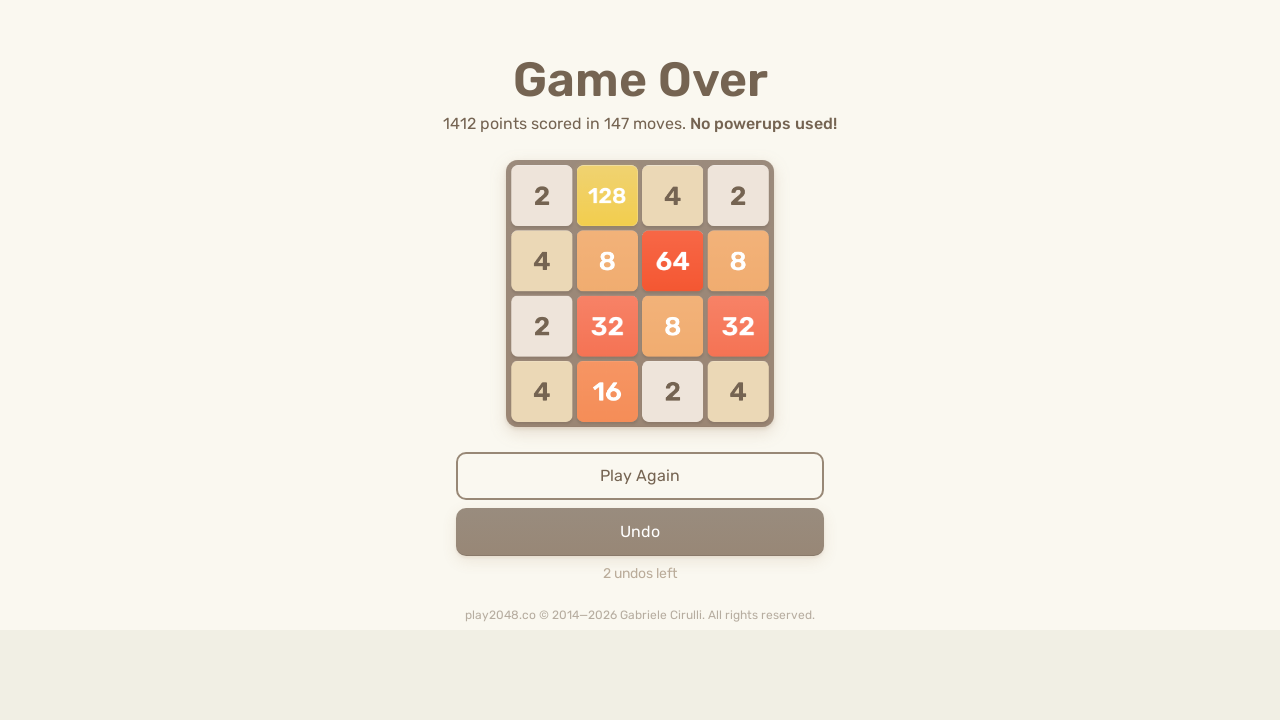

Pressed ArrowRight key to move tiles right on html
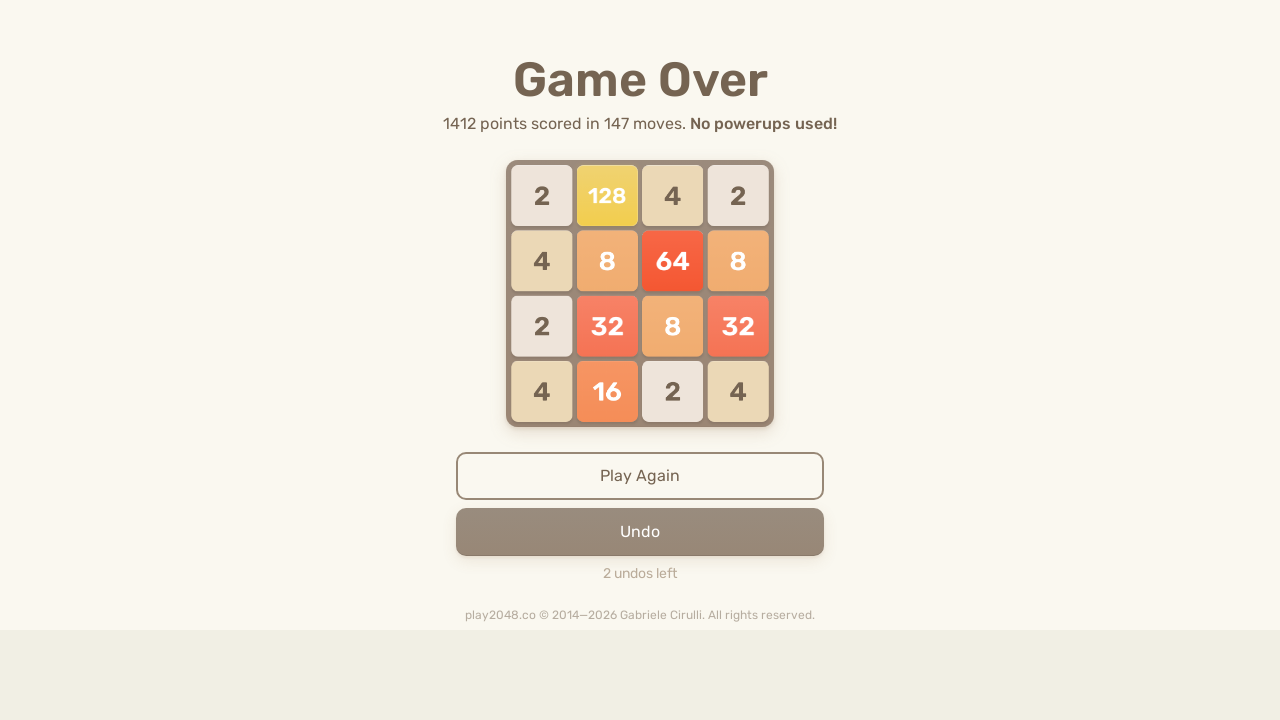

Pressed ArrowDown key to move tiles down on html
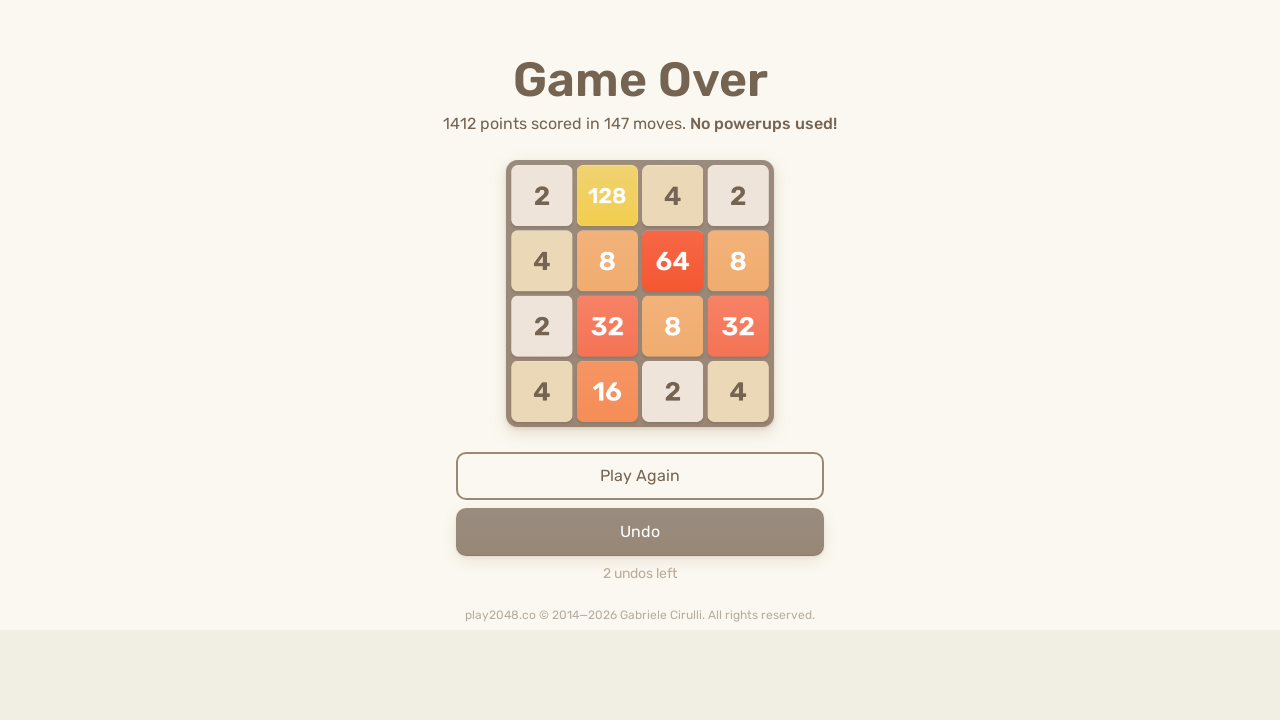

Pressed ArrowLeft key to move tiles left on html
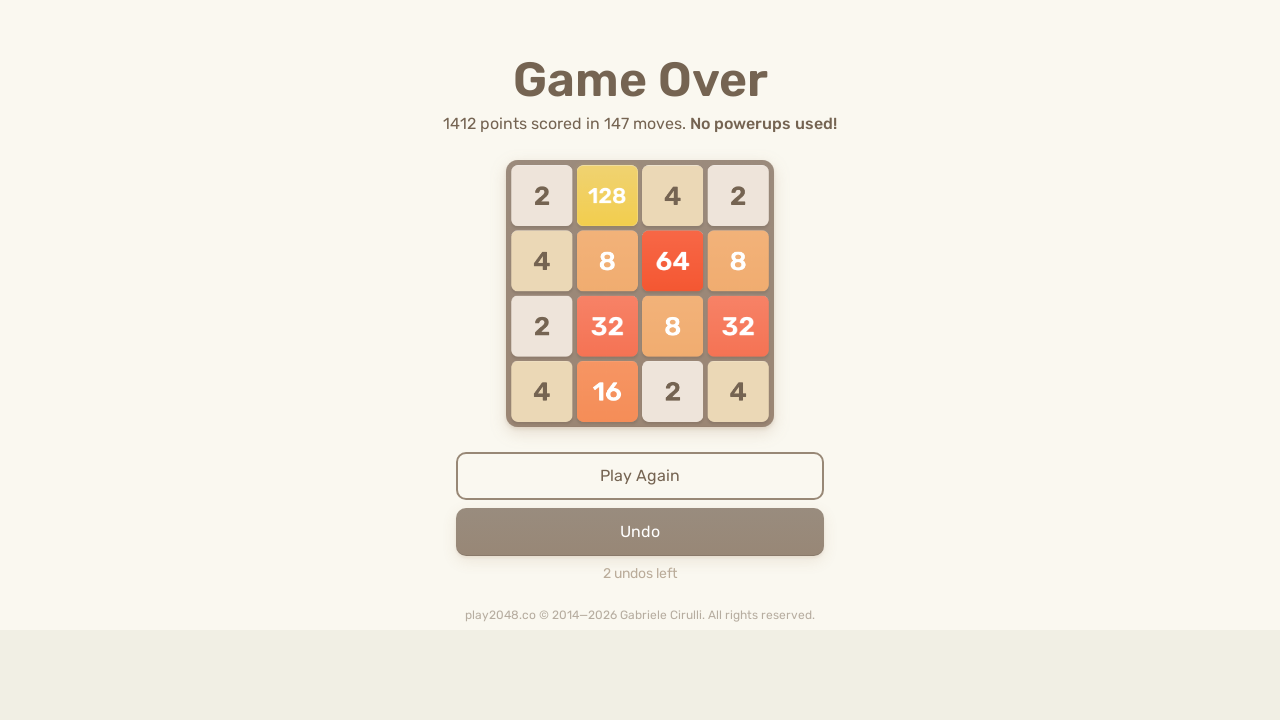

Pressed ArrowUp key to move tiles up on html
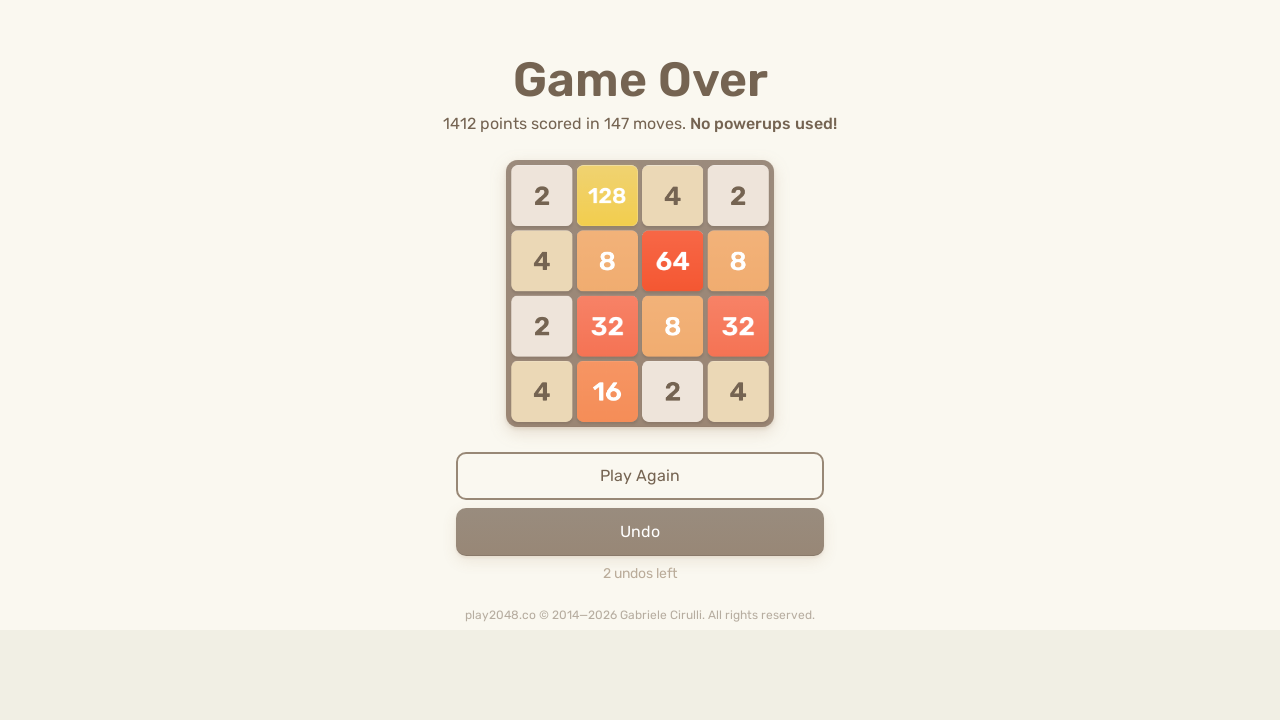

Pressed ArrowRight key to move tiles right on html
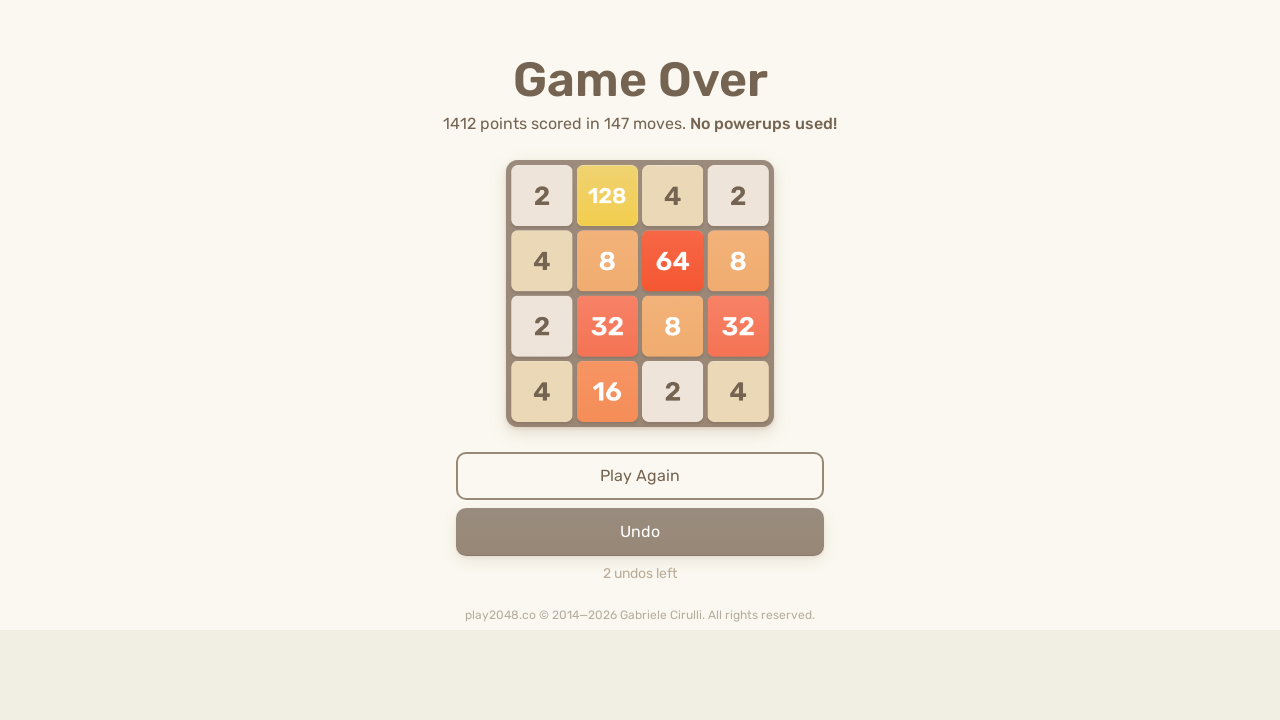

Pressed ArrowDown key to move tiles down on html
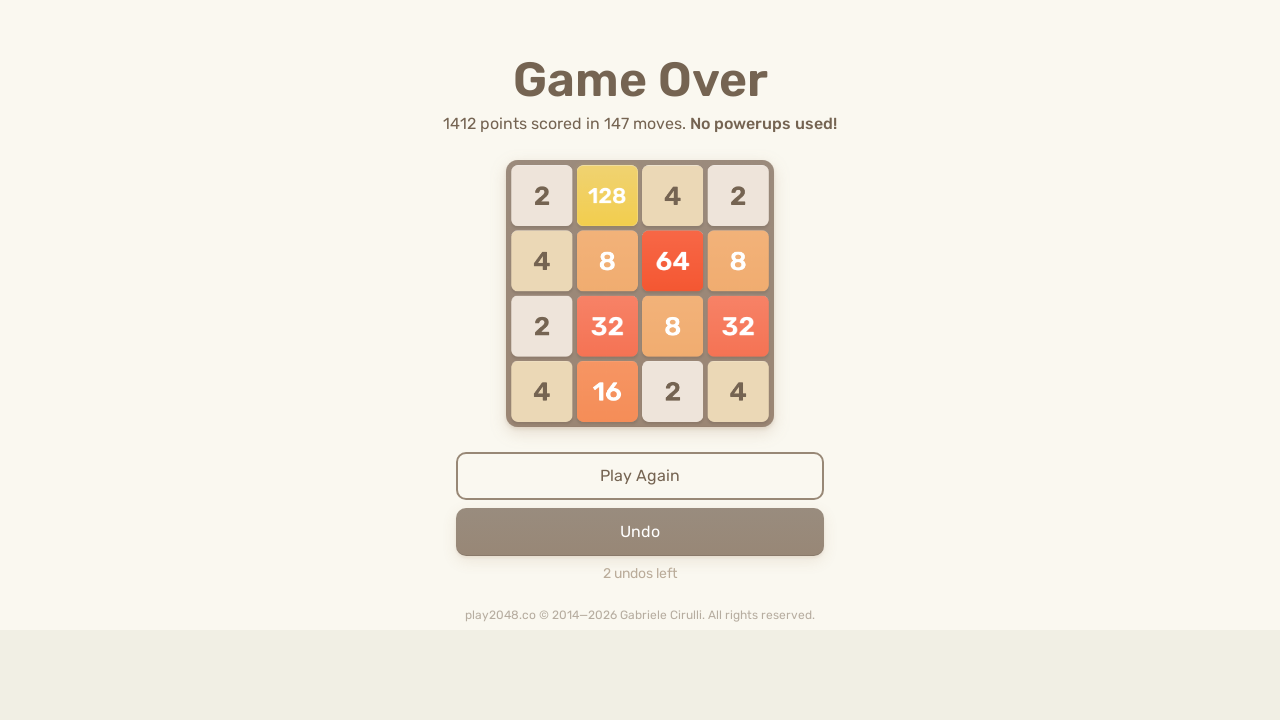

Pressed ArrowLeft key to move tiles left on html
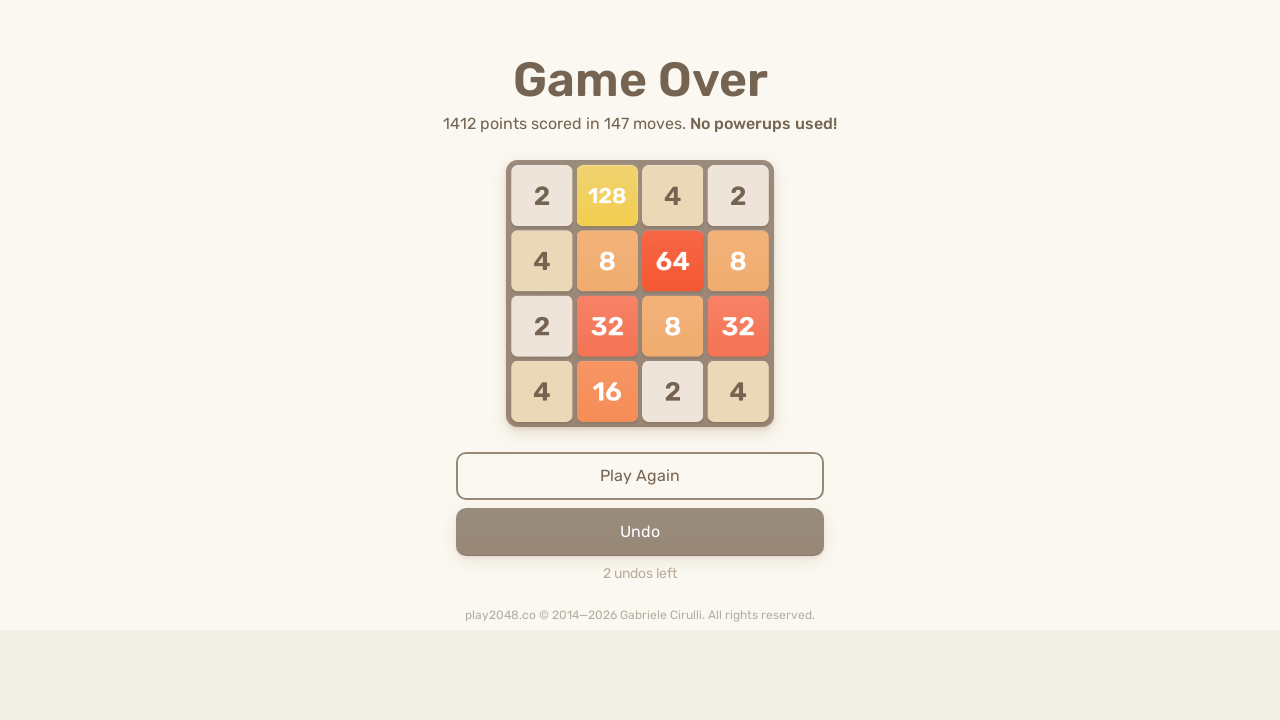

Pressed ArrowUp key to move tiles up on html
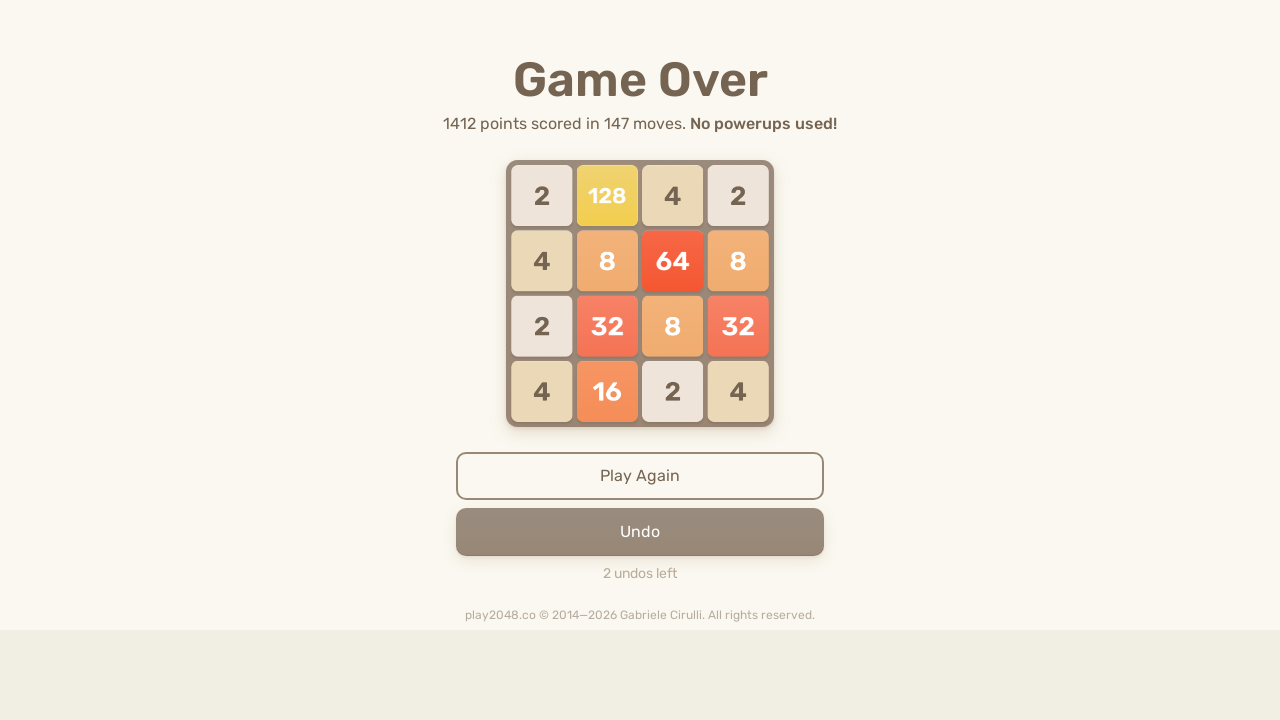

Pressed ArrowRight key to move tiles right on html
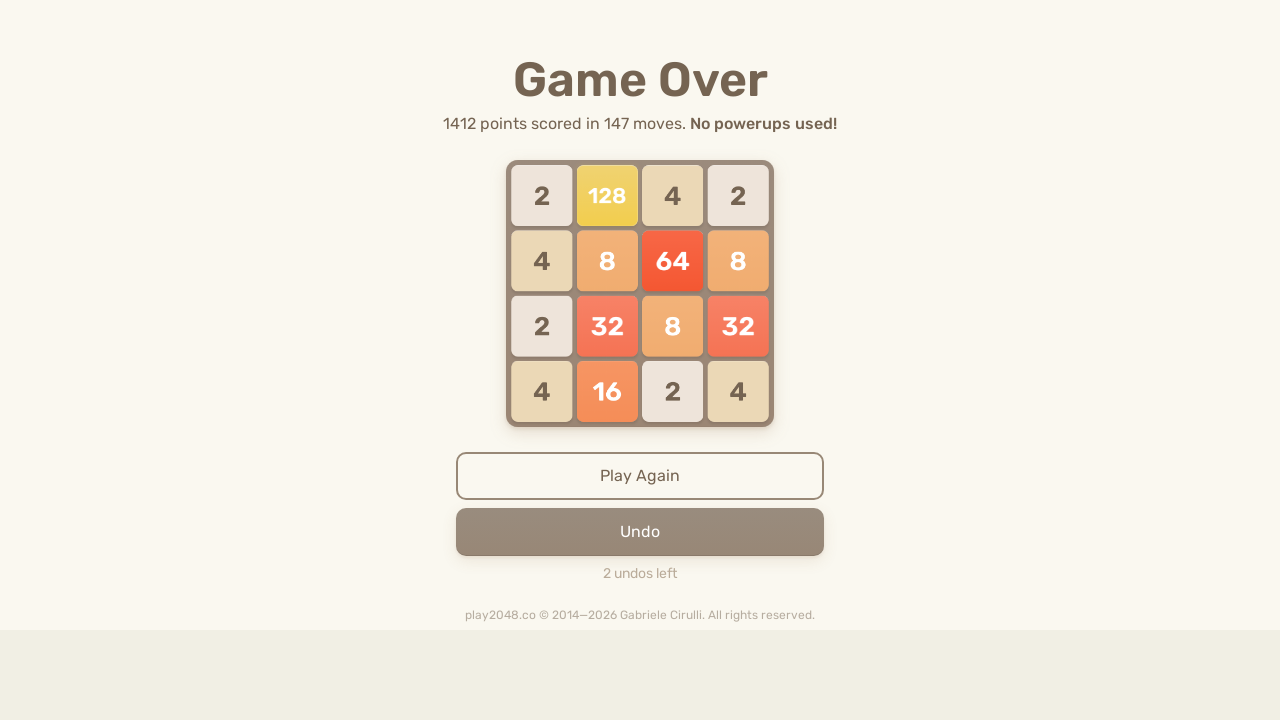

Pressed ArrowDown key to move tiles down on html
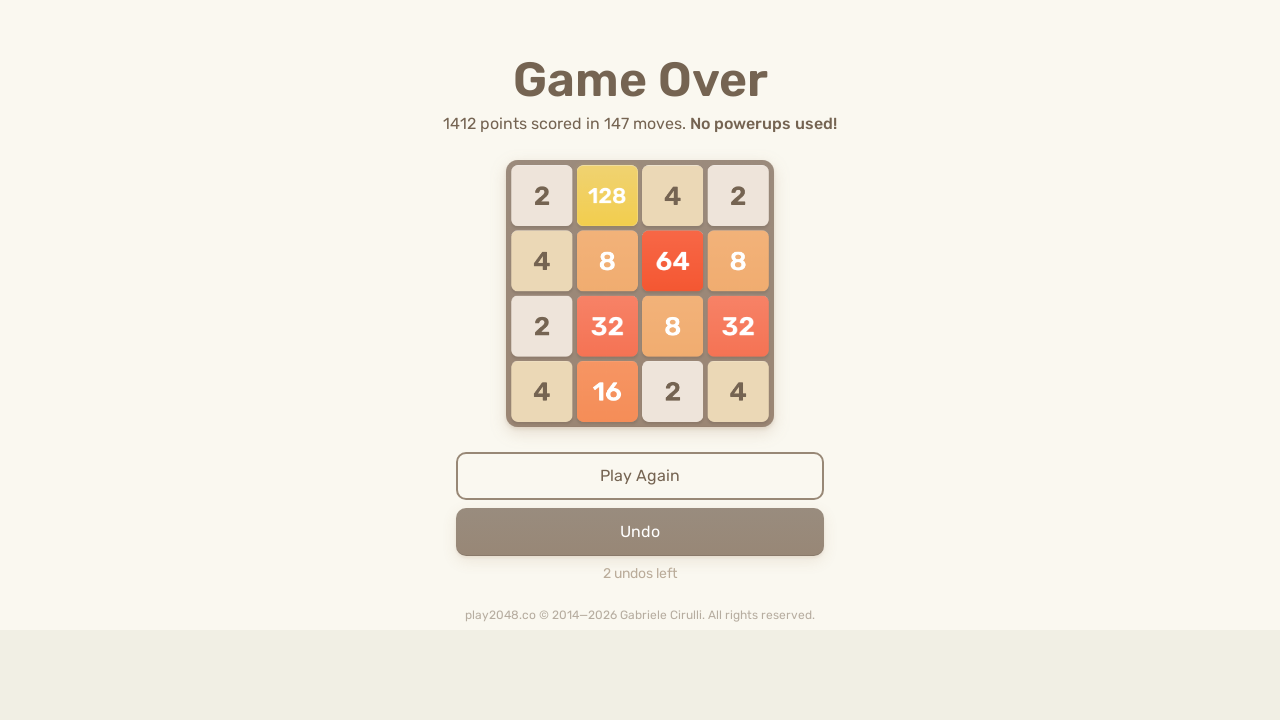

Pressed ArrowLeft key to move tiles left on html
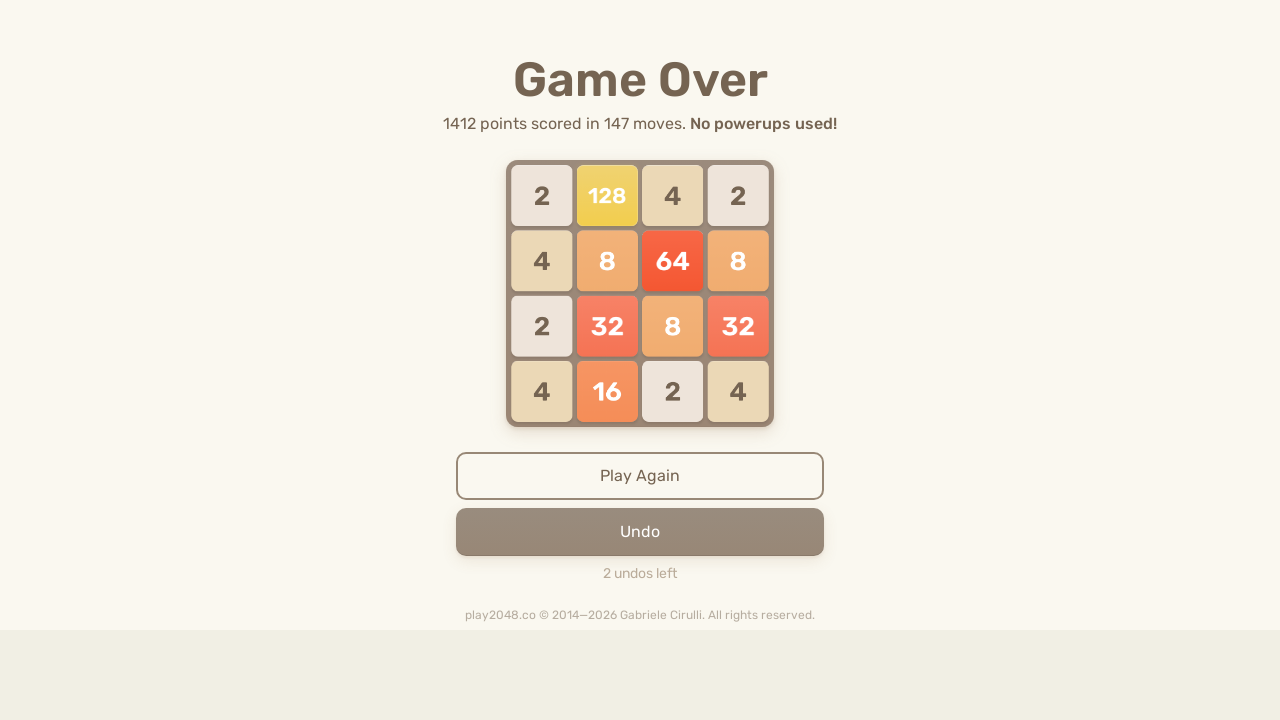

Pressed ArrowUp key to move tiles up on html
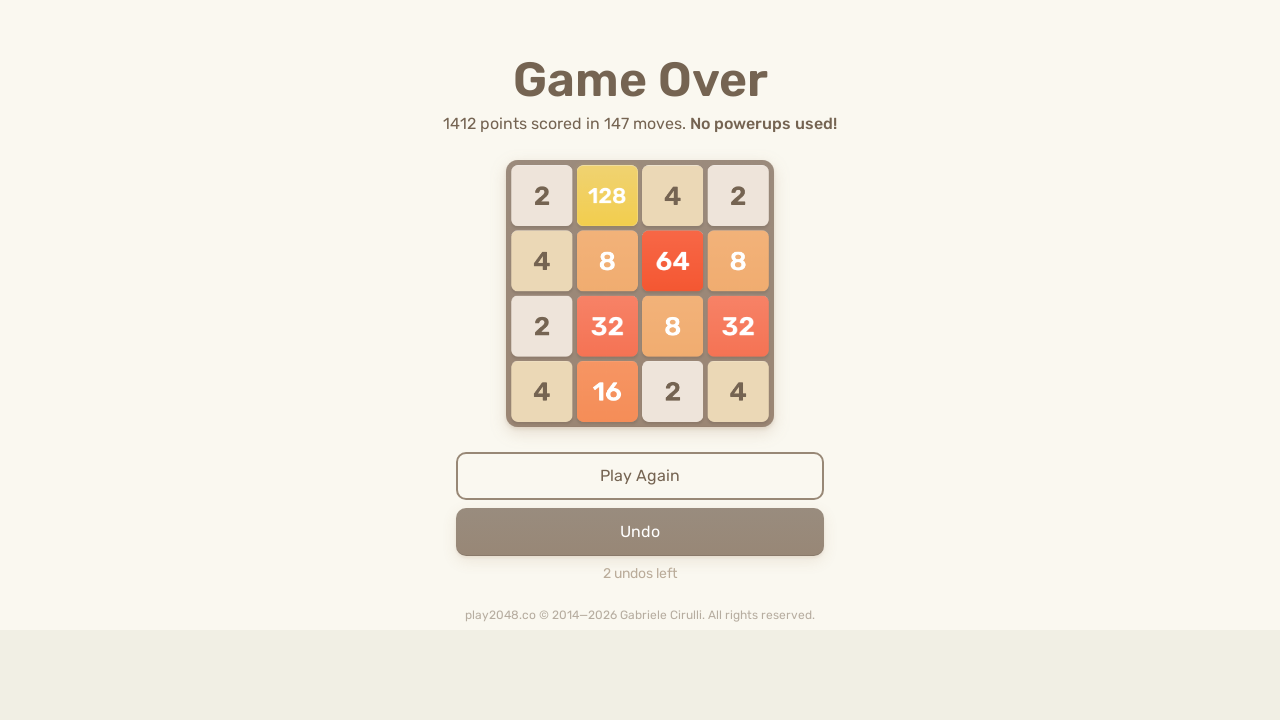

Pressed ArrowRight key to move tiles right on html
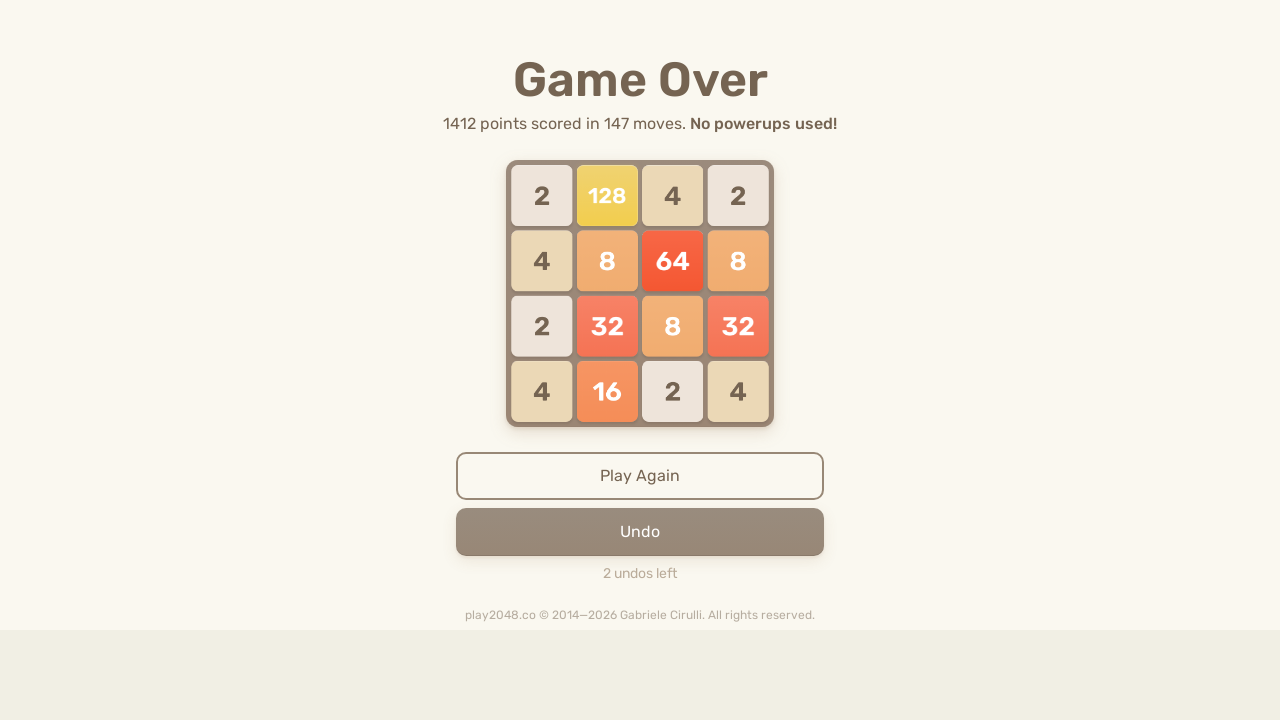

Pressed ArrowDown key to move tiles down on html
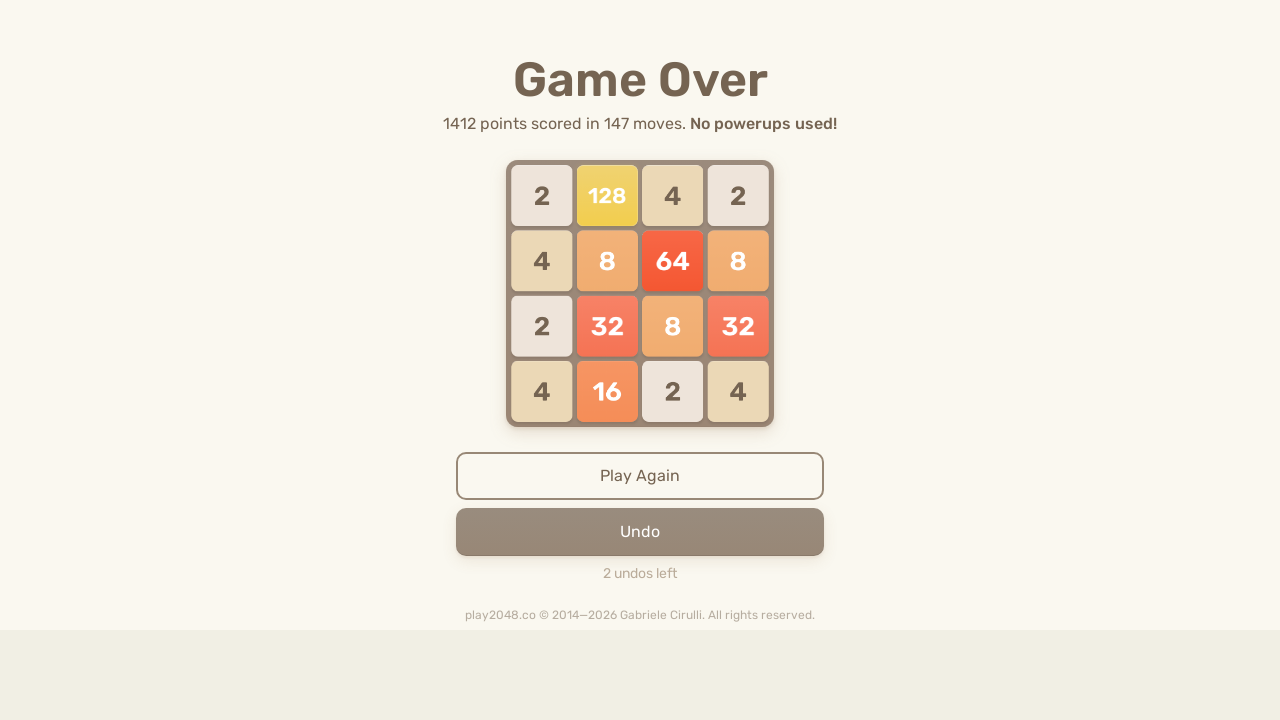

Pressed ArrowLeft key to move tiles left on html
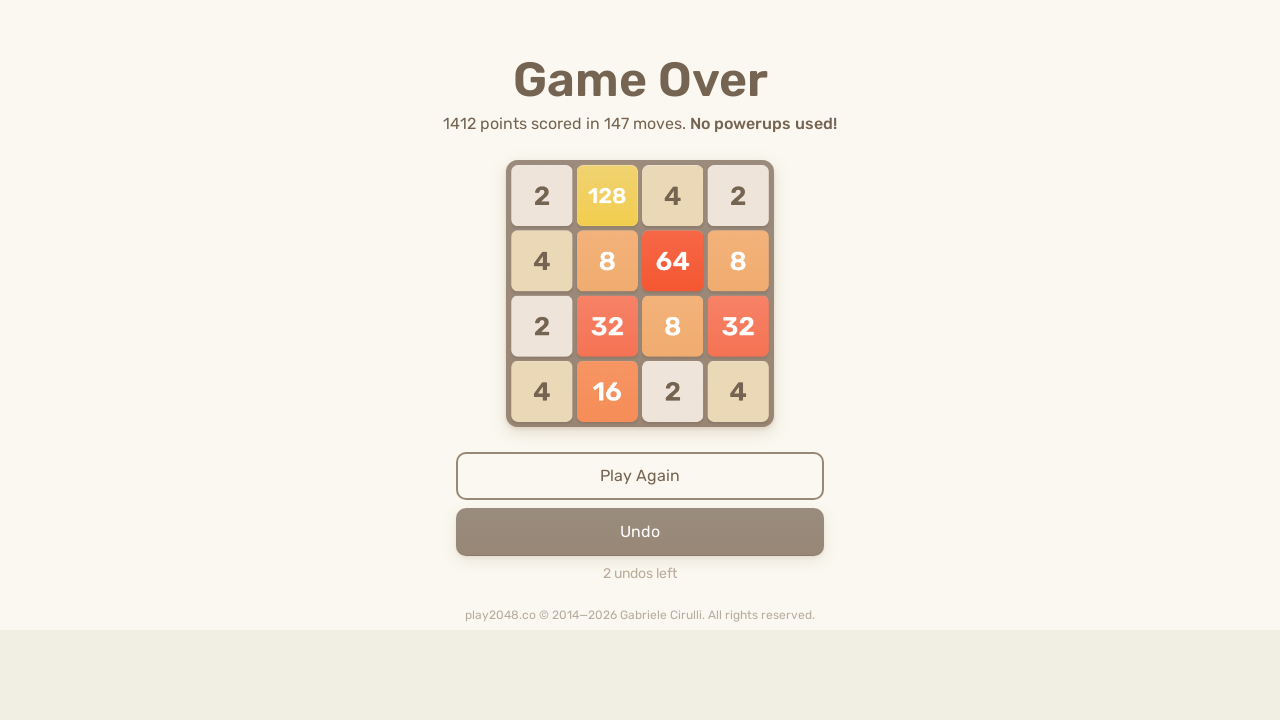

Pressed ArrowUp key to move tiles up on html
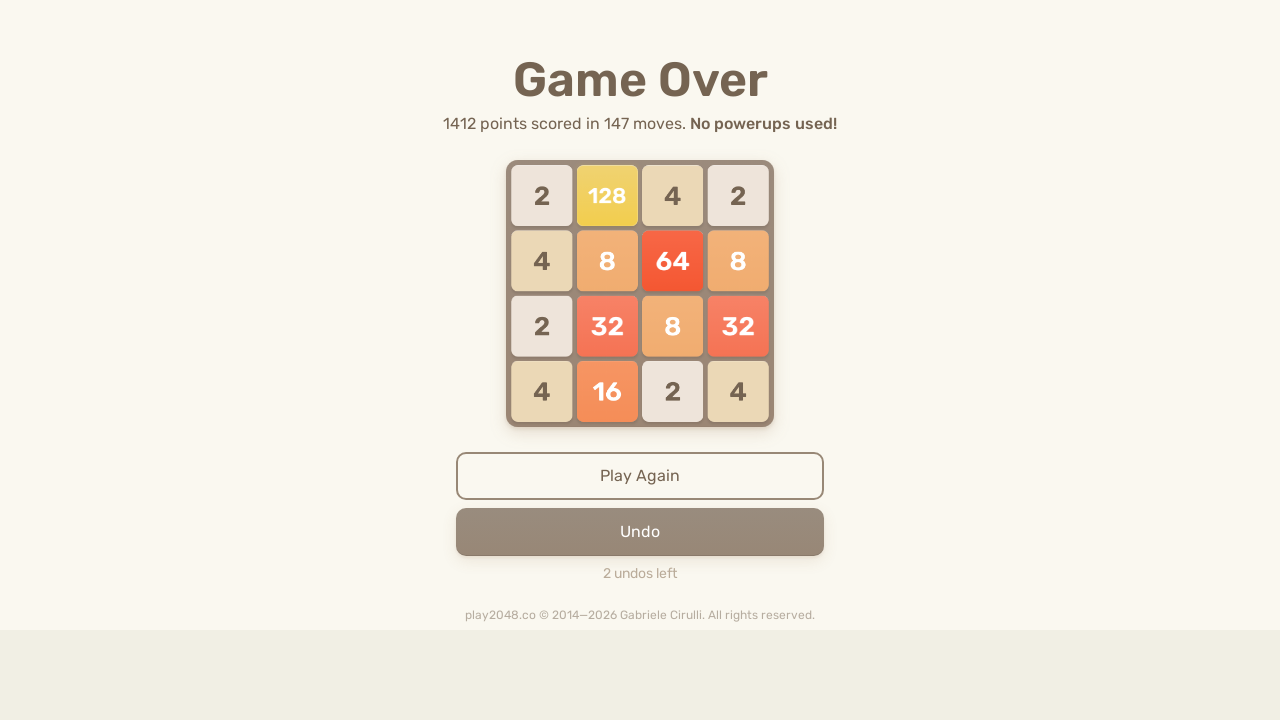

Pressed ArrowRight key to move tiles right on html
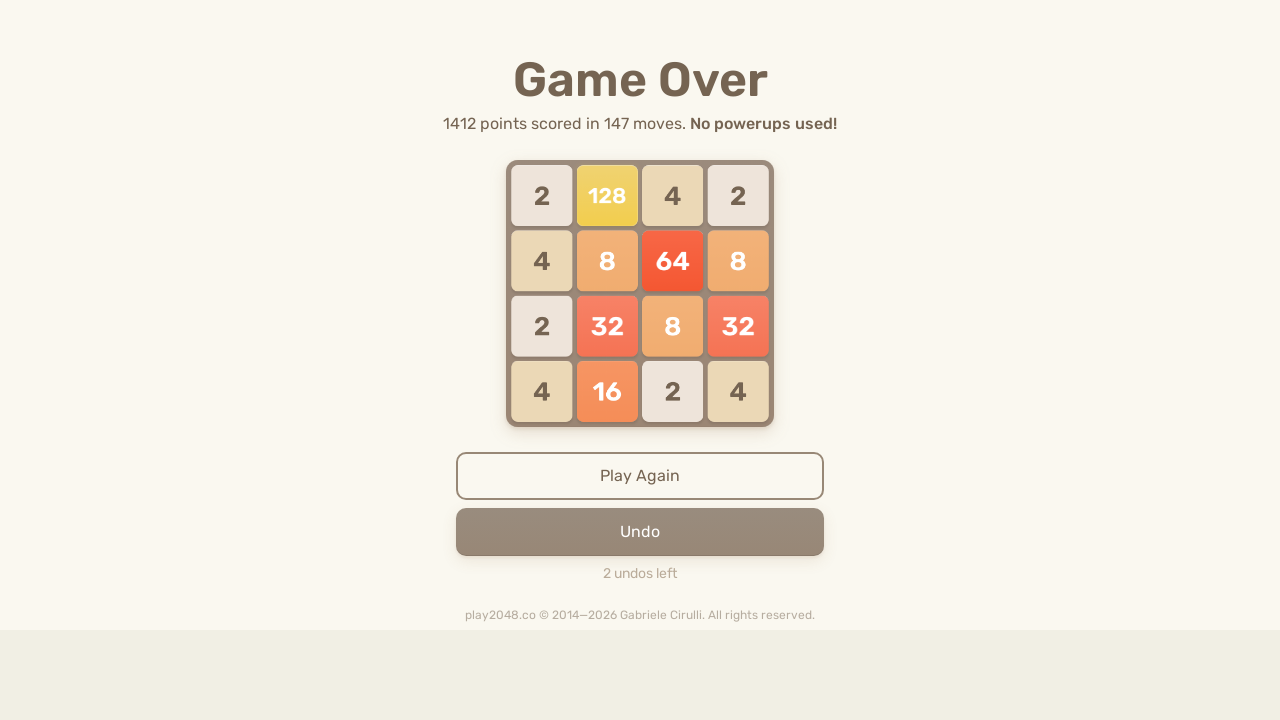

Pressed ArrowDown key to move tiles down on html
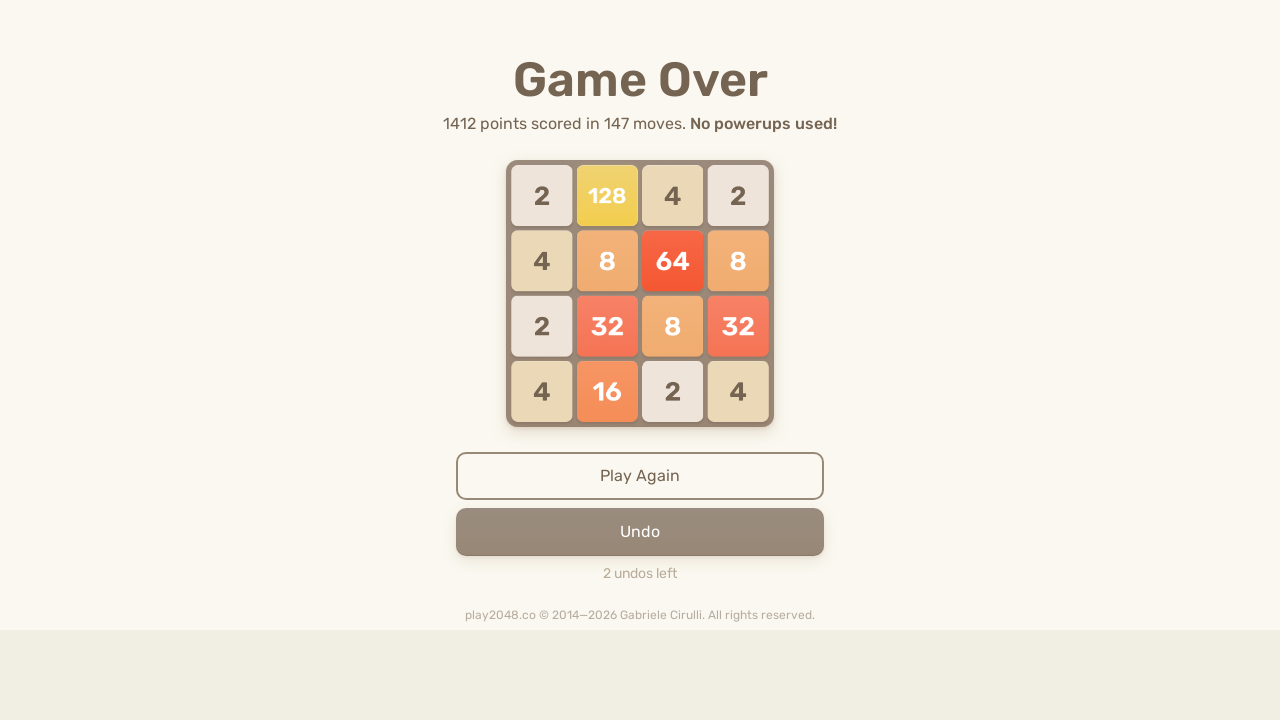

Pressed ArrowLeft key to move tiles left on html
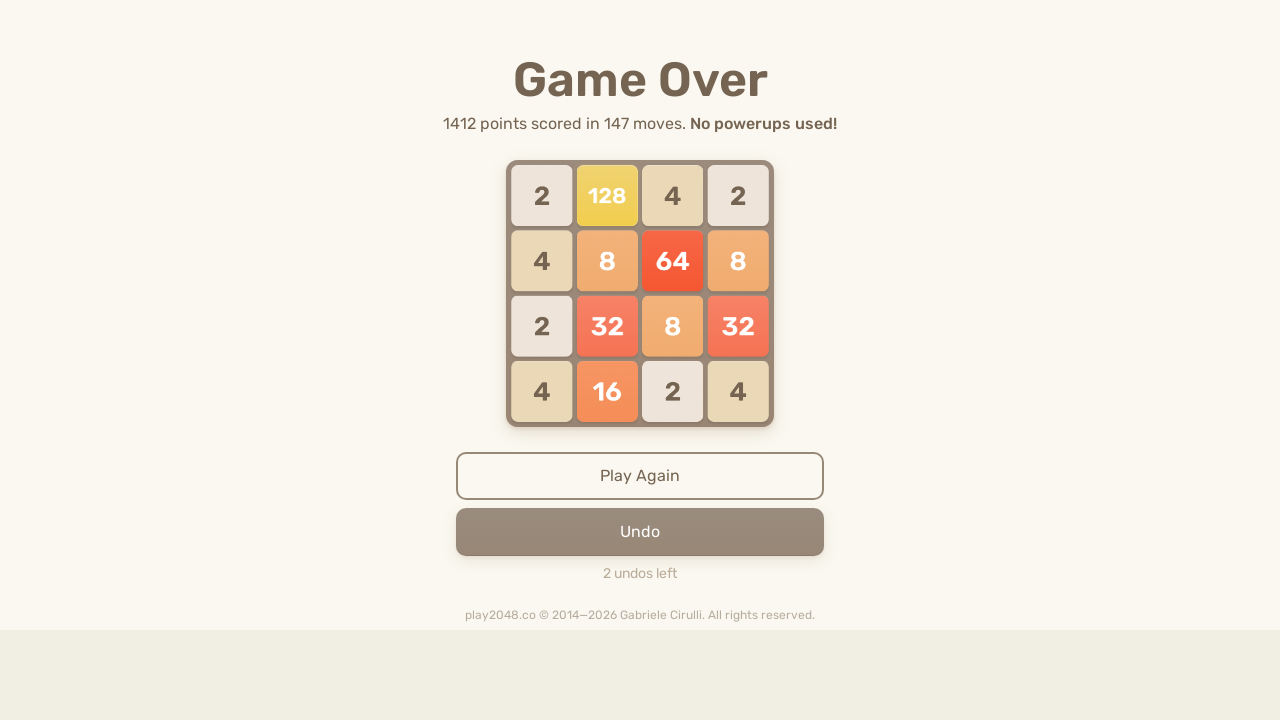

Pressed ArrowUp key to move tiles up on html
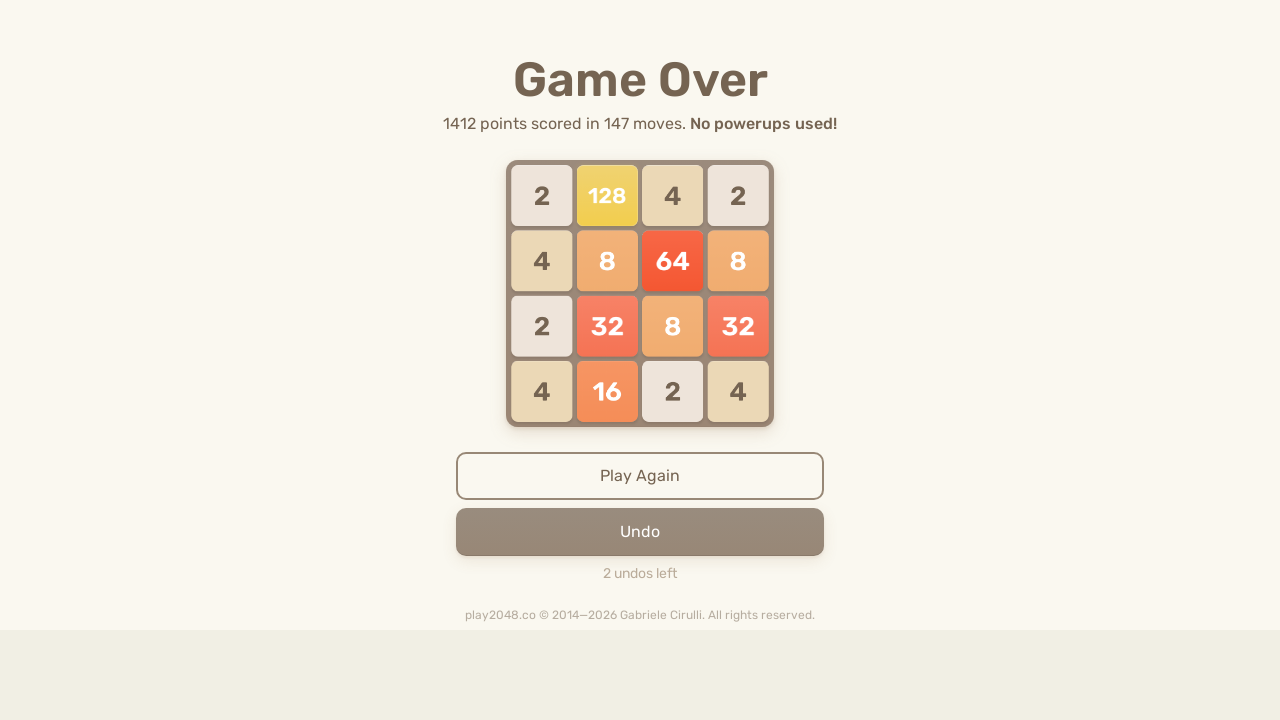

Pressed ArrowRight key to move tiles right on html
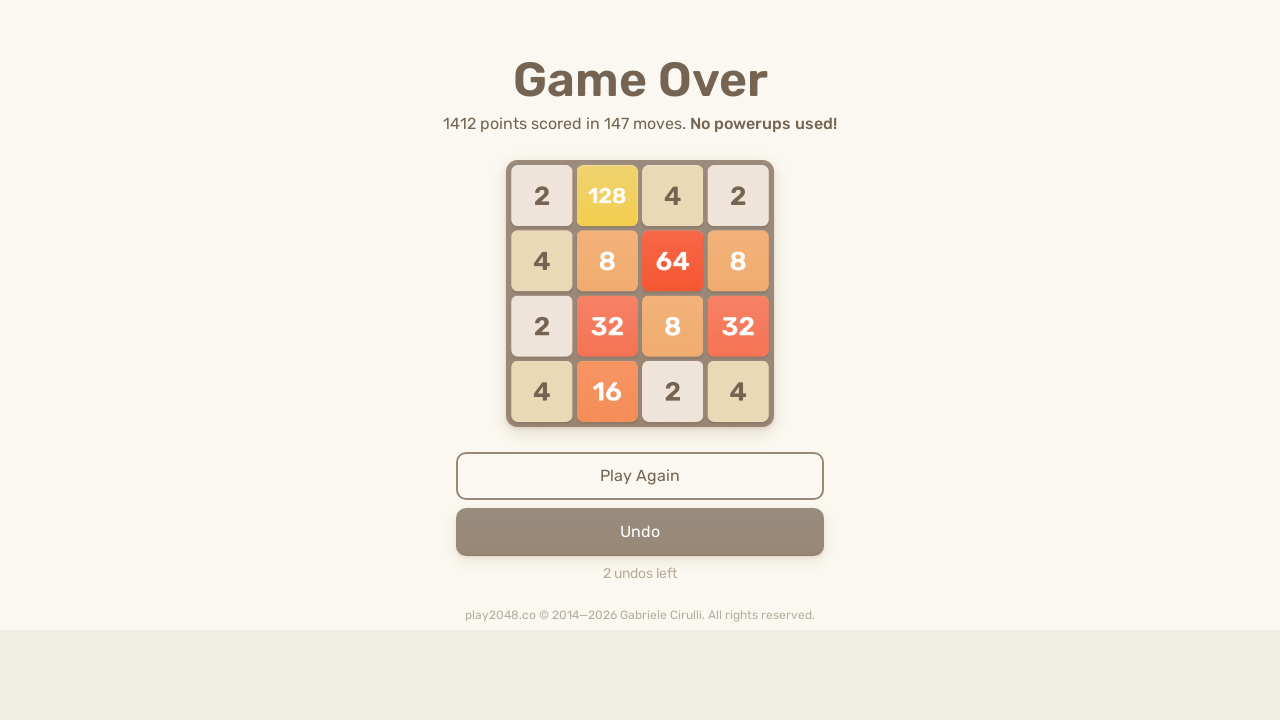

Pressed ArrowDown key to move tiles down on html
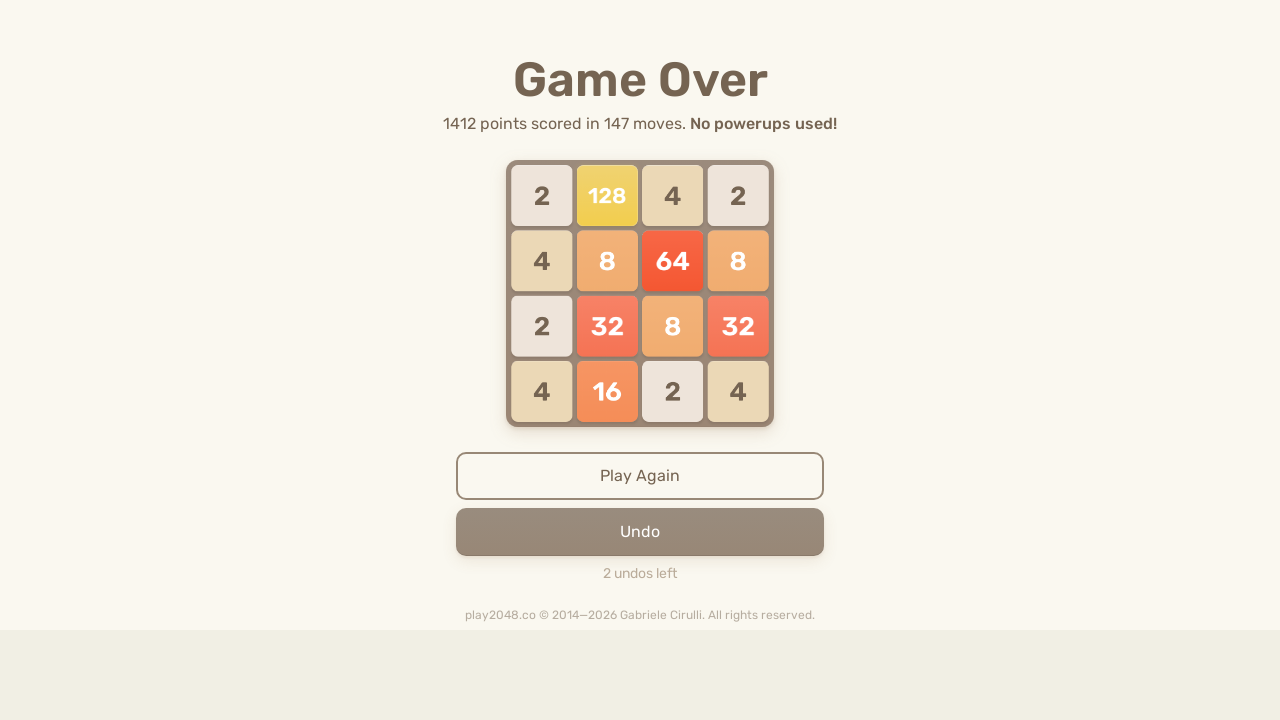

Pressed ArrowLeft key to move tiles left on html
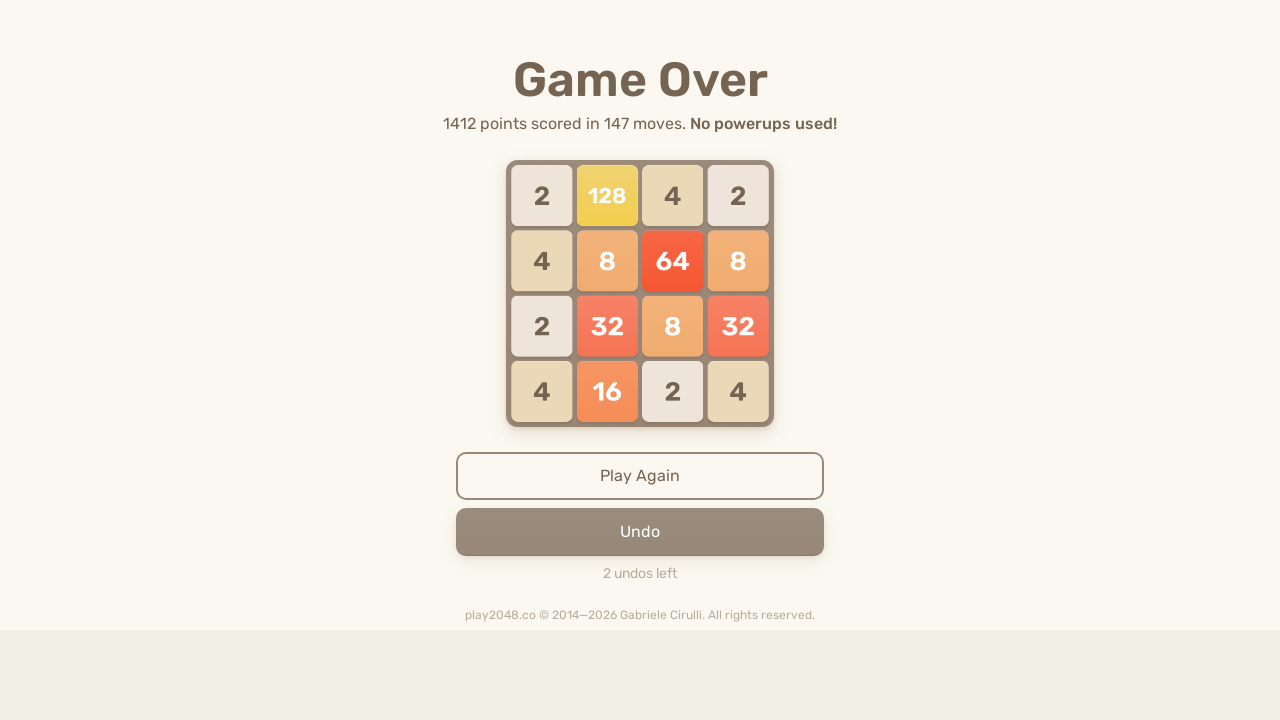

Pressed ArrowUp key to move tiles up on html
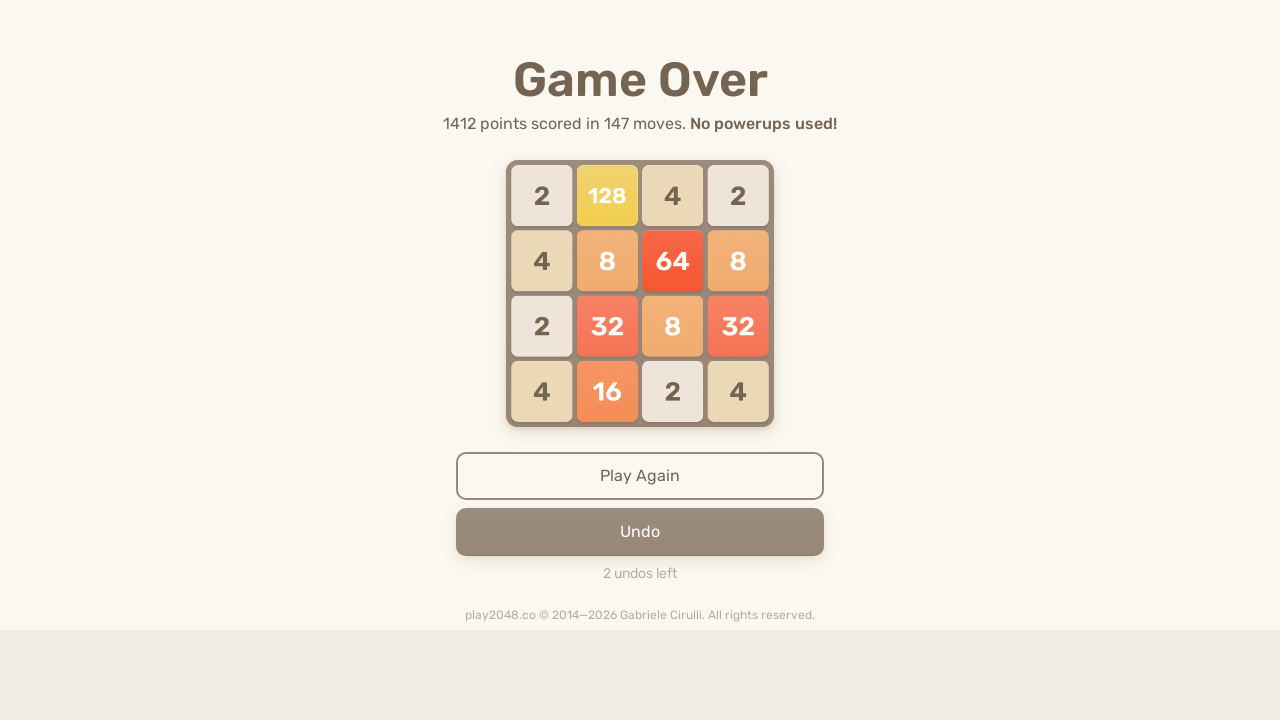

Pressed ArrowRight key to move tiles right on html
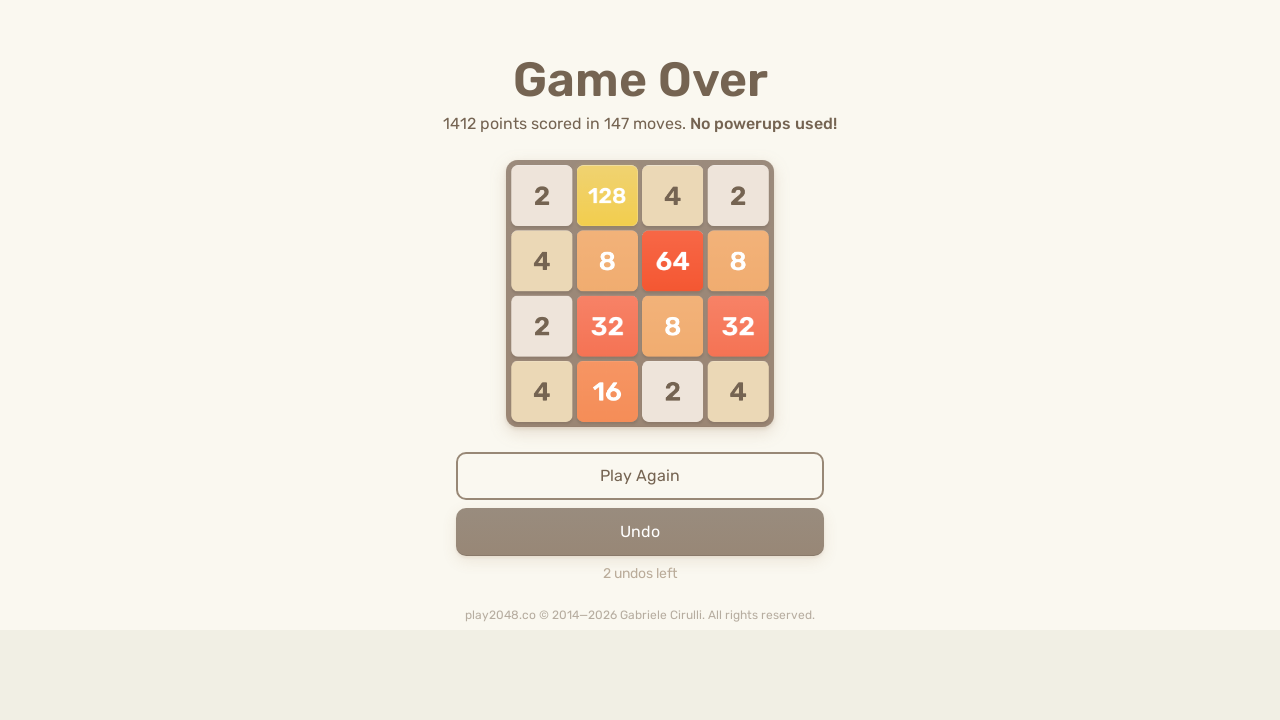

Pressed ArrowDown key to move tiles down on html
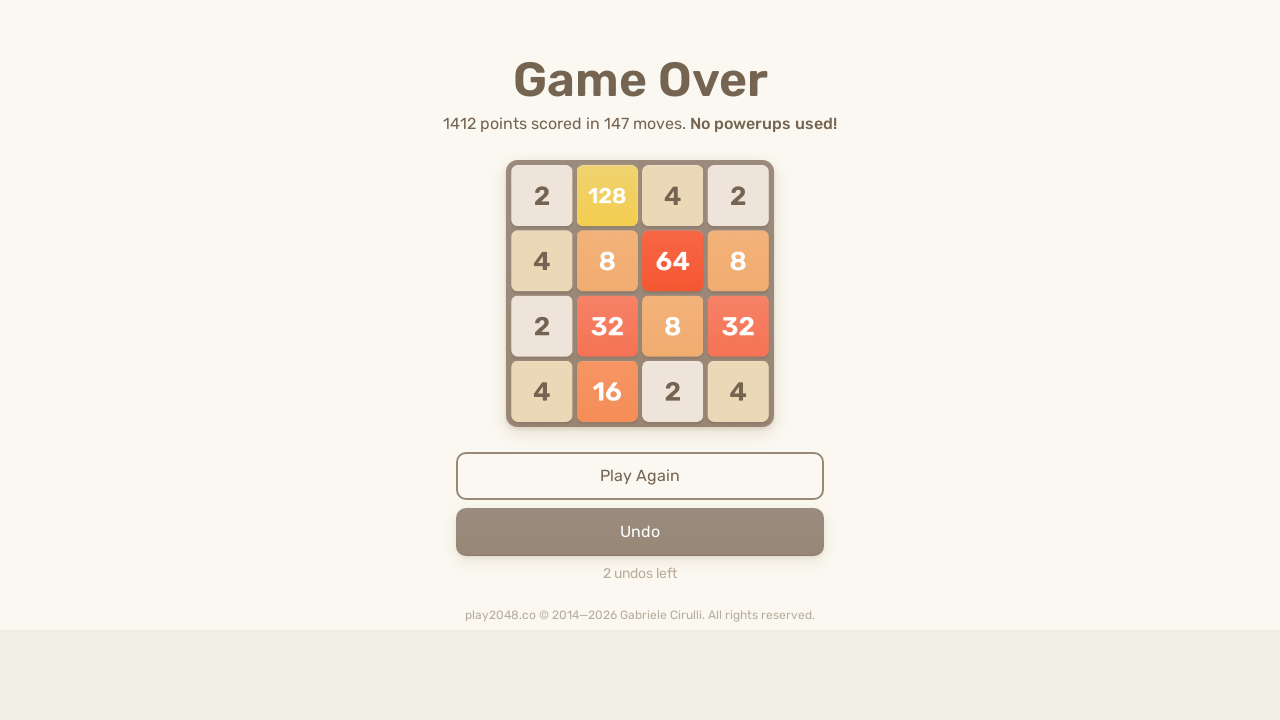

Pressed ArrowLeft key to move tiles left on html
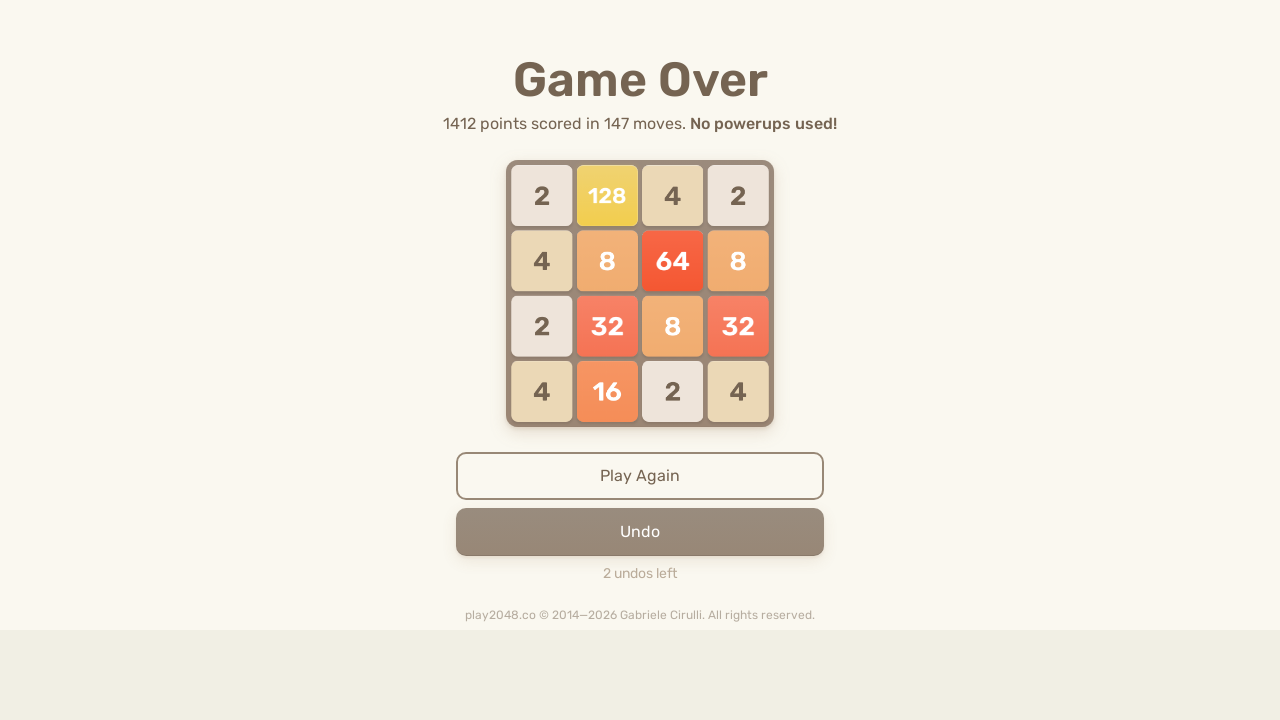

Pressed ArrowUp key to move tiles up on html
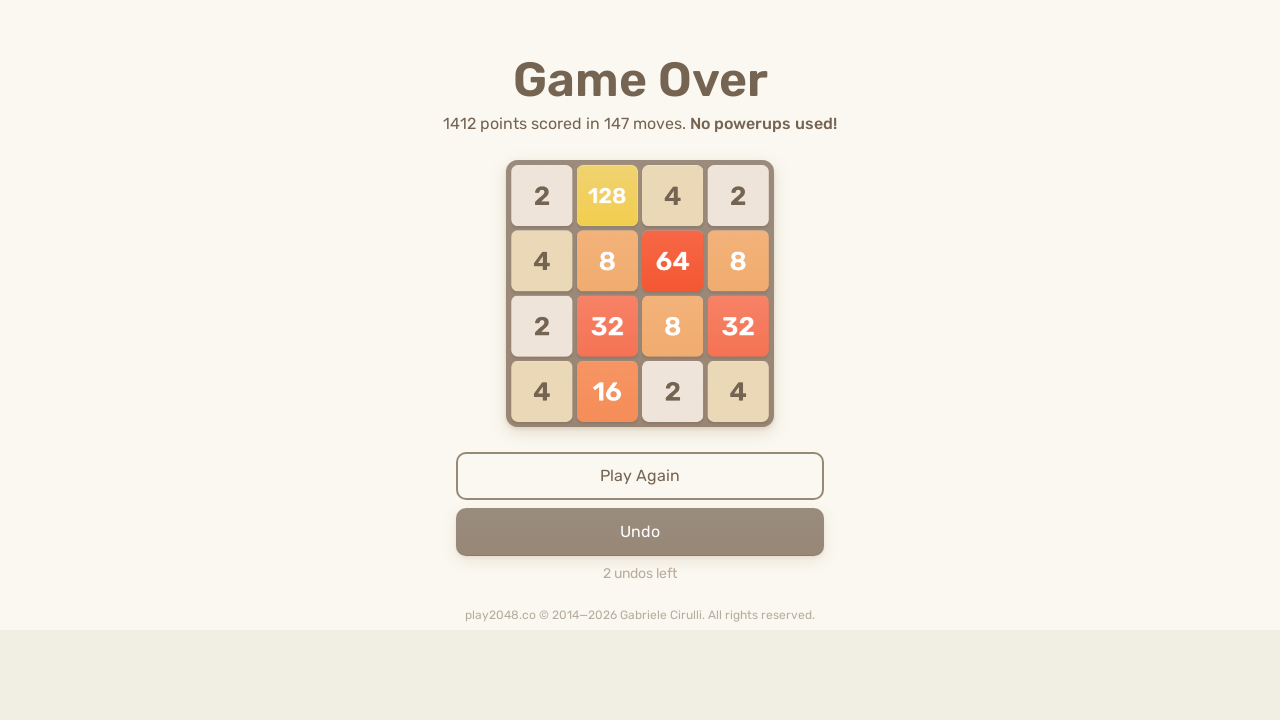

Pressed ArrowRight key to move tiles right on html
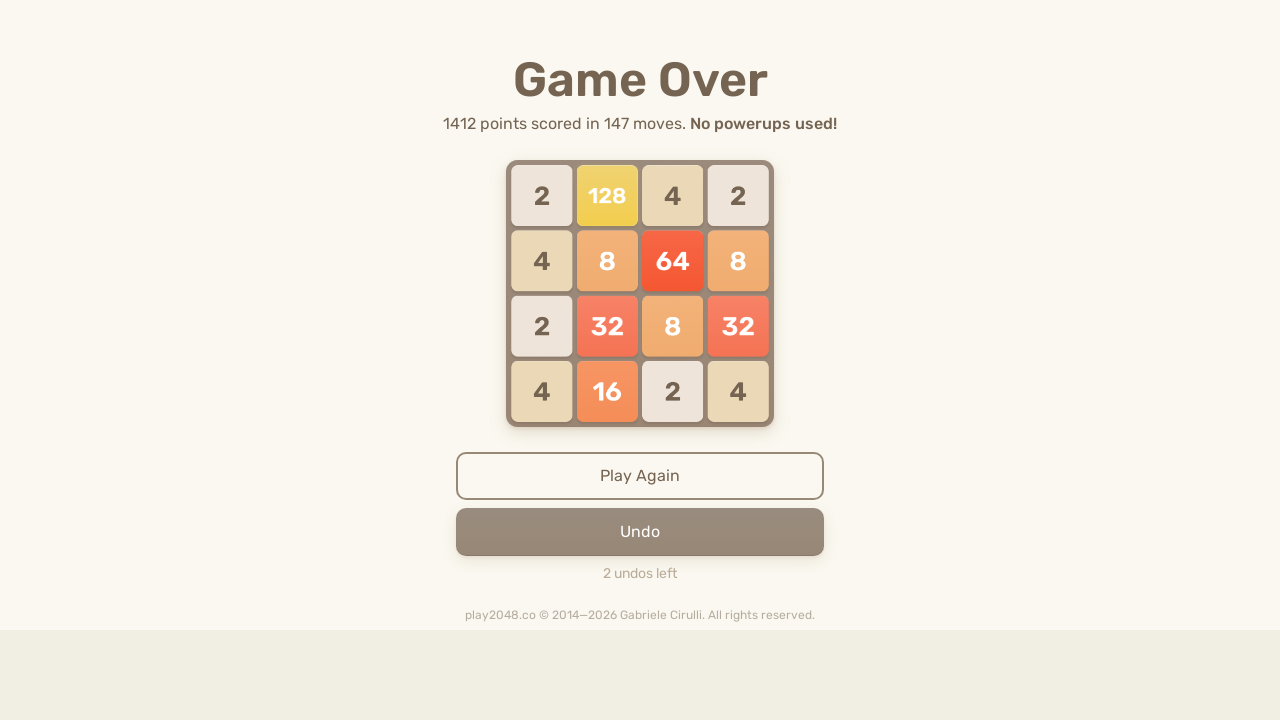

Pressed ArrowDown key to move tiles down on html
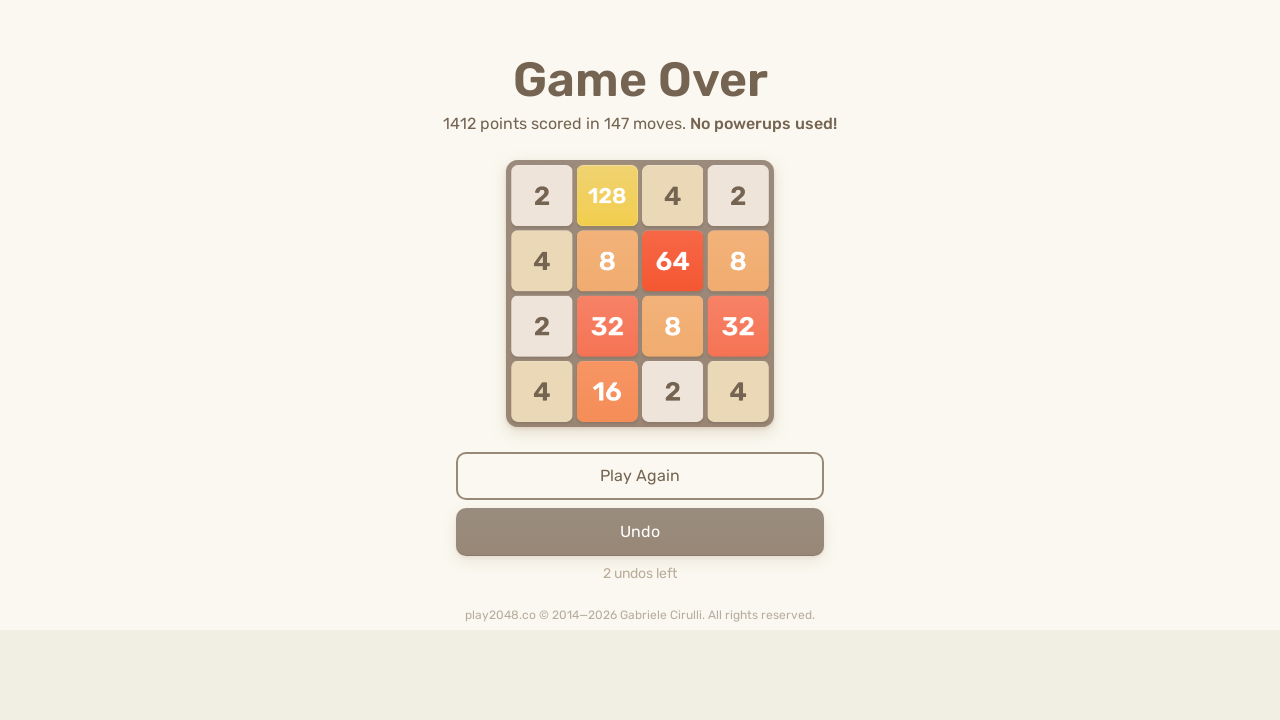

Pressed ArrowLeft key to move tiles left on html
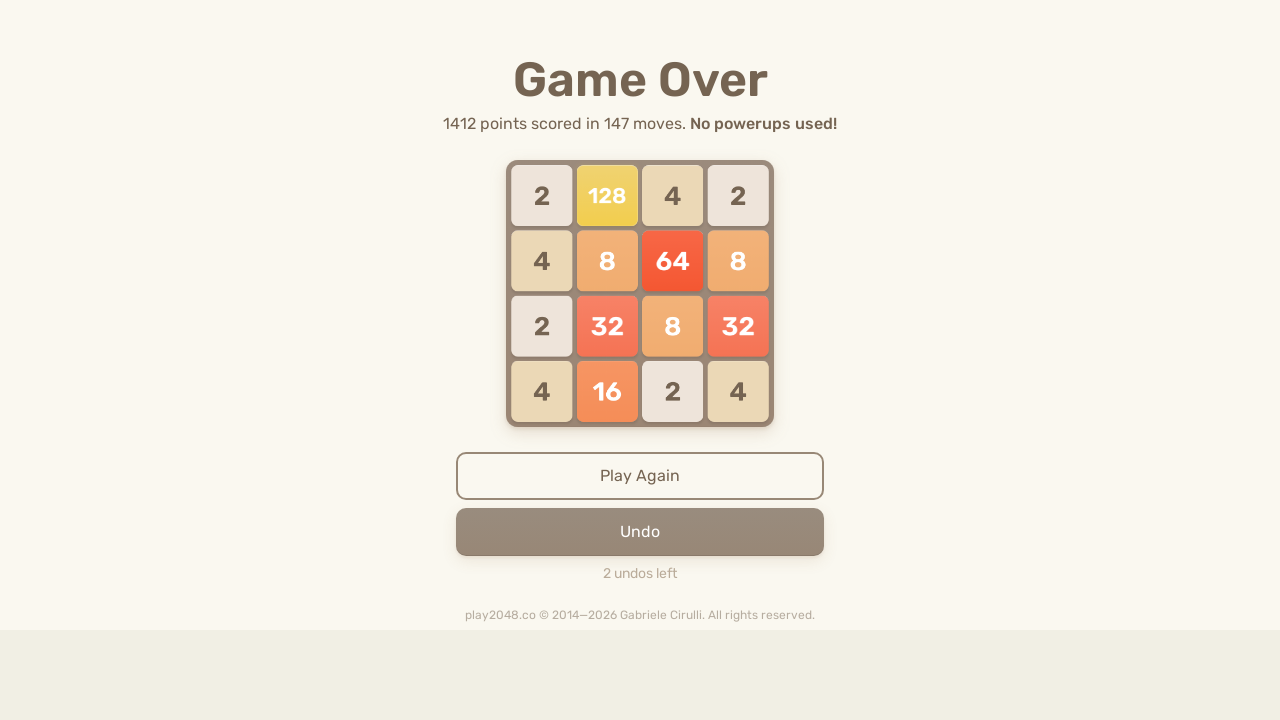

Pressed ArrowUp key to move tiles up on html
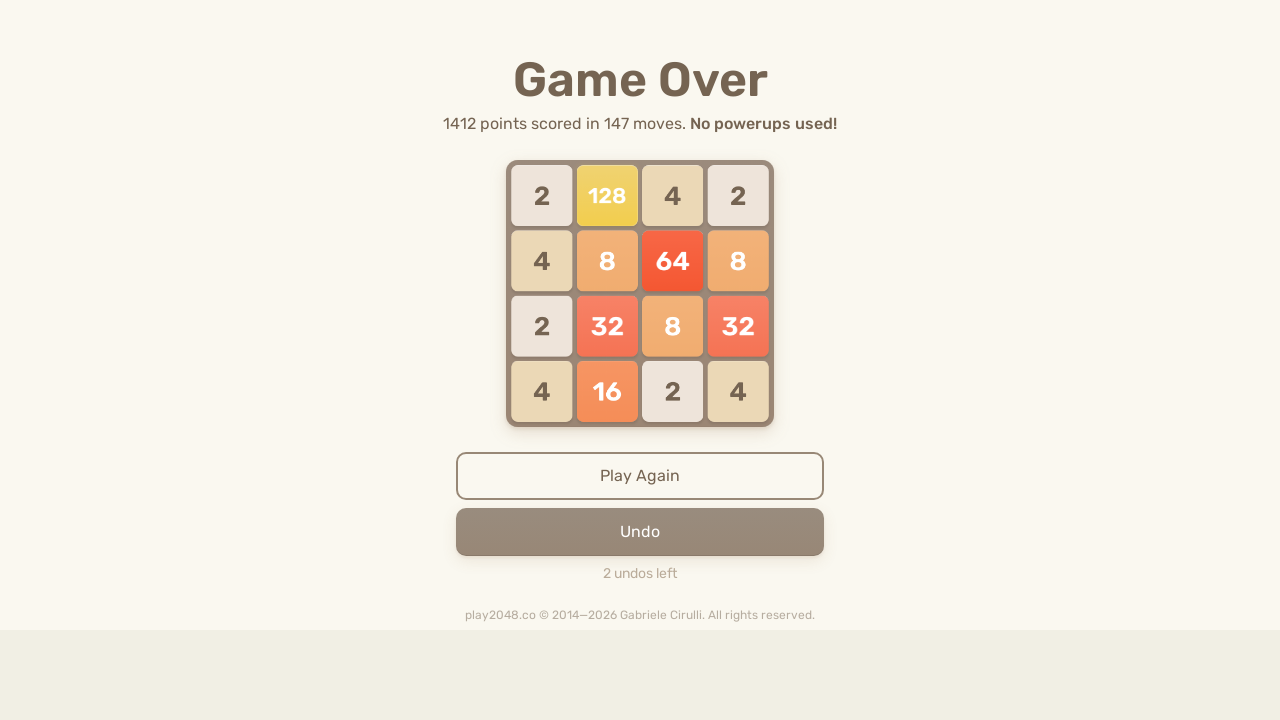

Pressed ArrowRight key to move tiles right on html
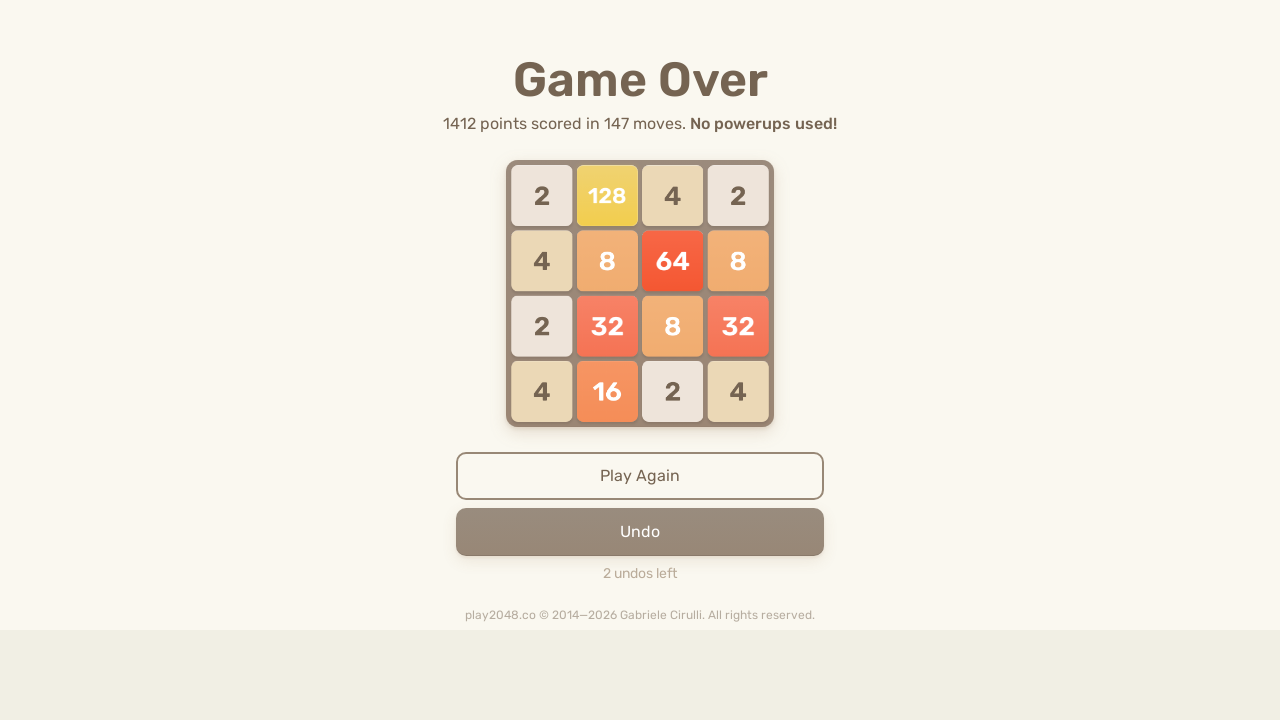

Pressed ArrowDown key to move tiles down on html
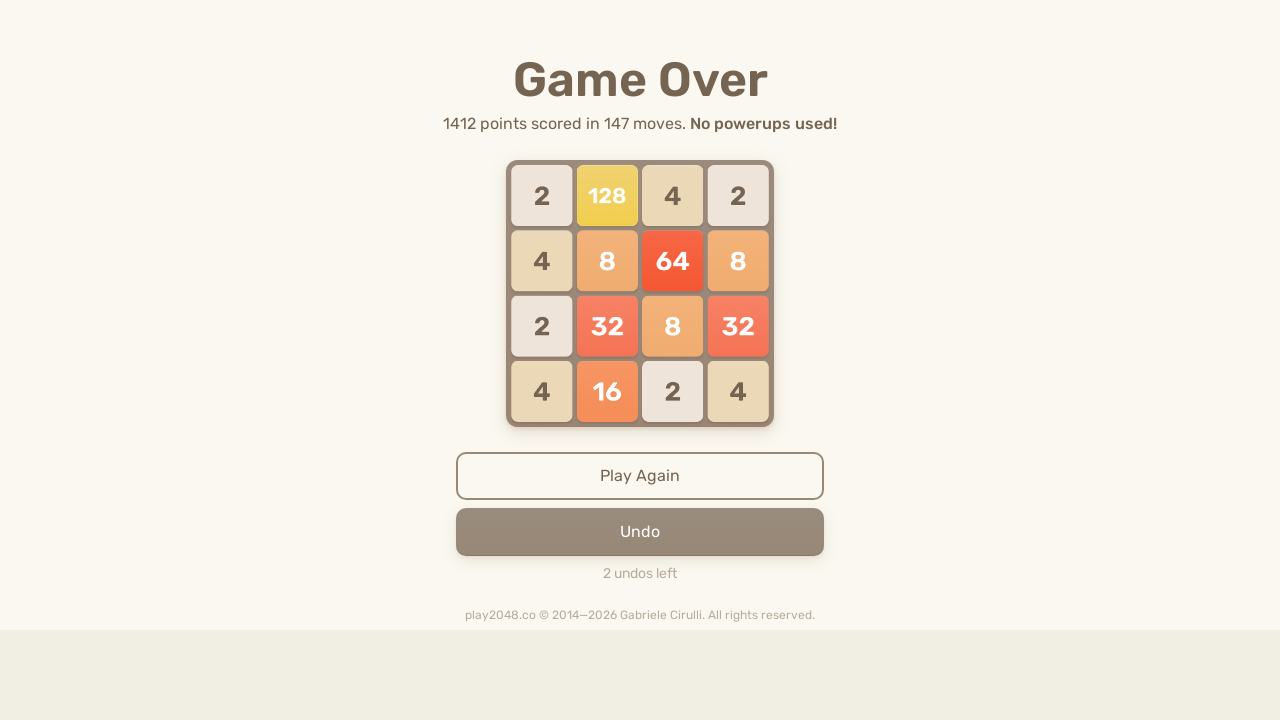

Pressed ArrowLeft key to move tiles left on html
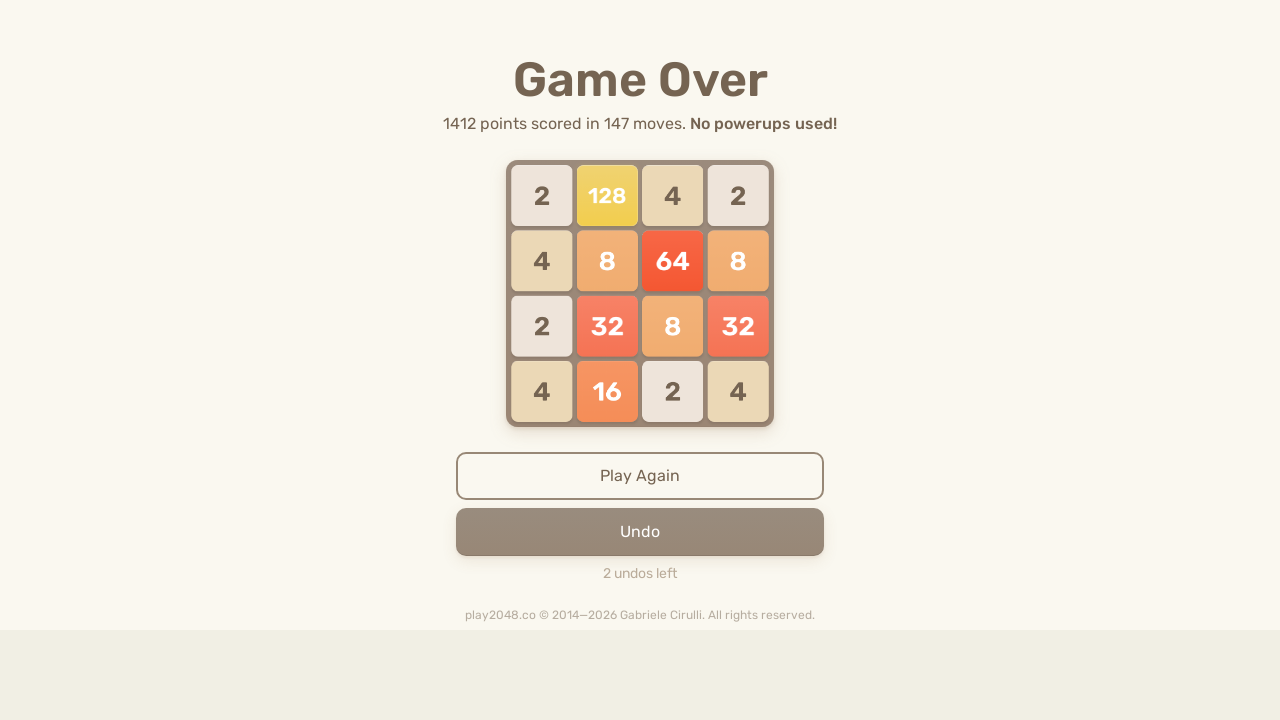

Pressed ArrowUp key to move tiles up on html
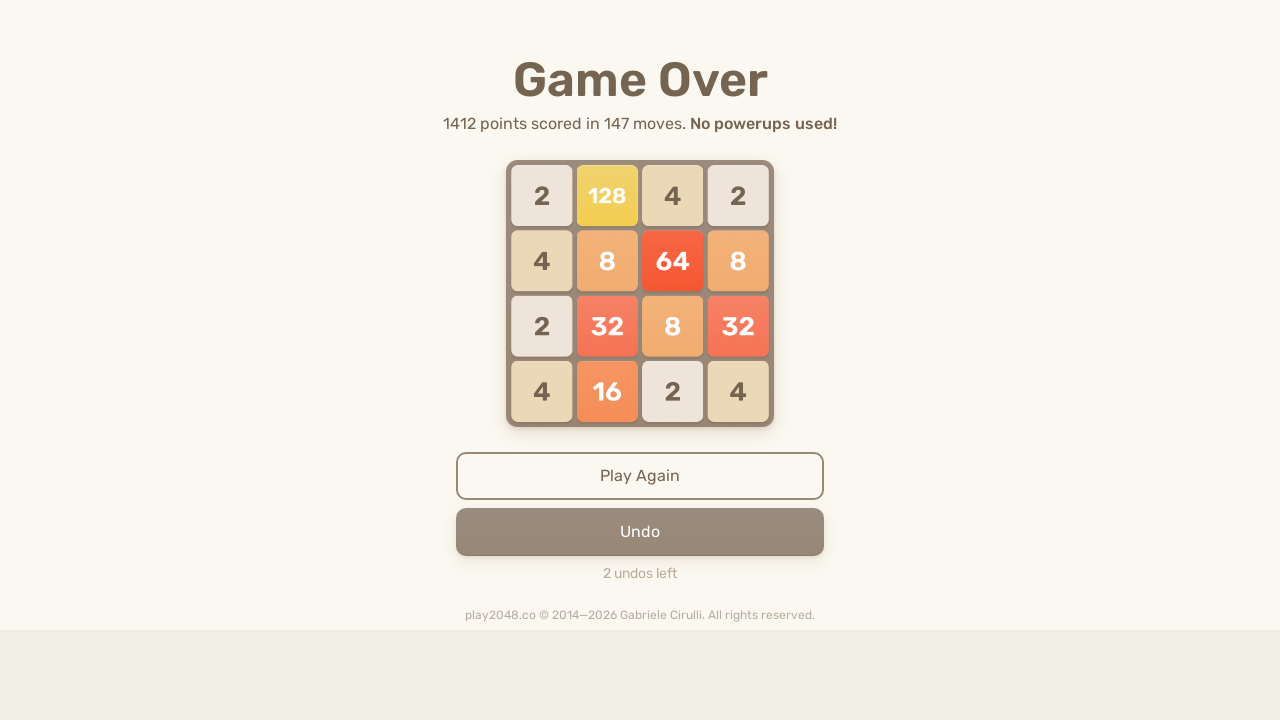

Pressed ArrowRight key to move tiles right on html
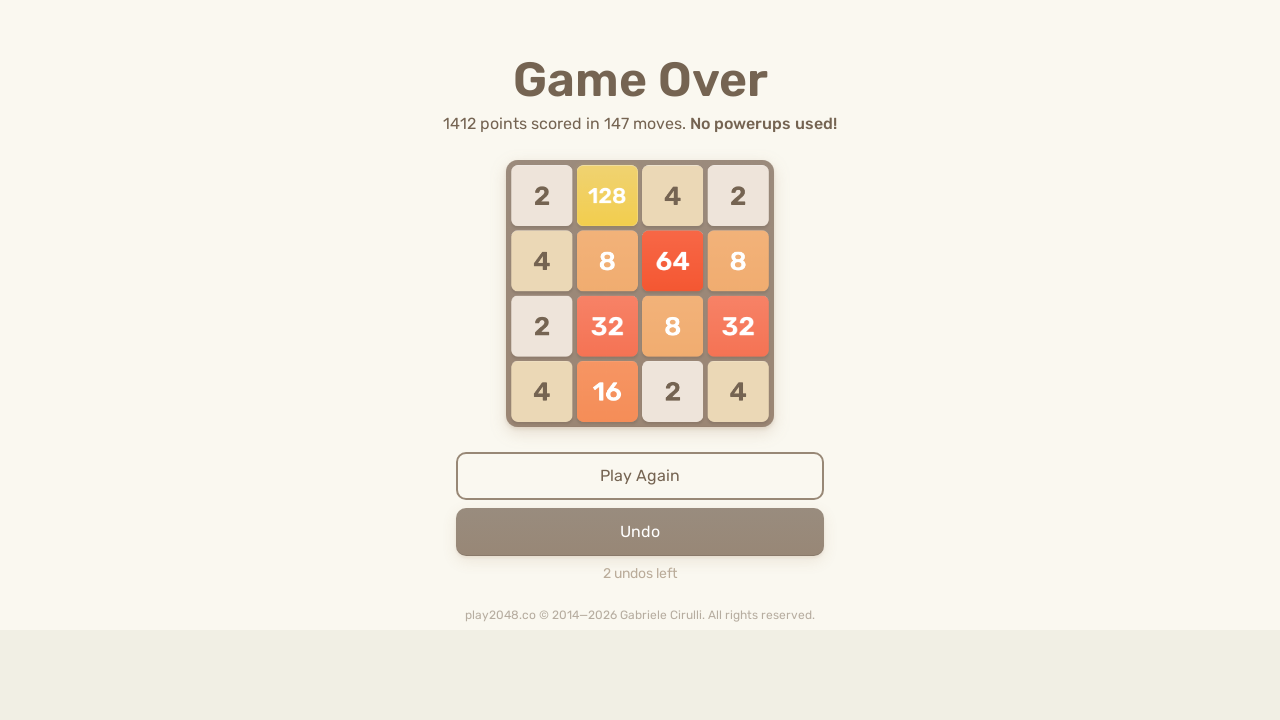

Pressed ArrowDown key to move tiles down on html
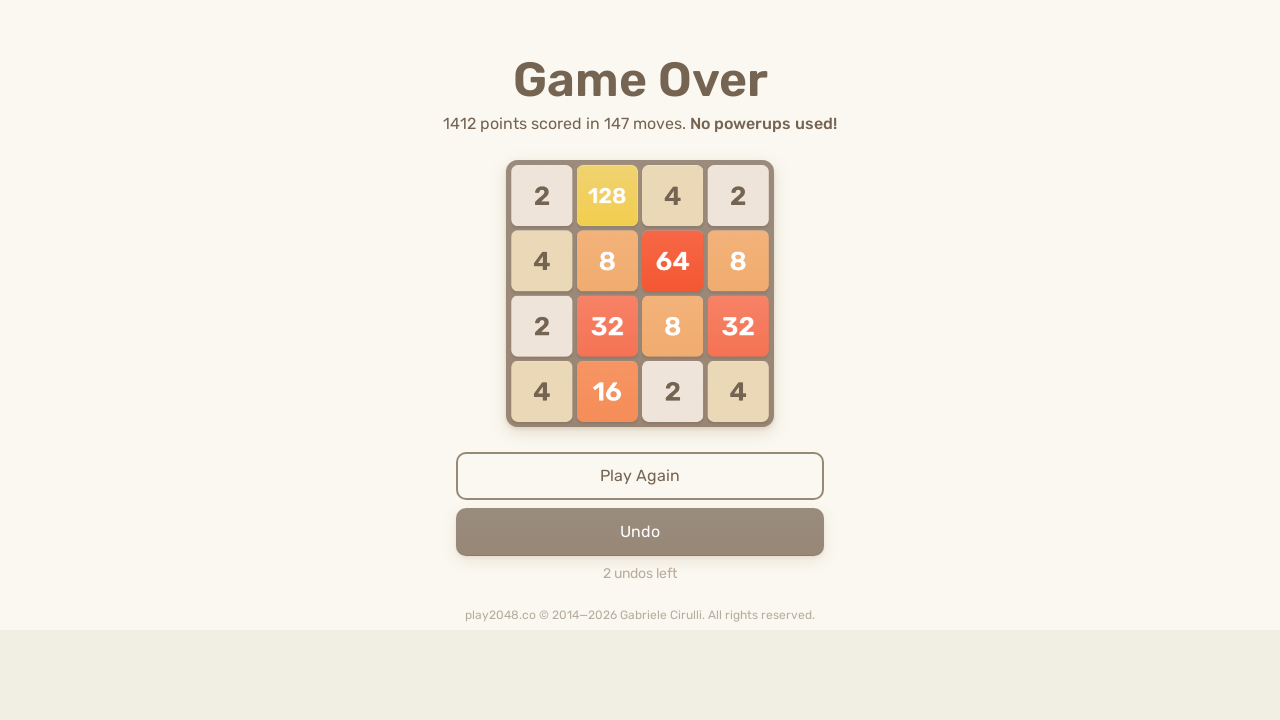

Pressed ArrowLeft key to move tiles left on html
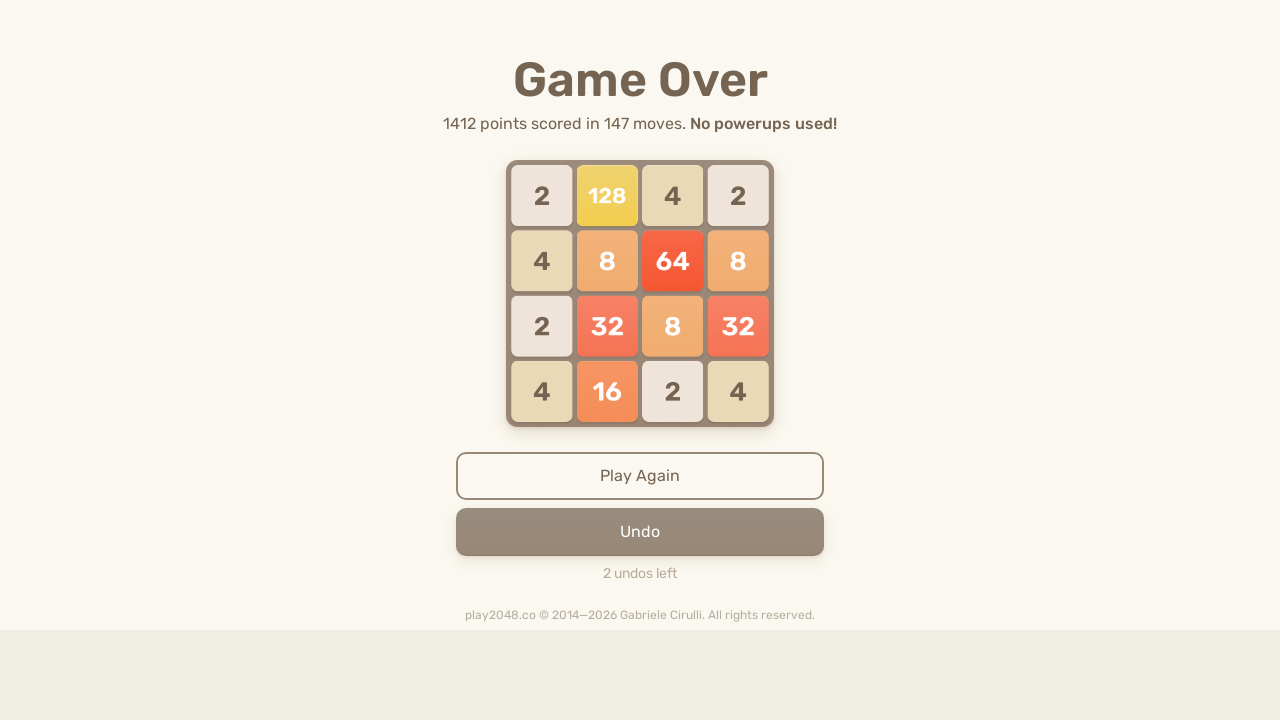

Pressed ArrowUp key to move tiles up on html
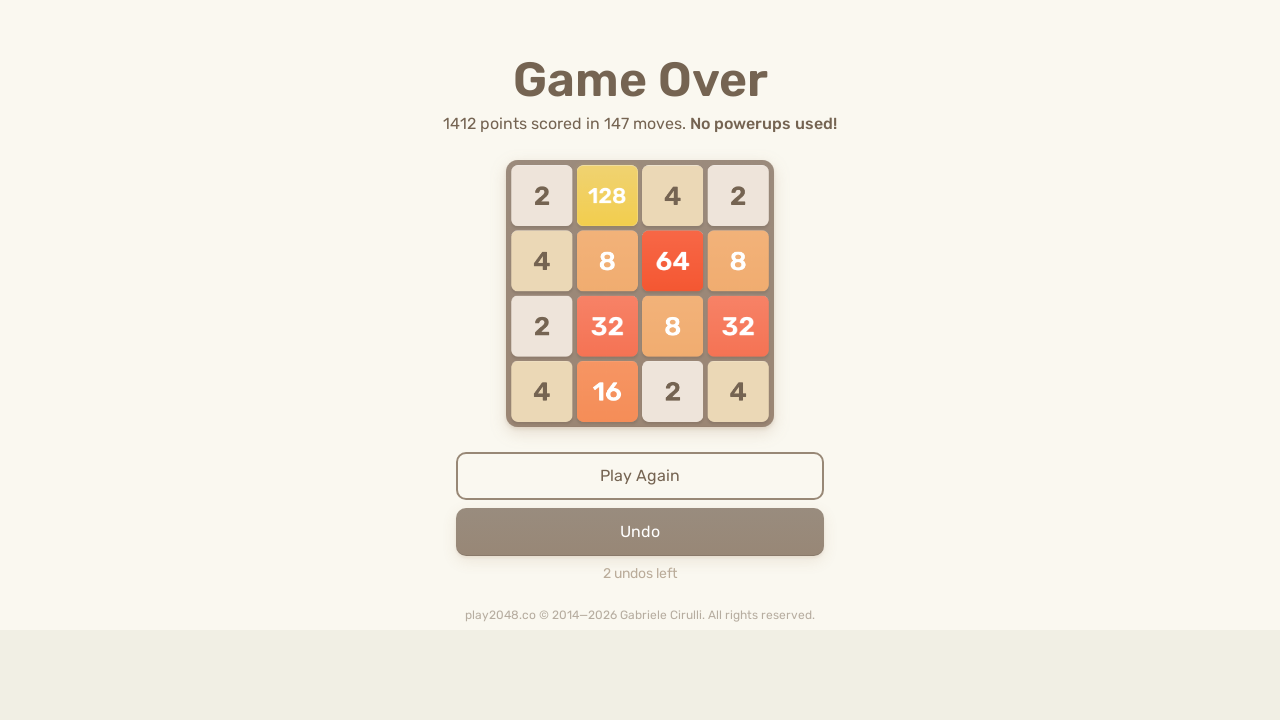

Pressed ArrowRight key to move tiles right on html
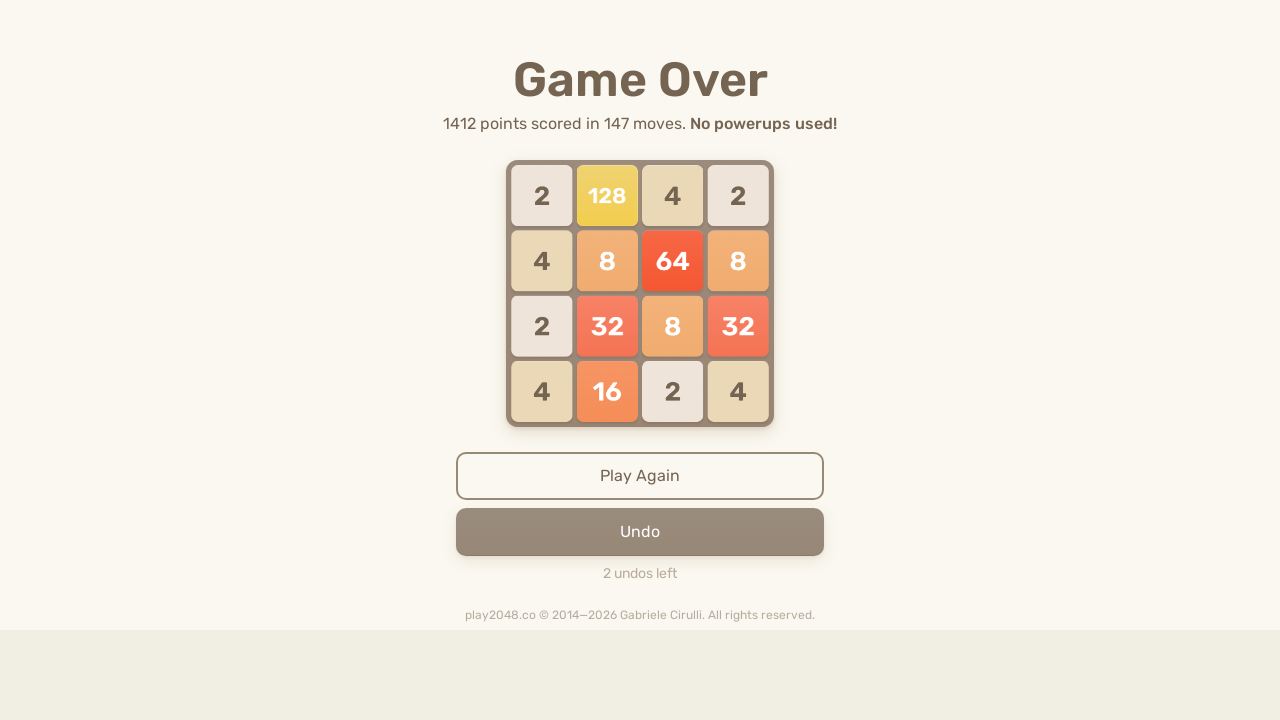

Pressed ArrowDown key to move tiles down on html
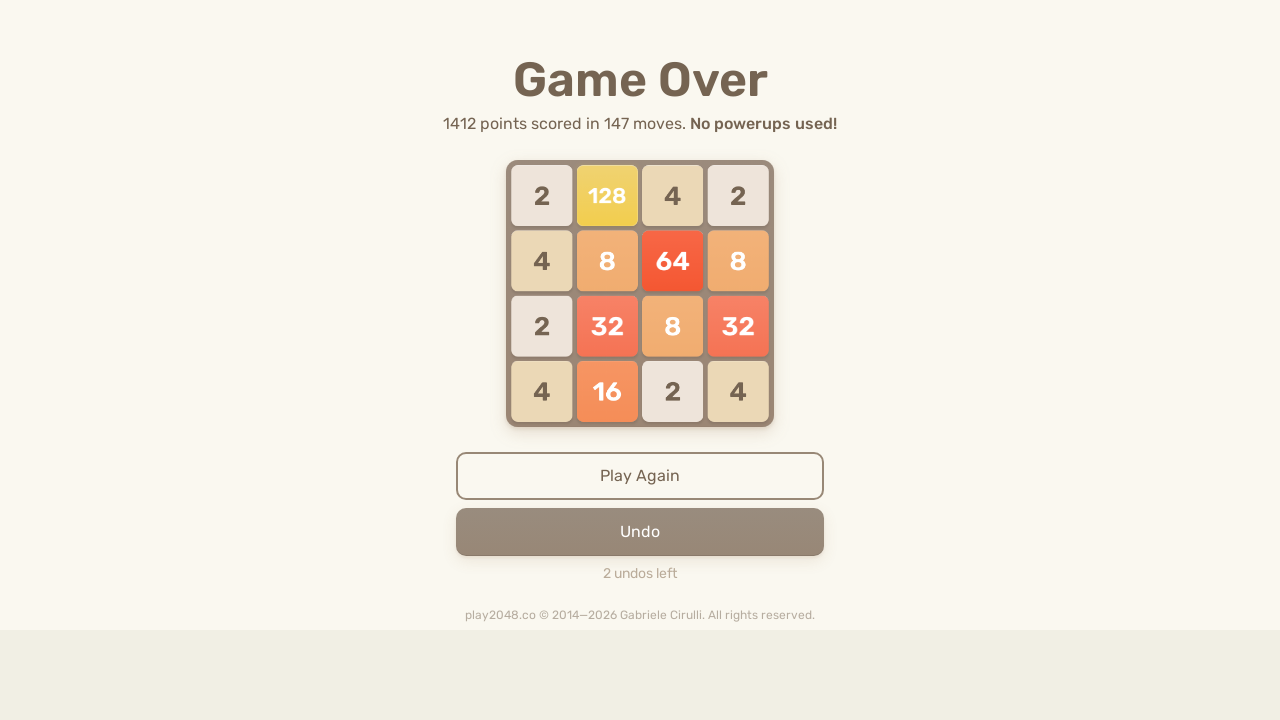

Pressed ArrowLeft key to move tiles left on html
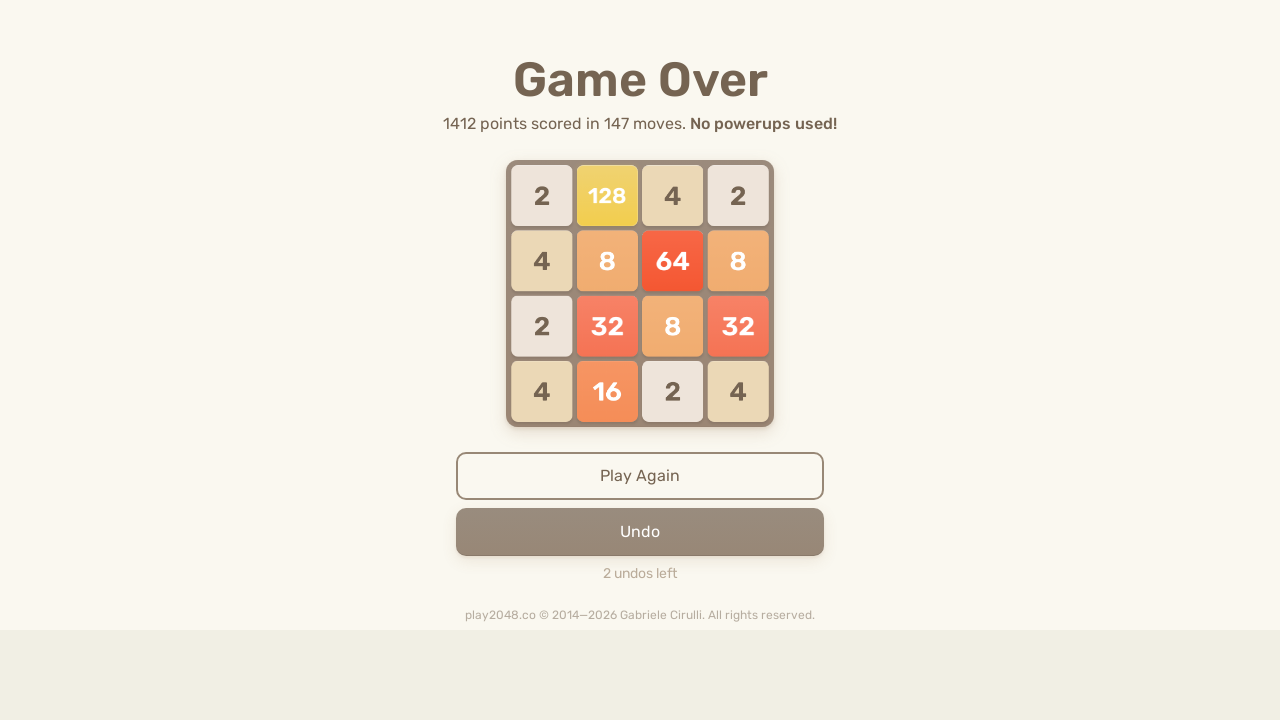

Pressed ArrowUp key to move tiles up on html
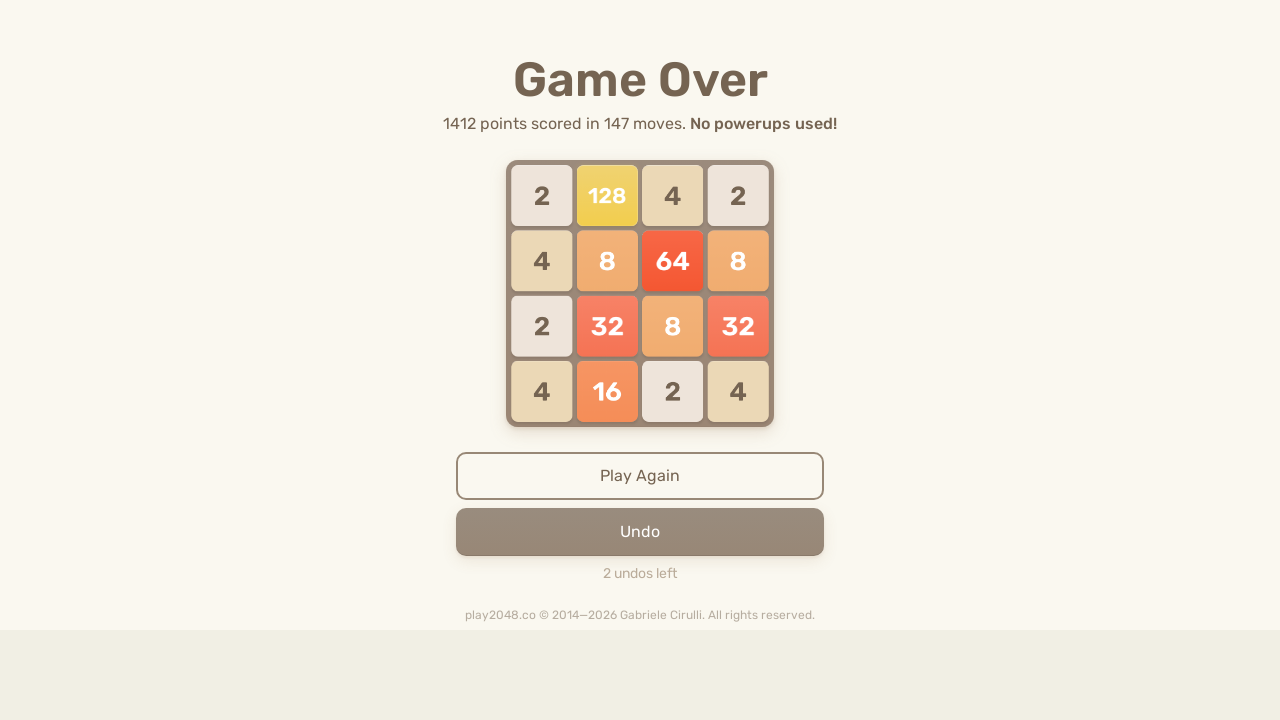

Pressed ArrowRight key to move tiles right on html
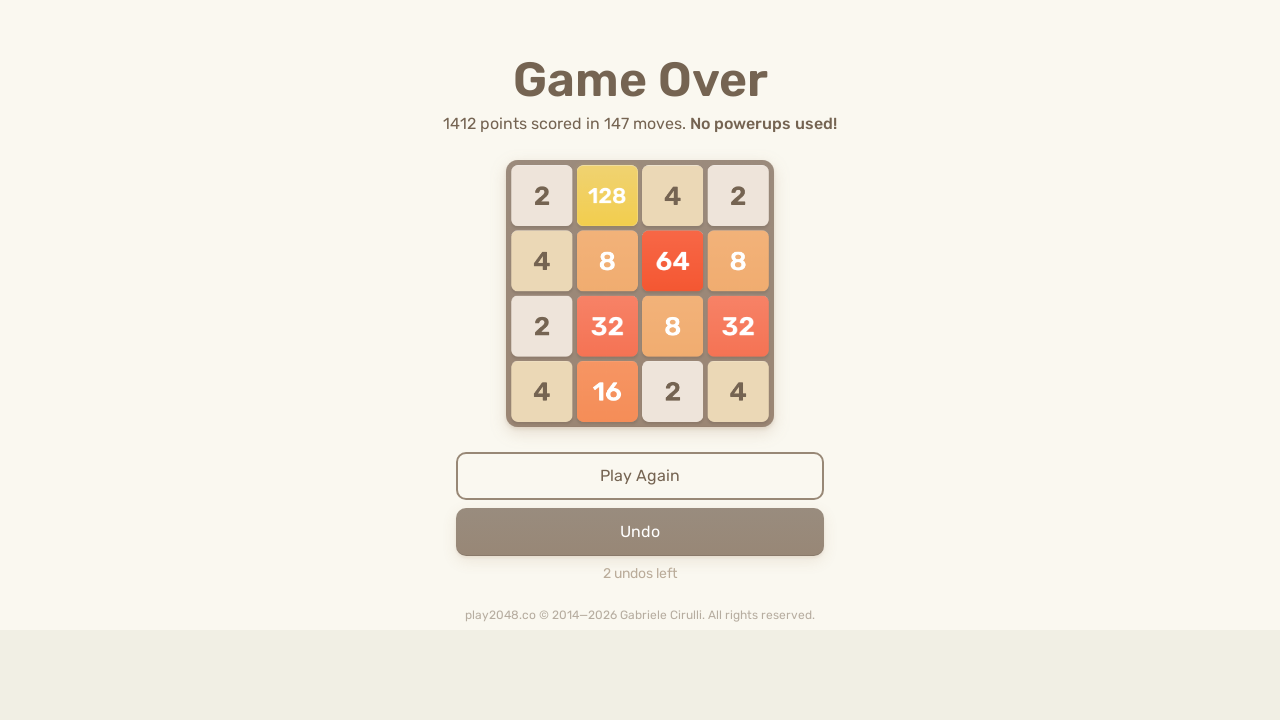

Pressed ArrowDown key to move tiles down on html
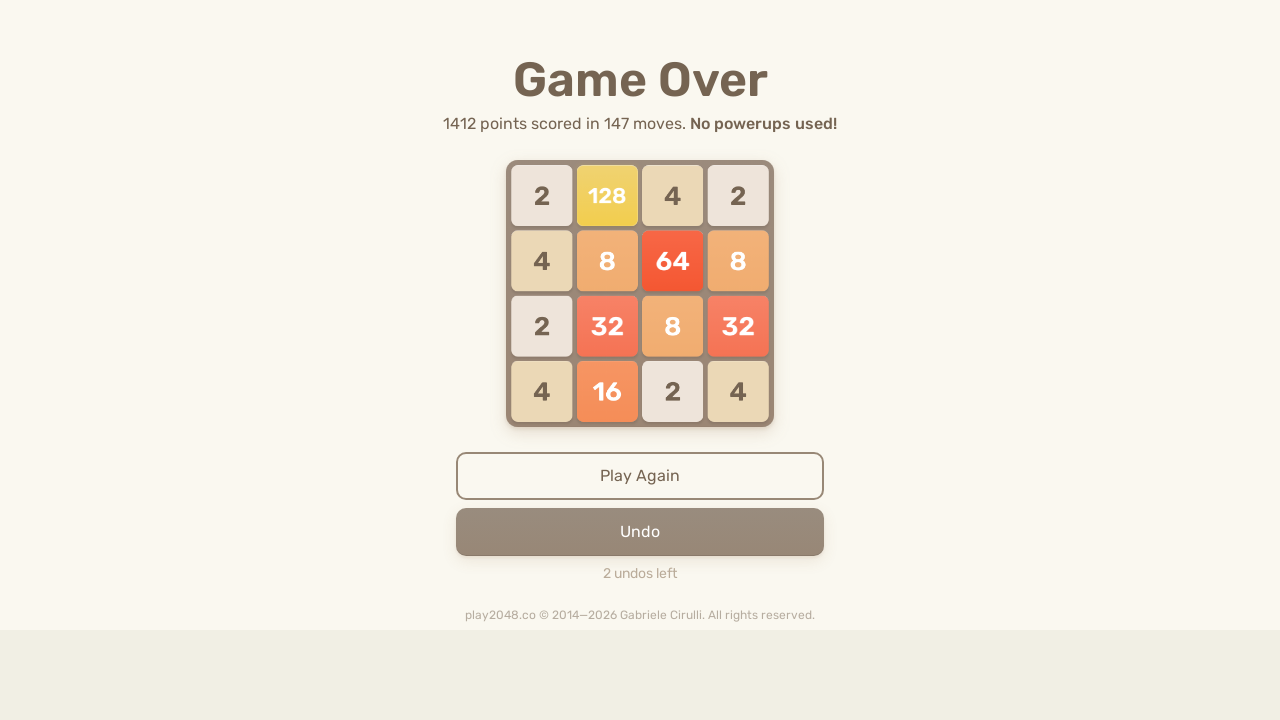

Pressed ArrowLeft key to move tiles left on html
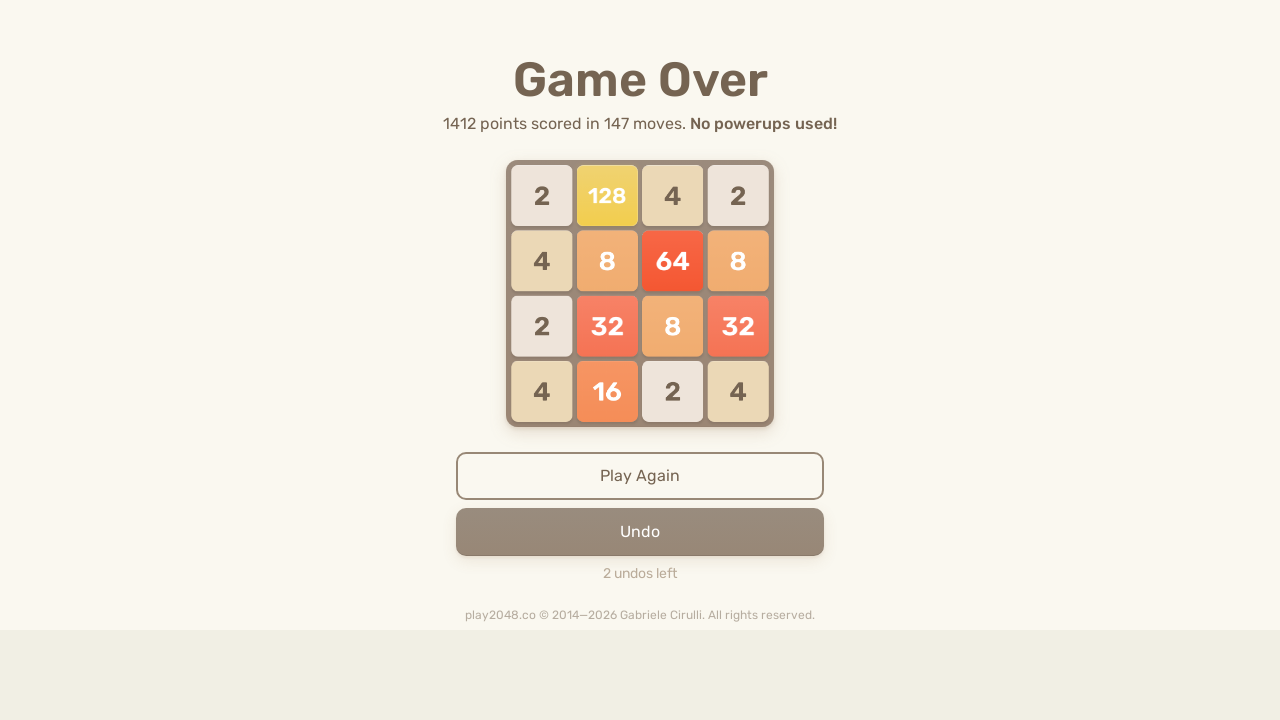

Pressed ArrowUp key to move tiles up on html
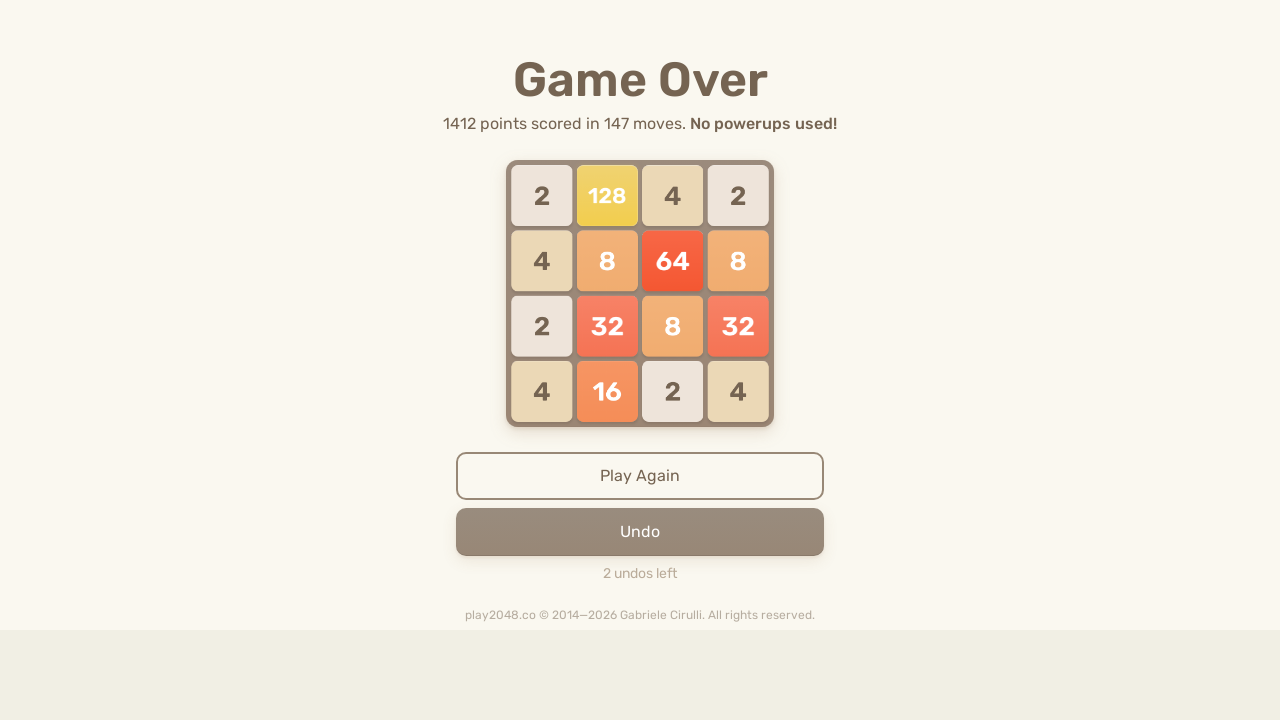

Pressed ArrowRight key to move tiles right on html
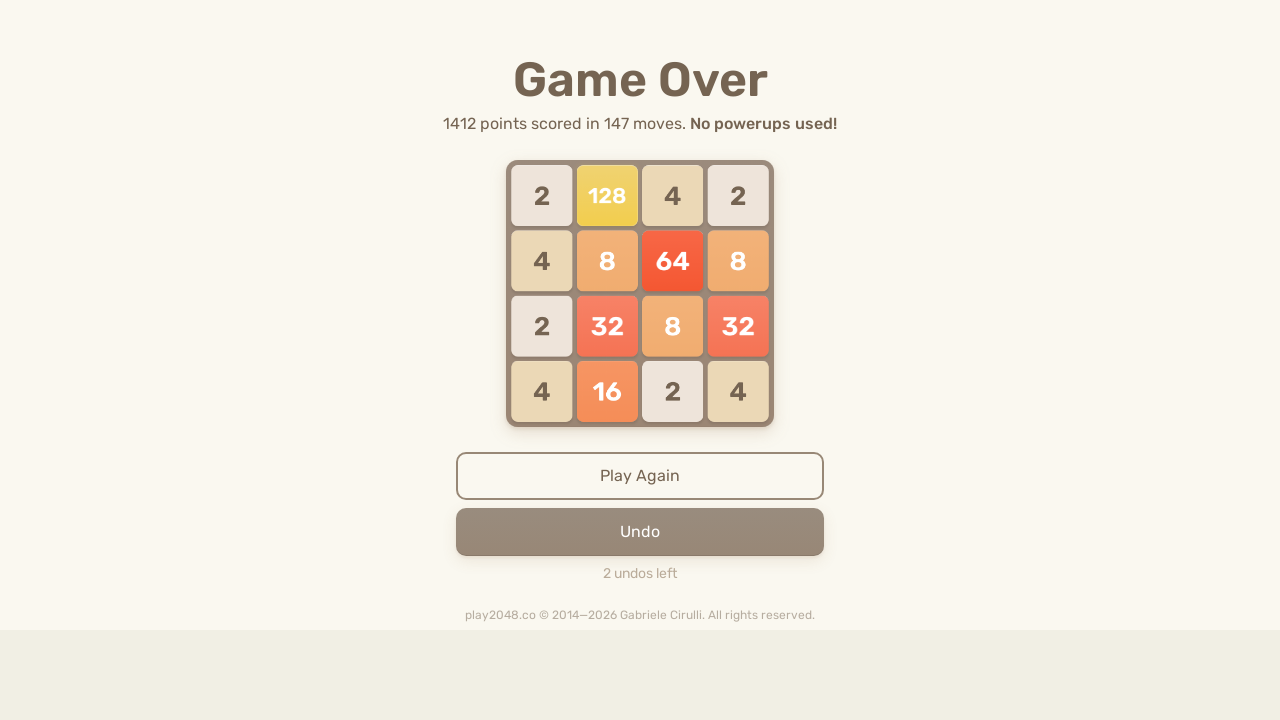

Pressed ArrowDown key to move tiles down on html
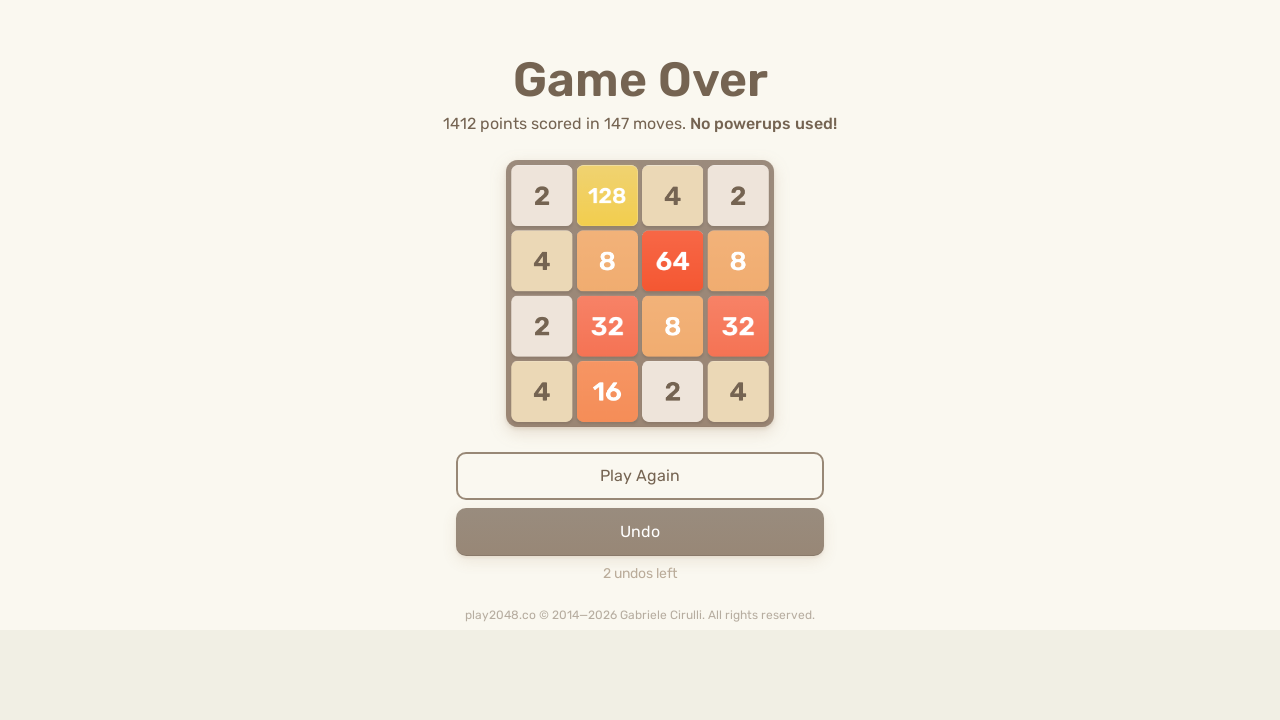

Pressed ArrowLeft key to move tiles left on html
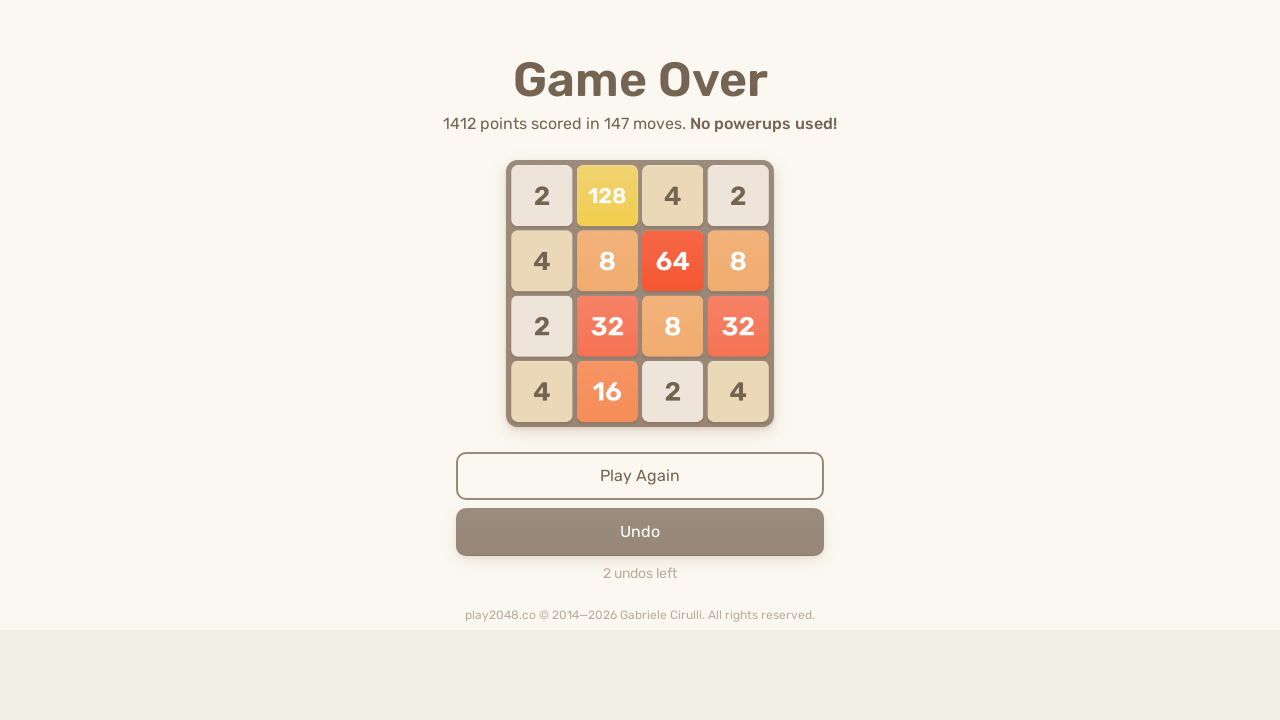

Pressed ArrowUp key to move tiles up on html
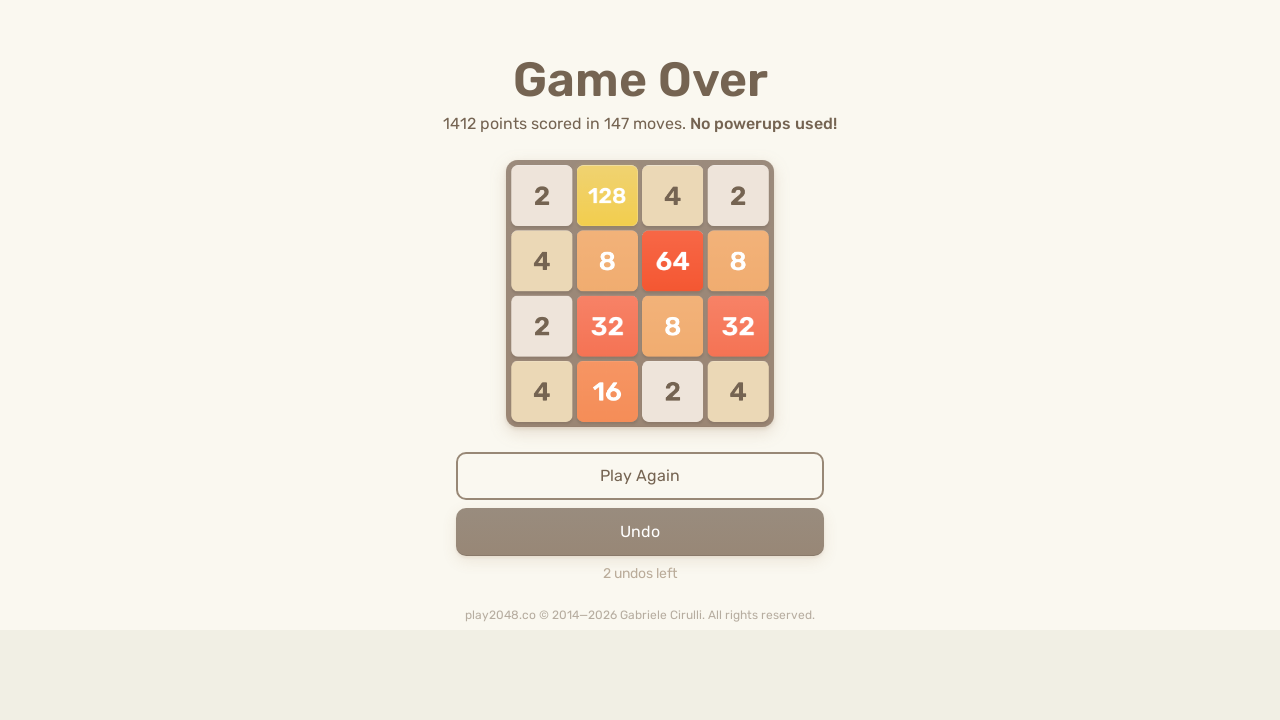

Pressed ArrowRight key to move tiles right on html
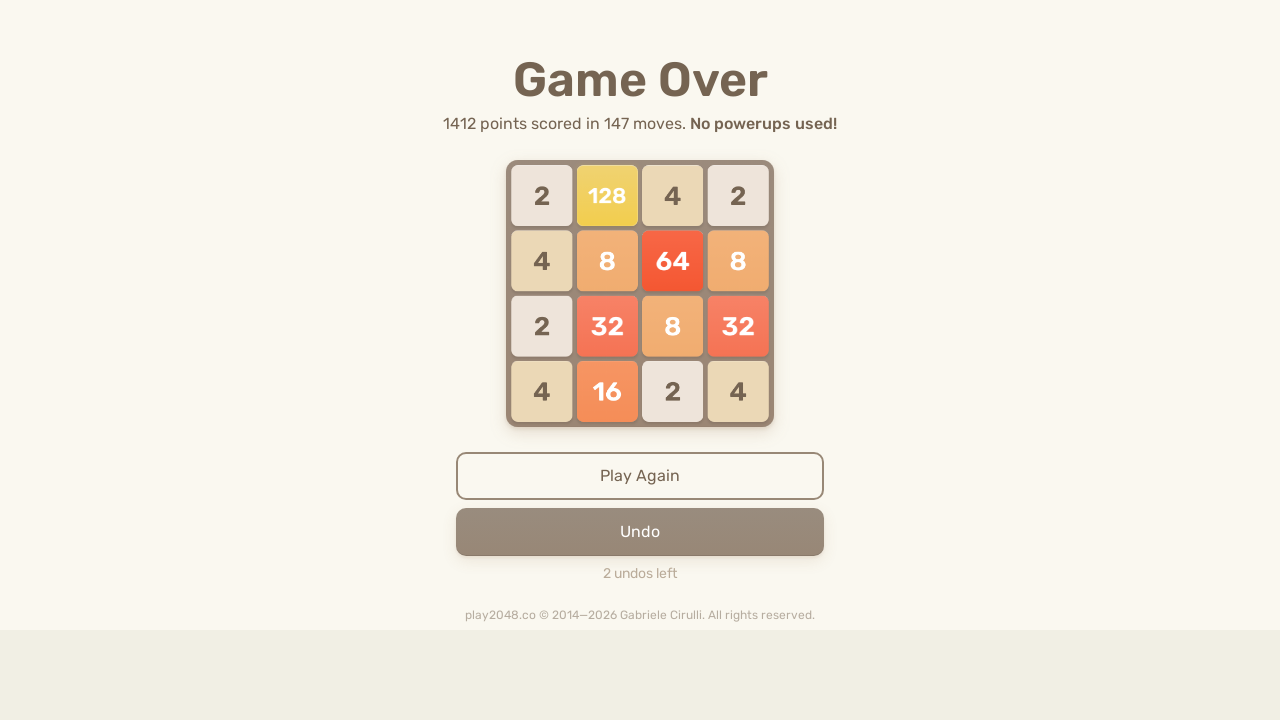

Pressed ArrowDown key to move tiles down on html
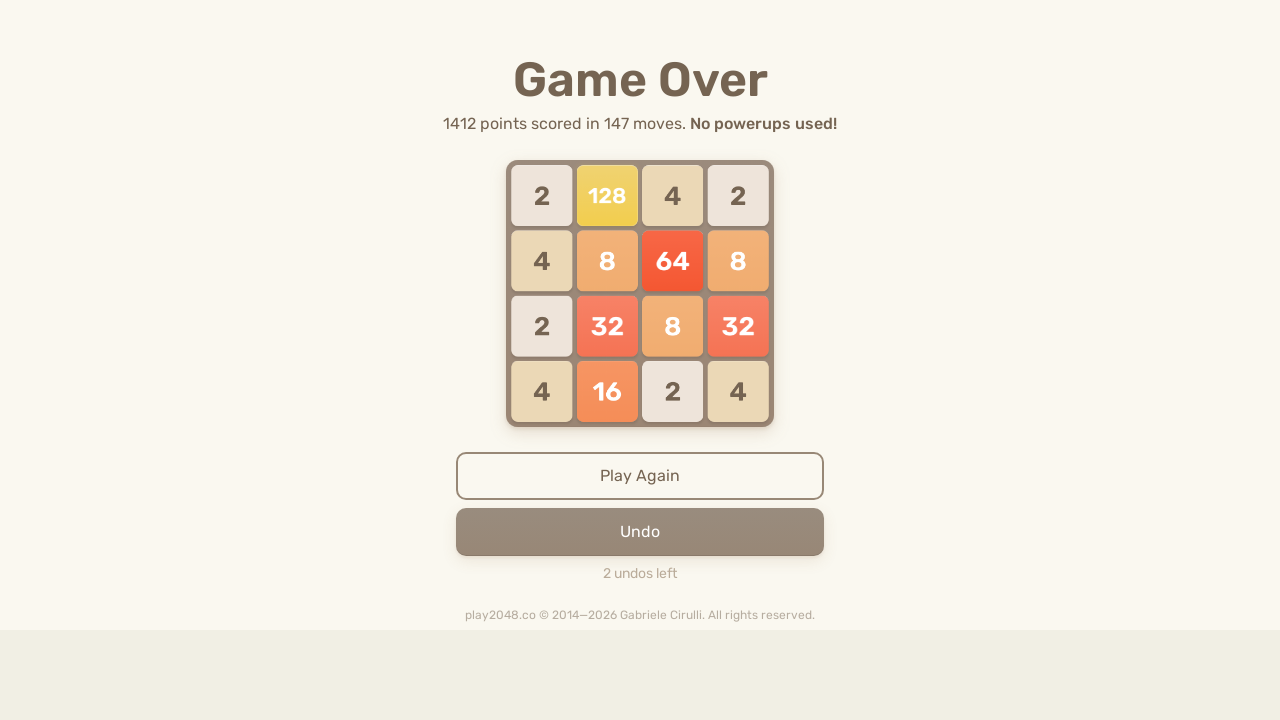

Pressed ArrowLeft key to move tiles left on html
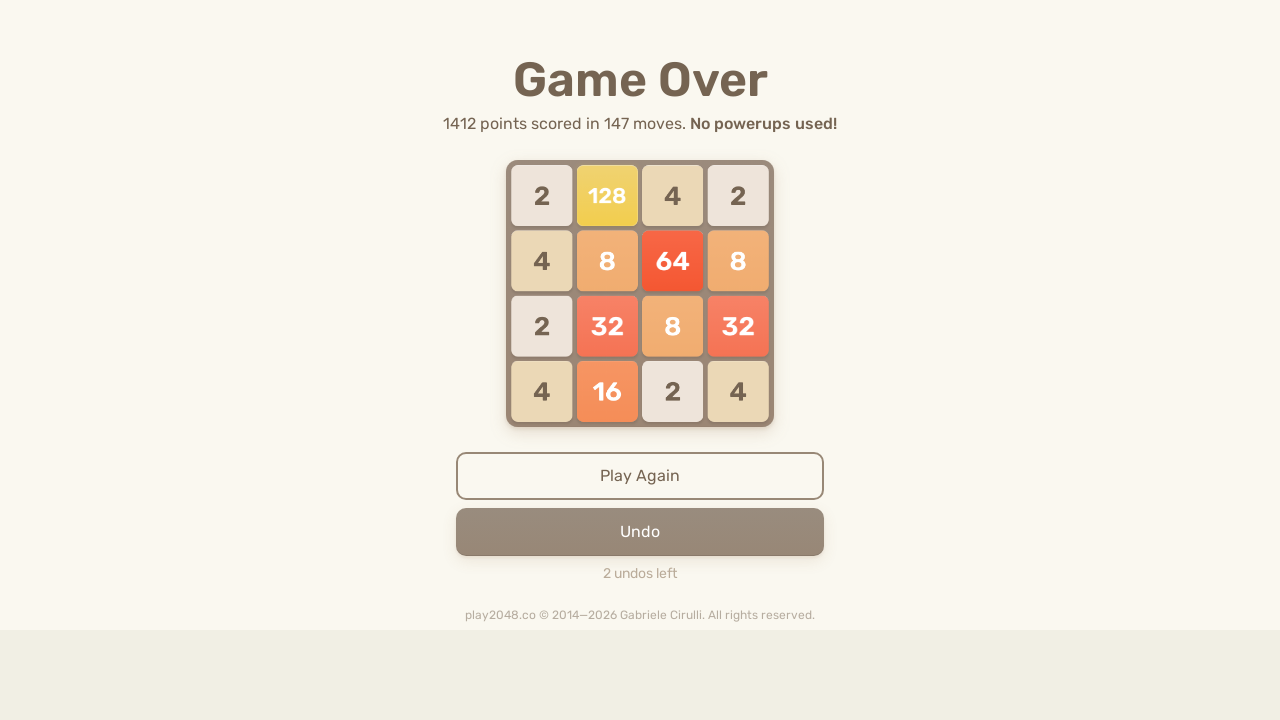

Pressed ArrowUp key to move tiles up on html
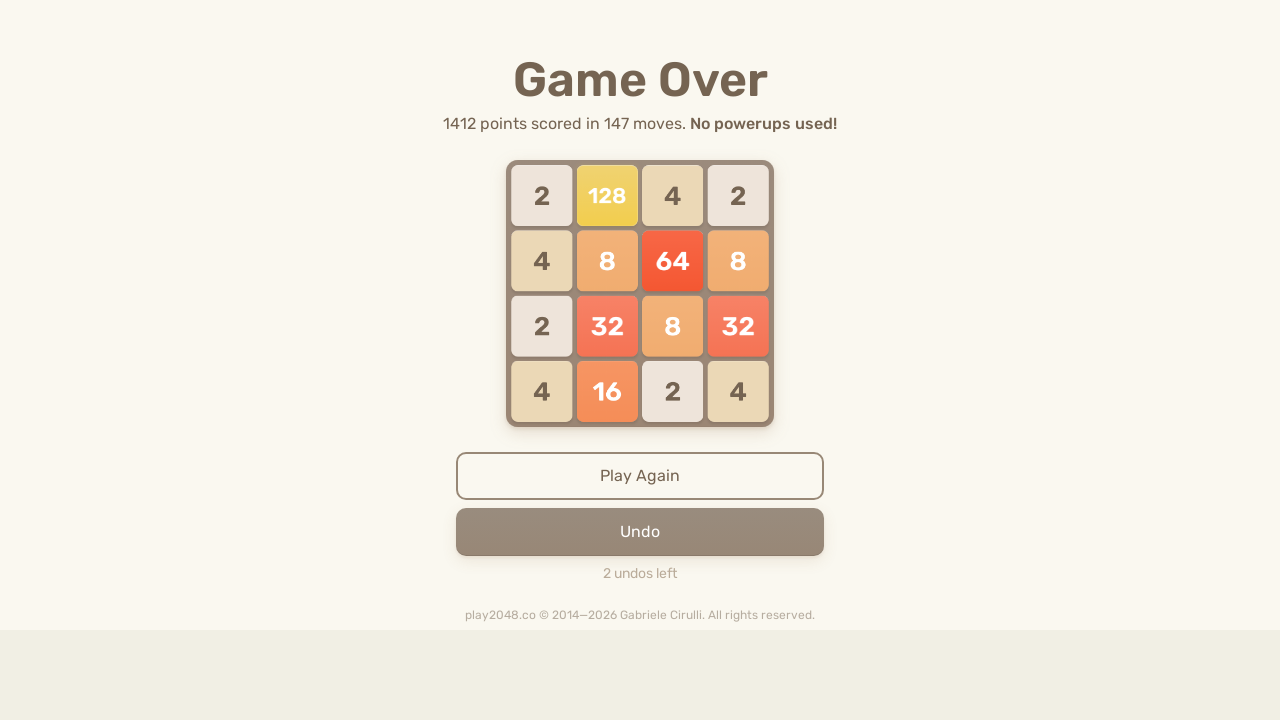

Pressed ArrowRight key to move tiles right on html
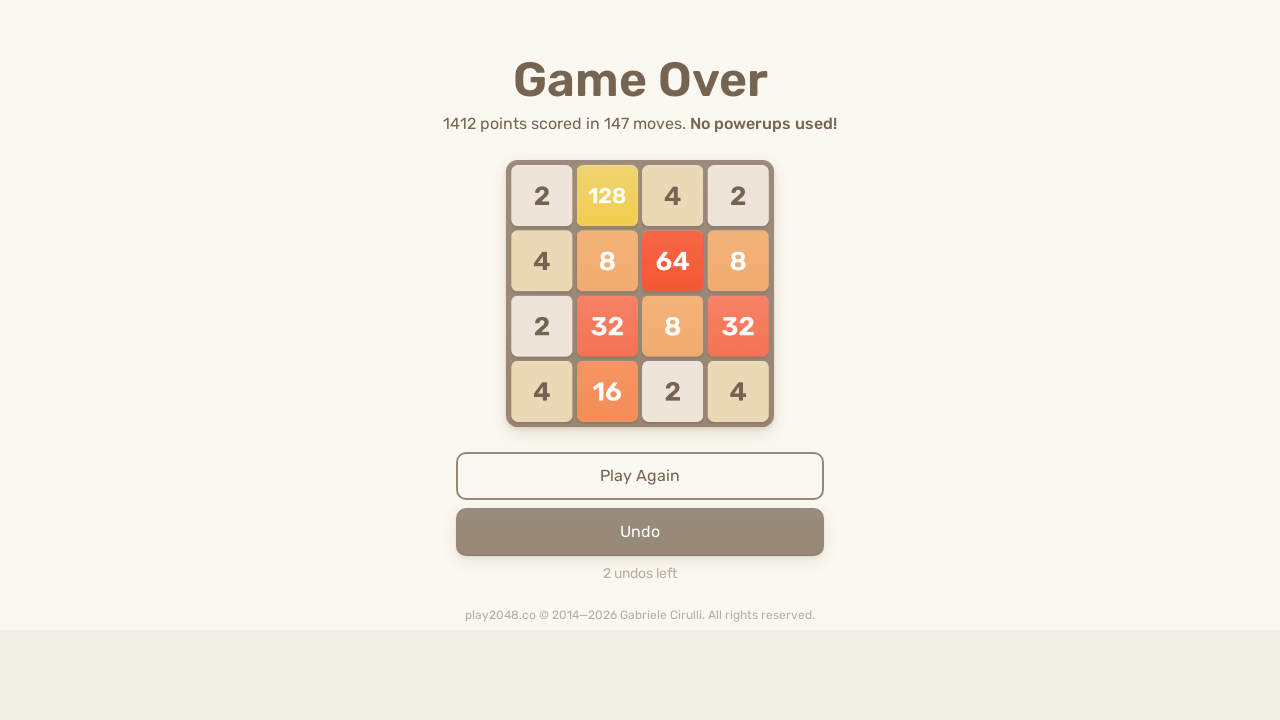

Pressed ArrowDown key to move tiles down on html
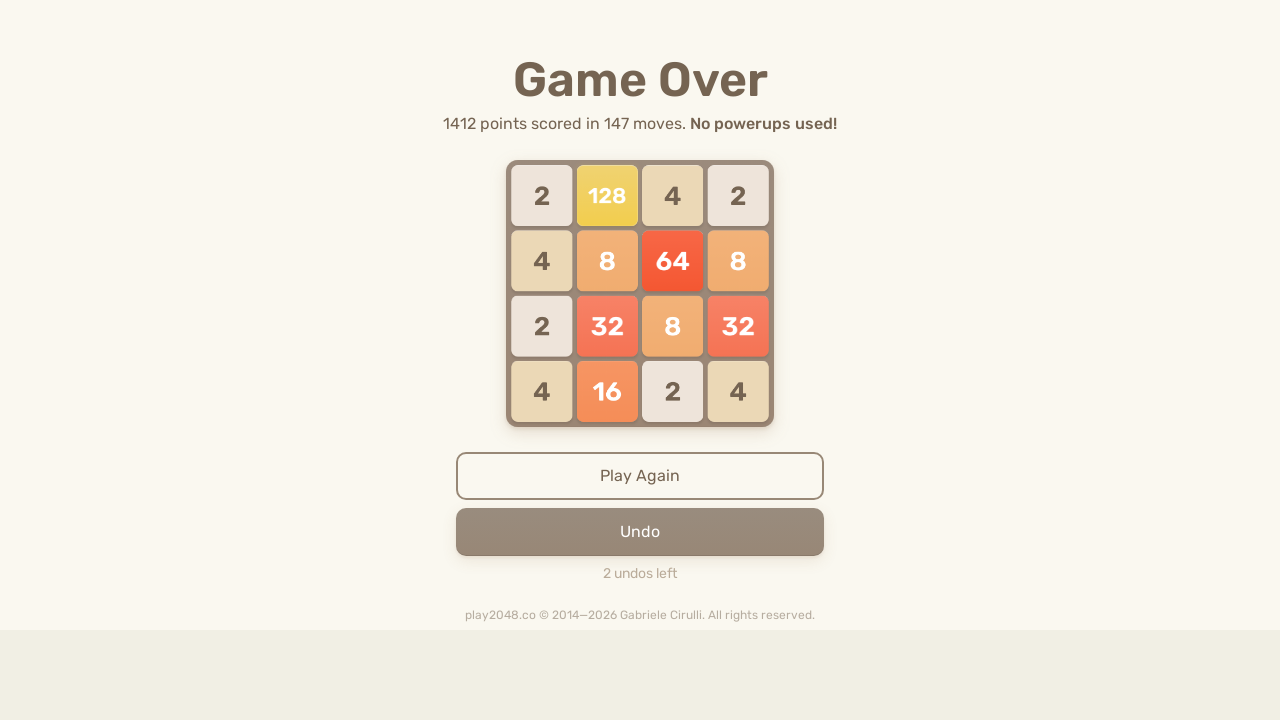

Pressed ArrowLeft key to move tiles left on html
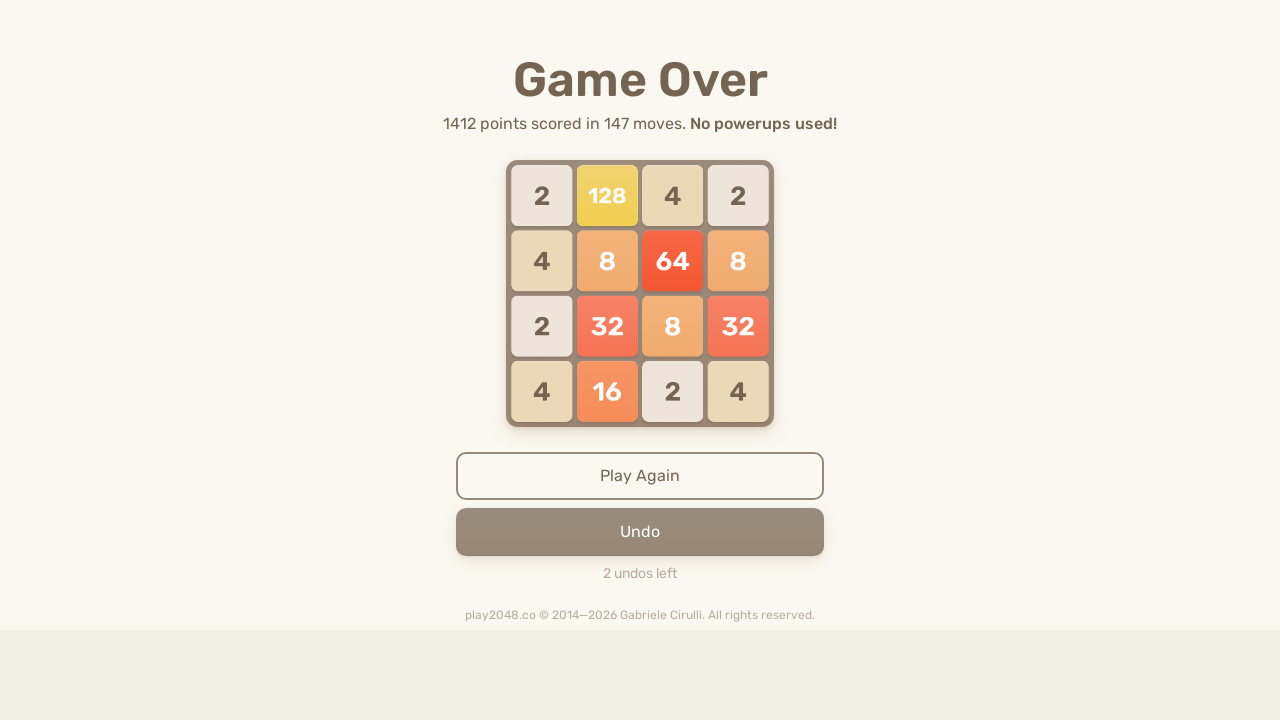

Pressed ArrowUp key to move tiles up on html
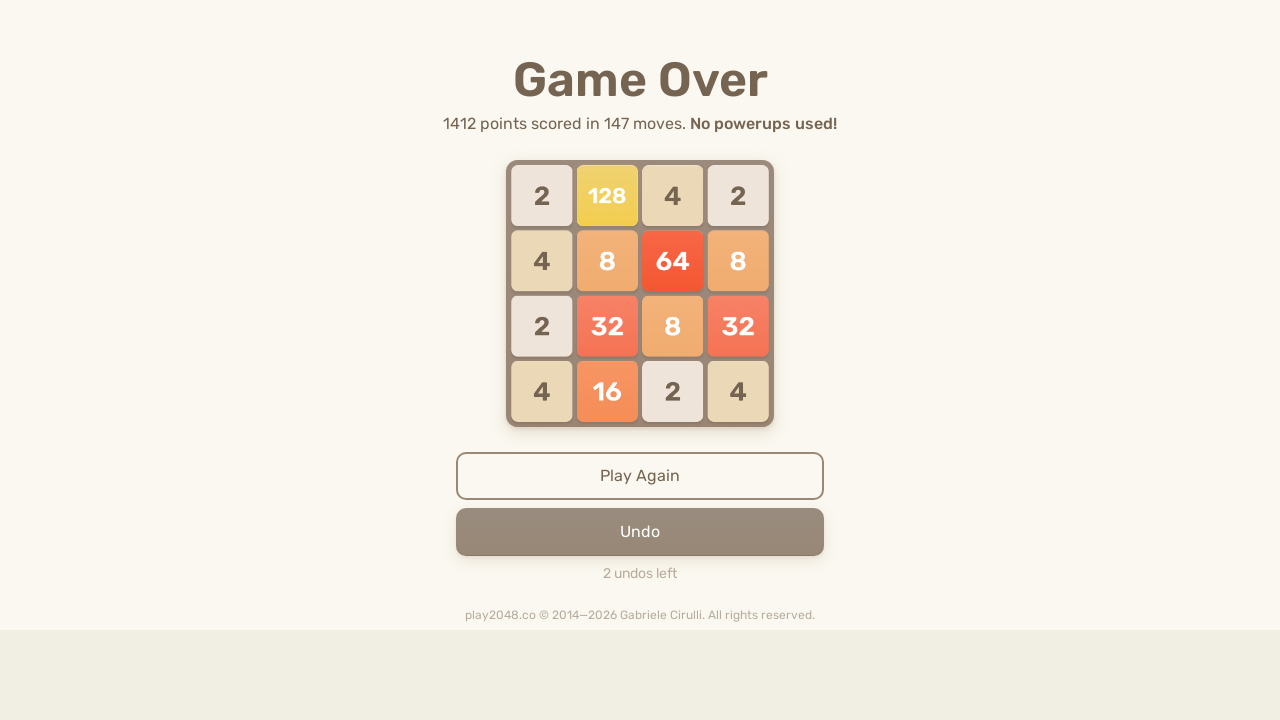

Pressed ArrowRight key to move tiles right on html
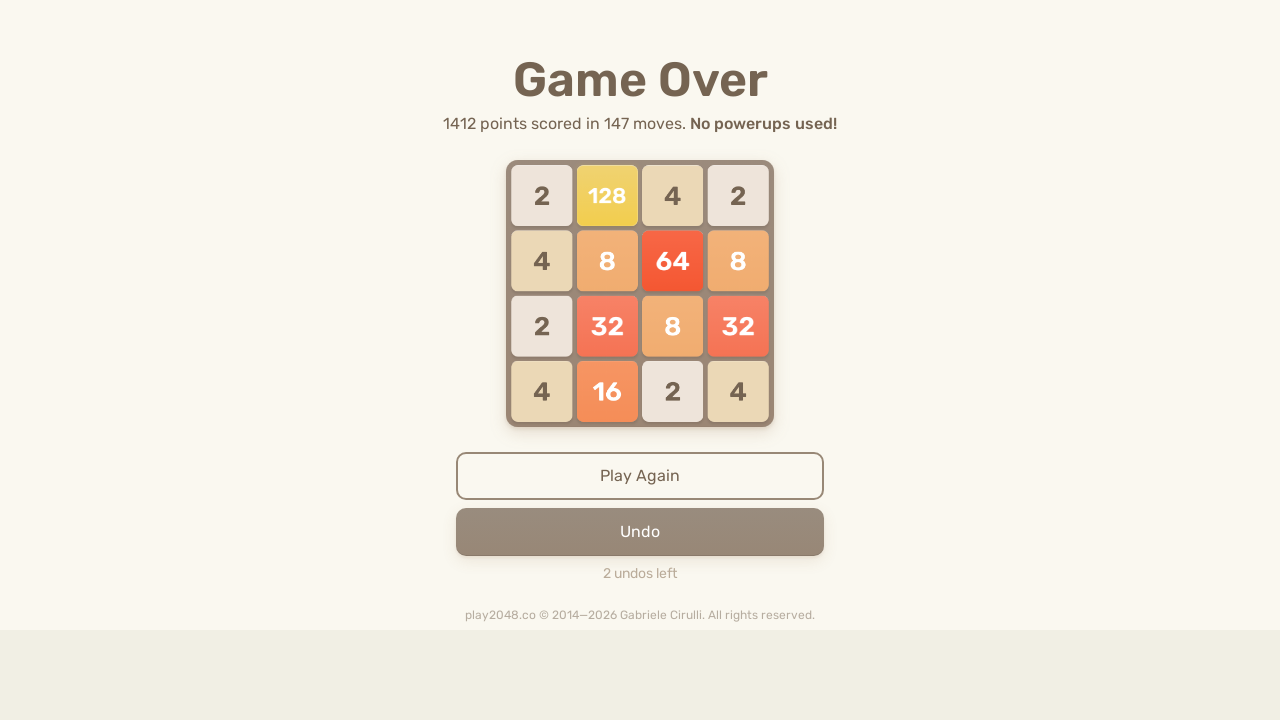

Pressed ArrowDown key to move tiles down on html
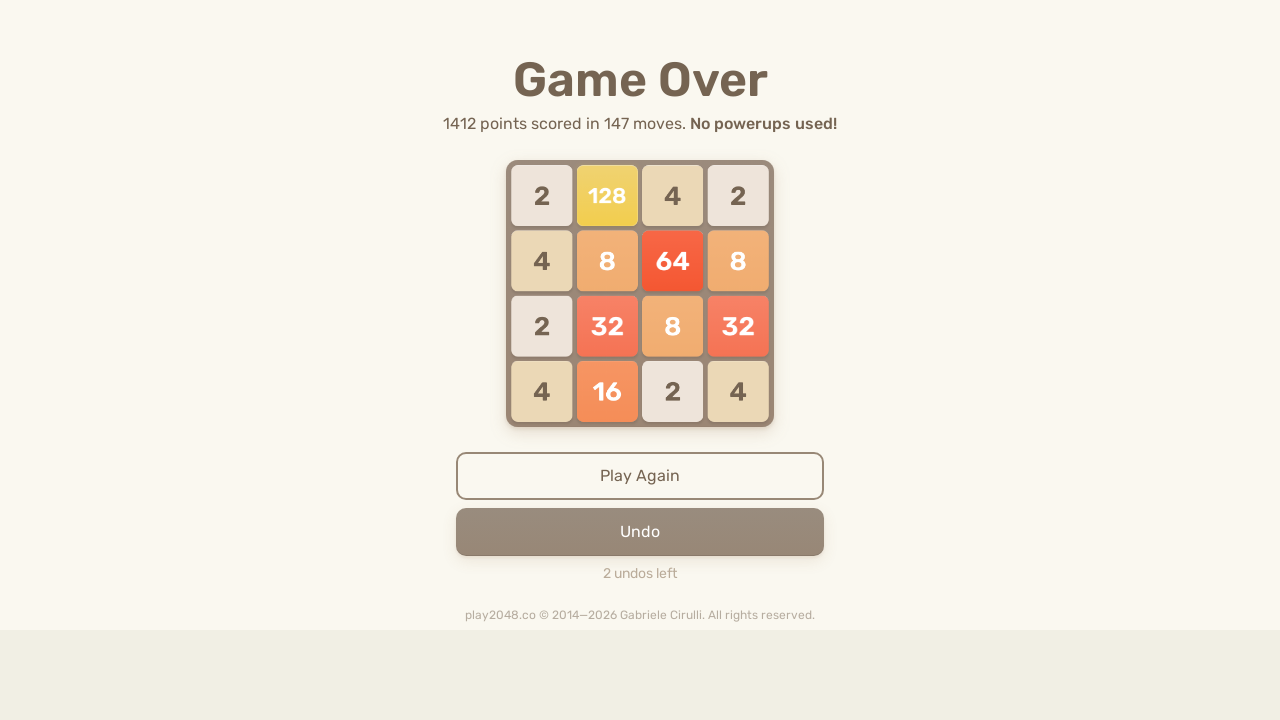

Pressed ArrowLeft key to move tiles left on html
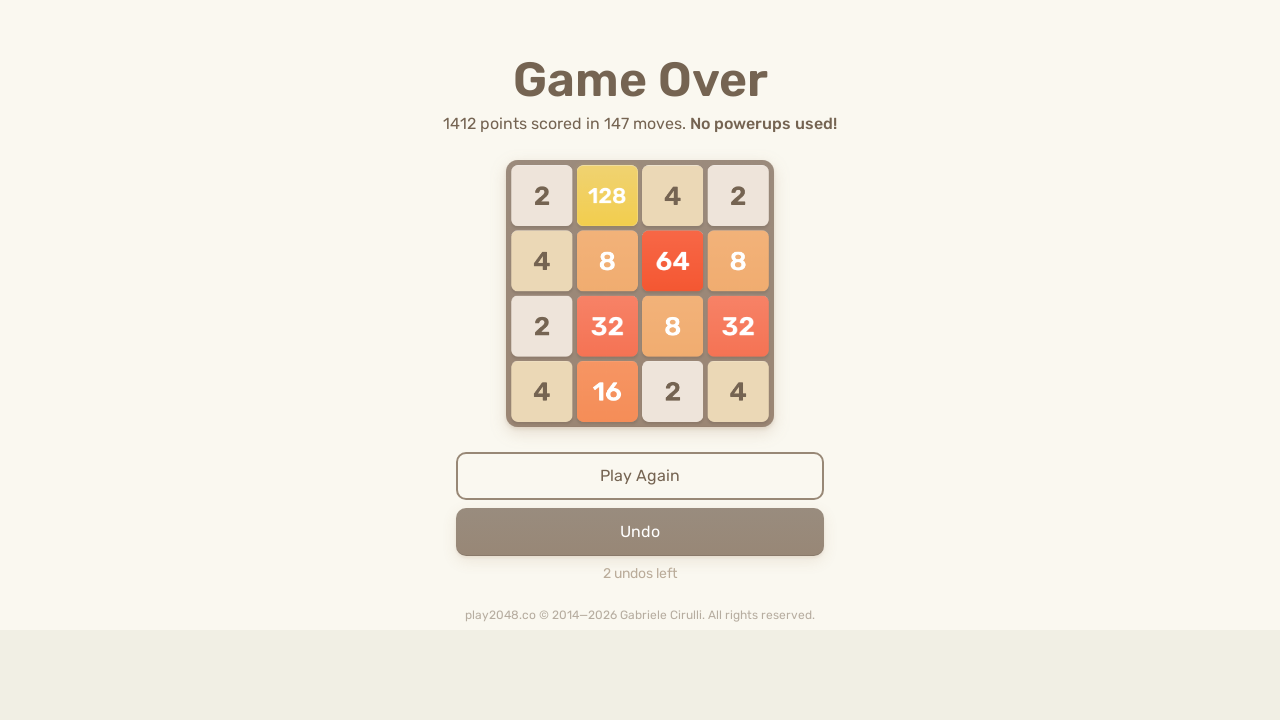

Pressed ArrowUp key to move tiles up on html
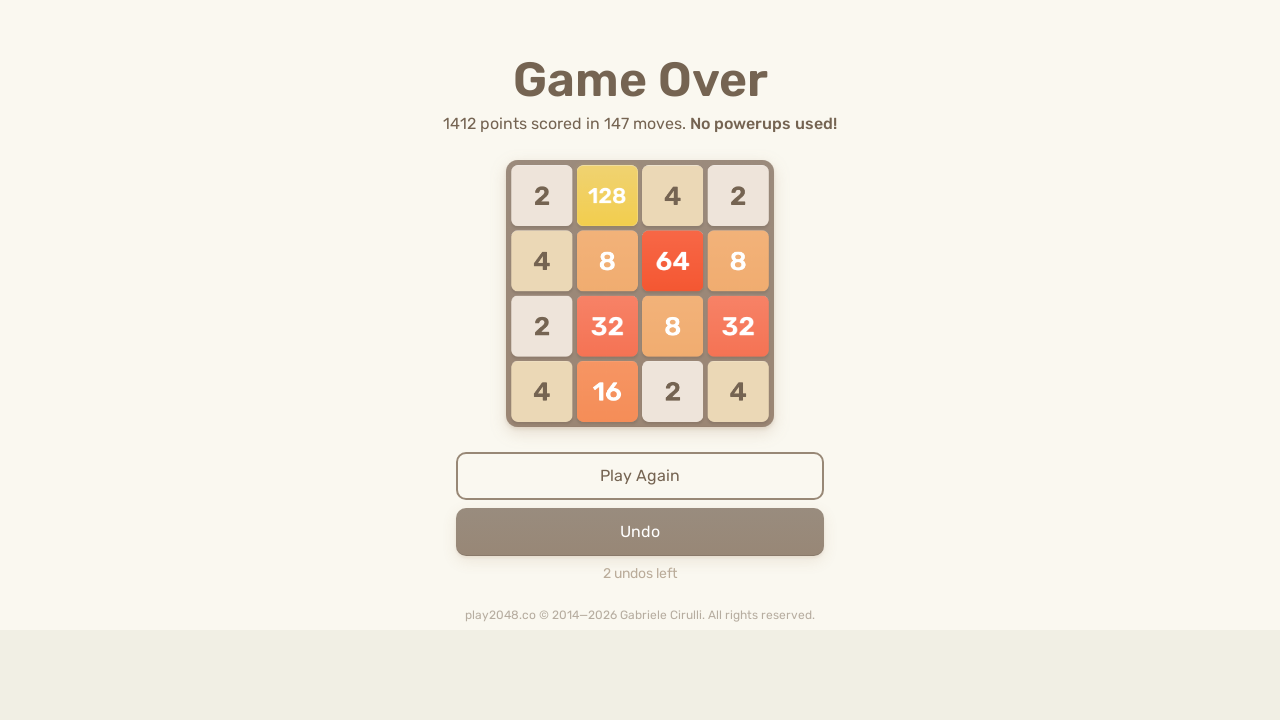

Pressed ArrowRight key to move tiles right on html
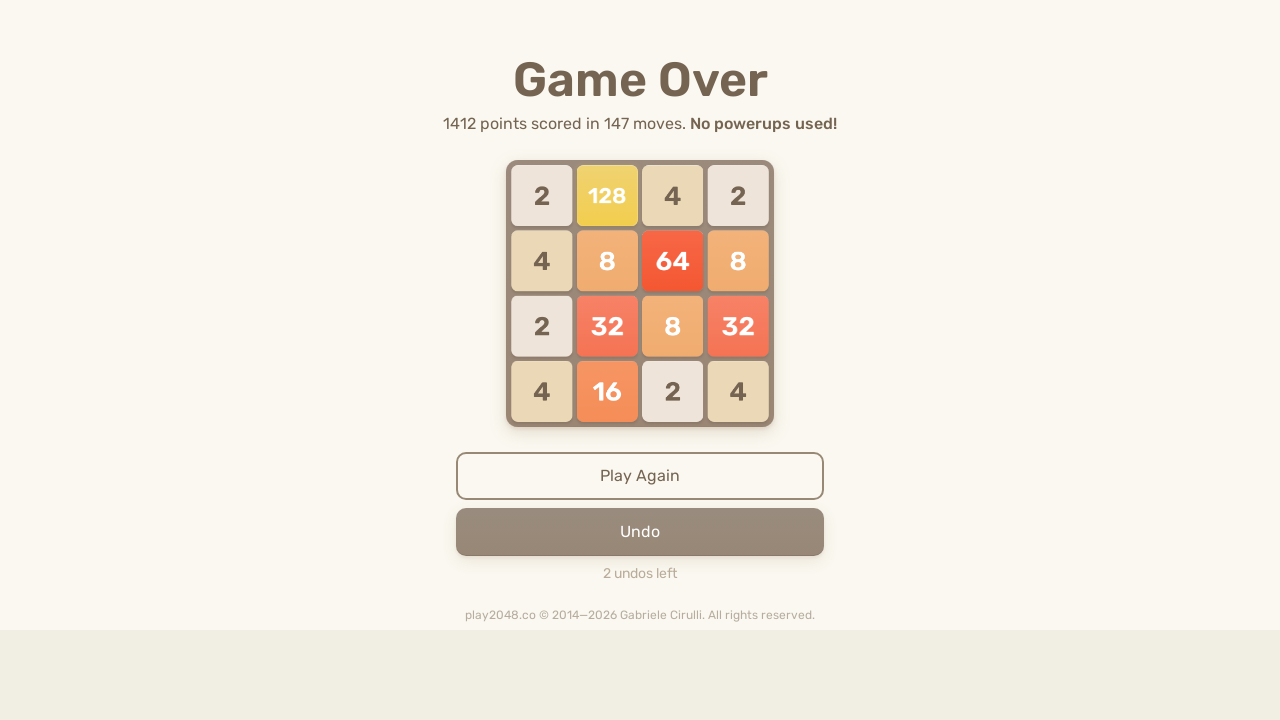

Pressed ArrowDown key to move tiles down on html
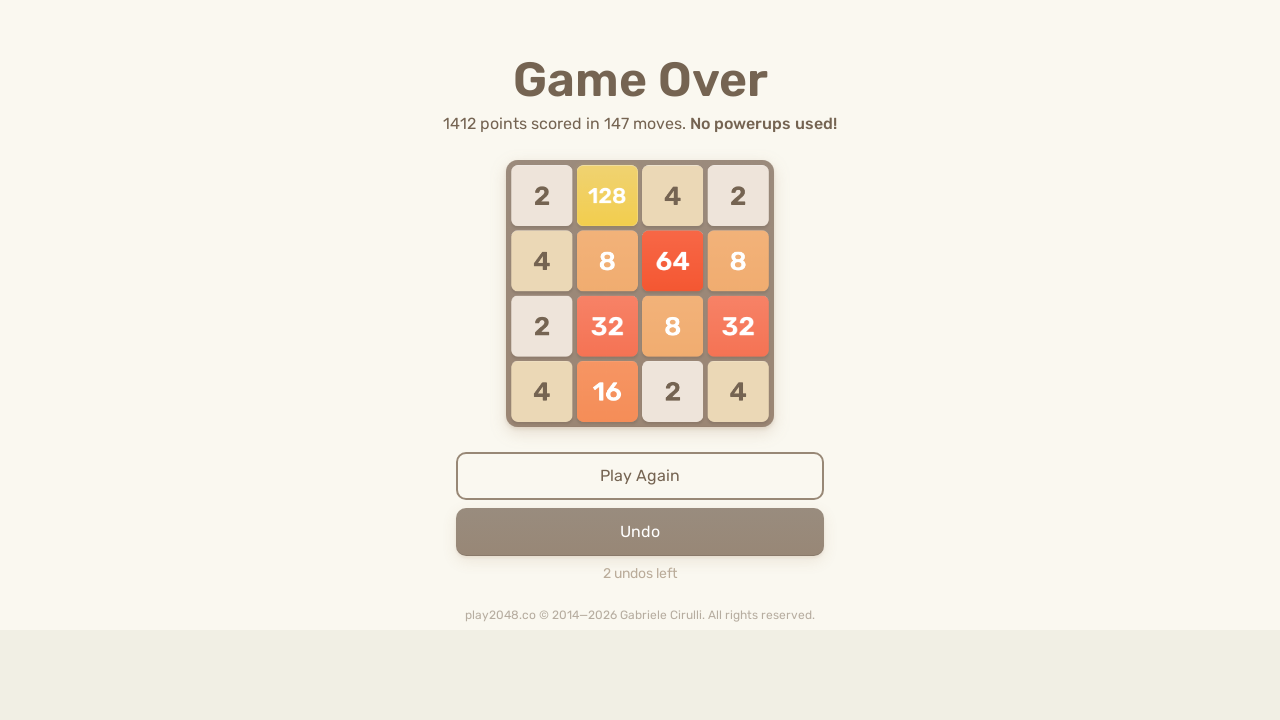

Pressed ArrowLeft key to move tiles left on html
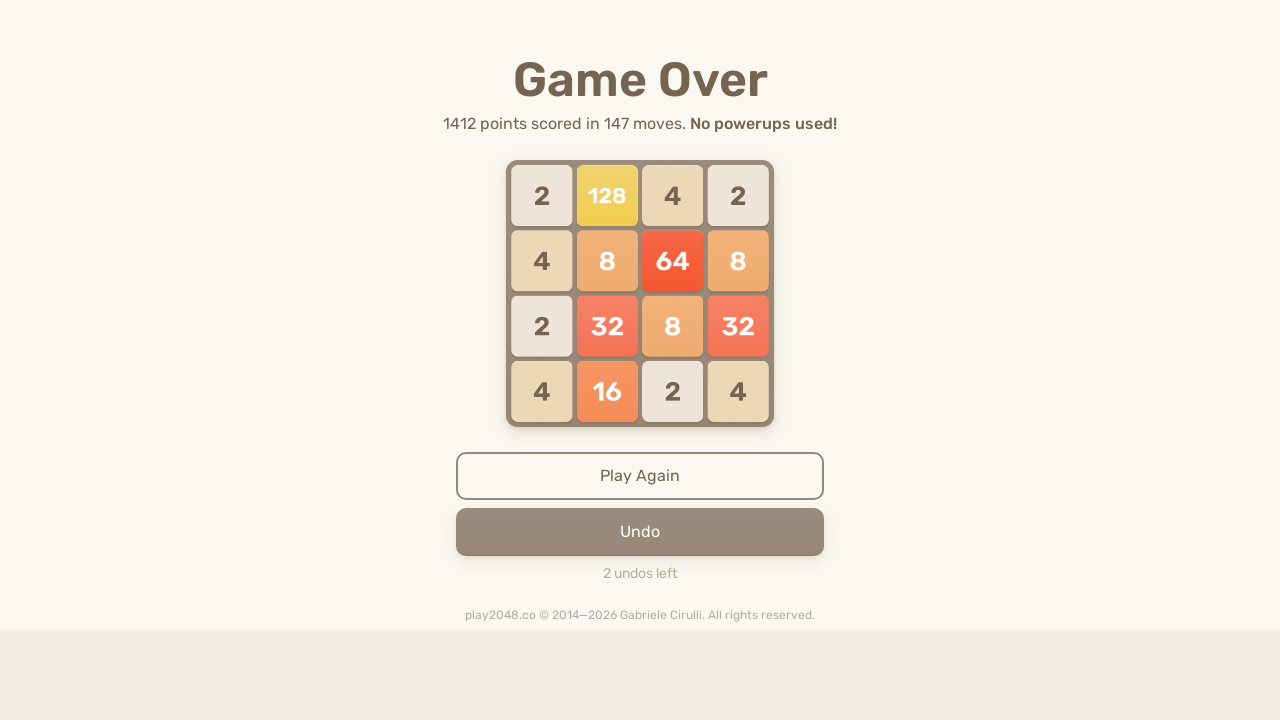

Pressed ArrowUp key to move tiles up on html
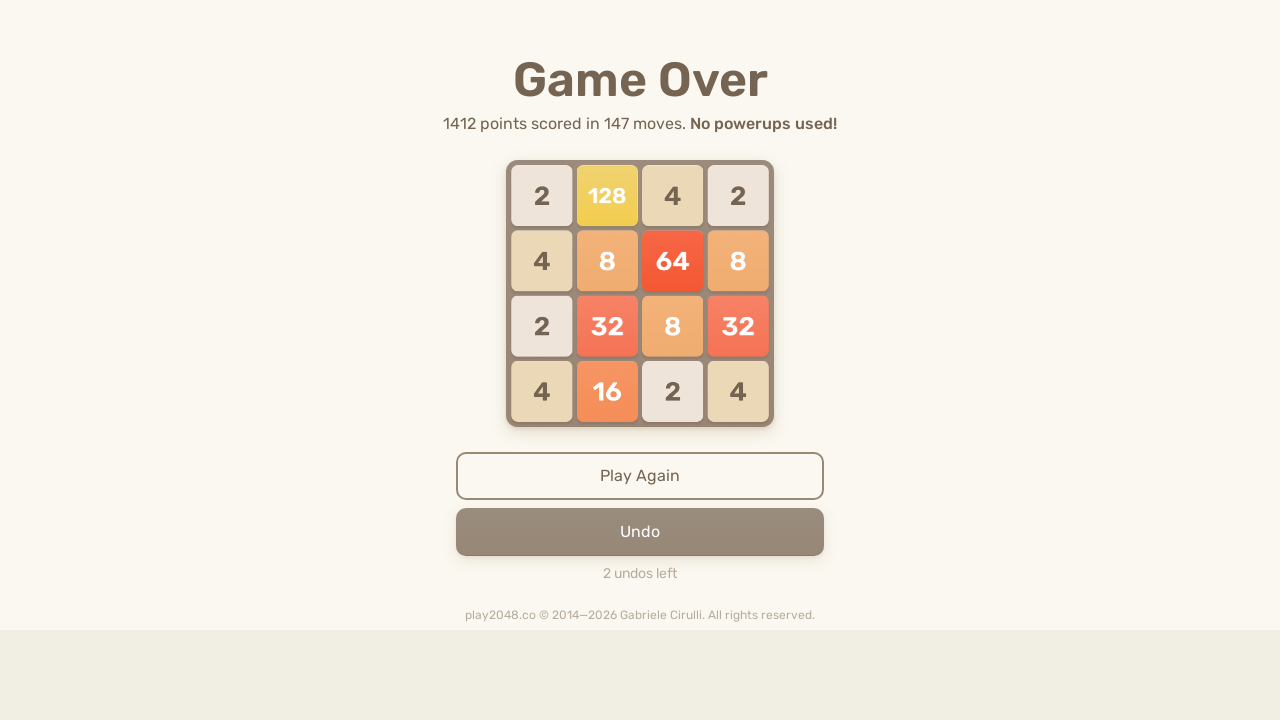

Pressed ArrowRight key to move tiles right on html
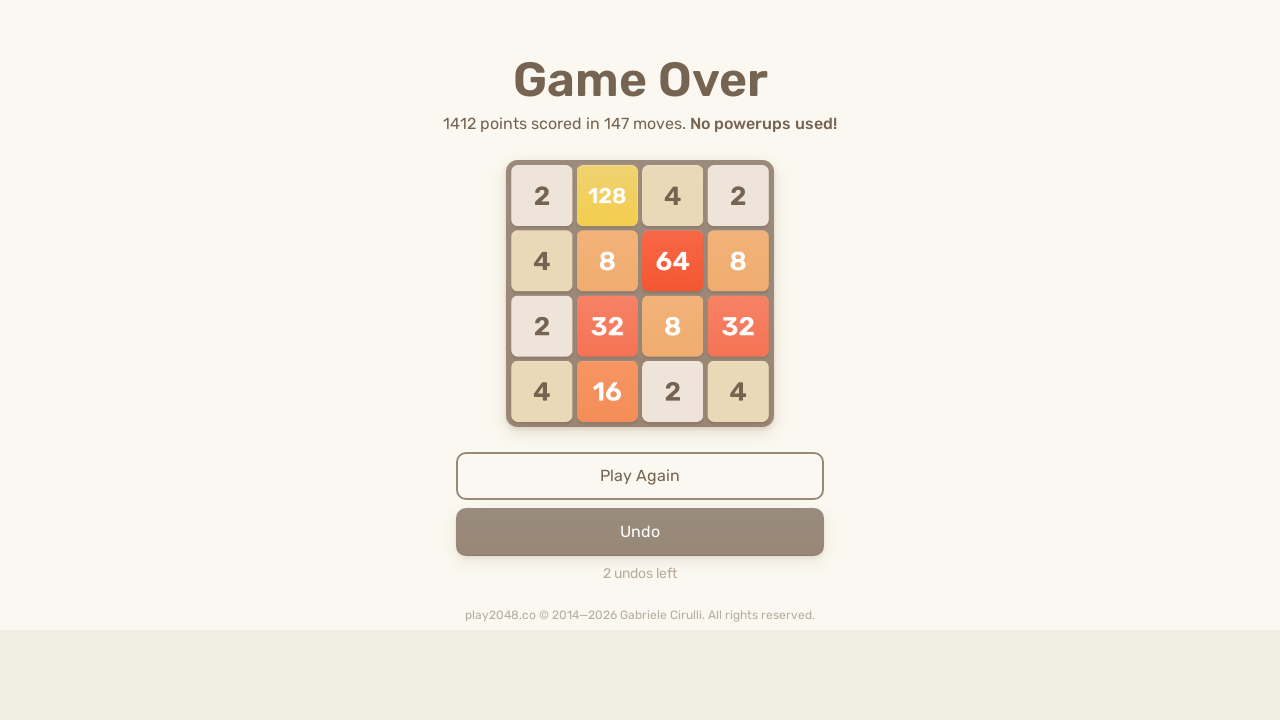

Pressed ArrowDown key to move tiles down on html
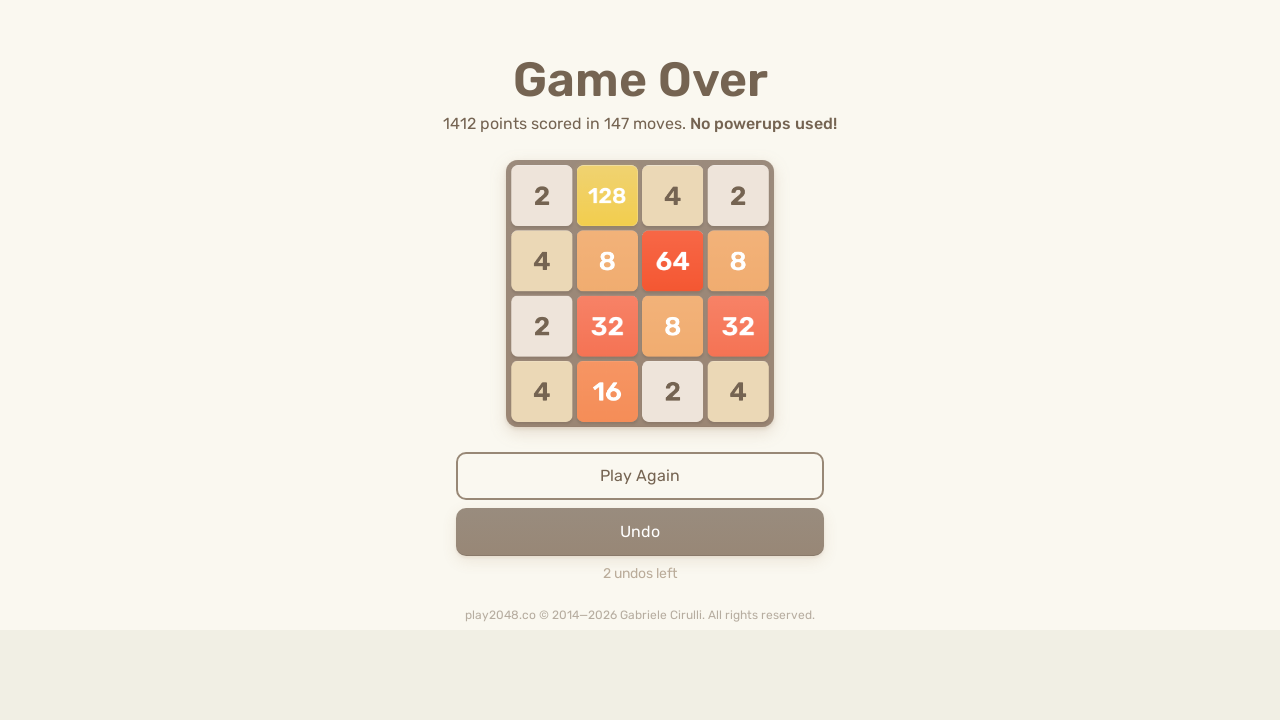

Pressed ArrowLeft key to move tiles left on html
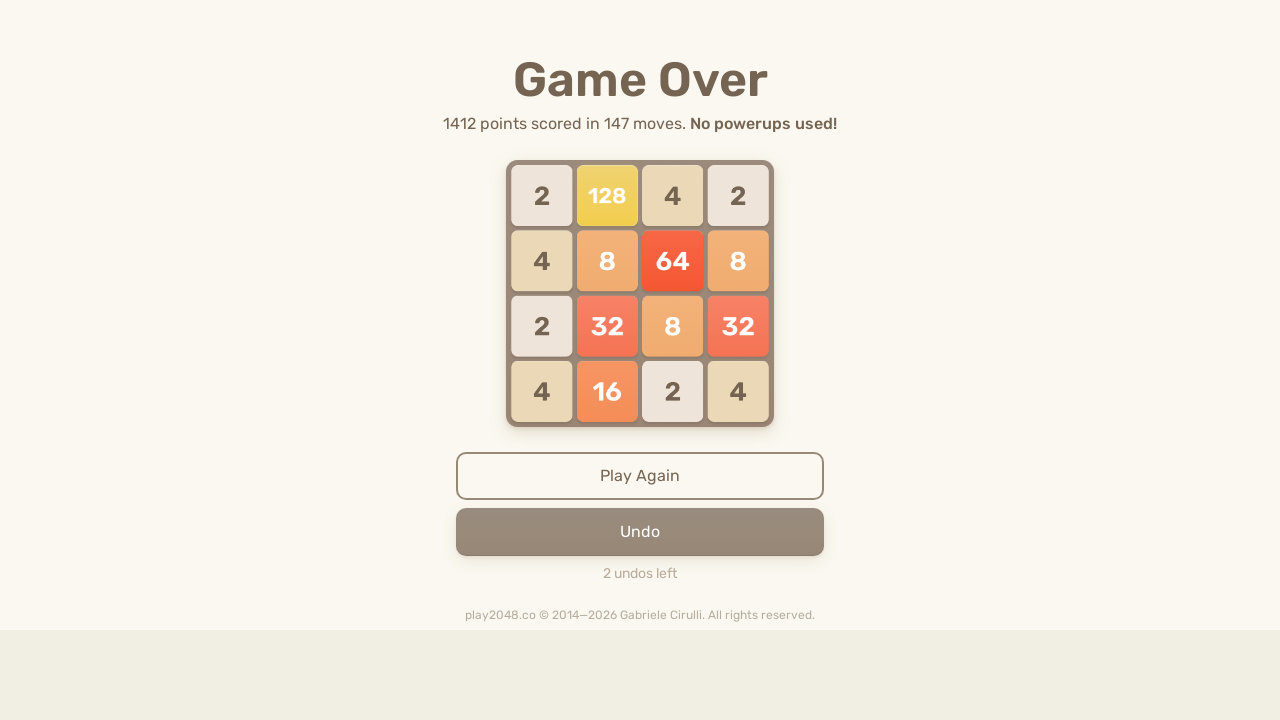

Pressed ArrowUp key to move tiles up on html
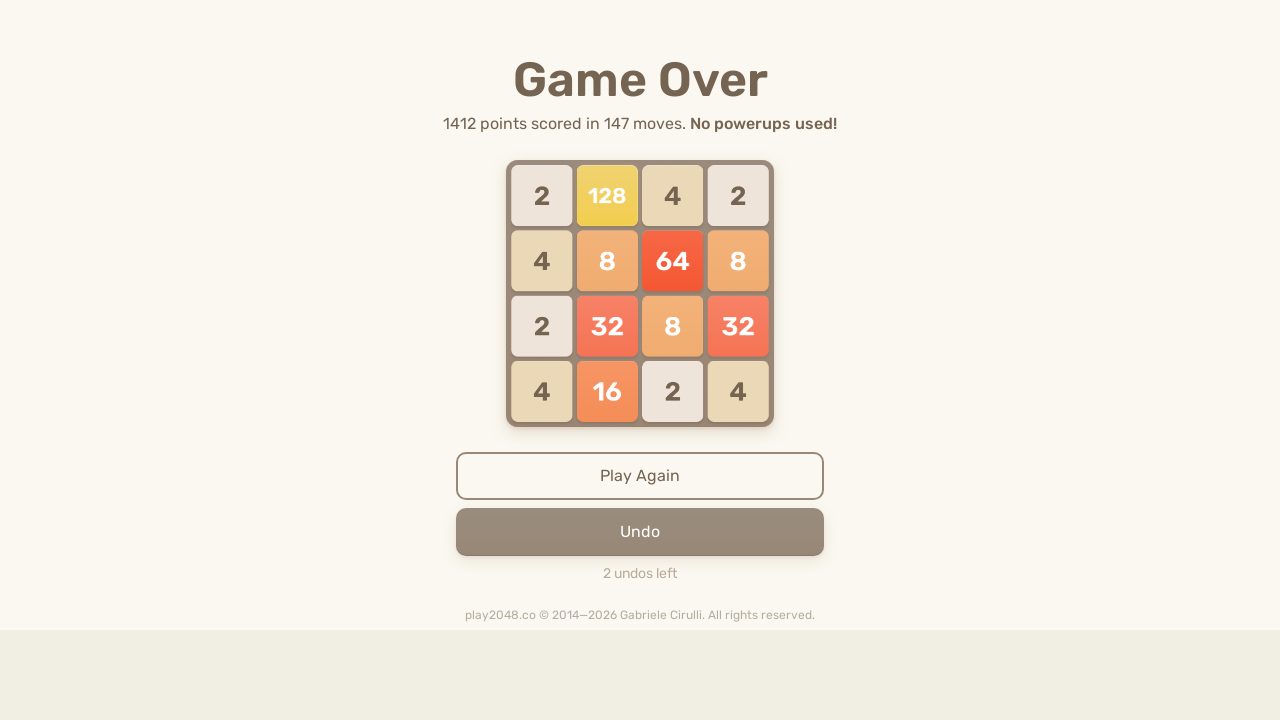

Pressed ArrowRight key to move tiles right on html
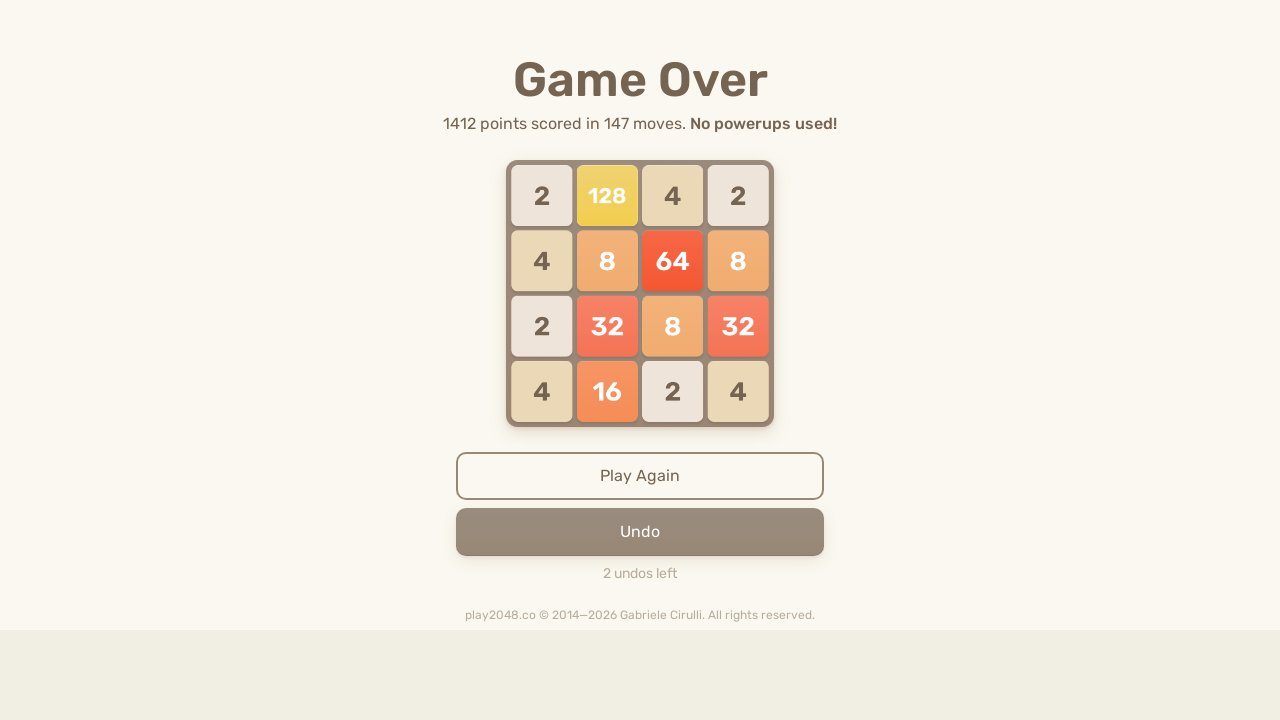

Pressed ArrowDown key to move tiles down on html
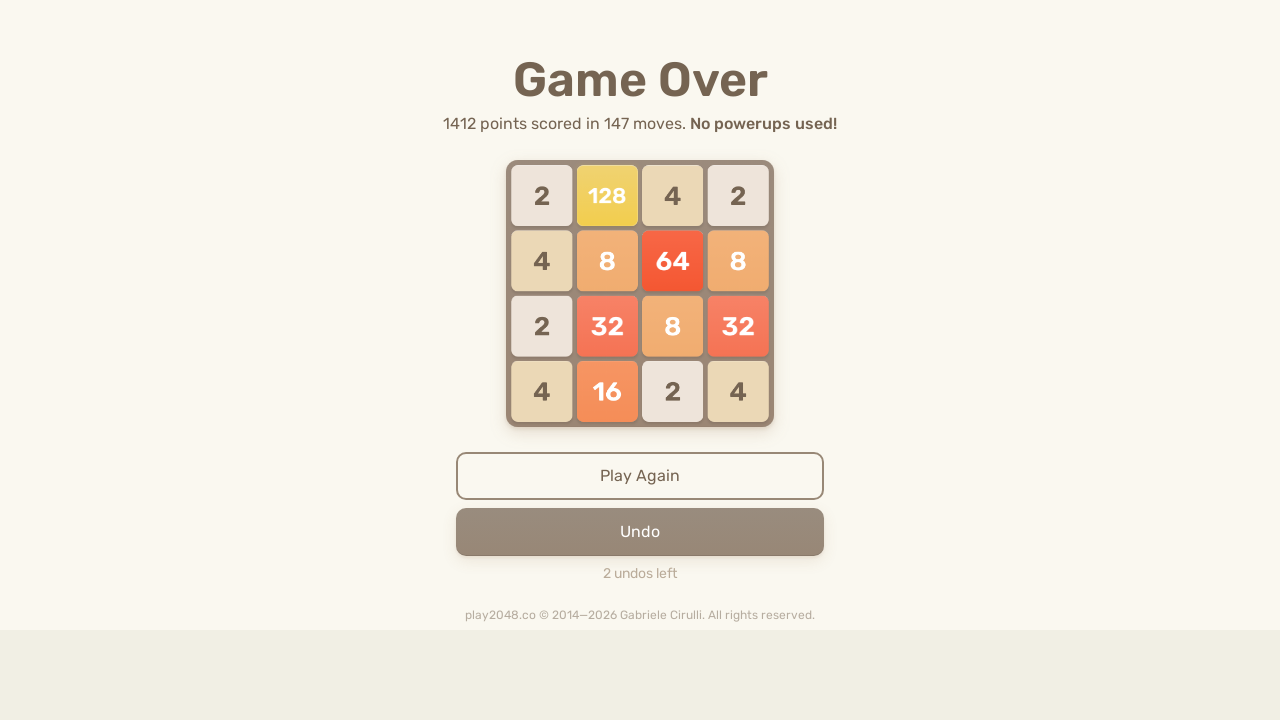

Pressed ArrowLeft key to move tiles left on html
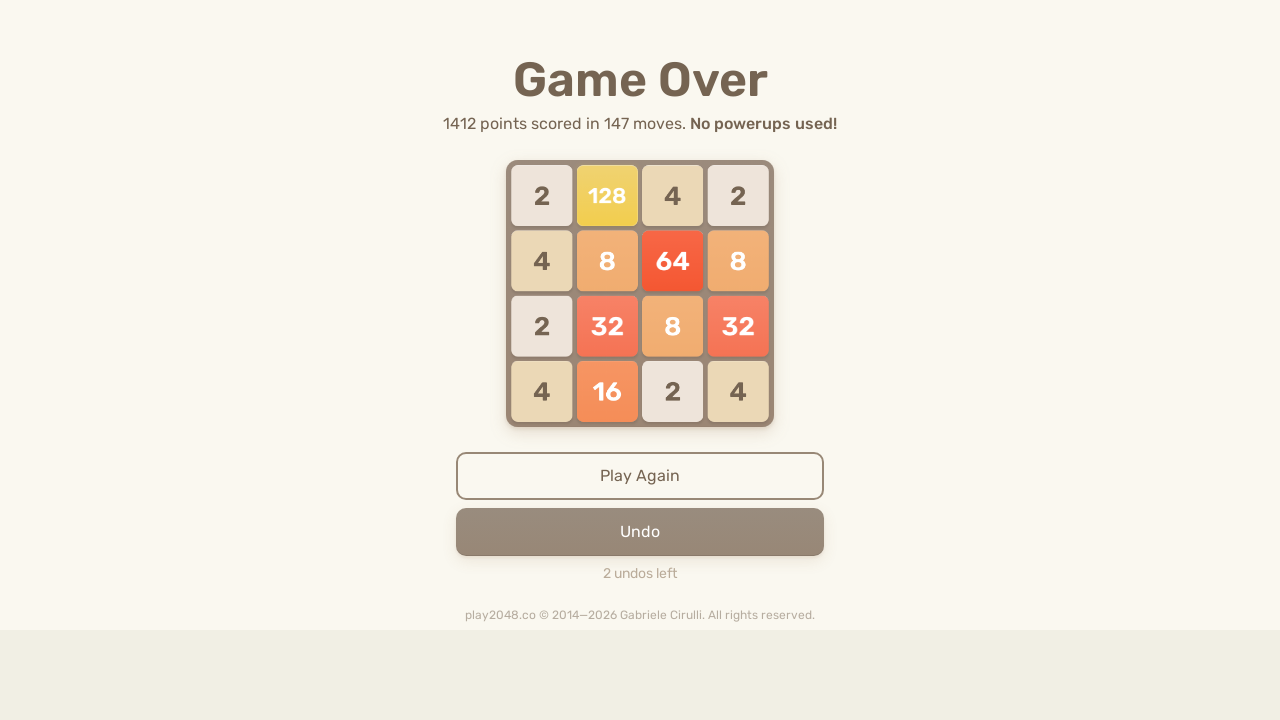

Pressed ArrowUp key to move tiles up on html
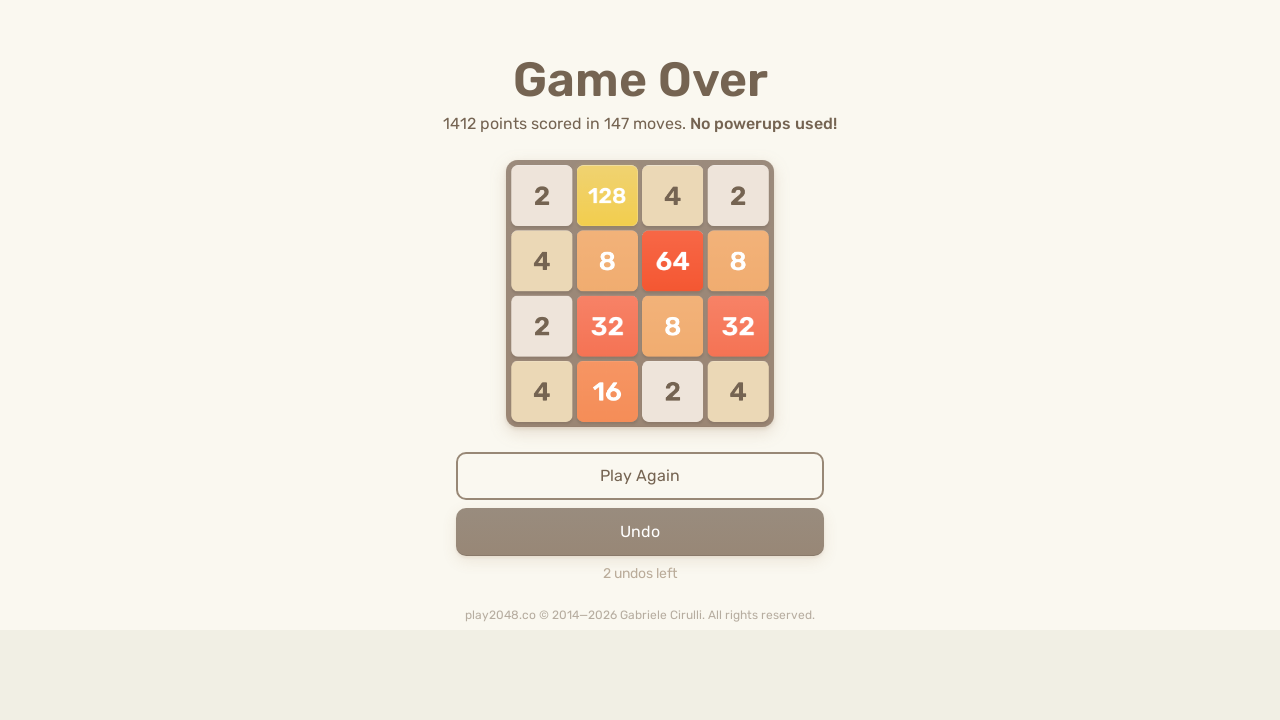

Pressed ArrowRight key to move tiles right on html
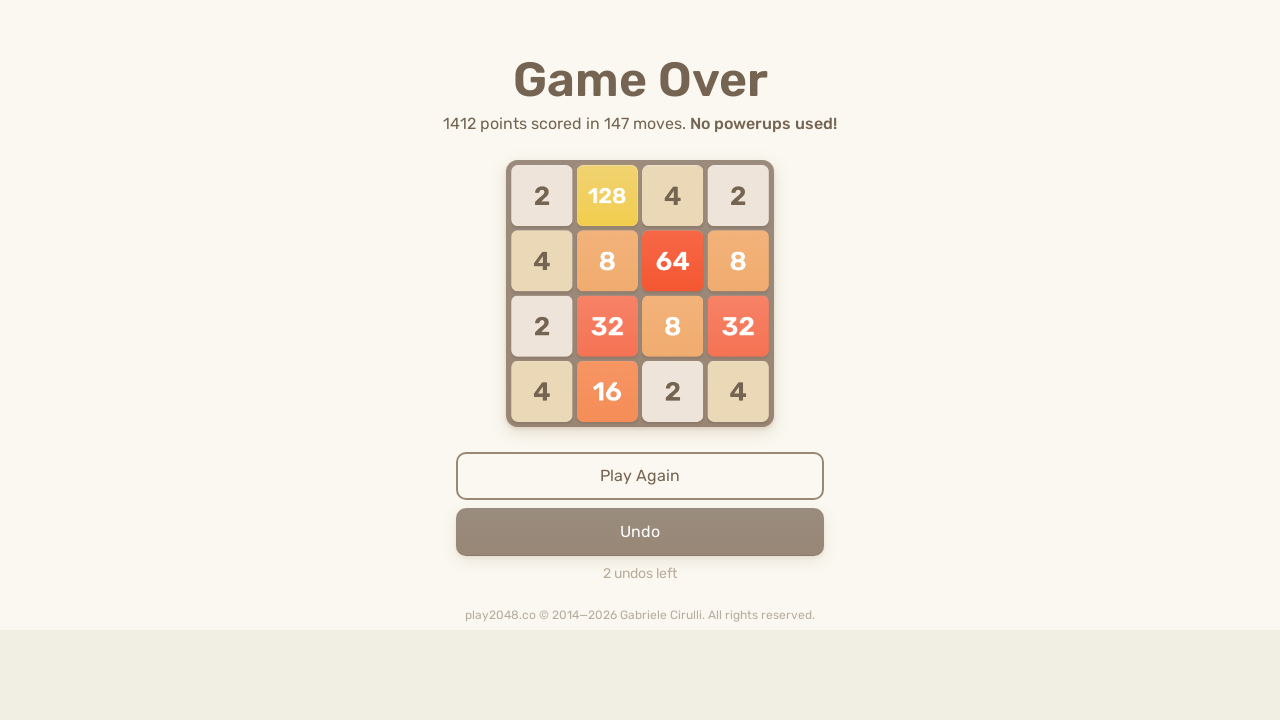

Pressed ArrowDown key to move tiles down on html
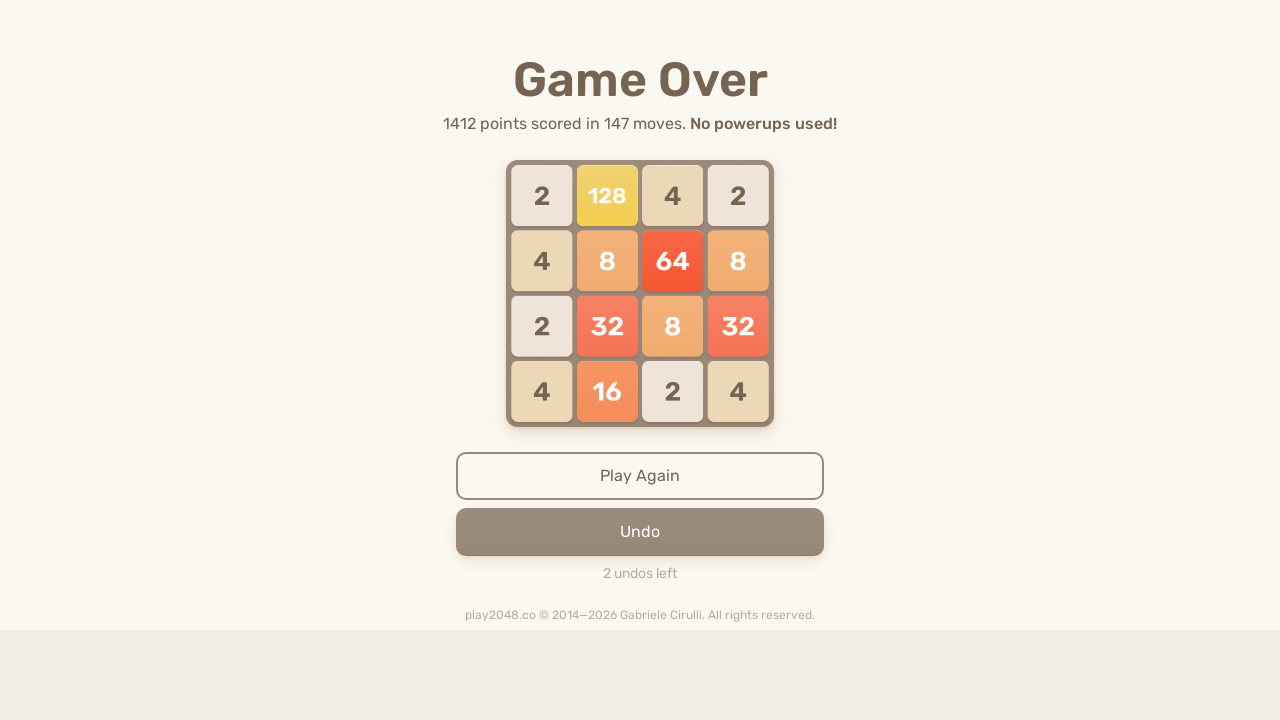

Pressed ArrowLeft key to move tiles left on html
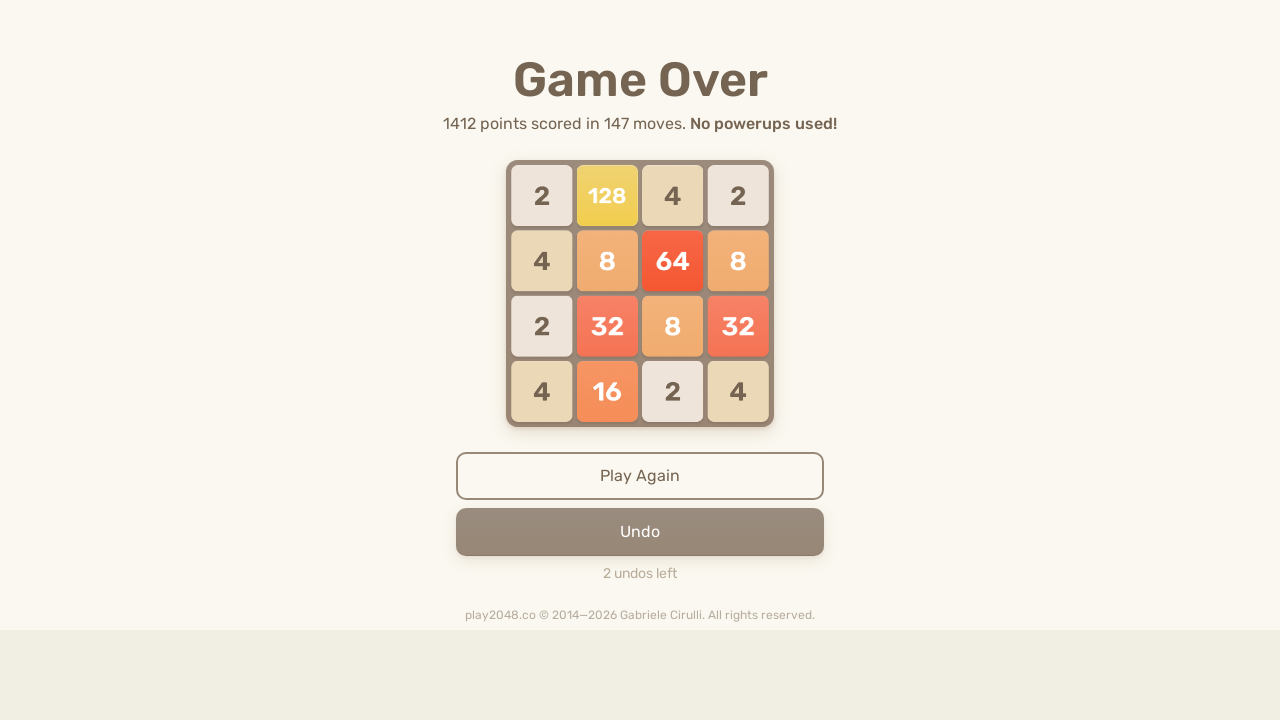

Pressed ArrowUp key to move tiles up on html
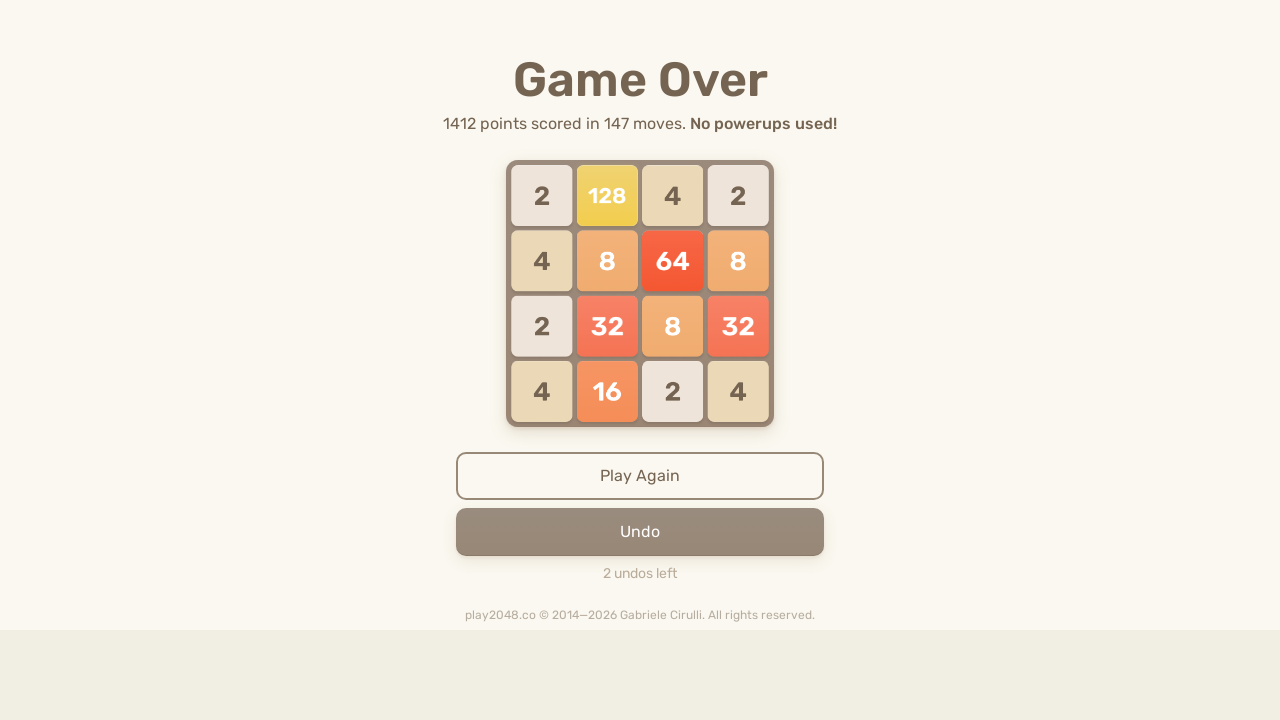

Pressed ArrowRight key to move tiles right on html
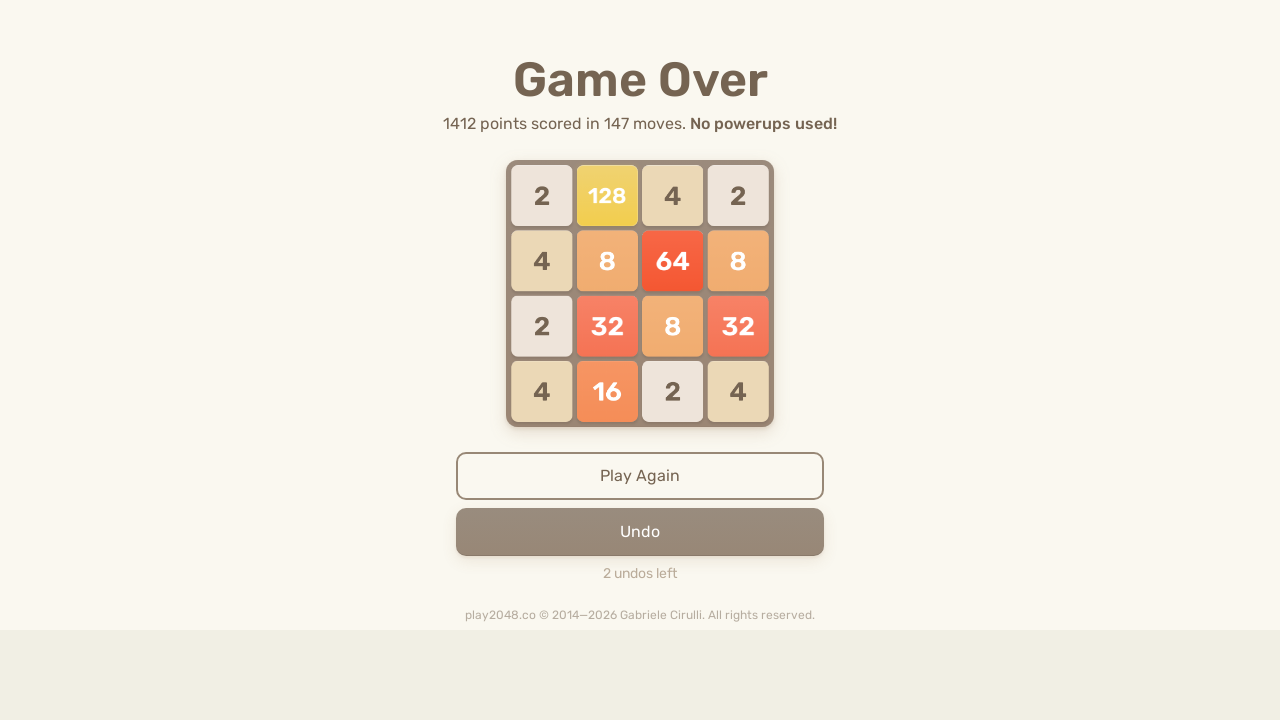

Pressed ArrowDown key to move tiles down on html
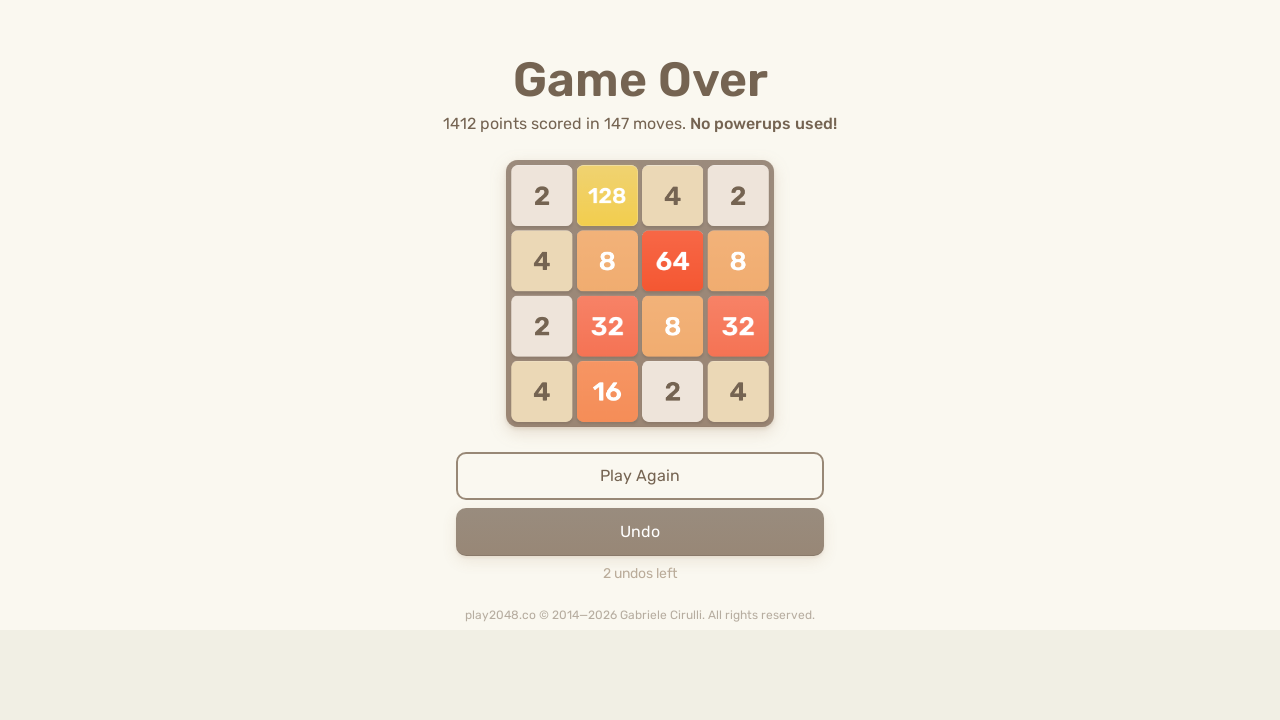

Pressed ArrowLeft key to move tiles left on html
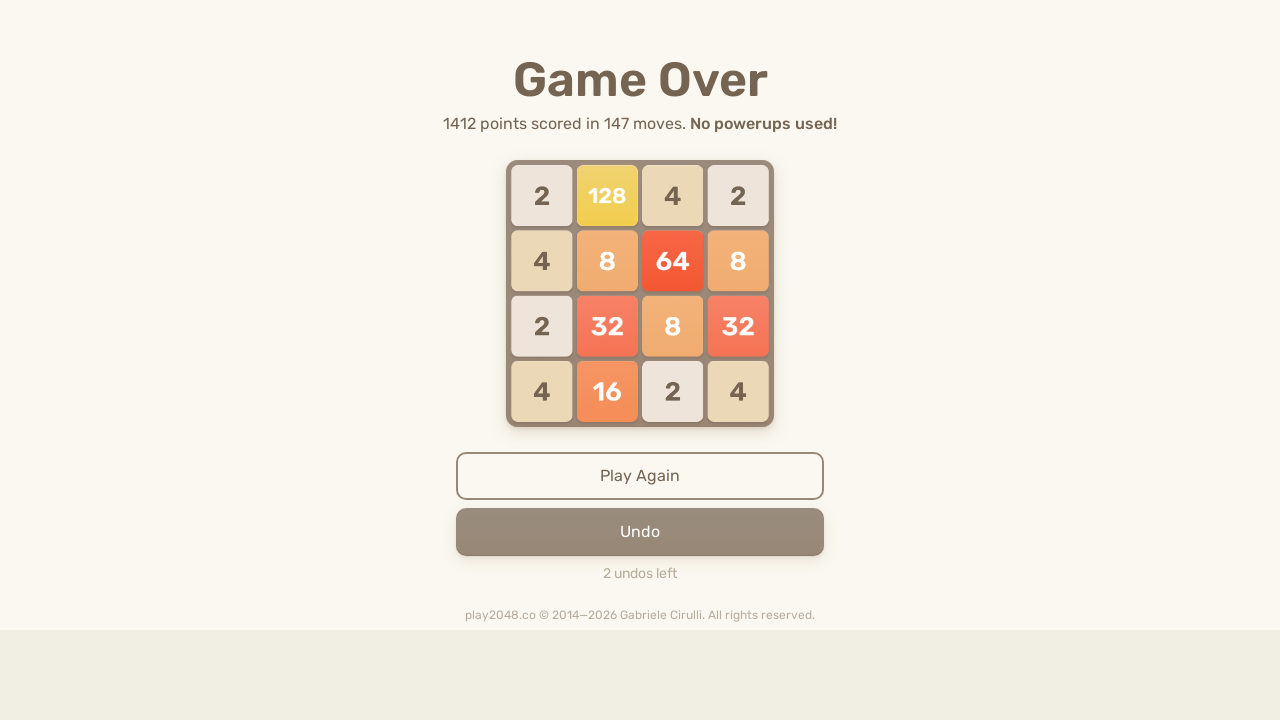

Pressed ArrowUp key to move tiles up on html
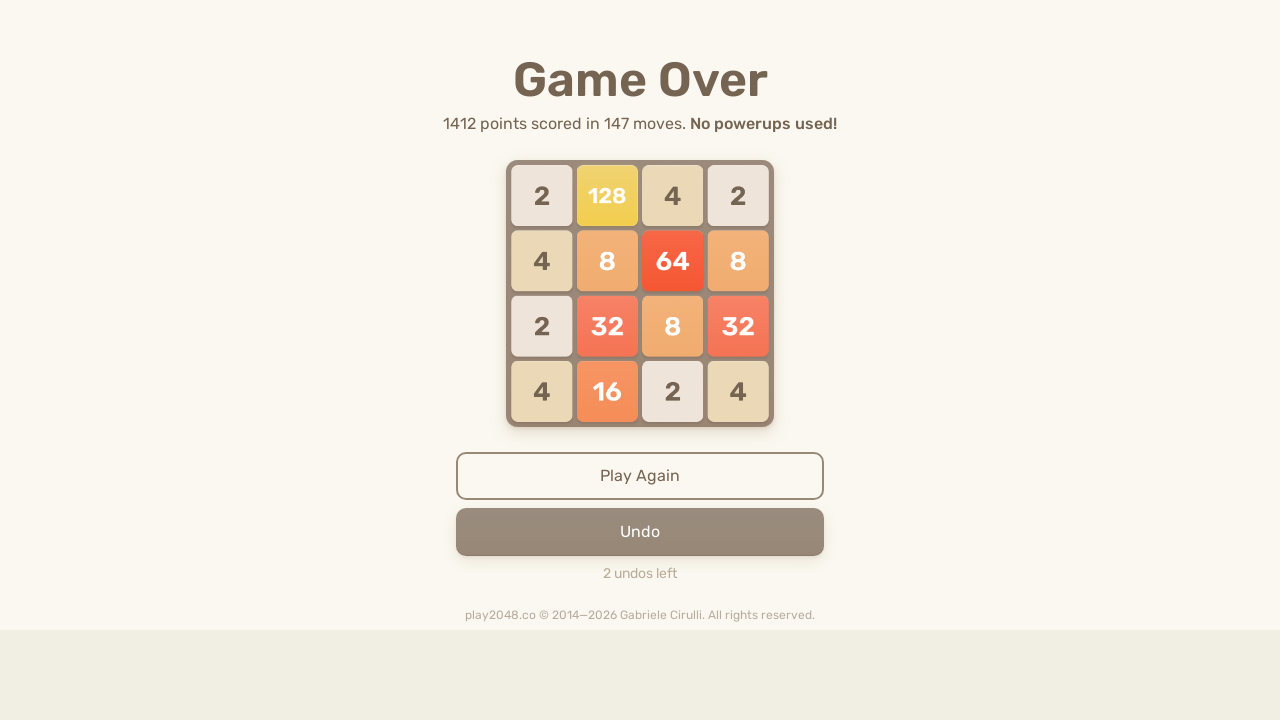

Pressed ArrowRight key to move tiles right on html
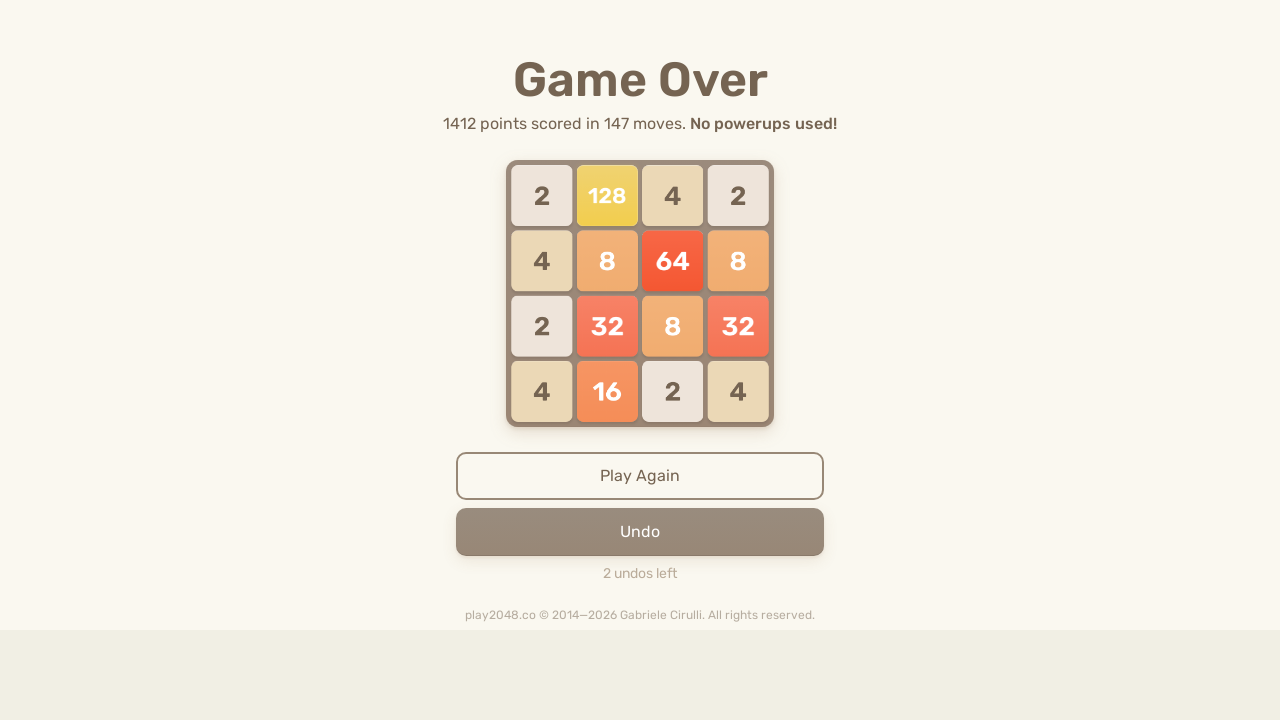

Pressed ArrowDown key to move tiles down on html
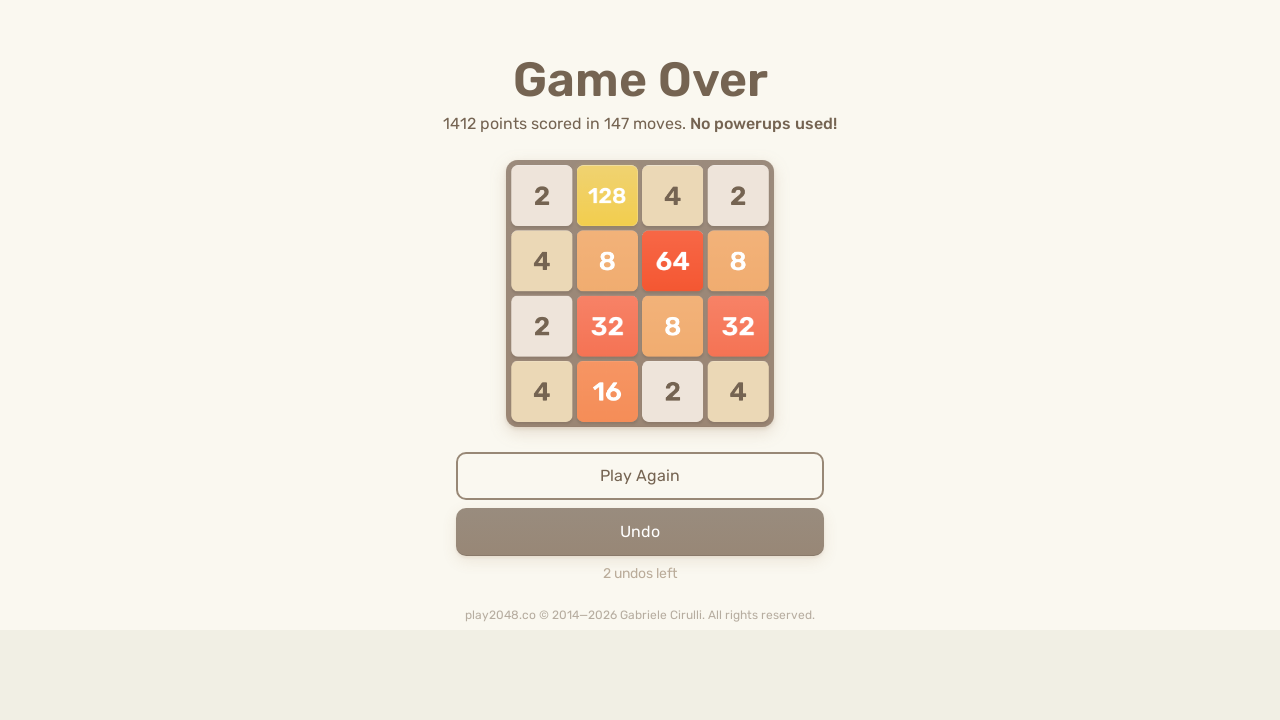

Pressed ArrowLeft key to move tiles left on html
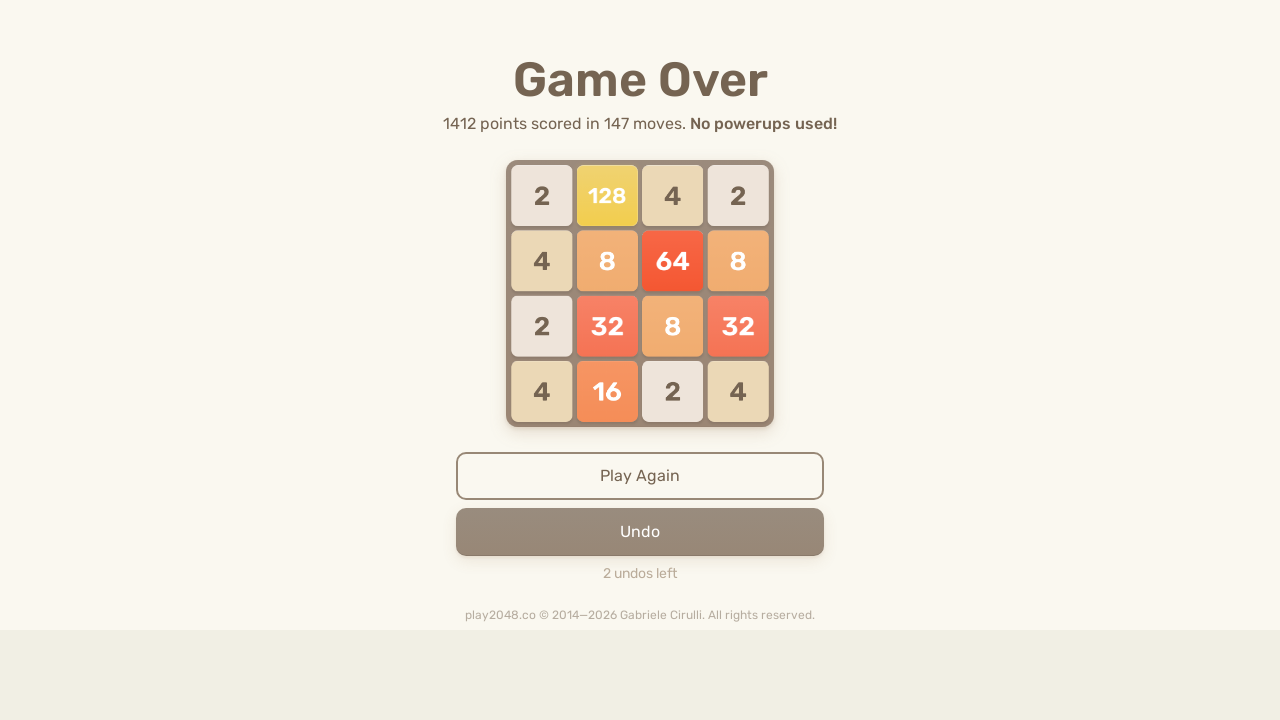

Pressed ArrowUp key to move tiles up on html
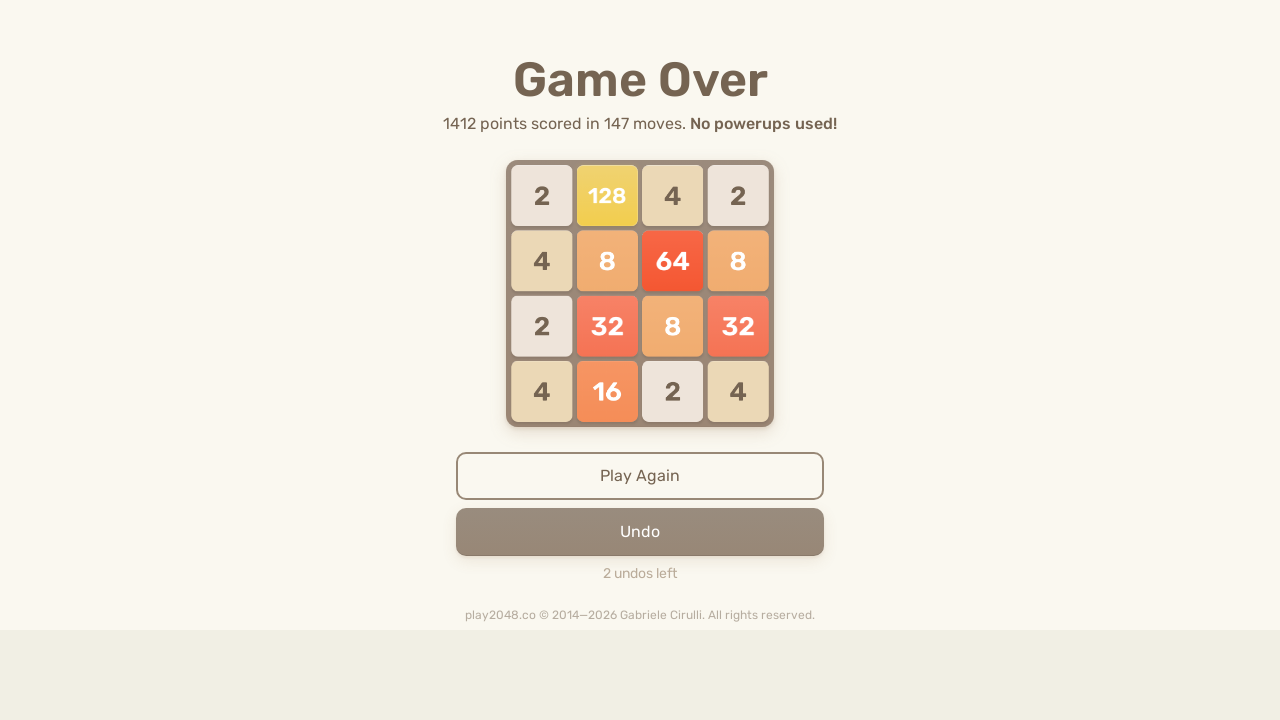

Pressed ArrowRight key to move tiles right on html
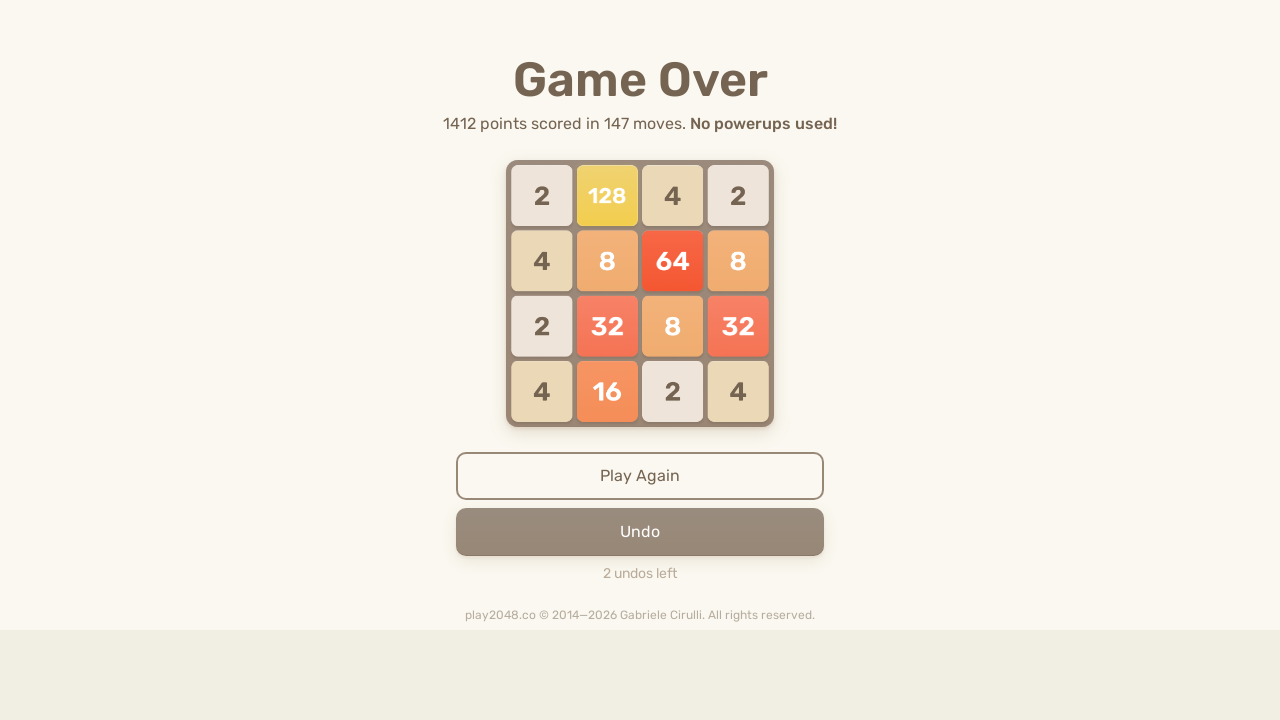

Pressed ArrowDown key to move tiles down on html
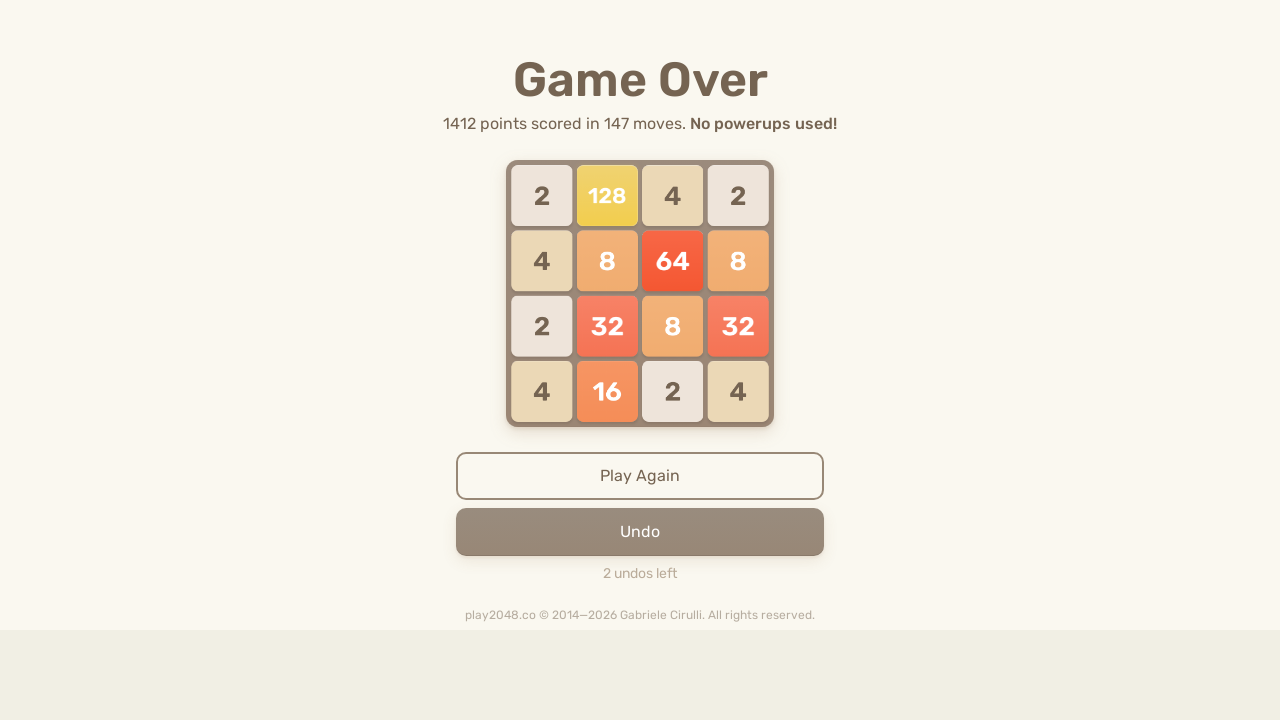

Pressed ArrowLeft key to move tiles left on html
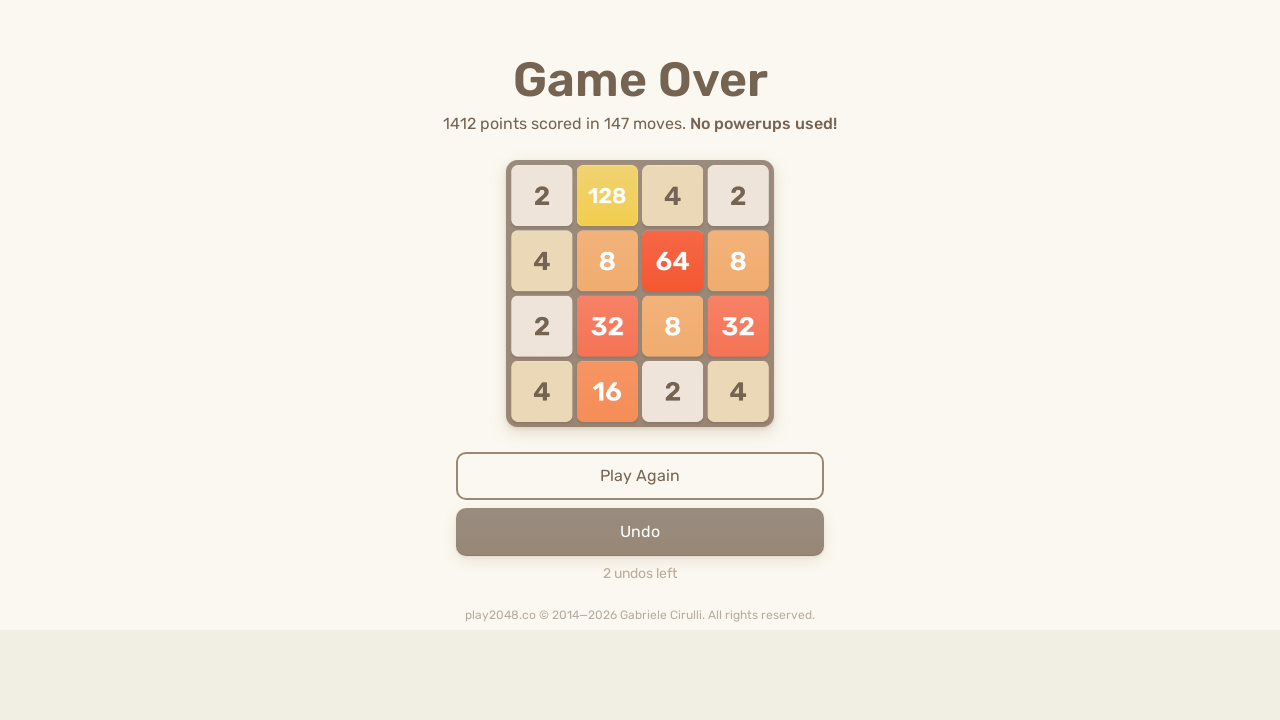

Pressed ArrowUp key to move tiles up on html
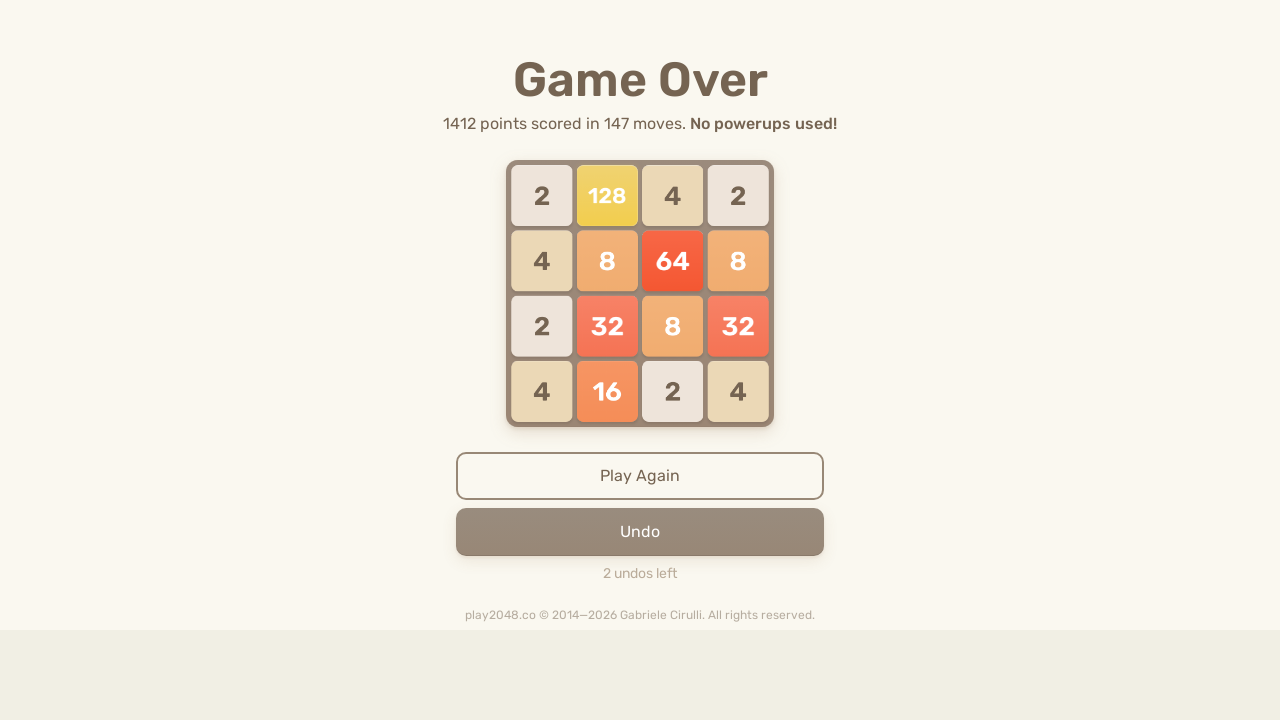

Pressed ArrowRight key to move tiles right on html
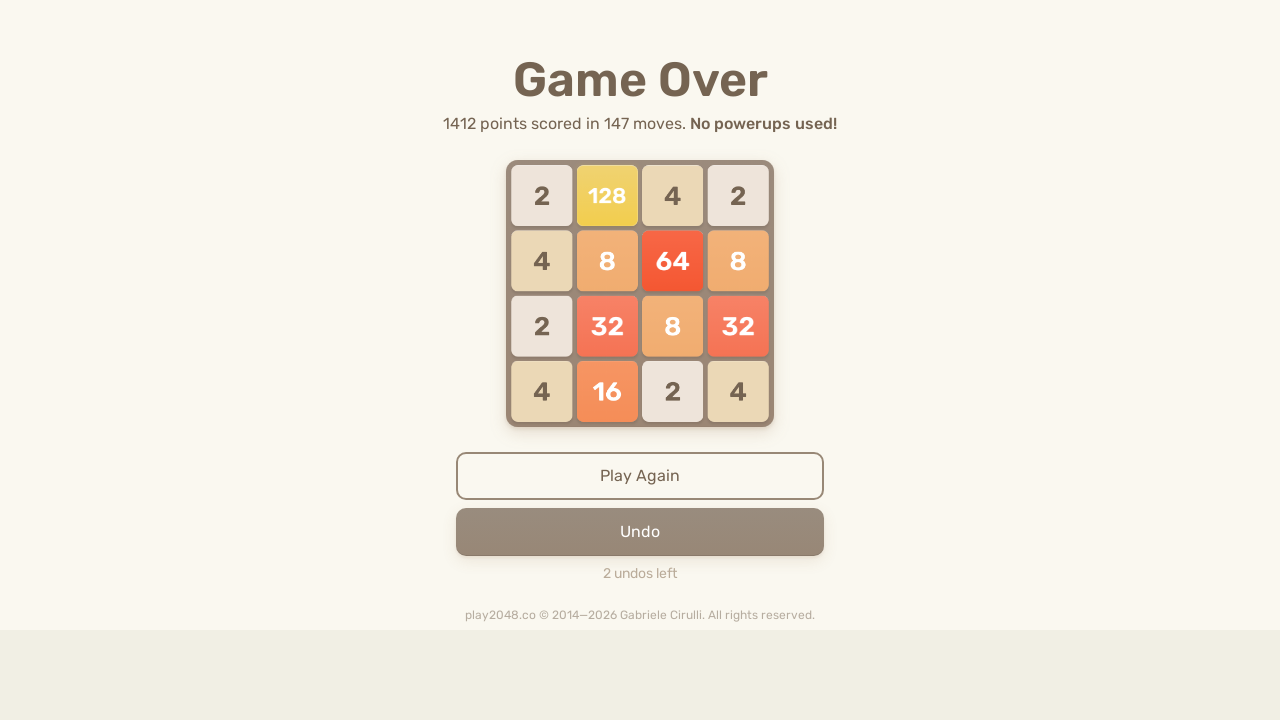

Pressed ArrowDown key to move tiles down on html
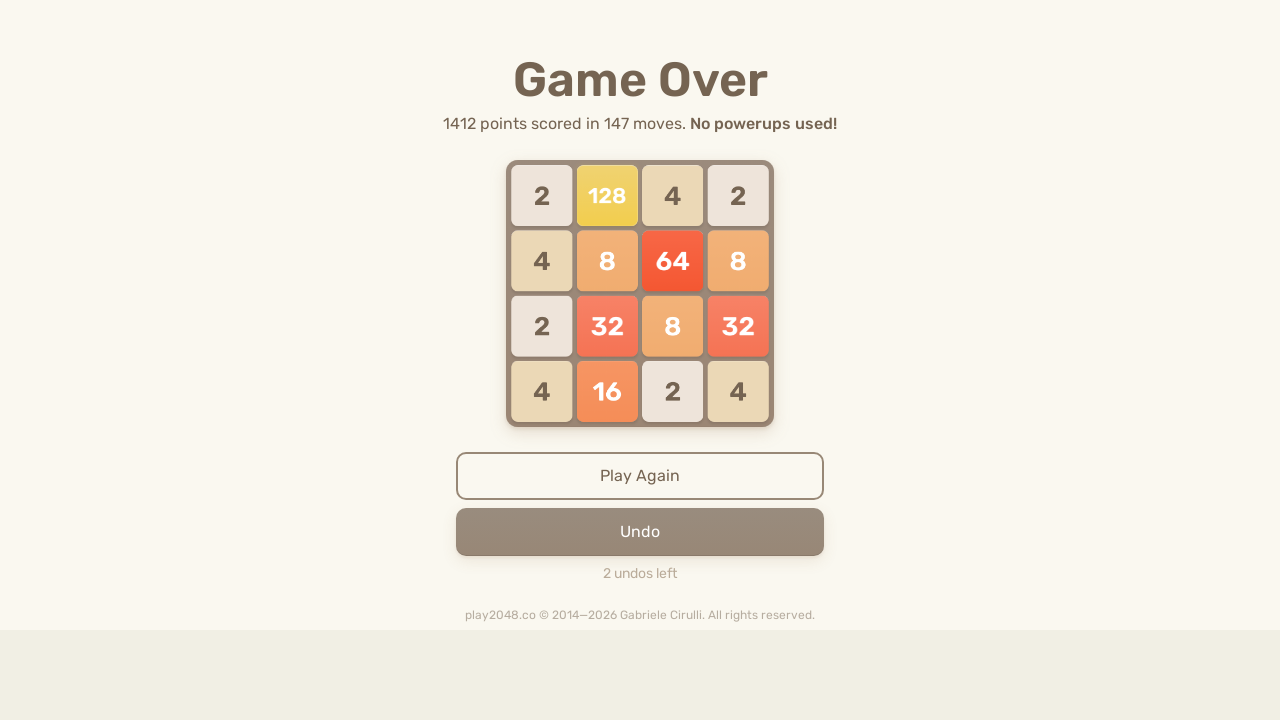

Pressed ArrowLeft key to move tiles left on html
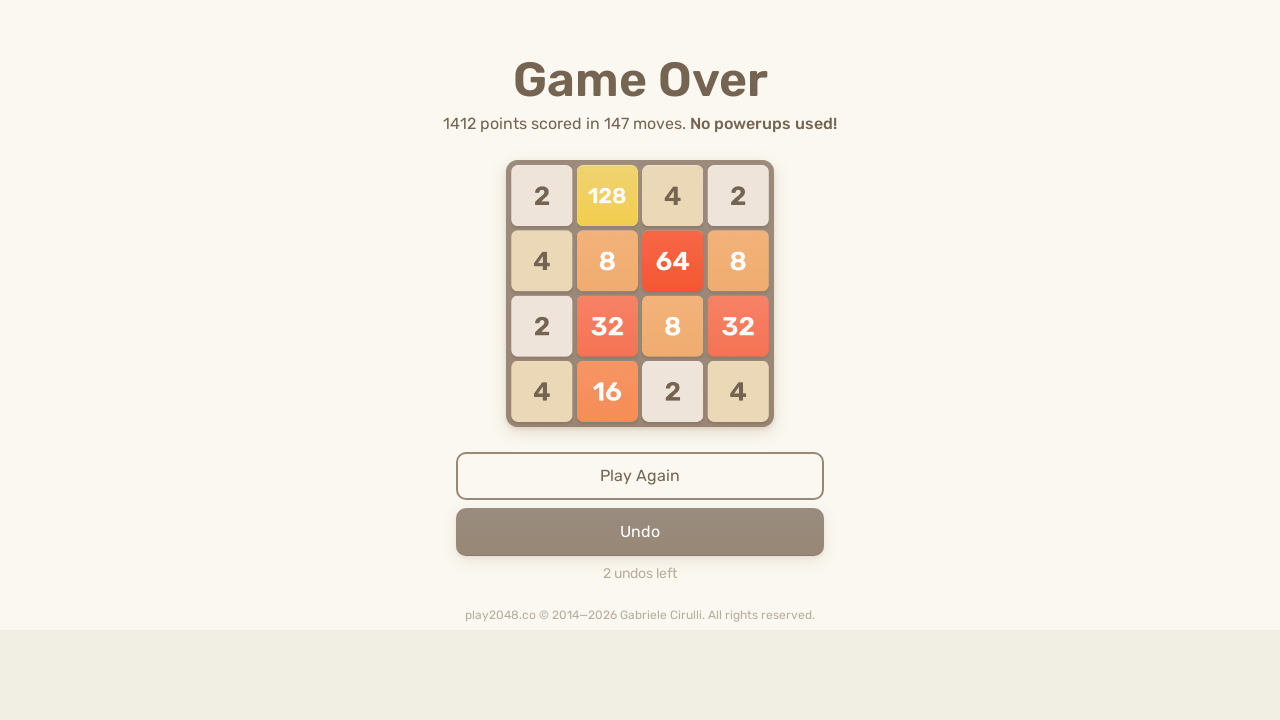

Pressed ArrowUp key to move tiles up on html
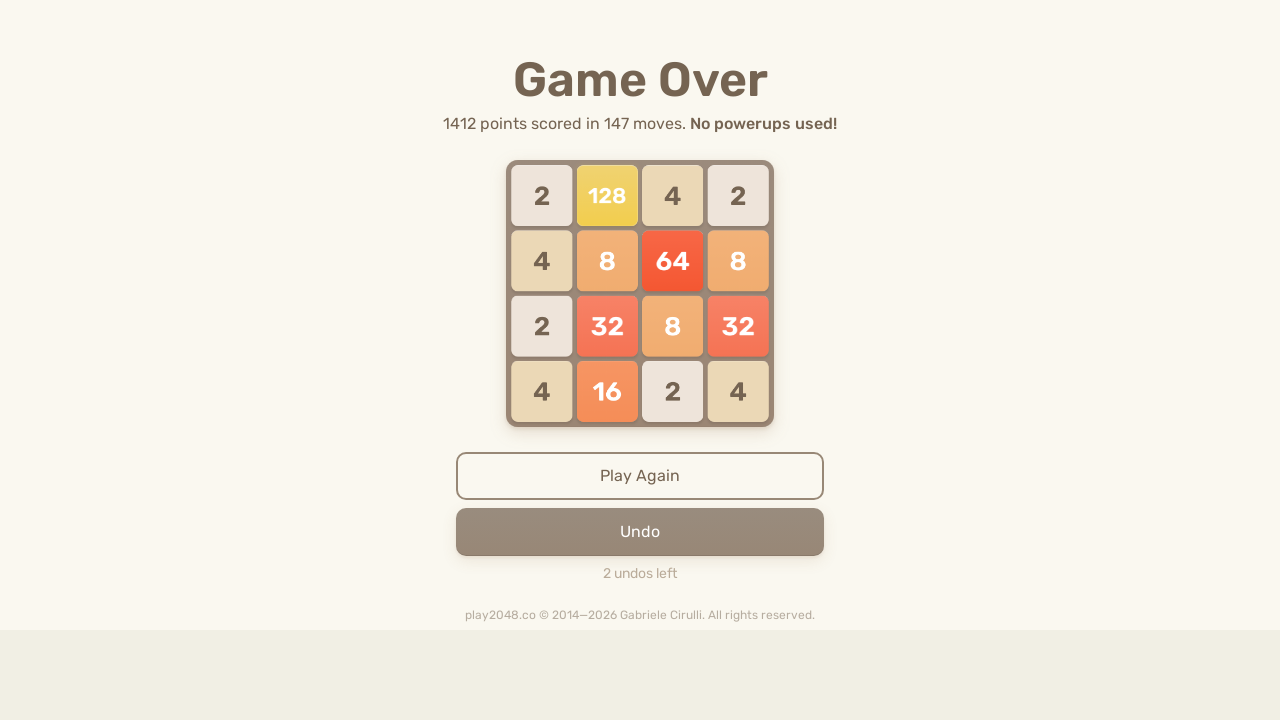

Pressed ArrowRight key to move tiles right on html
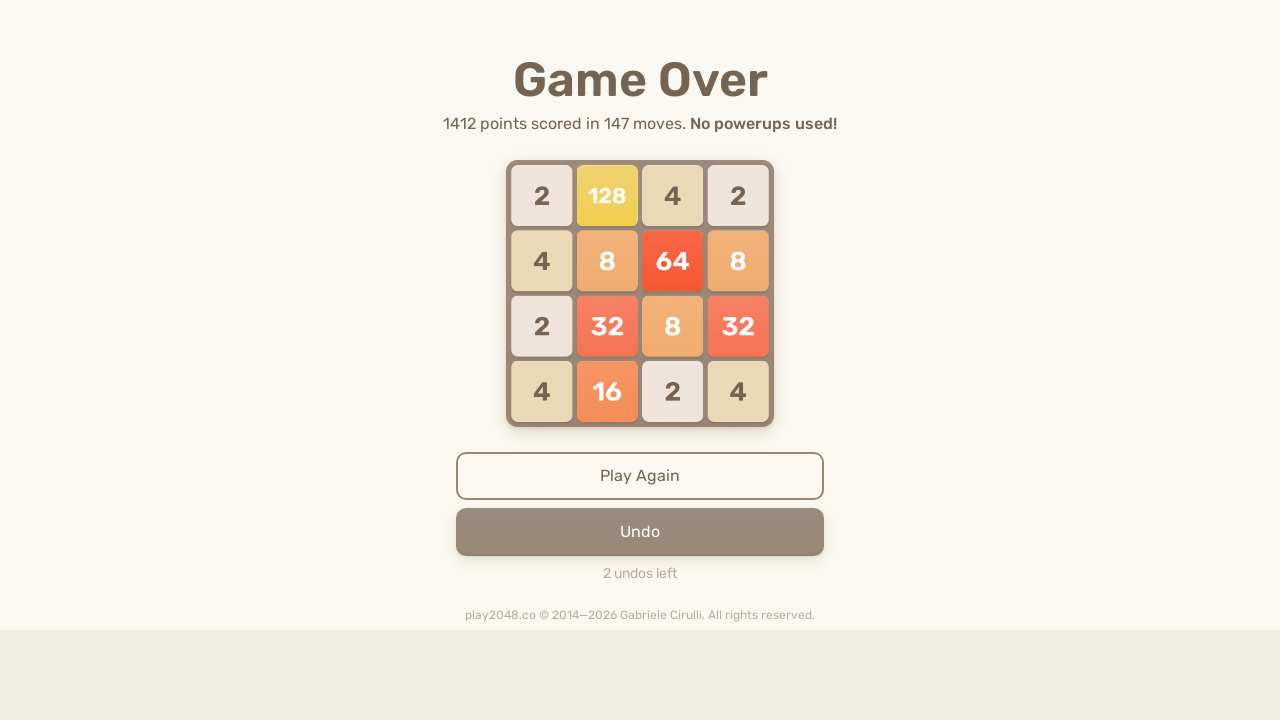

Pressed ArrowDown key to move tiles down on html
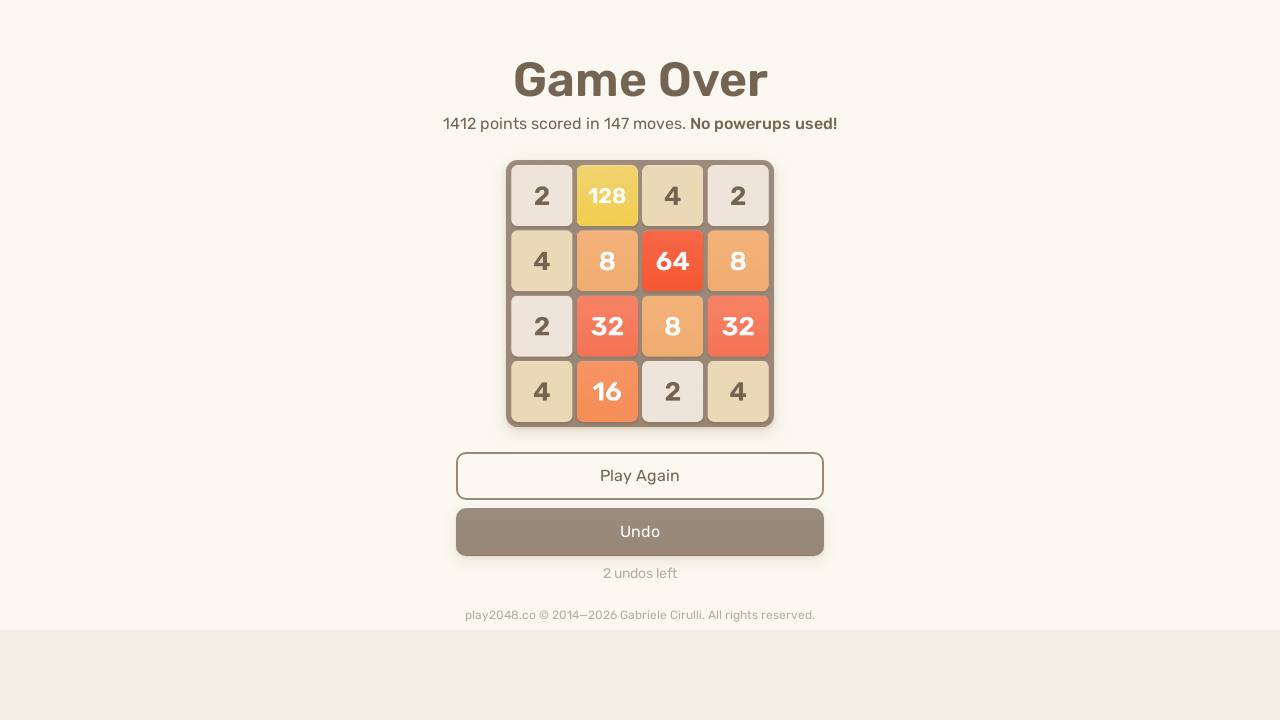

Pressed ArrowLeft key to move tiles left on html
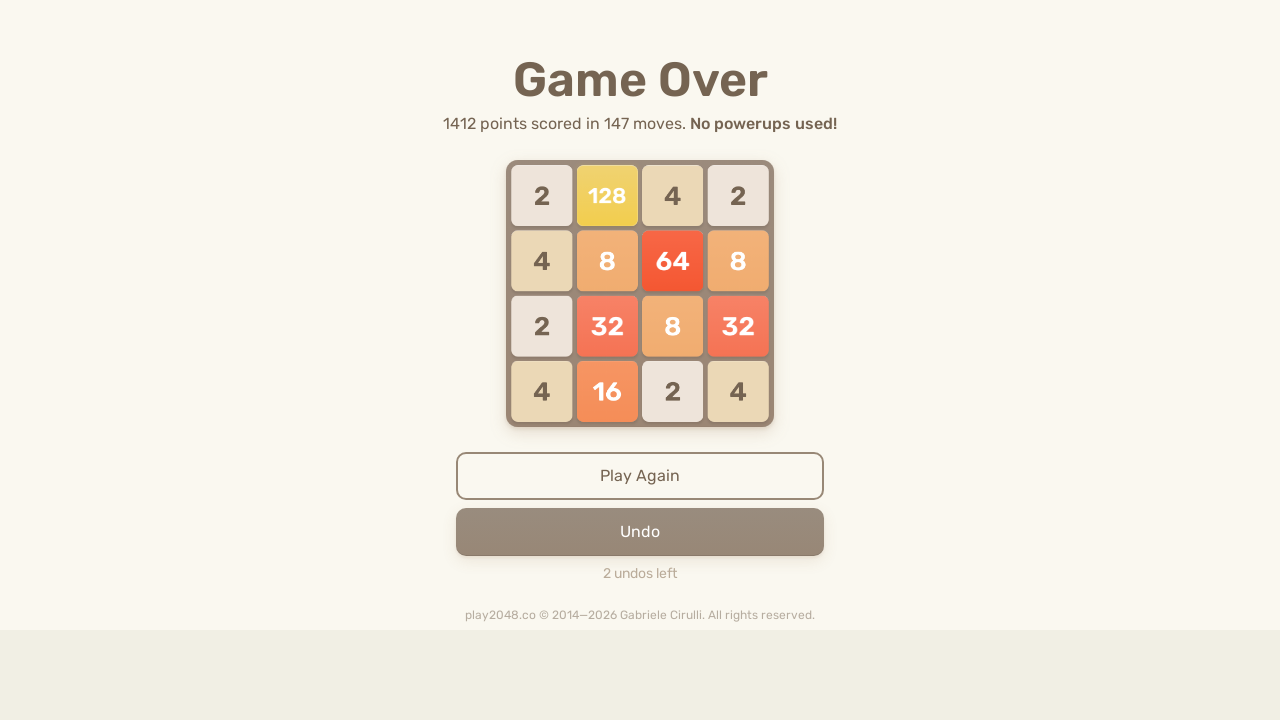

Pressed ArrowUp key to move tiles up on html
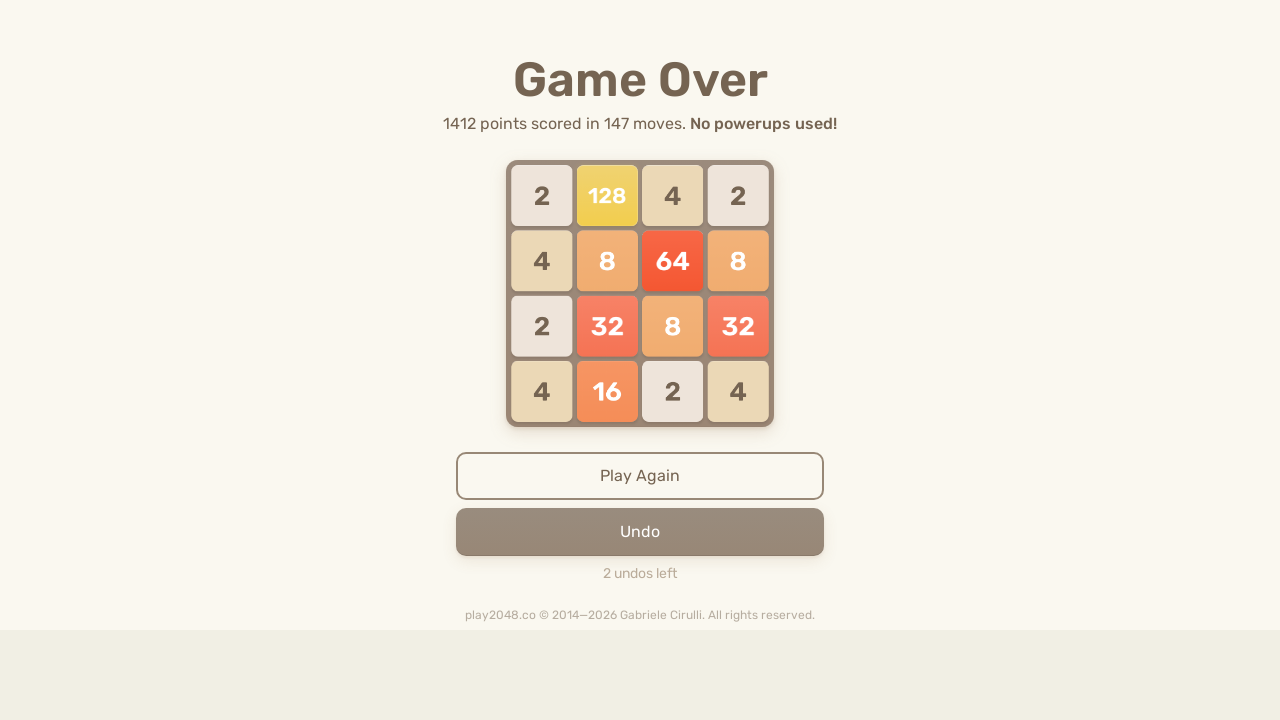

Pressed ArrowRight key to move tiles right on html
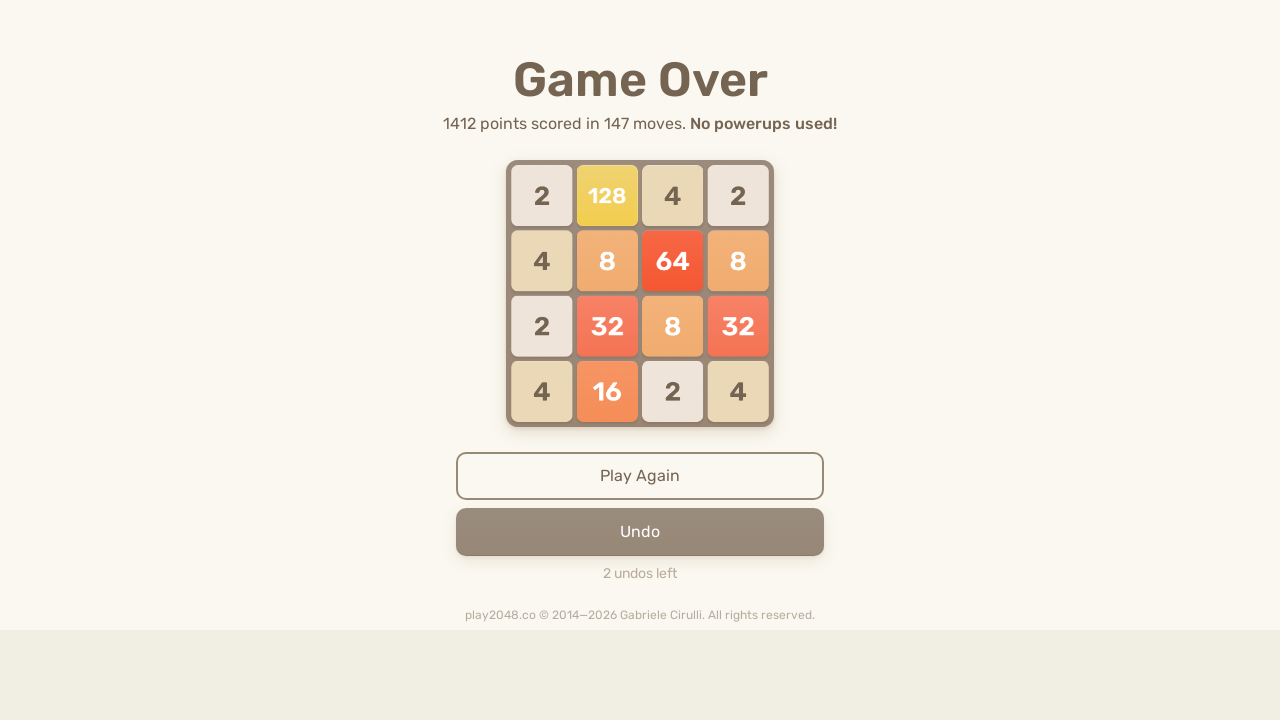

Pressed ArrowDown key to move tiles down on html
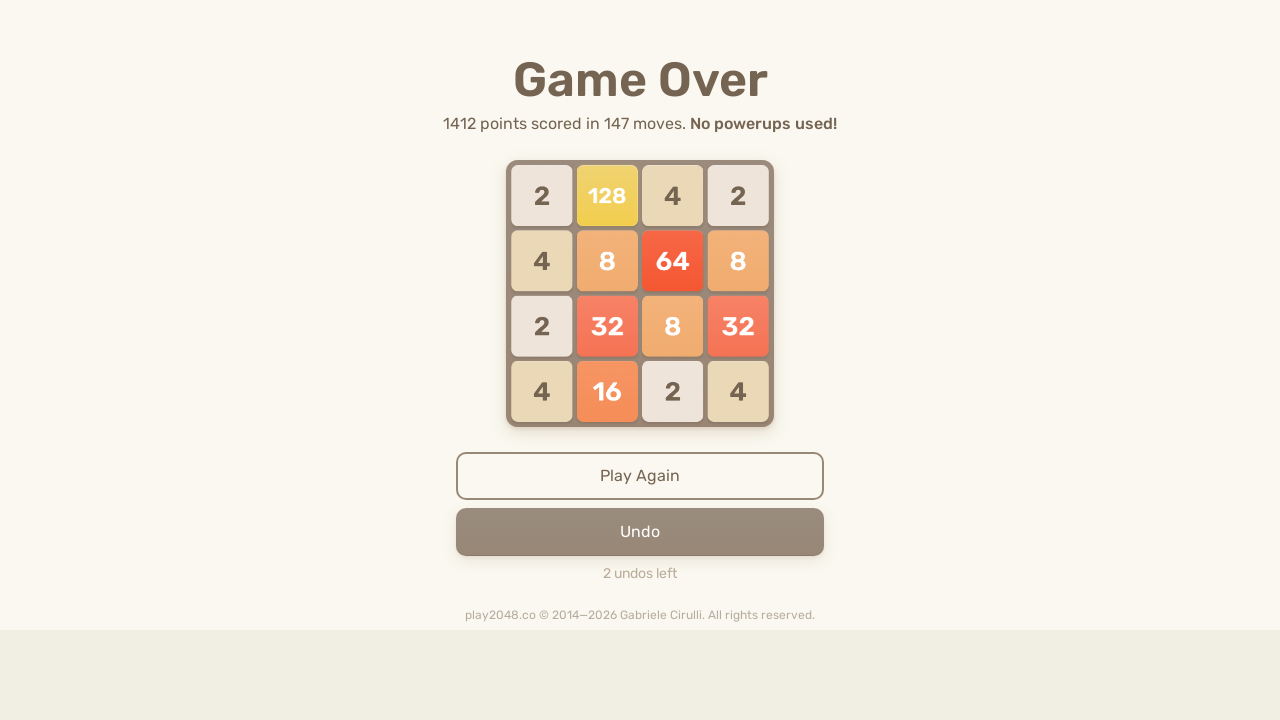

Pressed ArrowLeft key to move tiles left on html
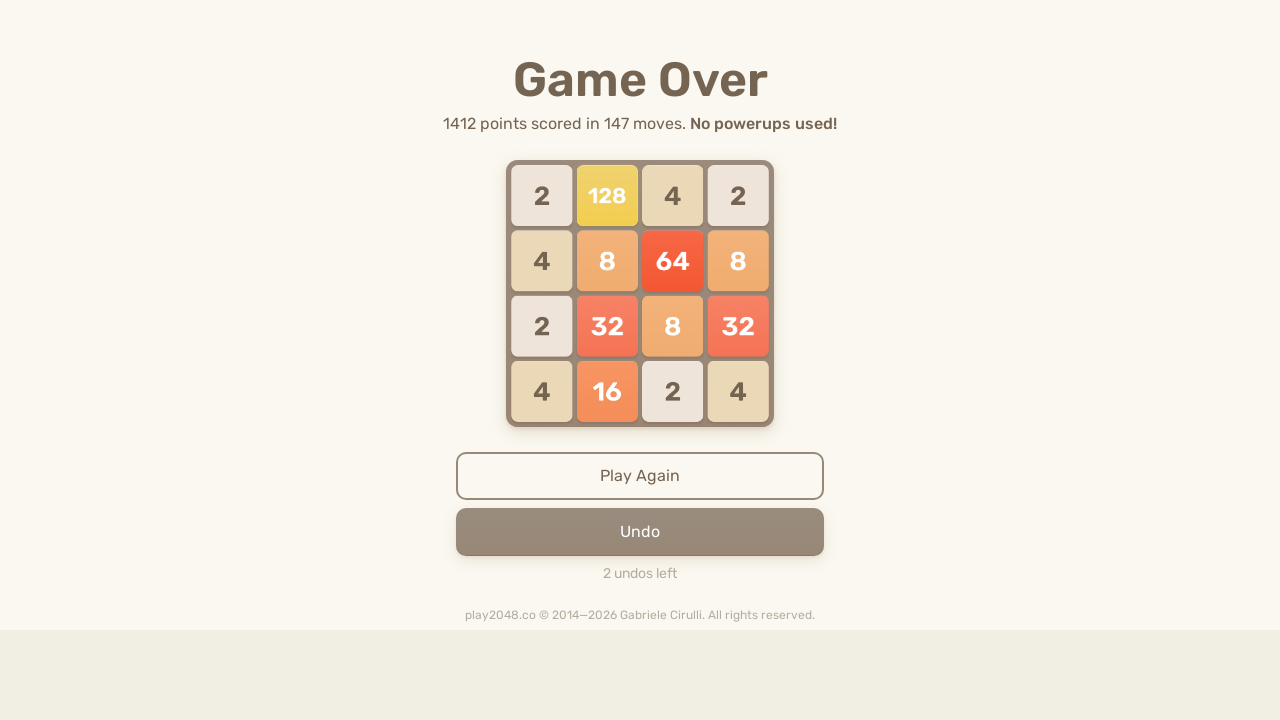

Pressed ArrowUp key to move tiles up on html
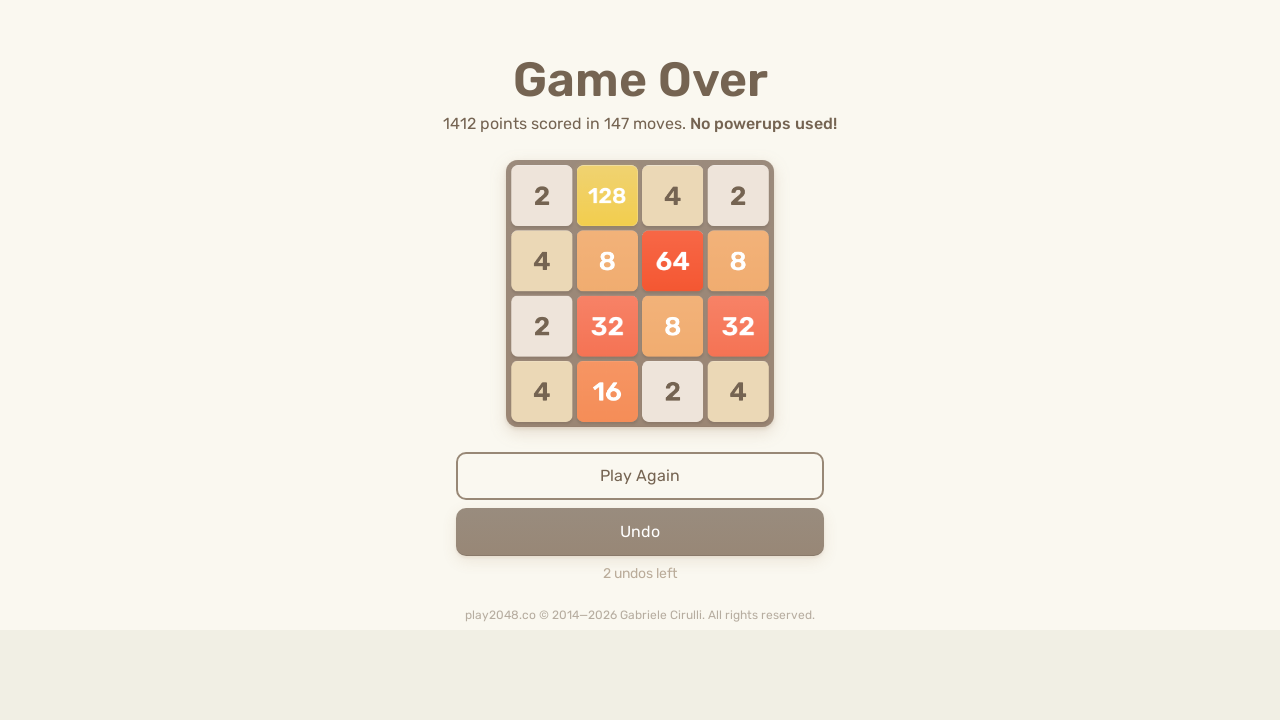

Pressed ArrowRight key to move tiles right on html
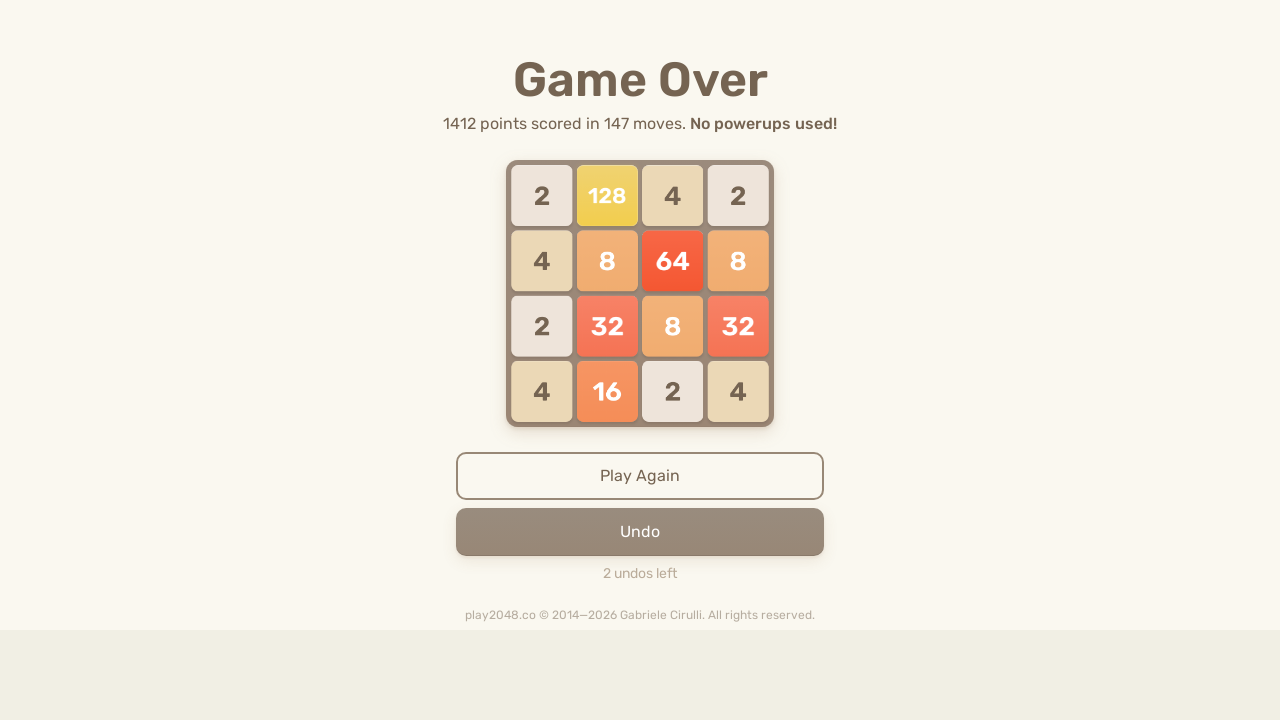

Pressed ArrowDown key to move tiles down on html
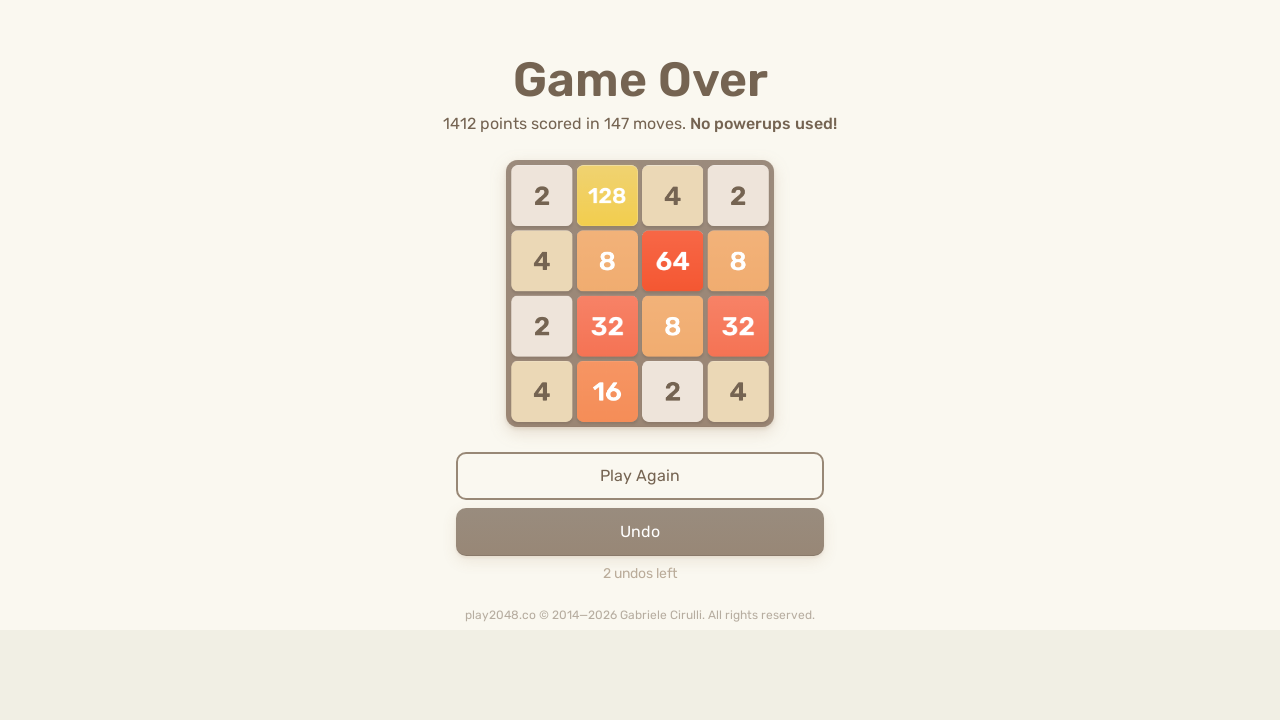

Pressed ArrowLeft key to move tiles left on html
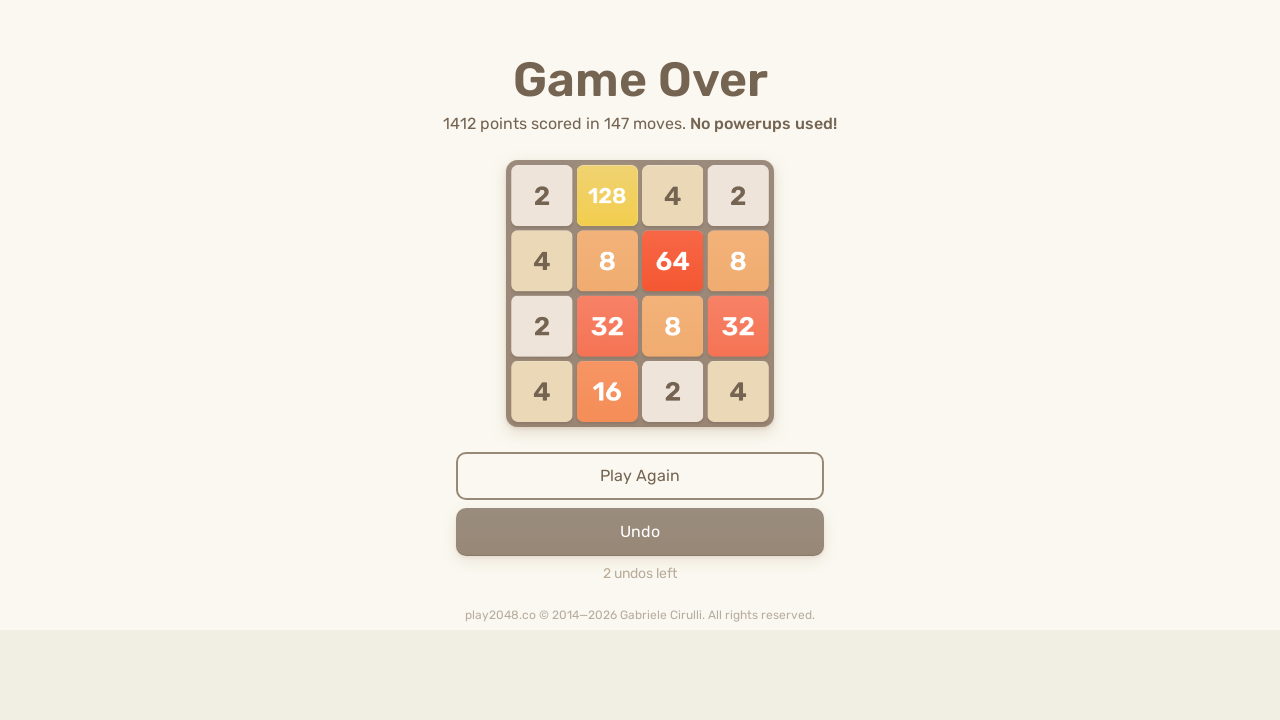

Pressed ArrowUp key to move tiles up on html
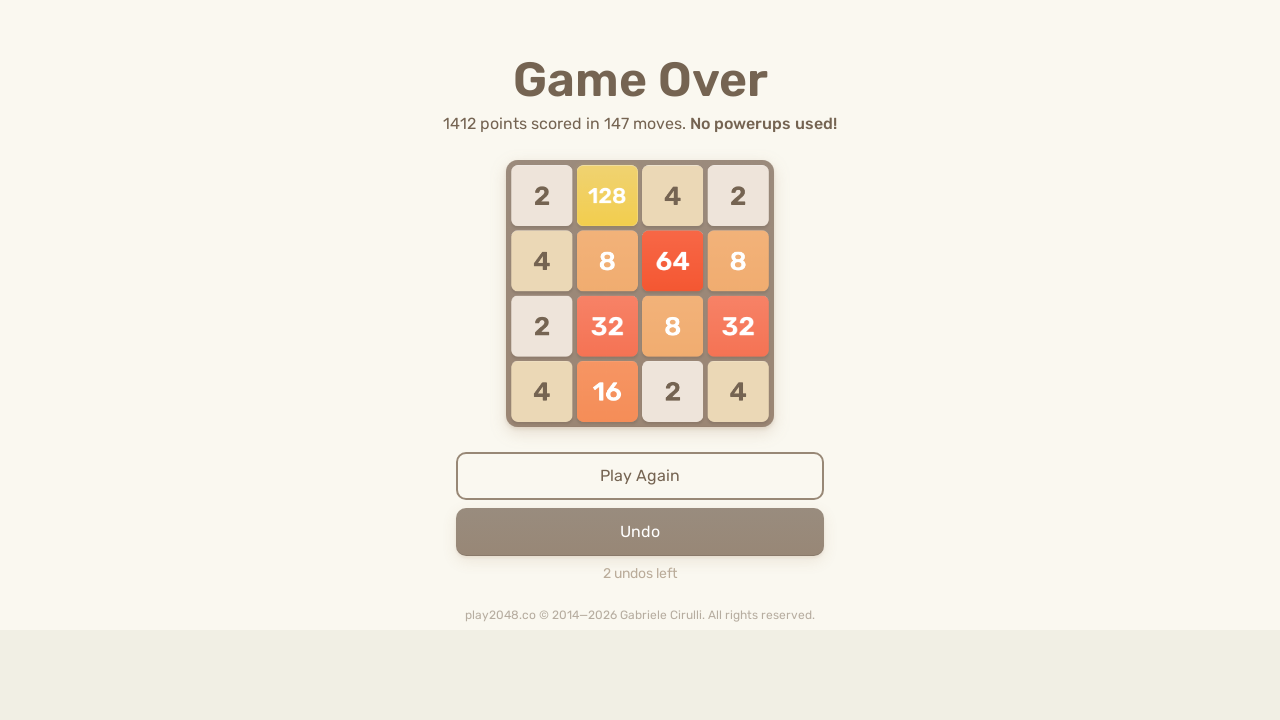

Pressed ArrowRight key to move tiles right on html
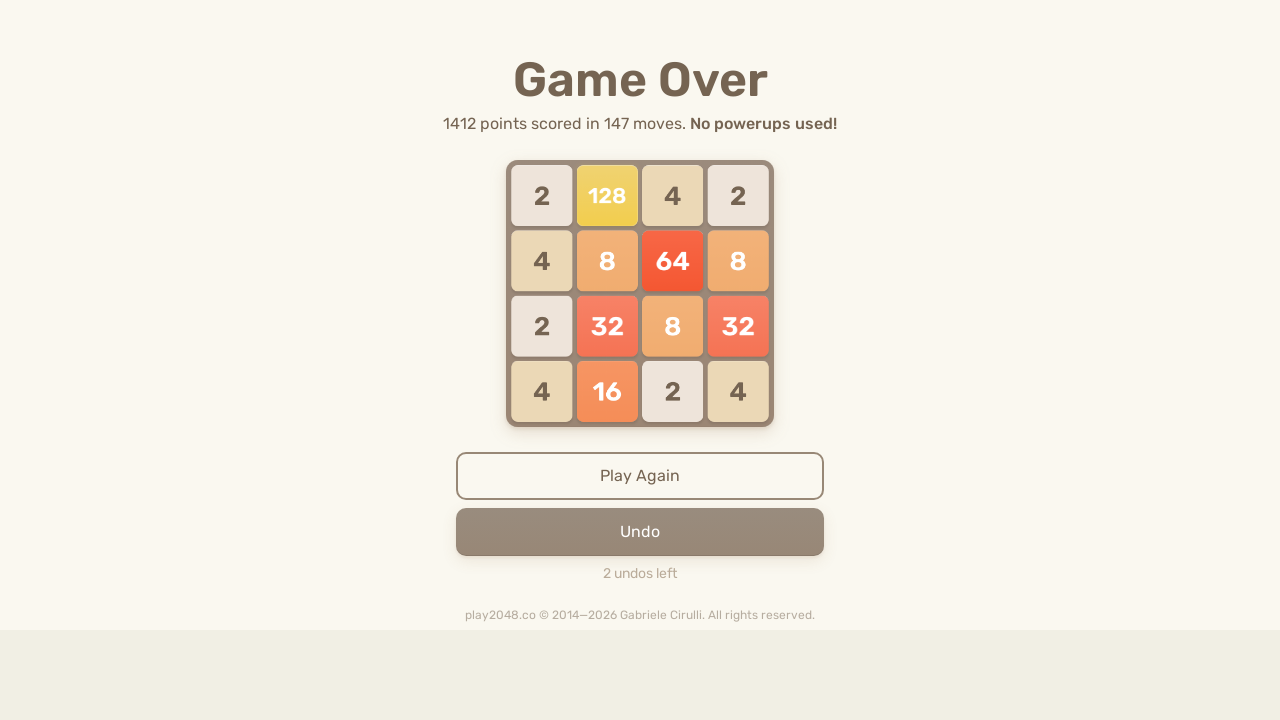

Pressed ArrowDown key to move tiles down on html
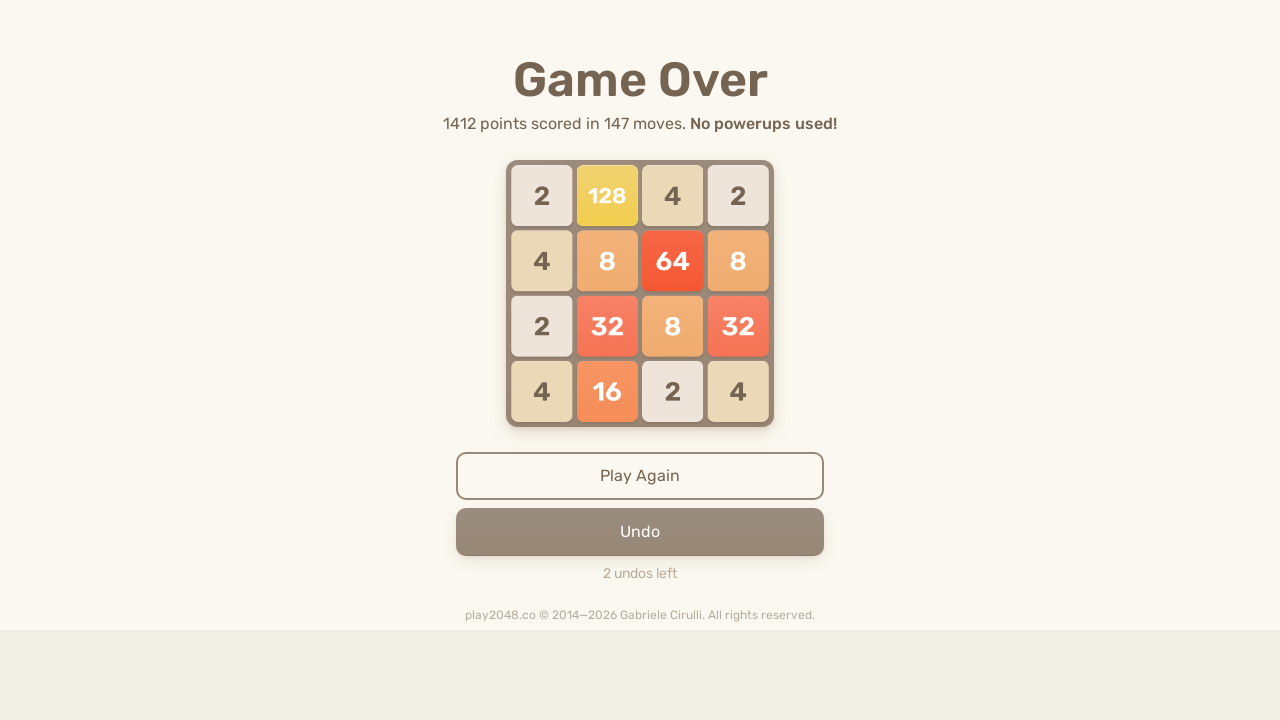

Pressed ArrowLeft key to move tiles left on html
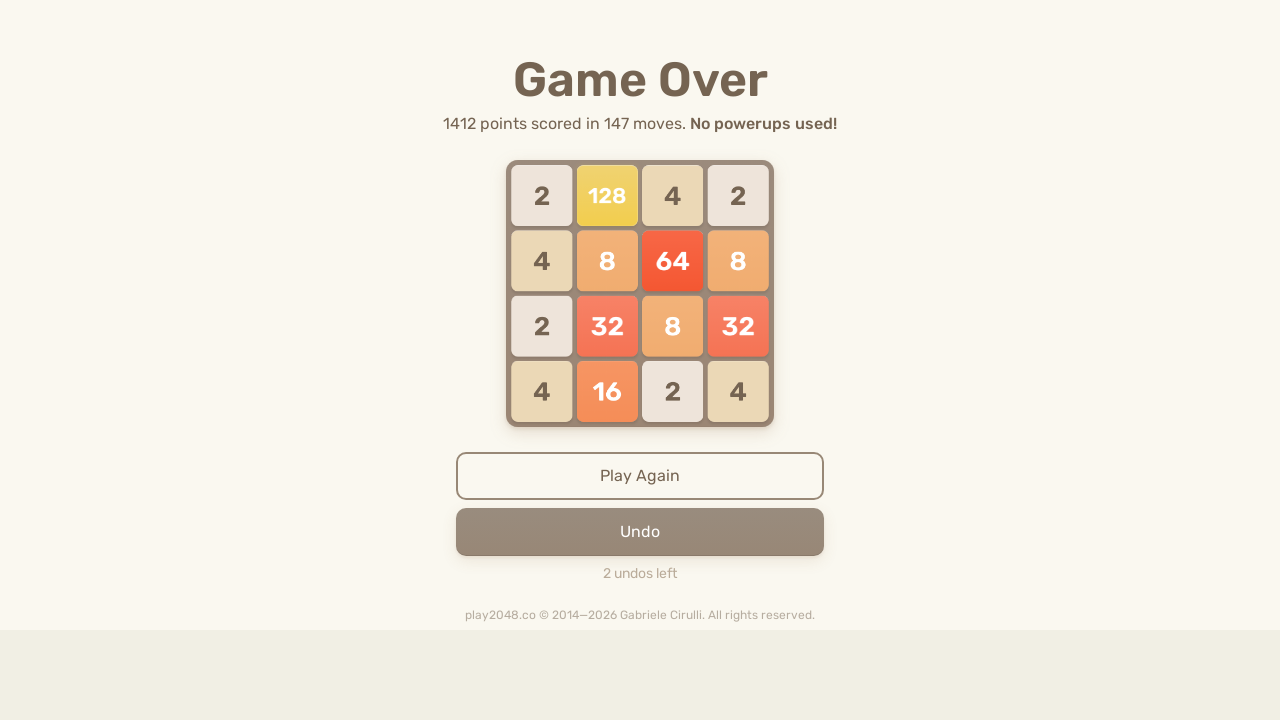

Pressed ArrowUp key to move tiles up on html
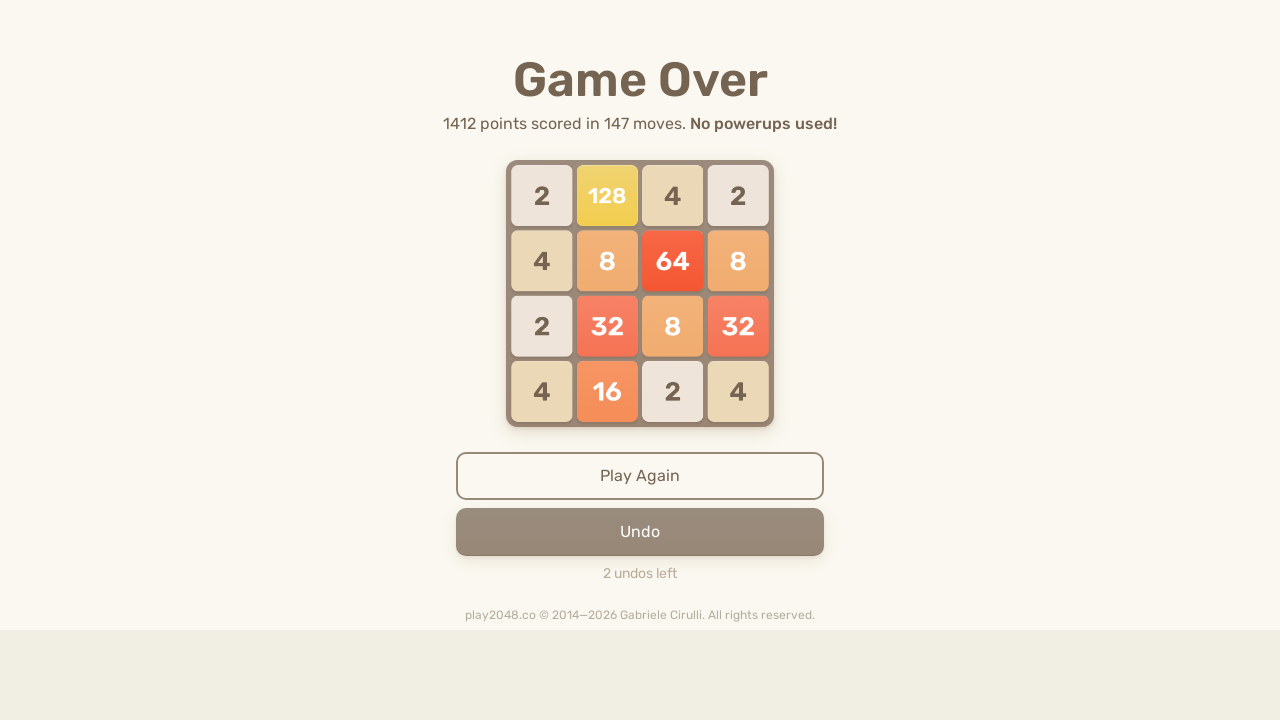

Pressed ArrowRight key to move tiles right on html
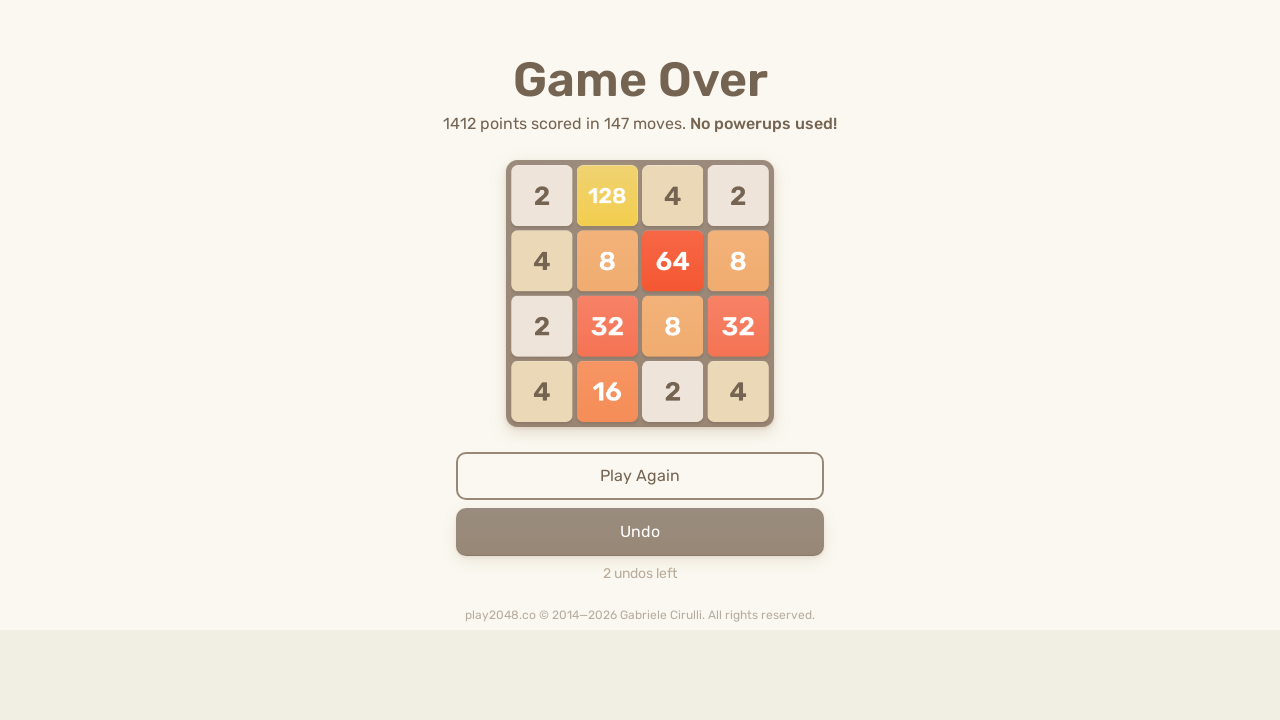

Pressed ArrowDown key to move tiles down on html
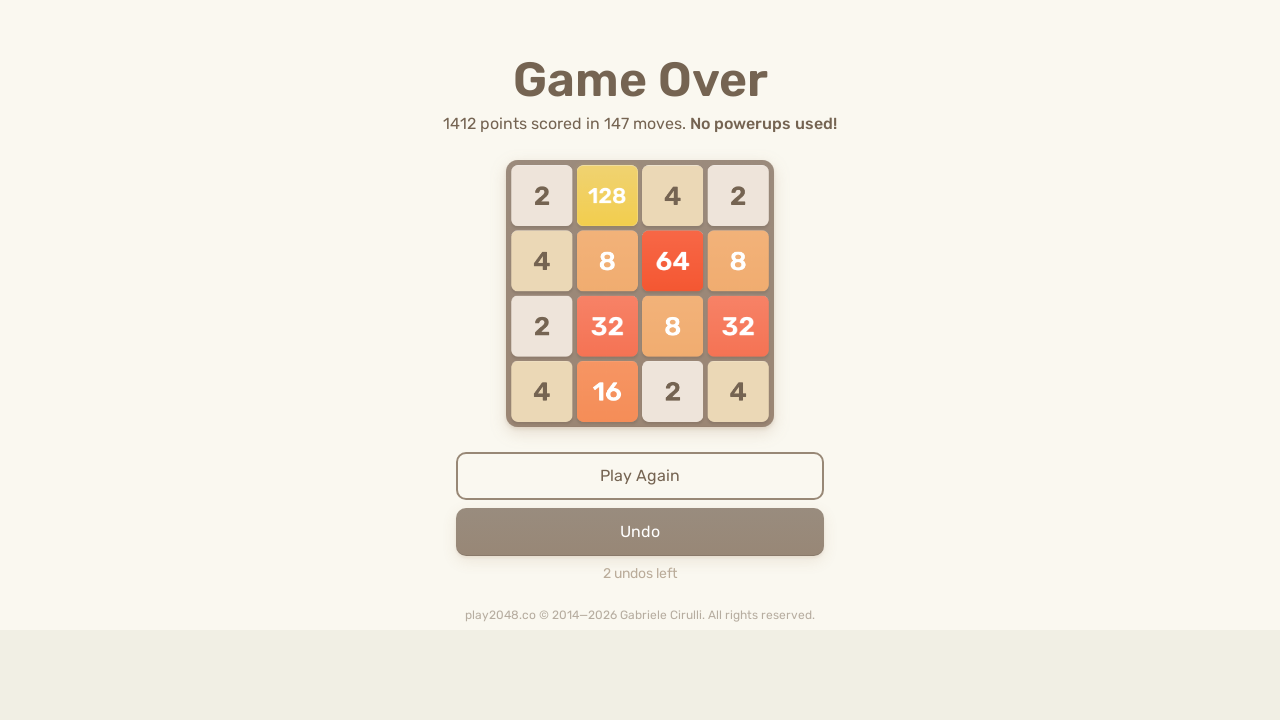

Pressed ArrowLeft key to move tiles left on html
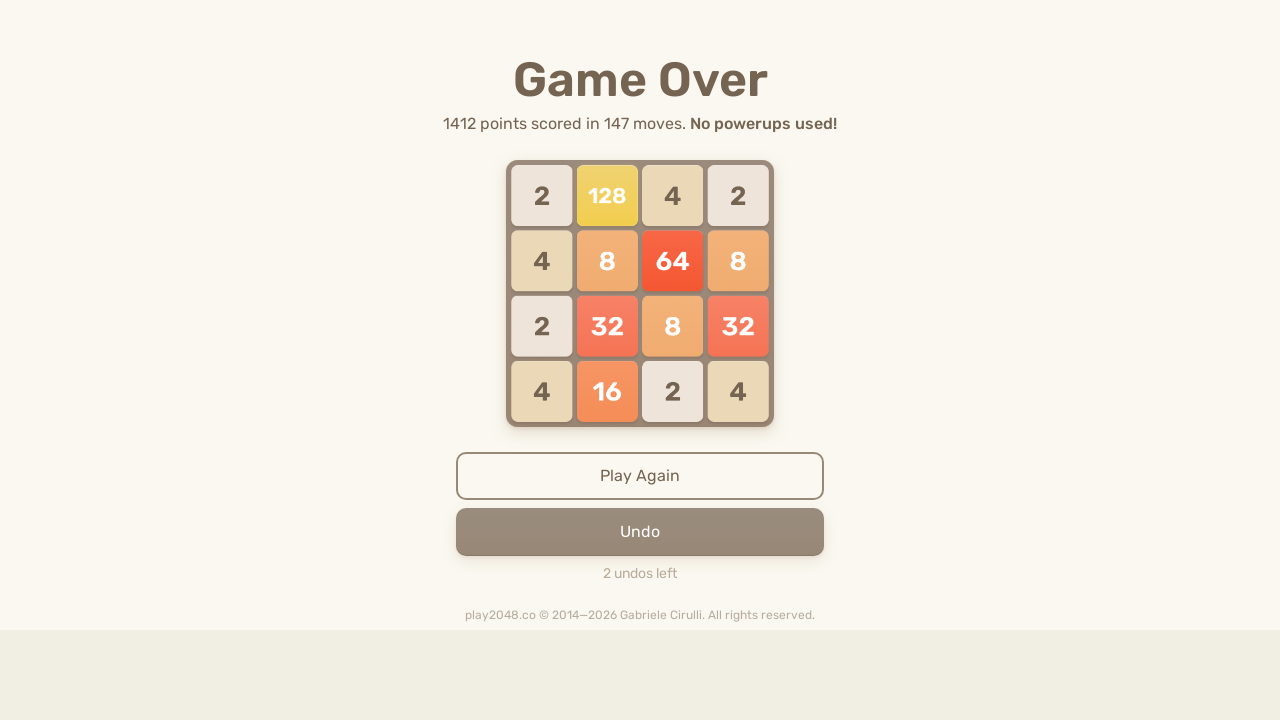

Pressed ArrowUp key to move tiles up on html
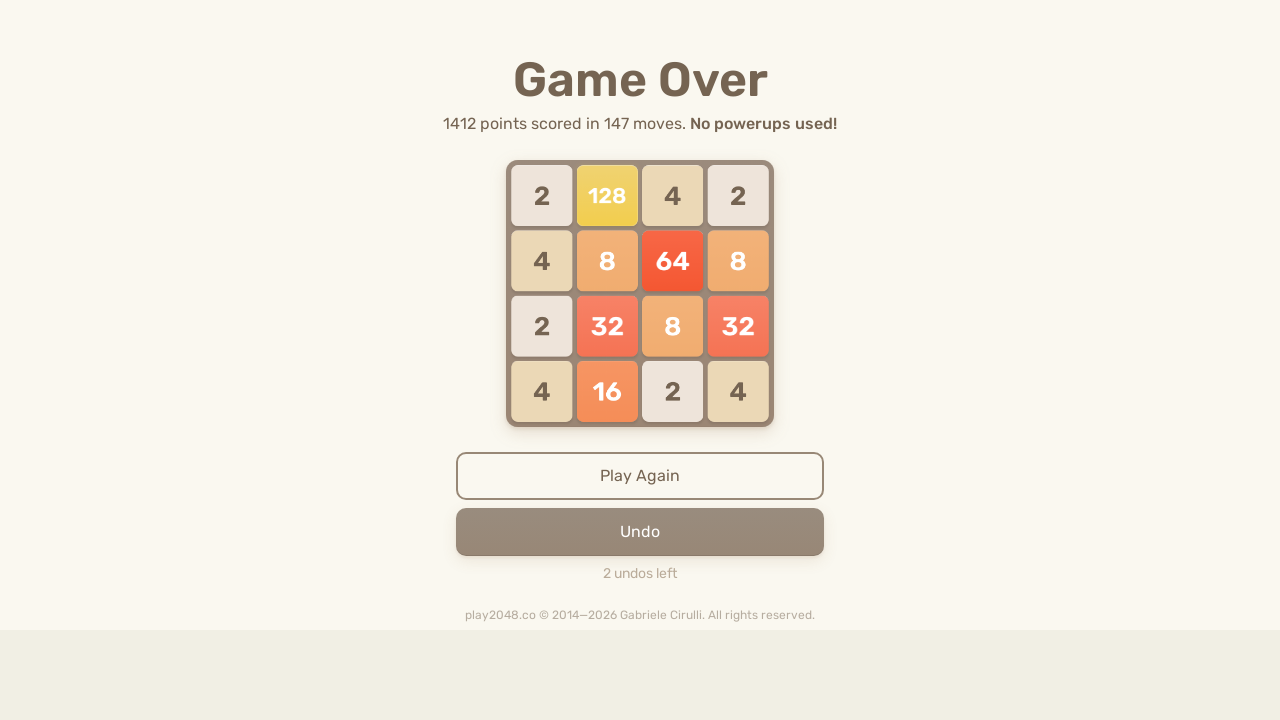

Pressed ArrowRight key to move tiles right on html
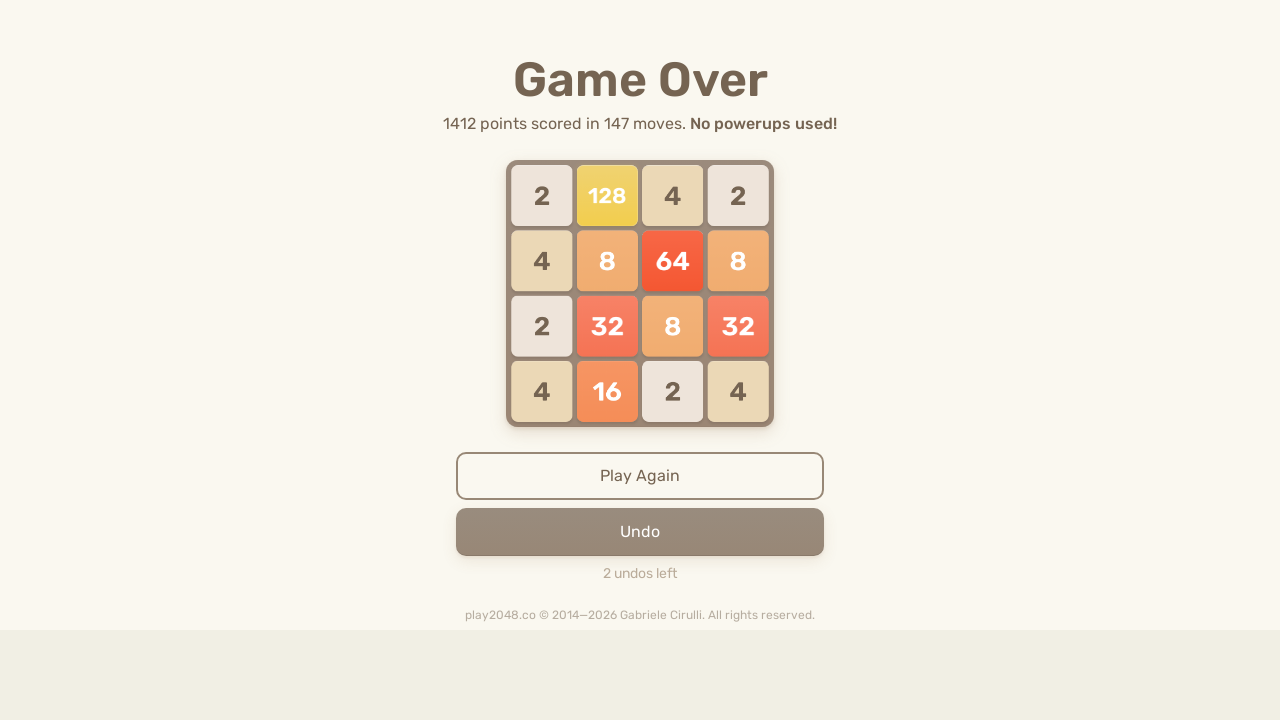

Pressed ArrowDown key to move tiles down on html
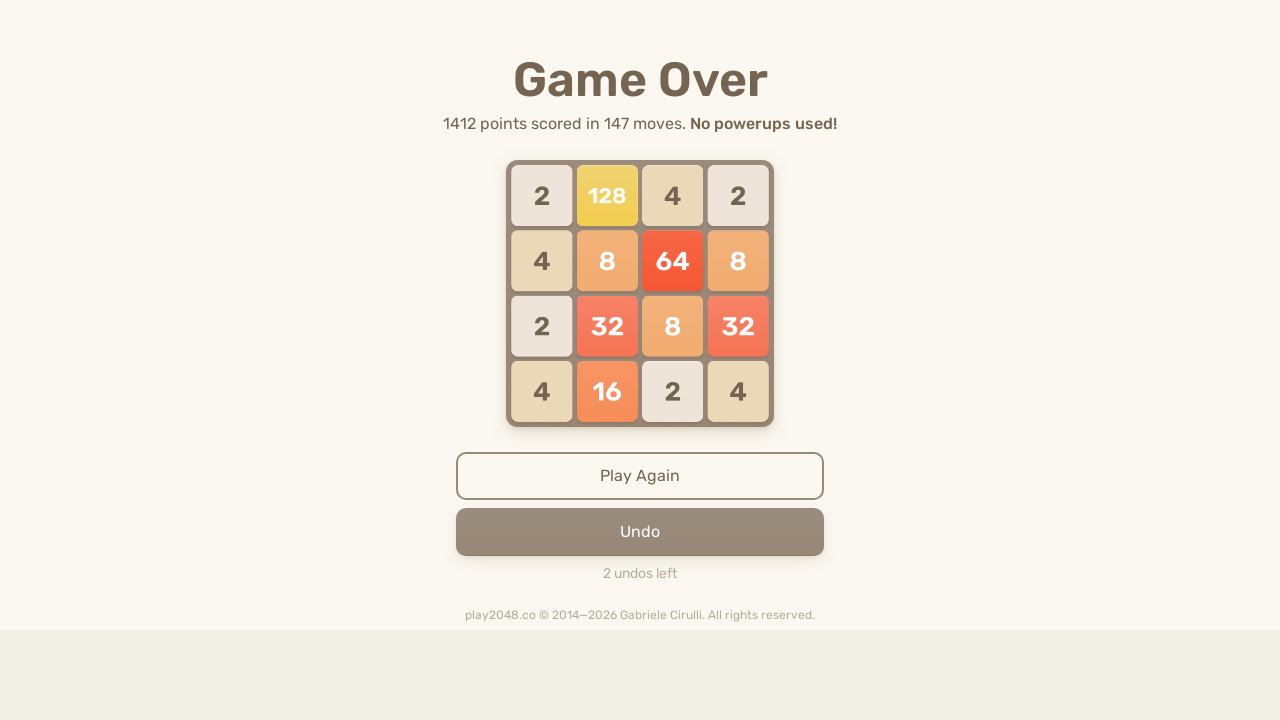

Pressed ArrowLeft key to move tiles left on html
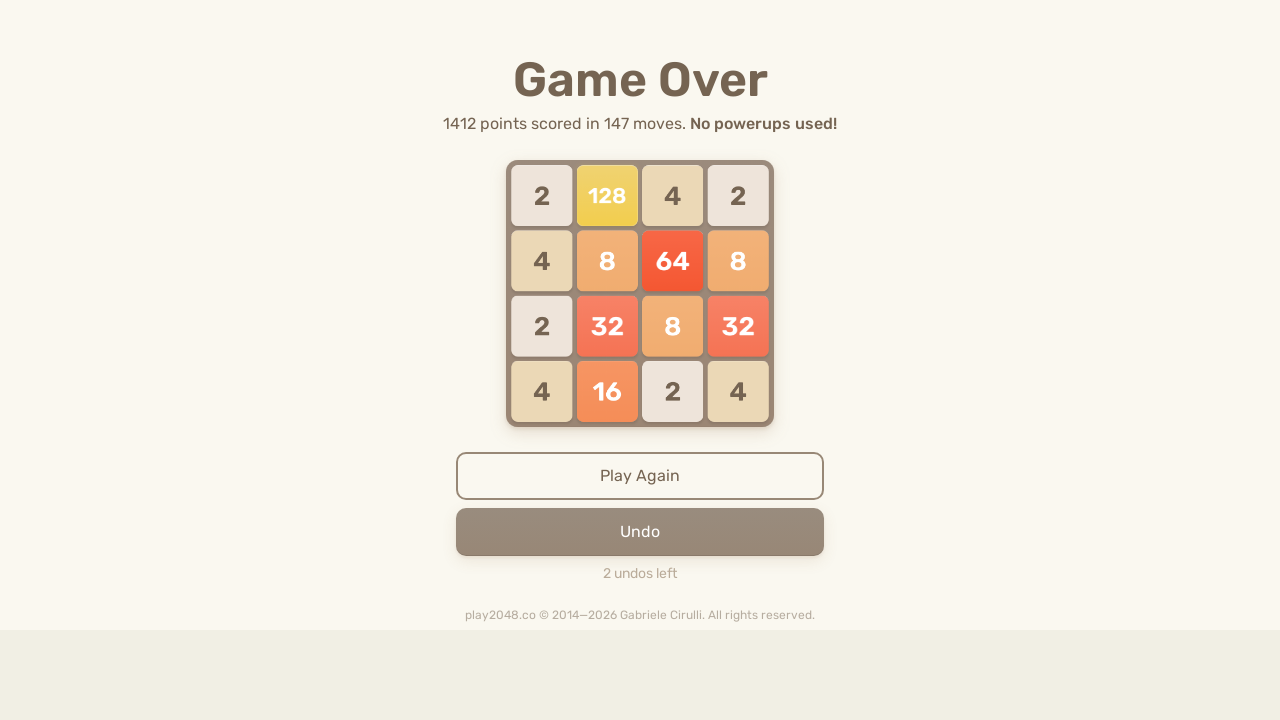

Pressed ArrowUp key to move tiles up on html
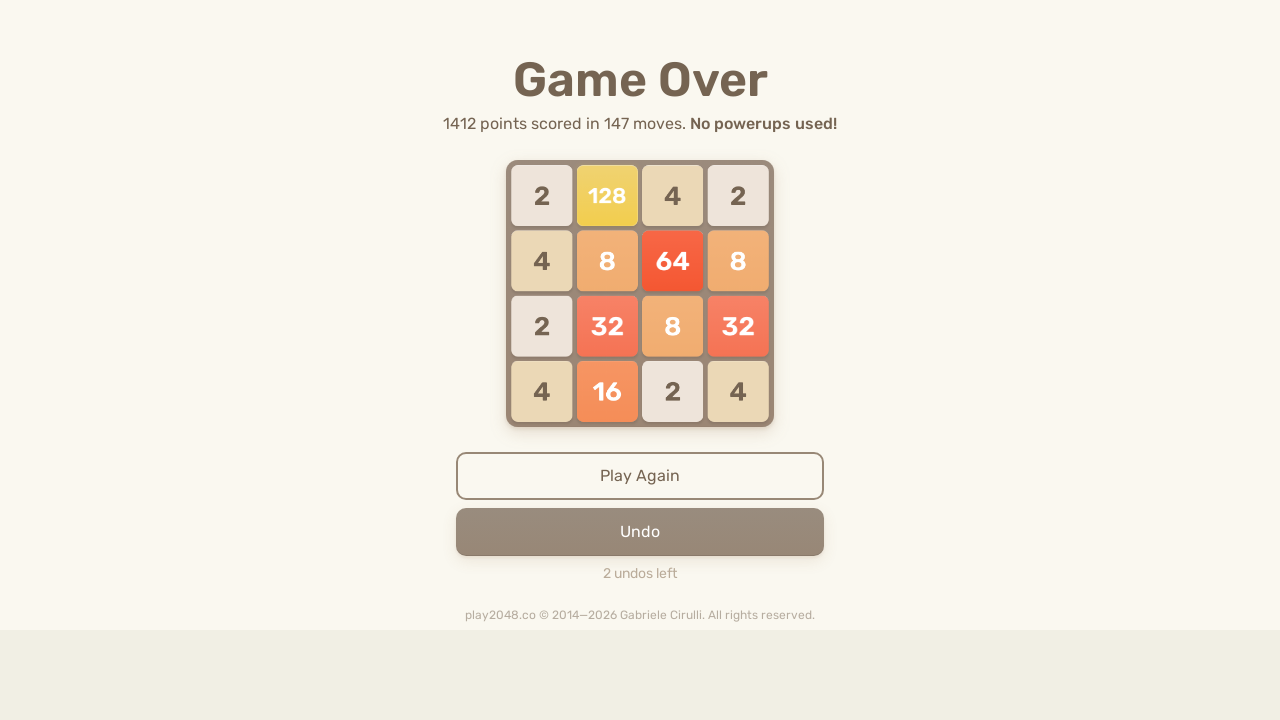

Pressed ArrowRight key to move tiles right on html
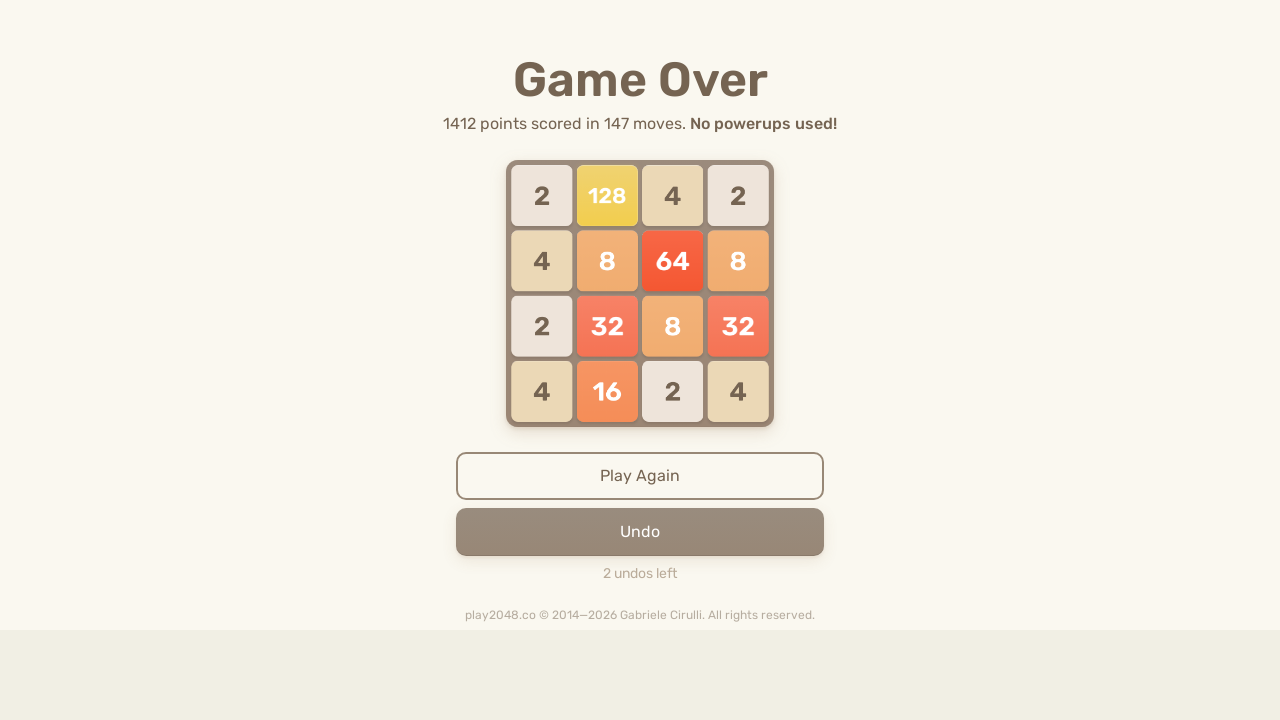

Pressed ArrowDown key to move tiles down on html
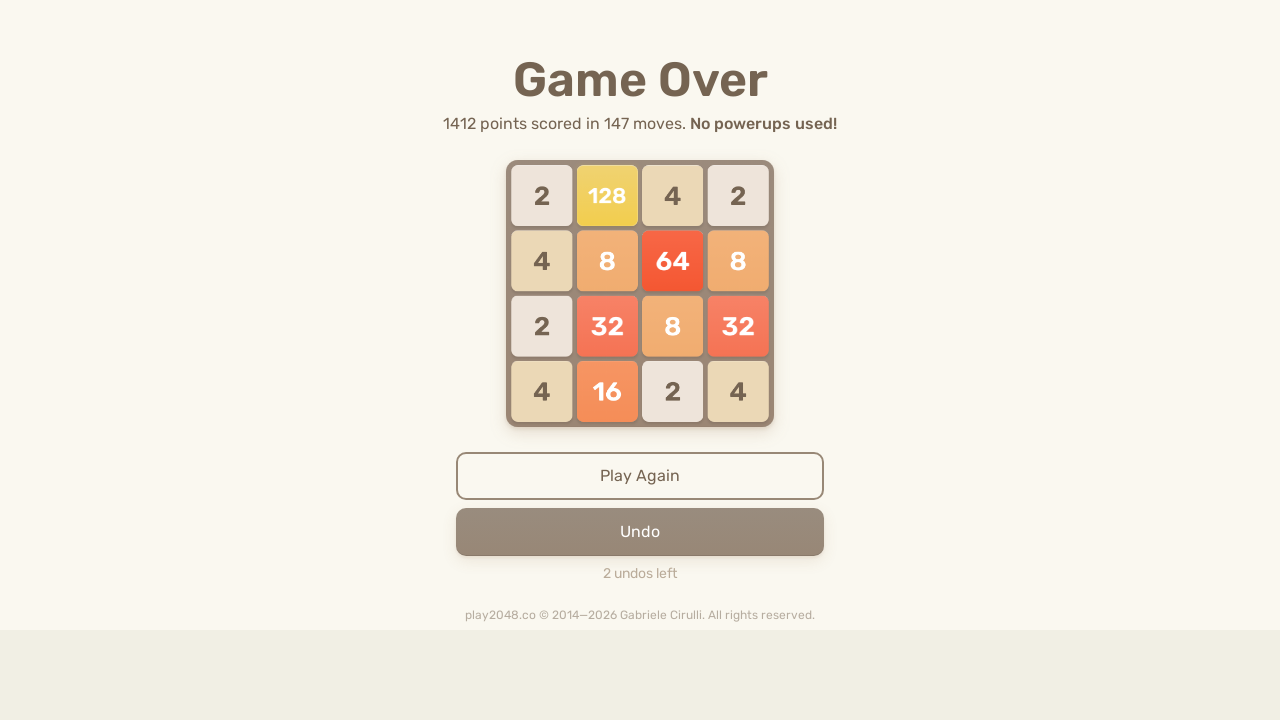

Pressed ArrowLeft key to move tiles left on html
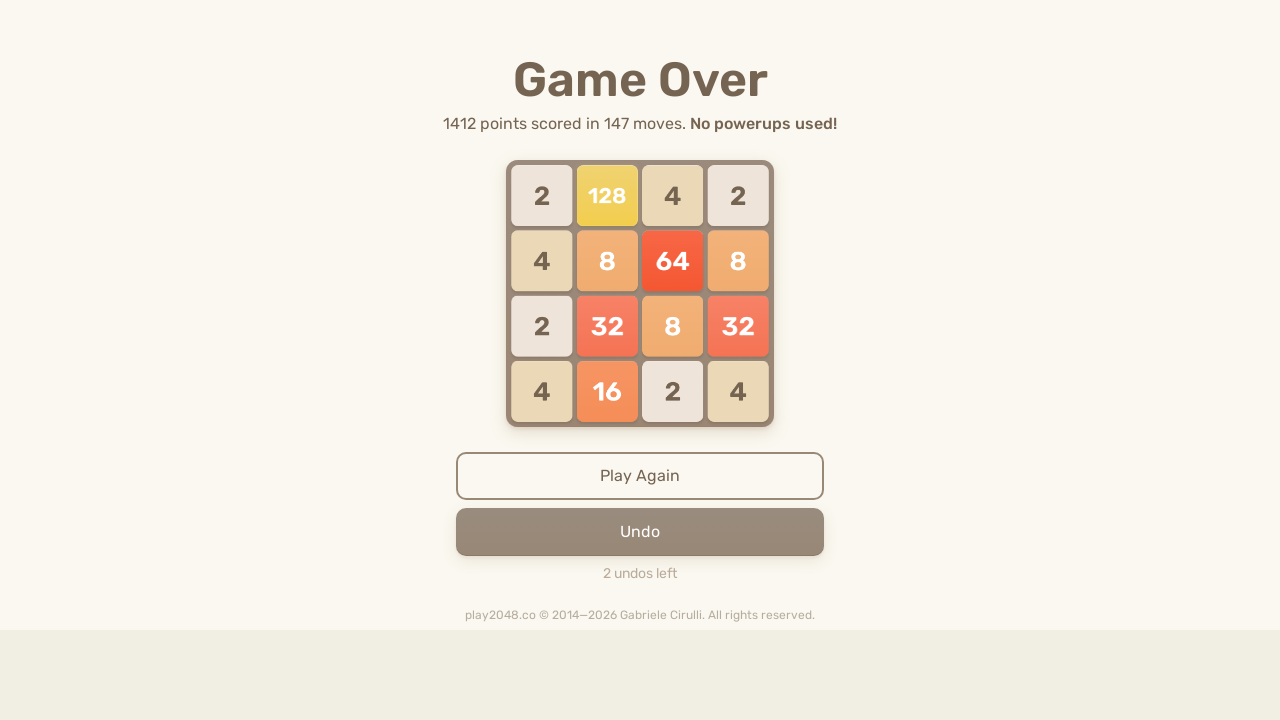

Pressed ArrowUp key to move tiles up on html
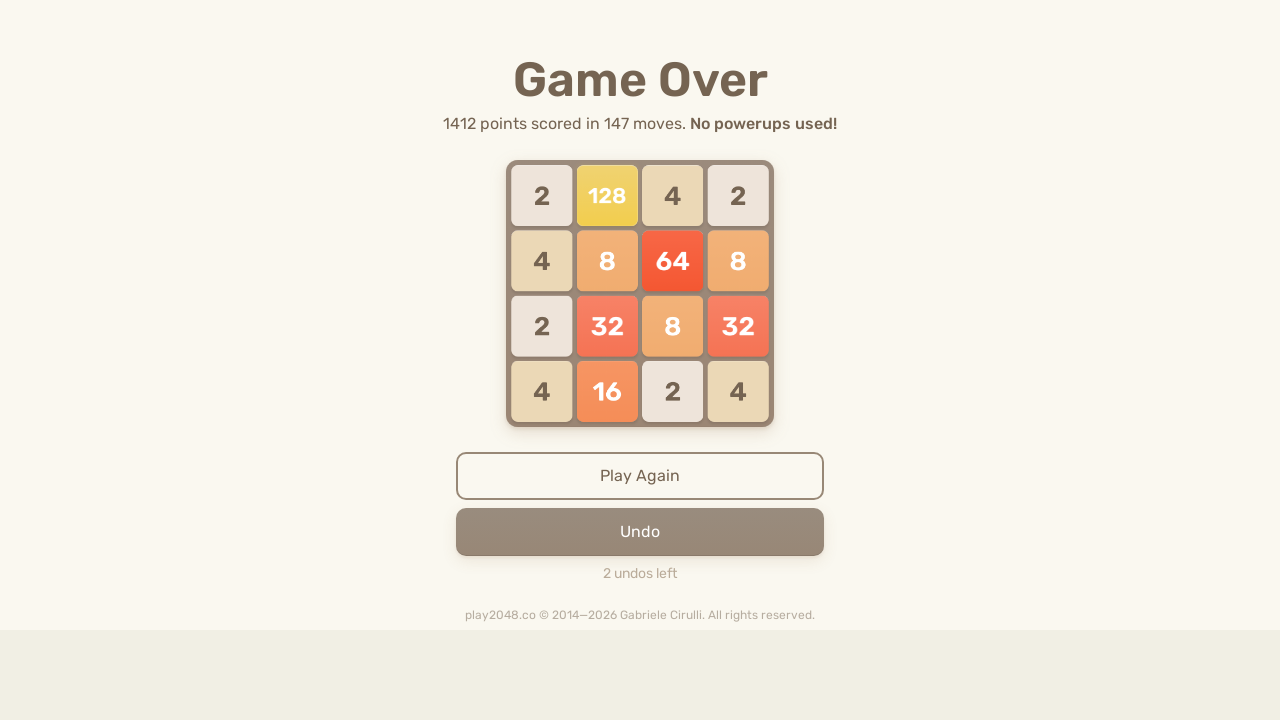

Pressed ArrowRight key to move tiles right on html
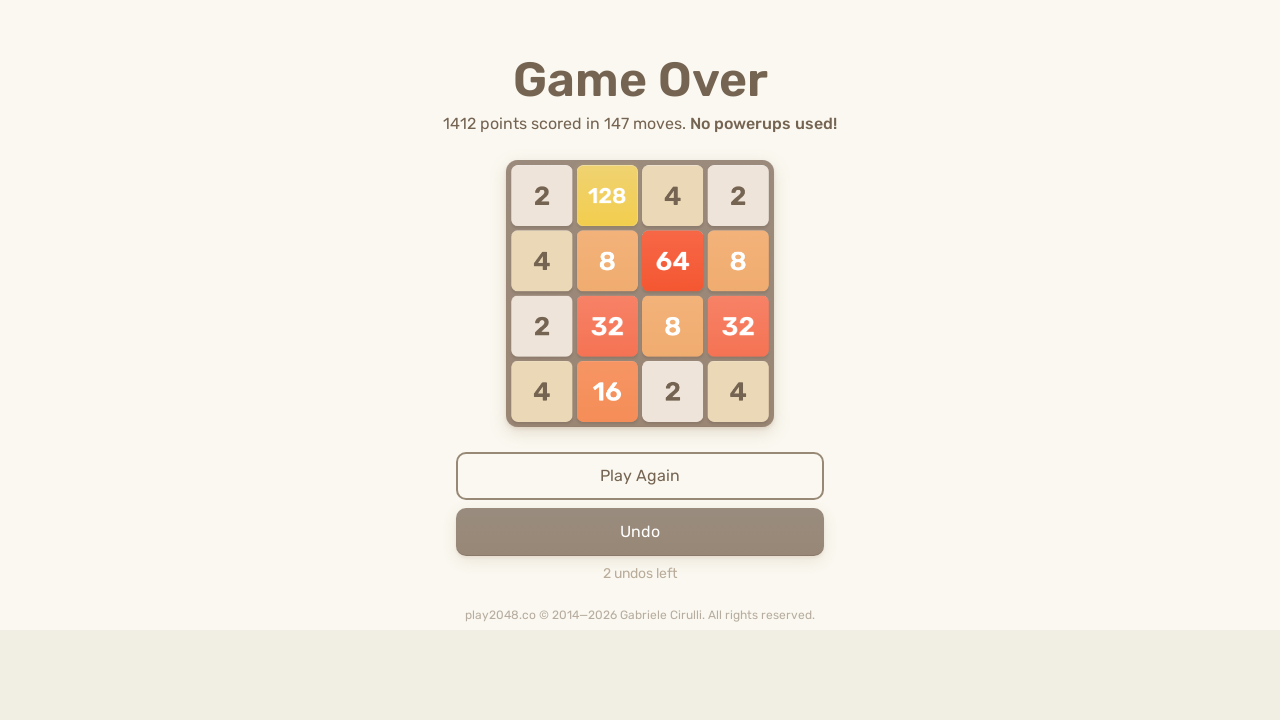

Pressed ArrowDown key to move tiles down on html
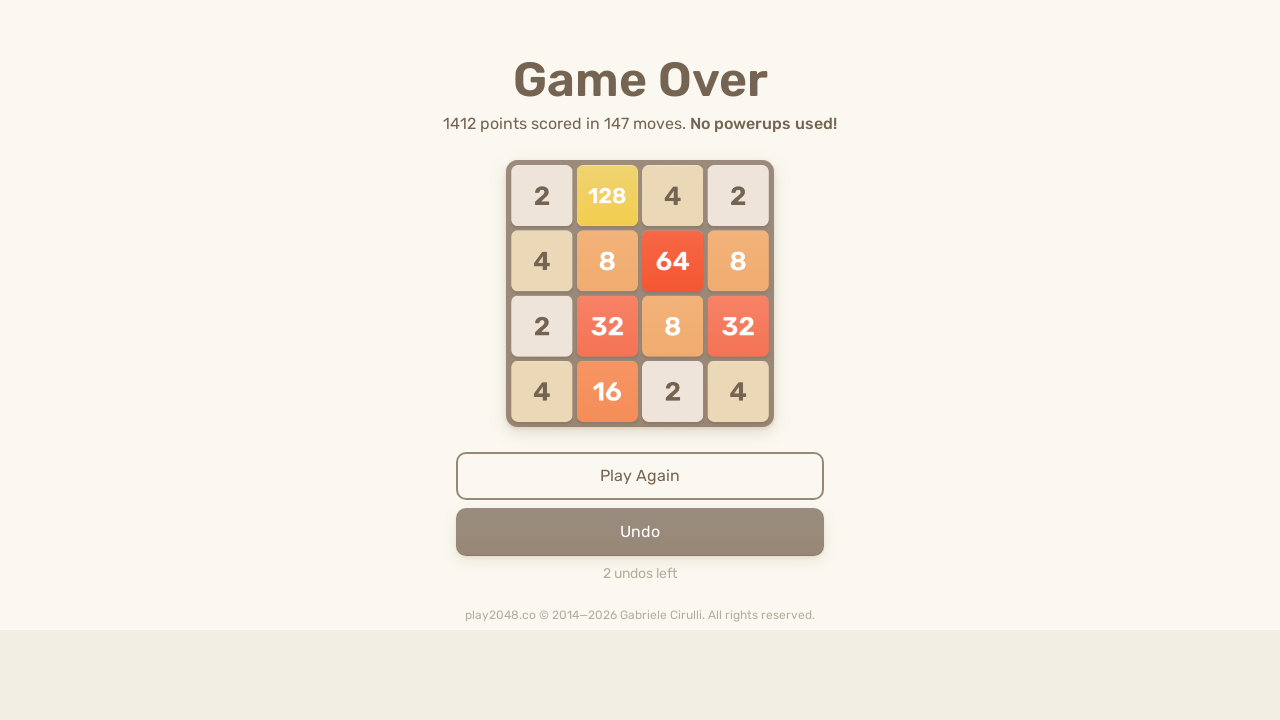

Pressed ArrowLeft key to move tiles left on html
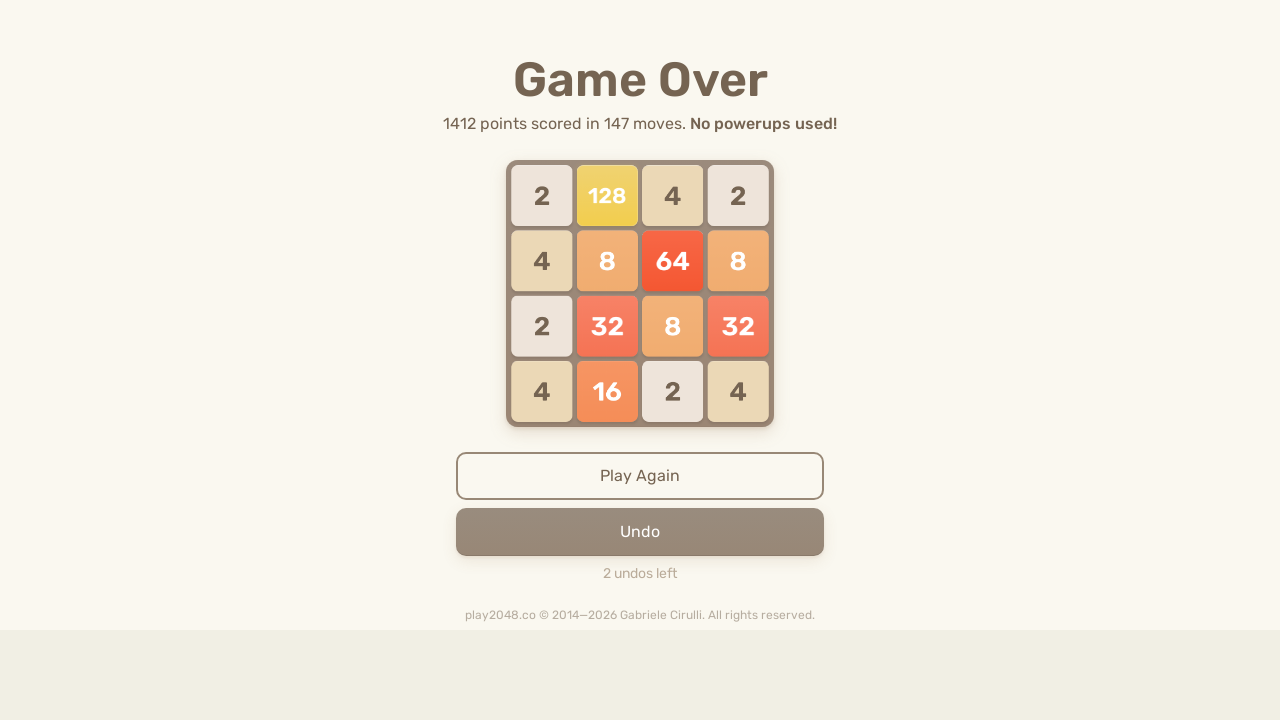

Pressed ArrowUp key to move tiles up on html
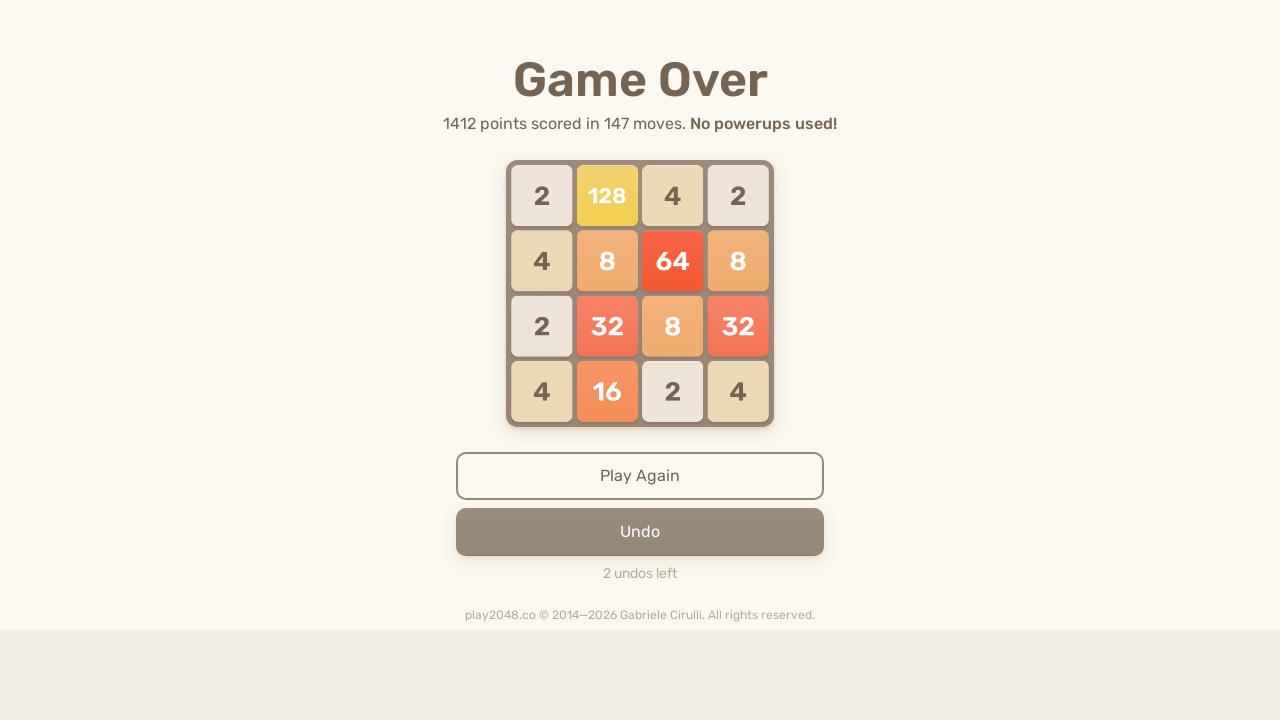

Pressed ArrowRight key to move tiles right on html
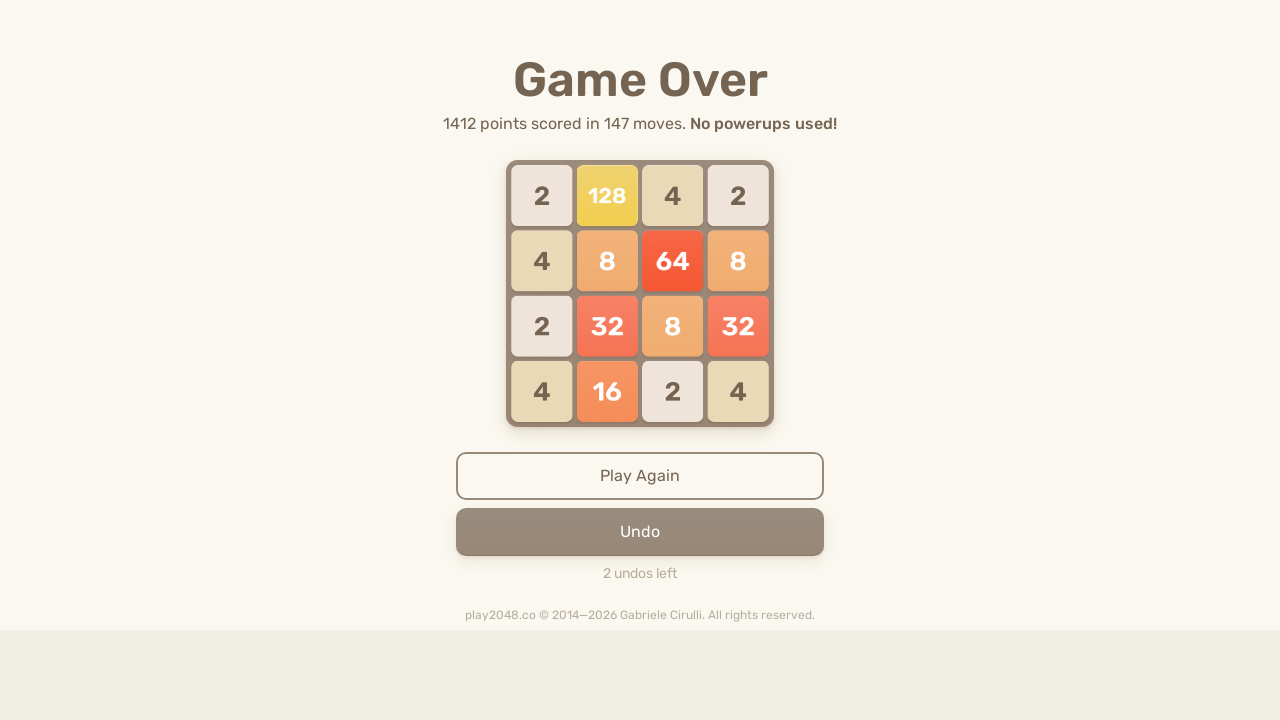

Pressed ArrowDown key to move tiles down on html
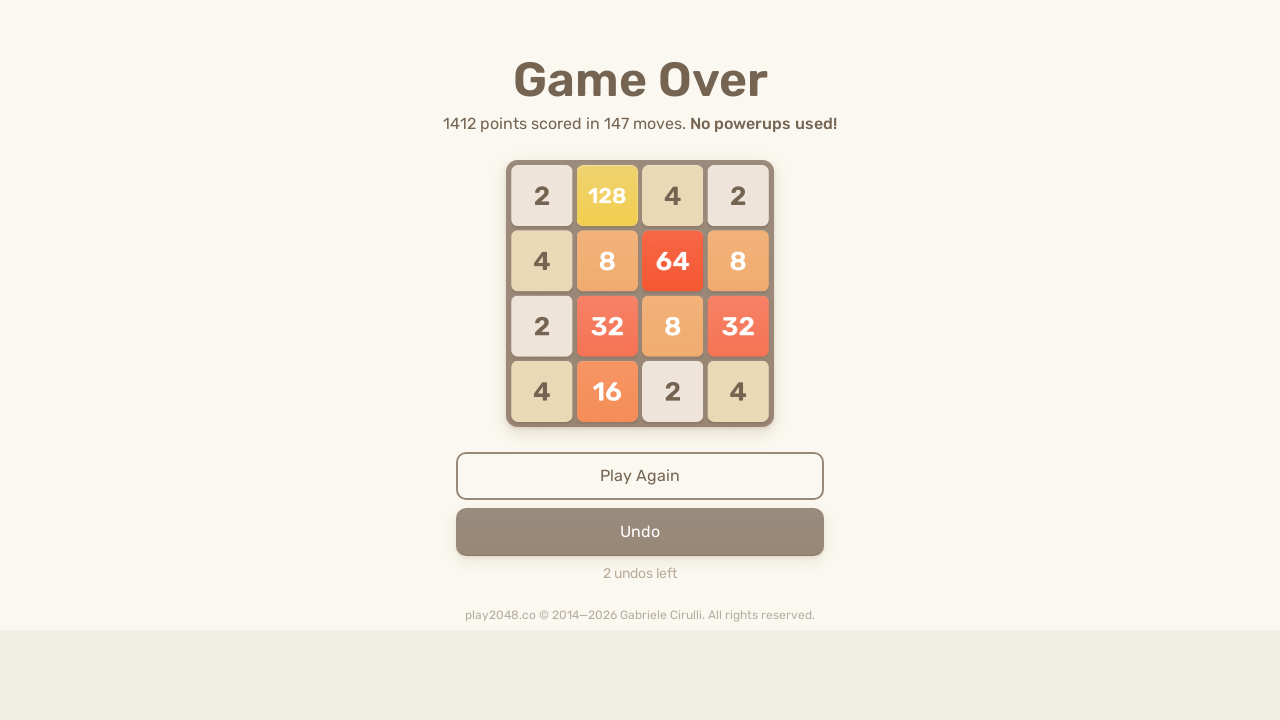

Pressed ArrowLeft key to move tiles left on html
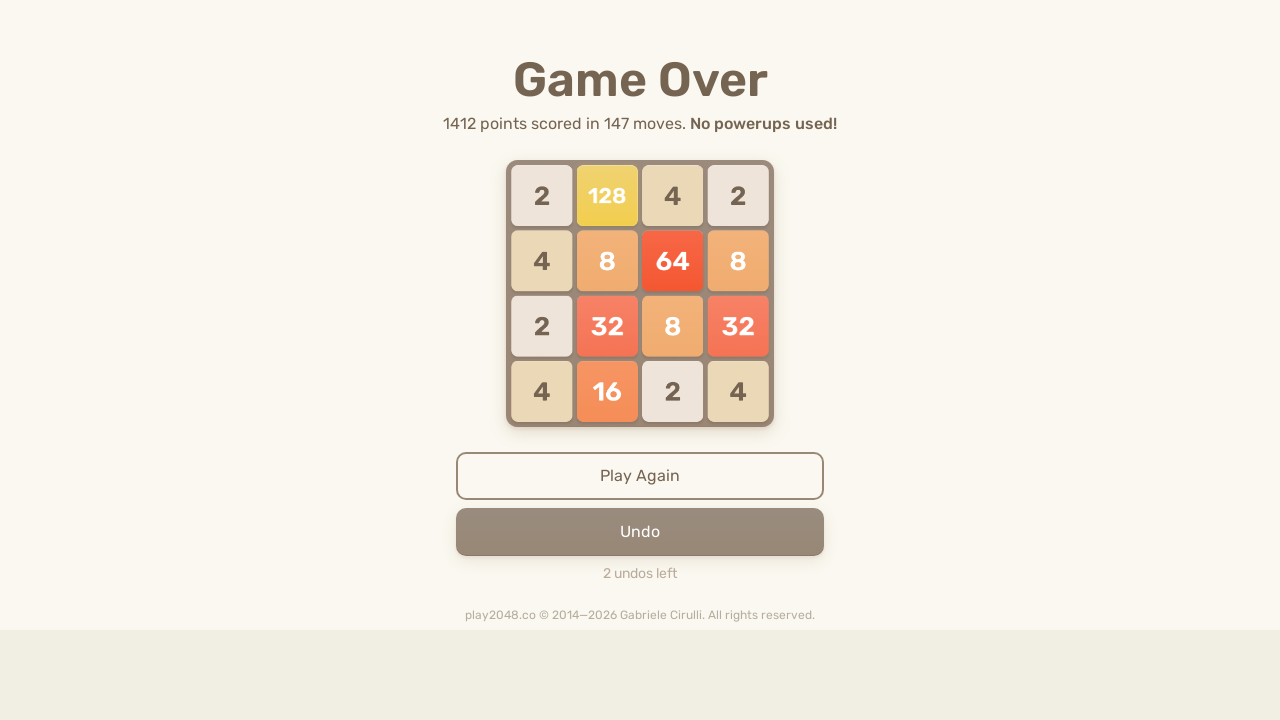

Pressed ArrowUp key to move tiles up on html
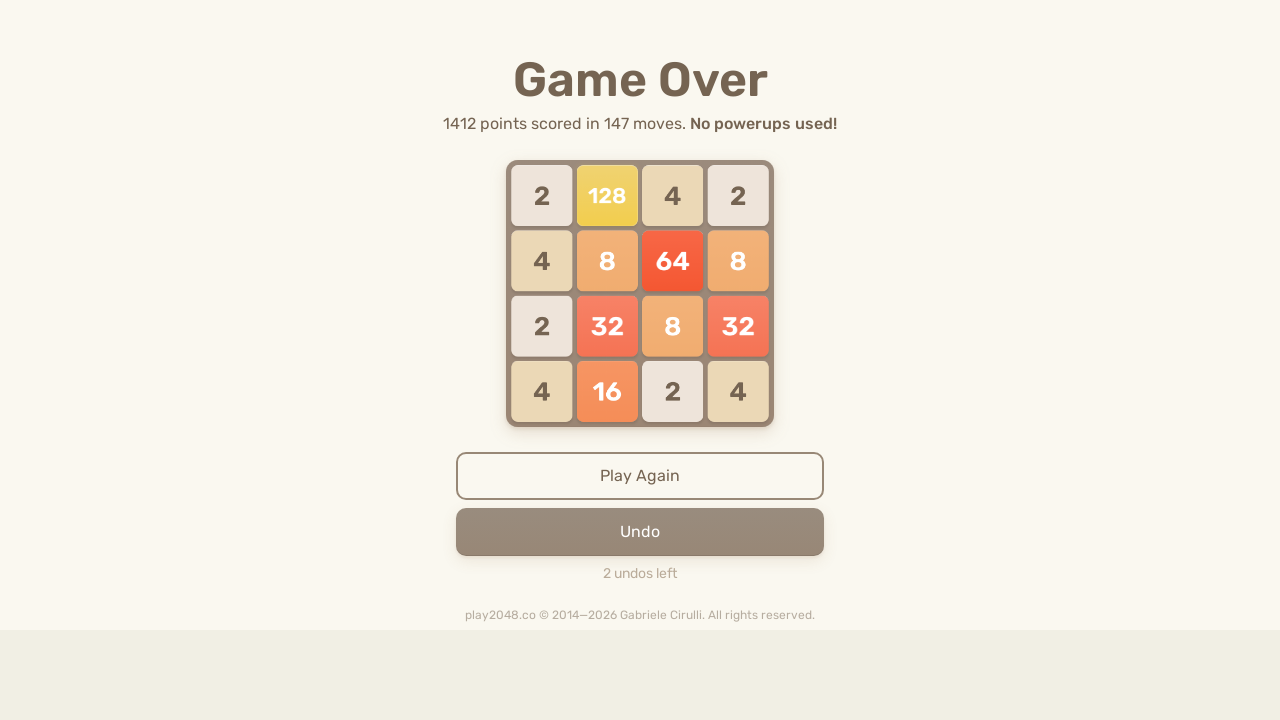

Pressed ArrowRight key to move tiles right on html
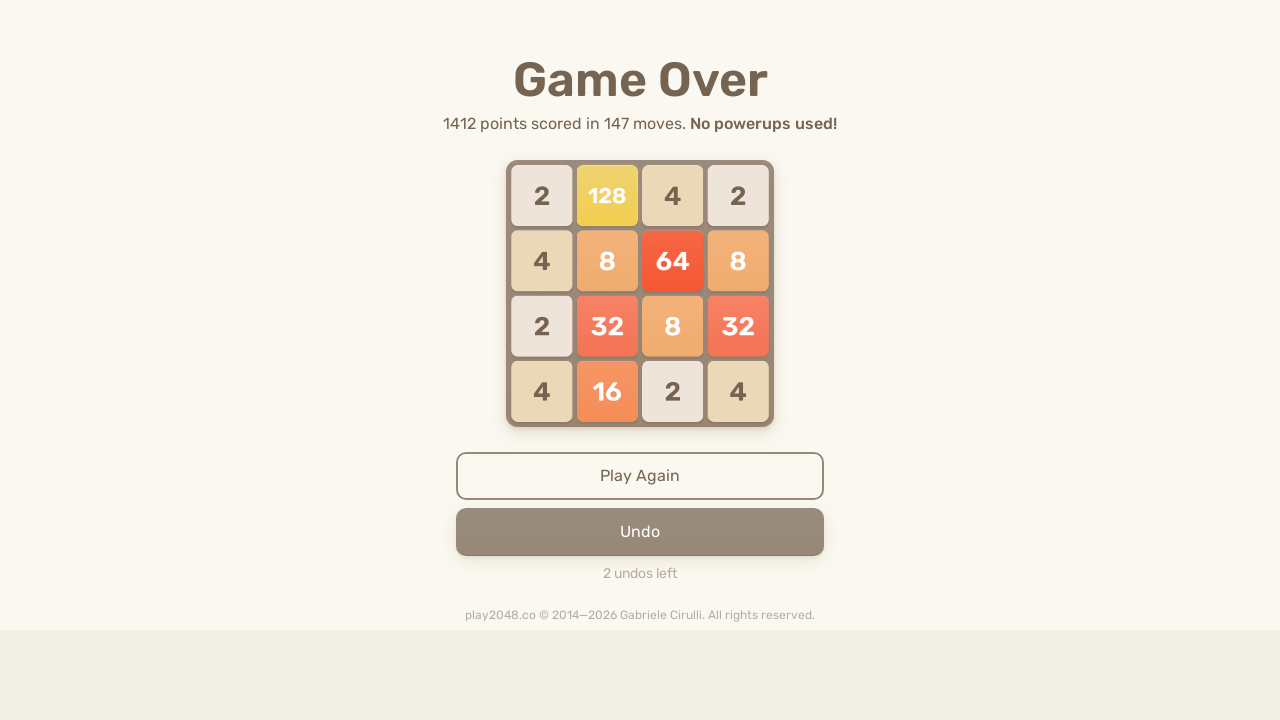

Pressed ArrowDown key to move tiles down on html
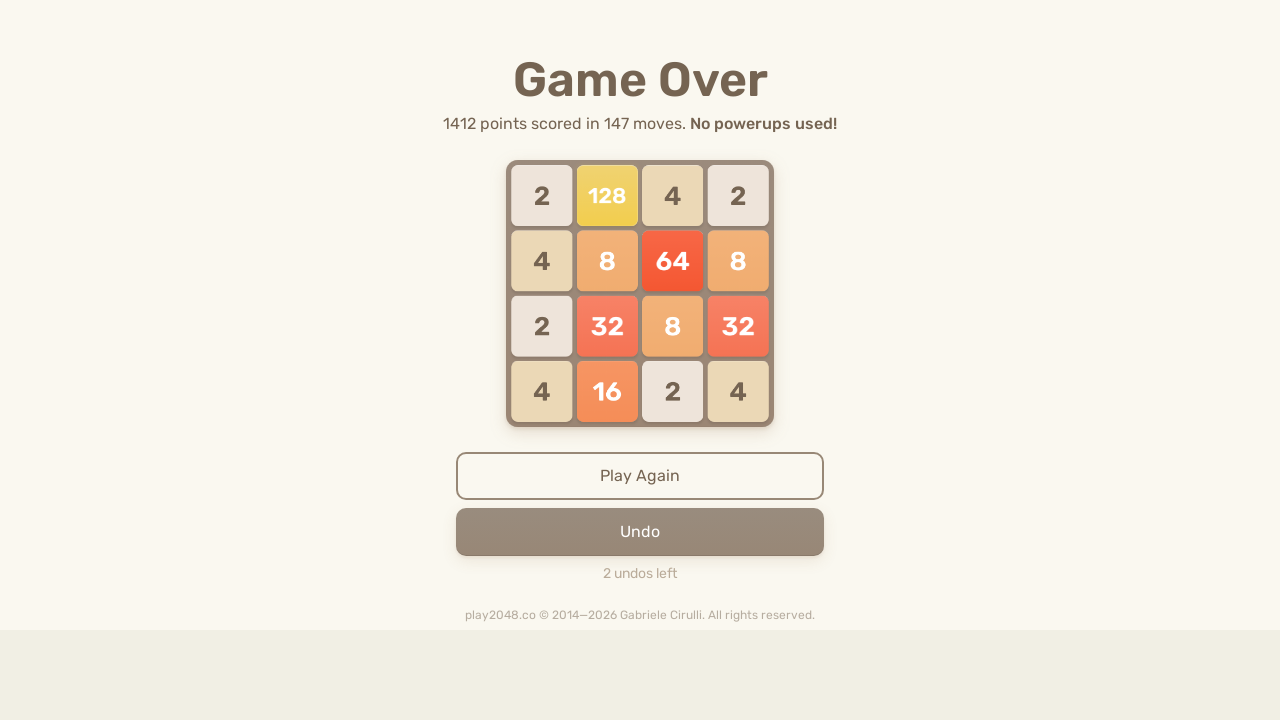

Pressed ArrowLeft key to move tiles left on html
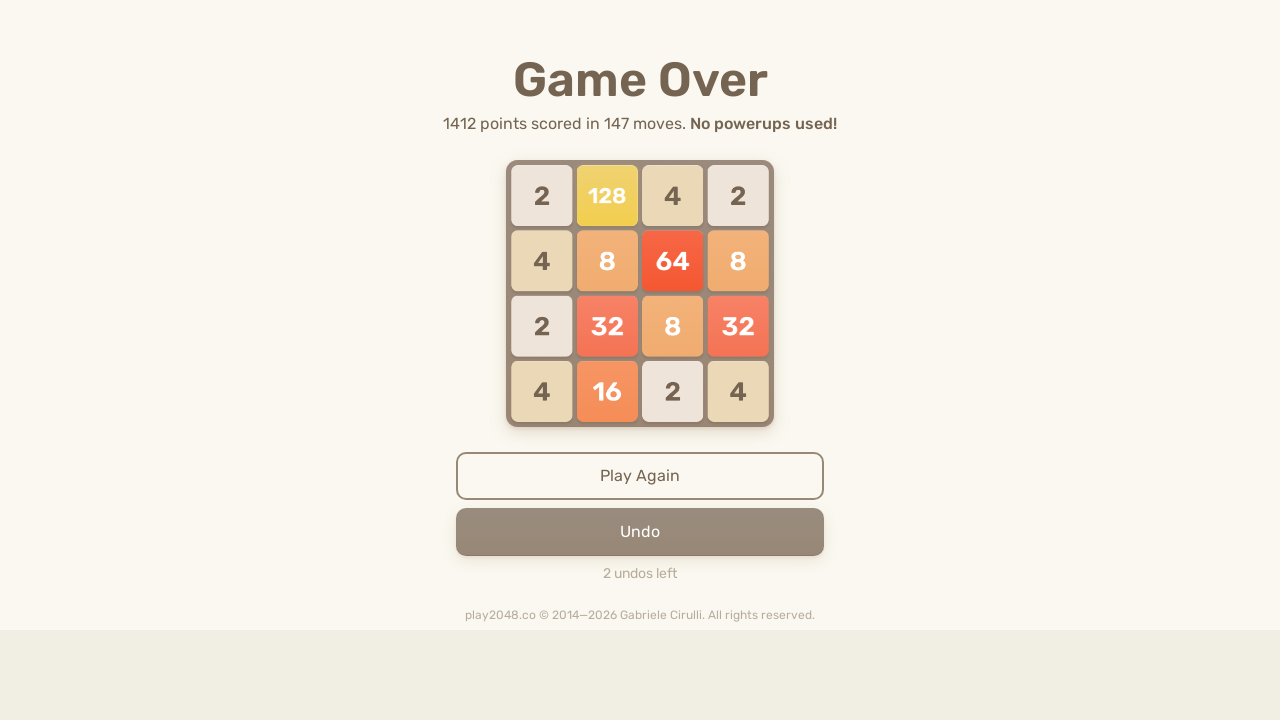

Pressed ArrowUp key to move tiles up on html
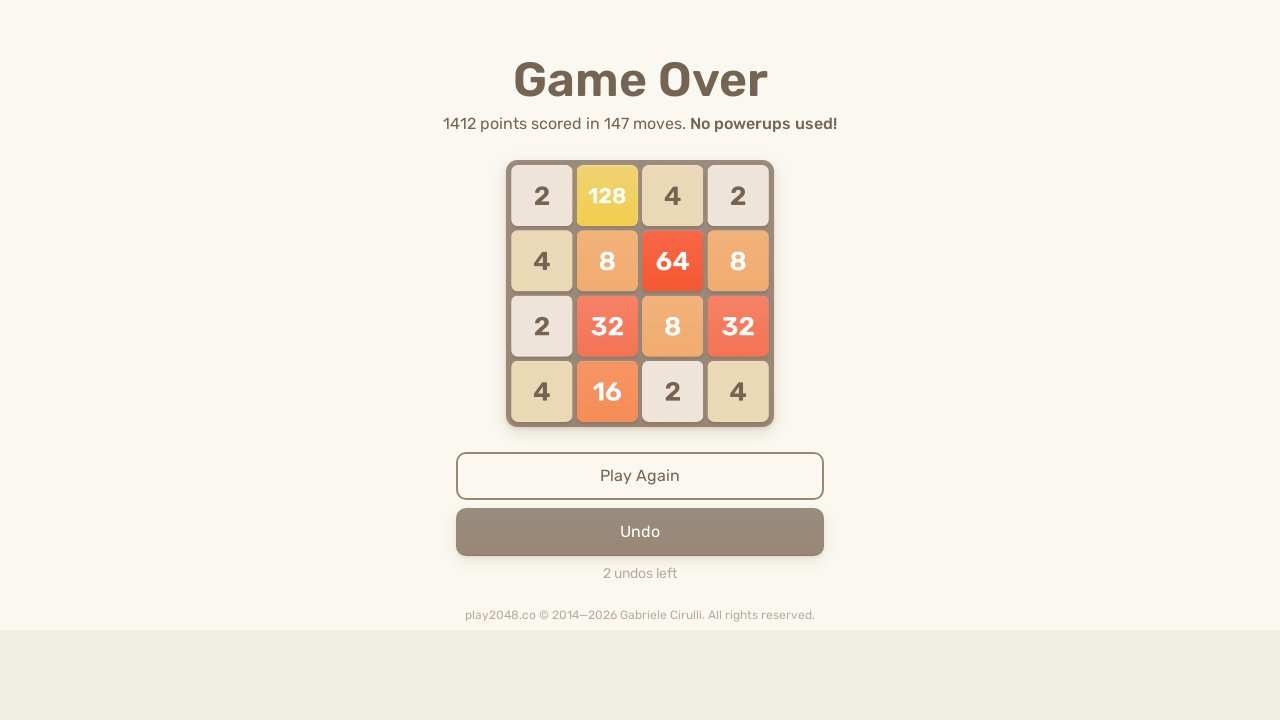

Pressed ArrowRight key to move tiles right on html
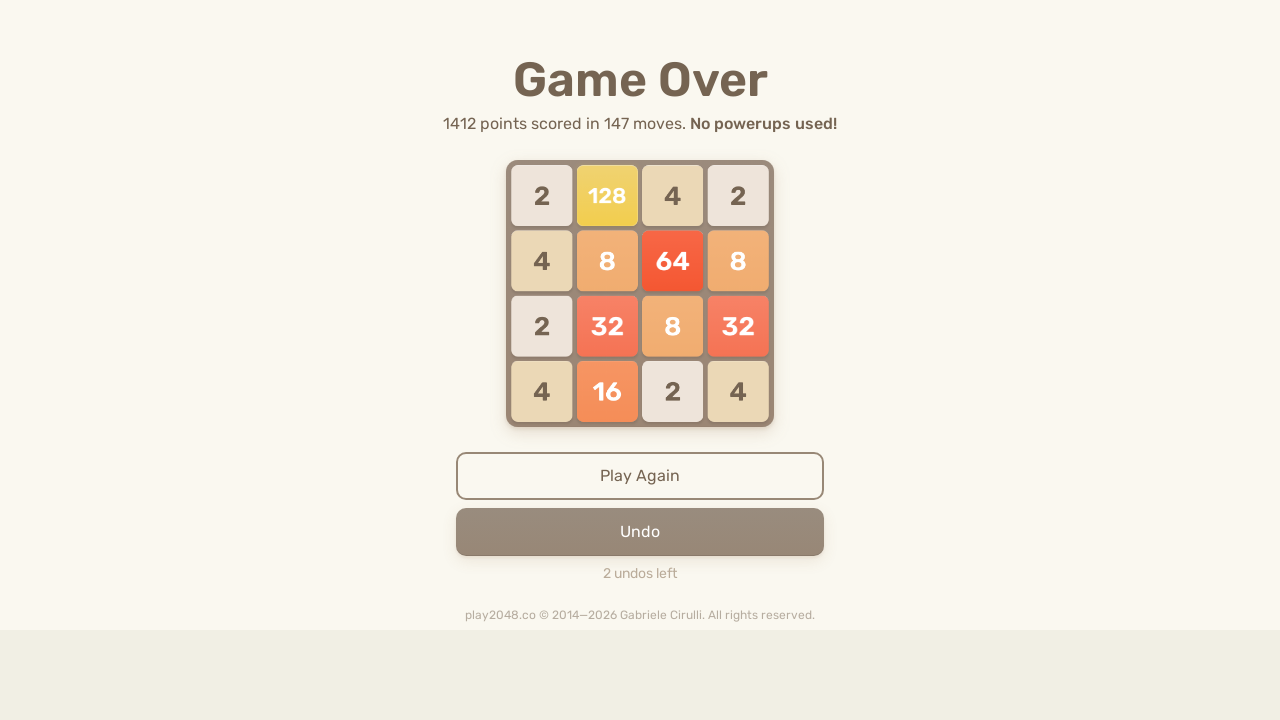

Pressed ArrowDown key to move tiles down on html
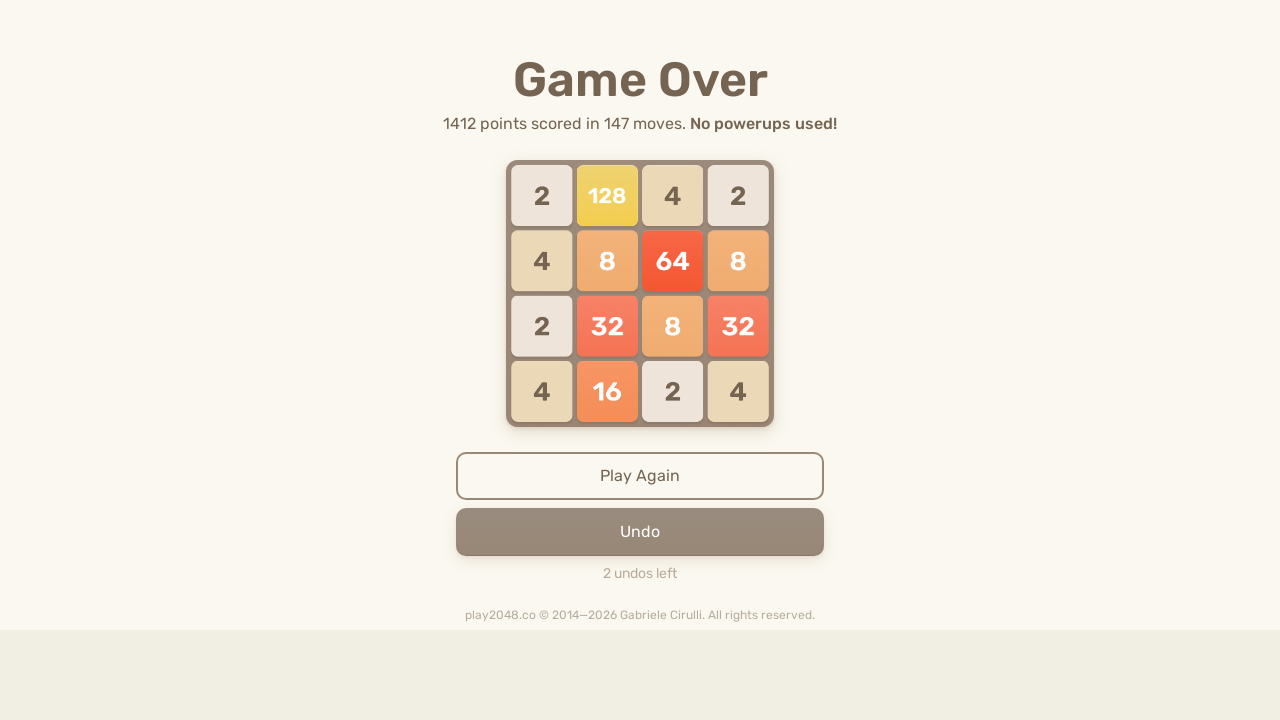

Pressed ArrowLeft key to move tiles left on html
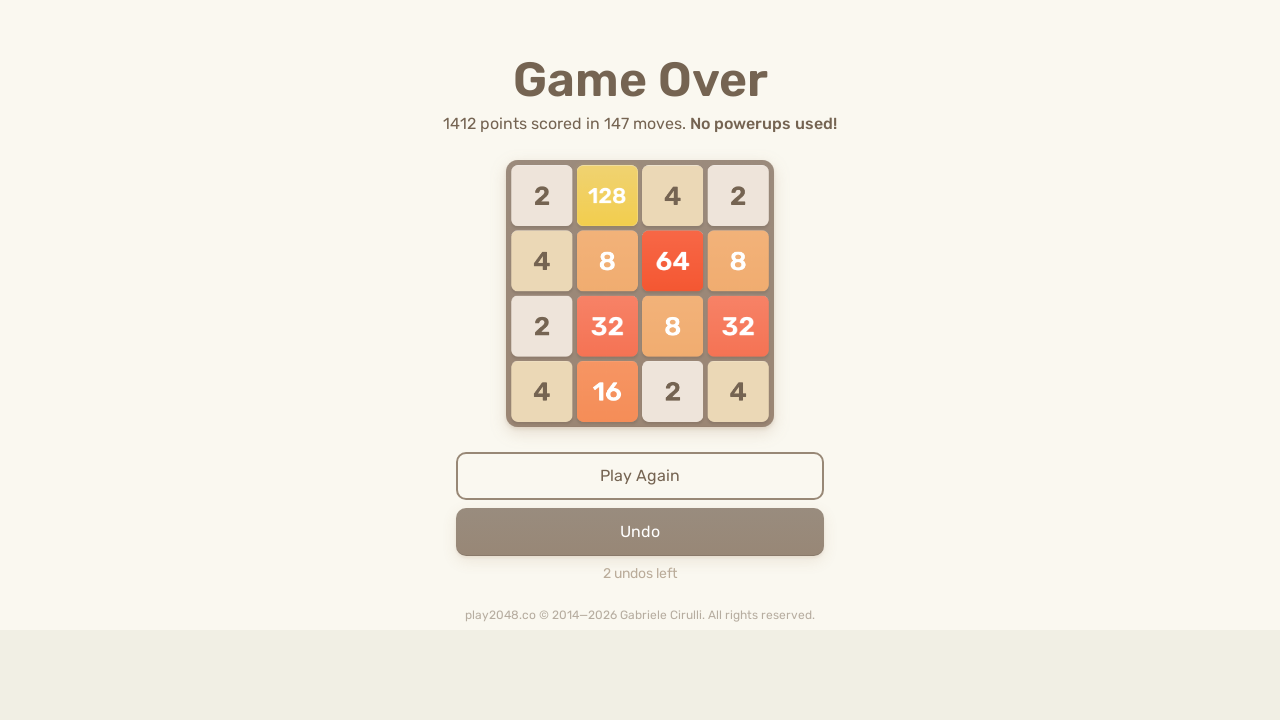

Pressed ArrowUp key to move tiles up on html
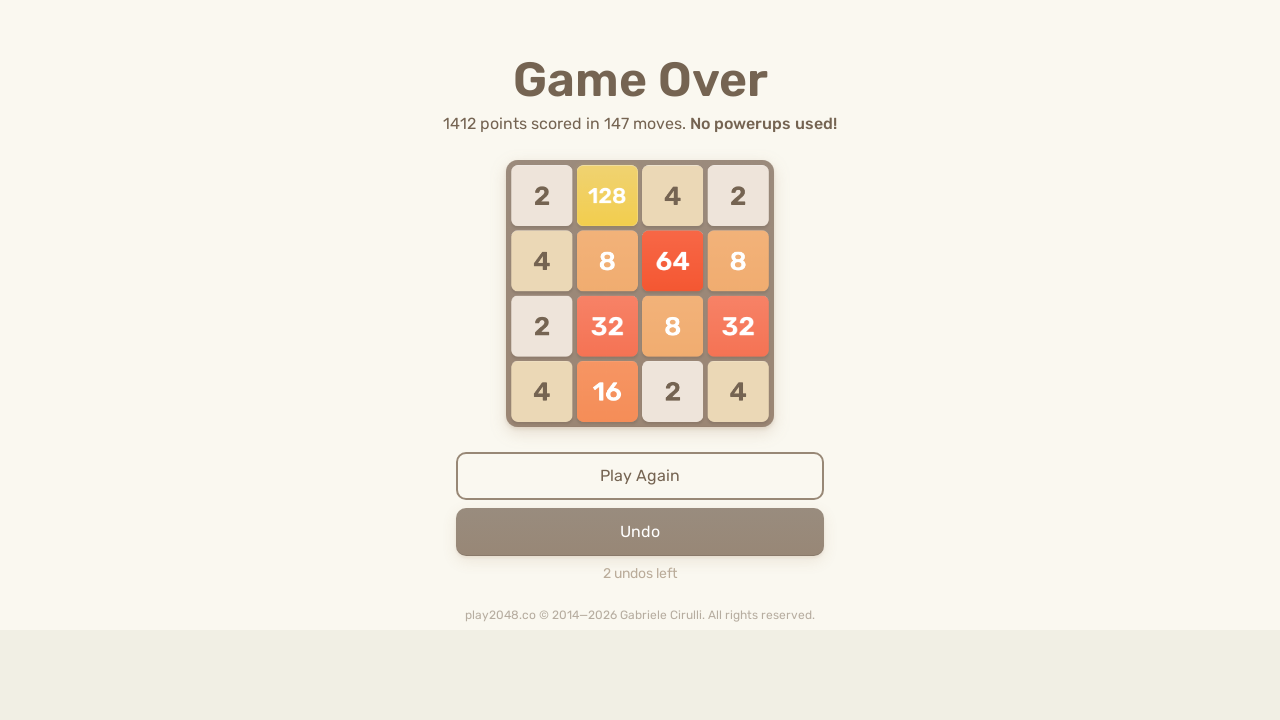

Pressed ArrowRight key to move tiles right on html
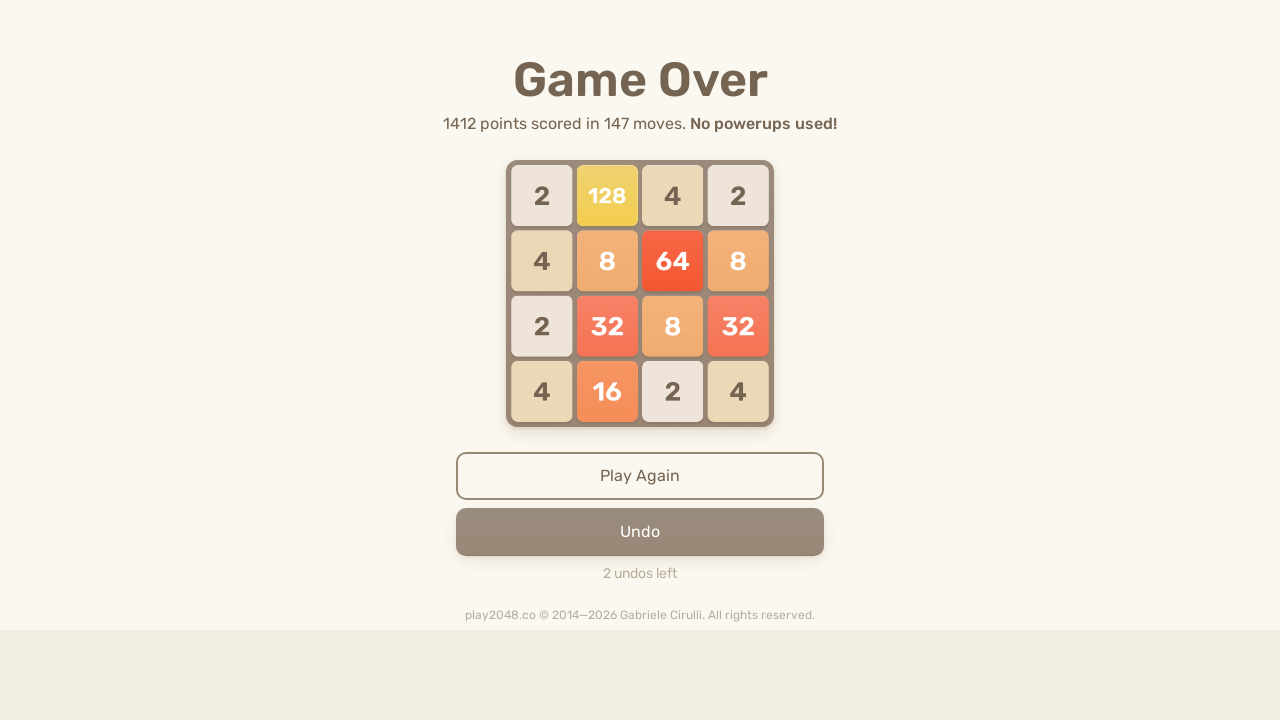

Pressed ArrowDown key to move tiles down on html
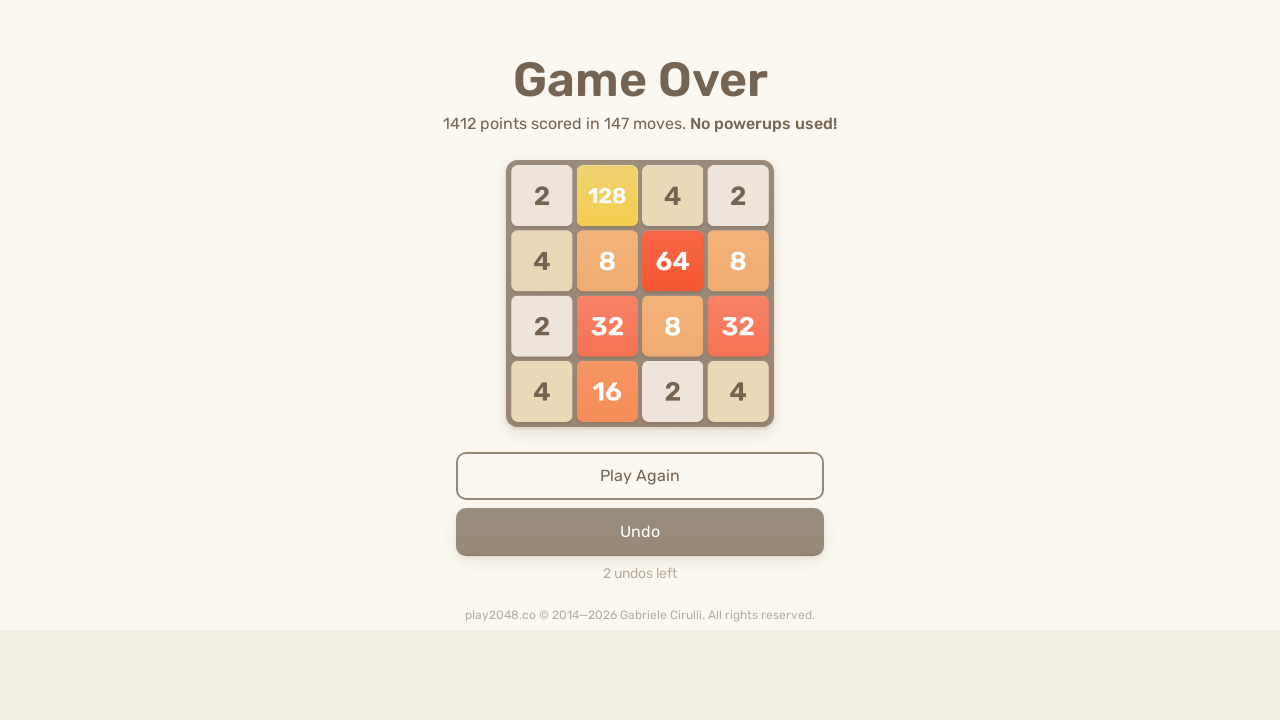

Pressed ArrowLeft key to move tiles left on html
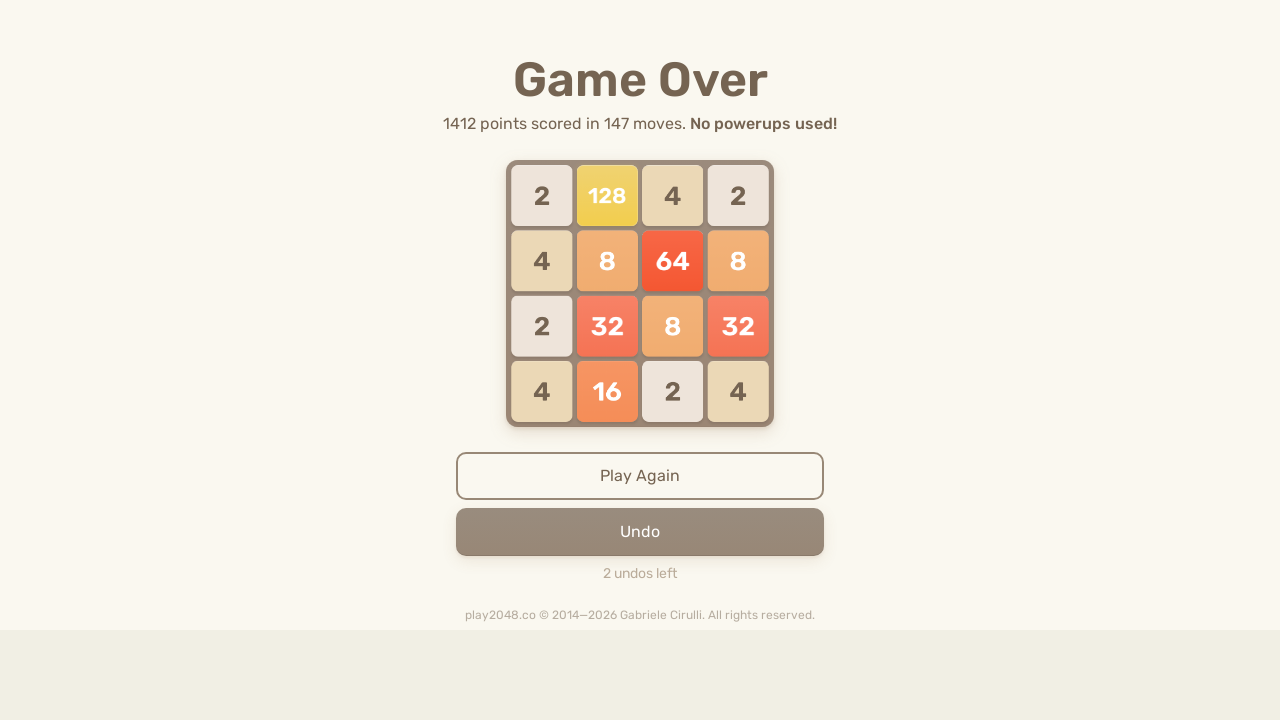

Pressed ArrowUp key to move tiles up on html
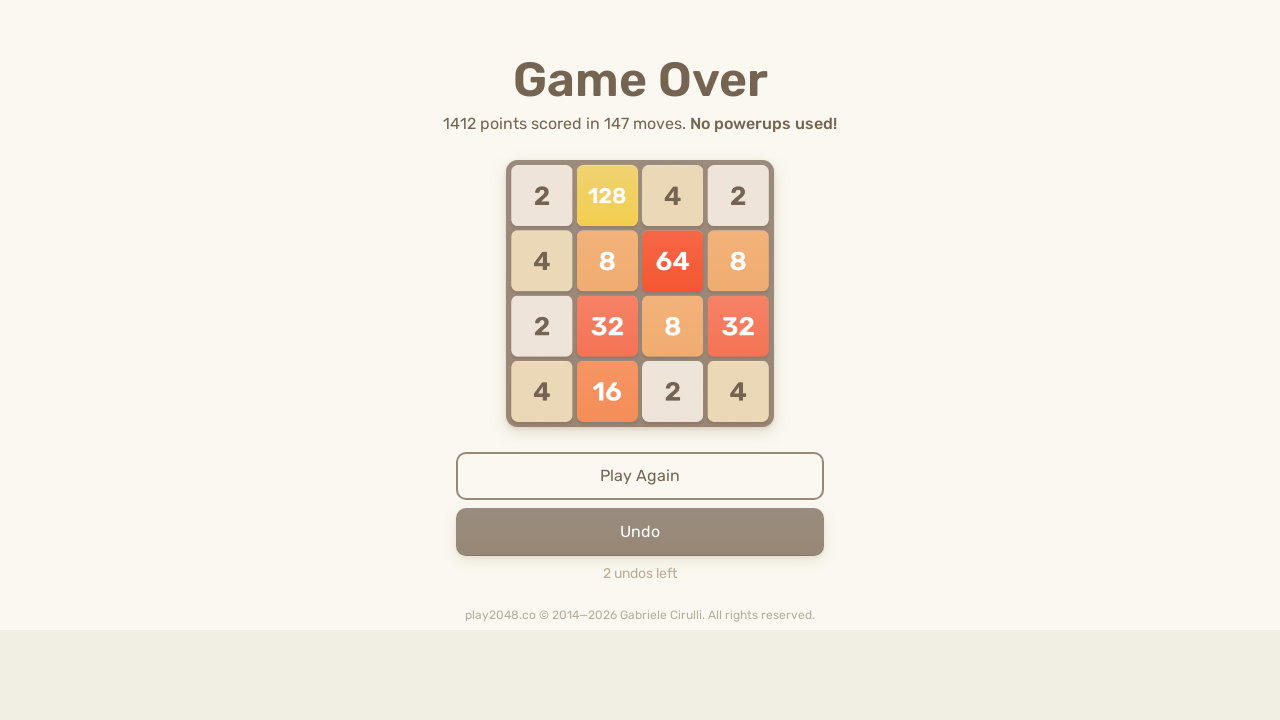

Pressed ArrowRight key to move tiles right on html
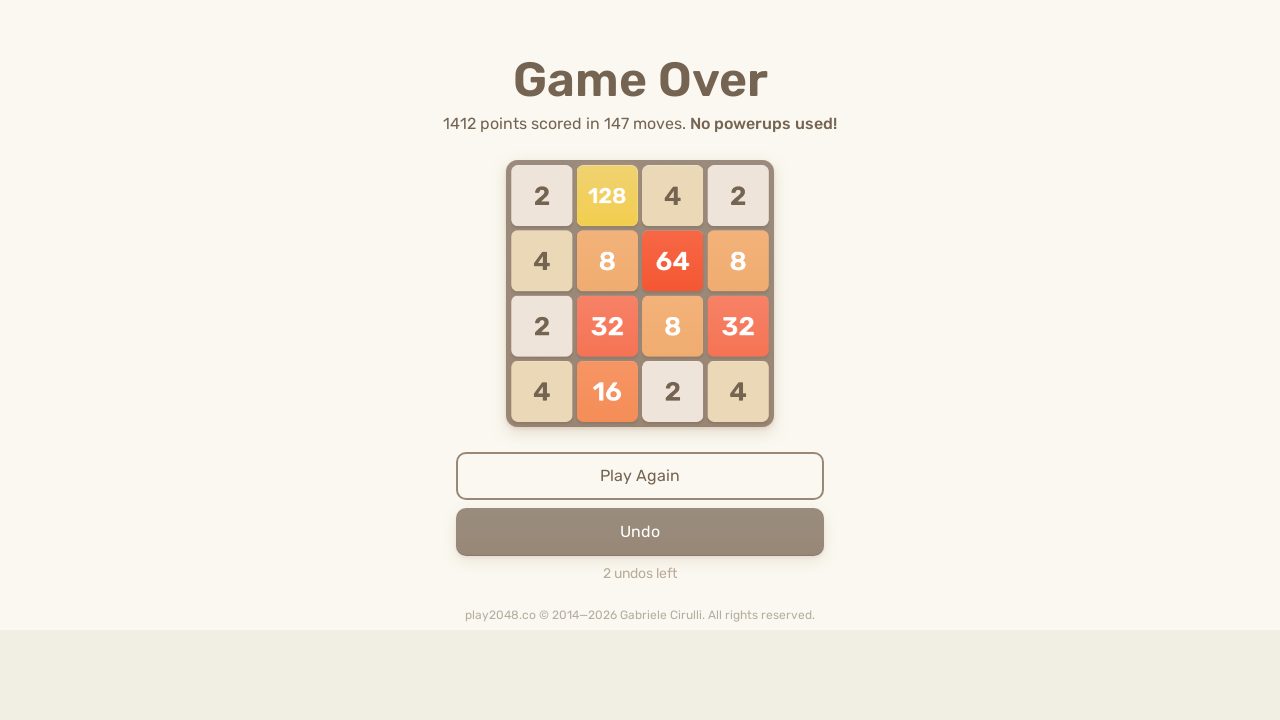

Pressed ArrowDown key to move tiles down on html
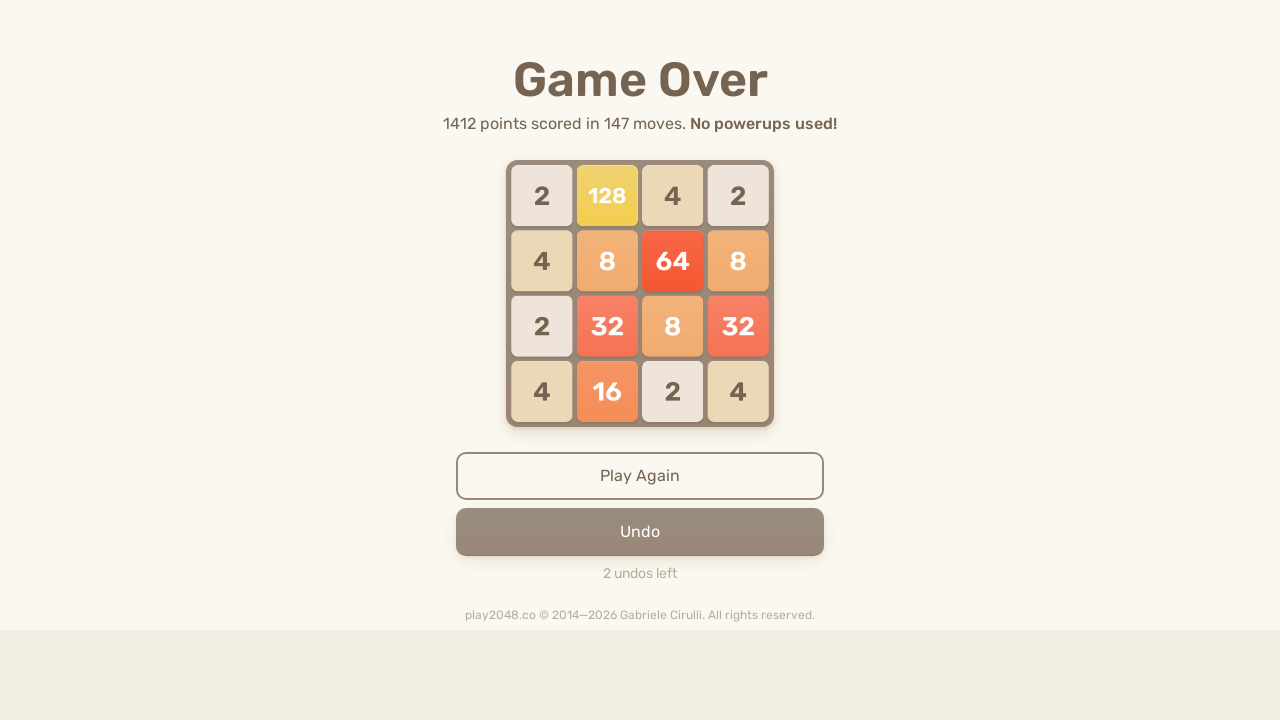

Pressed ArrowLeft key to move tiles left on html
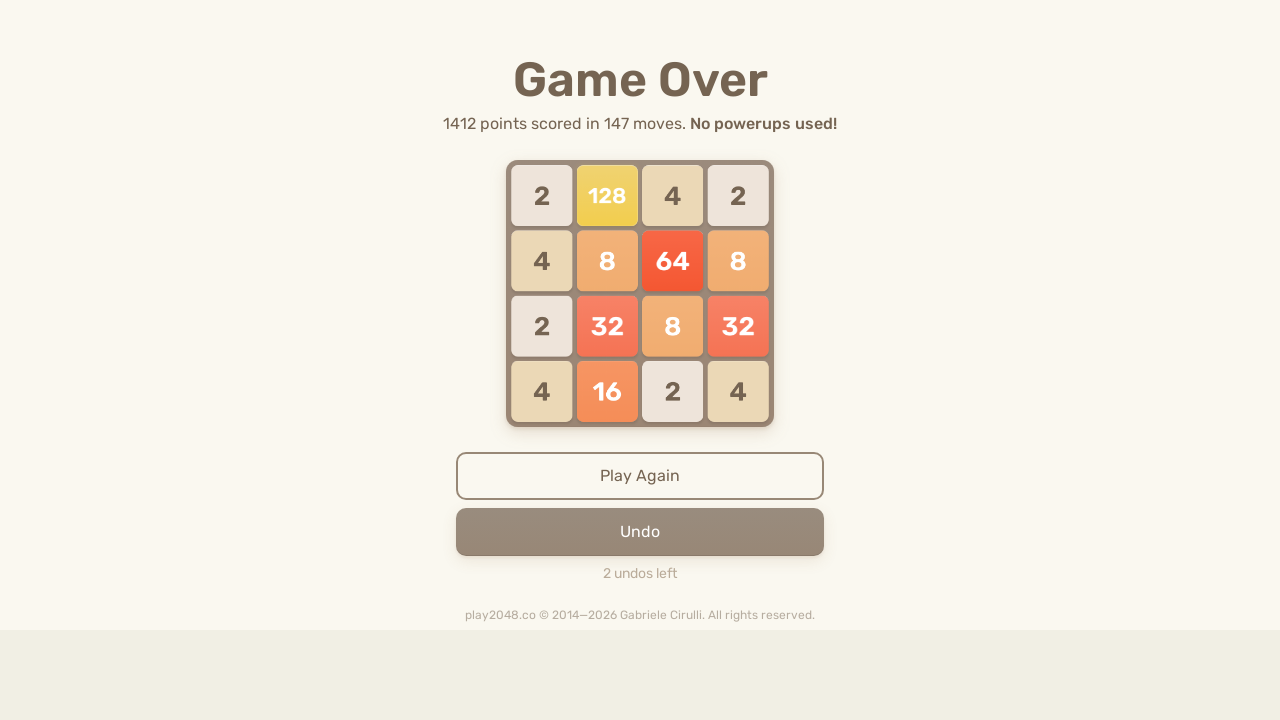

Pressed ArrowUp key to move tiles up on html
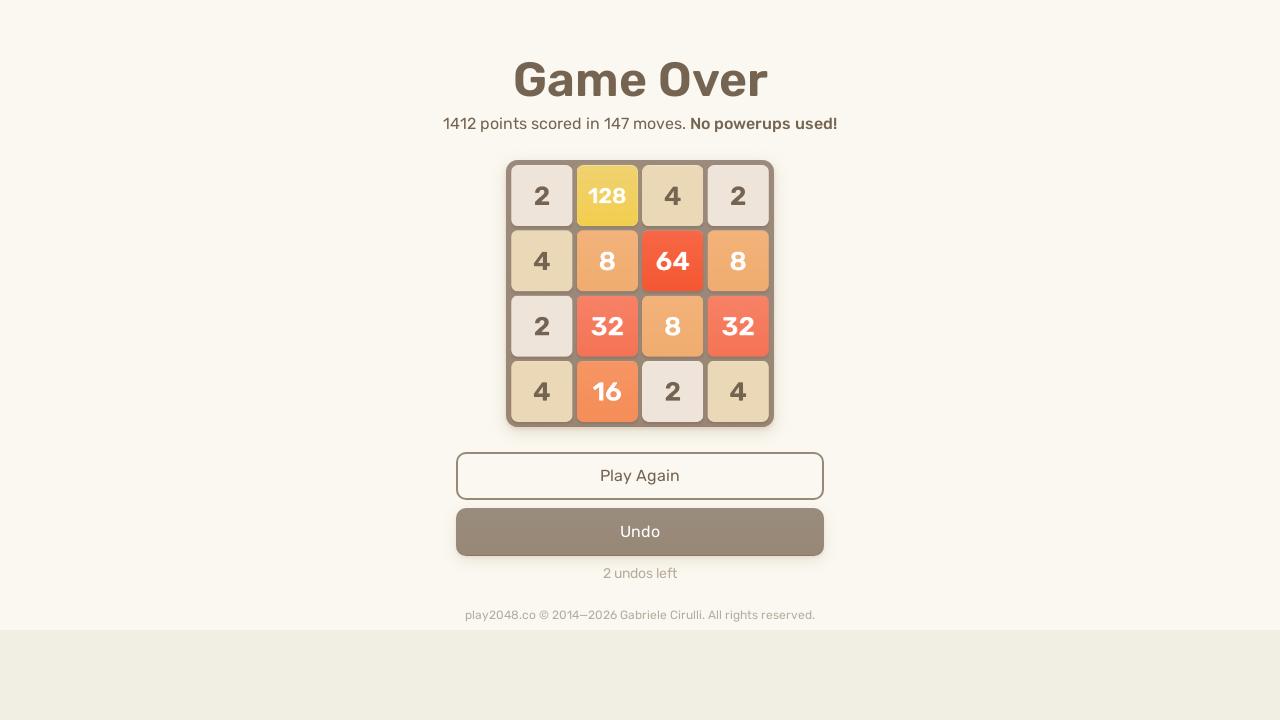

Pressed ArrowRight key to move tiles right on html
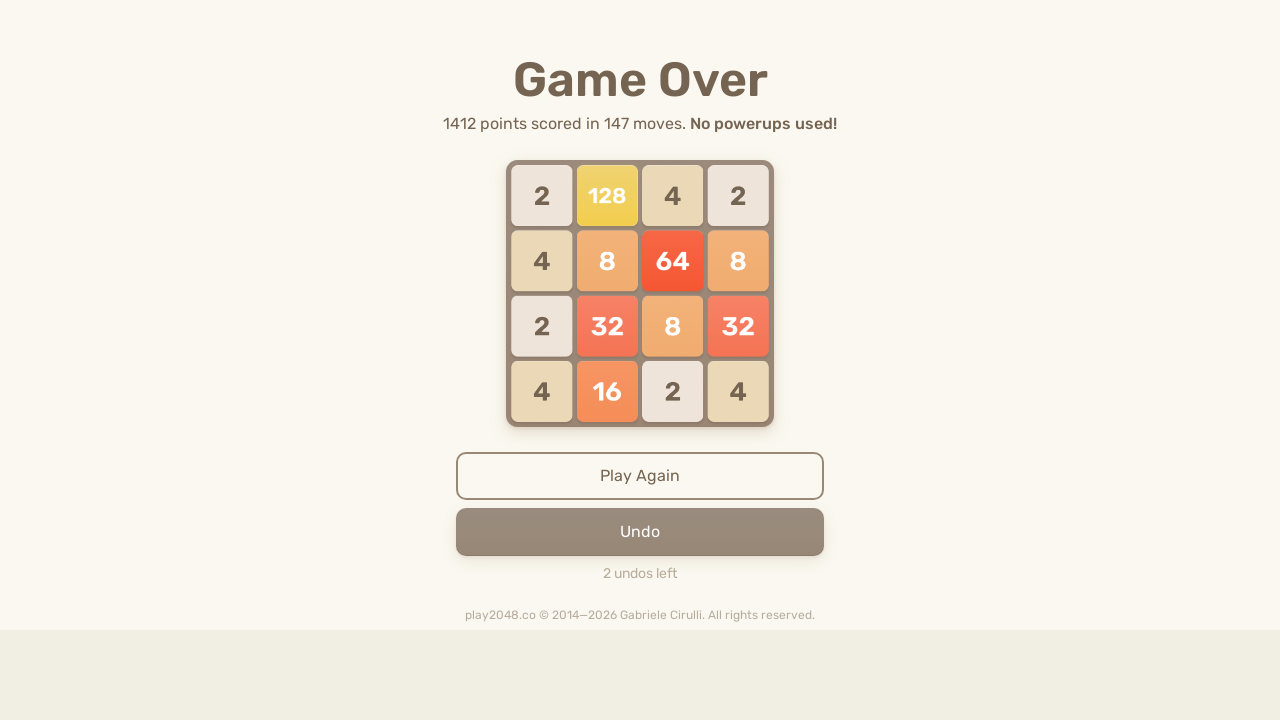

Pressed ArrowDown key to move tiles down on html
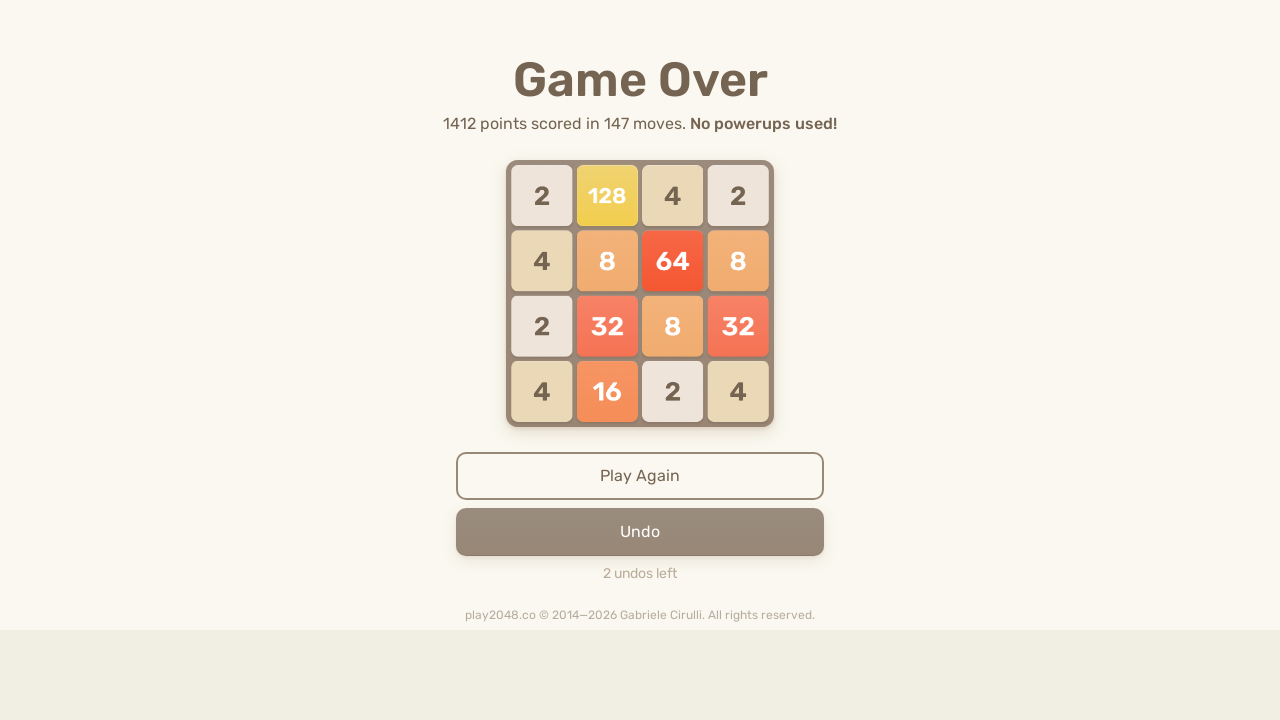

Pressed ArrowLeft key to move tiles left on html
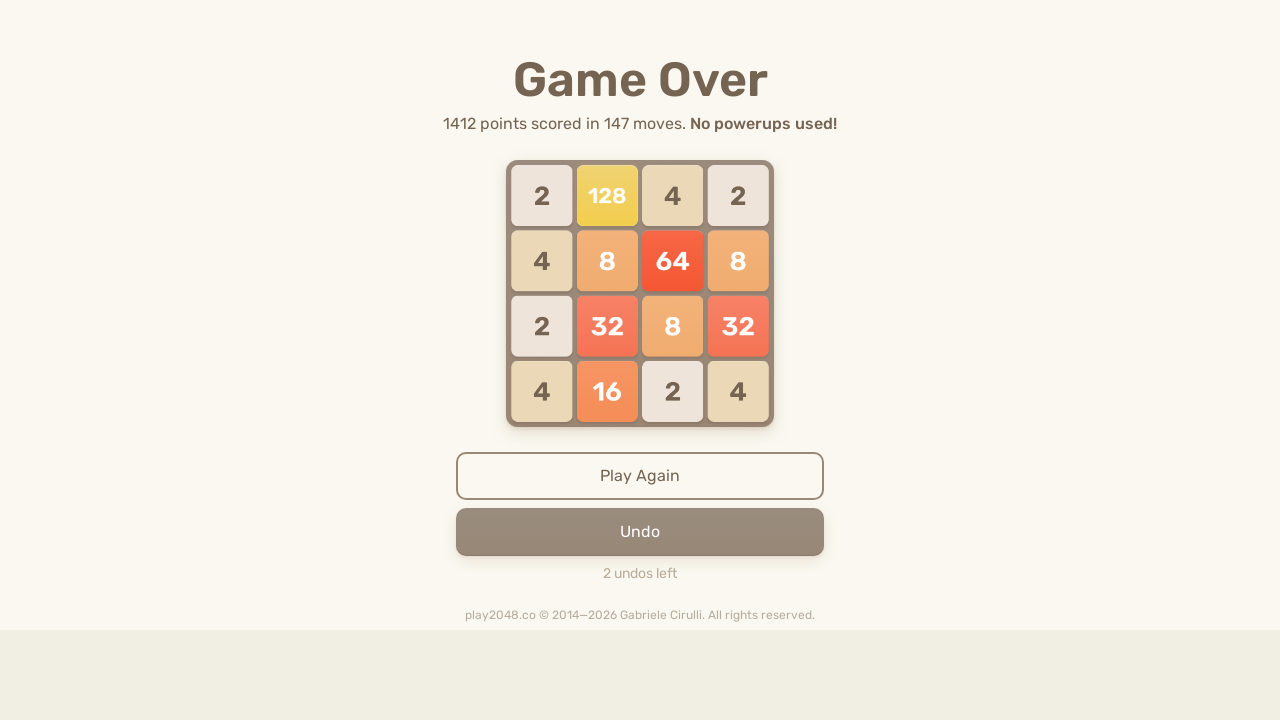

Pressed ArrowUp key to move tiles up on html
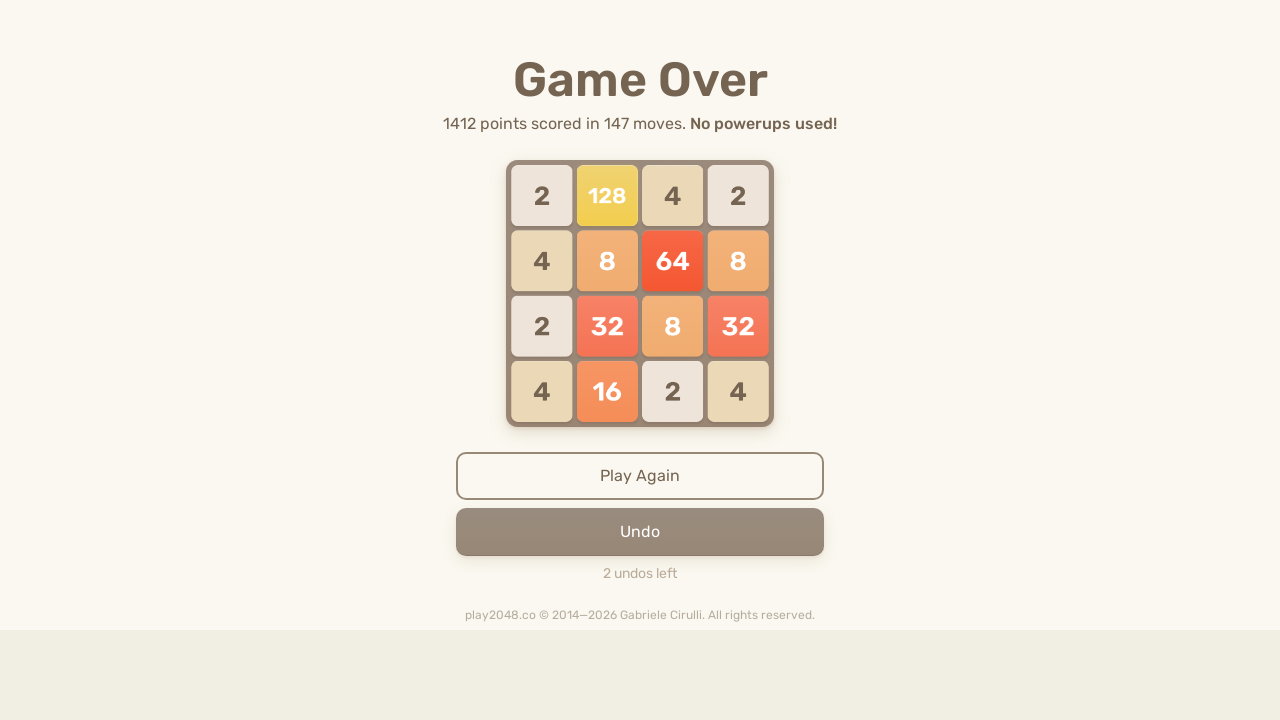

Pressed ArrowRight key to move tiles right on html
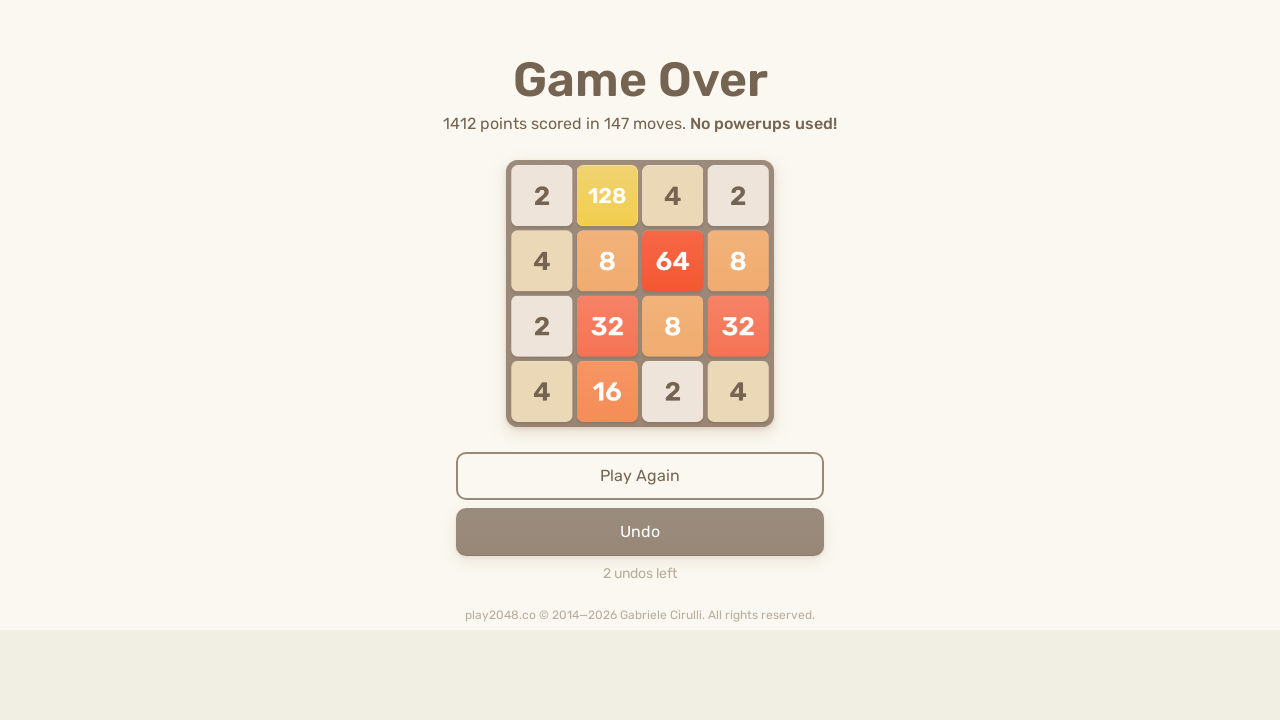

Pressed ArrowDown key to move tiles down on html
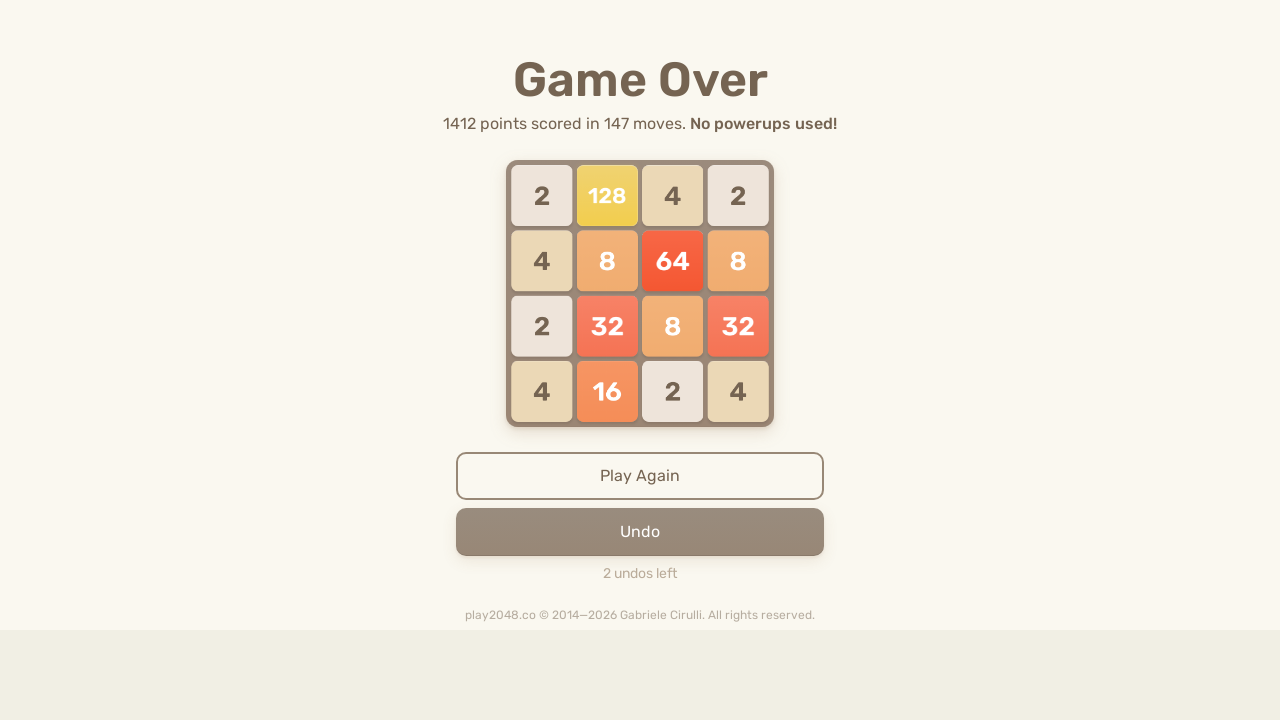

Pressed ArrowLeft key to move tiles left on html
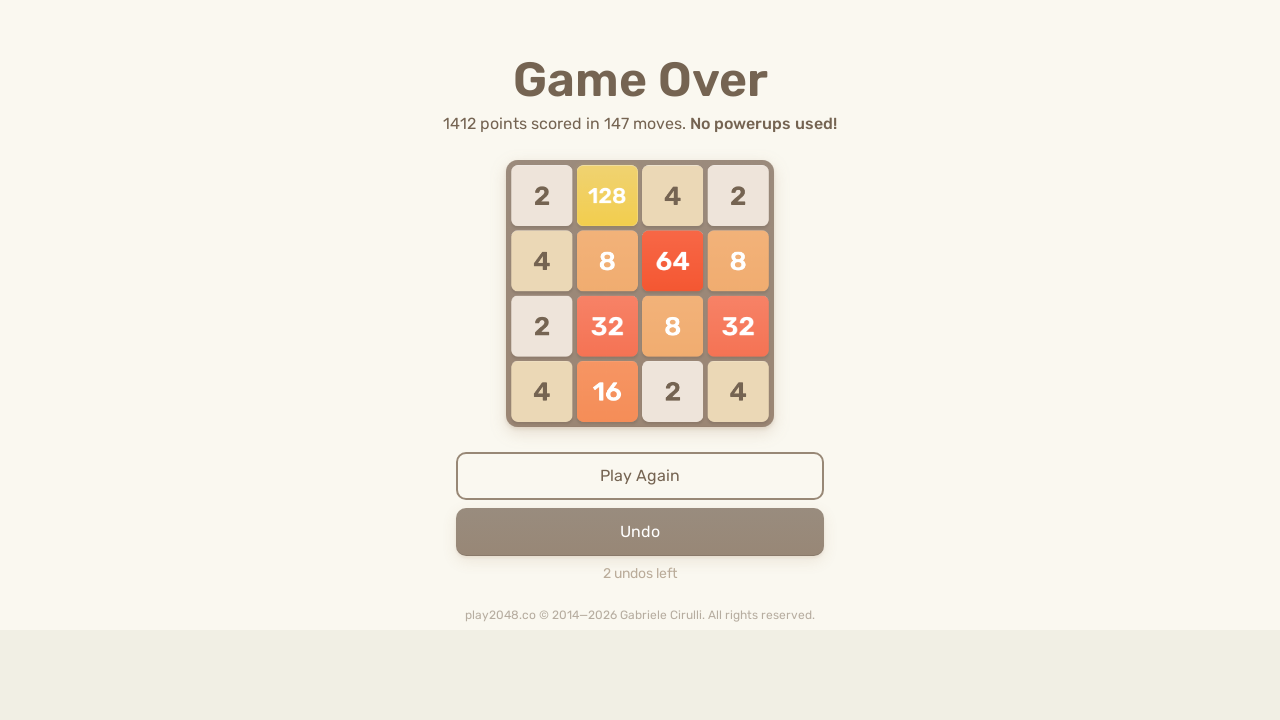

Pressed ArrowUp key to move tiles up on html
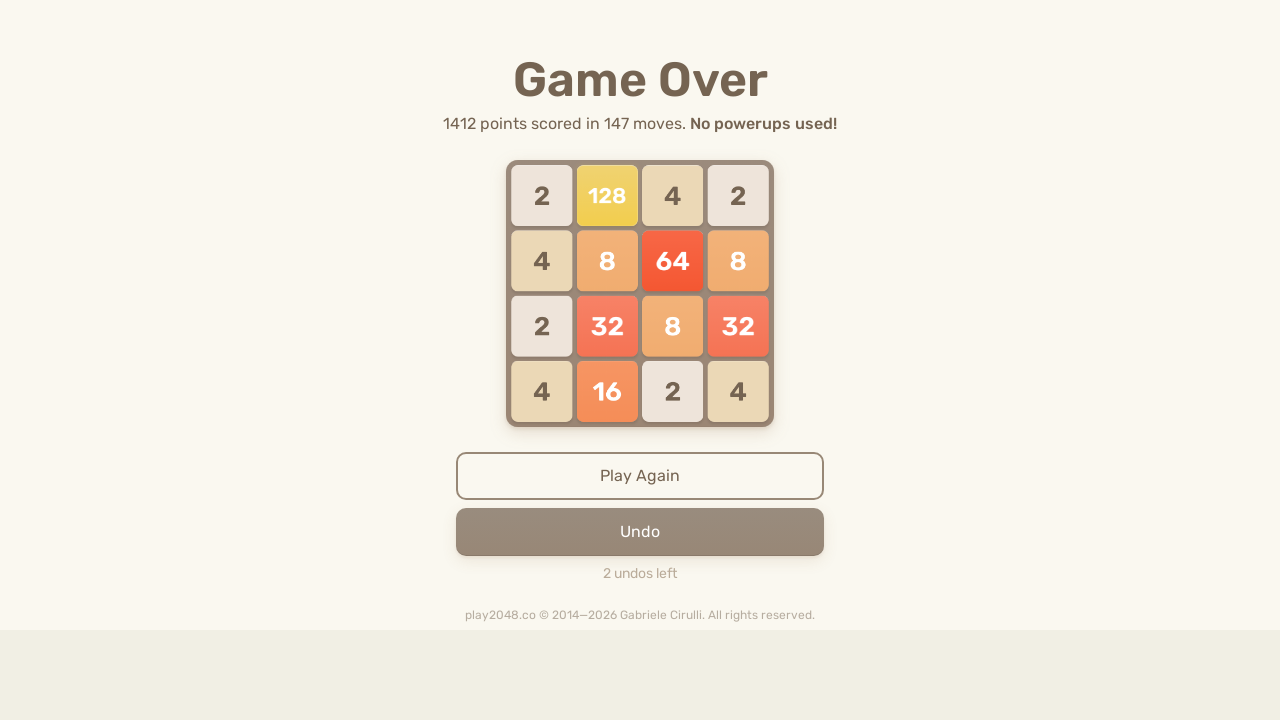

Pressed ArrowRight key to move tiles right on html
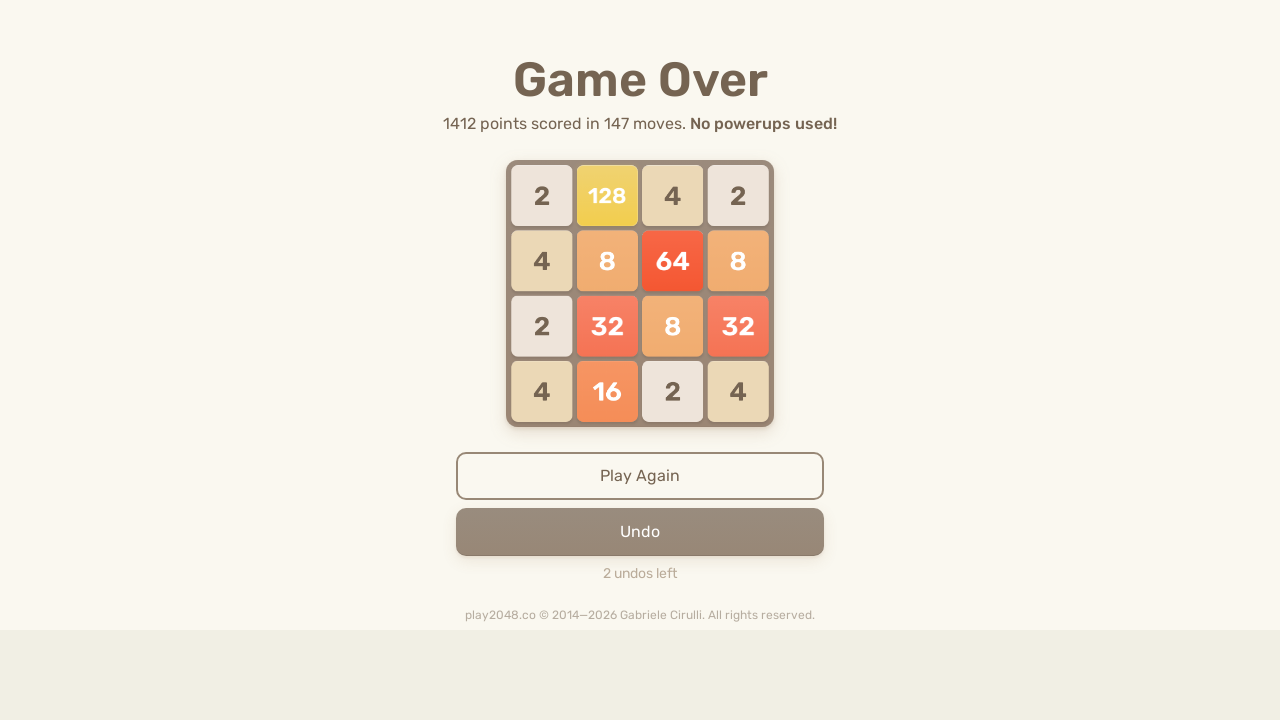

Pressed ArrowDown key to move tiles down on html
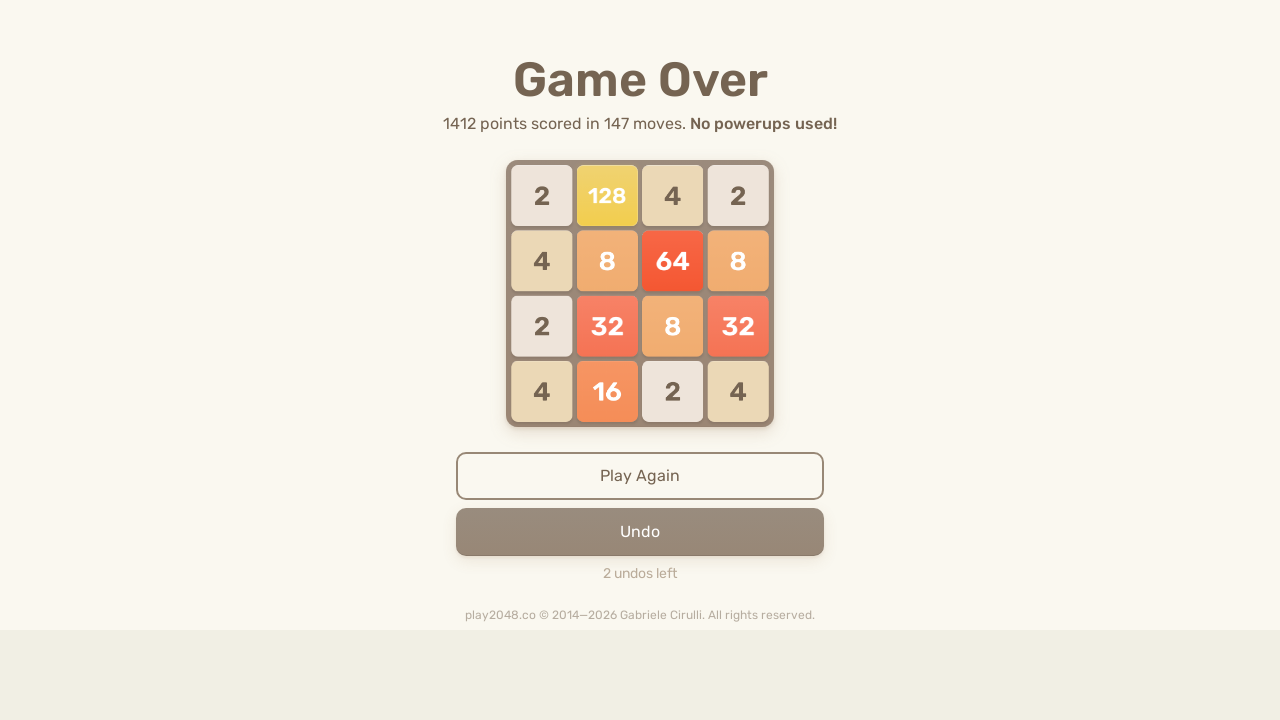

Pressed ArrowLeft key to move tiles left on html
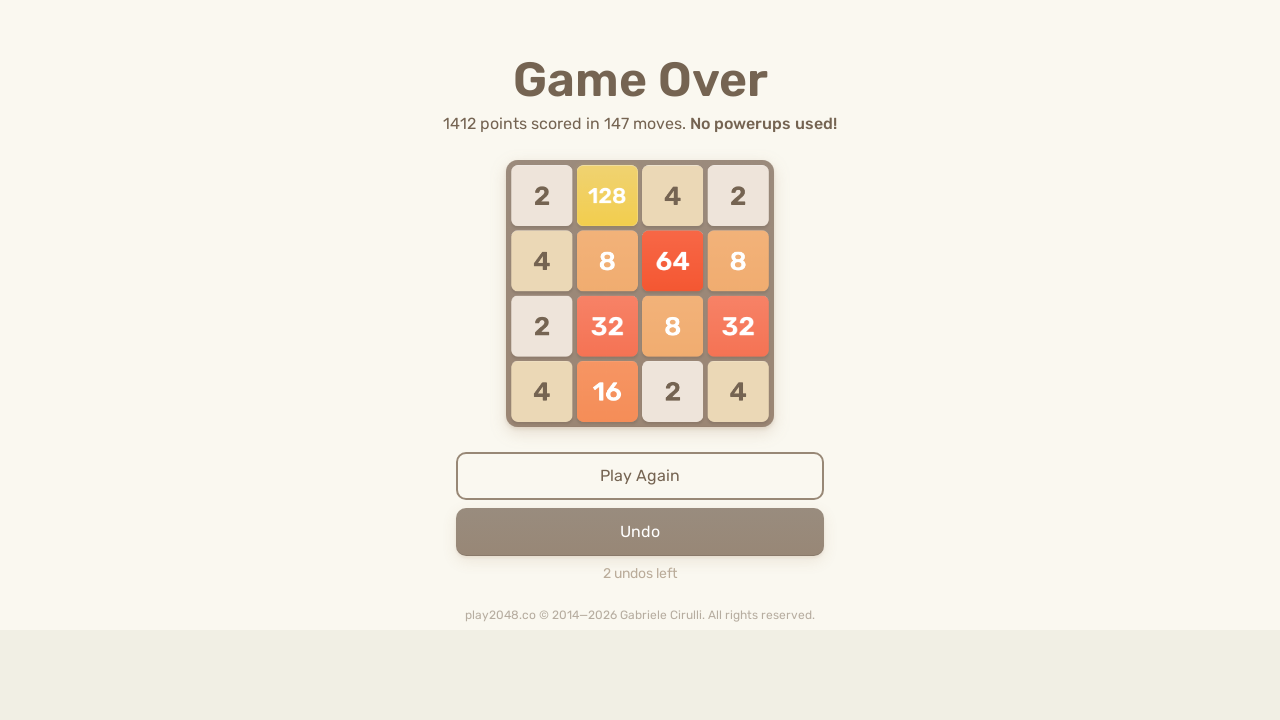

Pressed ArrowUp key to move tiles up on html
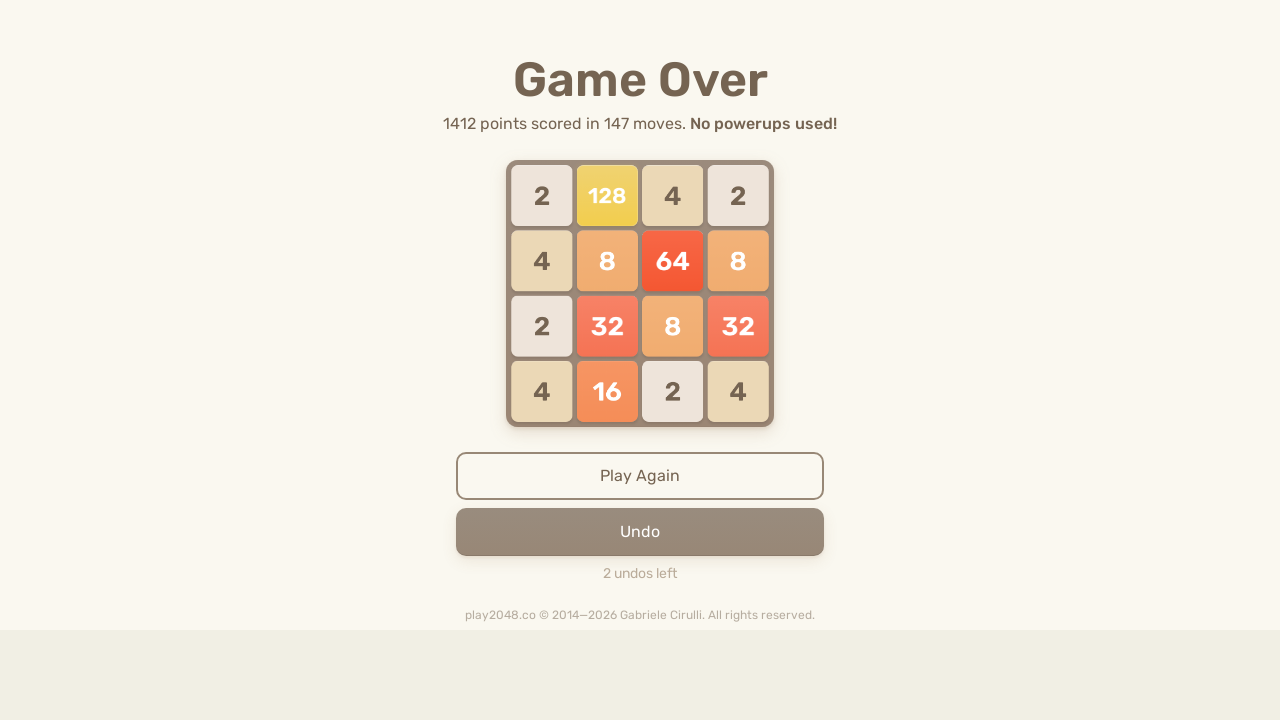

Pressed ArrowRight key to move tiles right on html
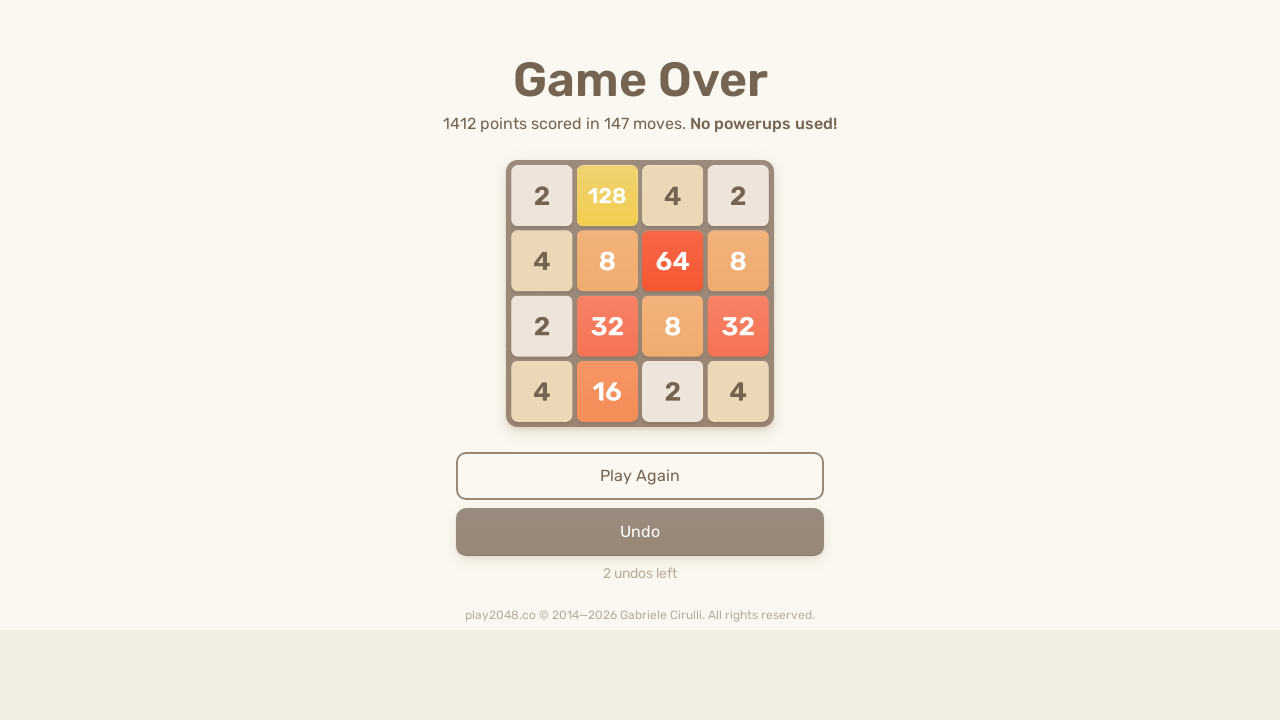

Pressed ArrowDown key to move tiles down on html
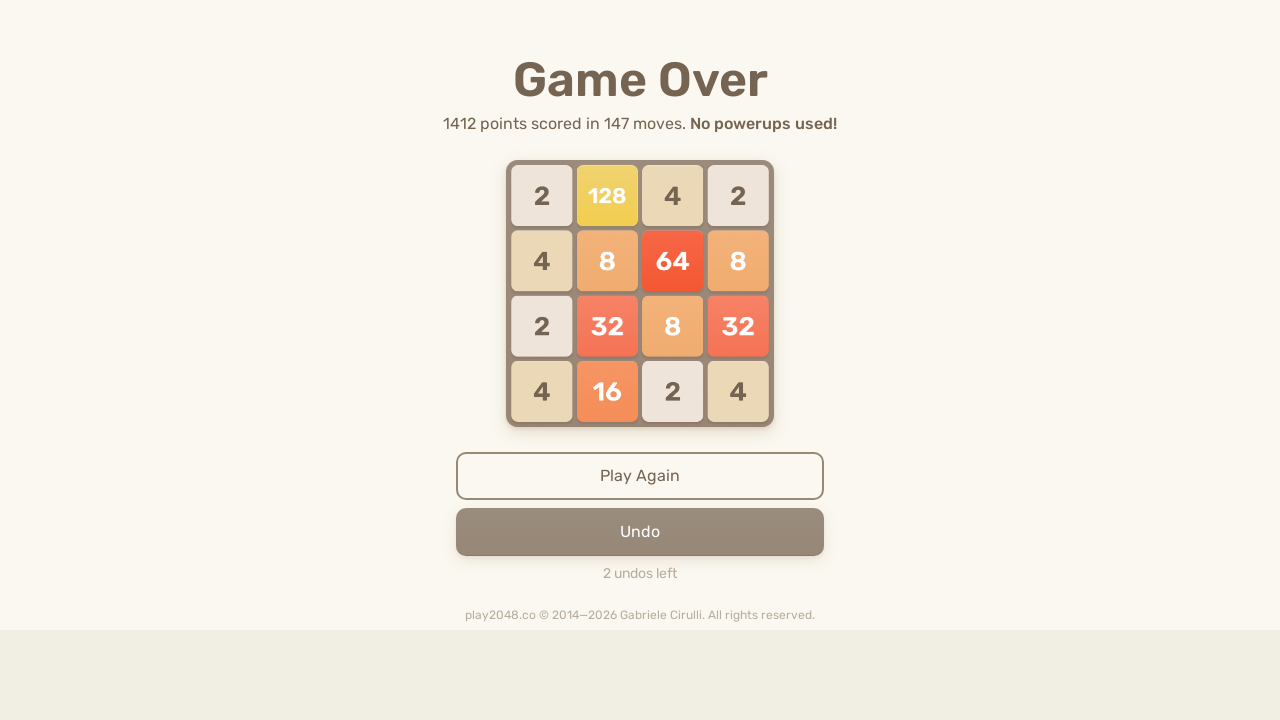

Pressed ArrowLeft key to move tiles left on html
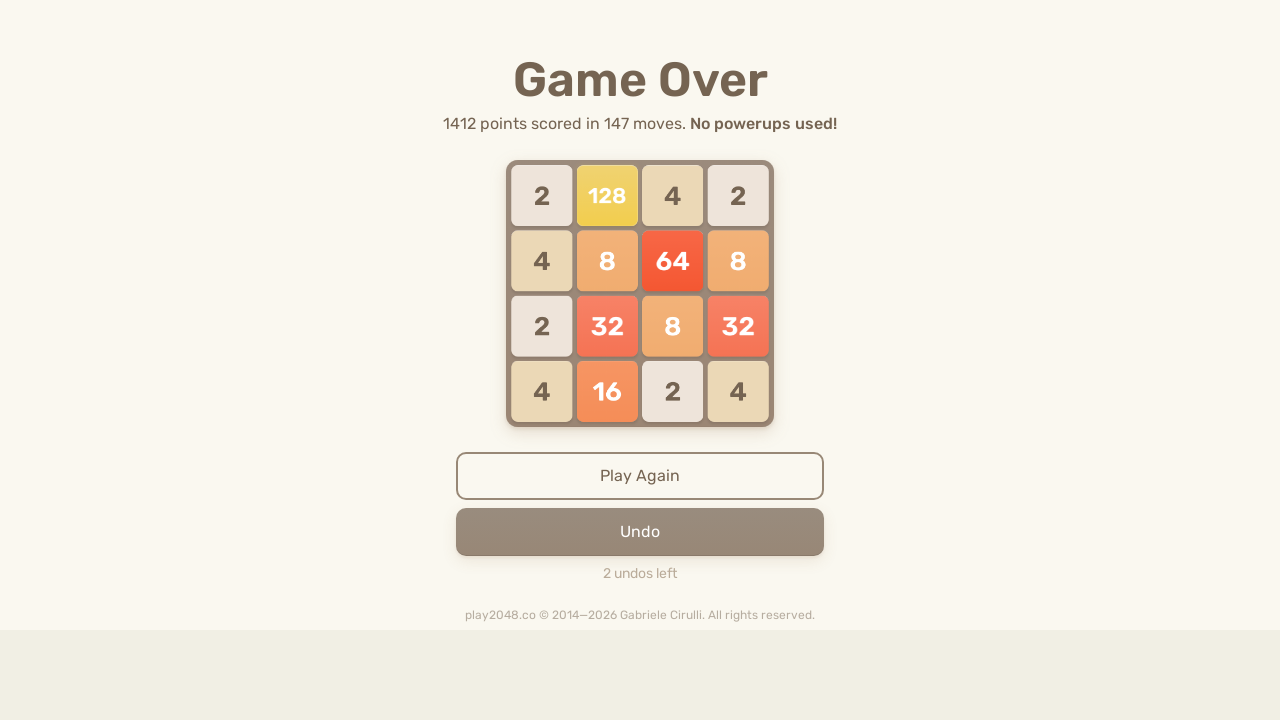

Pressed ArrowUp key to move tiles up on html
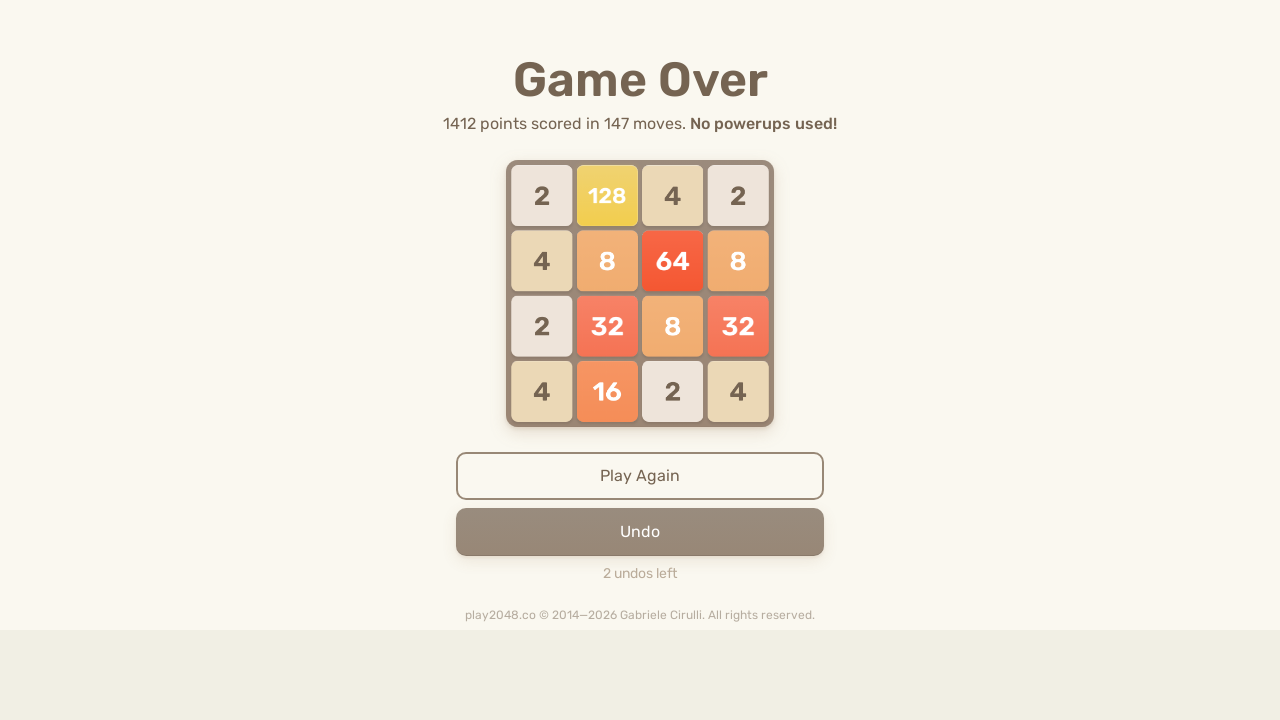

Pressed ArrowRight key to move tiles right on html
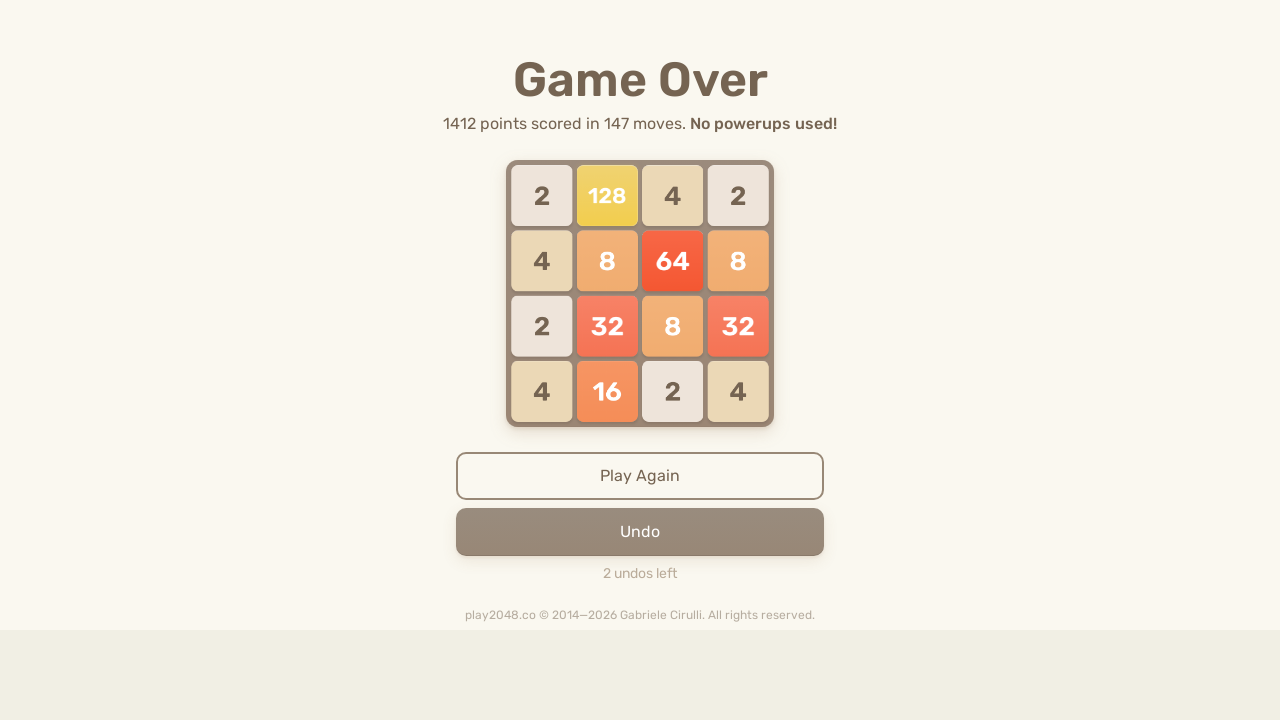

Pressed ArrowDown key to move tiles down on html
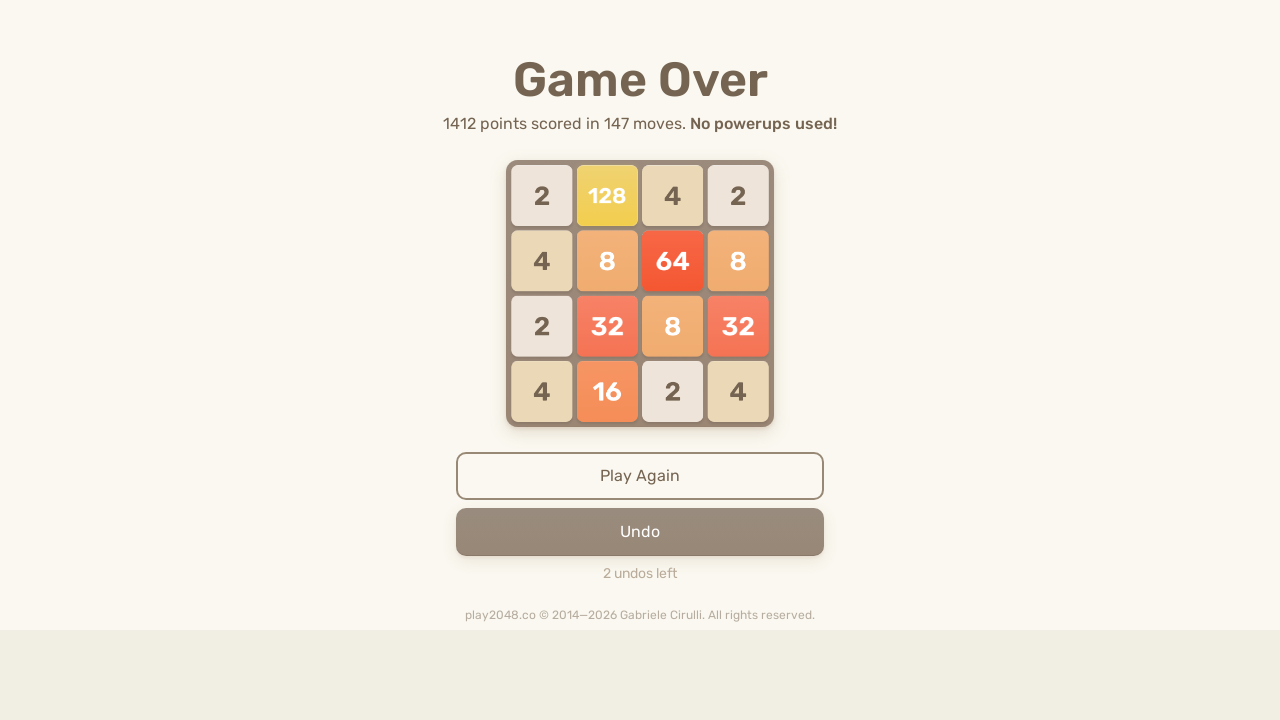

Pressed ArrowLeft key to move tiles left on html
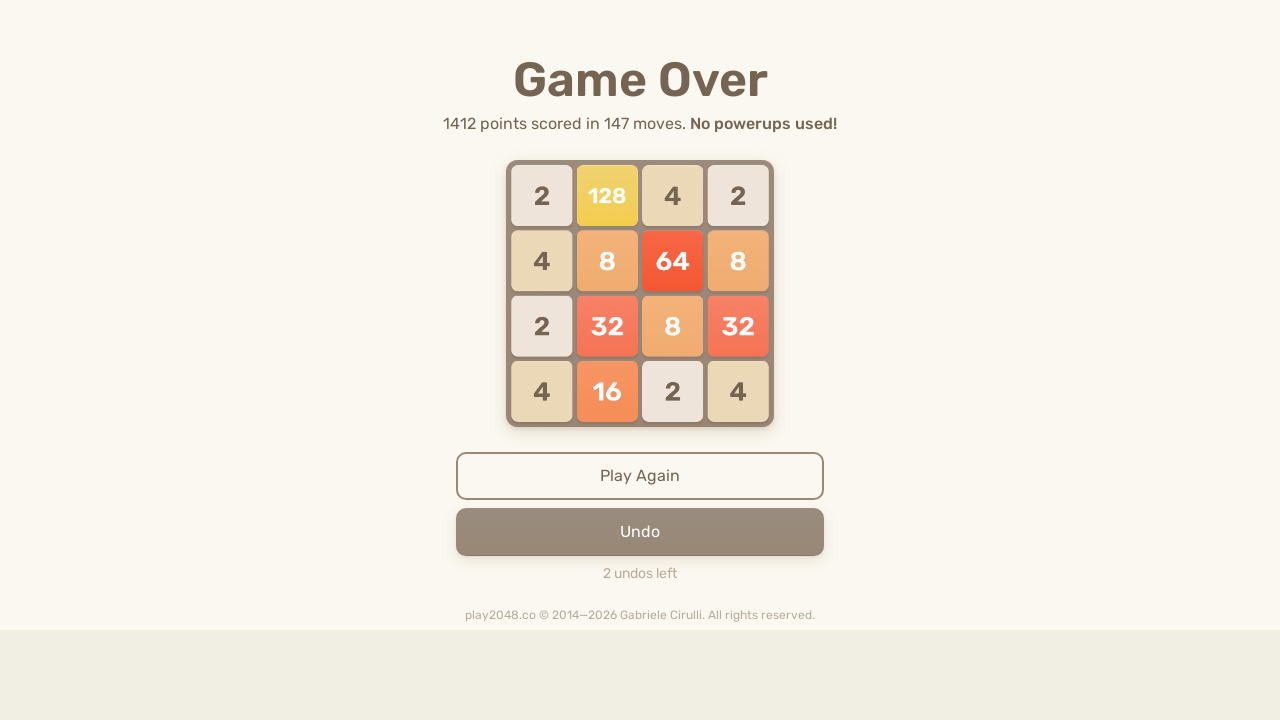

Pressed ArrowUp key to move tiles up on html
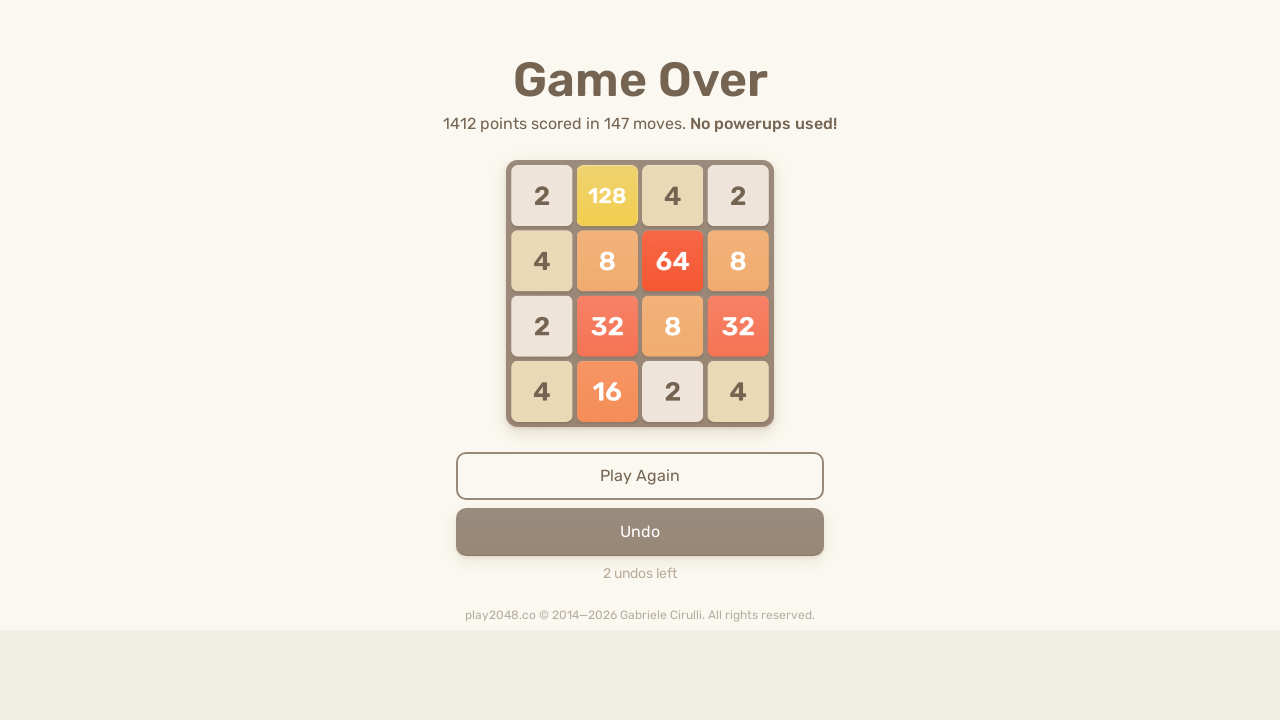

Pressed ArrowRight key to move tiles right on html
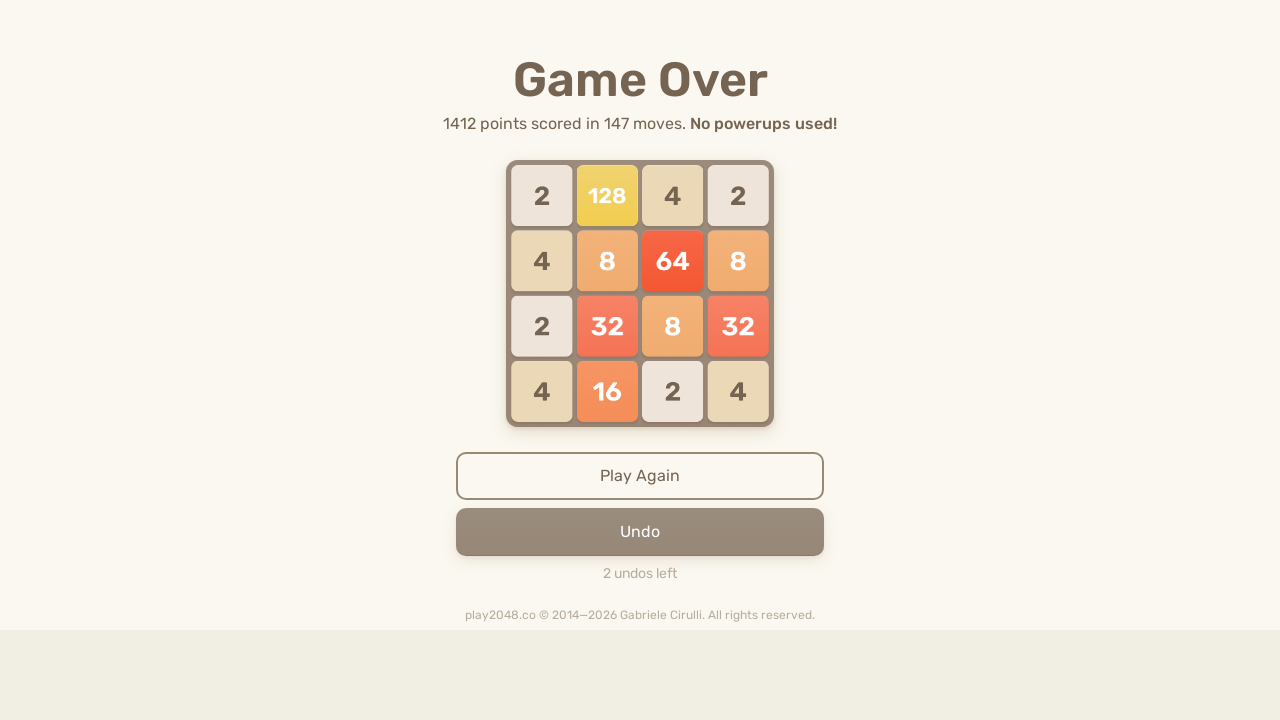

Pressed ArrowDown key to move tiles down on html
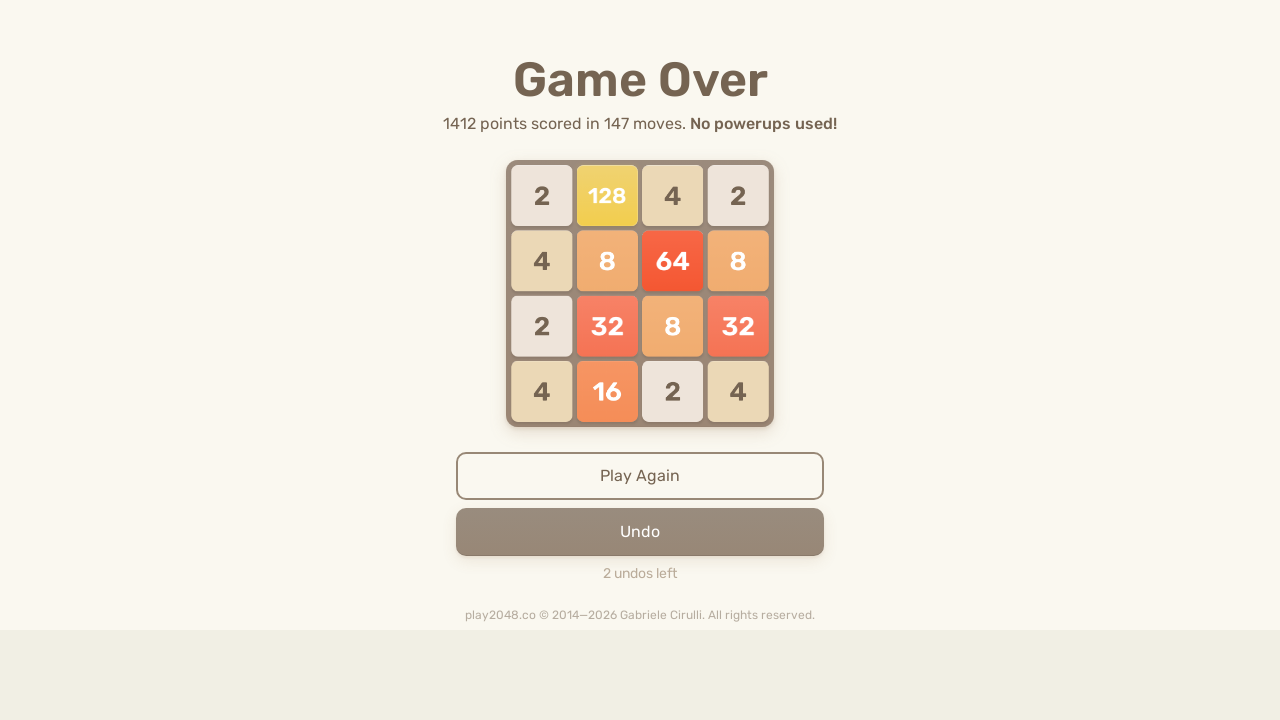

Pressed ArrowLeft key to move tiles left on html
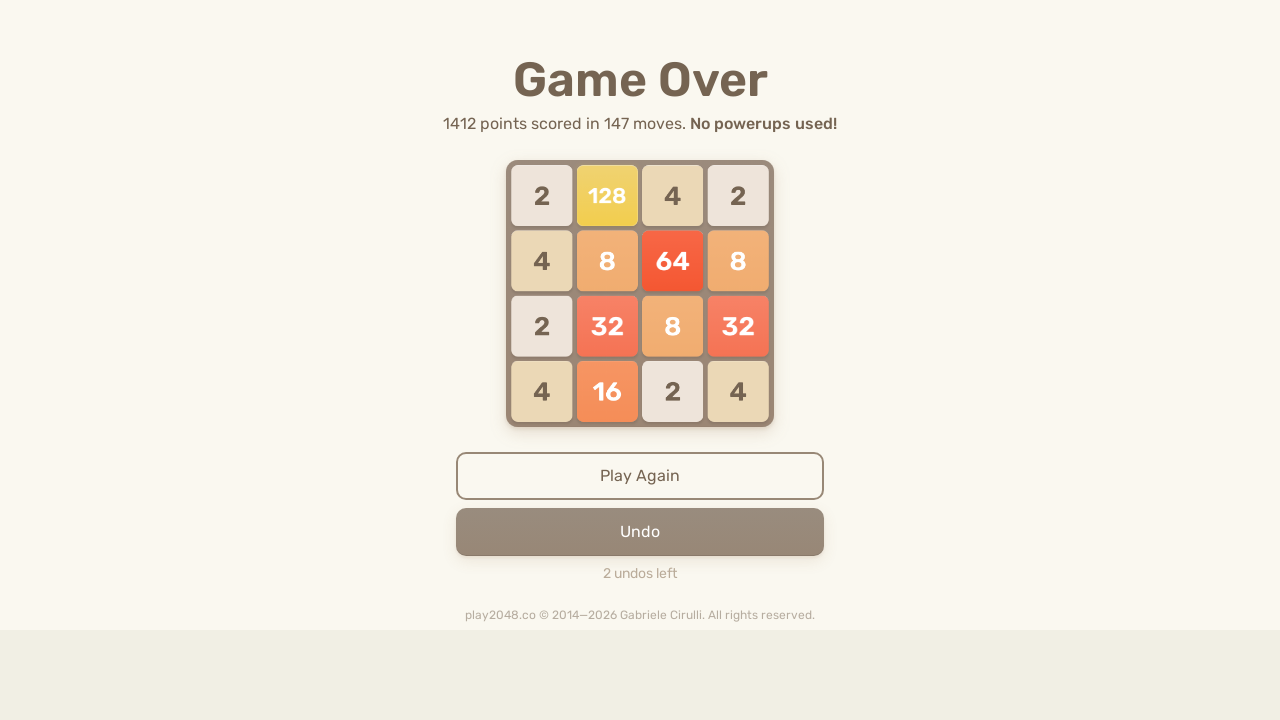

Pressed ArrowUp key to move tiles up on html
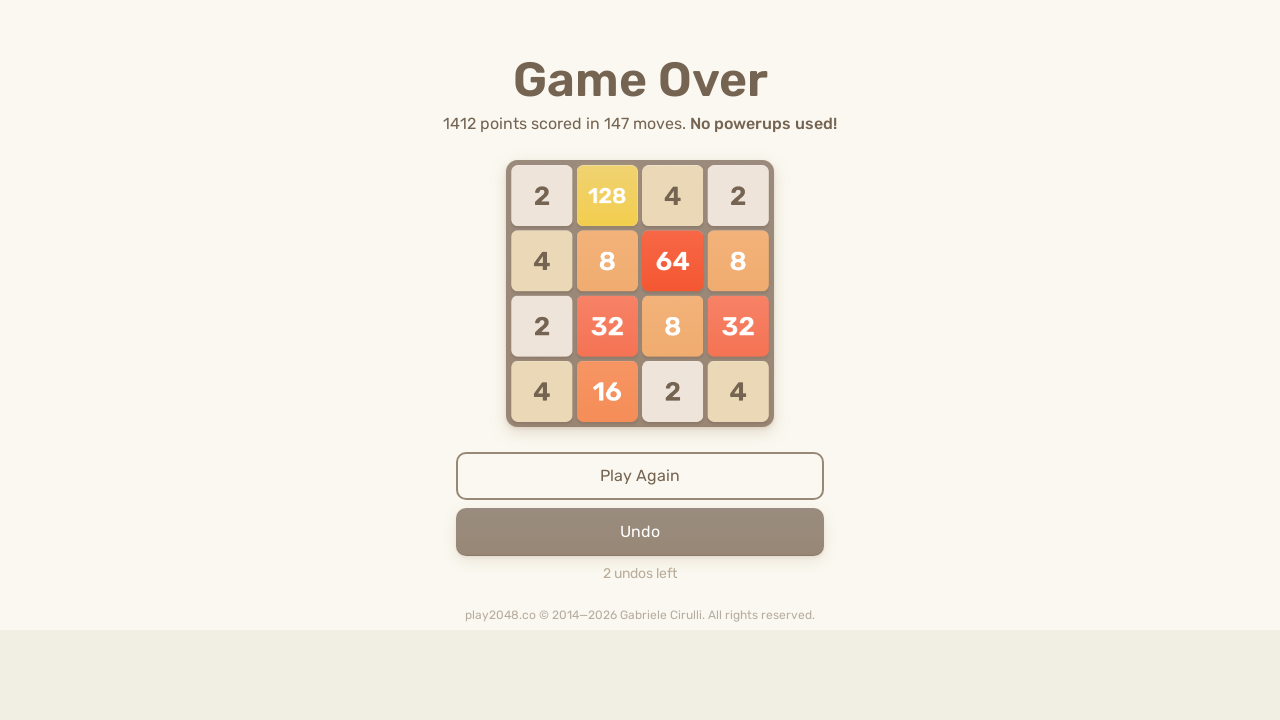

Pressed ArrowRight key to move tiles right on html
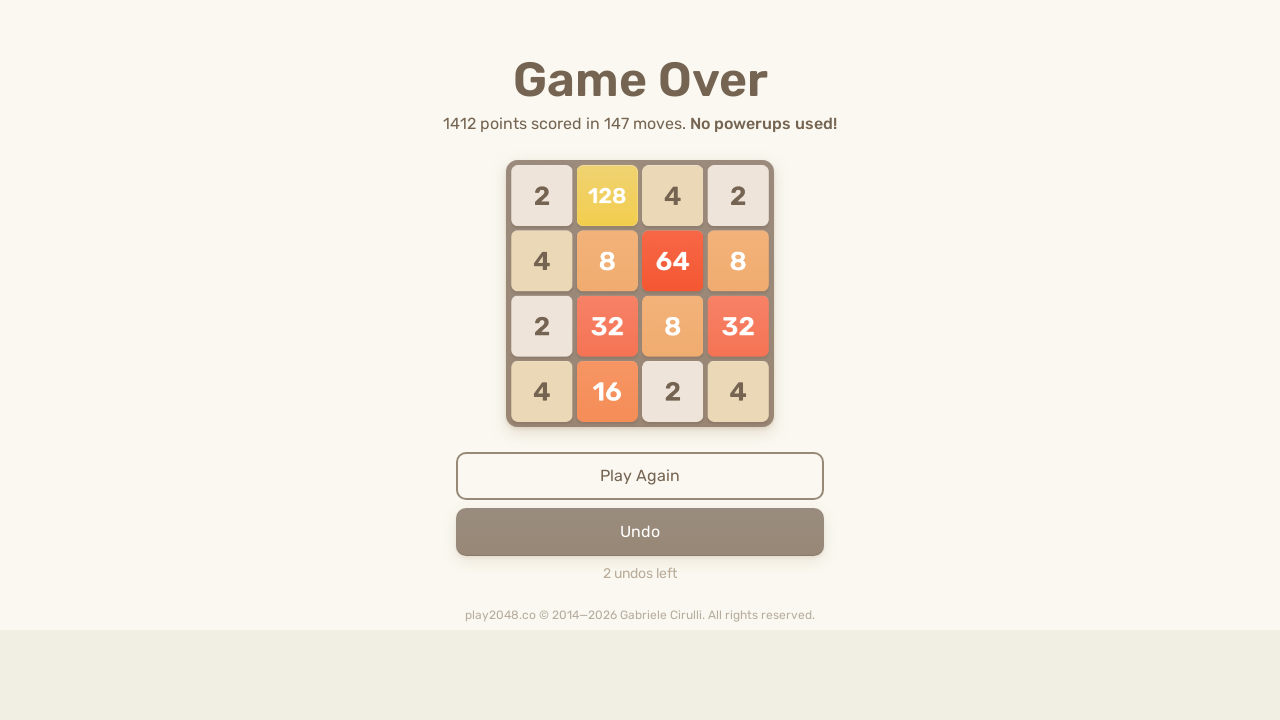

Pressed ArrowDown key to move tiles down on html
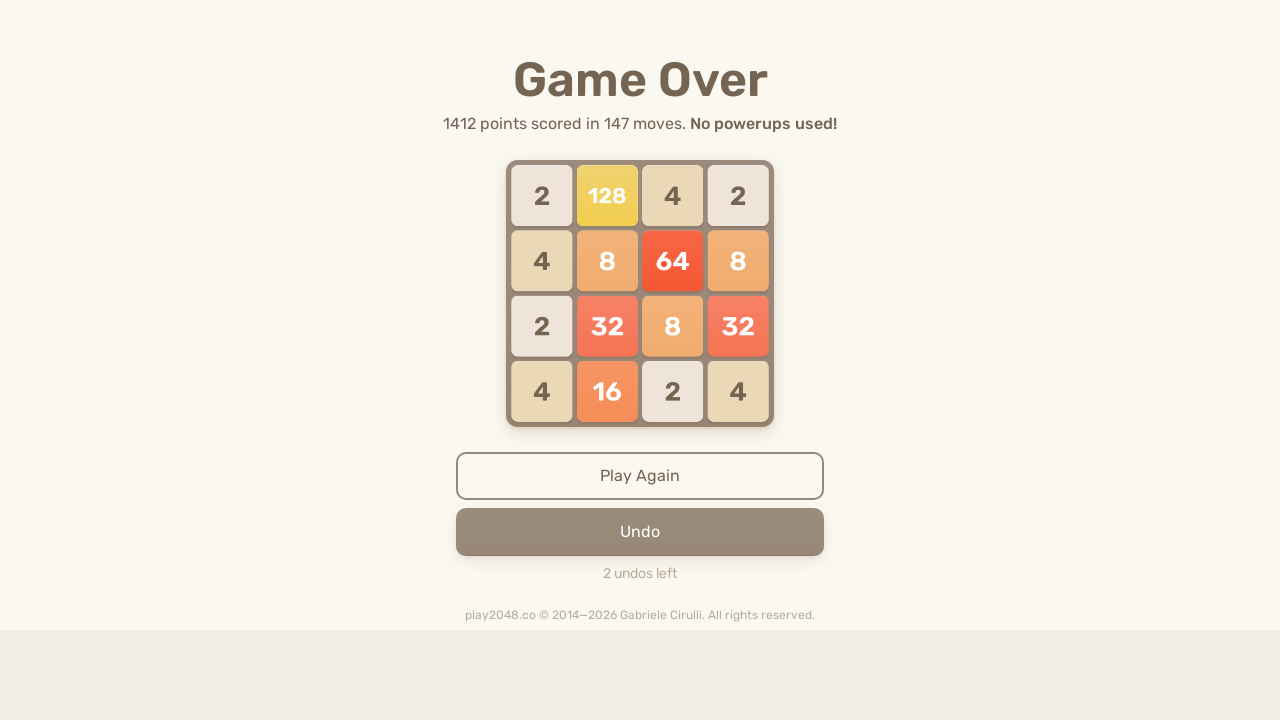

Pressed ArrowLeft key to move tiles left on html
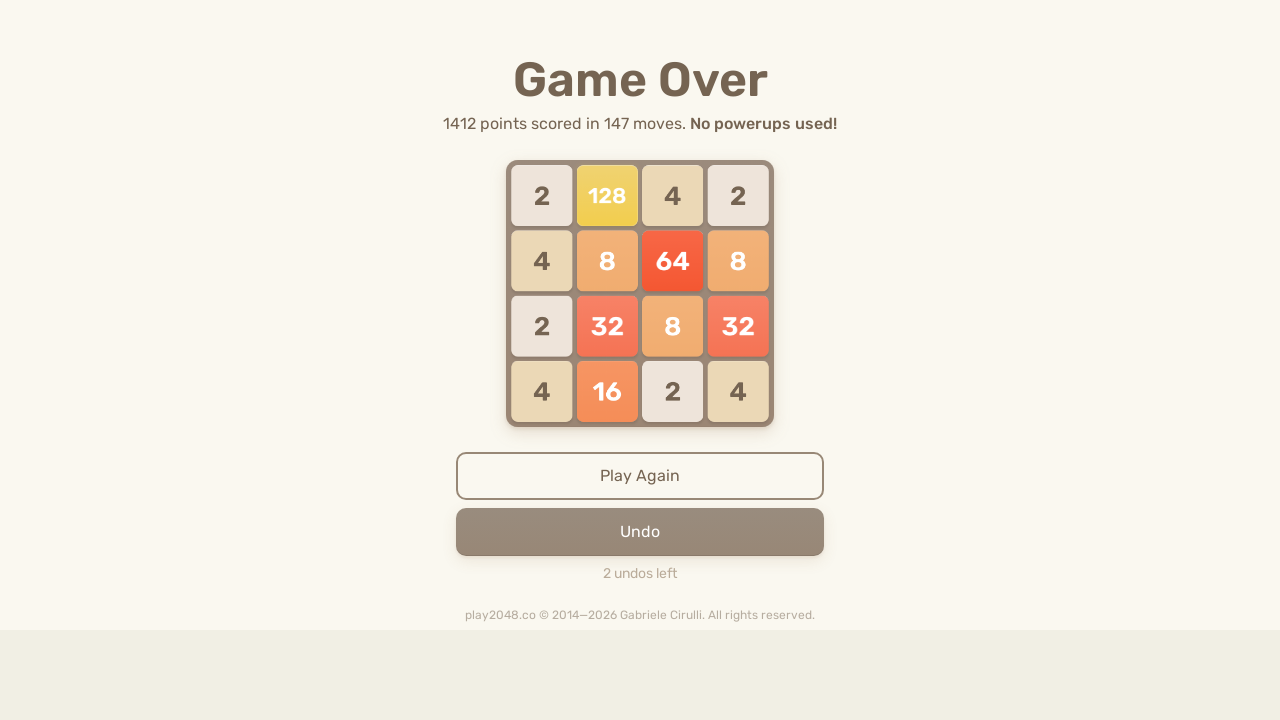

Pressed ArrowUp key to move tiles up on html
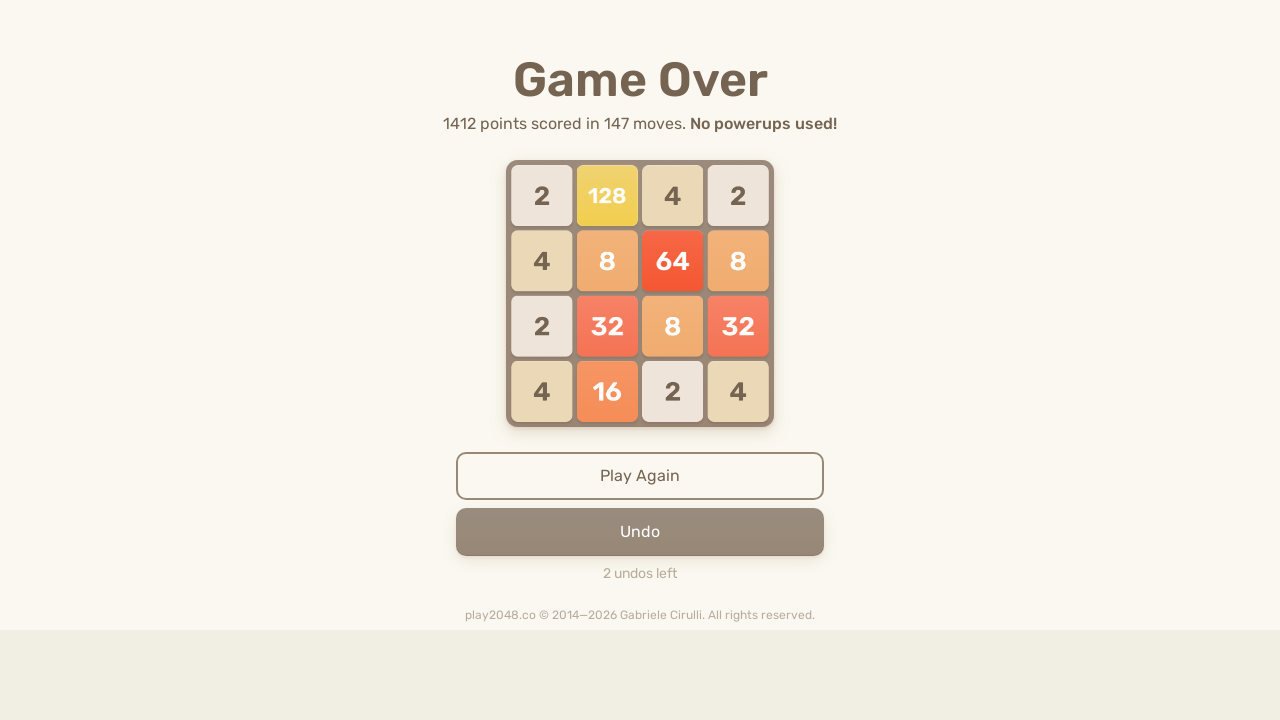

Pressed ArrowRight key to move tiles right on html
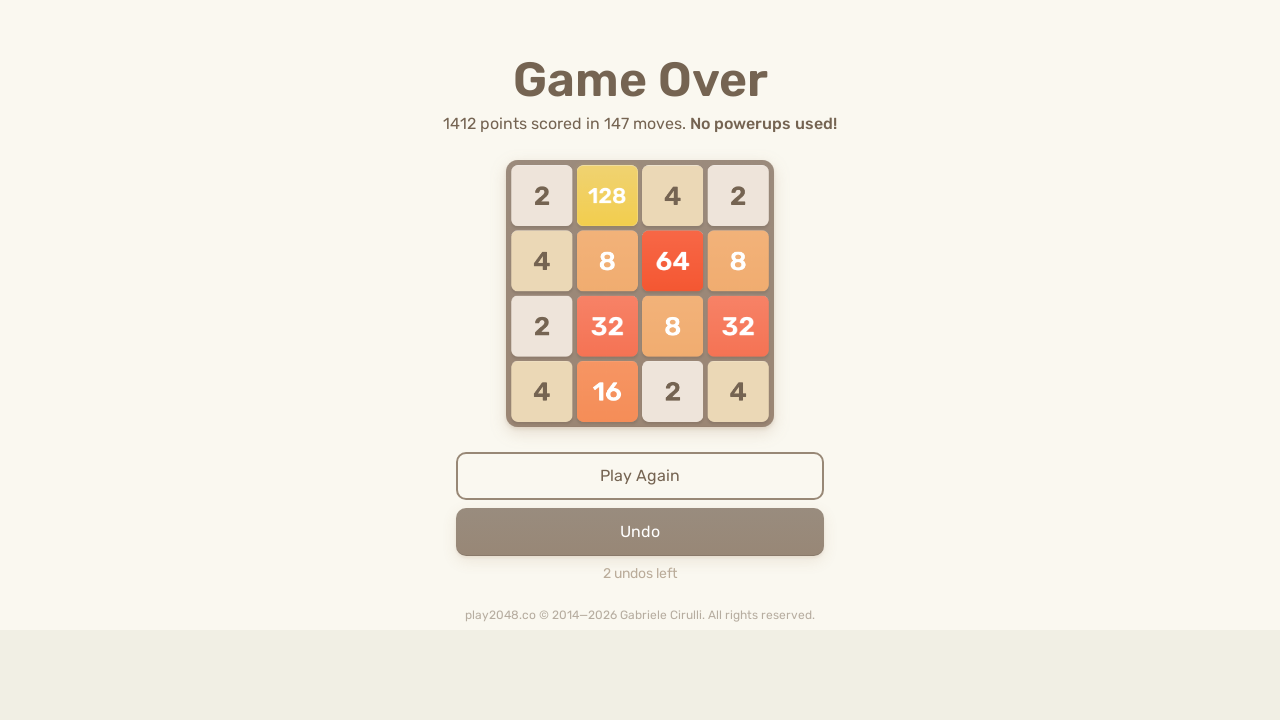

Pressed ArrowDown key to move tiles down on html
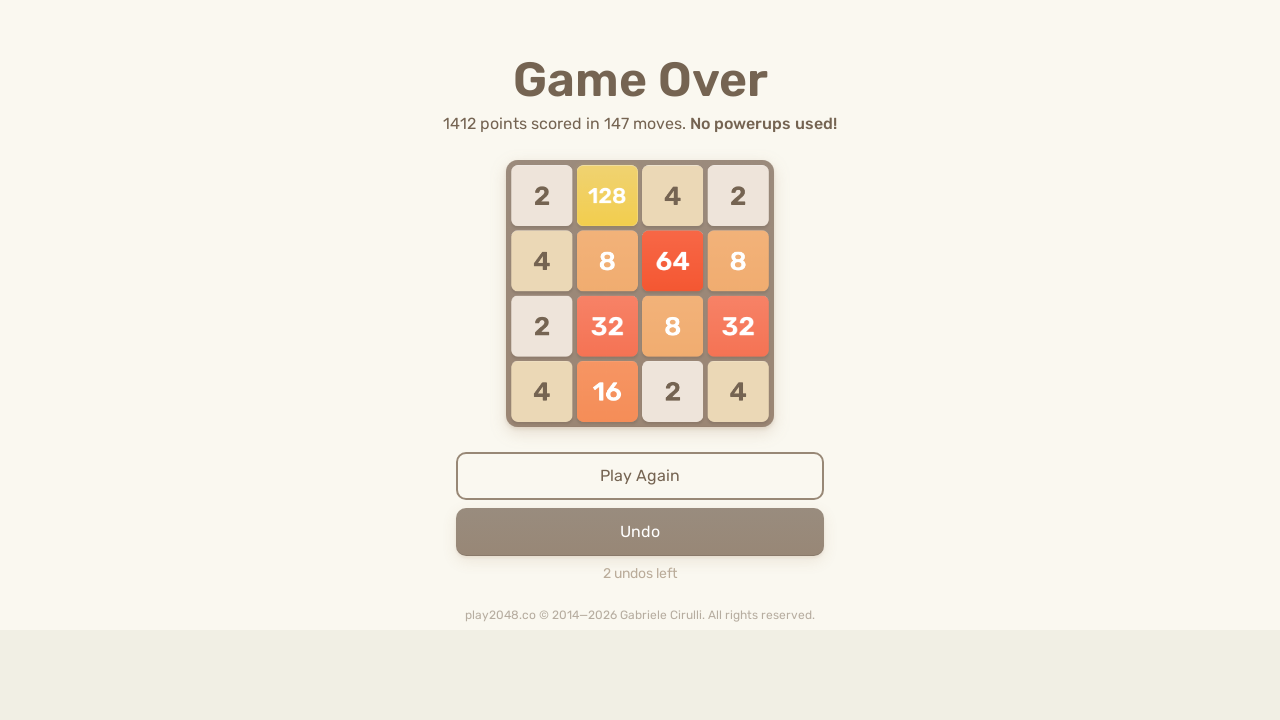

Pressed ArrowLeft key to move tiles left on html
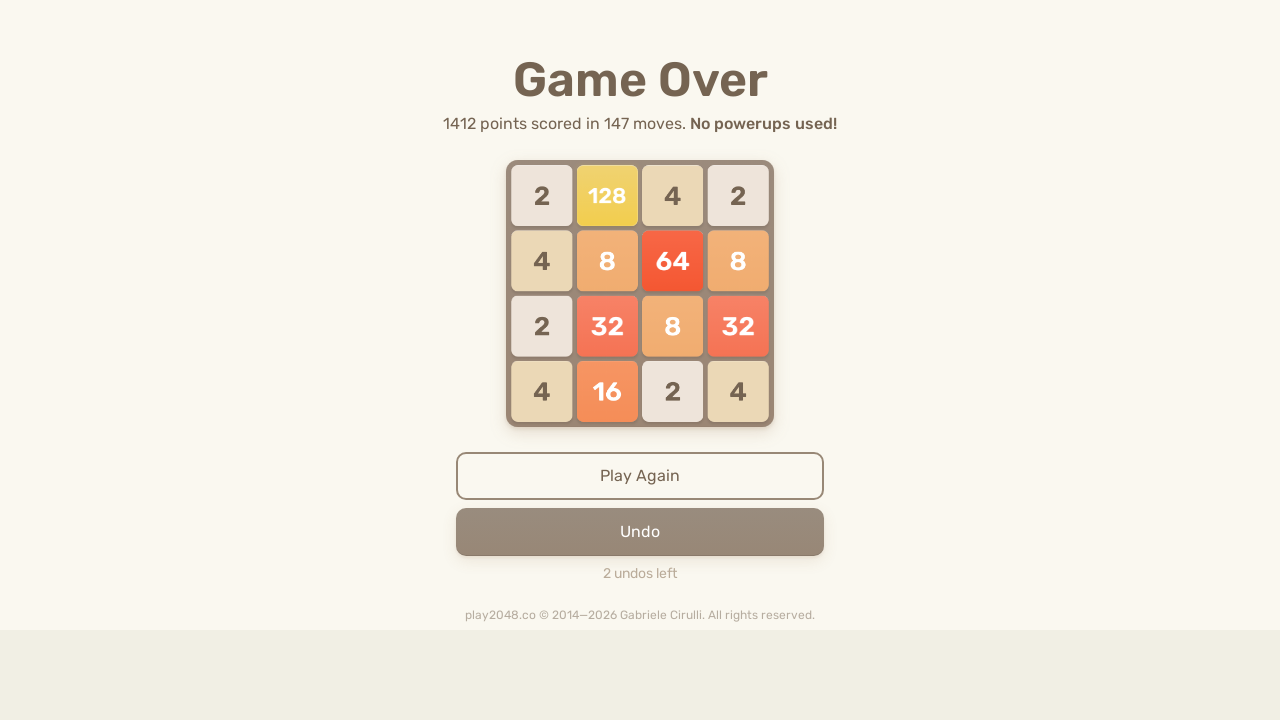

Pressed ArrowUp key to move tiles up on html
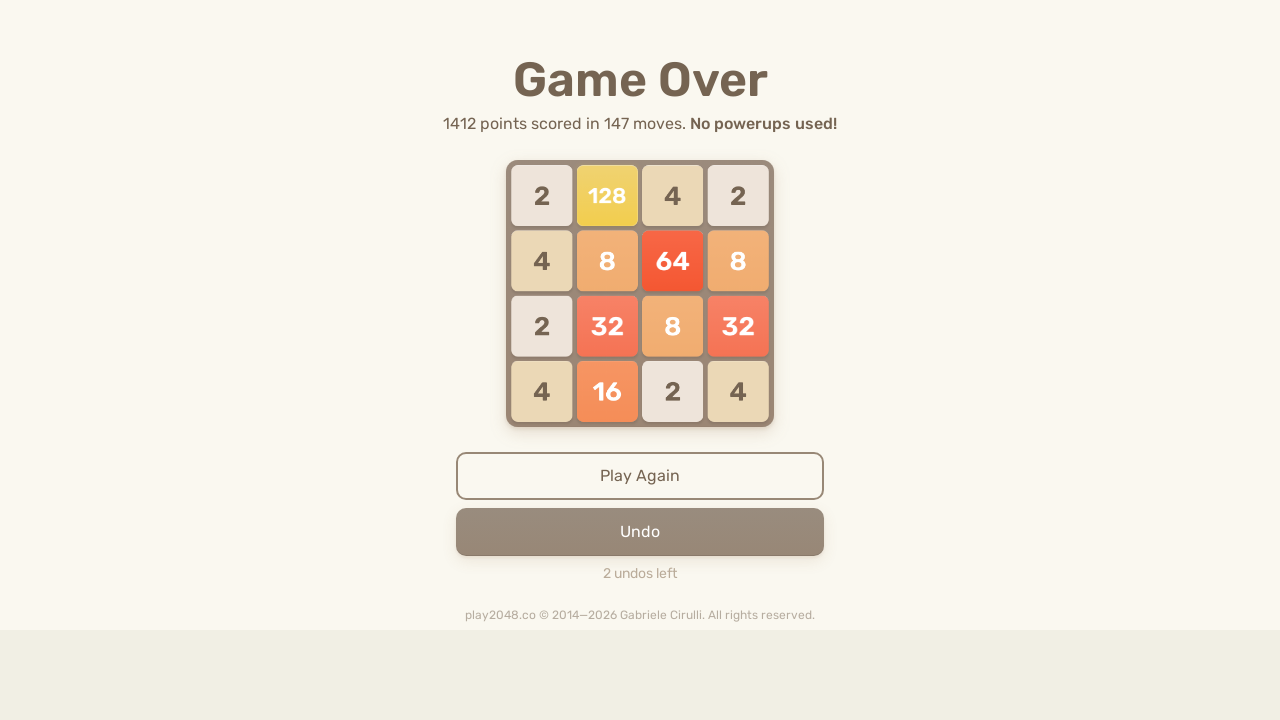

Pressed ArrowRight key to move tiles right on html
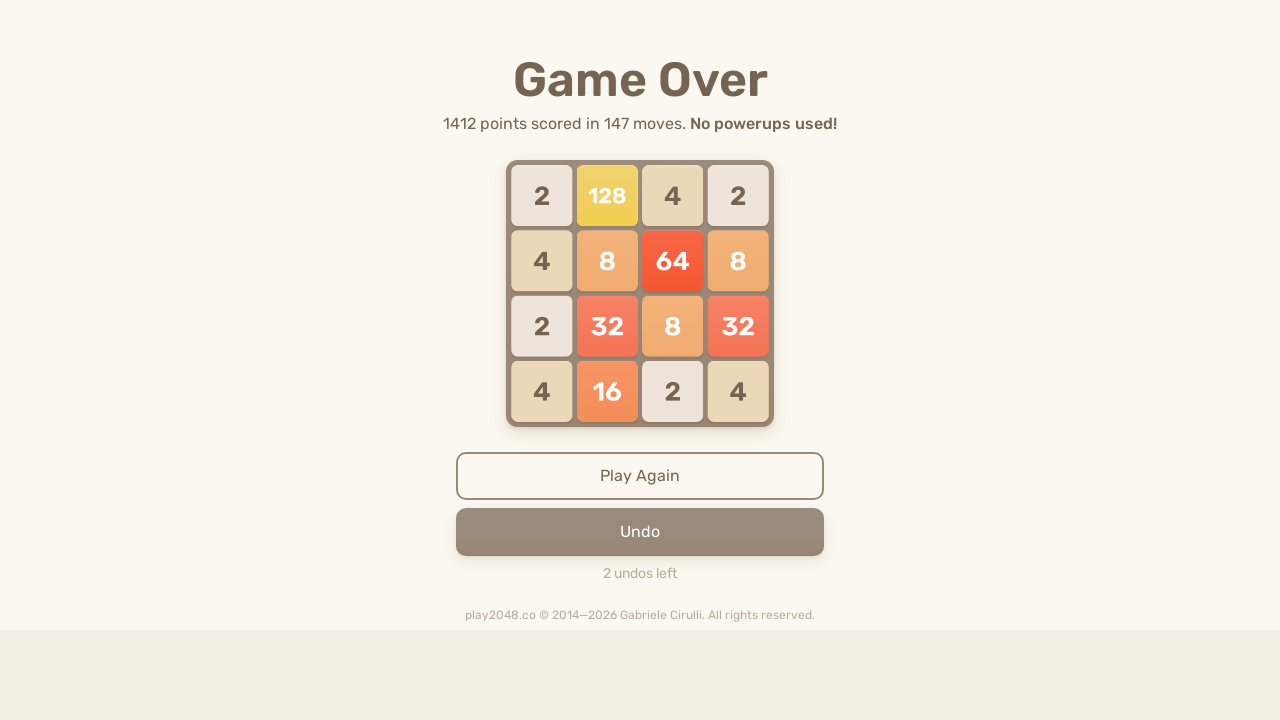

Pressed ArrowDown key to move tiles down on html
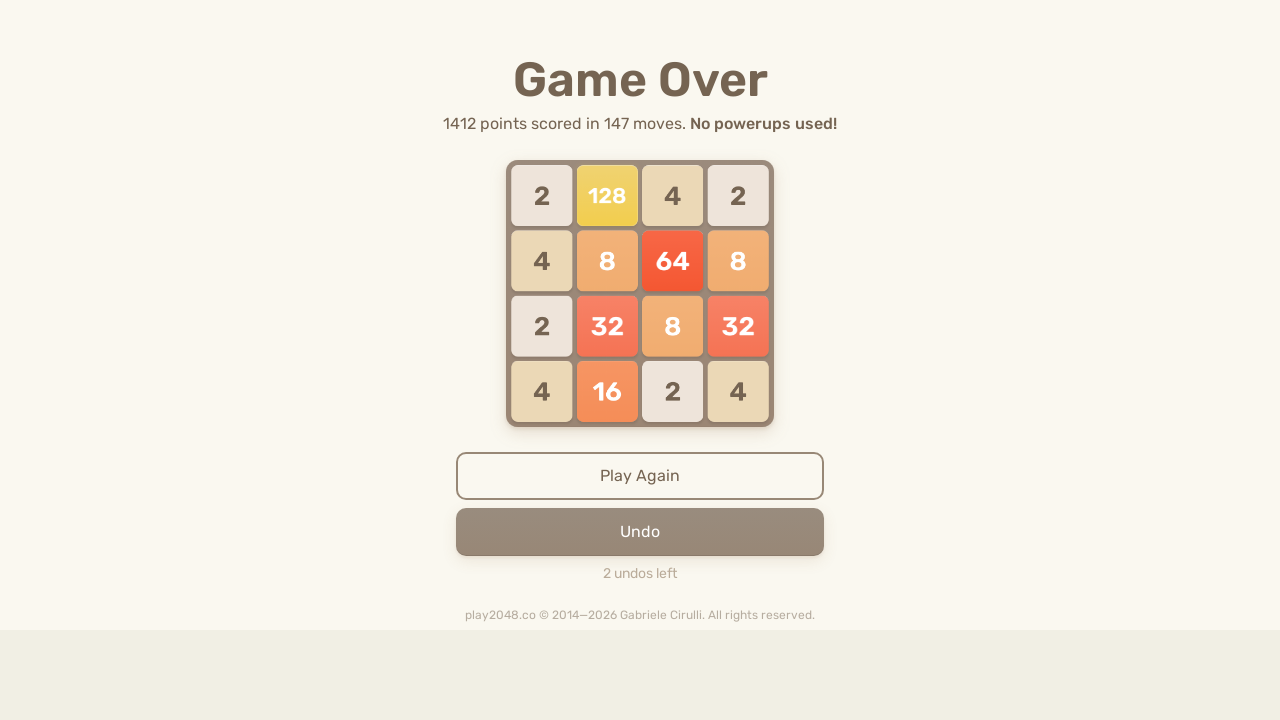

Pressed ArrowLeft key to move tiles left on html
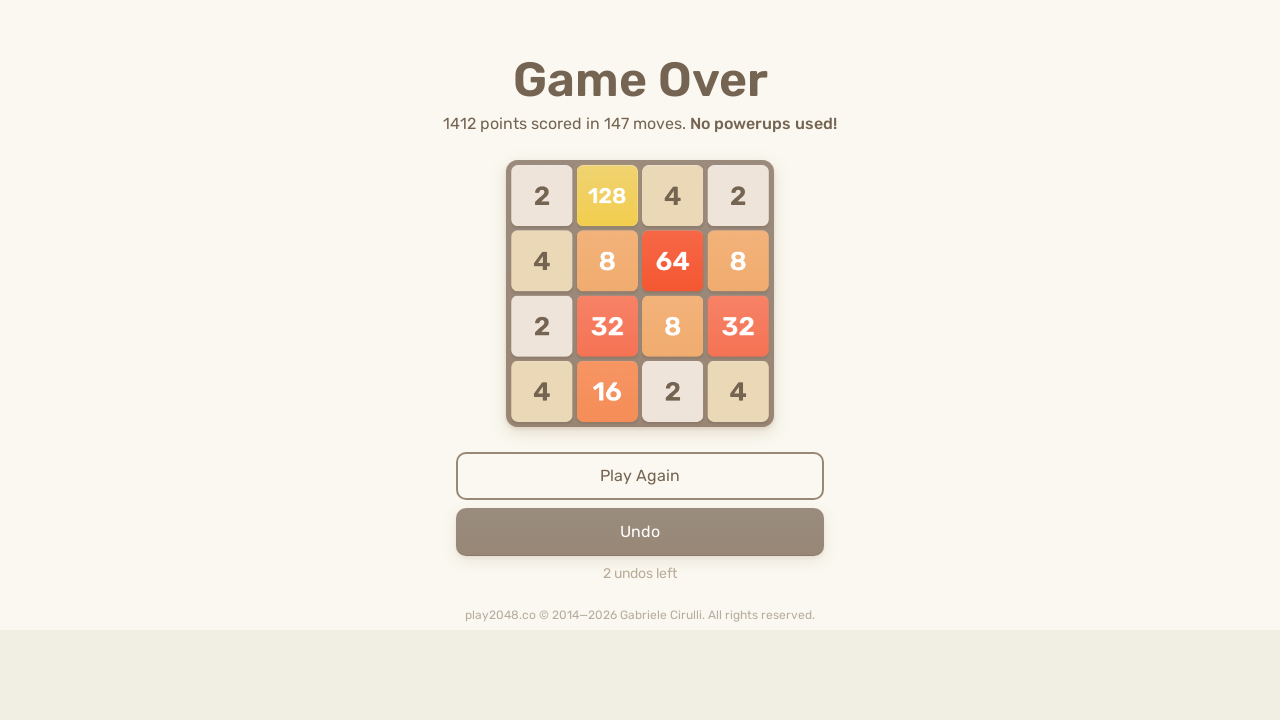

Pressed ArrowUp key to move tiles up on html
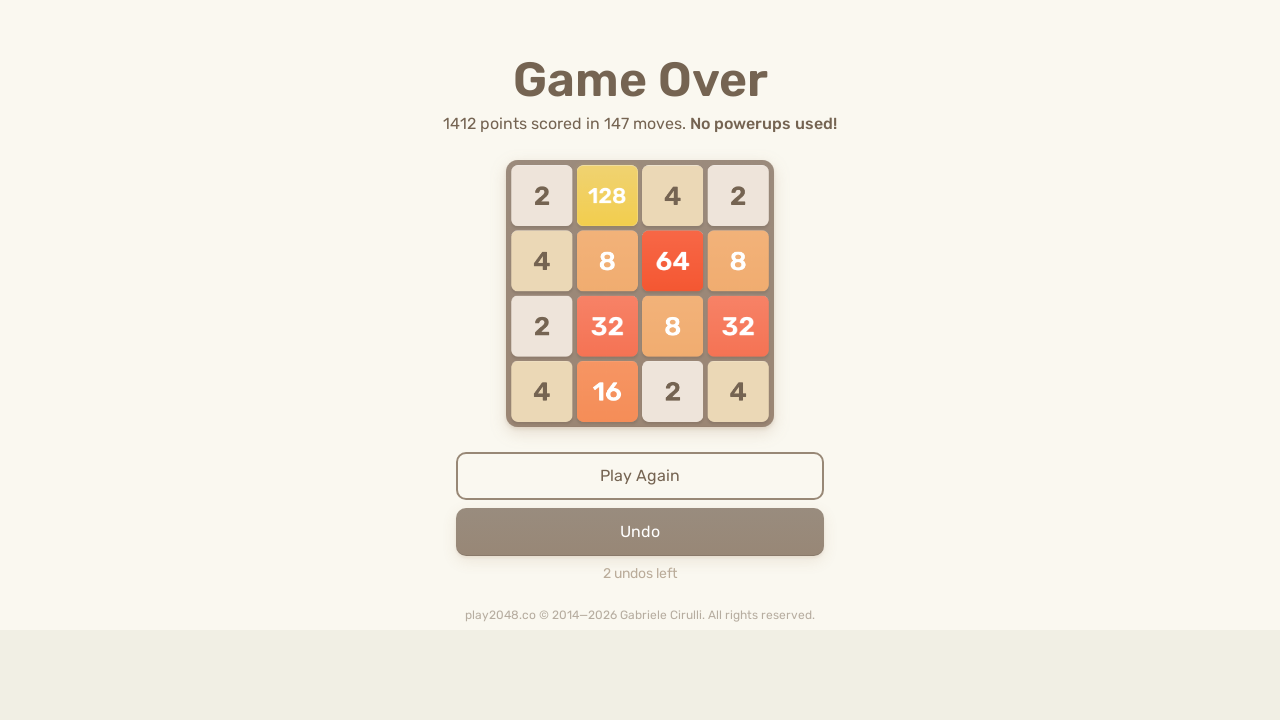

Pressed ArrowRight key to move tiles right on html
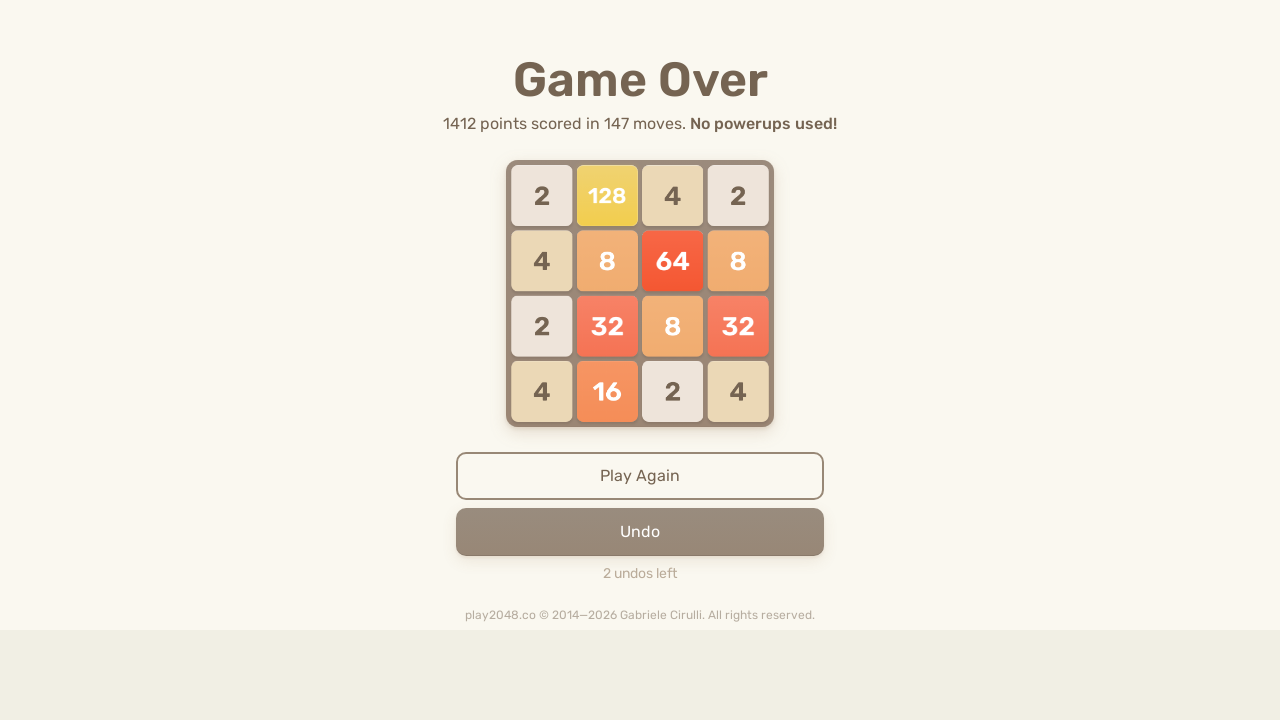

Pressed ArrowDown key to move tiles down on html
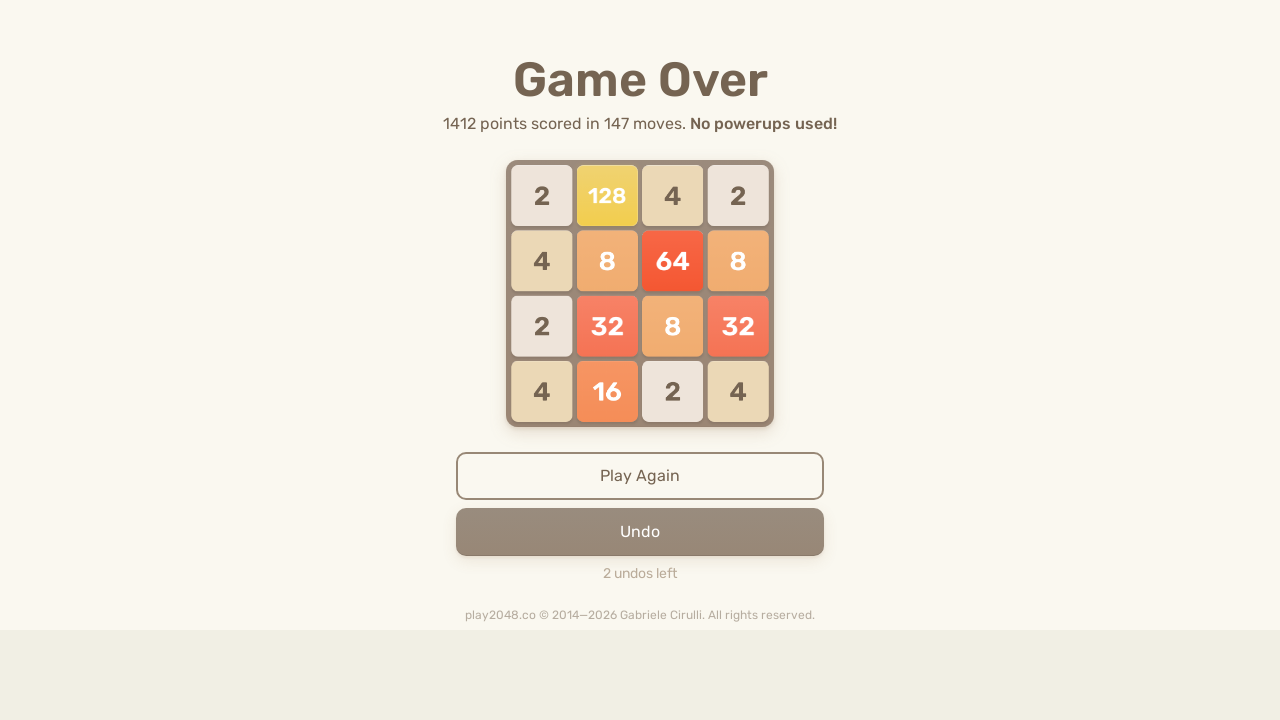

Pressed ArrowLeft key to move tiles left on html
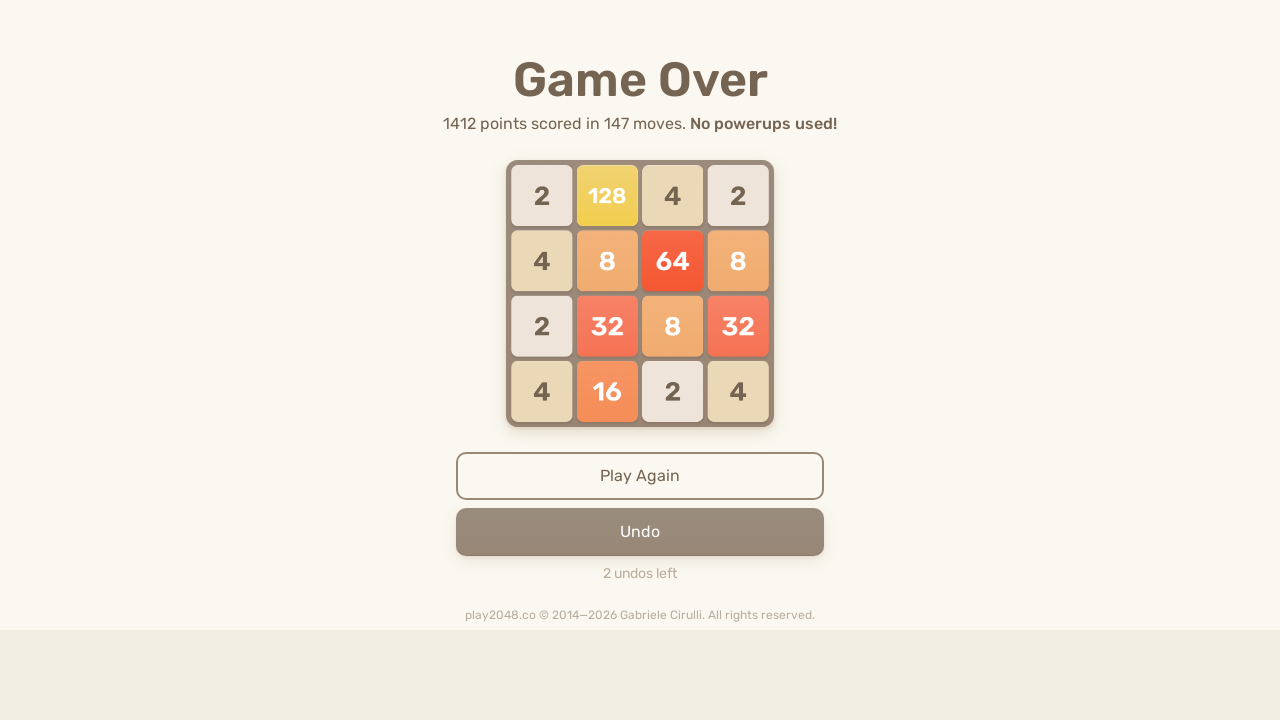

Pressed ArrowUp key to move tiles up on html
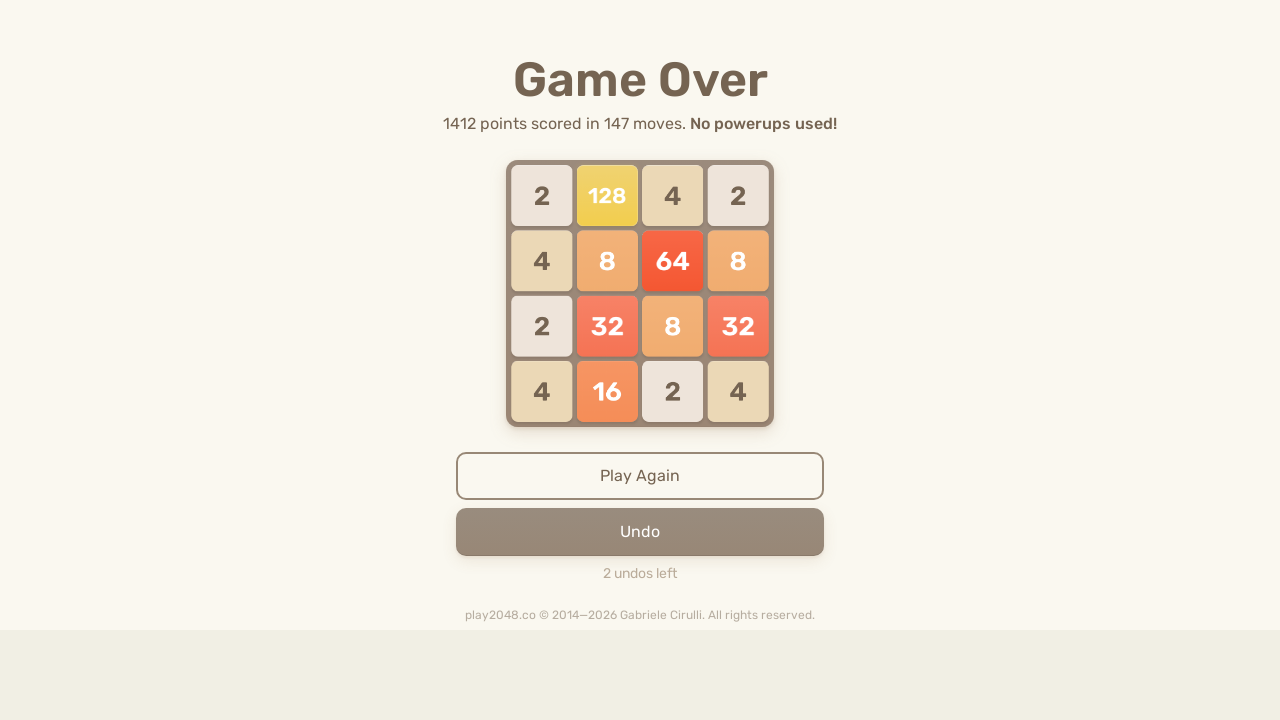

Pressed ArrowRight key to move tiles right on html
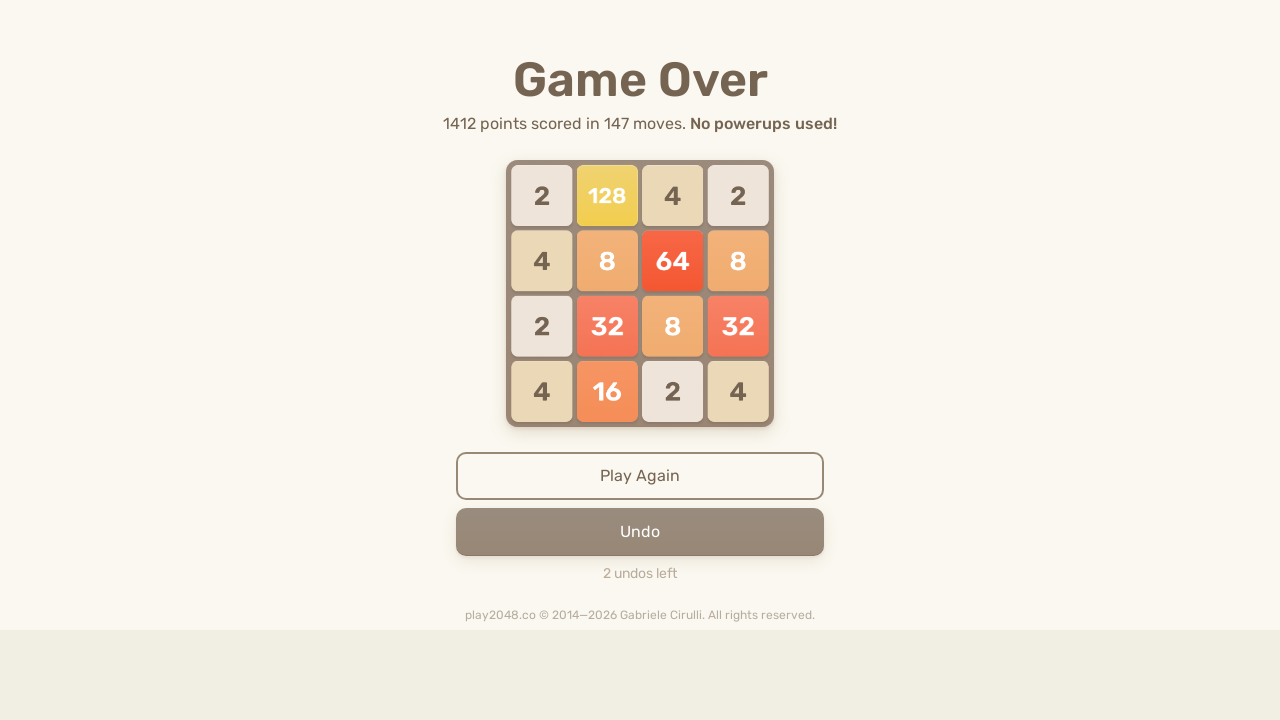

Pressed ArrowDown key to move tiles down on html
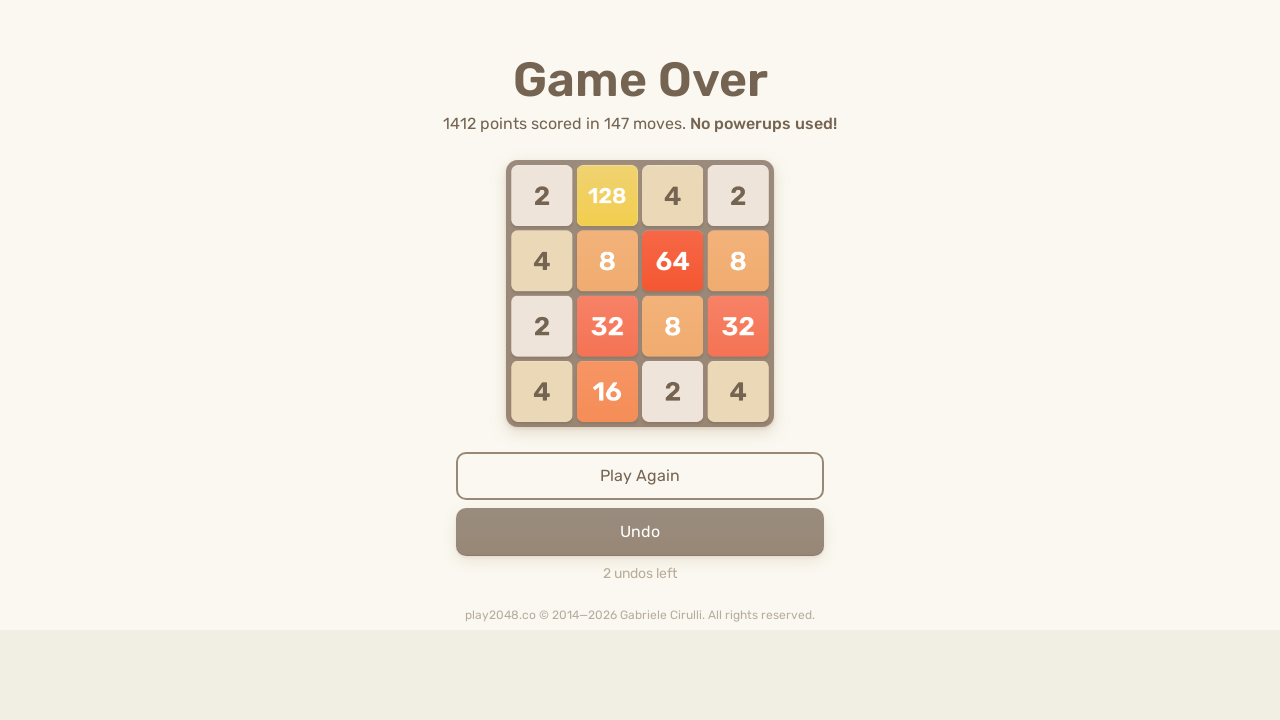

Pressed ArrowLeft key to move tiles left on html
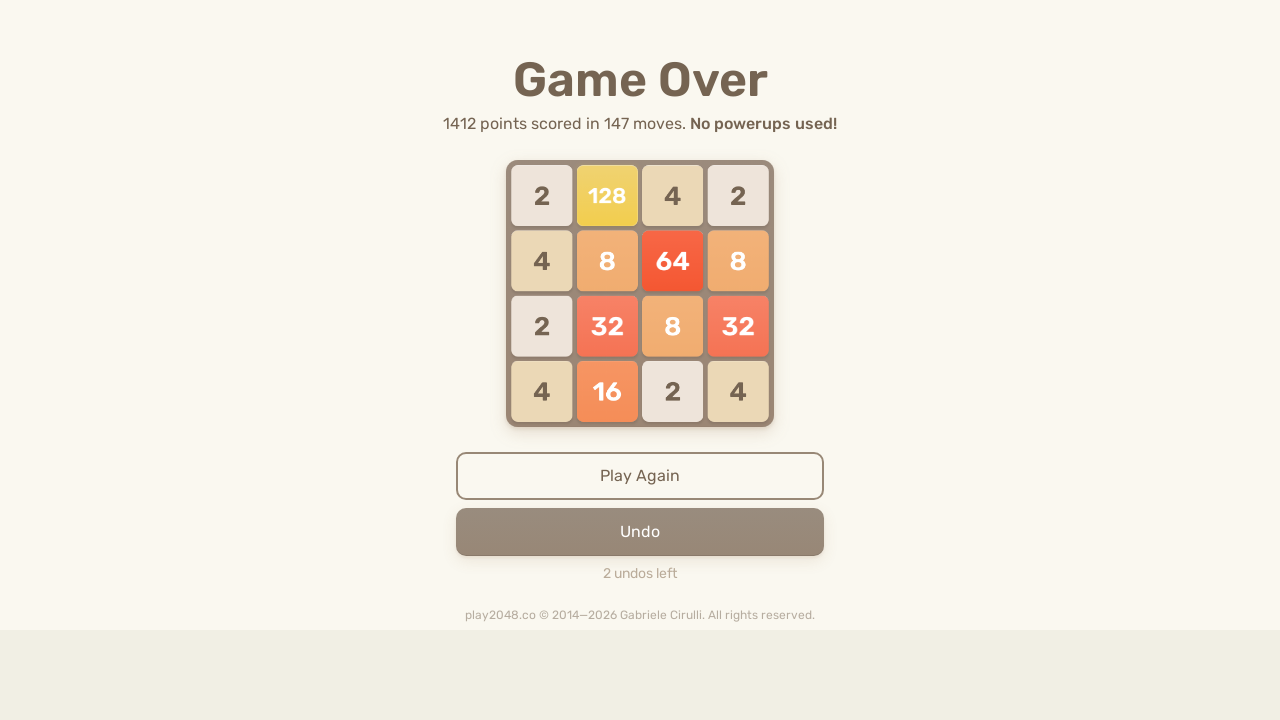

Pressed ArrowUp key to move tiles up on html
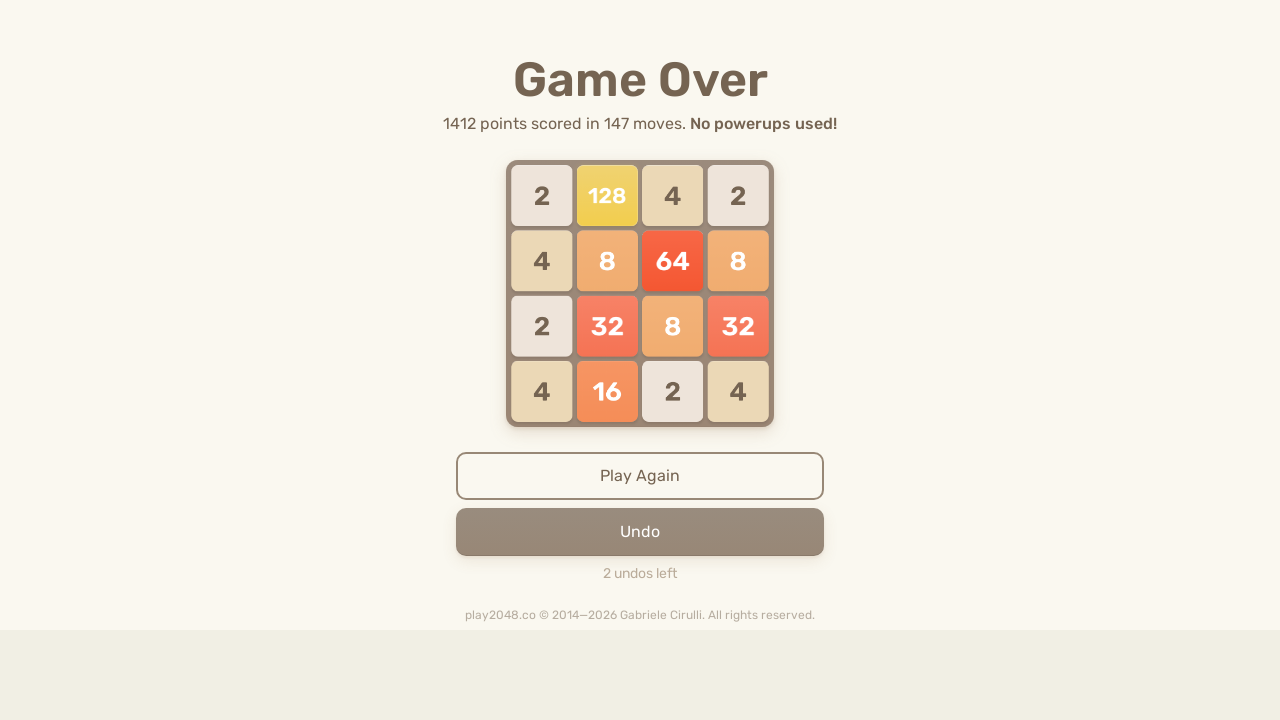

Pressed ArrowRight key to move tiles right on html
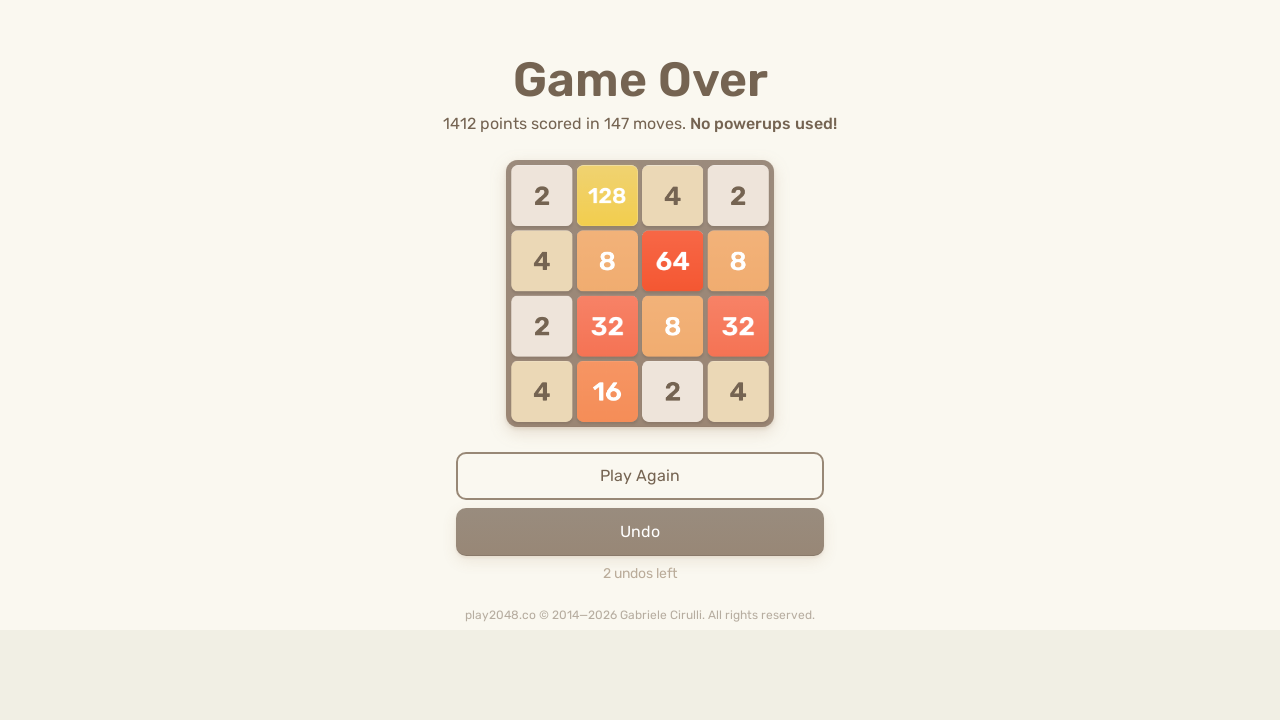

Pressed ArrowDown key to move tiles down on html
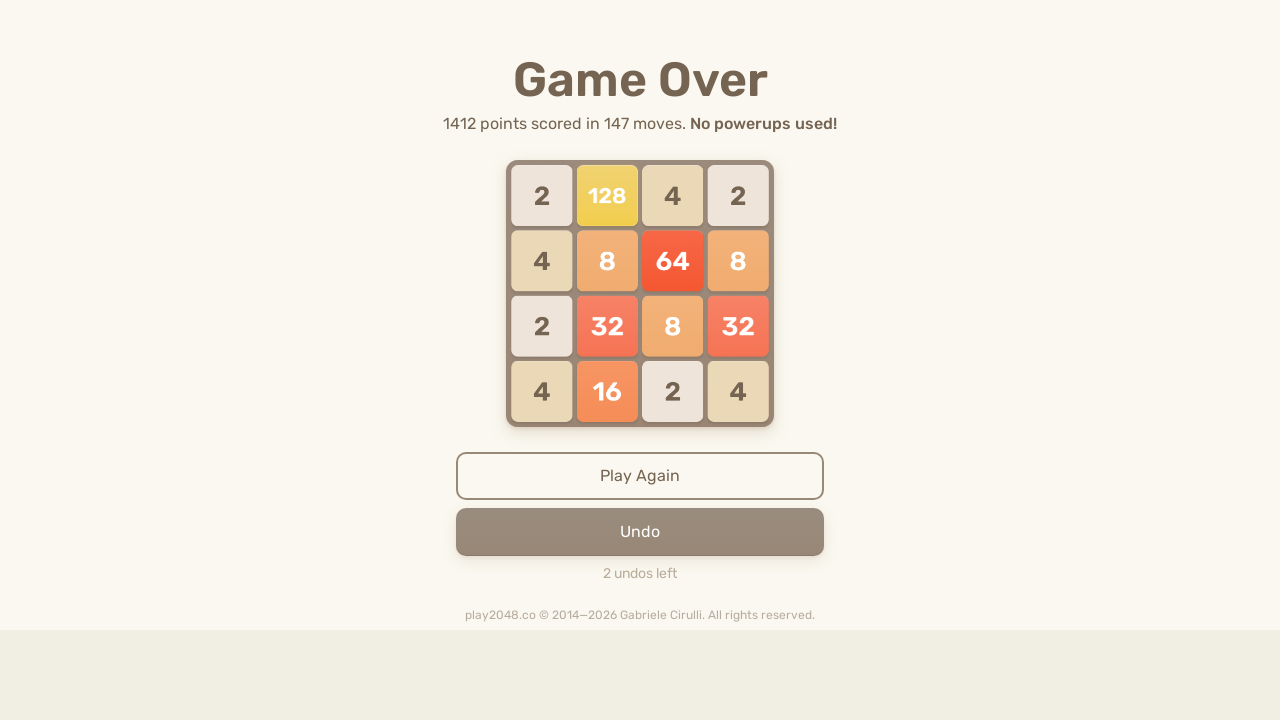

Pressed ArrowLeft key to move tiles left on html
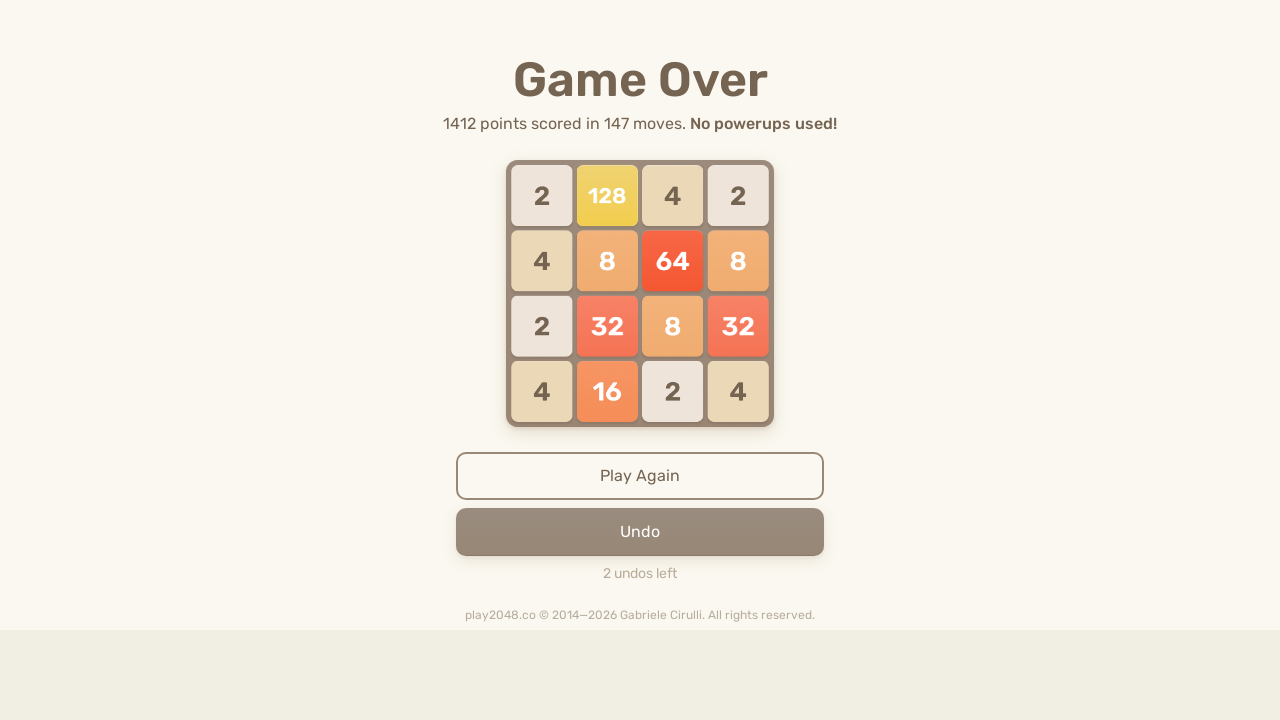

Pressed ArrowUp key to move tiles up on html
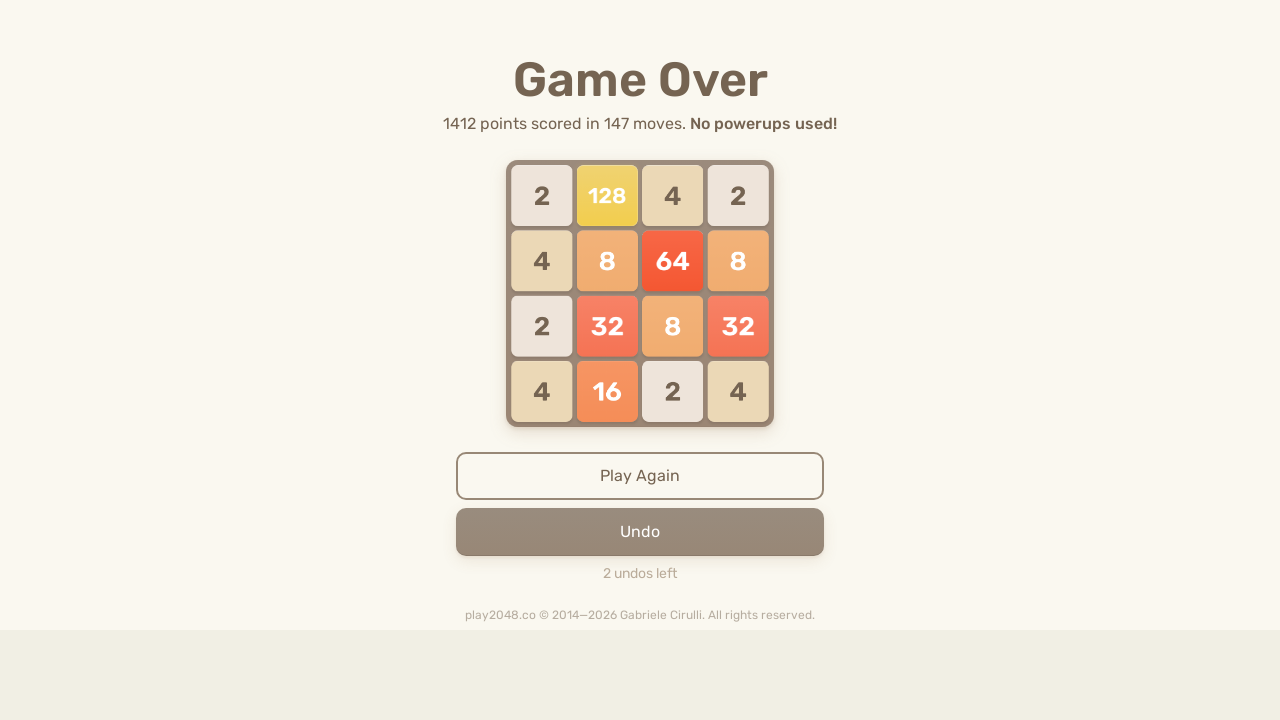

Pressed ArrowRight key to move tiles right on html
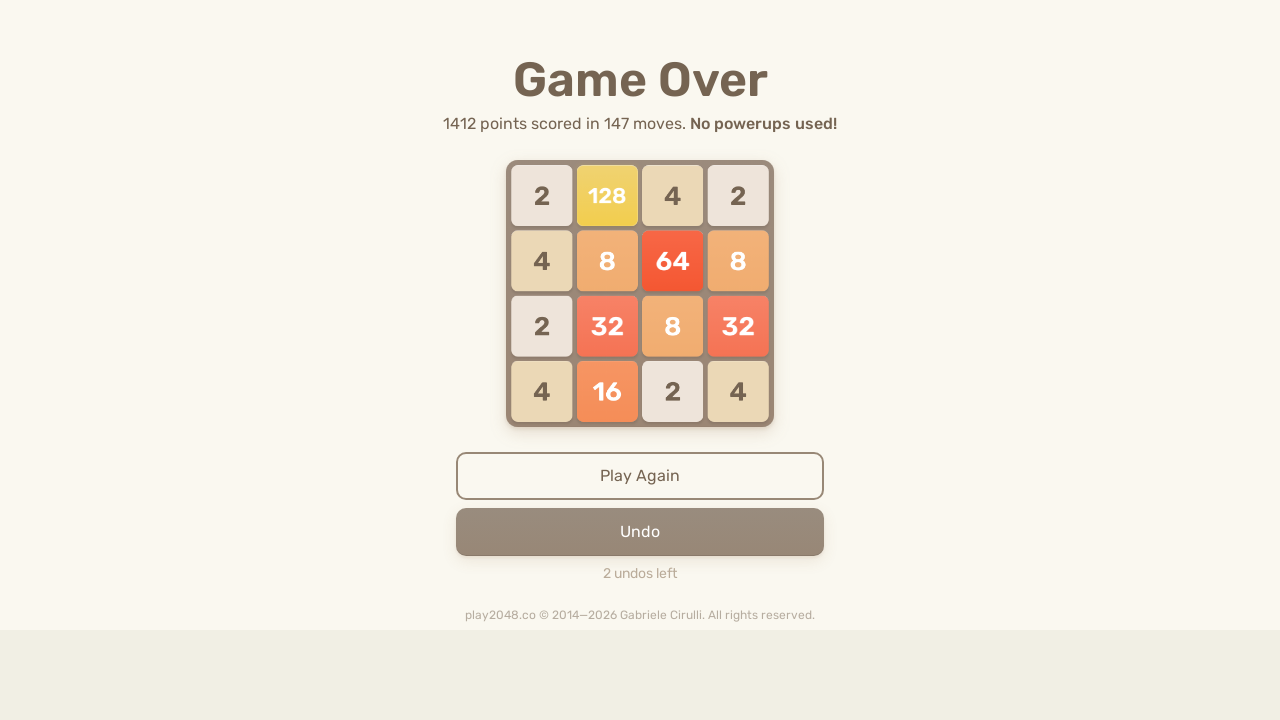

Pressed ArrowDown key to move tiles down on html
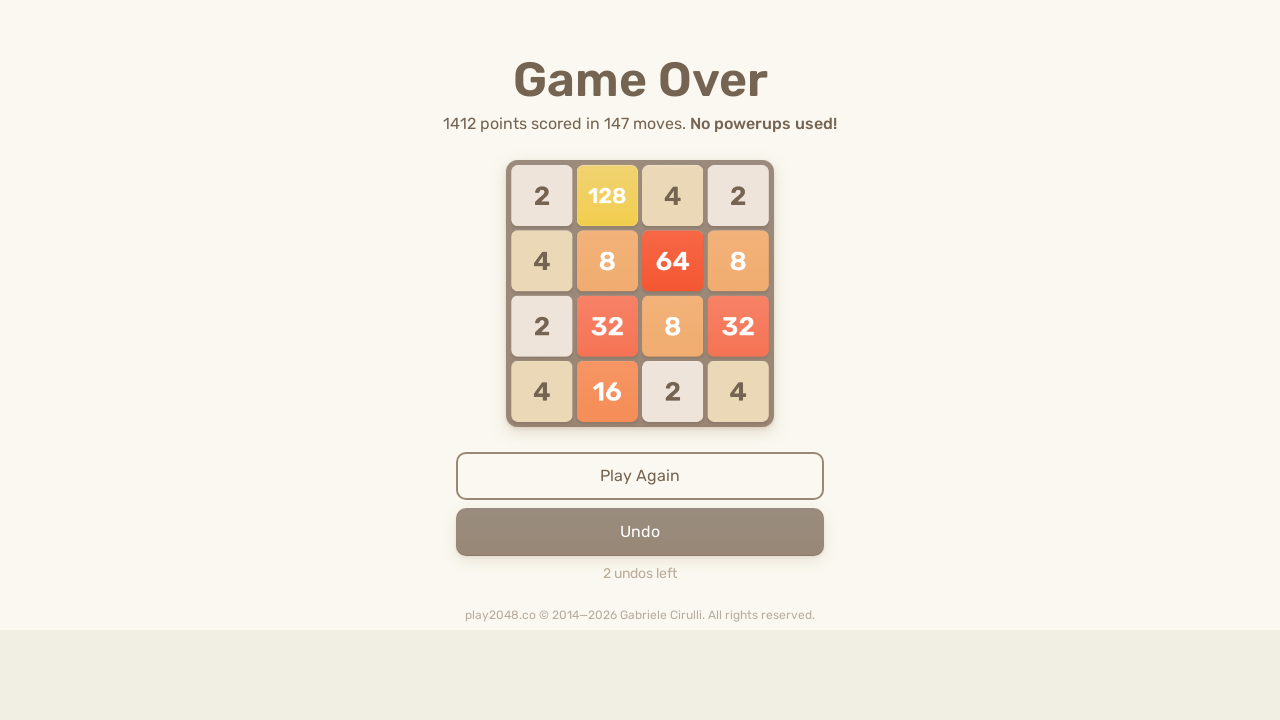

Pressed ArrowLeft key to move tiles left on html
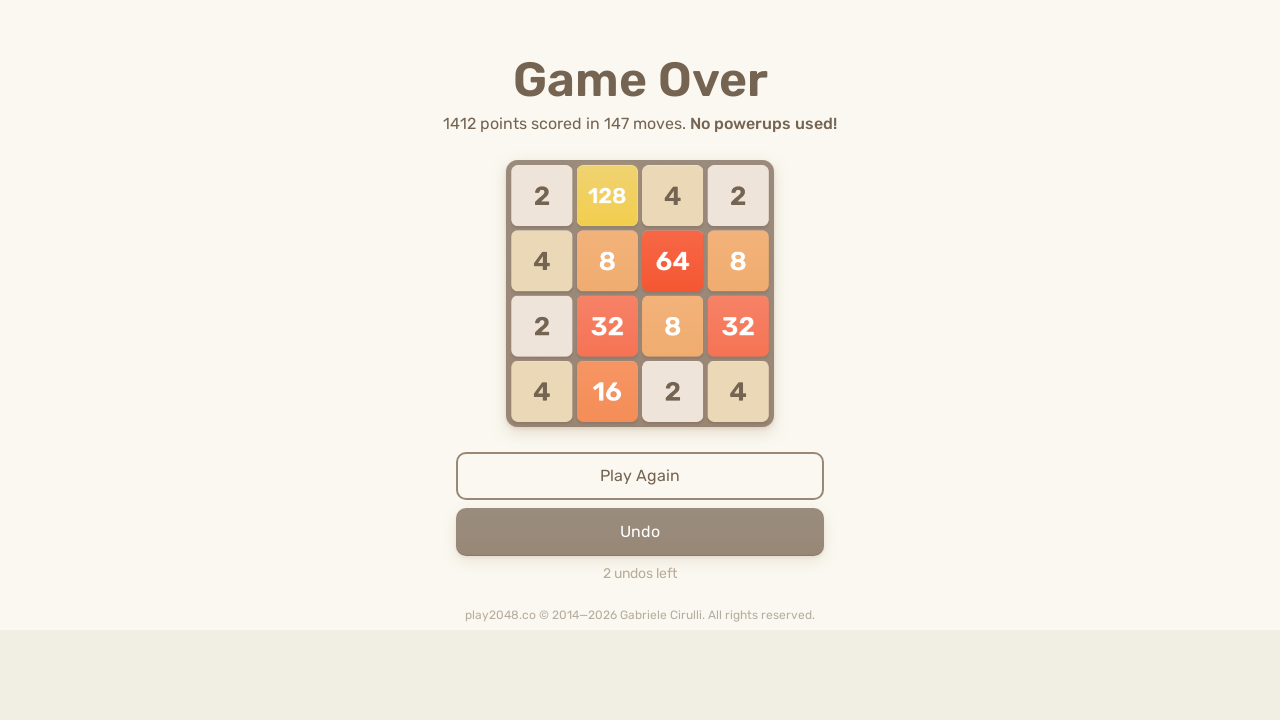

Pressed ArrowUp key to move tiles up on html
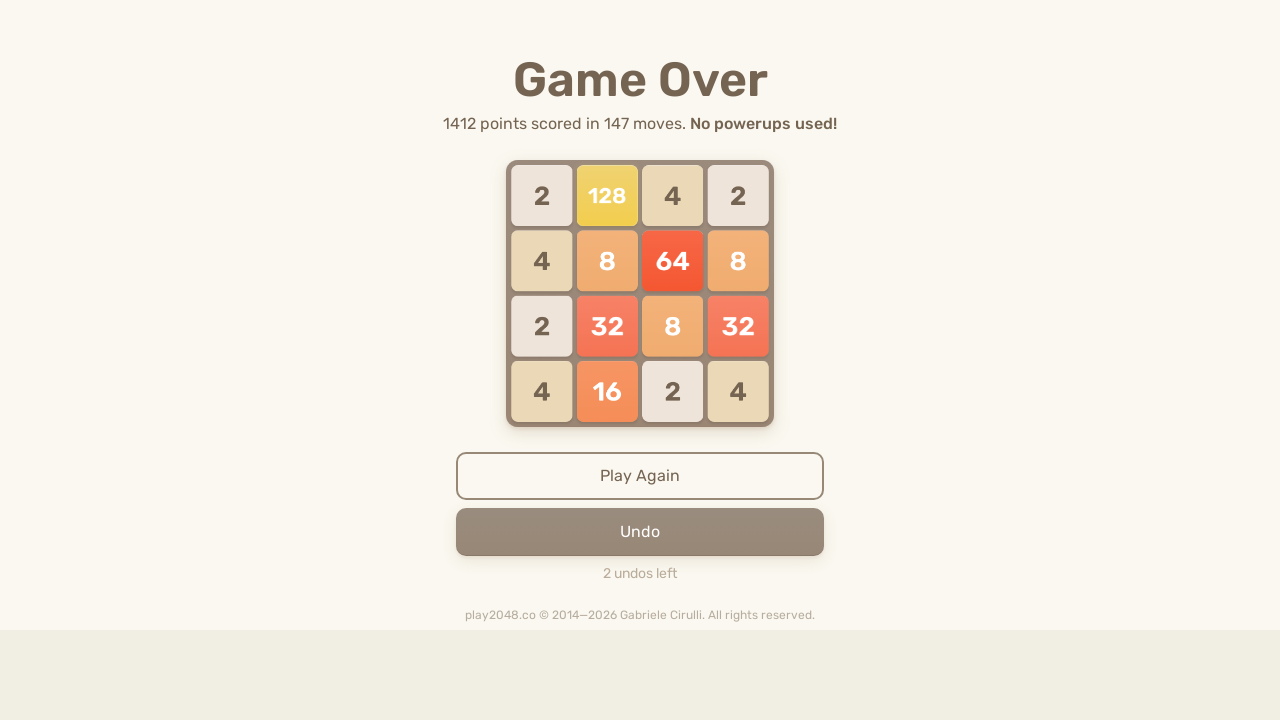

Pressed ArrowRight key to move tiles right on html
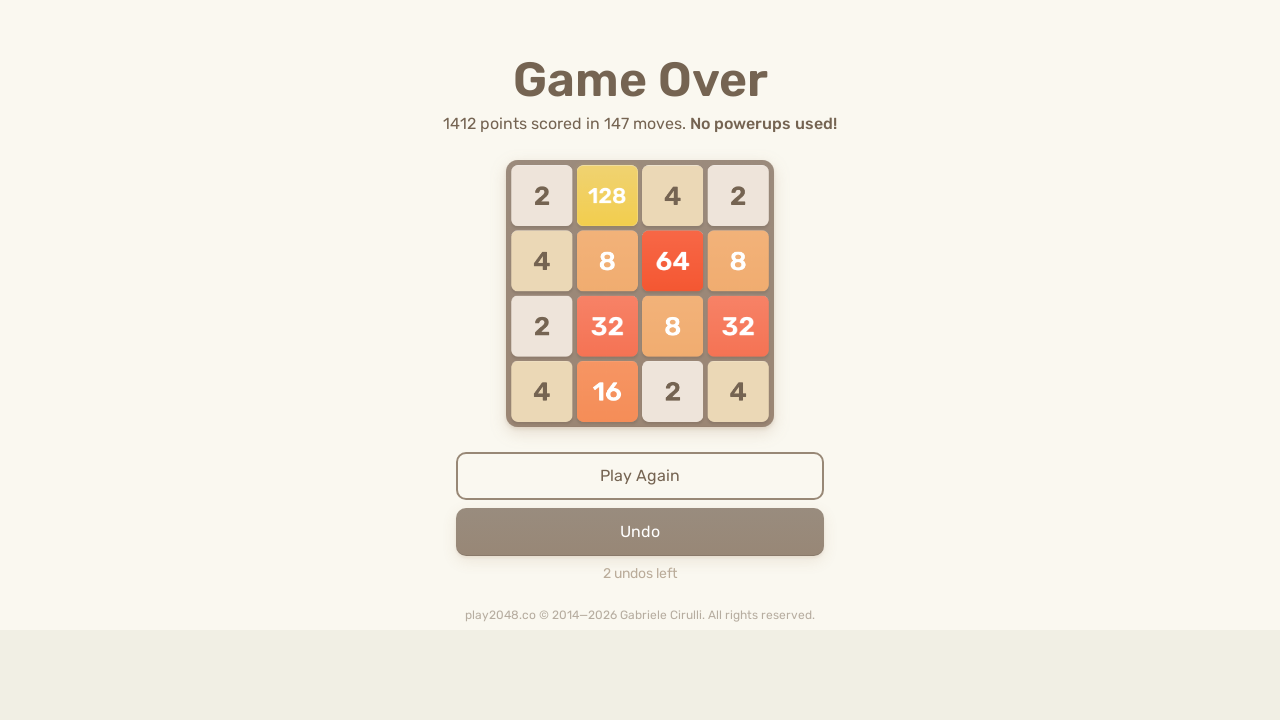

Pressed ArrowDown key to move tiles down on html
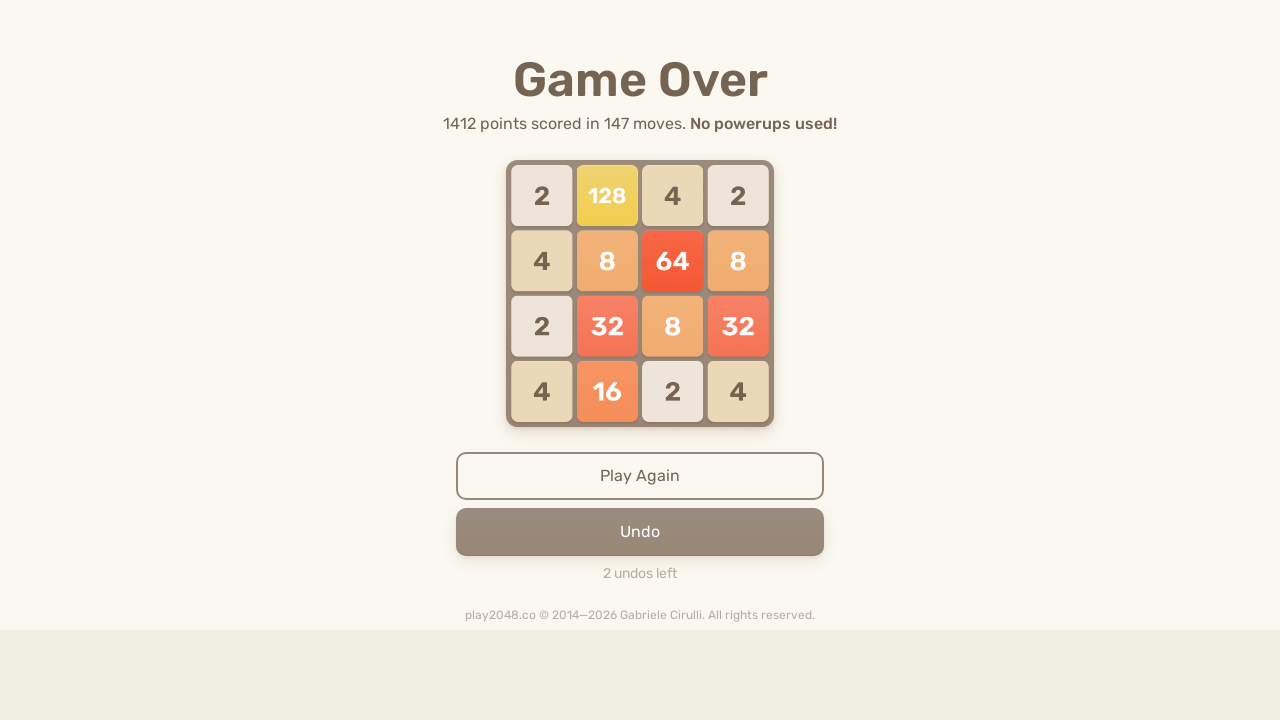

Pressed ArrowLeft key to move tiles left on html
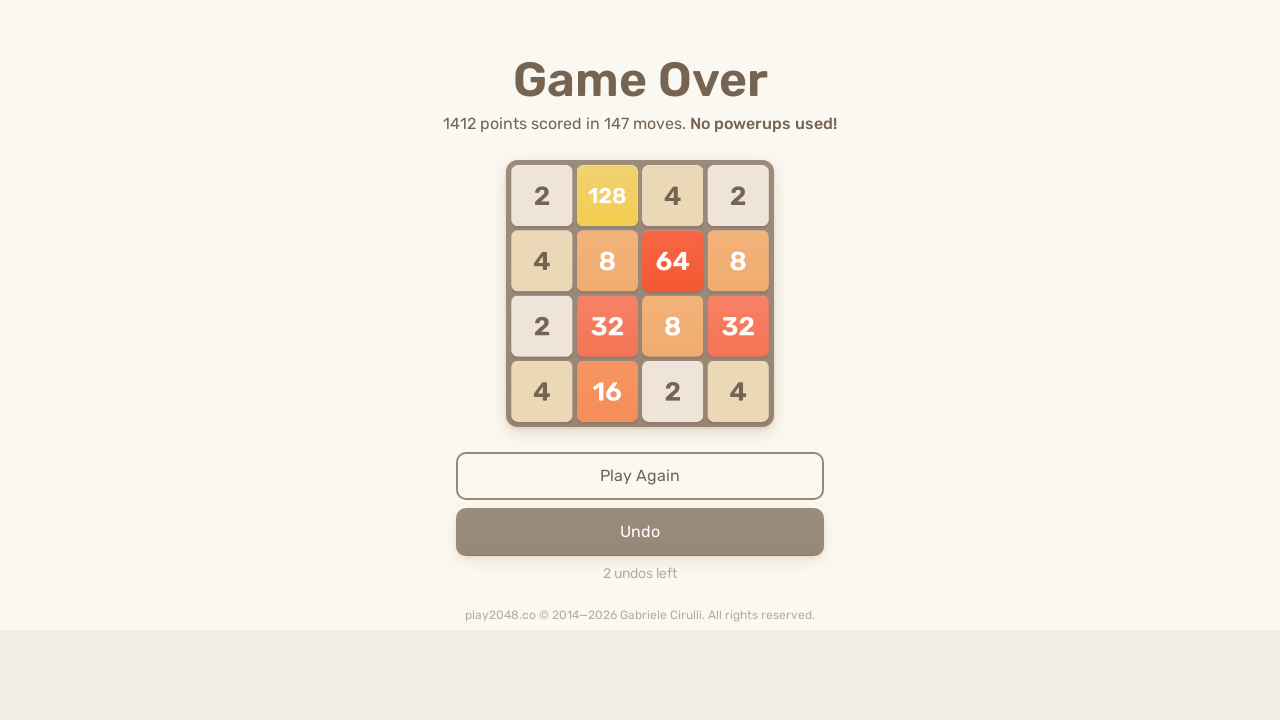

Pressed ArrowUp key to move tiles up on html
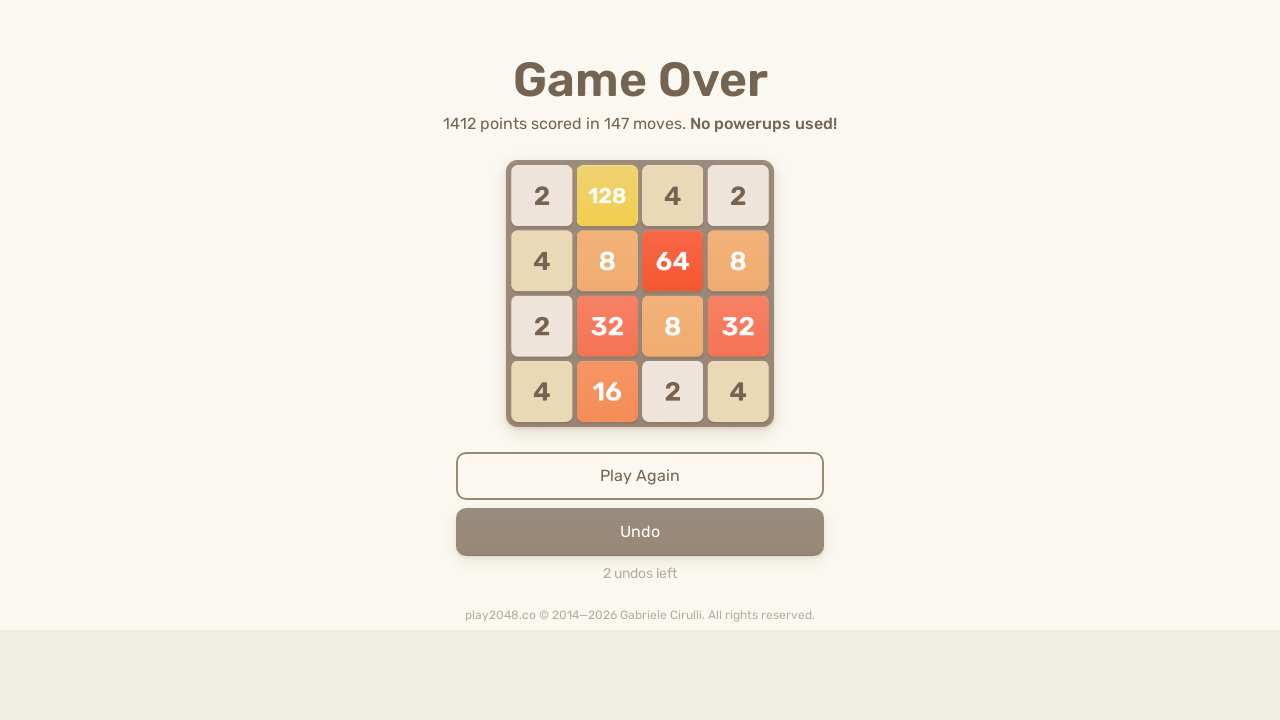

Pressed ArrowRight key to move tiles right on html
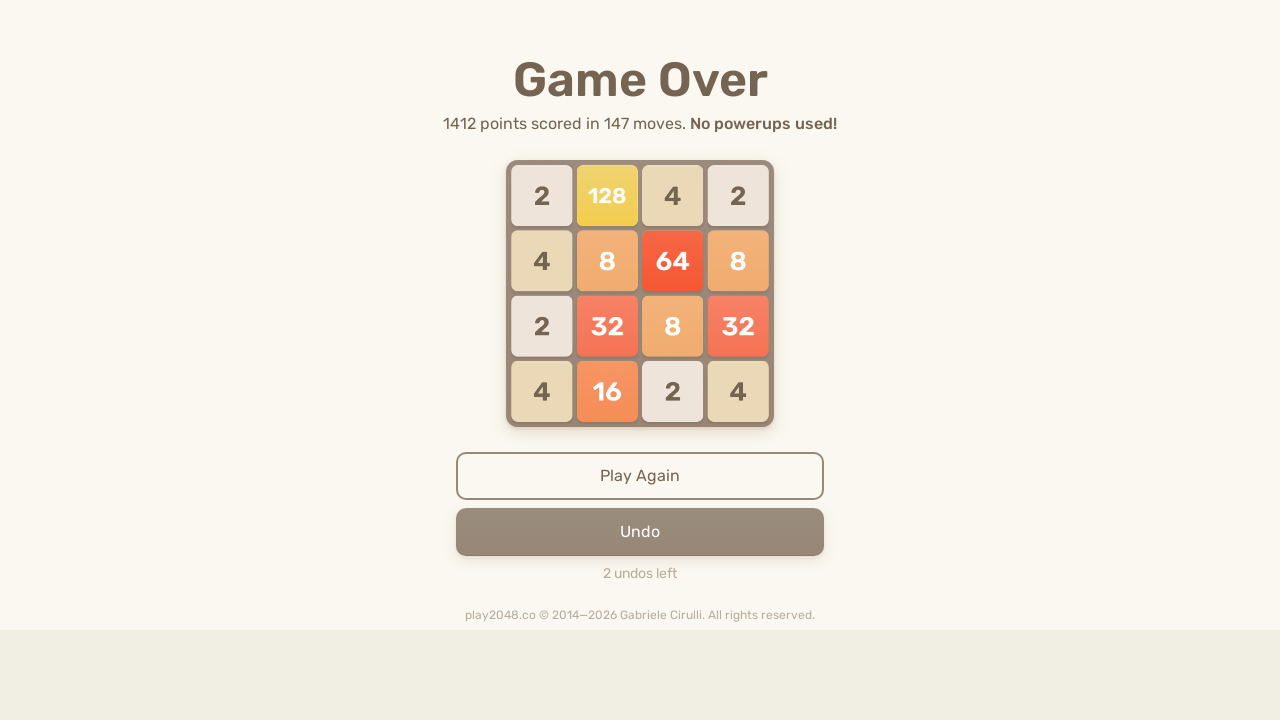

Pressed ArrowDown key to move tiles down on html
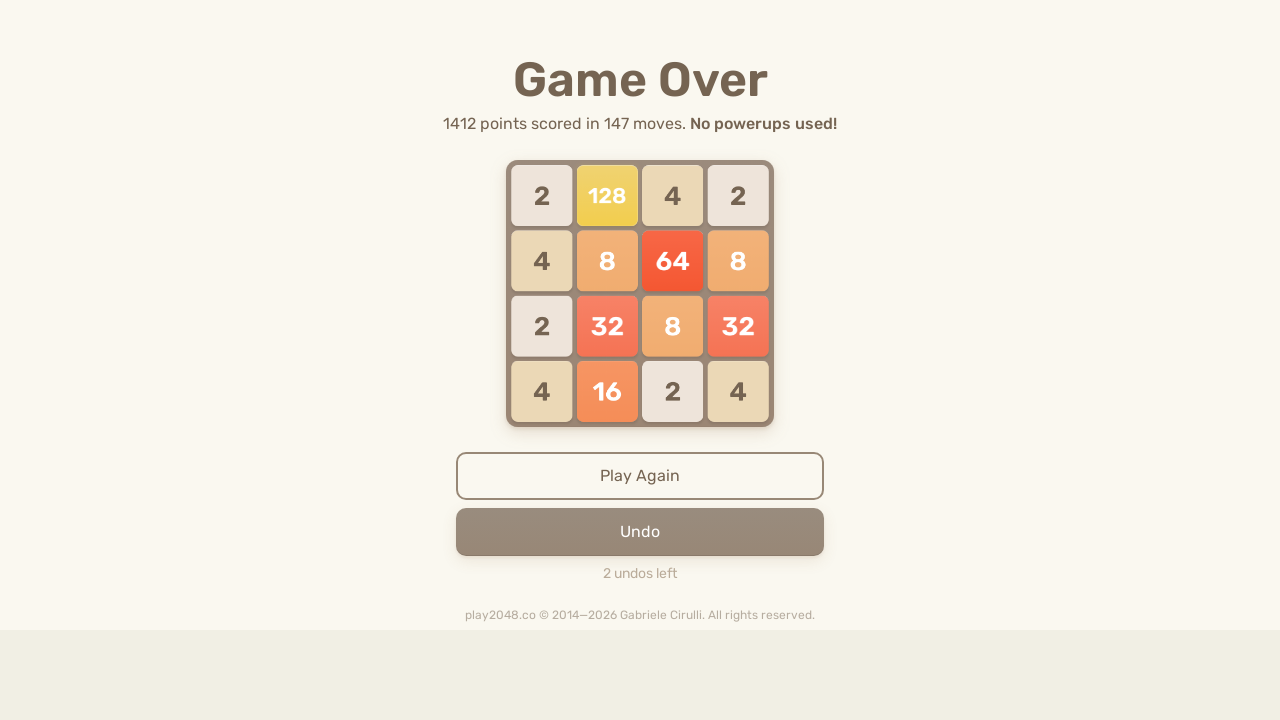

Pressed ArrowLeft key to move tiles left on html
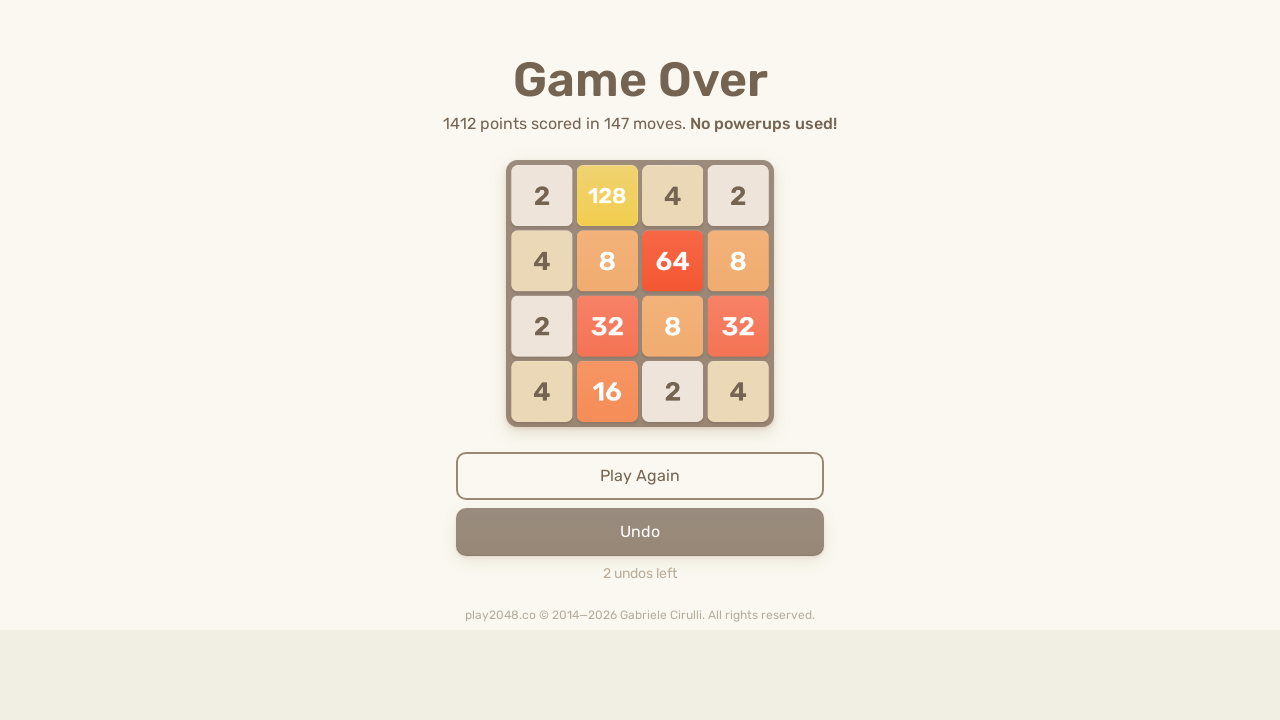

Pressed ArrowUp key to move tiles up on html
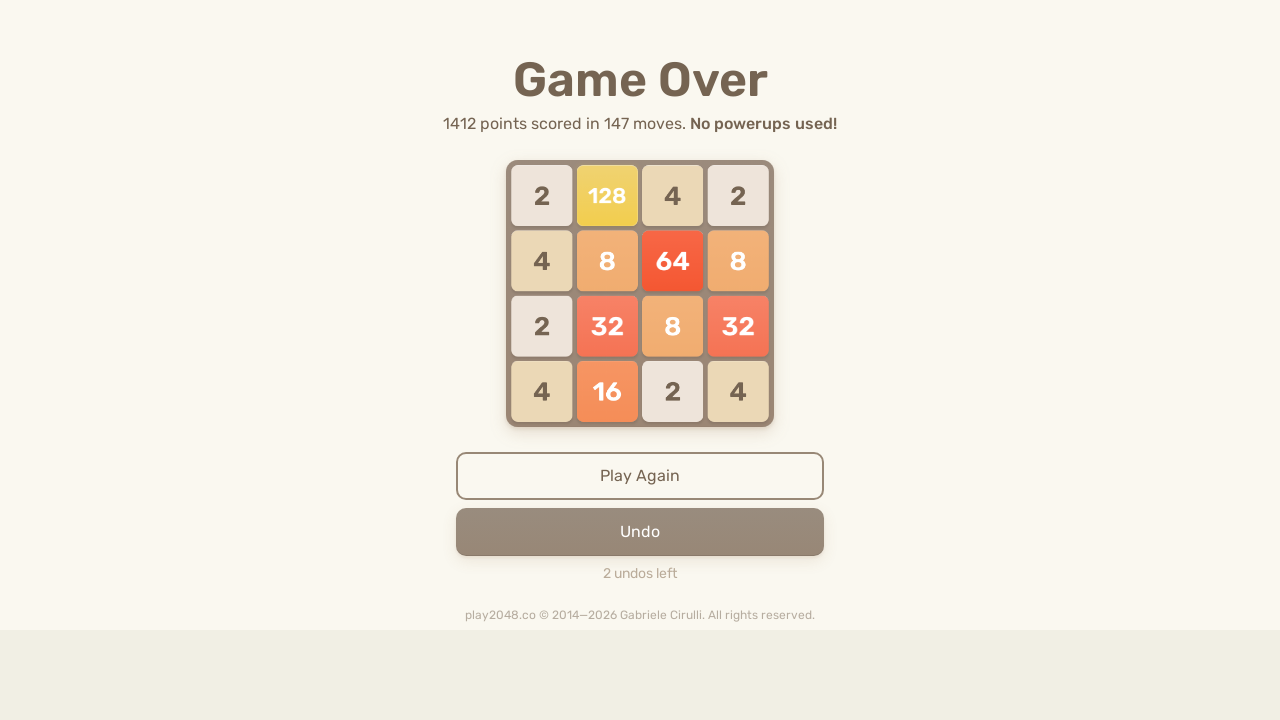

Pressed ArrowRight key to move tiles right on html
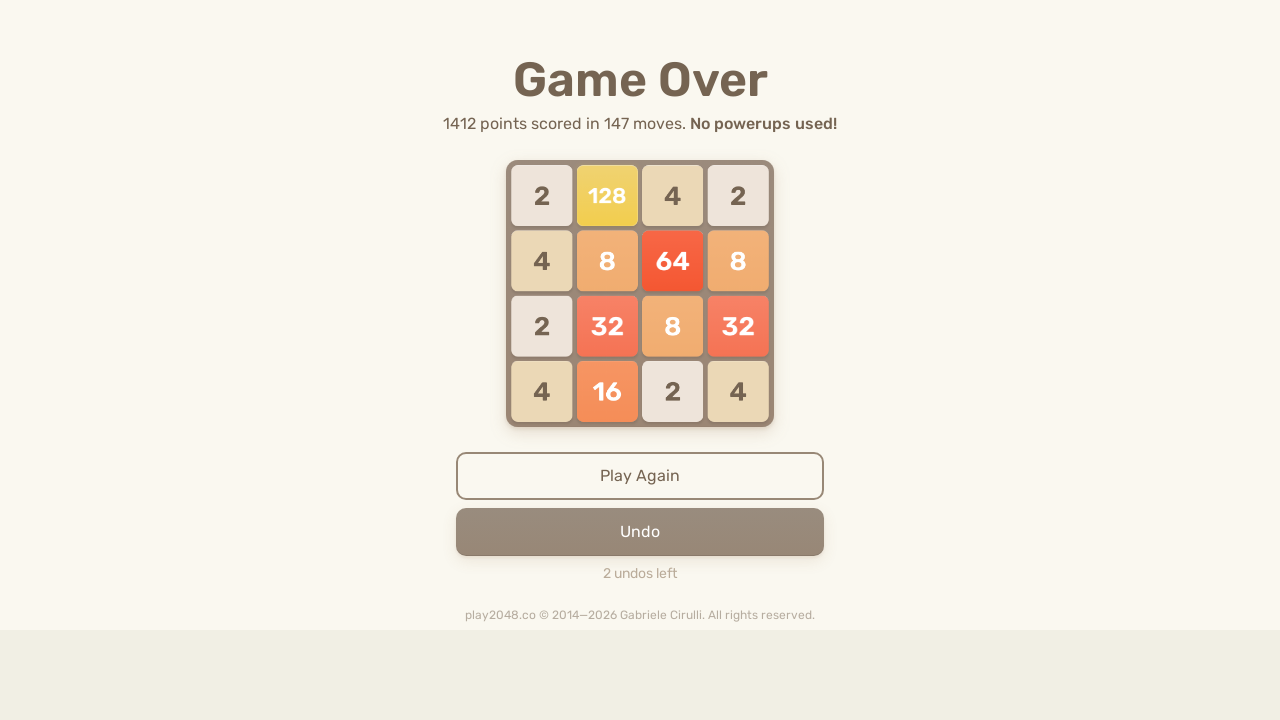

Pressed ArrowDown key to move tiles down on html
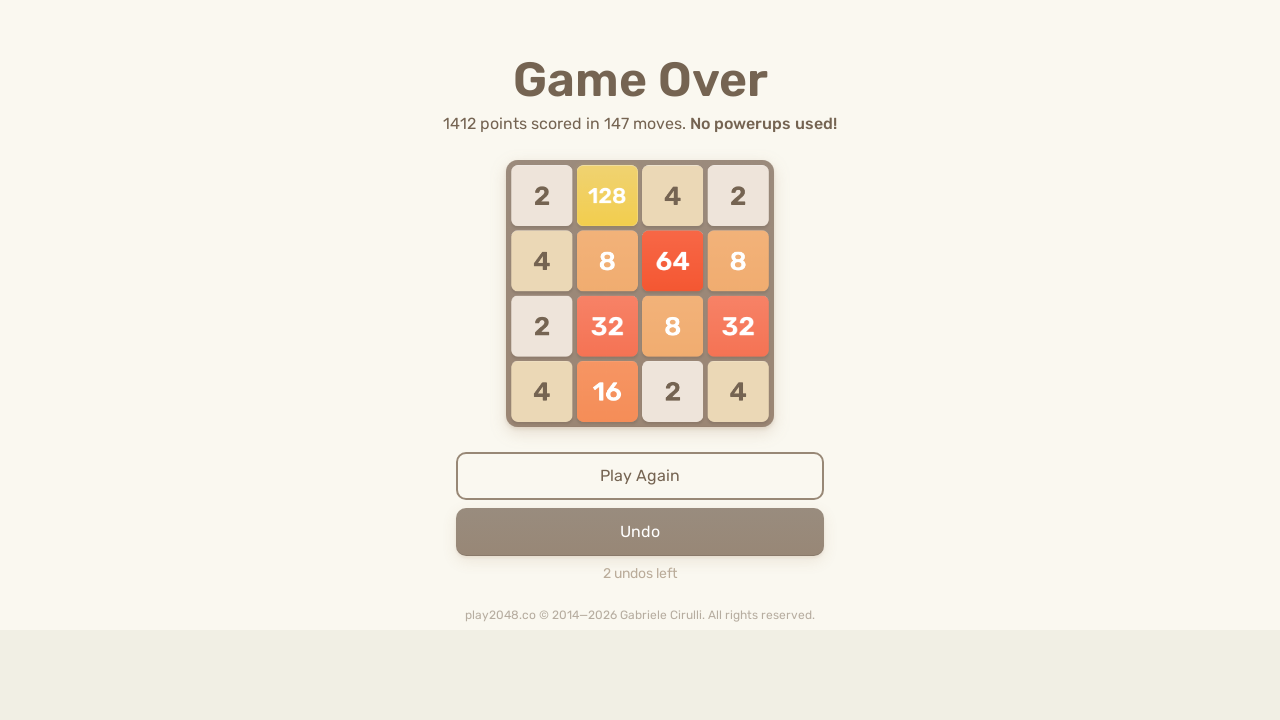

Pressed ArrowLeft key to move tiles left on html
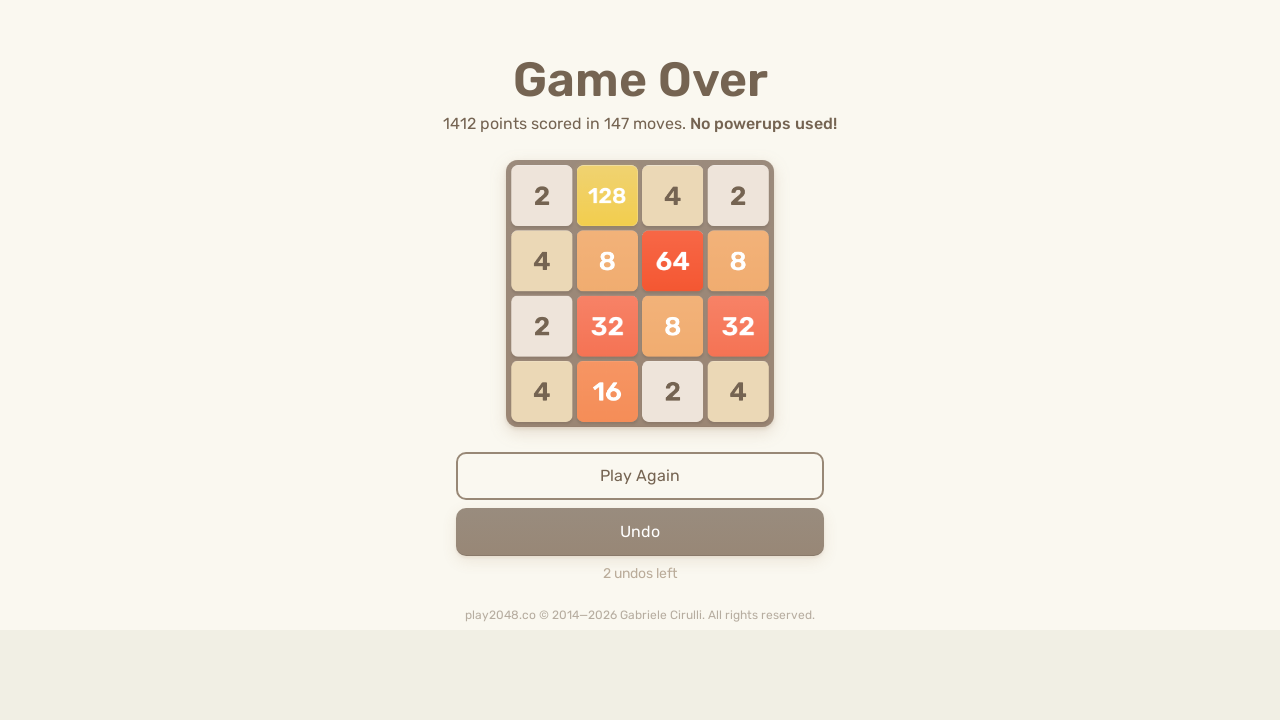

Pressed ArrowUp key to move tiles up on html
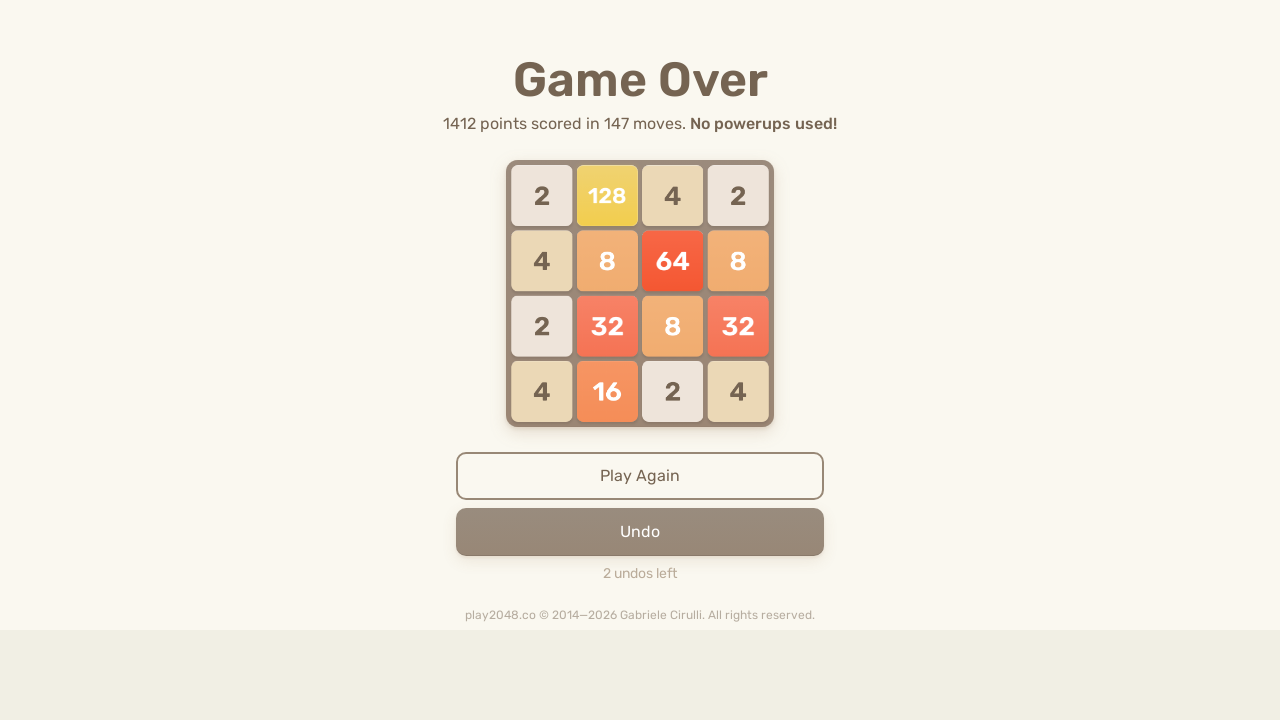

Pressed ArrowRight key to move tiles right on html
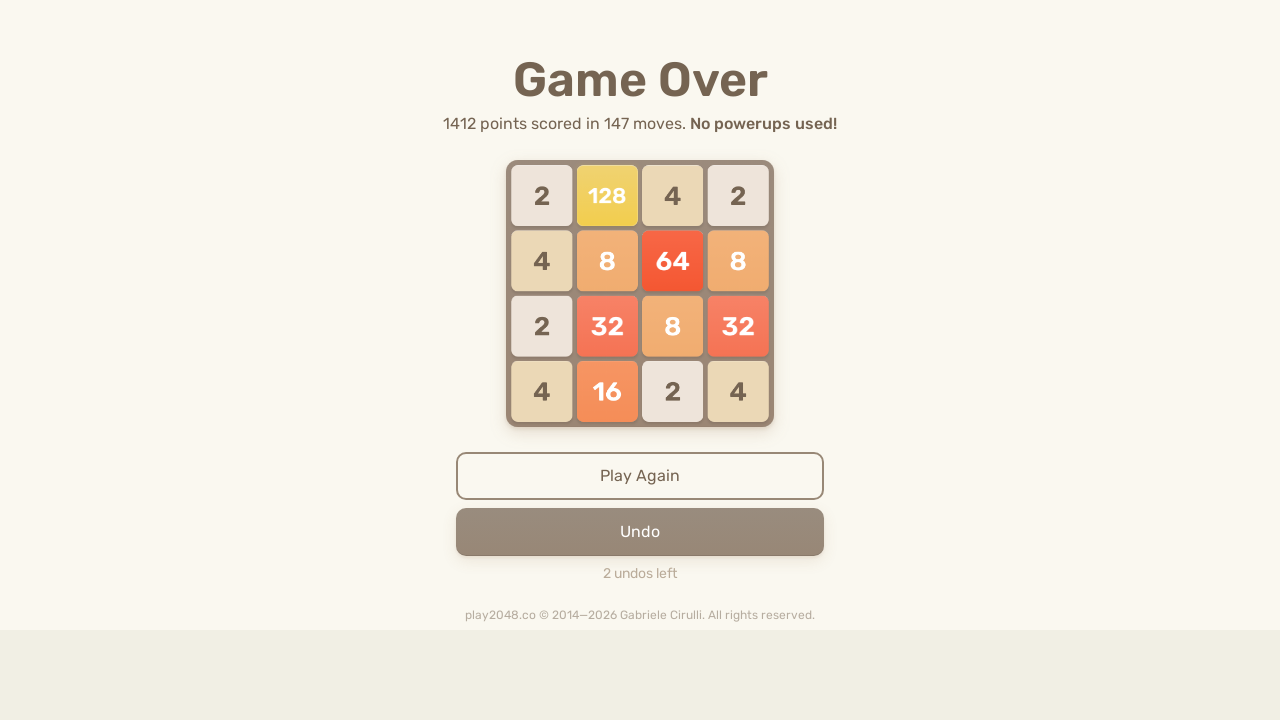

Pressed ArrowDown key to move tiles down on html
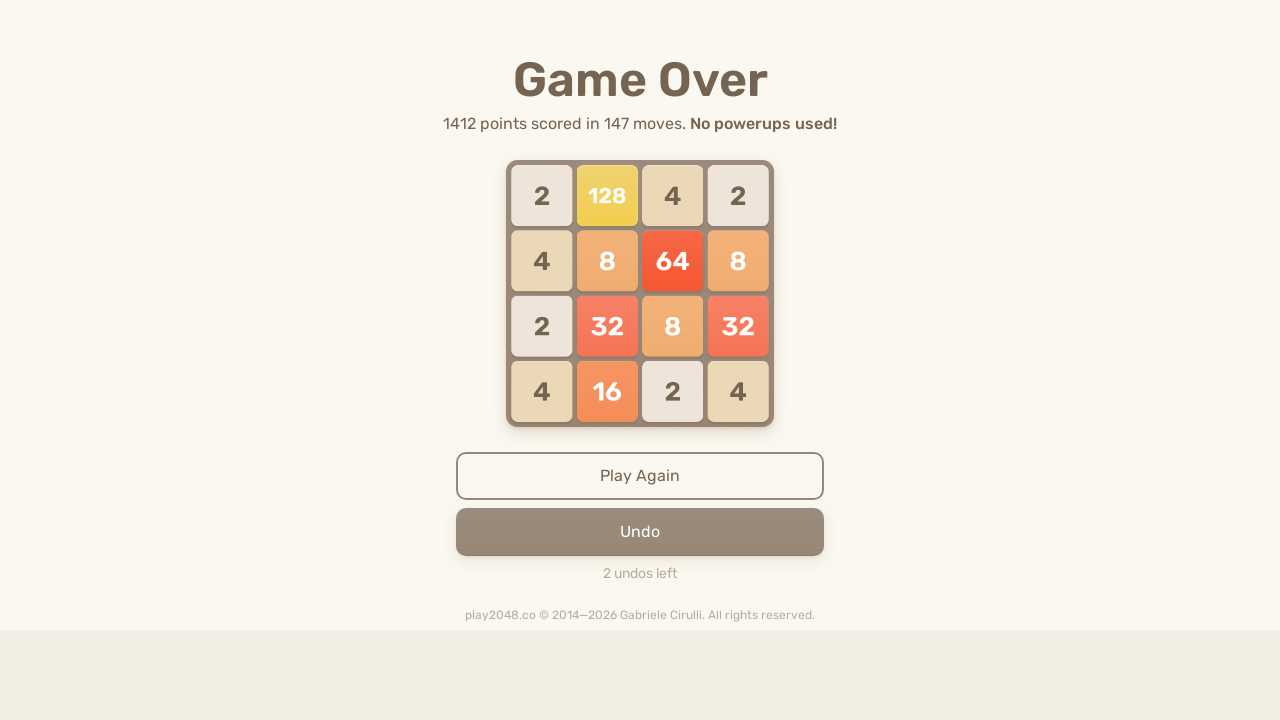

Pressed ArrowLeft key to move tiles left on html
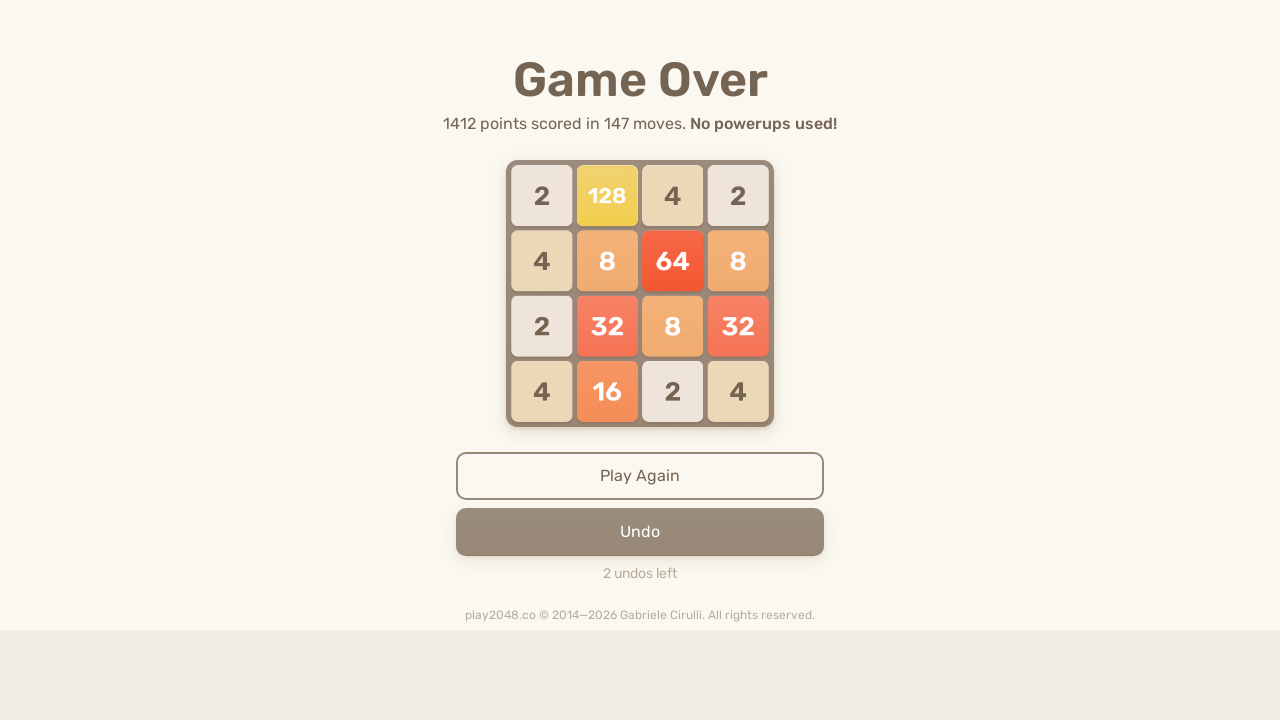

Pressed ArrowUp key to move tiles up on html
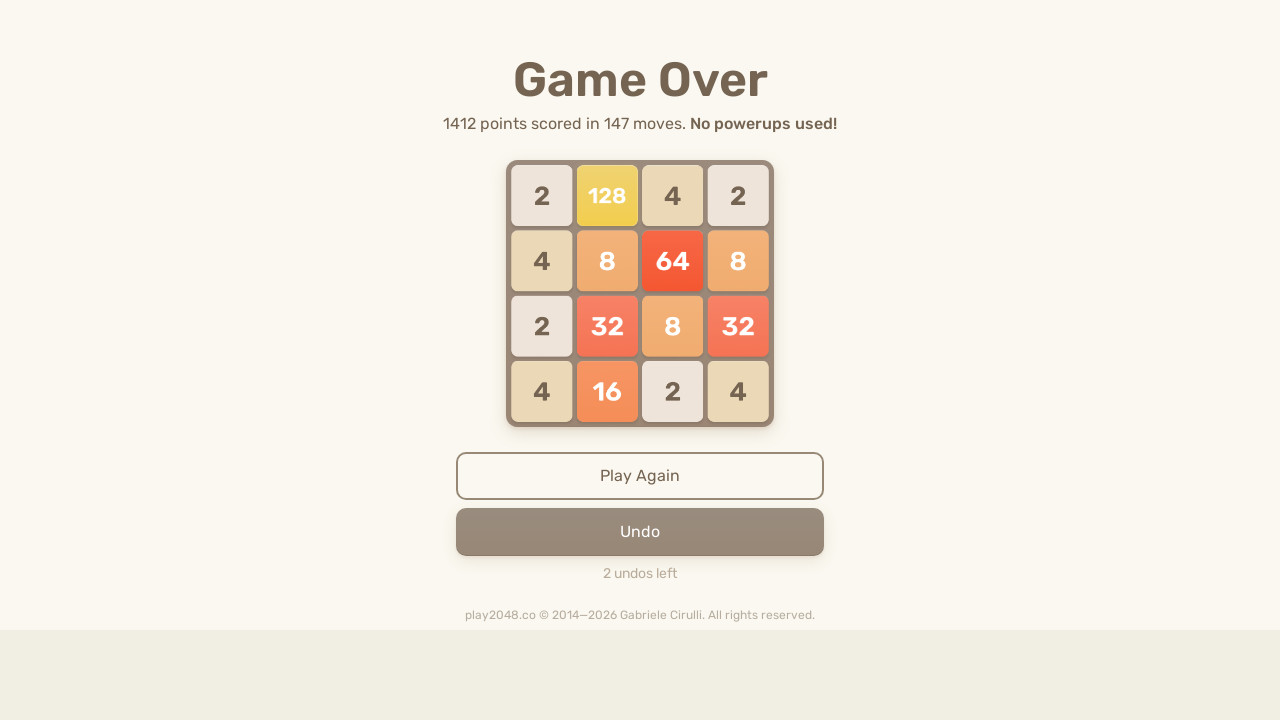

Pressed ArrowRight key to move tiles right on html
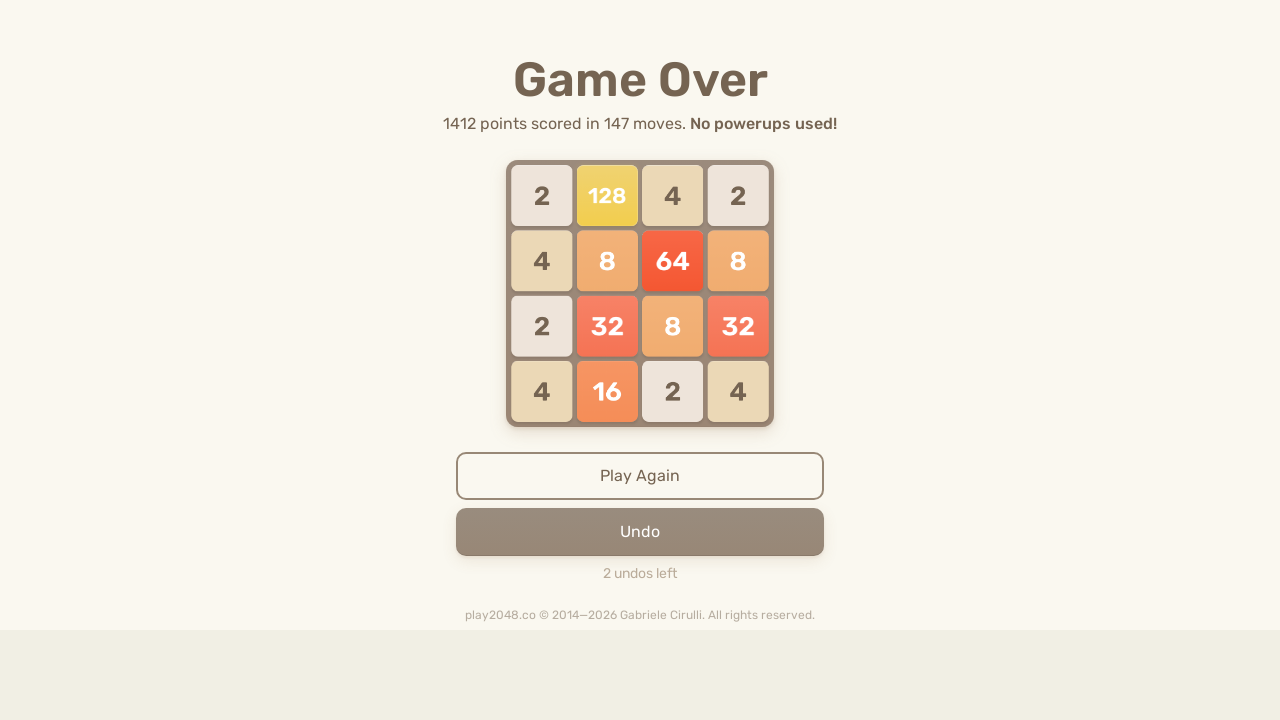

Pressed ArrowDown key to move tiles down on html
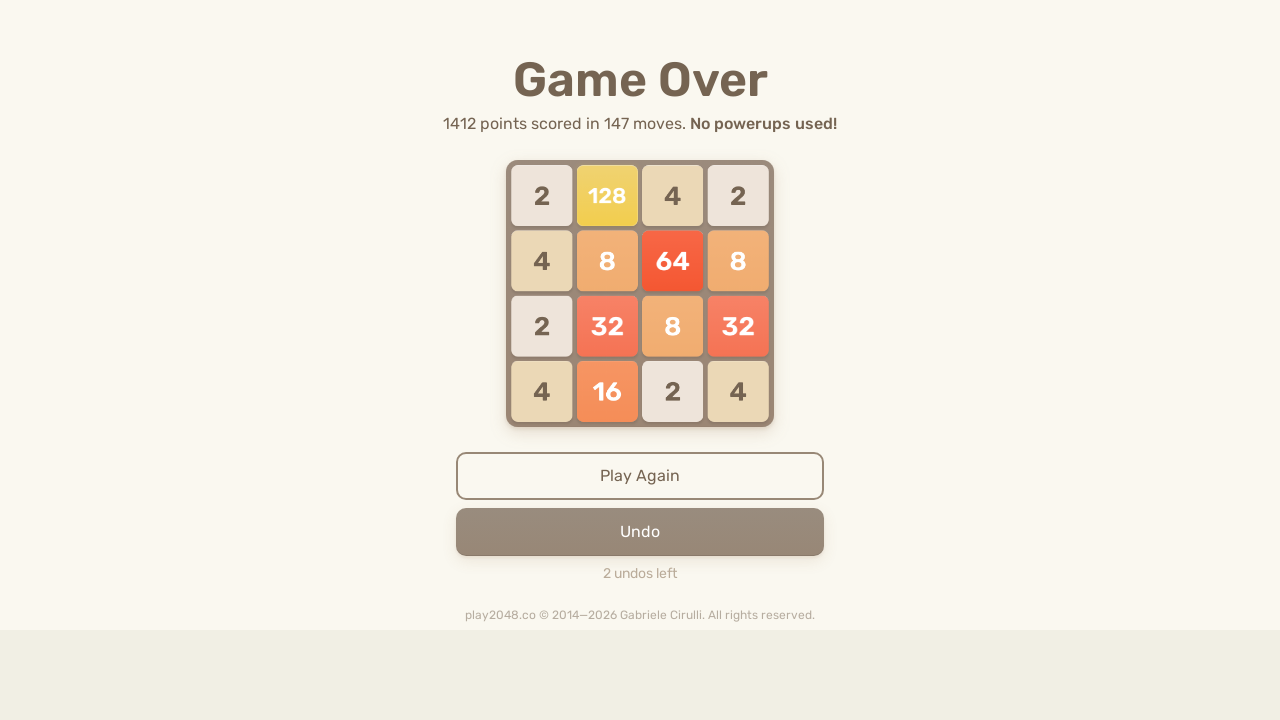

Pressed ArrowLeft key to move tiles left on html
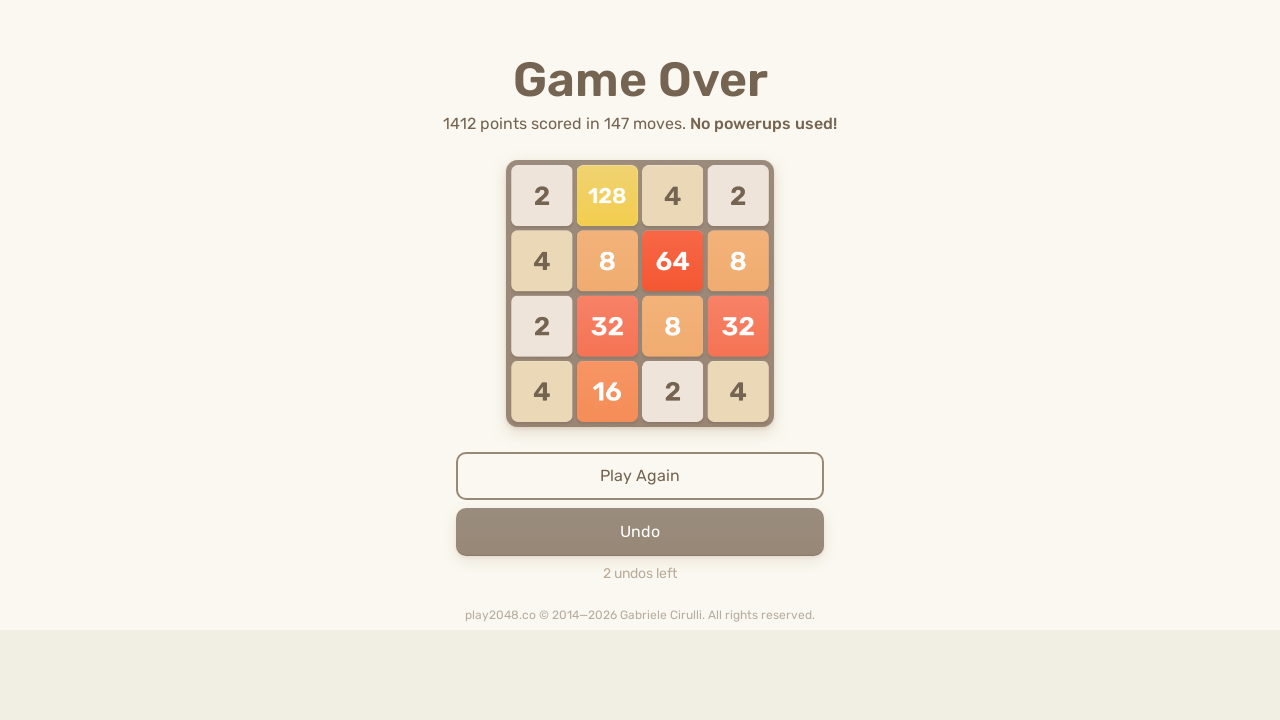

Pressed ArrowUp key to move tiles up on html
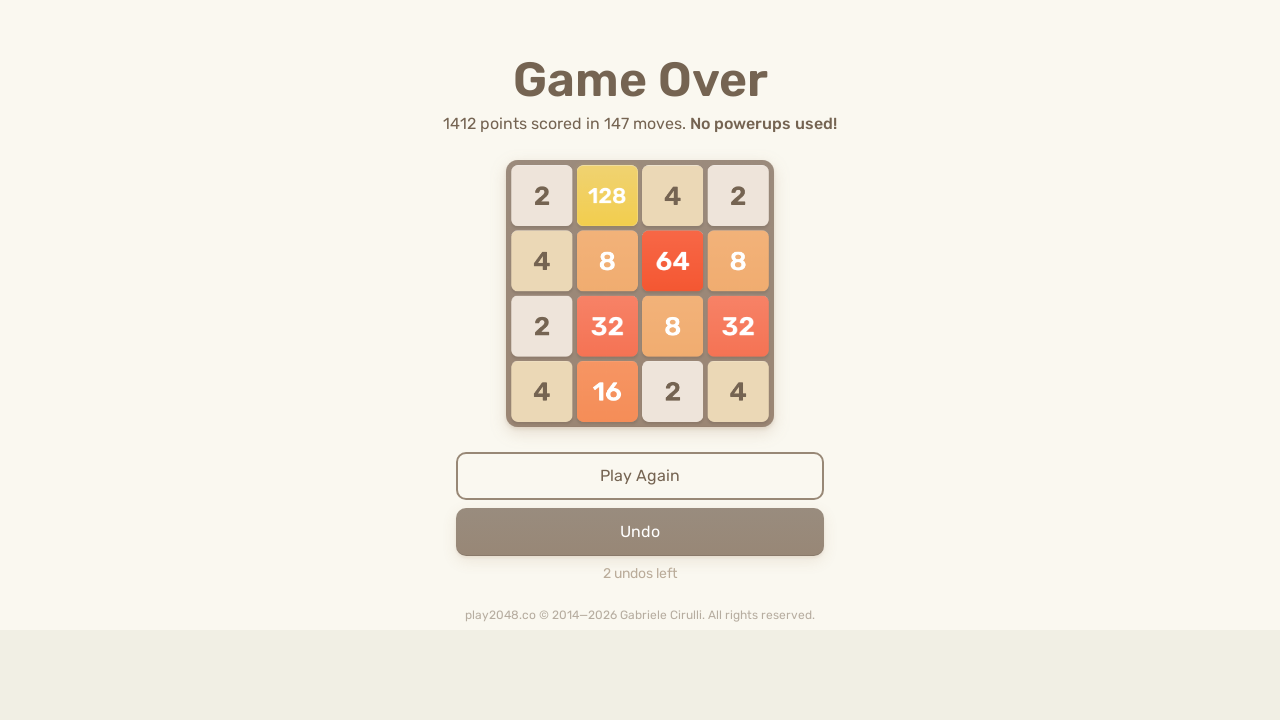

Pressed ArrowRight key to move tiles right on html
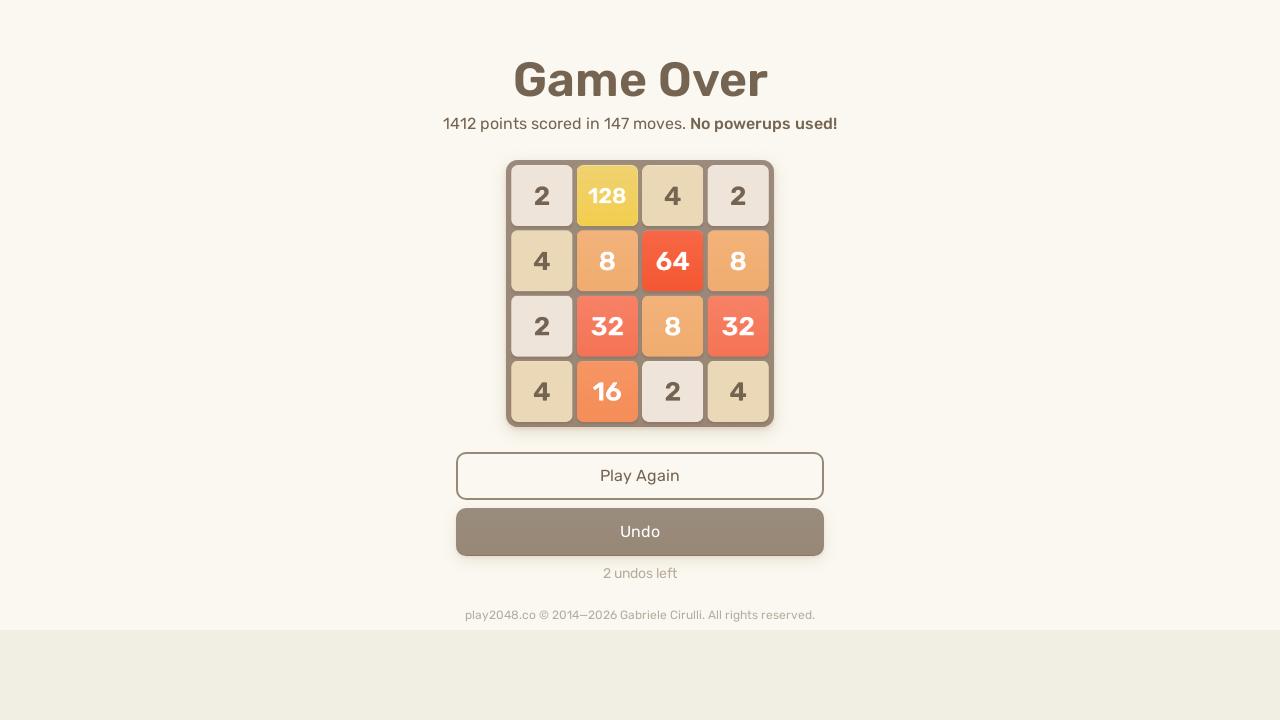

Pressed ArrowDown key to move tiles down on html
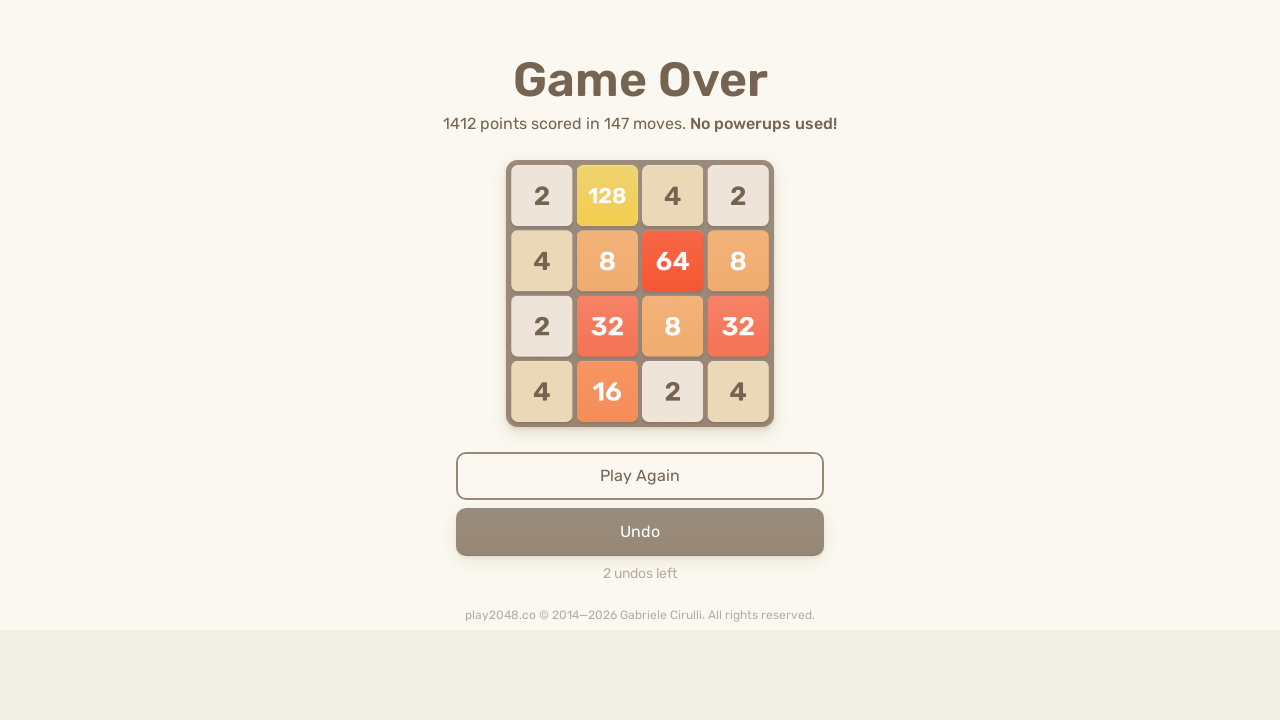

Pressed ArrowLeft key to move tiles left on html
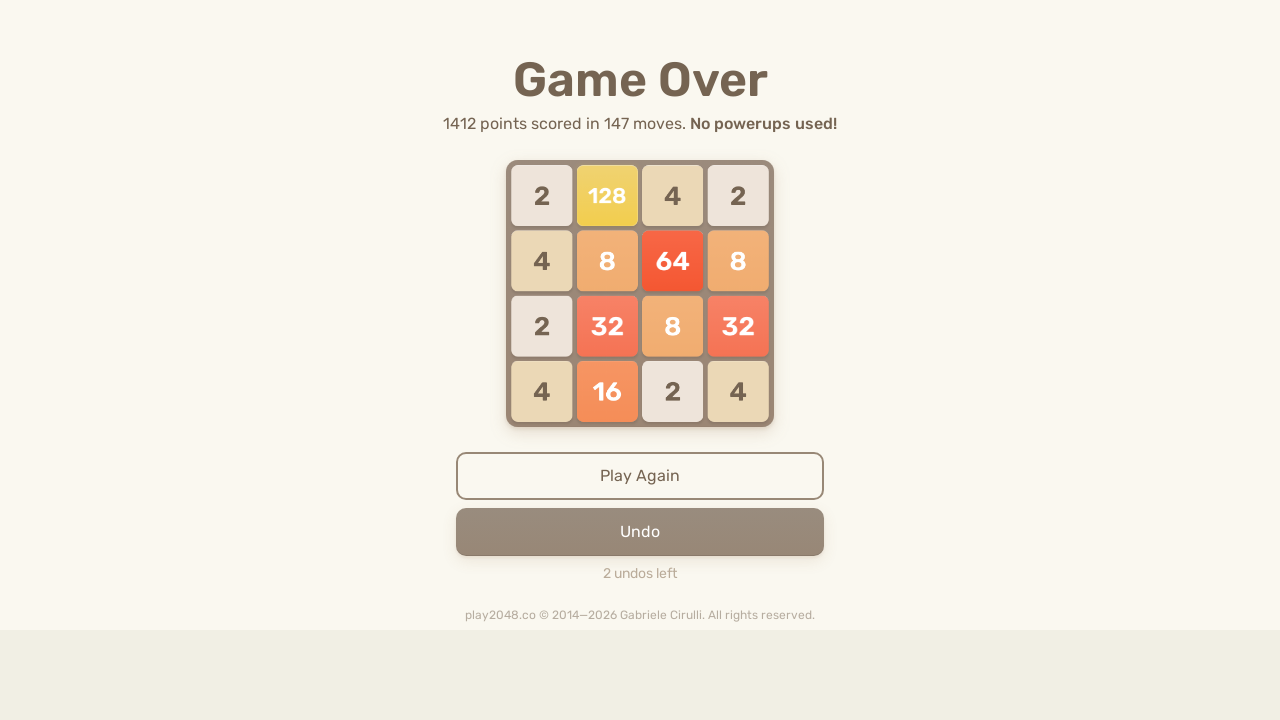

Pressed ArrowUp key to move tiles up on html
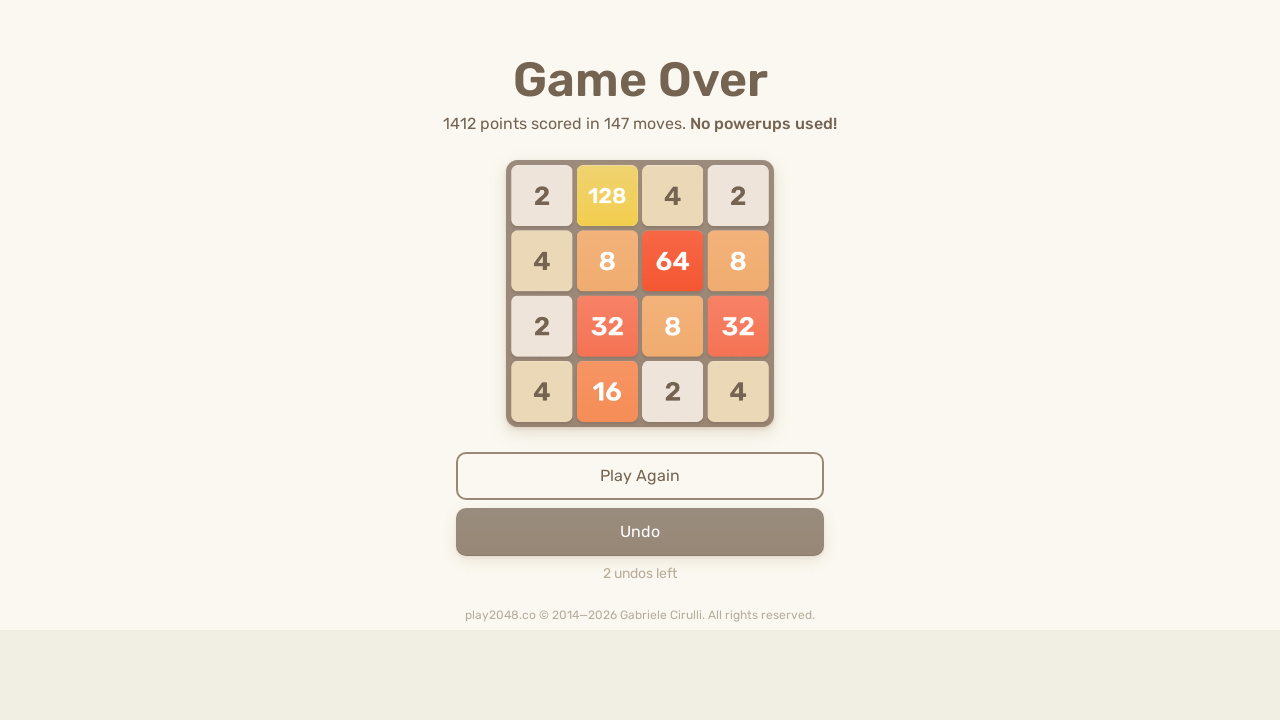

Pressed ArrowRight key to move tiles right on html
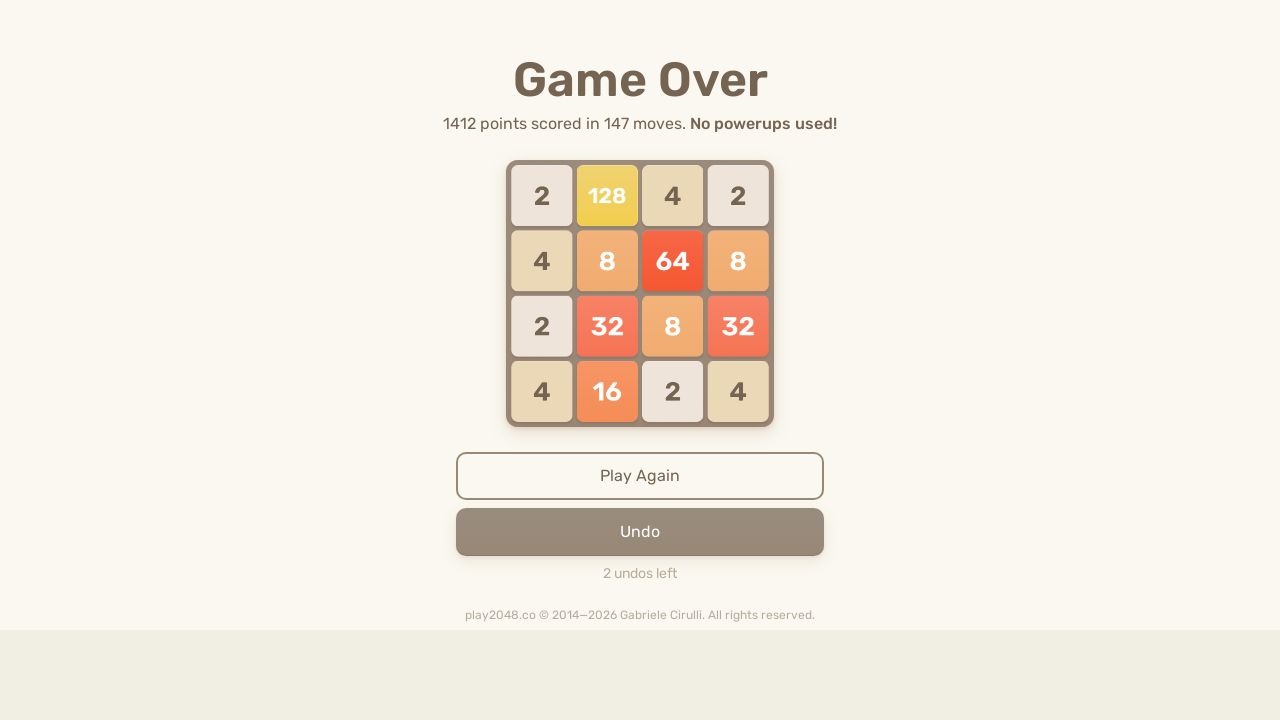

Pressed ArrowDown key to move tiles down on html
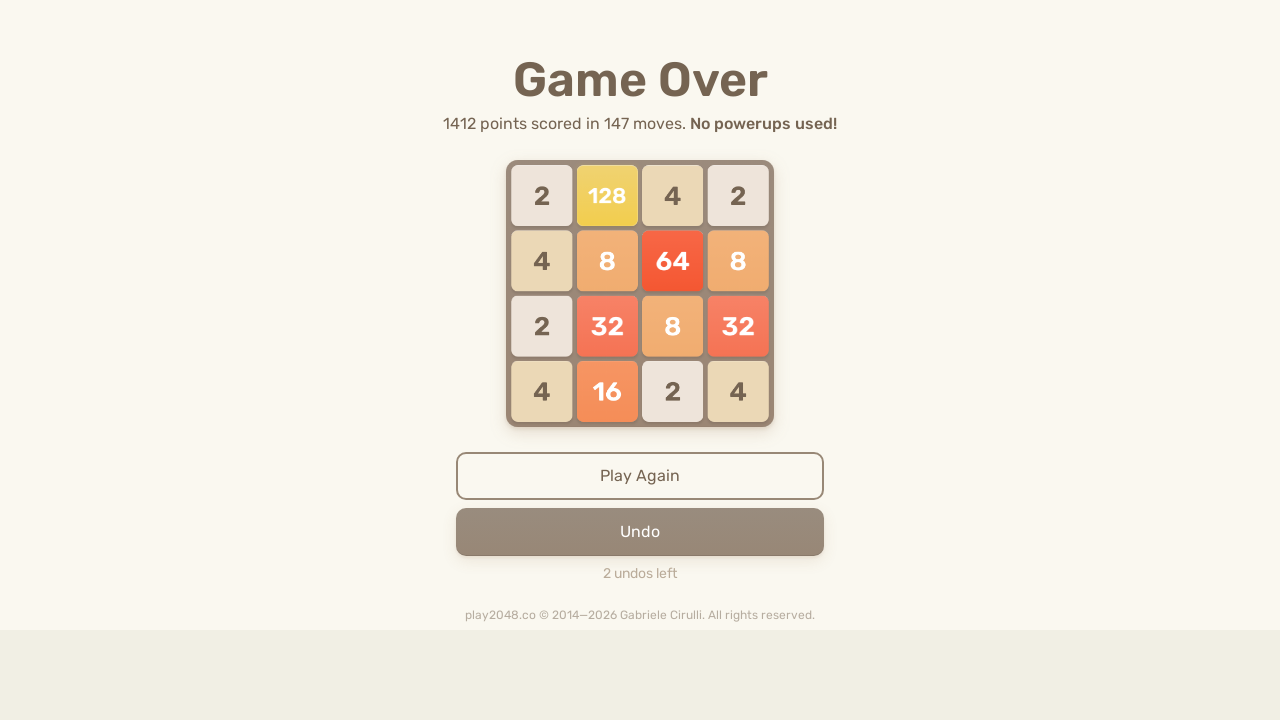

Pressed ArrowLeft key to move tiles left on html
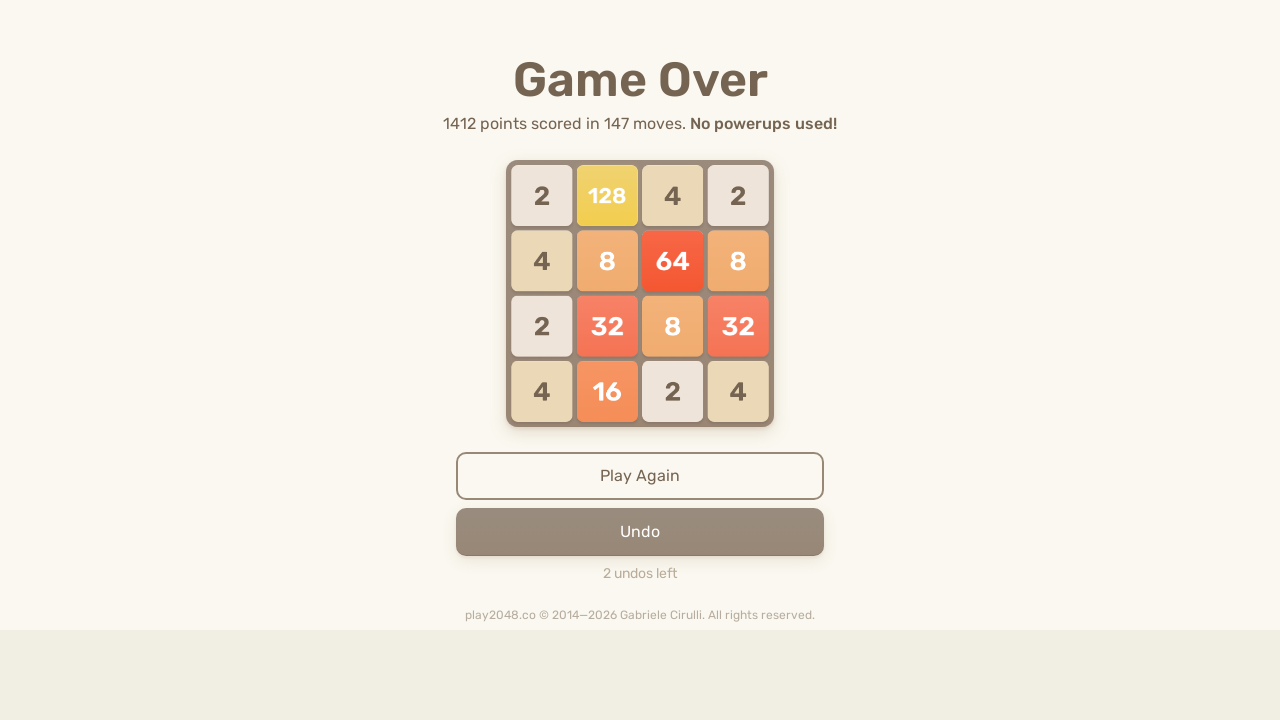

Pressed ArrowUp key to move tiles up on html
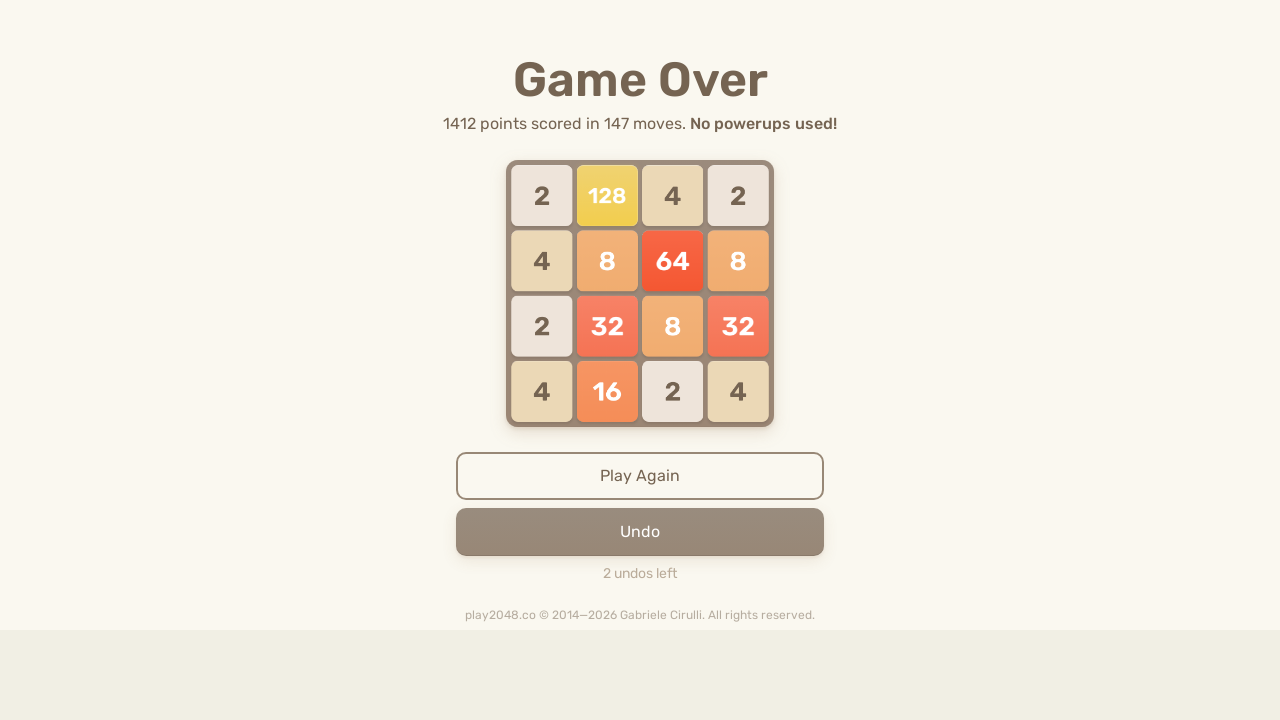

Pressed ArrowRight key to move tiles right on html
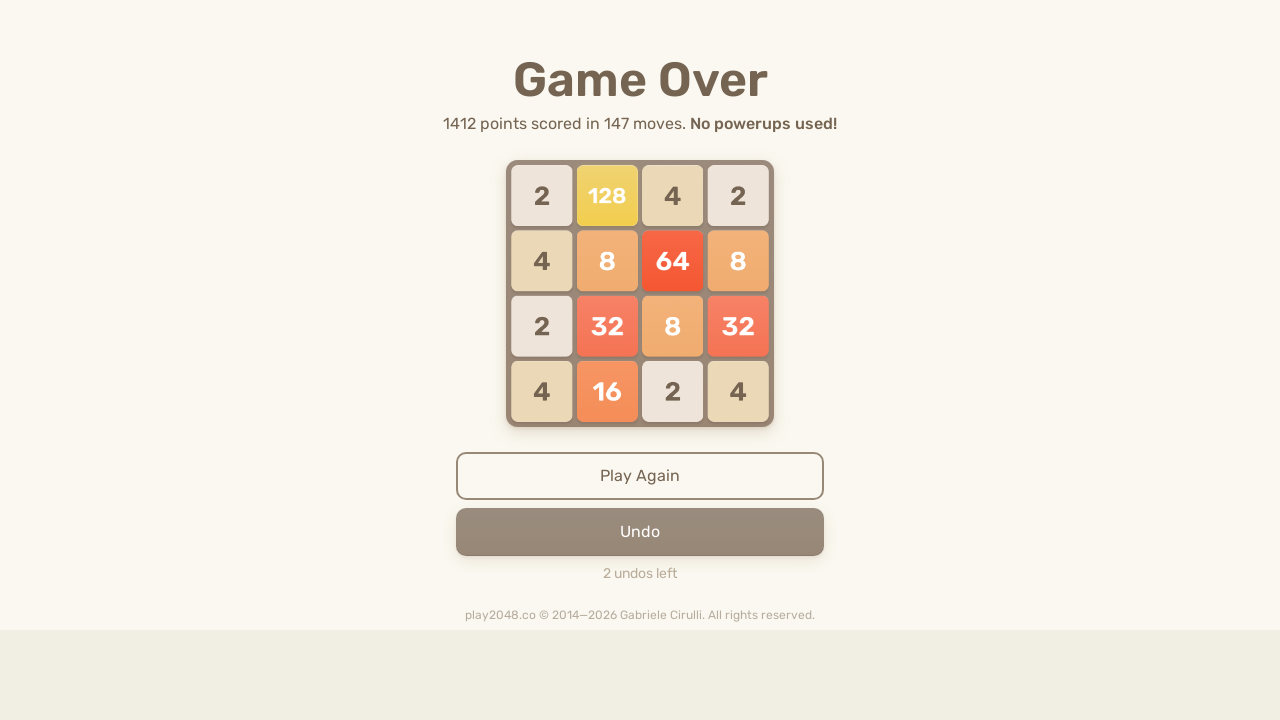

Pressed ArrowDown key to move tiles down on html
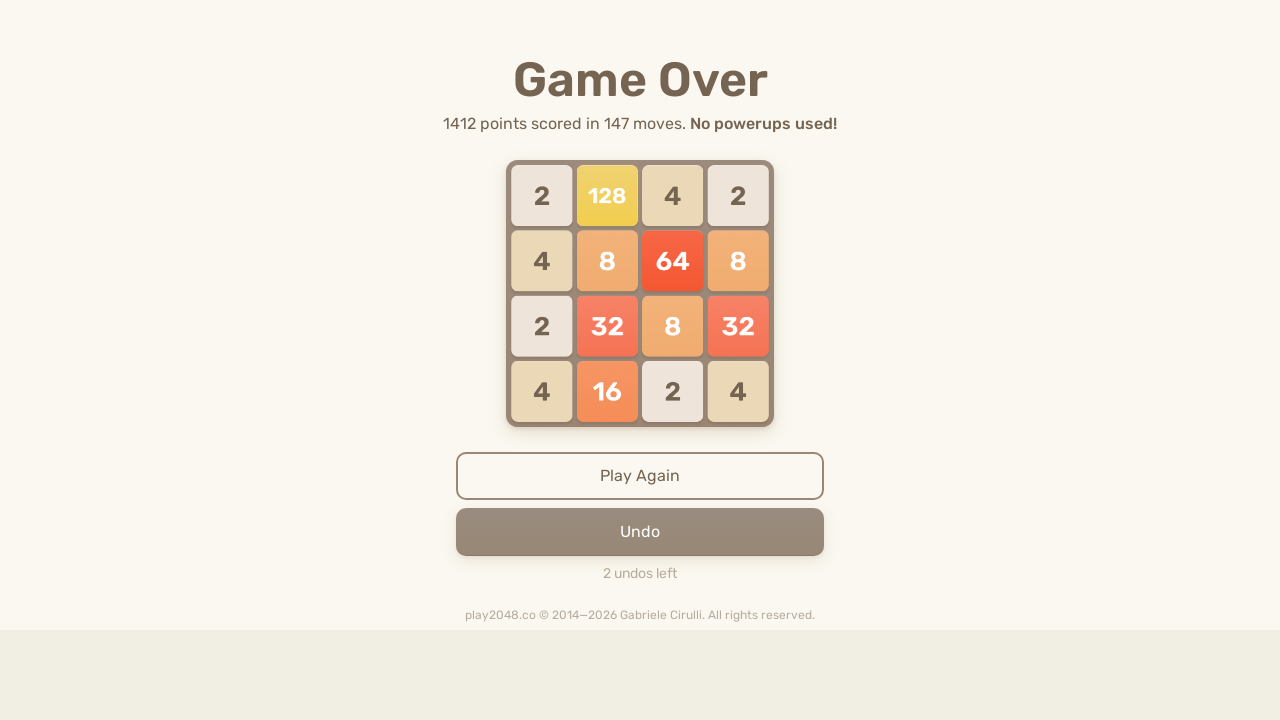

Pressed ArrowLeft key to move tiles left on html
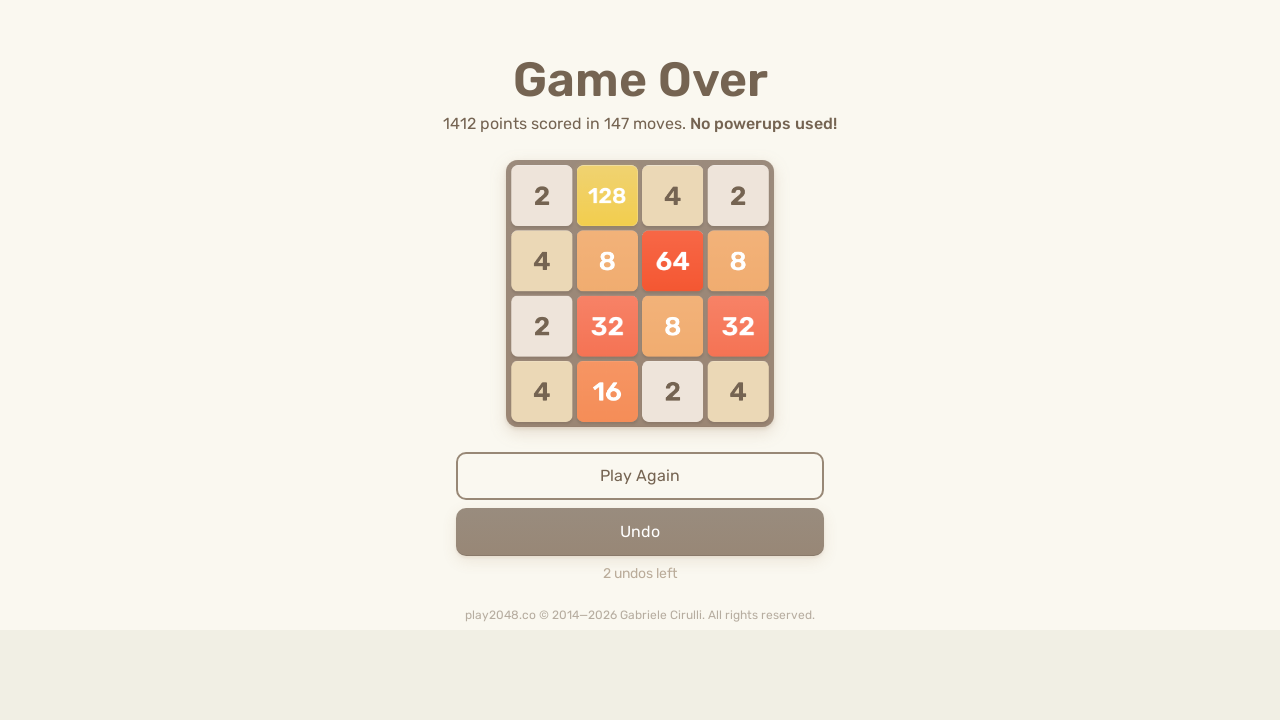

Pressed ArrowUp key to move tiles up on html
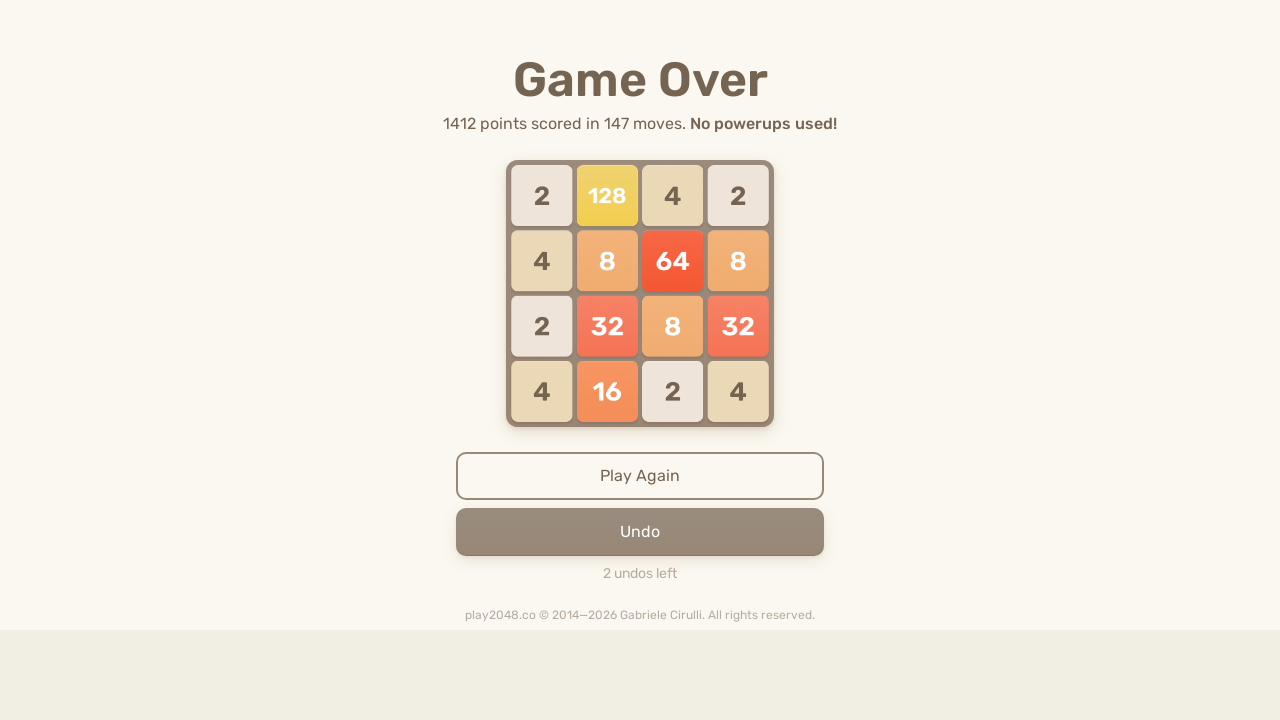

Pressed ArrowRight key to move tiles right on html
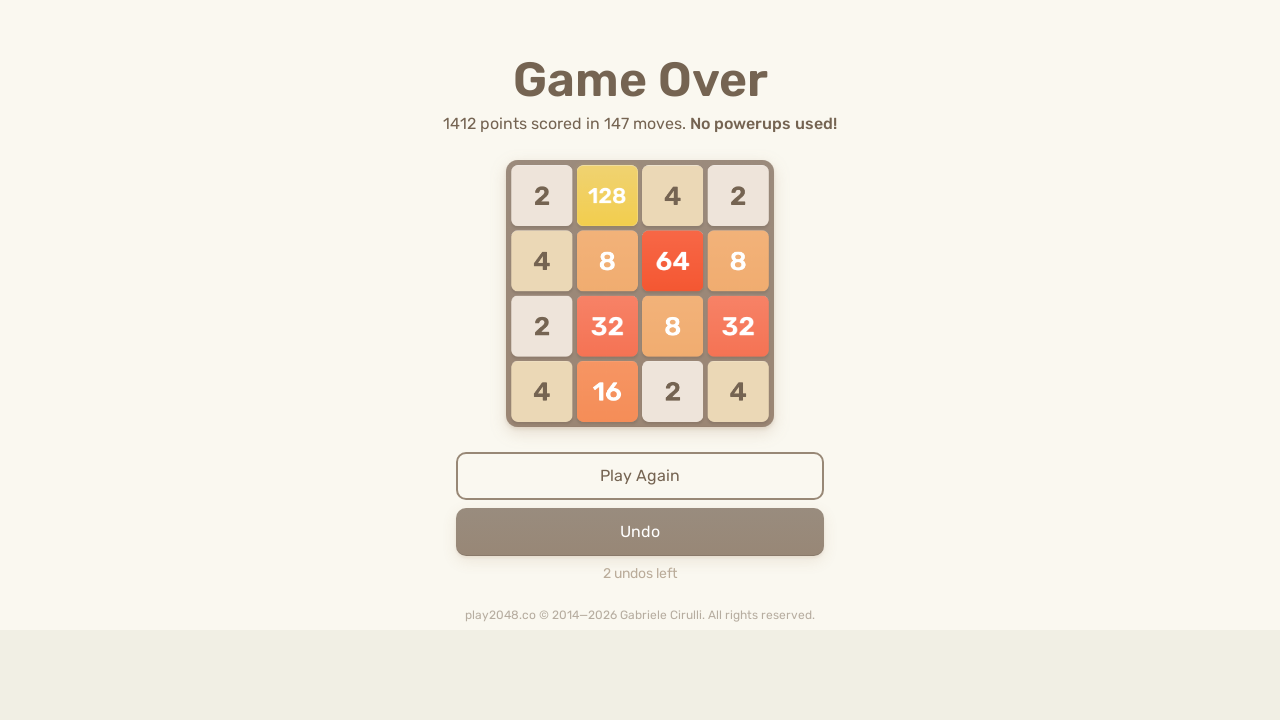

Pressed ArrowDown key to move tiles down on html
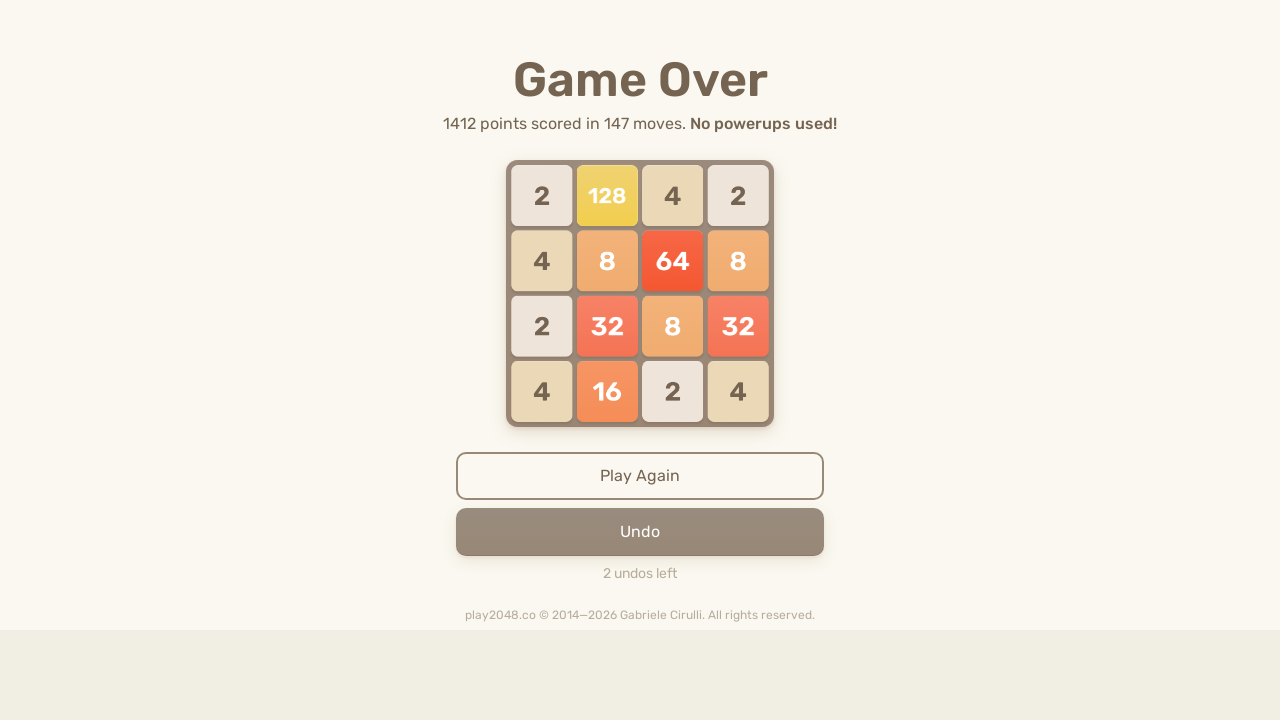

Pressed ArrowLeft key to move tiles left on html
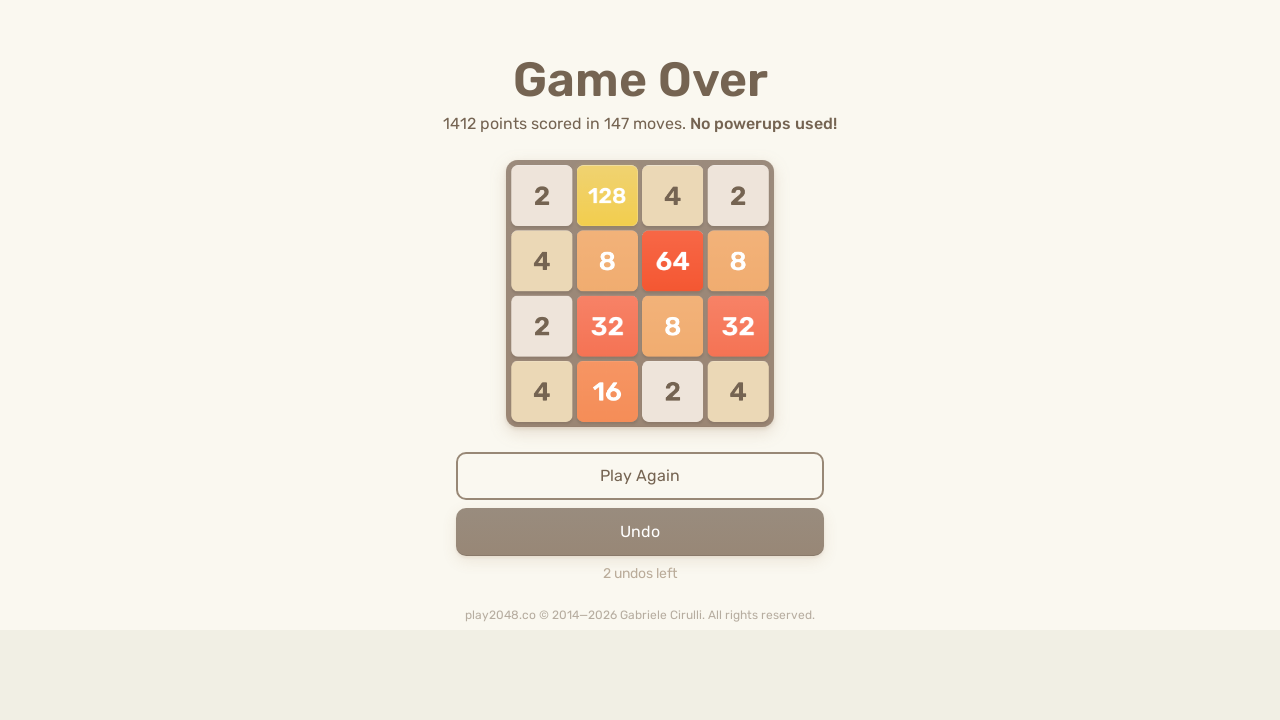

Pressed ArrowUp key to move tiles up on html
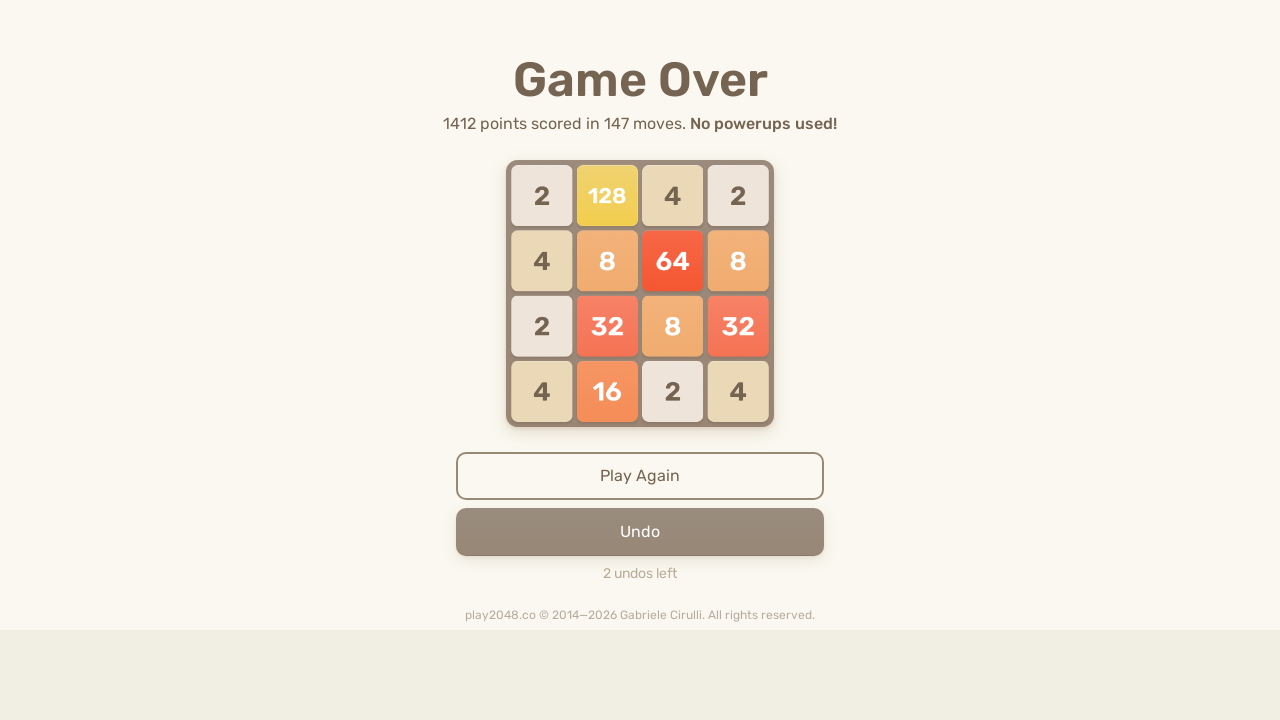

Pressed ArrowRight key to move tiles right on html
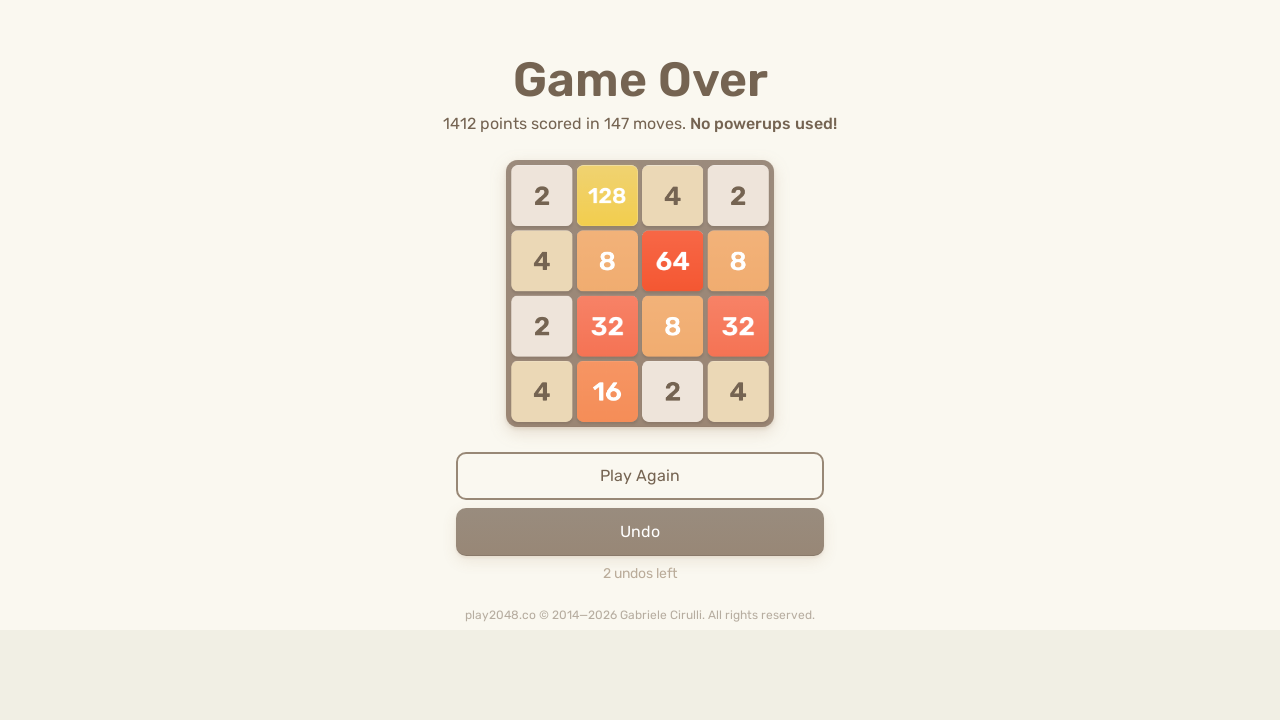

Pressed ArrowDown key to move tiles down on html
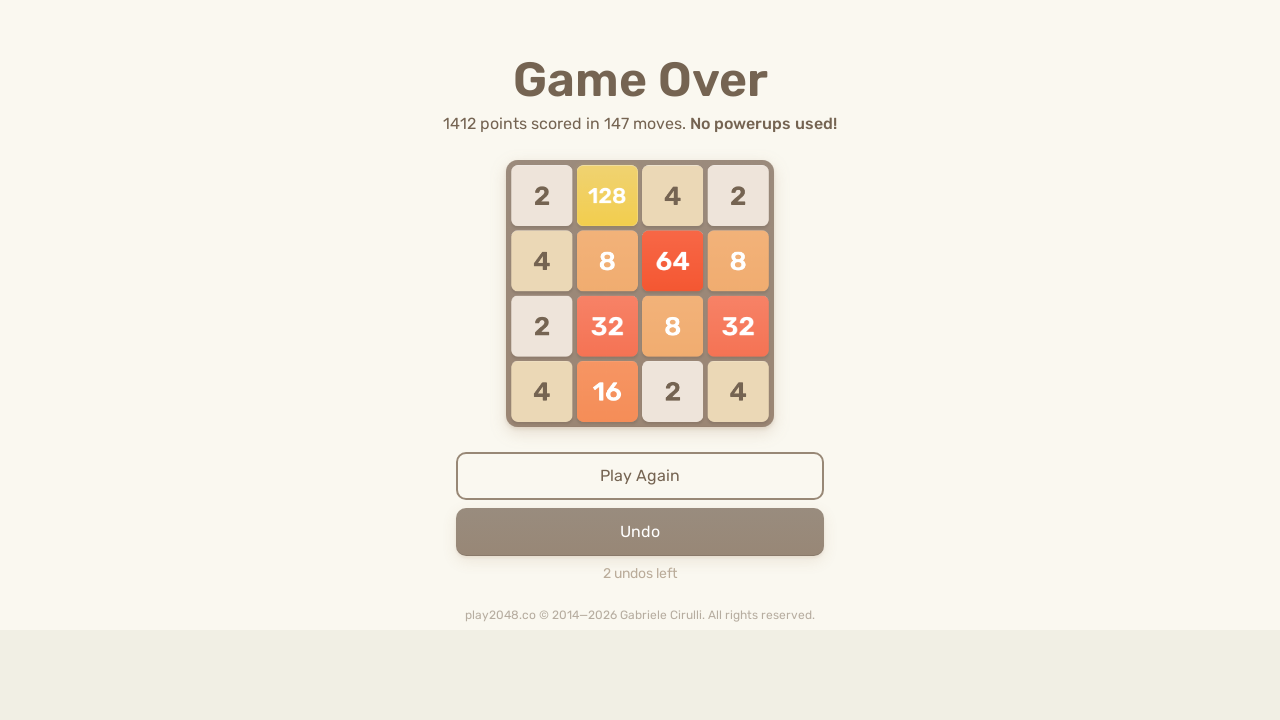

Pressed ArrowLeft key to move tiles left on html
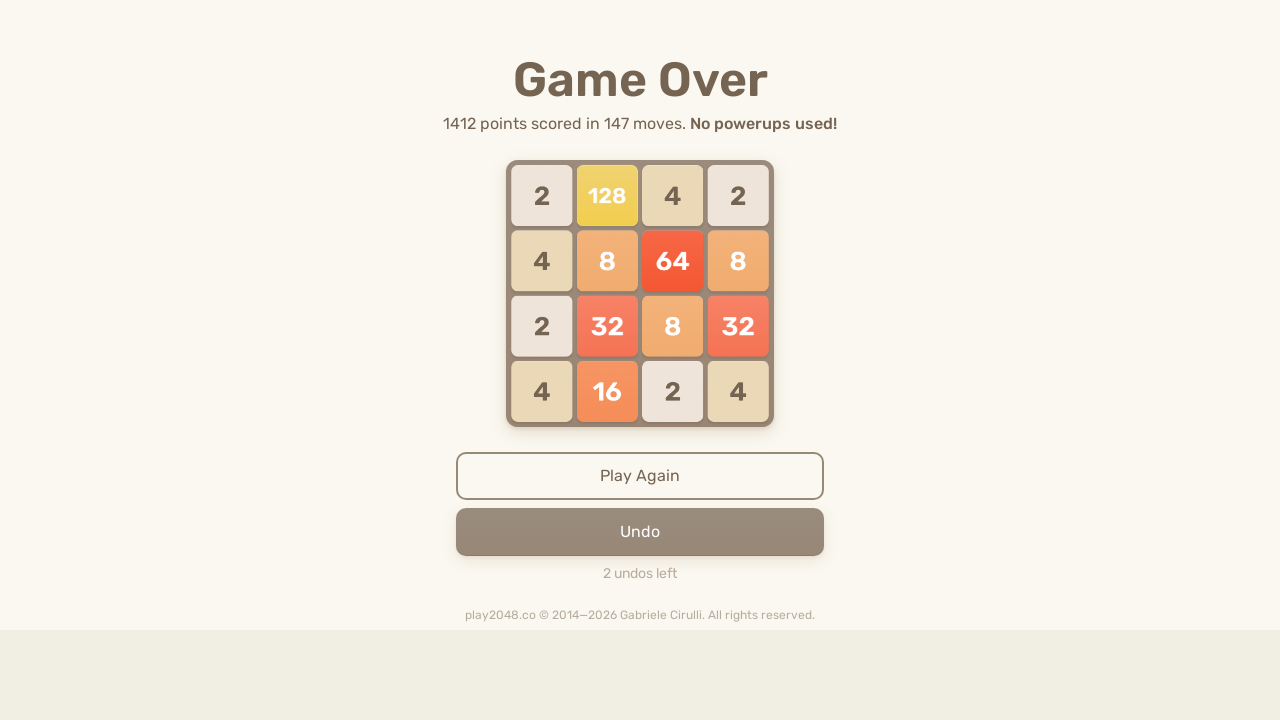

Pressed ArrowUp key to move tiles up on html
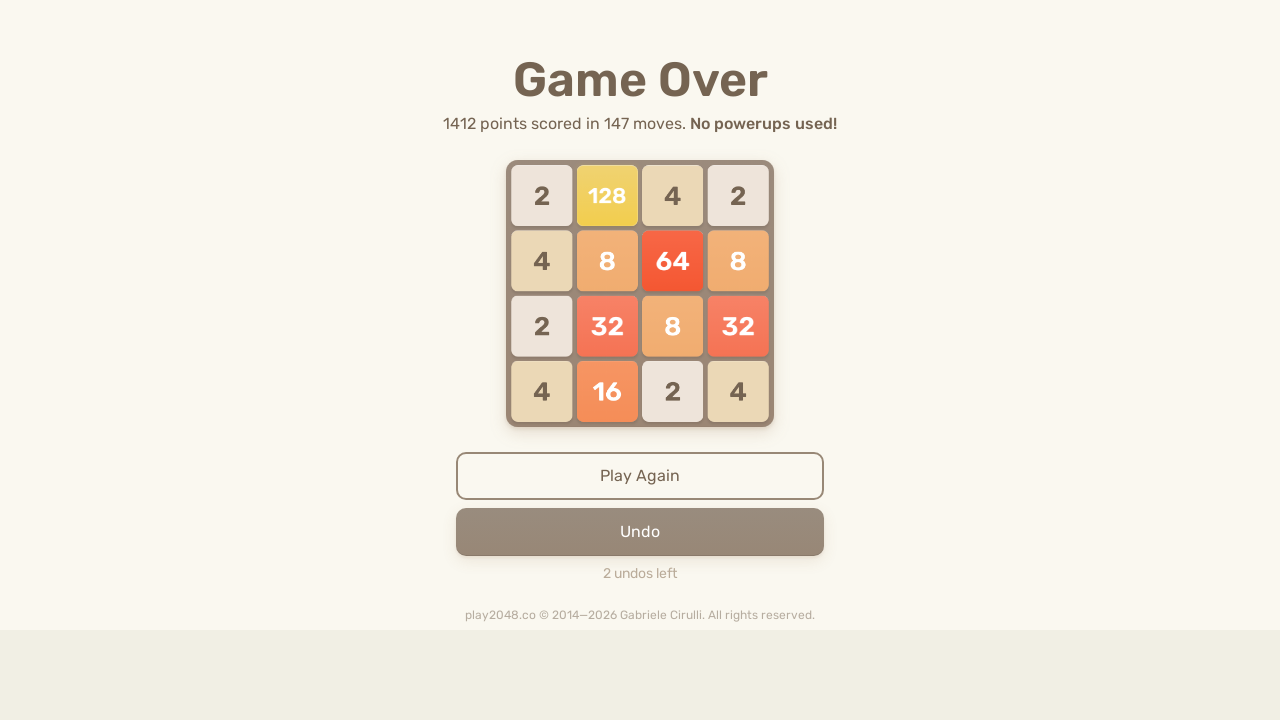

Pressed ArrowRight key to move tiles right on html
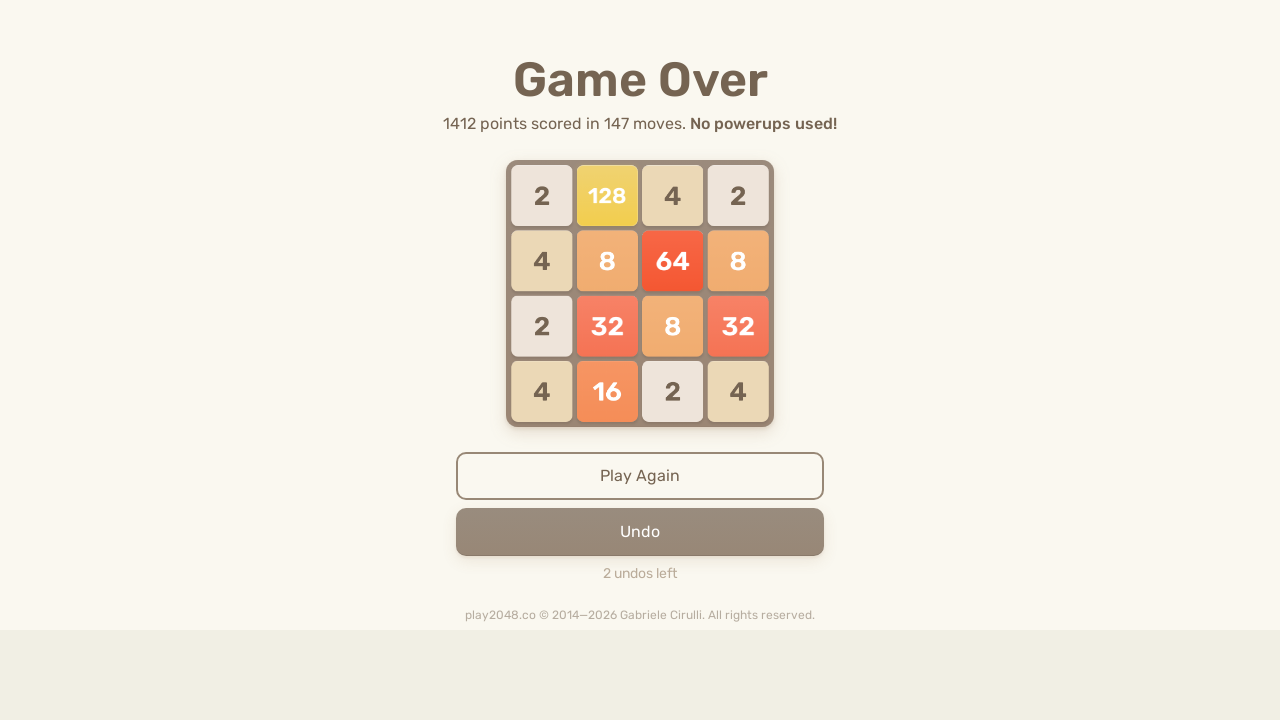

Pressed ArrowDown key to move tiles down on html
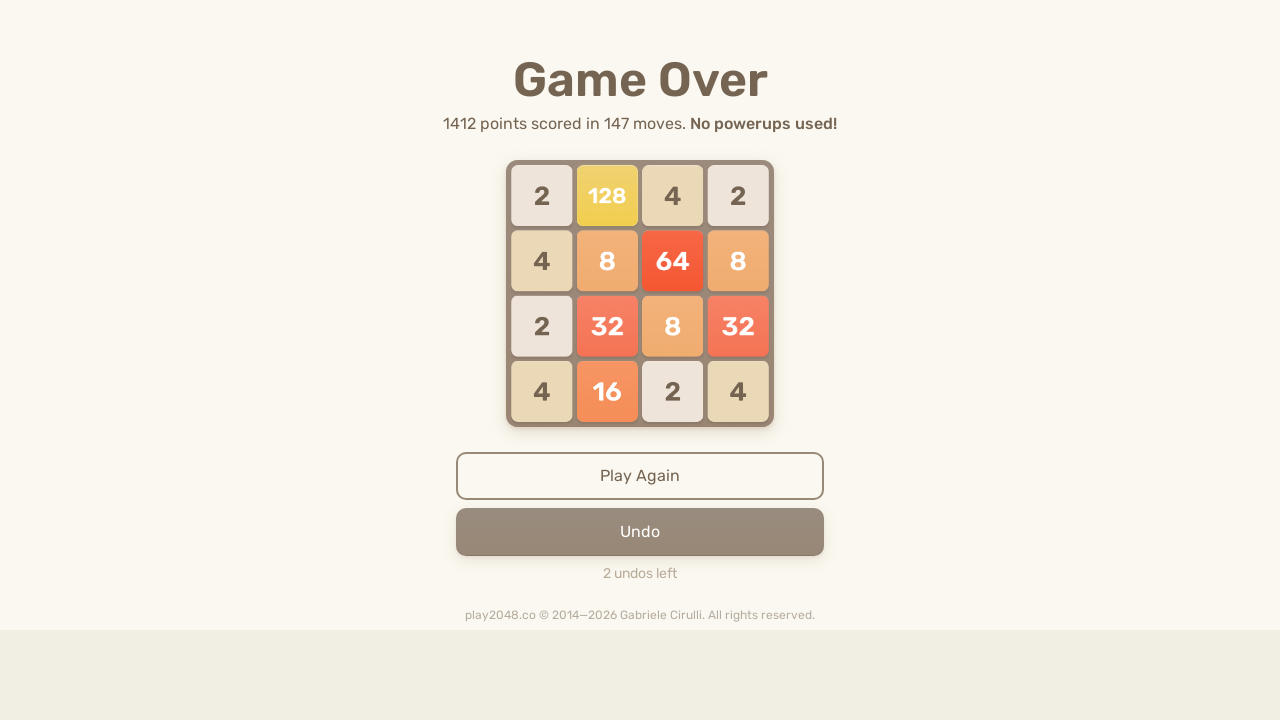

Pressed ArrowLeft key to move tiles left on html
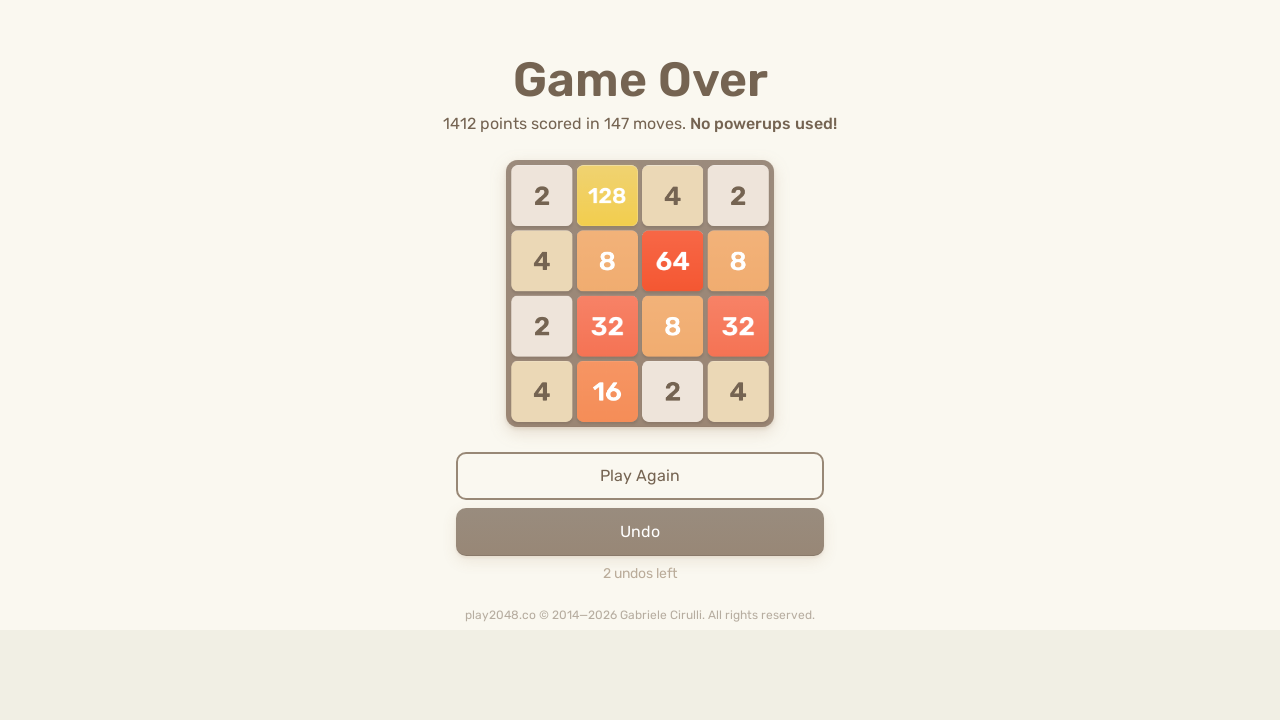

Pressed ArrowUp key to move tiles up on html
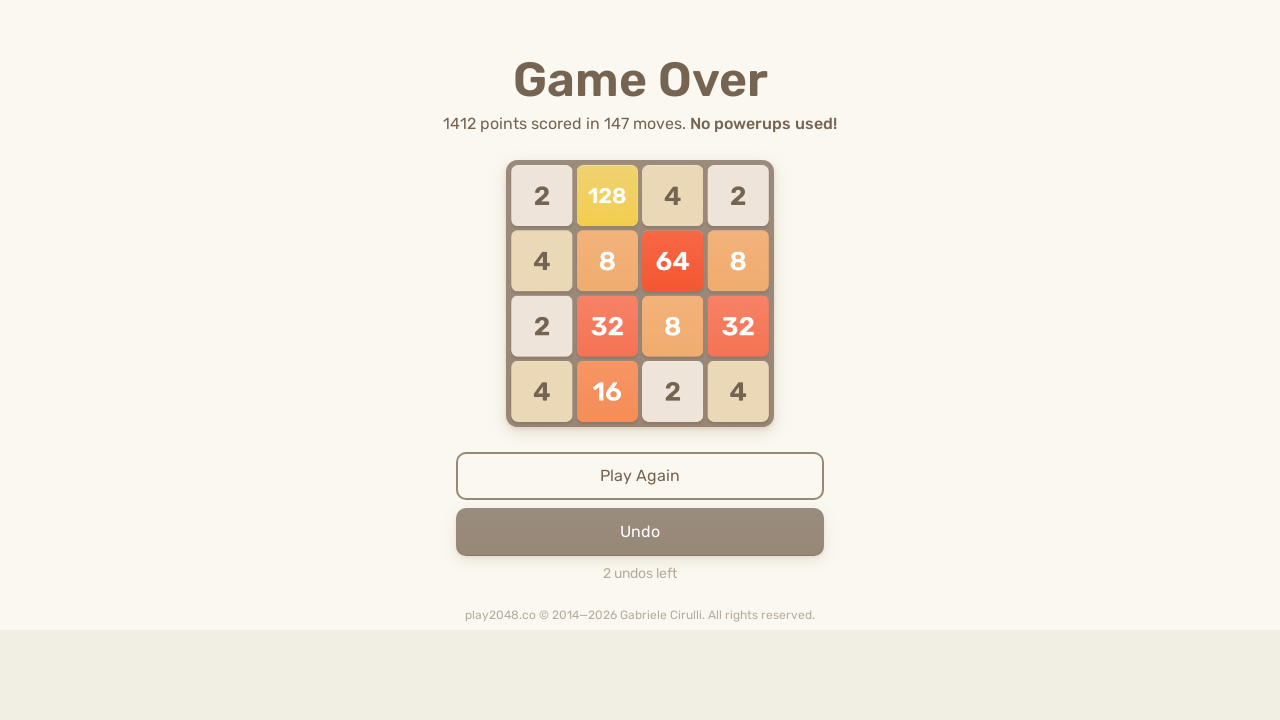

Pressed ArrowRight key to move tiles right on html
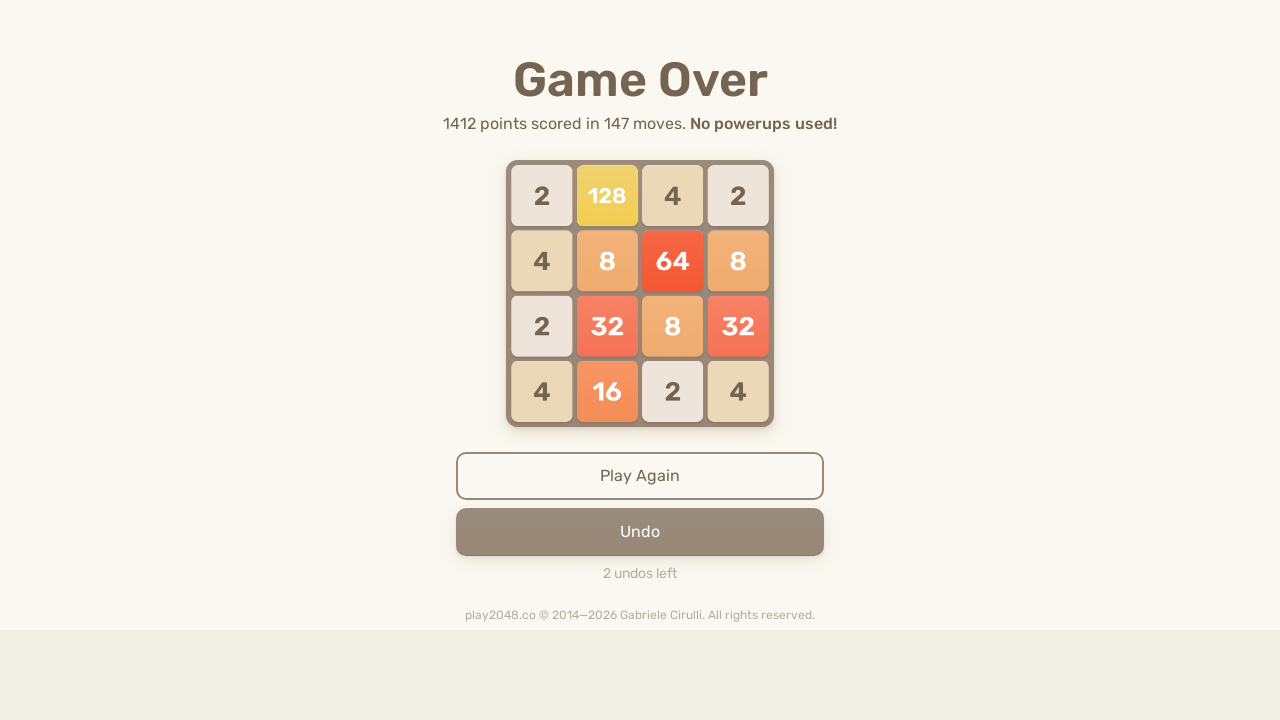

Pressed ArrowDown key to move tiles down on html
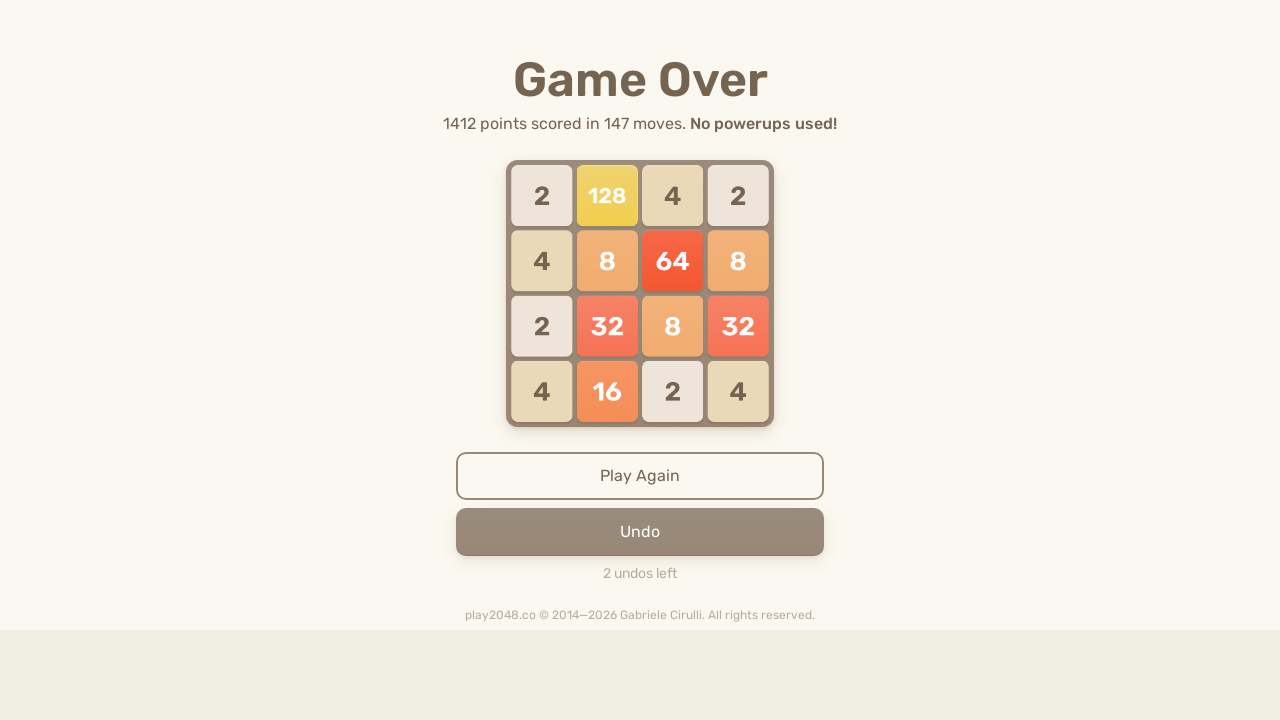

Pressed ArrowLeft key to move tiles left on html
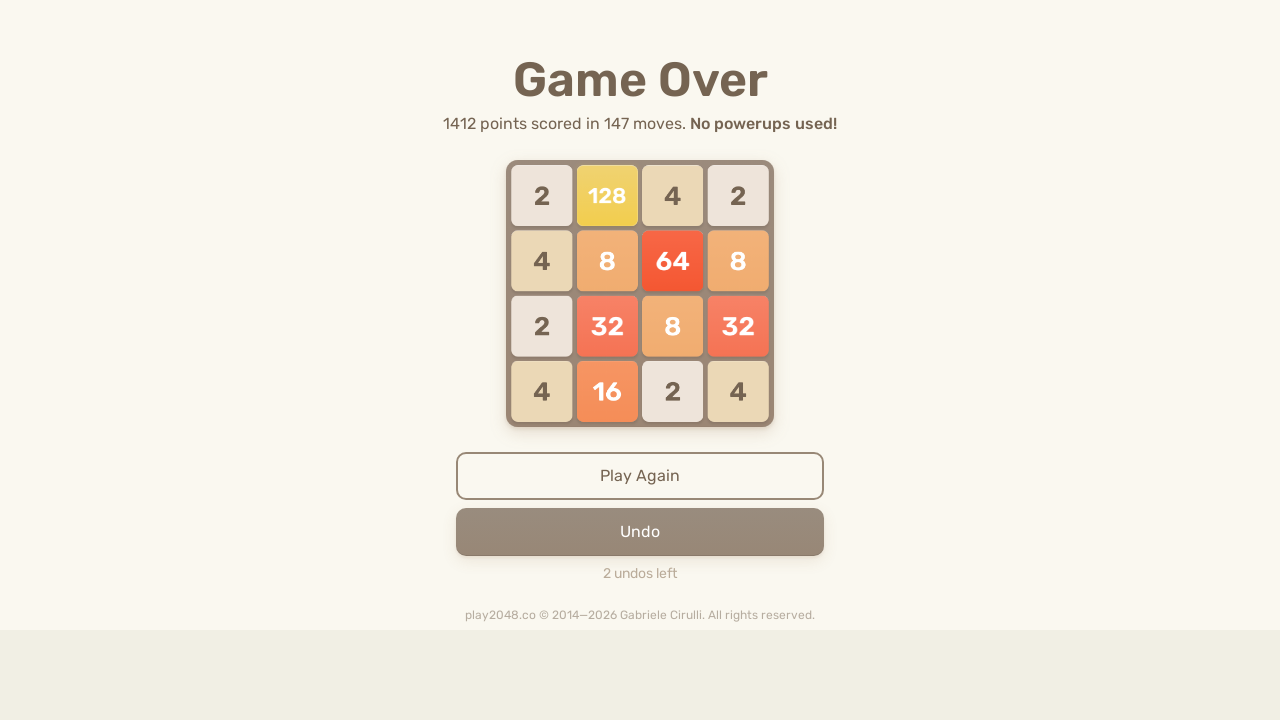

Pressed ArrowUp key to move tiles up on html
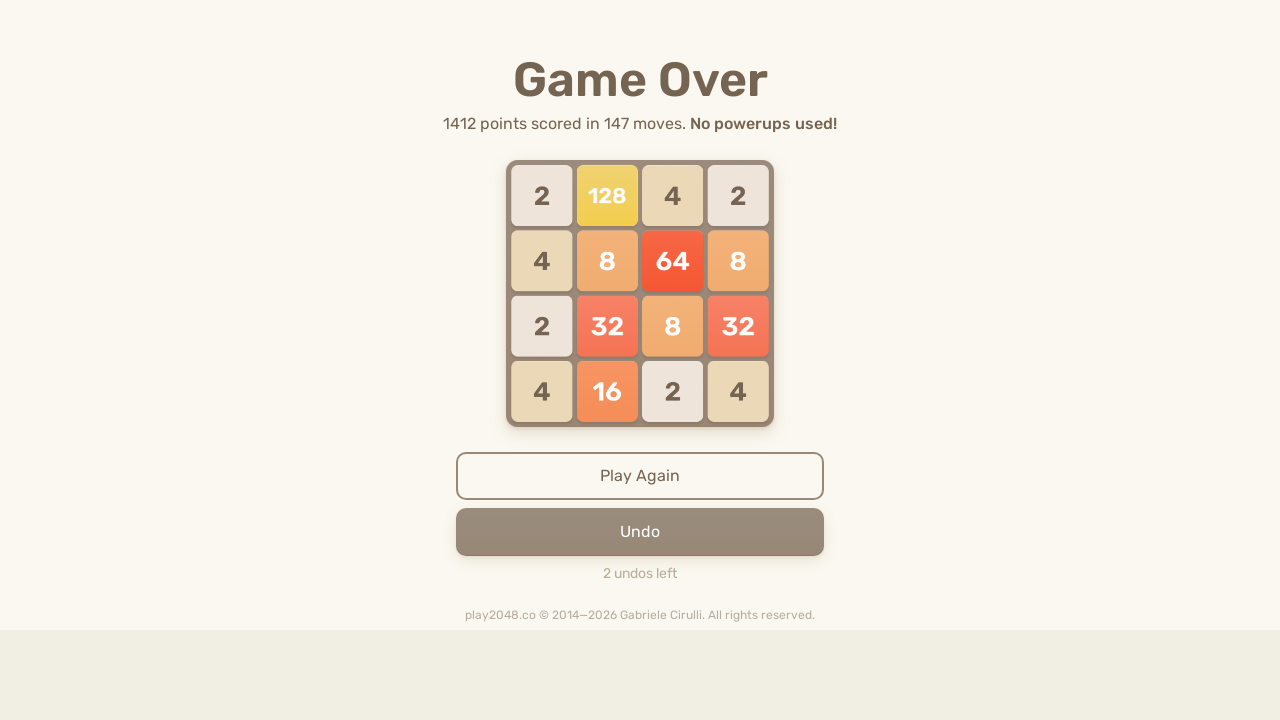

Pressed ArrowRight key to move tiles right on html
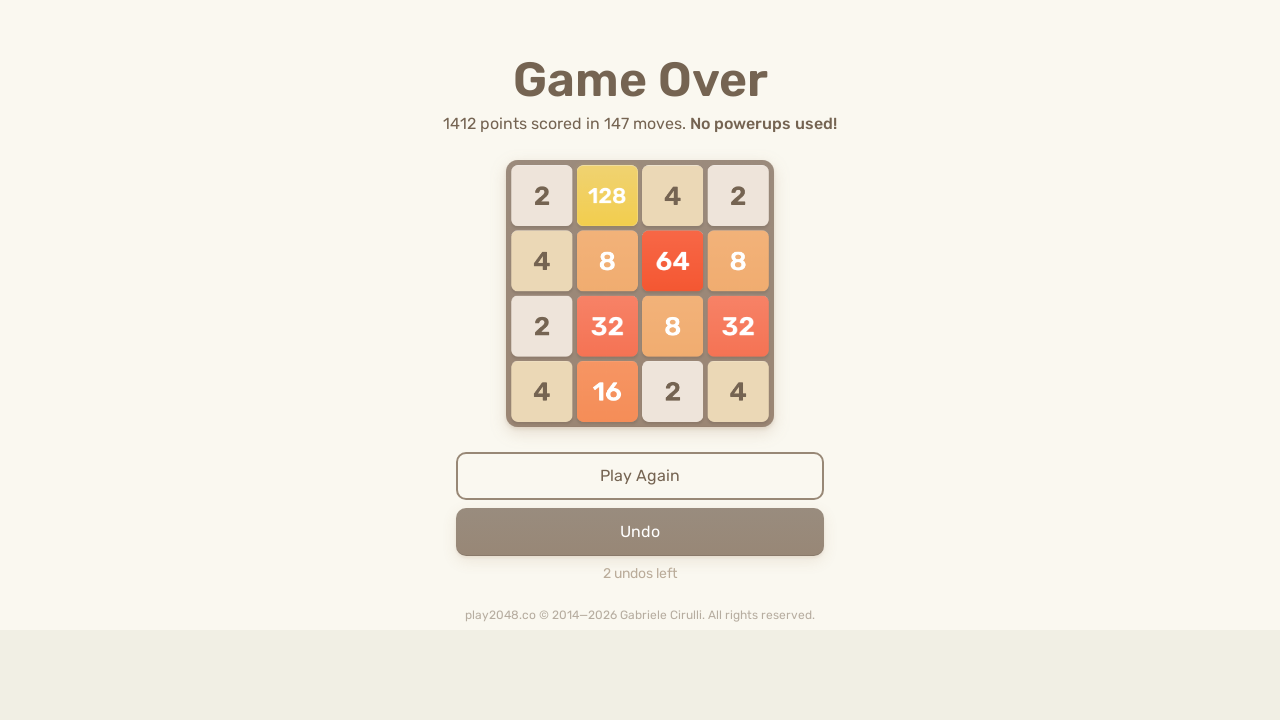

Pressed ArrowDown key to move tiles down on html
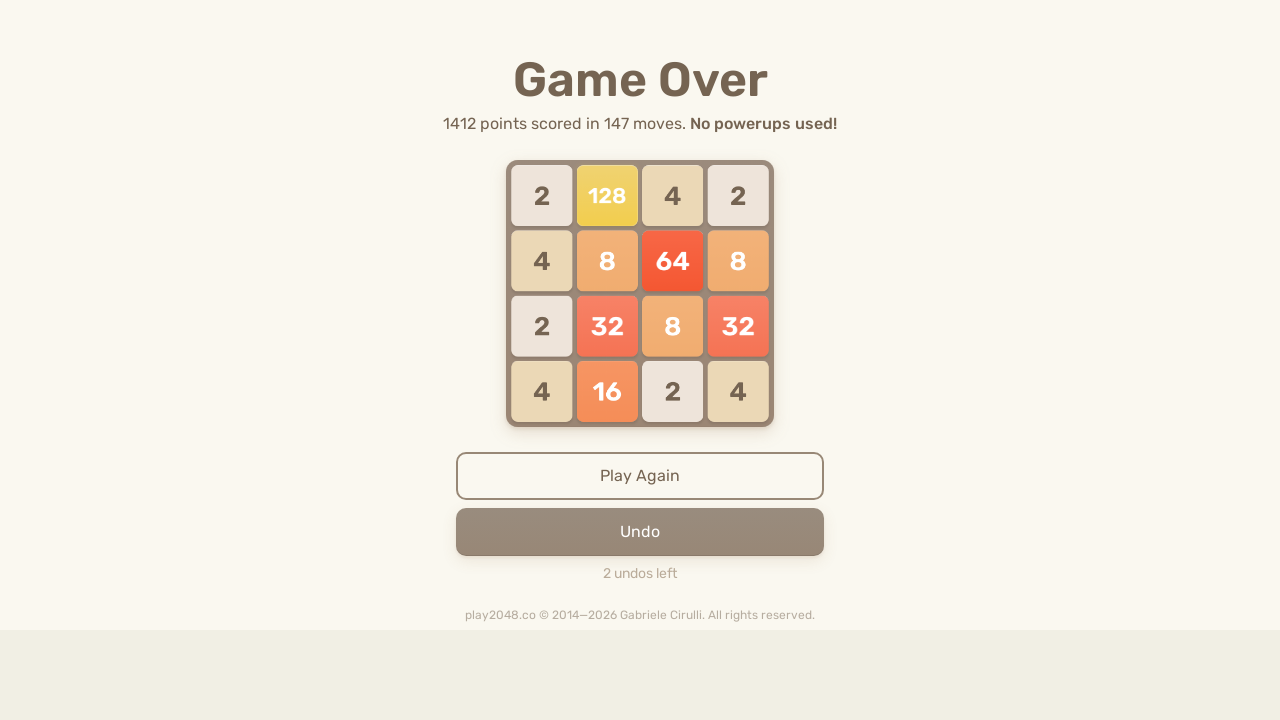

Pressed ArrowLeft key to move tiles left on html
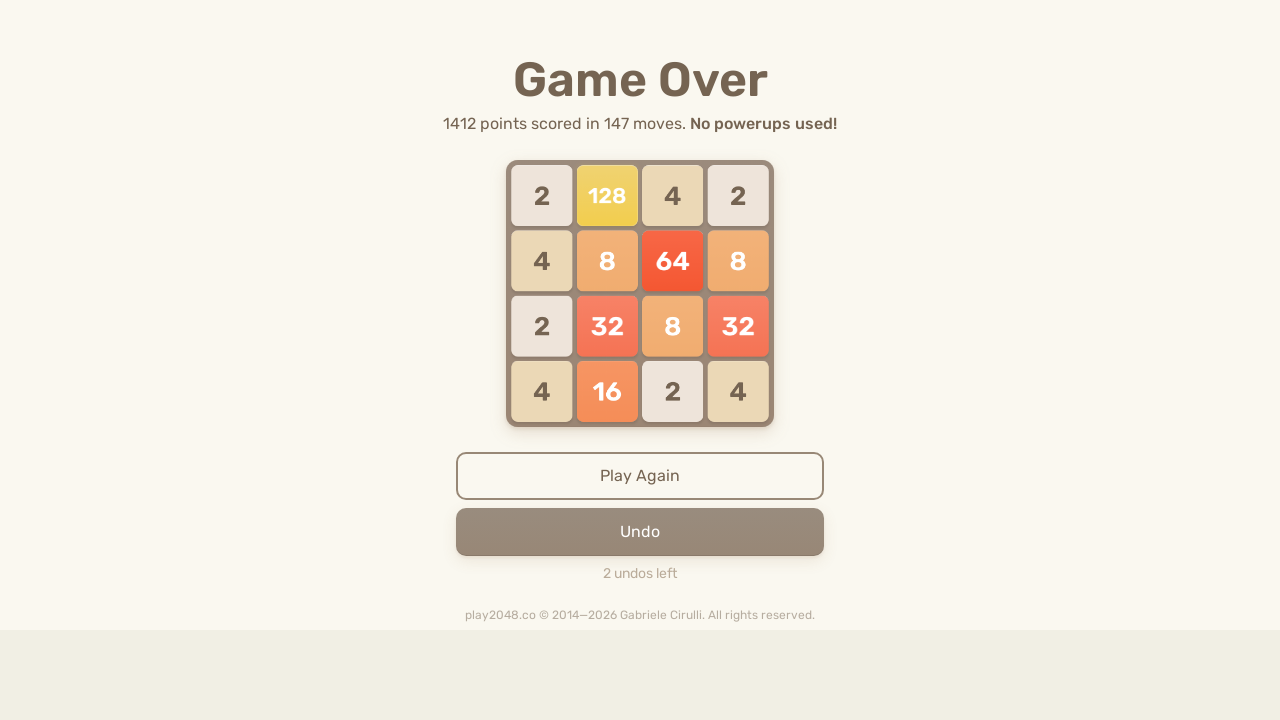

Pressed ArrowUp key to move tiles up on html
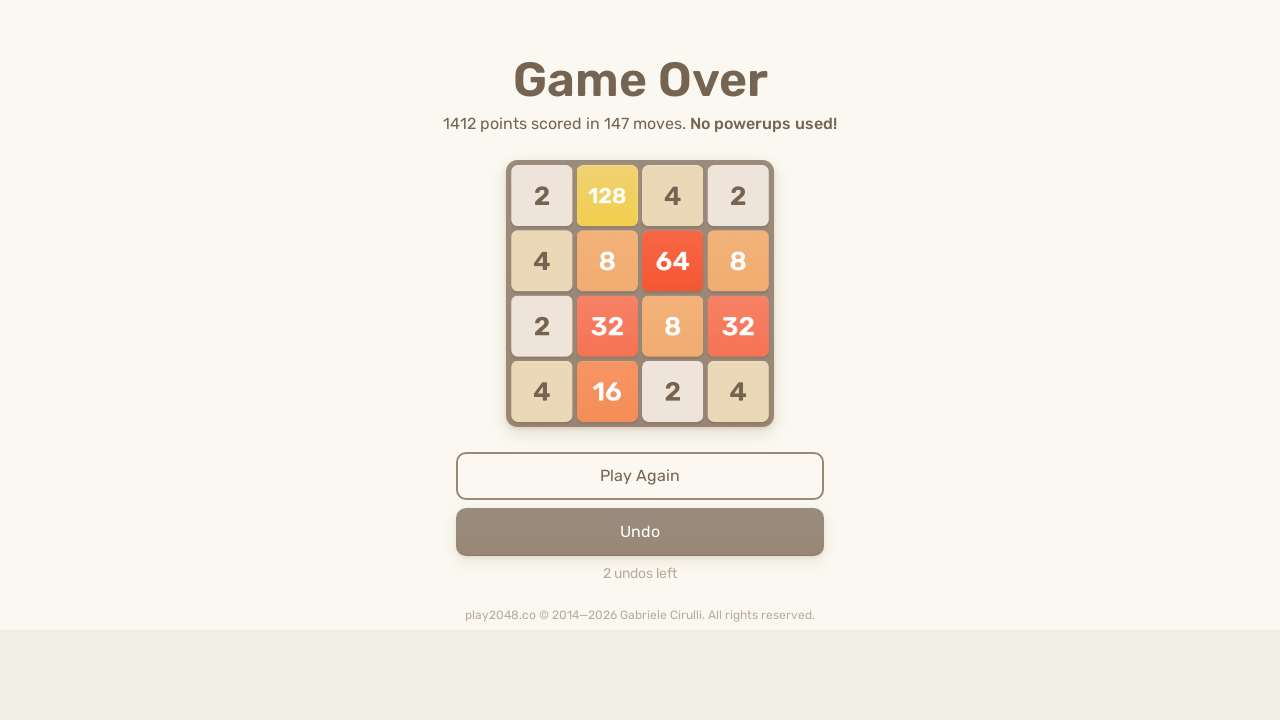

Pressed ArrowRight key to move tiles right on html
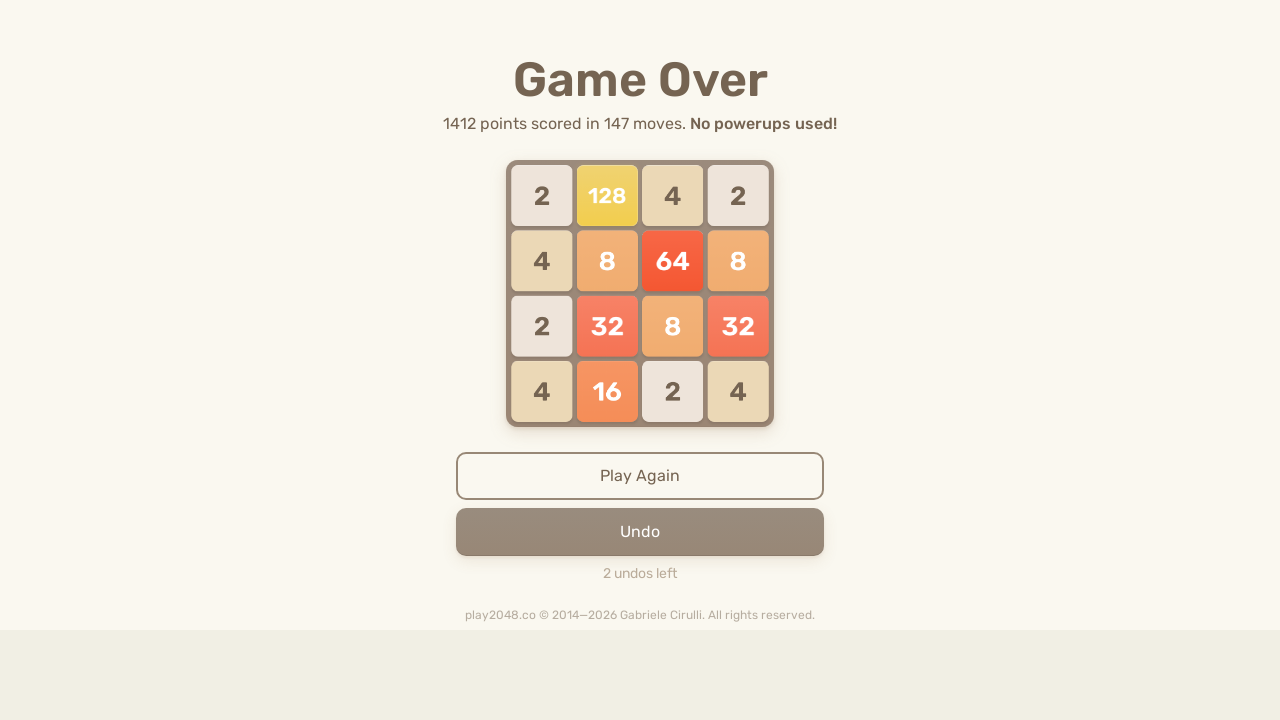

Pressed ArrowDown key to move tiles down on html
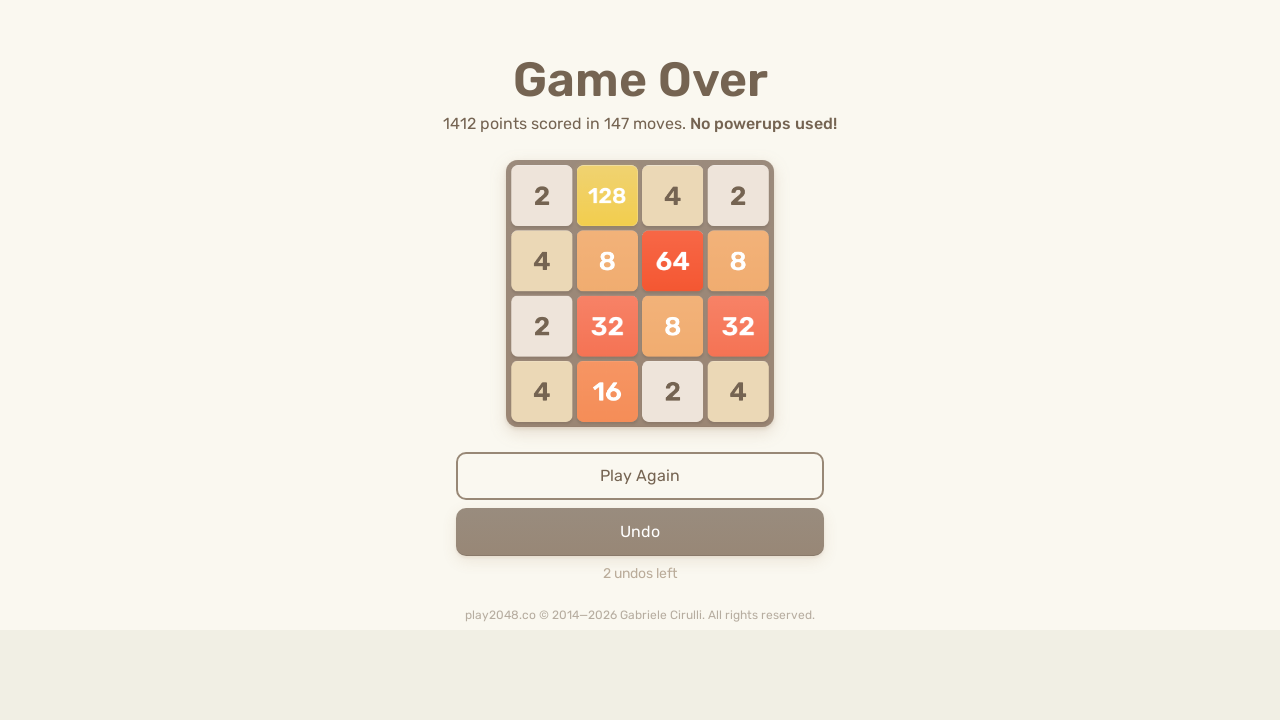

Pressed ArrowLeft key to move tiles left on html
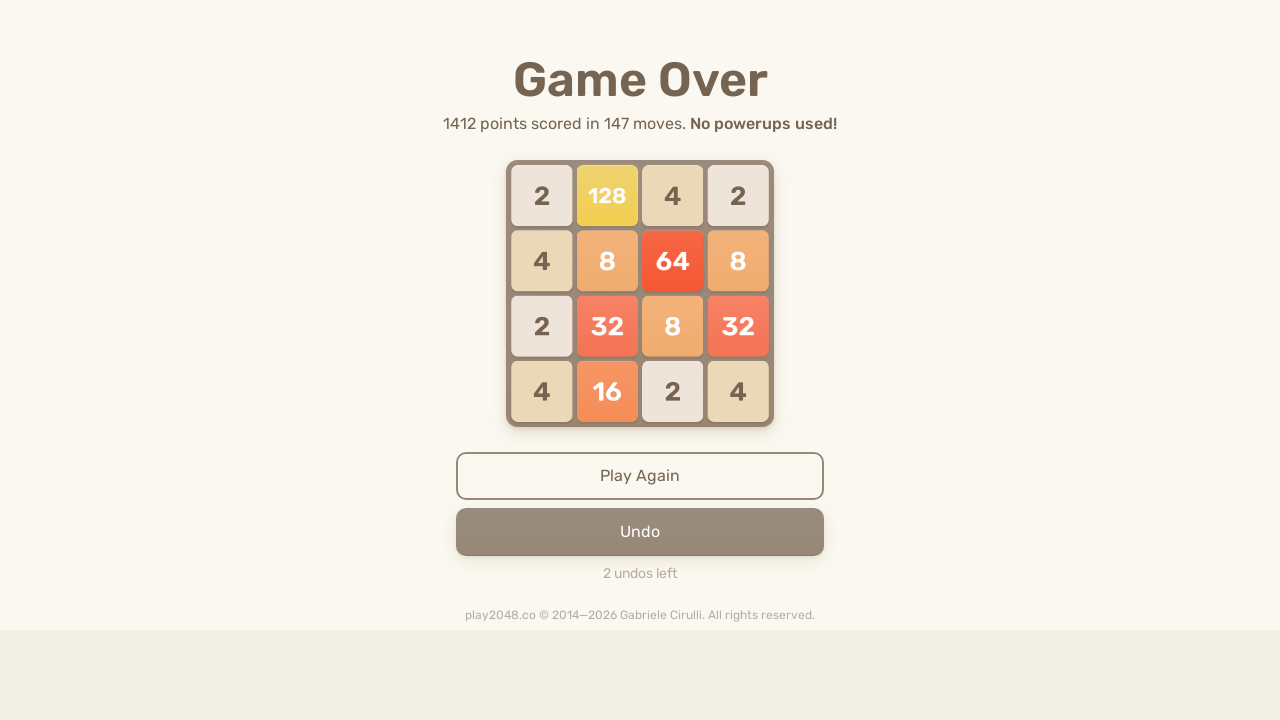

Pressed ArrowUp key to move tiles up on html
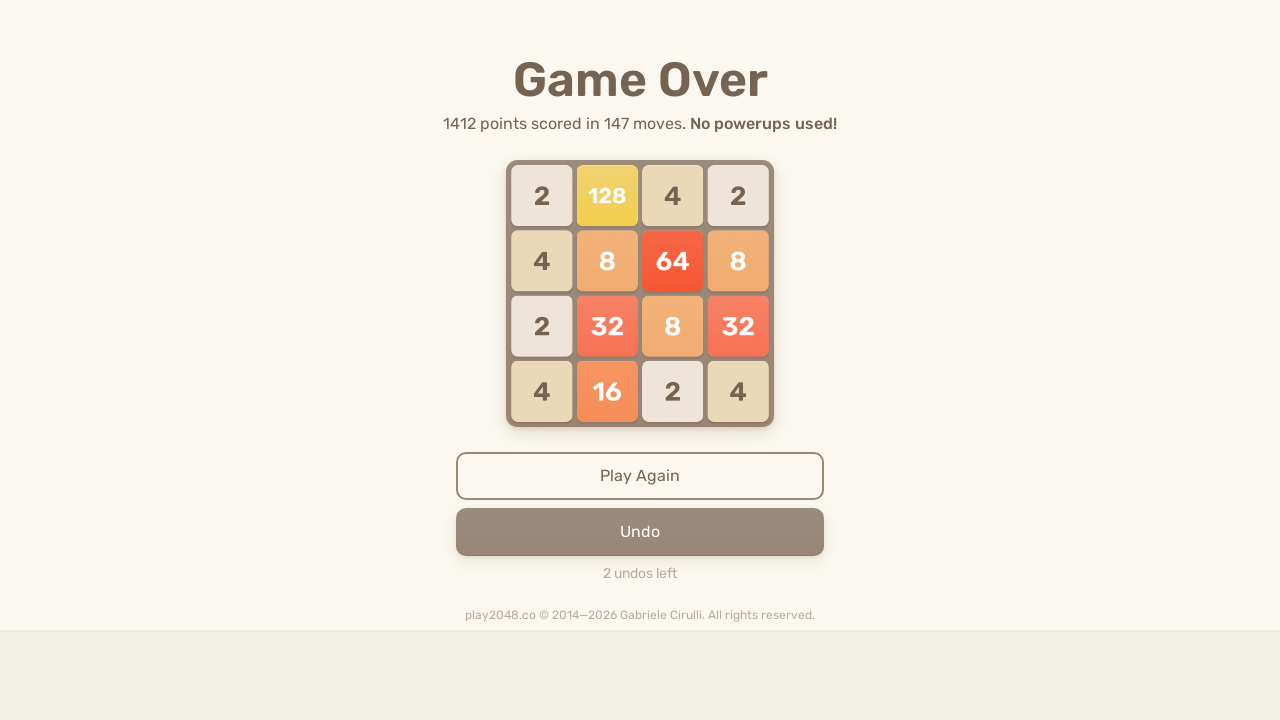

Pressed ArrowRight key to move tiles right on html
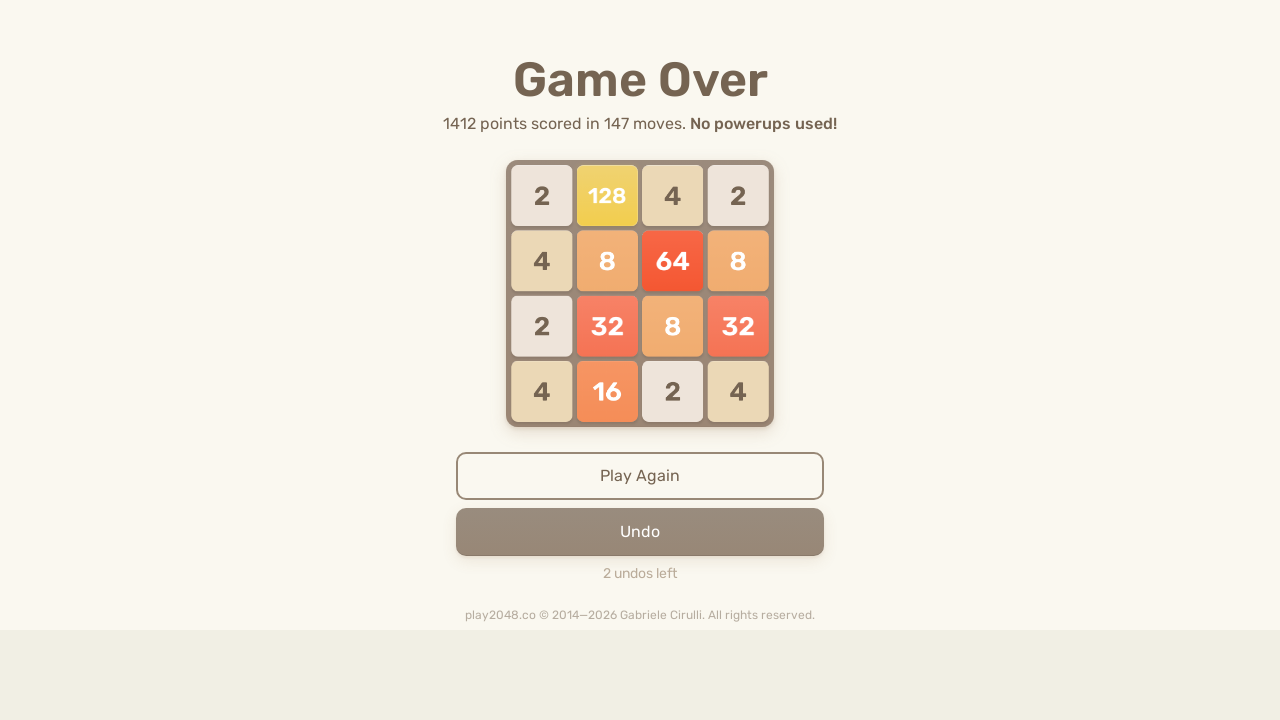

Pressed ArrowDown key to move tiles down on html
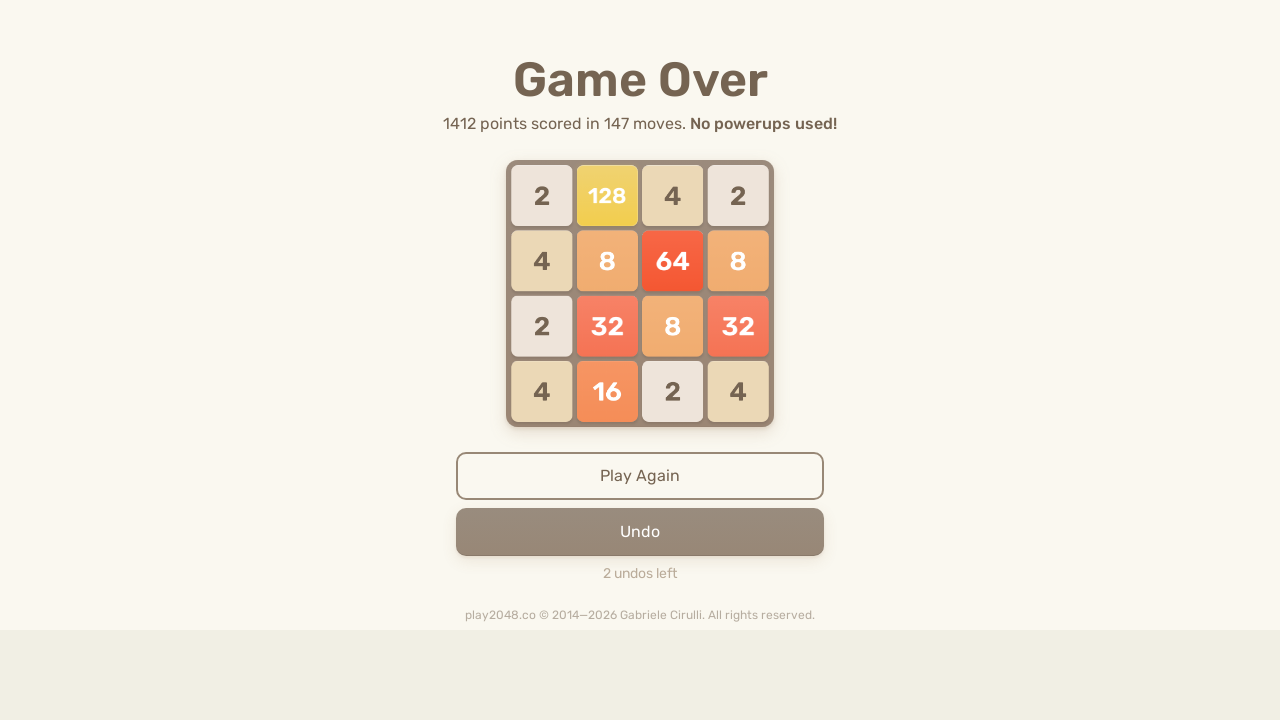

Pressed ArrowLeft key to move tiles left on html
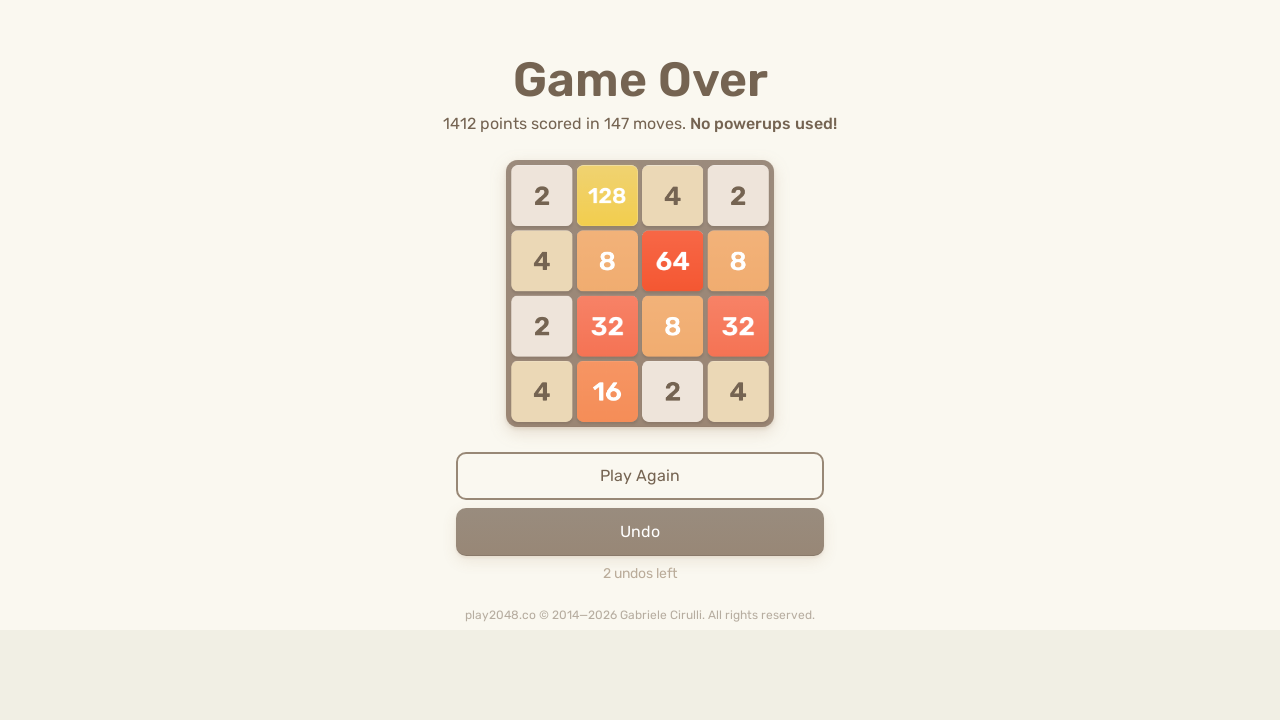

Pressed ArrowUp key to move tiles up on html
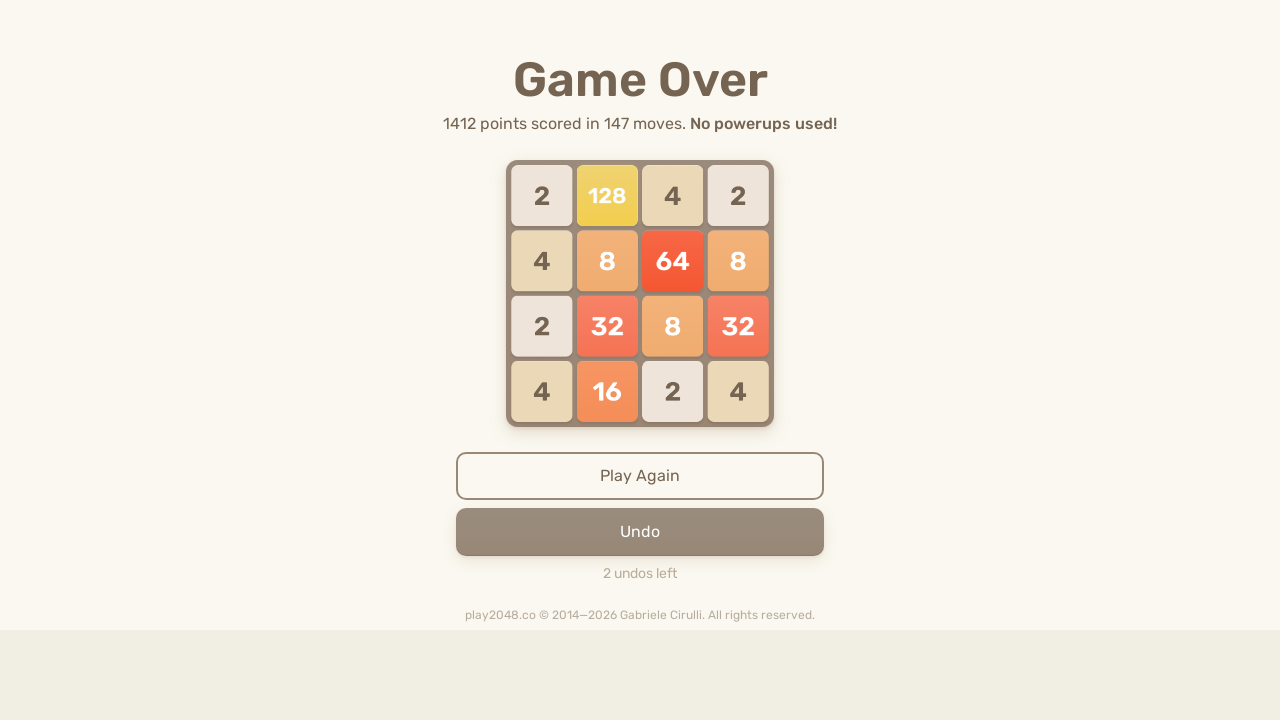

Pressed ArrowRight key to move tiles right on html
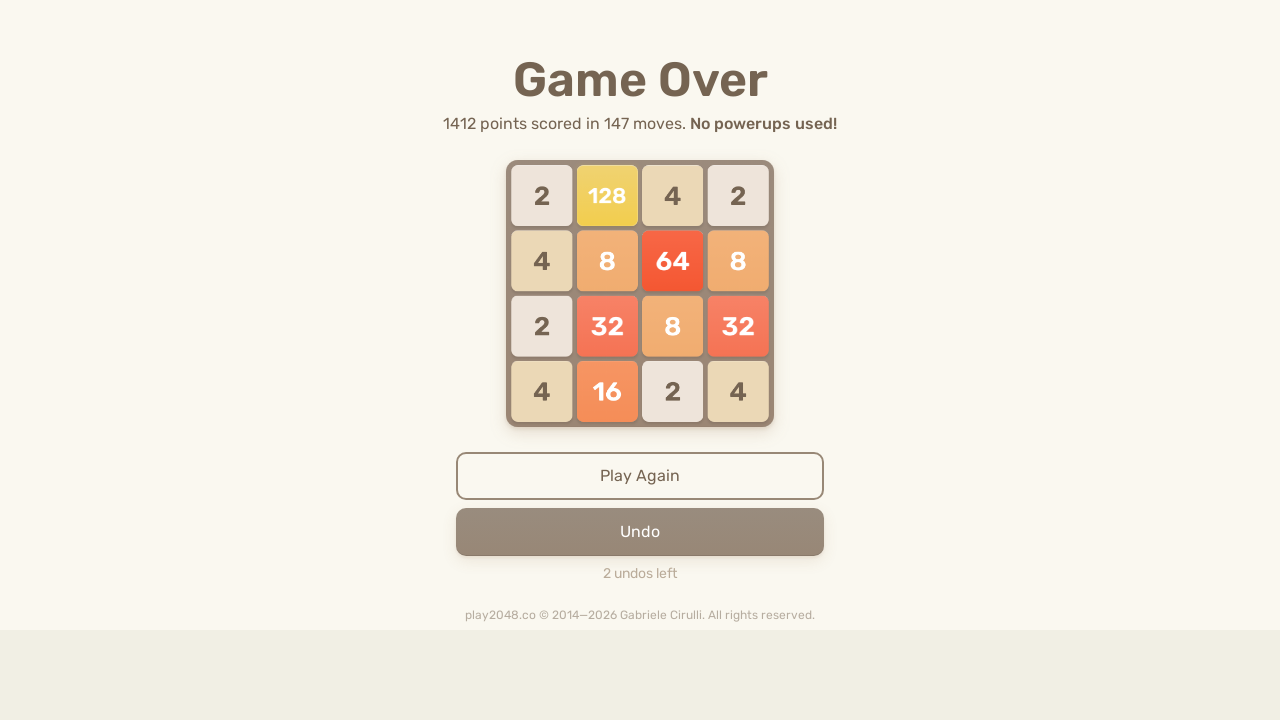

Pressed ArrowDown key to move tiles down on html
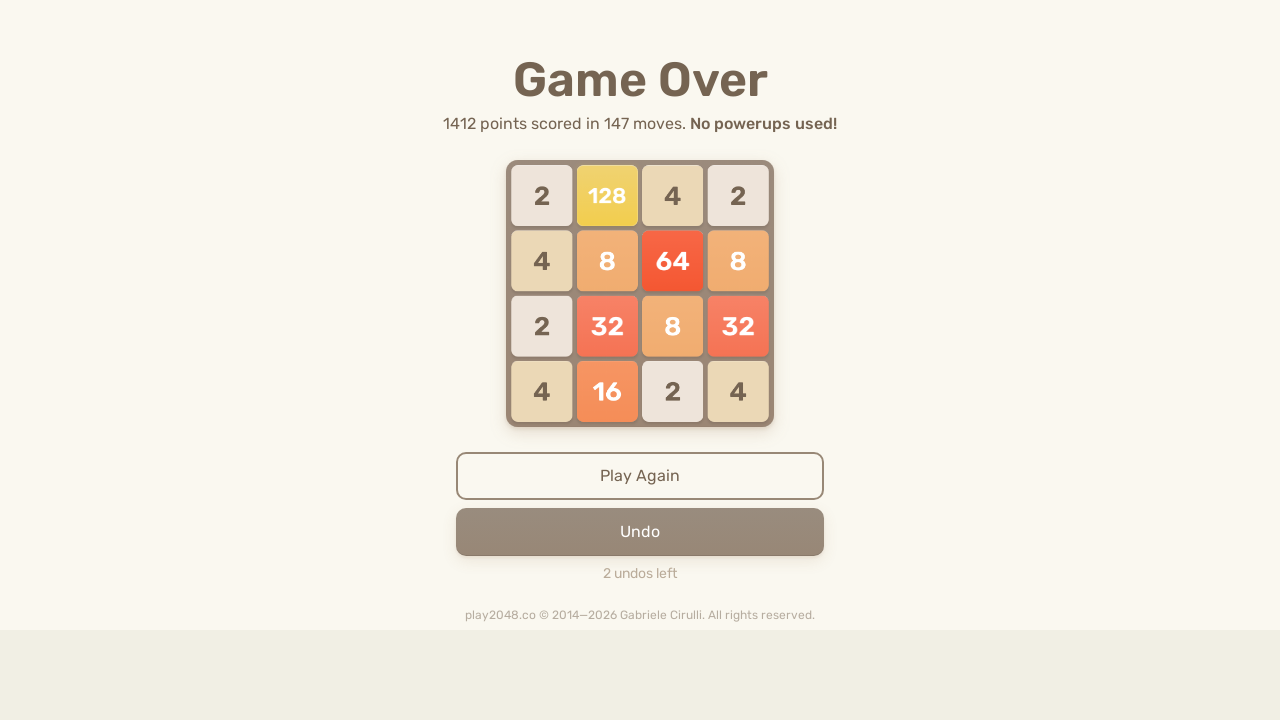

Pressed ArrowLeft key to move tiles left on html
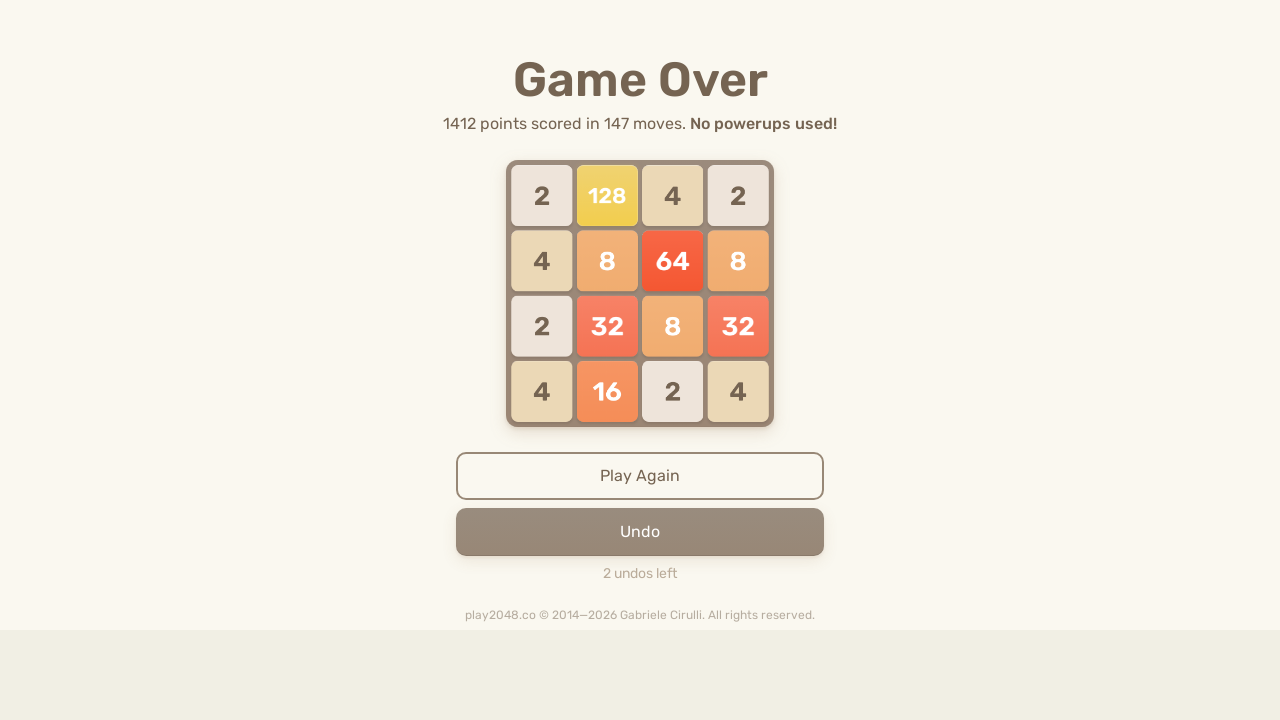

Pressed ArrowUp key to move tiles up on html
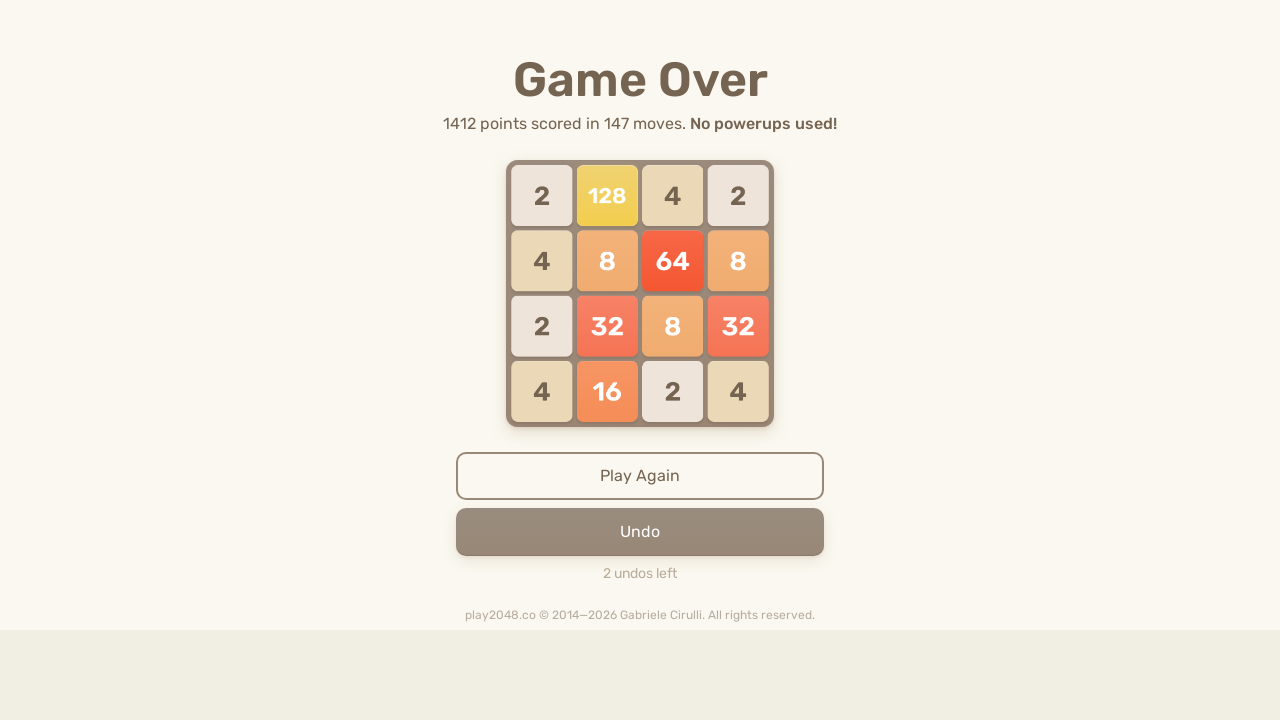

Pressed ArrowRight key to move tiles right on html
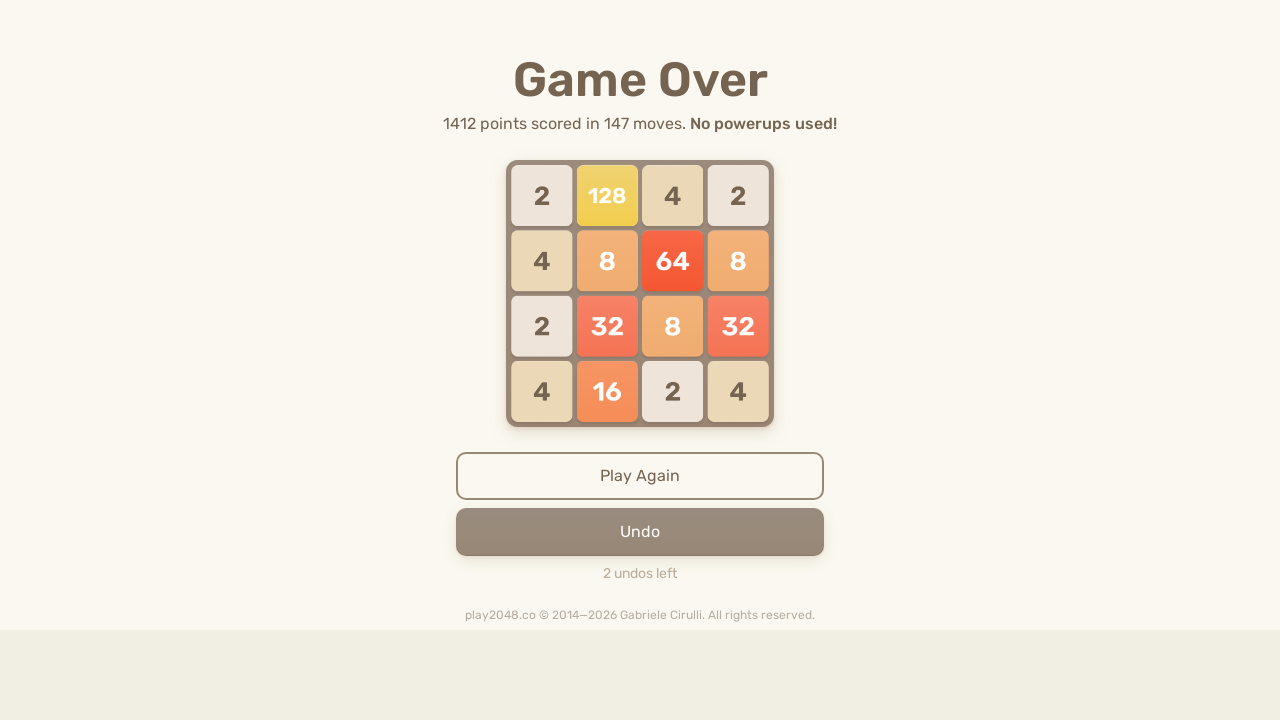

Pressed ArrowDown key to move tiles down on html
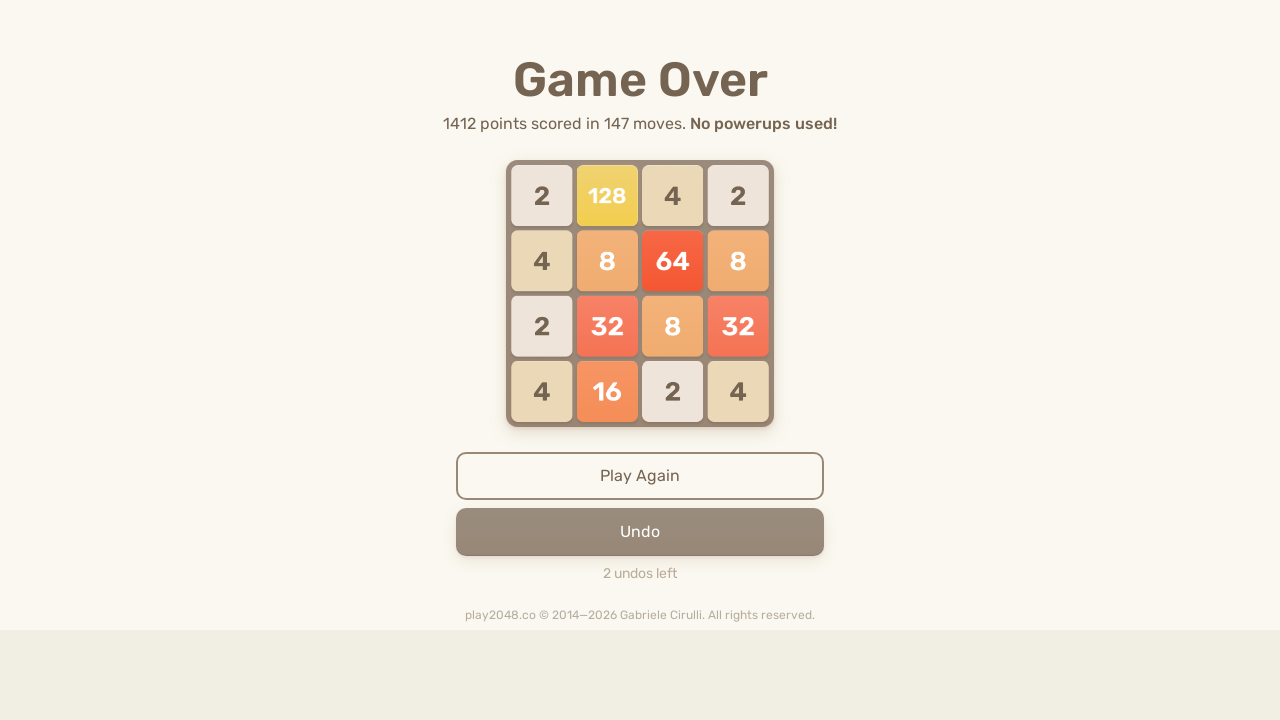

Pressed ArrowLeft key to move tiles left on html
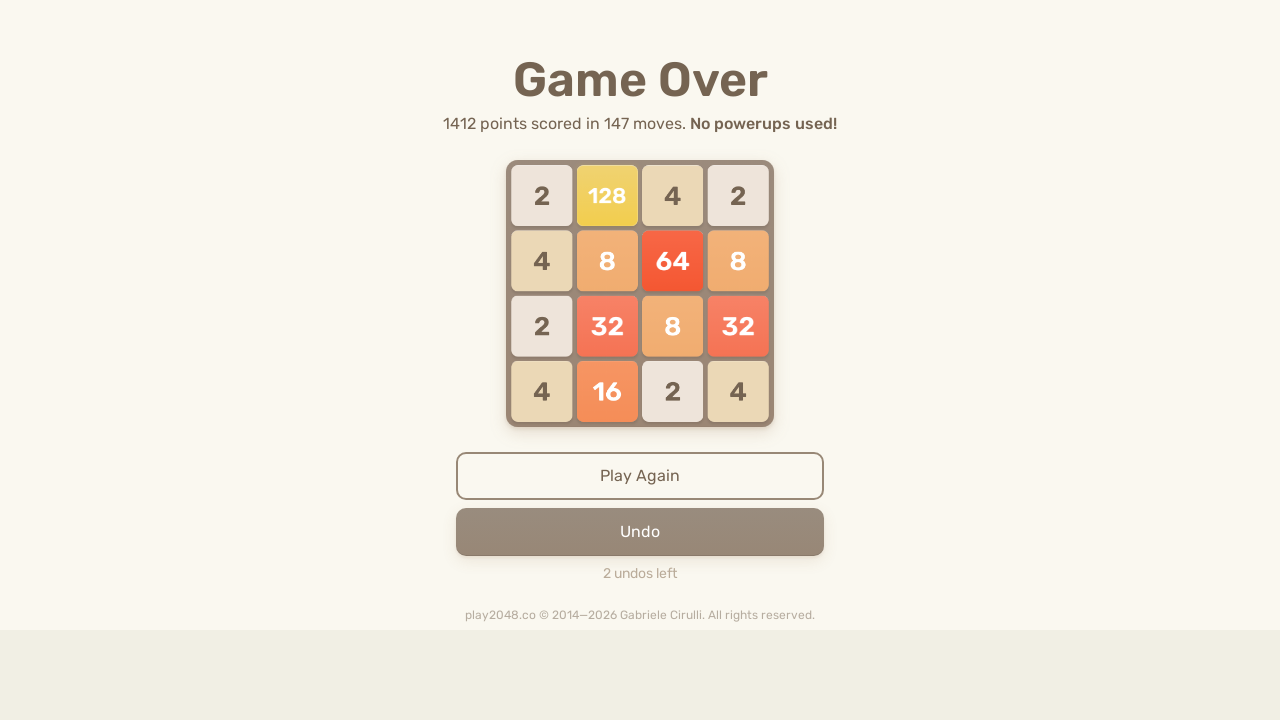

Pressed ArrowUp key to move tiles up on html
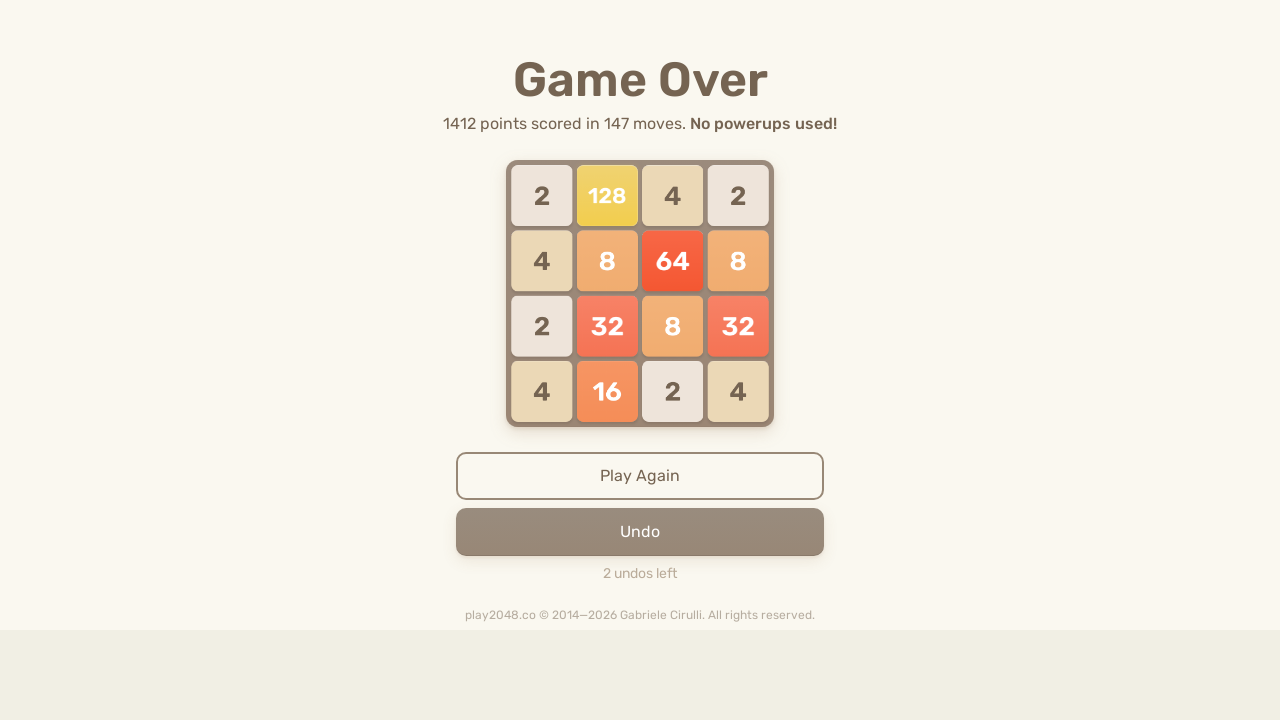

Pressed ArrowRight key to move tiles right on html
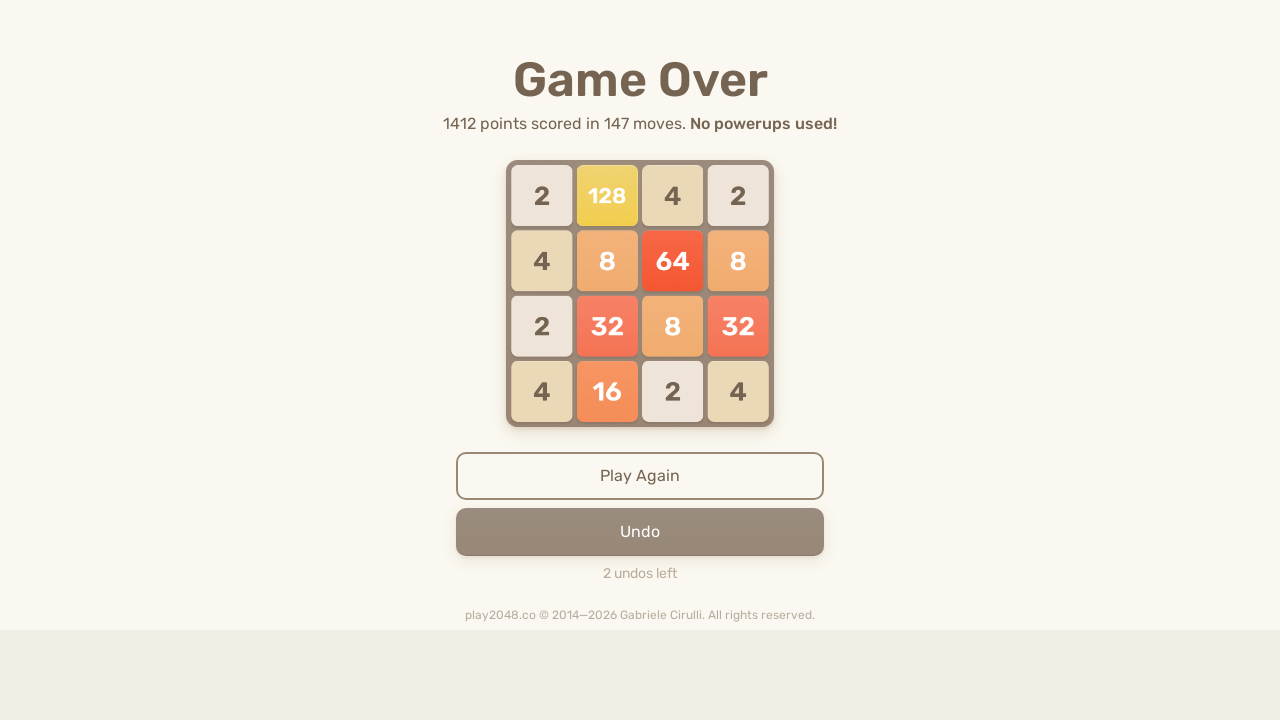

Pressed ArrowDown key to move tiles down on html
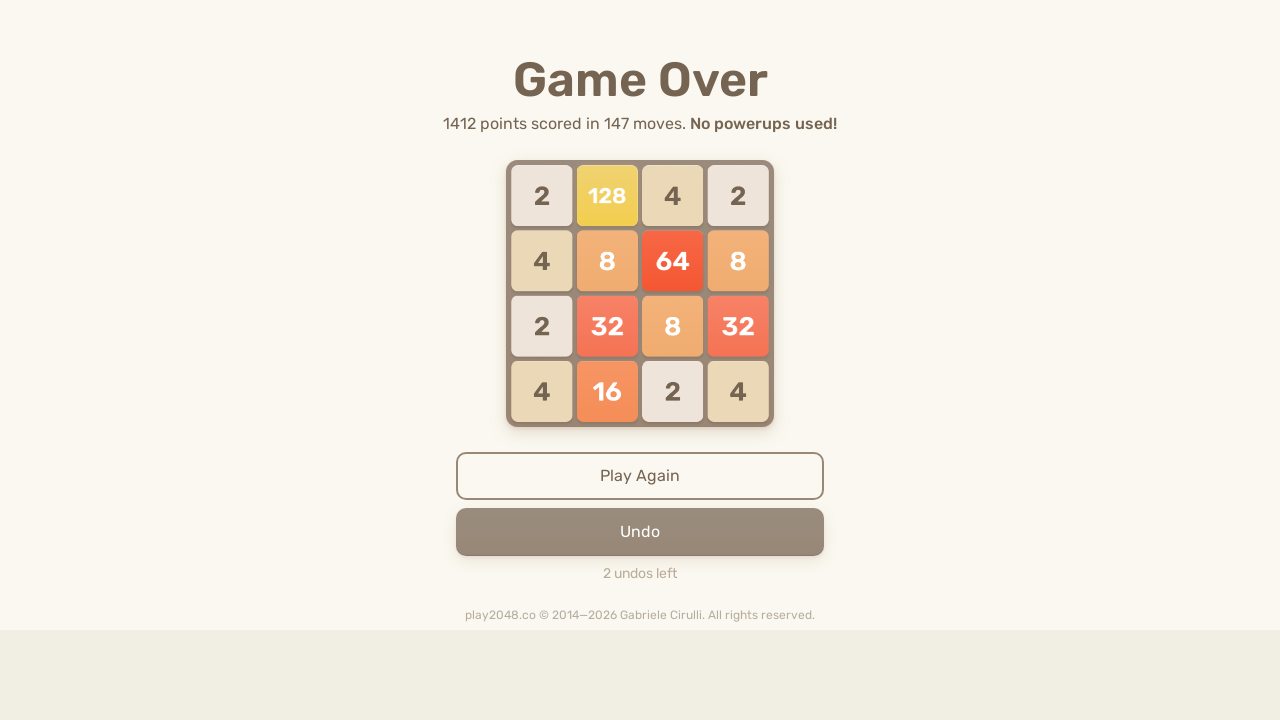

Pressed ArrowLeft key to move tiles left on html
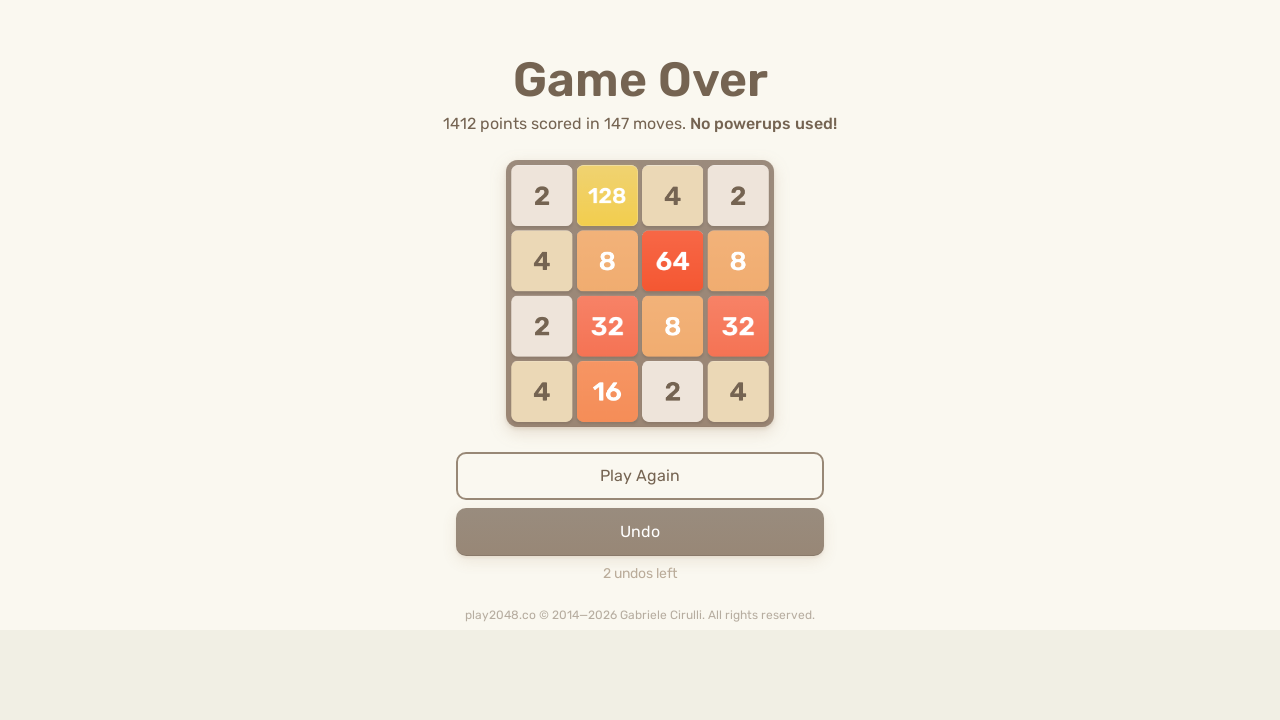

Pressed ArrowUp key to move tiles up on html
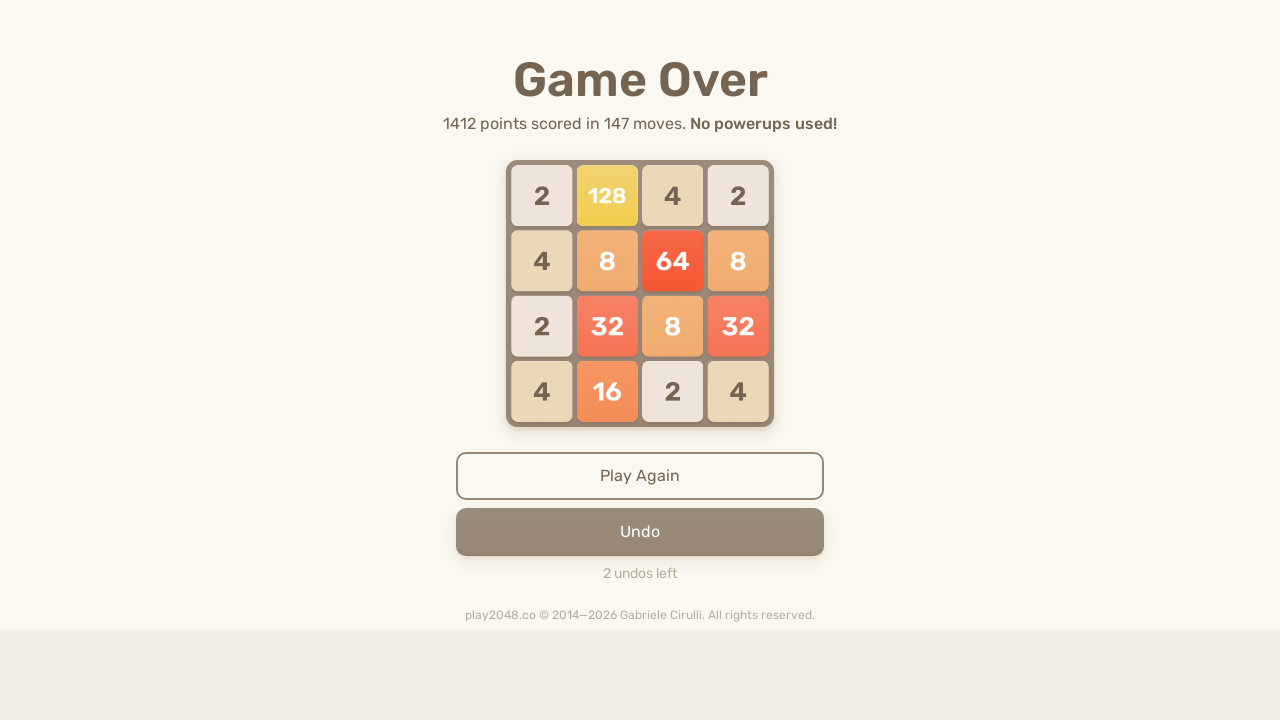

Pressed ArrowRight key to move tiles right on html
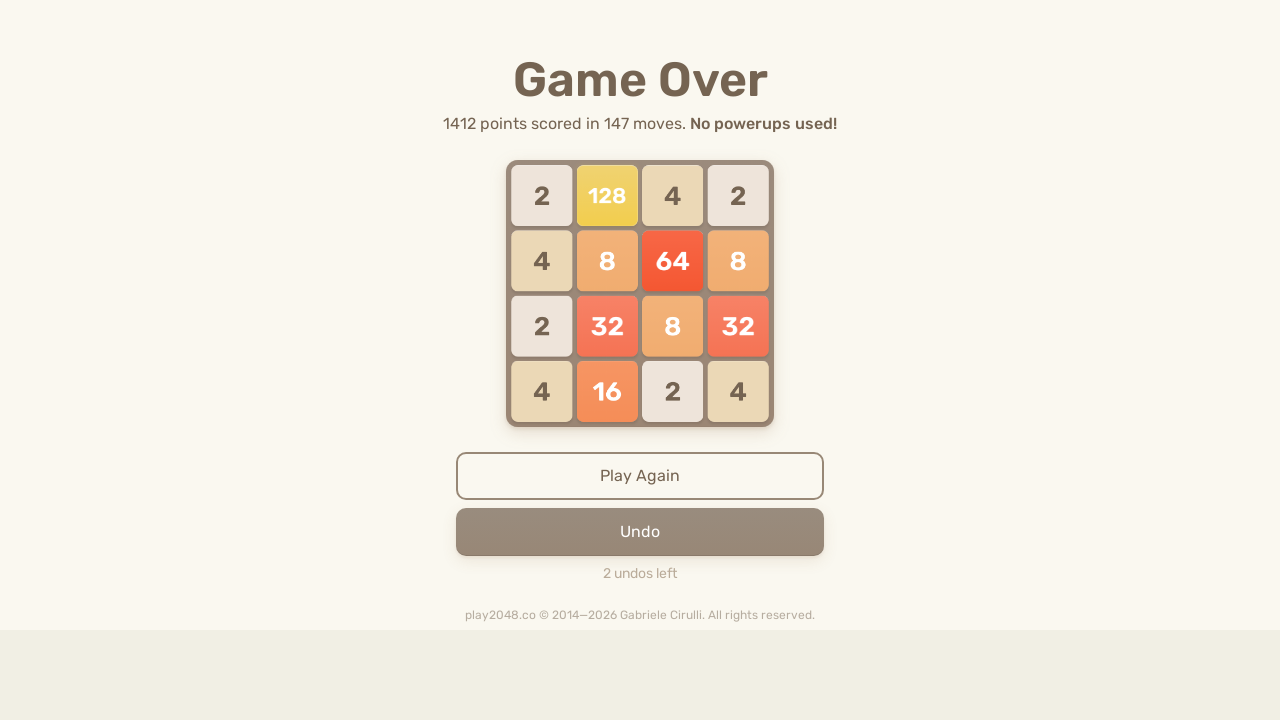

Pressed ArrowDown key to move tiles down on html
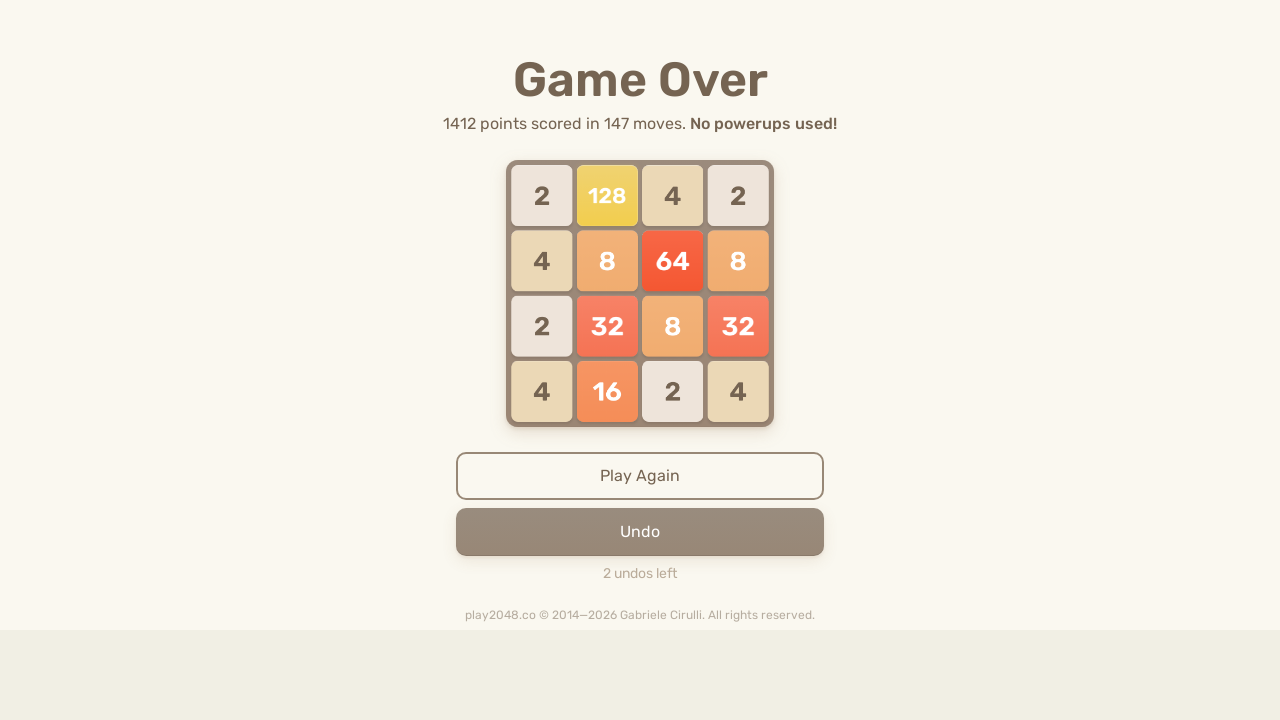

Pressed ArrowLeft key to move tiles left on html
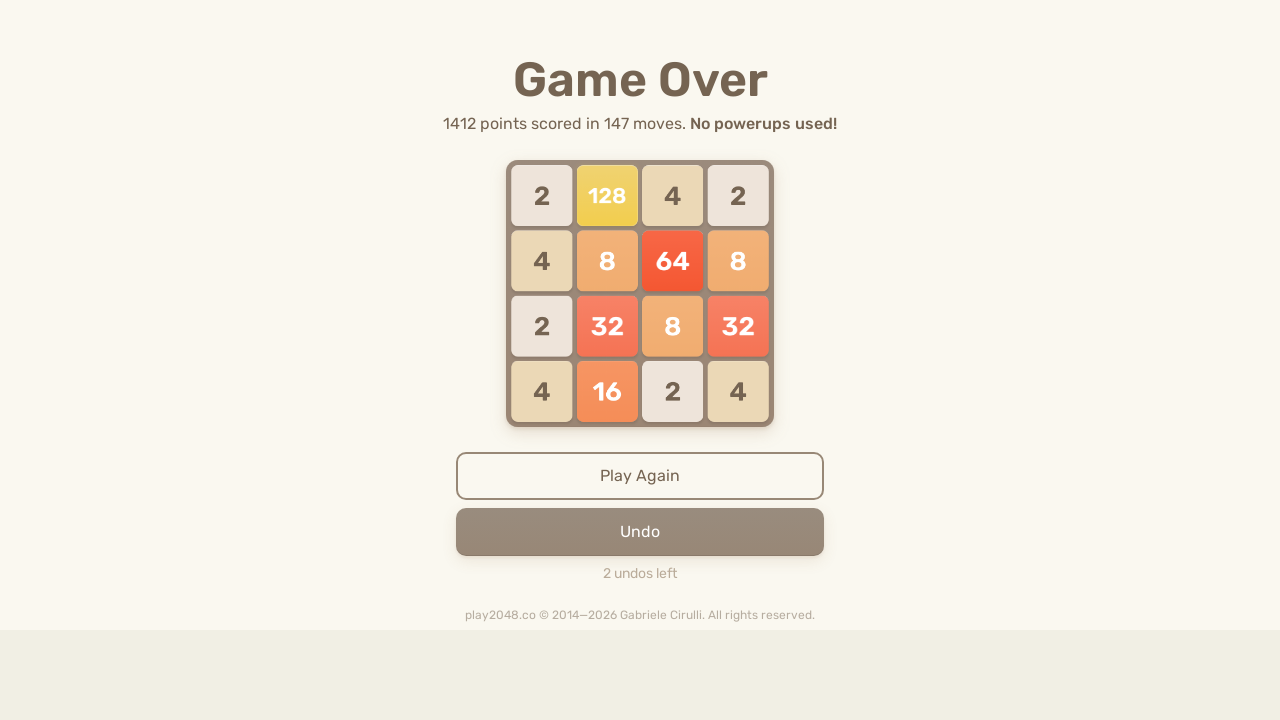

Pressed ArrowUp key to move tiles up on html
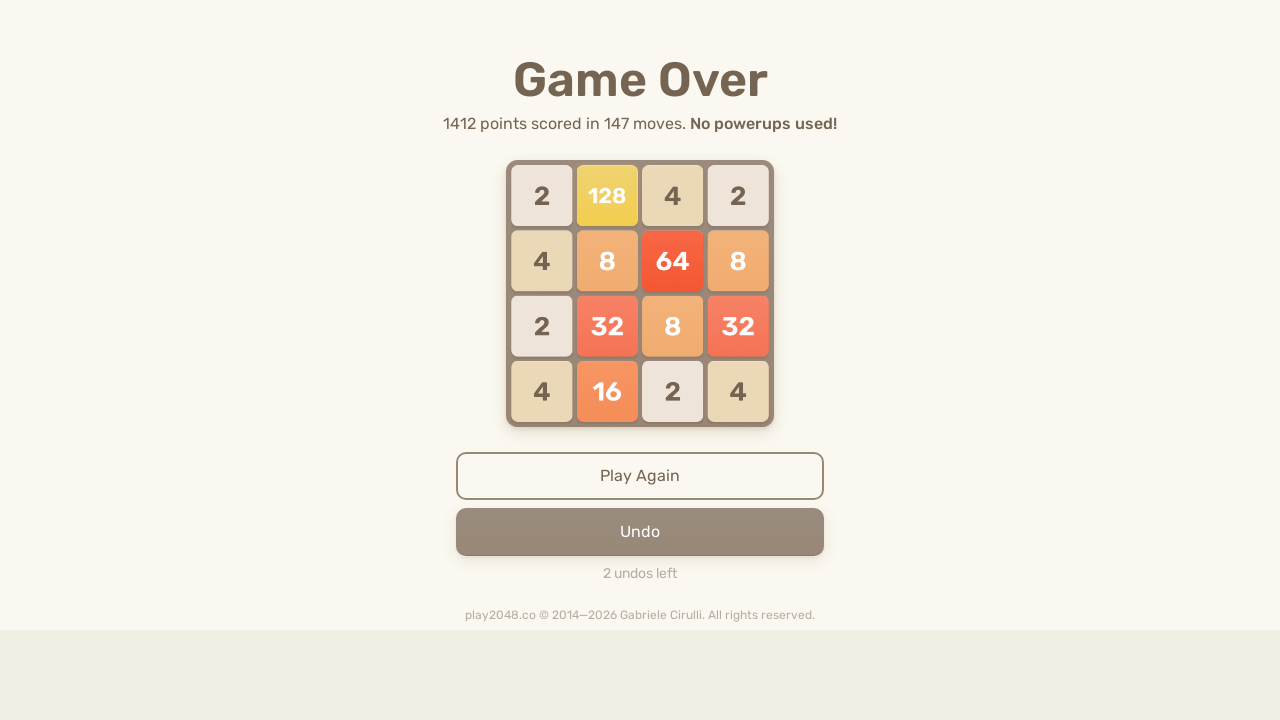

Pressed ArrowRight key to move tiles right on html
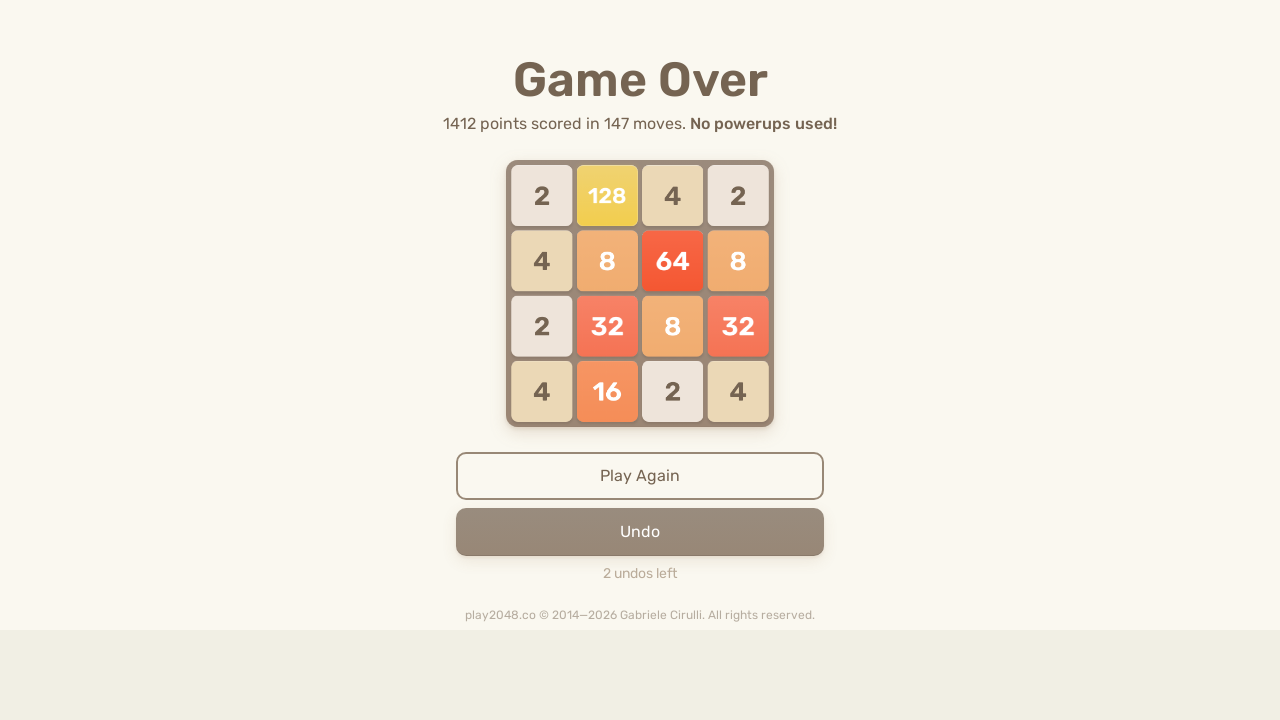

Pressed ArrowDown key to move tiles down on html
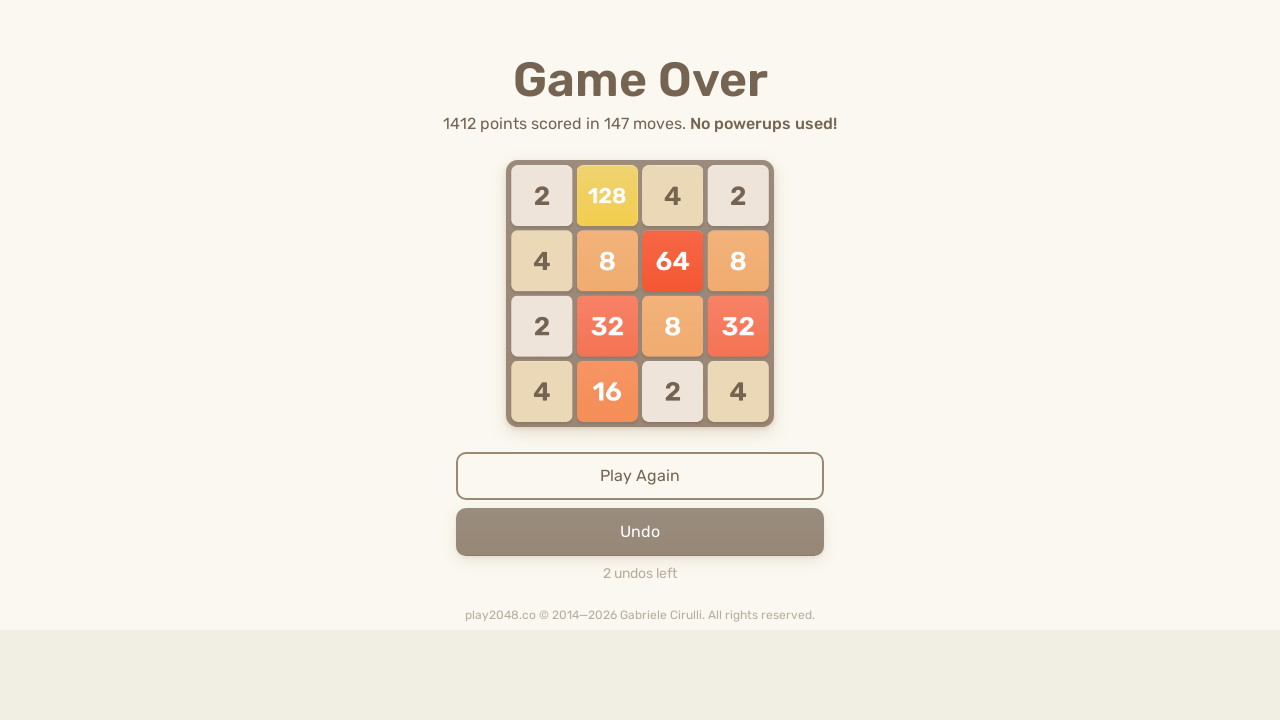

Pressed ArrowLeft key to move tiles left on html
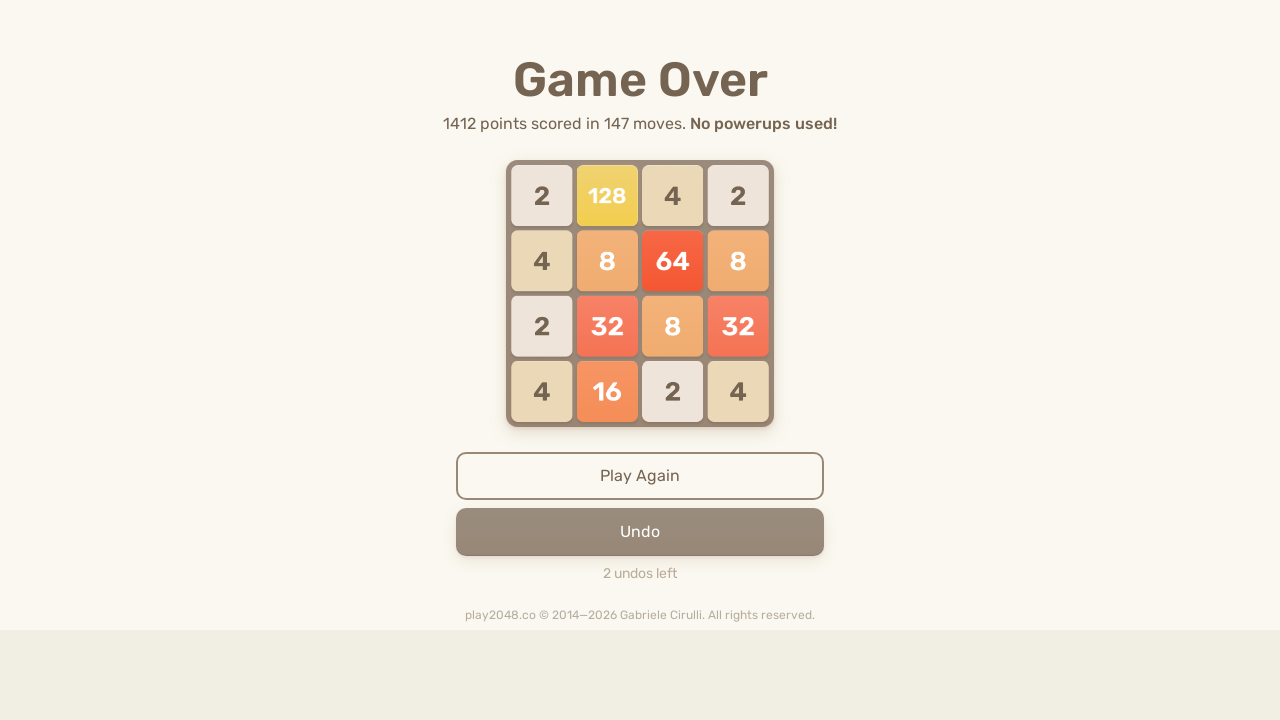

Pressed ArrowUp key to move tiles up on html
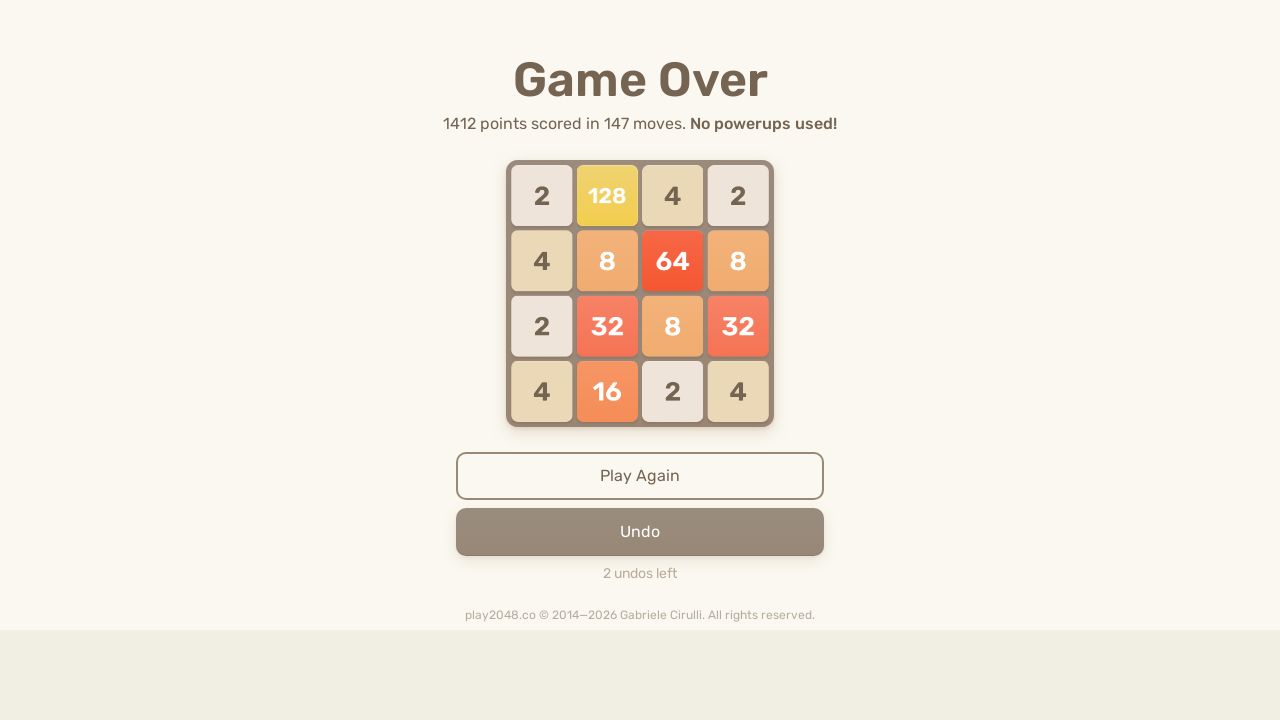

Pressed ArrowRight key to move tiles right on html
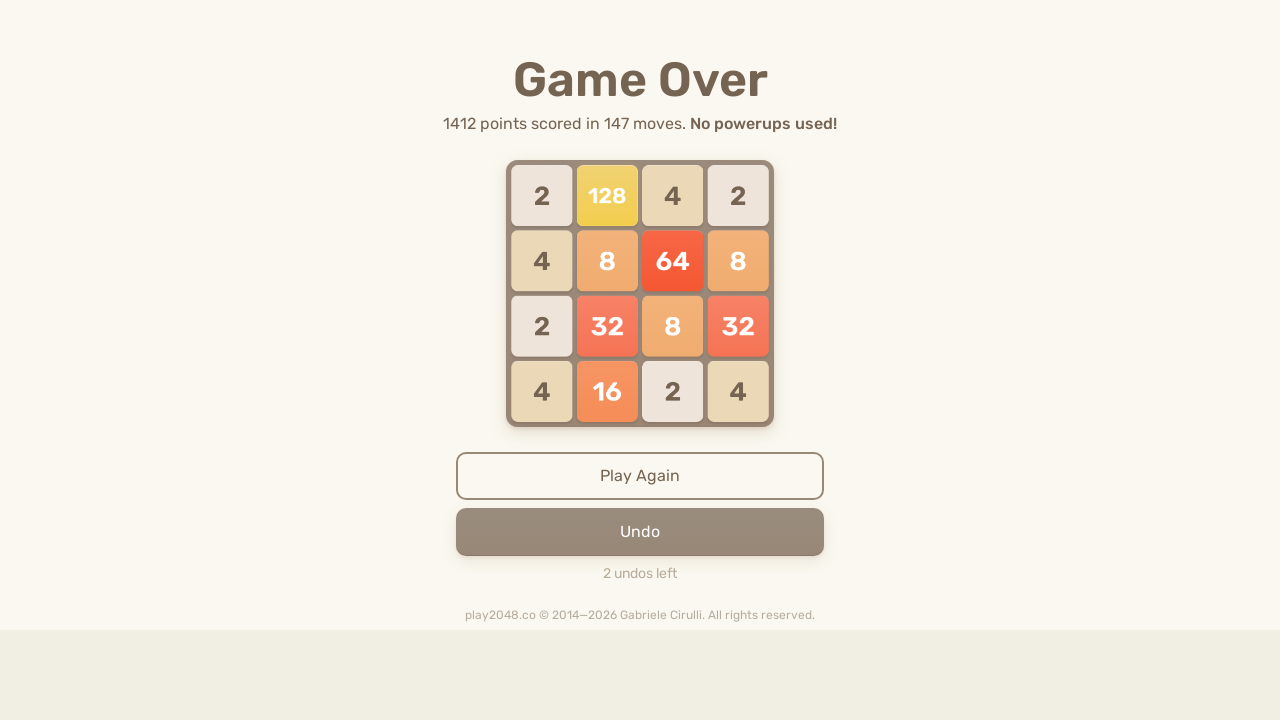

Pressed ArrowDown key to move tiles down on html
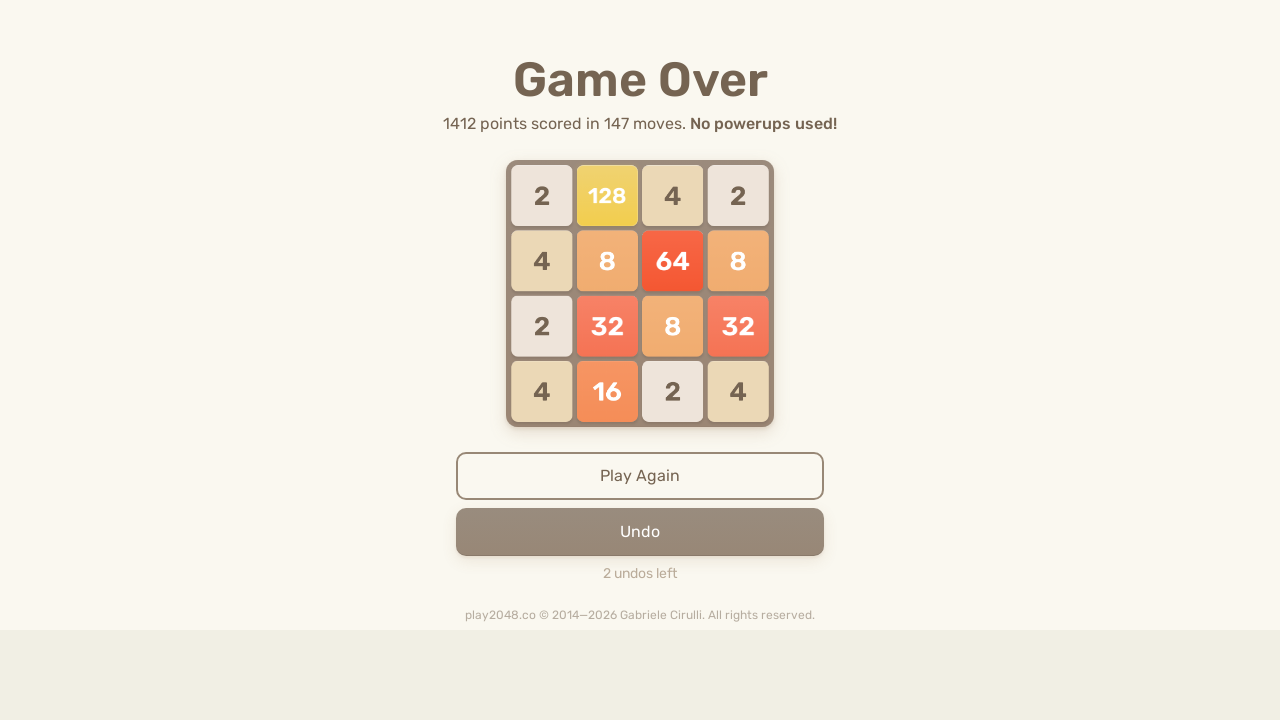

Pressed ArrowLeft key to move tiles left on html
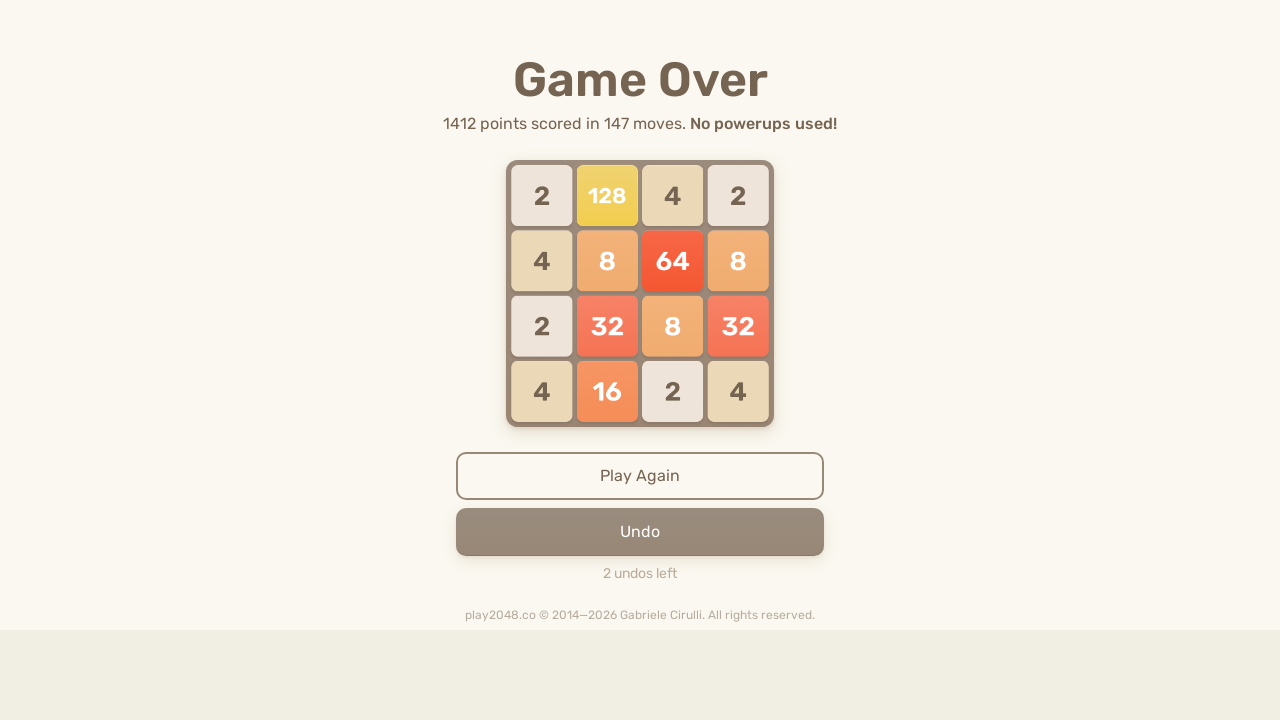

Pressed ArrowUp key to move tiles up on html
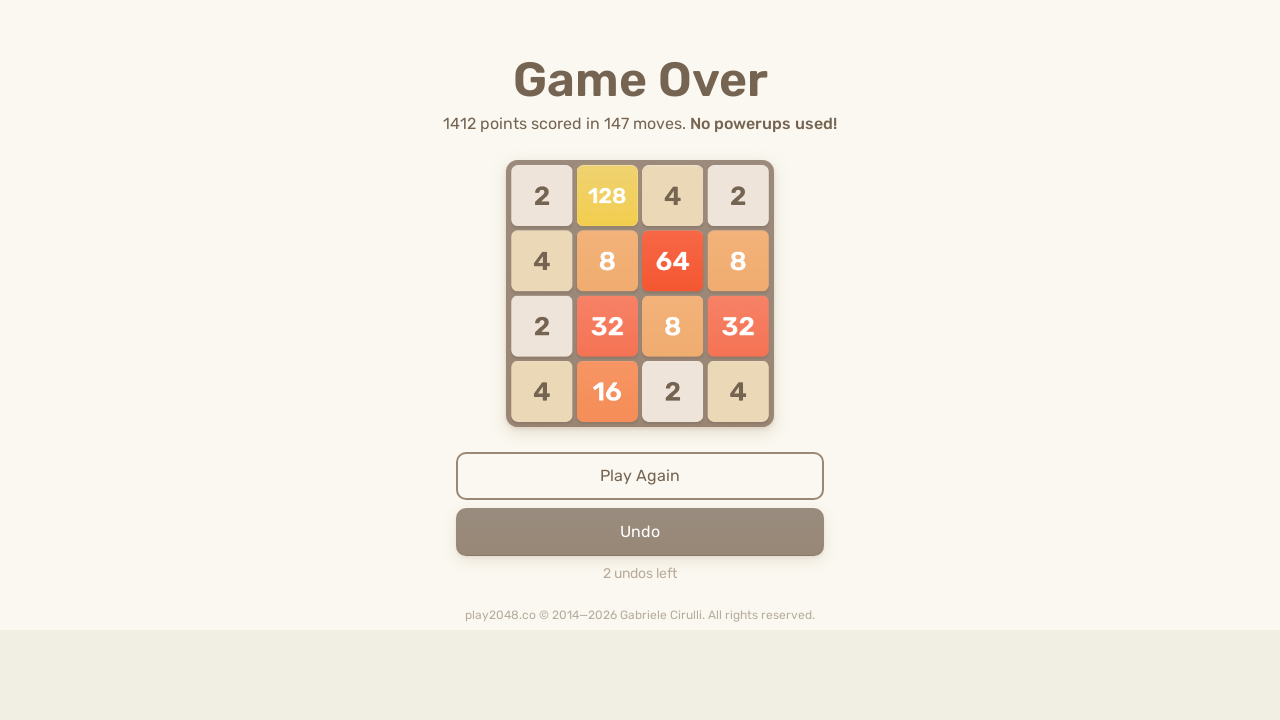

Pressed ArrowRight key to move tiles right on html
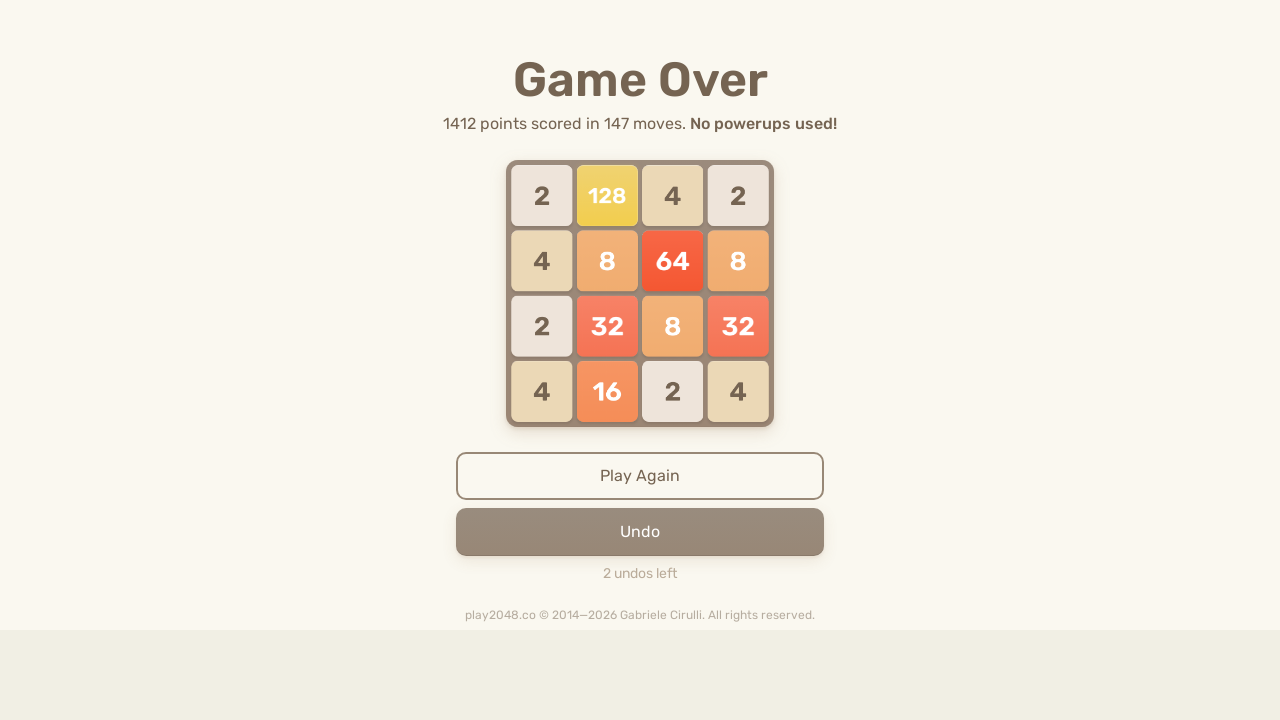

Pressed ArrowDown key to move tiles down on html
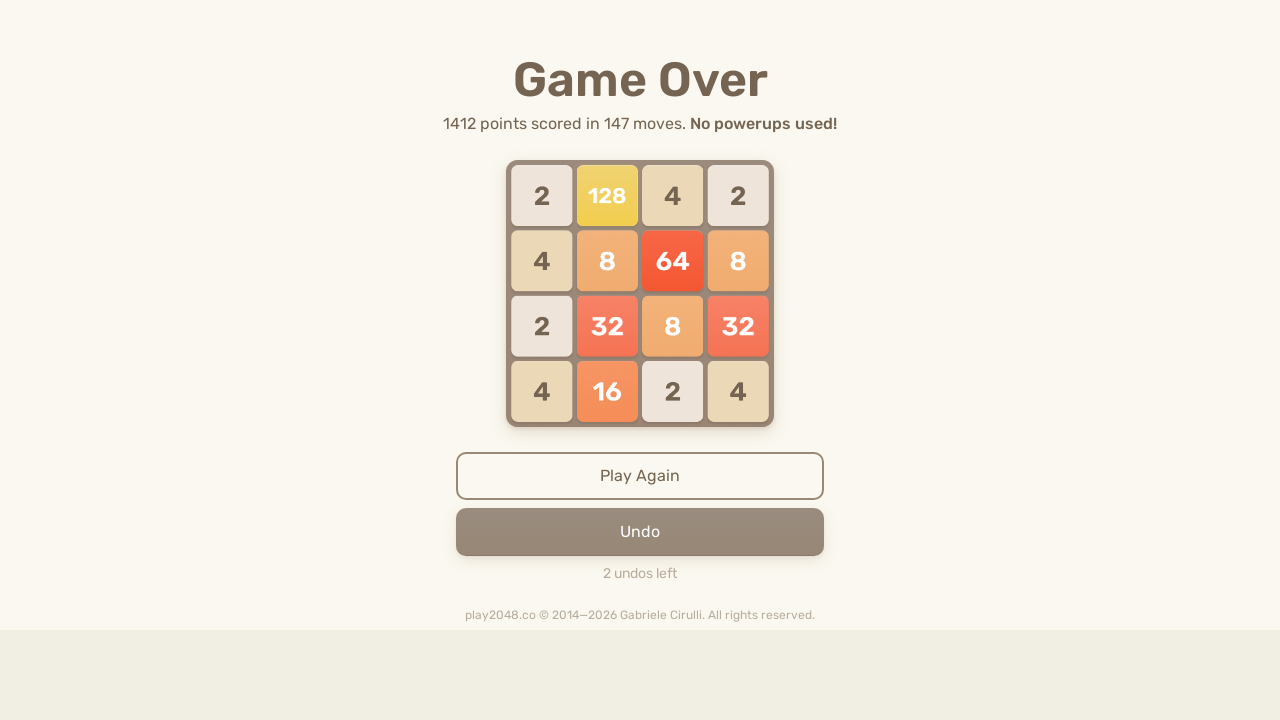

Pressed ArrowLeft key to move tiles left on html
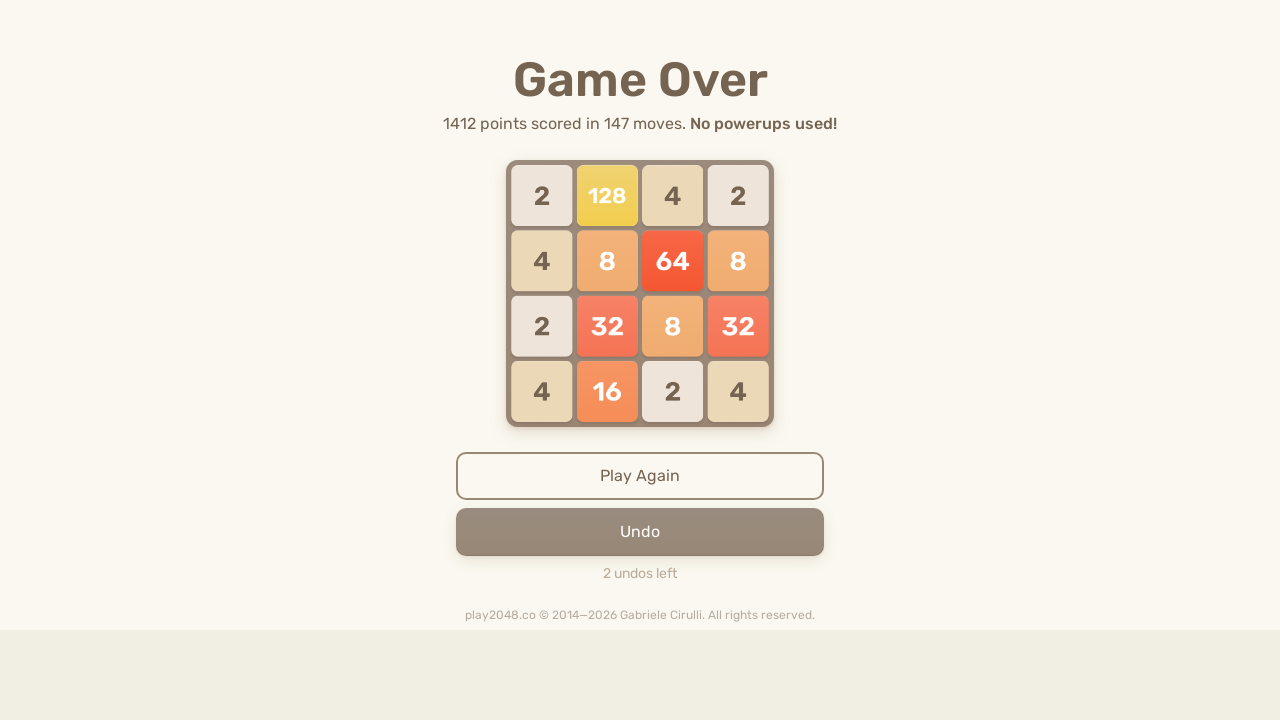

Pressed ArrowUp key to move tiles up on html
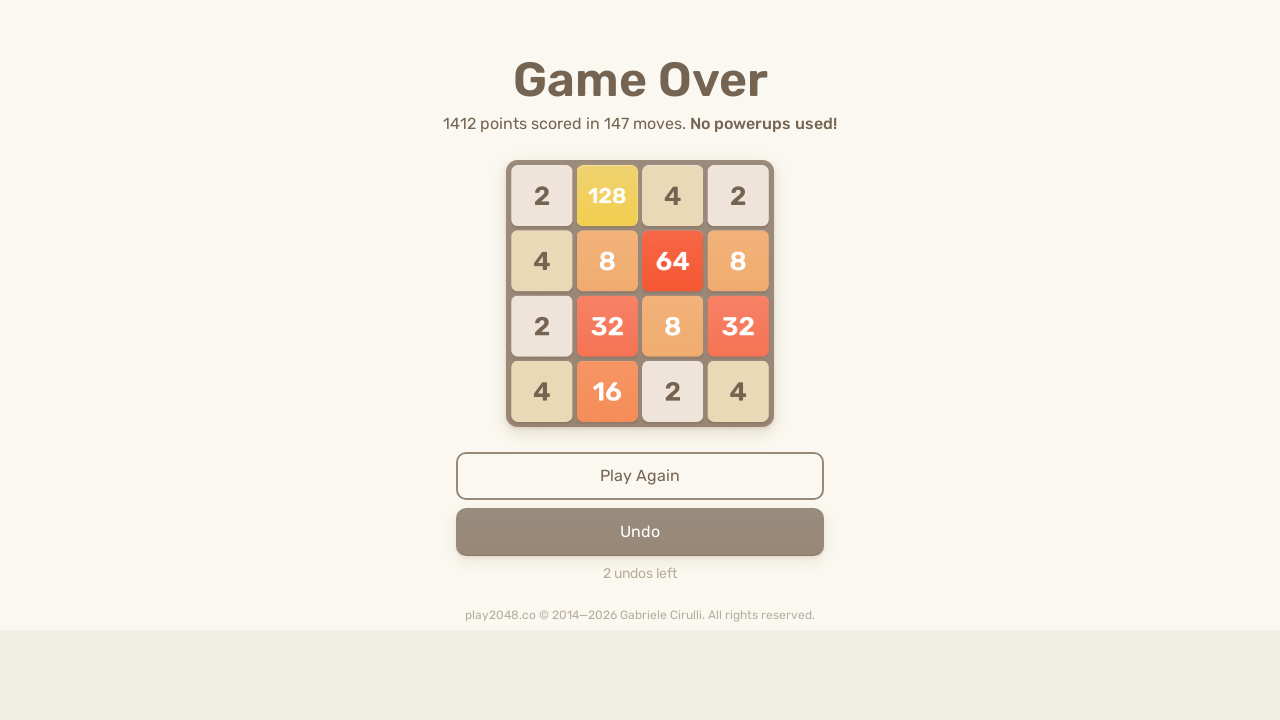

Pressed ArrowRight key to move tiles right on html
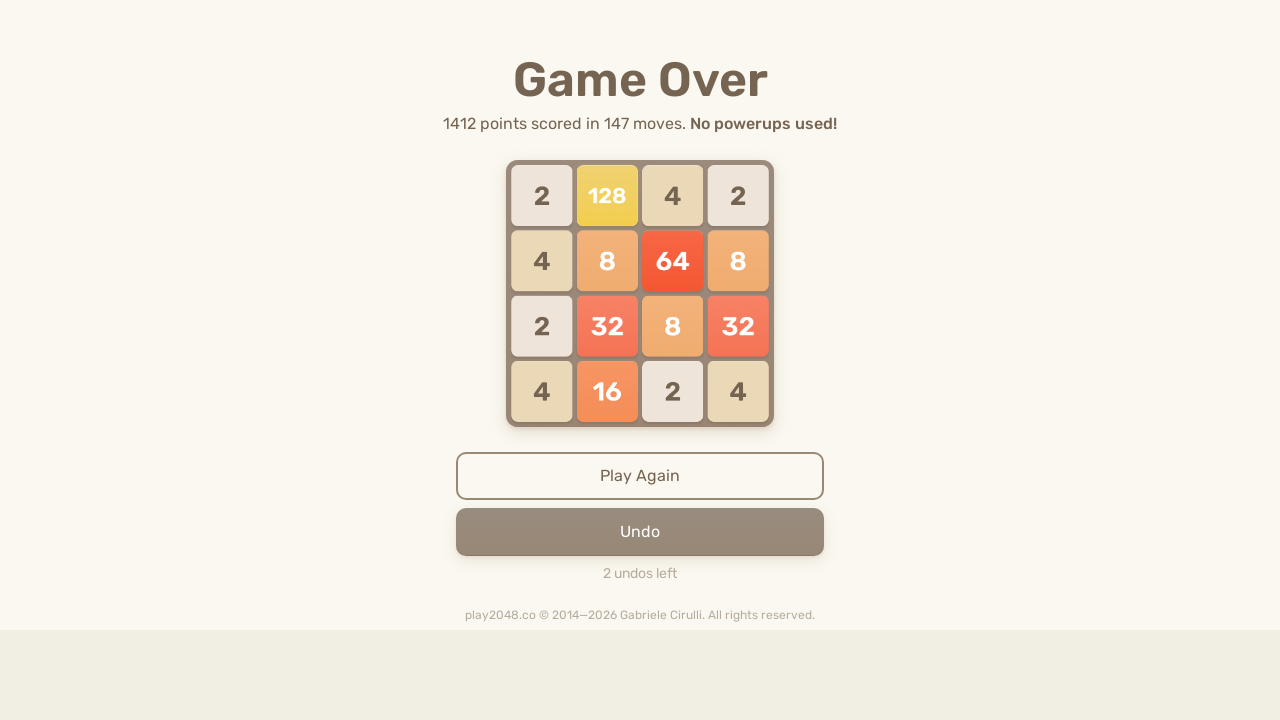

Pressed ArrowDown key to move tiles down on html
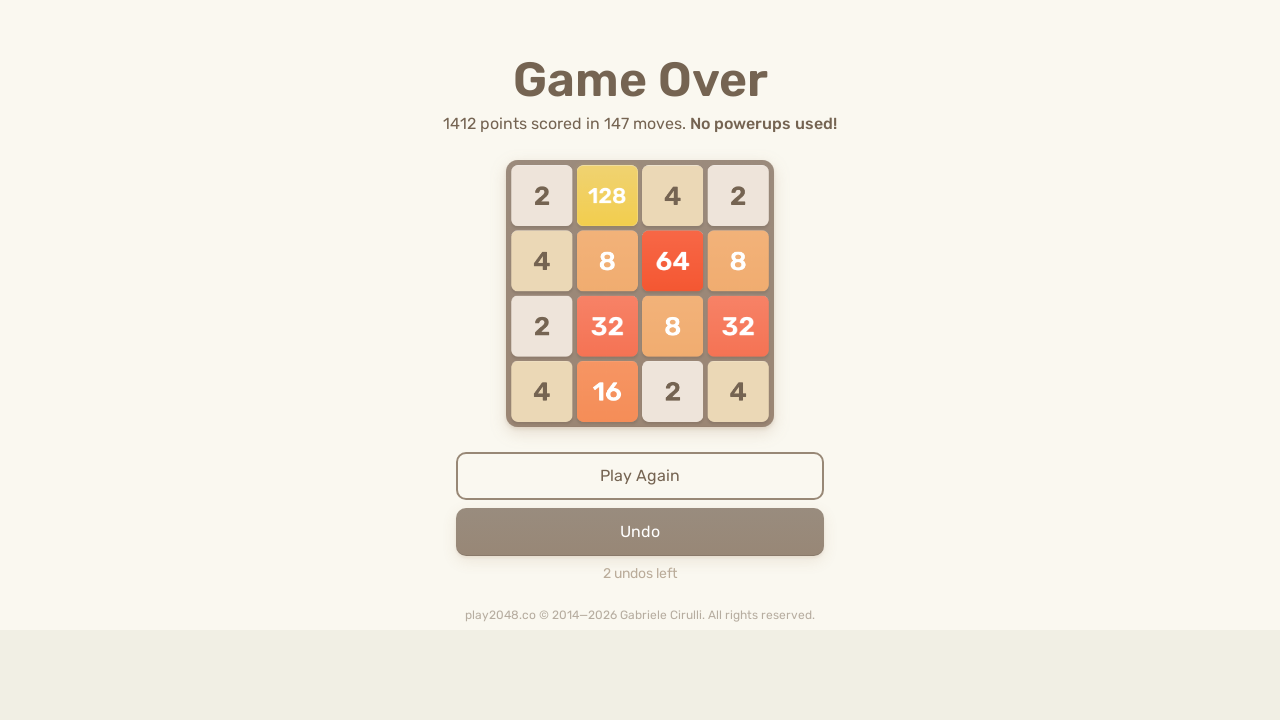

Pressed ArrowLeft key to move tiles left on html
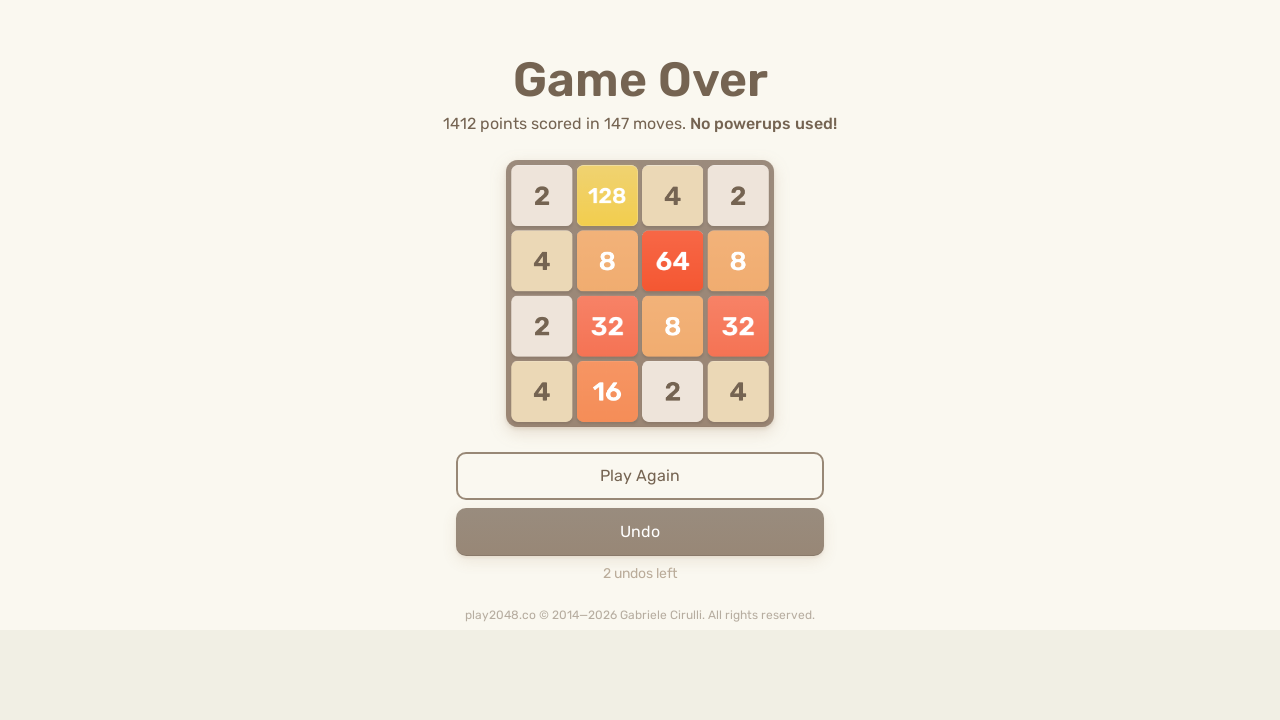

Pressed ArrowUp key to move tiles up on html
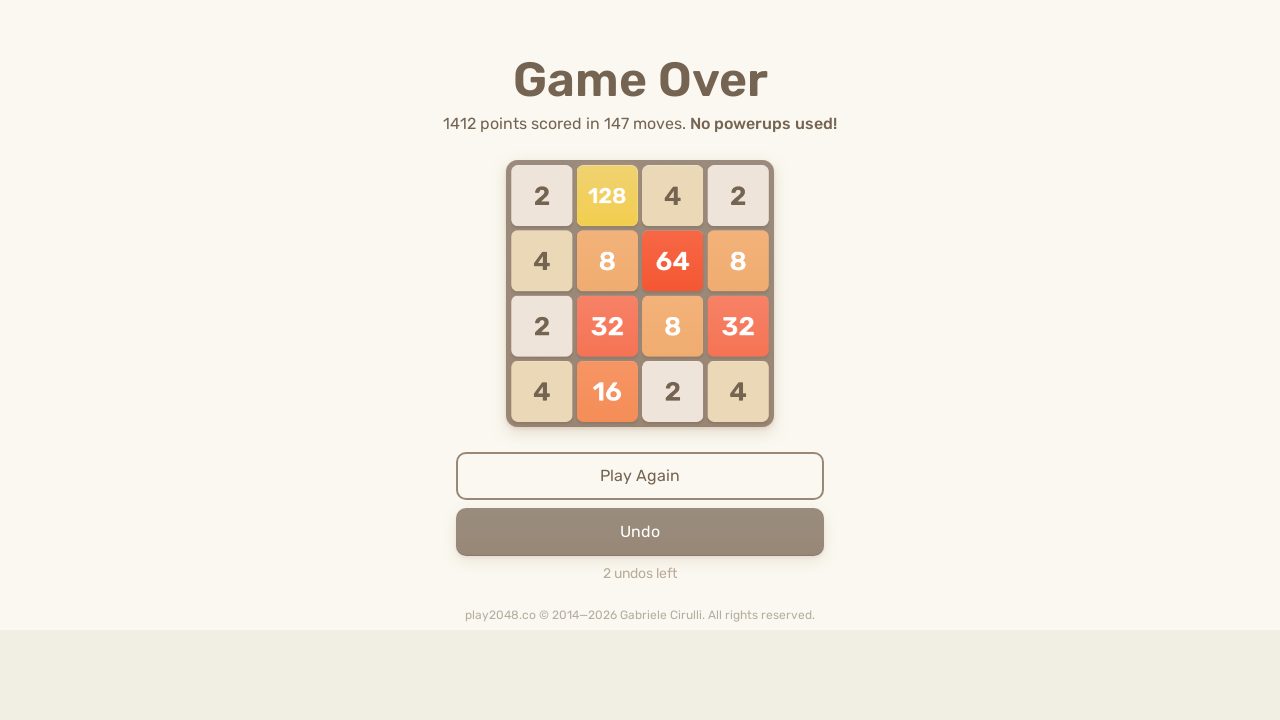

Pressed ArrowRight key to move tiles right on html
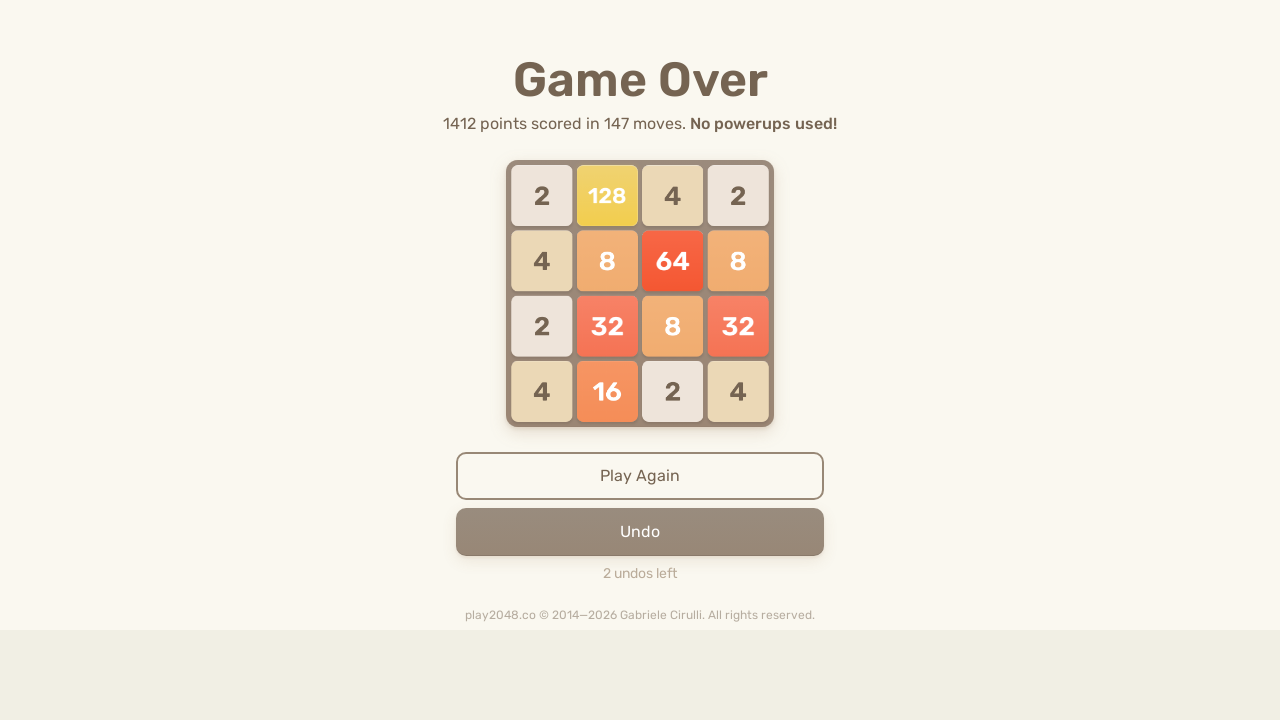

Pressed ArrowDown key to move tiles down on html
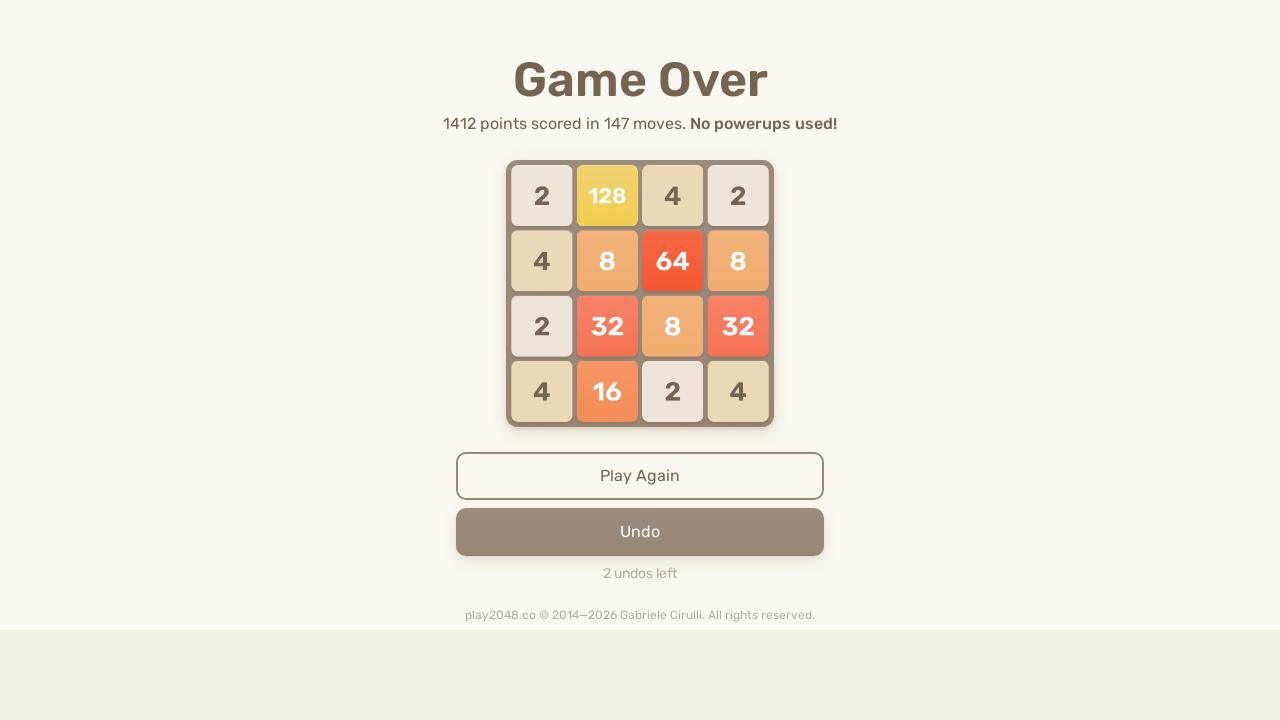

Pressed ArrowLeft key to move tiles left on html
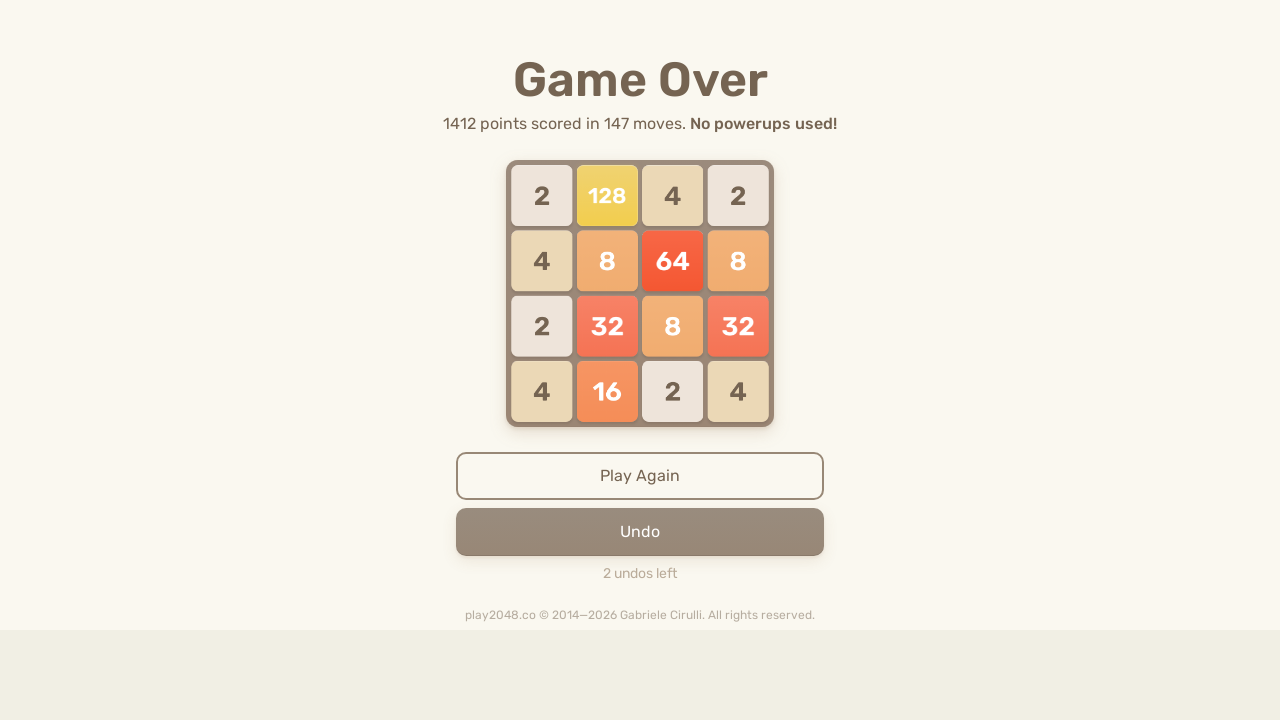

Pressed ArrowUp key to move tiles up on html
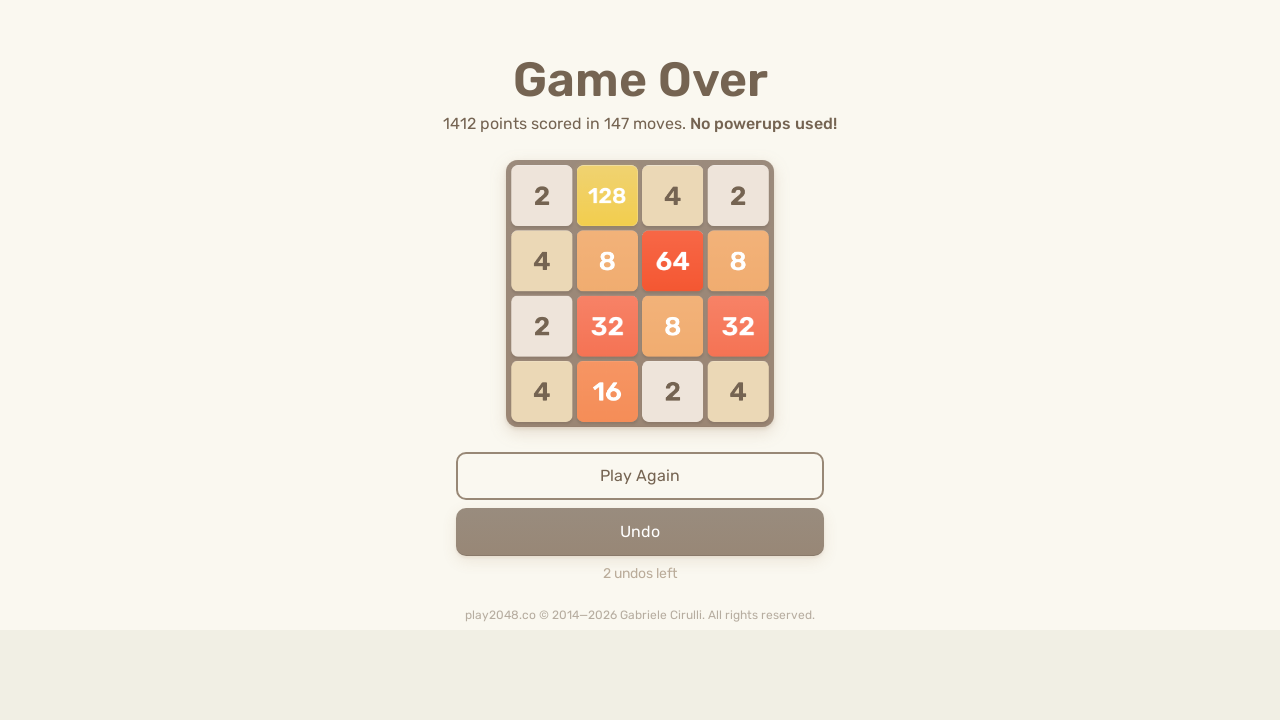

Pressed ArrowRight key to move tiles right on html
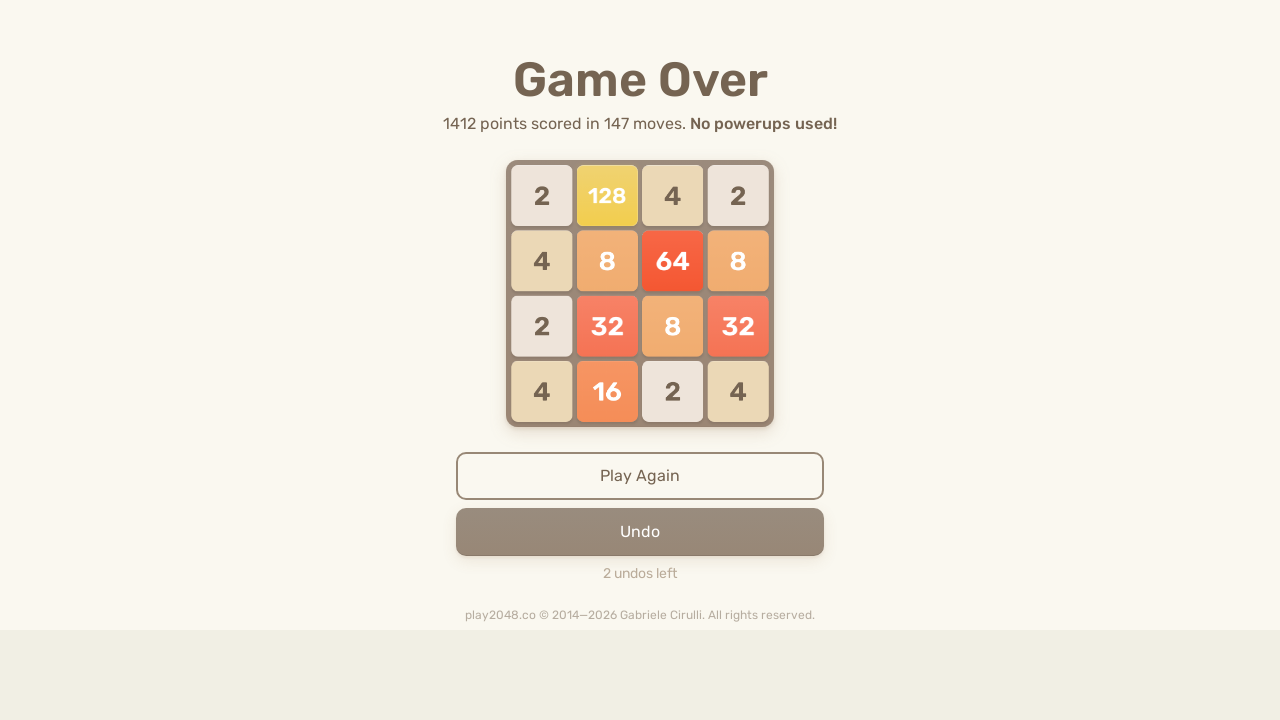

Pressed ArrowDown key to move tiles down on html
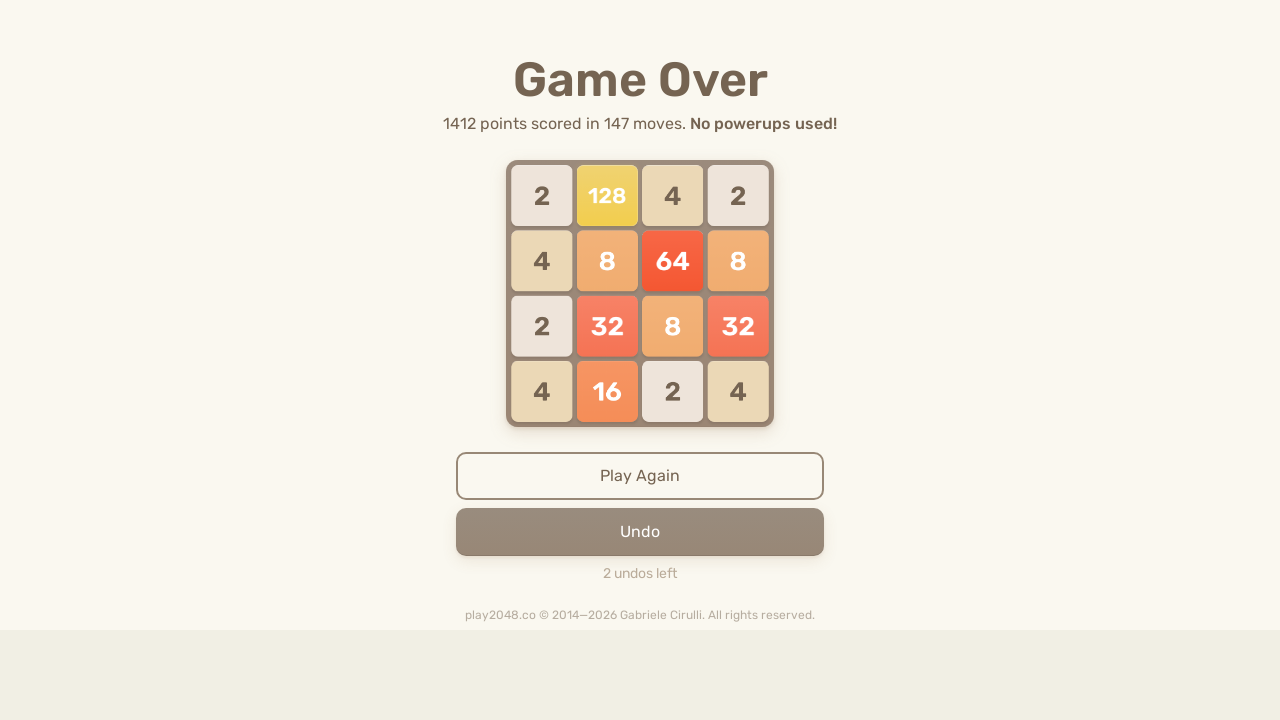

Pressed ArrowLeft key to move tiles left on html
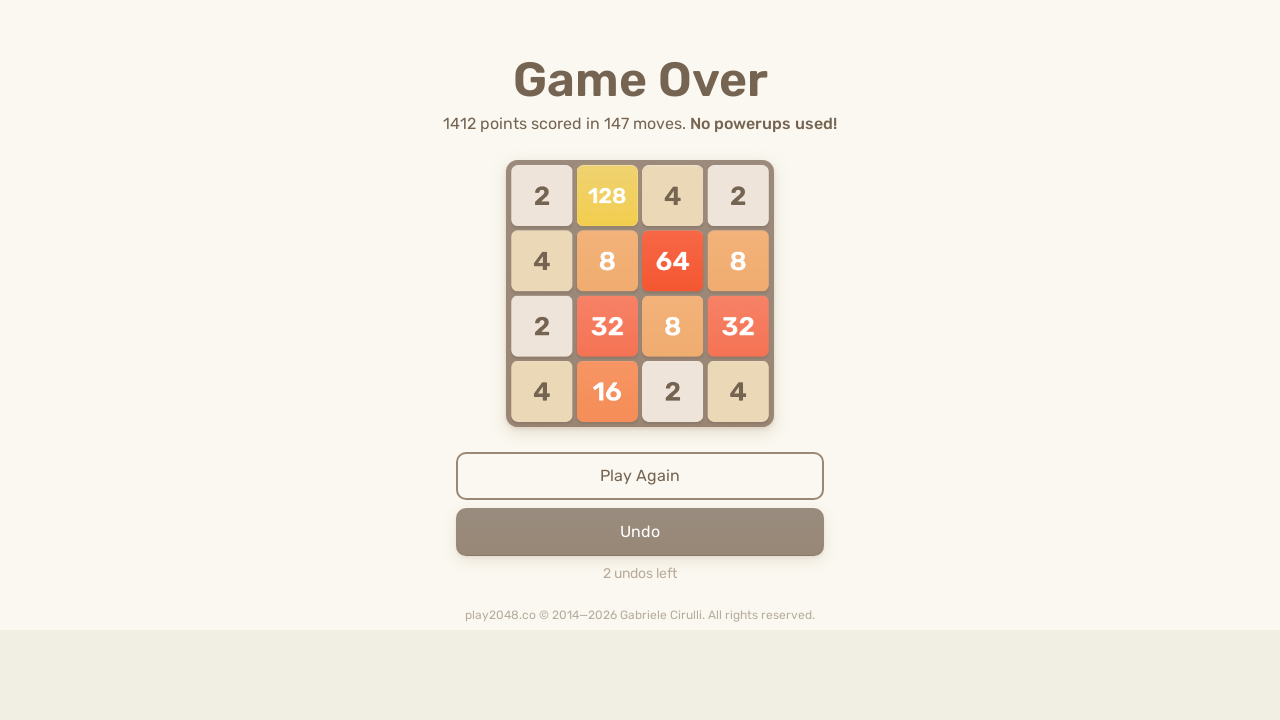

Pressed ArrowUp key to move tiles up on html
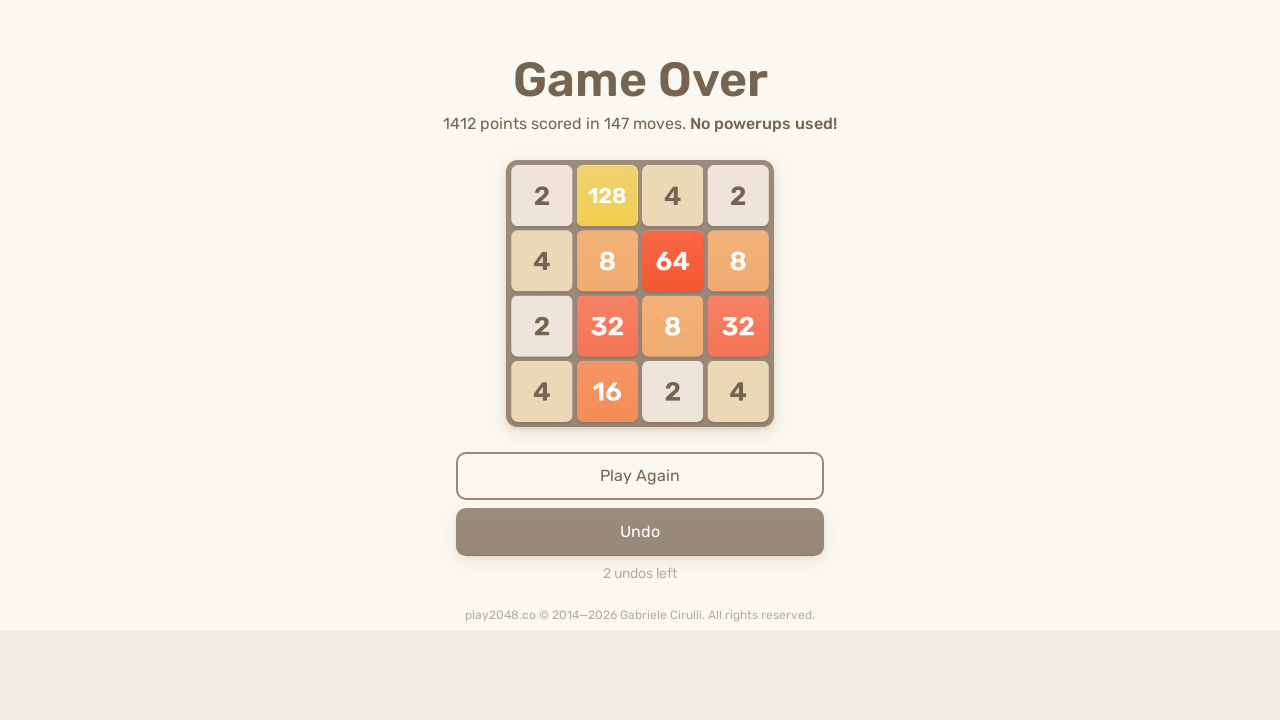

Pressed ArrowRight key to move tiles right on html
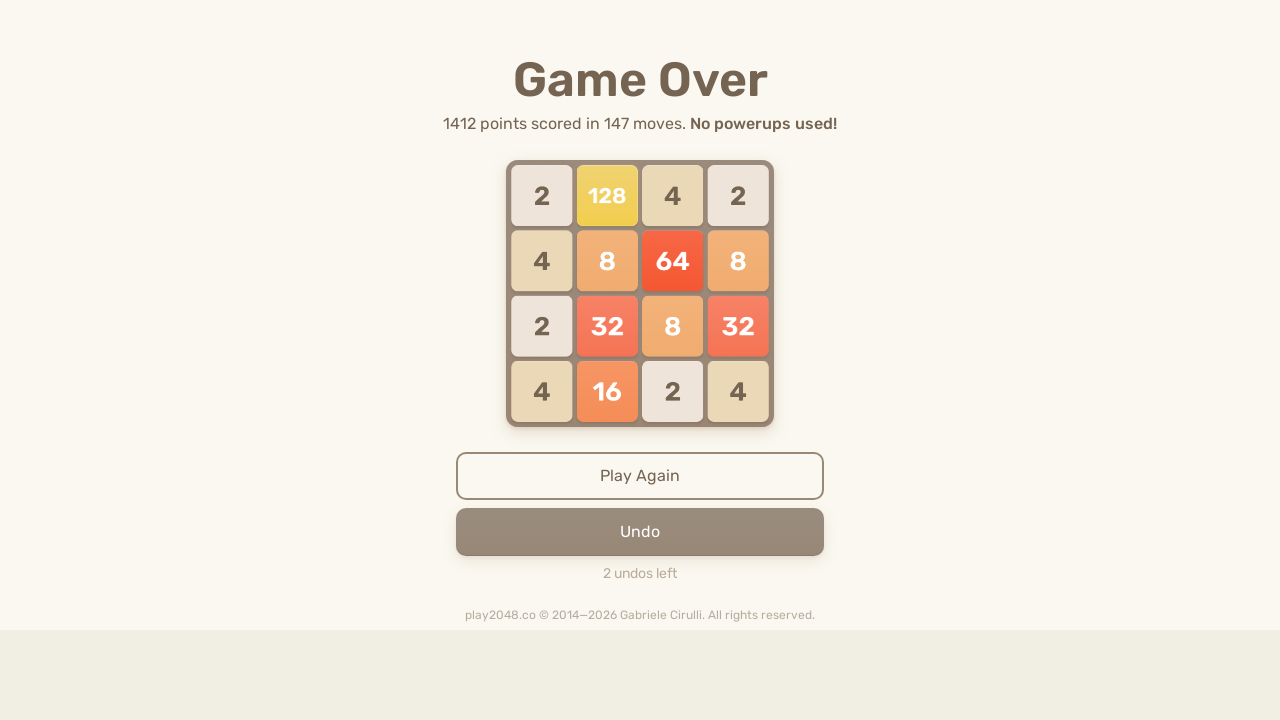

Pressed ArrowDown key to move tiles down on html
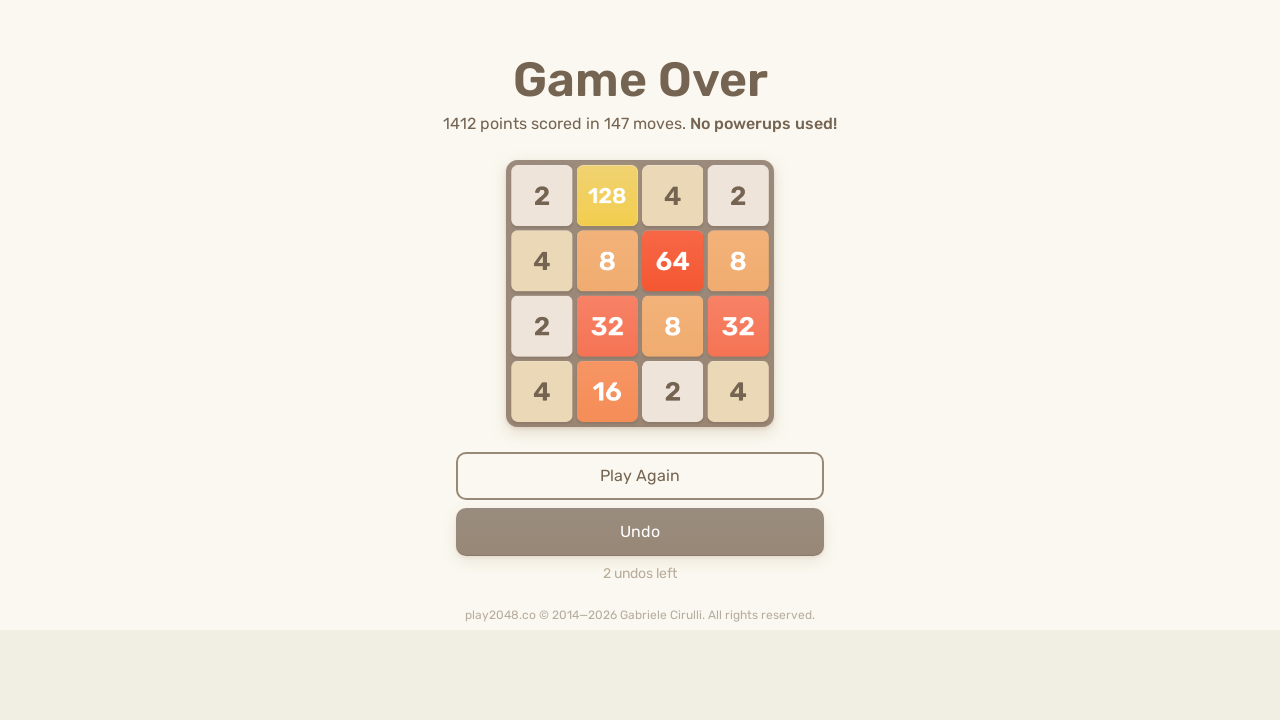

Pressed ArrowLeft key to move tiles left on html
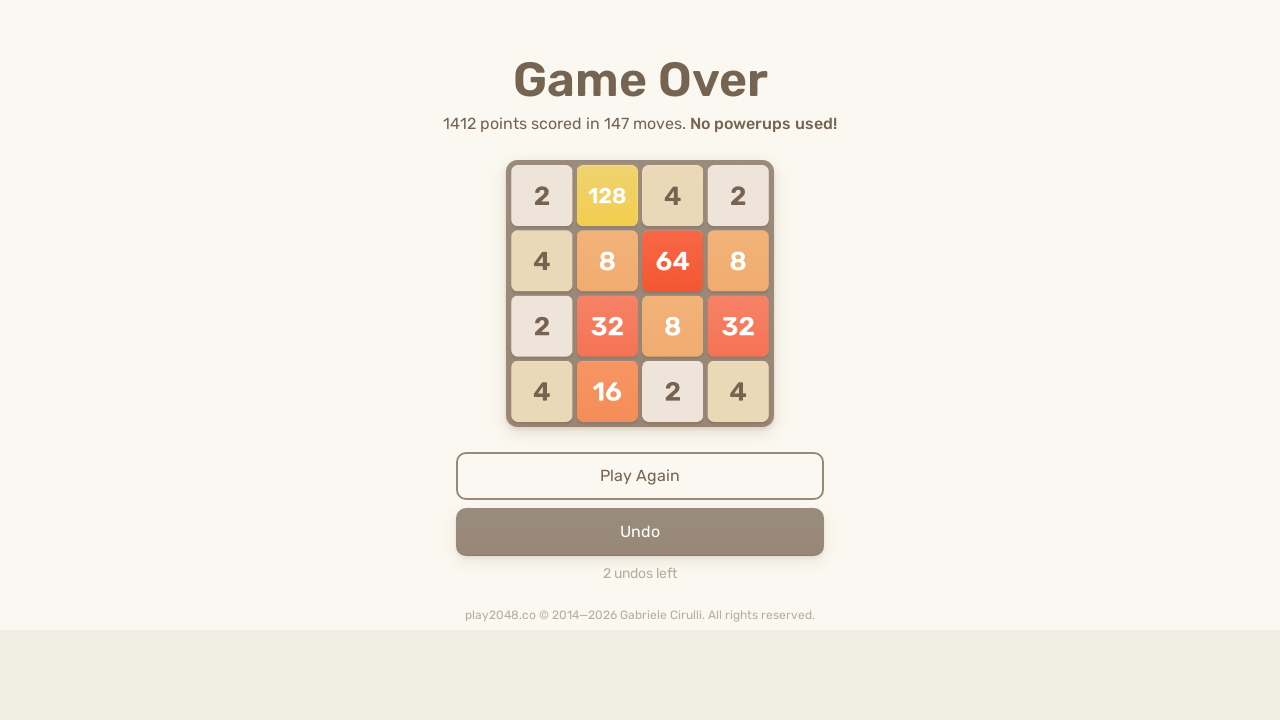

Pressed ArrowUp key to move tiles up on html
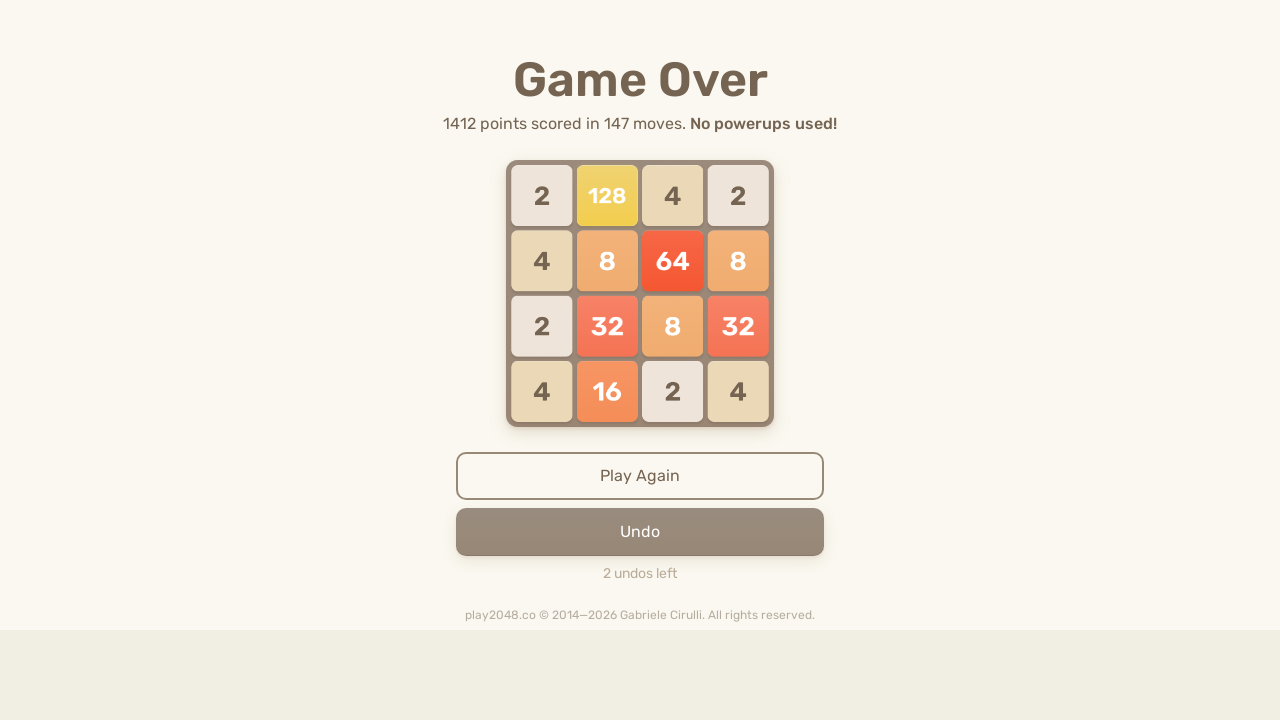

Pressed ArrowRight key to move tiles right on html
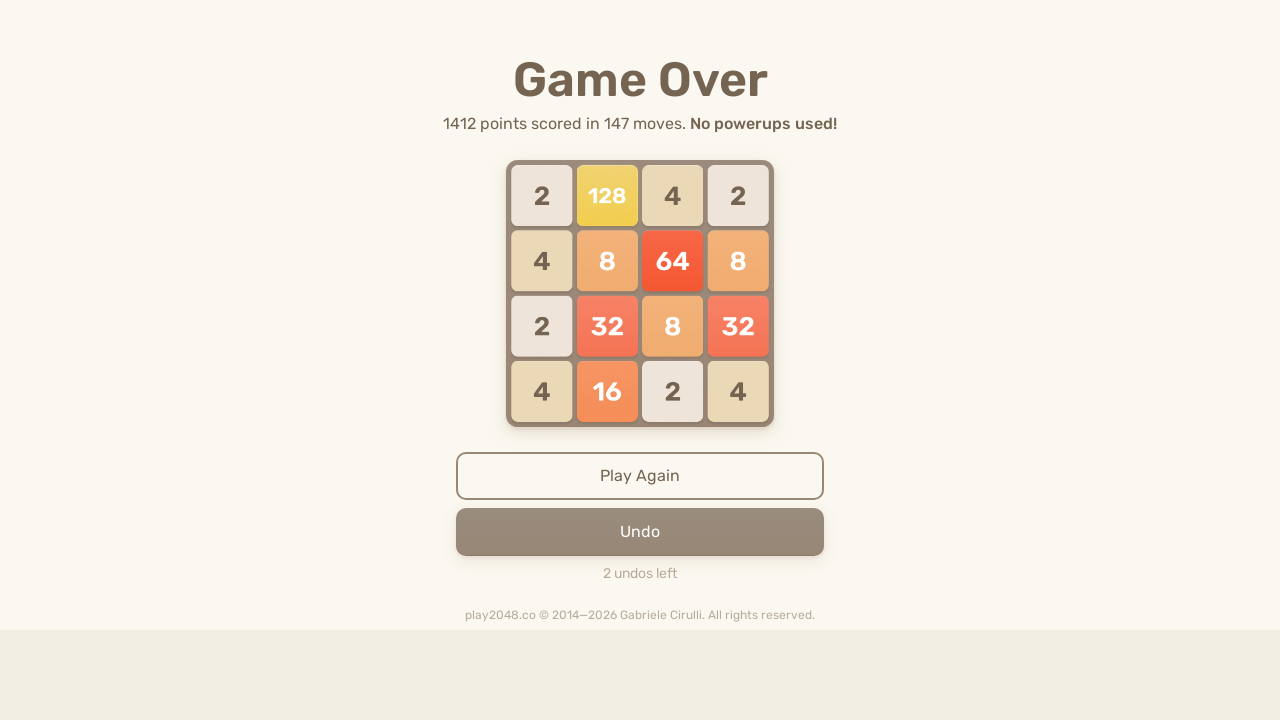

Pressed ArrowDown key to move tiles down on html
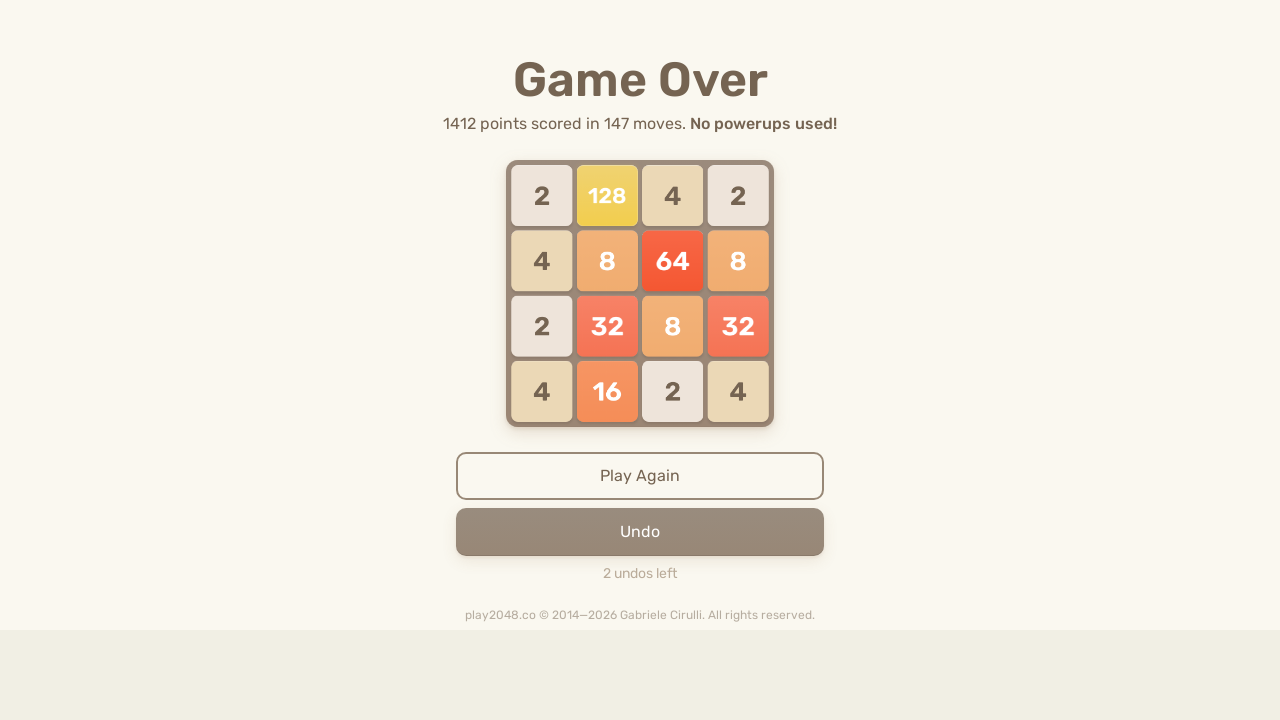

Pressed ArrowLeft key to move tiles left on html
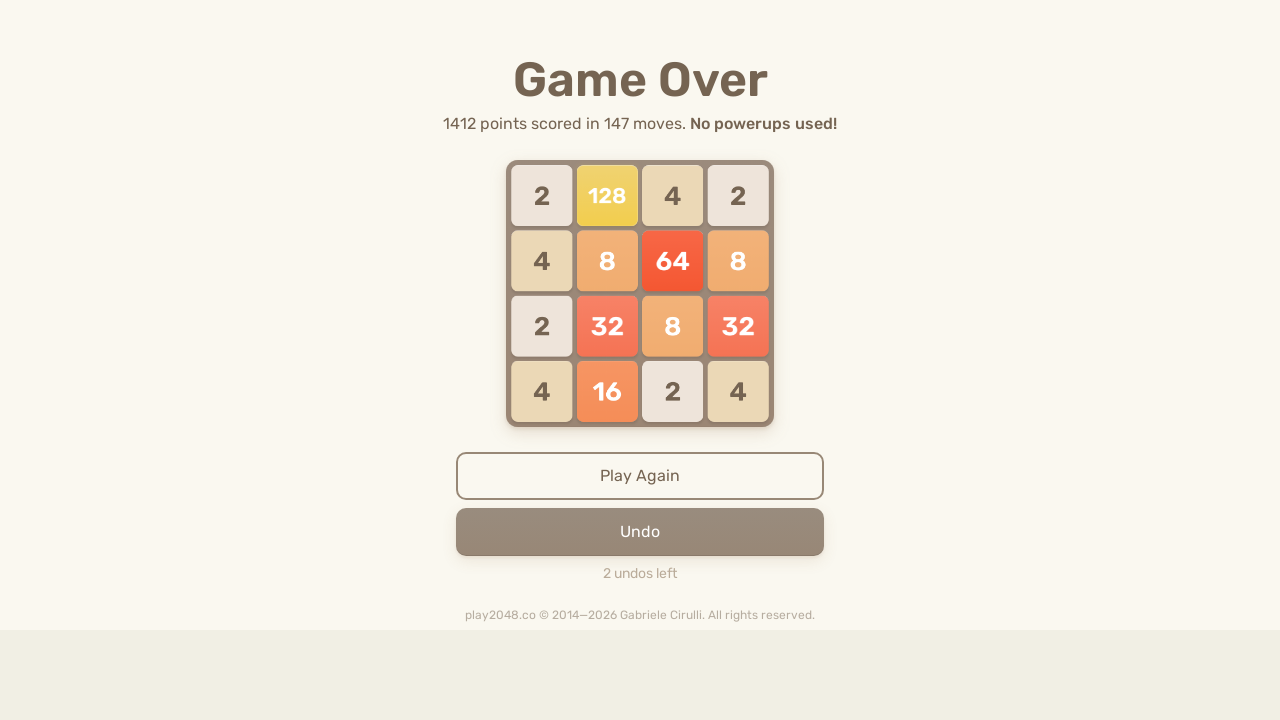

Pressed ArrowUp key to move tiles up on html
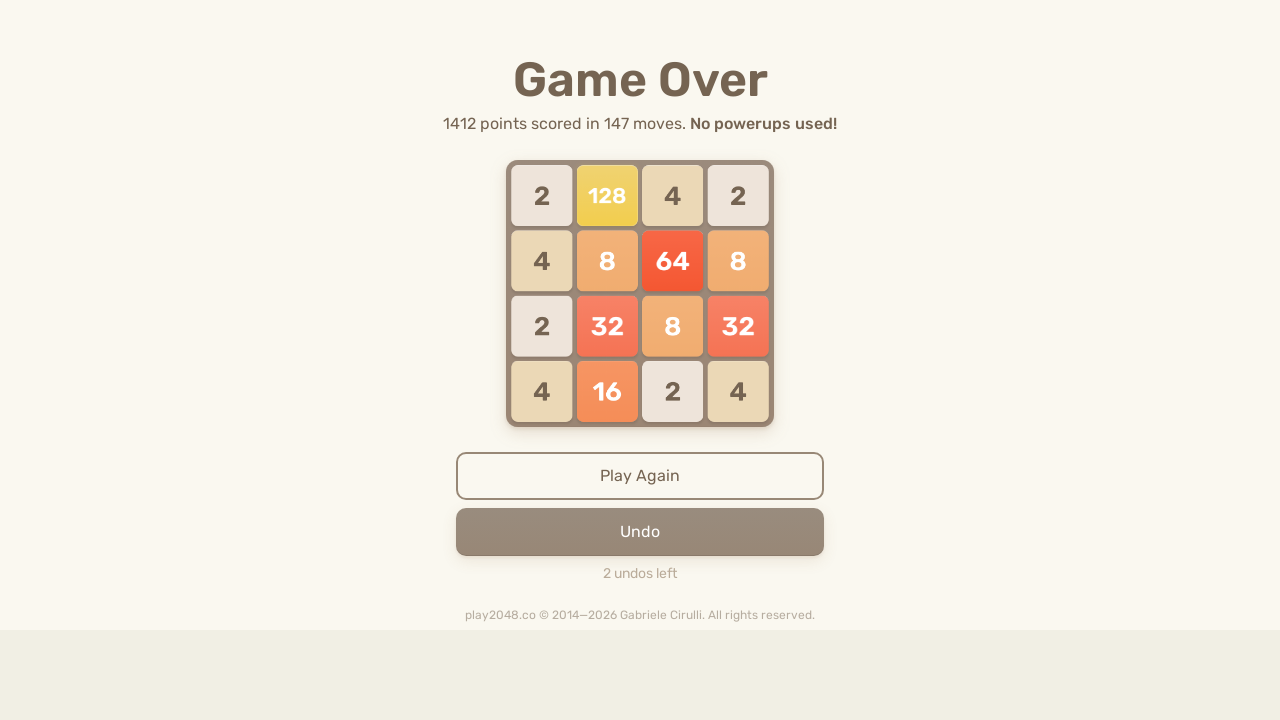

Pressed ArrowRight key to move tiles right on html
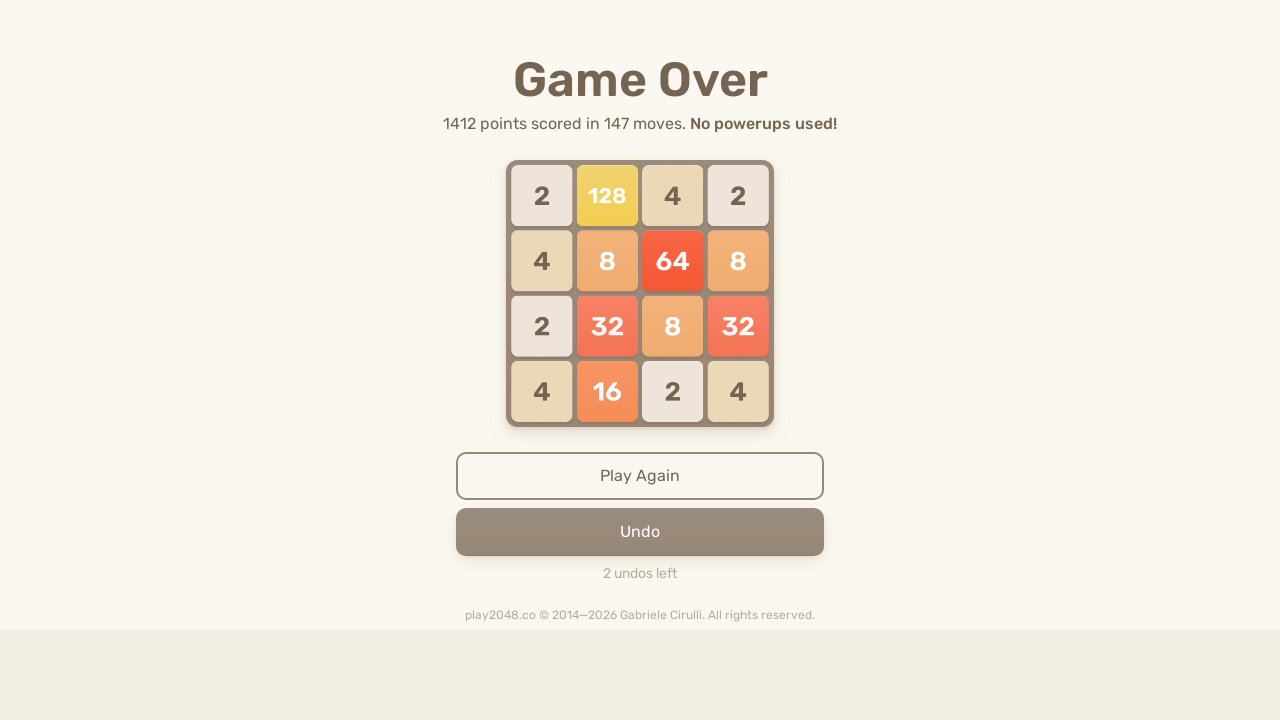

Pressed ArrowDown key to move tiles down on html
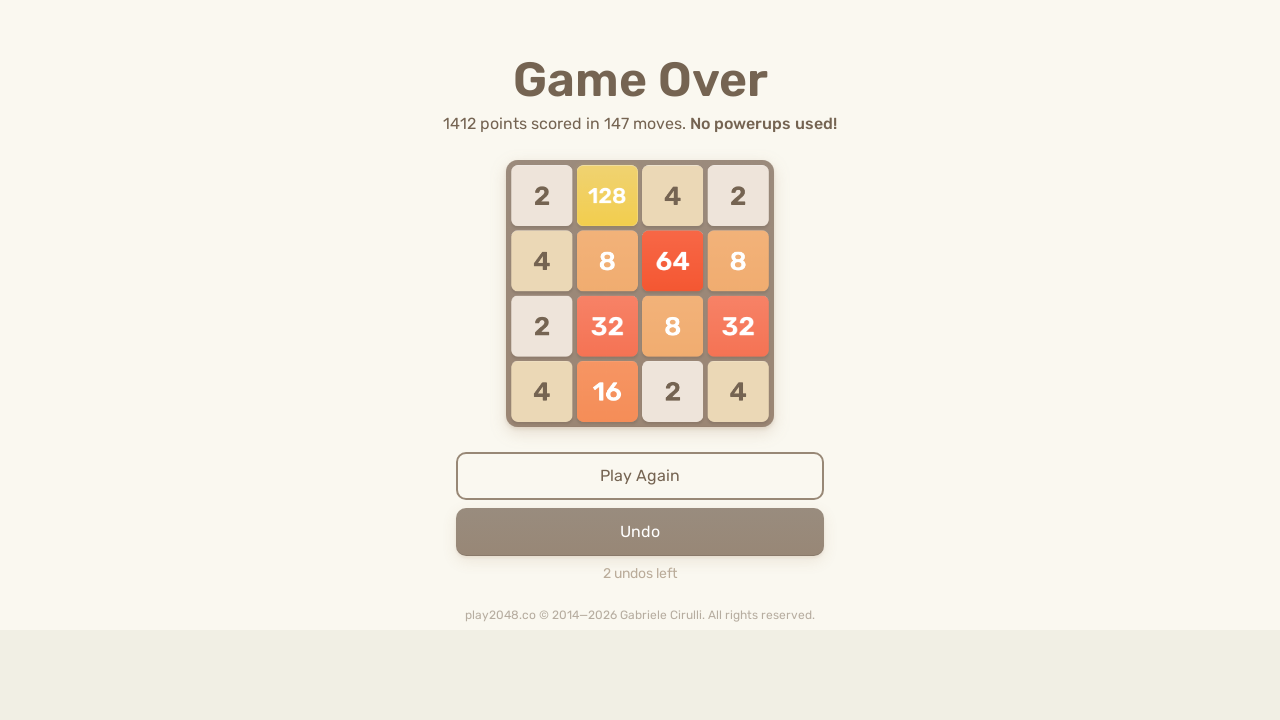

Pressed ArrowLeft key to move tiles left on html
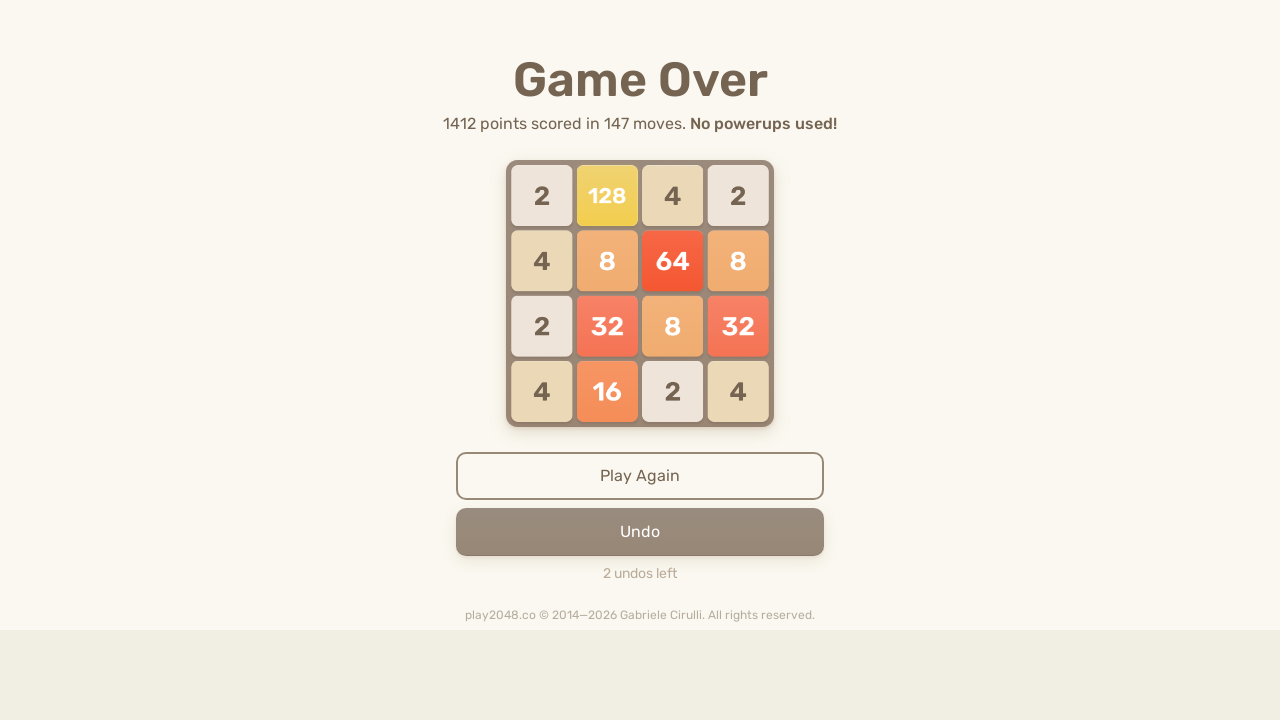

Pressed ArrowUp key to move tiles up on html
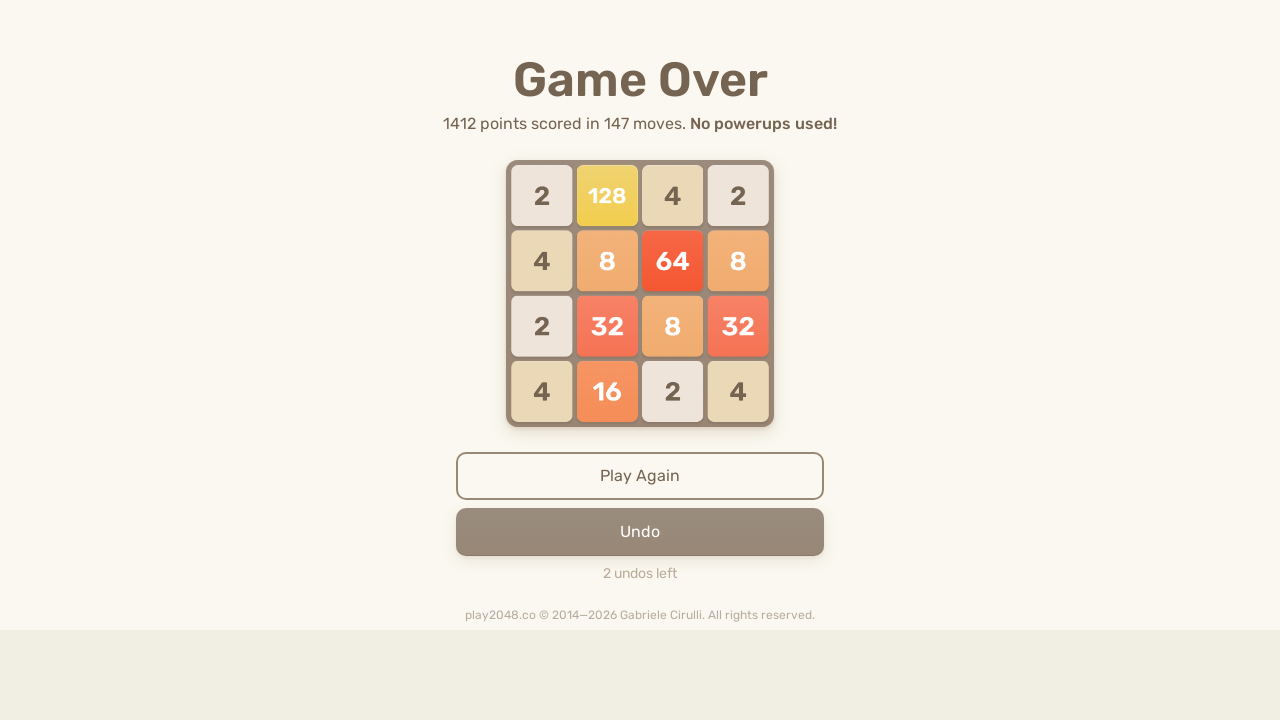

Pressed ArrowRight key to move tiles right on html
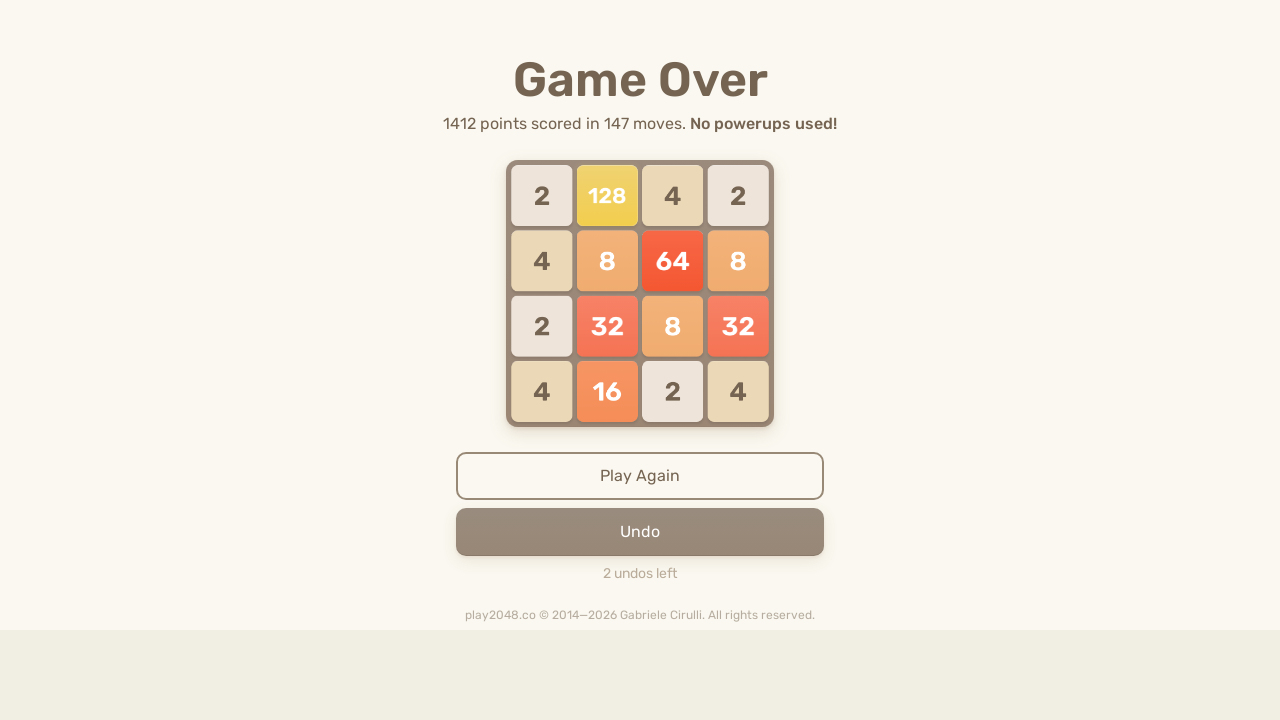

Pressed ArrowDown key to move tiles down on html
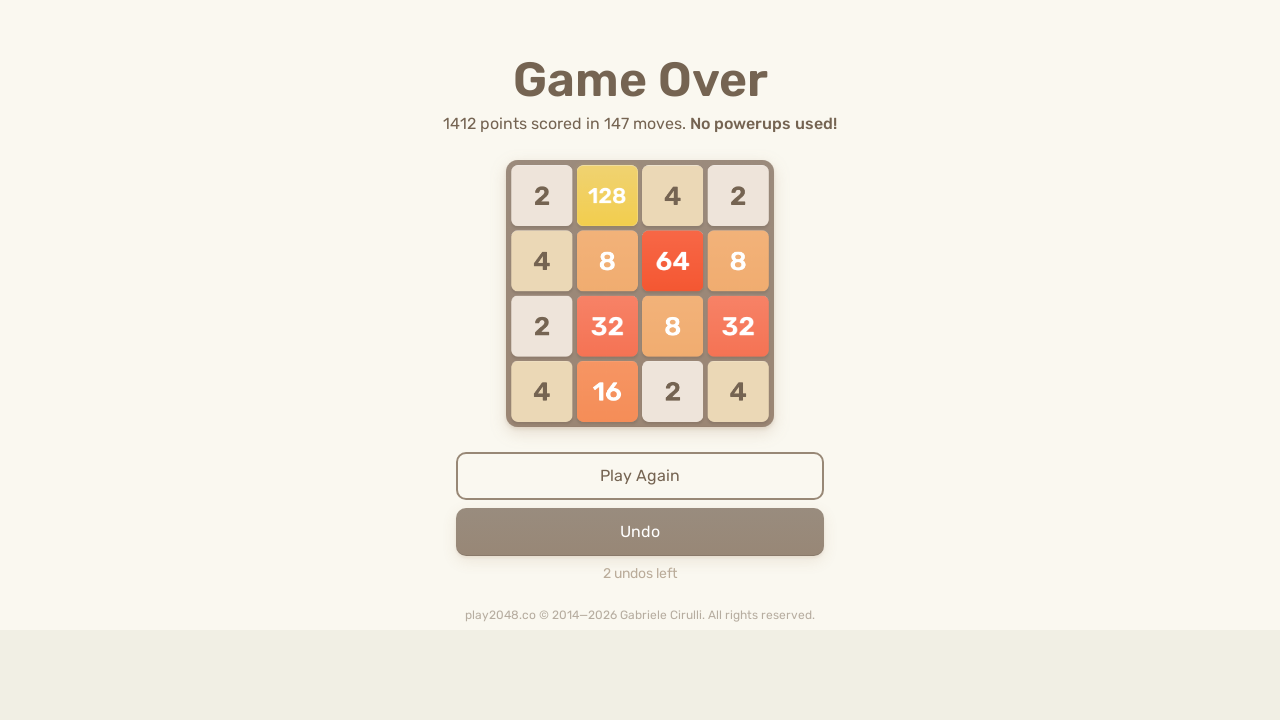

Pressed ArrowLeft key to move tiles left on html
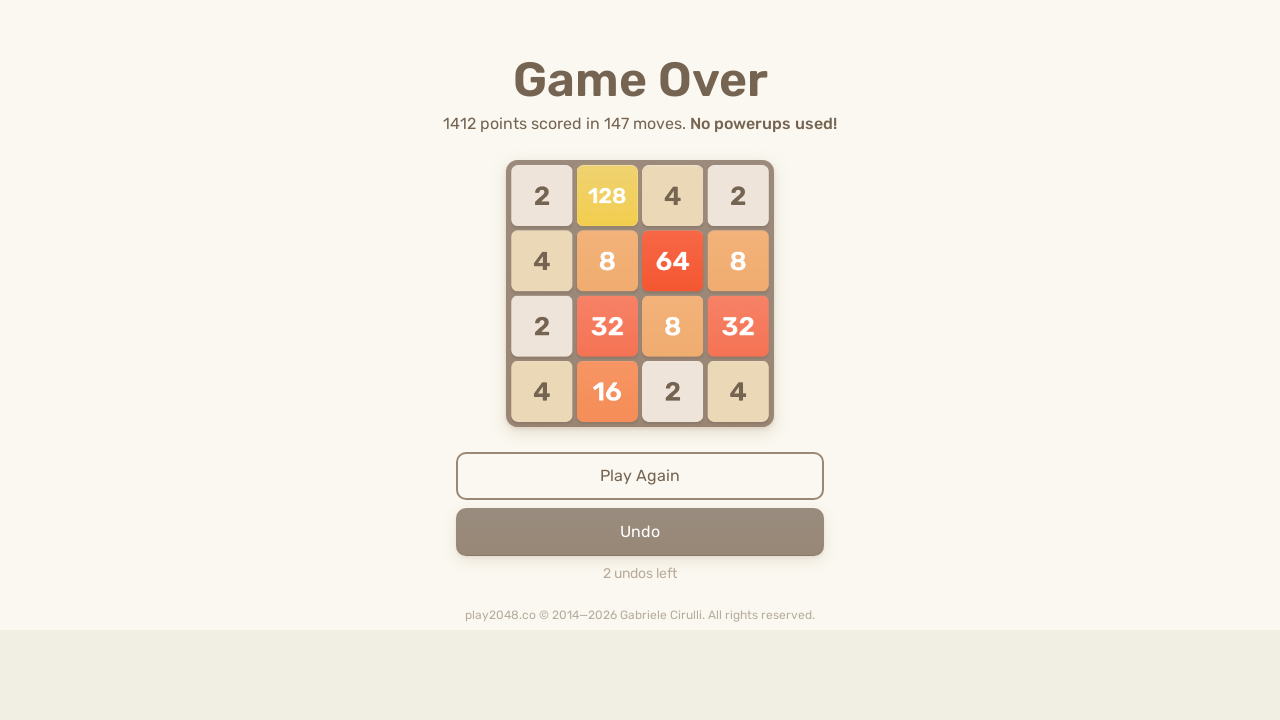

Pressed ArrowUp key to move tiles up on html
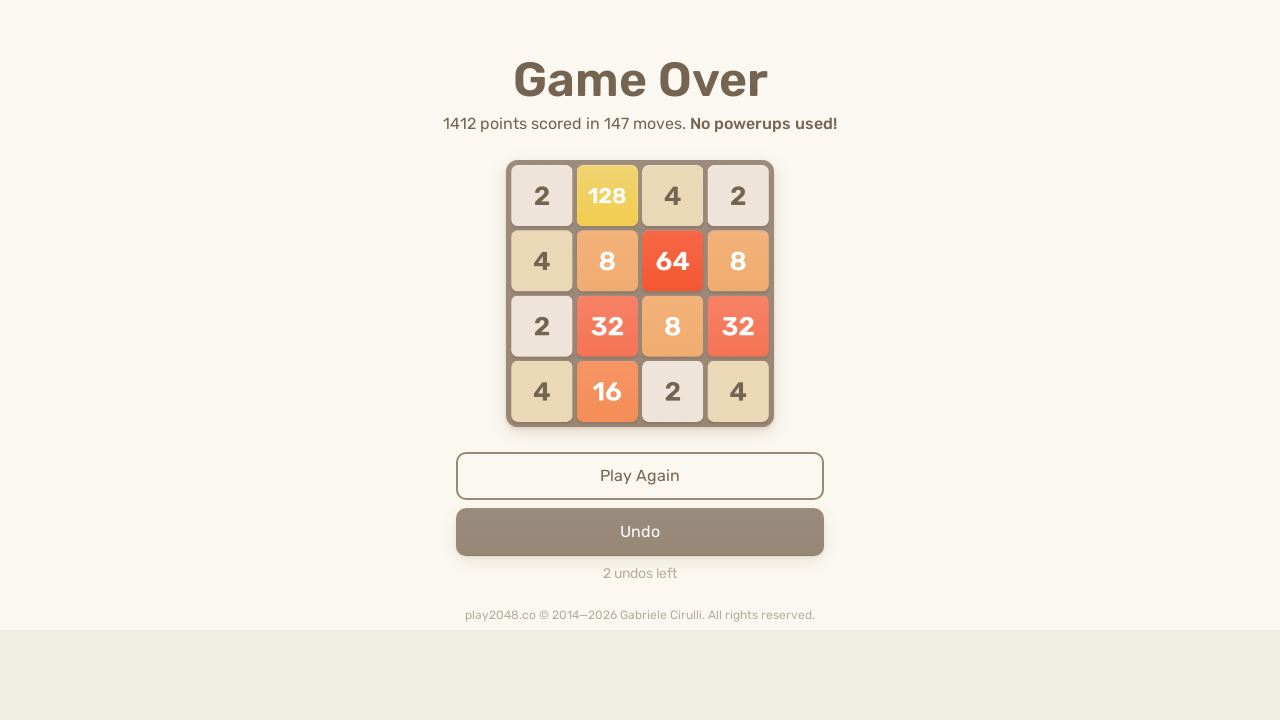

Pressed ArrowRight key to move tiles right on html
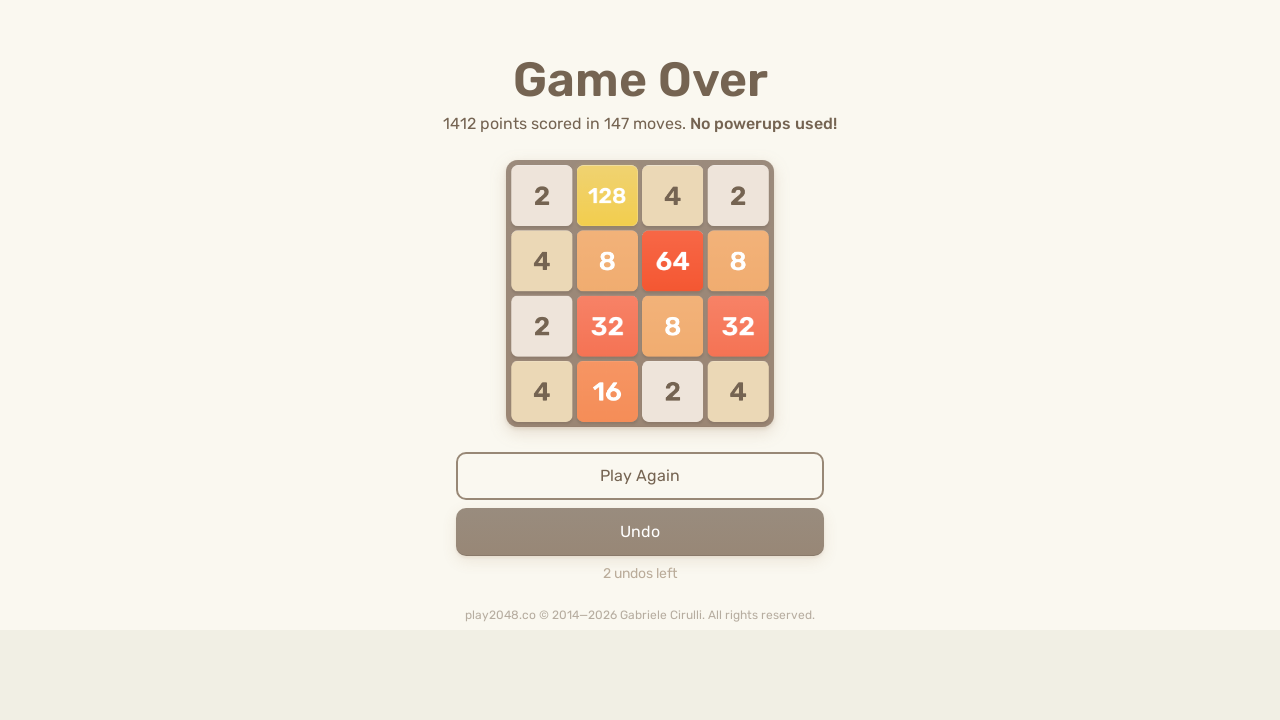

Pressed ArrowDown key to move tiles down on html
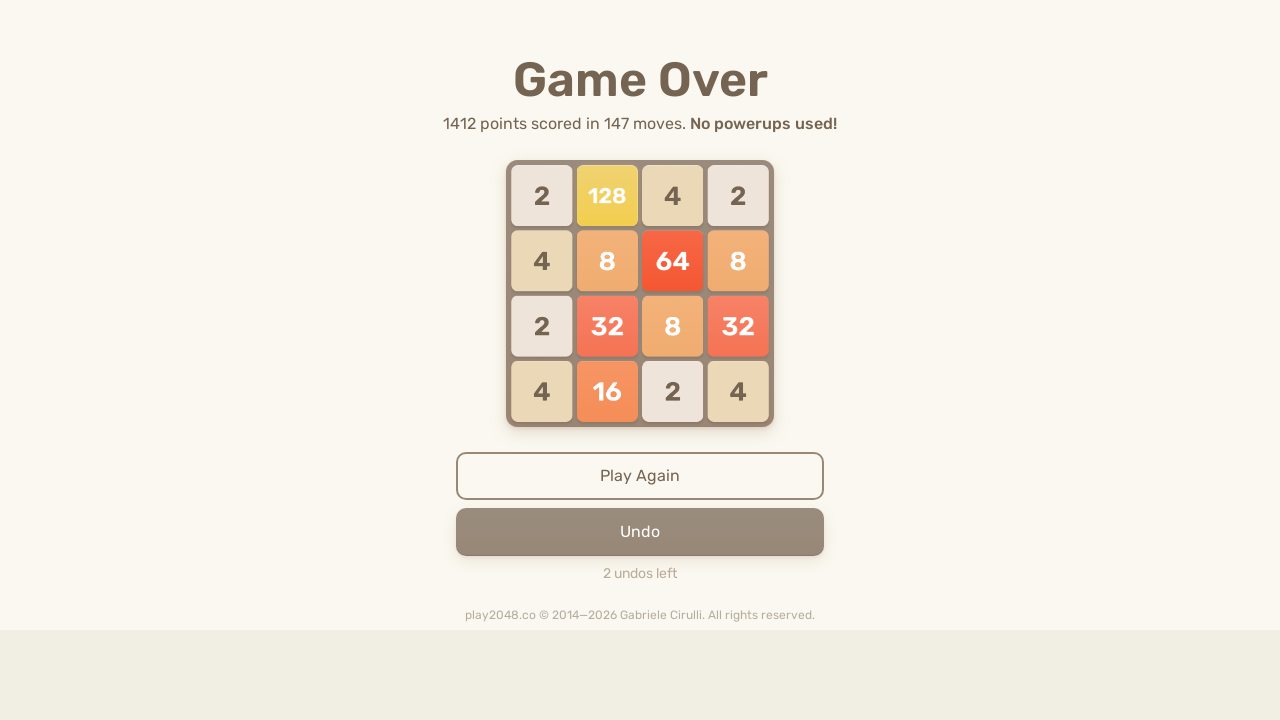

Pressed ArrowLeft key to move tiles left on html
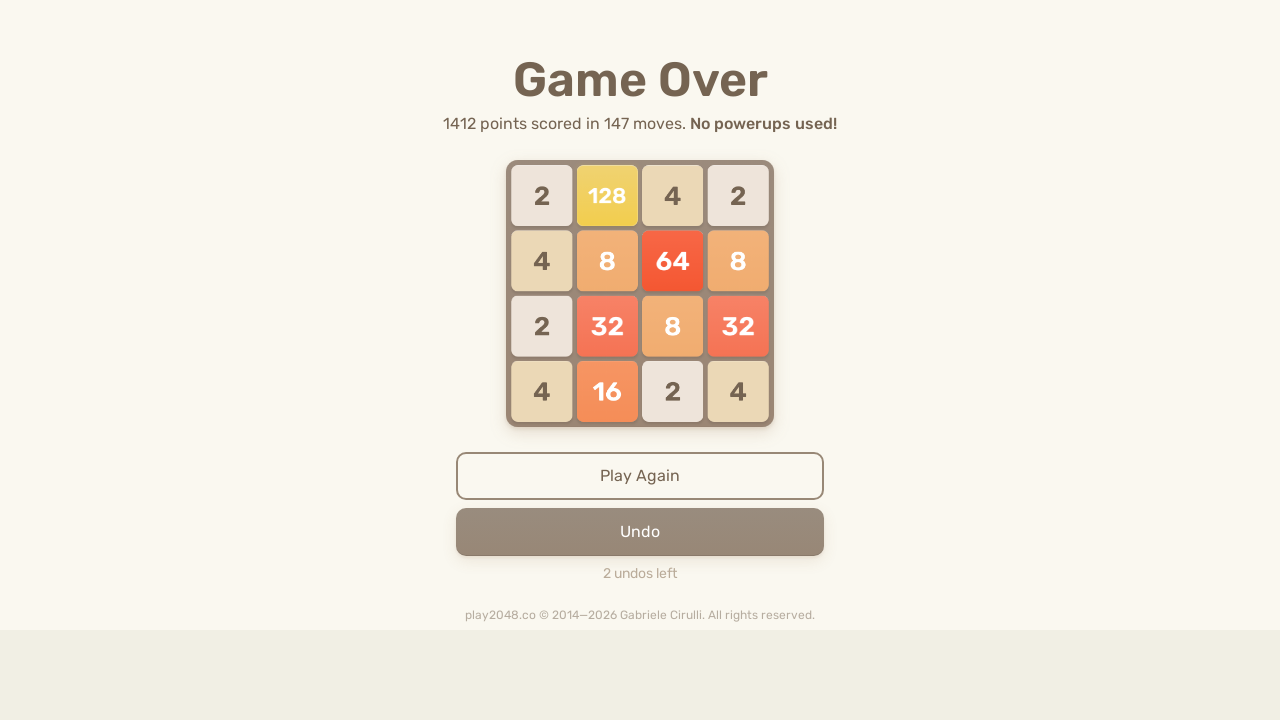

Pressed ArrowUp key to move tiles up on html
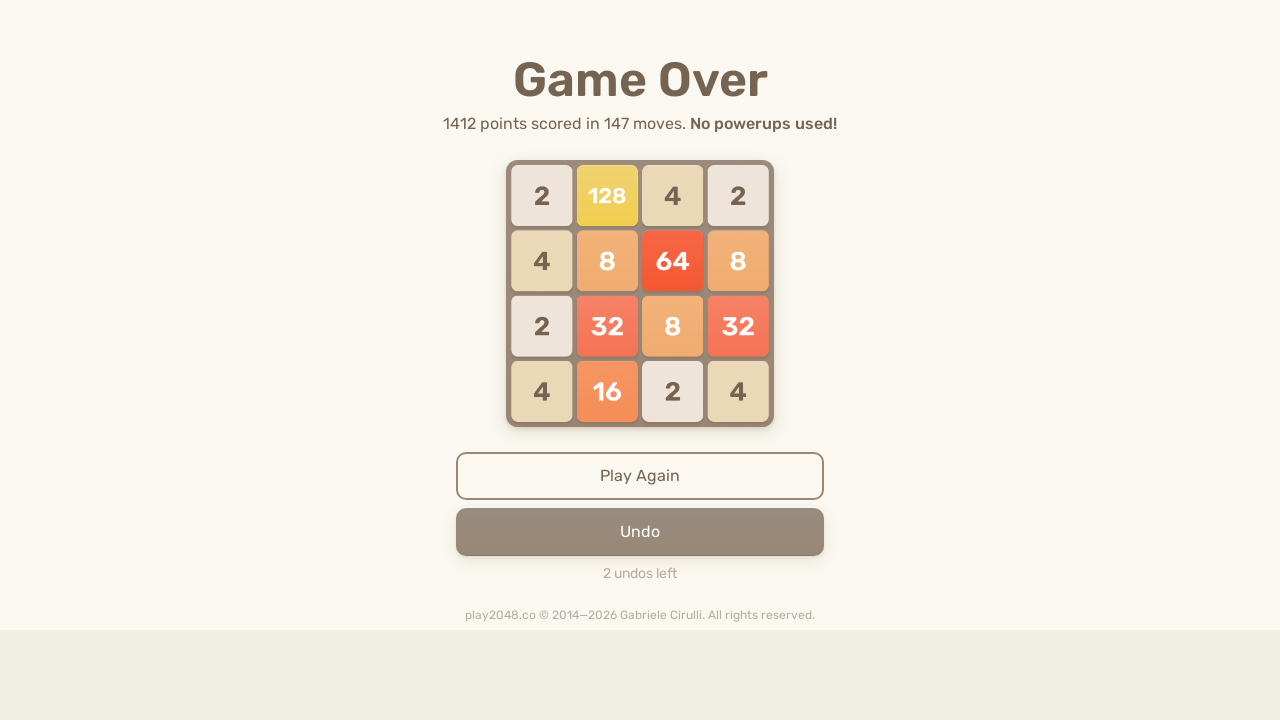

Pressed ArrowRight key to move tiles right on html
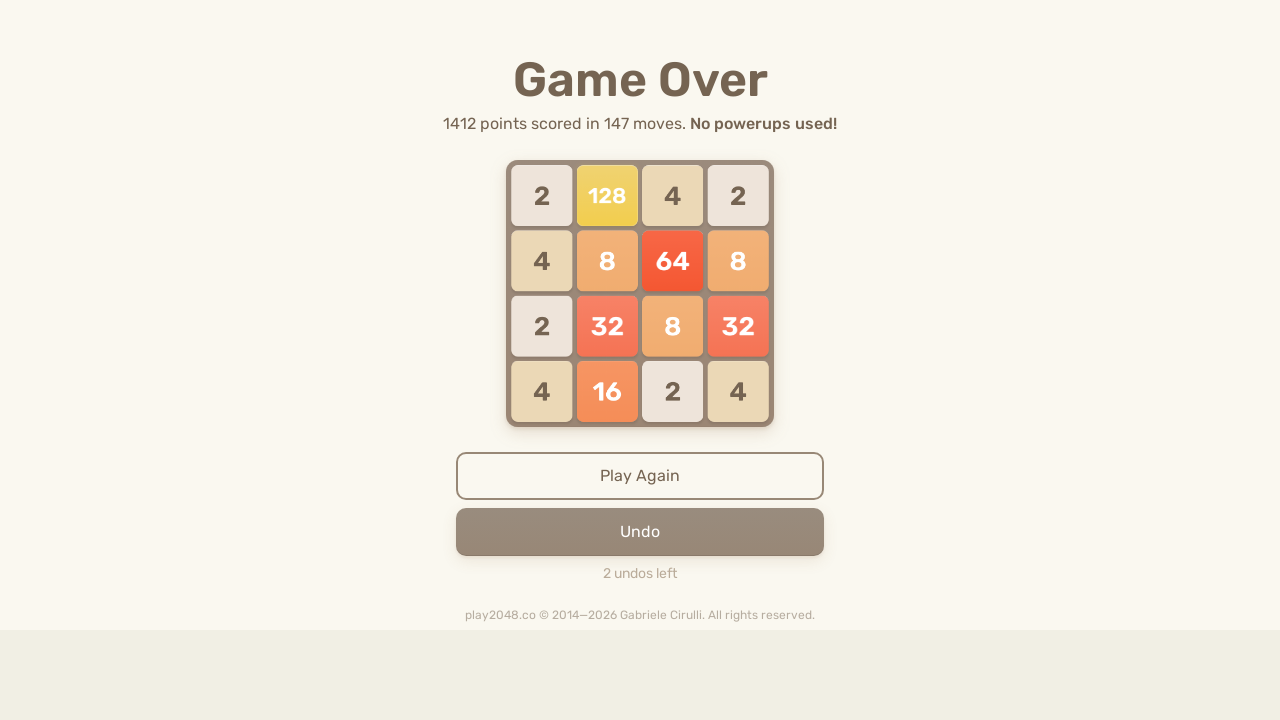

Pressed ArrowDown key to move tiles down on html
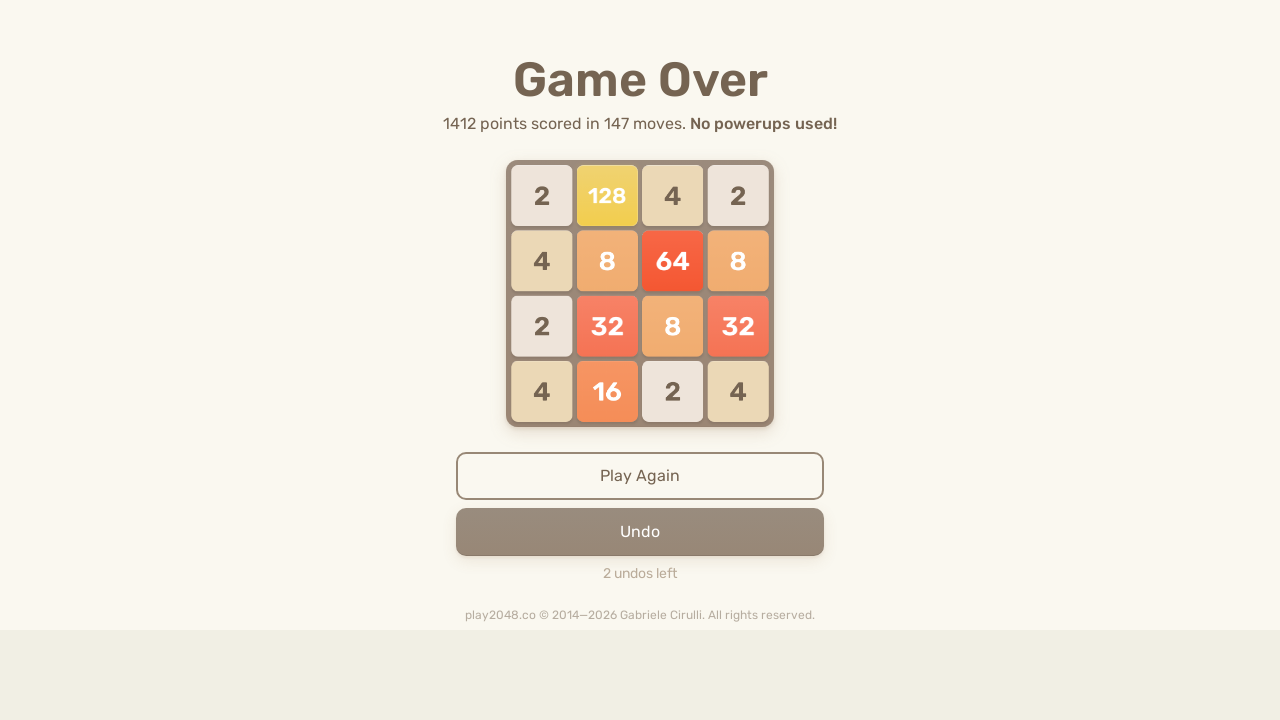

Pressed ArrowLeft key to move tiles left on html
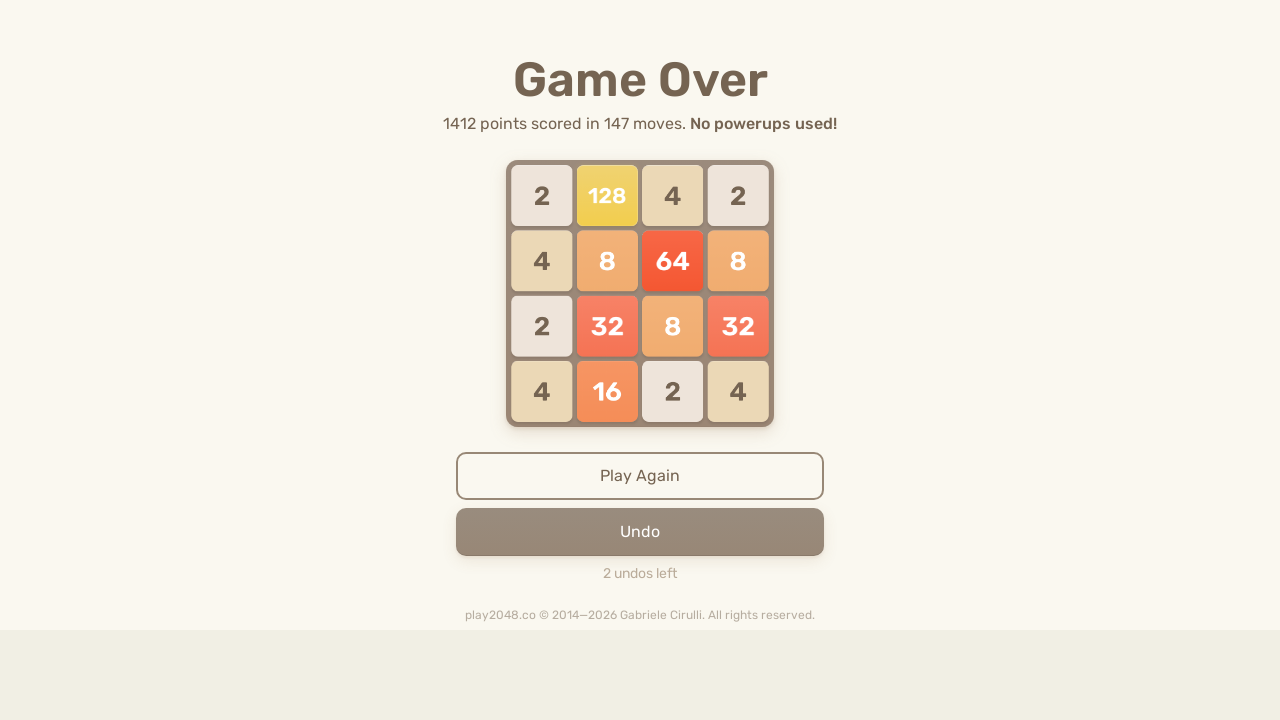

Pressed ArrowUp key to move tiles up on html
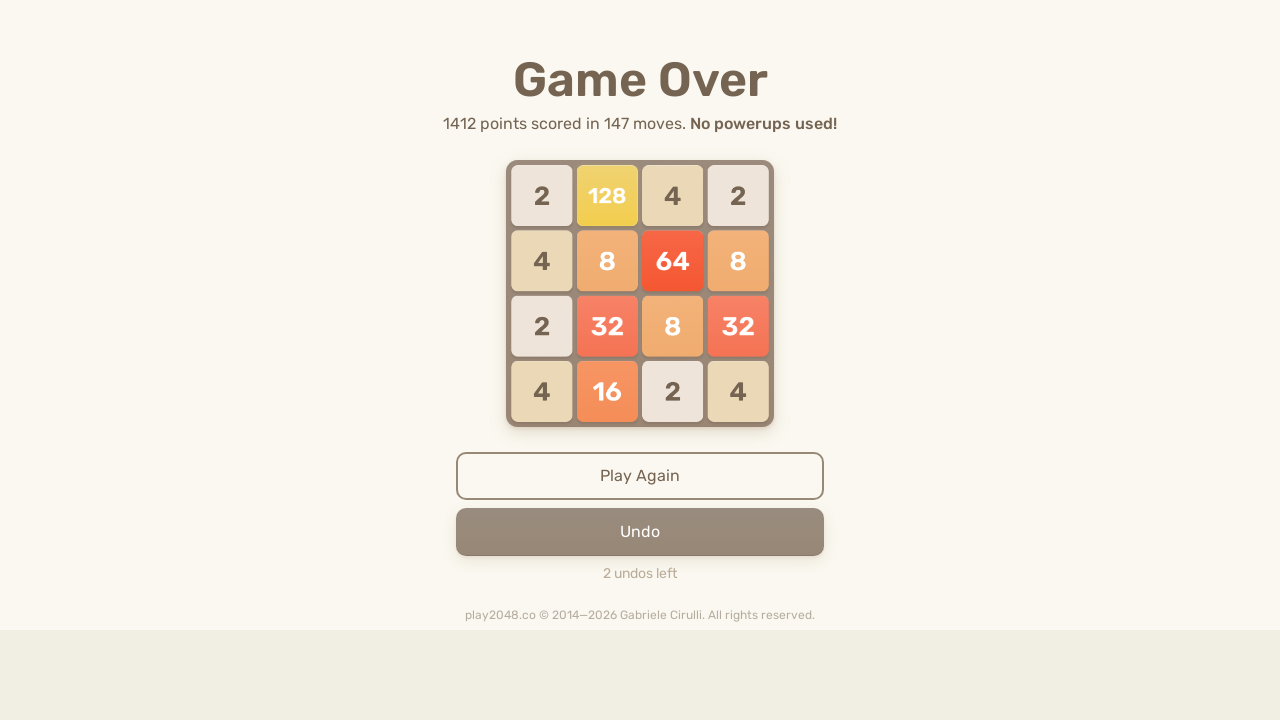

Pressed ArrowRight key to move tiles right on html
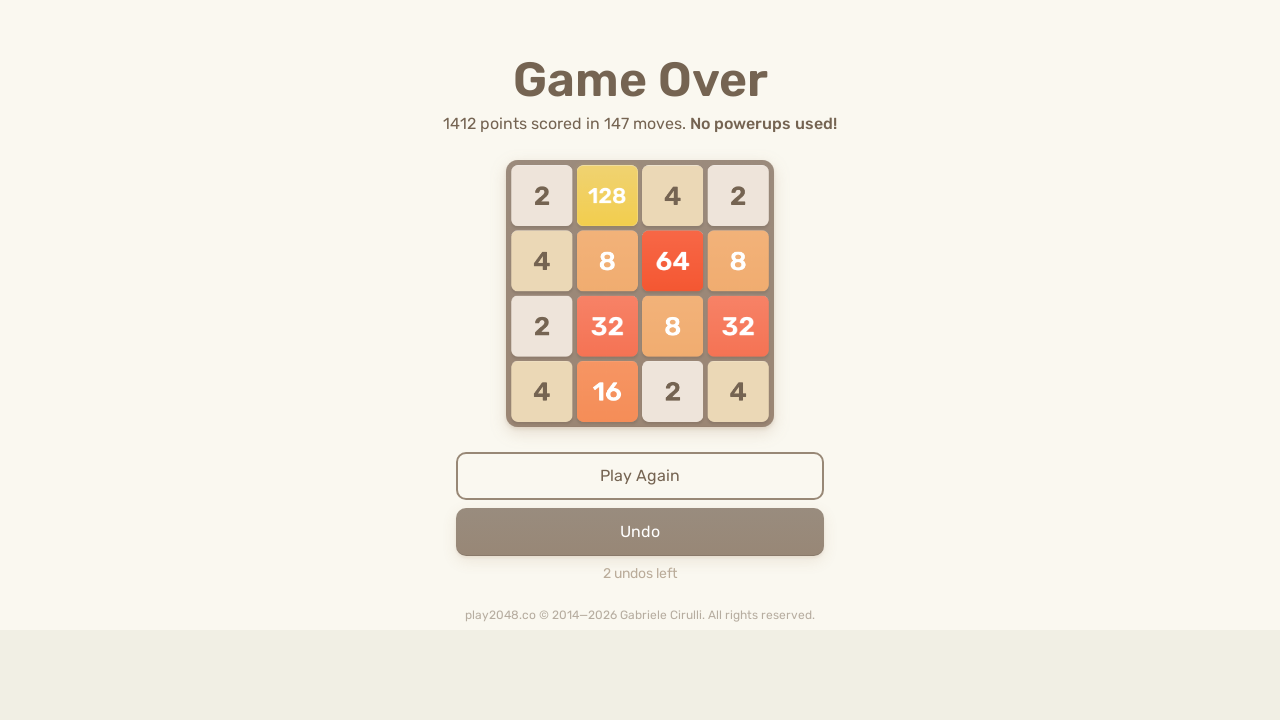

Pressed ArrowDown key to move tiles down on html
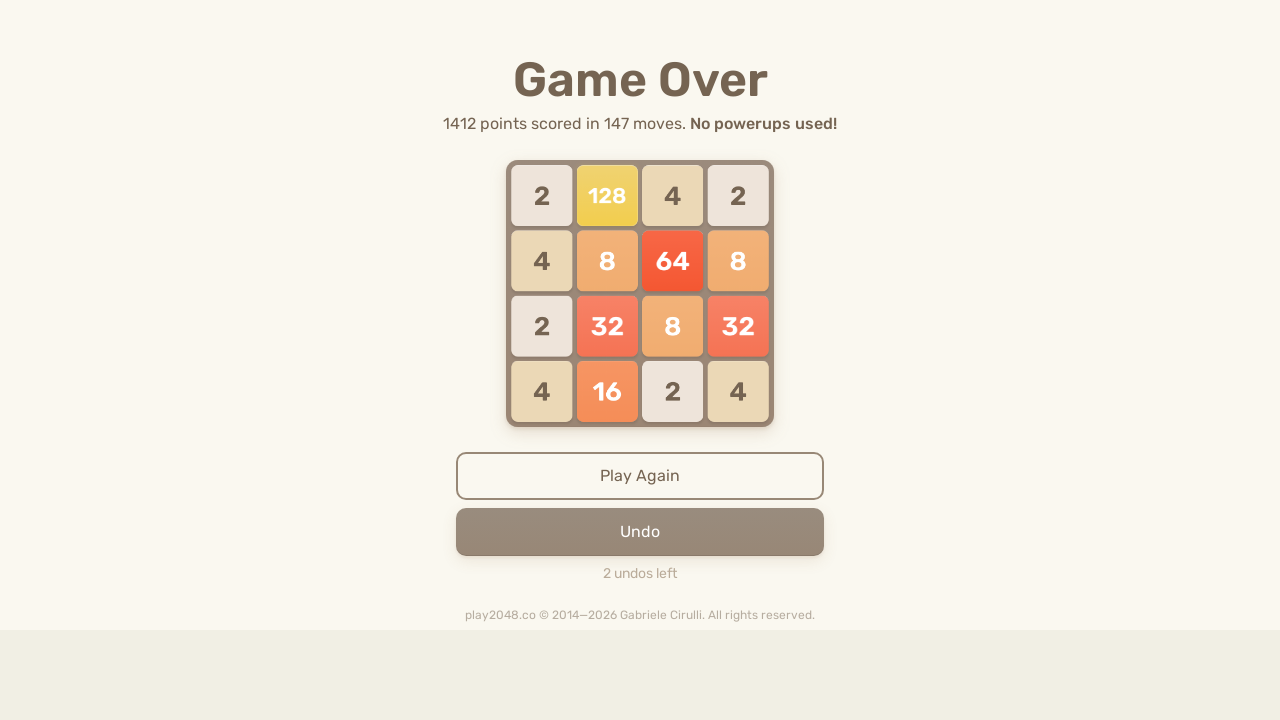

Pressed ArrowLeft key to move tiles left on html
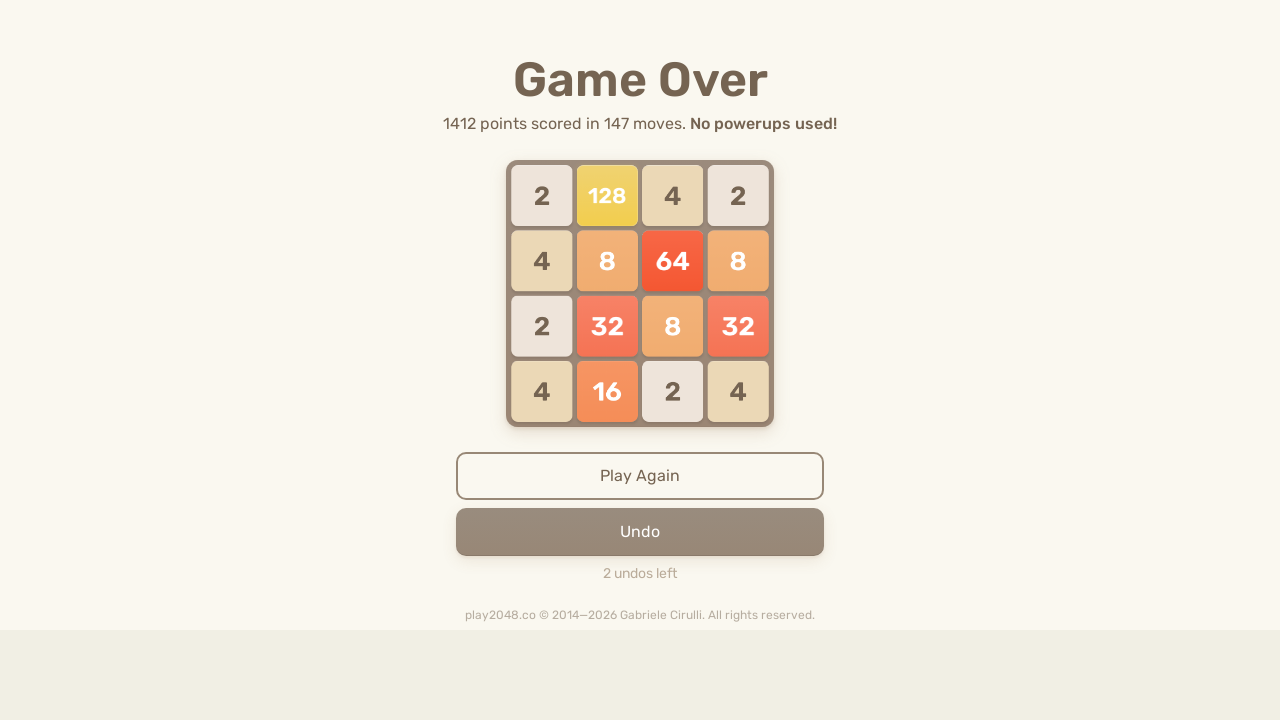

Pressed ArrowUp key to move tiles up on html
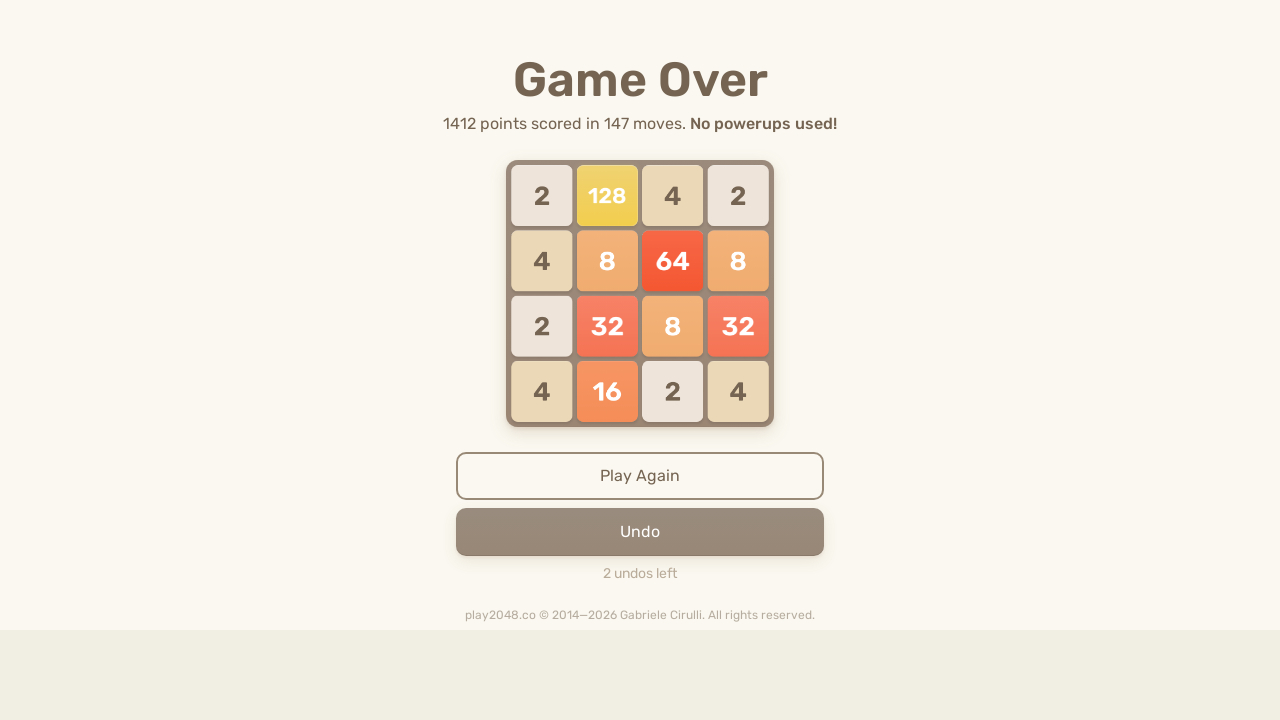

Pressed ArrowRight key to move tiles right on html
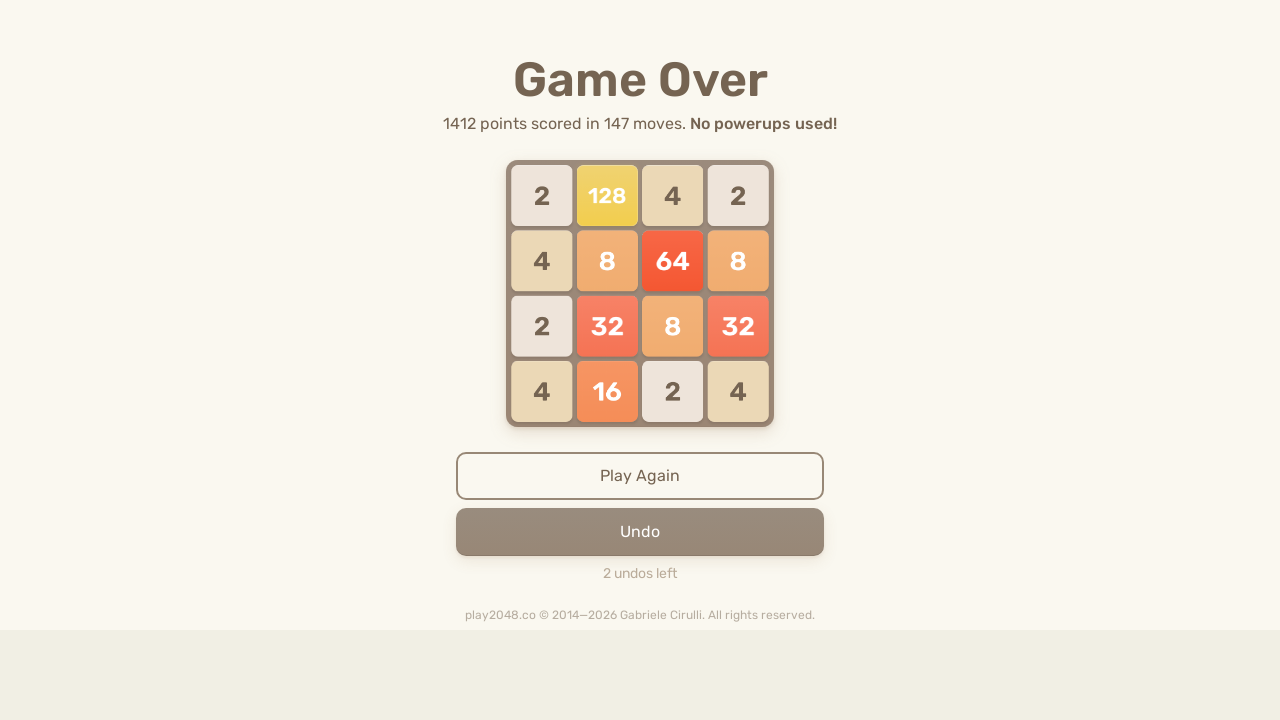

Pressed ArrowDown key to move tiles down on html
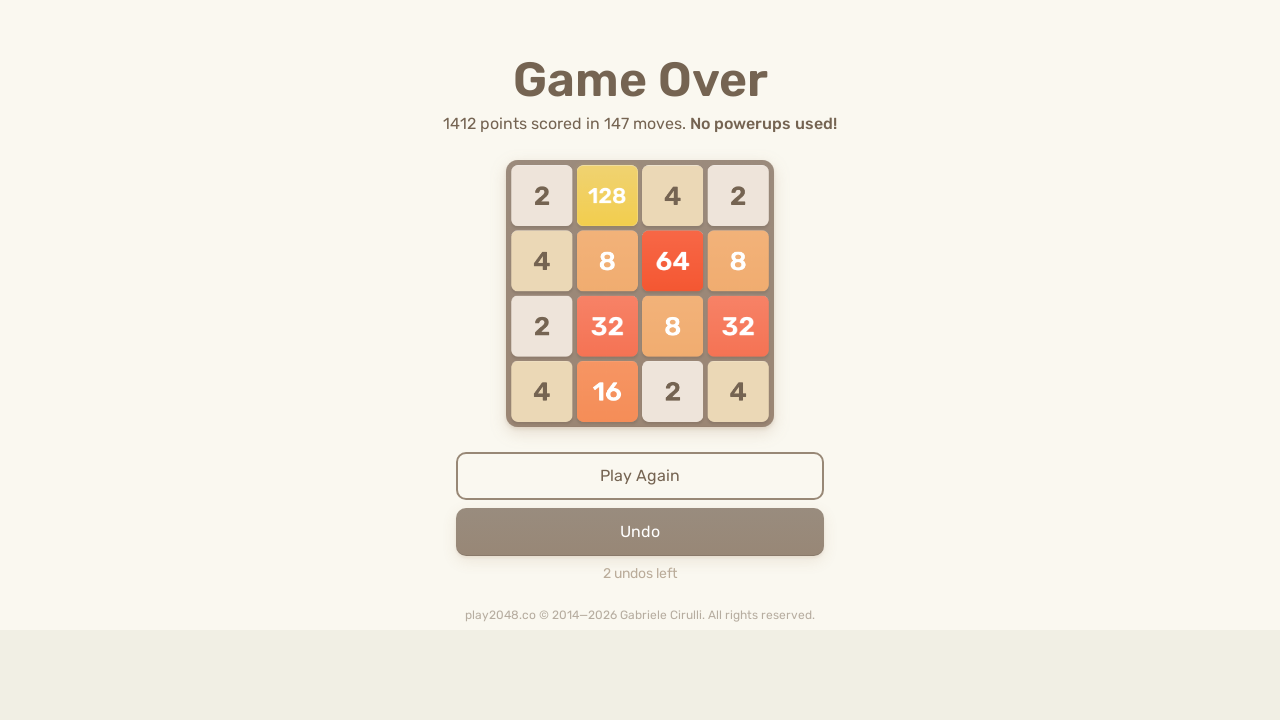

Pressed ArrowLeft key to move tiles left on html
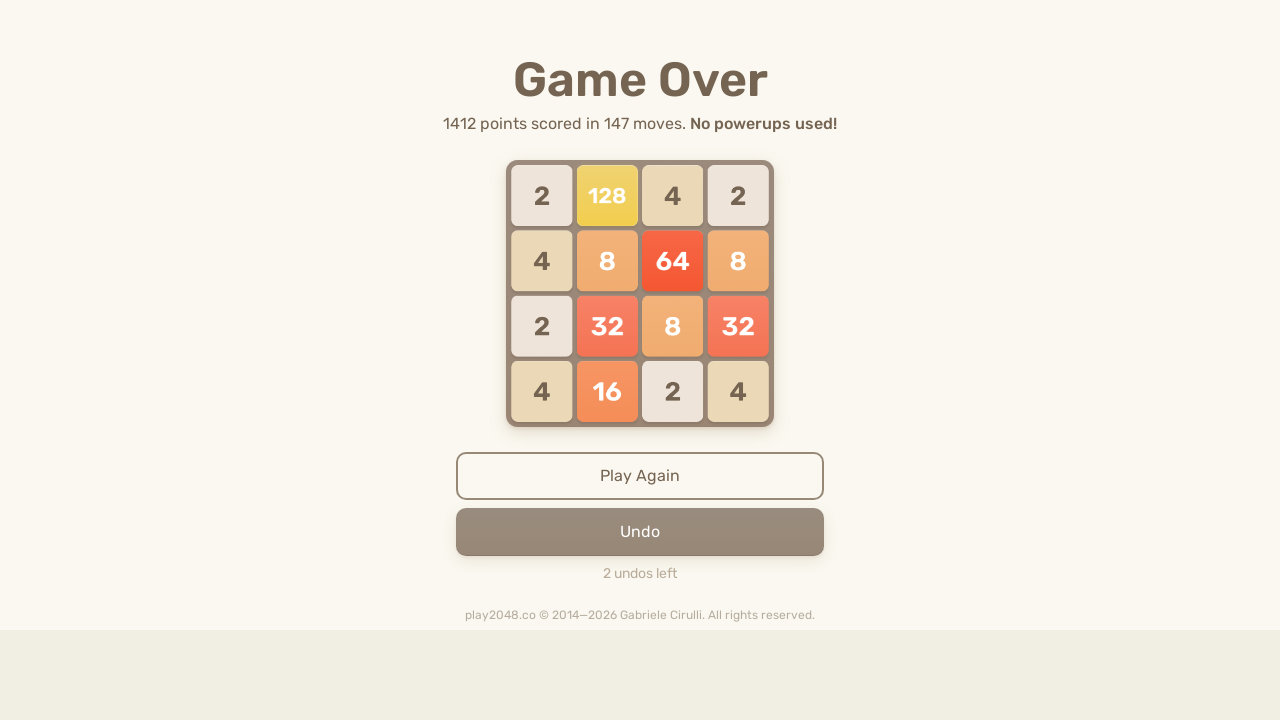

Pressed ArrowUp key to move tiles up on html
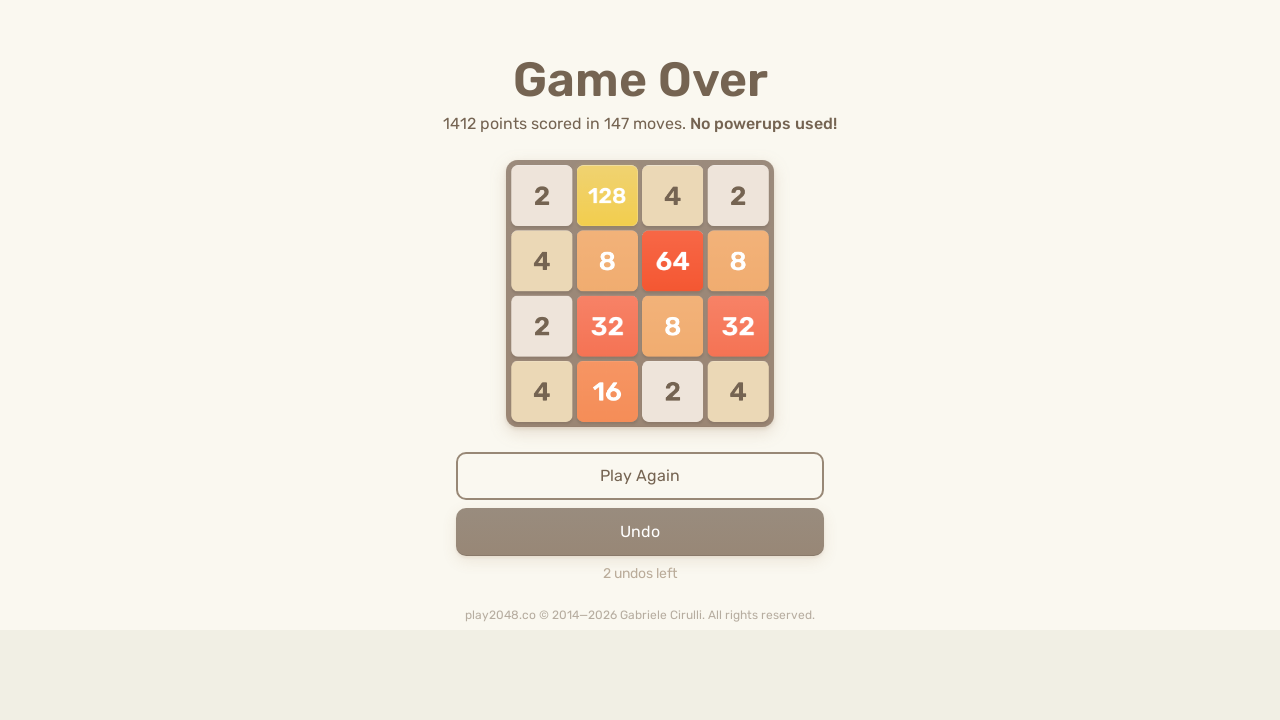

Pressed ArrowRight key to move tiles right on html
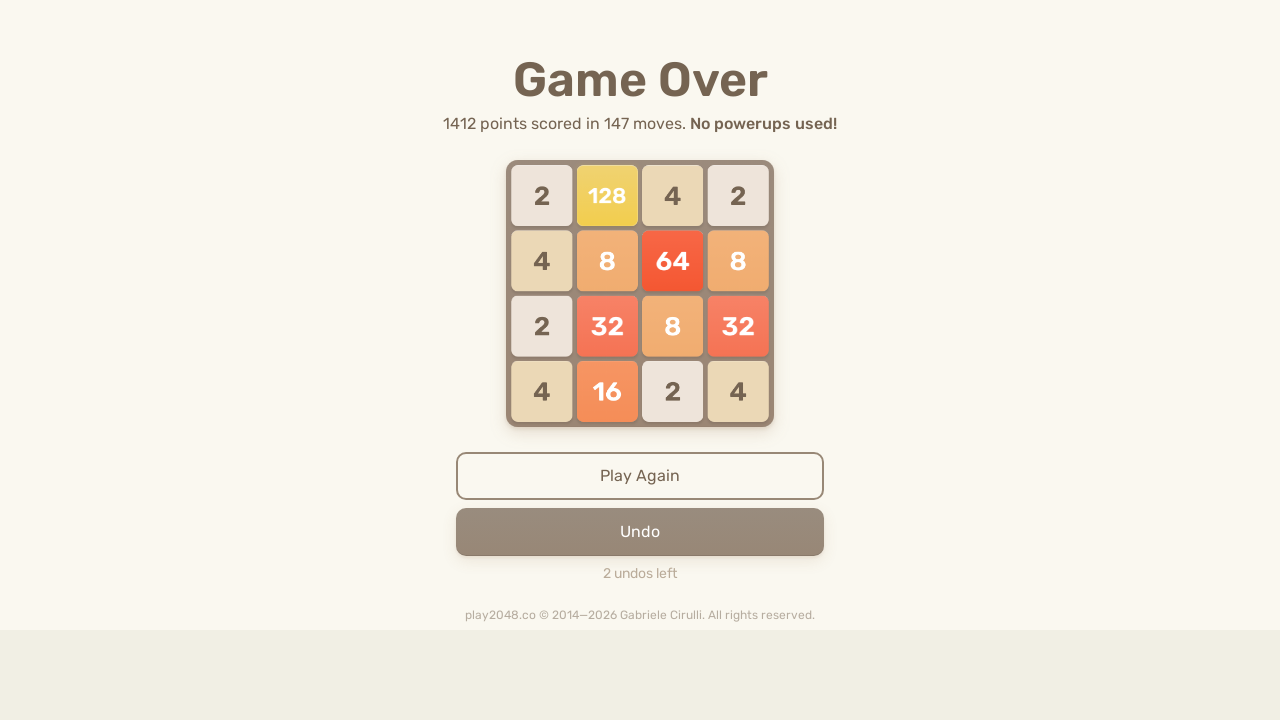

Pressed ArrowDown key to move tiles down on html
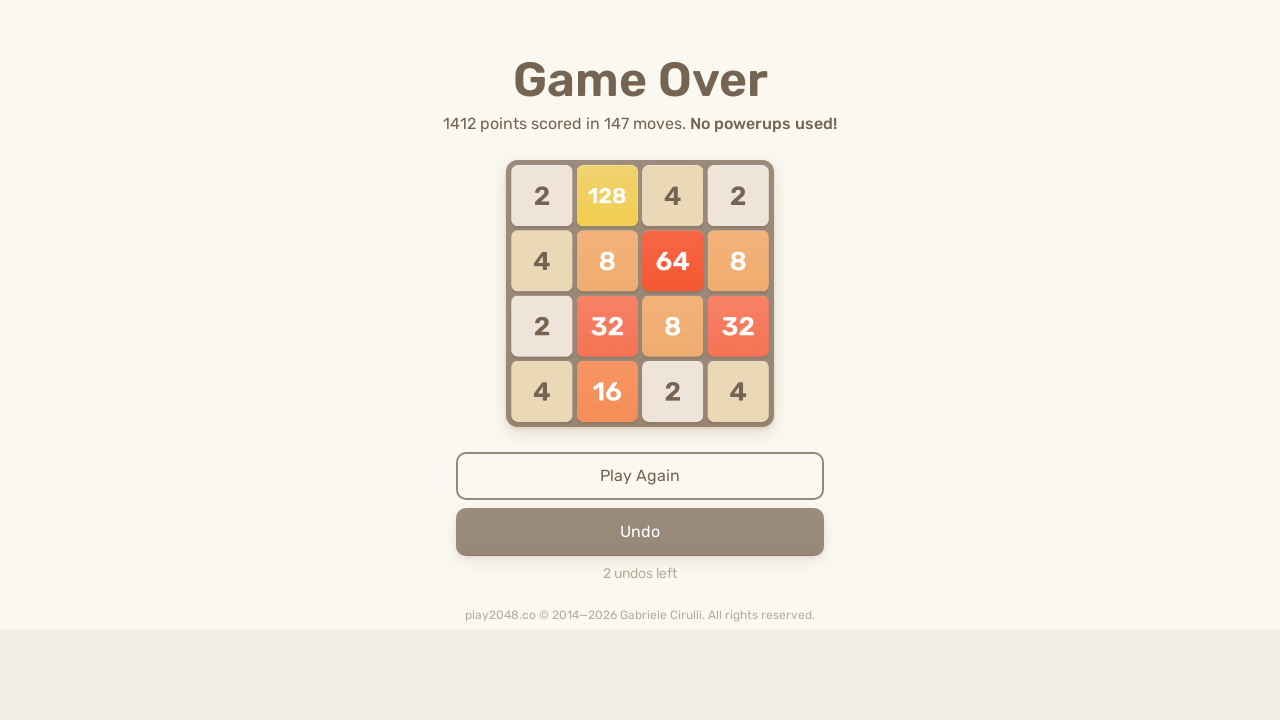

Pressed ArrowLeft key to move tiles left on html
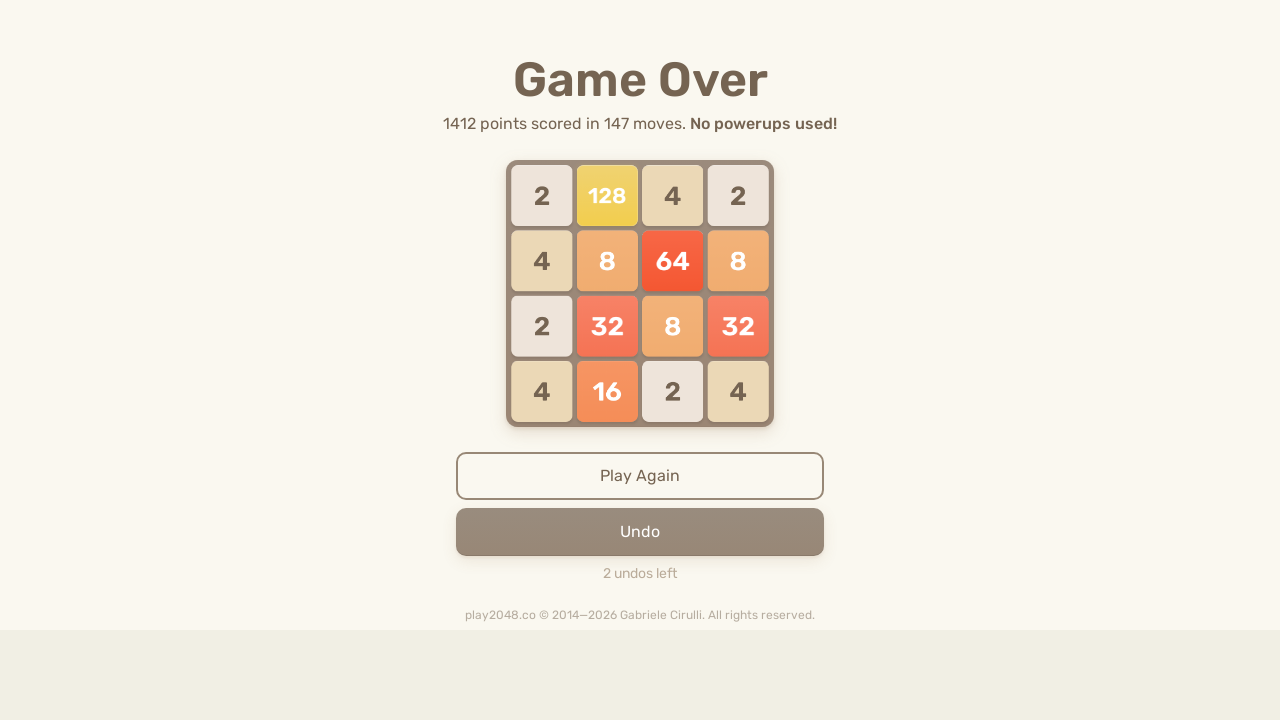

Pressed ArrowUp key to move tiles up on html
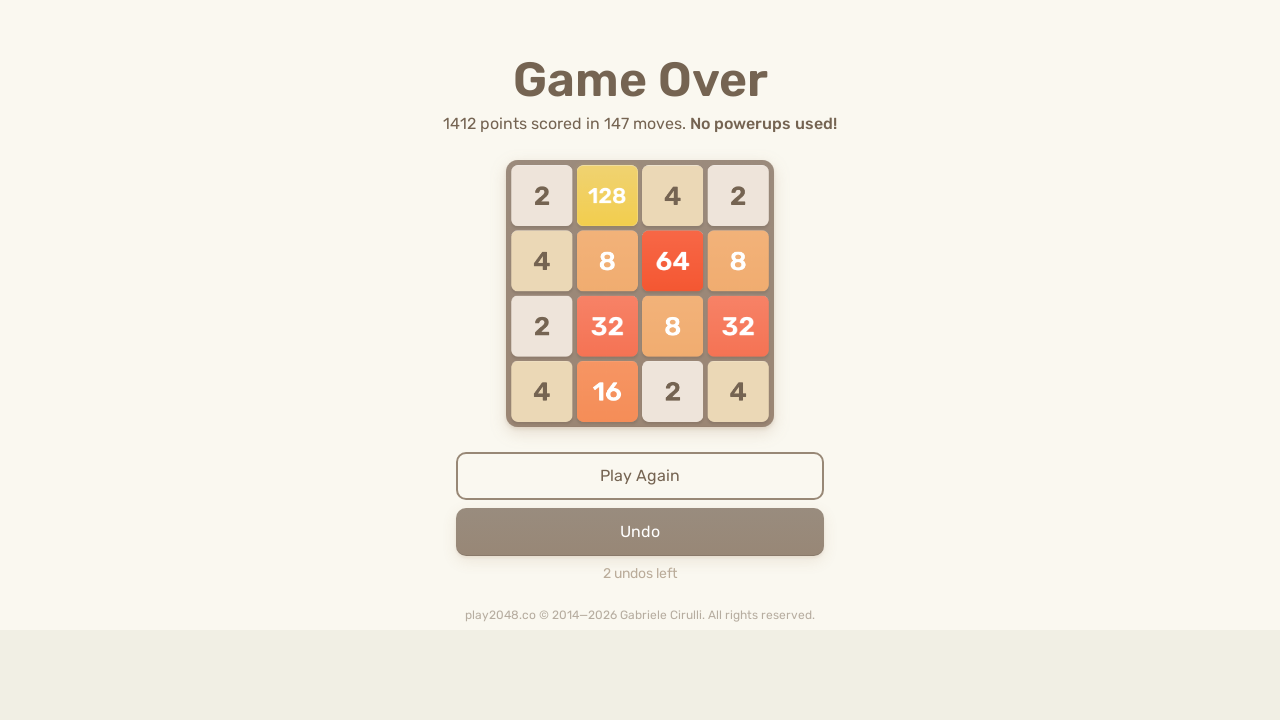

Pressed ArrowRight key to move tiles right on html
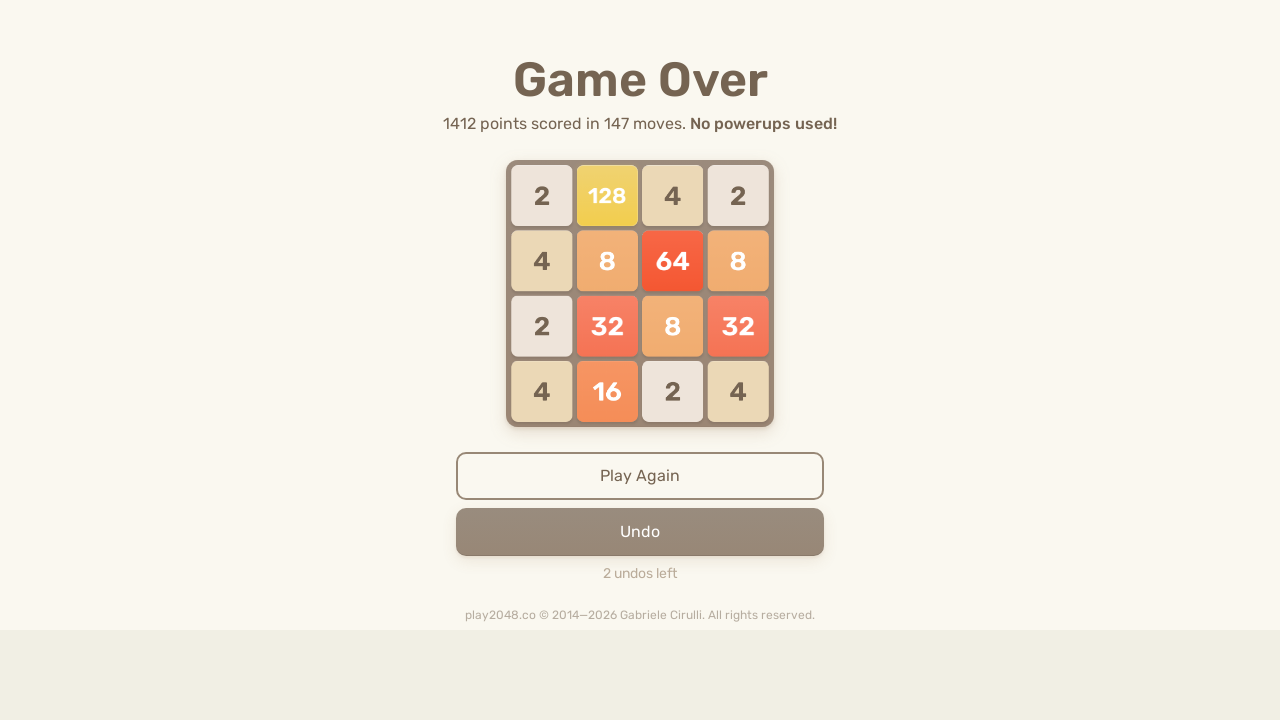

Pressed ArrowDown key to move tiles down on html
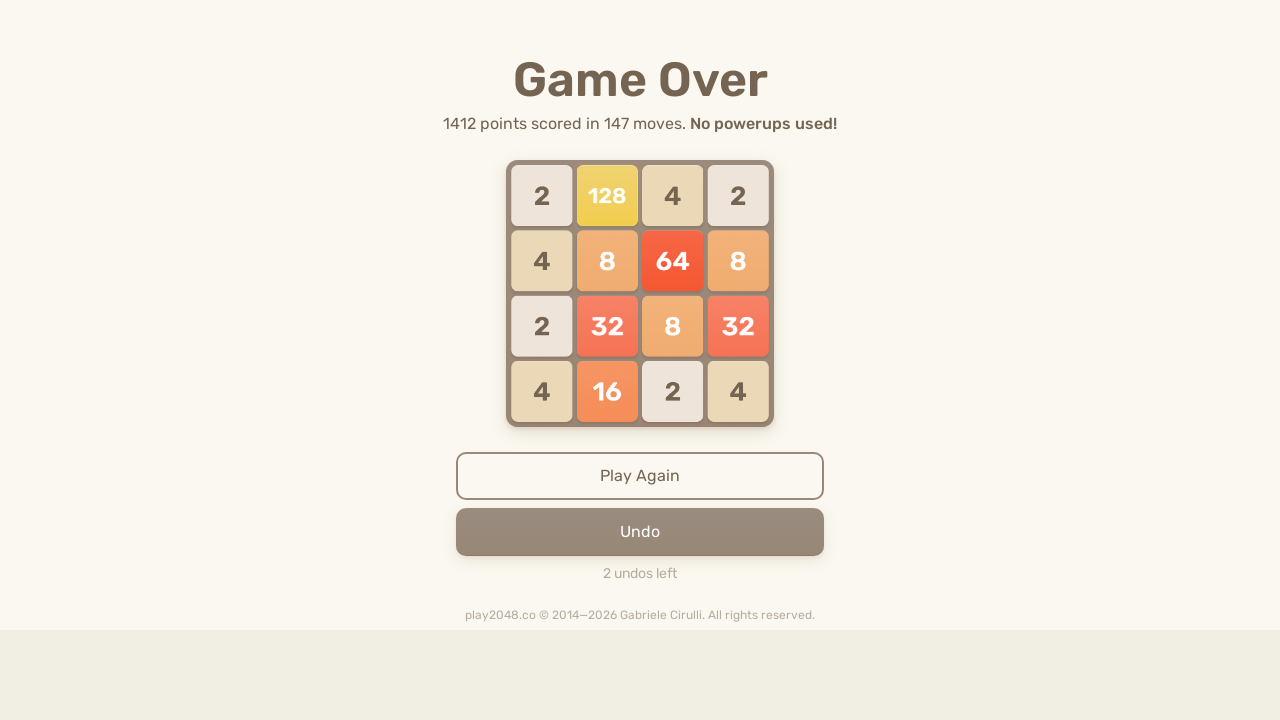

Pressed ArrowLeft key to move tiles left on html
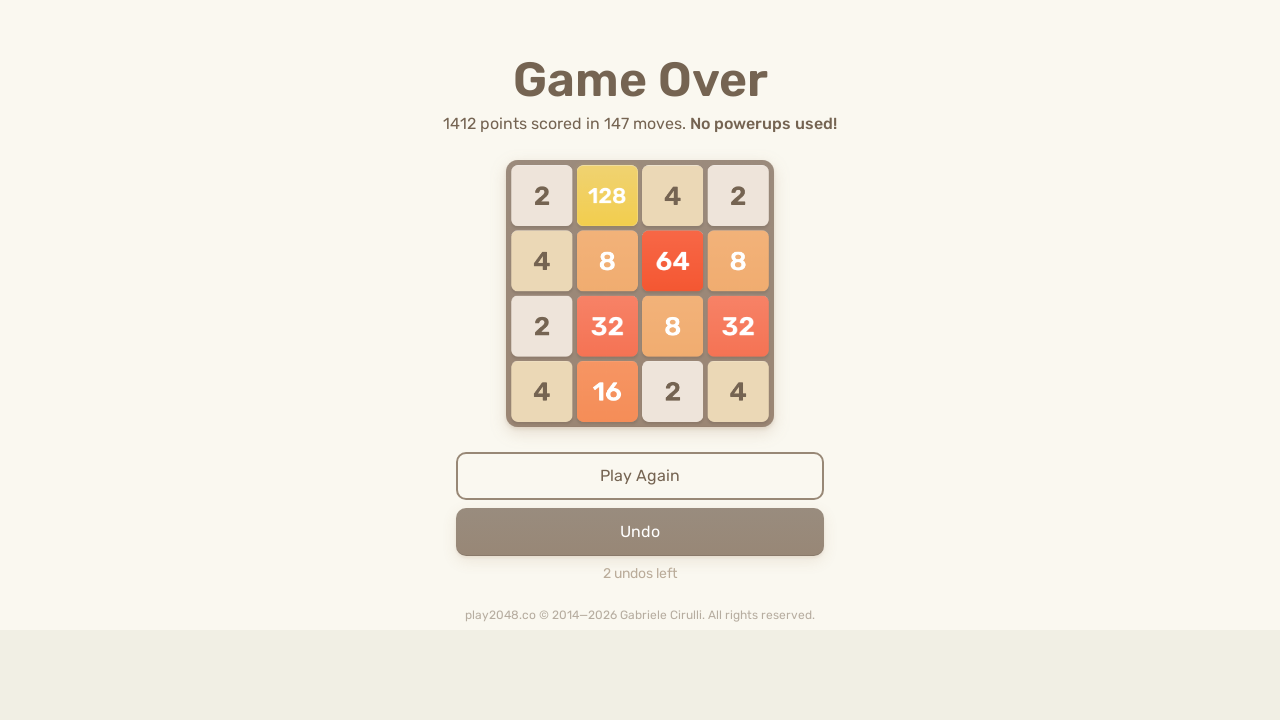

Pressed ArrowUp key to move tiles up on html
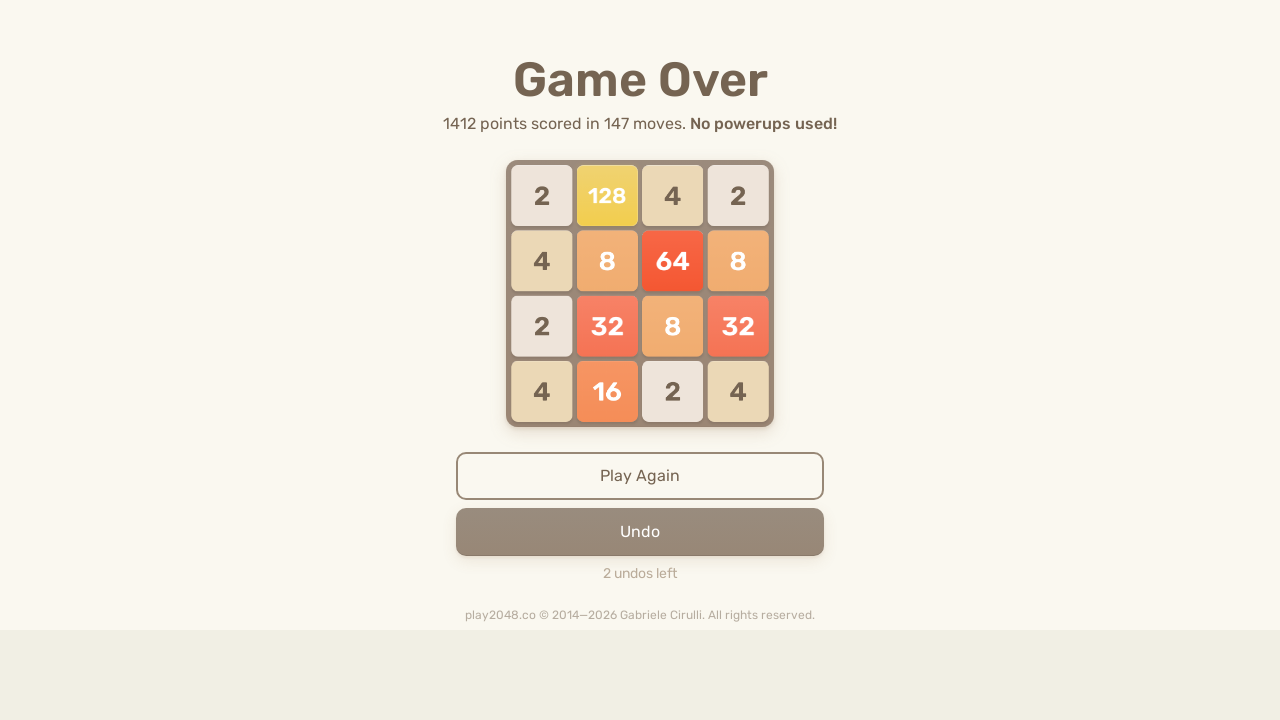

Pressed ArrowRight key to move tiles right on html
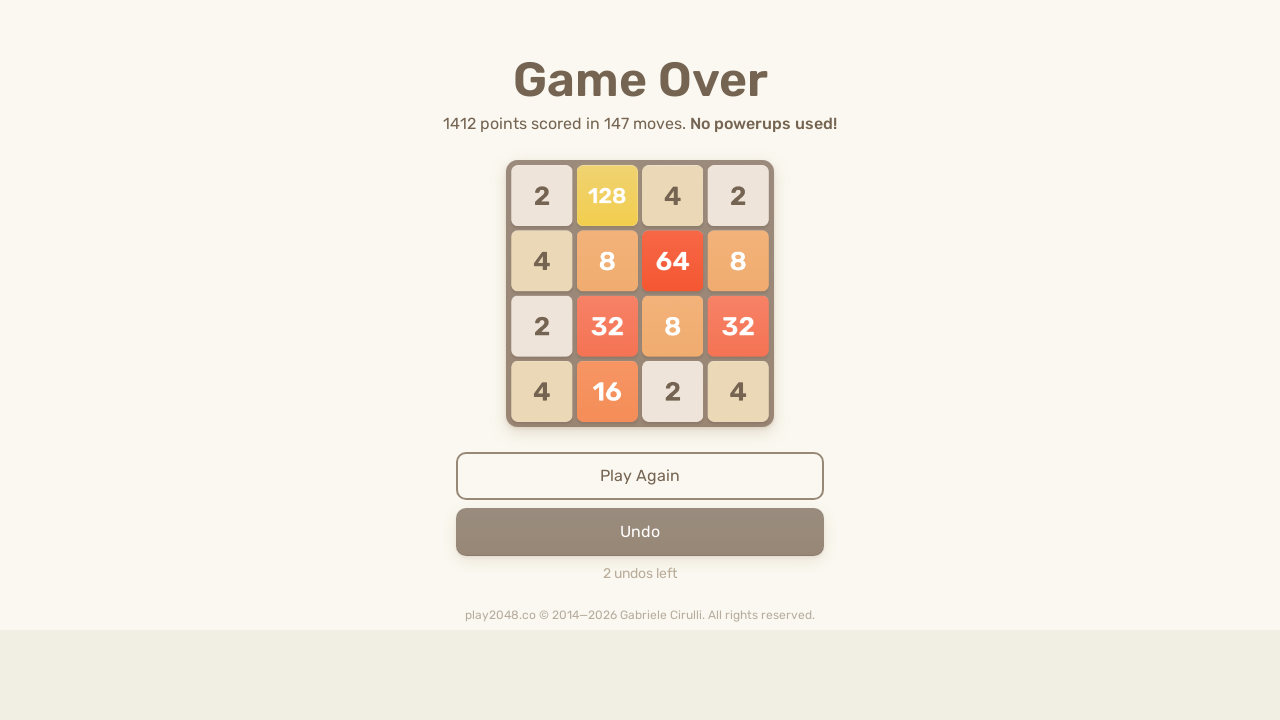

Pressed ArrowDown key to move tiles down on html
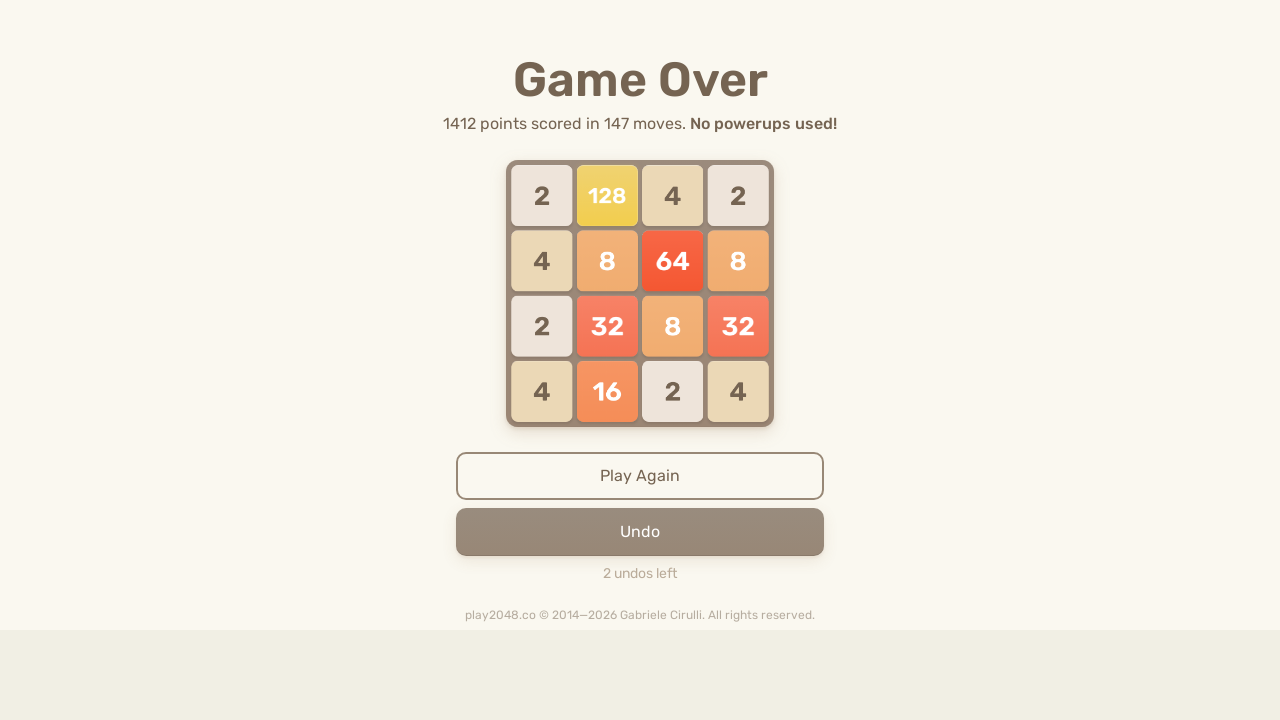

Pressed ArrowLeft key to move tiles left on html
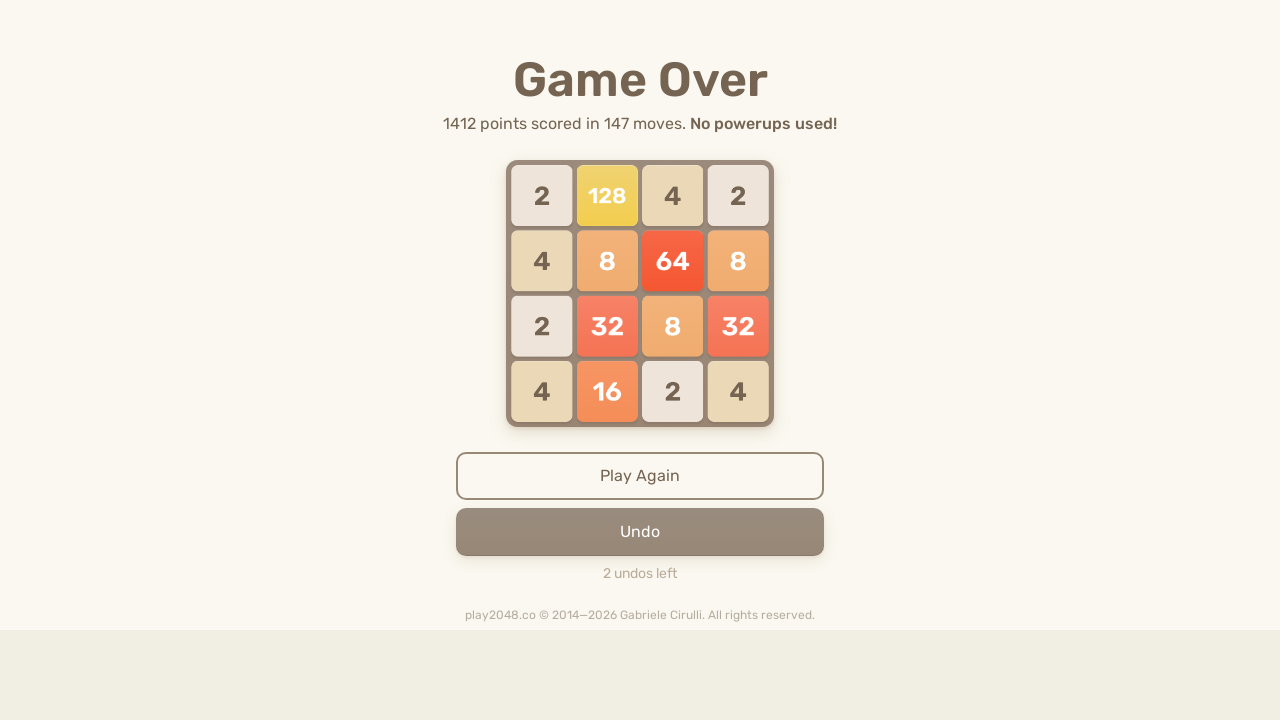

Pressed ArrowUp key to move tiles up on html
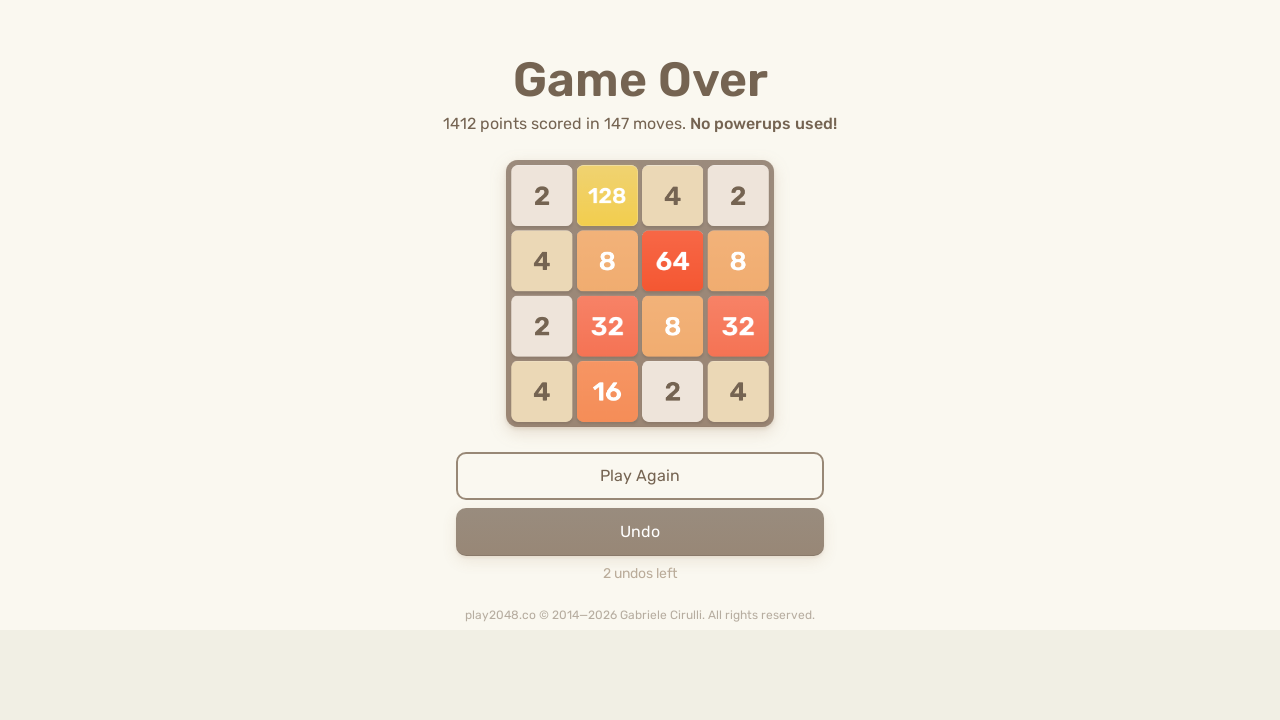

Pressed ArrowRight key to move tiles right on html
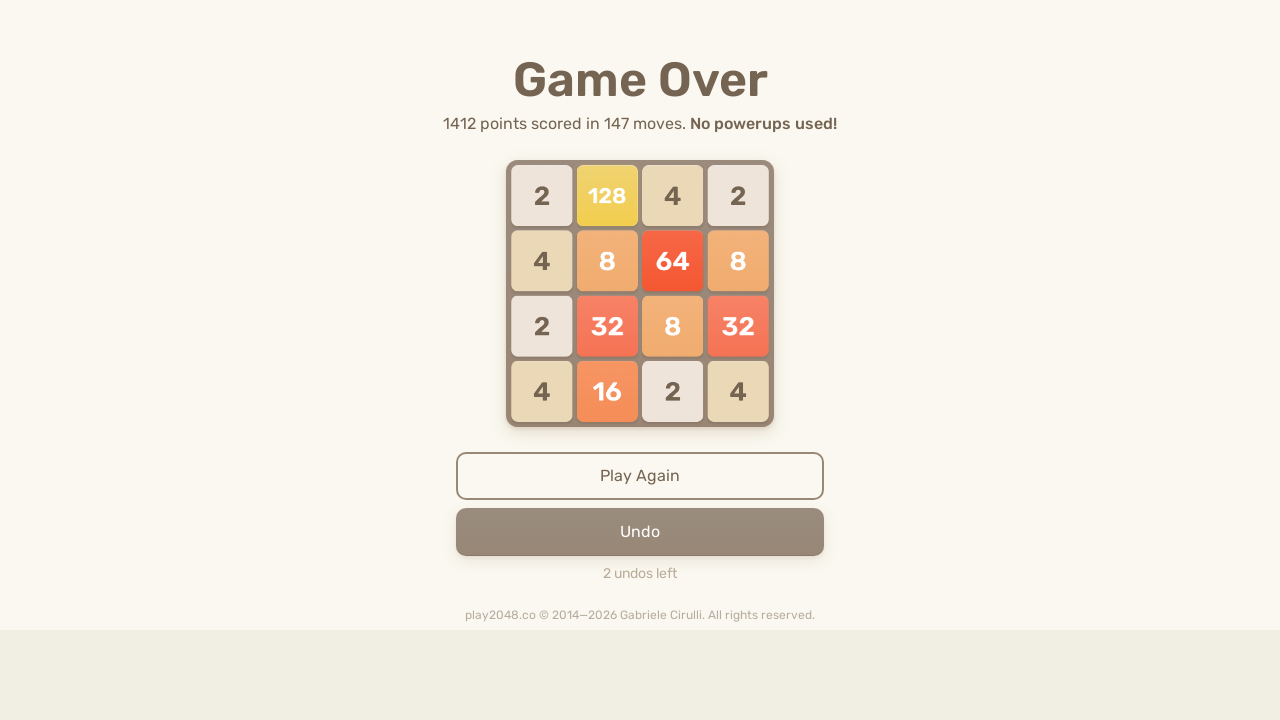

Pressed ArrowDown key to move tiles down on html
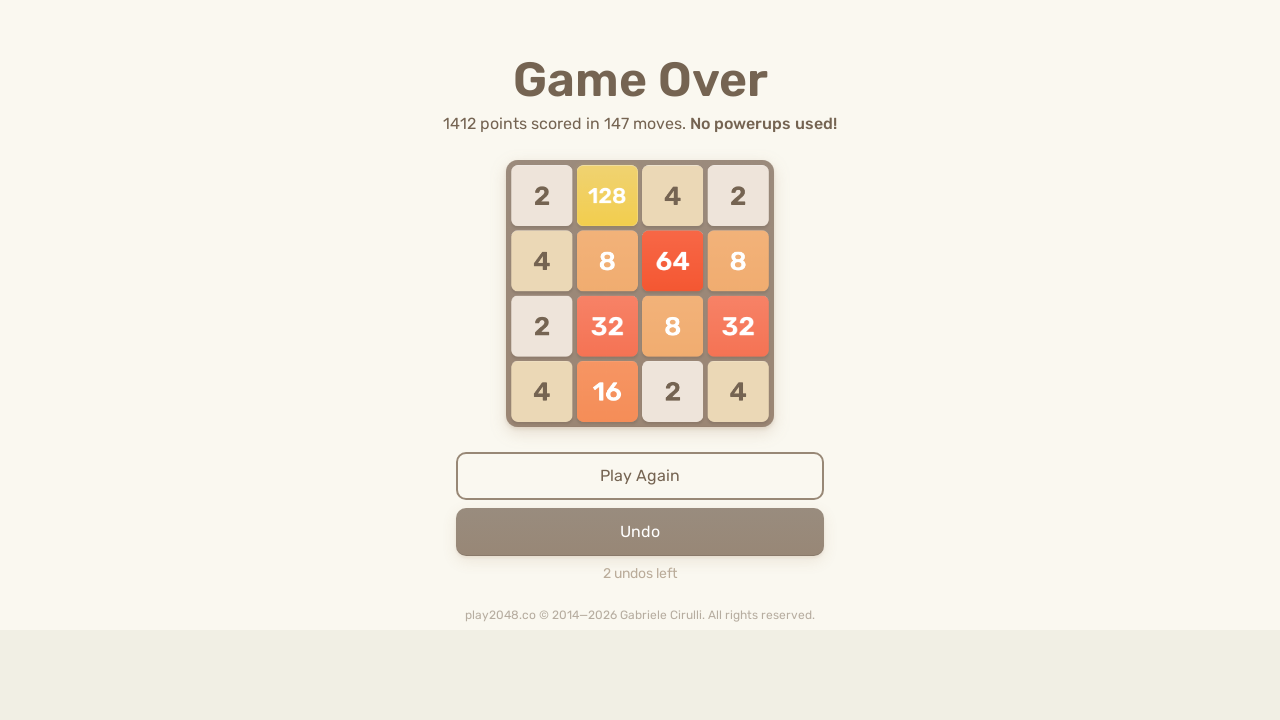

Pressed ArrowLeft key to move tiles left on html
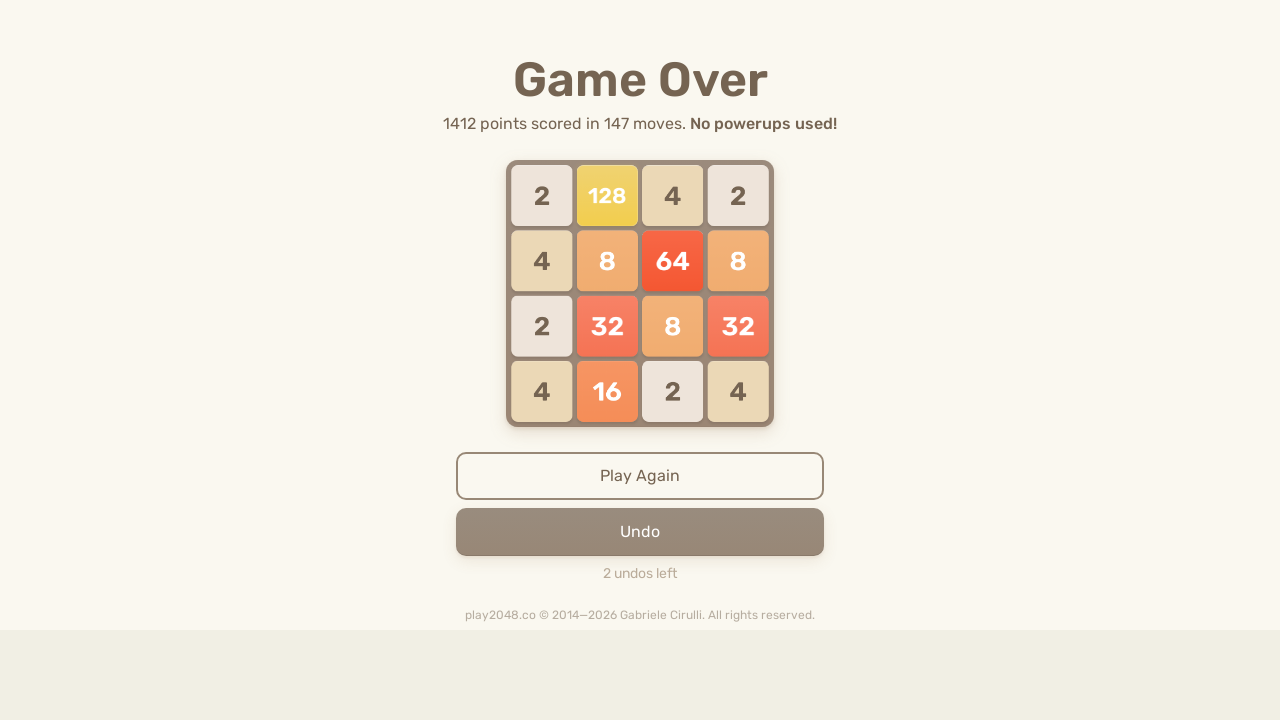

Pressed ArrowUp key to move tiles up on html
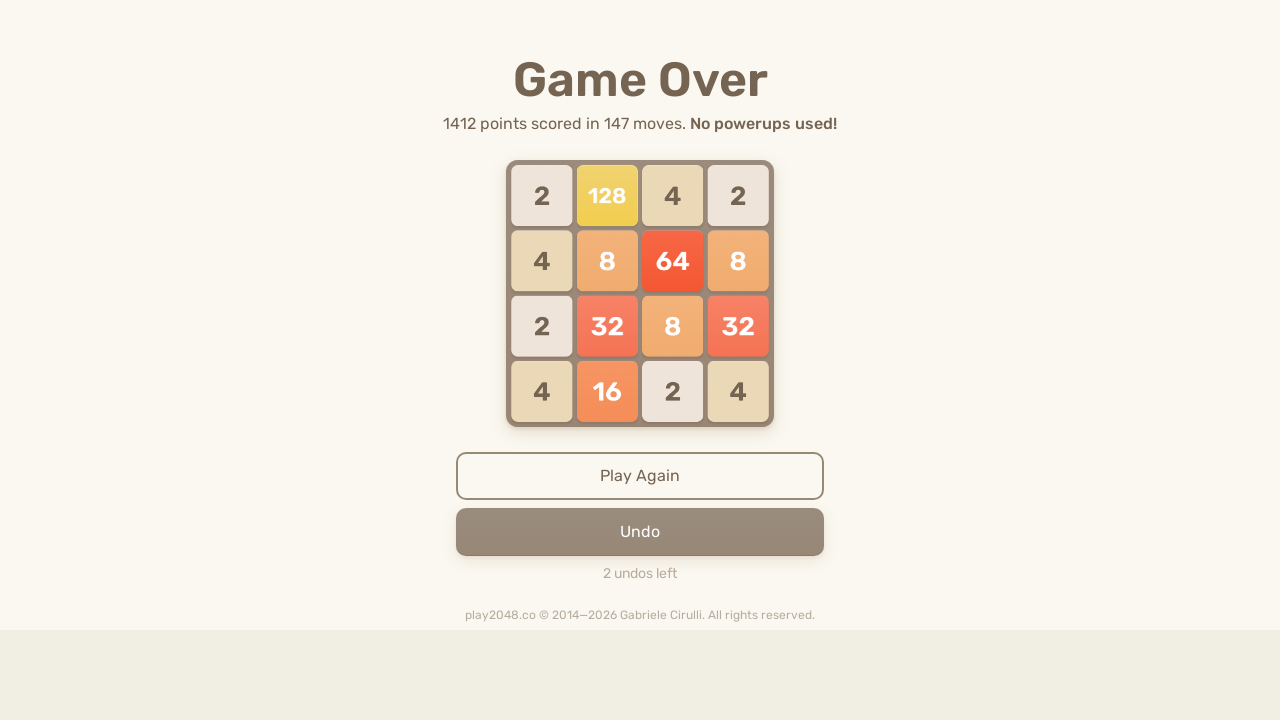

Pressed ArrowRight key to move tiles right on html
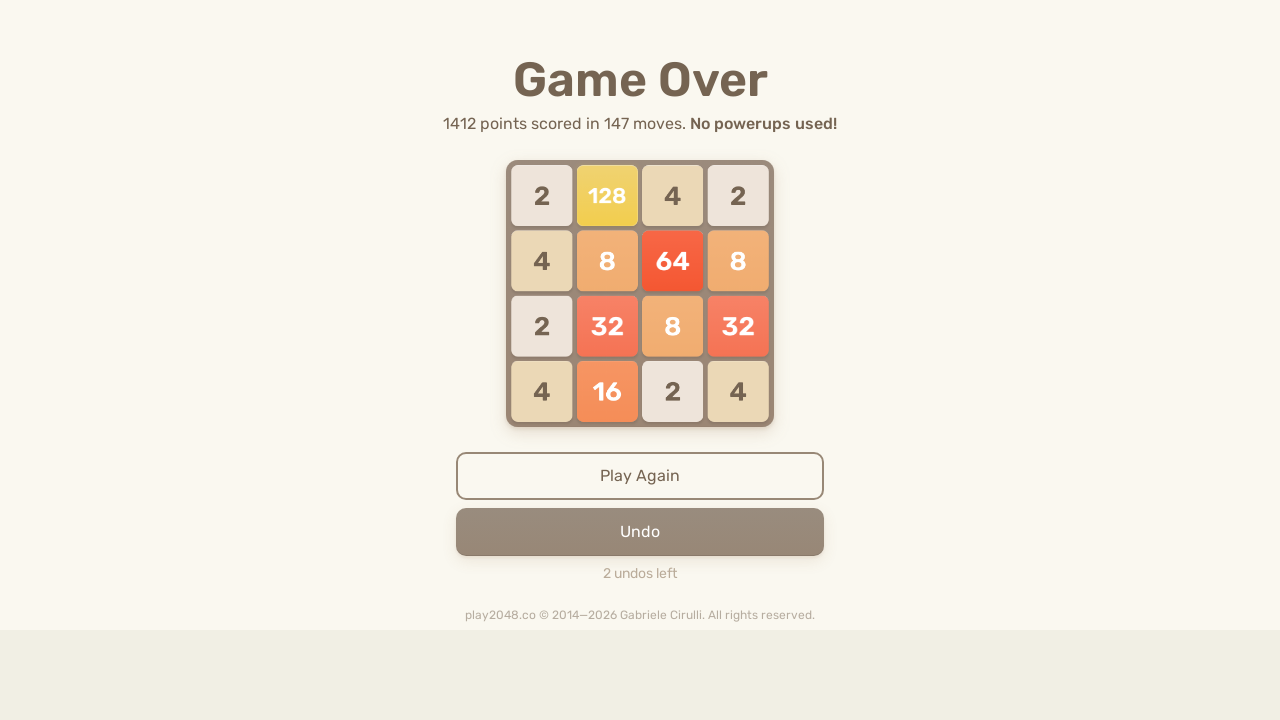

Pressed ArrowDown key to move tiles down on html
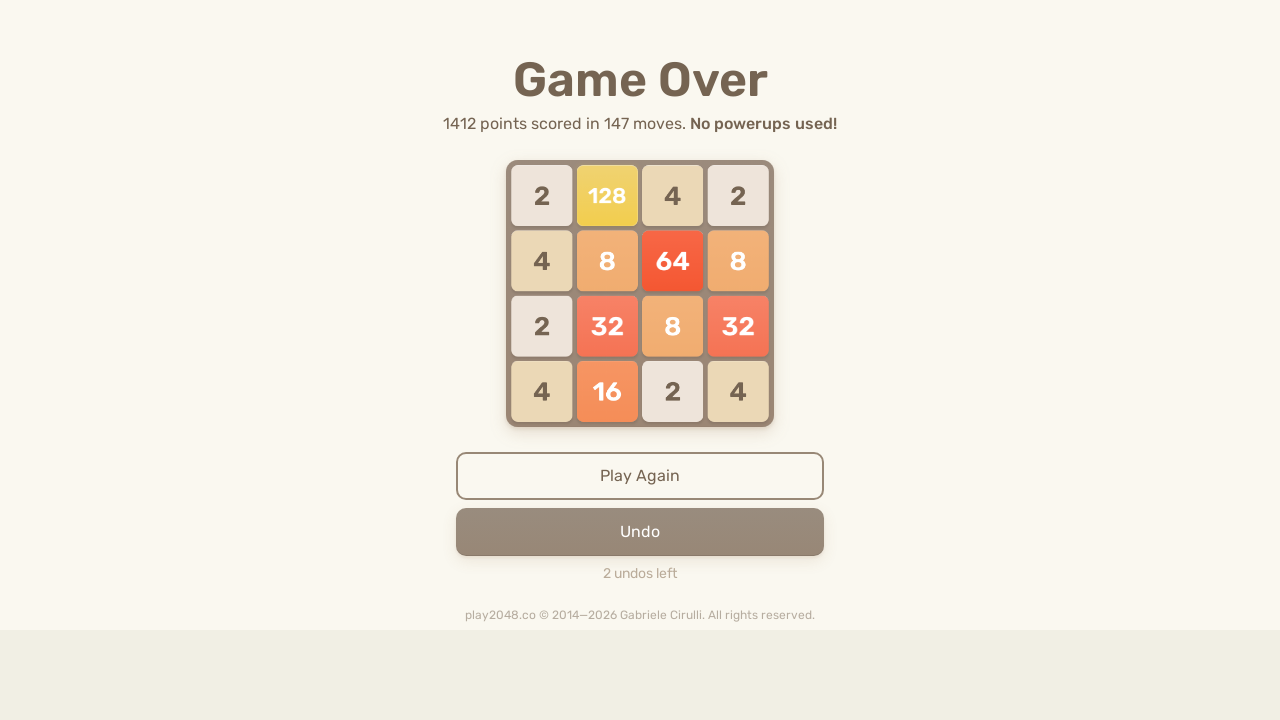

Pressed ArrowLeft key to move tiles left on html
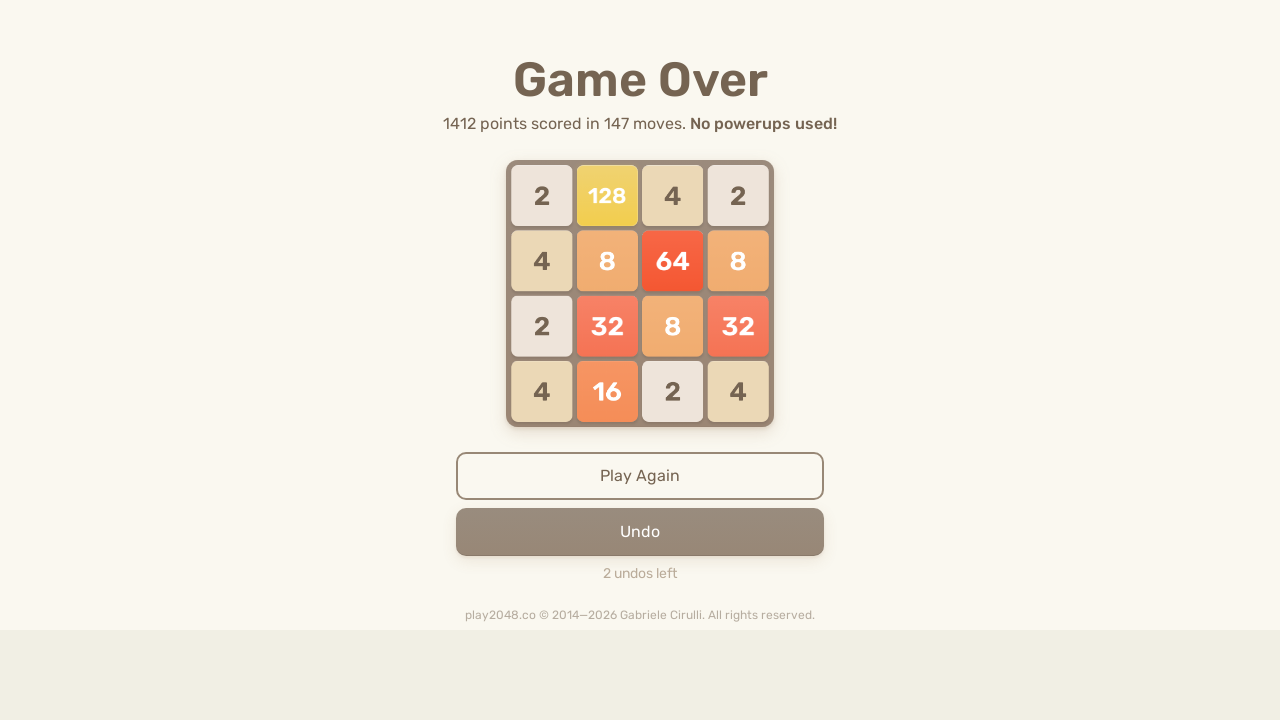

Pressed ArrowUp key to move tiles up on html
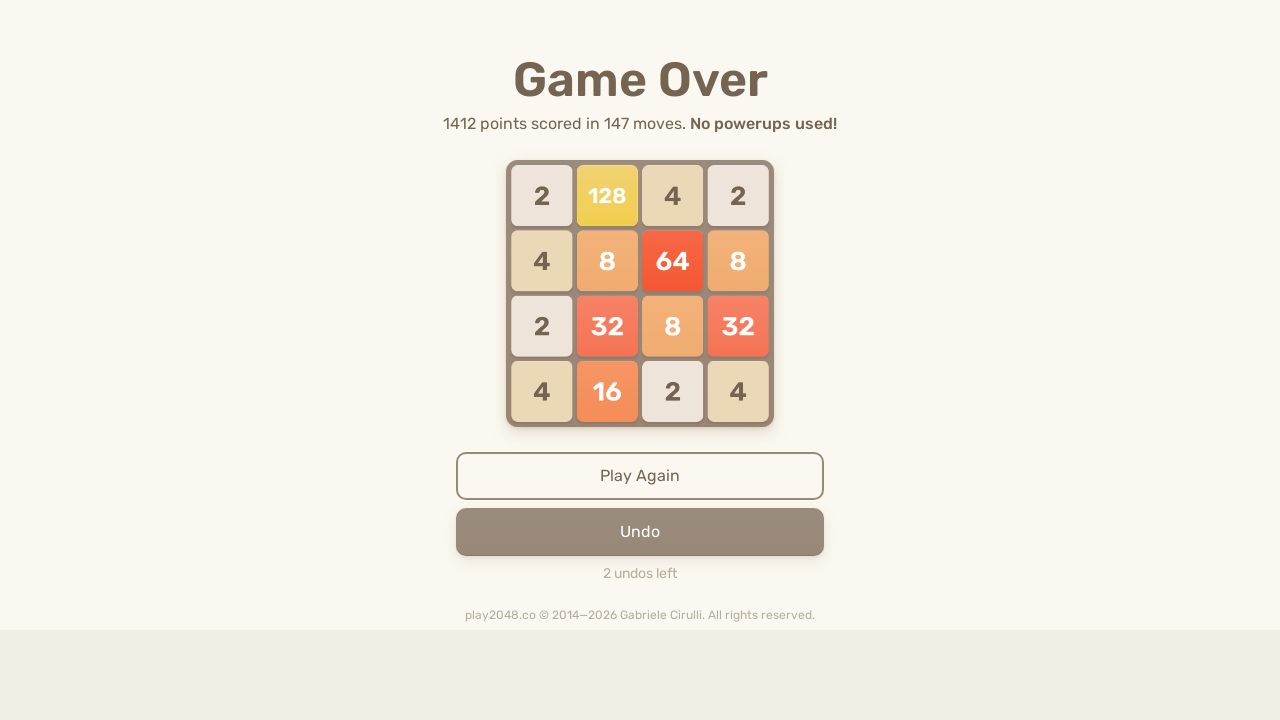

Pressed ArrowRight key to move tiles right on html
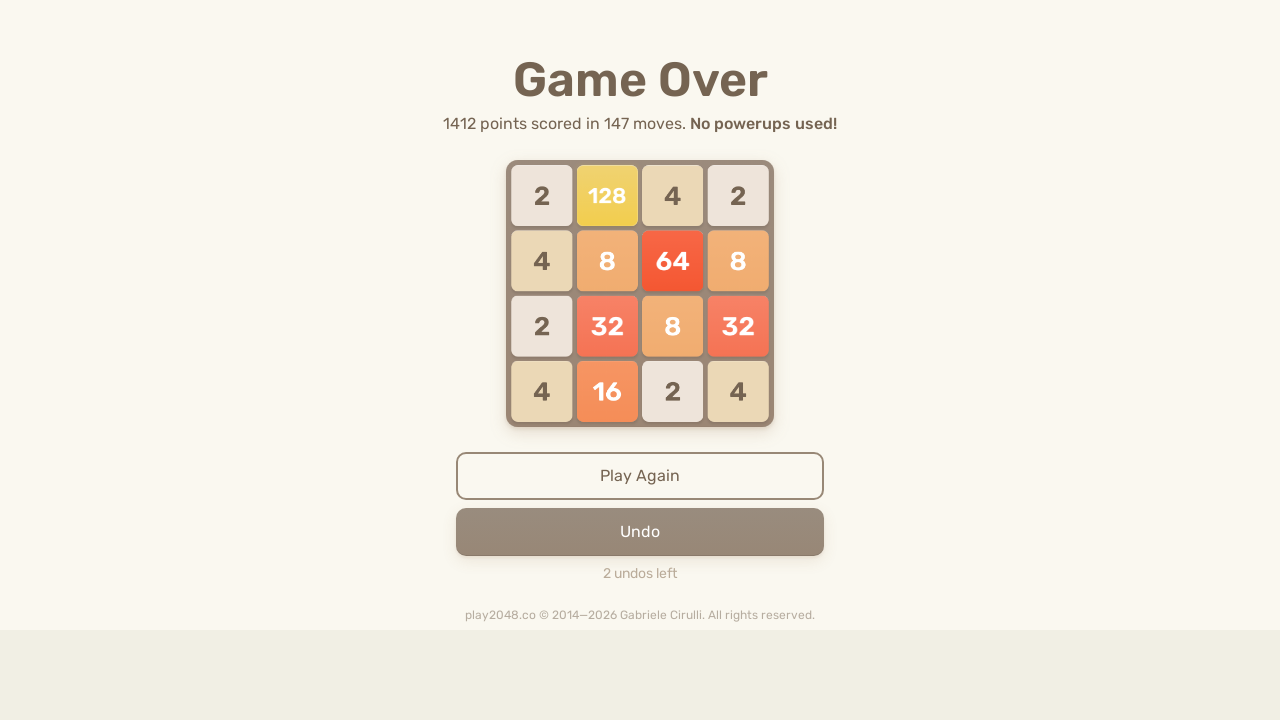

Pressed ArrowDown key to move tiles down on html
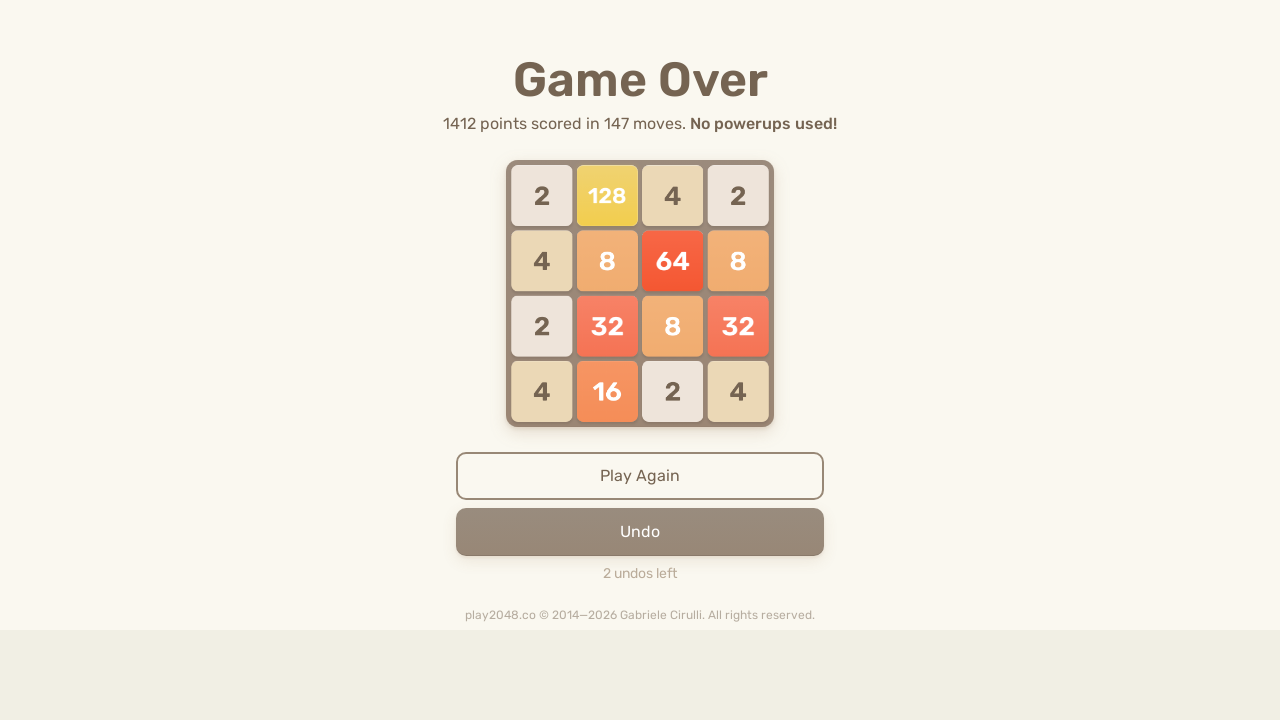

Pressed ArrowLeft key to move tiles left on html
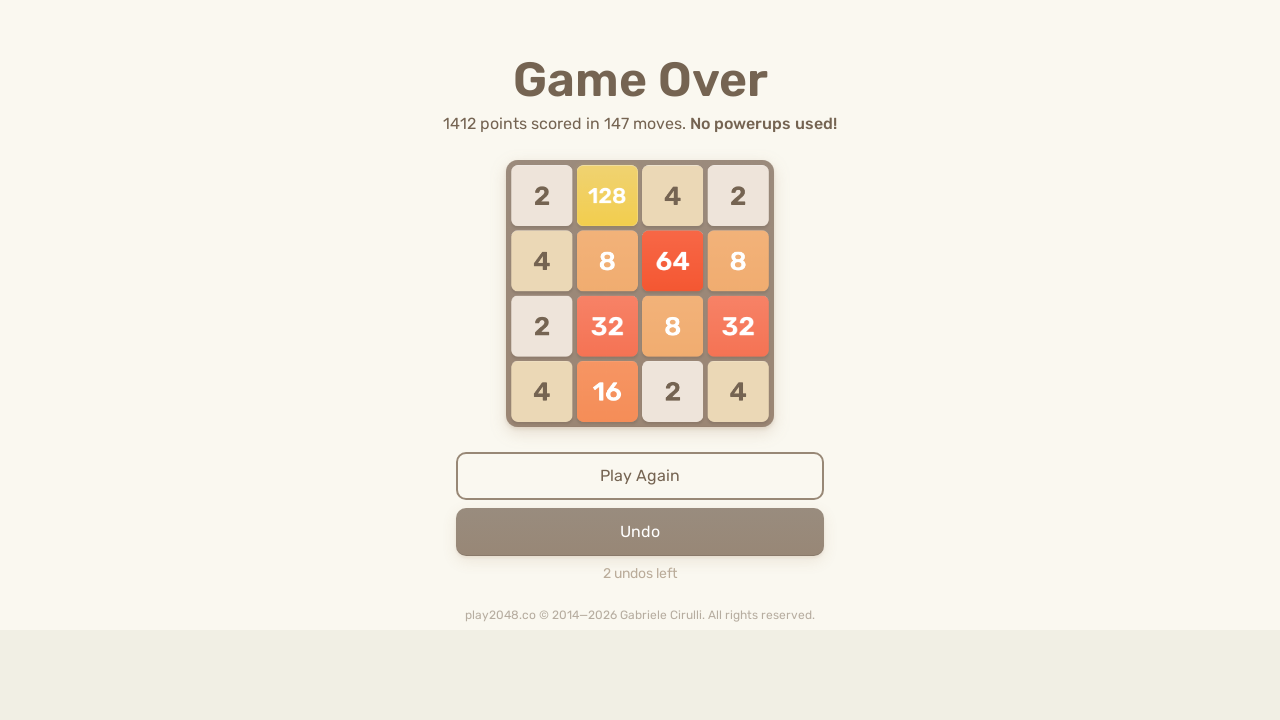

Pressed ArrowUp key to move tiles up on html
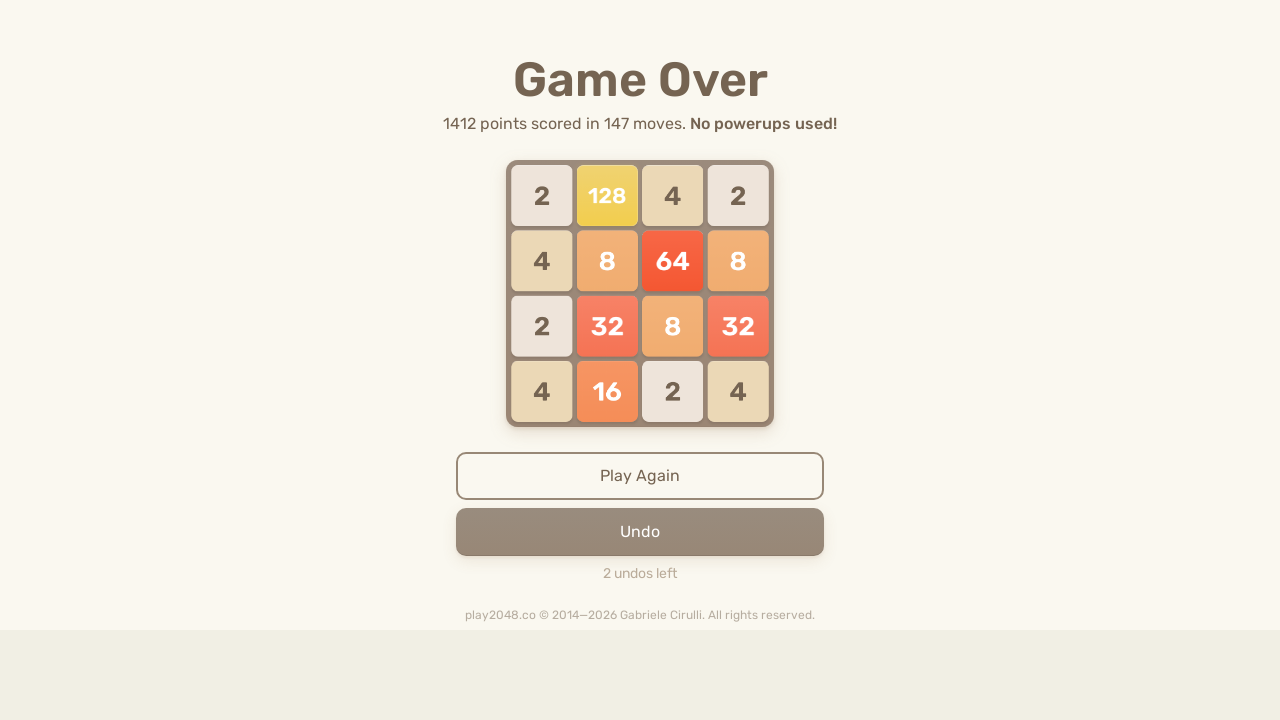

Pressed ArrowRight key to move tiles right on html
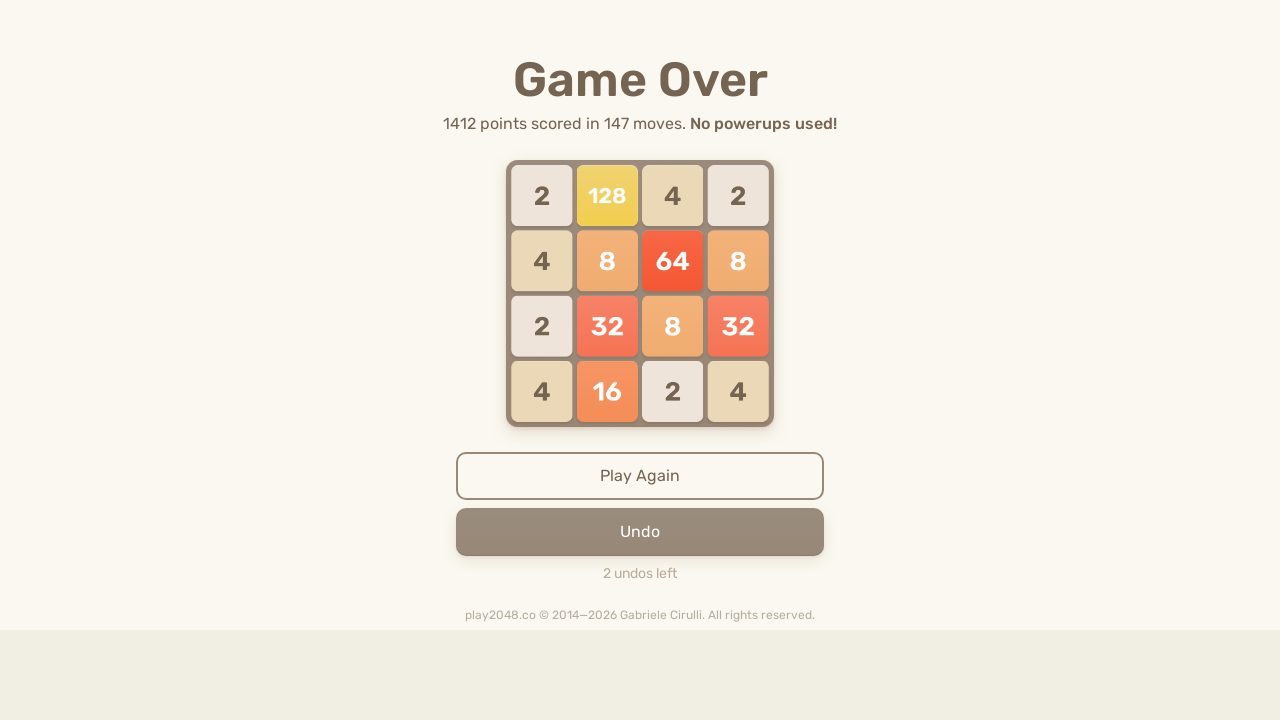

Pressed ArrowDown key to move tiles down on html
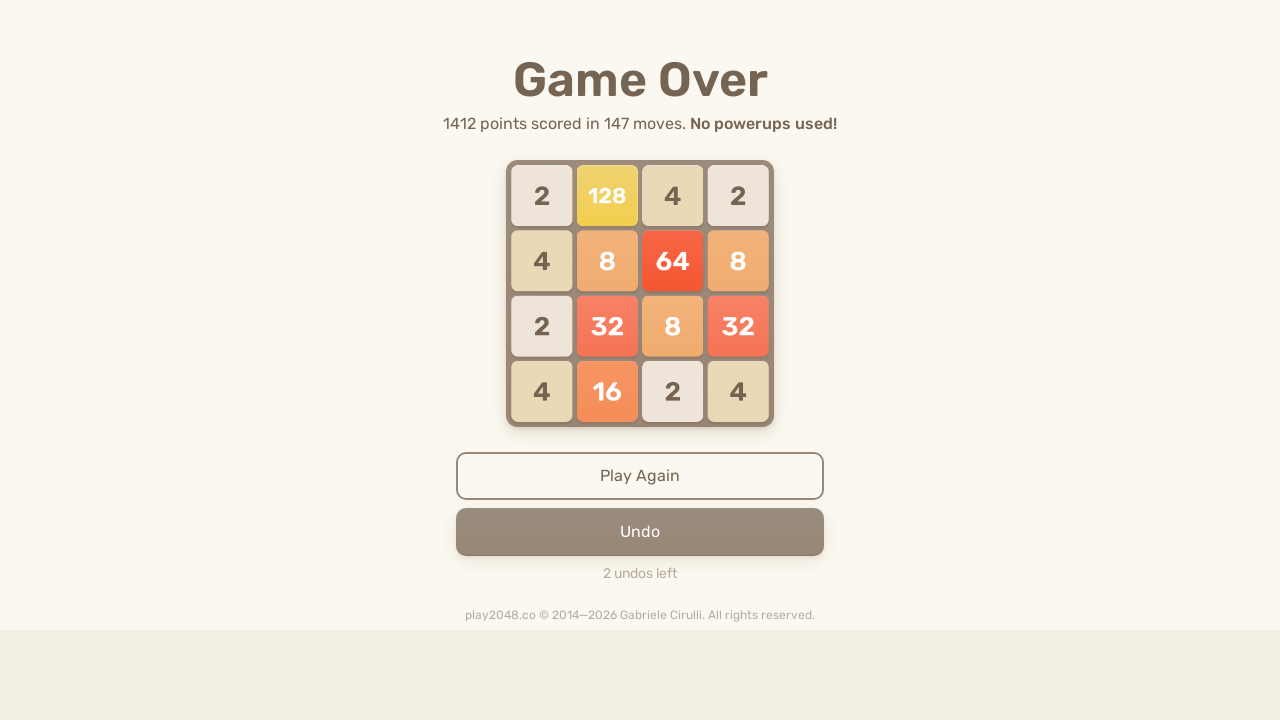

Pressed ArrowLeft key to move tiles left on html
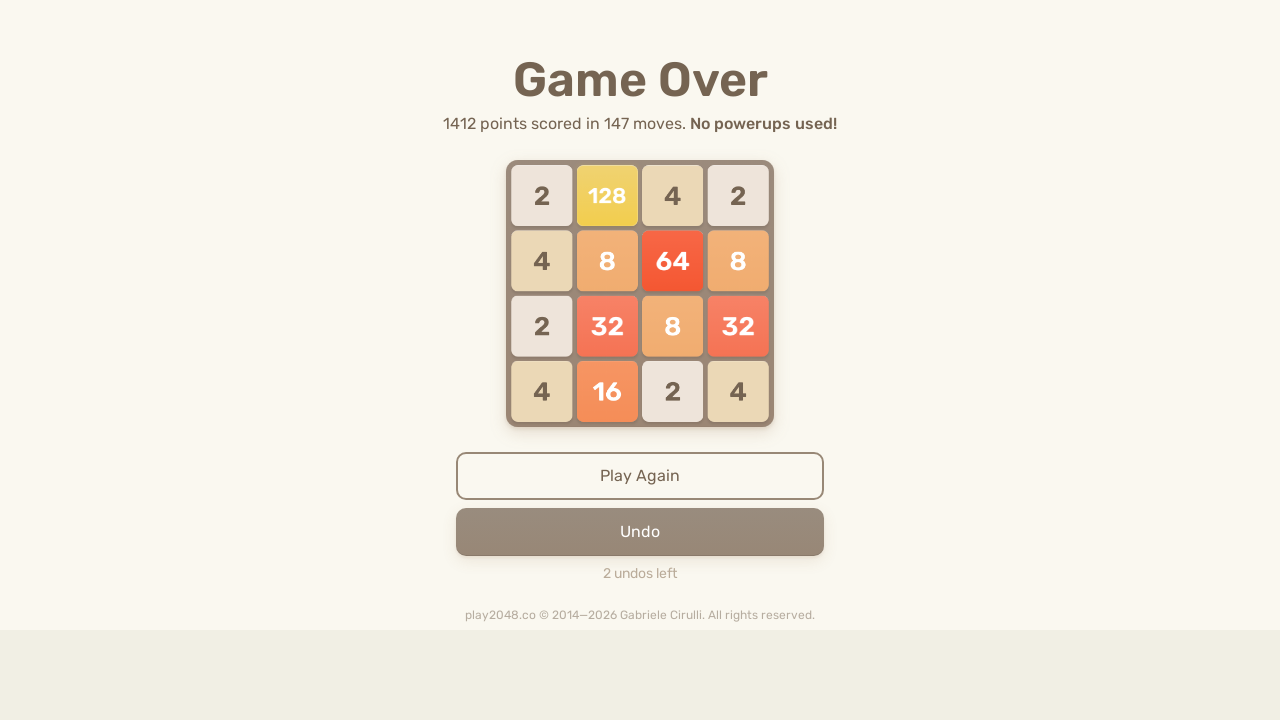

Pressed ArrowUp key to move tiles up on html
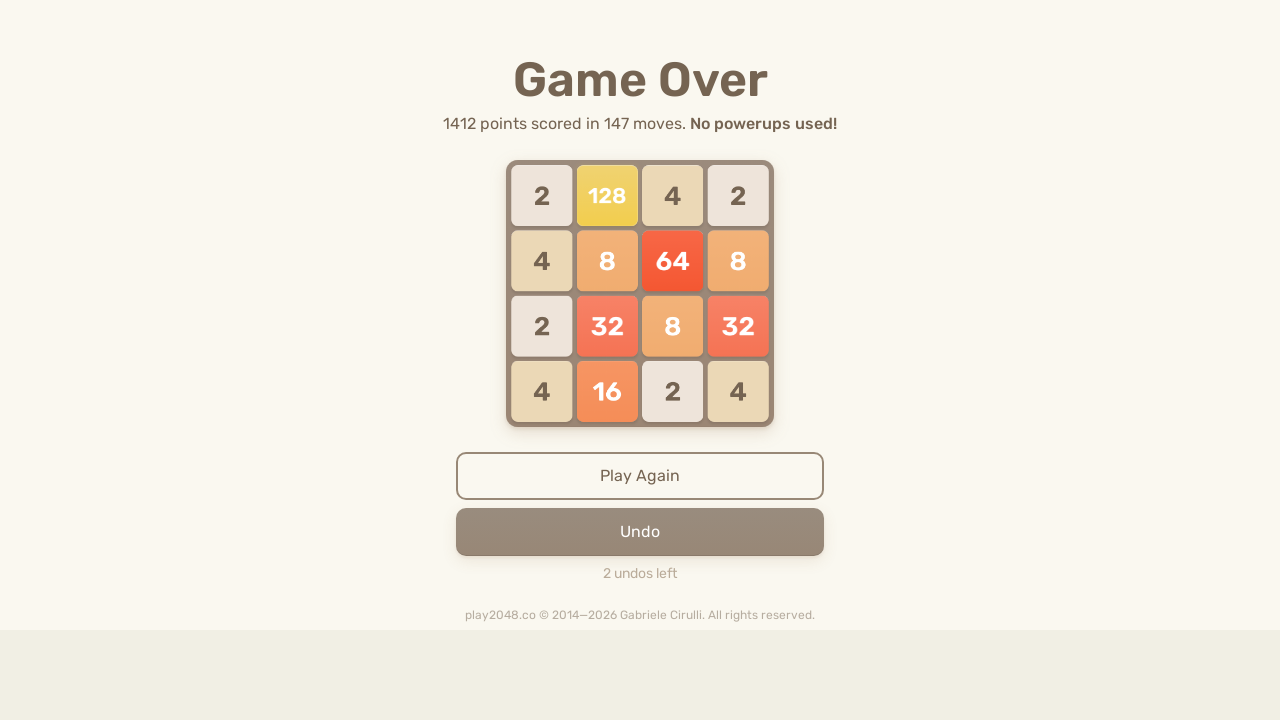

Pressed ArrowRight key to move tiles right on html
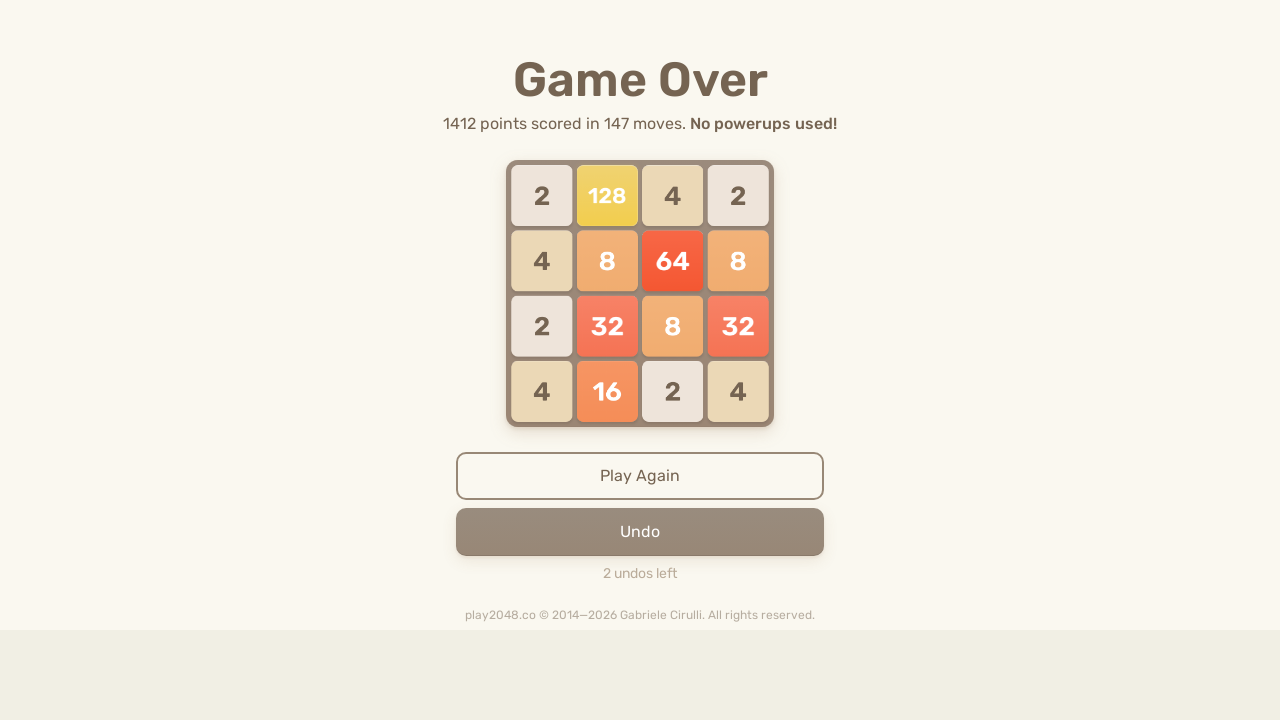

Pressed ArrowDown key to move tiles down on html
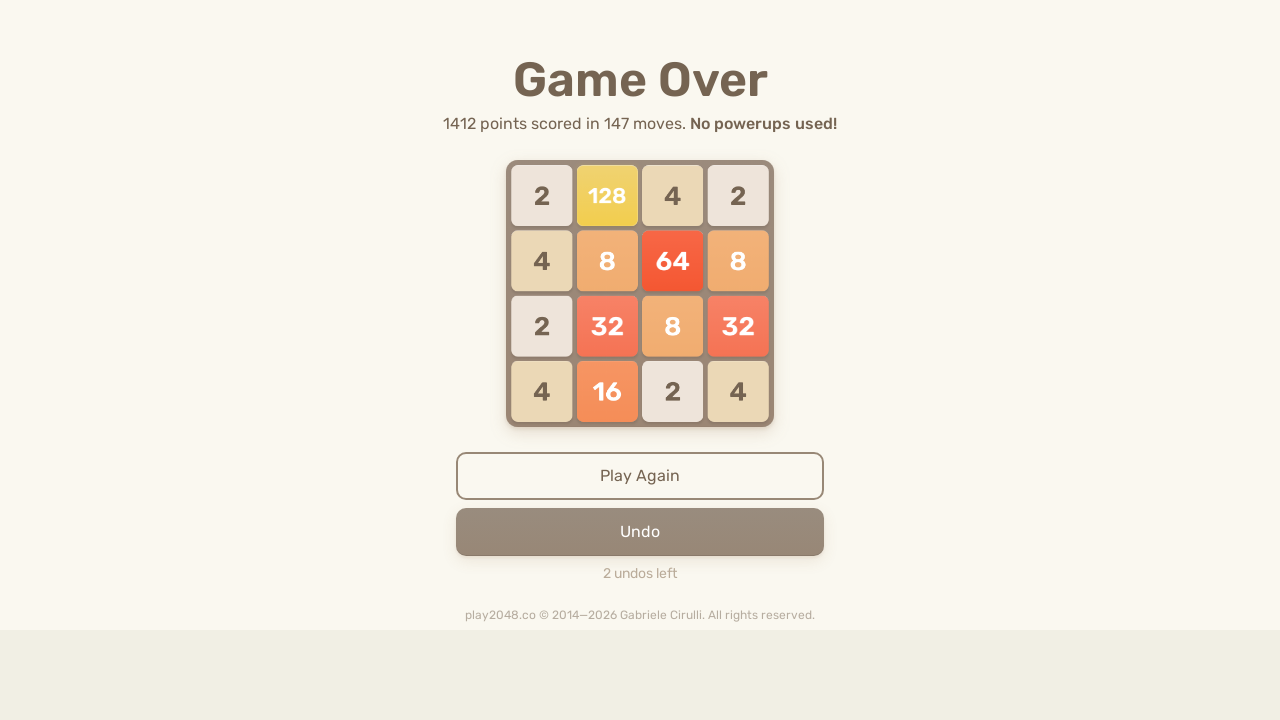

Pressed ArrowLeft key to move tiles left on html
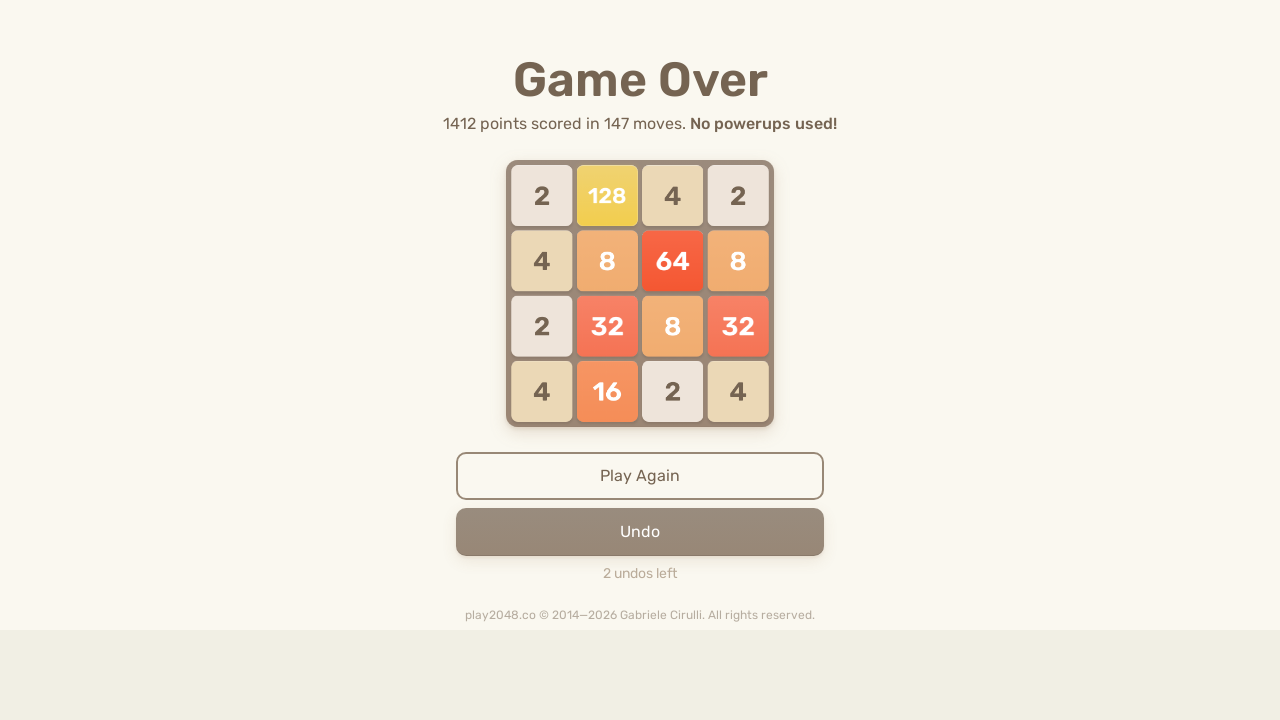

Pressed ArrowUp key to move tiles up on html
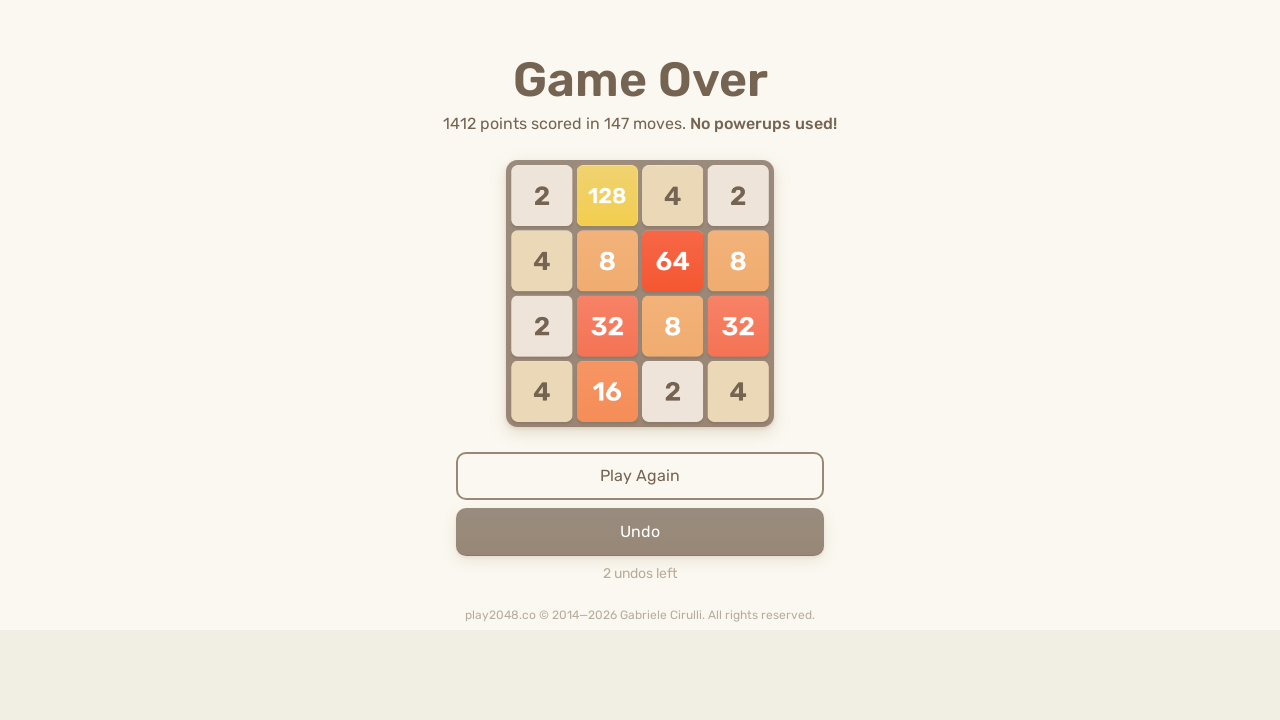

Pressed ArrowRight key to move tiles right on html
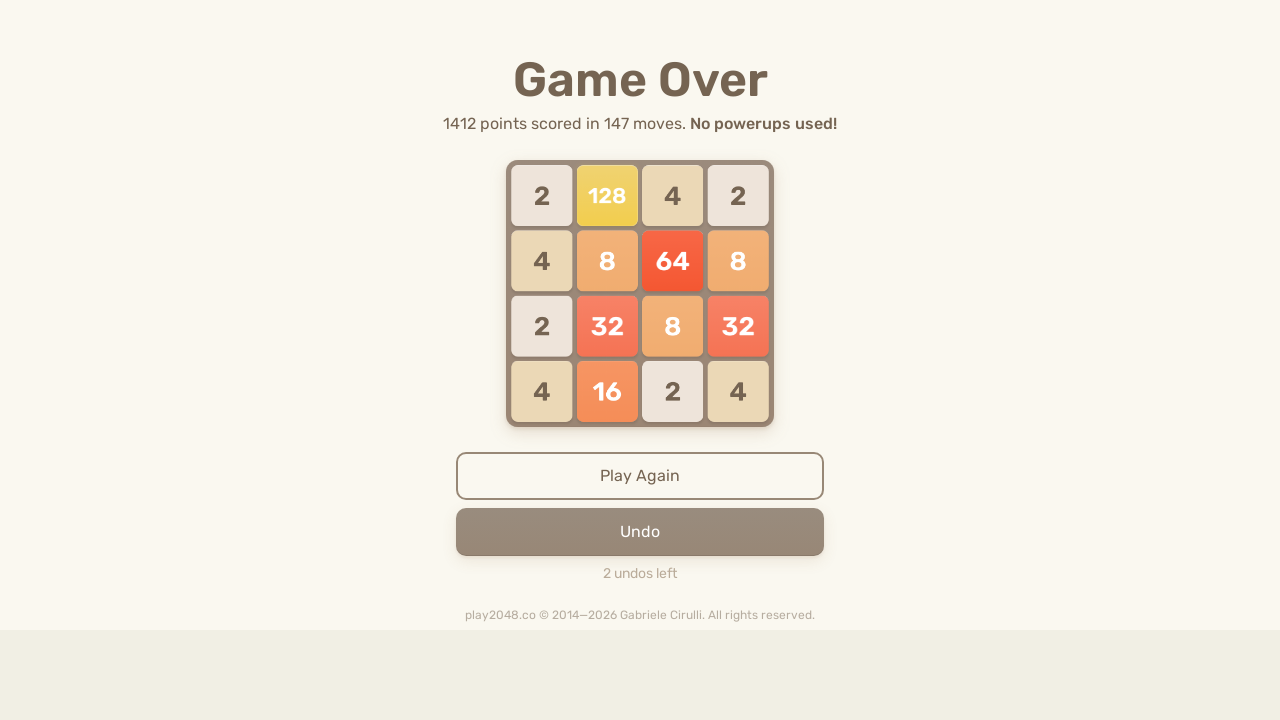

Pressed ArrowDown key to move tiles down on html
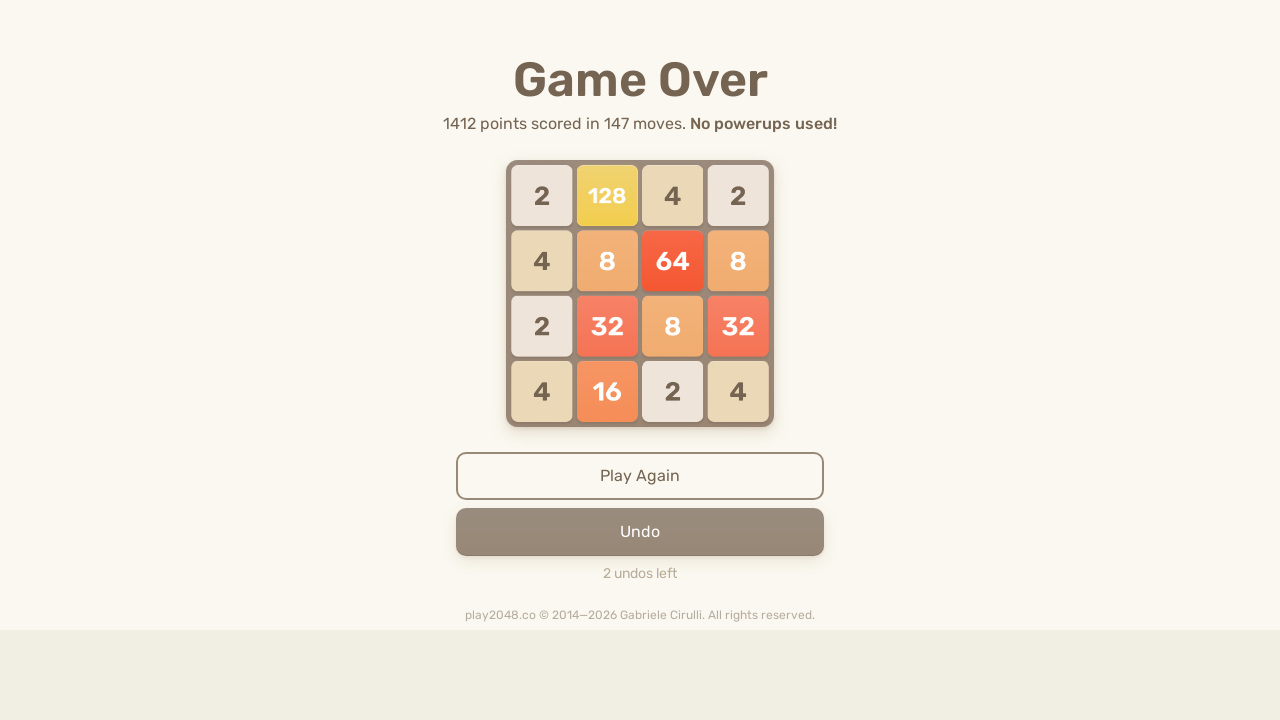

Pressed ArrowLeft key to move tiles left on html
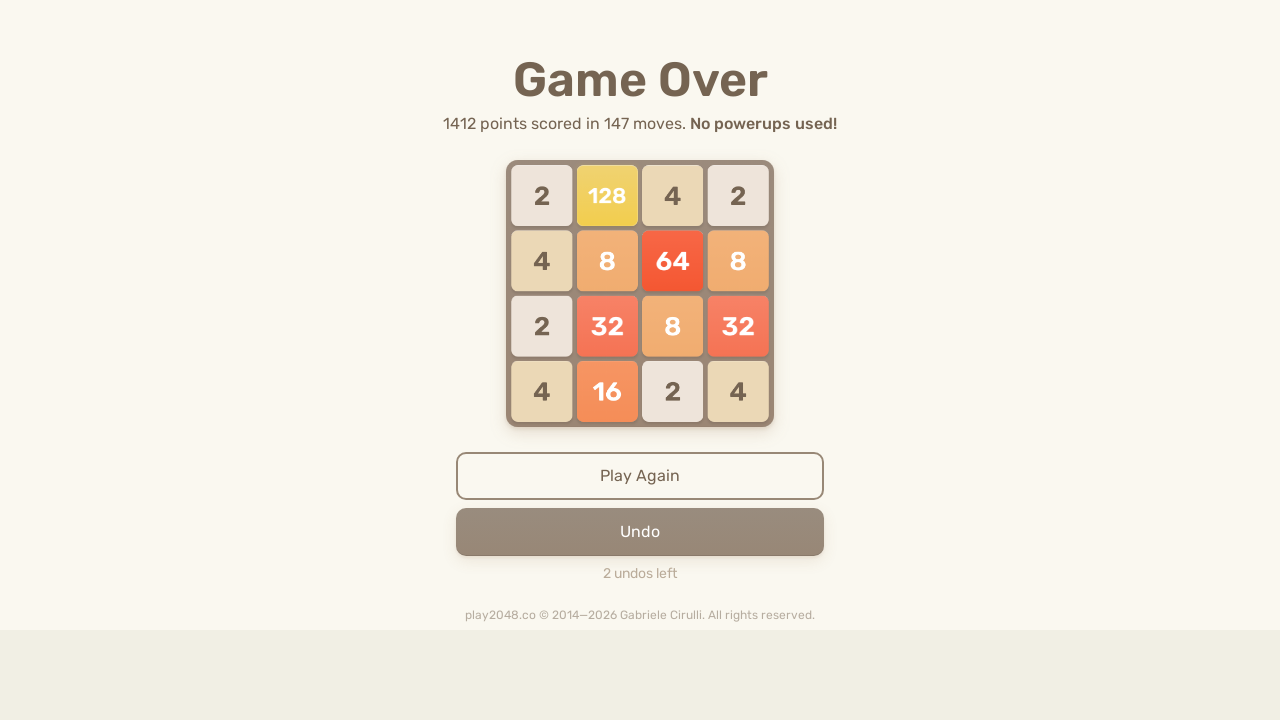

Pressed ArrowUp key to move tiles up on html
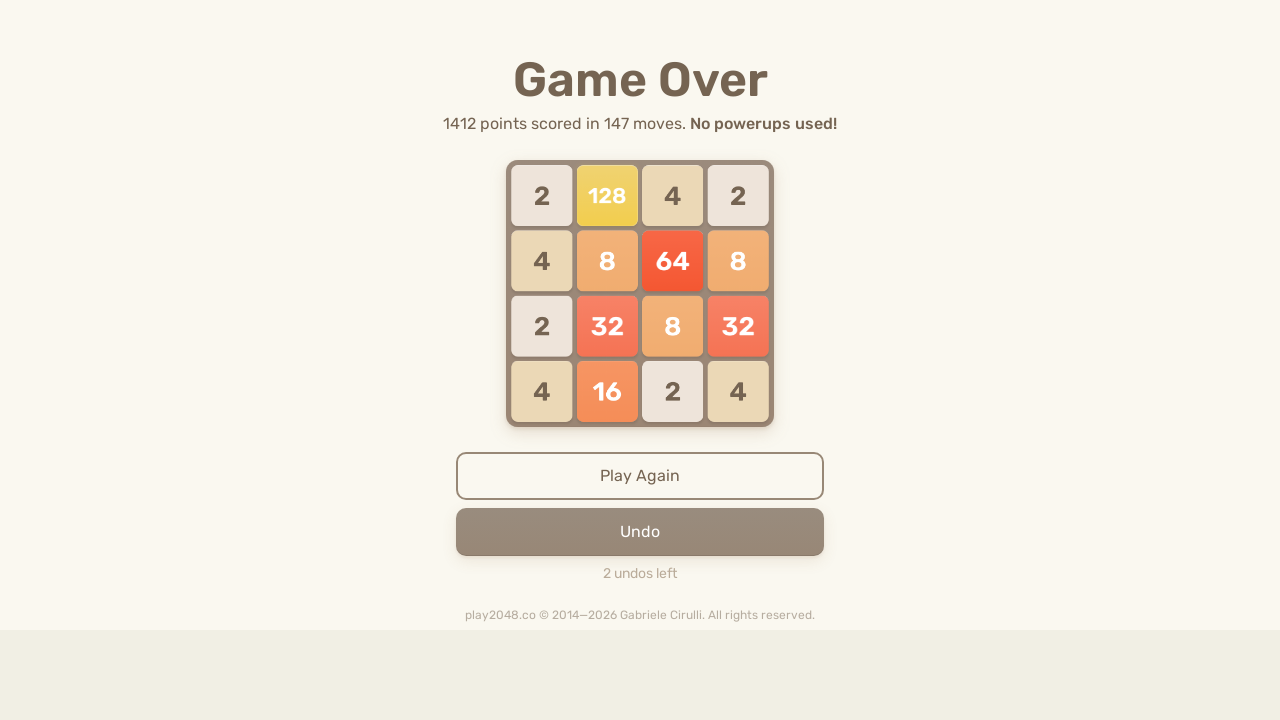

Pressed ArrowRight key to move tiles right on html
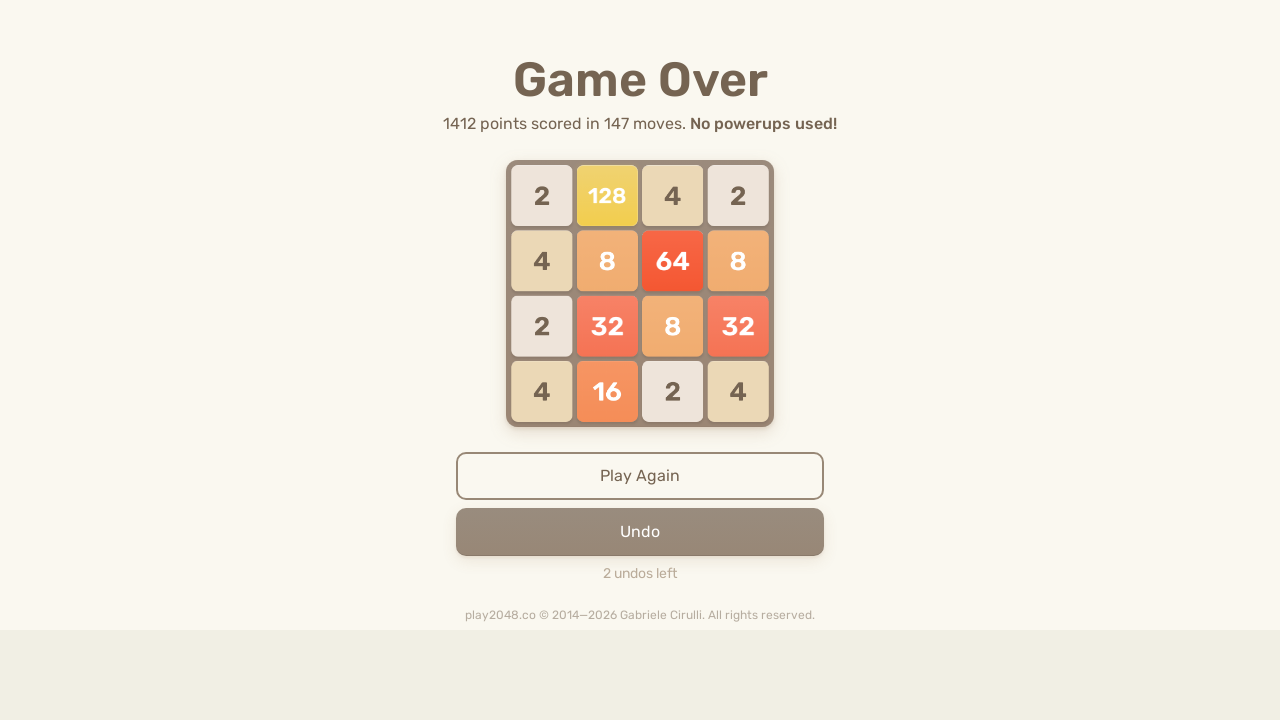

Pressed ArrowDown key to move tiles down on html
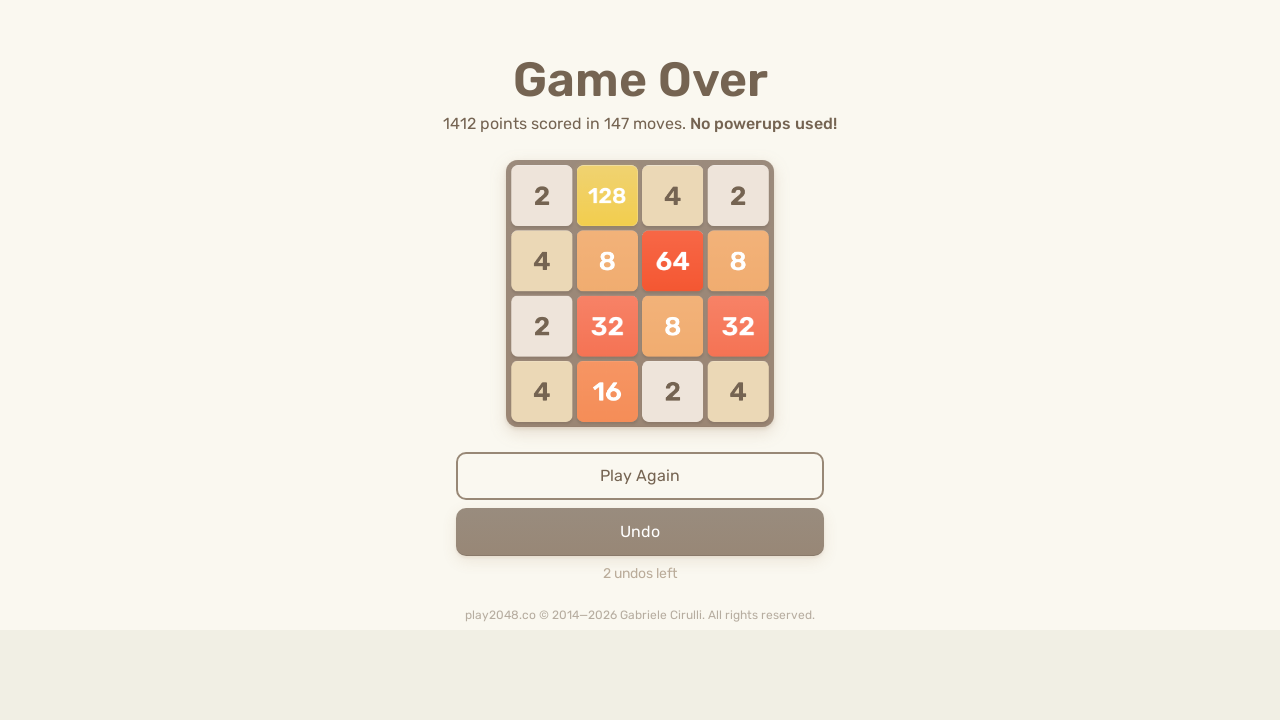

Pressed ArrowLeft key to move tiles left on html
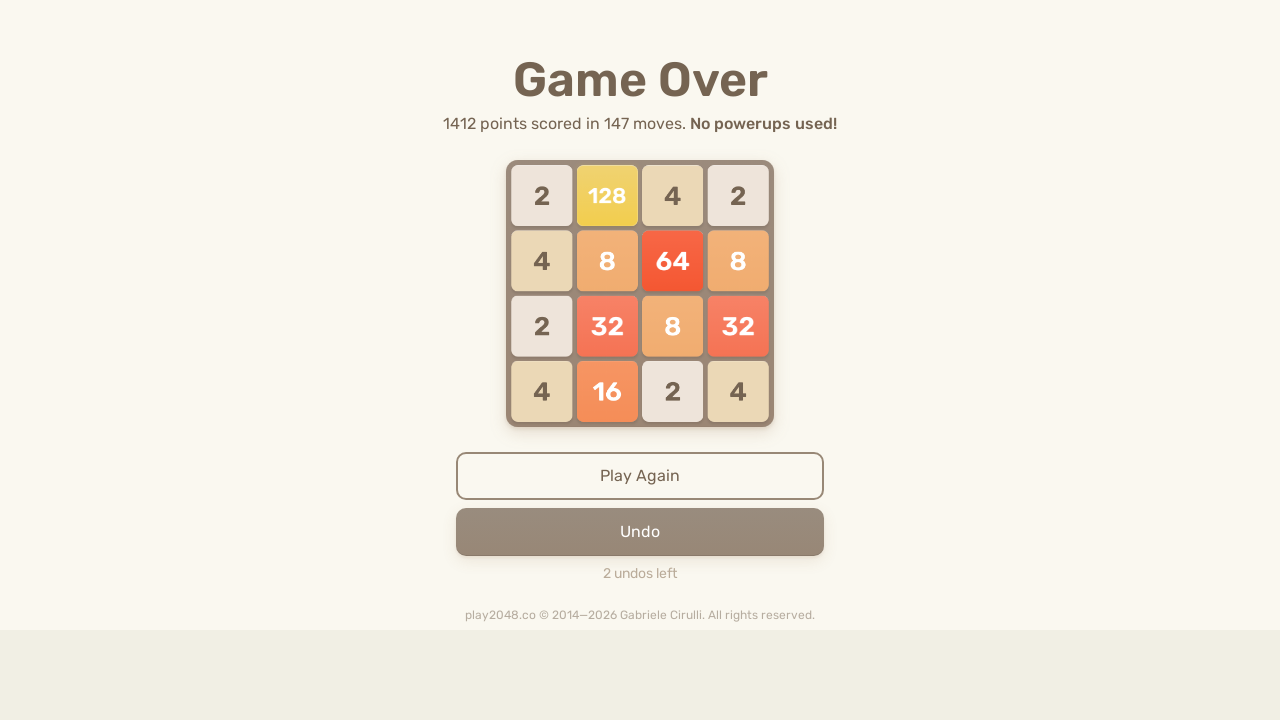

Pressed ArrowUp key to move tiles up on html
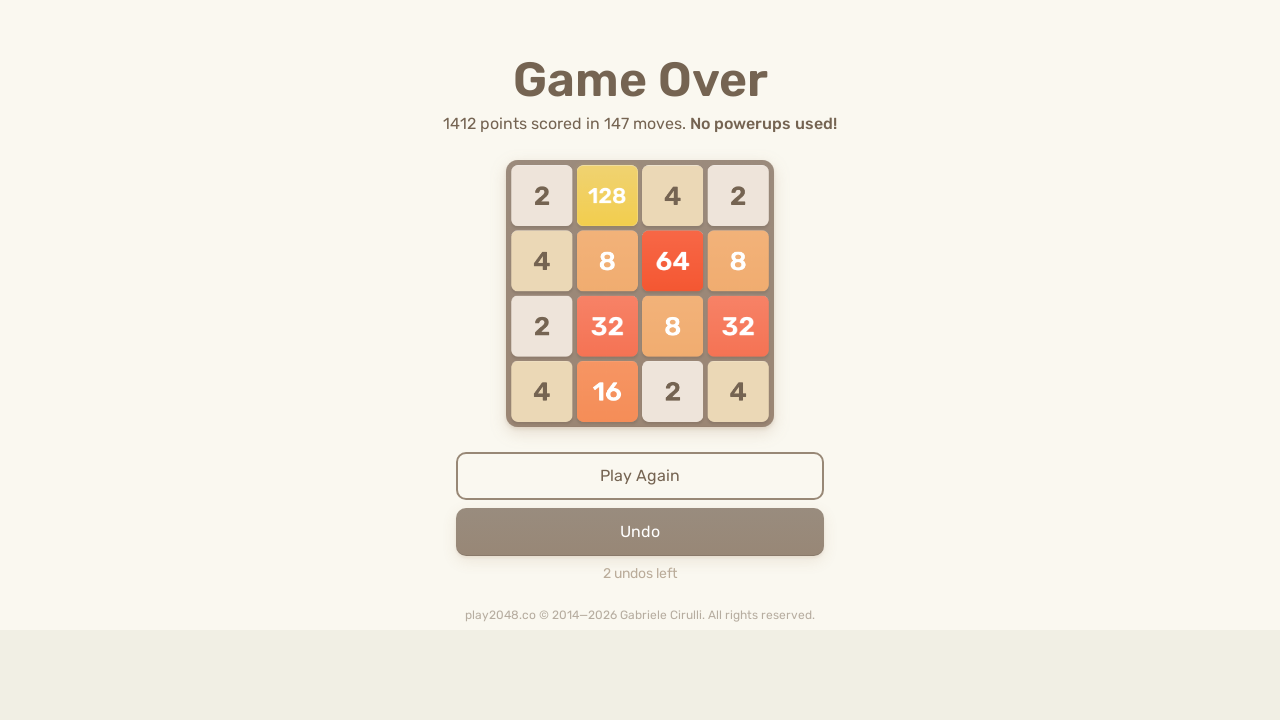

Pressed ArrowRight key to move tiles right on html
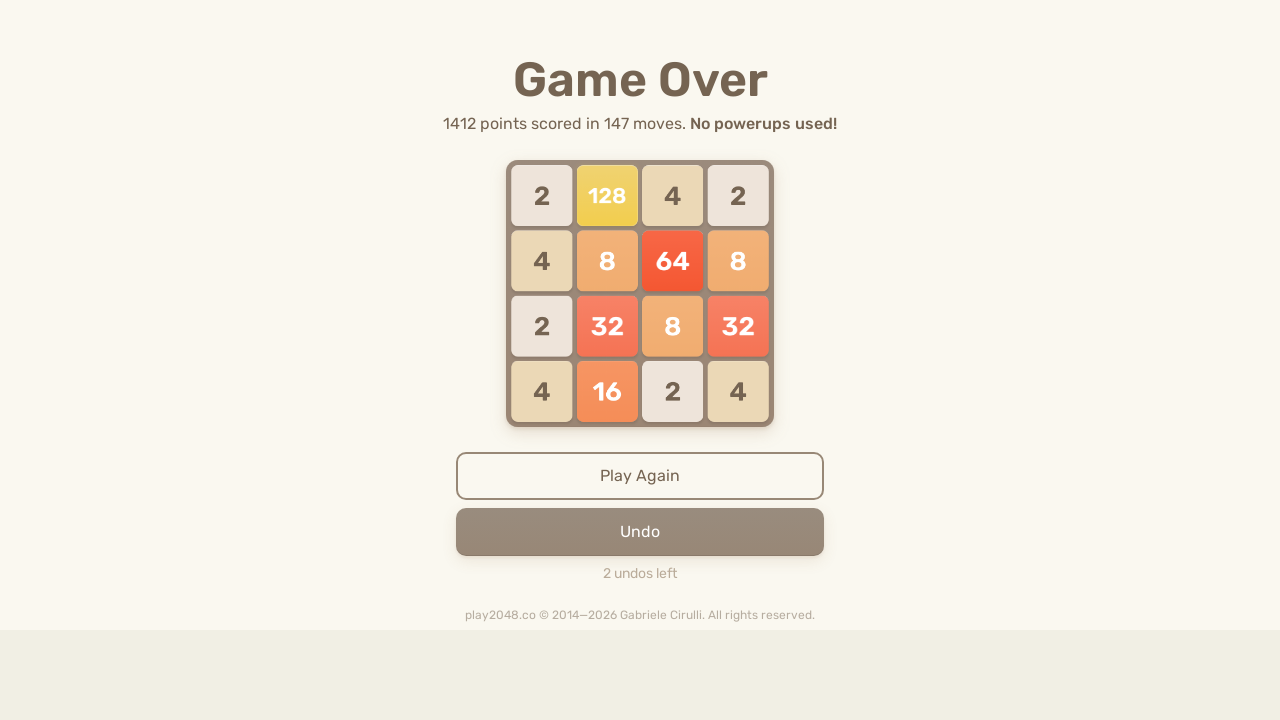

Pressed ArrowDown key to move tiles down on html
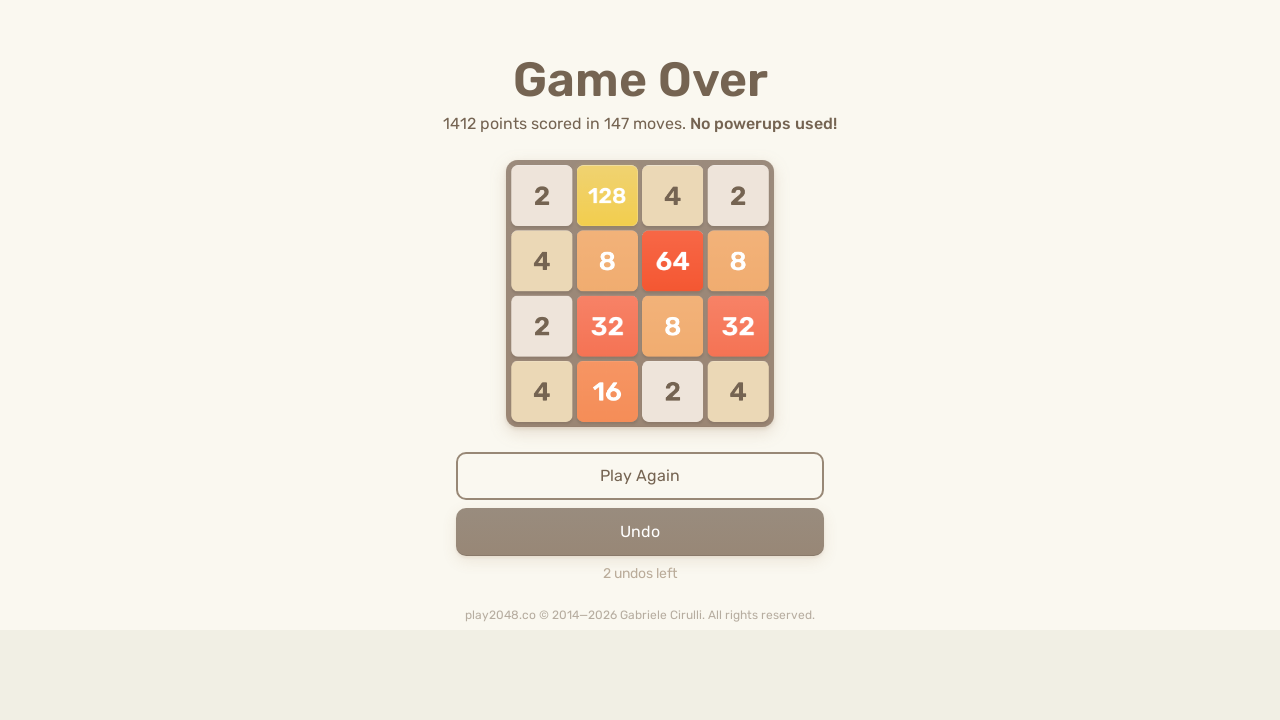

Pressed ArrowLeft key to move tiles left on html
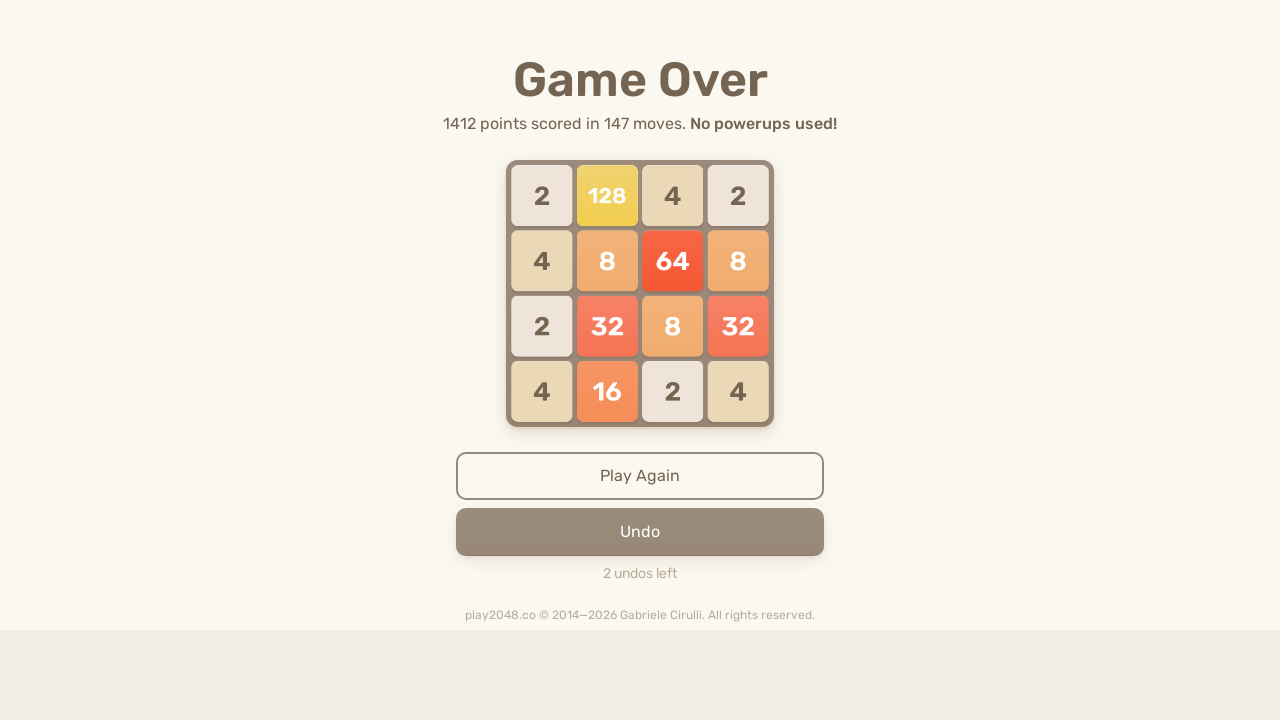

Pressed ArrowUp key to move tiles up on html
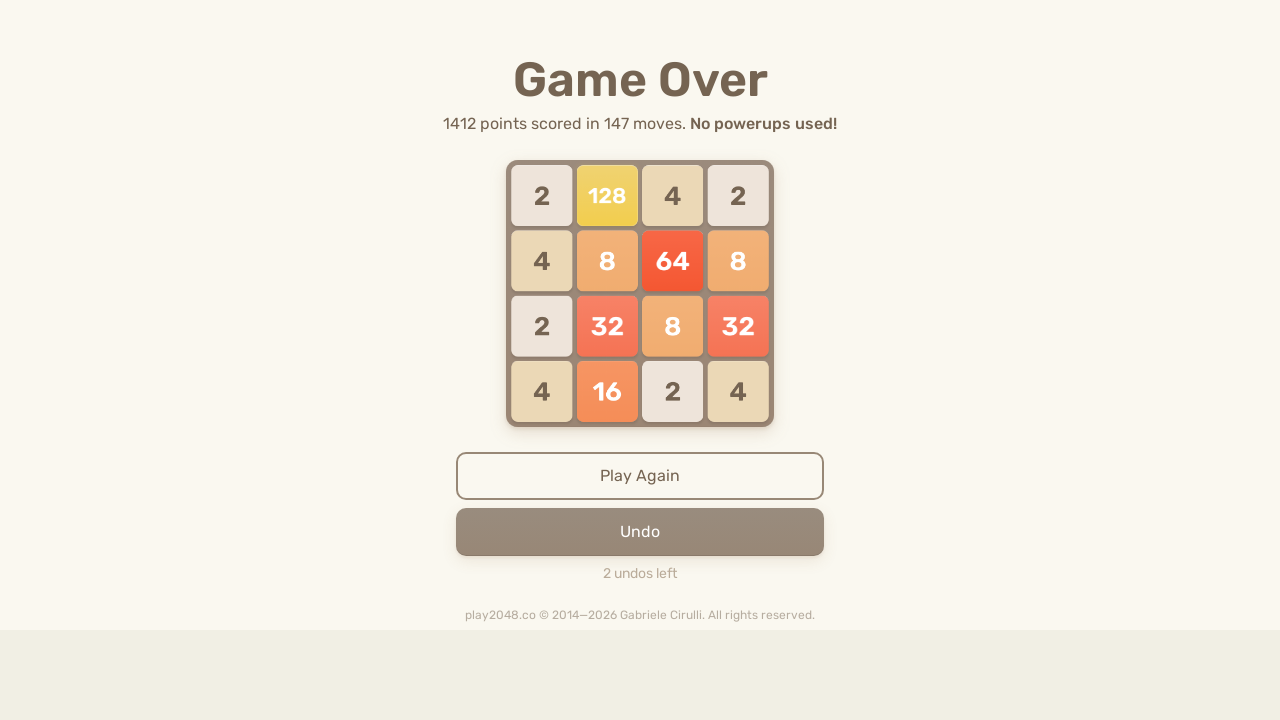

Pressed ArrowRight key to move tiles right on html
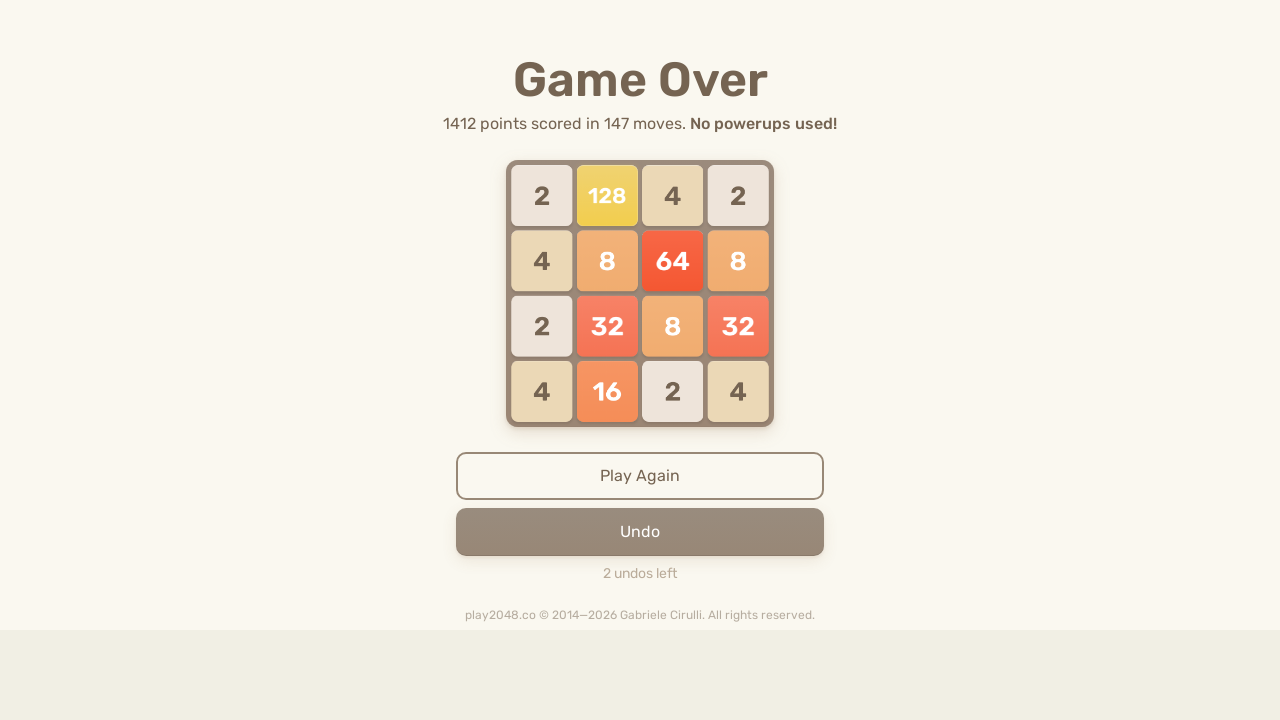

Pressed ArrowDown key to move tiles down on html
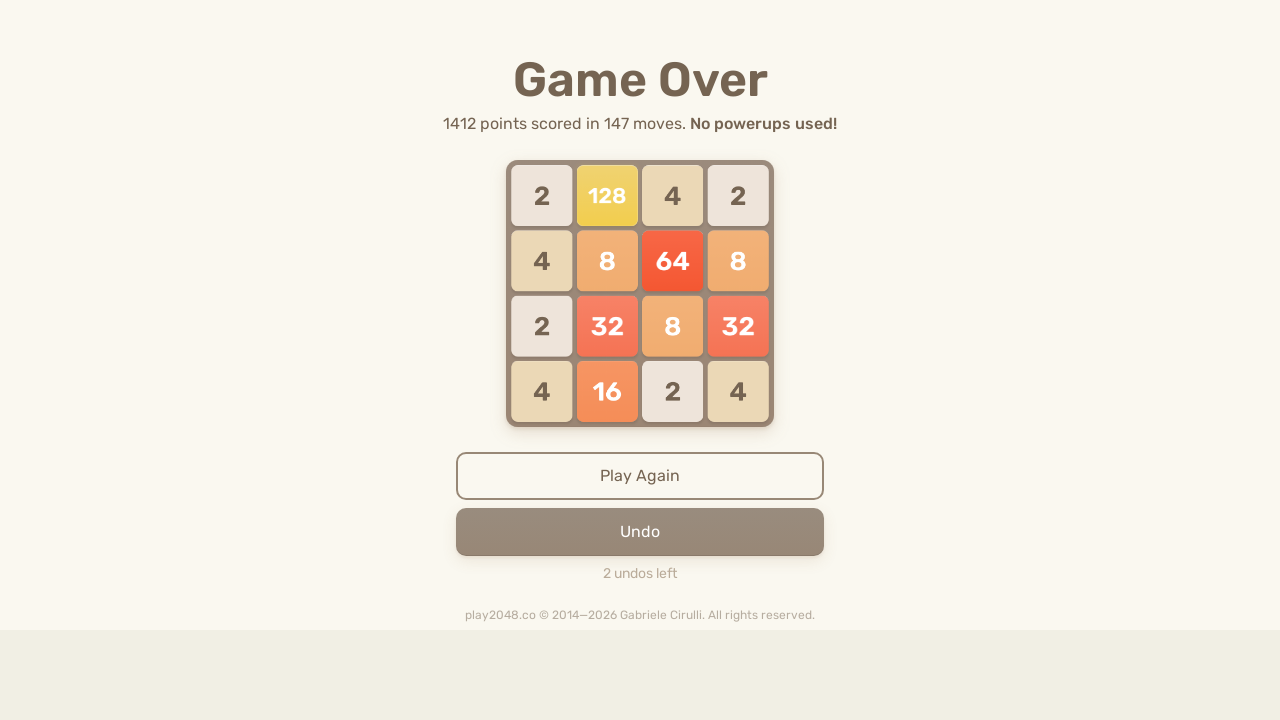

Pressed ArrowLeft key to move tiles left on html
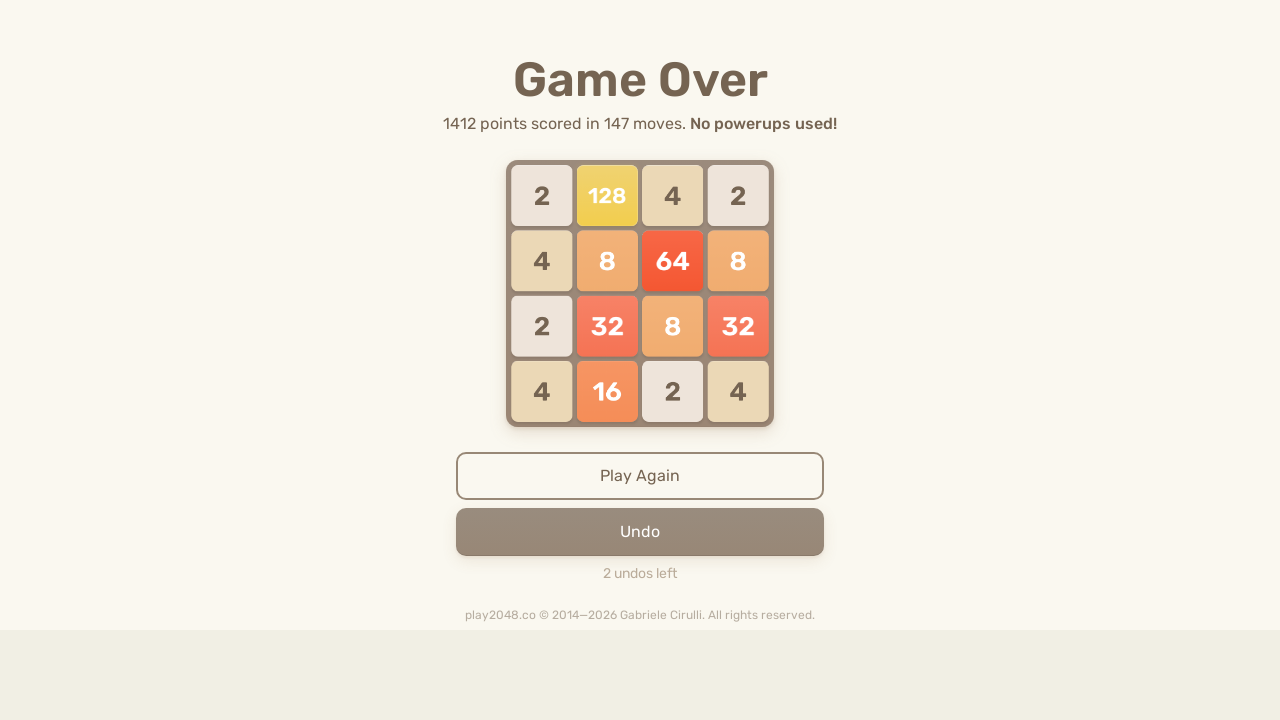

Pressed ArrowUp key to move tiles up on html
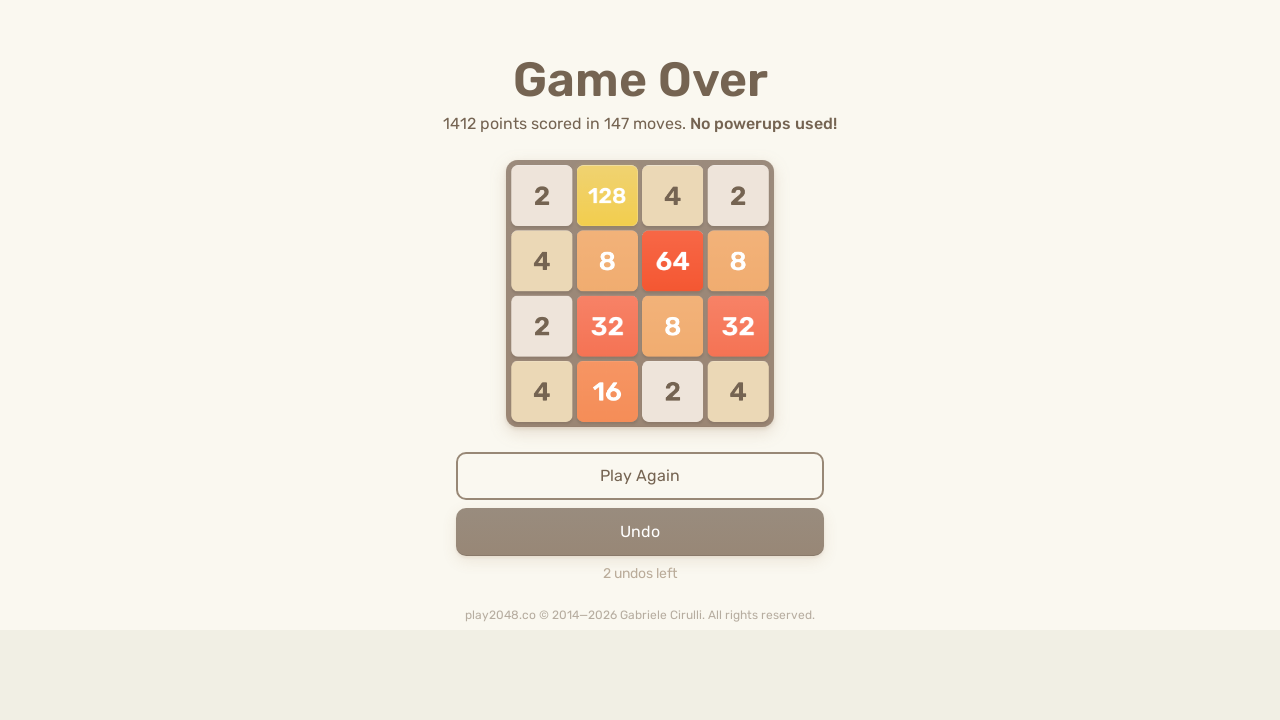

Pressed ArrowRight key to move tiles right on html
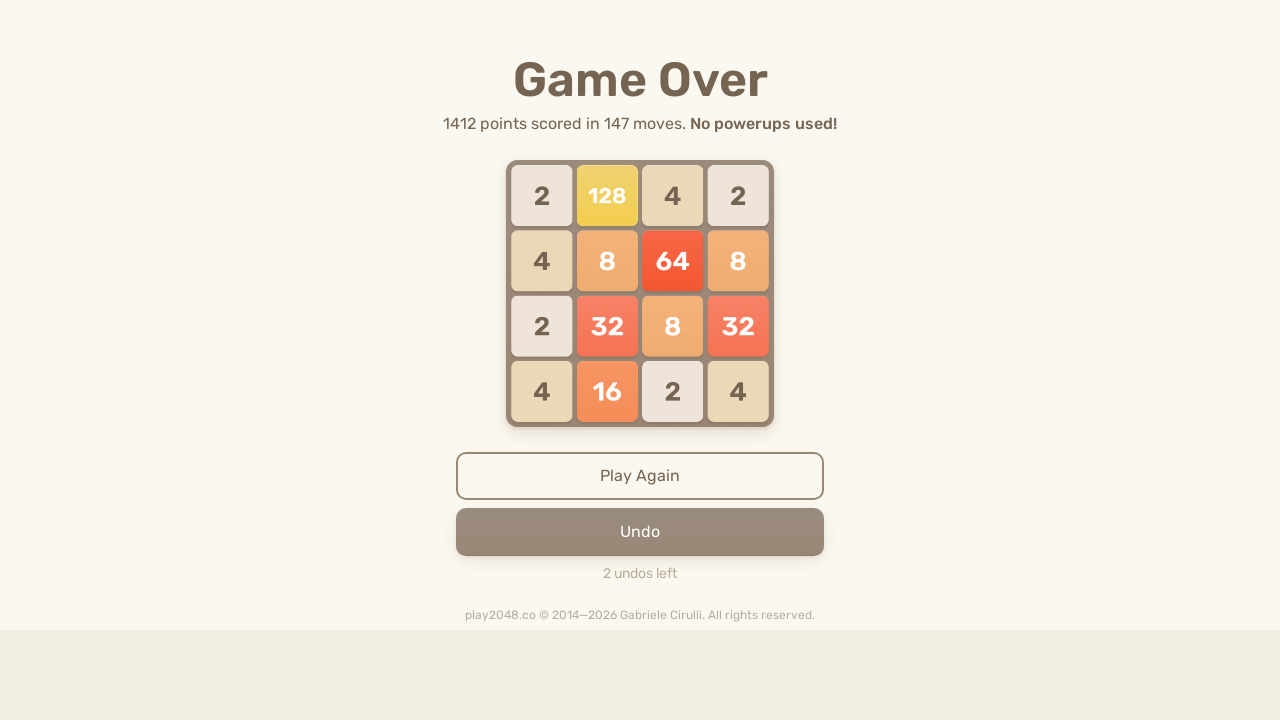

Pressed ArrowDown key to move tiles down on html
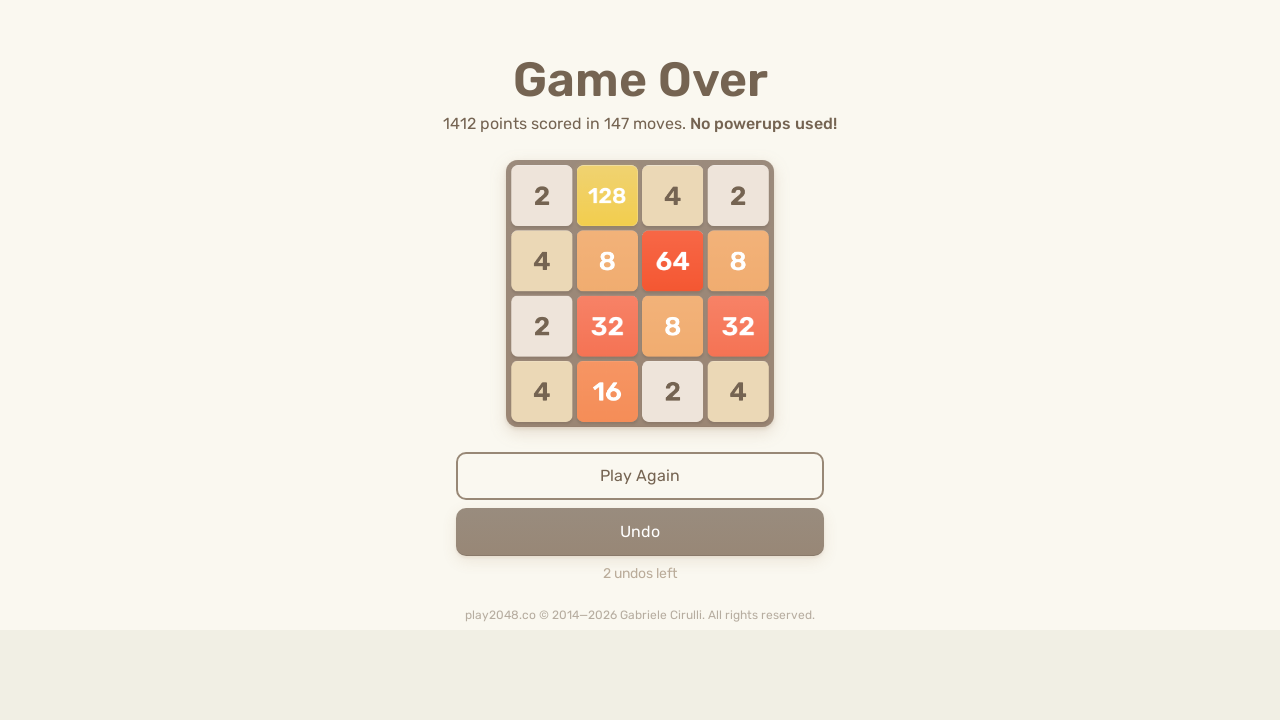

Pressed ArrowLeft key to move tiles left on html
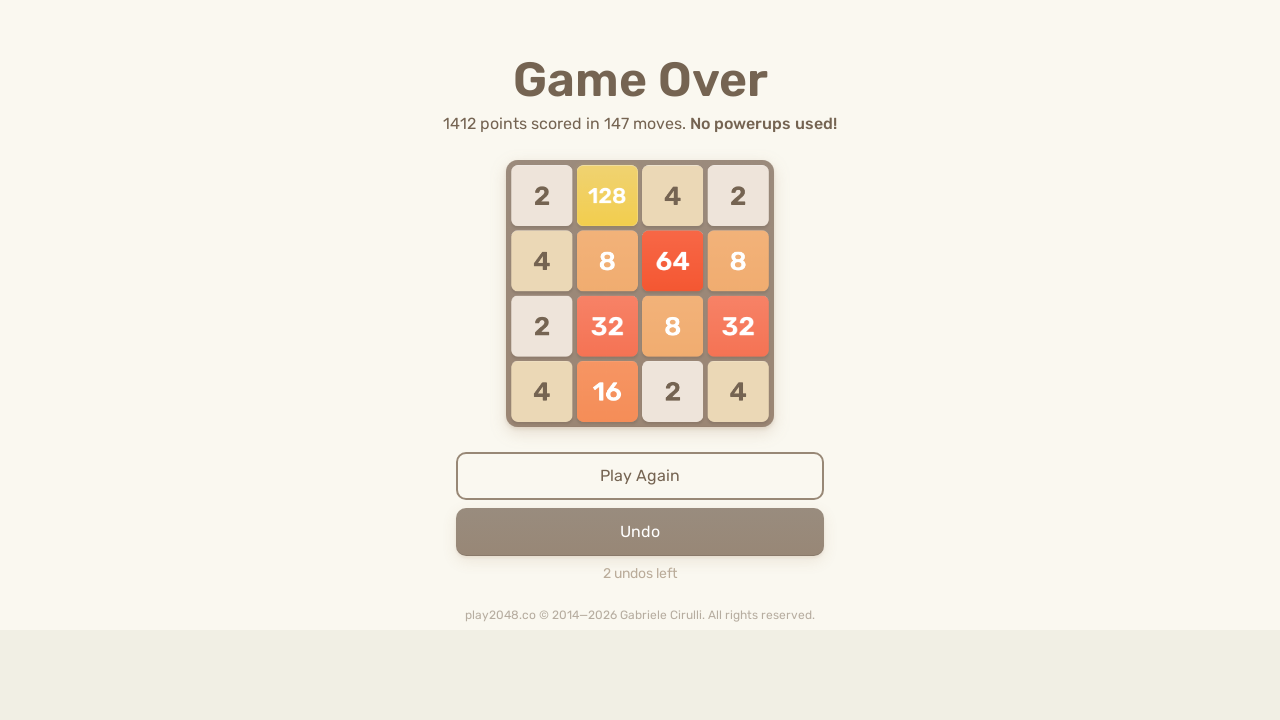

Pressed ArrowUp key to move tiles up on html
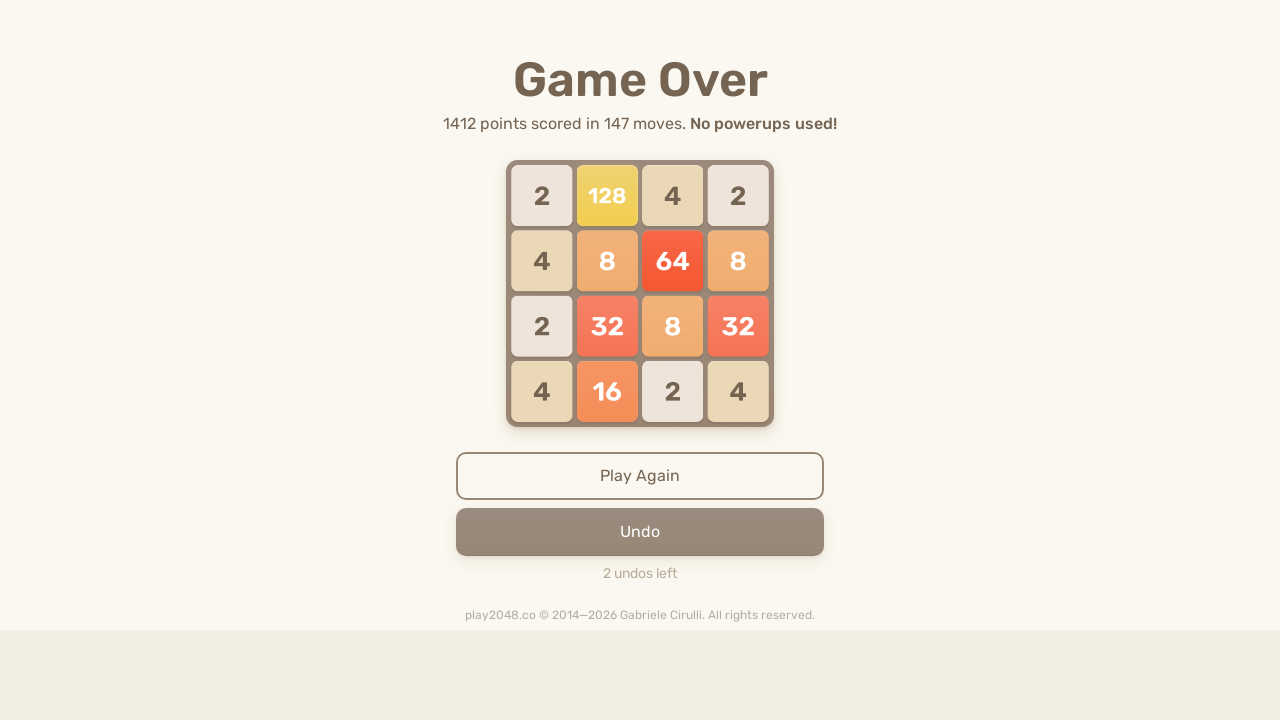

Pressed ArrowRight key to move tiles right on html
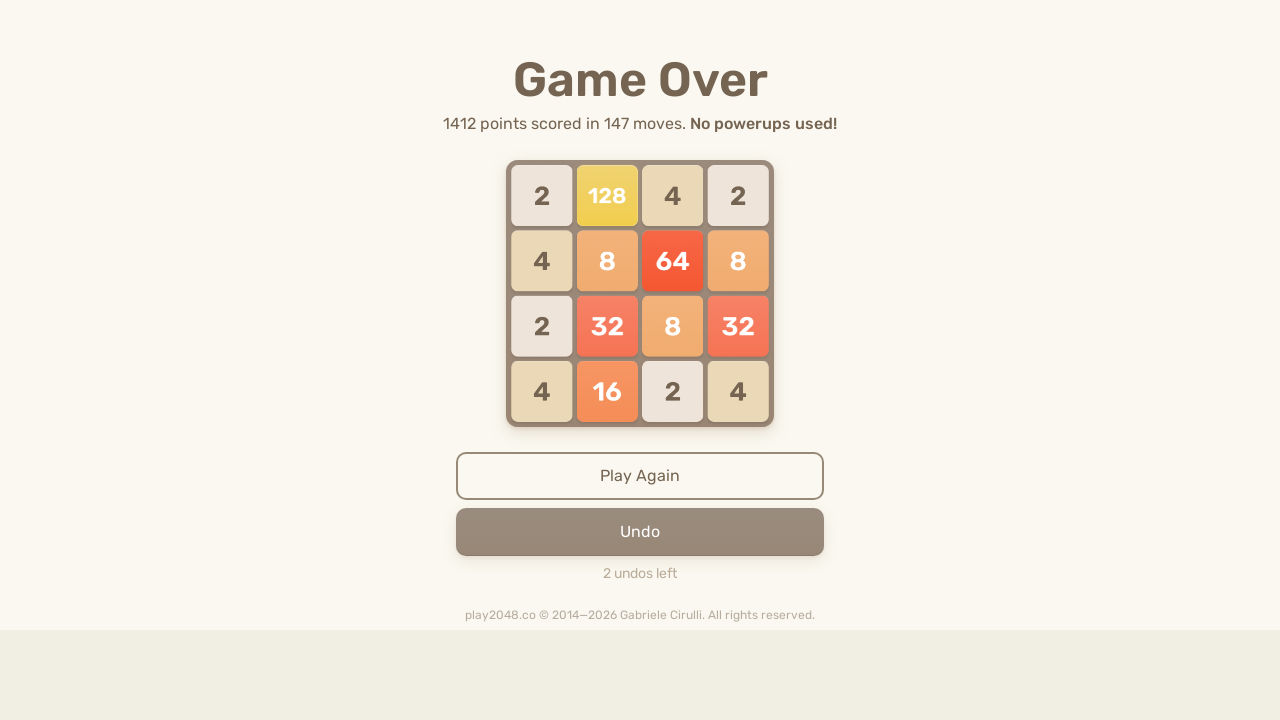

Pressed ArrowDown key to move tiles down on html
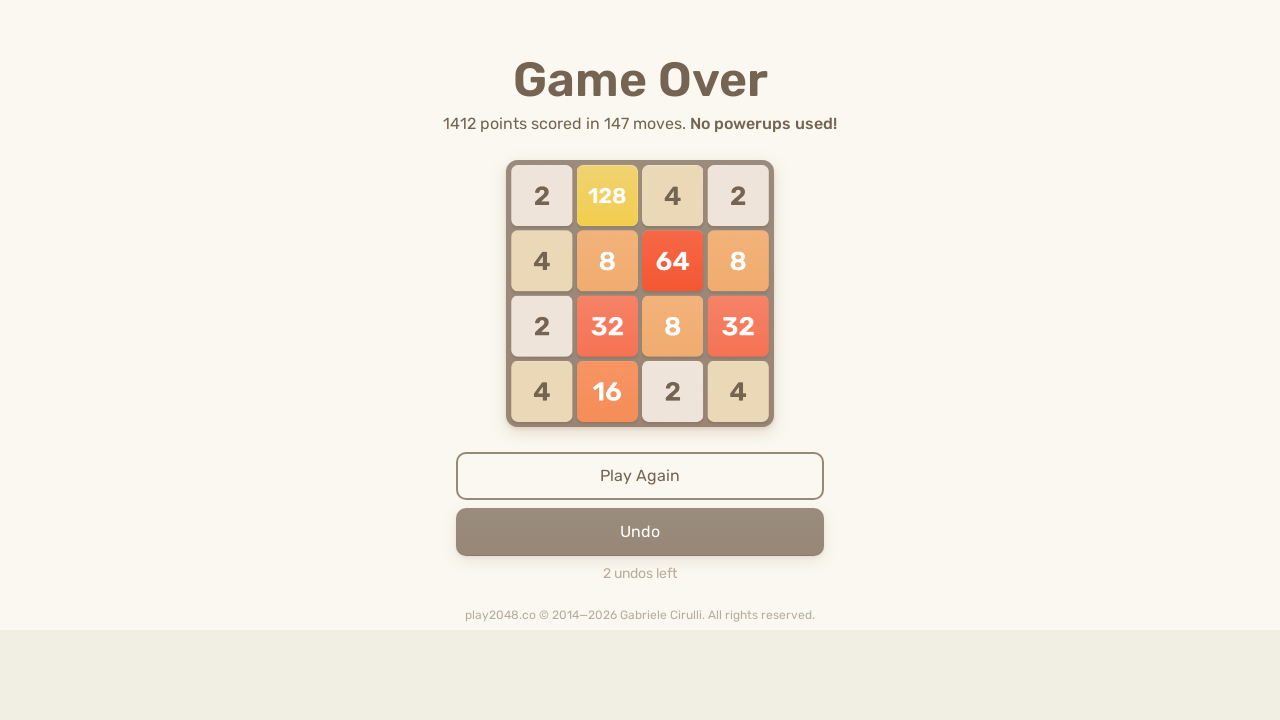

Pressed ArrowLeft key to move tiles left on html
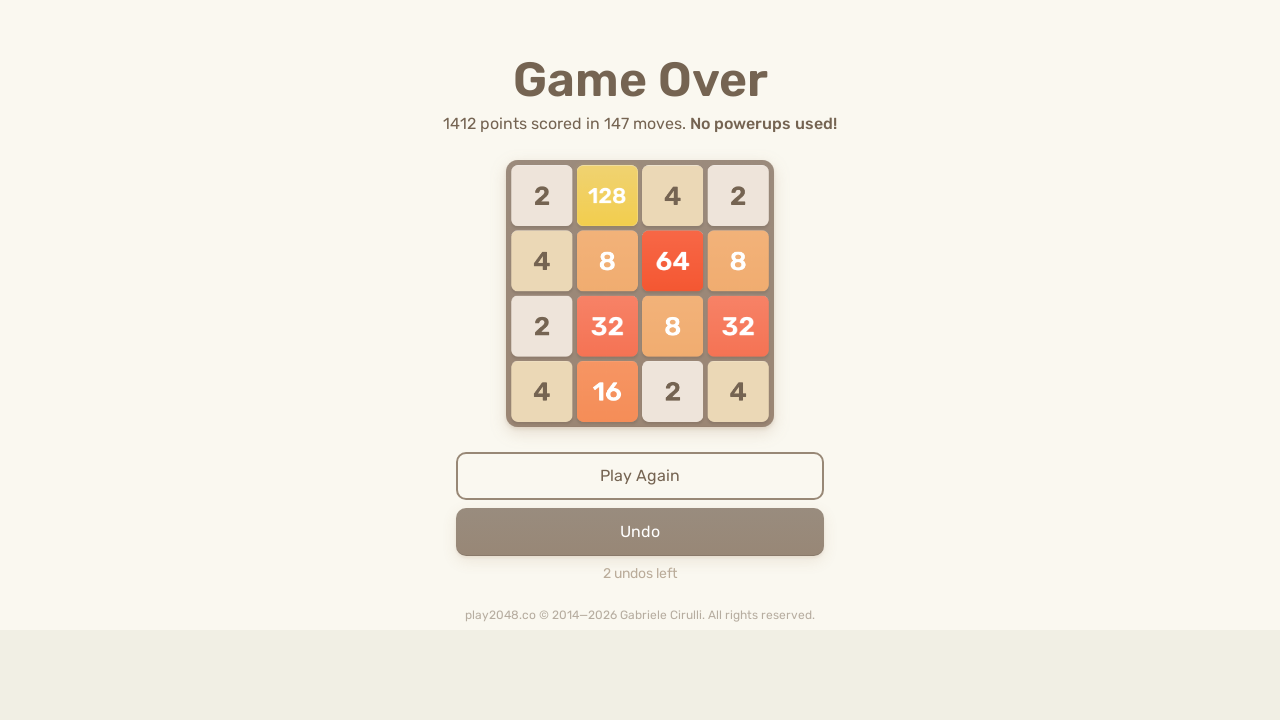

Pressed ArrowUp key to move tiles up on html
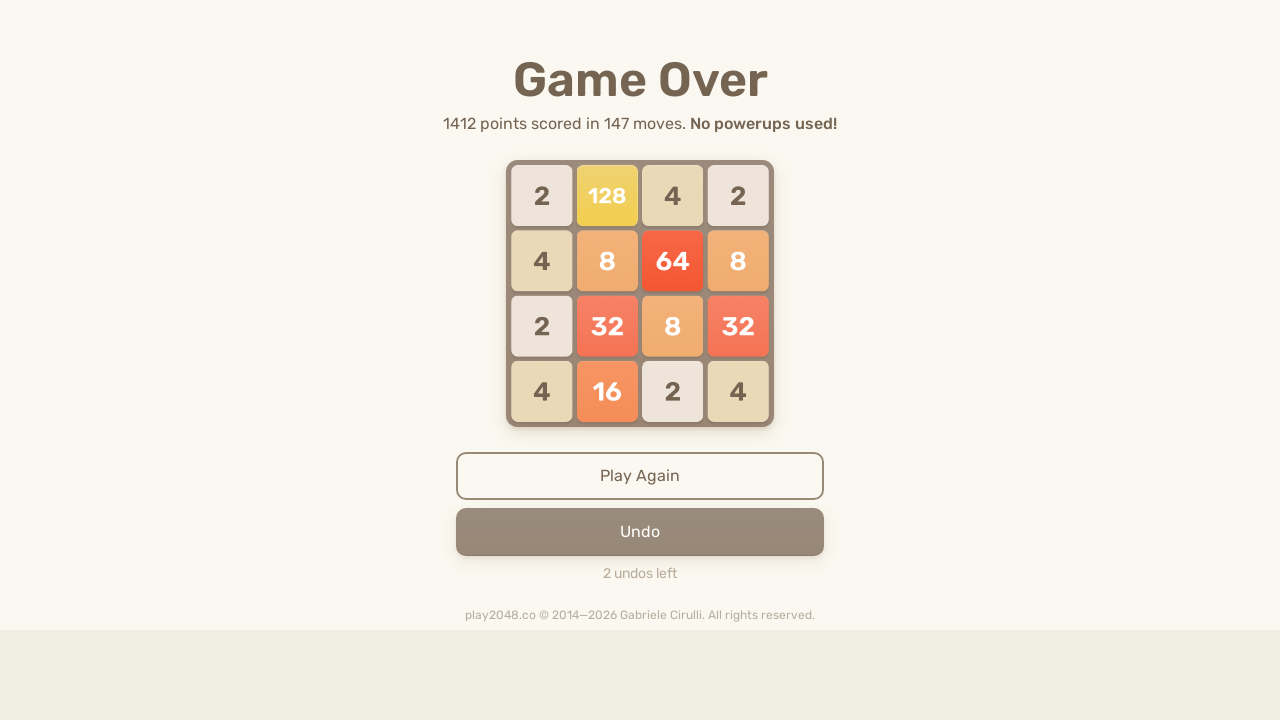

Pressed ArrowRight key to move tiles right on html
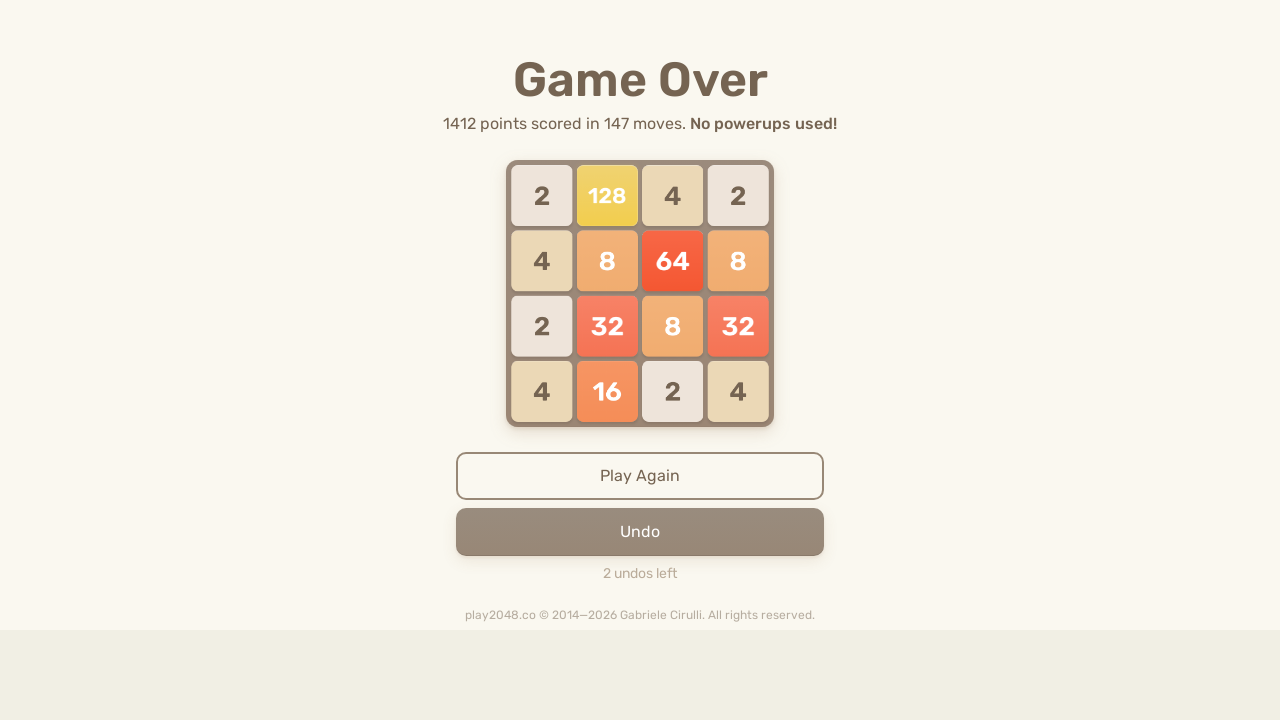

Pressed ArrowDown key to move tiles down on html
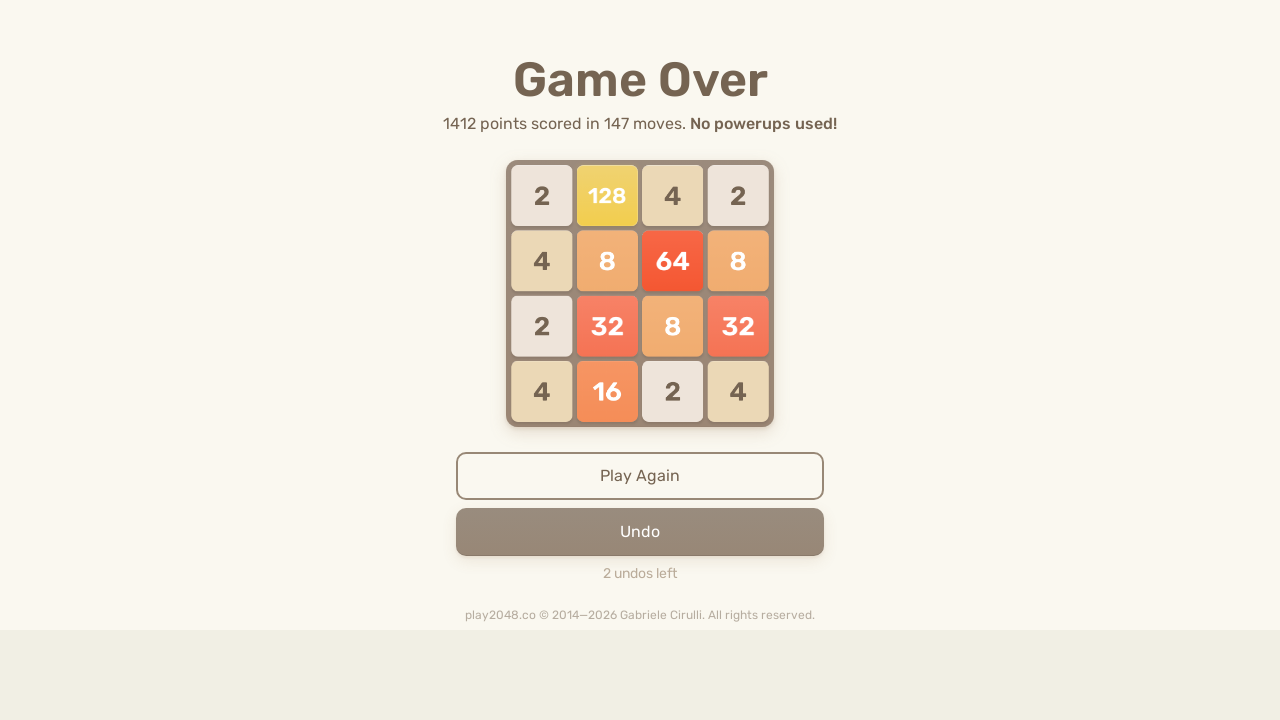

Pressed ArrowLeft key to move tiles left on html
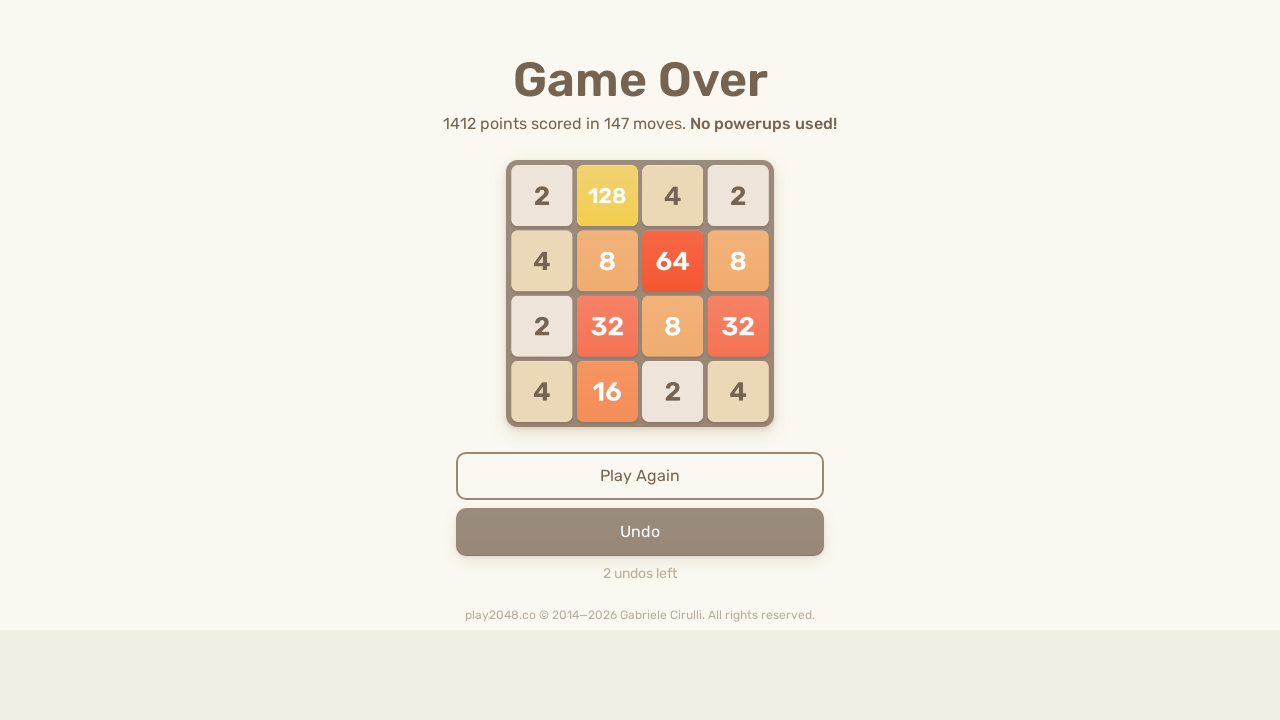

Pressed ArrowUp key to move tiles up on html
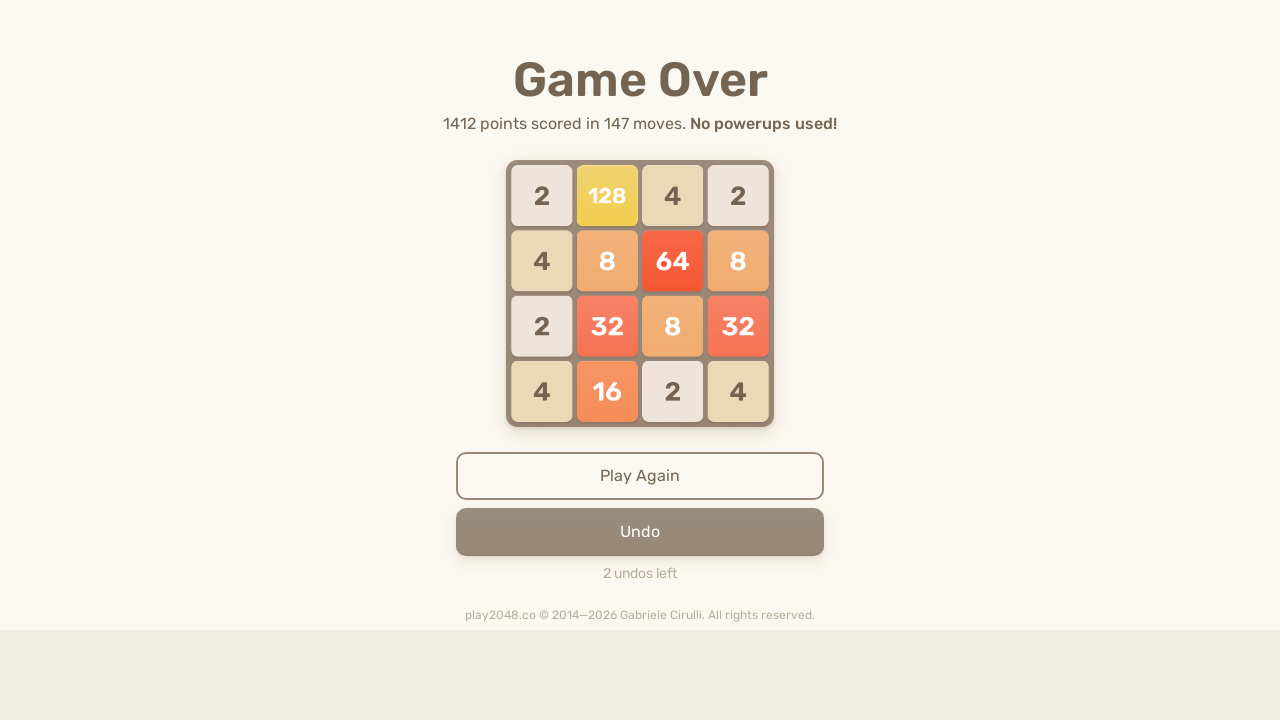

Pressed ArrowRight key to move tiles right on html
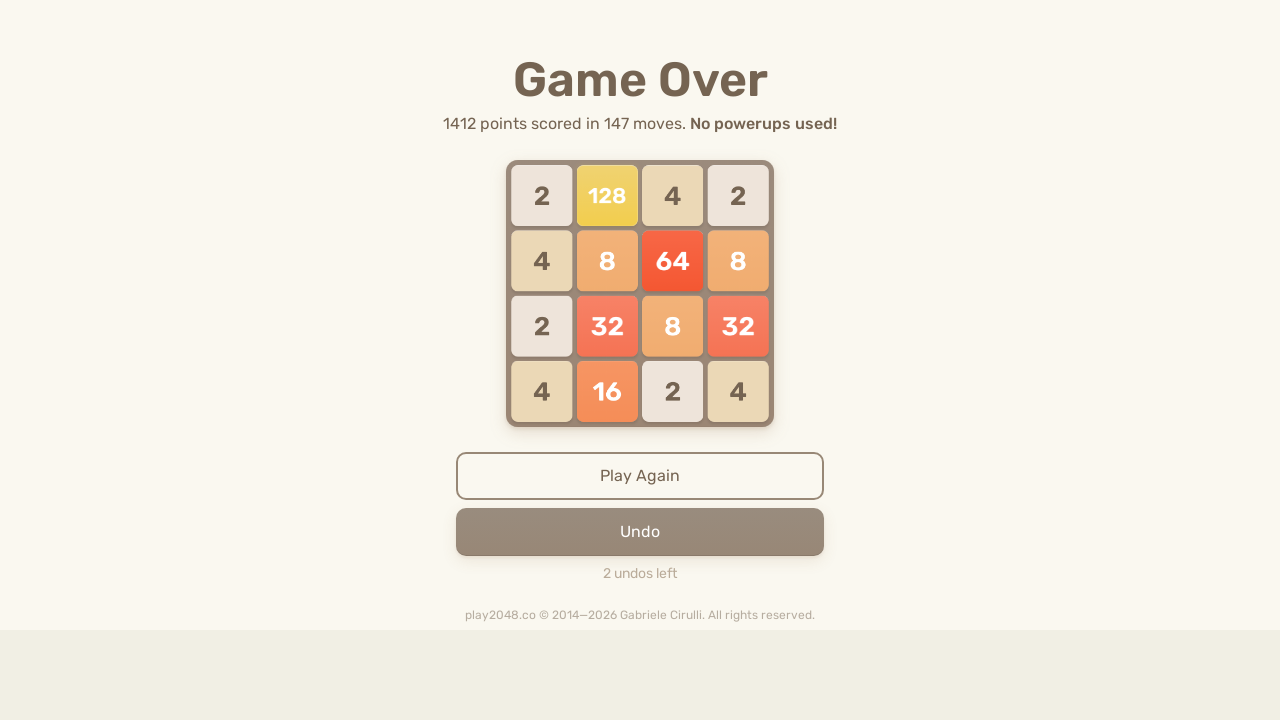

Pressed ArrowDown key to move tiles down on html
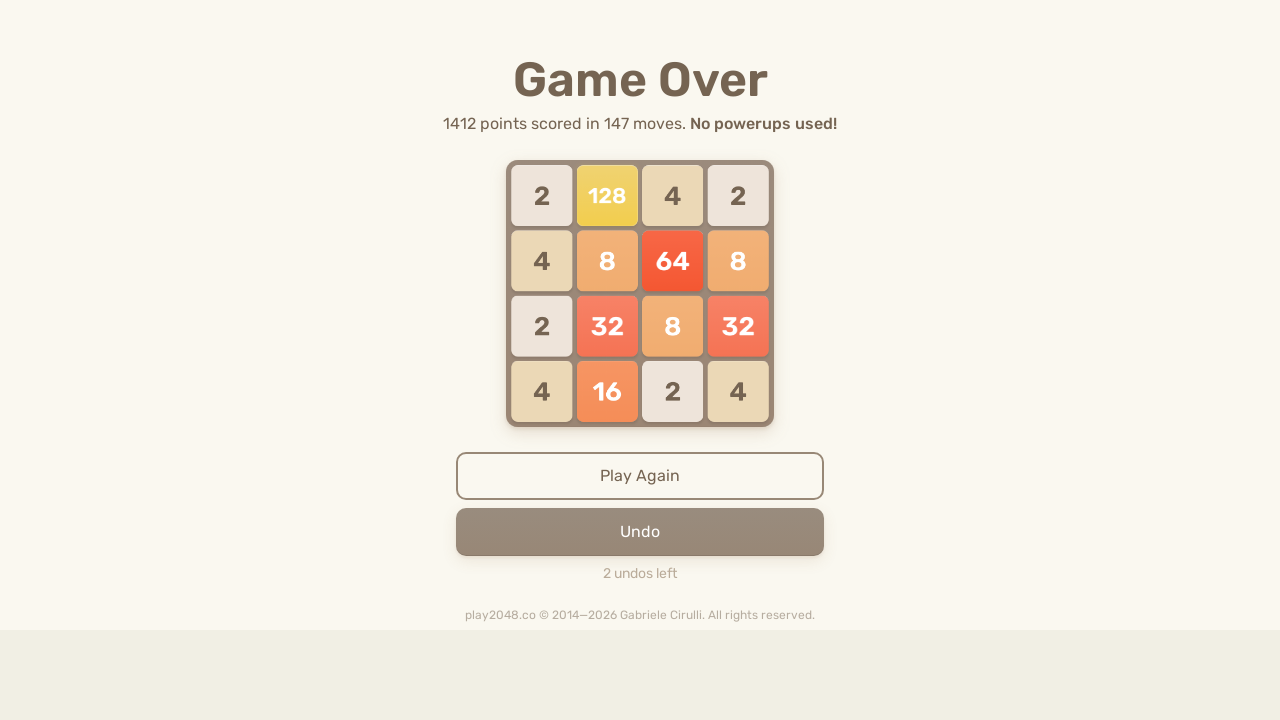

Pressed ArrowLeft key to move tiles left on html
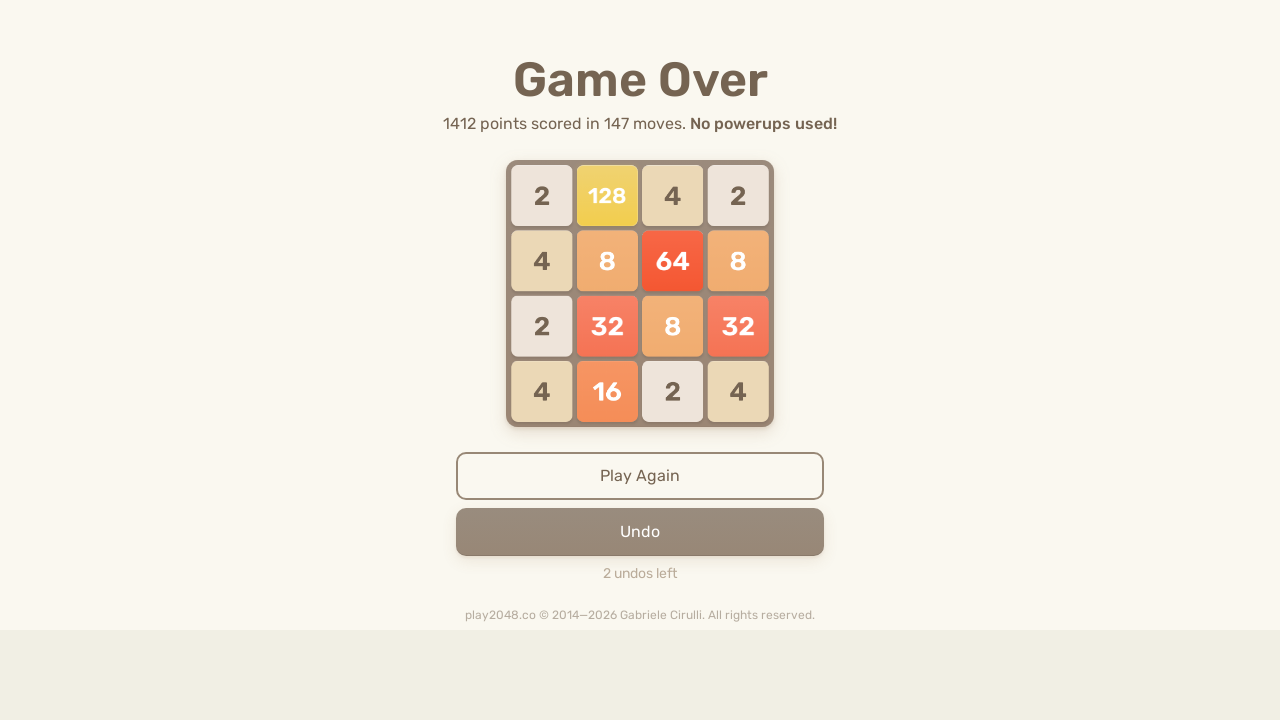

Pressed ArrowUp key to move tiles up on html
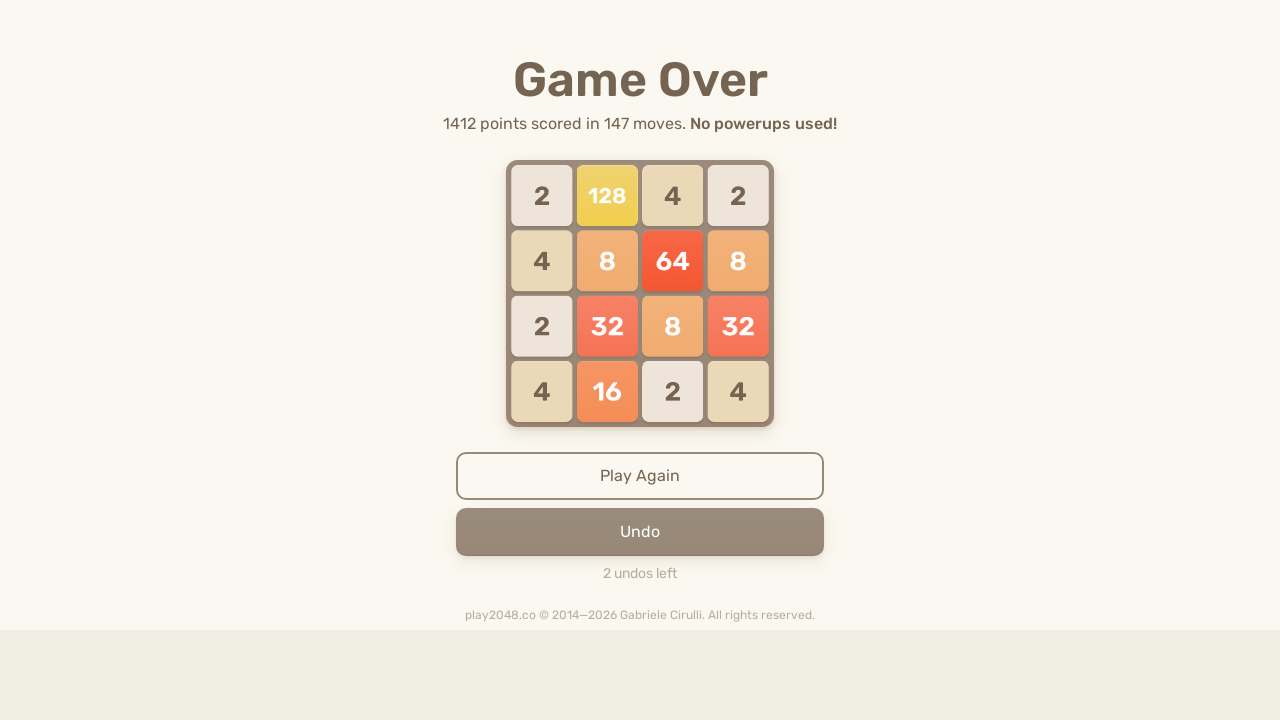

Pressed ArrowRight key to move tiles right on html
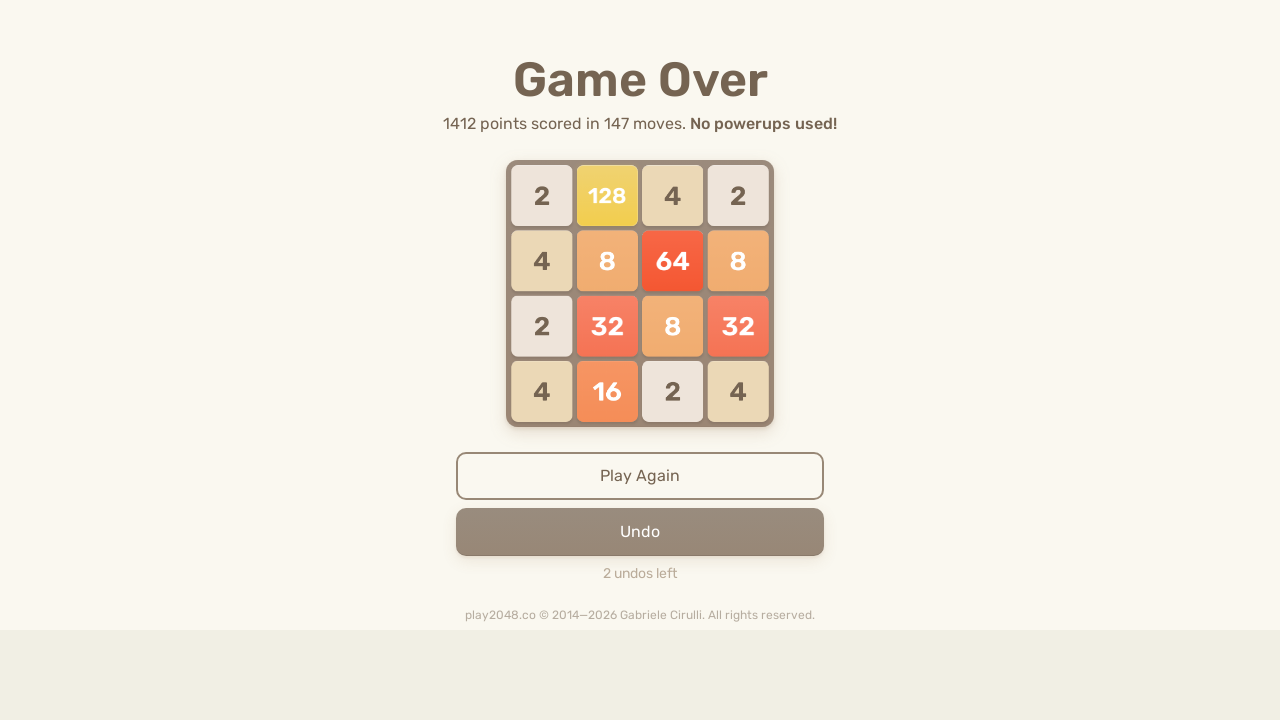

Pressed ArrowDown key to move tiles down on html
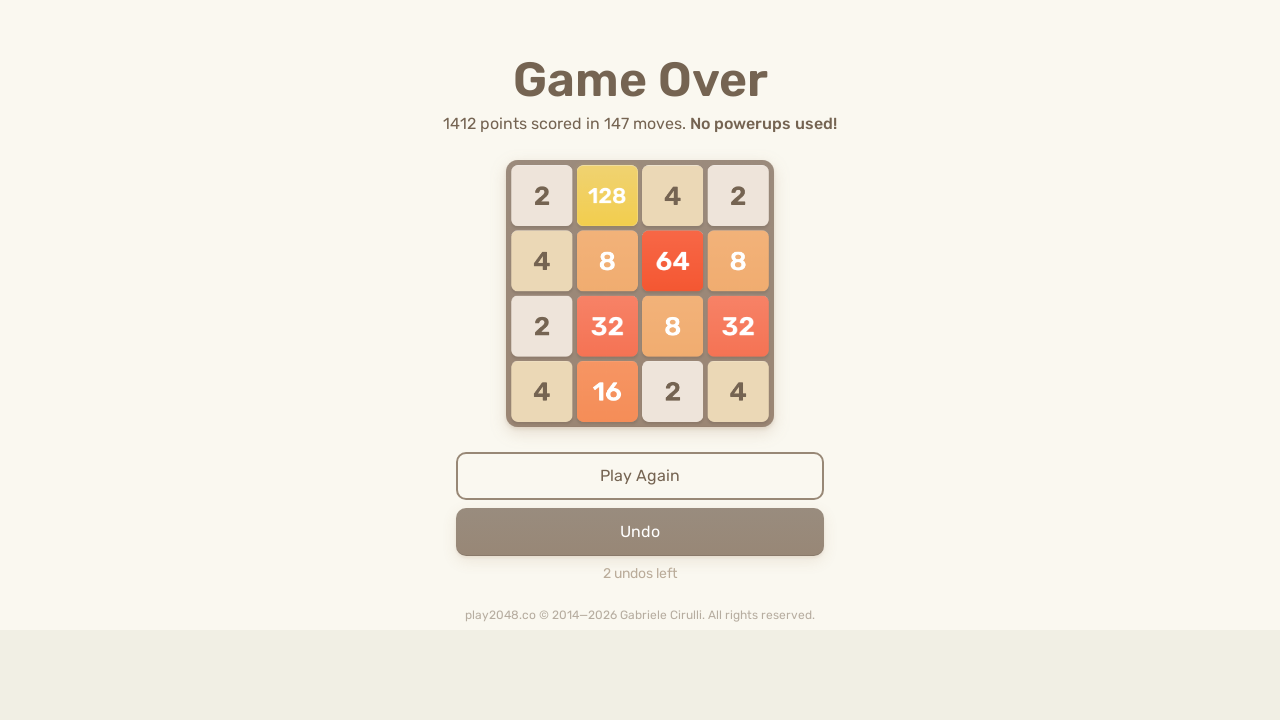

Pressed ArrowLeft key to move tiles left on html
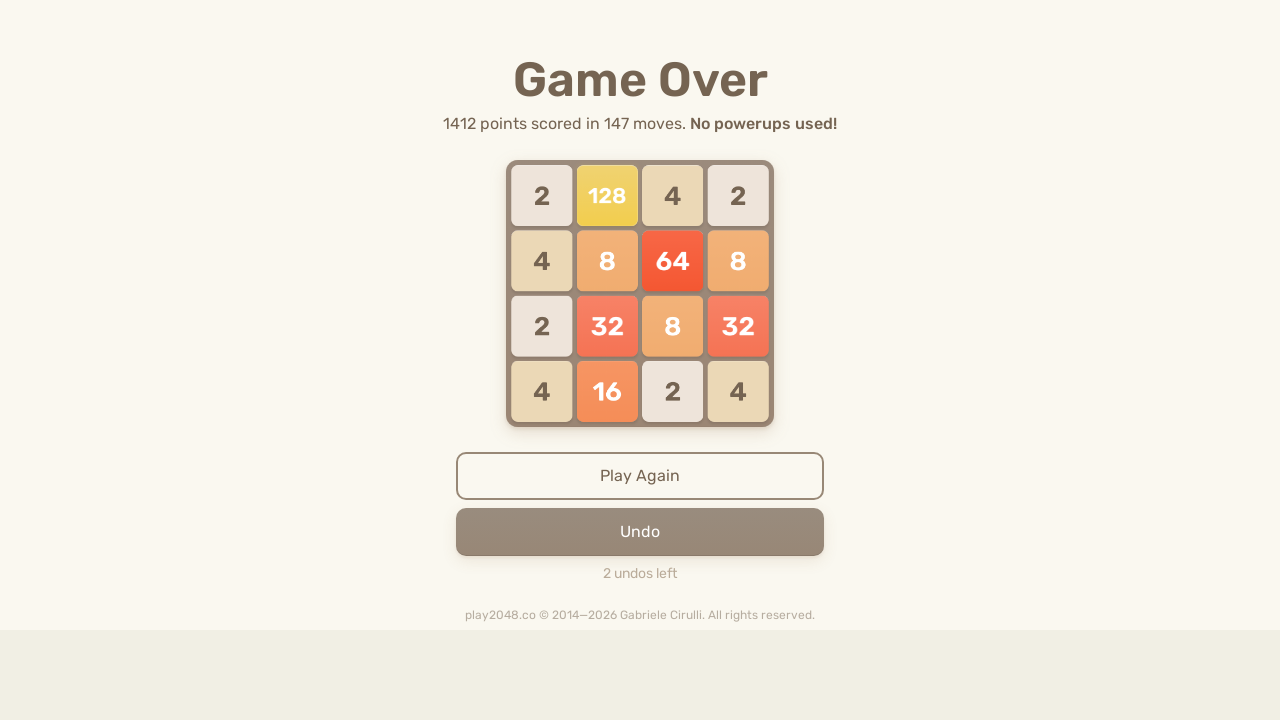

Pressed ArrowUp key to move tiles up on html
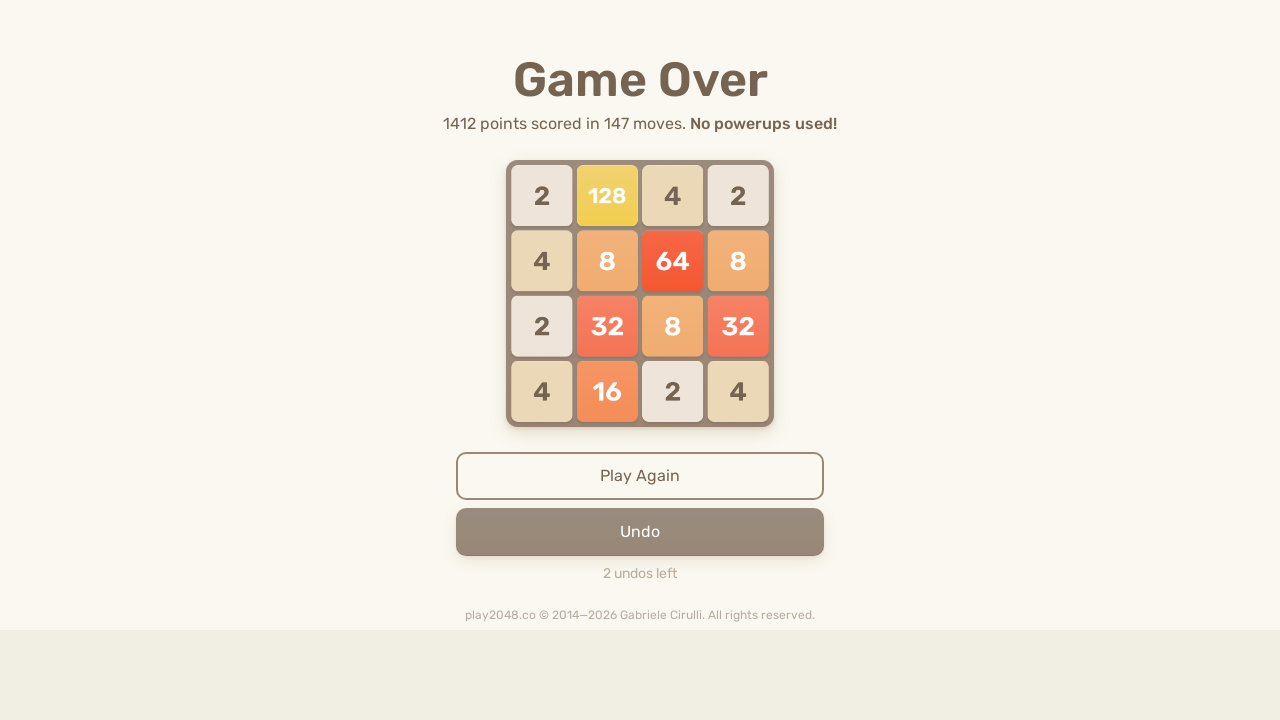

Pressed ArrowRight key to move tiles right on html
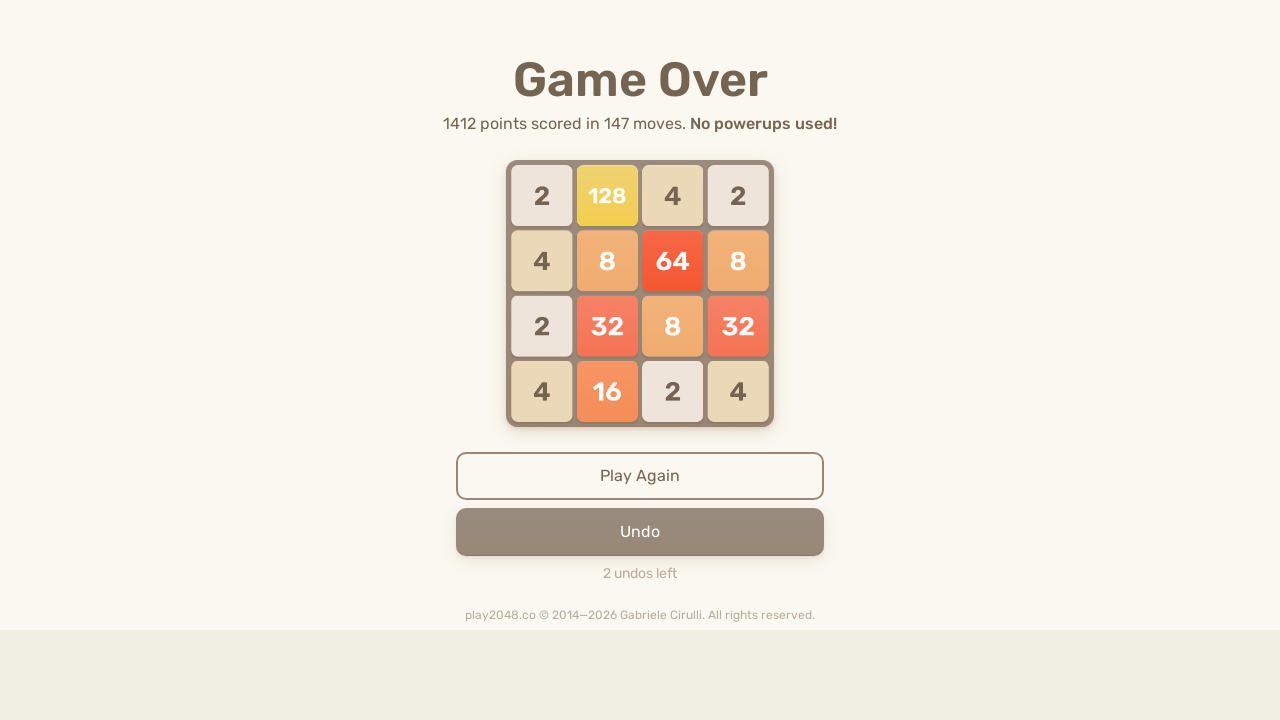

Pressed ArrowDown key to move tiles down on html
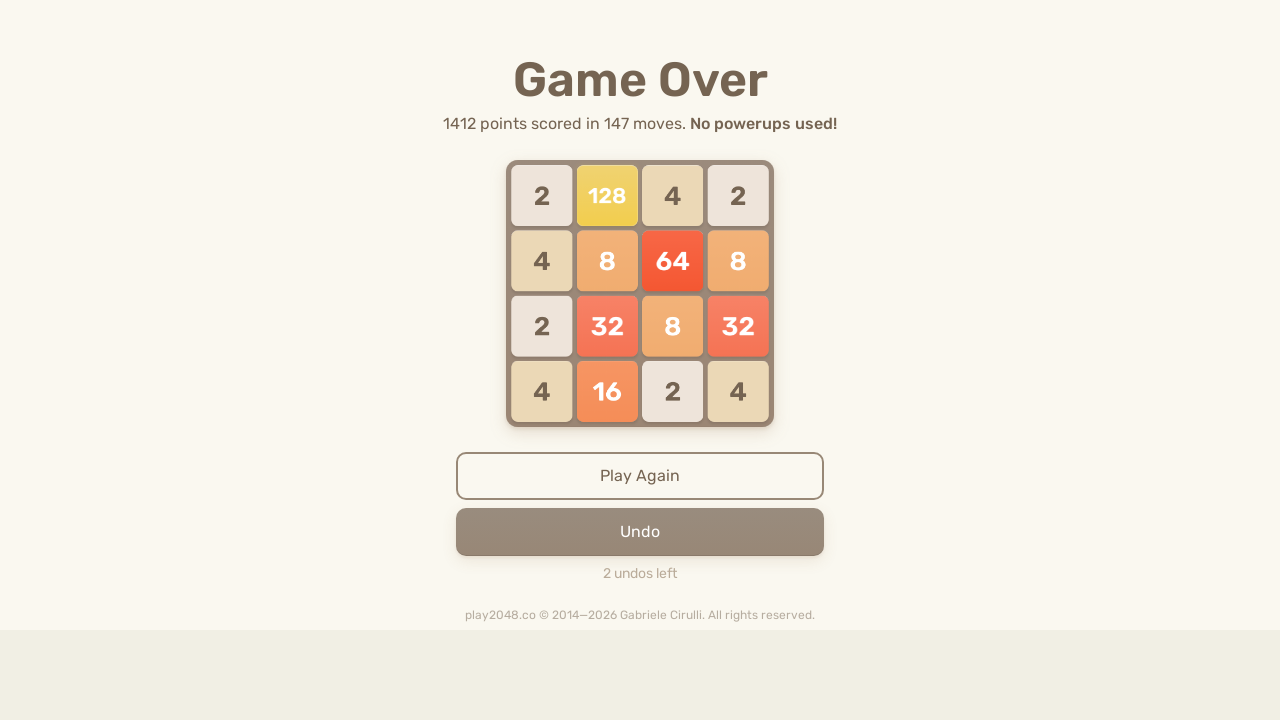

Pressed ArrowLeft key to move tiles left on html
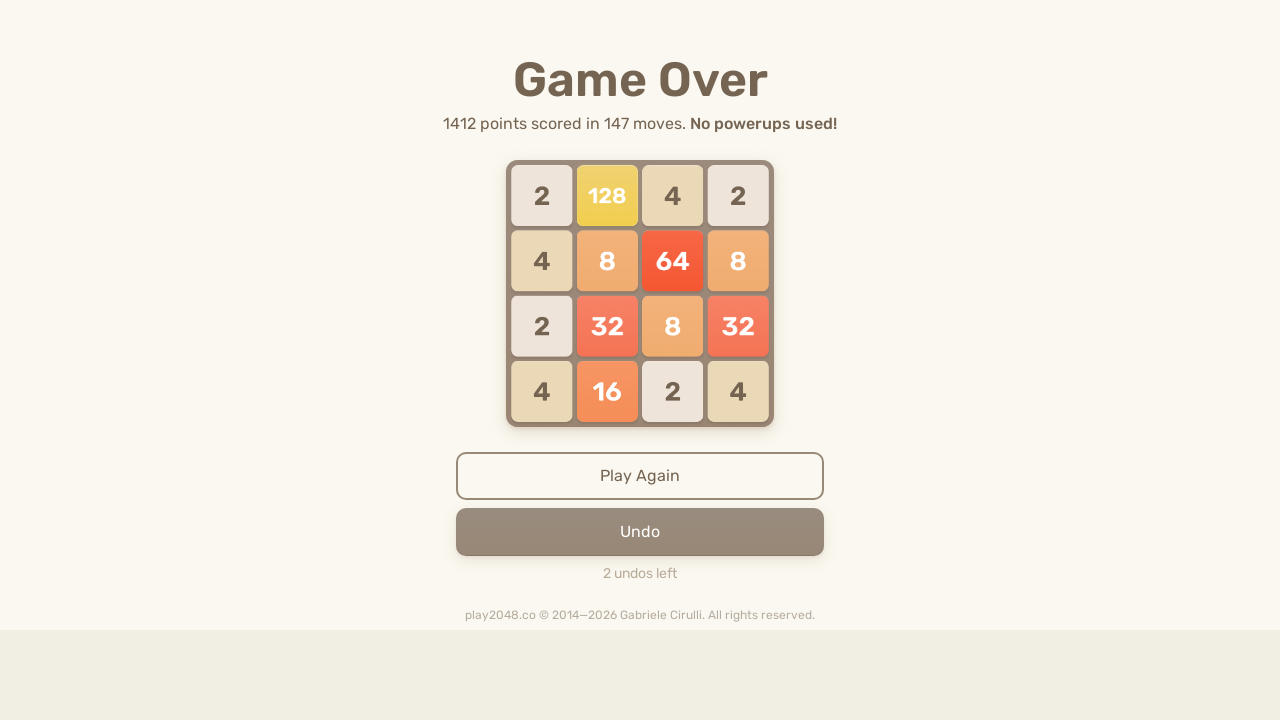

Pressed ArrowUp key to move tiles up on html
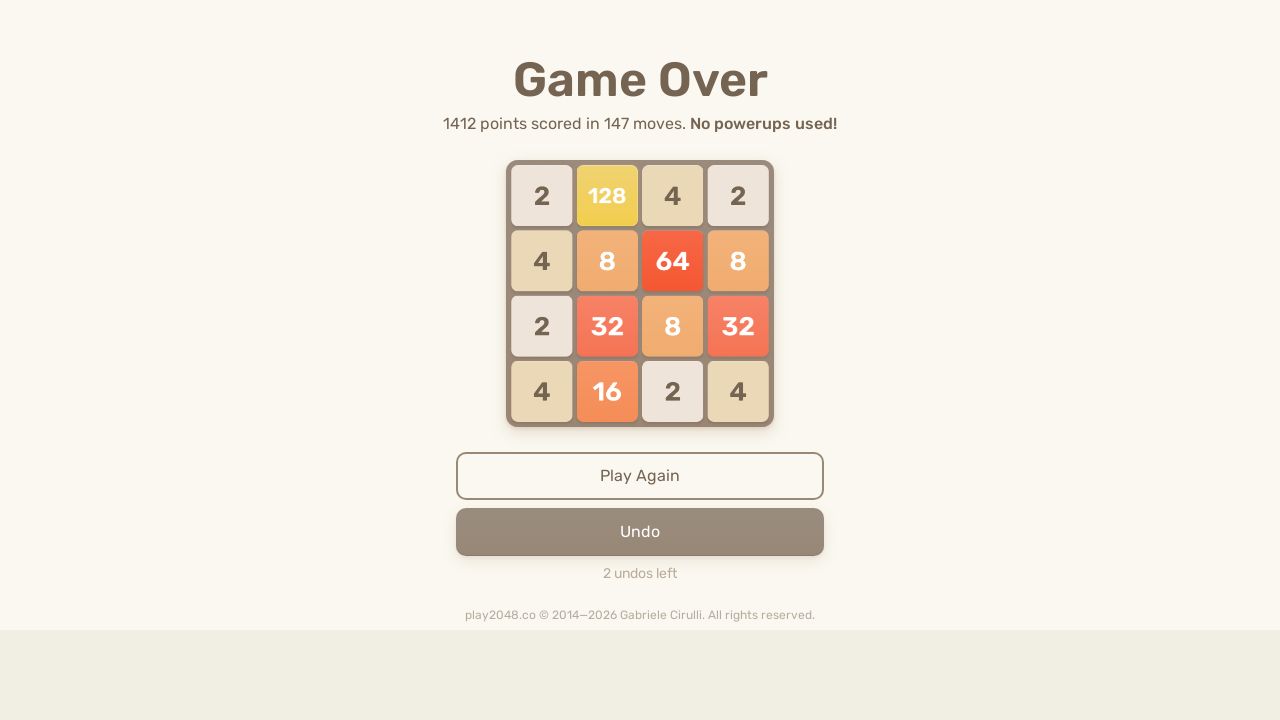

Pressed ArrowRight key to move tiles right on html
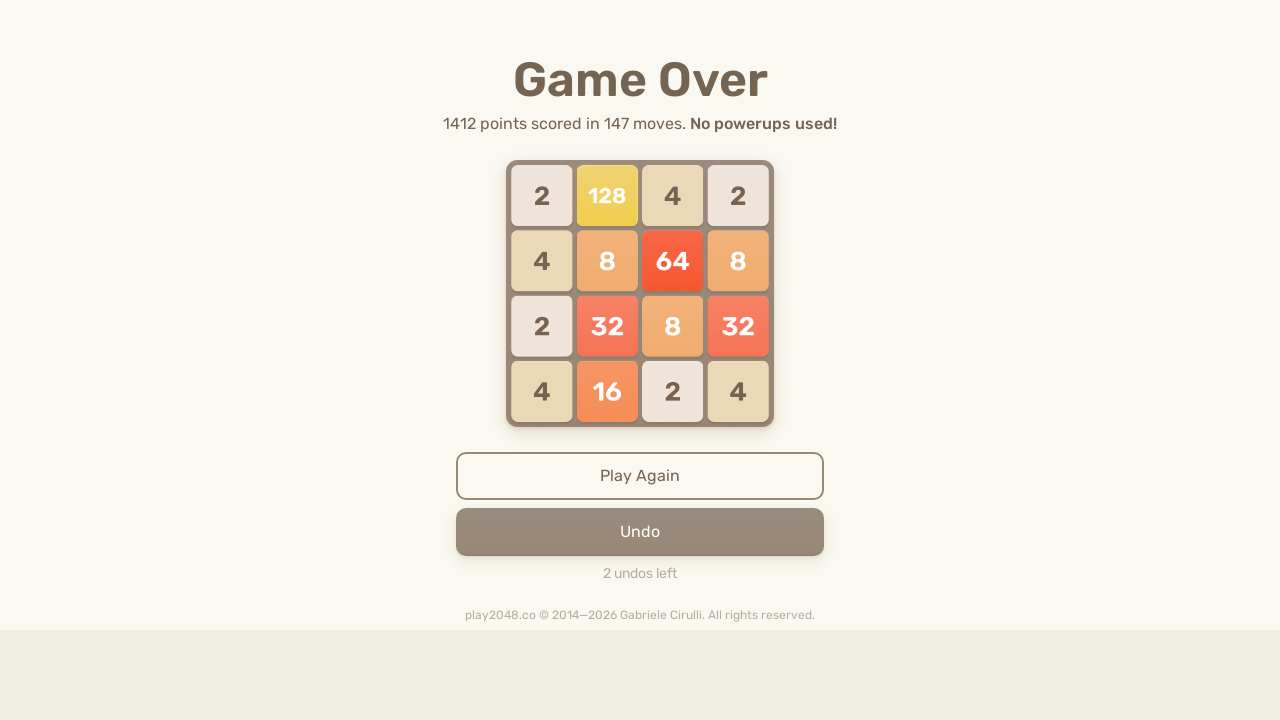

Pressed ArrowDown key to move tiles down on html
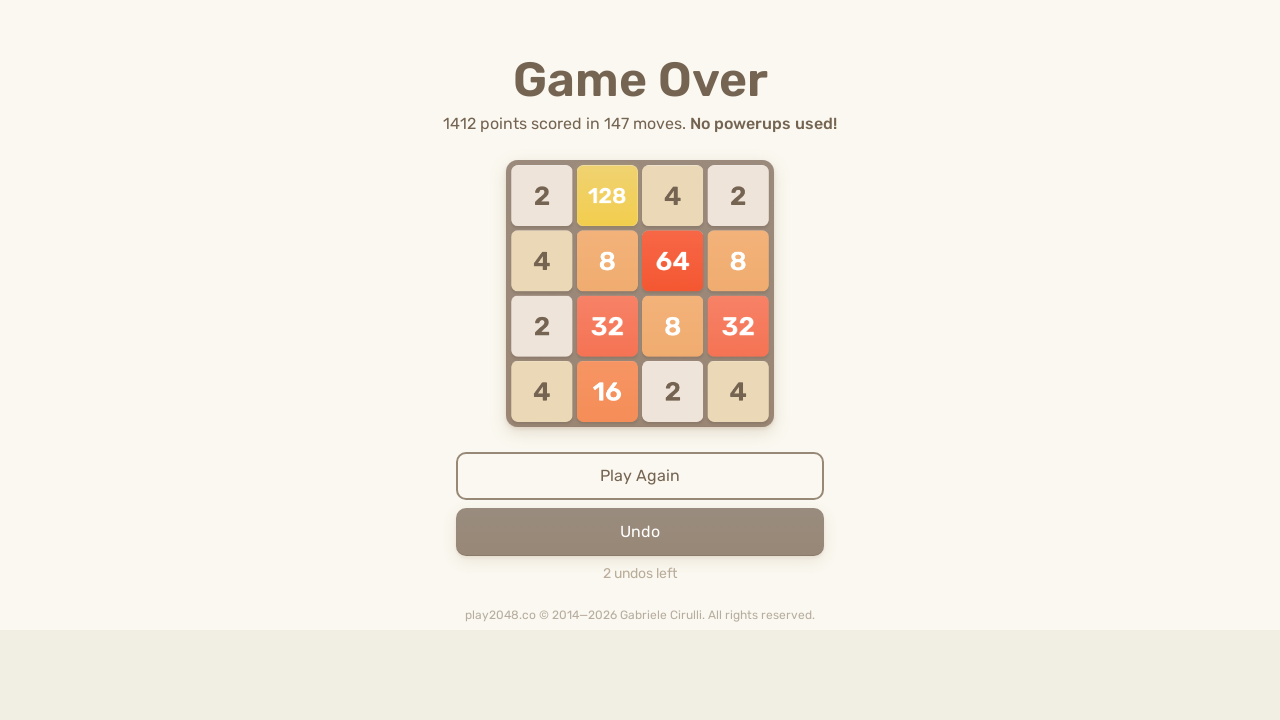

Pressed ArrowLeft key to move tiles left on html
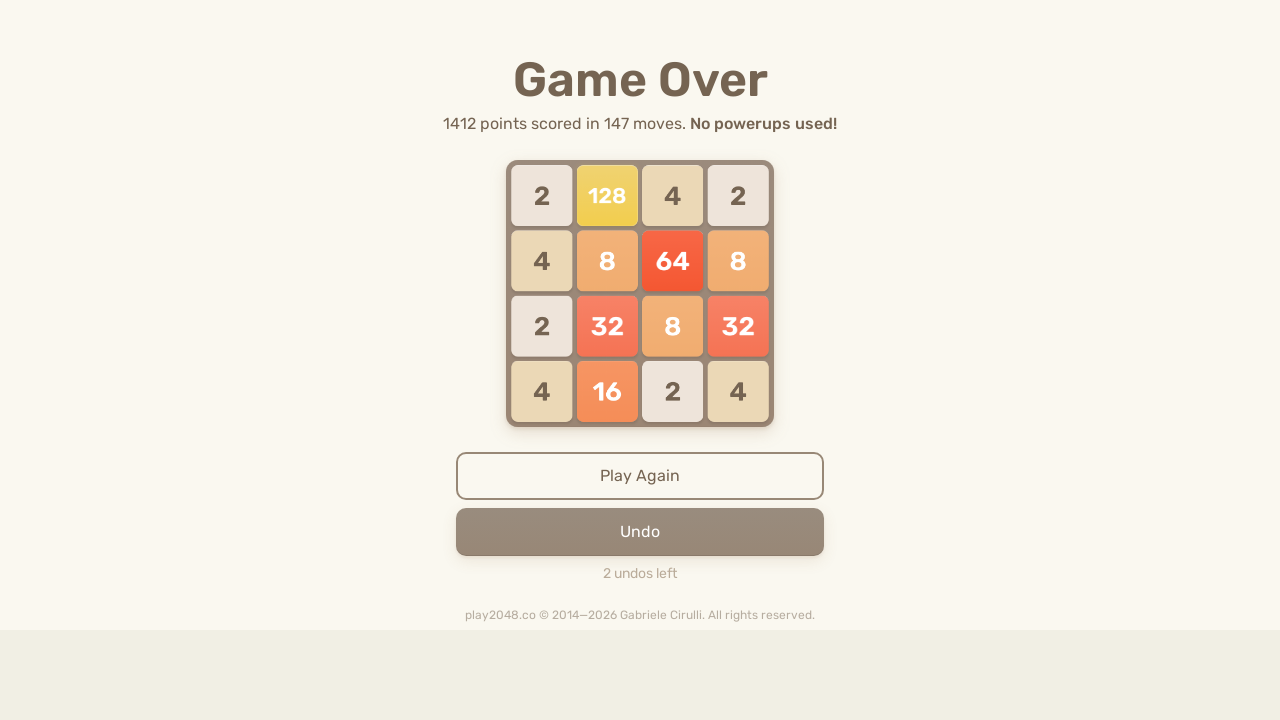

Pressed ArrowUp key to move tiles up on html
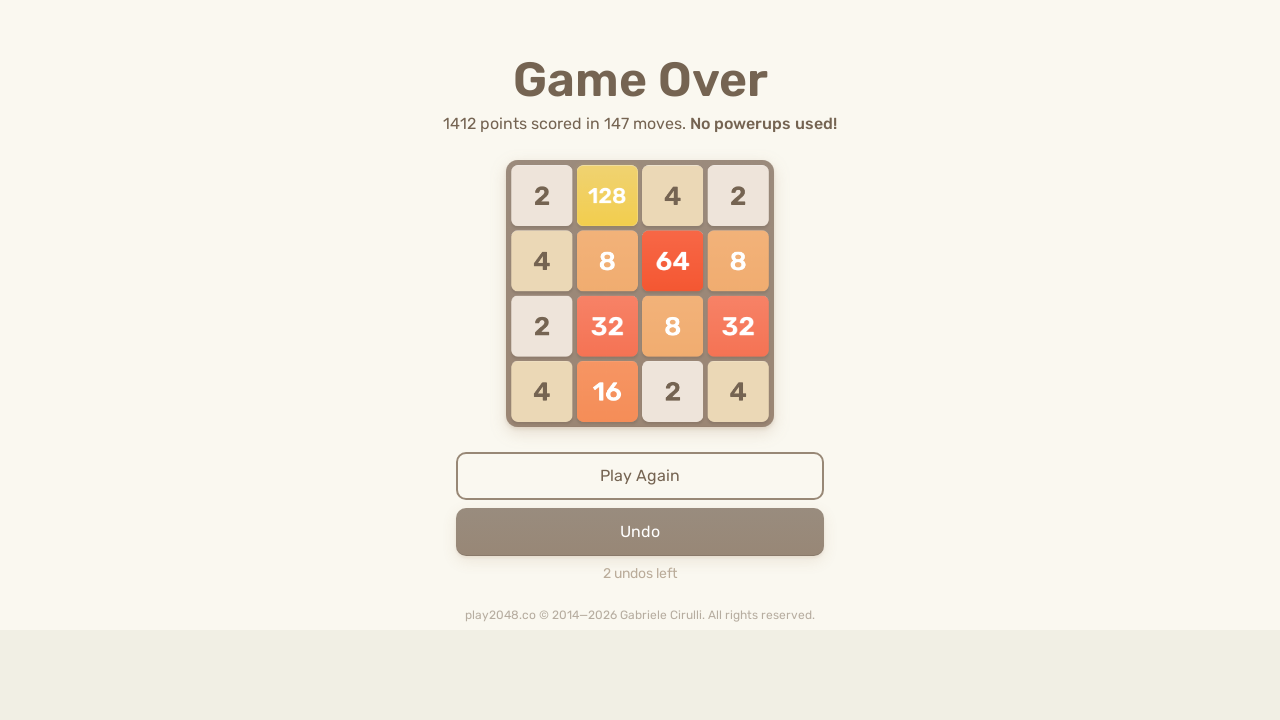

Pressed ArrowRight key to move tiles right on html
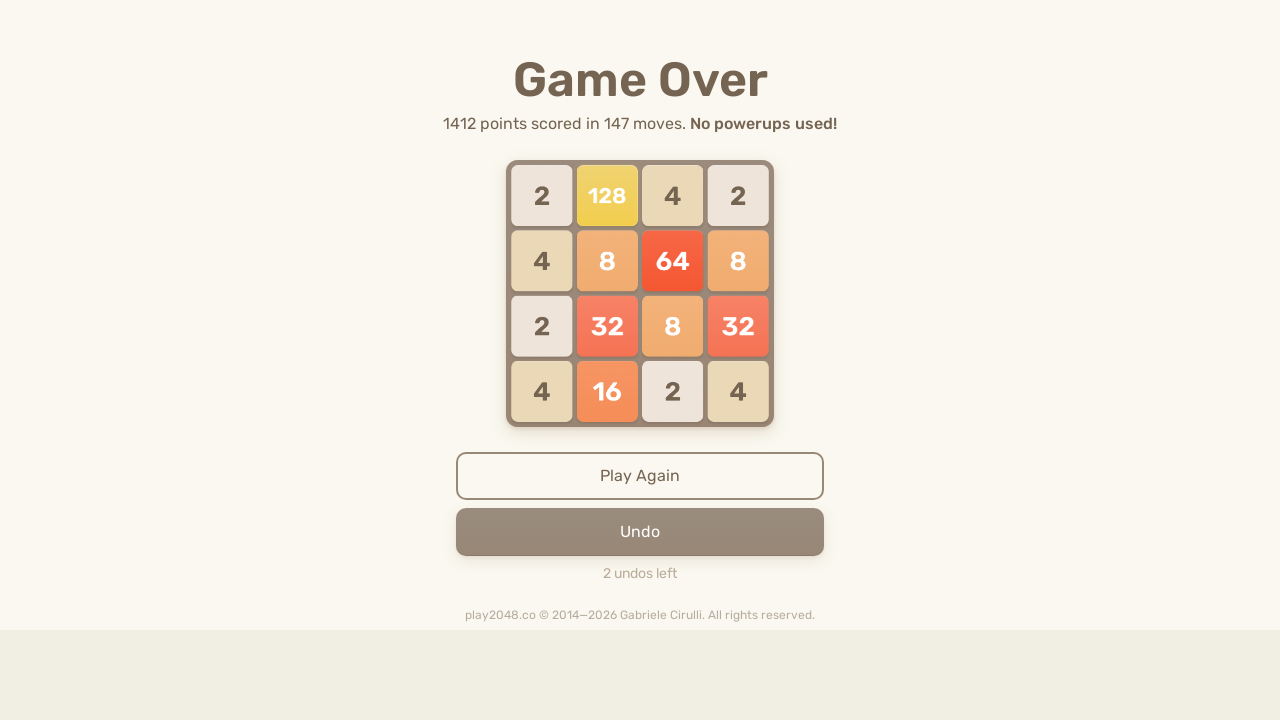

Pressed ArrowDown key to move tiles down on html
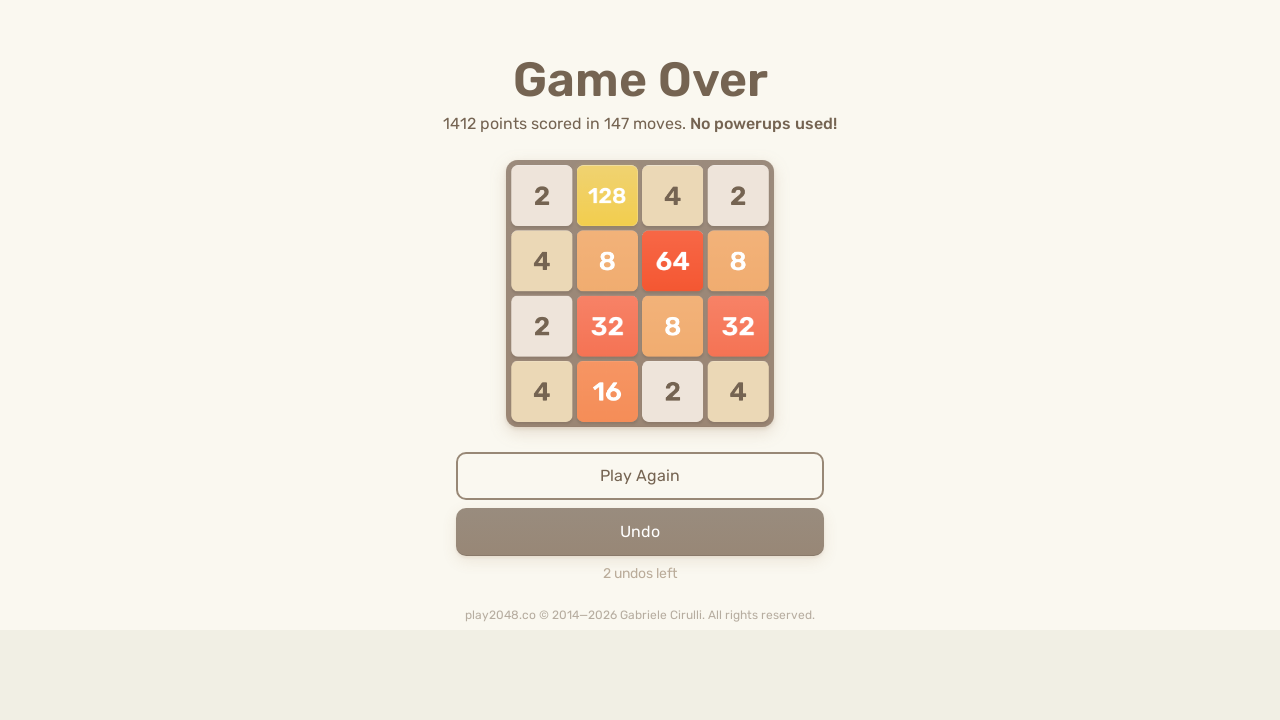

Pressed ArrowLeft key to move tiles left on html
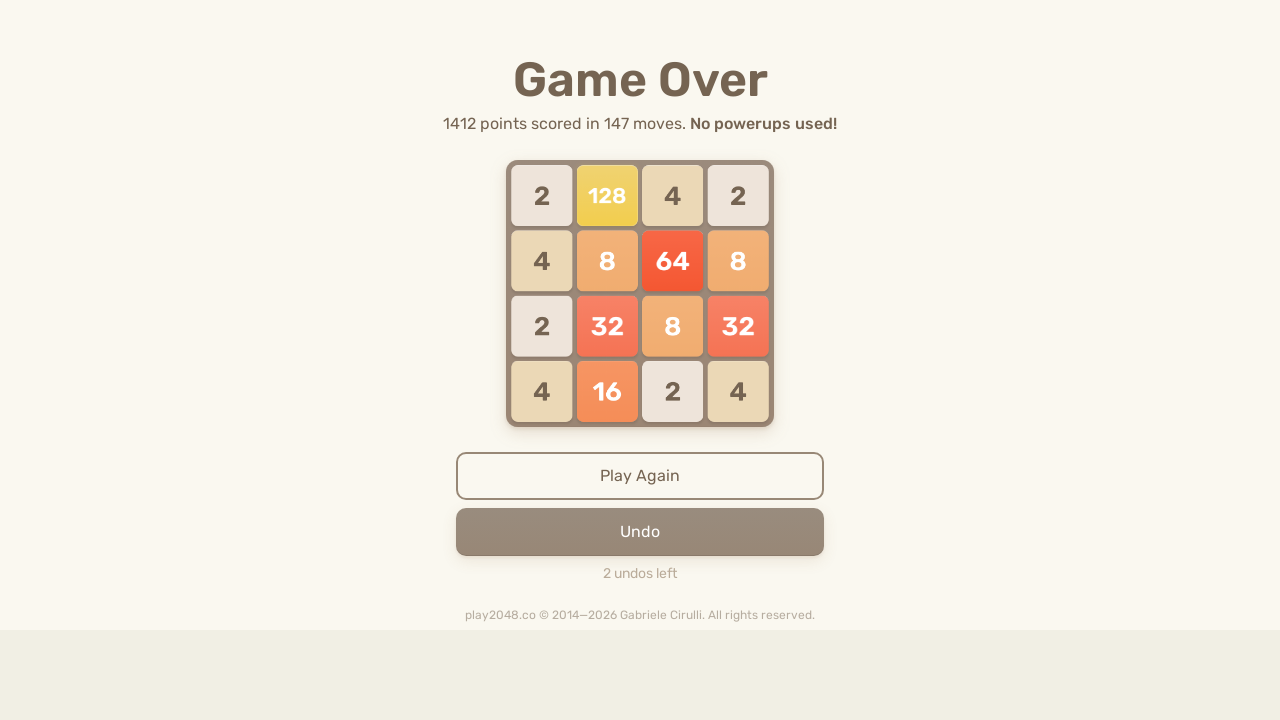

Pressed ArrowUp key to move tiles up on html
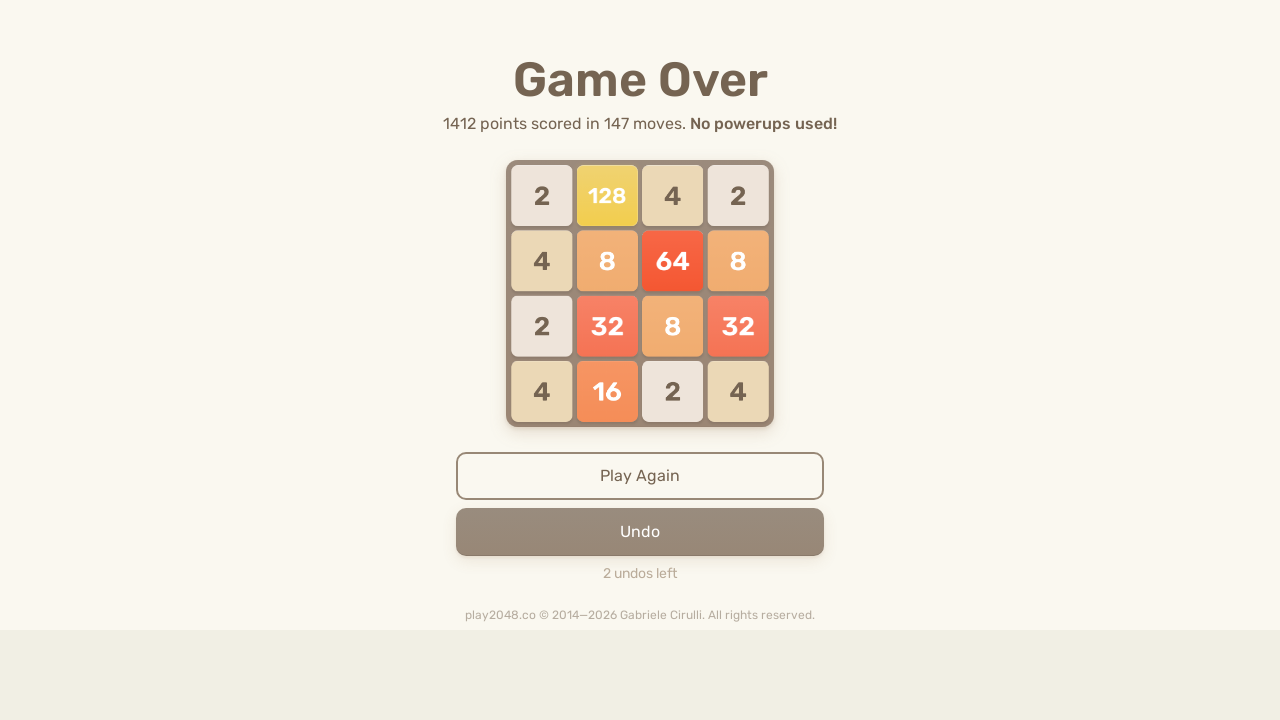

Pressed ArrowRight key to move tiles right on html
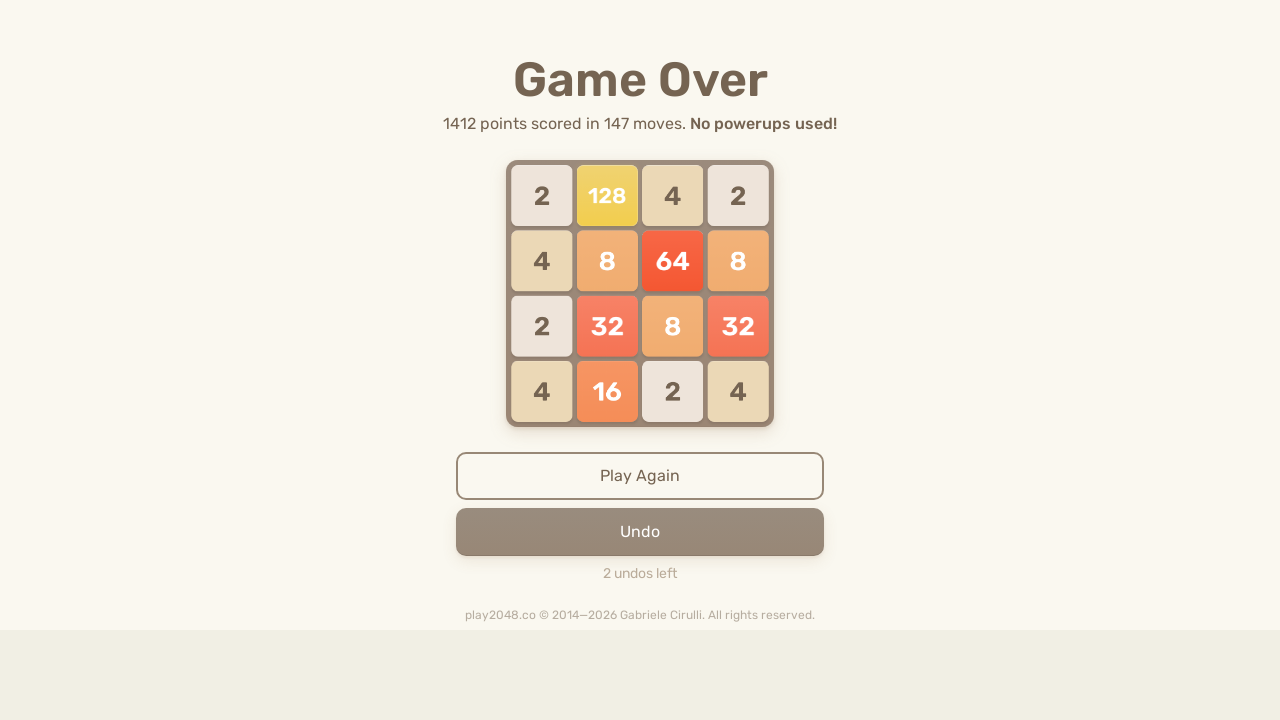

Pressed ArrowDown key to move tiles down on html
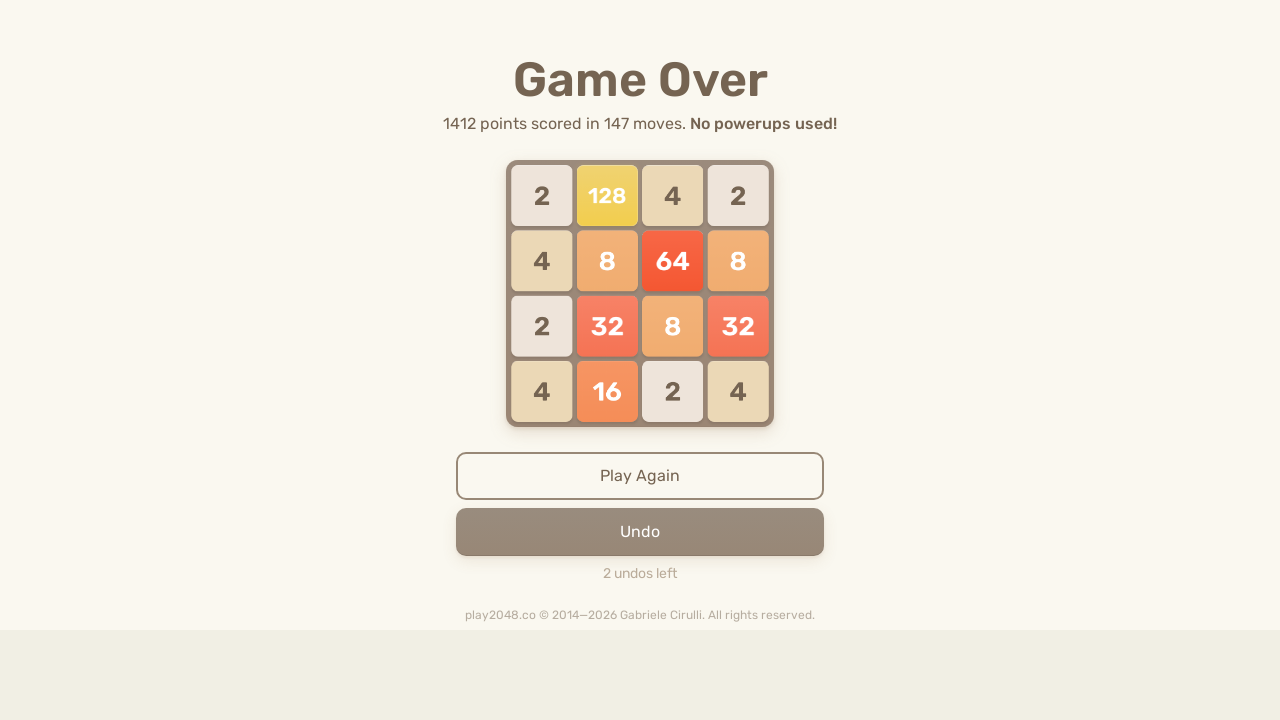

Pressed ArrowLeft key to move tiles left on html
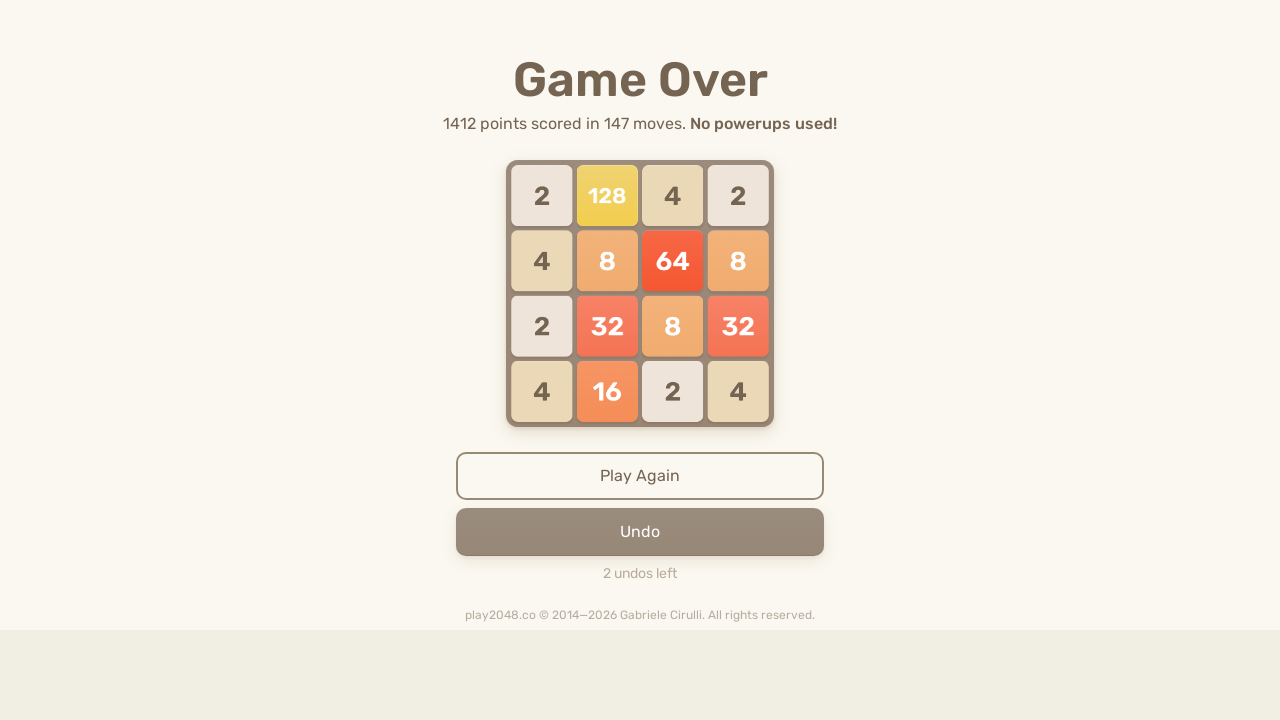

Pressed ArrowUp key to move tiles up on html
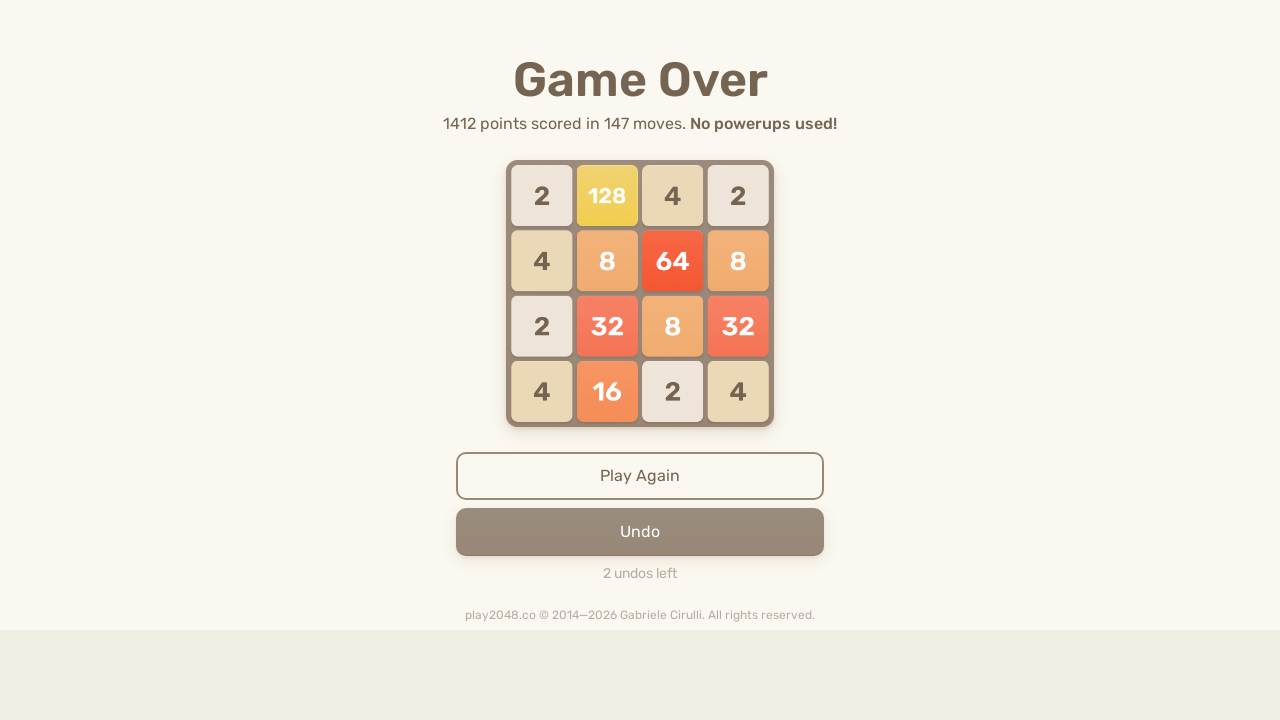

Pressed ArrowRight key to move tiles right on html
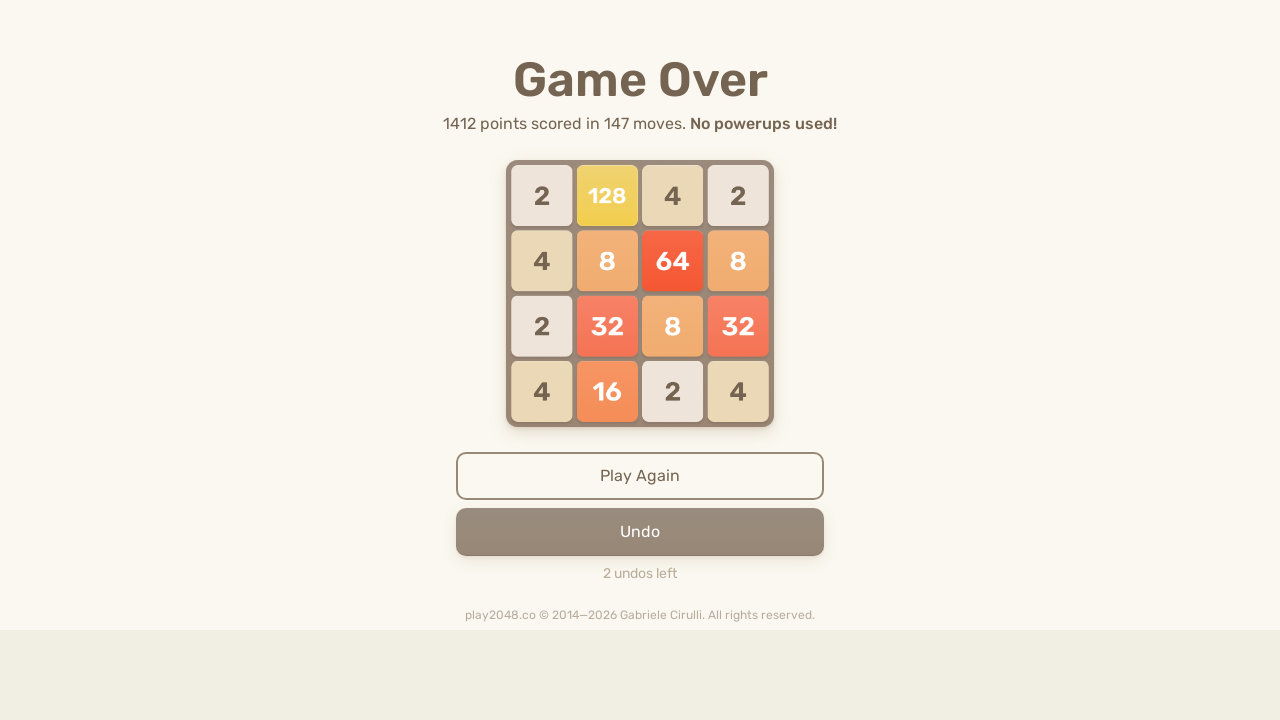

Pressed ArrowDown key to move tiles down on html
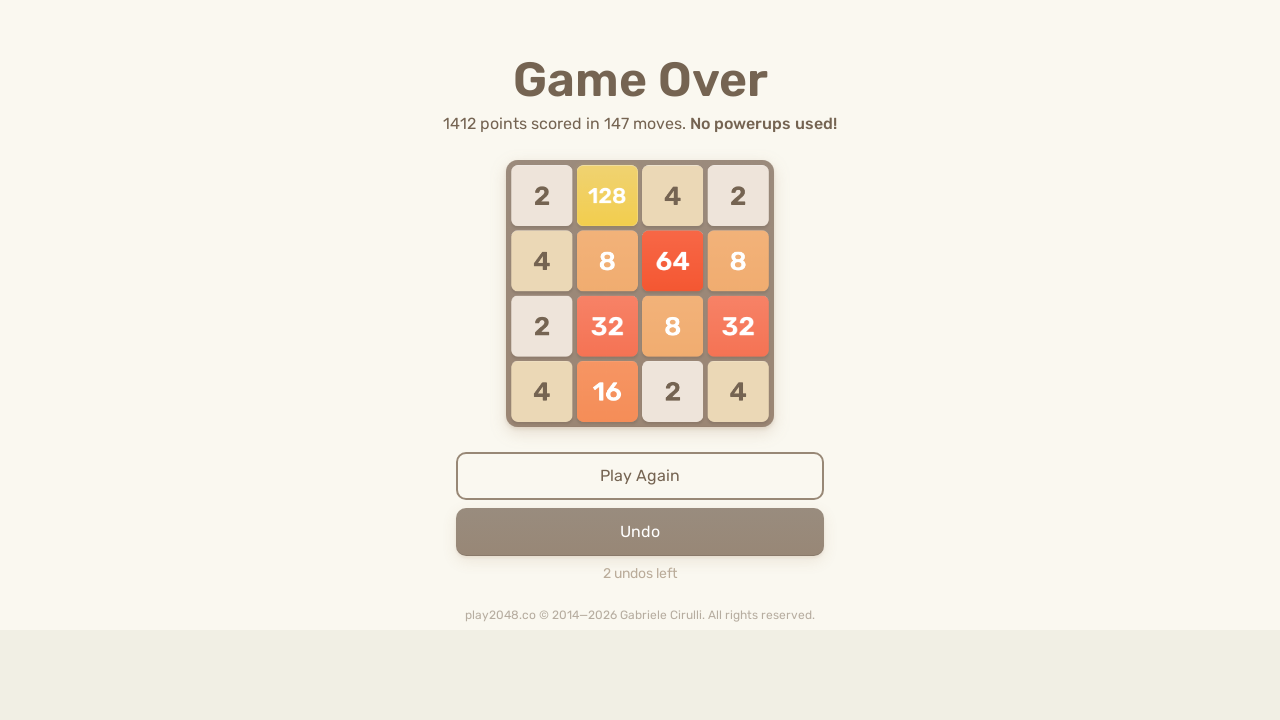

Pressed ArrowLeft key to move tiles left on html
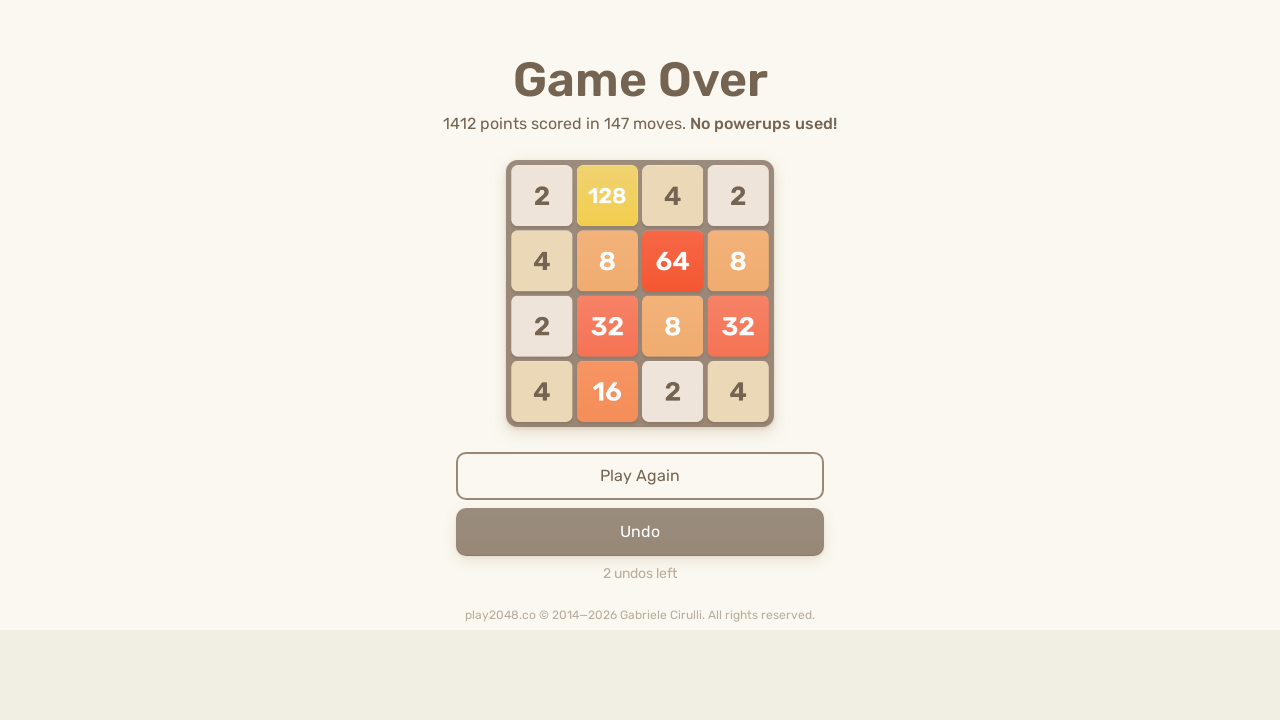

Pressed ArrowUp key to move tiles up on html
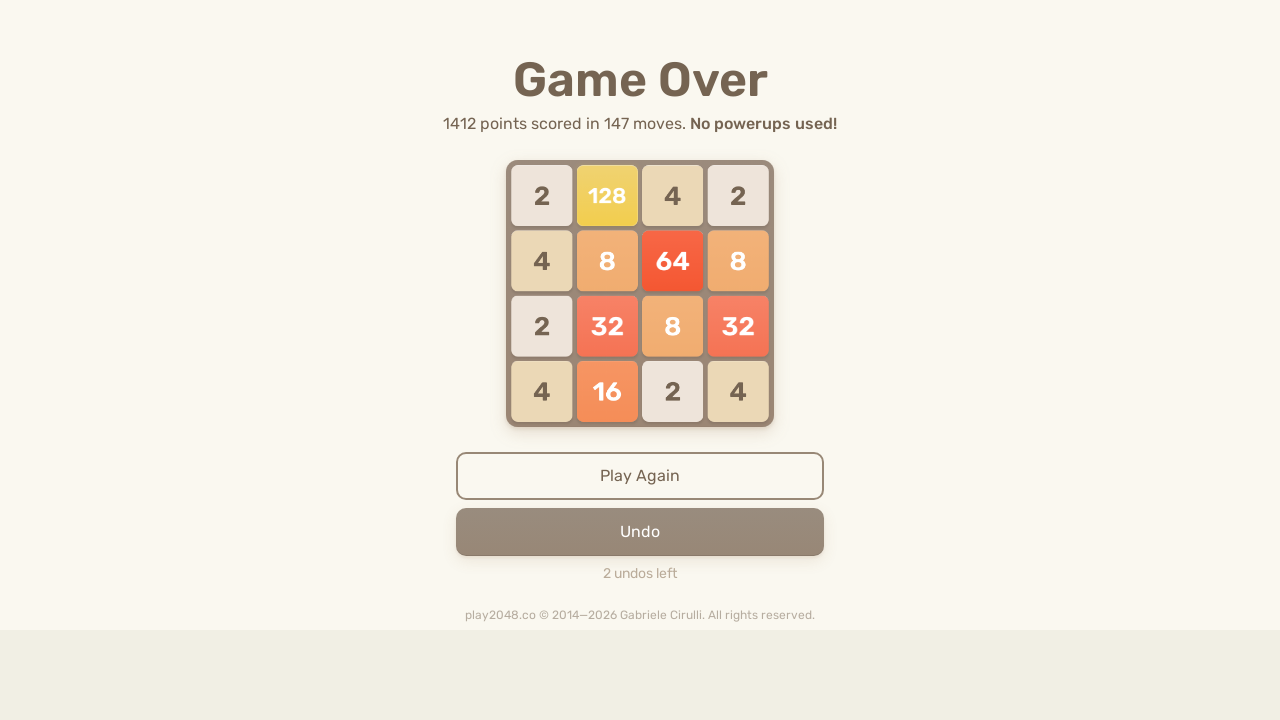

Pressed ArrowRight key to move tiles right on html
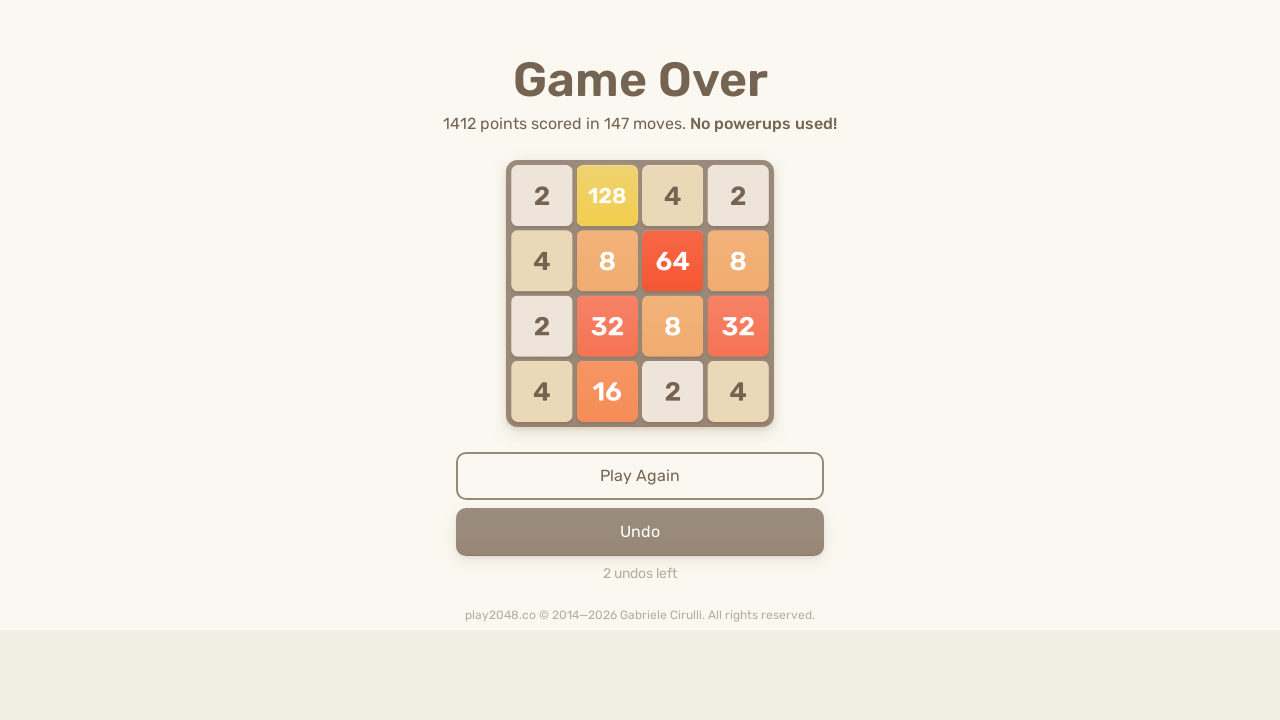

Pressed ArrowDown key to move tiles down on html
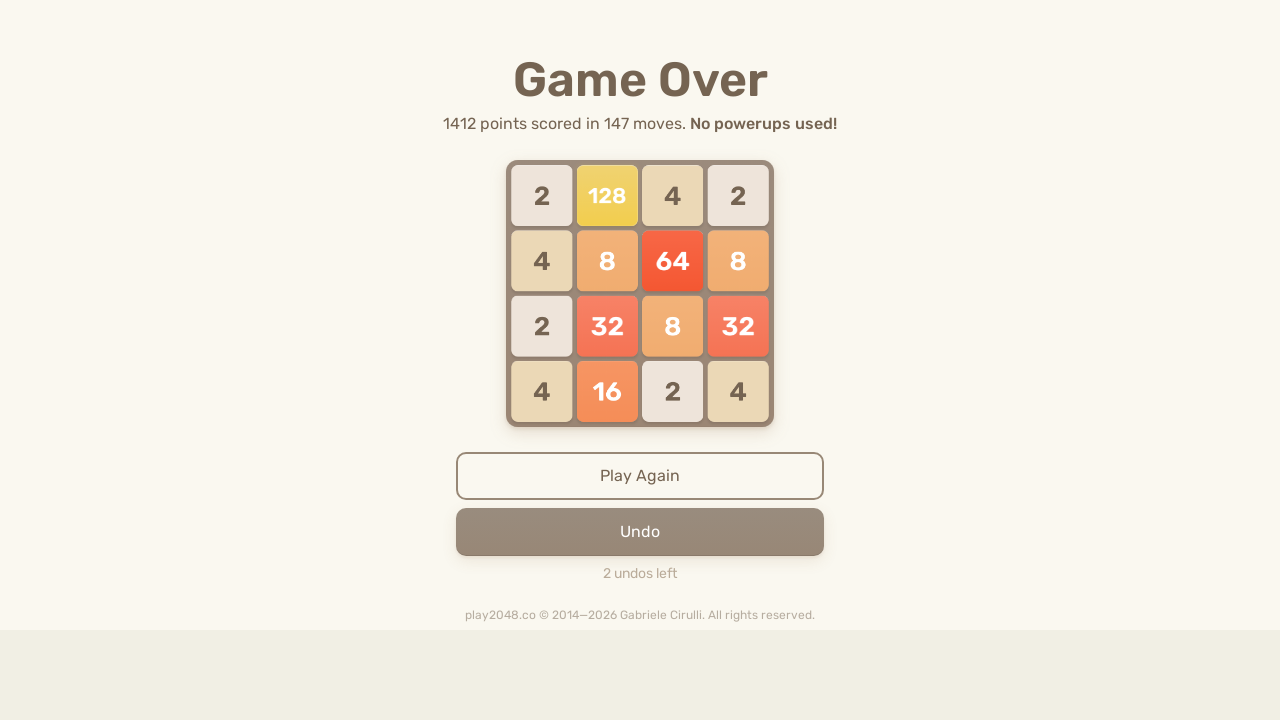

Pressed ArrowLeft key to move tiles left on html
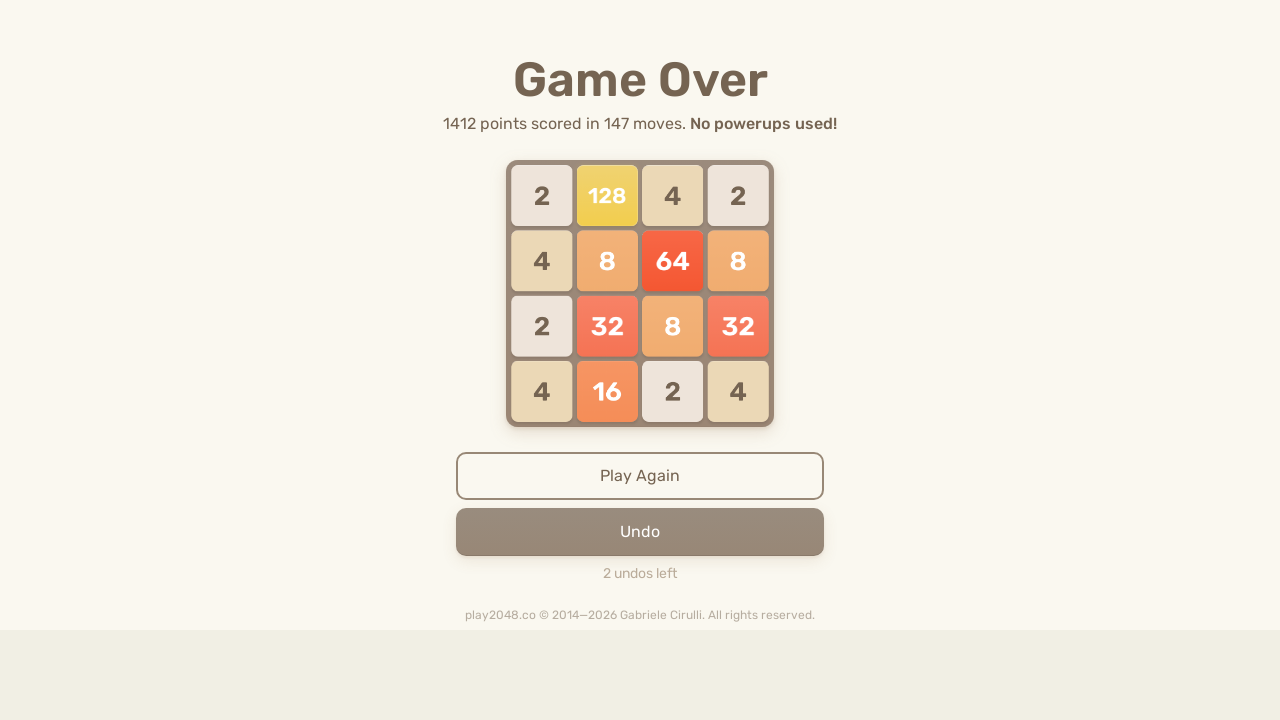

Pressed ArrowUp key to move tiles up on html
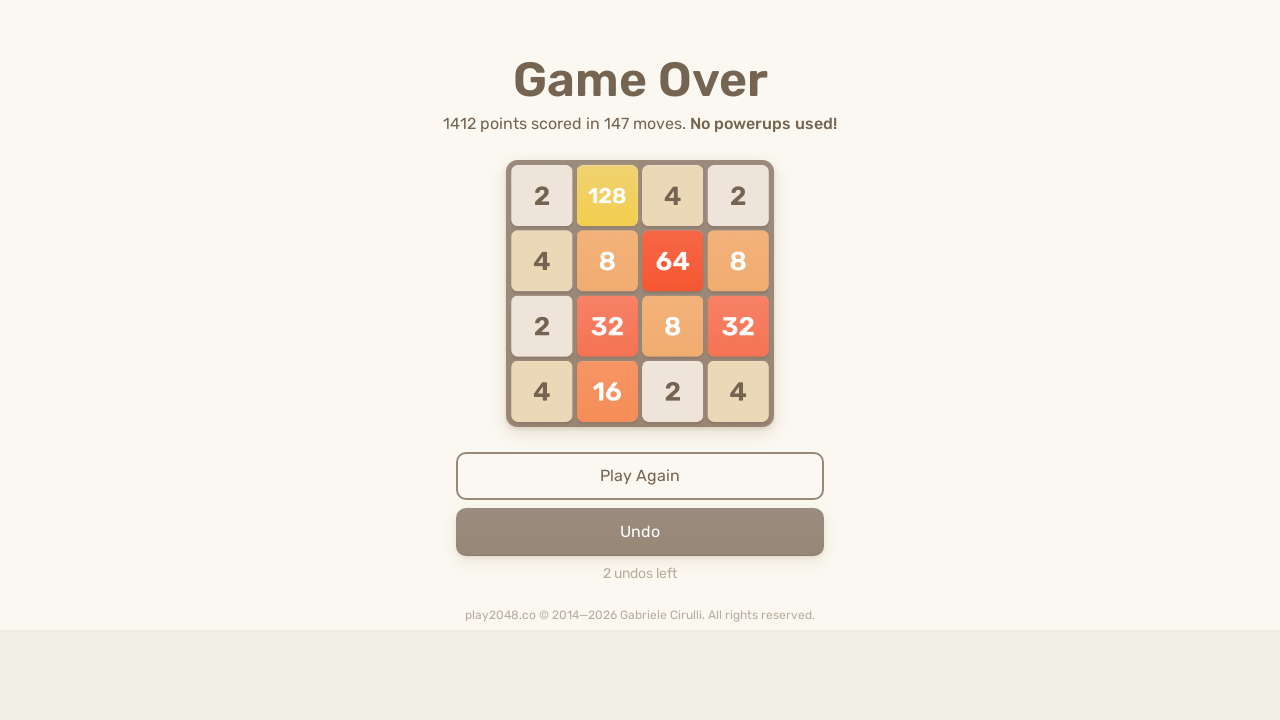

Pressed ArrowRight key to move tiles right on html
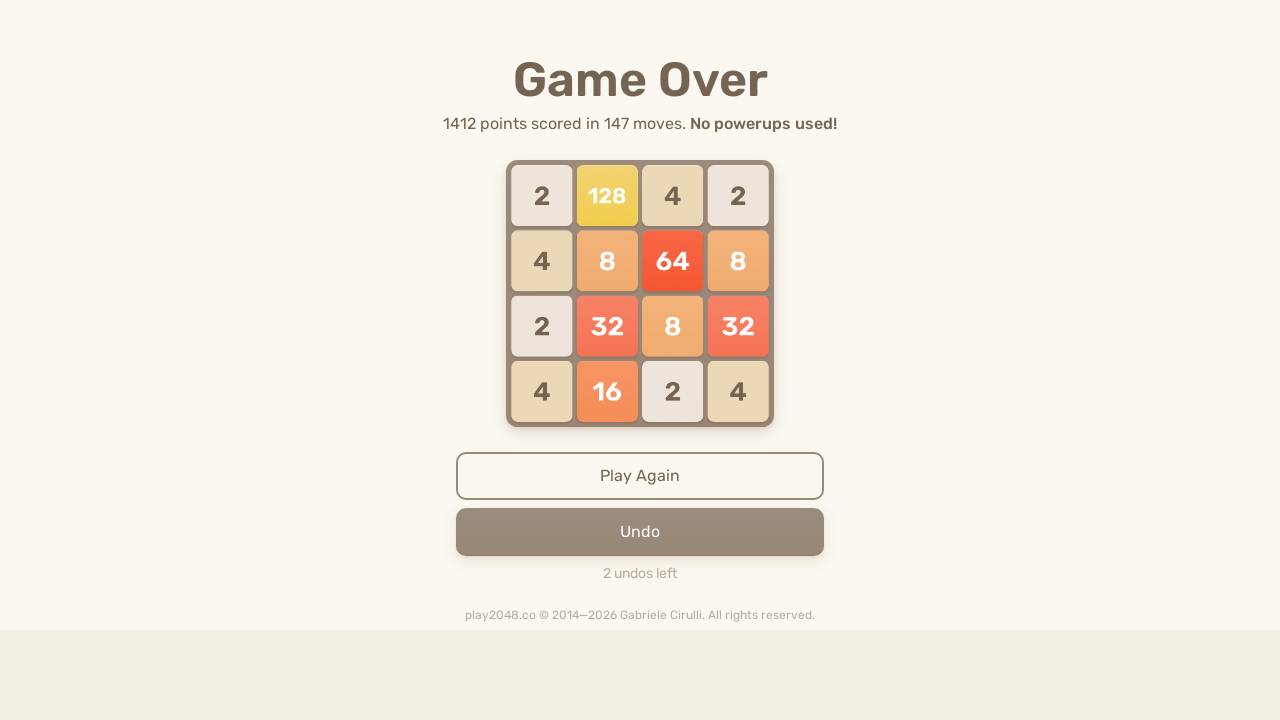

Pressed ArrowDown key to move tiles down on html
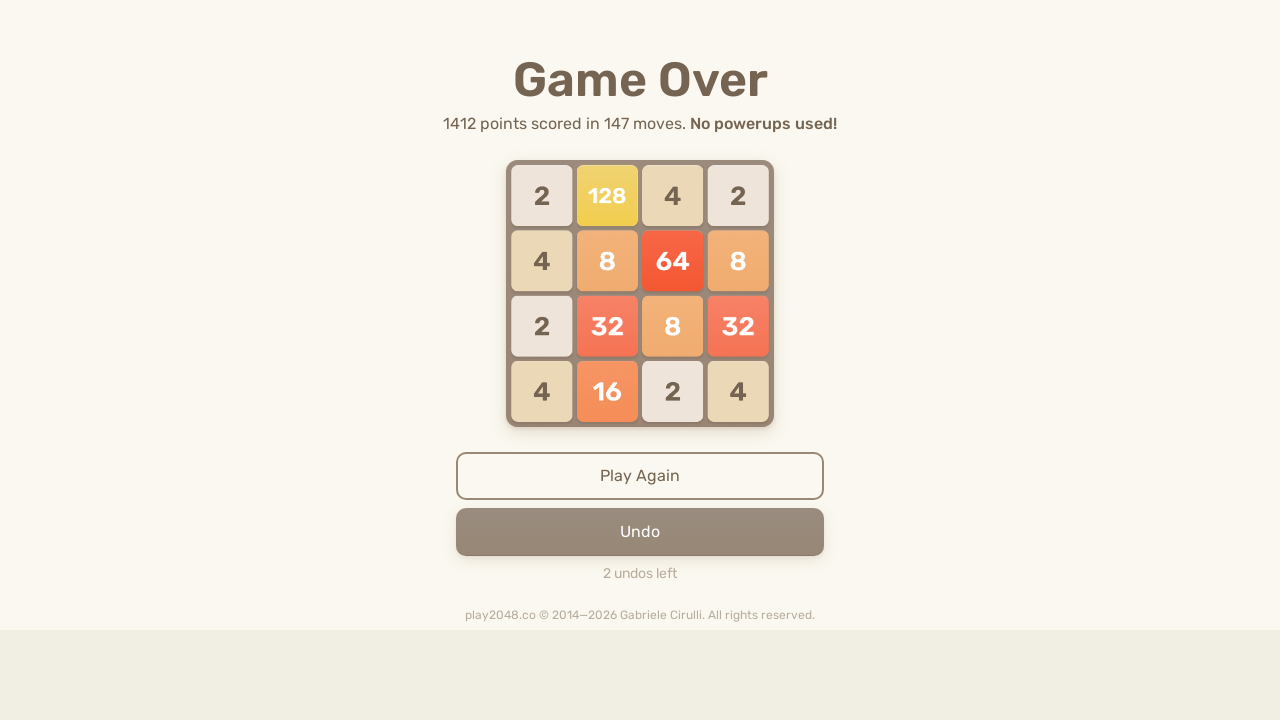

Pressed ArrowLeft key to move tiles left on html
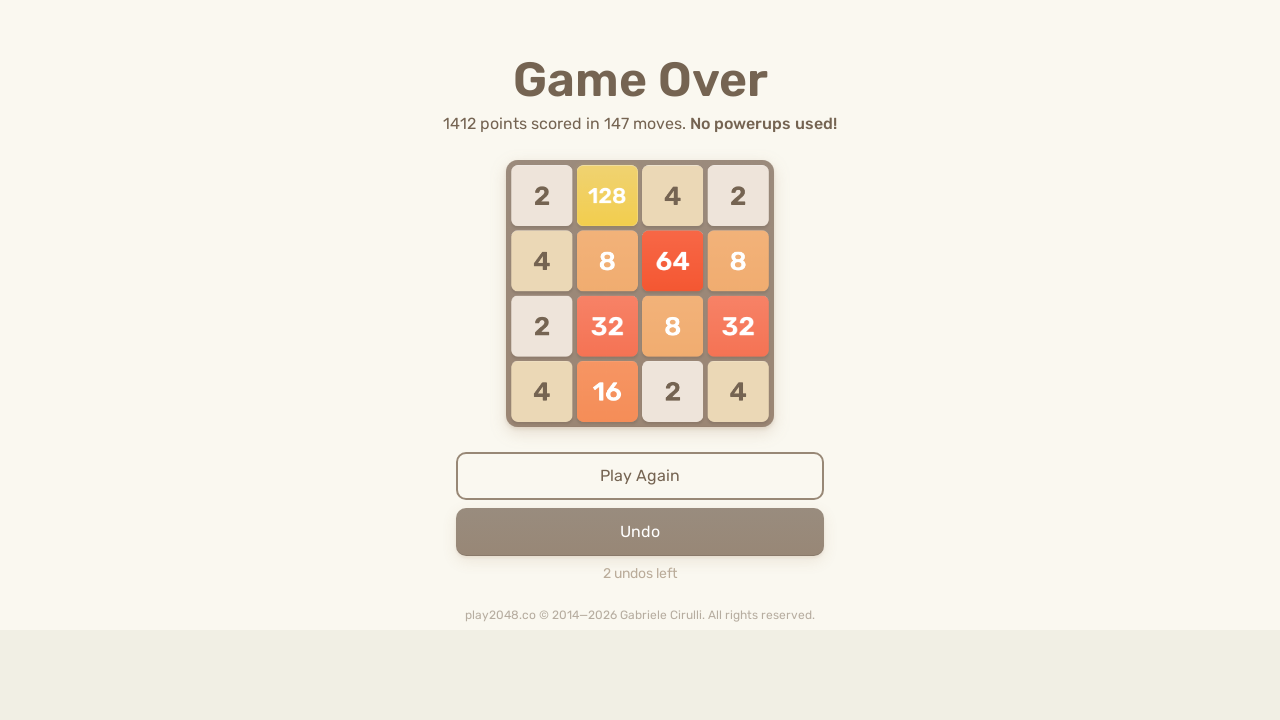

Pressed ArrowUp key to move tiles up on html
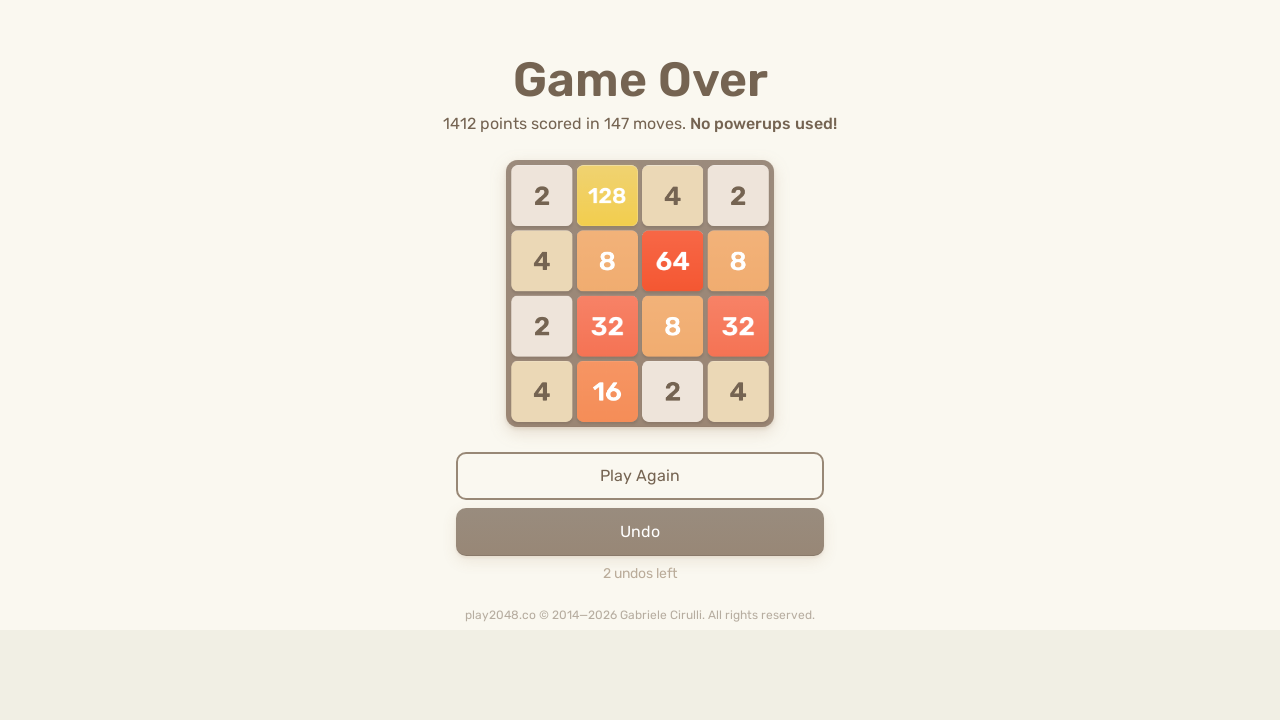

Pressed ArrowRight key to move tiles right on html
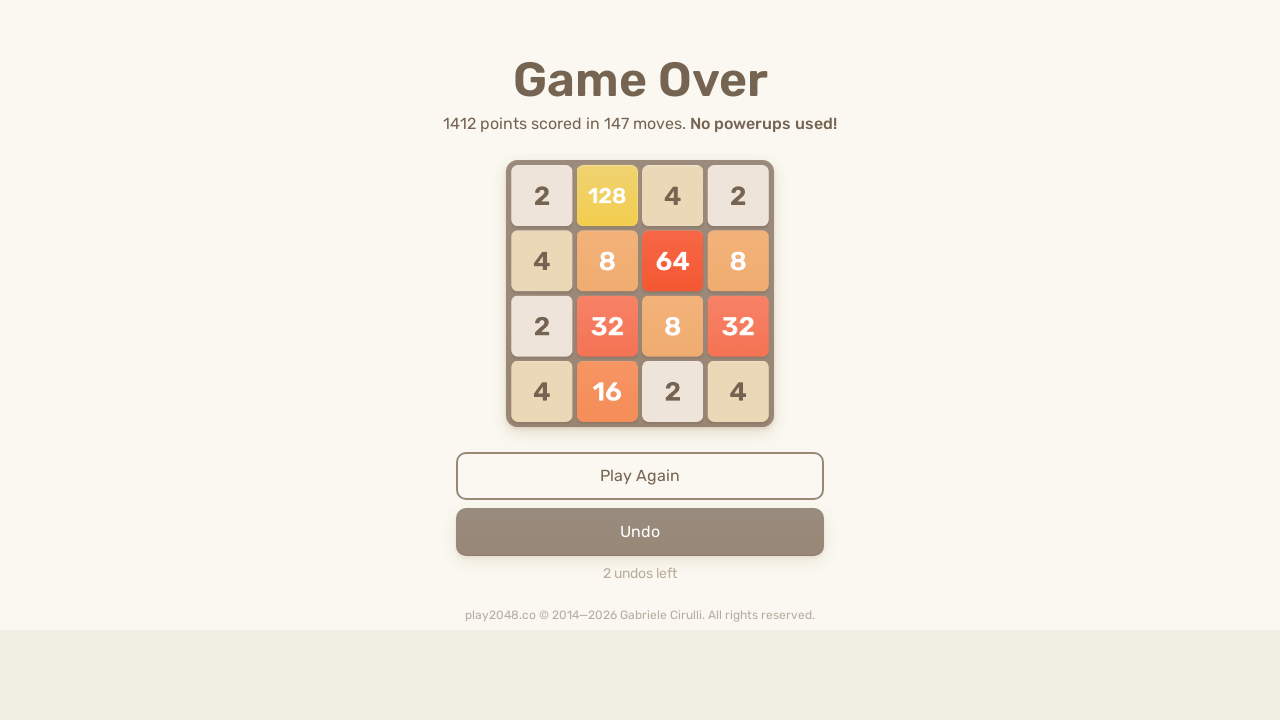

Pressed ArrowDown key to move tiles down on html
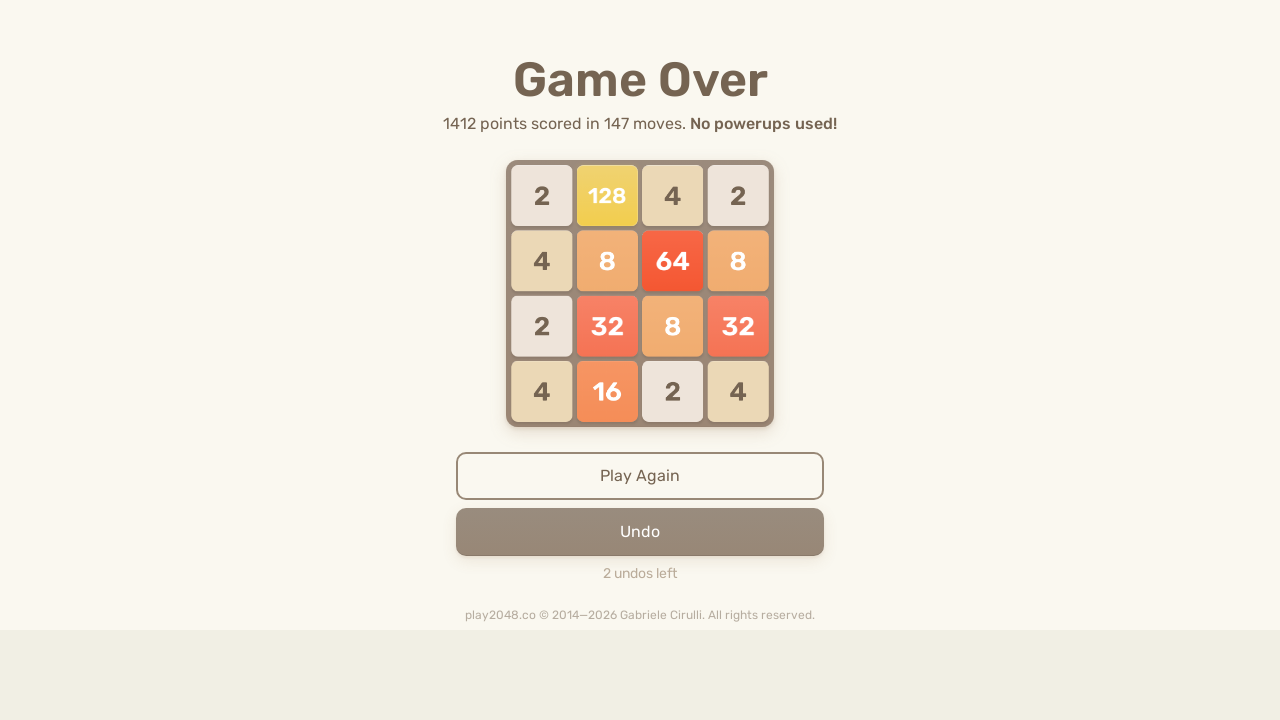

Pressed ArrowLeft key to move tiles left on html
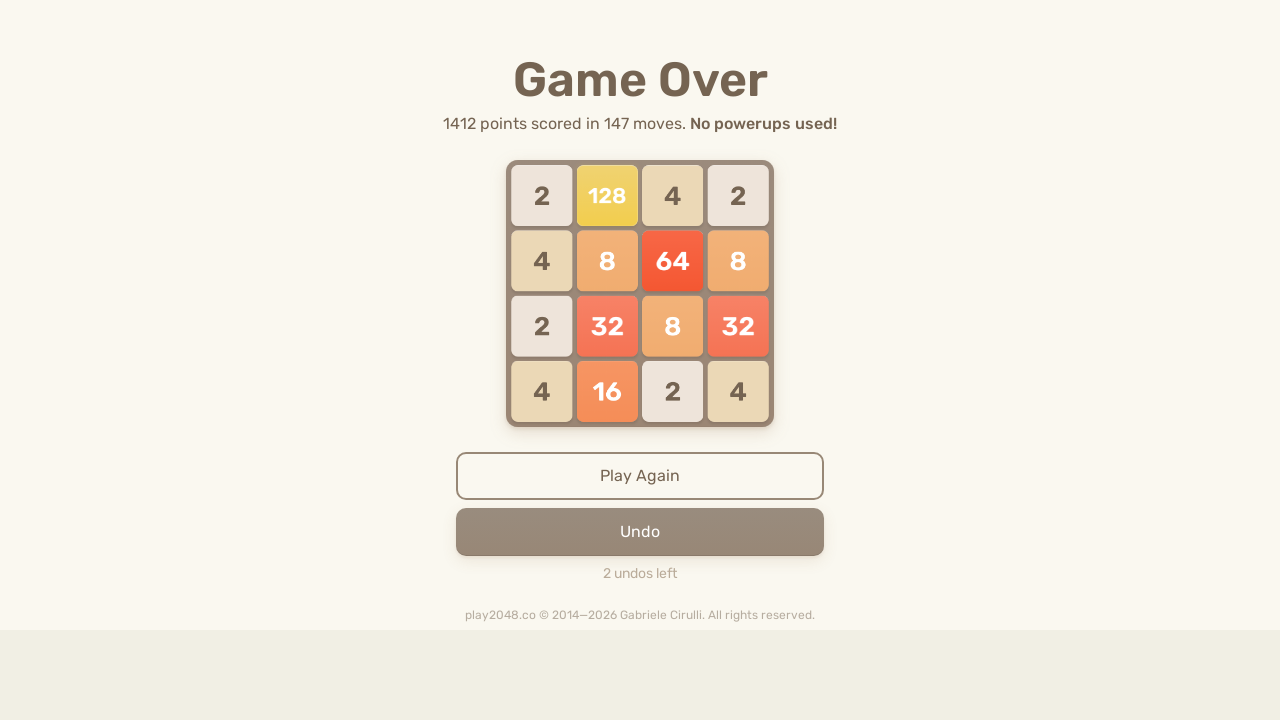

Pressed ArrowUp key to move tiles up on html
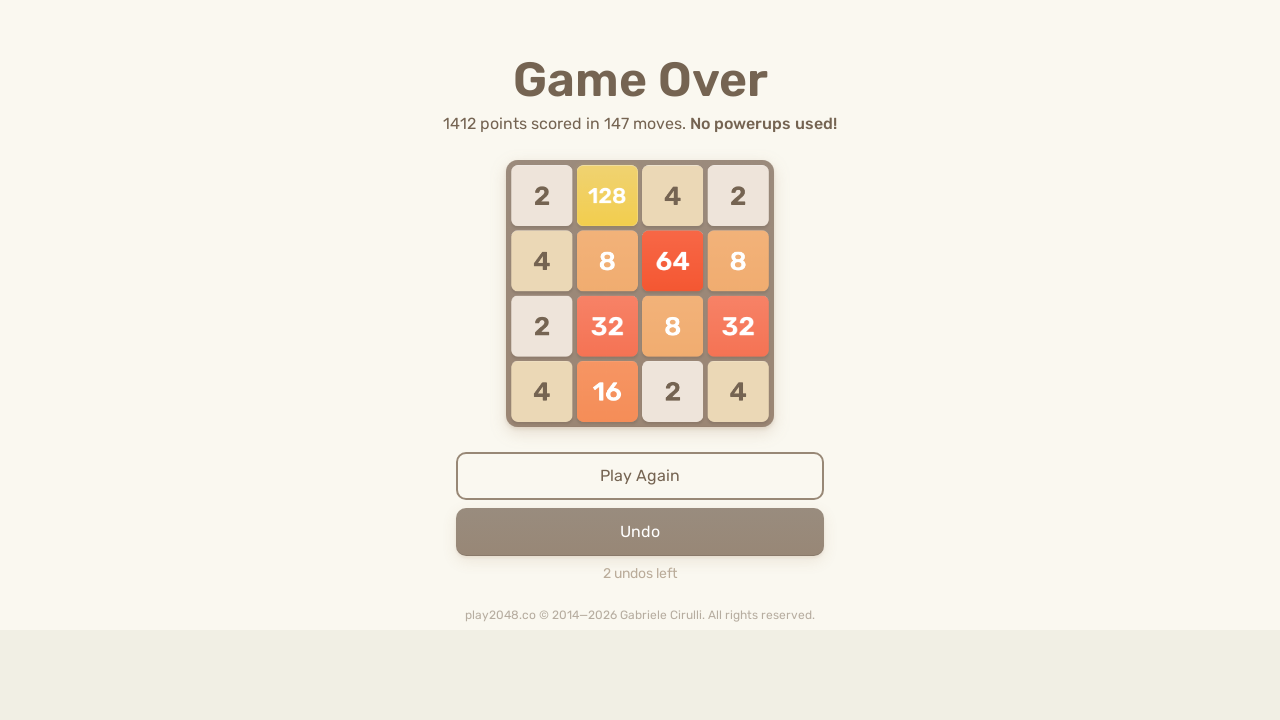

Pressed ArrowRight key to move tiles right on html
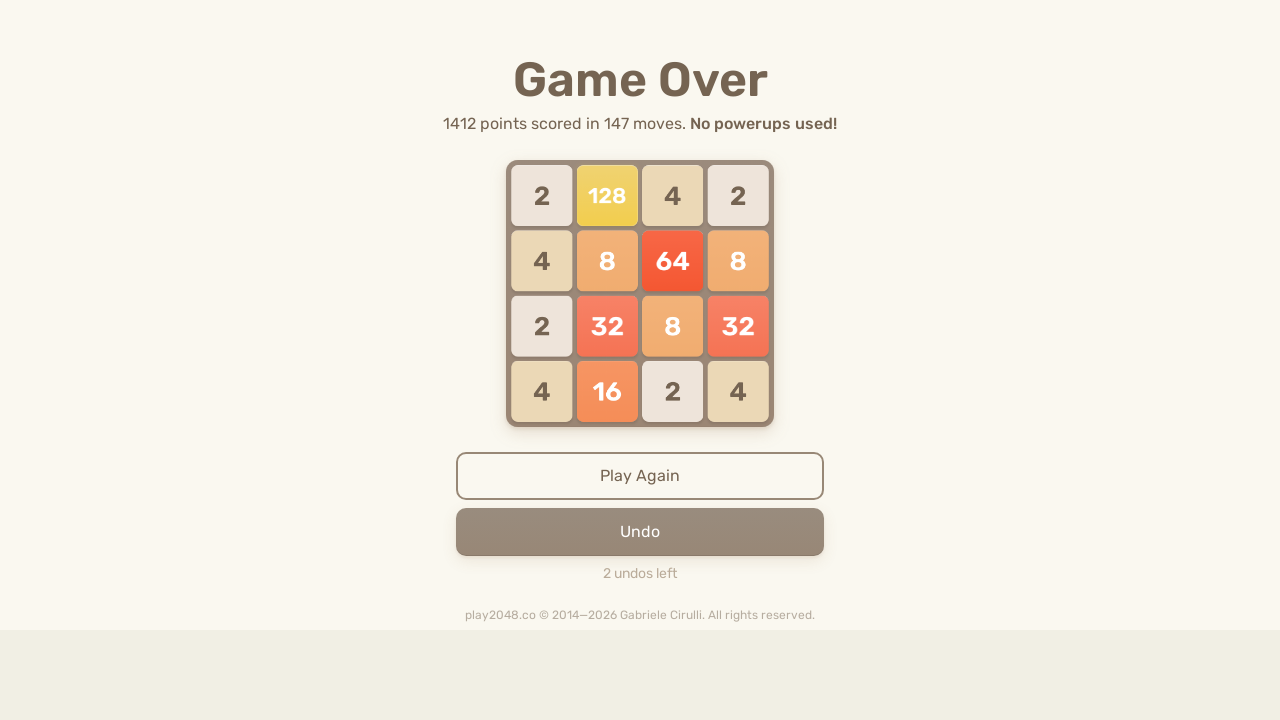

Pressed ArrowDown key to move tiles down on html
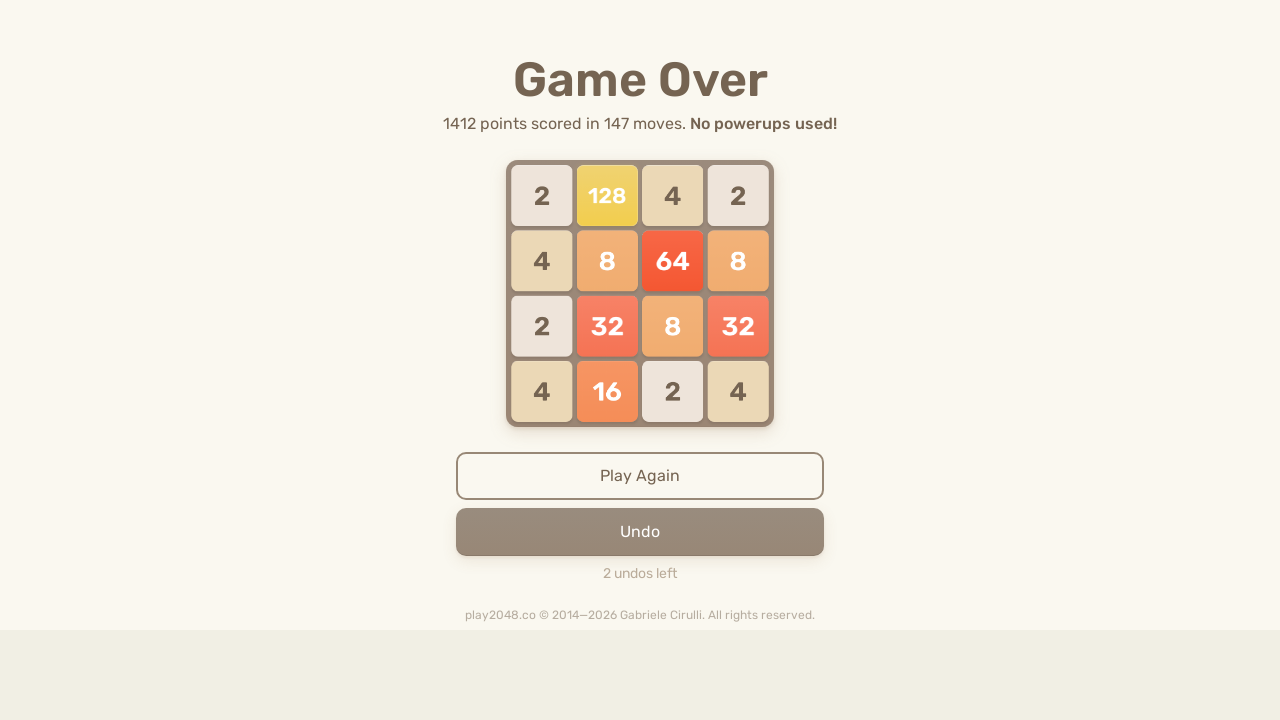

Pressed ArrowLeft key to move tiles left on html
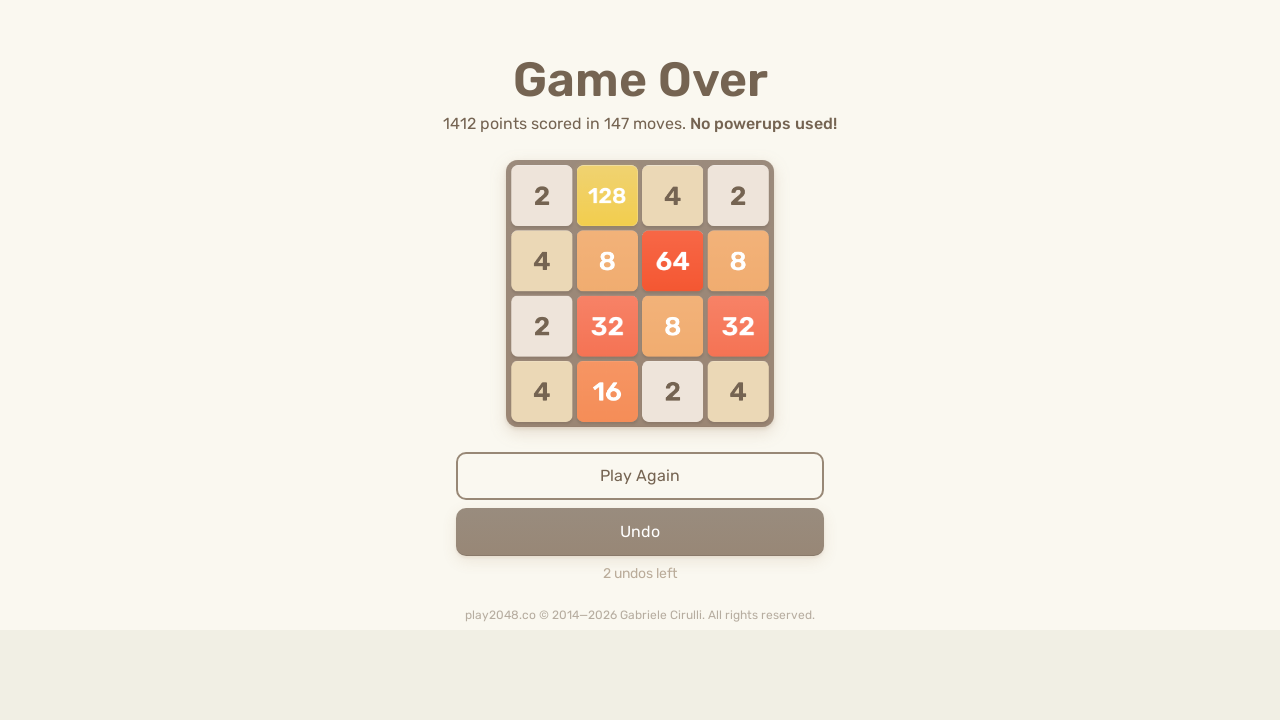

Pressed ArrowUp key to move tiles up on html
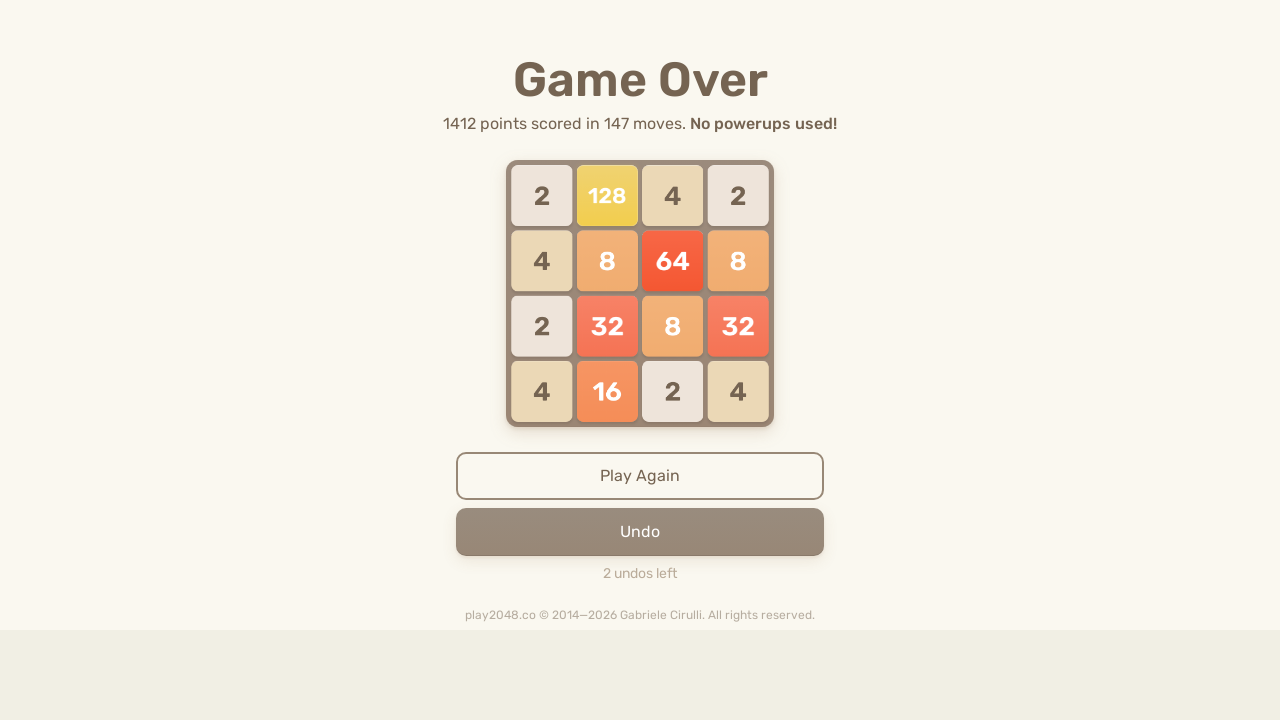

Pressed ArrowRight key to move tiles right on html
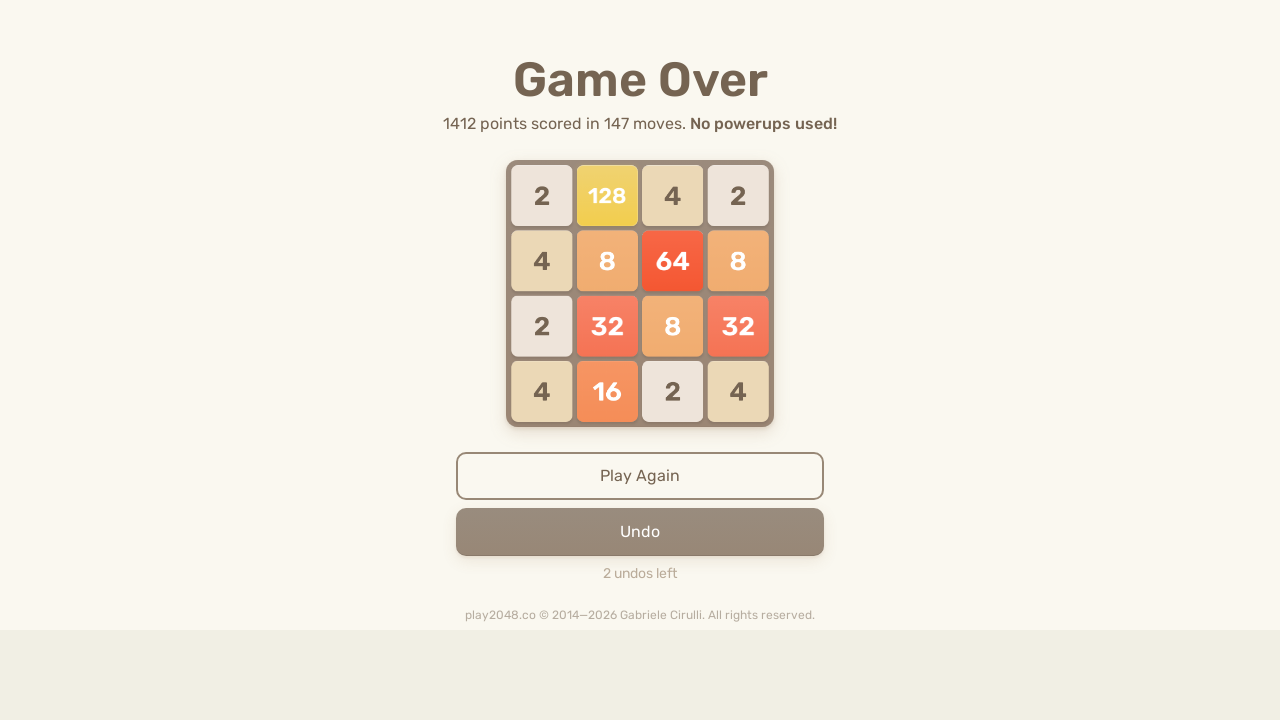

Pressed ArrowDown key to move tiles down on html
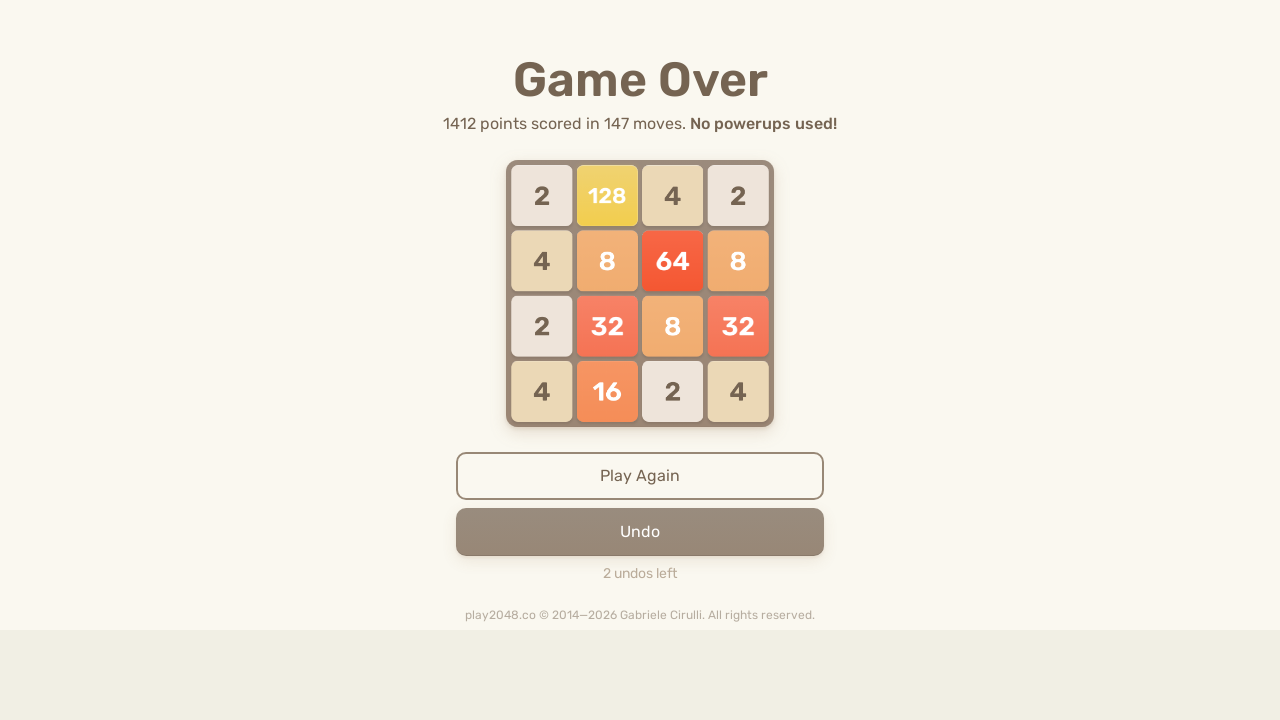

Pressed ArrowLeft key to move tiles left on html
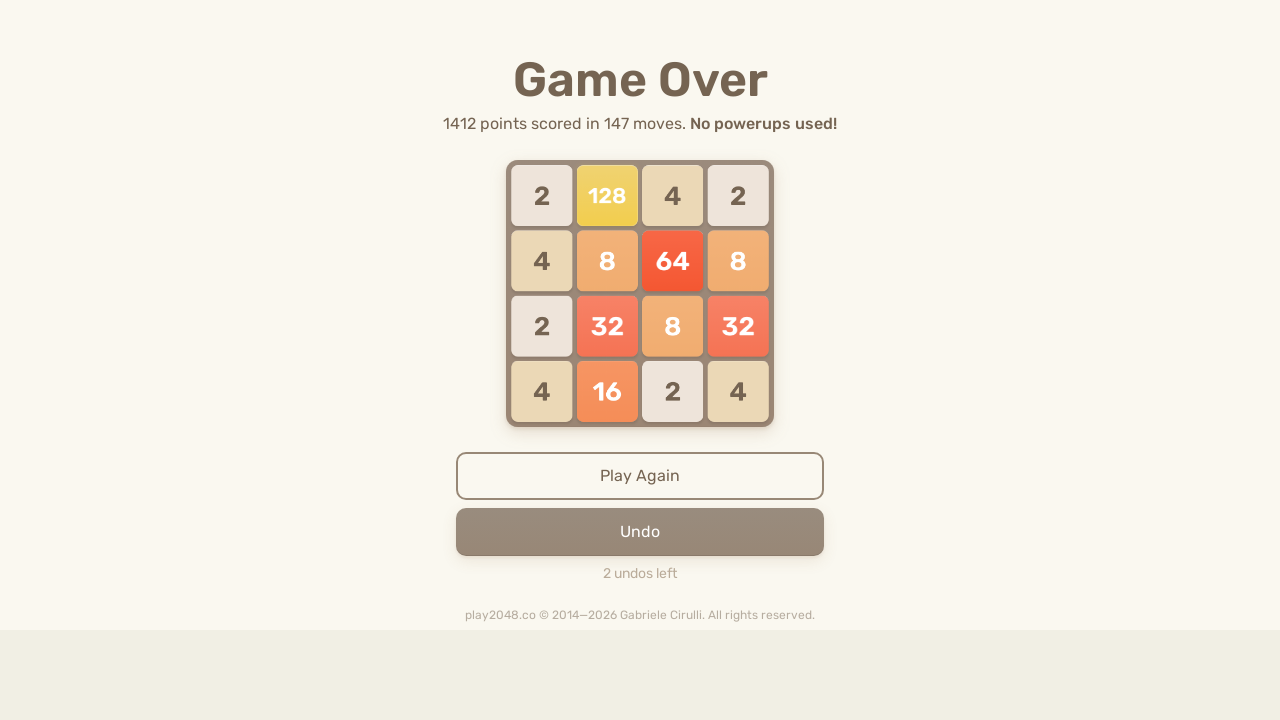

Pressed ArrowUp key to move tiles up on html
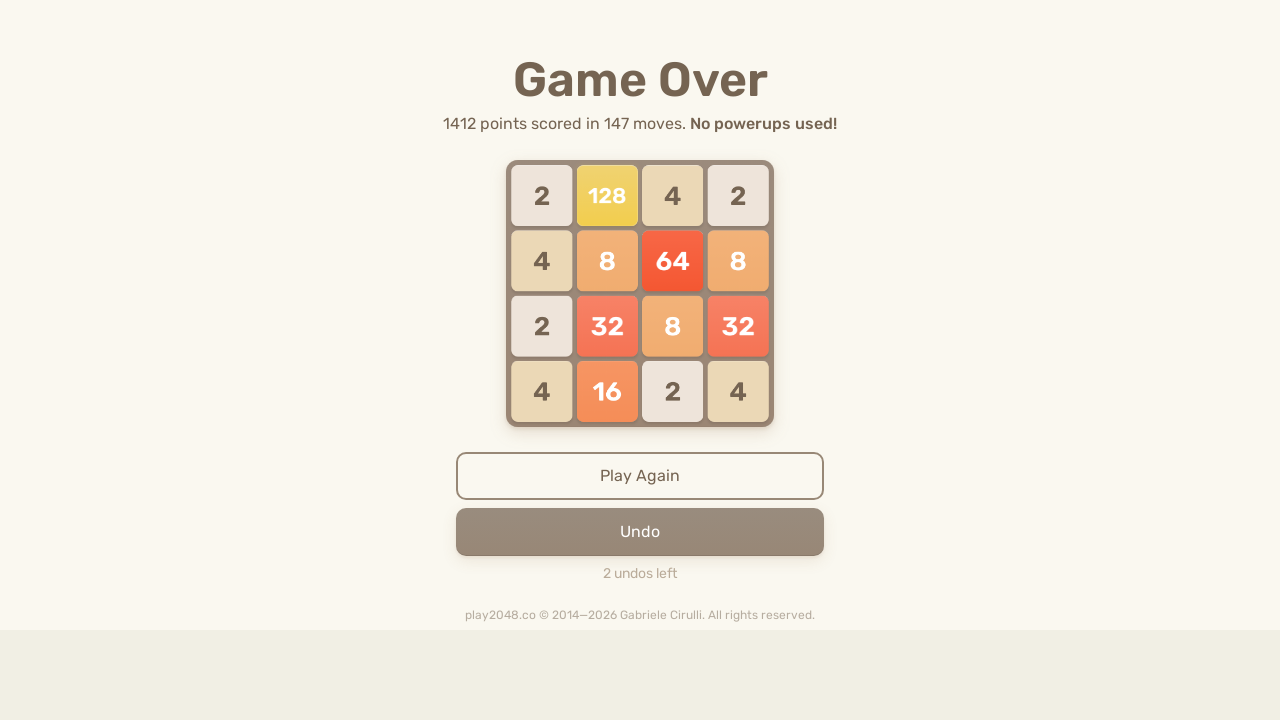

Pressed ArrowRight key to move tiles right on html
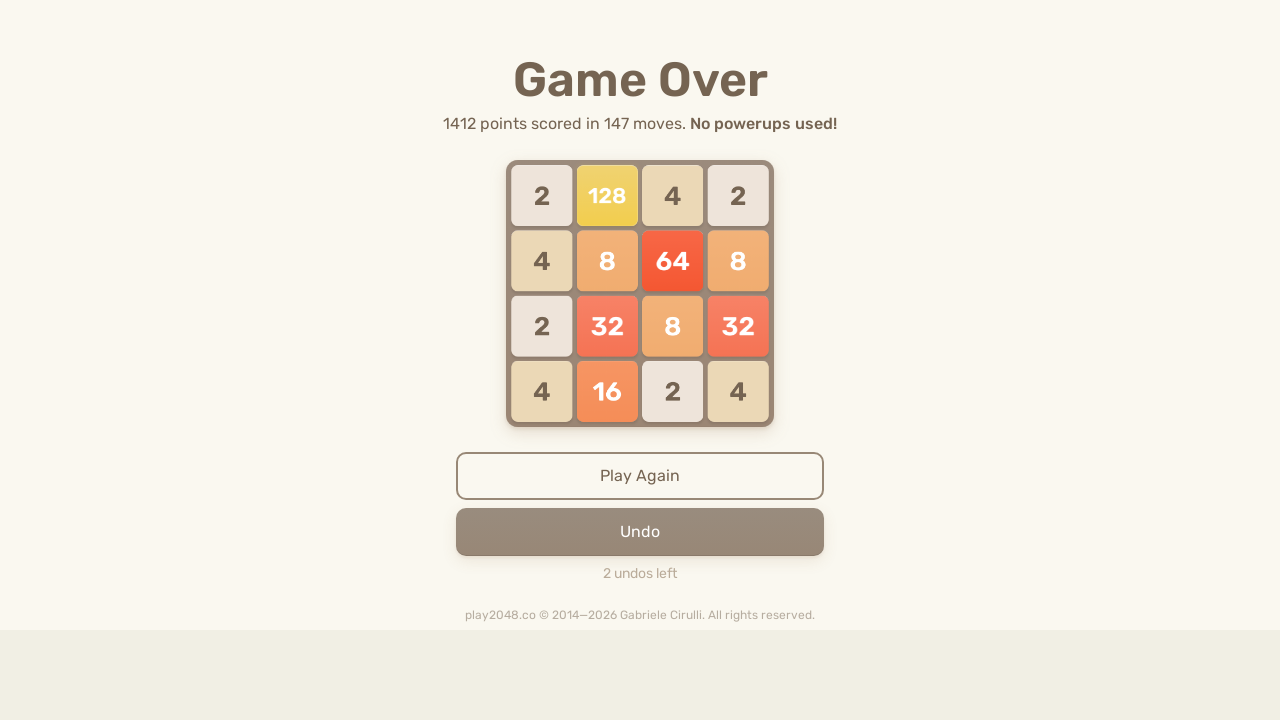

Pressed ArrowDown key to move tiles down on html
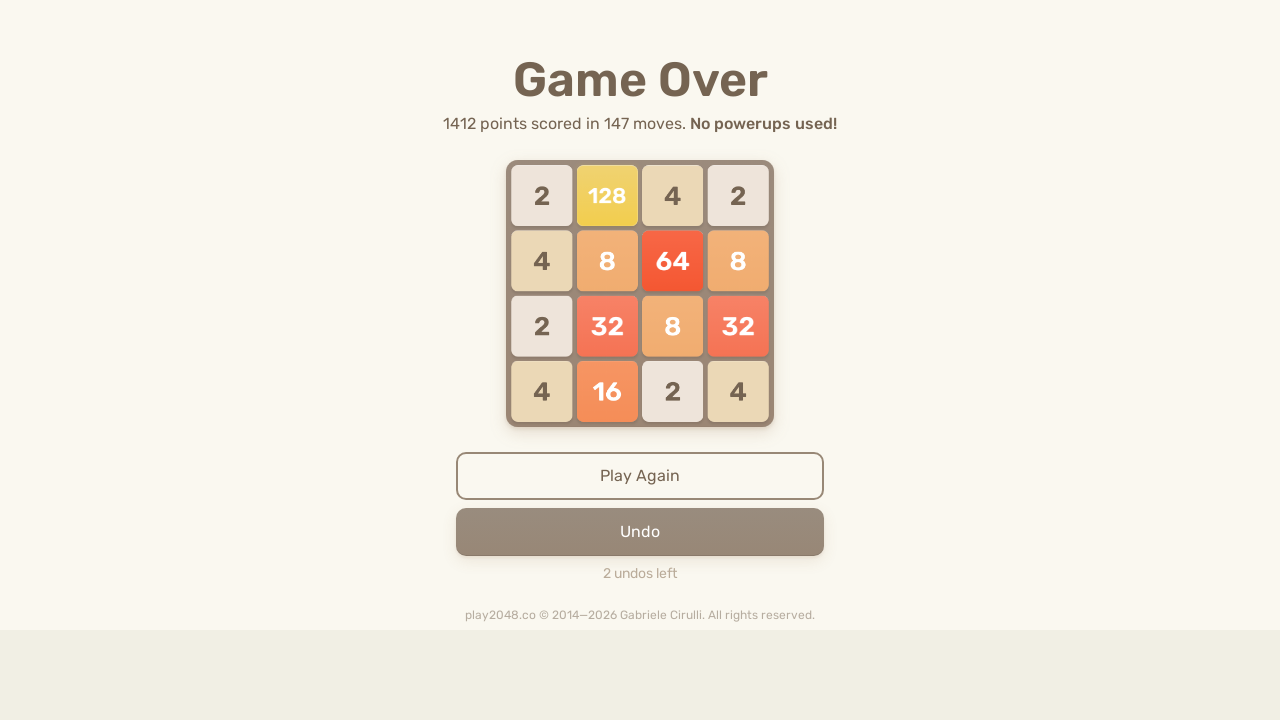

Pressed ArrowLeft key to move tiles left on html
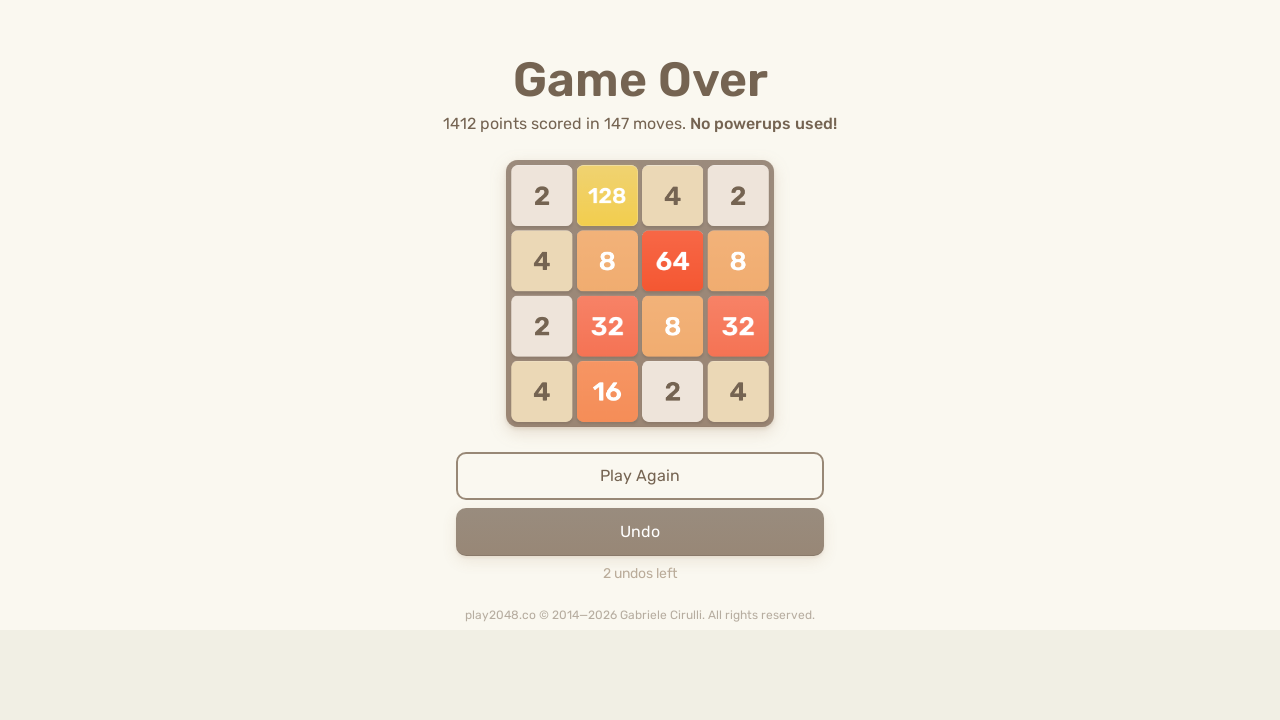

Pressed ArrowUp key to move tiles up on html
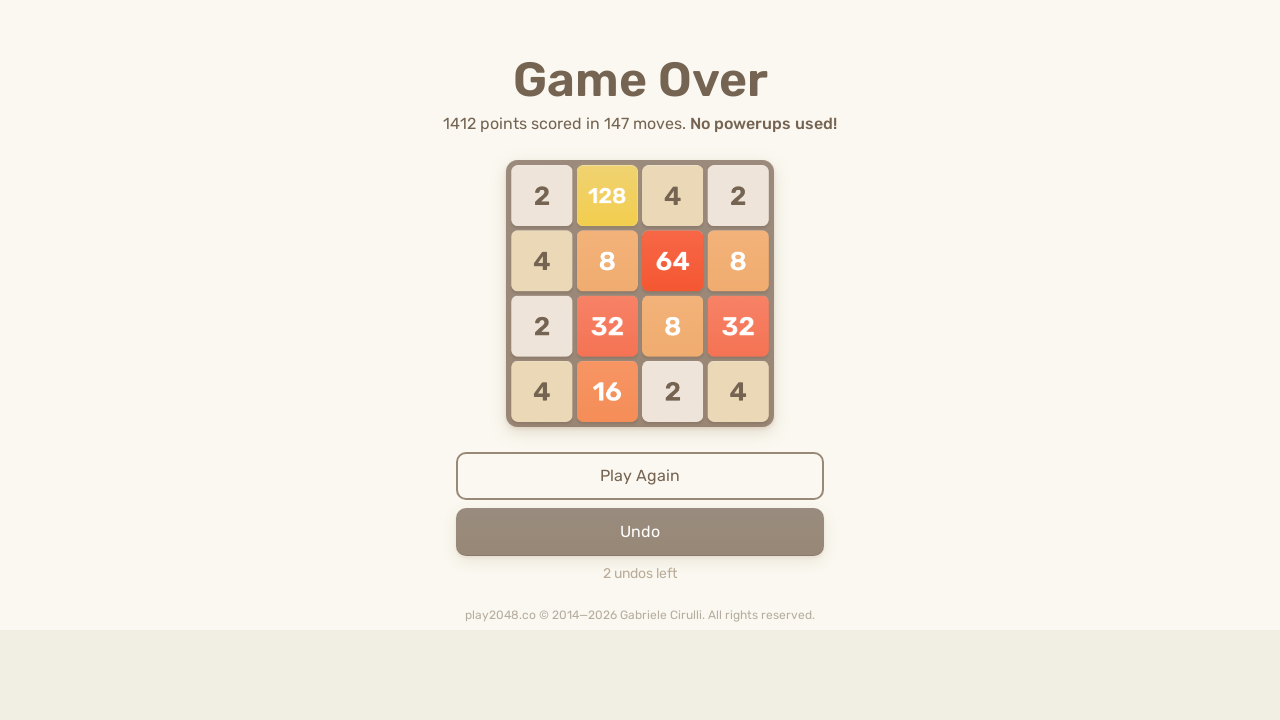

Pressed ArrowRight key to move tiles right on html
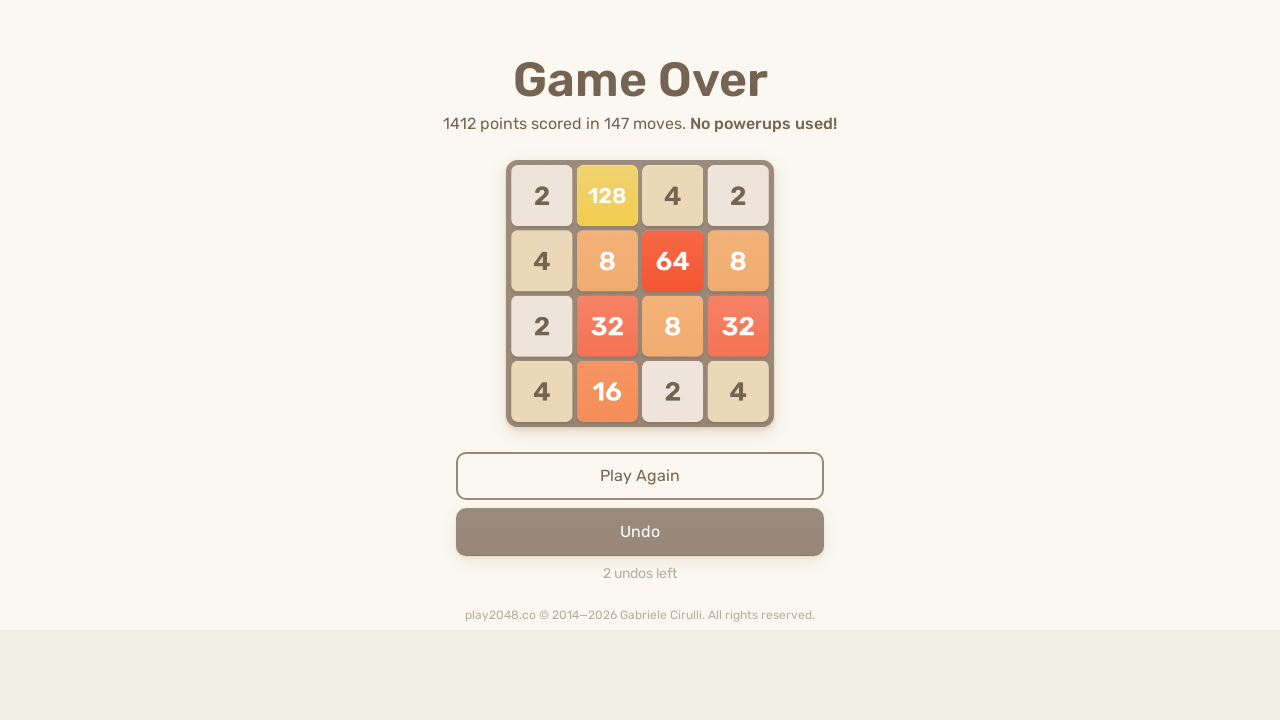

Pressed ArrowDown key to move tiles down on html
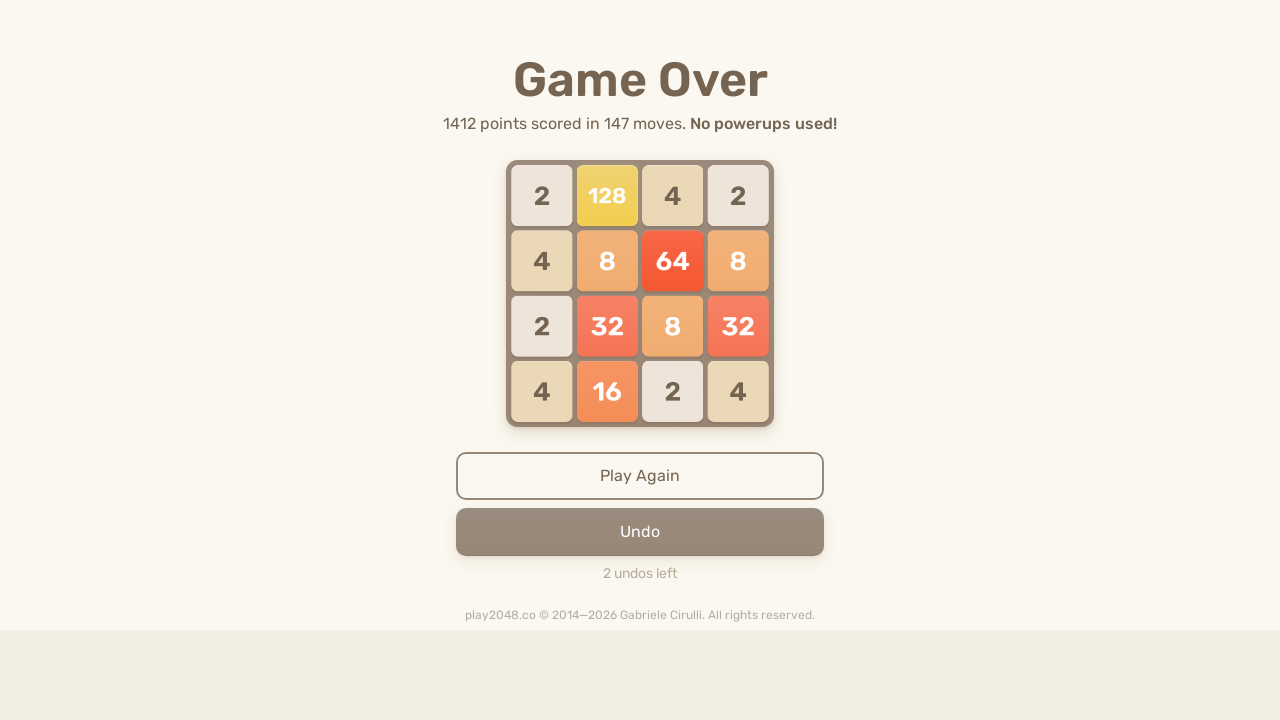

Pressed ArrowLeft key to move tiles left on html
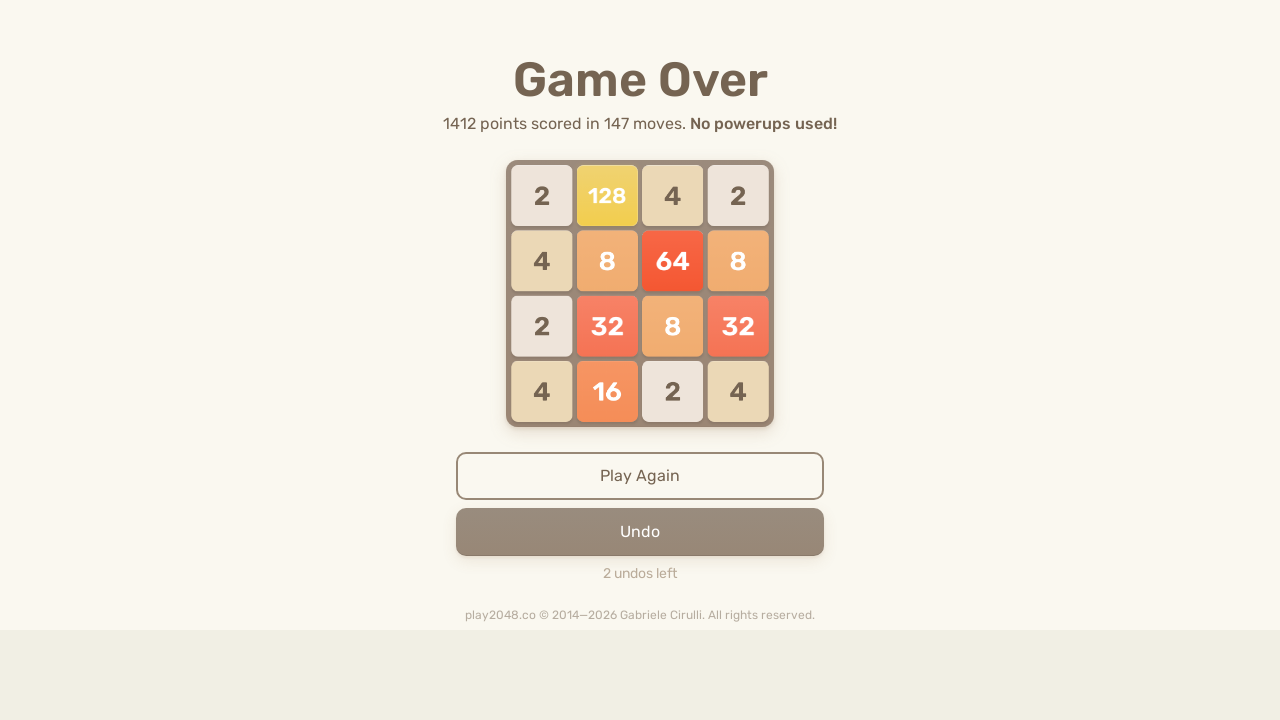

Pressed ArrowUp key to move tiles up on html
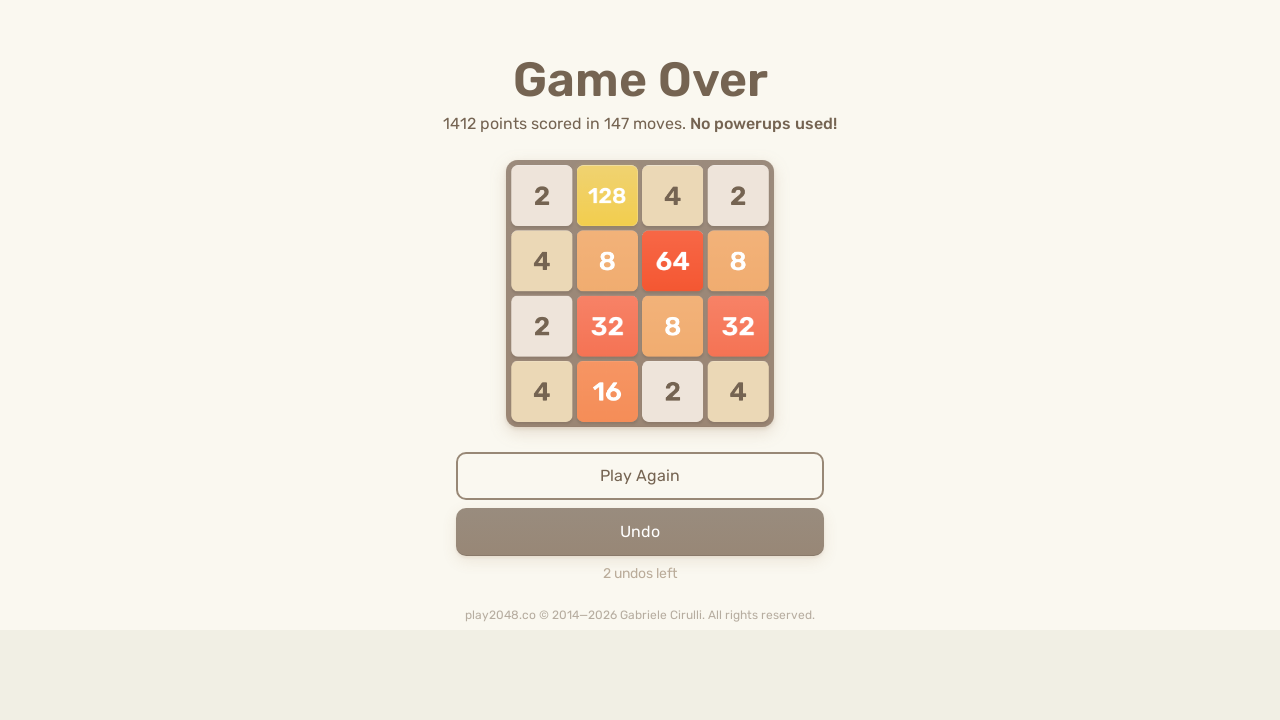

Pressed ArrowRight key to move tiles right on html
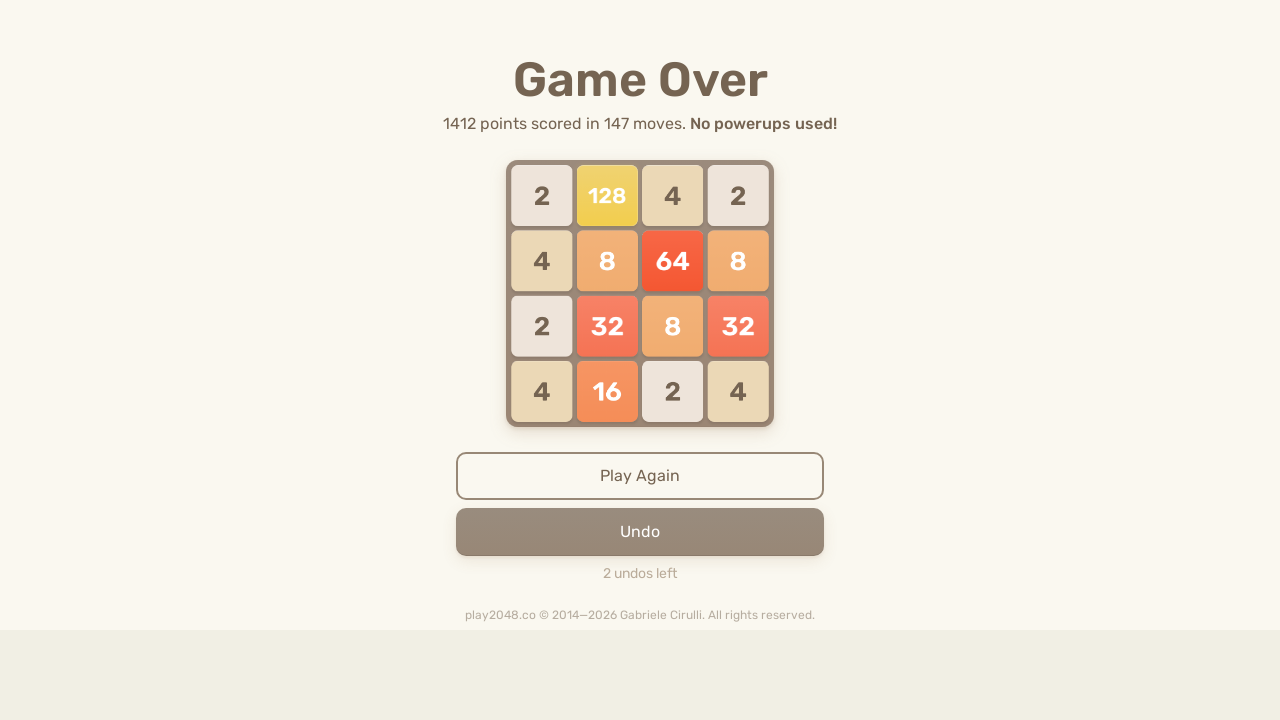

Pressed ArrowDown key to move tiles down on html
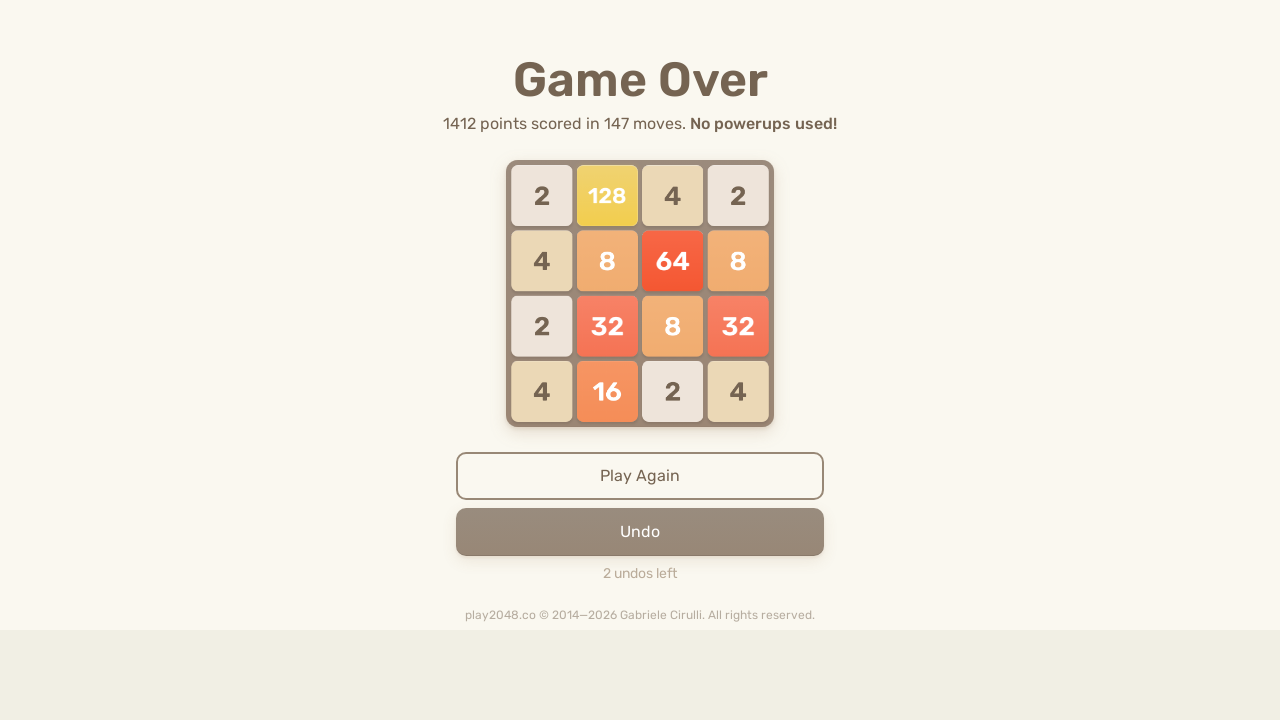

Pressed ArrowLeft key to move tiles left on html
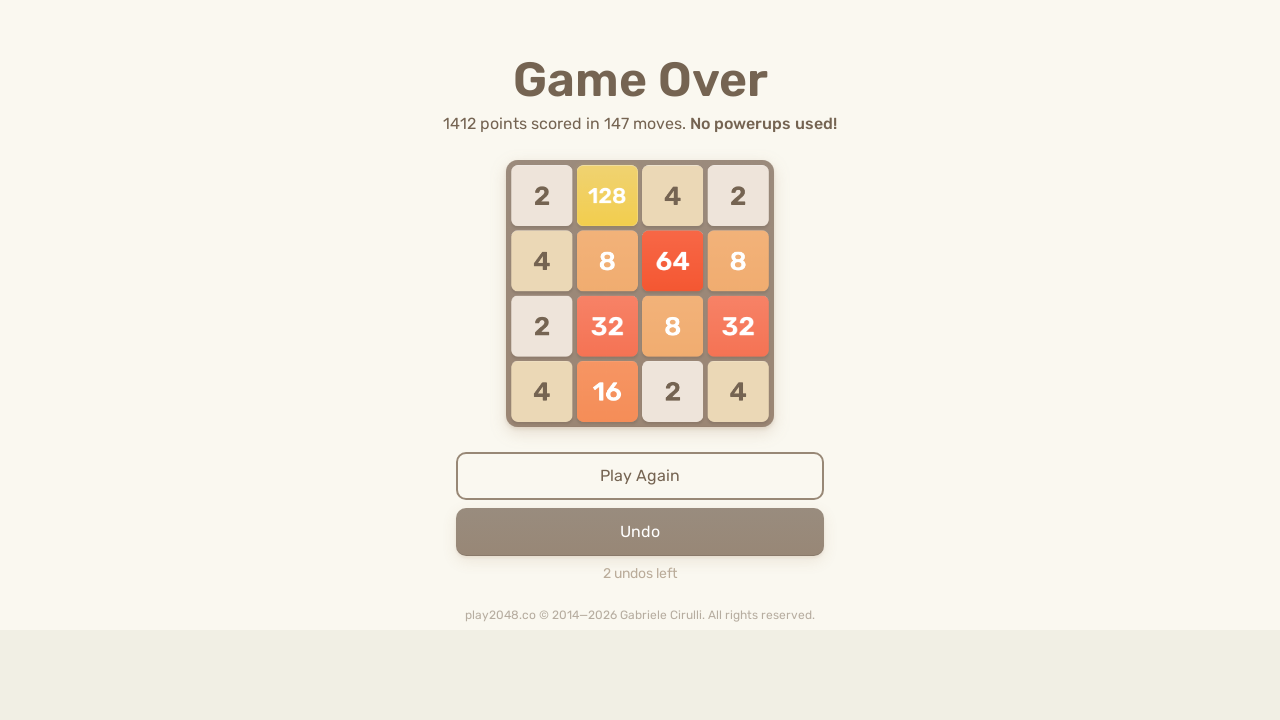

Pressed ArrowUp key to move tiles up on html
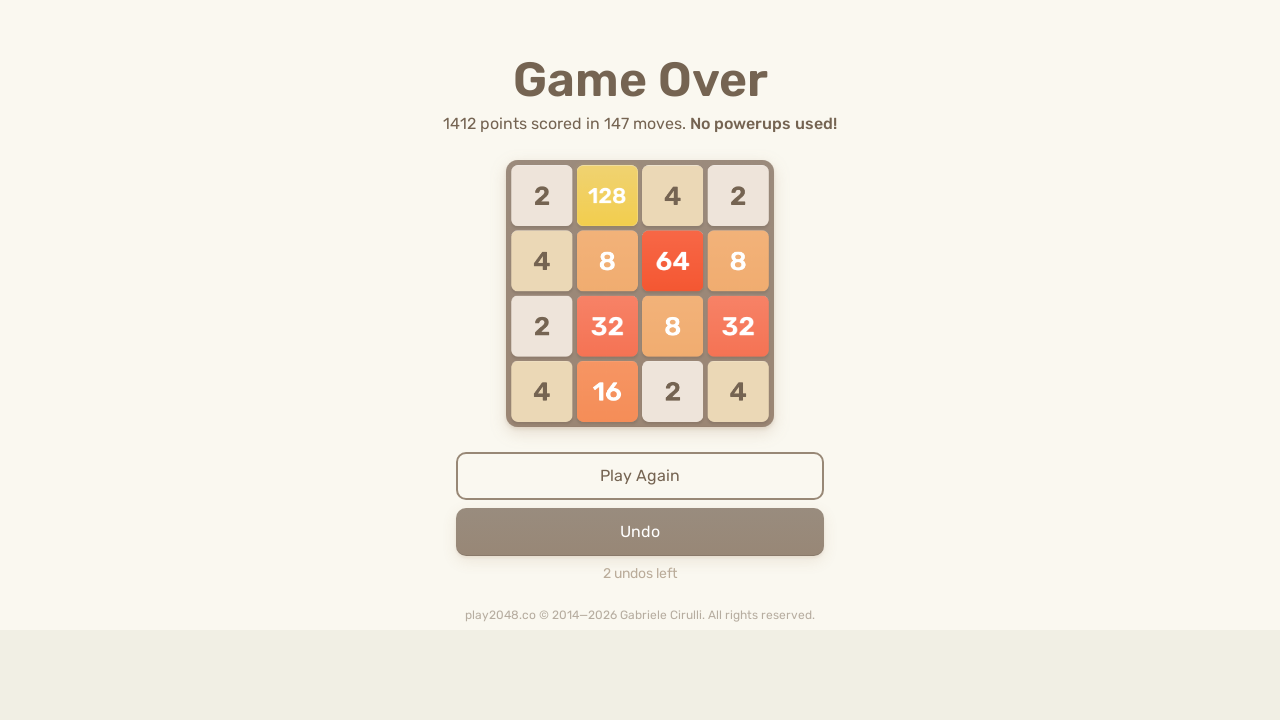

Pressed ArrowRight key to move tiles right on html
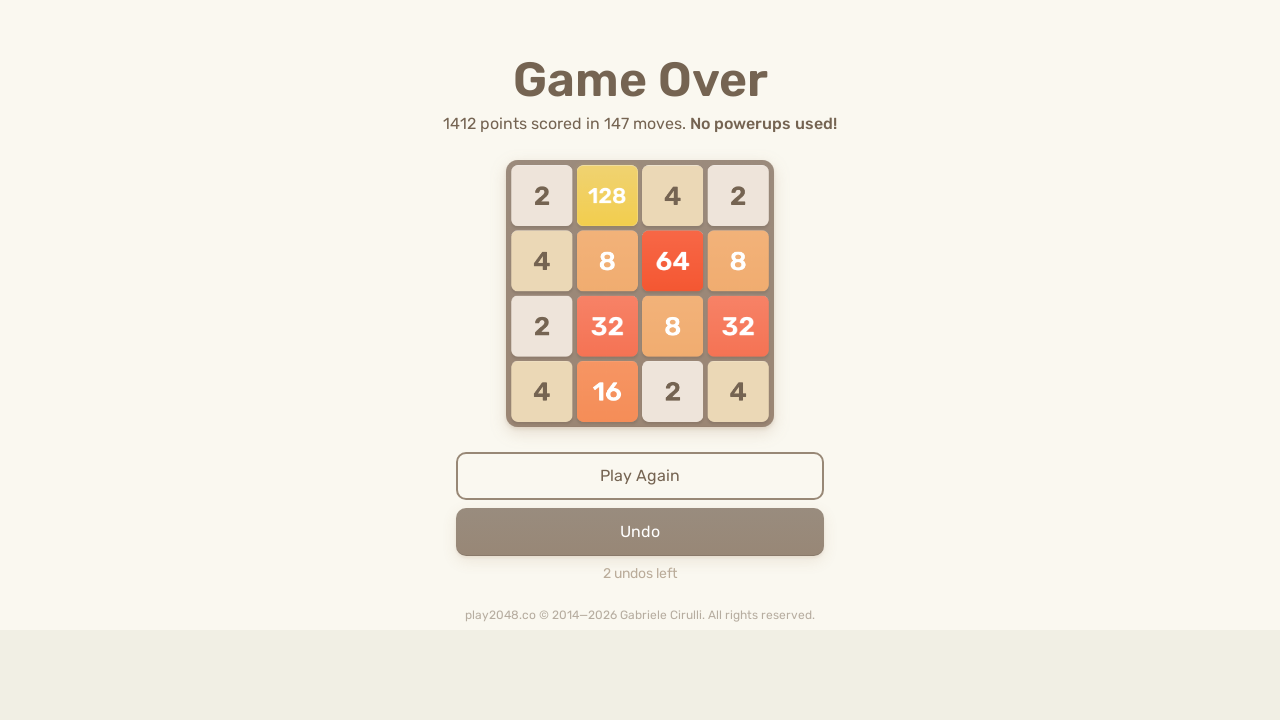

Pressed ArrowDown key to move tiles down on html
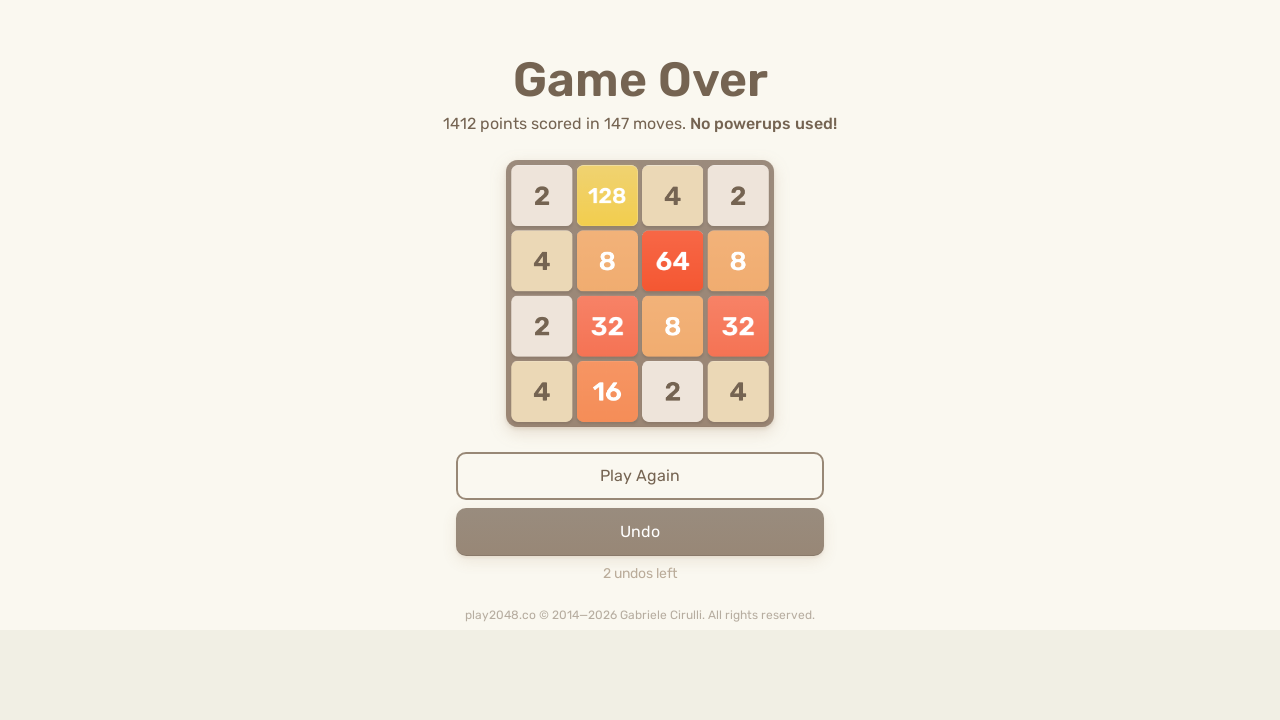

Pressed ArrowLeft key to move tiles left on html
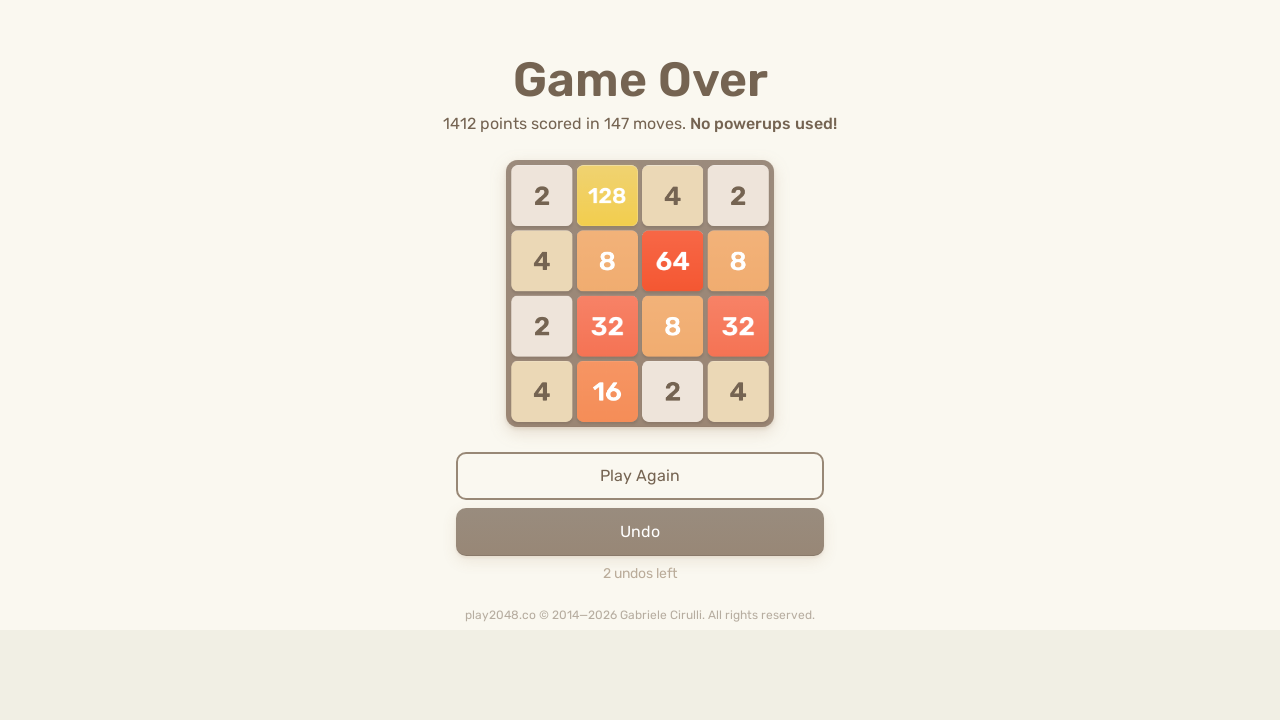

Pressed ArrowUp key to move tiles up on html
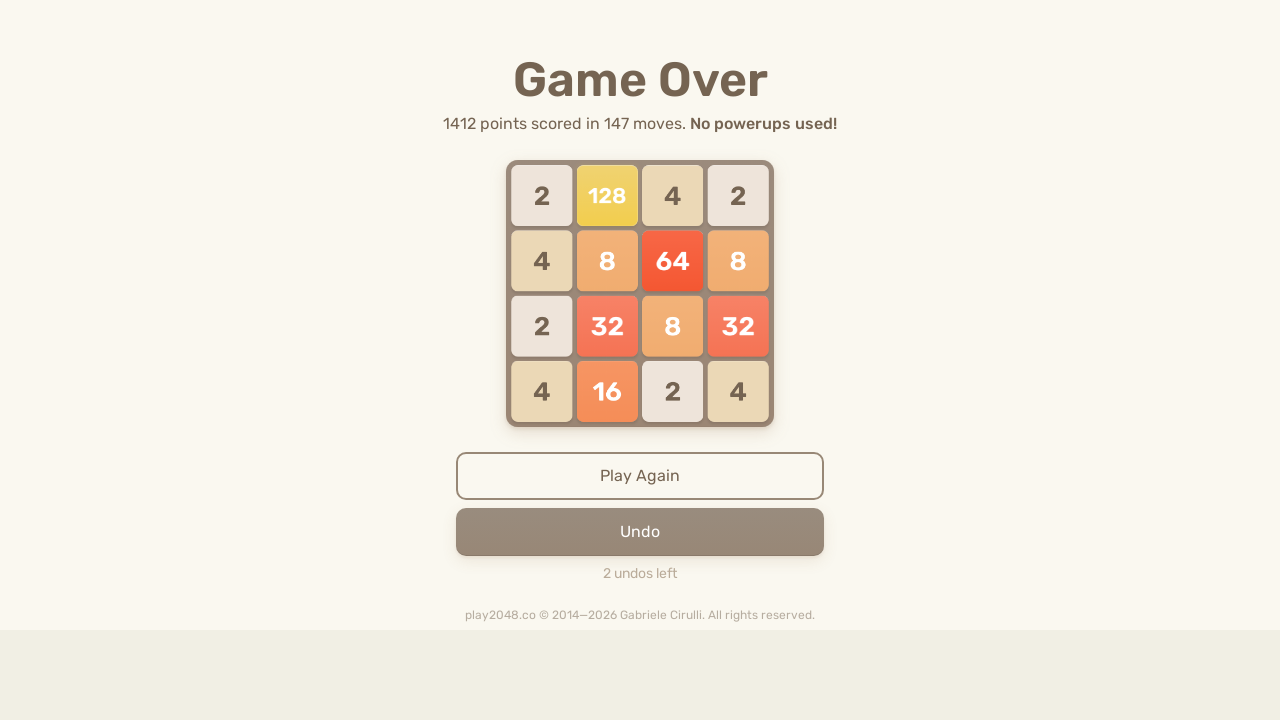

Pressed ArrowRight key to move tiles right on html
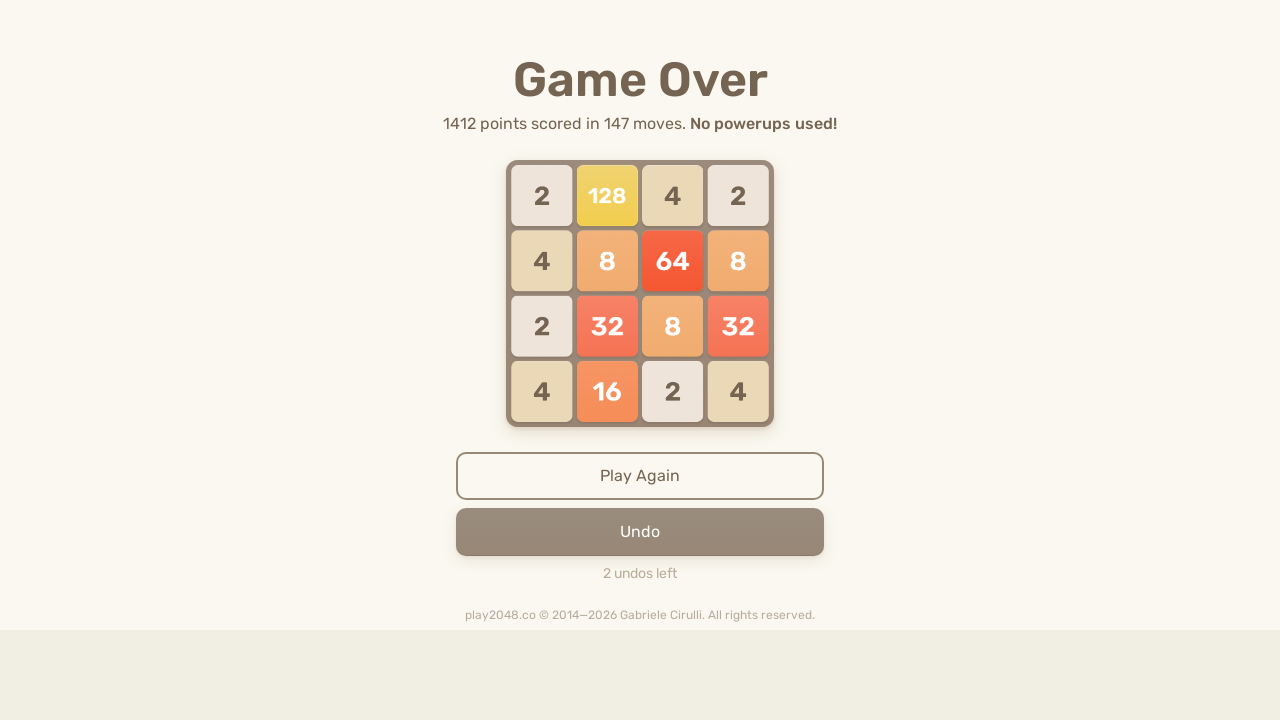

Pressed ArrowDown key to move tiles down on html
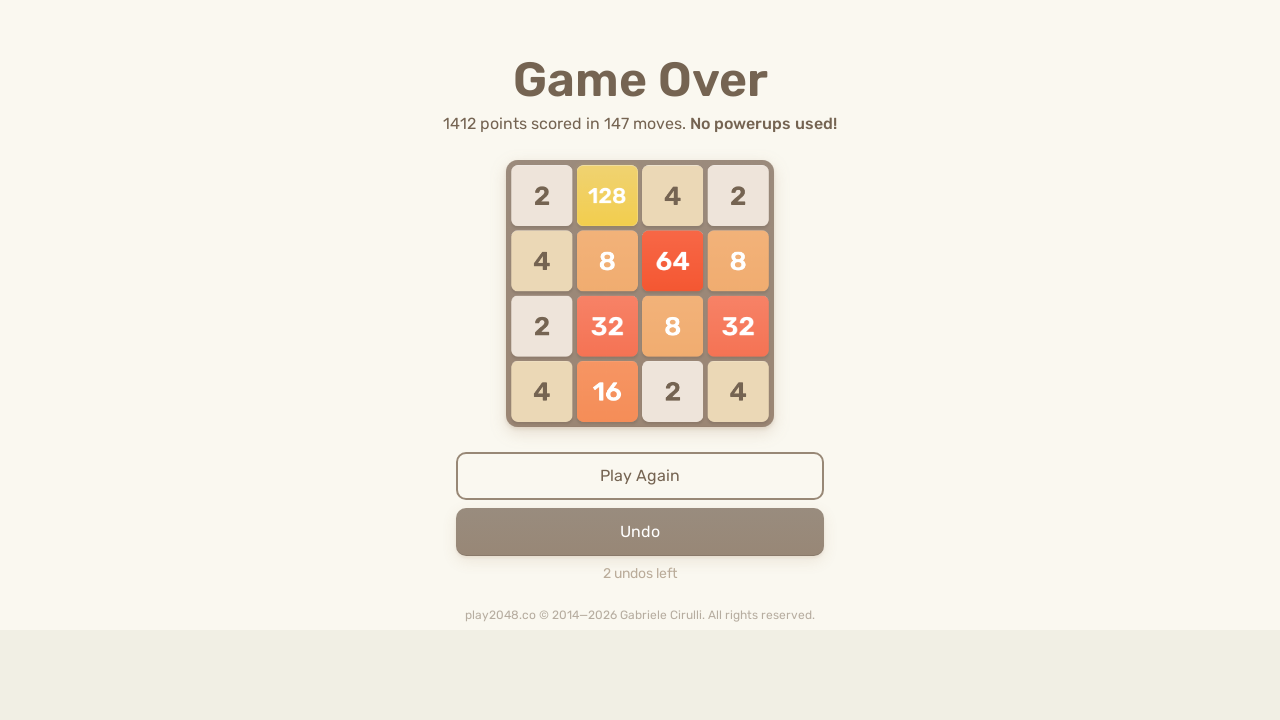

Pressed ArrowLeft key to move tiles left on html
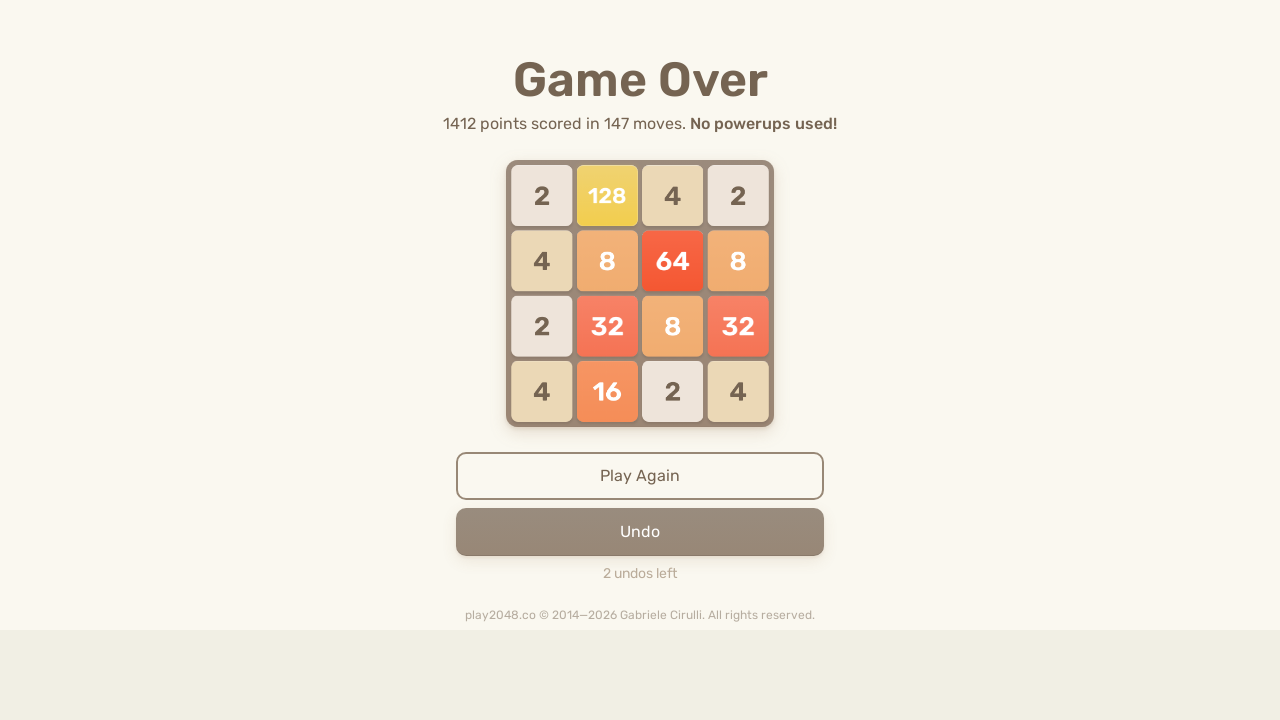

Pressed ArrowUp key to move tiles up on html
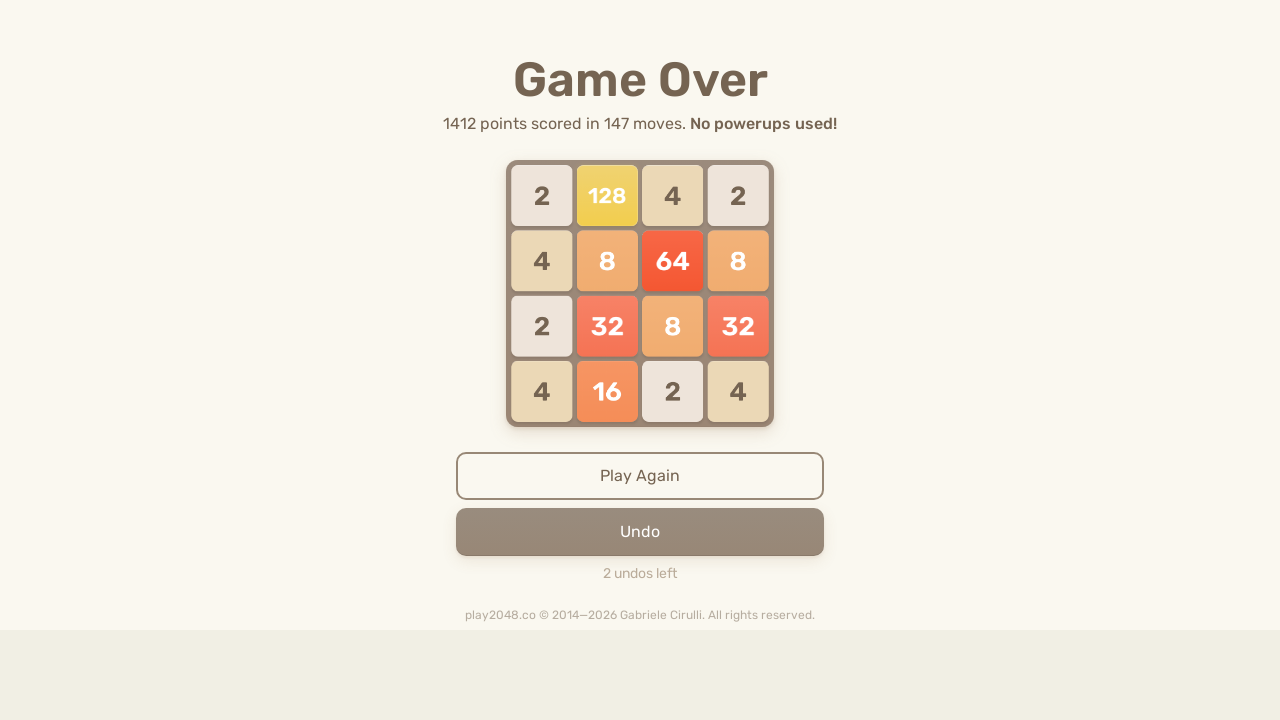

Pressed ArrowRight key to move tiles right on html
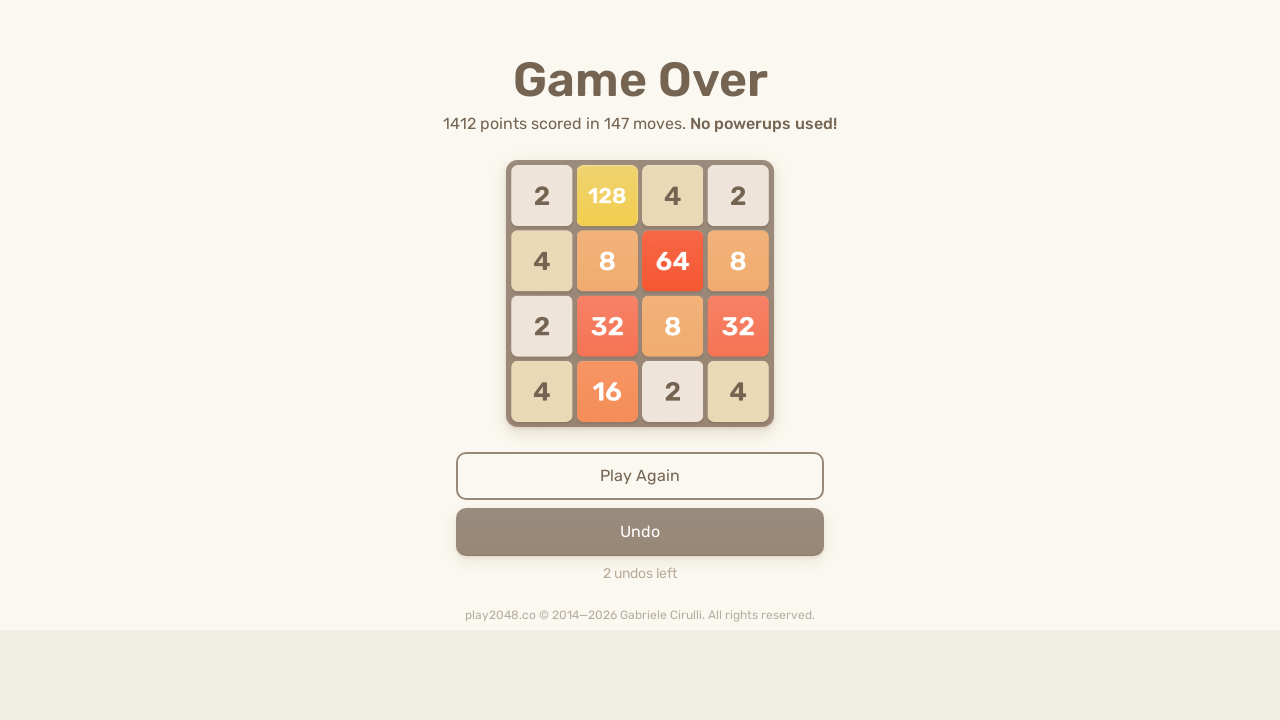

Pressed ArrowDown key to move tiles down on html
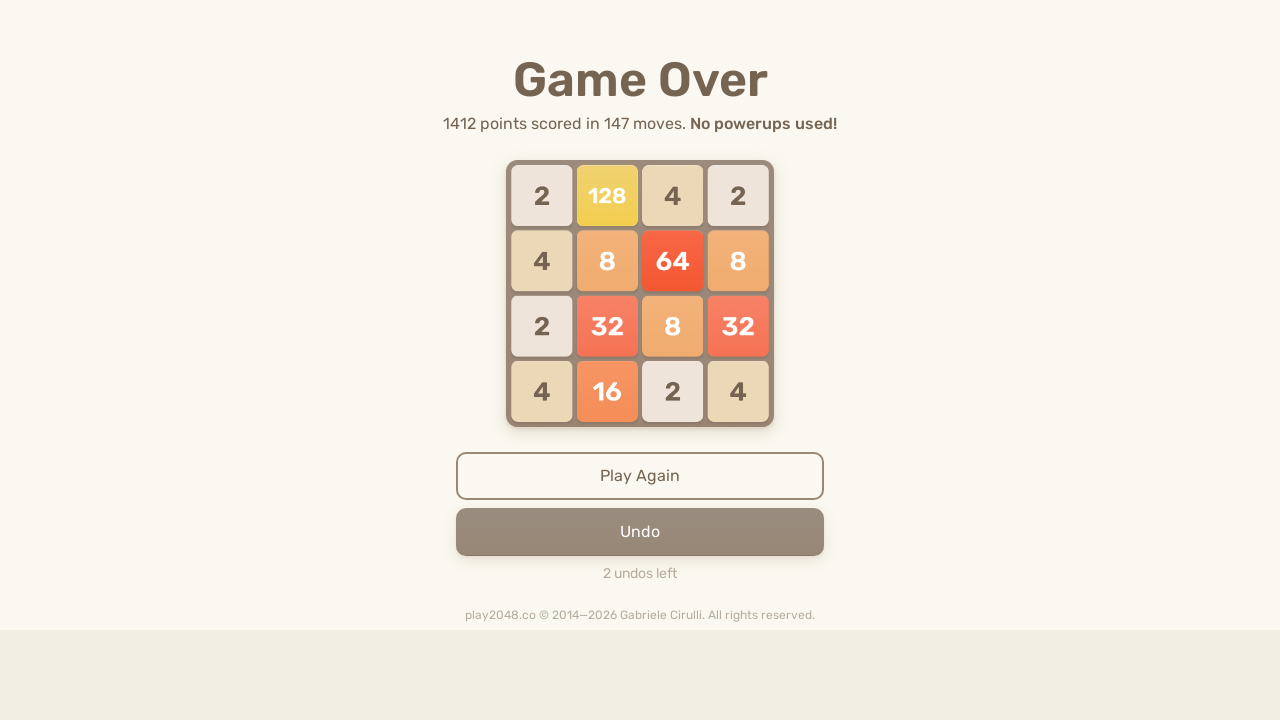

Pressed ArrowLeft key to move tiles left on html
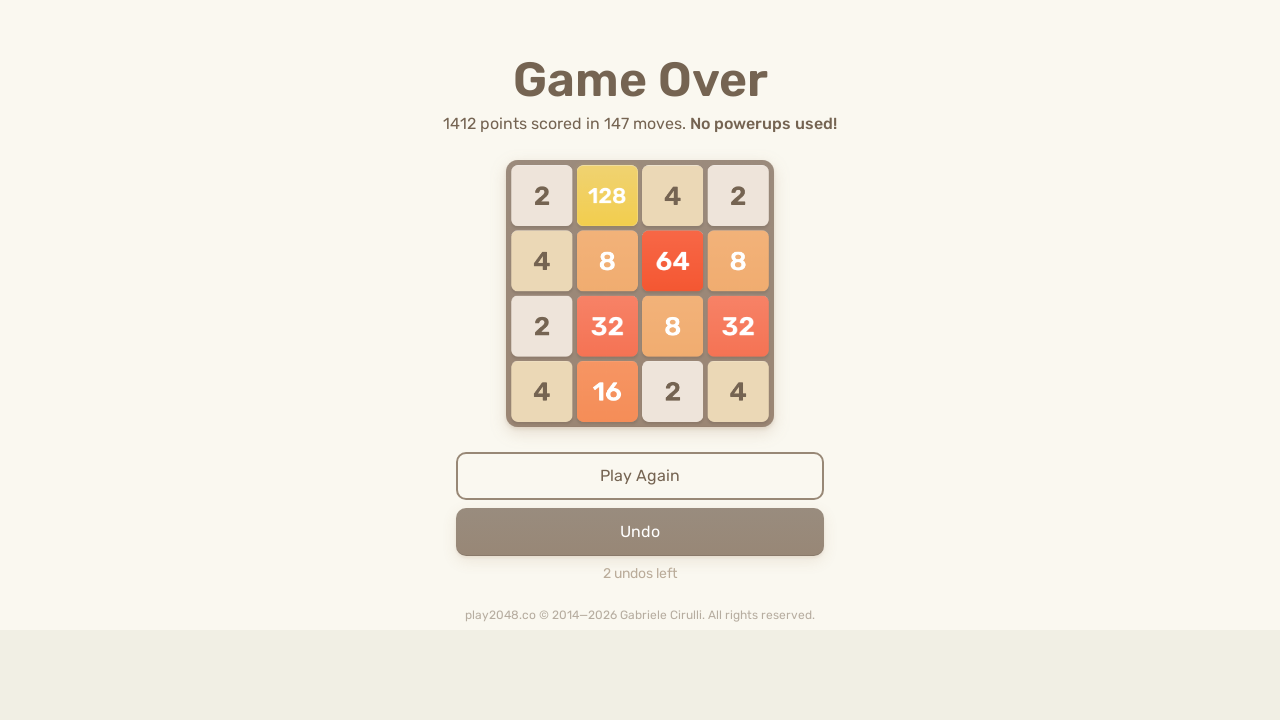

Pressed ArrowUp key to move tiles up on html
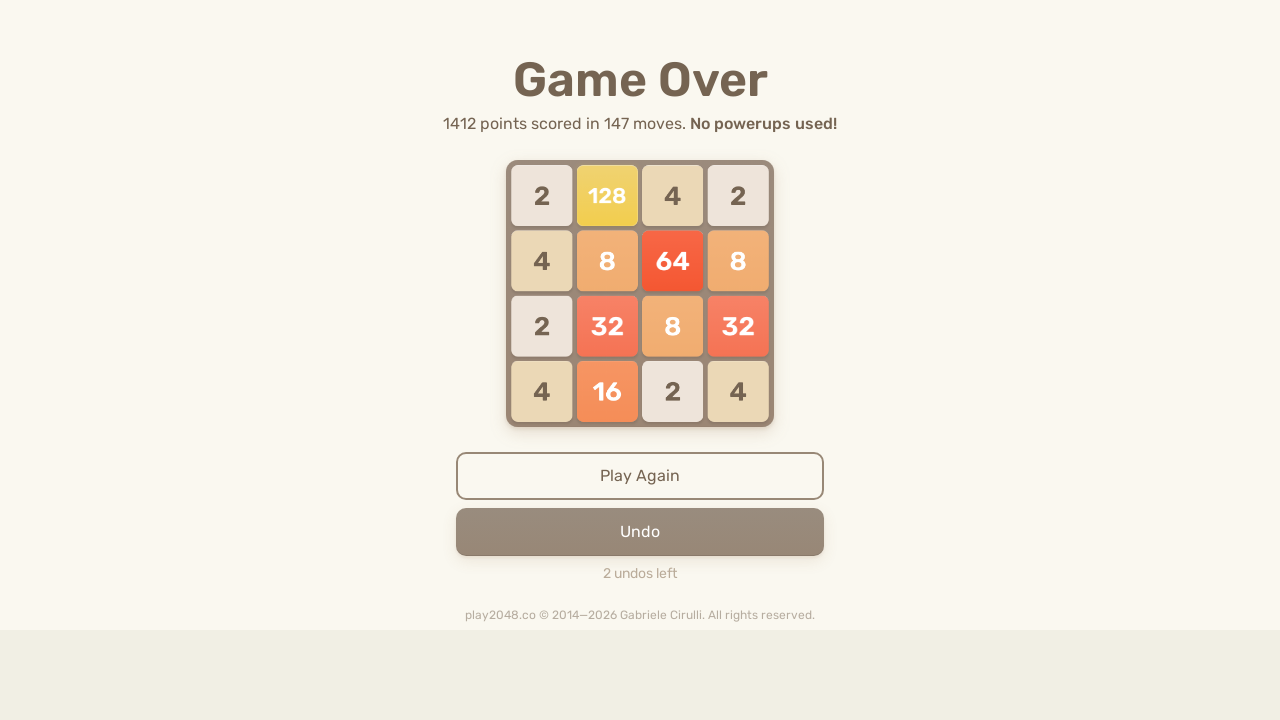

Pressed ArrowRight key to move tiles right on html
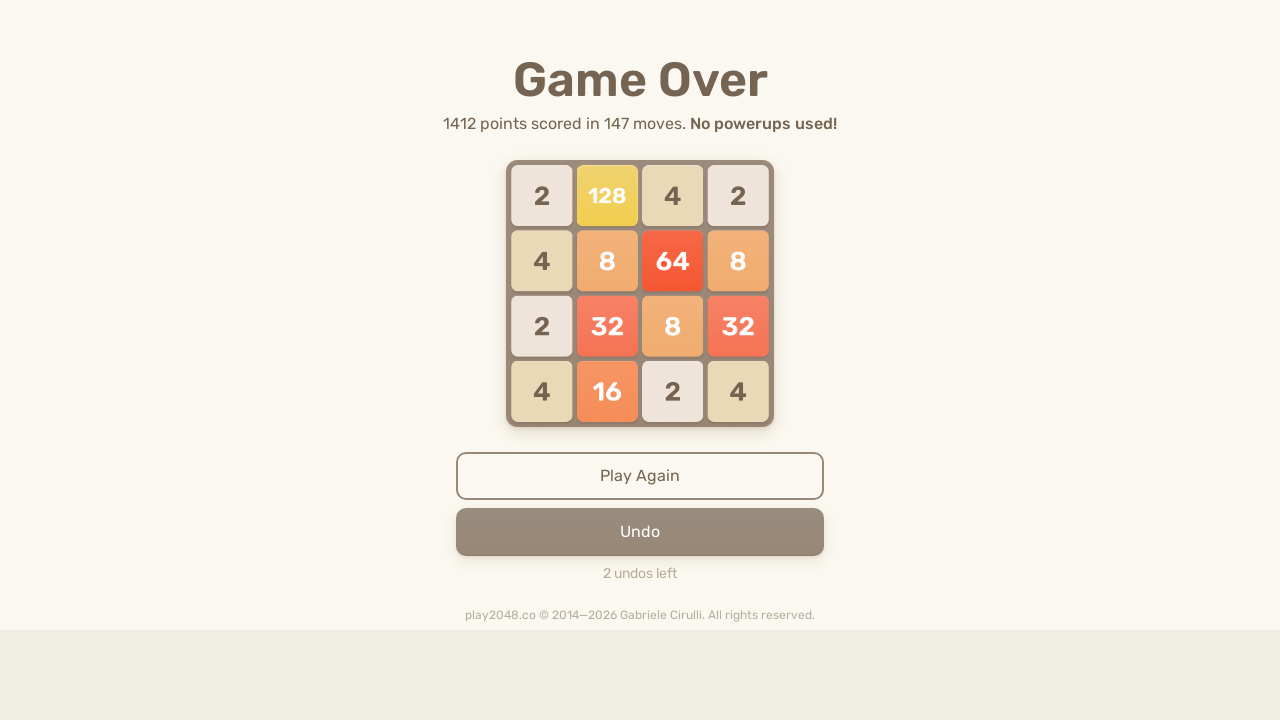

Pressed ArrowDown key to move tiles down on html
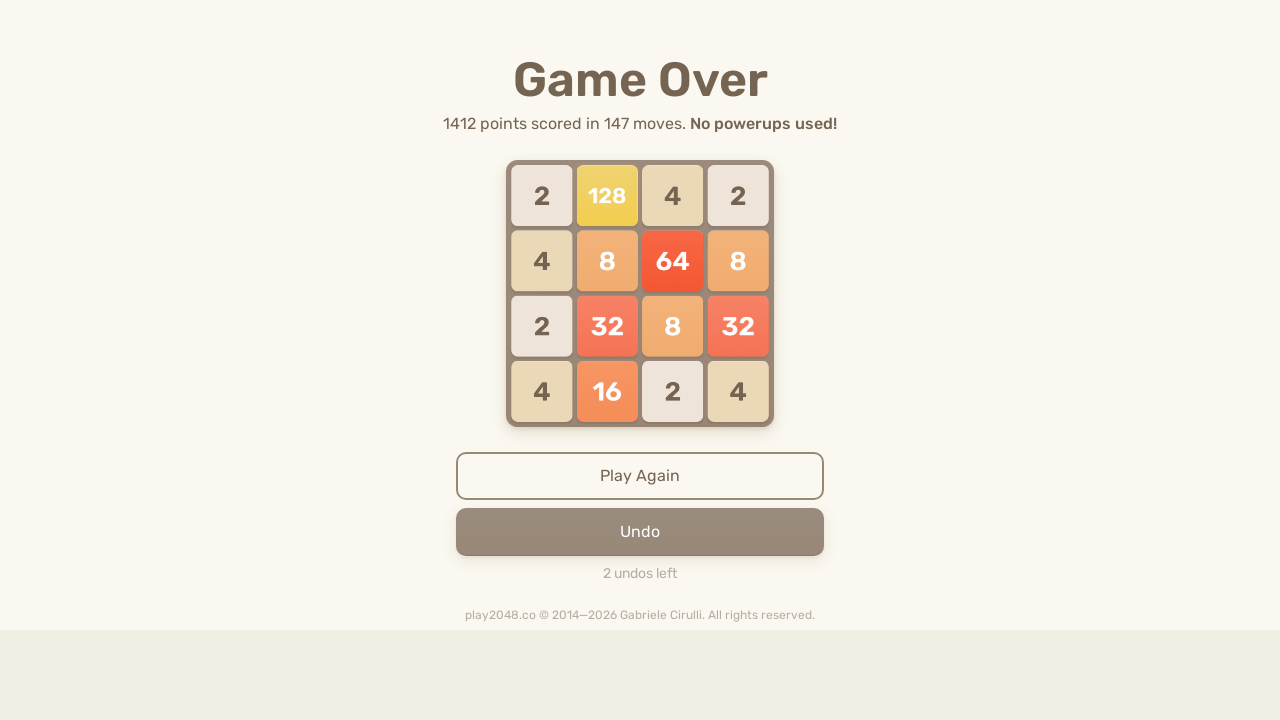

Pressed ArrowLeft key to move tiles left on html
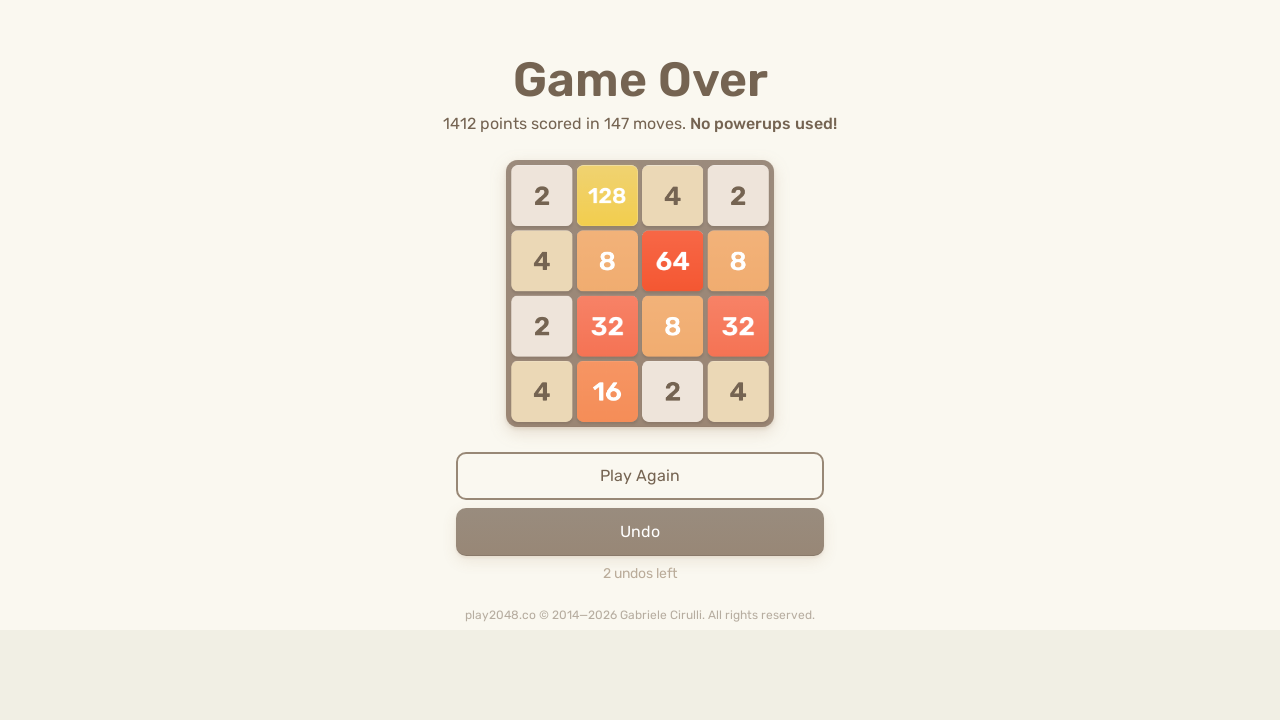

Pressed ArrowUp key to move tiles up on html
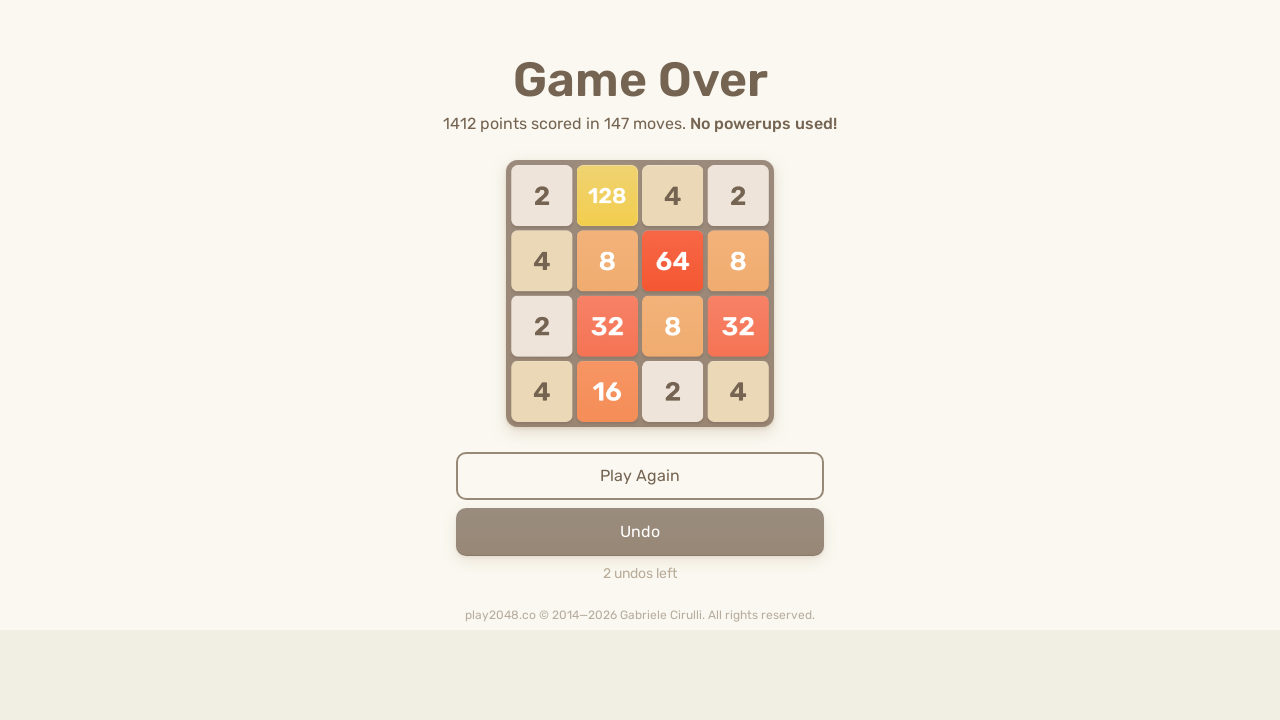

Pressed ArrowRight key to move tiles right on html
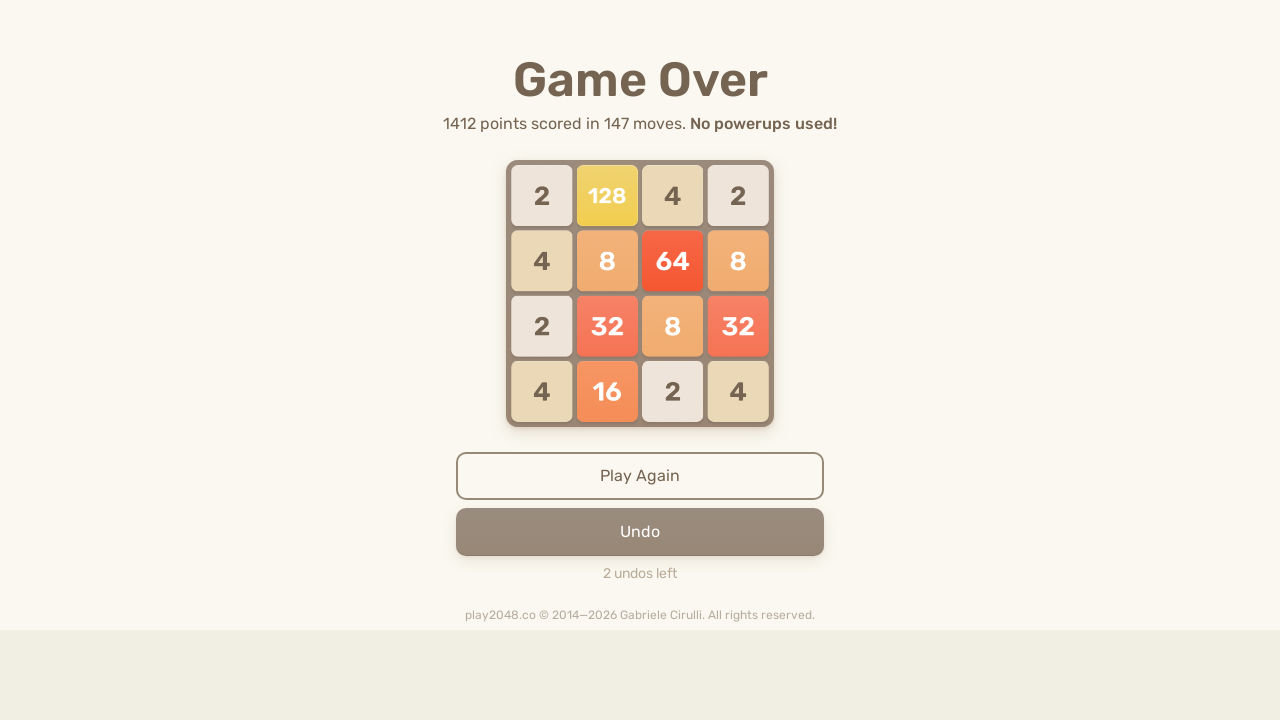

Pressed ArrowDown key to move tiles down on html
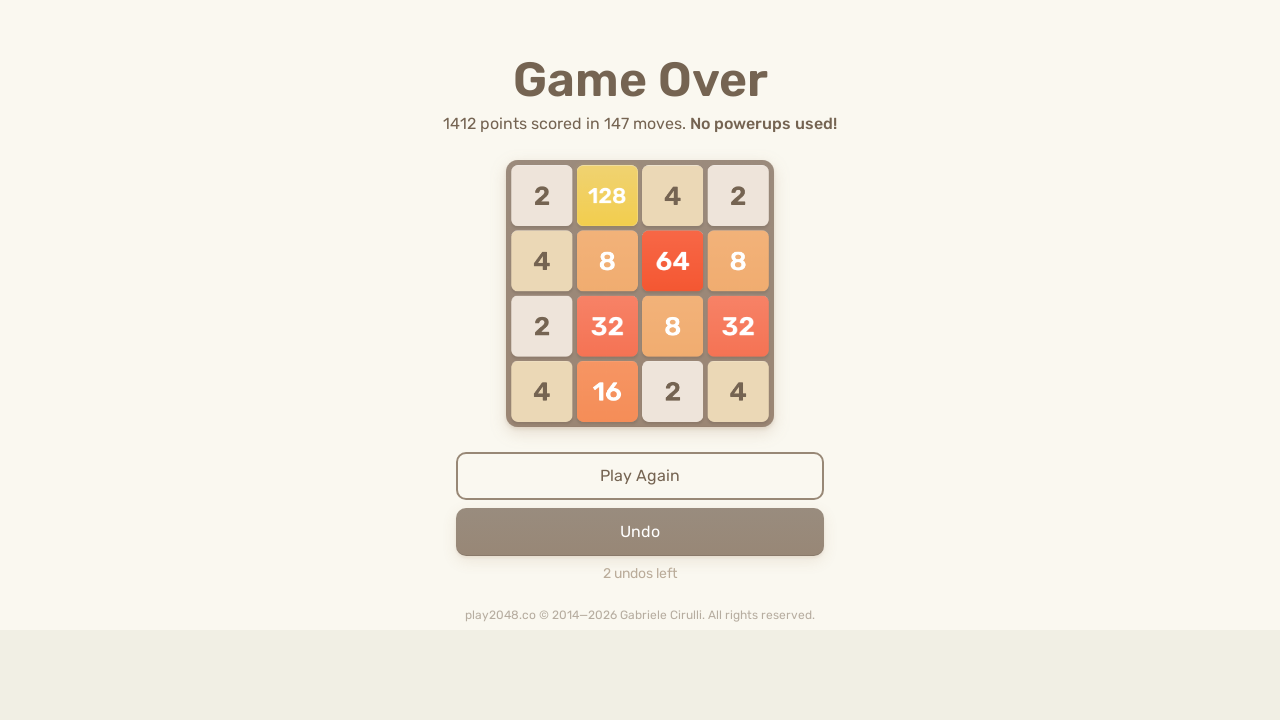

Pressed ArrowLeft key to move tiles left on html
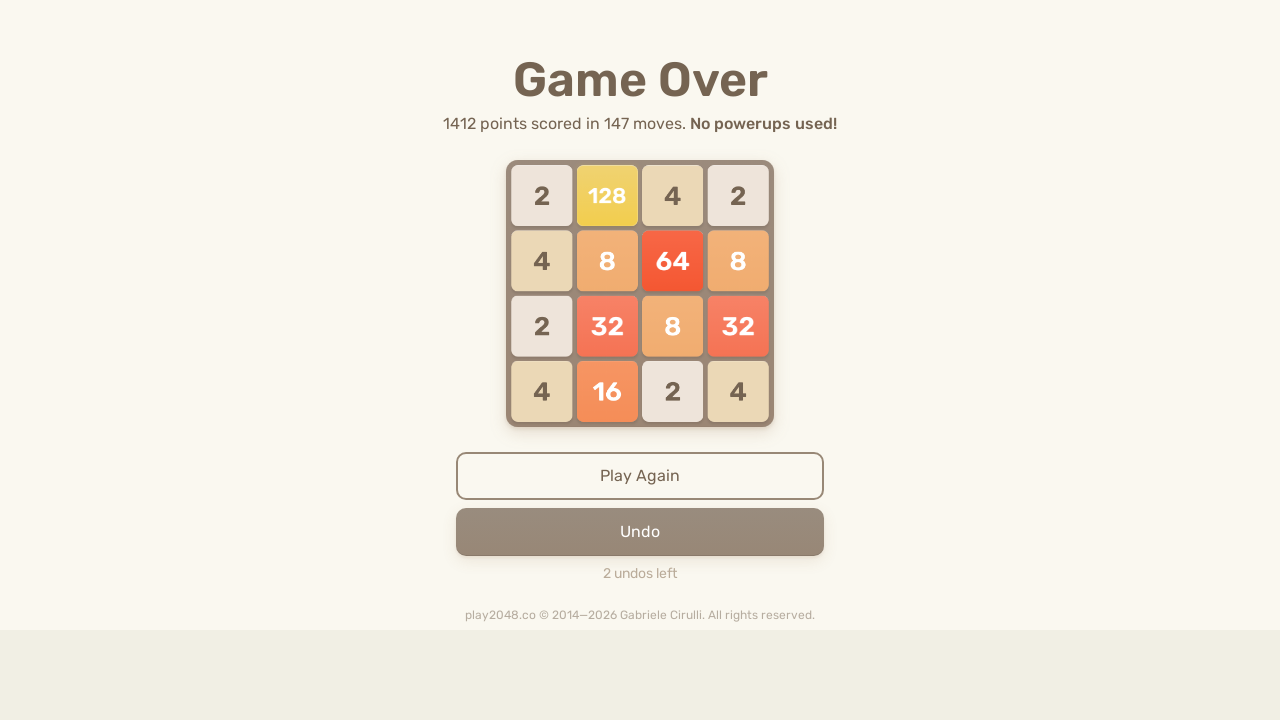

Pressed ArrowUp key to move tiles up on html
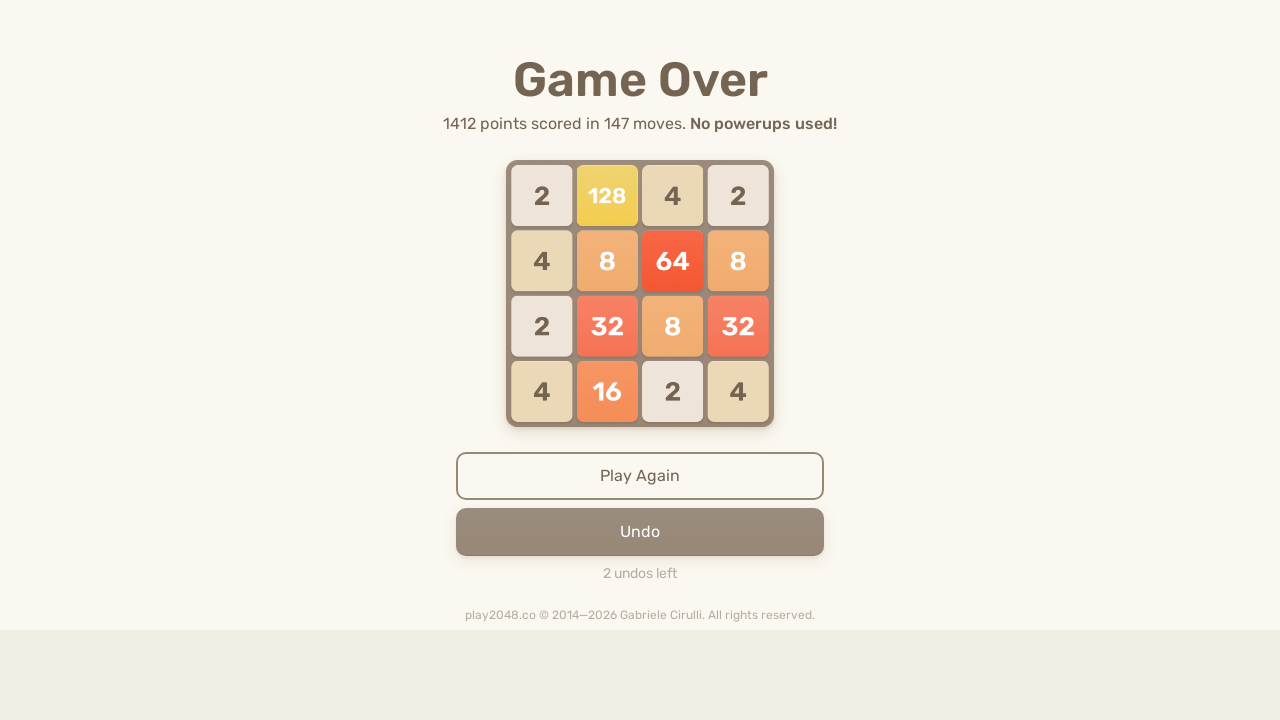

Pressed ArrowRight key to move tiles right on html
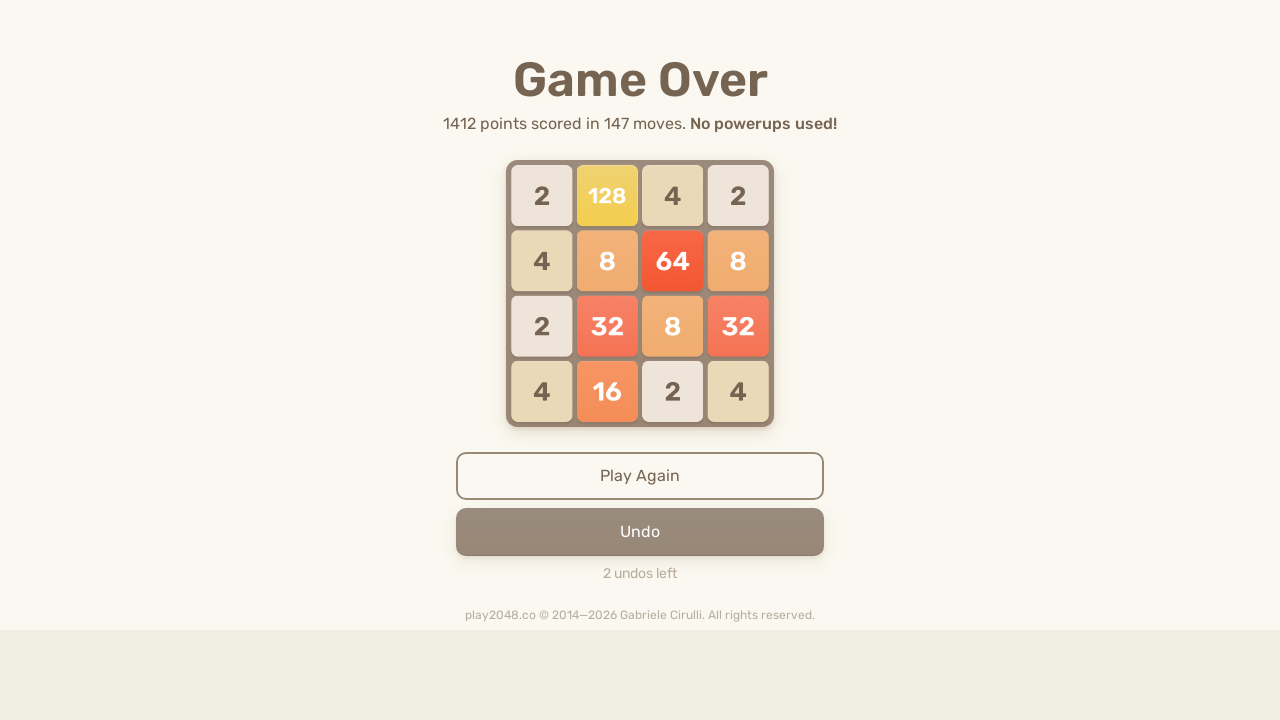

Pressed ArrowDown key to move tiles down on html
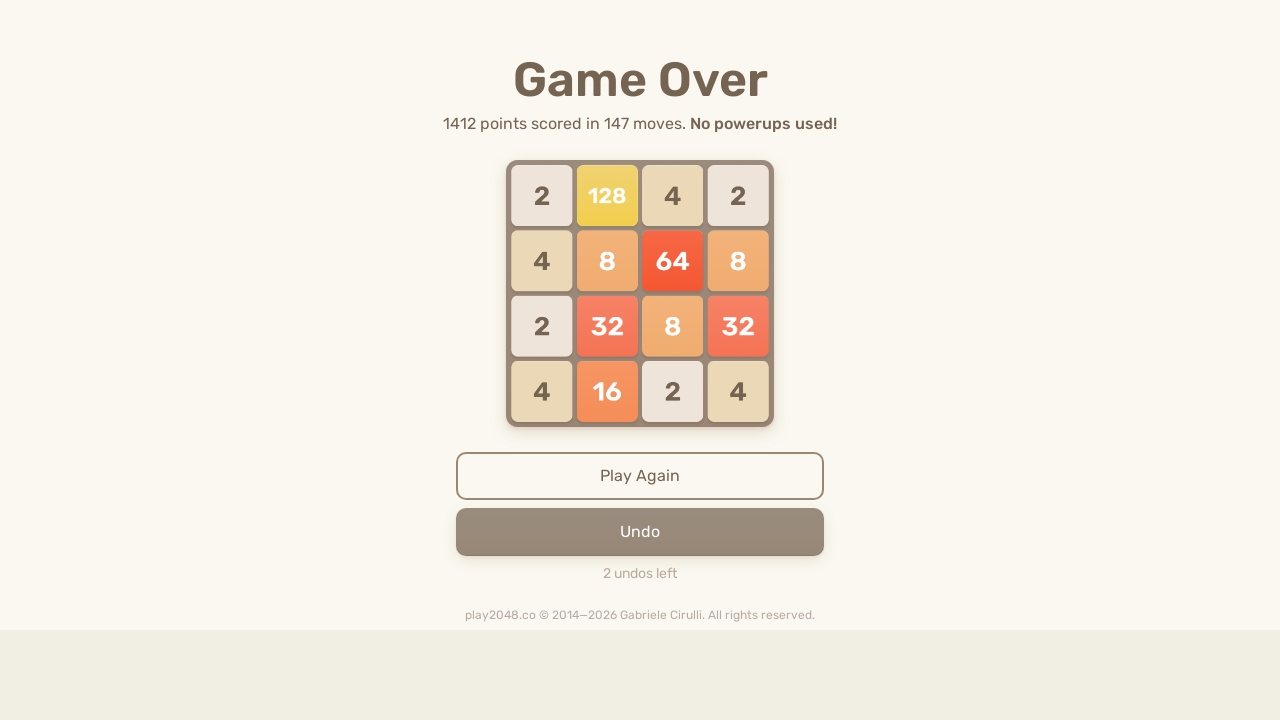

Pressed ArrowLeft key to move tiles left on html
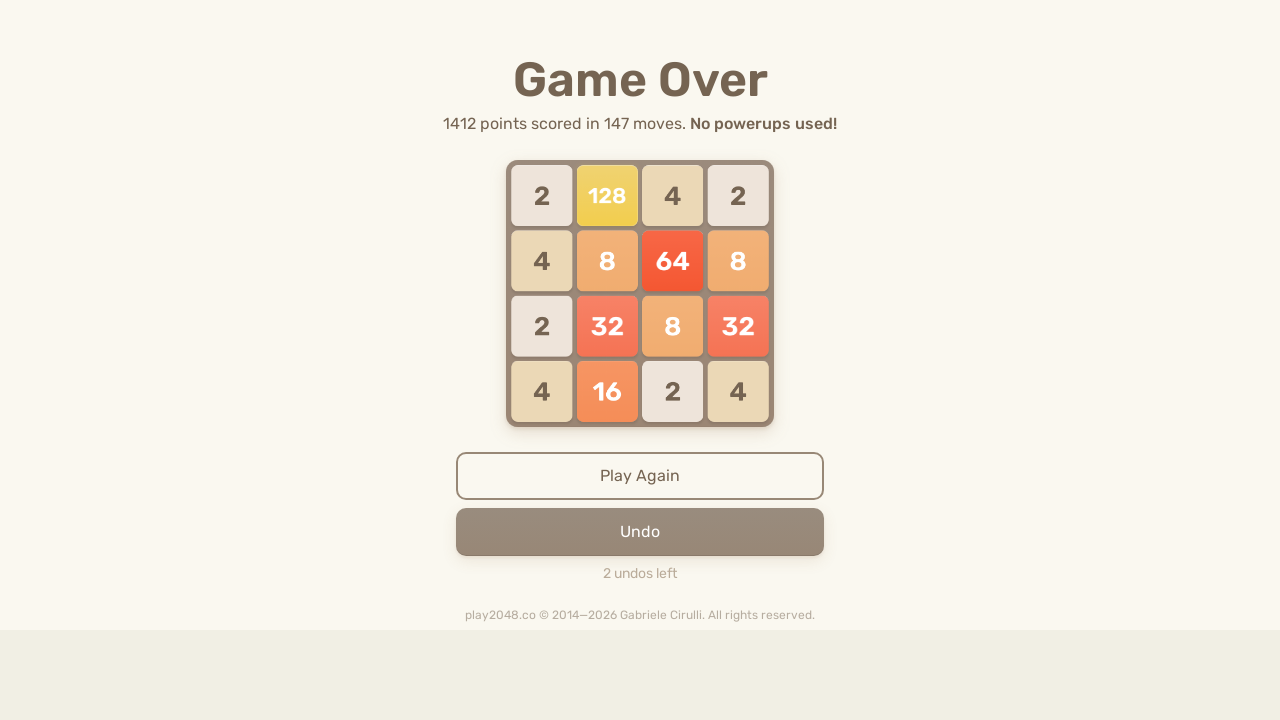

Pressed ArrowUp key to move tiles up on html
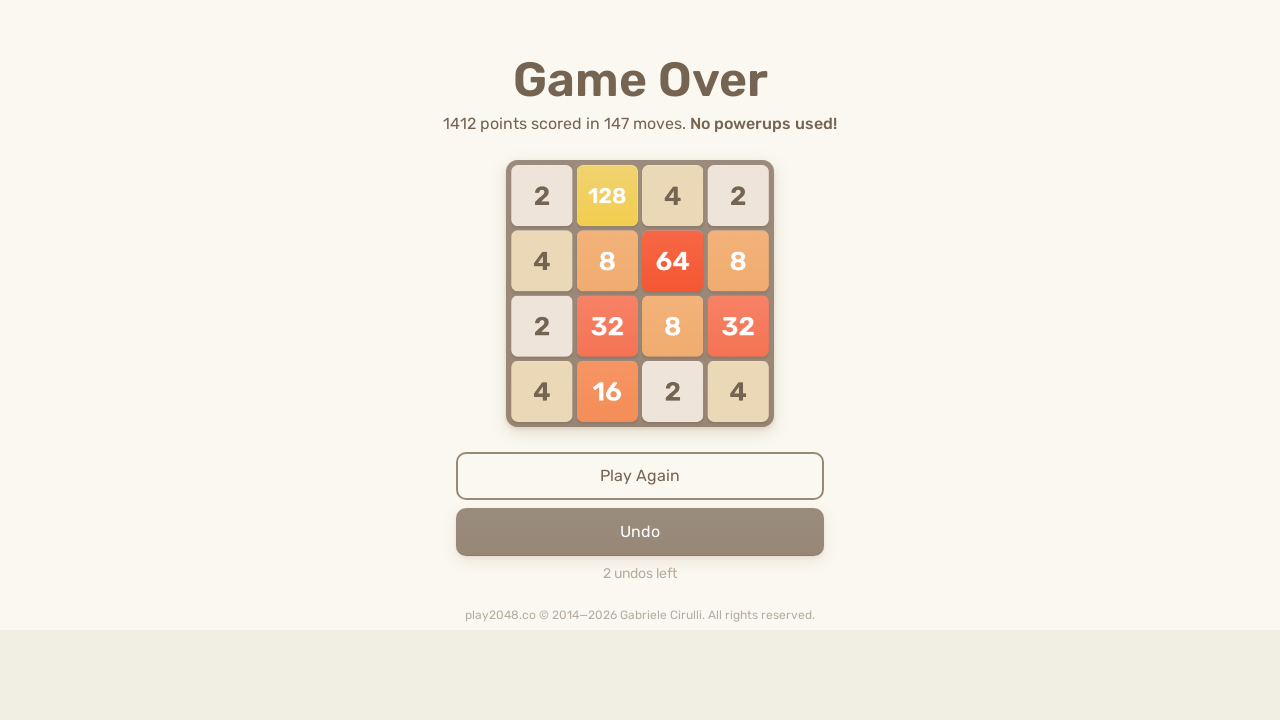

Pressed ArrowRight key to move tiles right on html
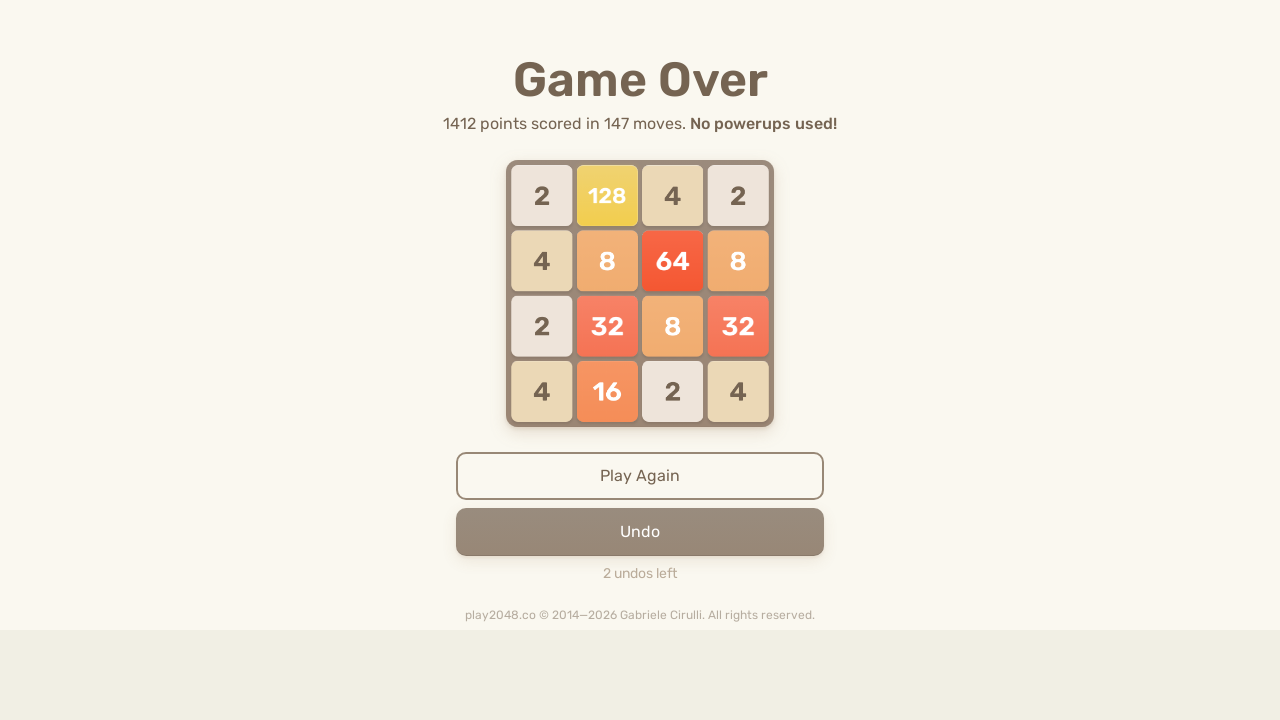

Pressed ArrowDown key to move tiles down on html
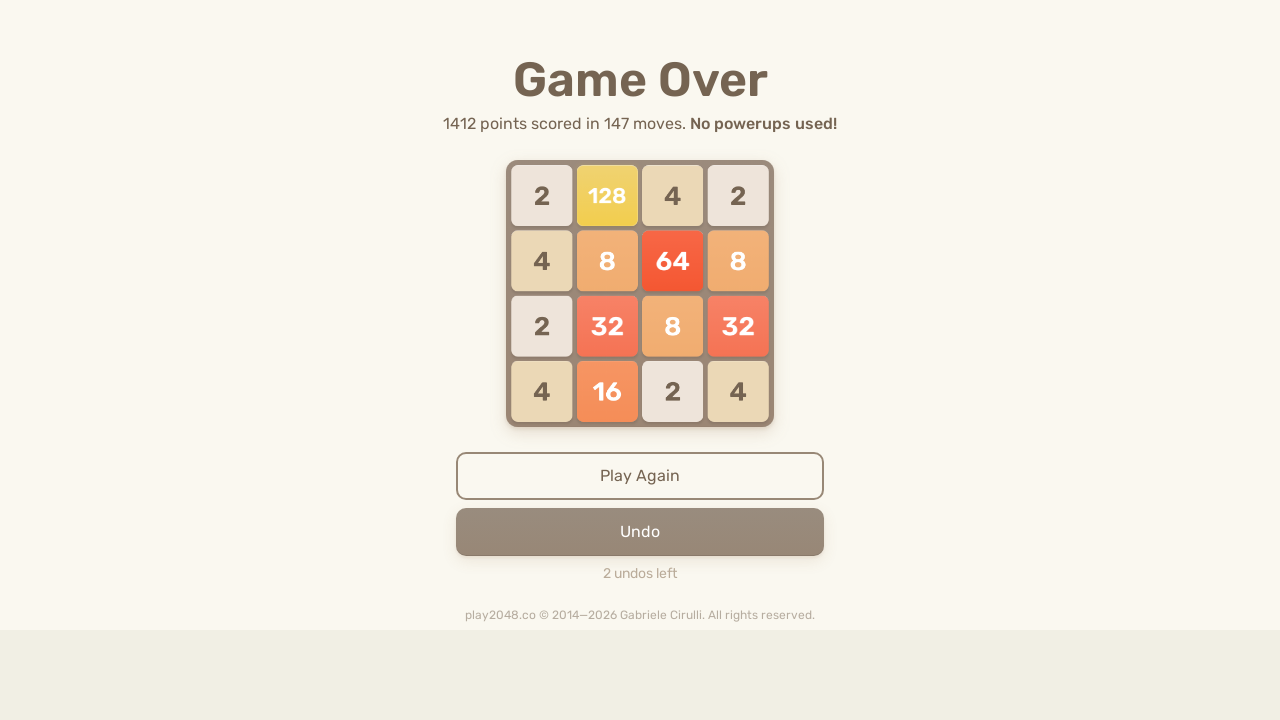

Pressed ArrowLeft key to move tiles left on html
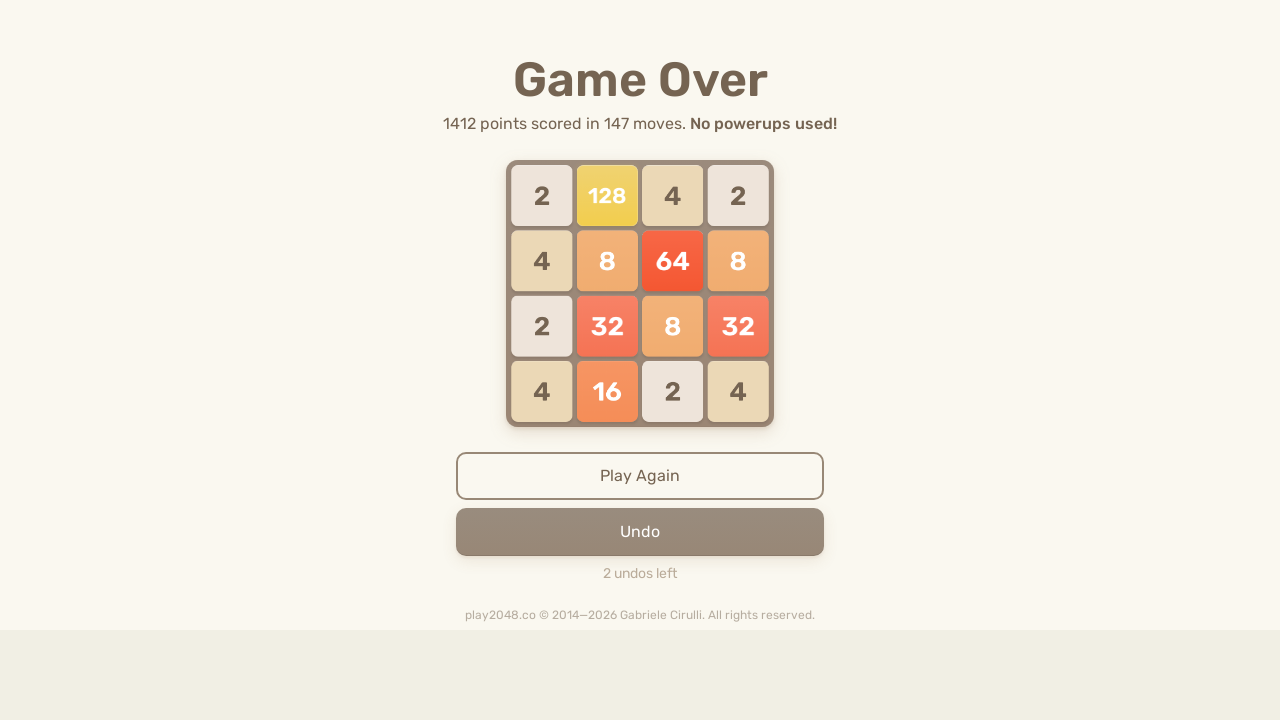

Pressed ArrowUp key to move tiles up on html
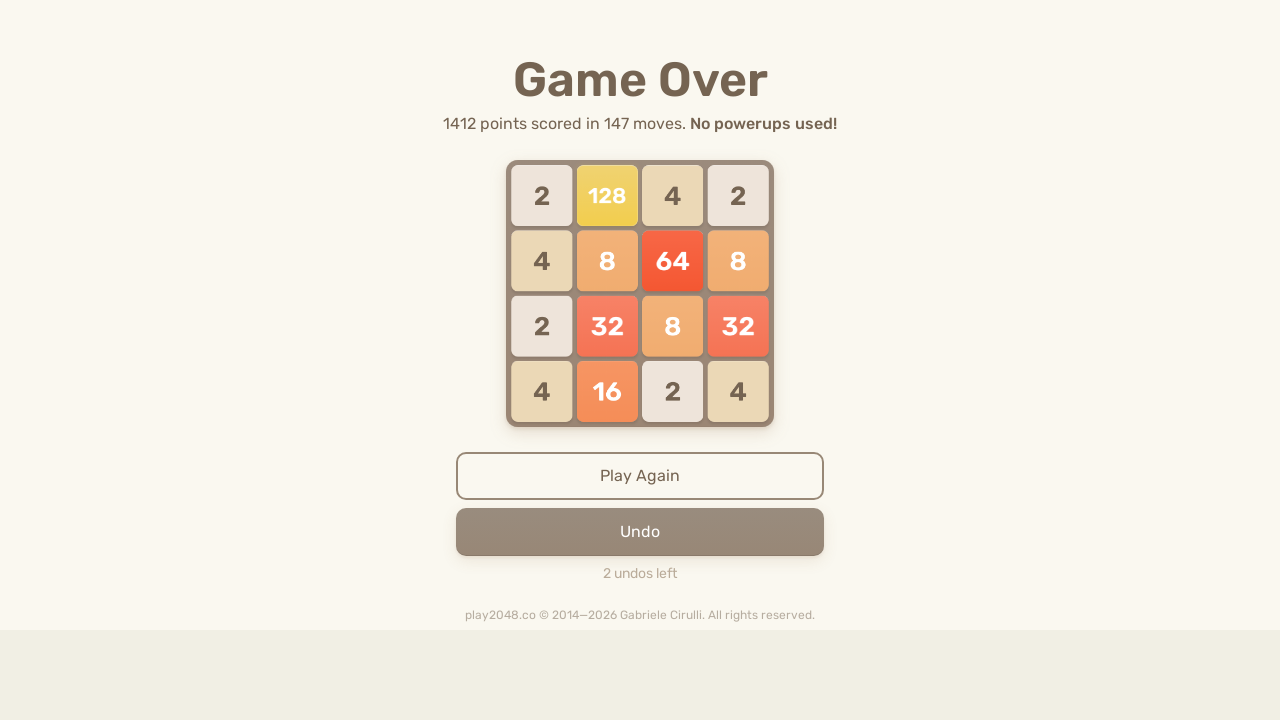

Pressed ArrowRight key to move tiles right on html
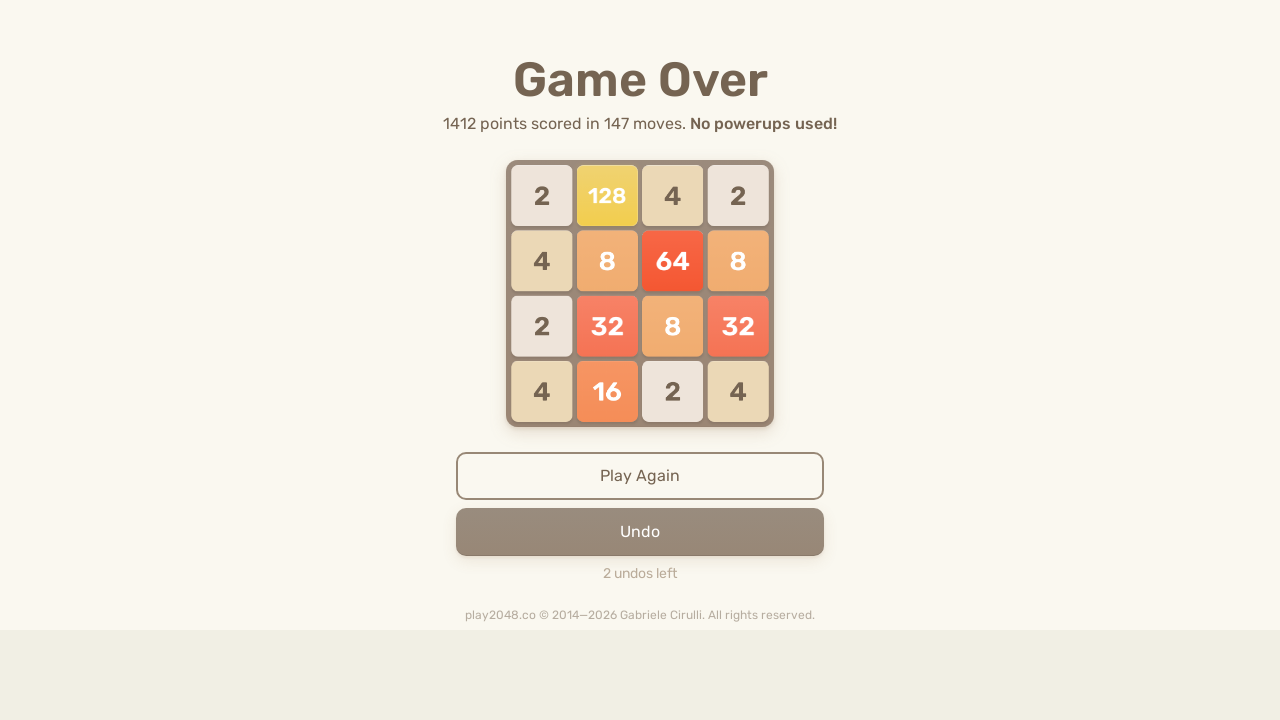

Pressed ArrowDown key to move tiles down on html
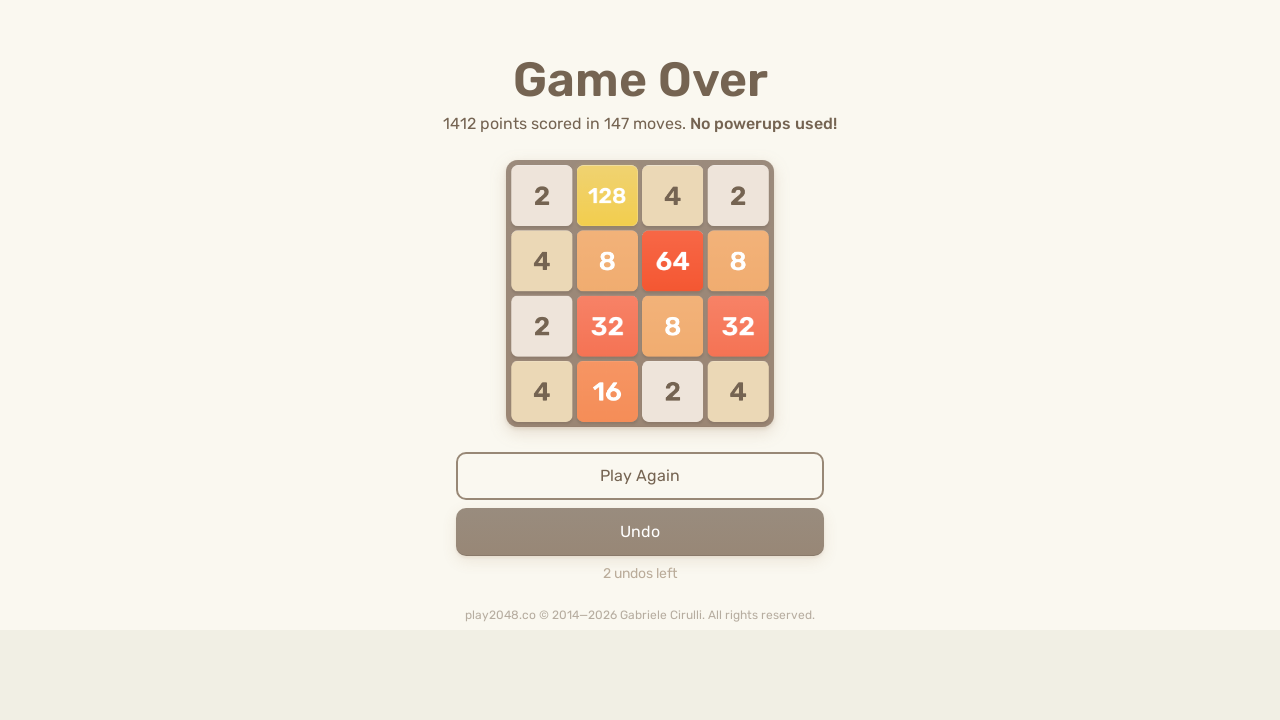

Pressed ArrowLeft key to move tiles left on html
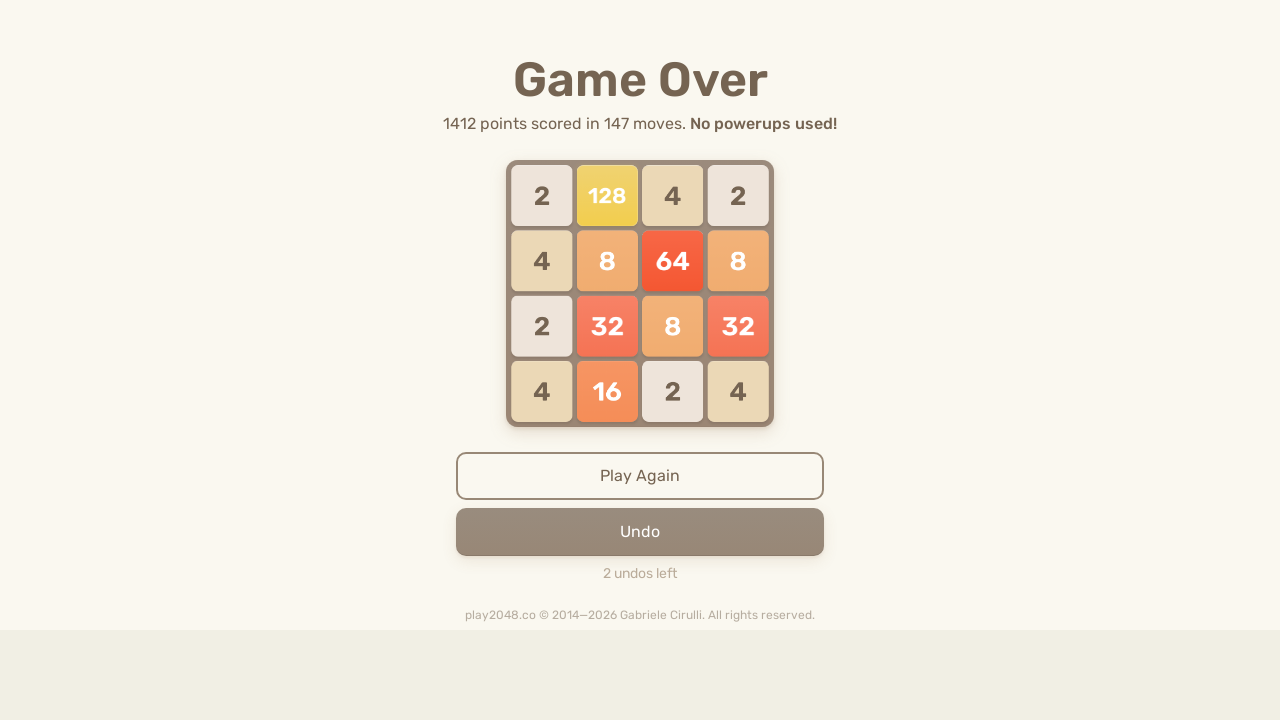

Pressed ArrowUp key to move tiles up on html
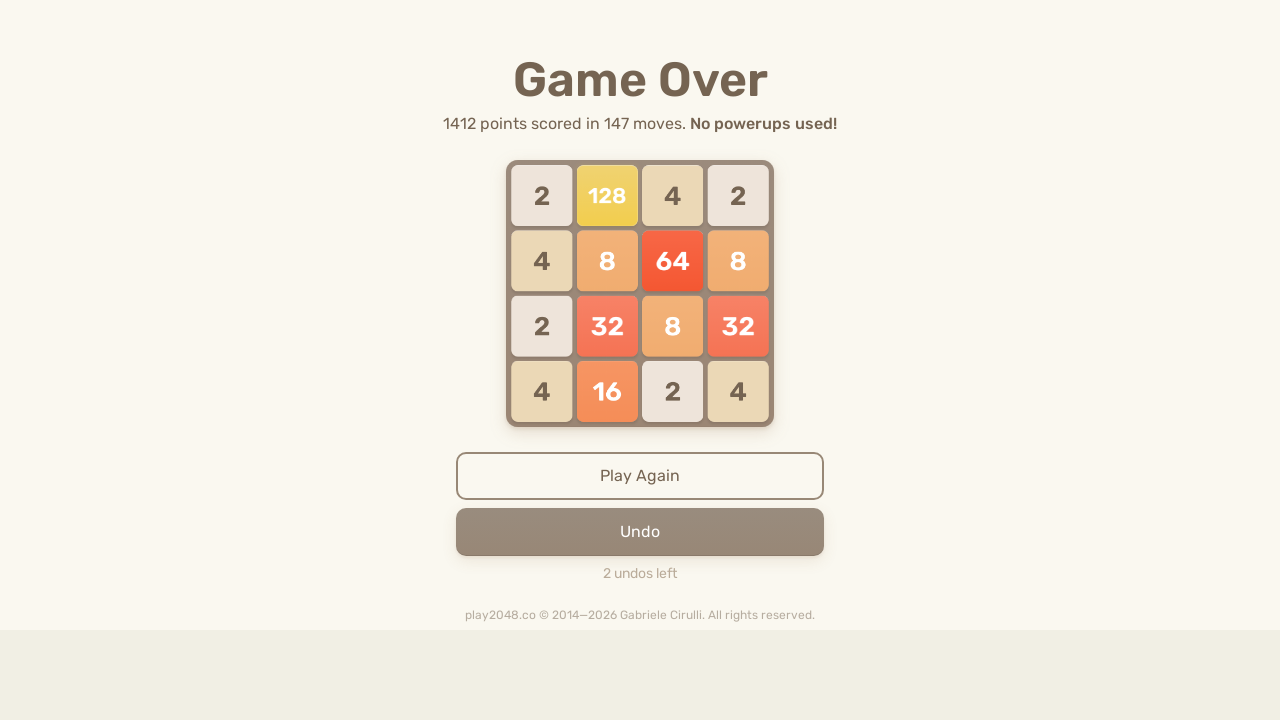

Pressed ArrowRight key to move tiles right on html
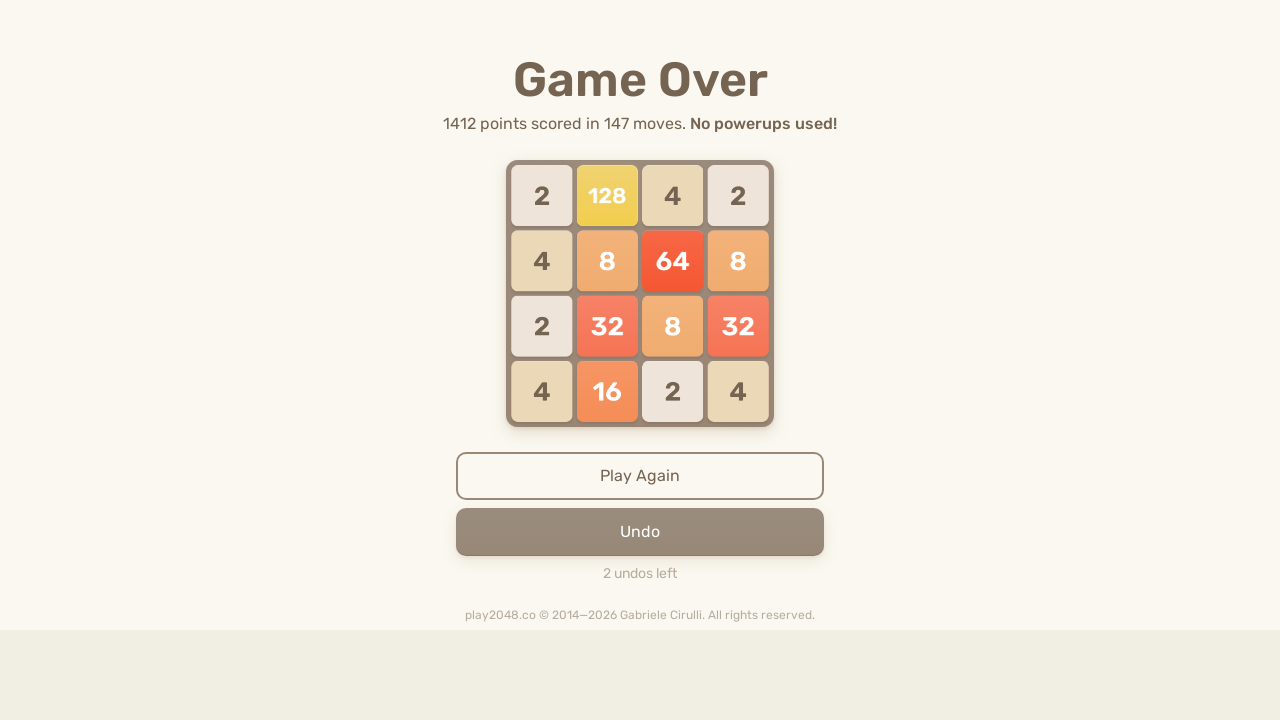

Pressed ArrowDown key to move tiles down on html
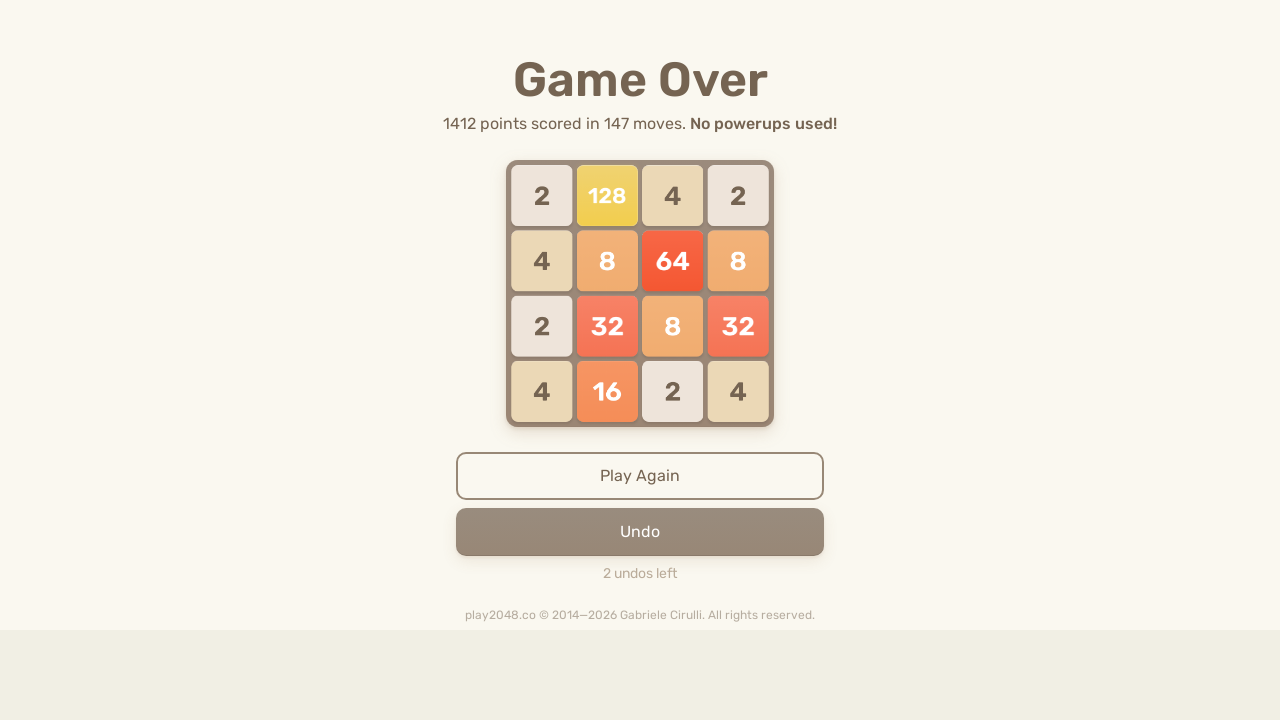

Pressed ArrowLeft key to move tiles left on html
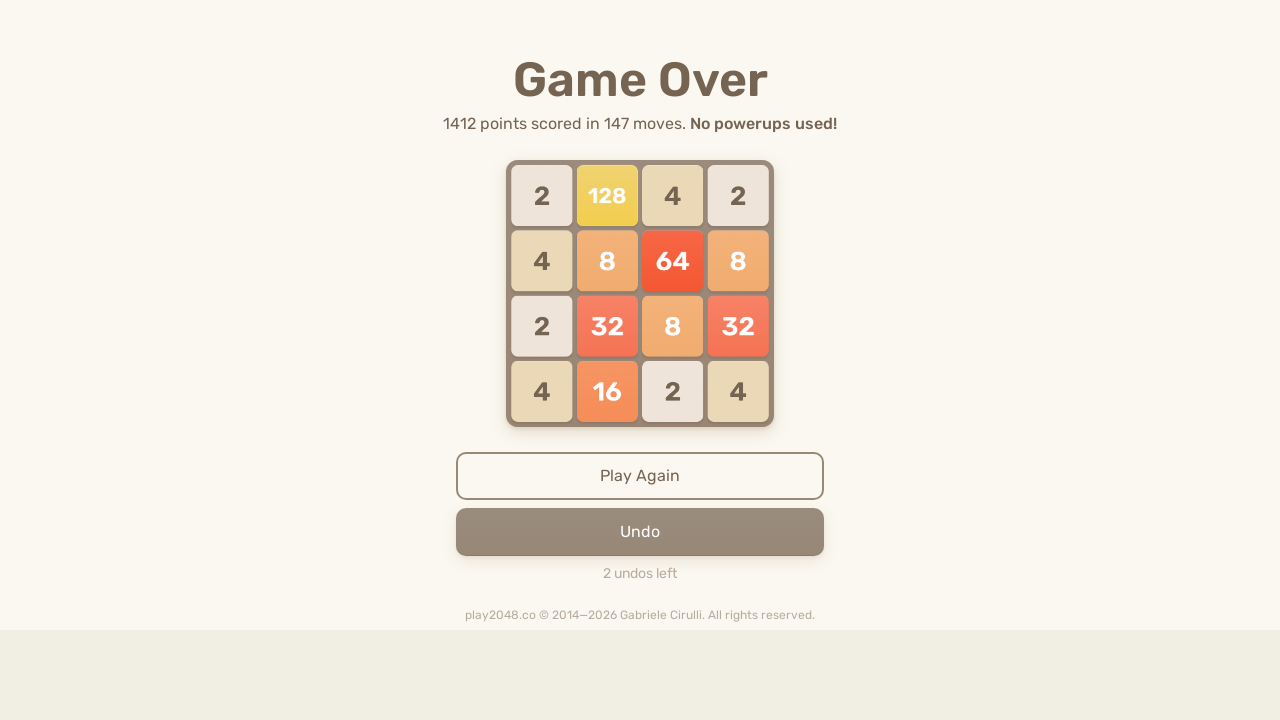

Pressed ArrowUp key to move tiles up on html
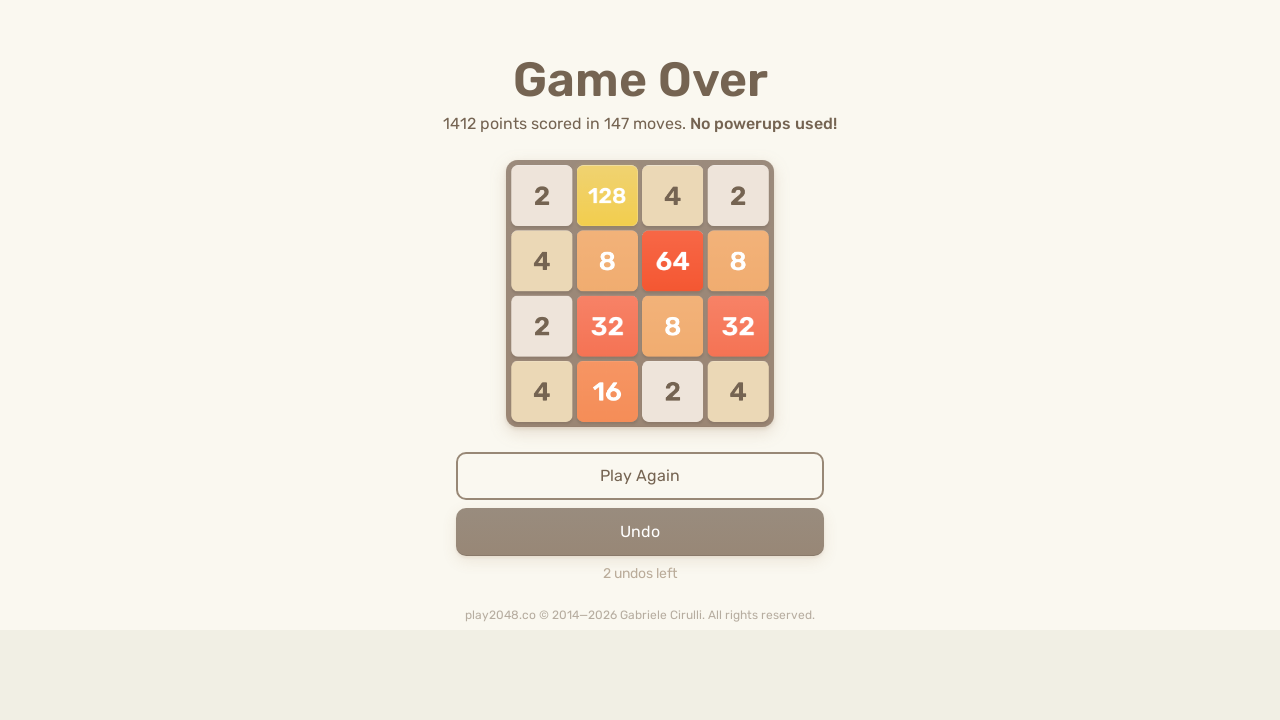

Pressed ArrowRight key to move tiles right on html
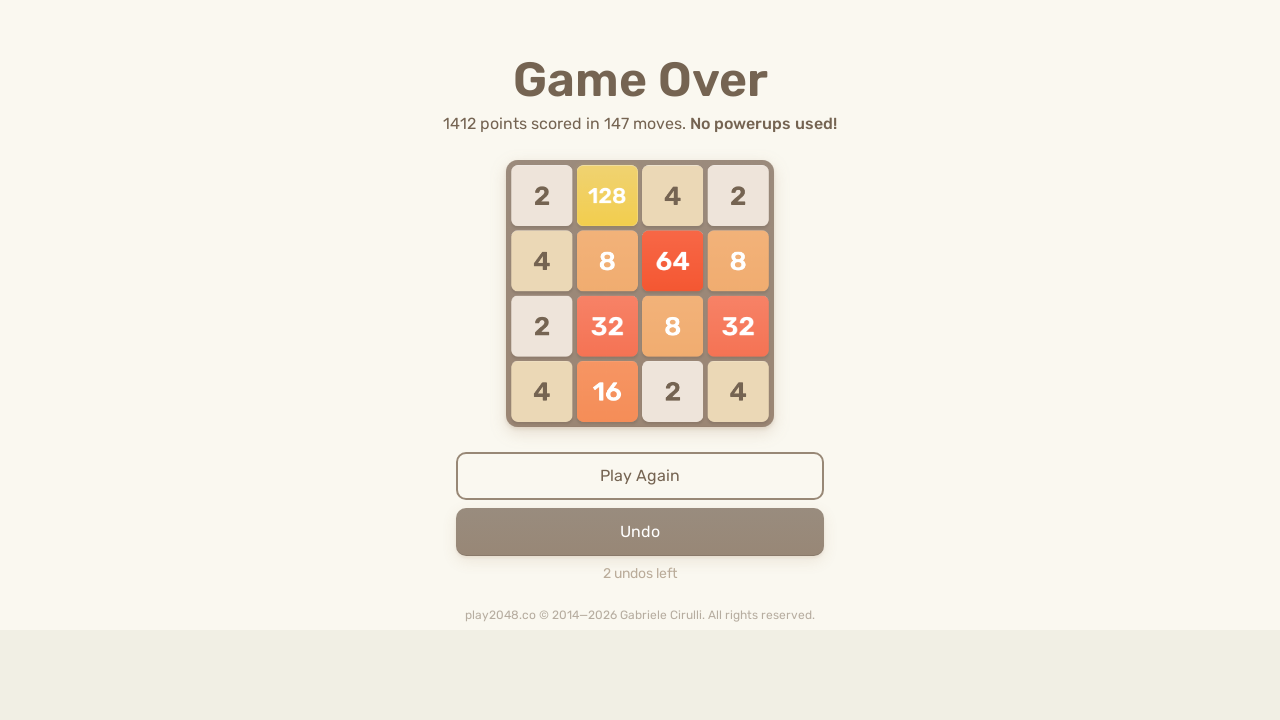

Pressed ArrowDown key to move tiles down on html
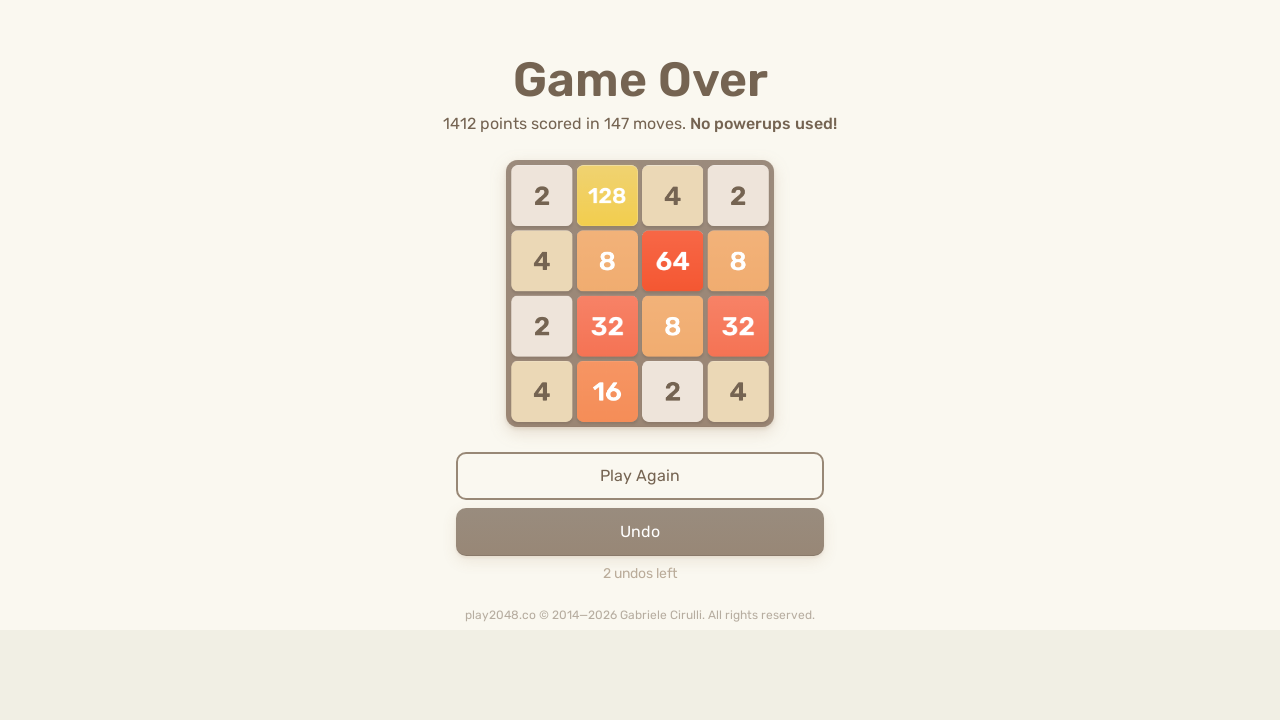

Pressed ArrowLeft key to move tiles left on html
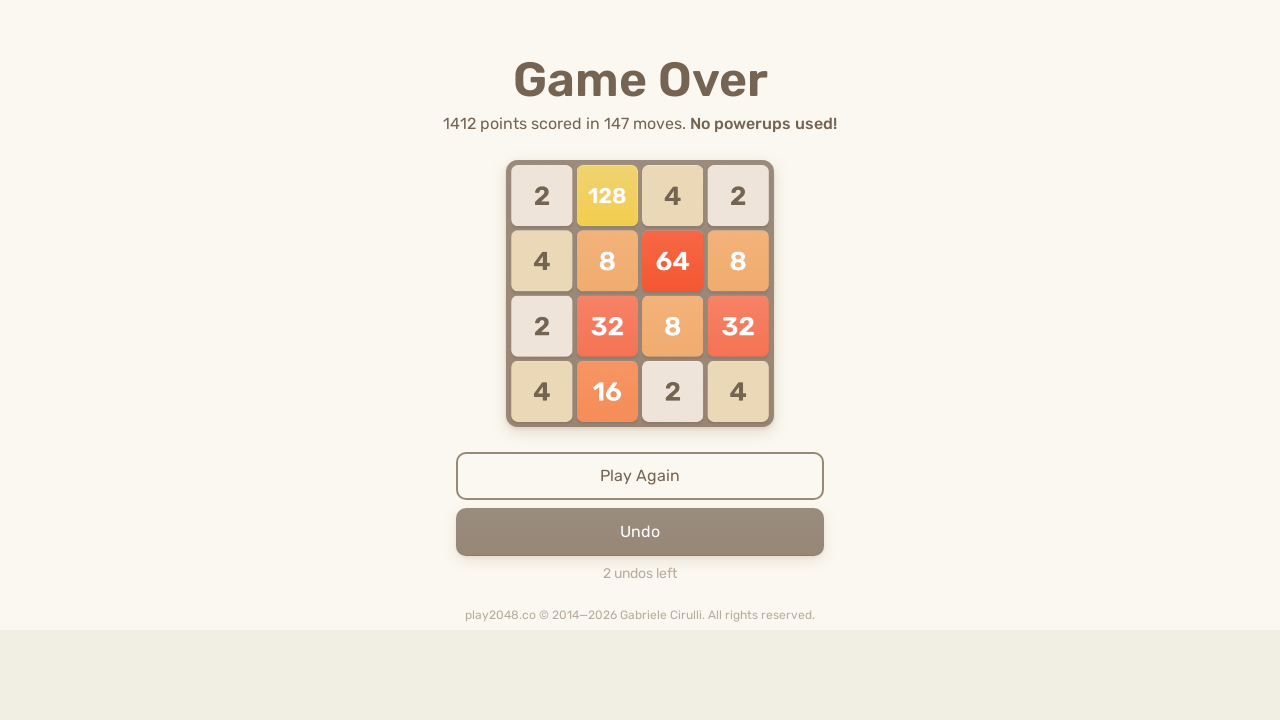

Pressed ArrowUp key to move tiles up on html
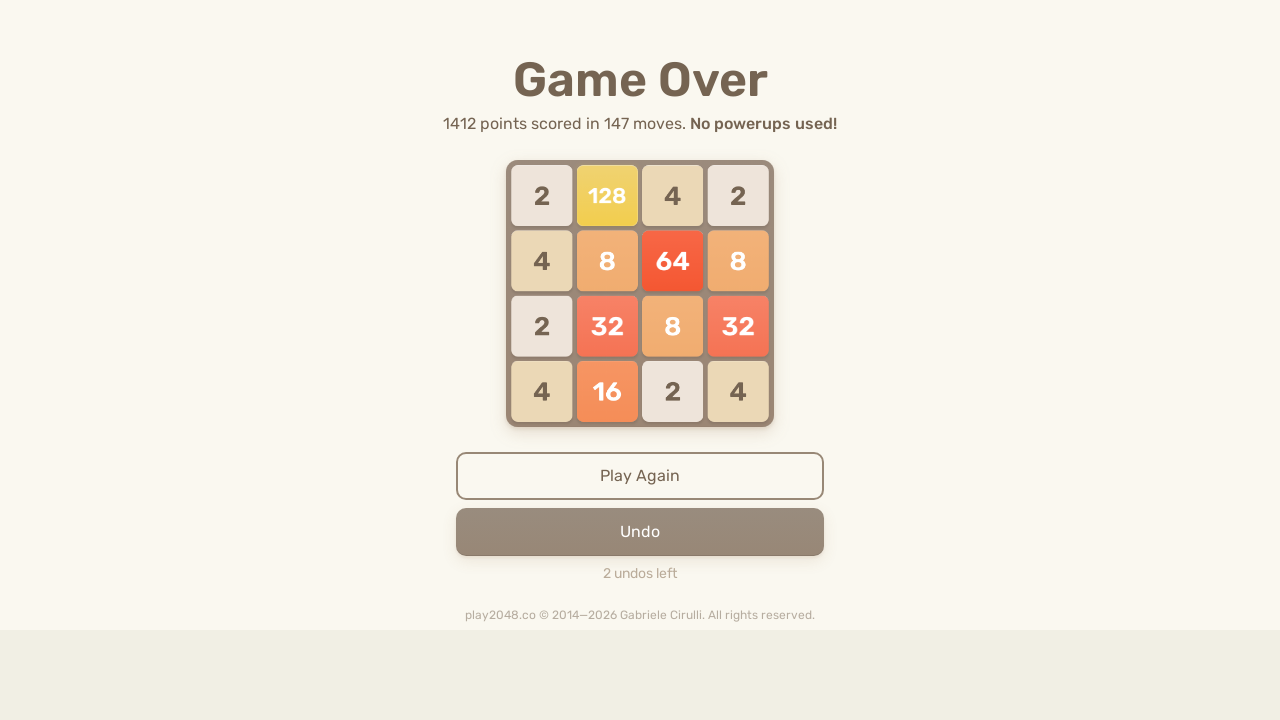

Pressed ArrowRight key to move tiles right on html
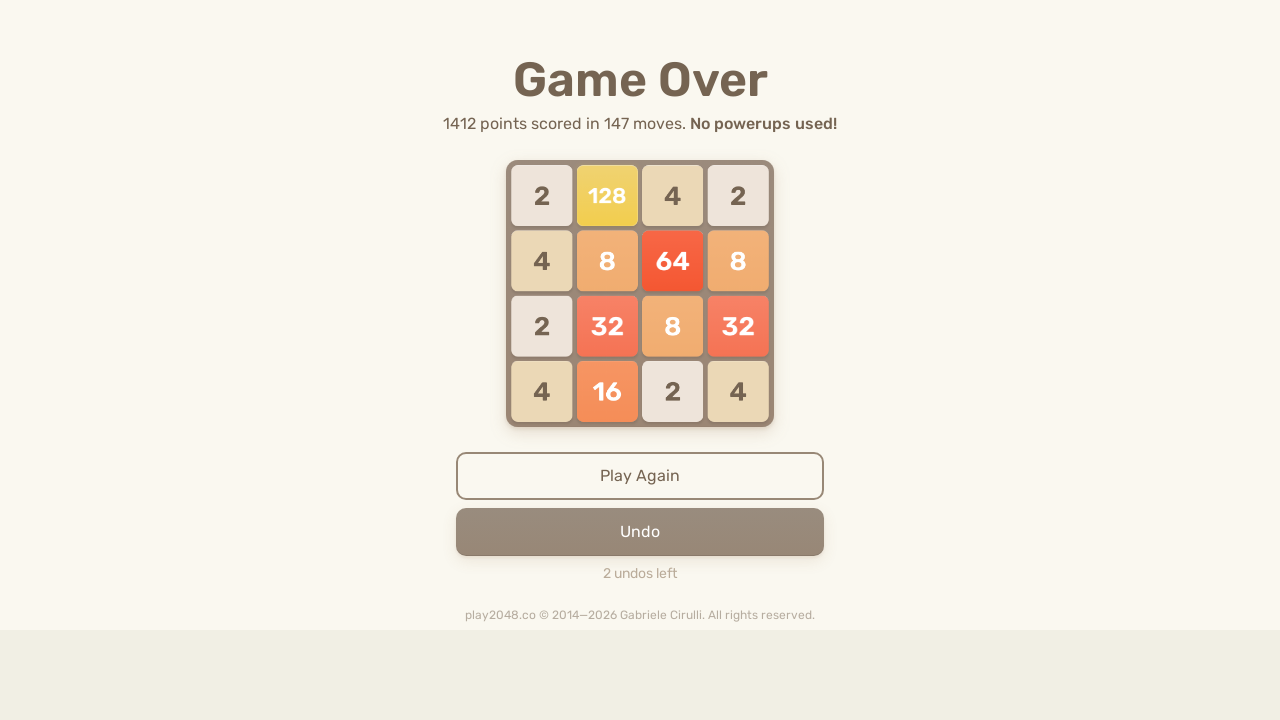

Pressed ArrowDown key to move tiles down on html
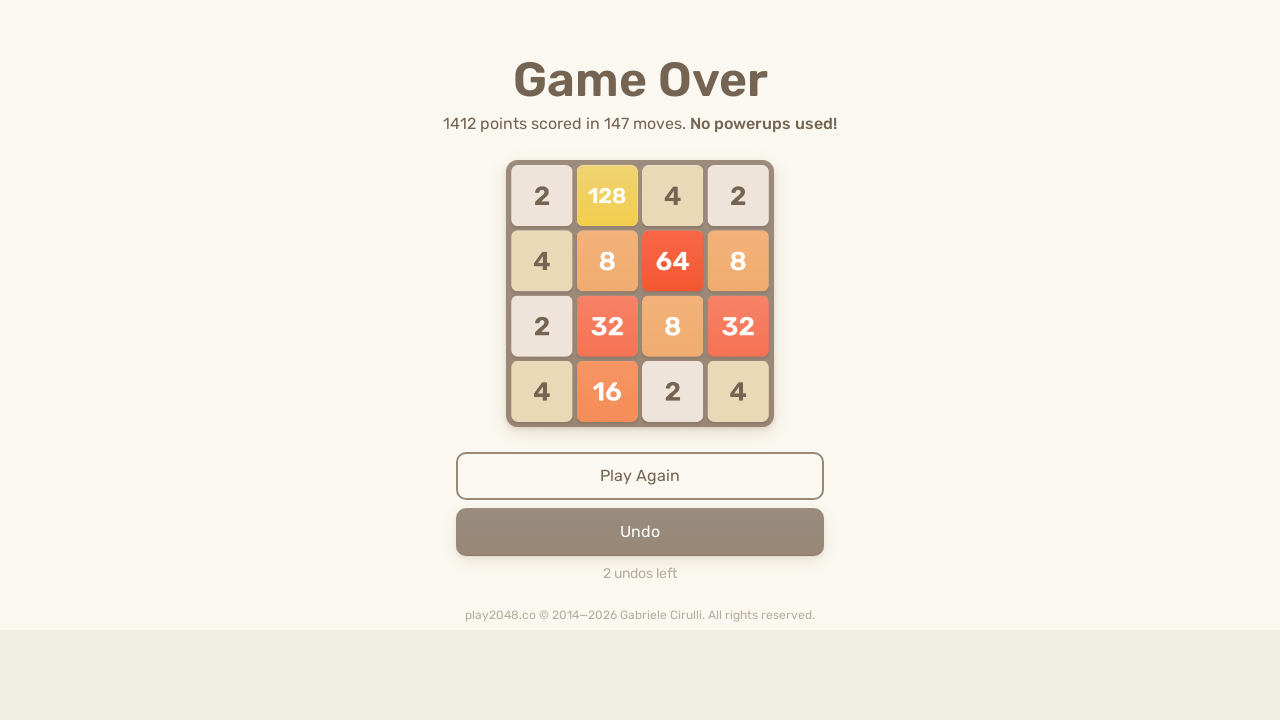

Pressed ArrowLeft key to move tiles left on html
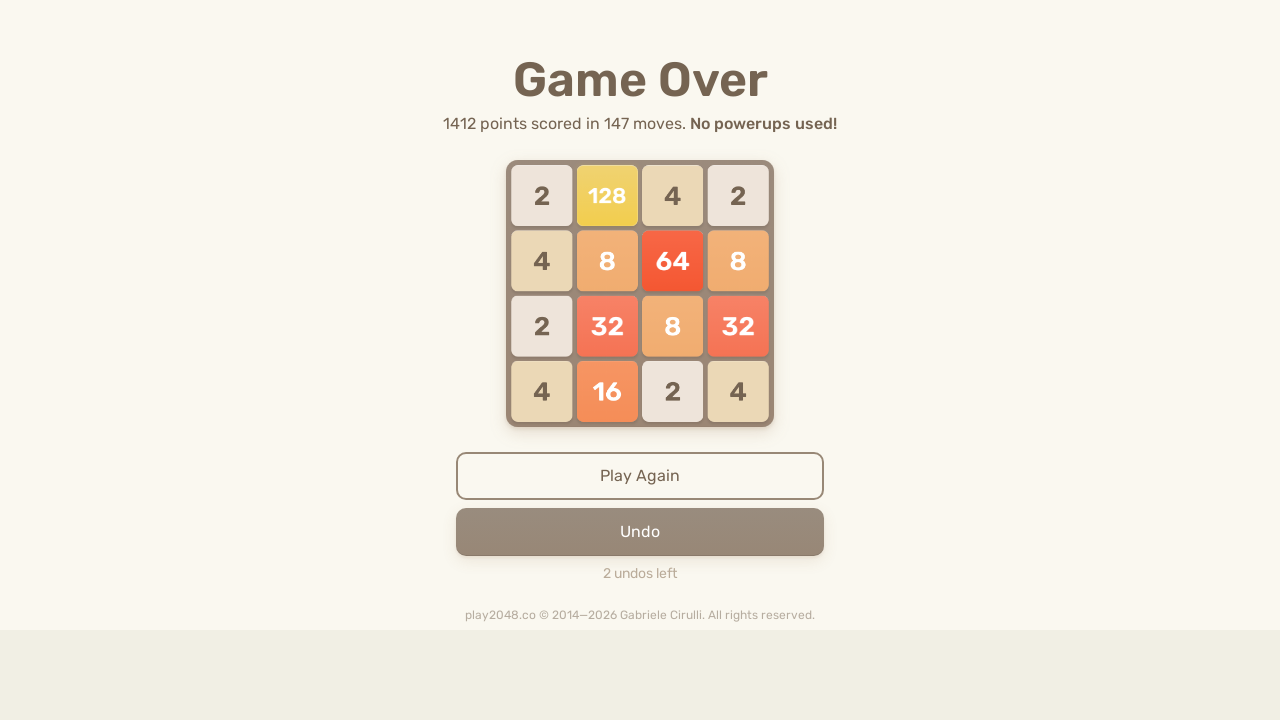

Pressed ArrowUp key to move tiles up on html
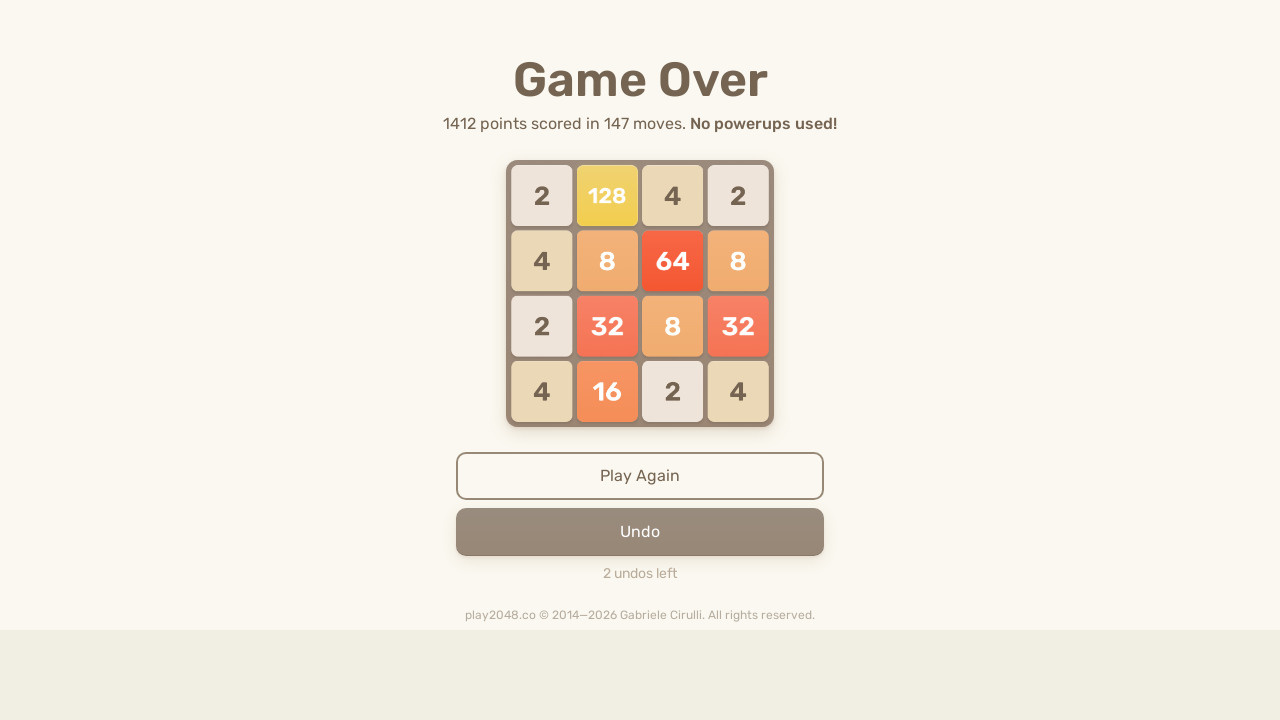

Pressed ArrowRight key to move tiles right on html
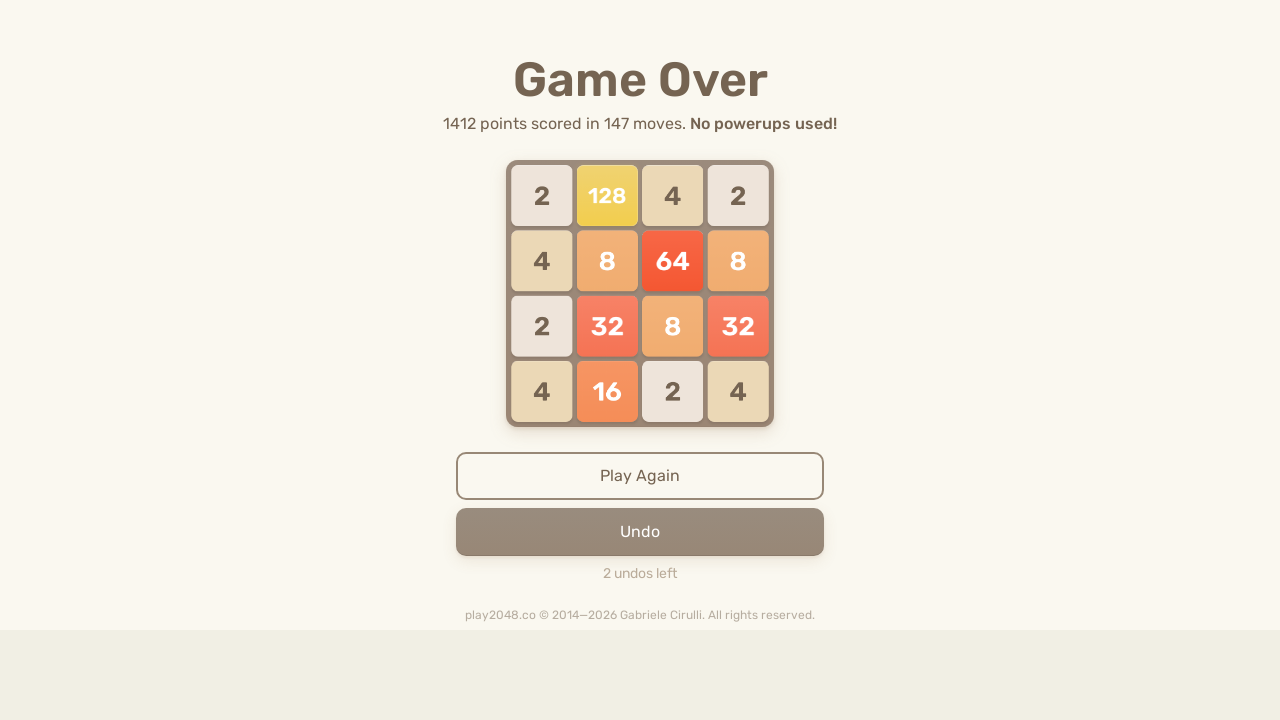

Pressed ArrowDown key to move tiles down on html
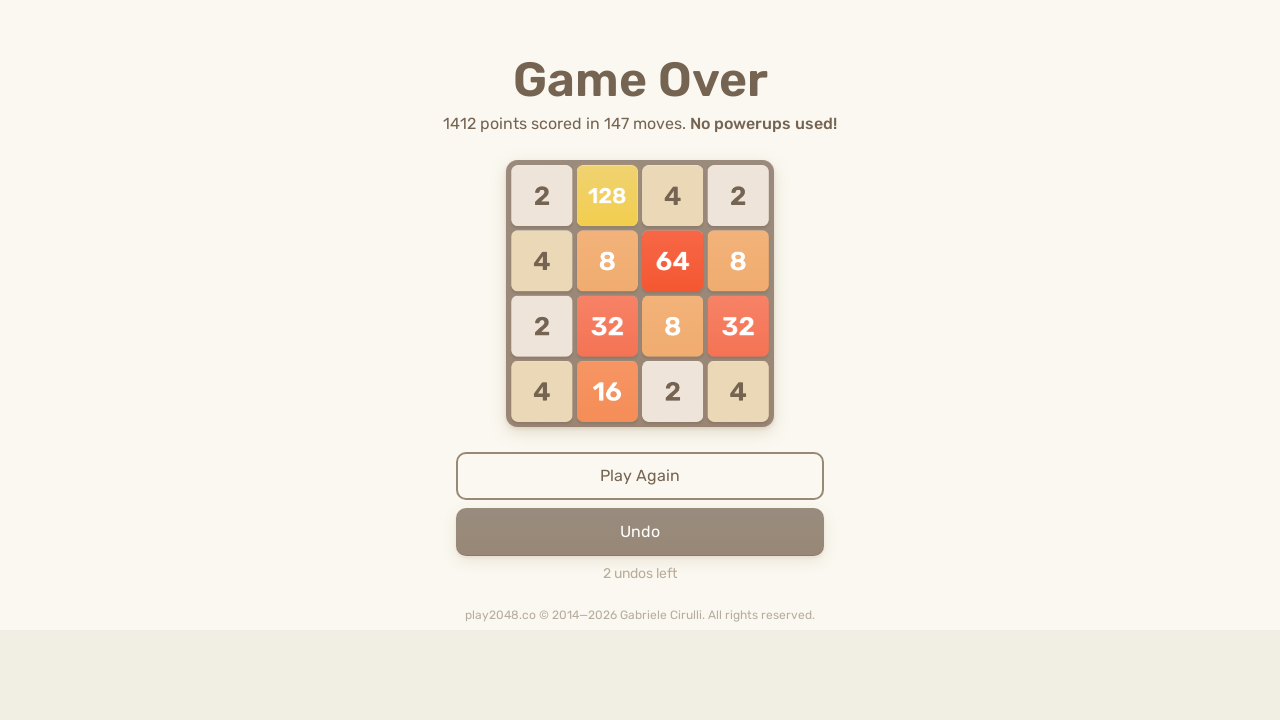

Pressed ArrowLeft key to move tiles left on html
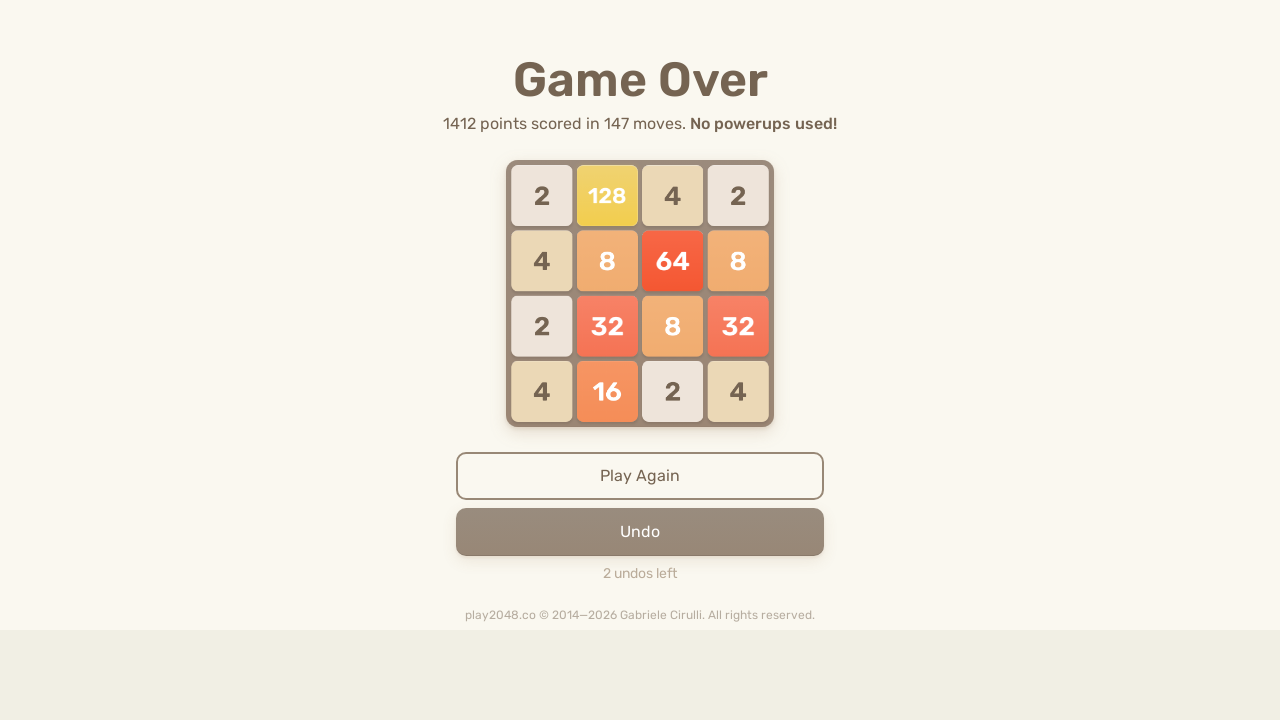

Pressed ArrowUp key to move tiles up on html
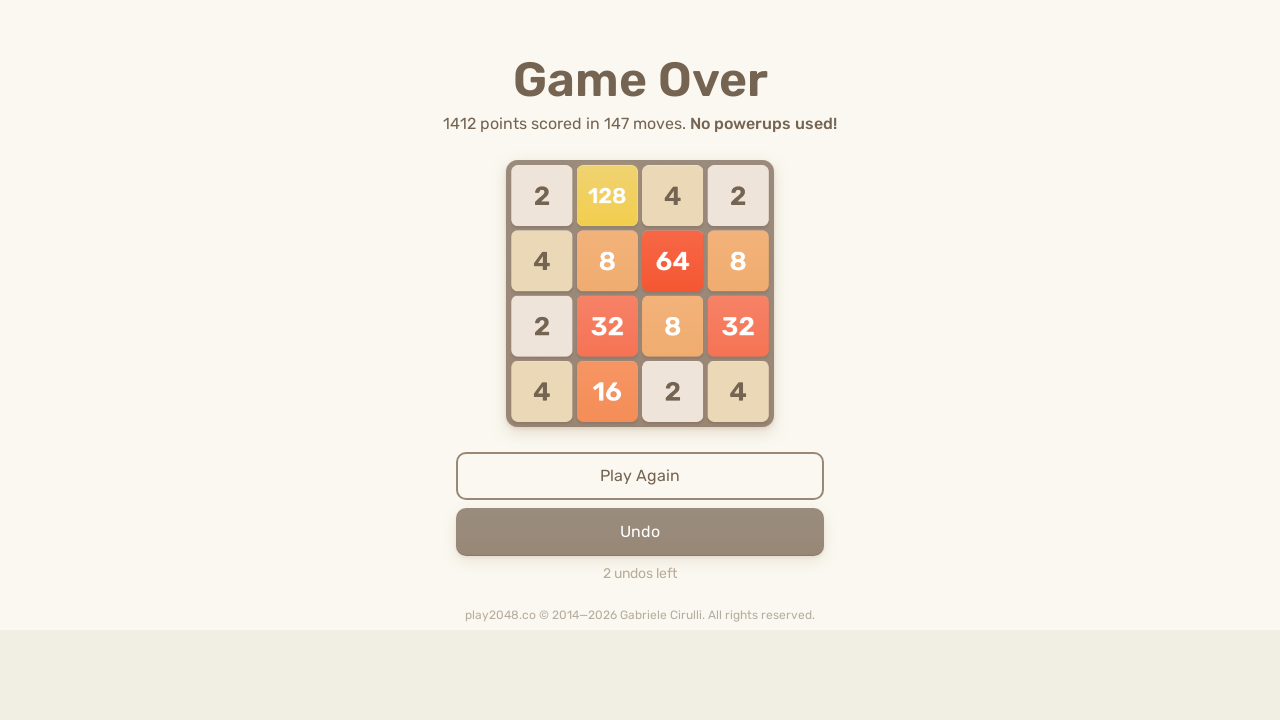

Pressed ArrowRight key to move tiles right on html
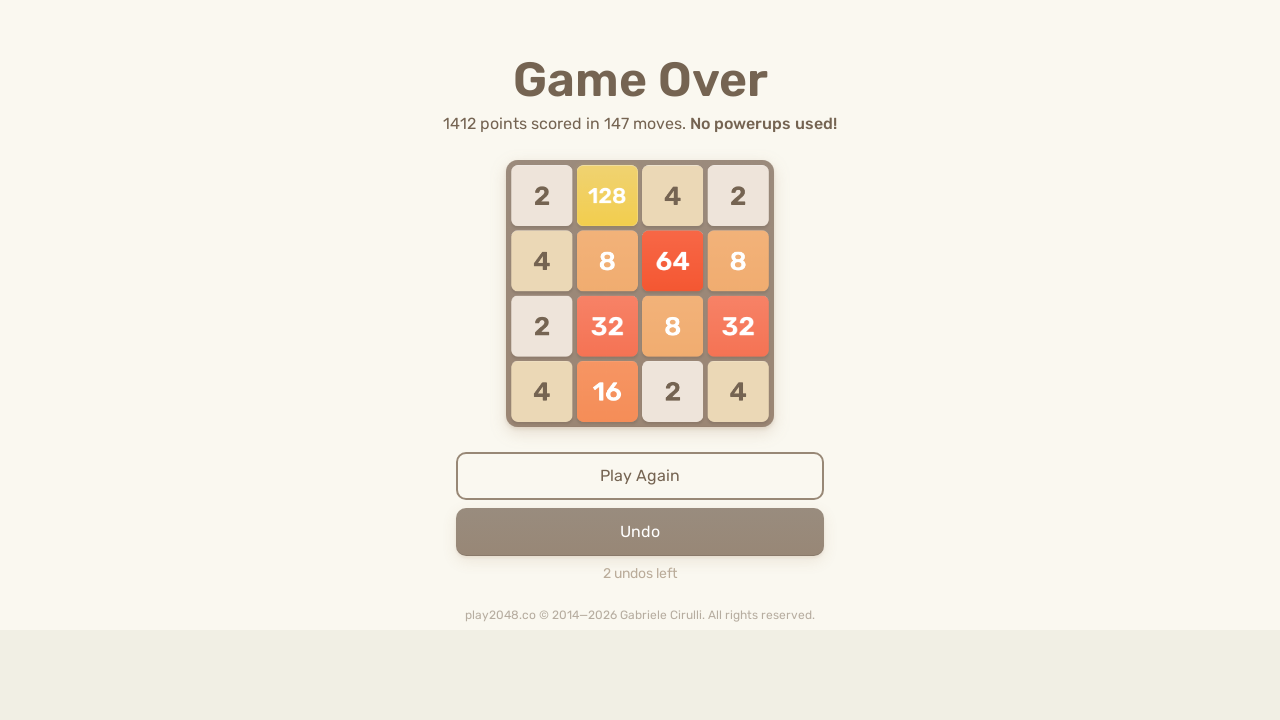

Pressed ArrowDown key to move tiles down on html
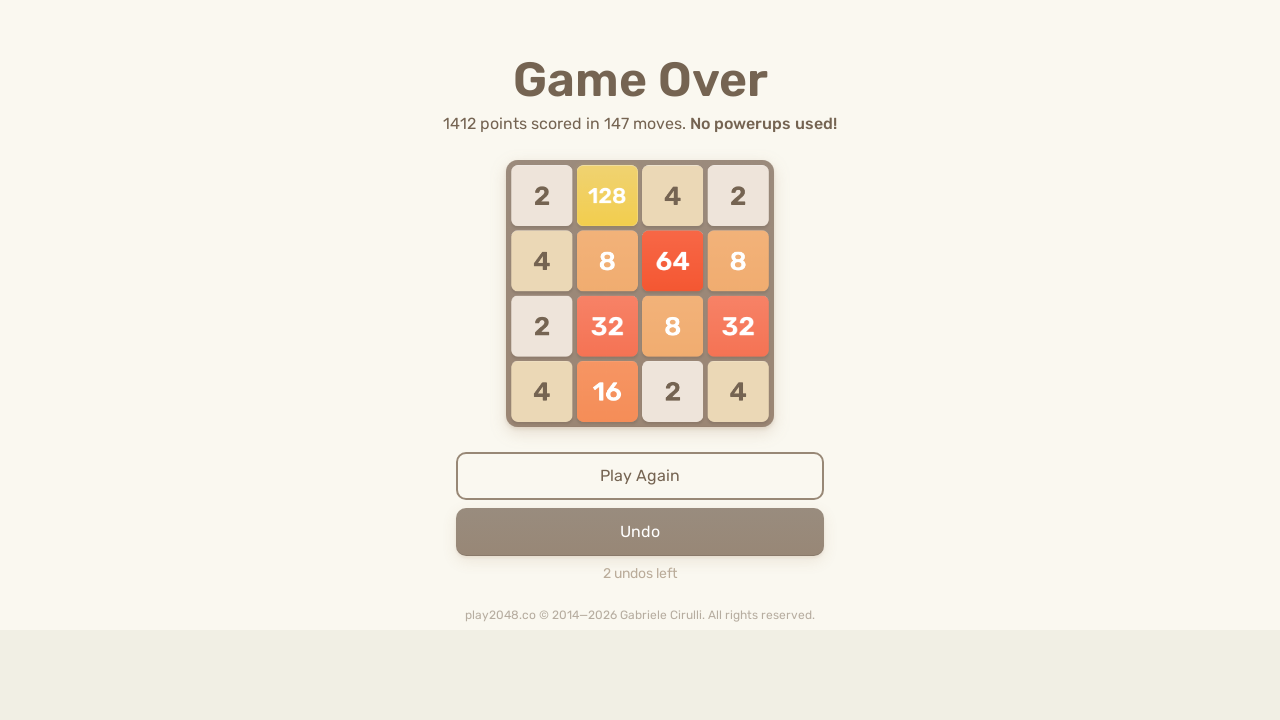

Pressed ArrowLeft key to move tiles left on html
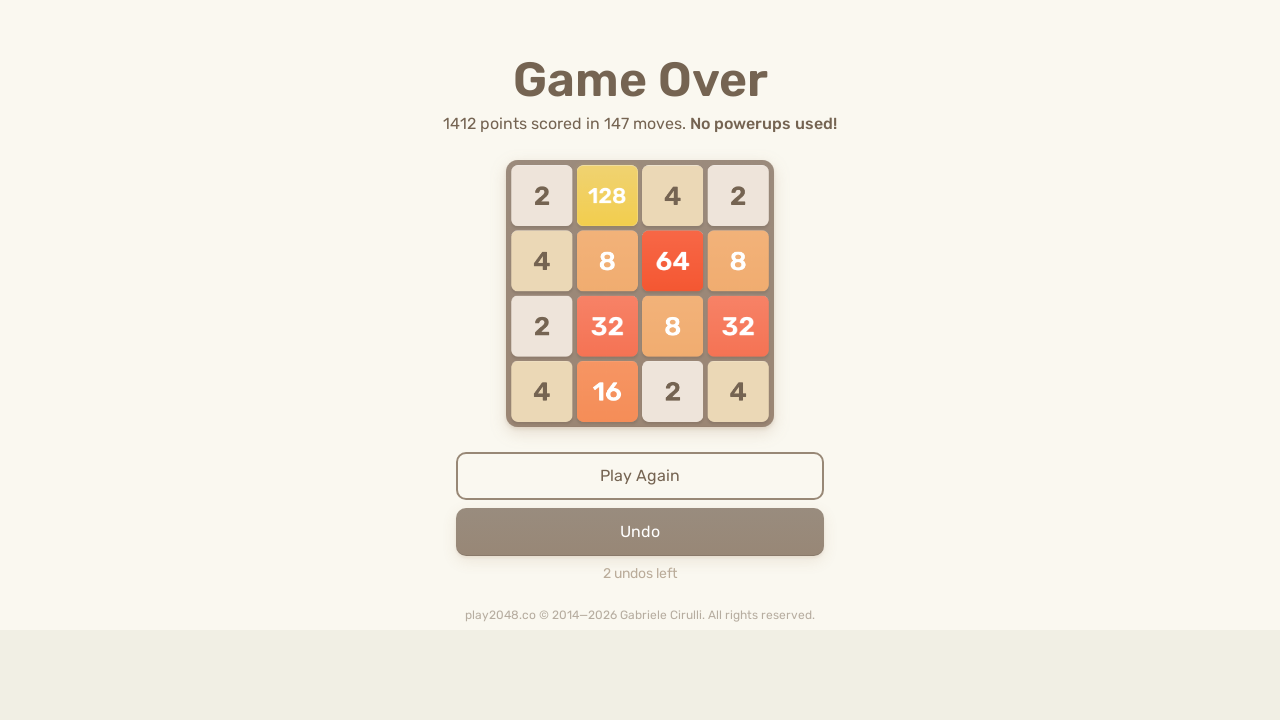

Pressed ArrowUp key to move tiles up on html
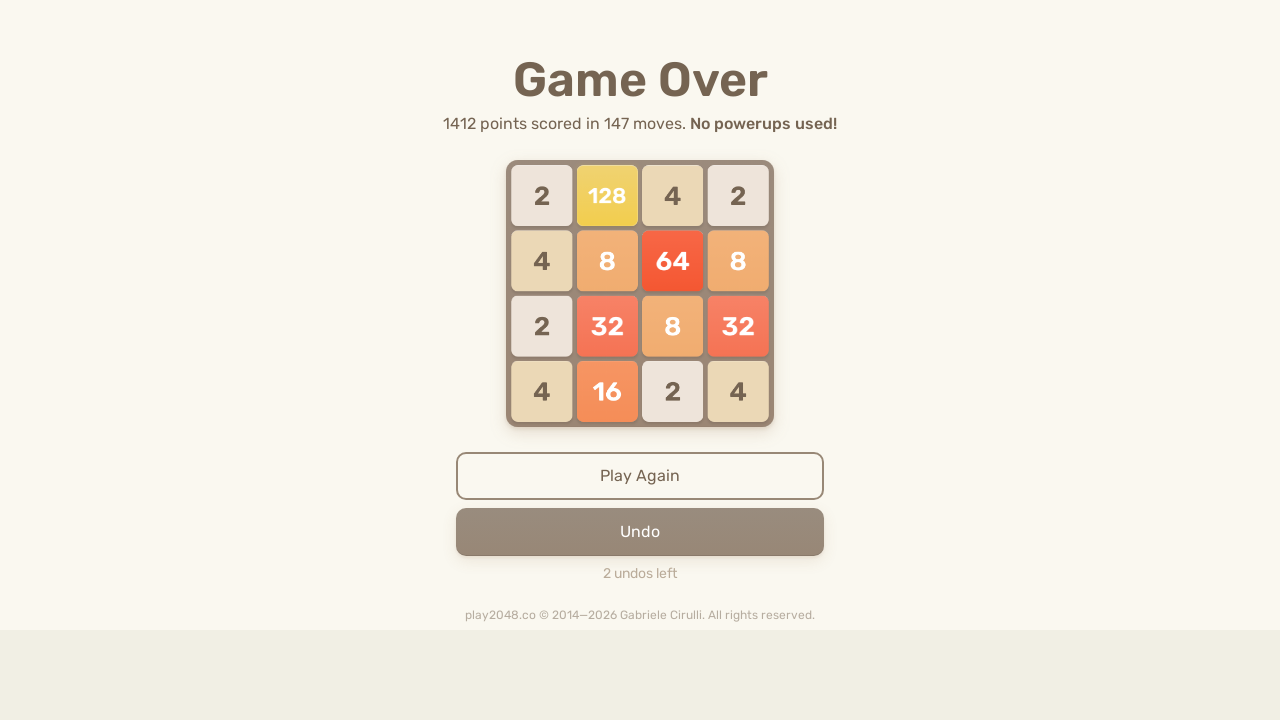

Pressed ArrowRight key to move tiles right on html
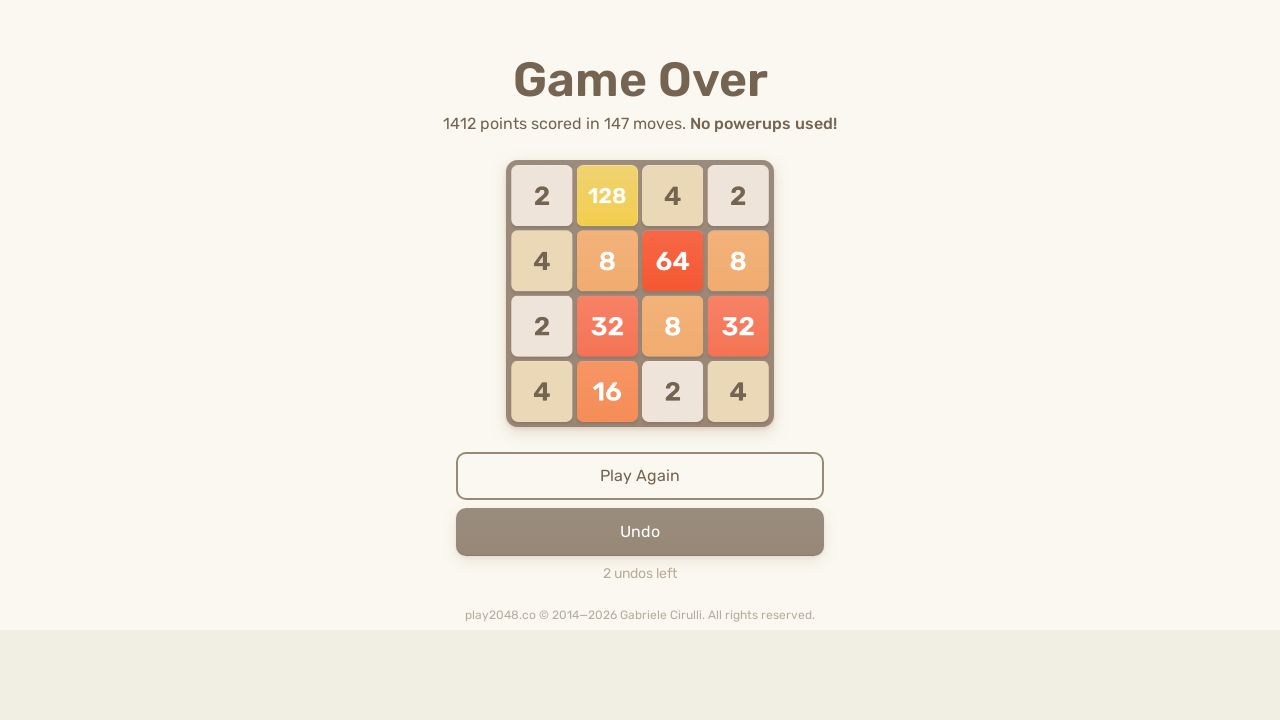

Pressed ArrowDown key to move tiles down on html
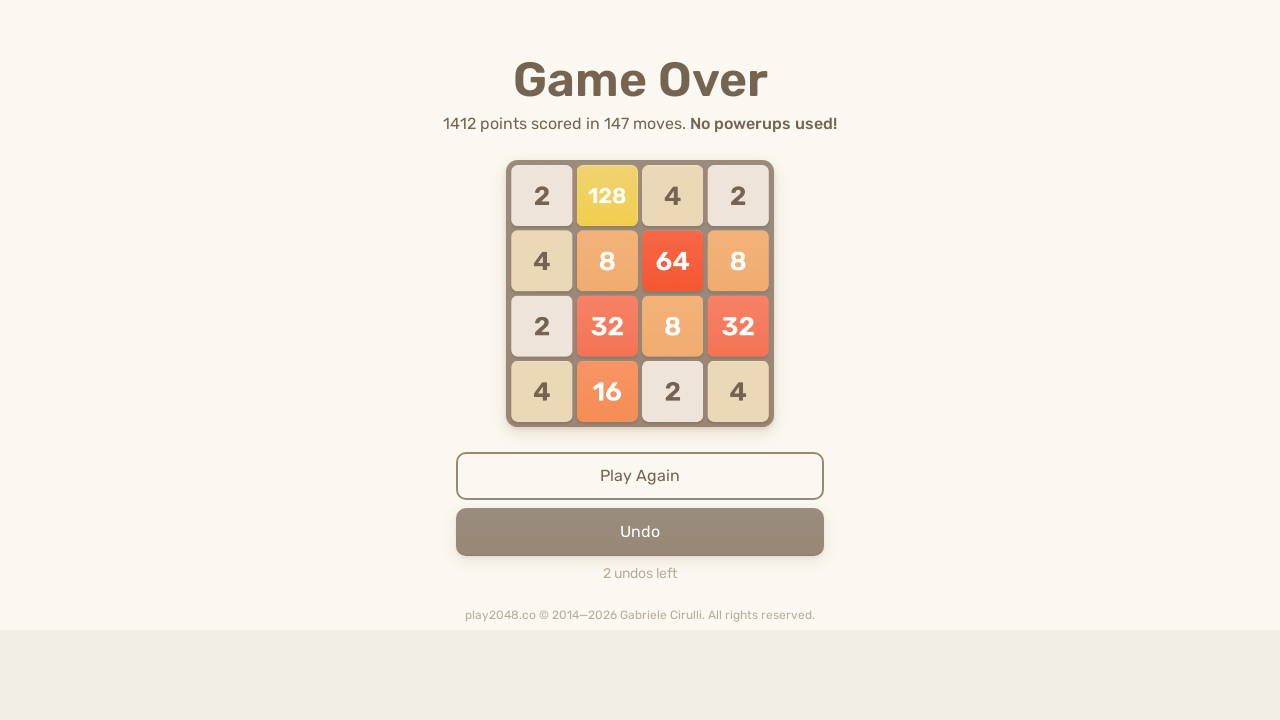

Pressed ArrowLeft key to move tiles left on html
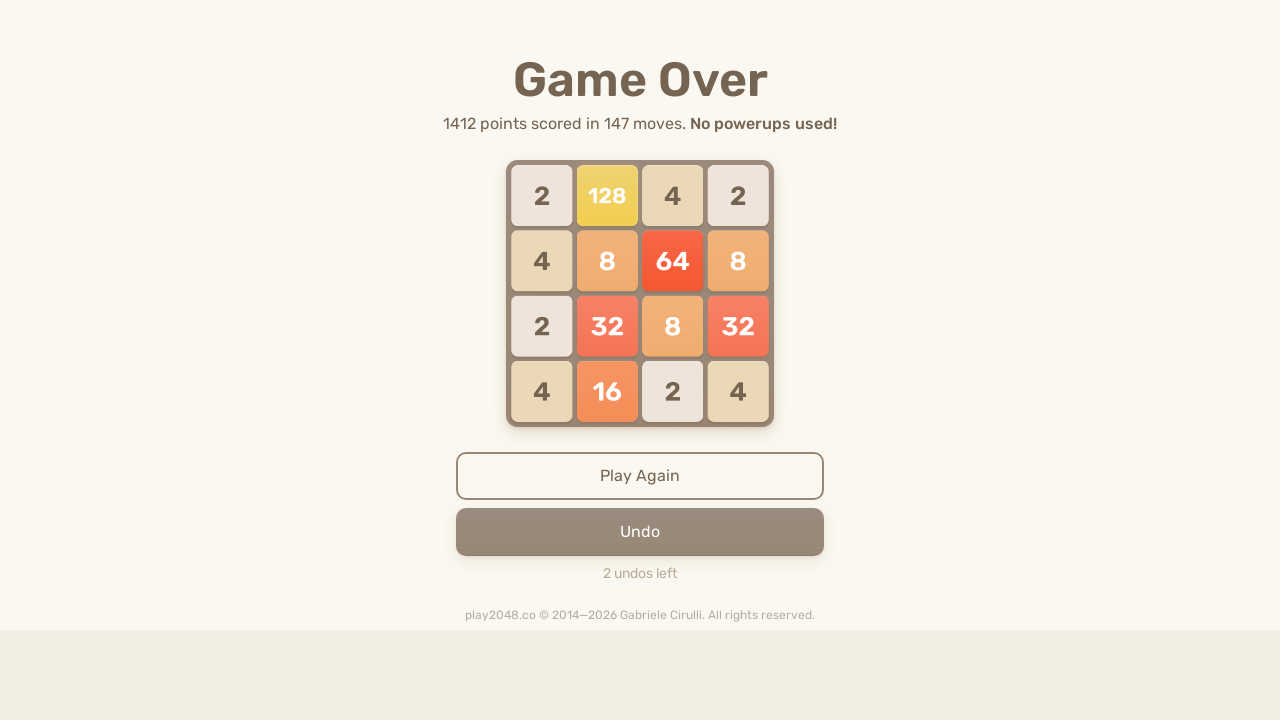

Pressed ArrowUp key to move tiles up on html
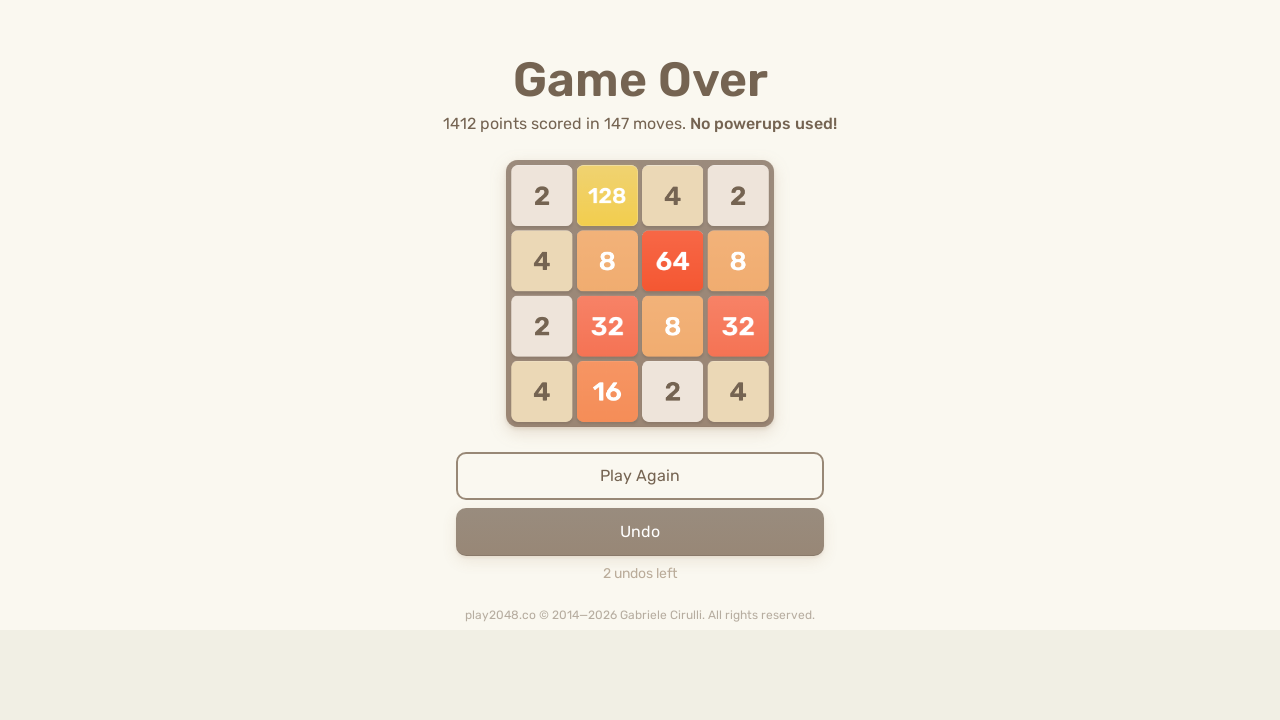

Pressed ArrowRight key to move tiles right on html
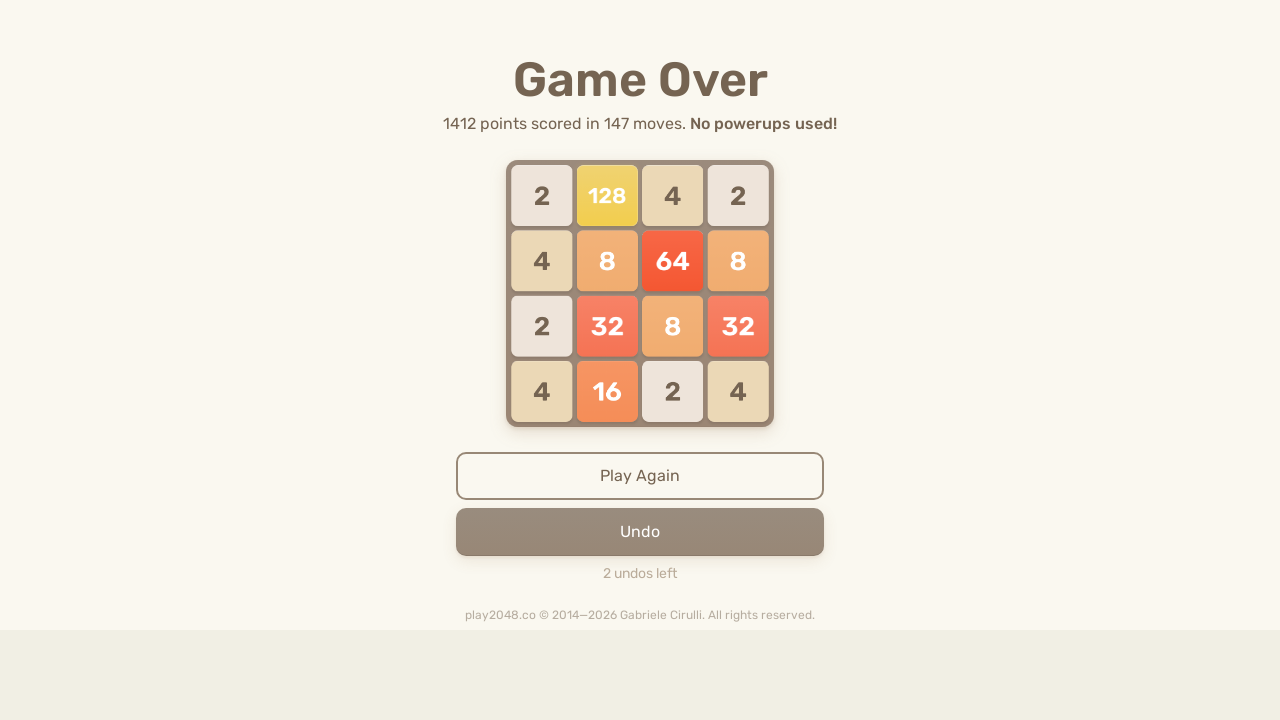

Pressed ArrowDown key to move tiles down on html
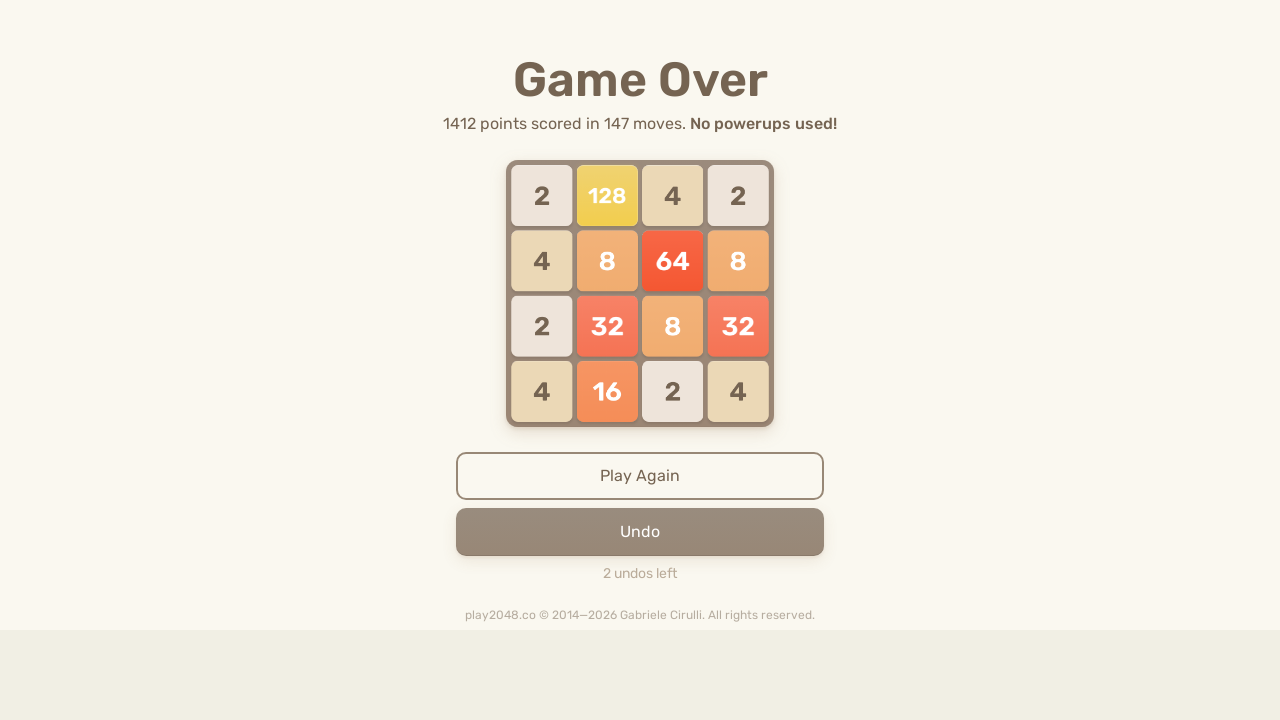

Pressed ArrowLeft key to move tiles left on html
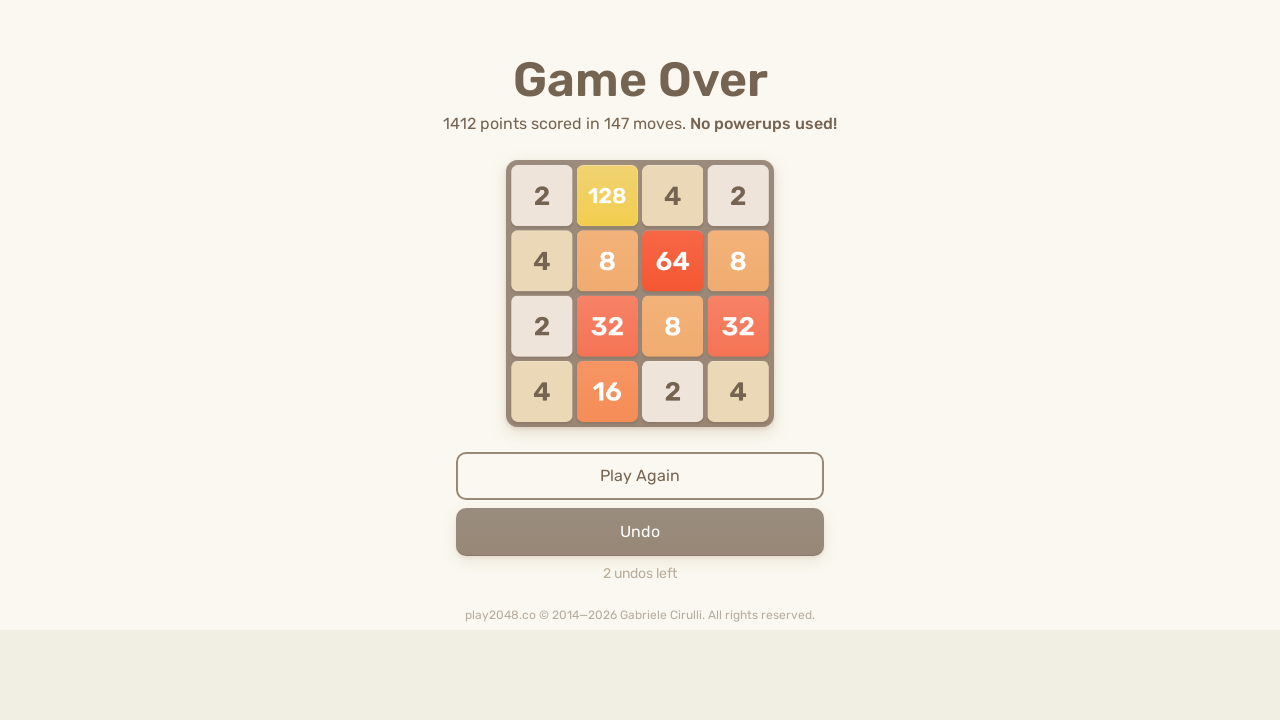

Pressed ArrowUp key to move tiles up on html
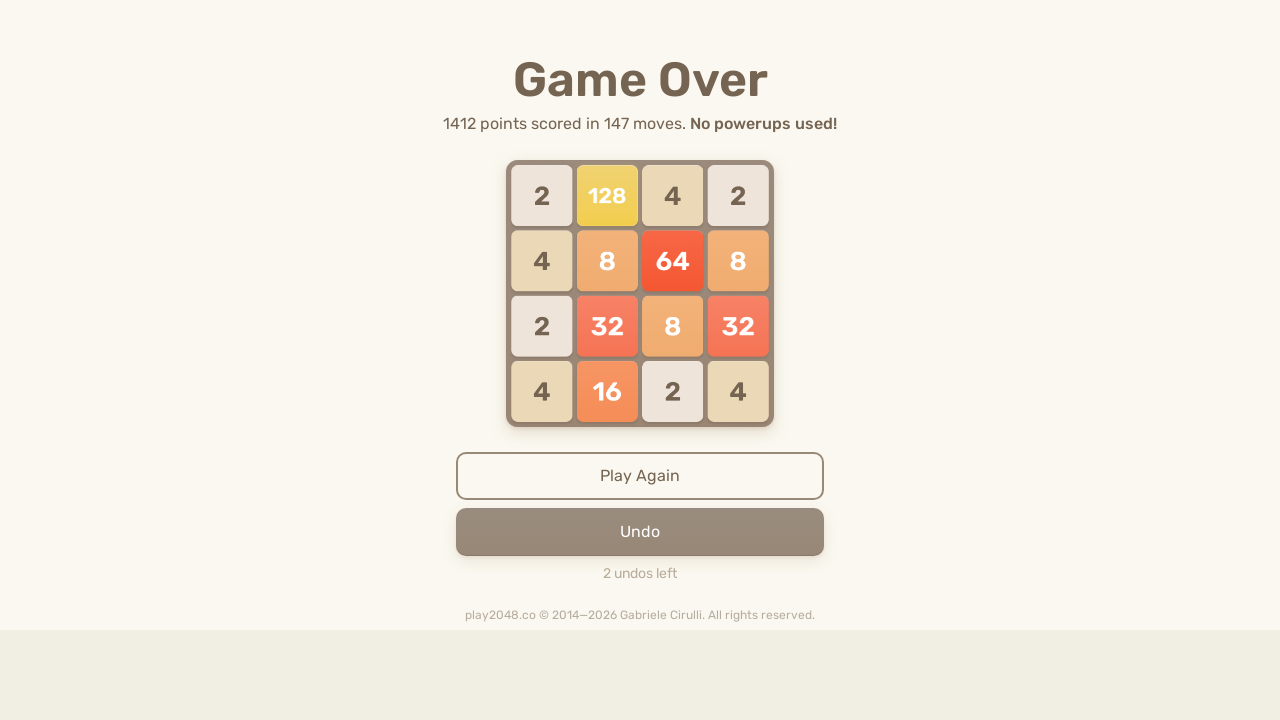

Pressed ArrowRight key to move tiles right on html
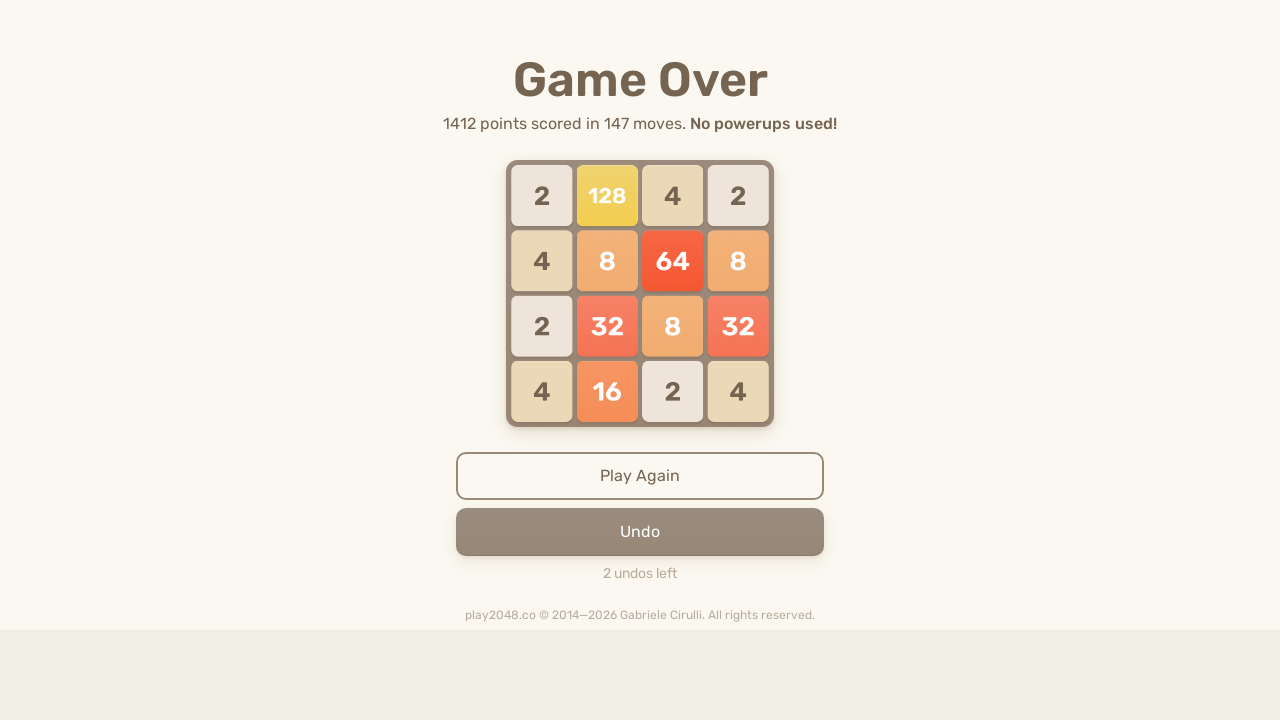

Pressed ArrowDown key to move tiles down on html
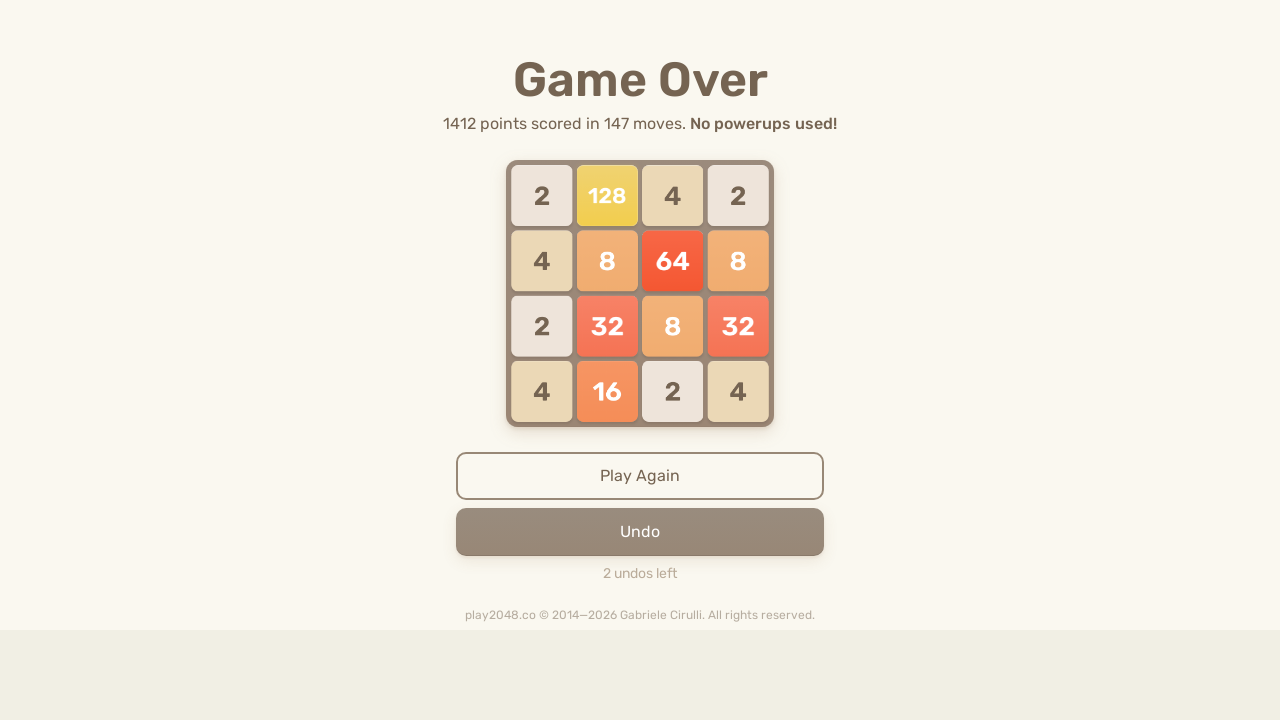

Pressed ArrowLeft key to move tiles left on html
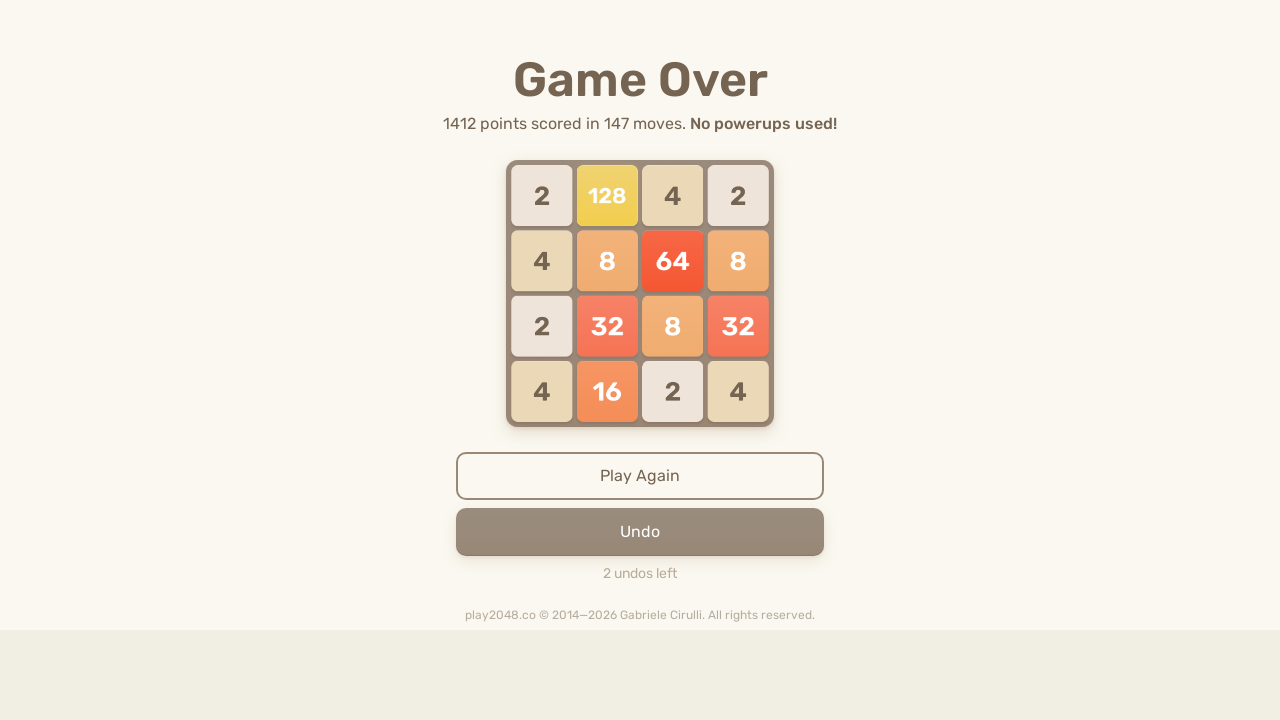

Pressed ArrowUp key to move tiles up on html
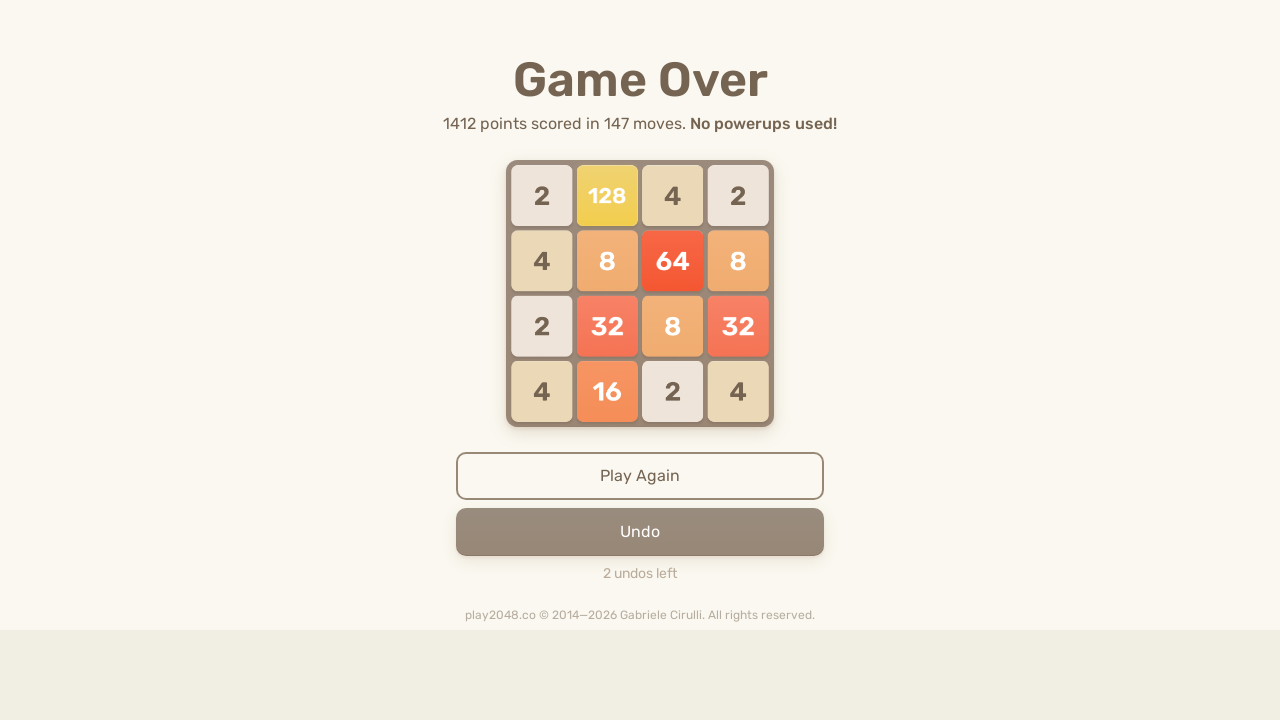

Pressed ArrowRight key to move tiles right on html
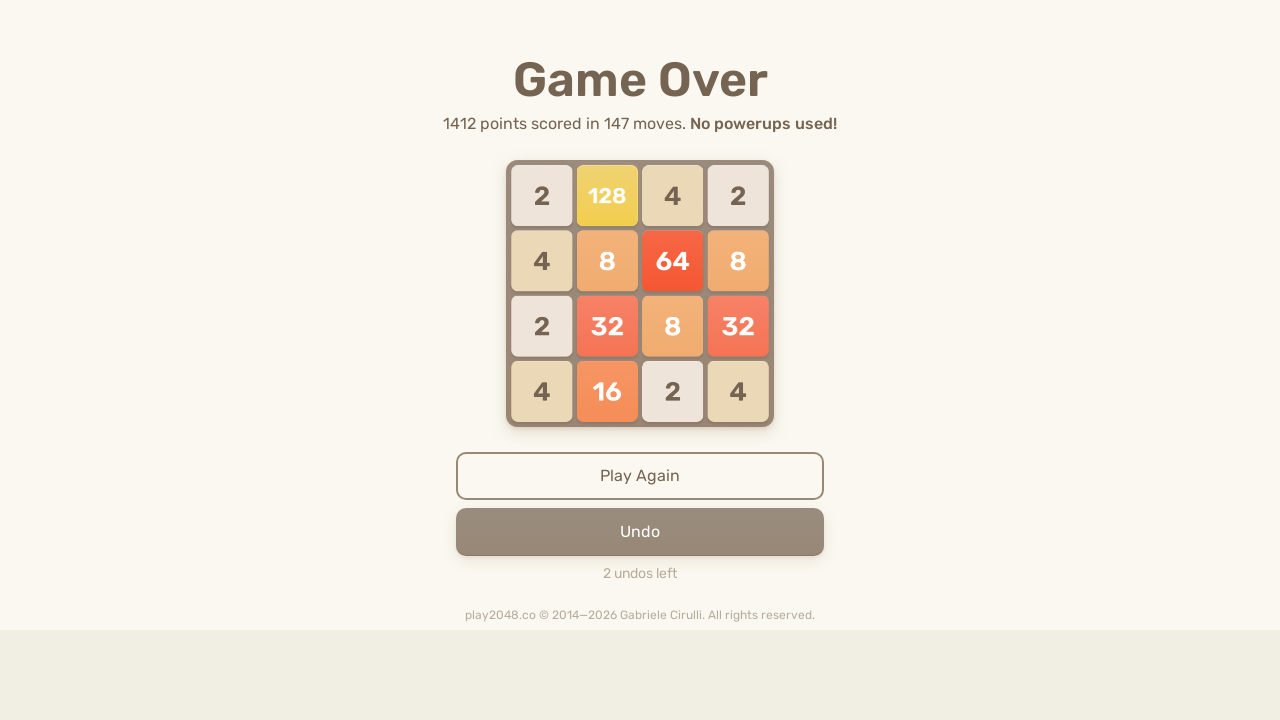

Pressed ArrowDown key to move tiles down on html
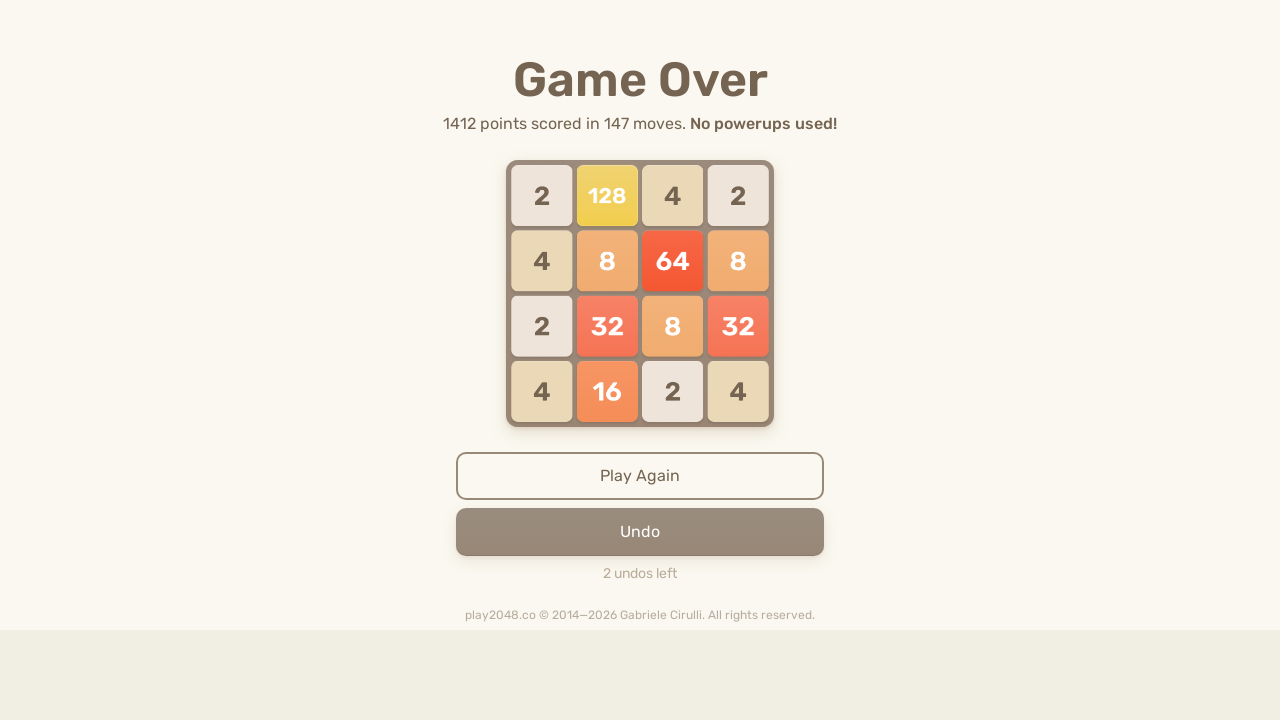

Pressed ArrowLeft key to move tiles left on html
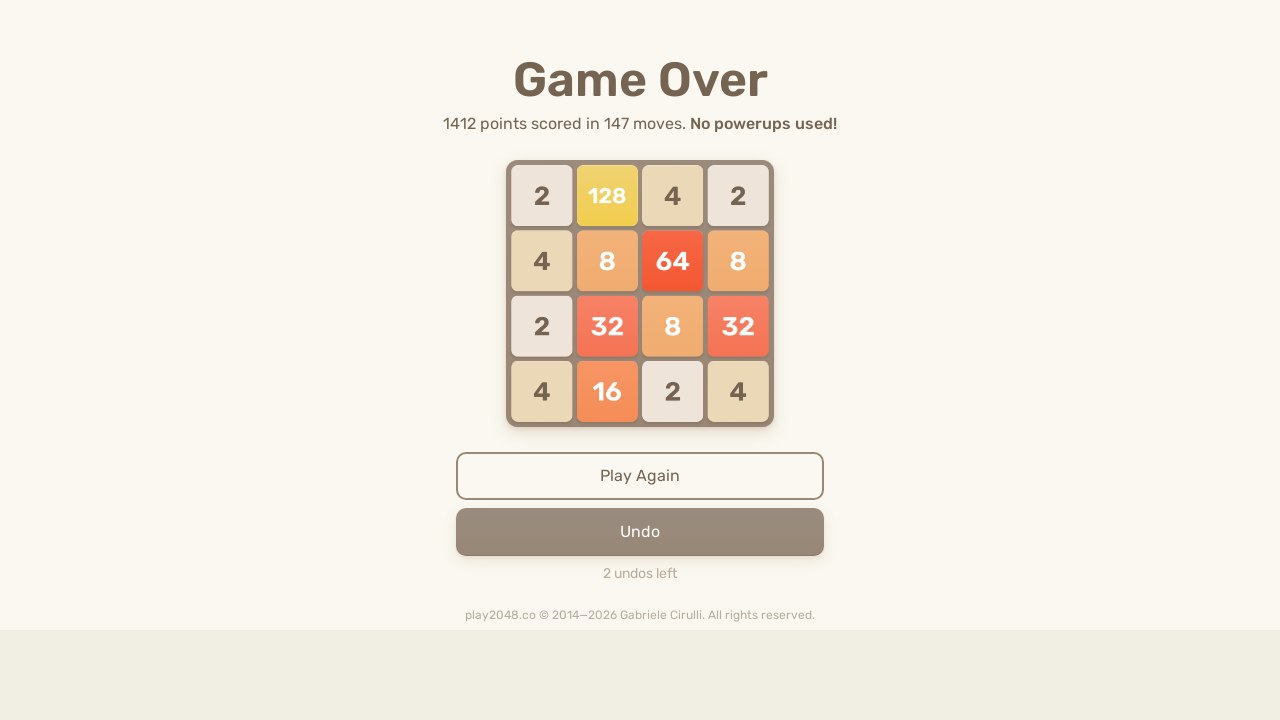

Pressed ArrowUp key to move tiles up on html
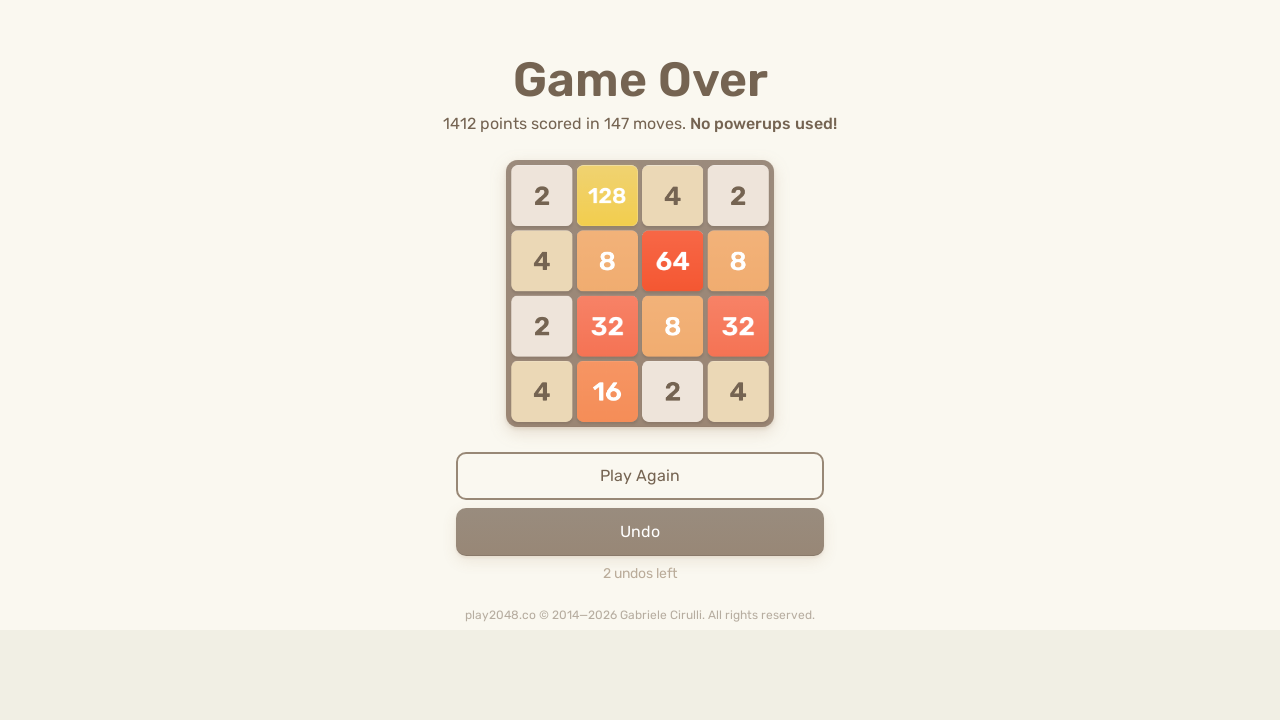

Pressed ArrowRight key to move tiles right on html
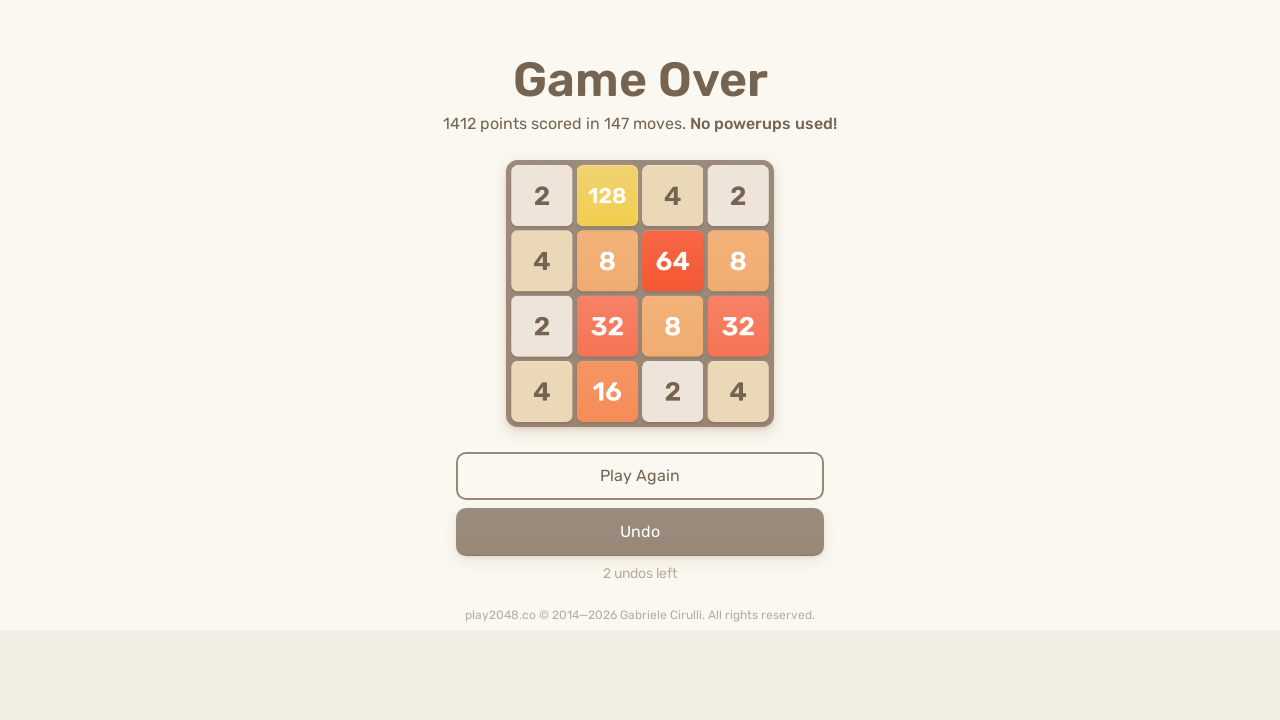

Pressed ArrowDown key to move tiles down on html
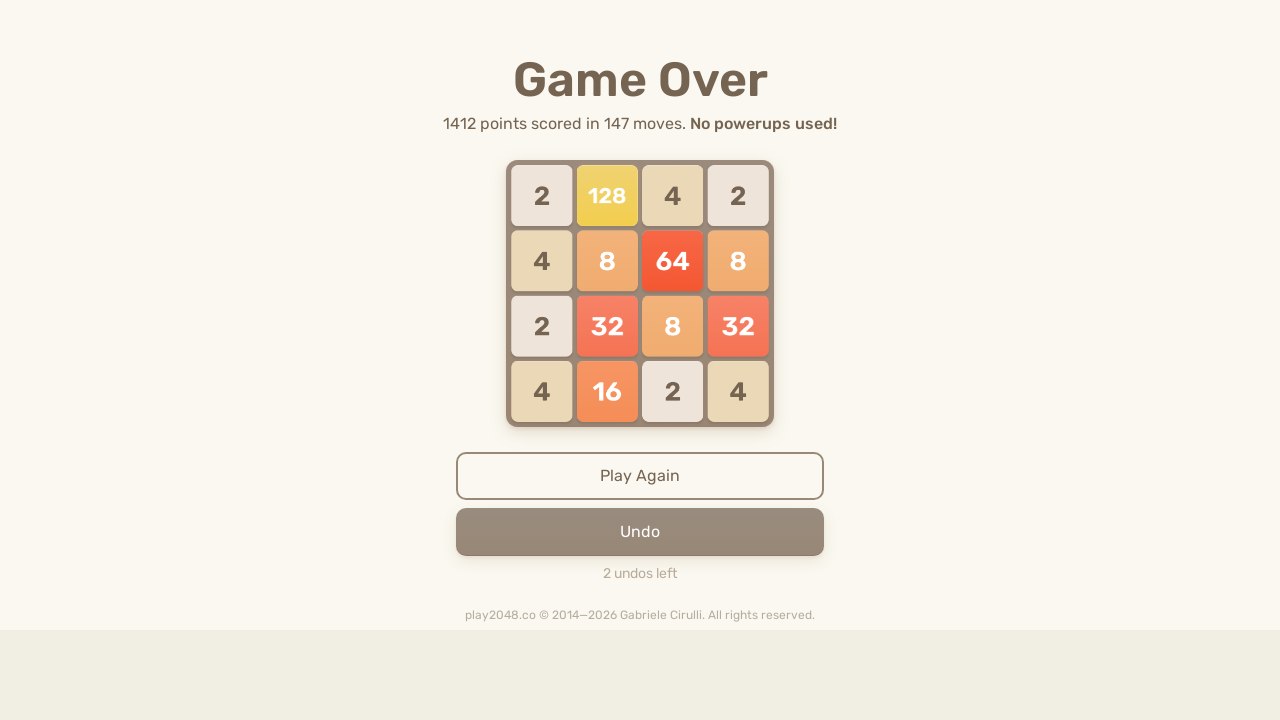

Pressed ArrowLeft key to move tiles left on html
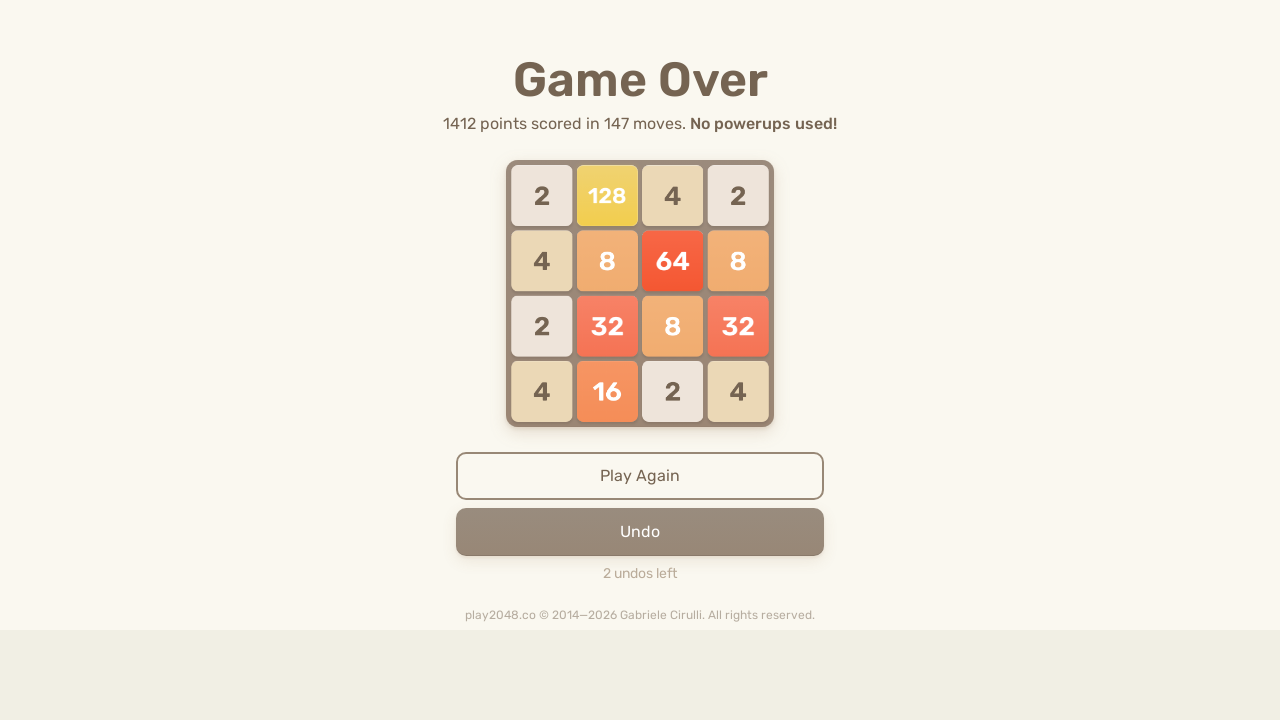

Pressed ArrowUp key to move tiles up on html
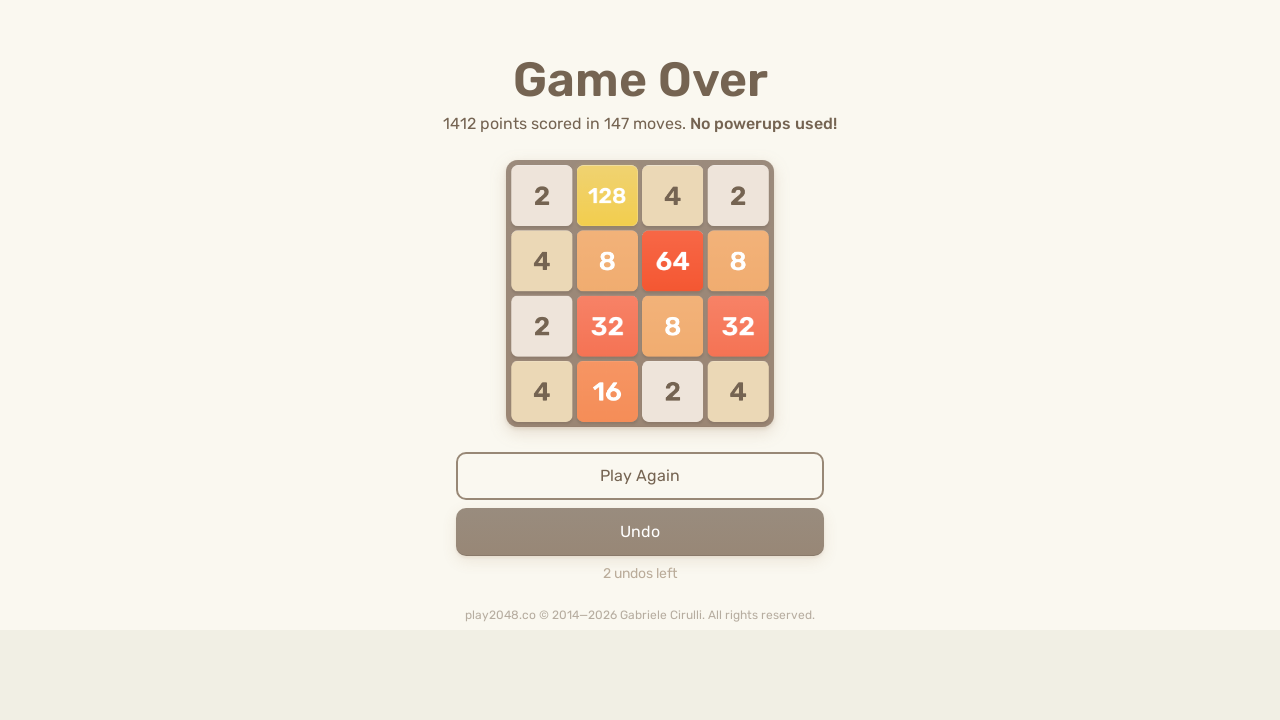

Pressed ArrowRight key to move tiles right on html
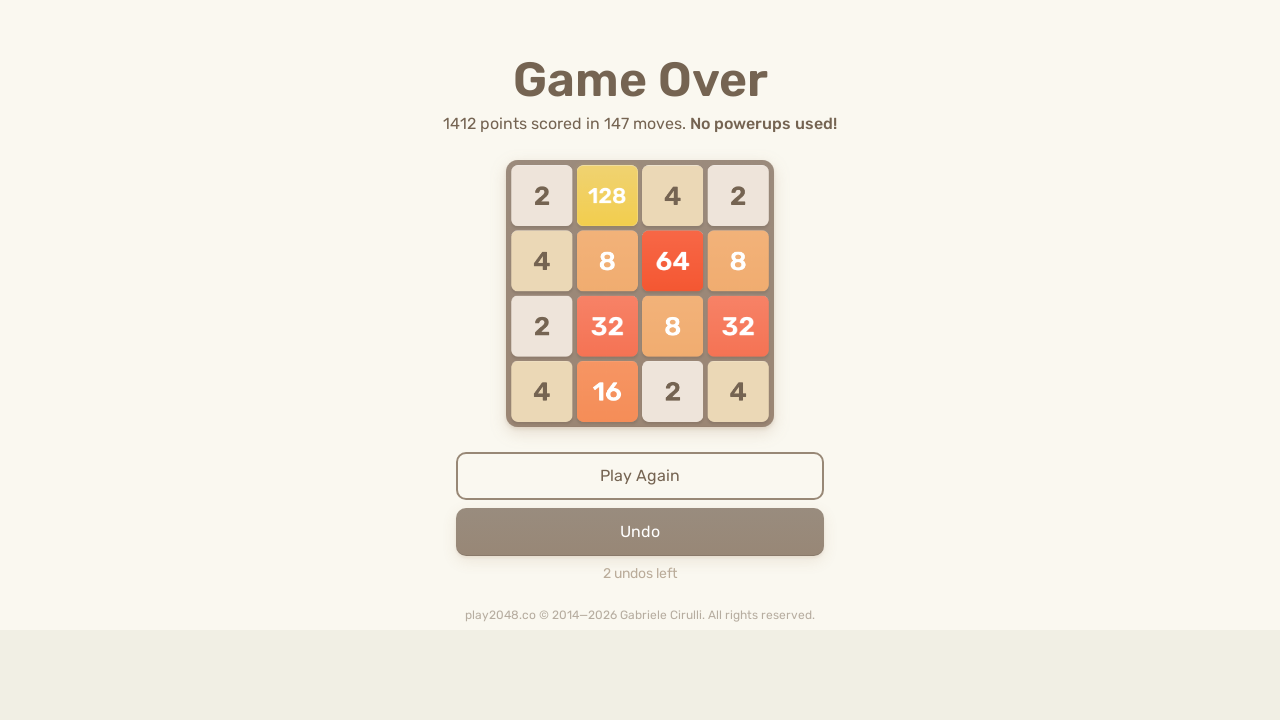

Pressed ArrowDown key to move tiles down on html
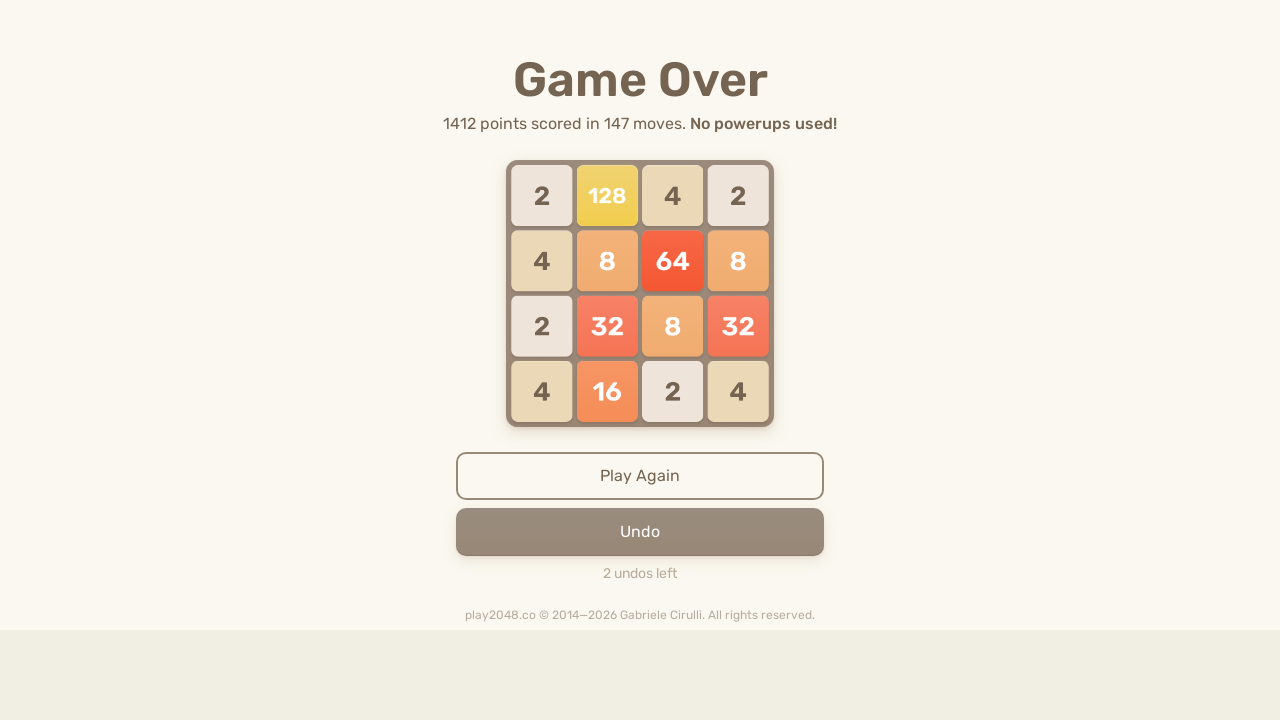

Pressed ArrowLeft key to move tiles left on html
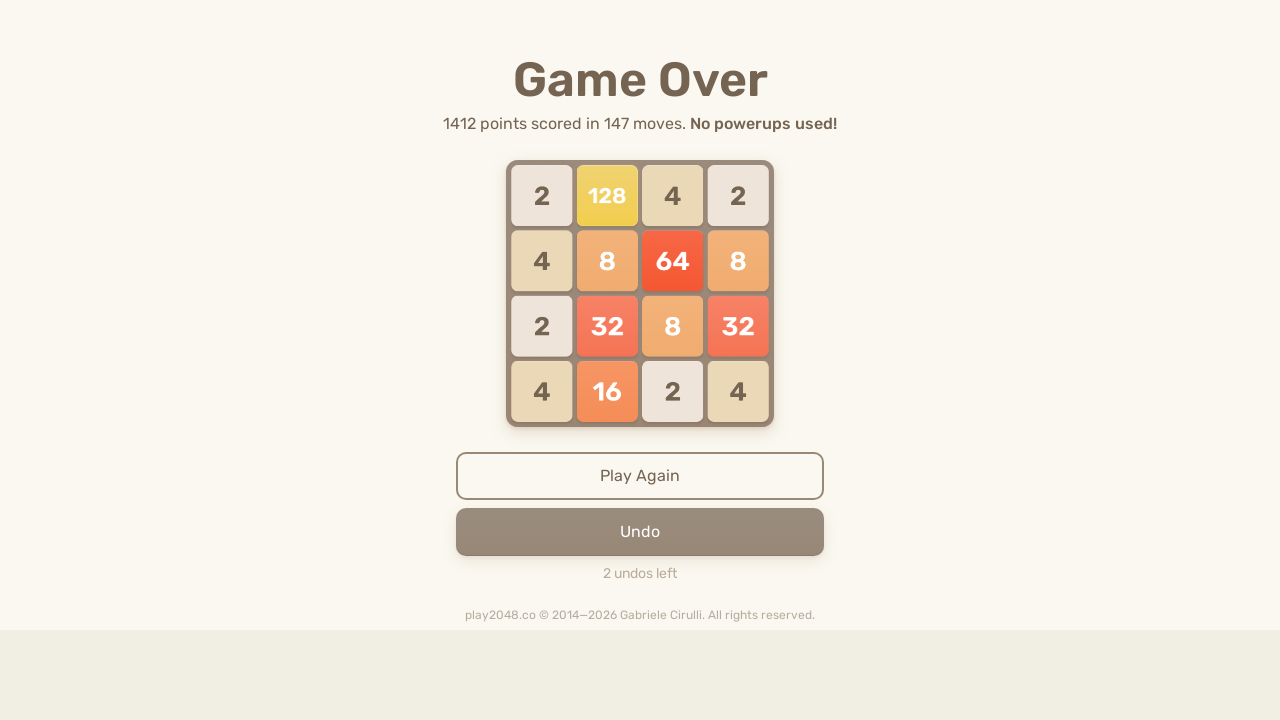

Pressed ArrowUp key to move tiles up on html
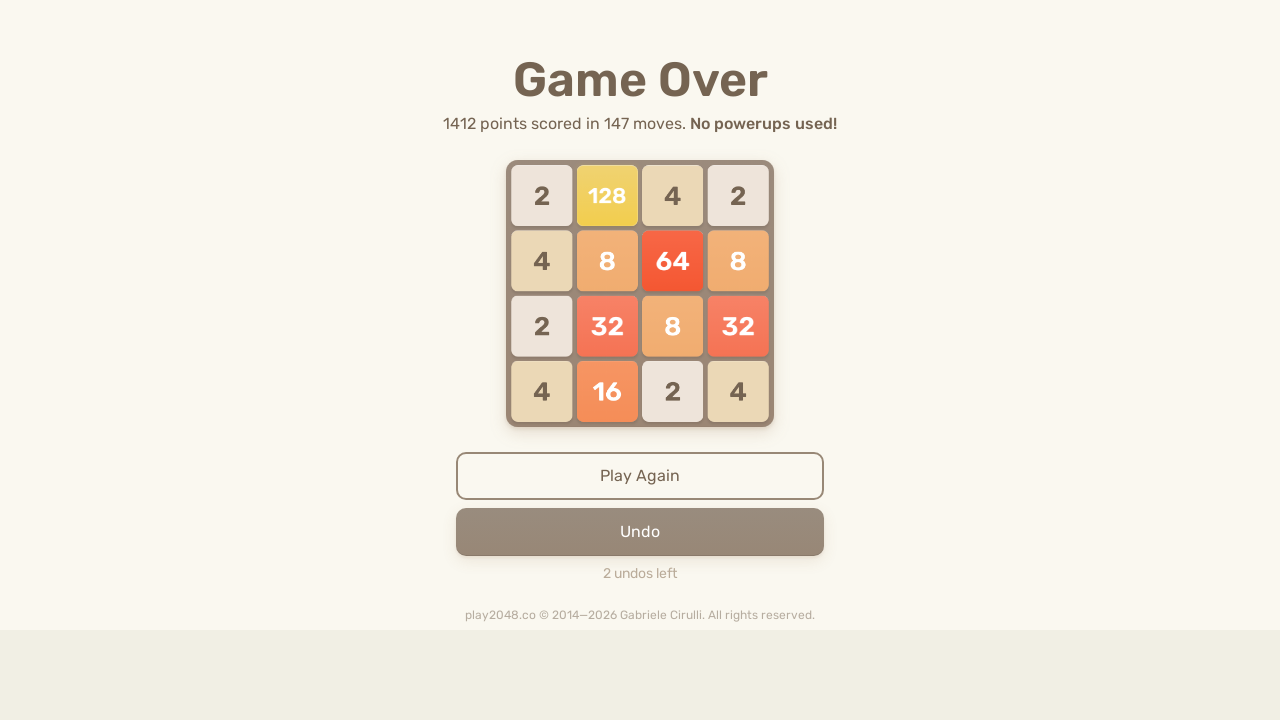

Pressed ArrowRight key to move tiles right on html
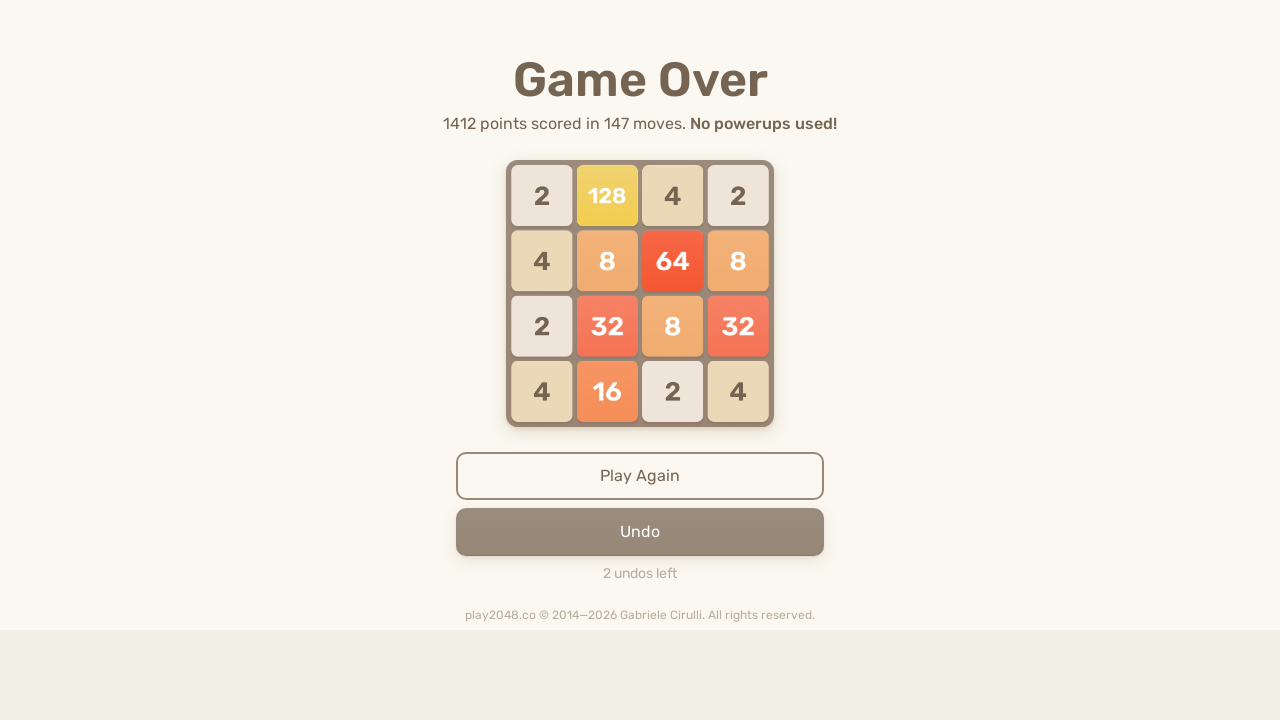

Pressed ArrowDown key to move tiles down on html
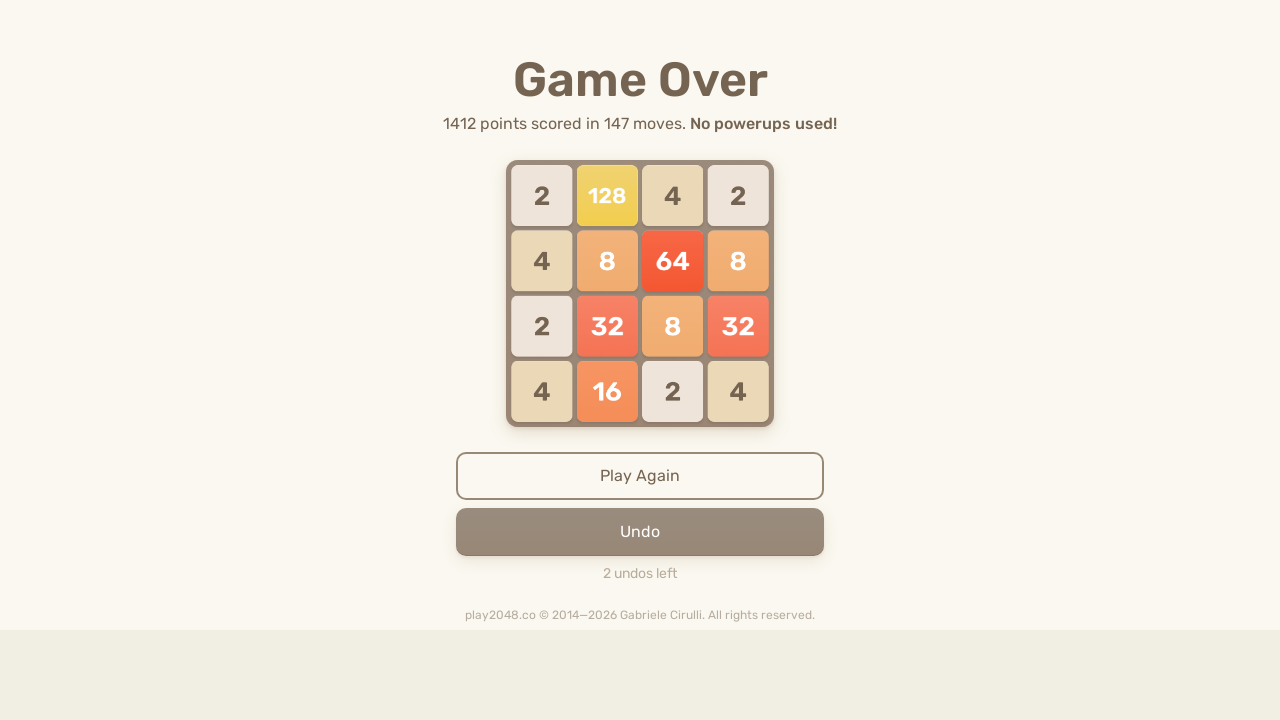

Pressed ArrowLeft key to move tiles left on html
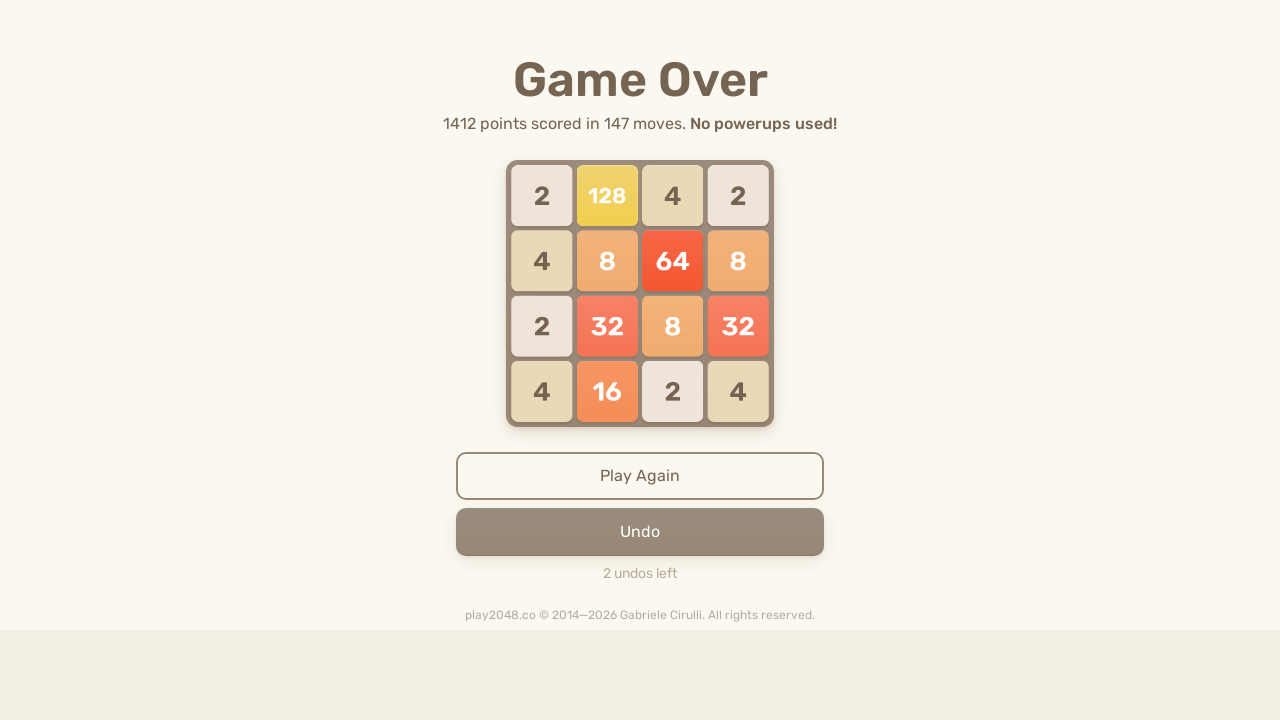

Pressed ArrowUp key to move tiles up on html
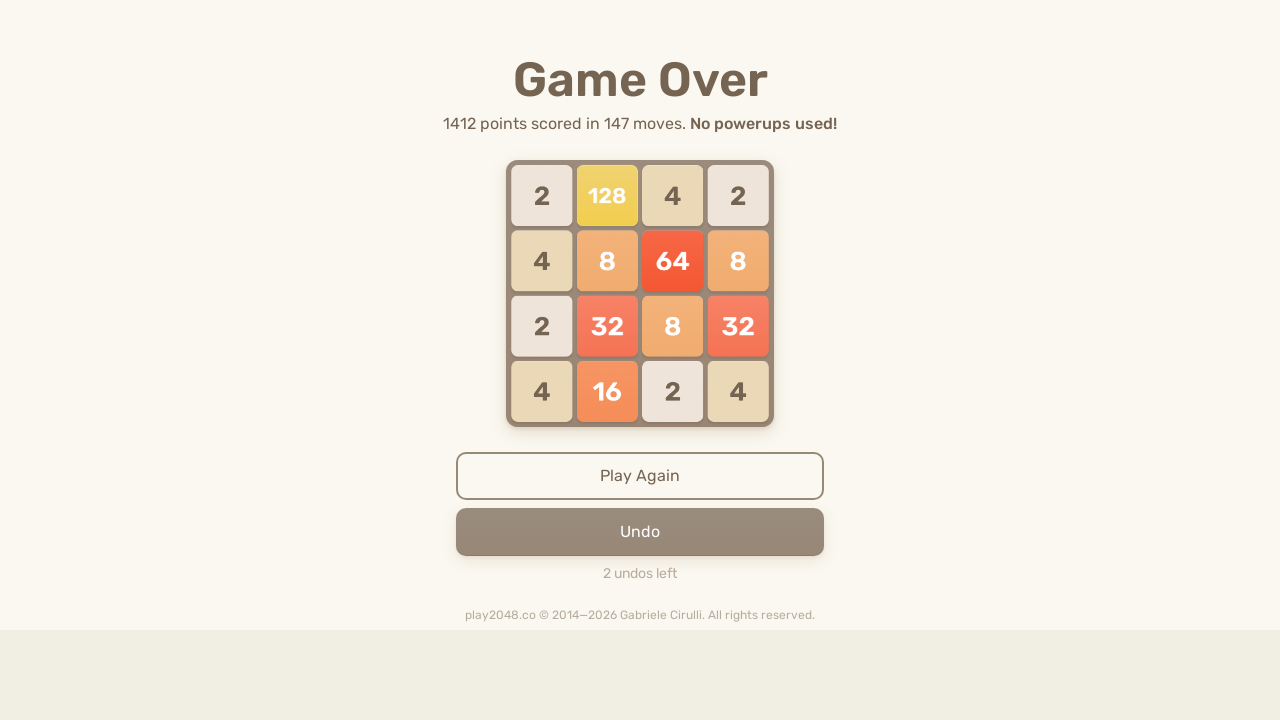

Pressed ArrowRight key to move tiles right on html
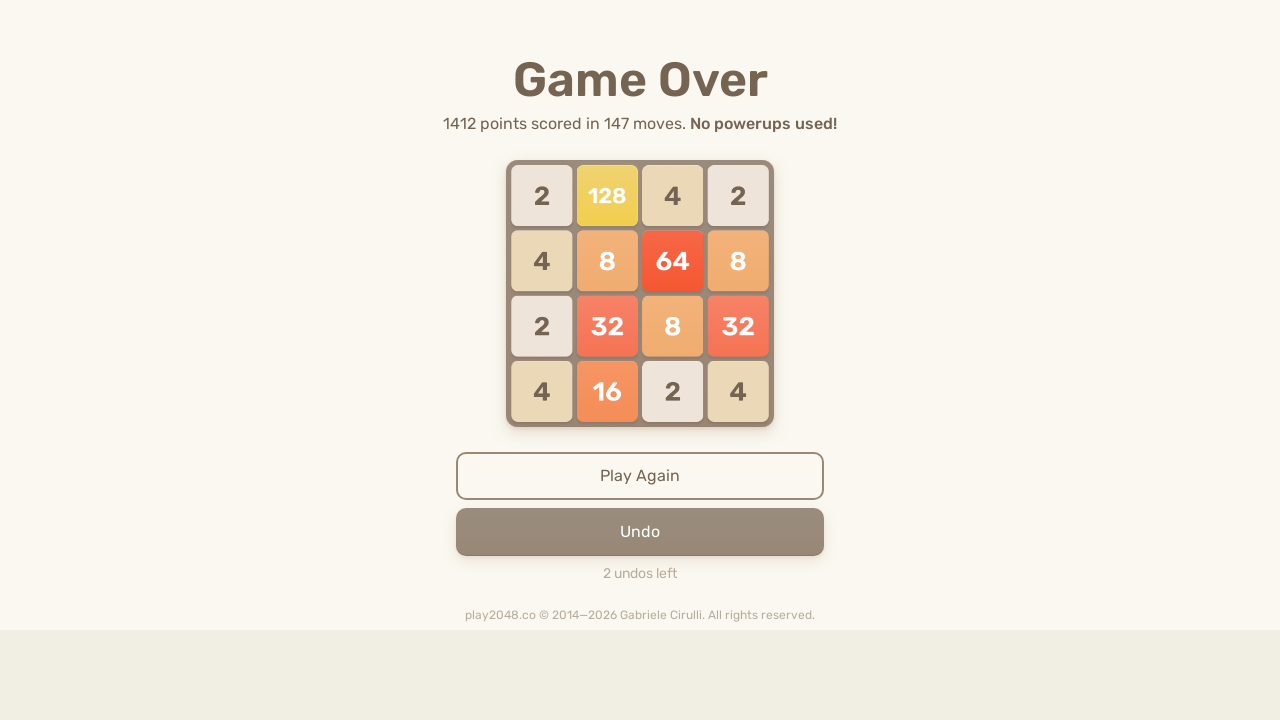

Pressed ArrowDown key to move tiles down on html
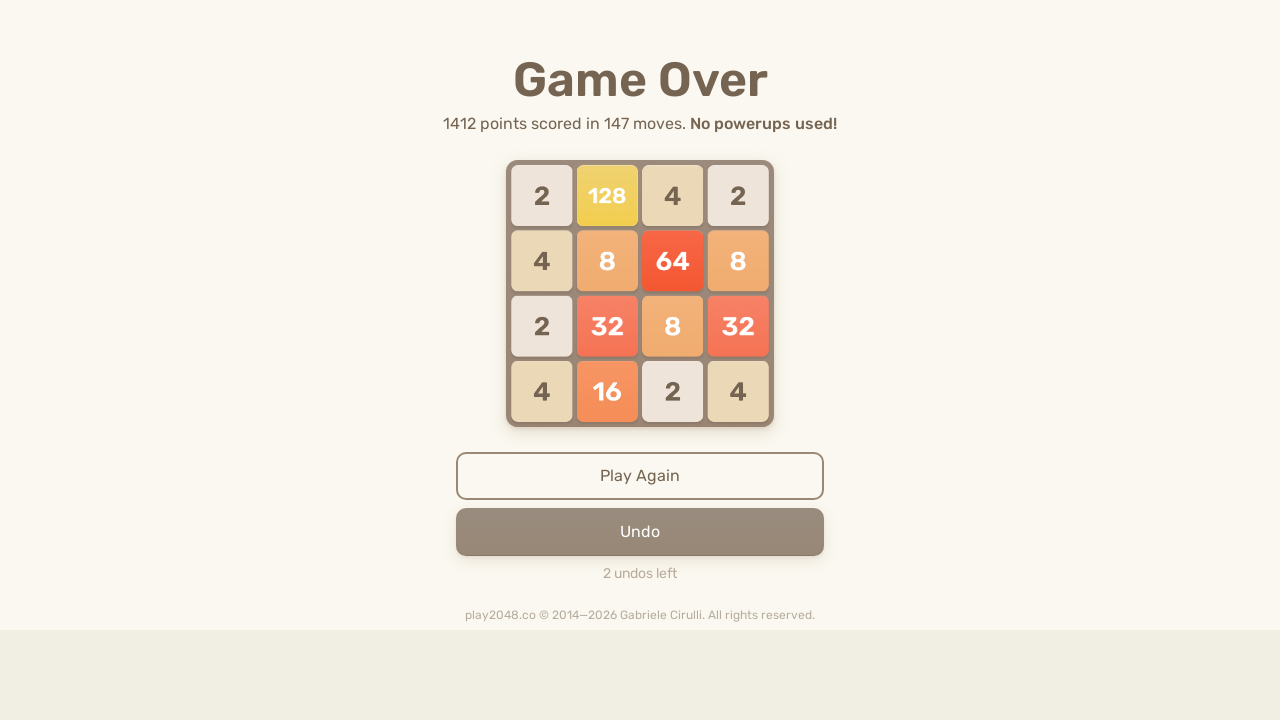

Pressed ArrowLeft key to move tiles left on html
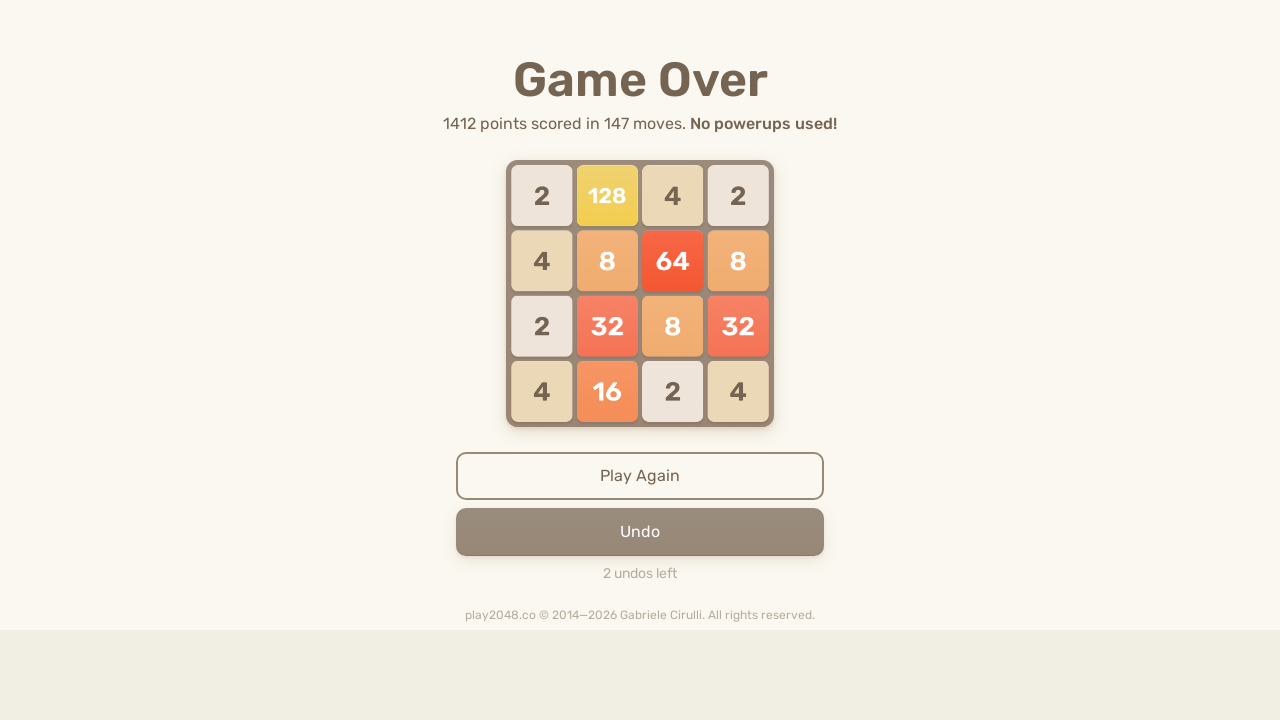

Pressed ArrowUp key to move tiles up on html
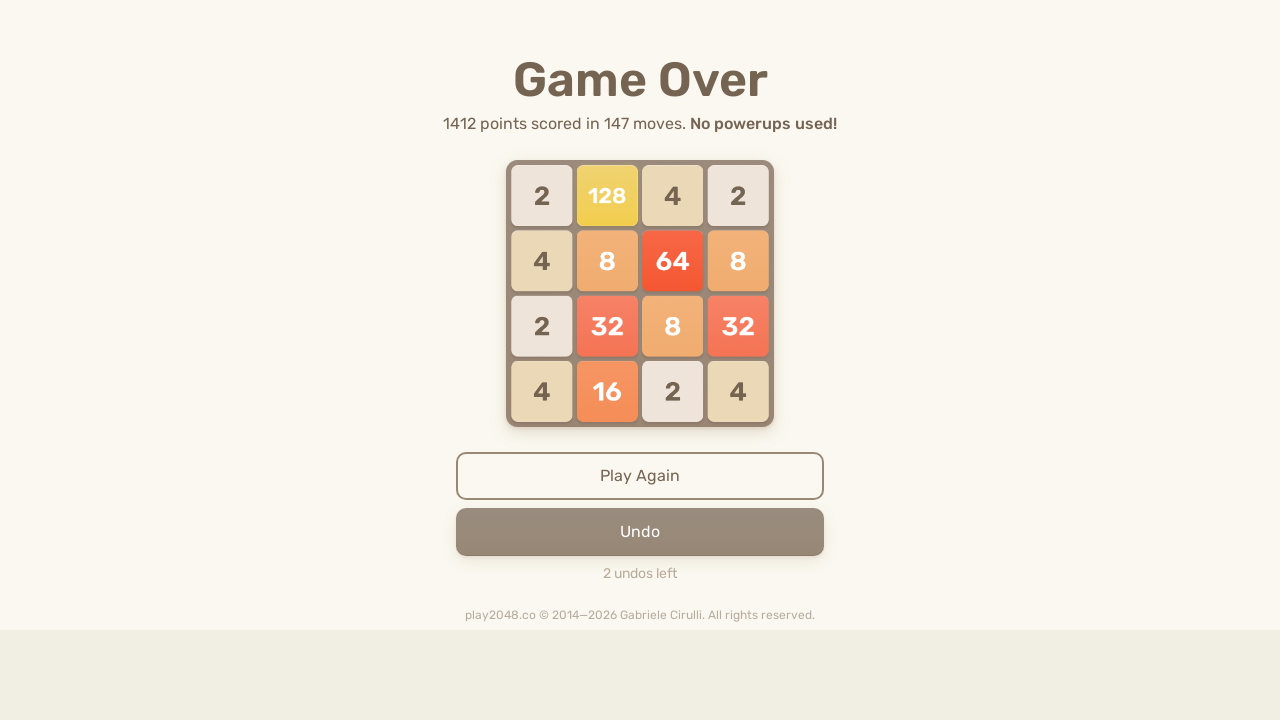

Pressed ArrowRight key to move tiles right on html
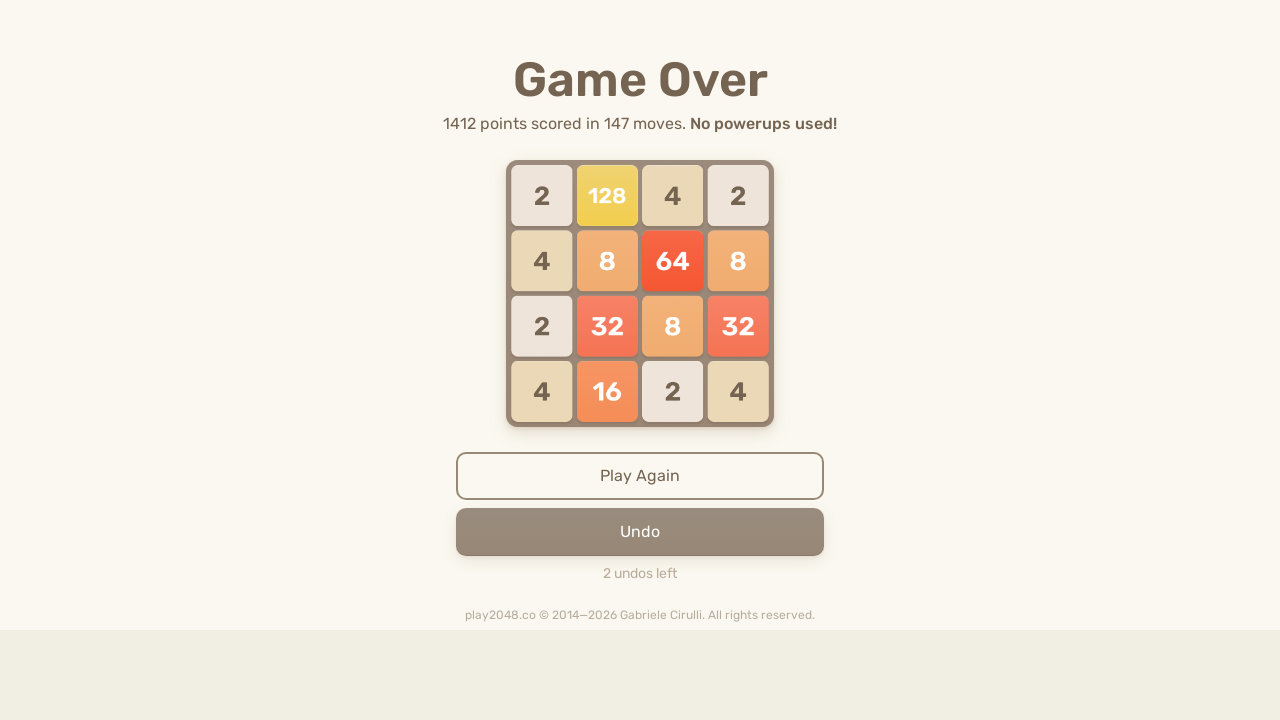

Pressed ArrowDown key to move tiles down on html
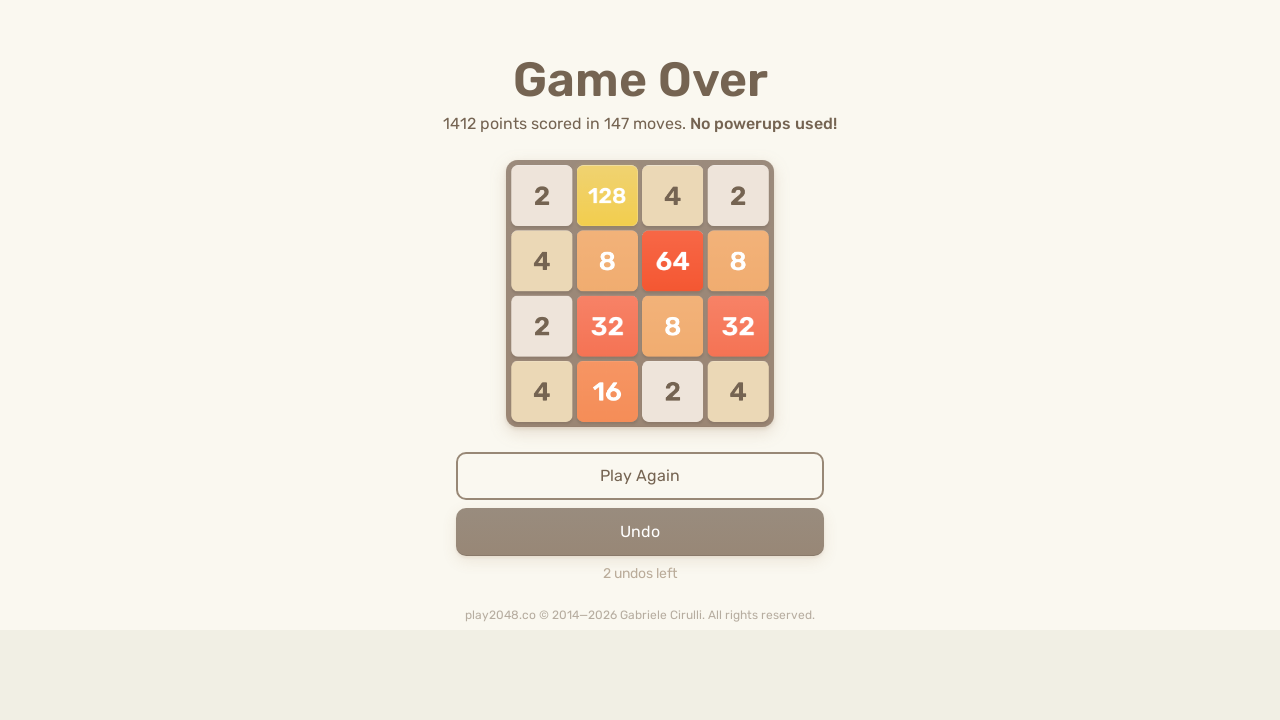

Pressed ArrowLeft key to move tiles left on html
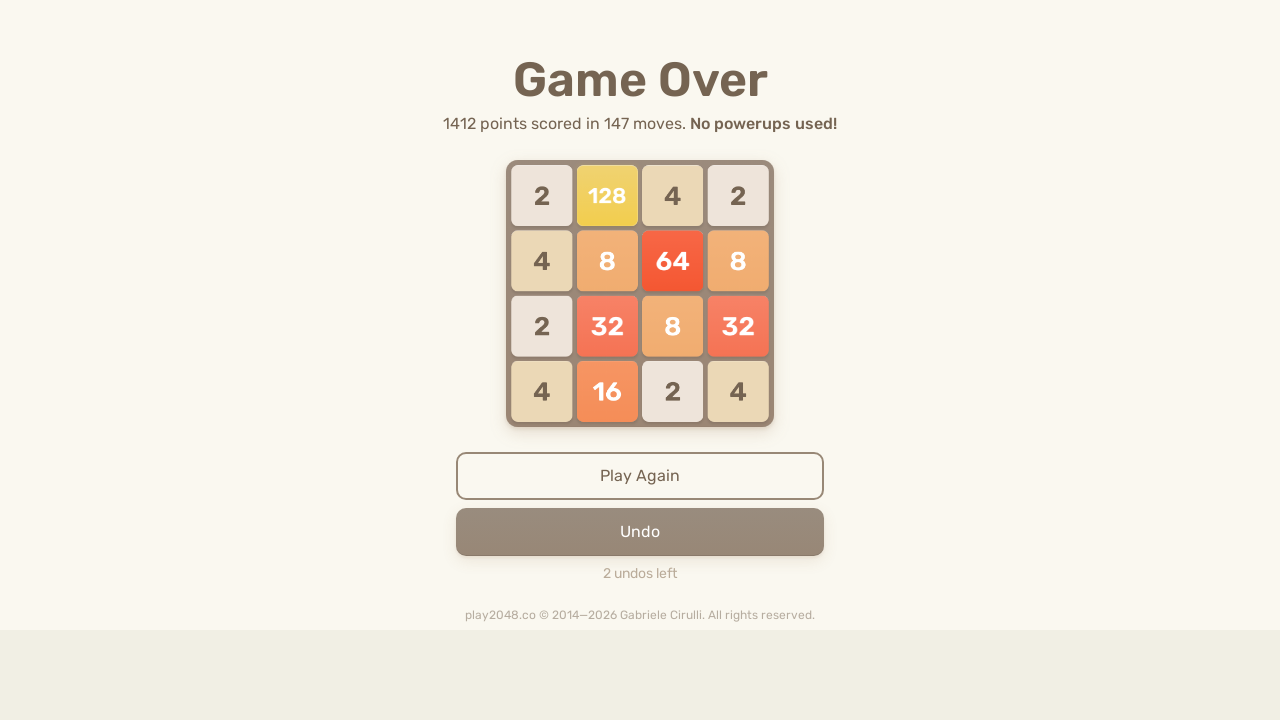

Pressed ArrowUp key to move tiles up on html
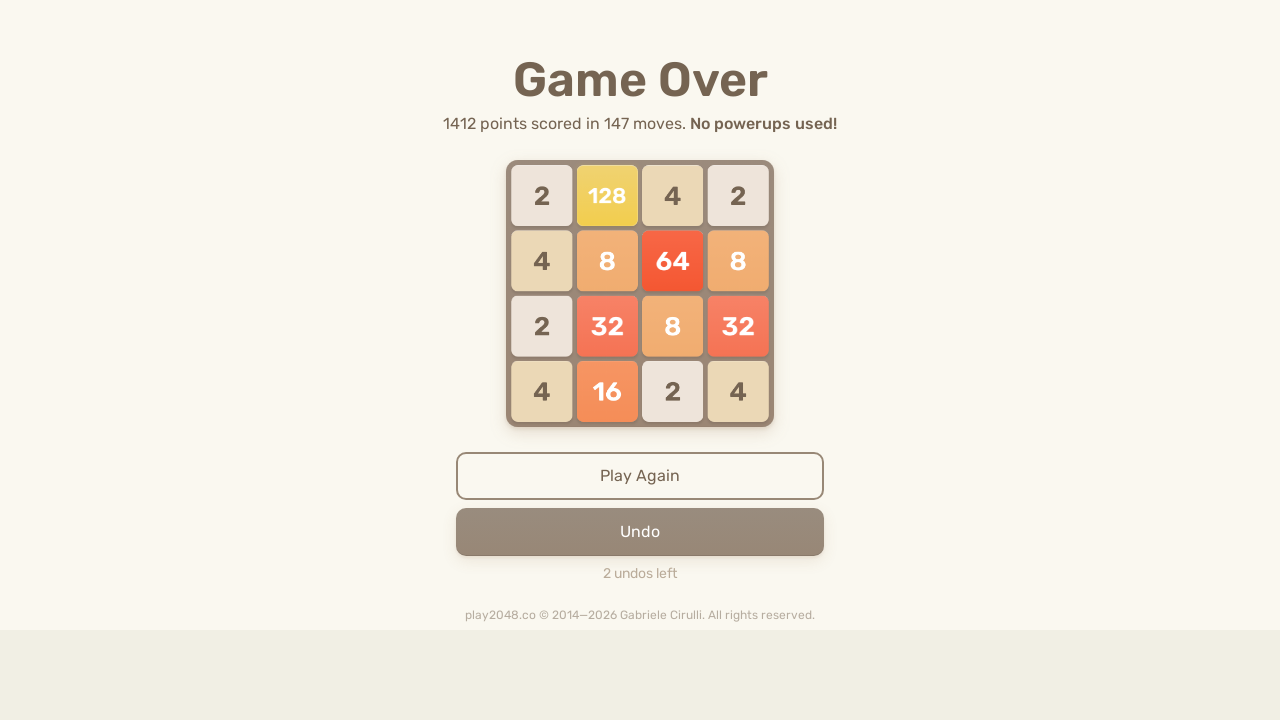

Pressed ArrowRight key to move tiles right on html
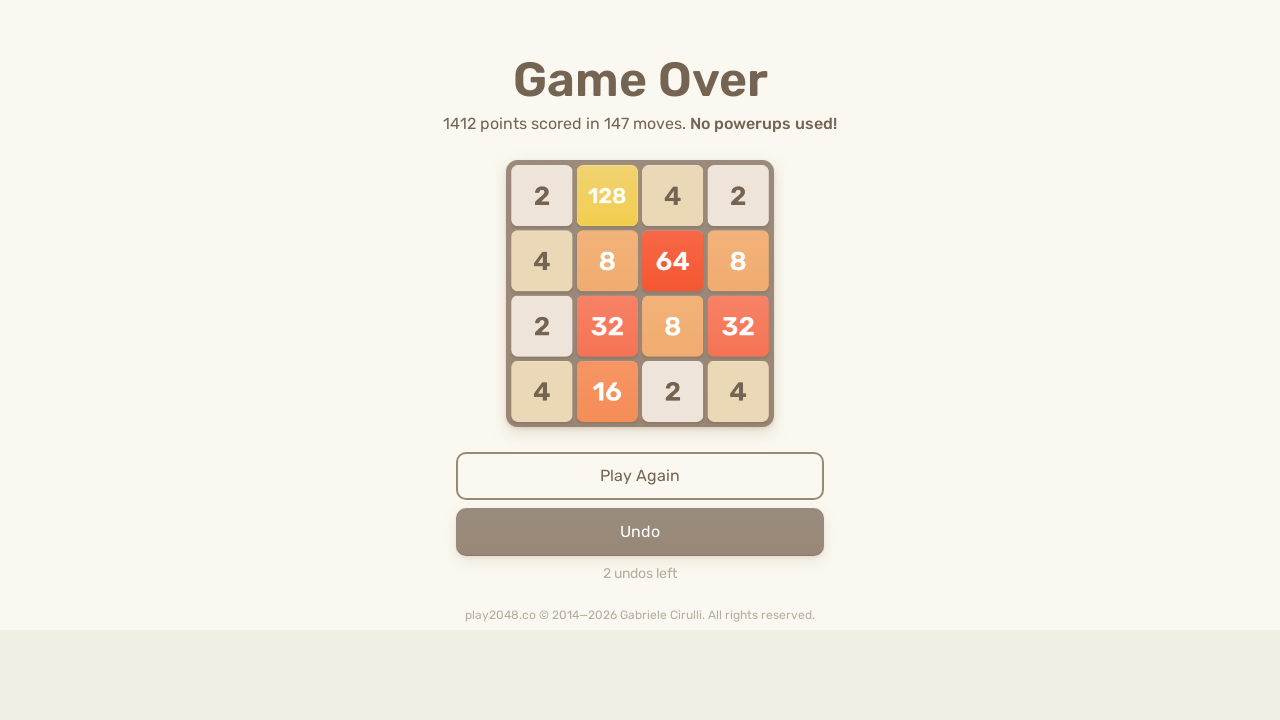

Pressed ArrowDown key to move tiles down on html
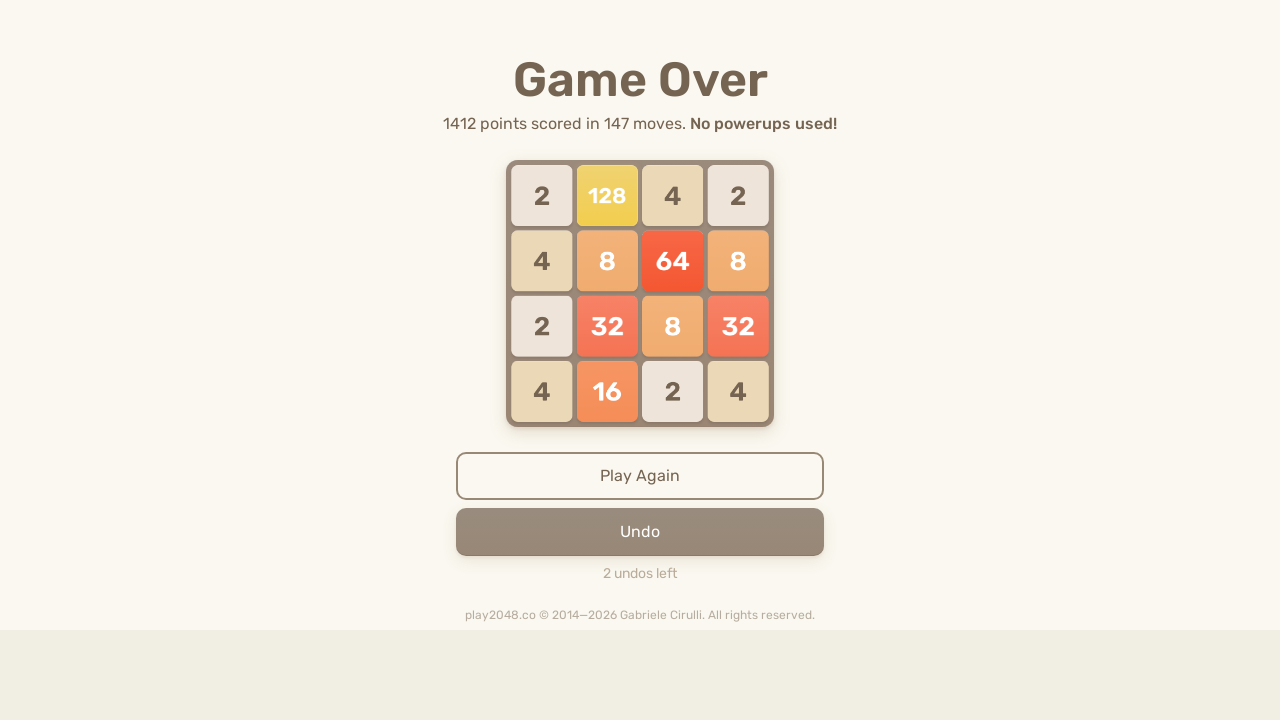

Pressed ArrowLeft key to move tiles left on html
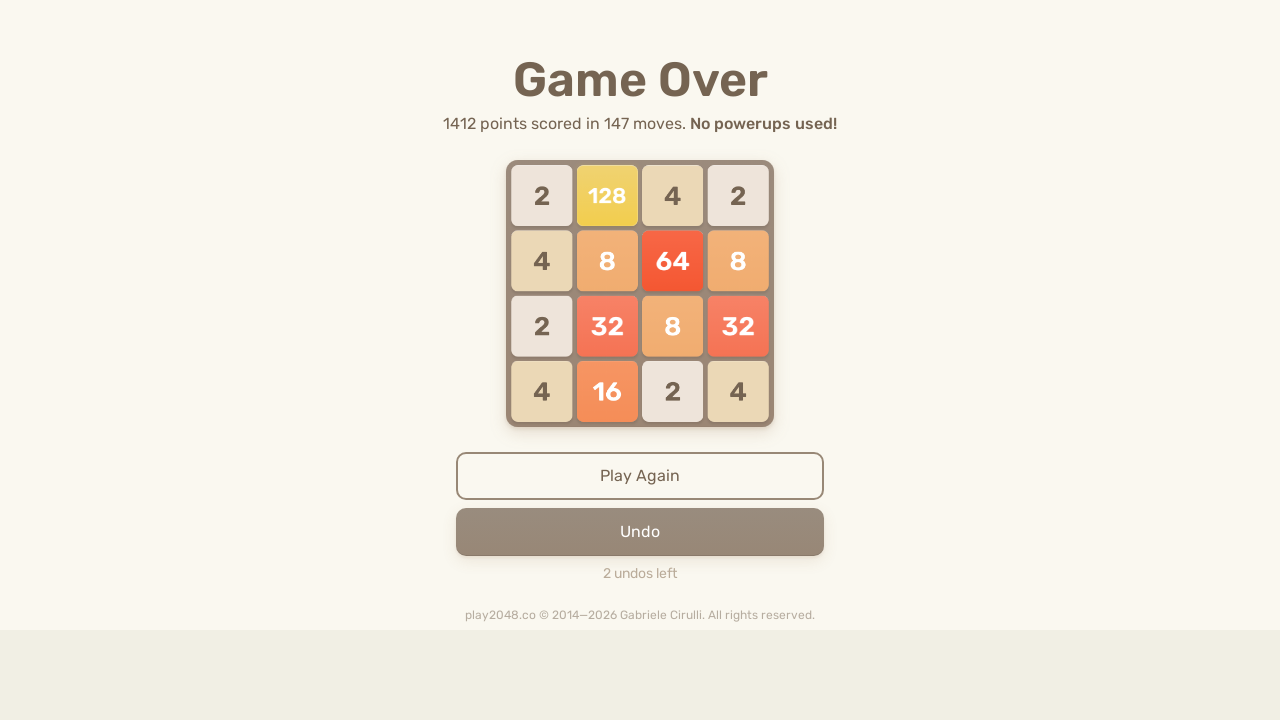

Pressed ArrowUp key to move tiles up on html
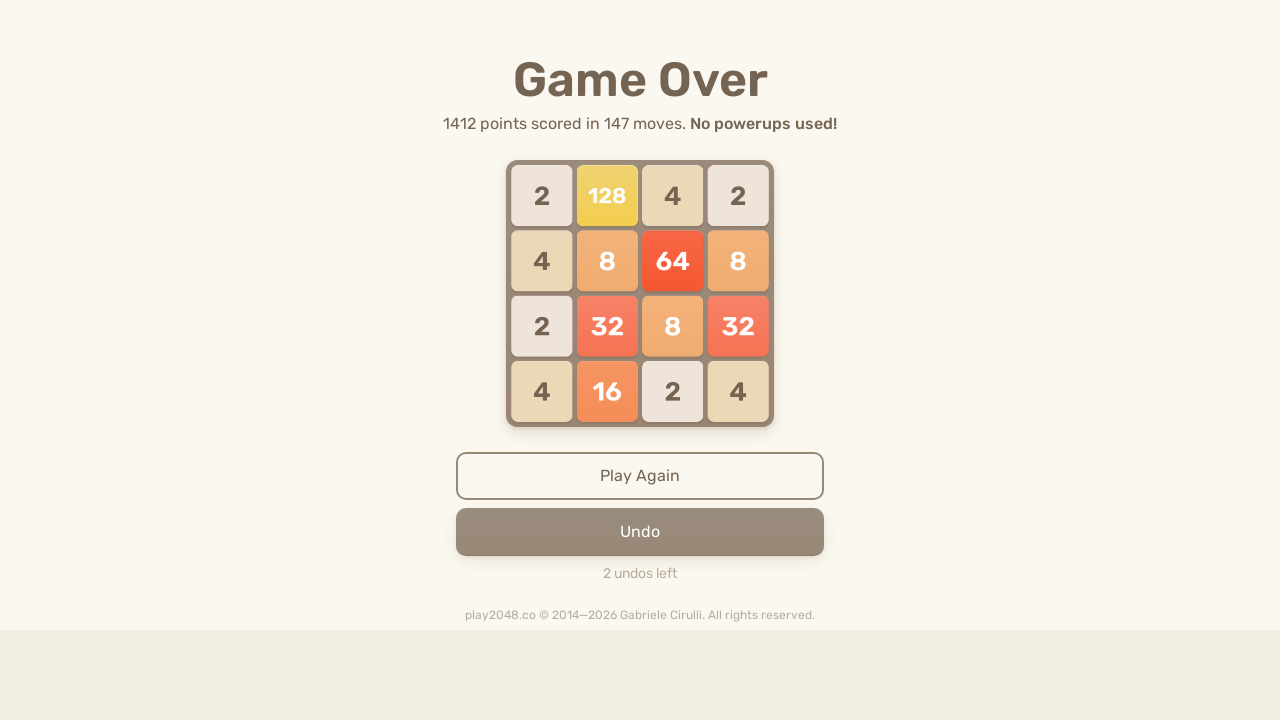

Pressed ArrowRight key to move tiles right on html
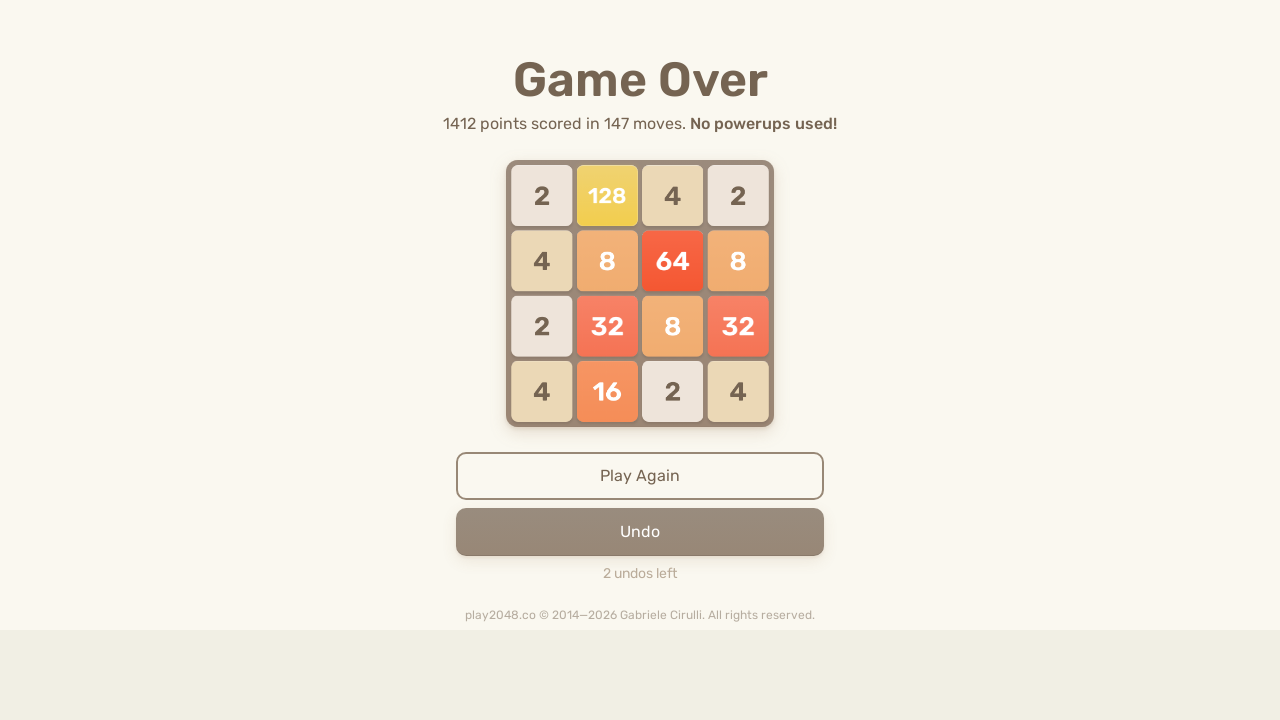

Pressed ArrowDown key to move tiles down on html
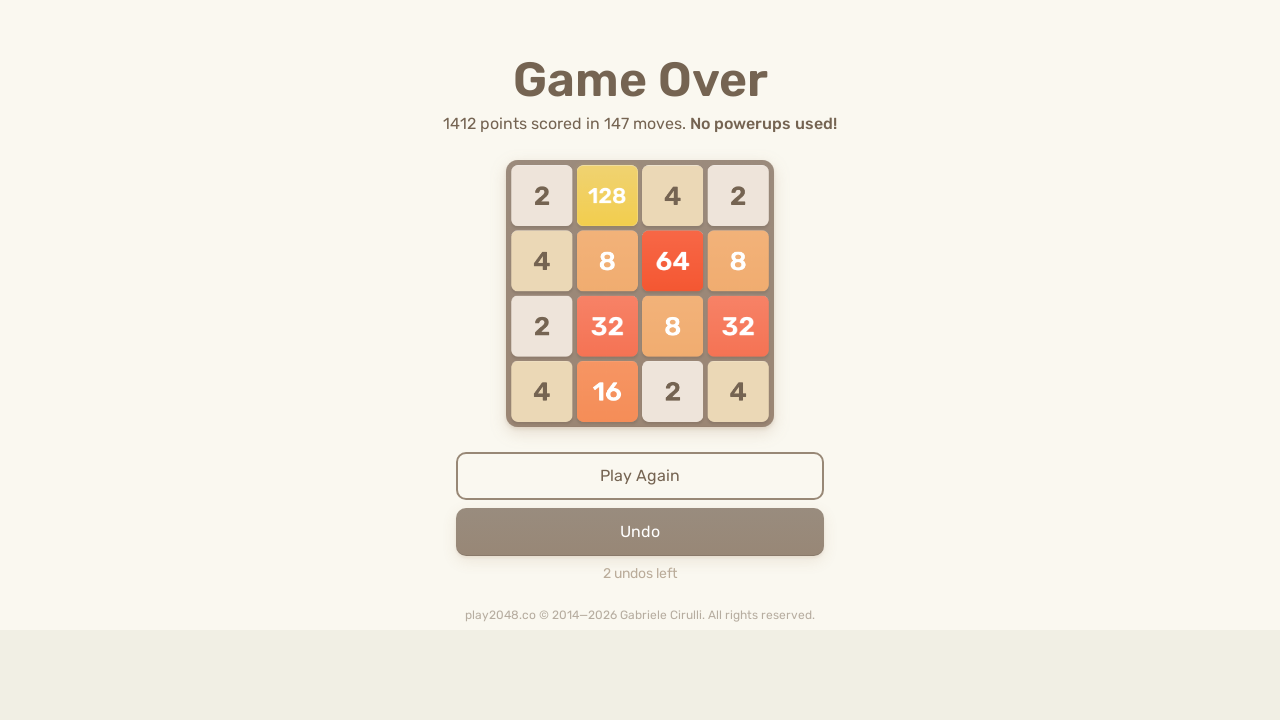

Pressed ArrowLeft key to move tiles left on html
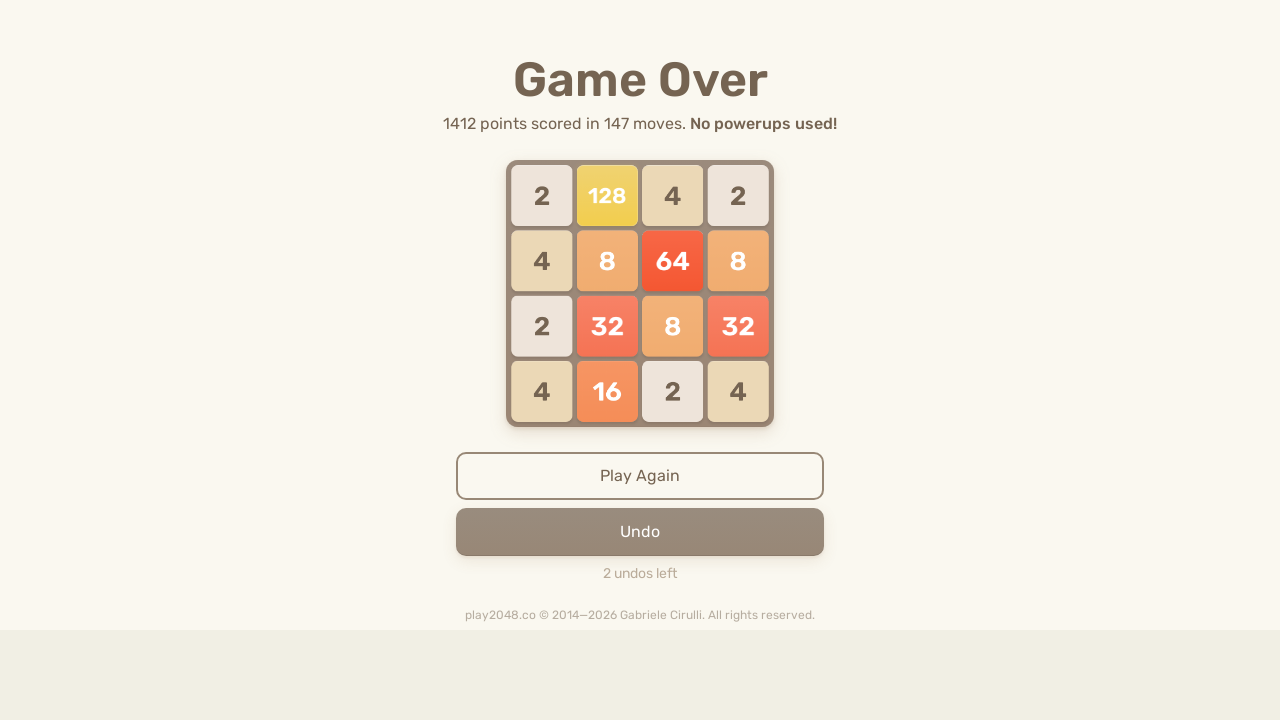

Pressed ArrowUp key to move tiles up on html
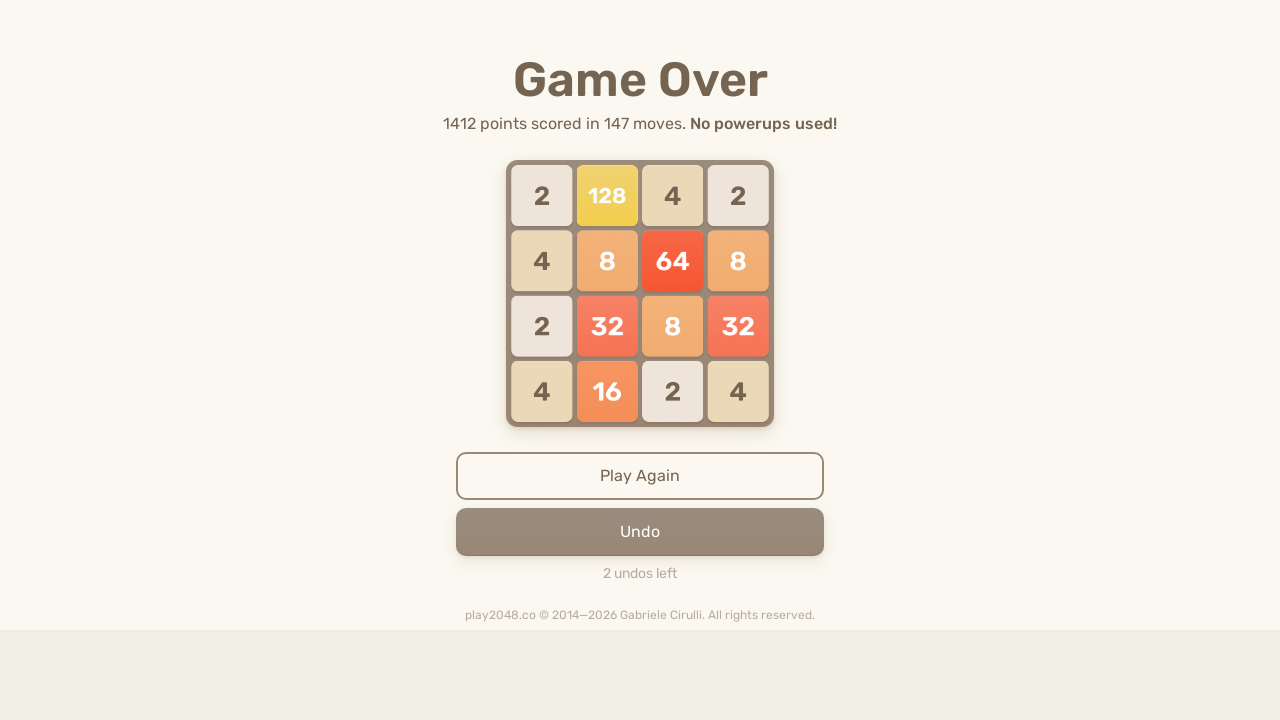

Pressed ArrowRight key to move tiles right on html
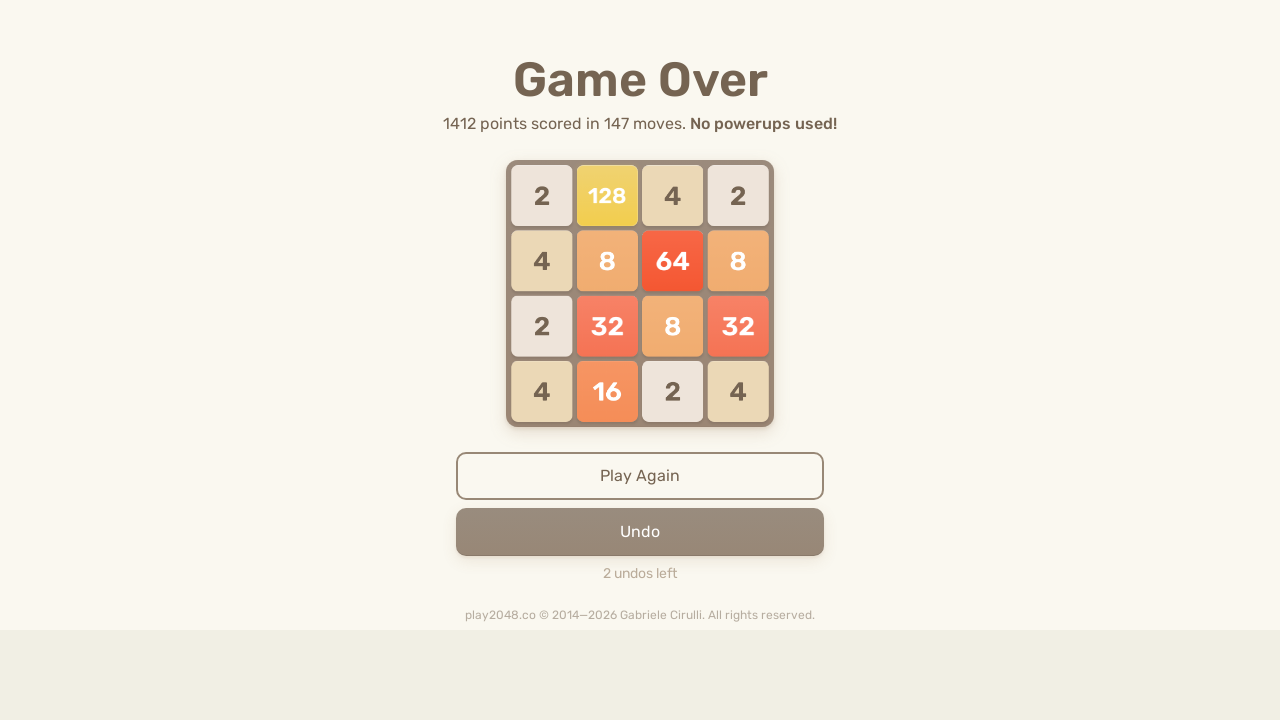

Pressed ArrowDown key to move tiles down on html
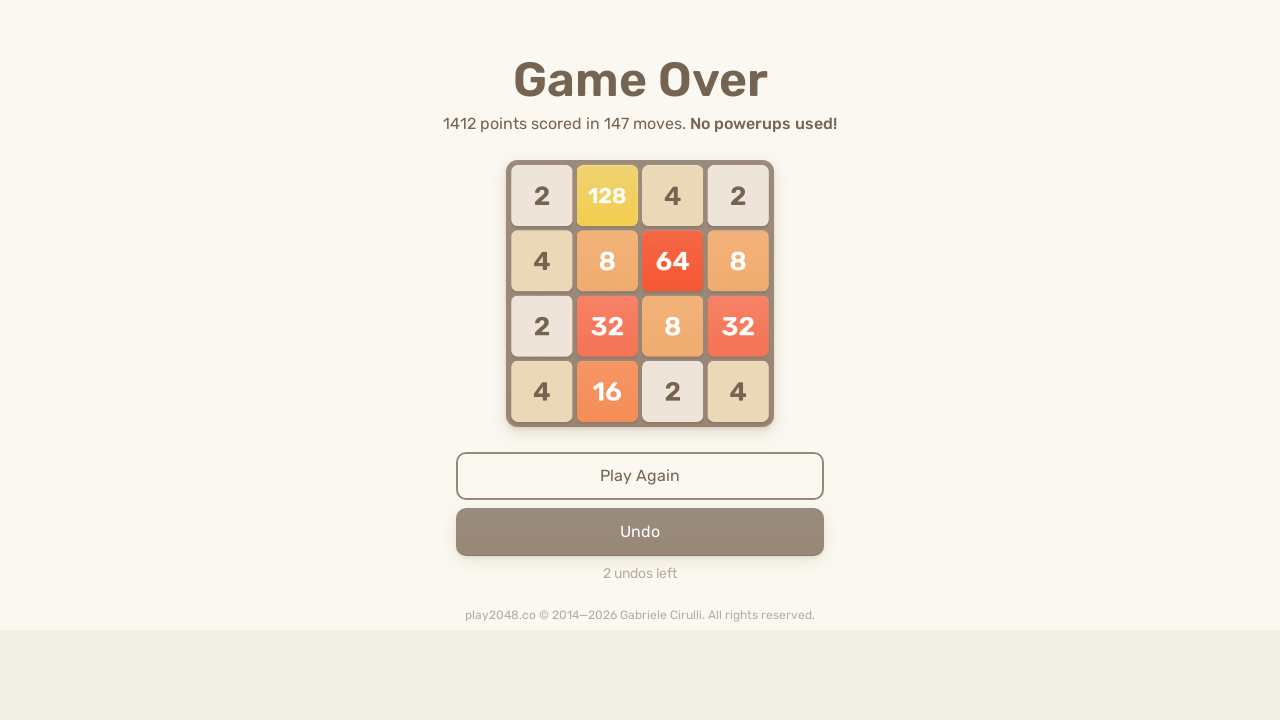

Pressed ArrowLeft key to move tiles left on html
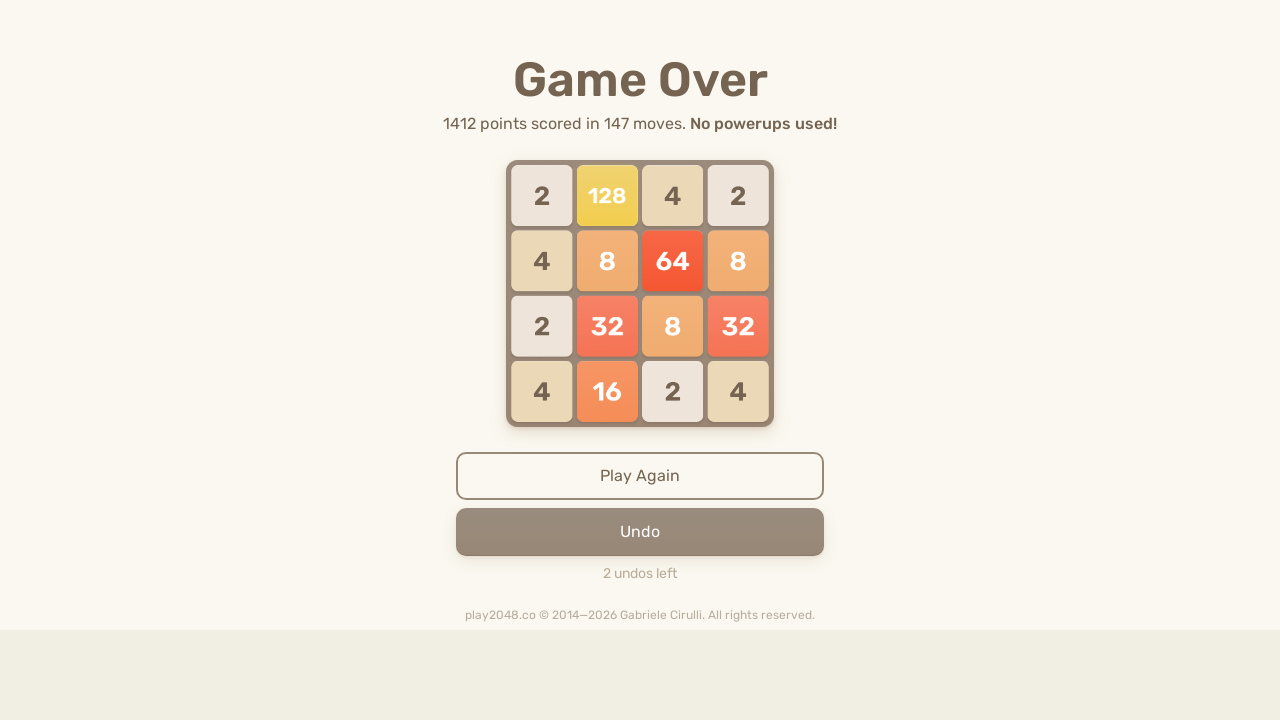

Pressed ArrowUp key to move tiles up on html
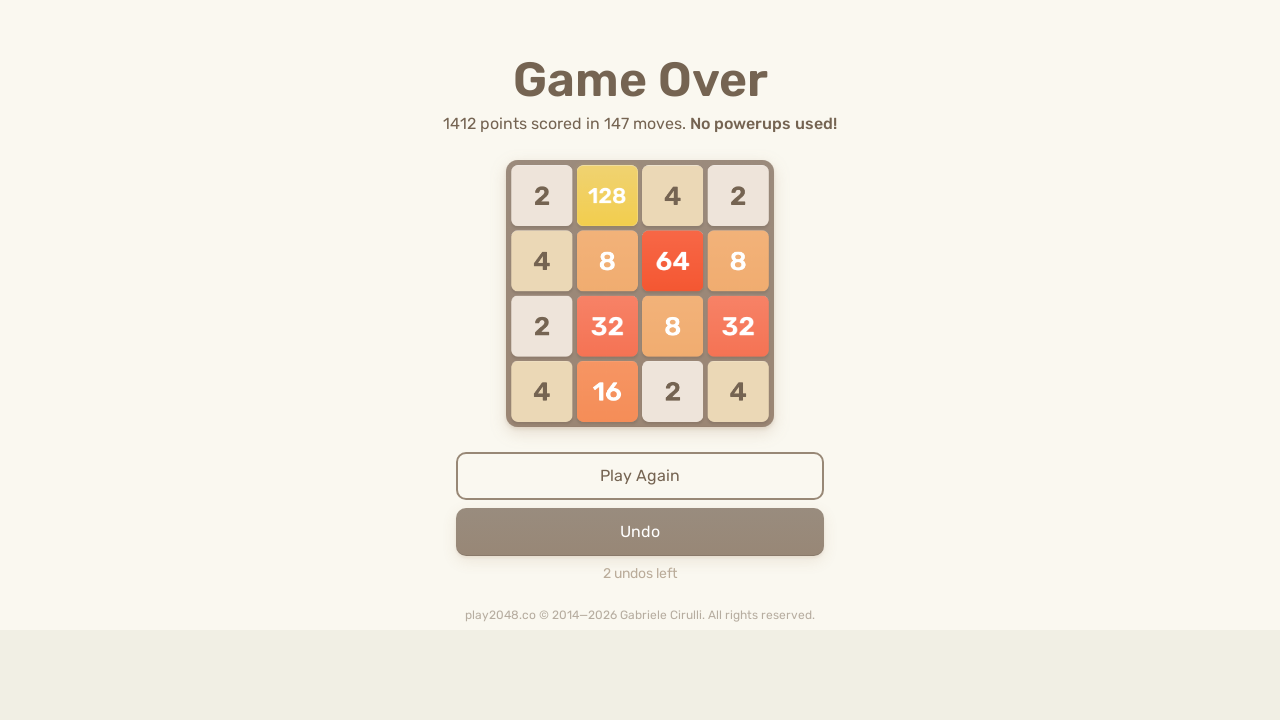

Pressed ArrowRight key to move tiles right on html
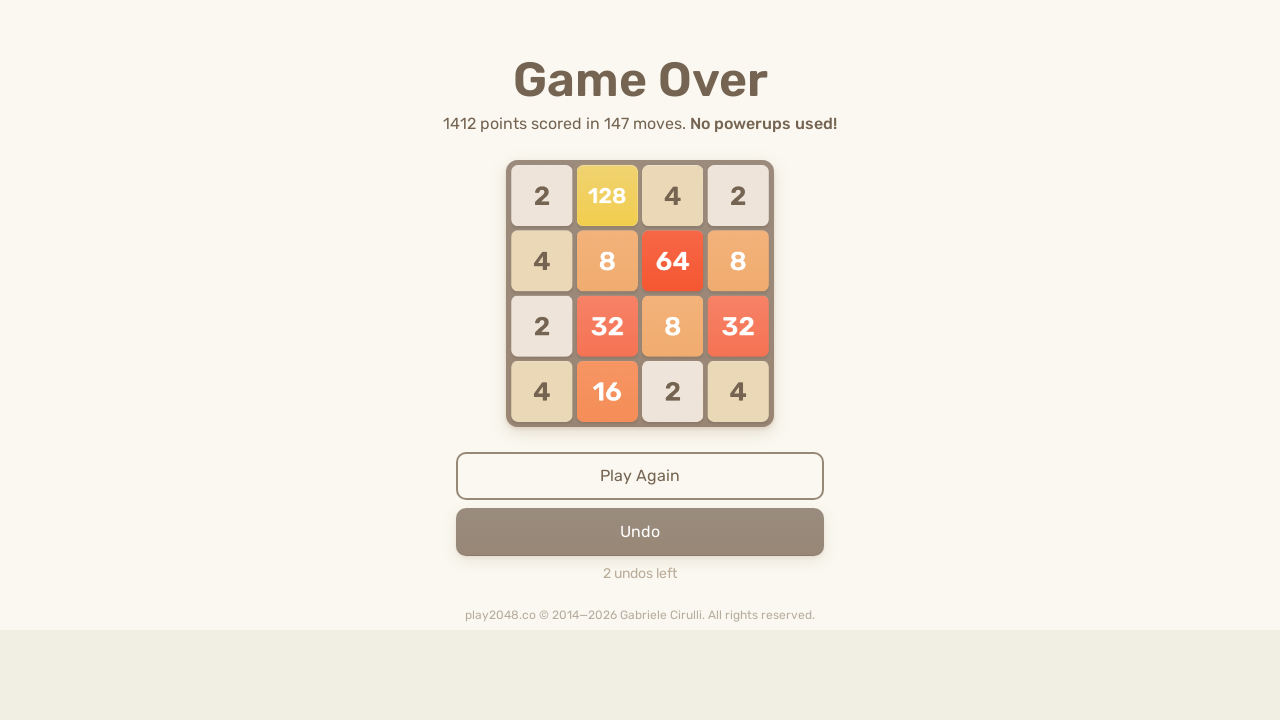

Pressed ArrowDown key to move tiles down on html
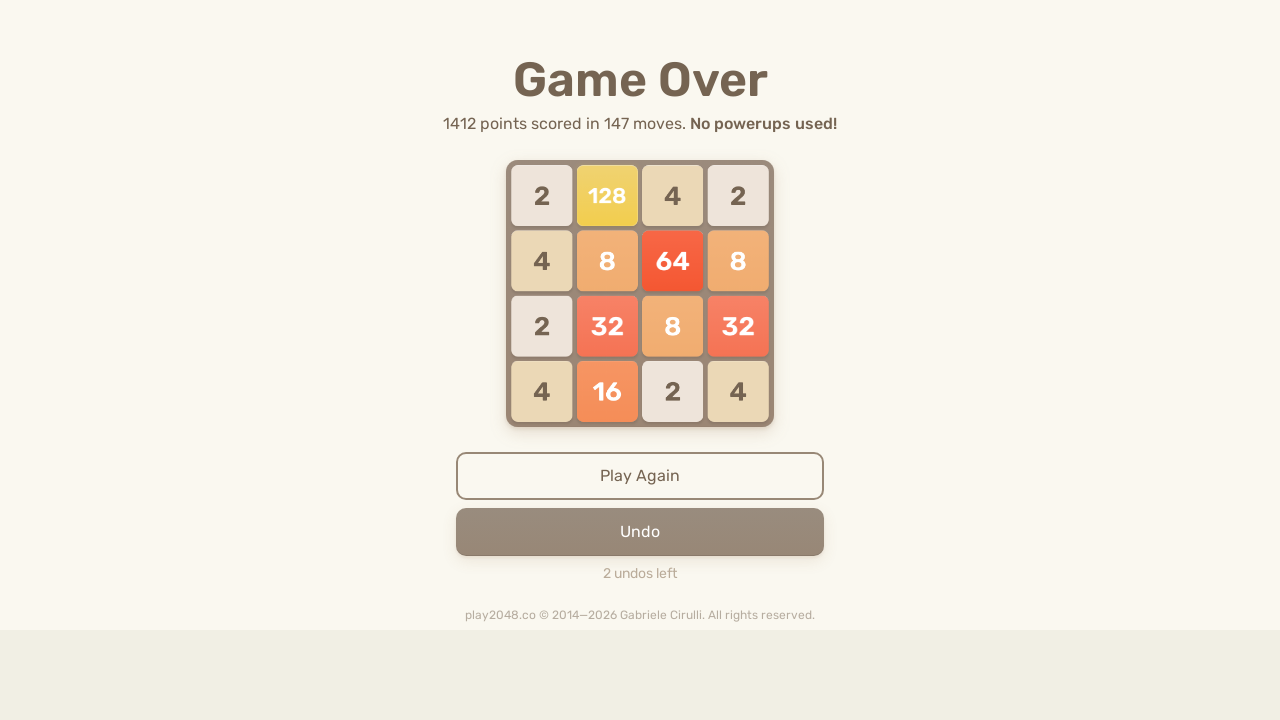

Pressed ArrowLeft key to move tiles left on html
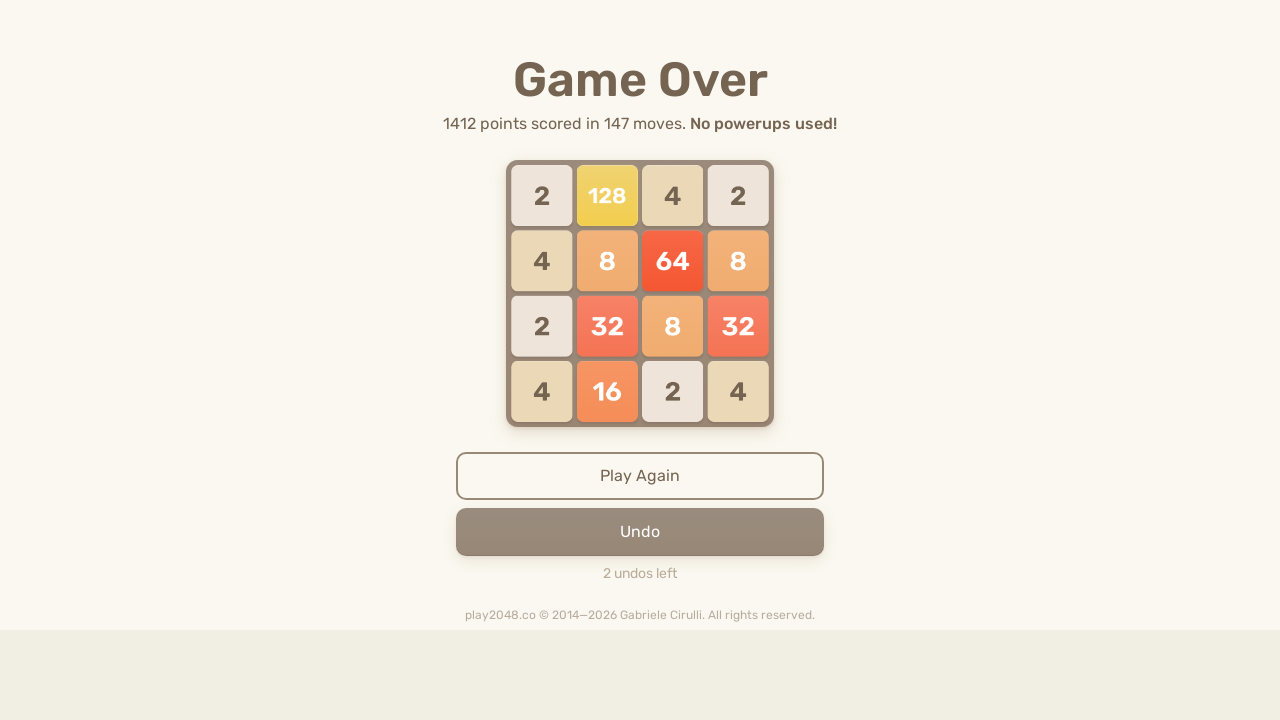

Pressed ArrowUp key to move tiles up on html
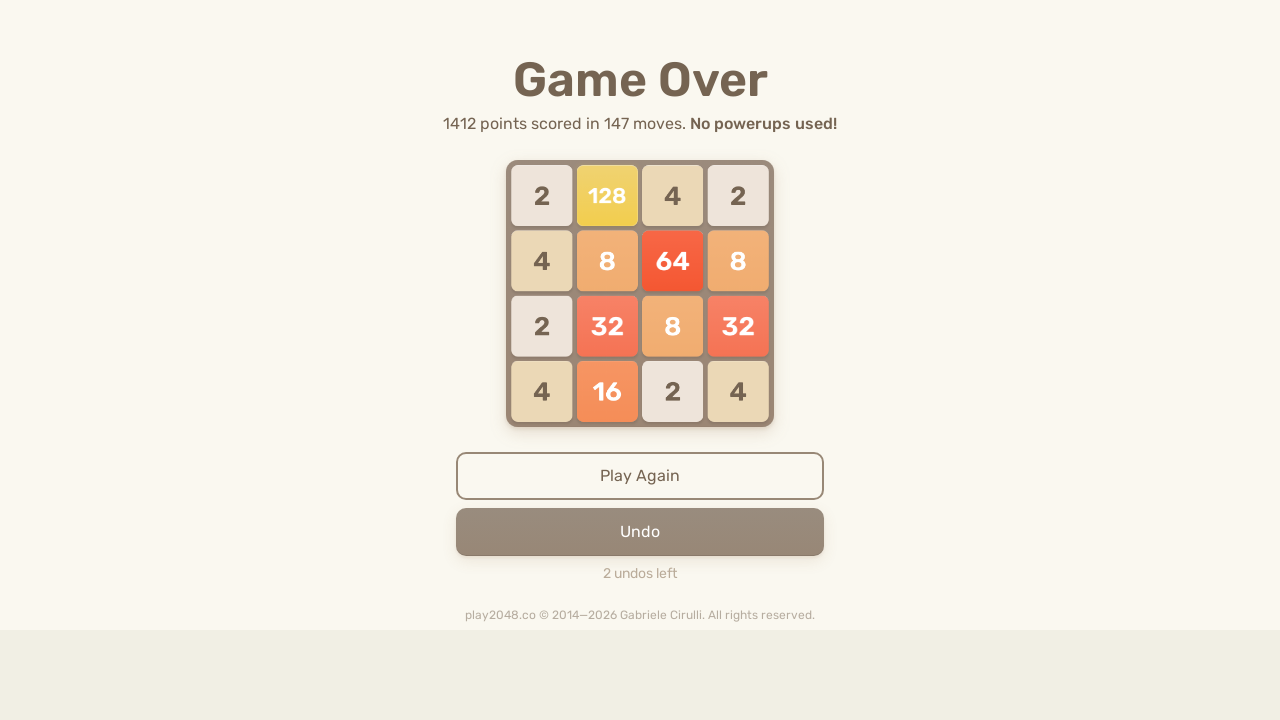

Pressed ArrowRight key to move tiles right on html
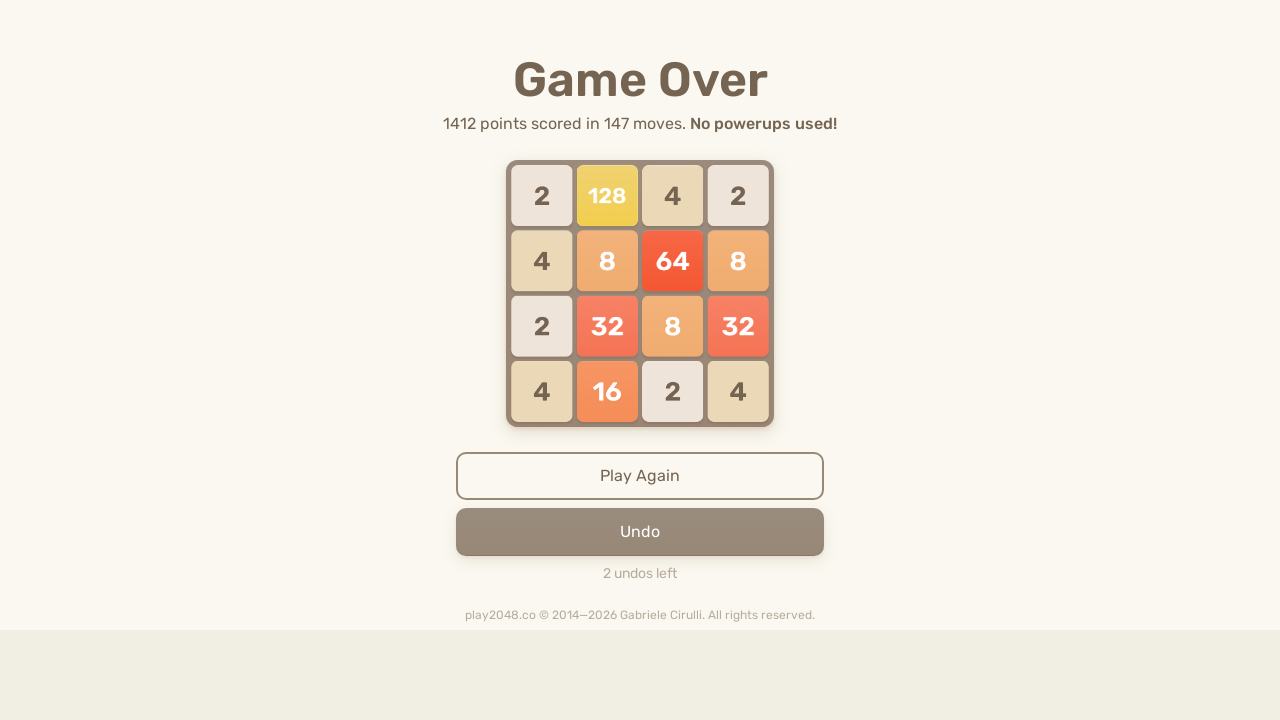

Pressed ArrowDown key to move tiles down on html
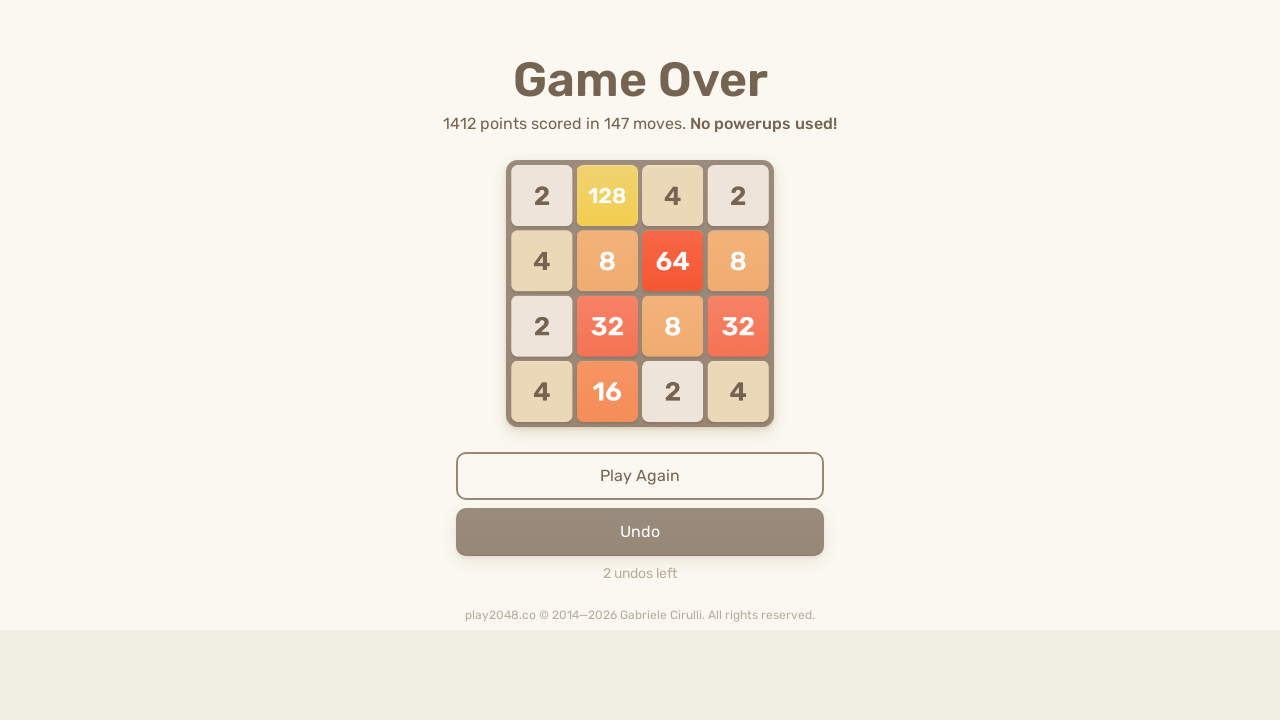

Pressed ArrowLeft key to move tiles left on html
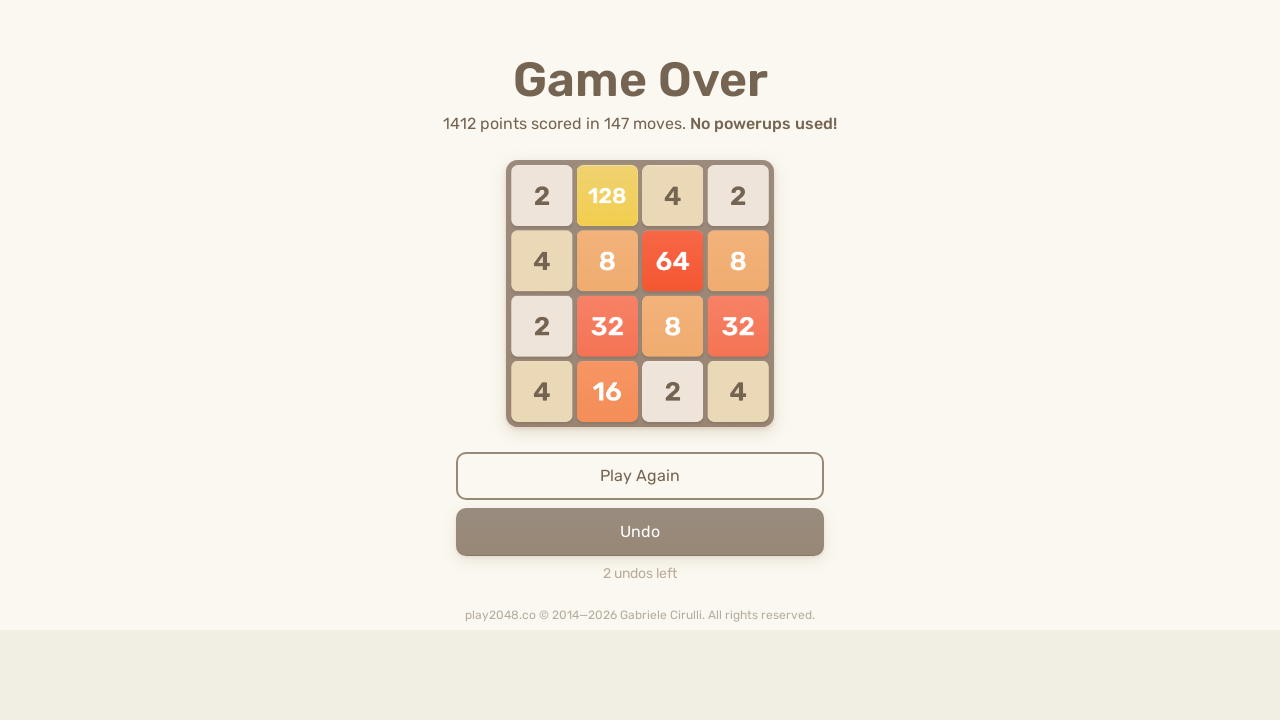

Pressed ArrowUp key to move tiles up on html
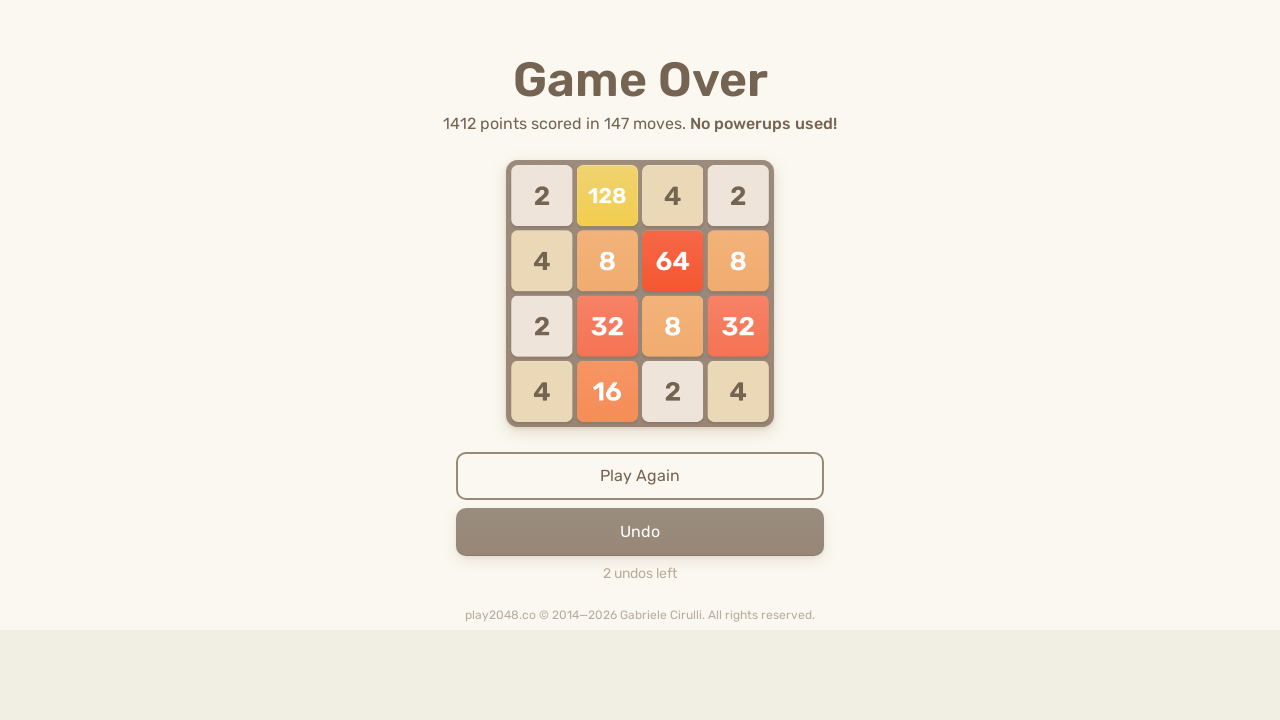

Pressed ArrowRight key to move tiles right on html
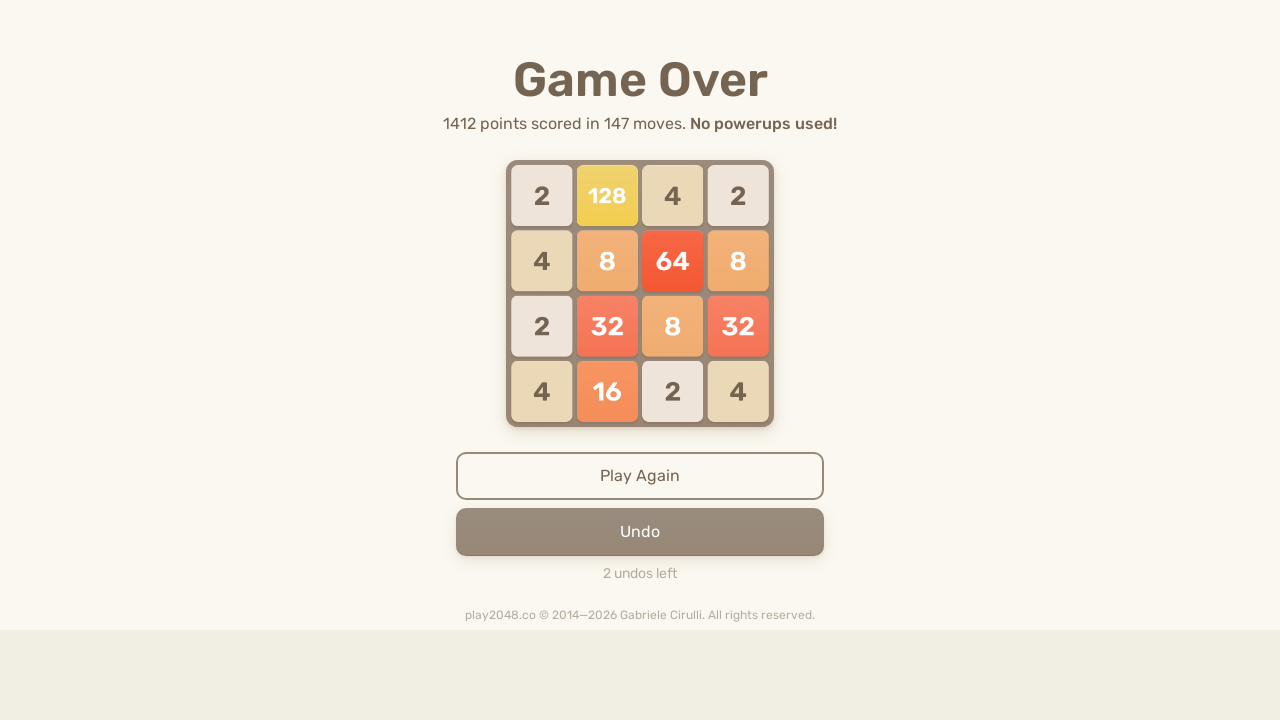

Pressed ArrowDown key to move tiles down on html
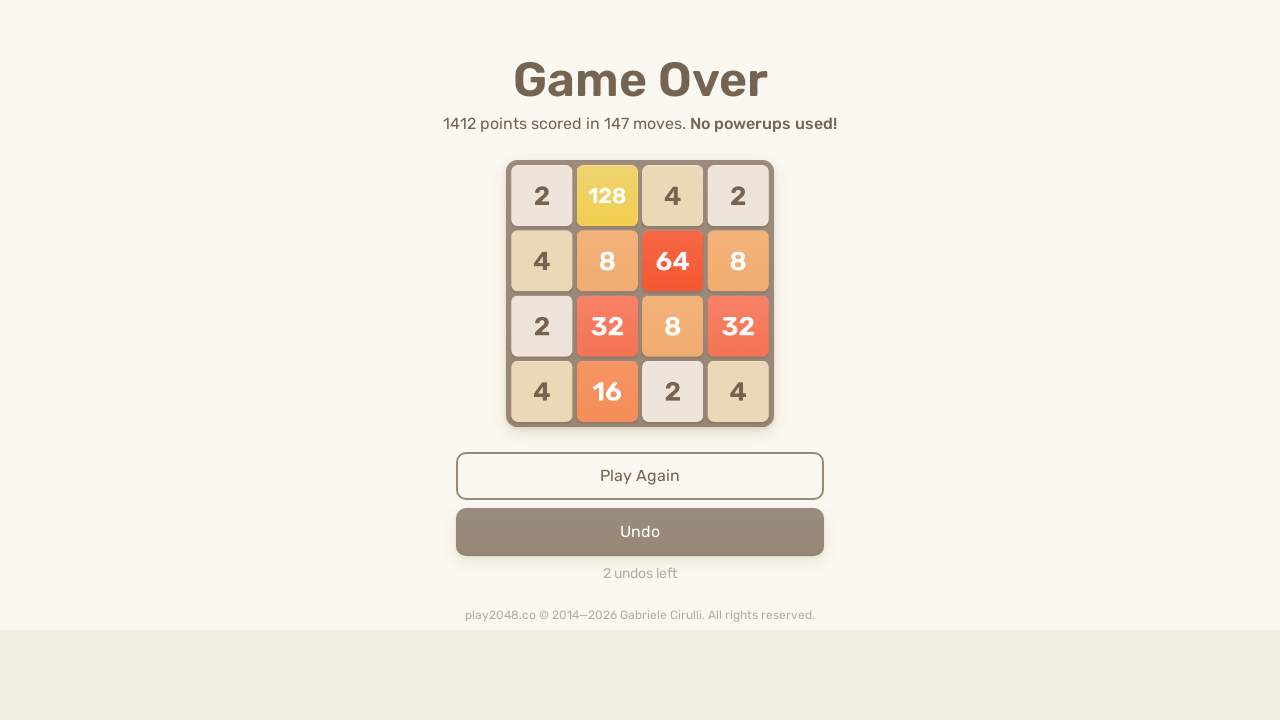

Pressed ArrowLeft key to move tiles left on html
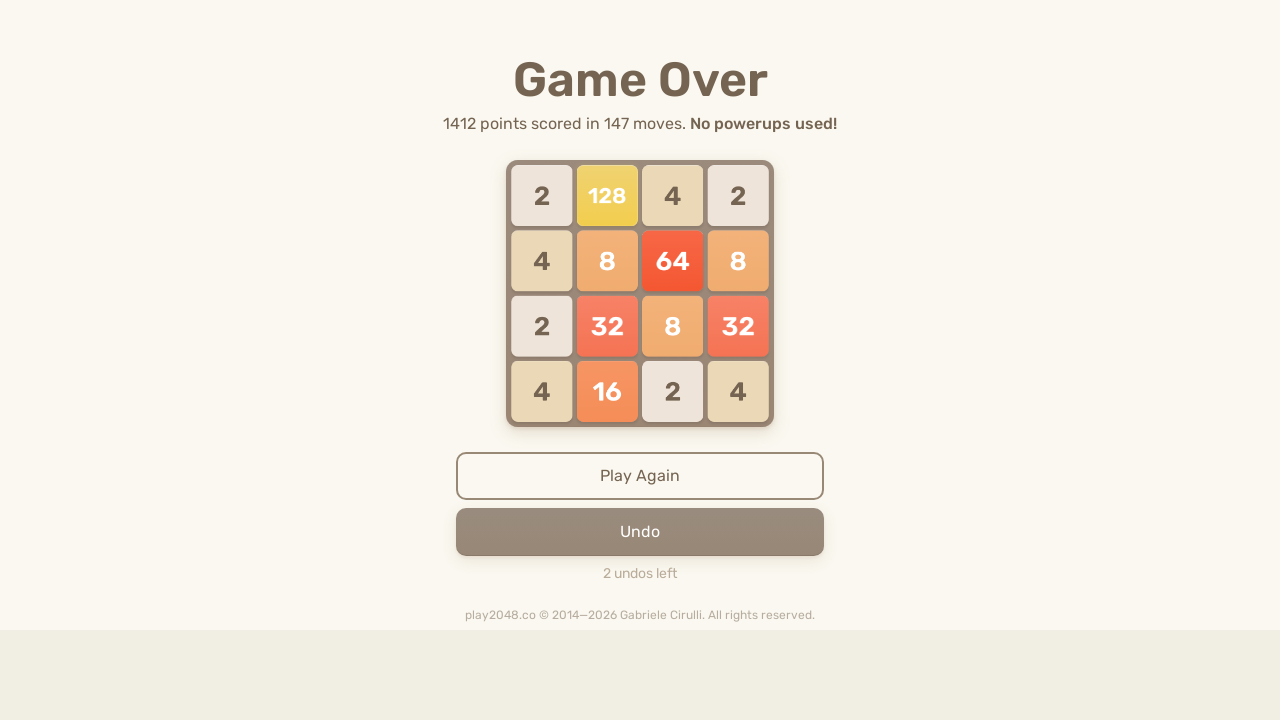

Pressed ArrowUp key to move tiles up on html
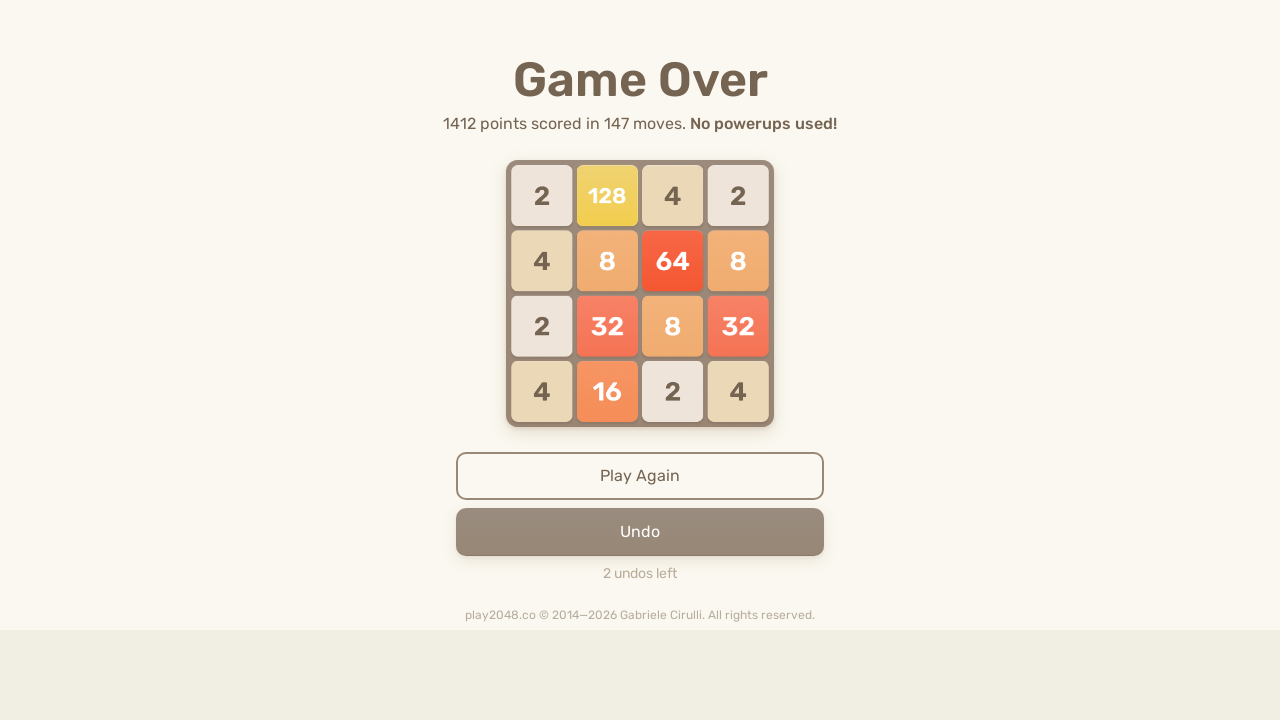

Pressed ArrowRight key to move tiles right on html
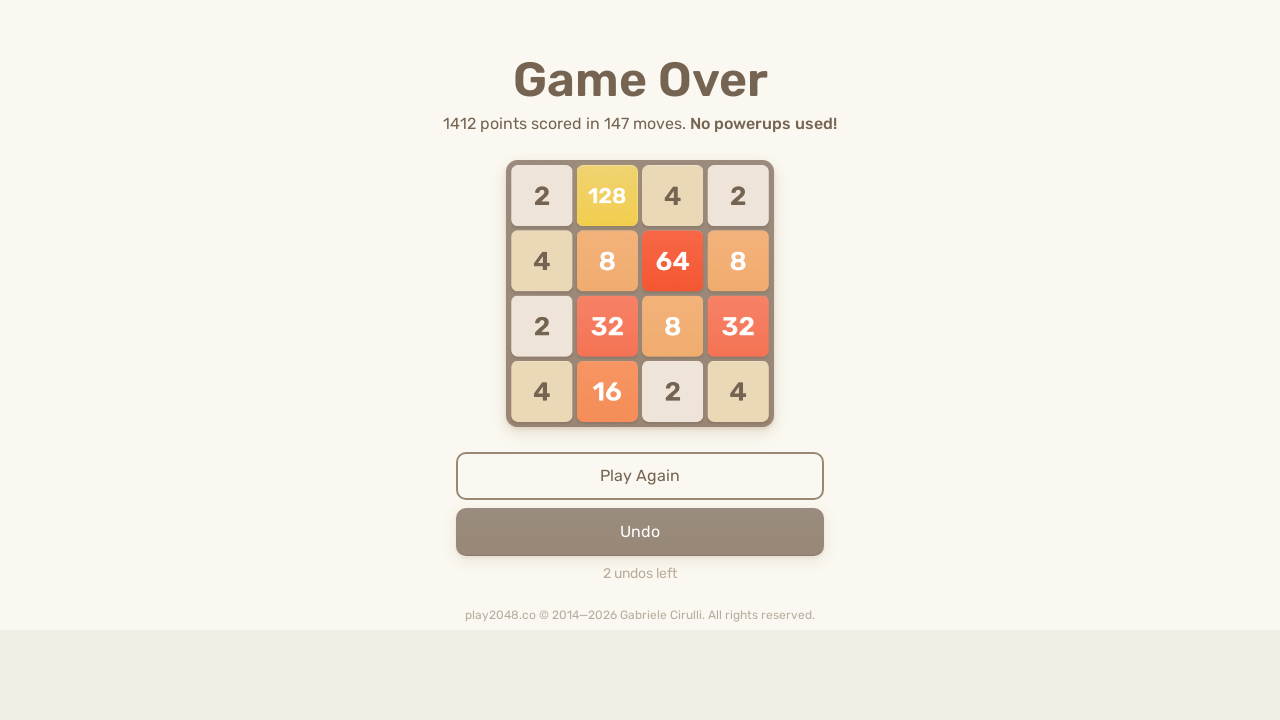

Pressed ArrowDown key to move tiles down on html
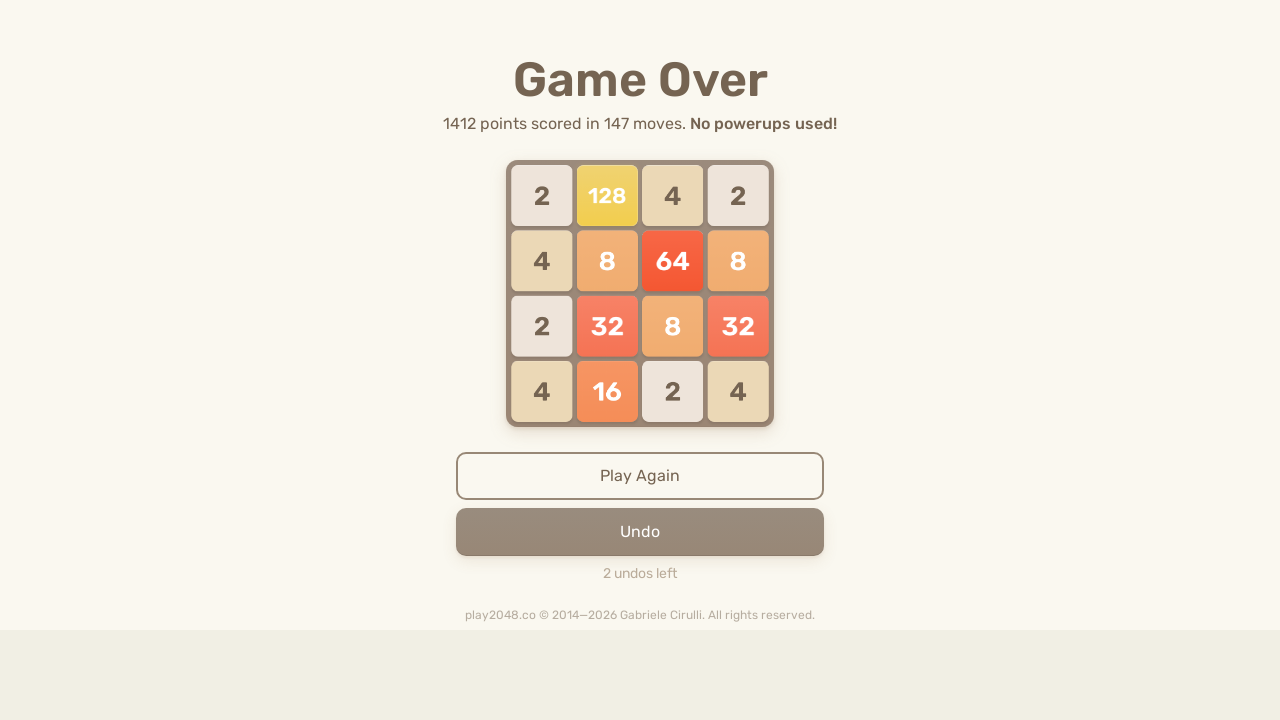

Pressed ArrowLeft key to move tiles left on html
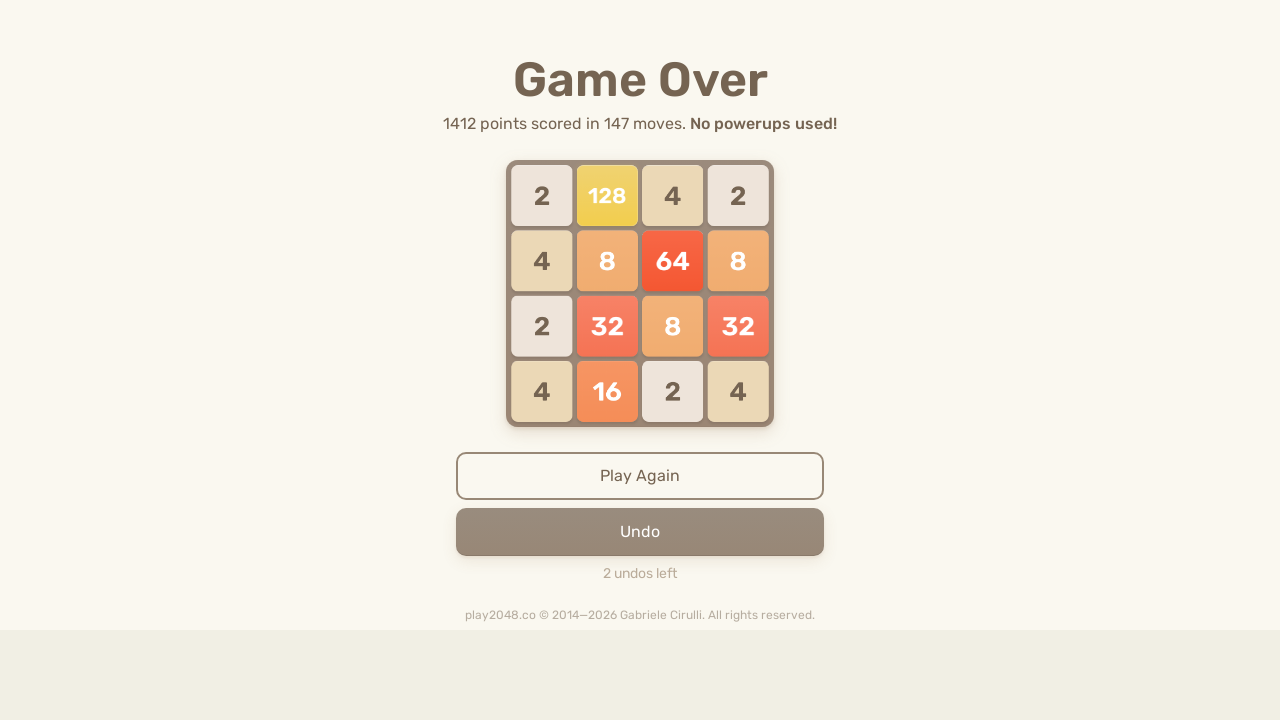

Pressed ArrowUp key to move tiles up on html
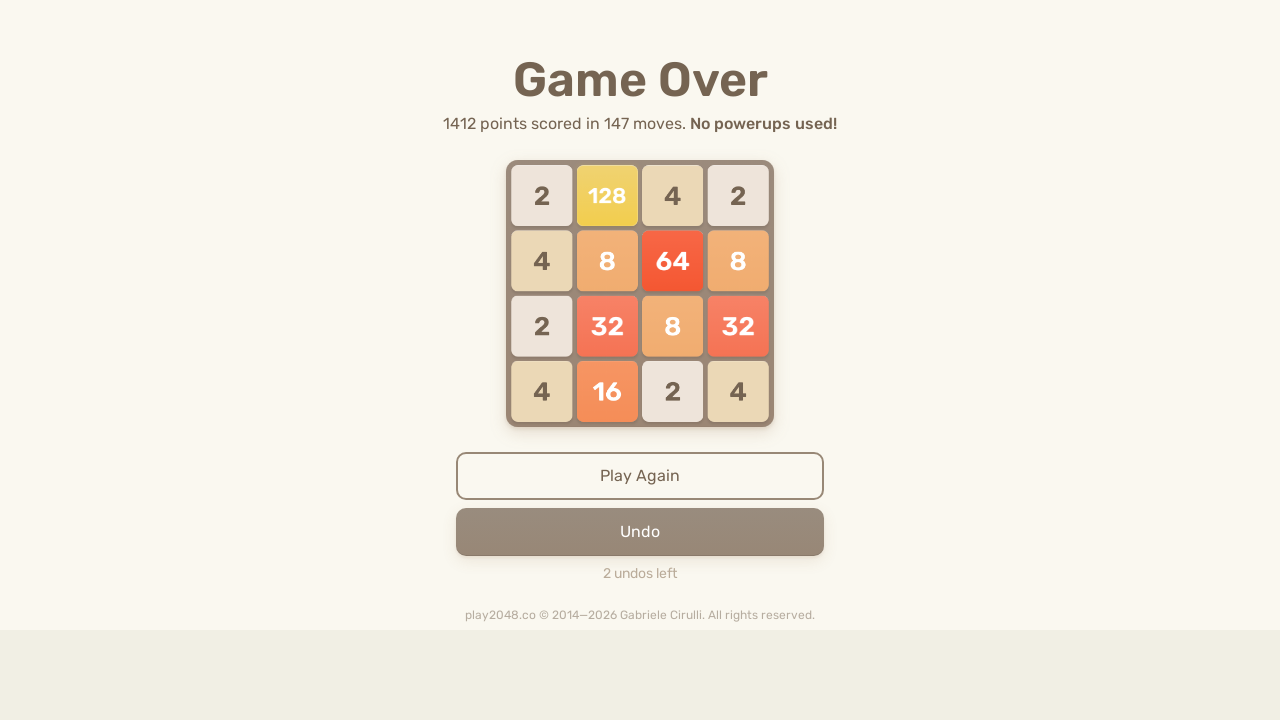

Pressed ArrowRight key to move tiles right on html
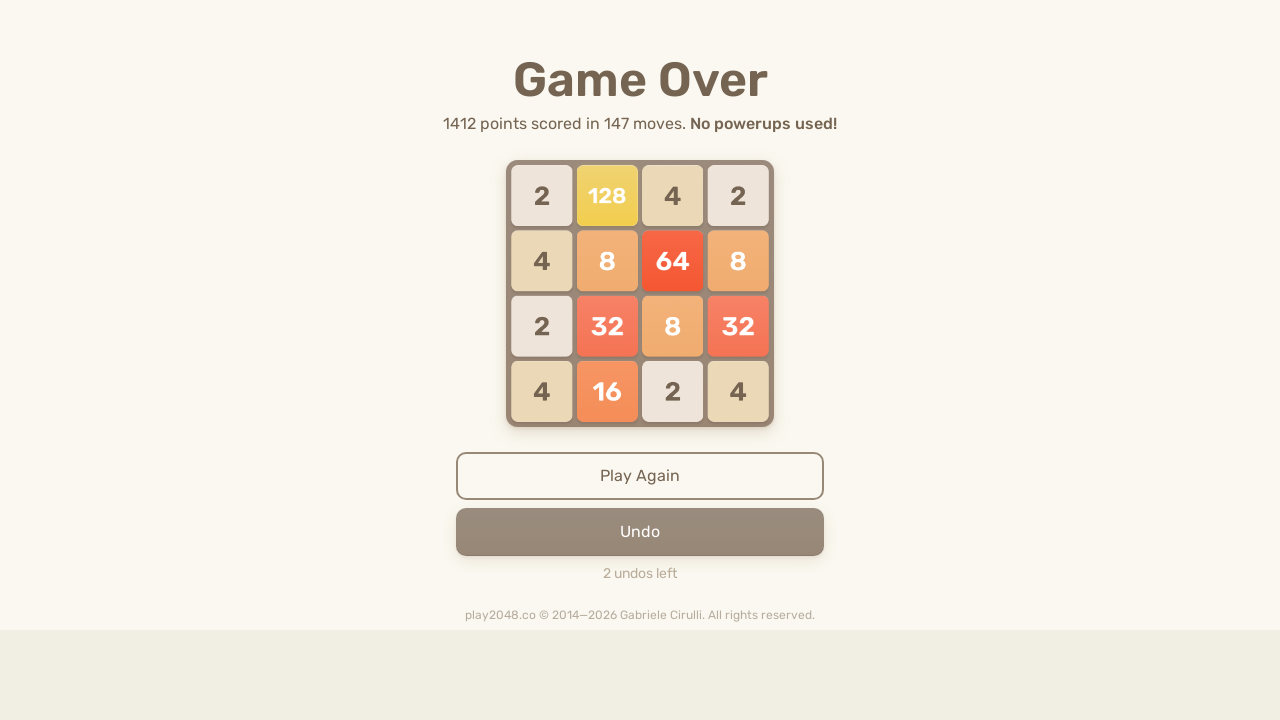

Pressed ArrowDown key to move tiles down on html
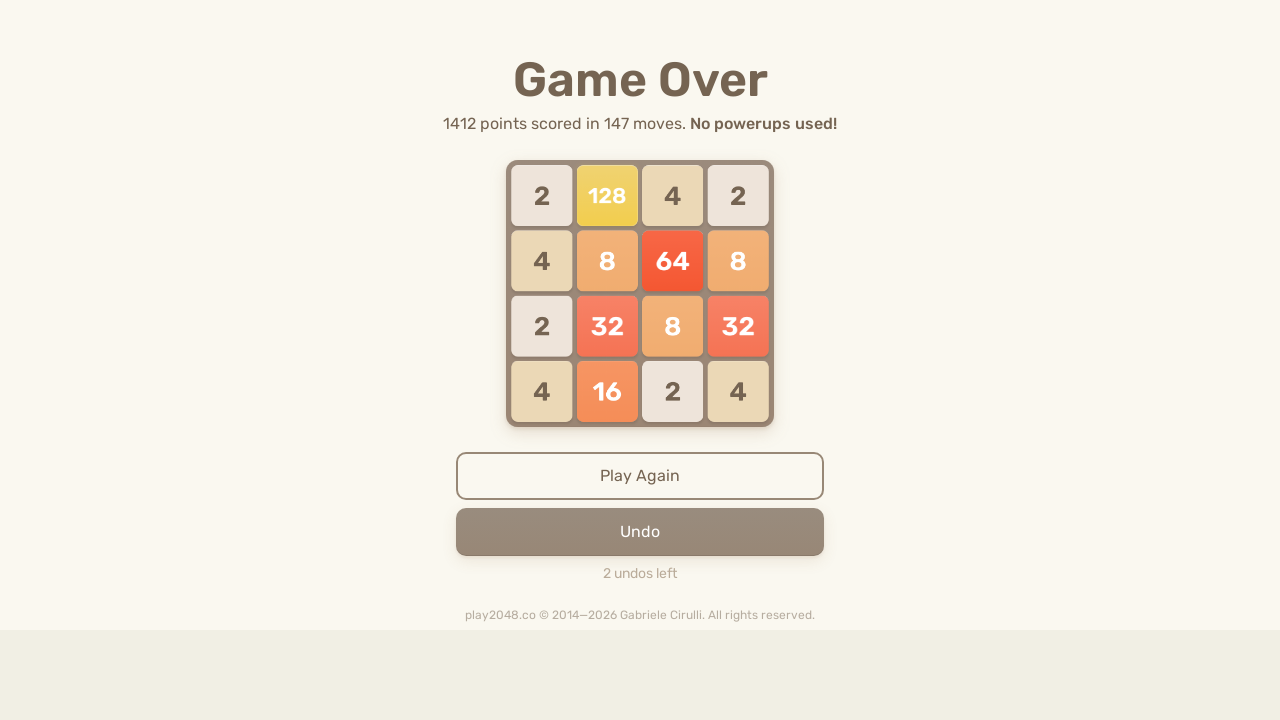

Pressed ArrowLeft key to move tiles left on html
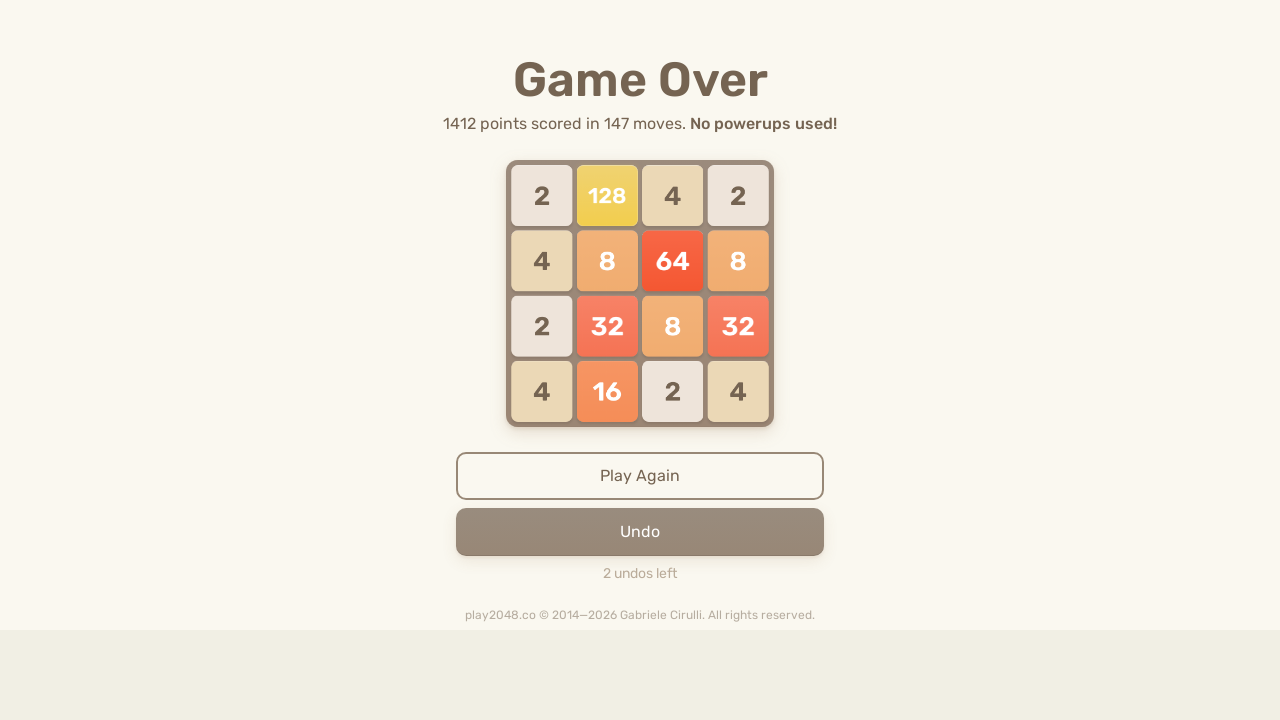

Pressed ArrowUp key to move tiles up on html
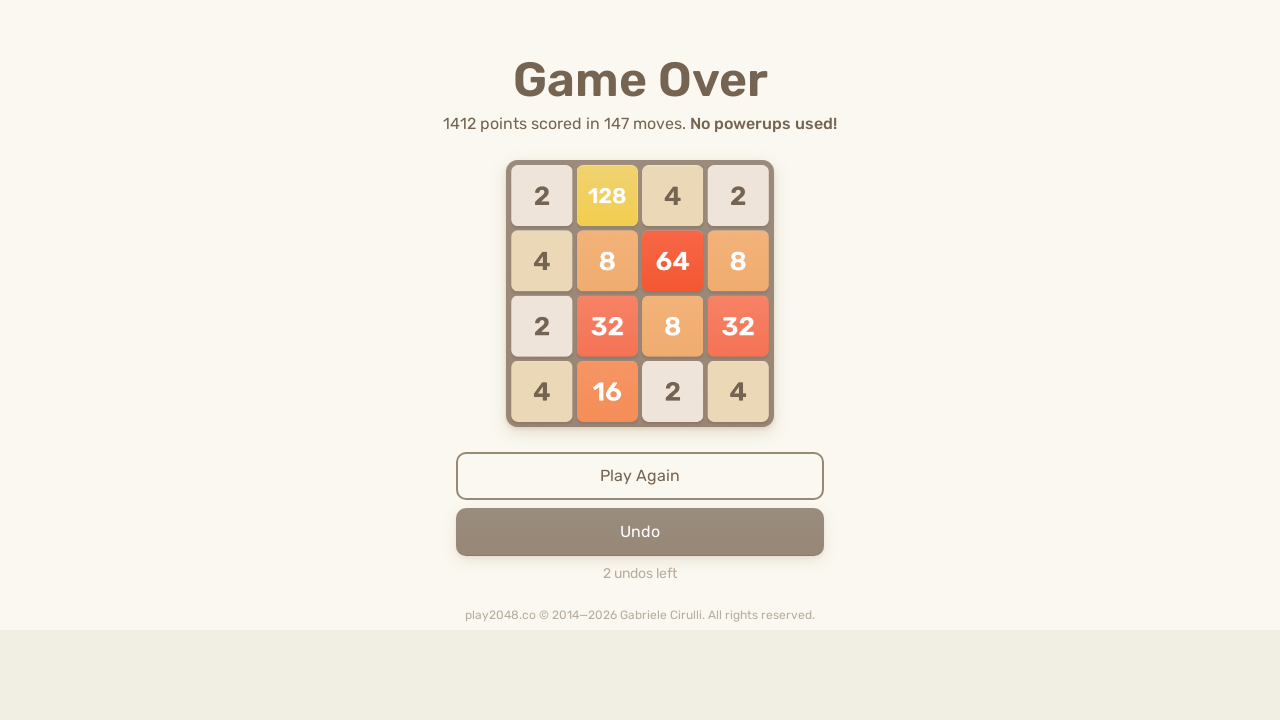

Pressed ArrowRight key to move tiles right on html
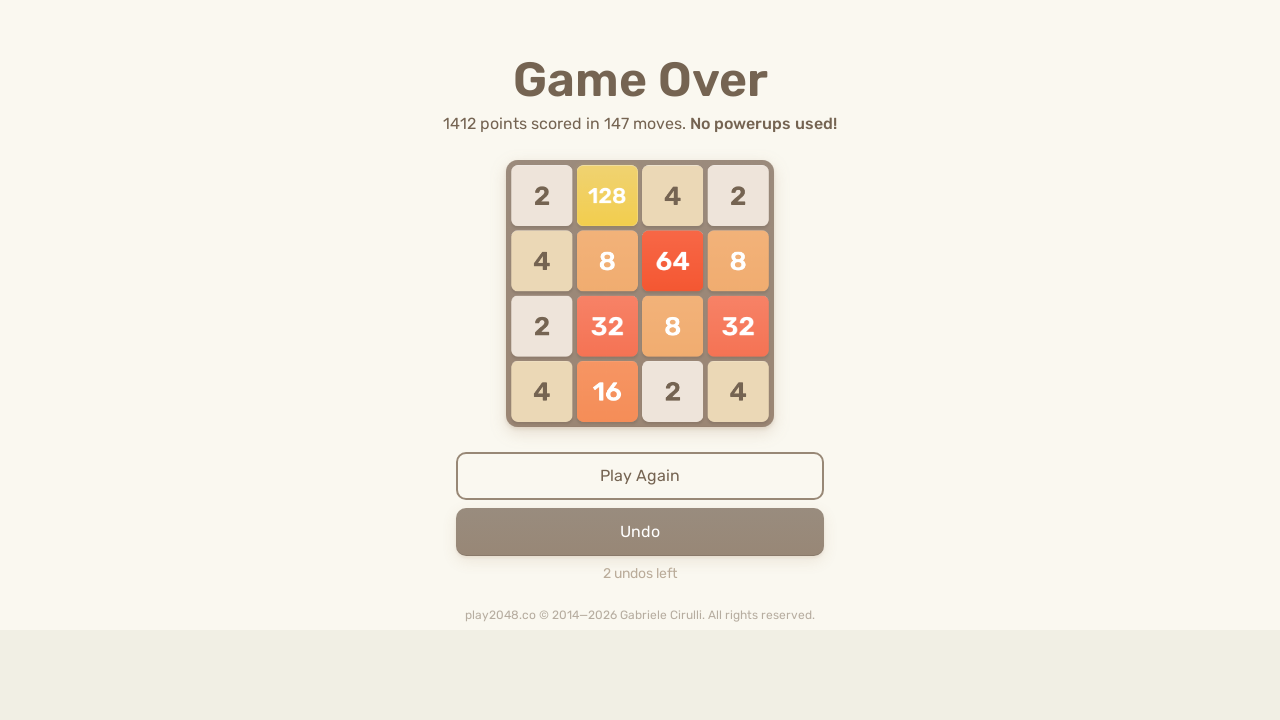

Pressed ArrowDown key to move tiles down on html
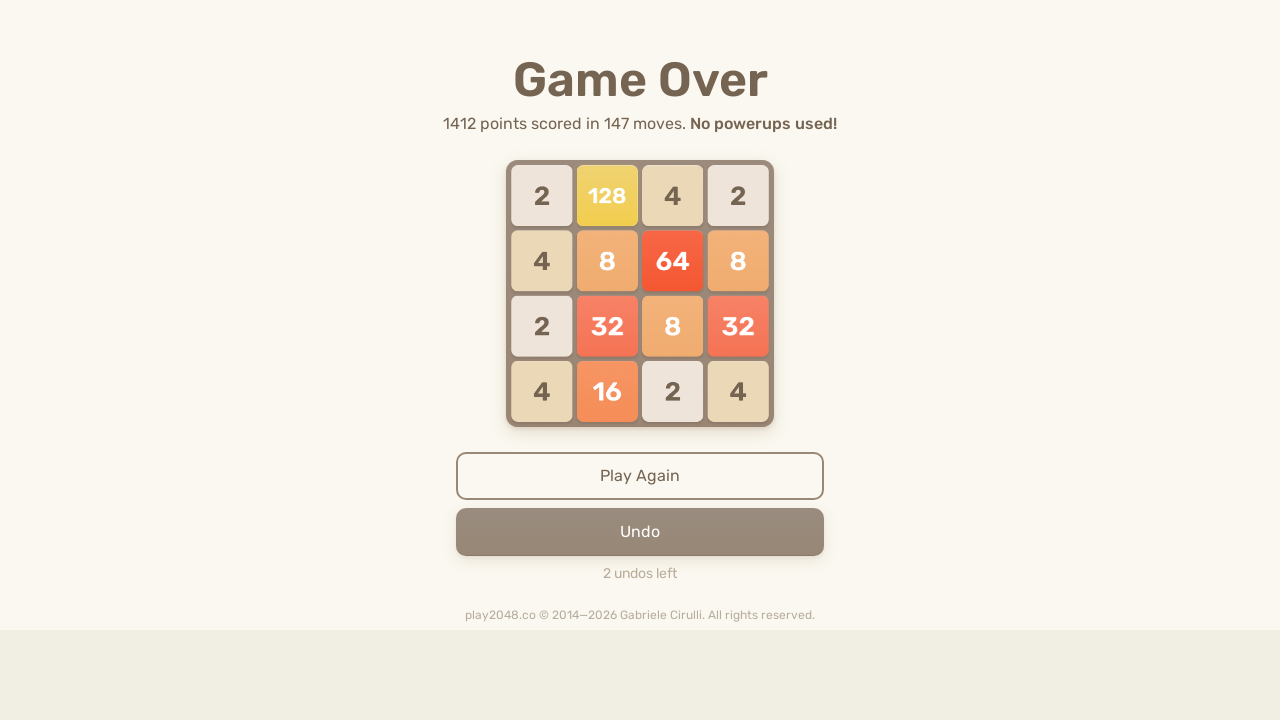

Pressed ArrowLeft key to move tiles left on html
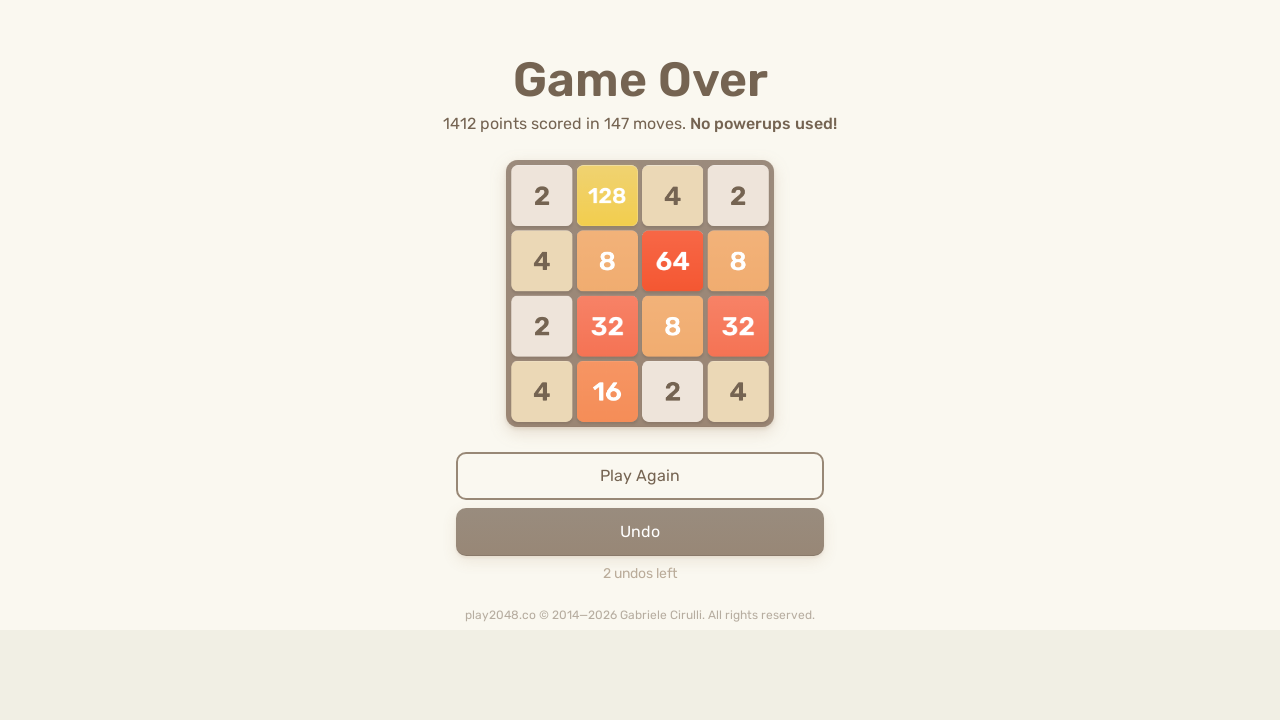

Pressed ArrowUp key to move tiles up on html
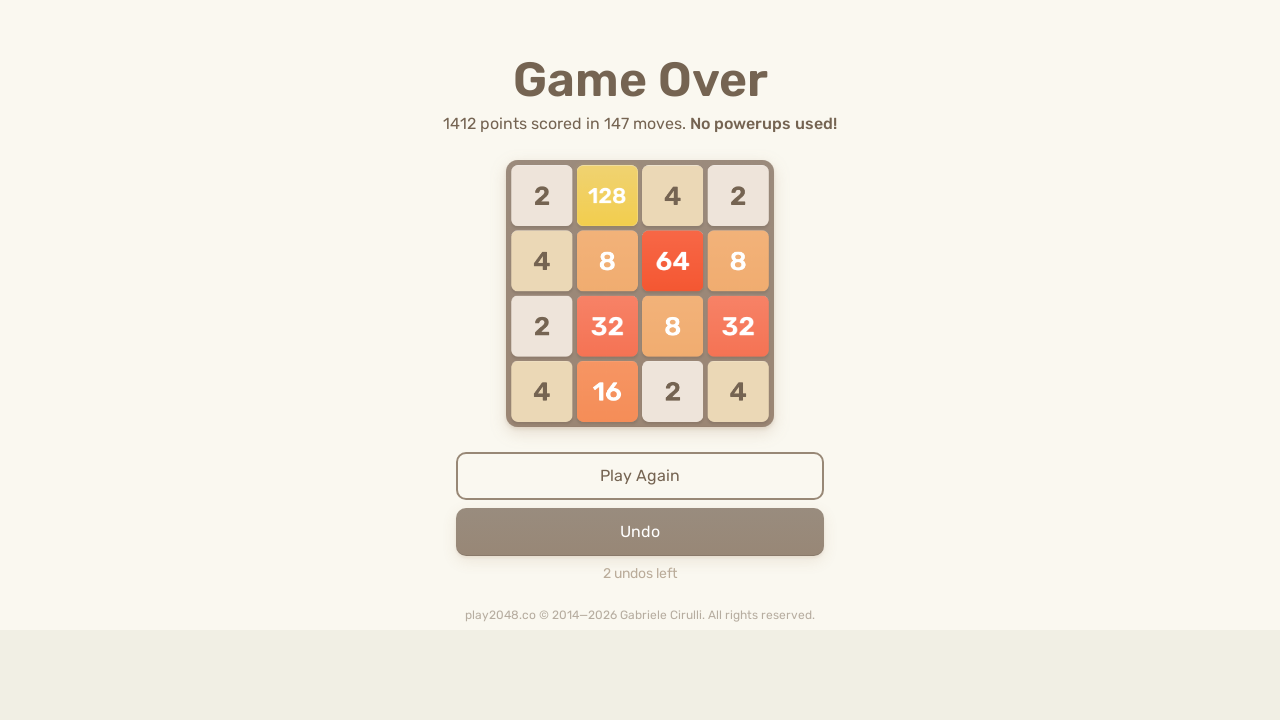

Pressed ArrowRight key to move tiles right on html
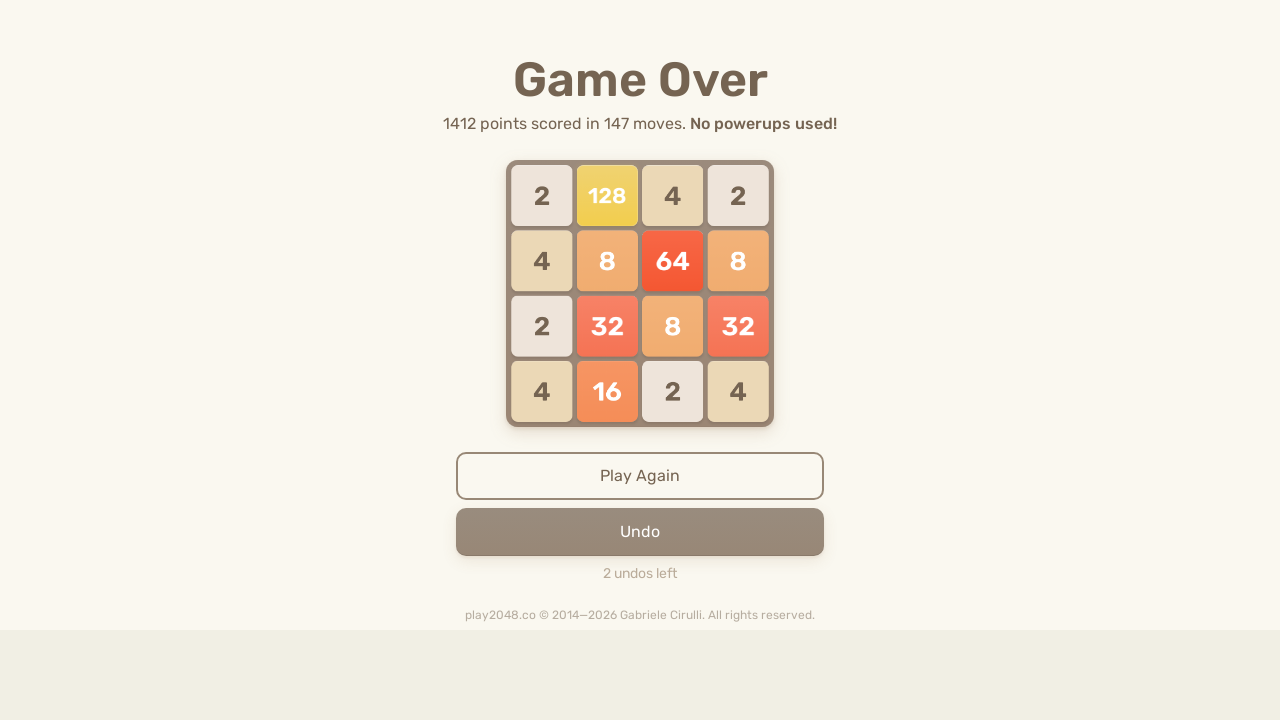

Pressed ArrowDown key to move tiles down on html
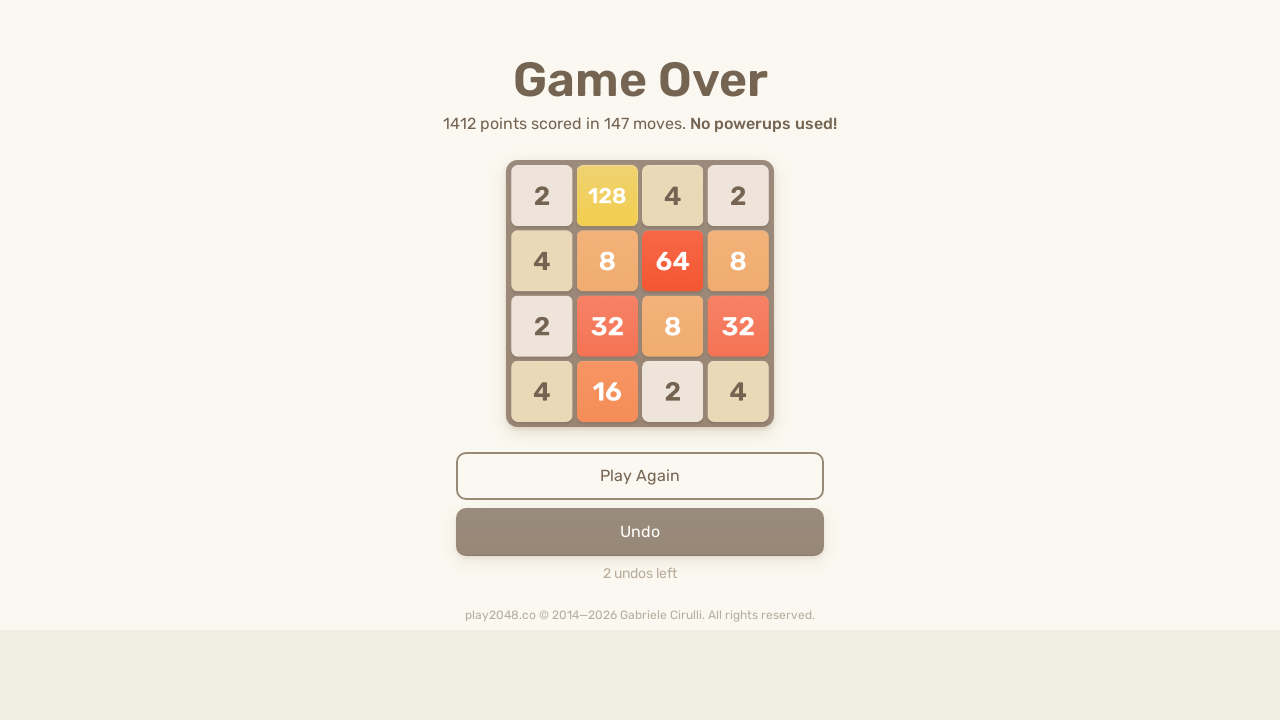

Pressed ArrowLeft key to move tiles left on html
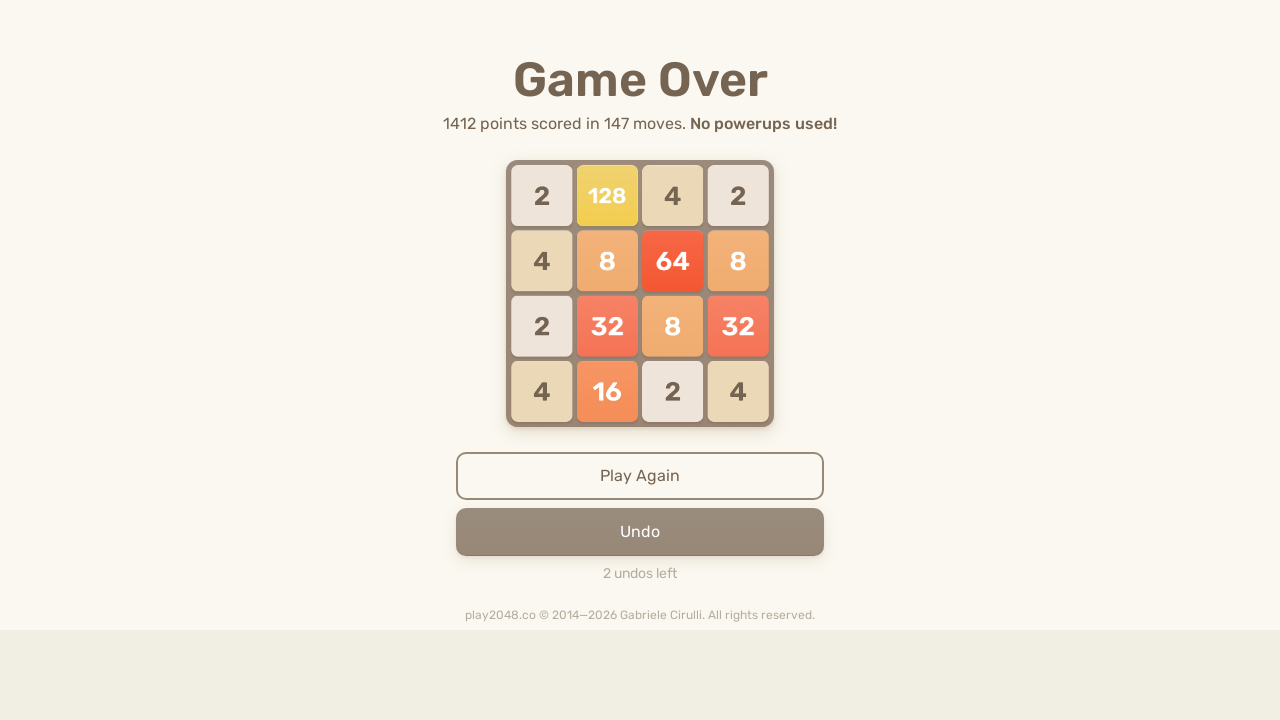

Pressed ArrowUp key to move tiles up on html
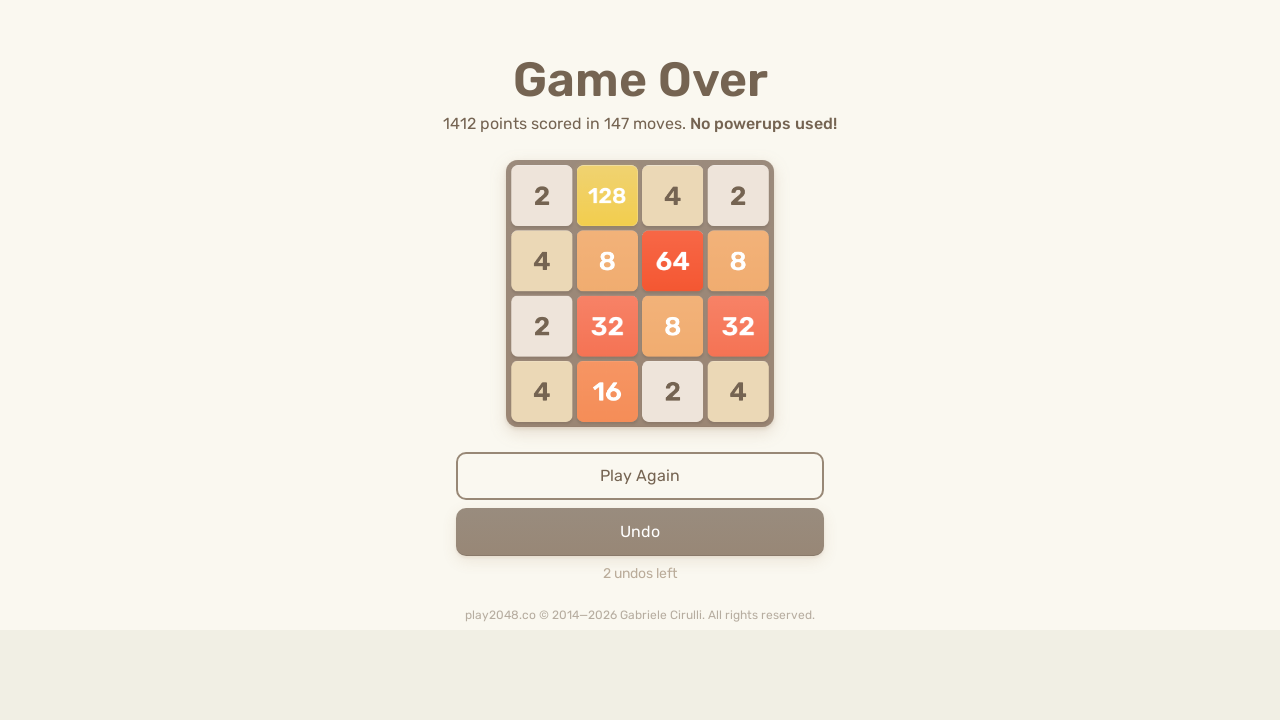

Pressed ArrowRight key to move tiles right on html
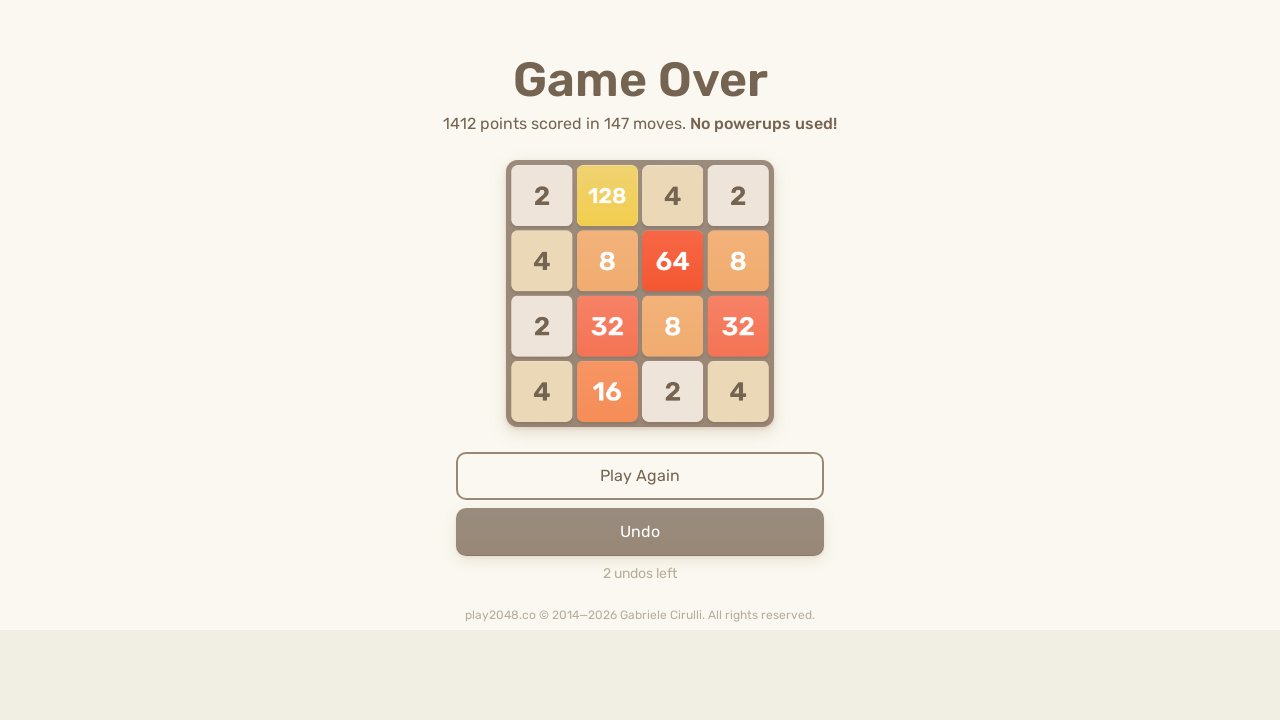

Pressed ArrowDown key to move tiles down on html
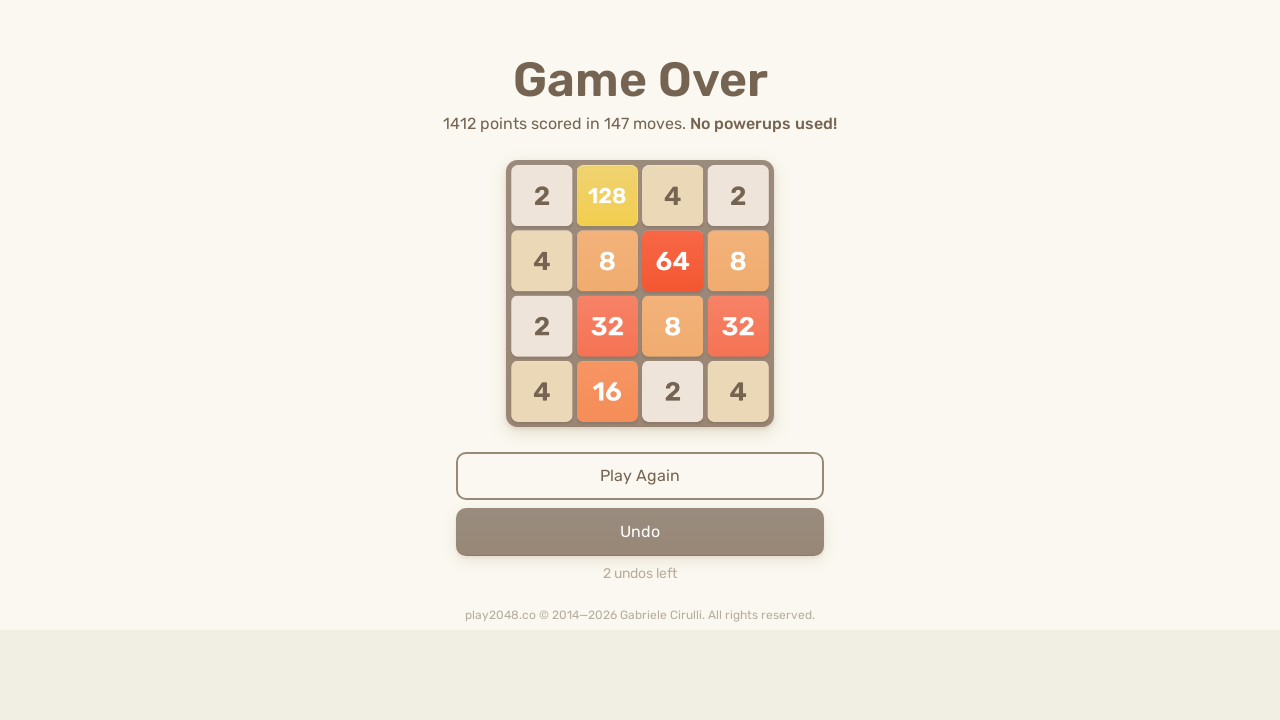

Pressed ArrowLeft key to move tiles left on html
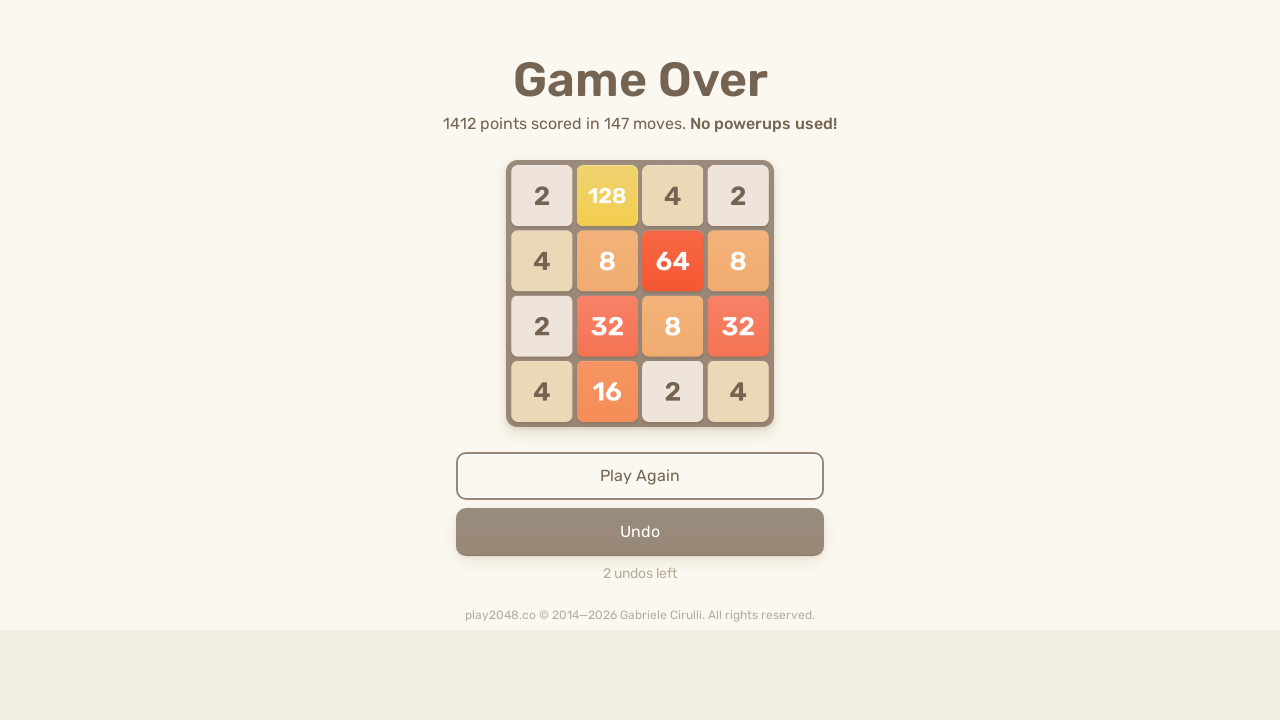

Pressed ArrowUp key to move tiles up on html
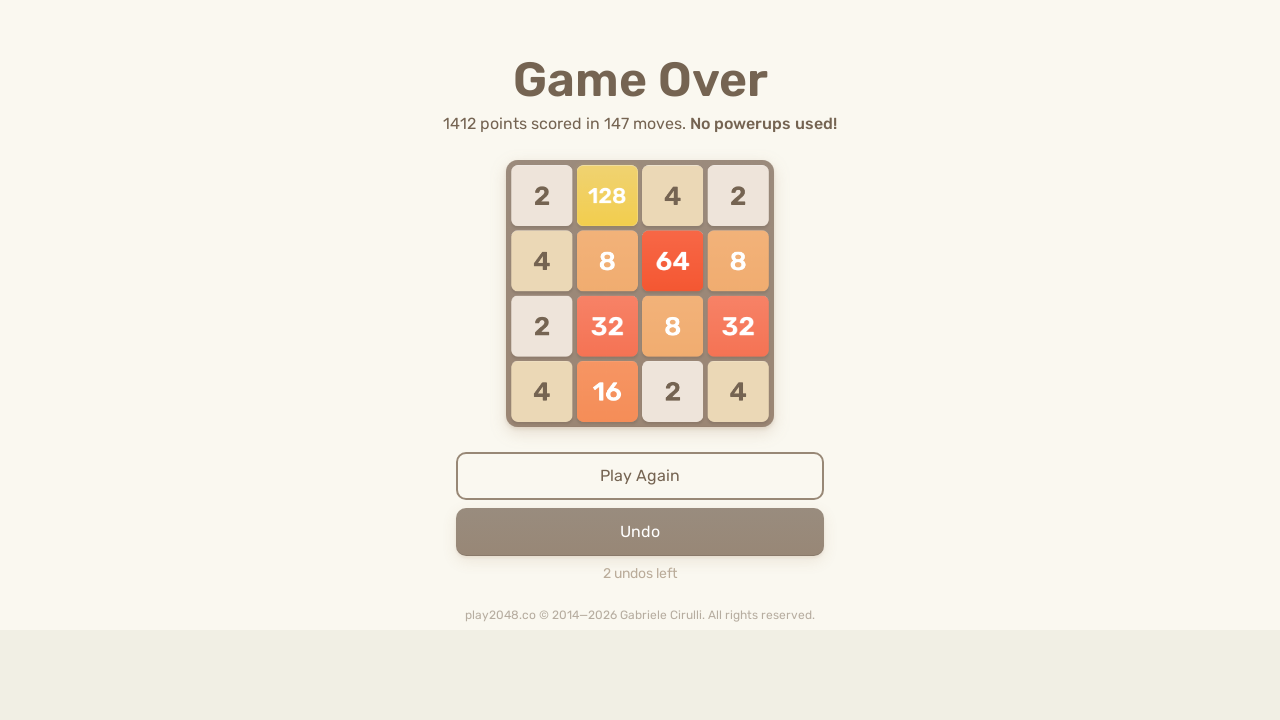

Pressed ArrowRight key to move tiles right on html
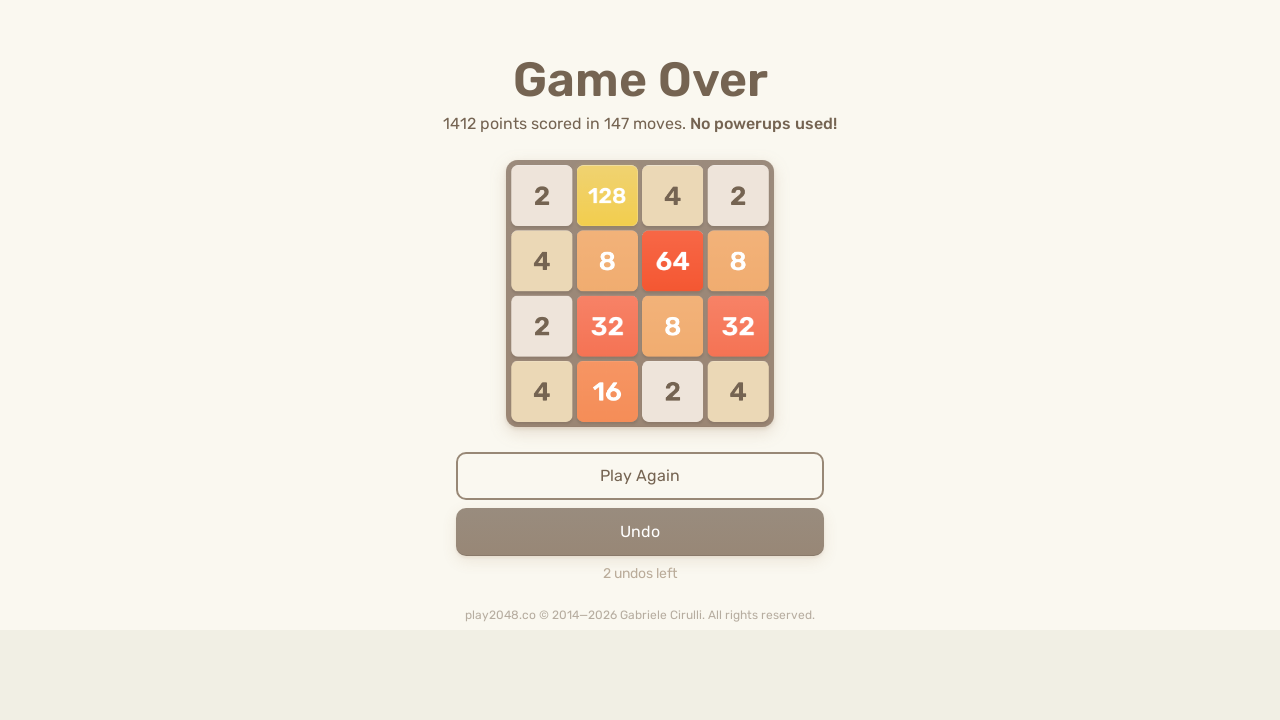

Pressed ArrowDown key to move tiles down on html
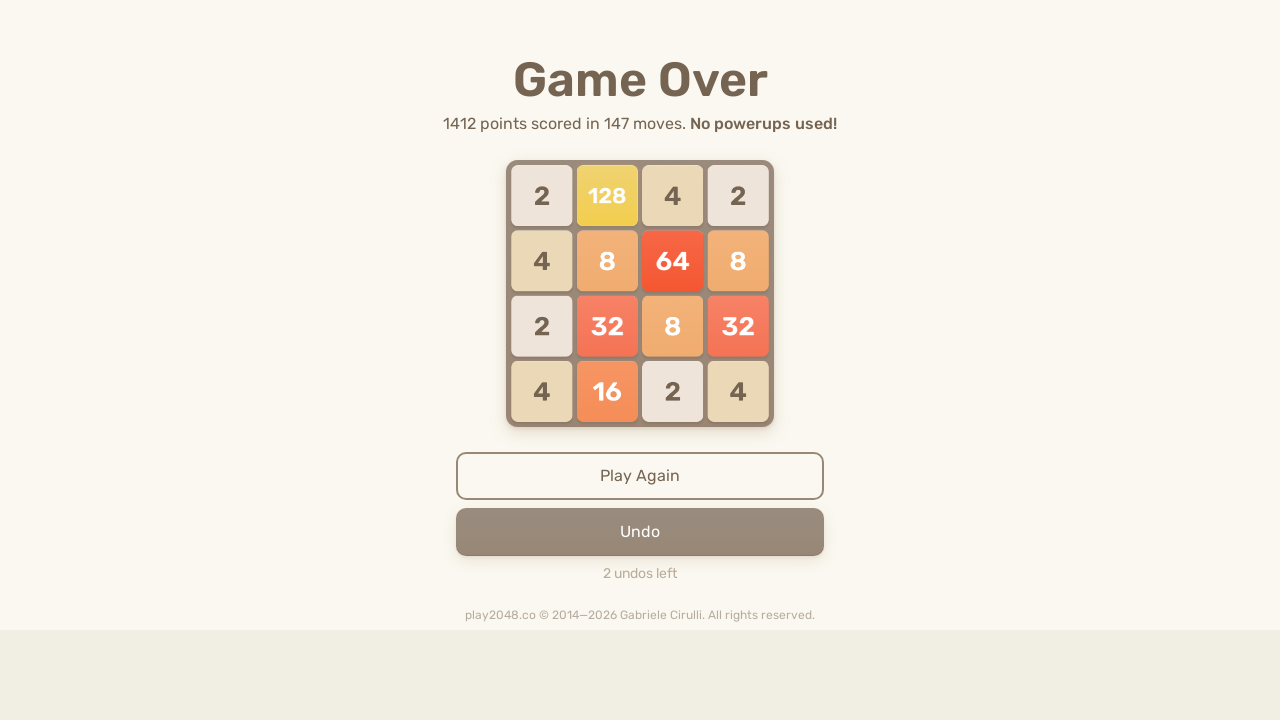

Pressed ArrowLeft key to move tiles left on html
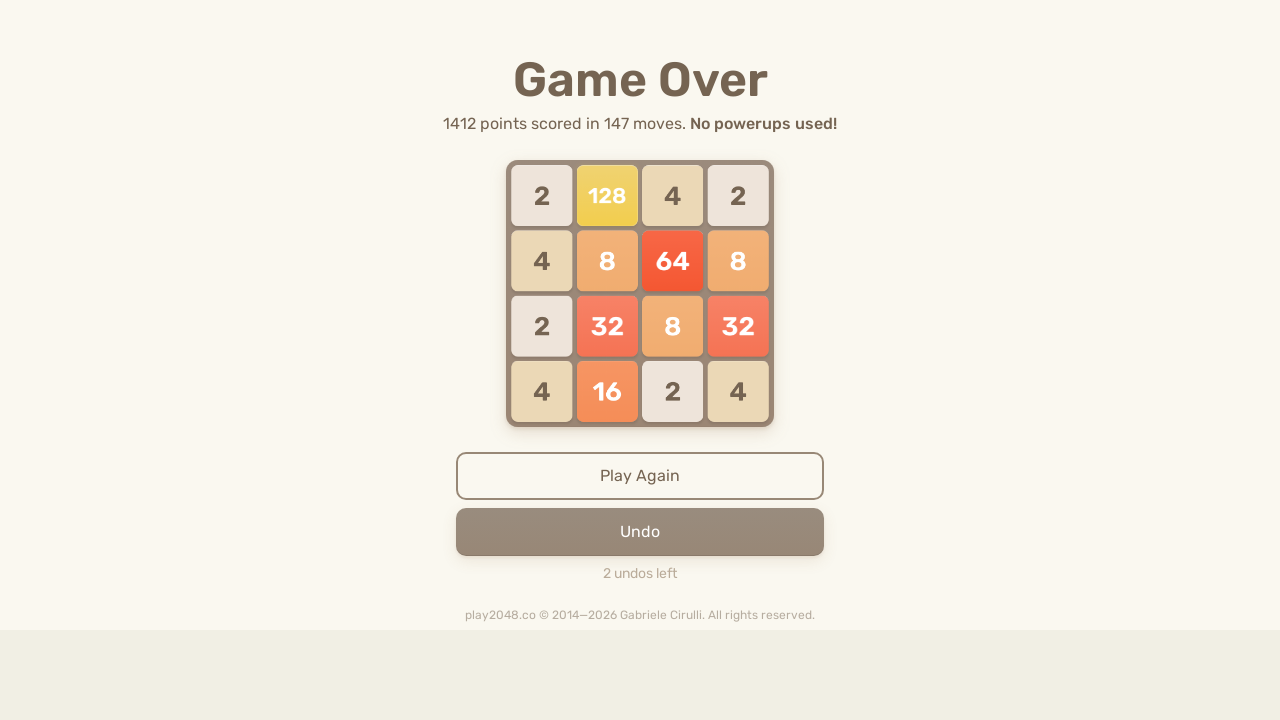

Pressed ArrowUp key to move tiles up on html
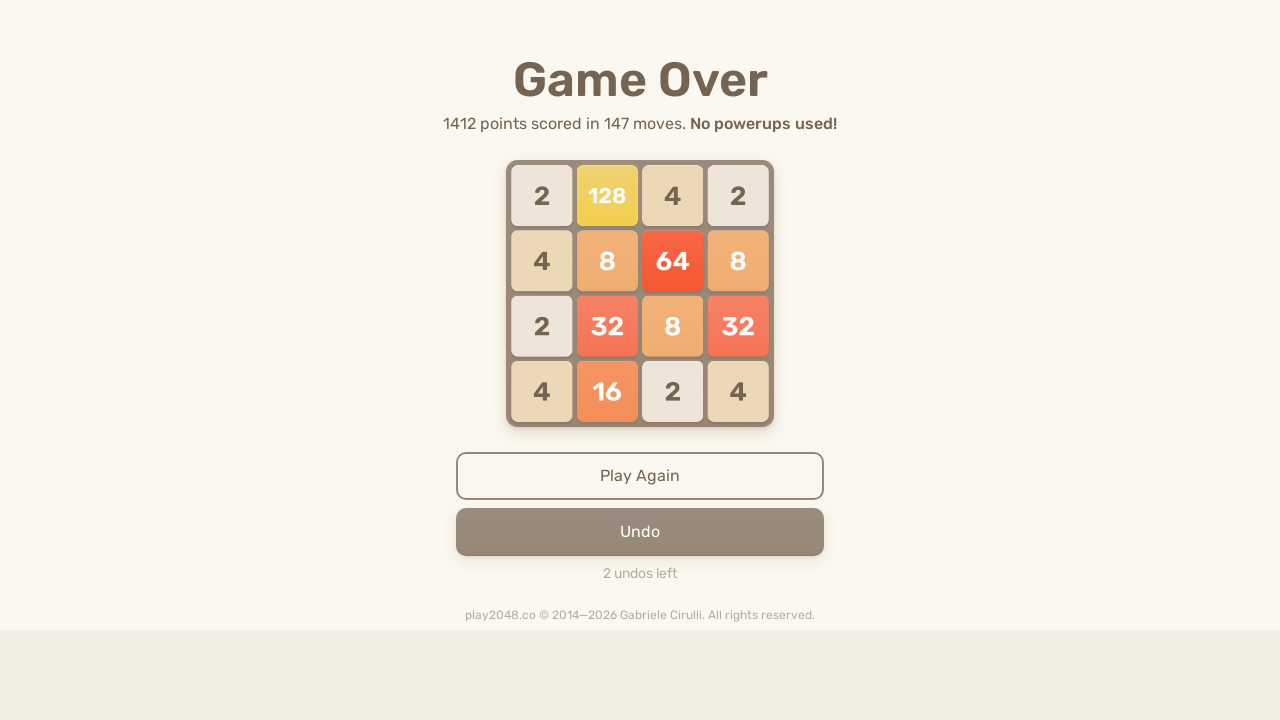

Pressed ArrowRight key to move tiles right on html
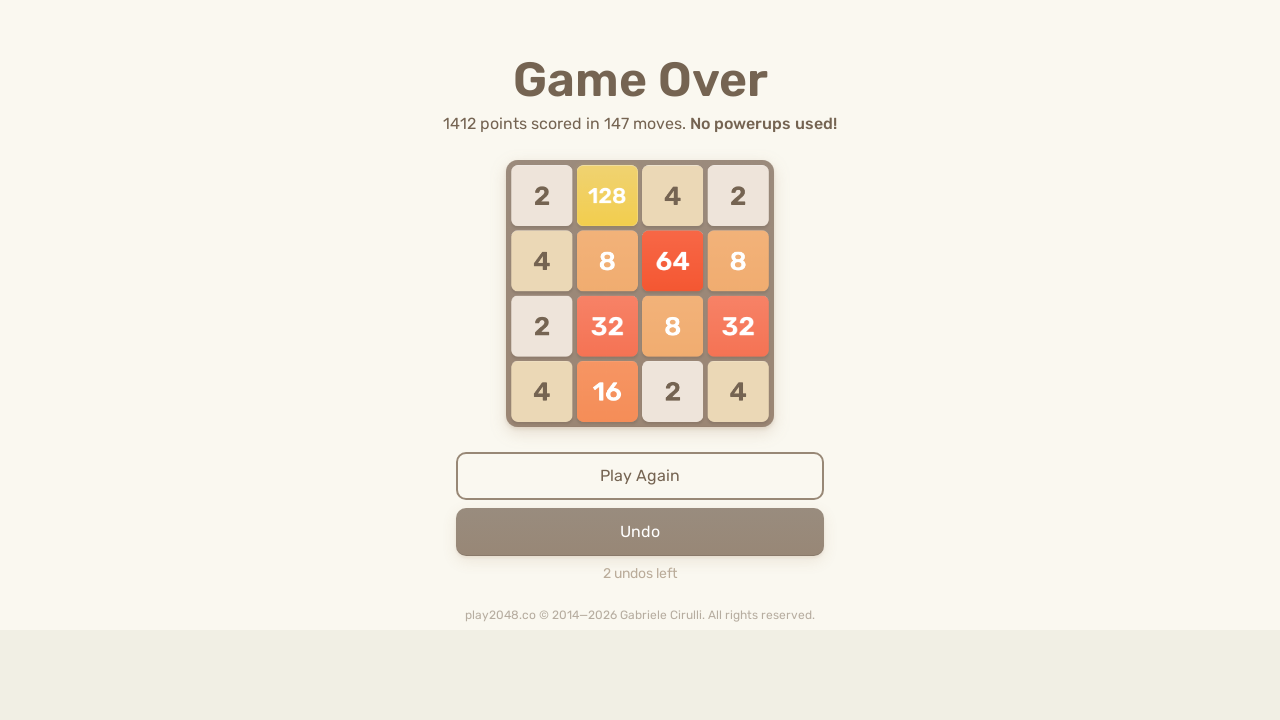

Pressed ArrowDown key to move tiles down on html
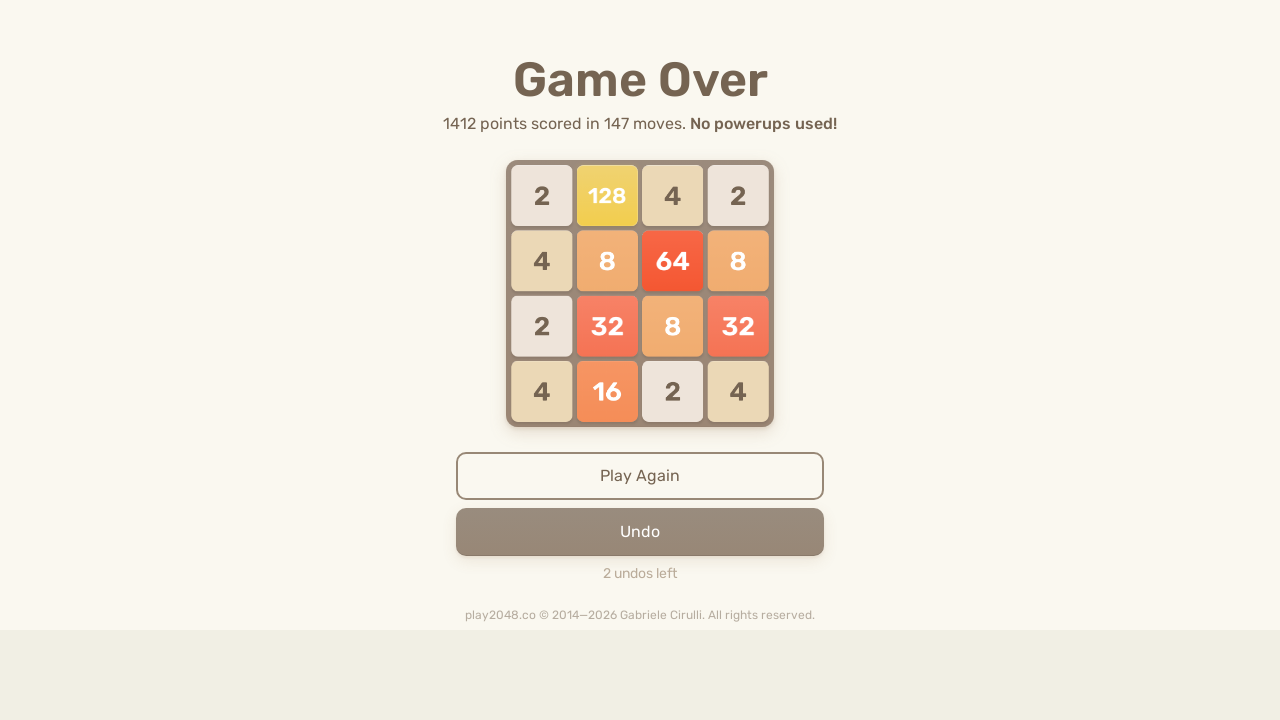

Pressed ArrowLeft key to move tiles left on html
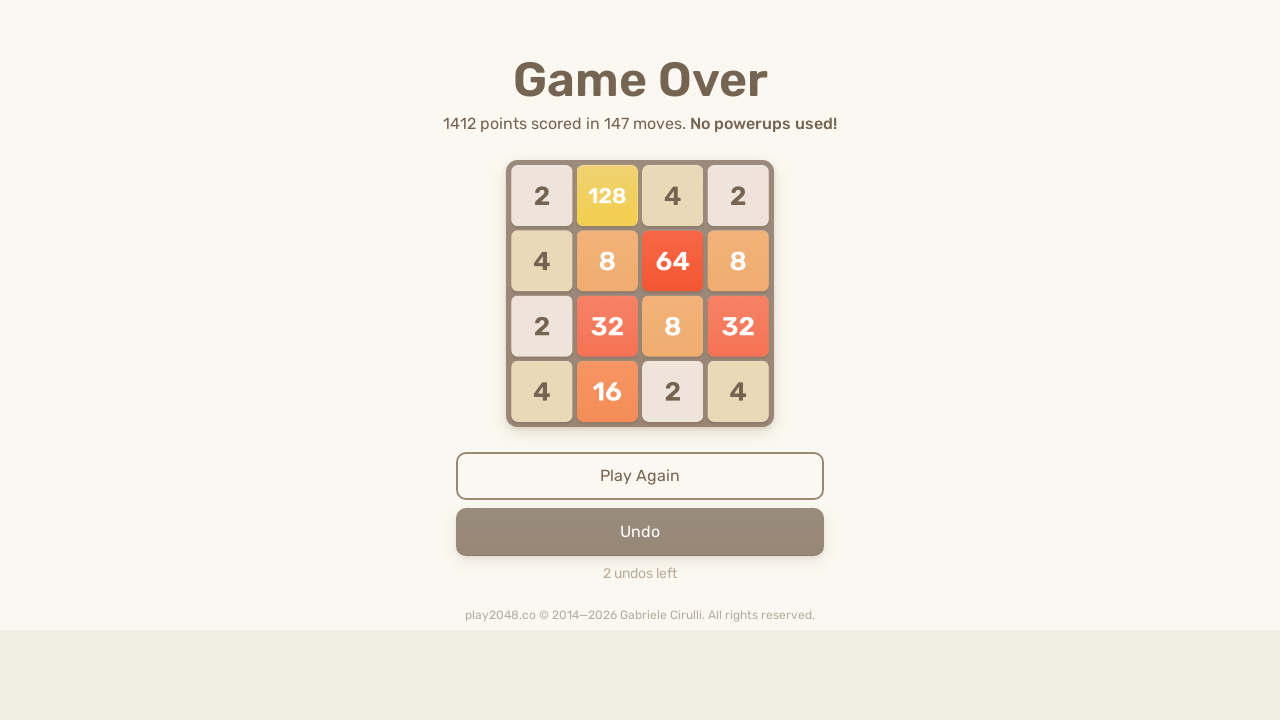

Pressed ArrowUp key to move tiles up on html
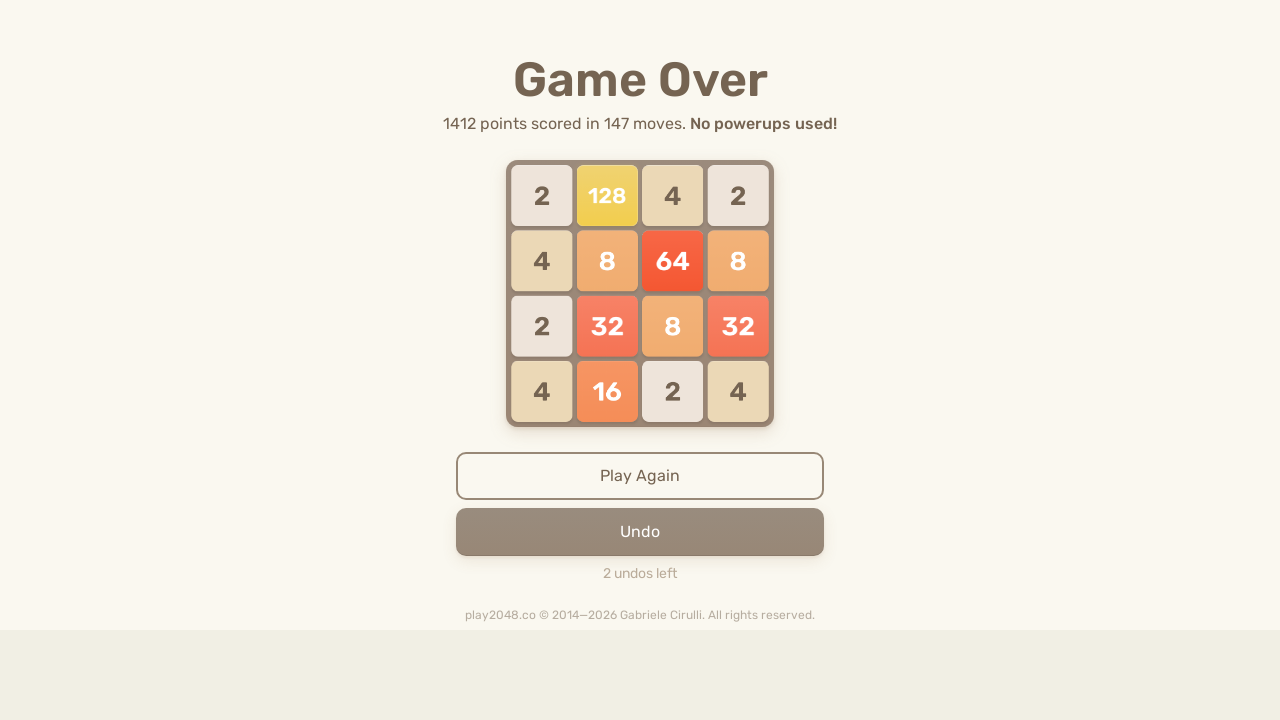

Pressed ArrowRight key to move tiles right on html
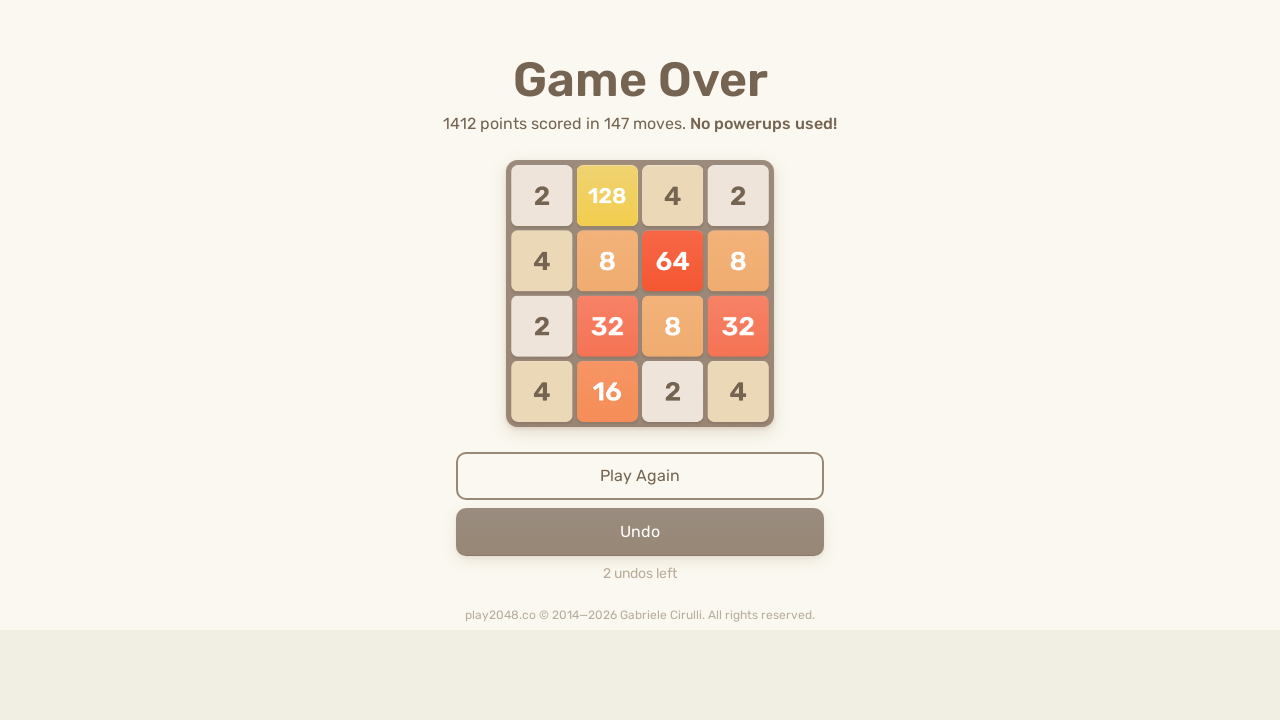

Pressed ArrowDown key to move tiles down on html
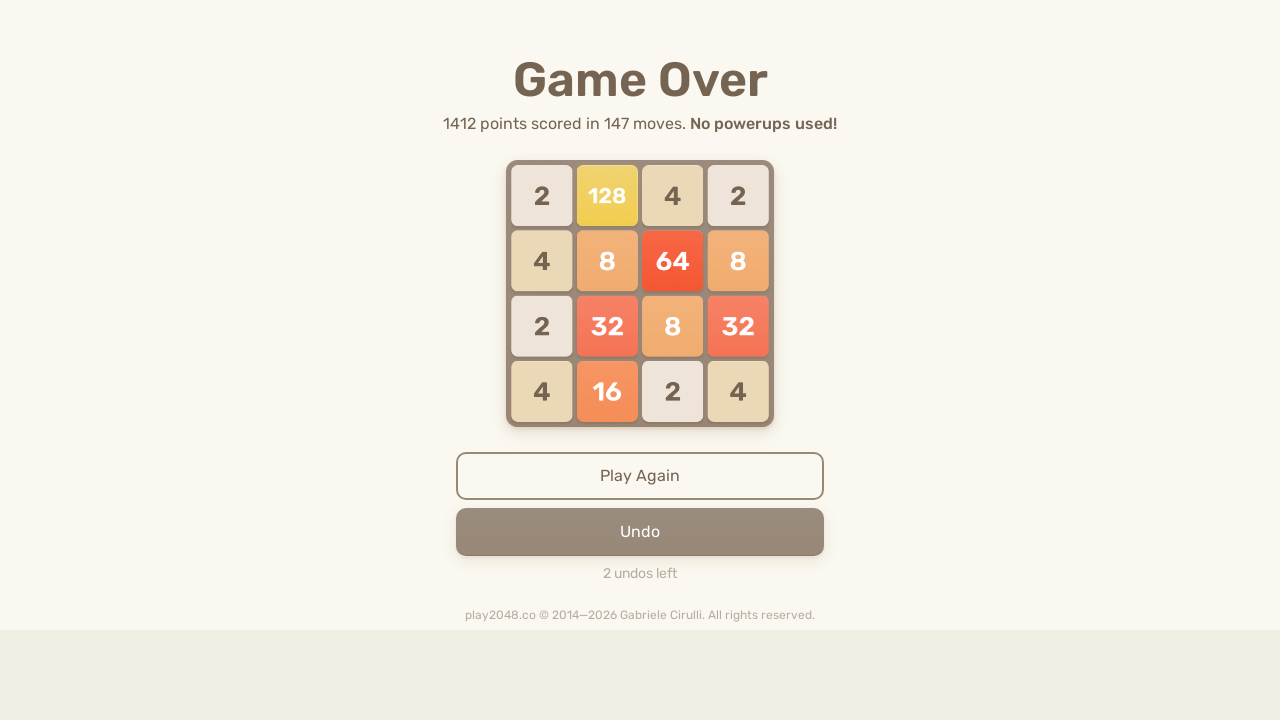

Pressed ArrowLeft key to move tiles left on html
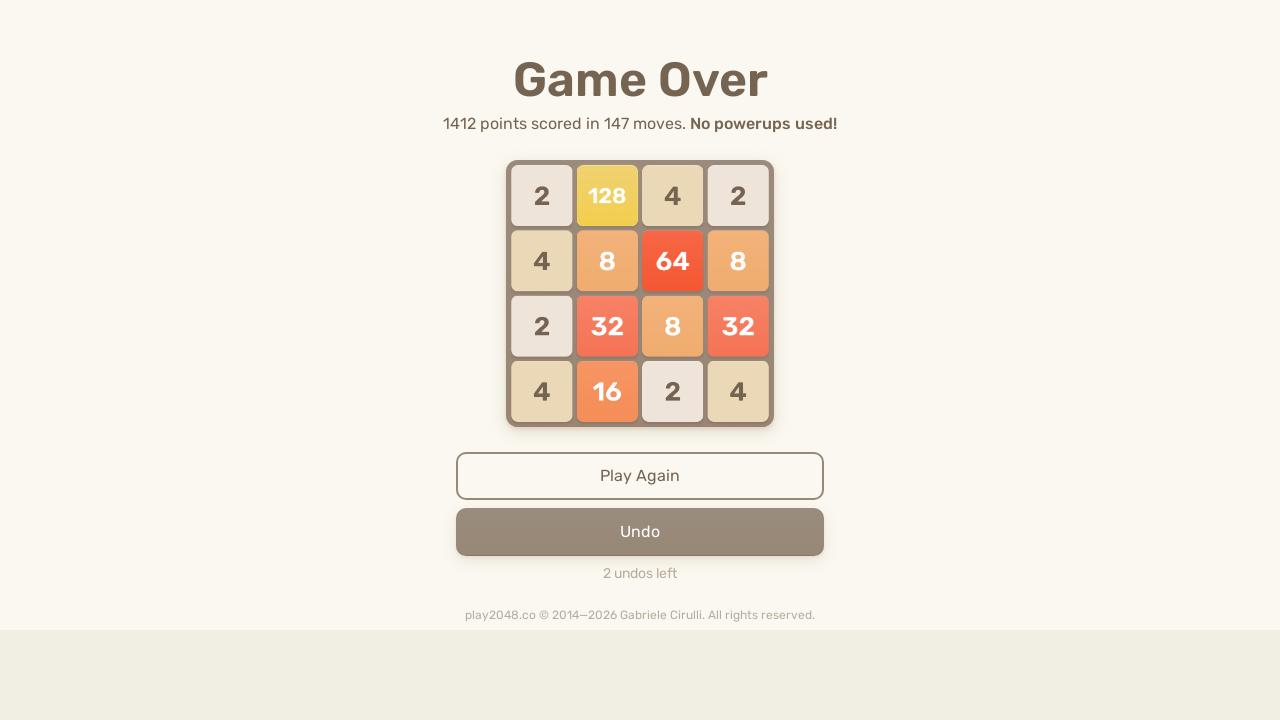

Pressed ArrowUp key to move tiles up on html
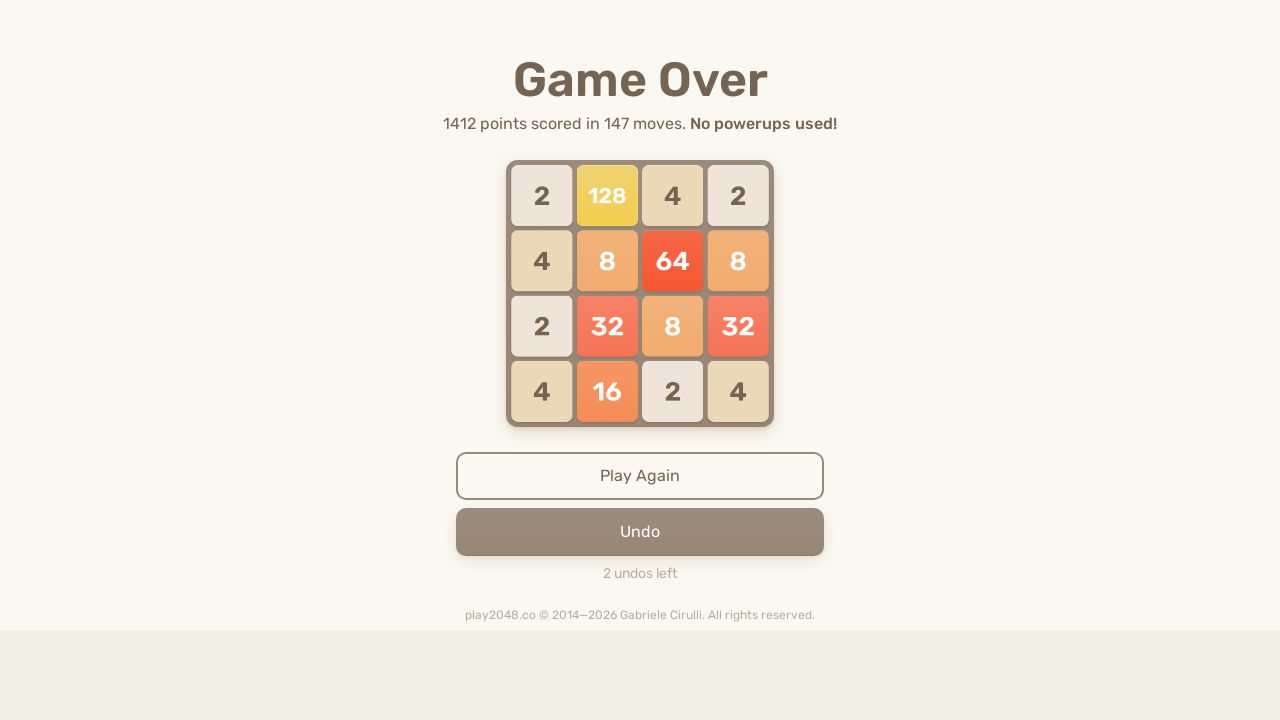

Pressed ArrowRight key to move tiles right on html
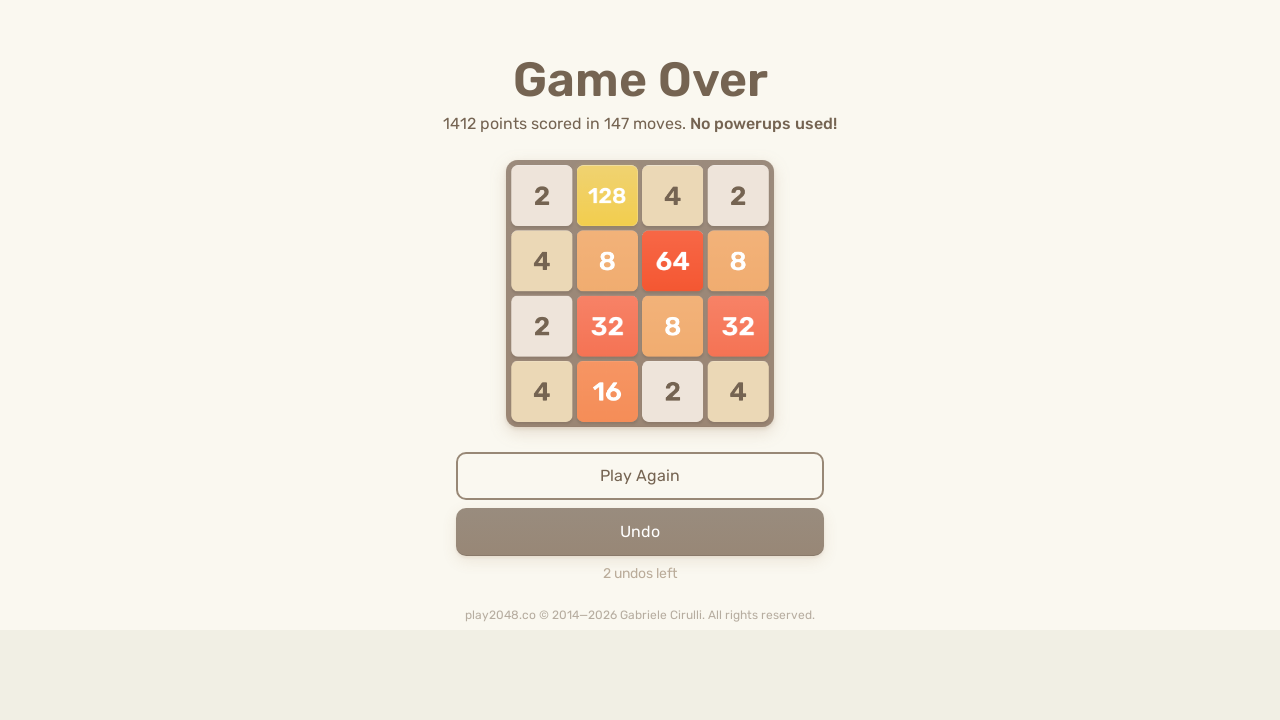

Pressed ArrowDown key to move tiles down on html
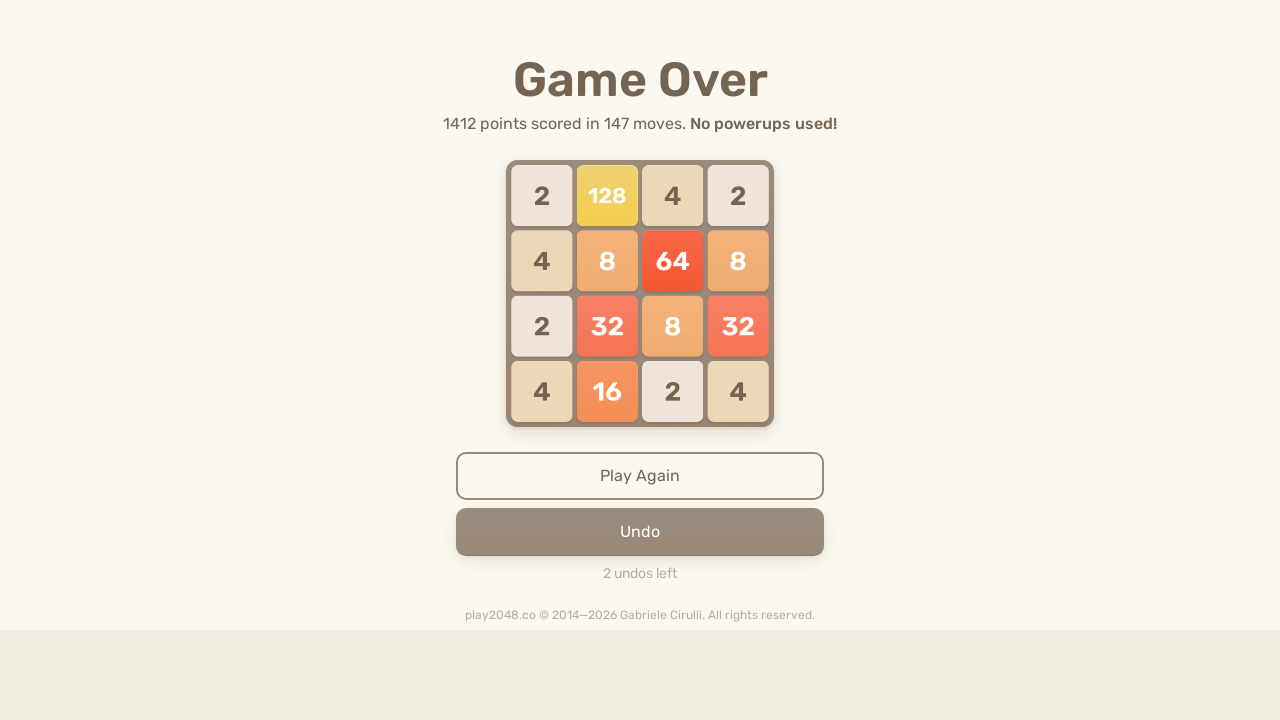

Pressed ArrowLeft key to move tiles left on html
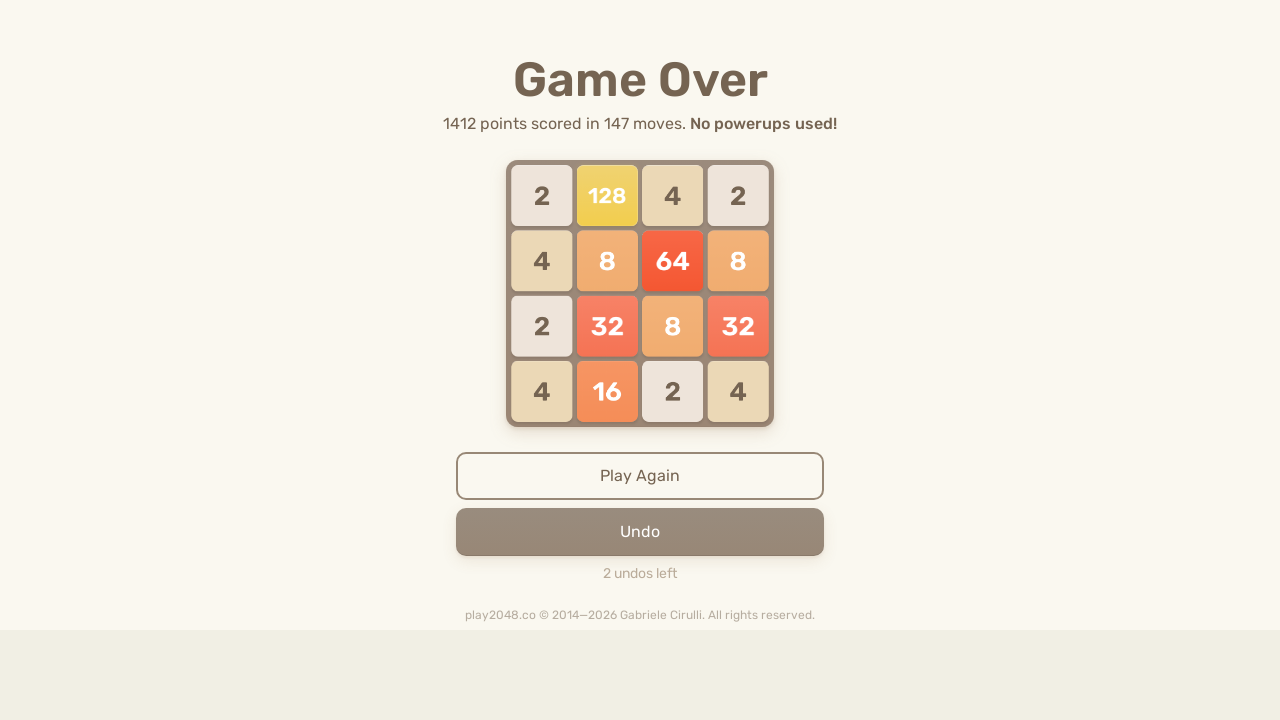

Pressed ArrowUp key to move tiles up on html
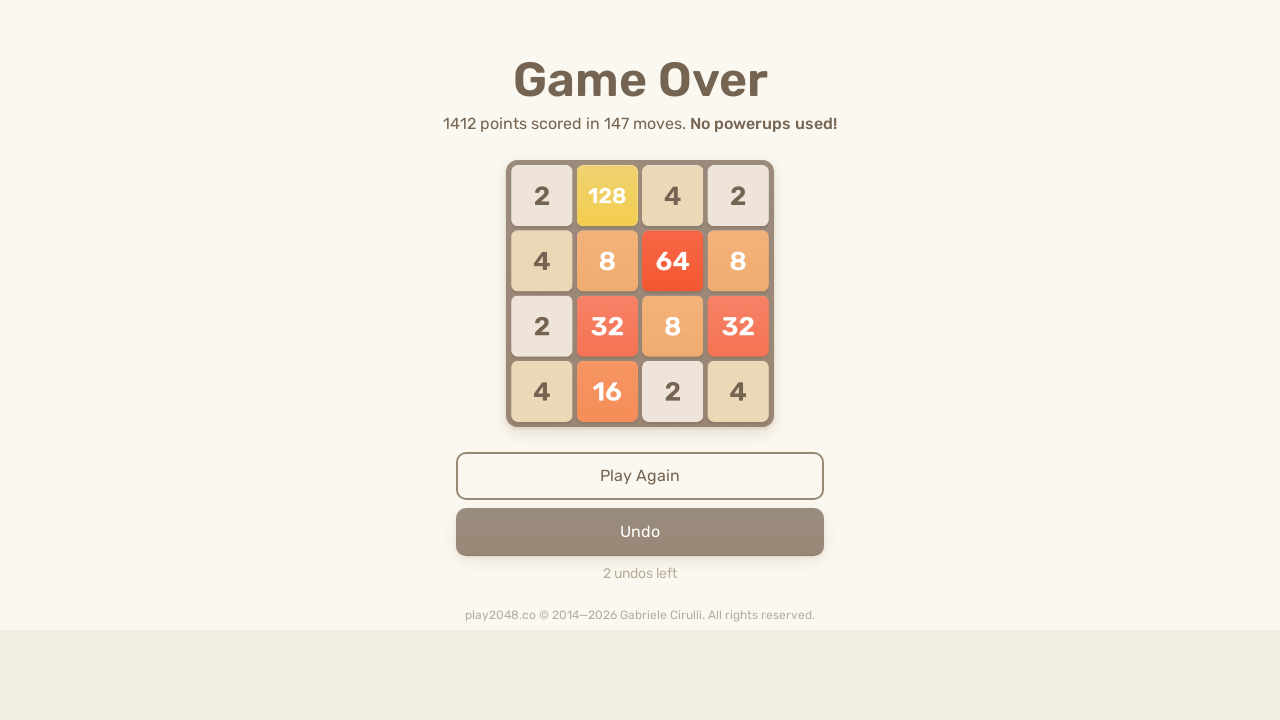

Pressed ArrowRight key to move tiles right on html
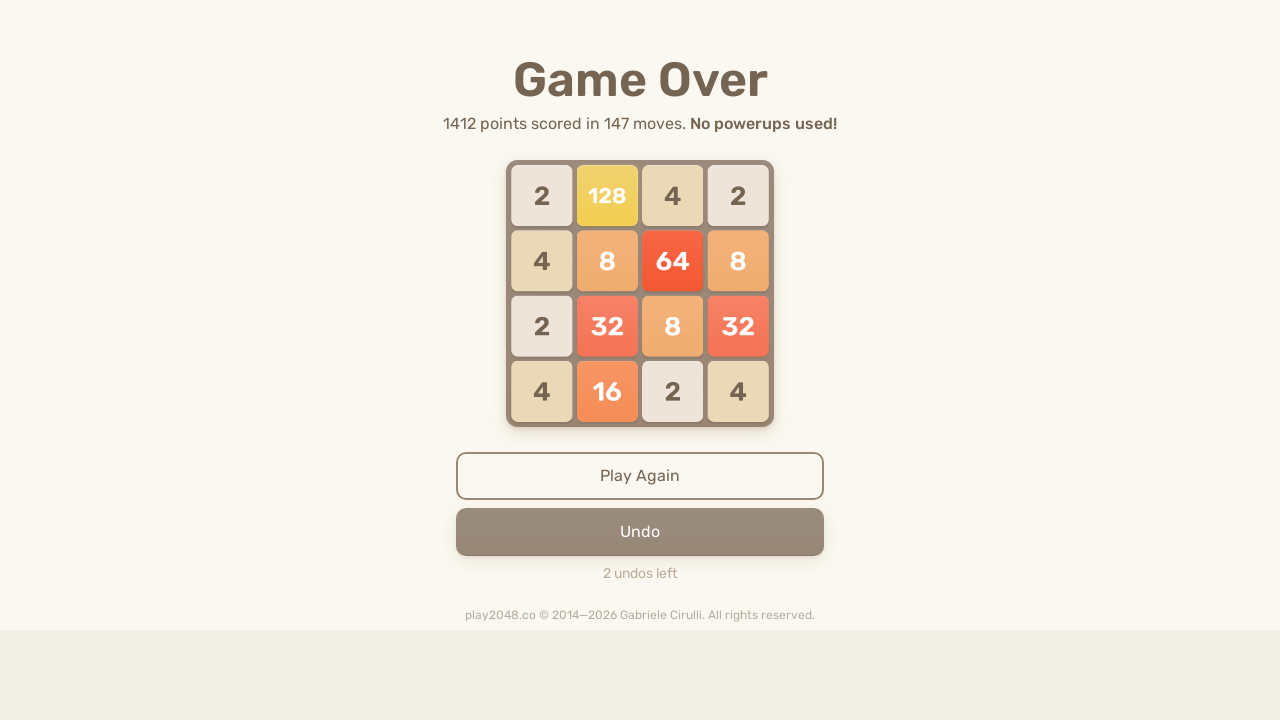

Pressed ArrowDown key to move tiles down on html
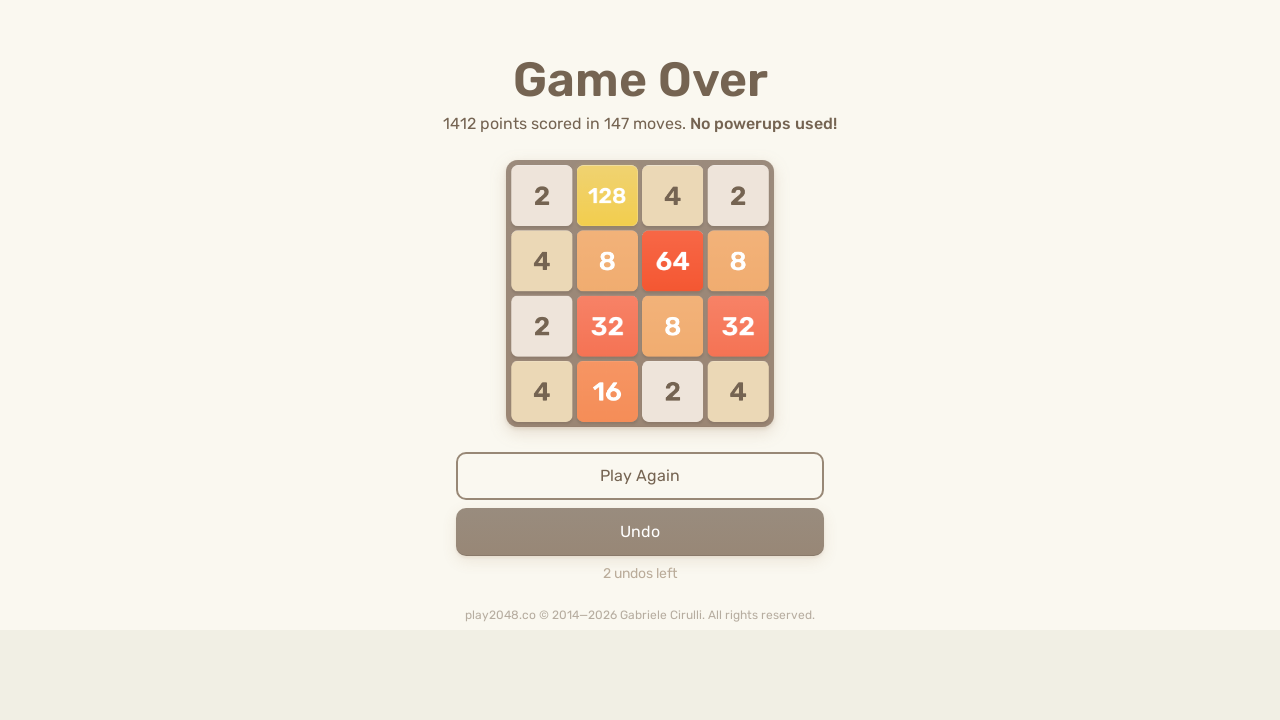

Pressed ArrowLeft key to move tiles left on html
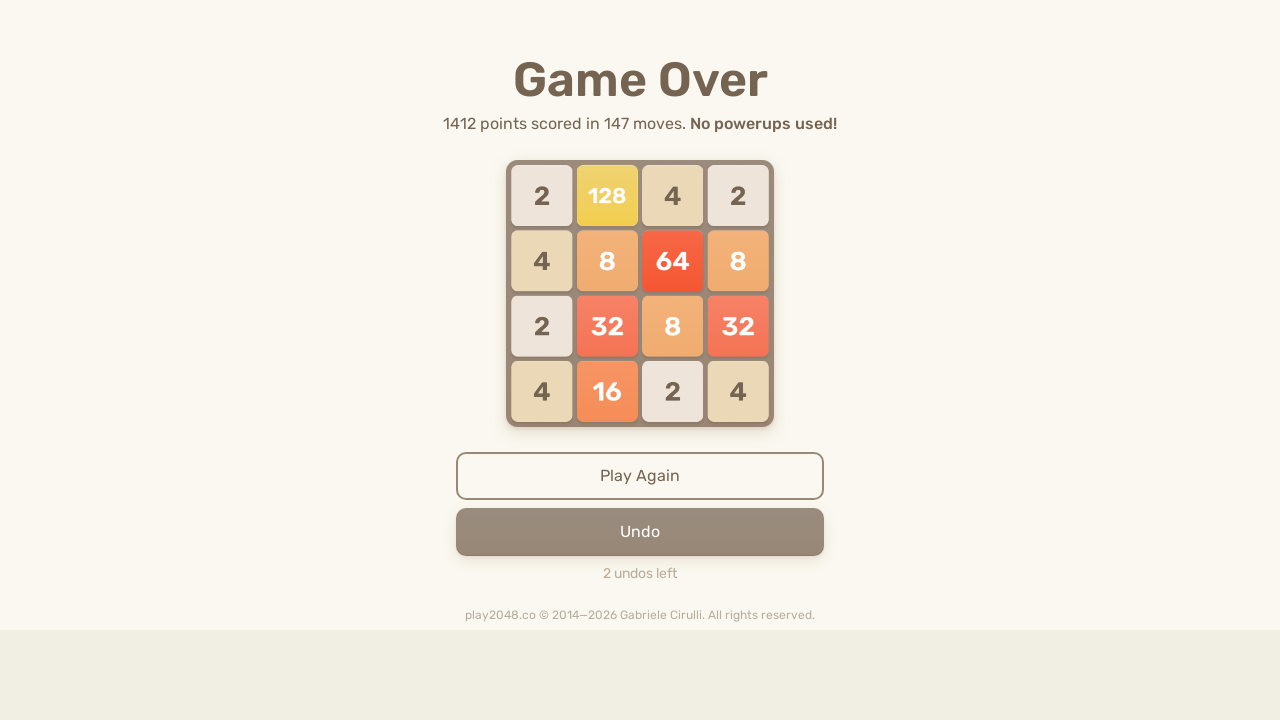

Pressed ArrowUp key to move tiles up on html
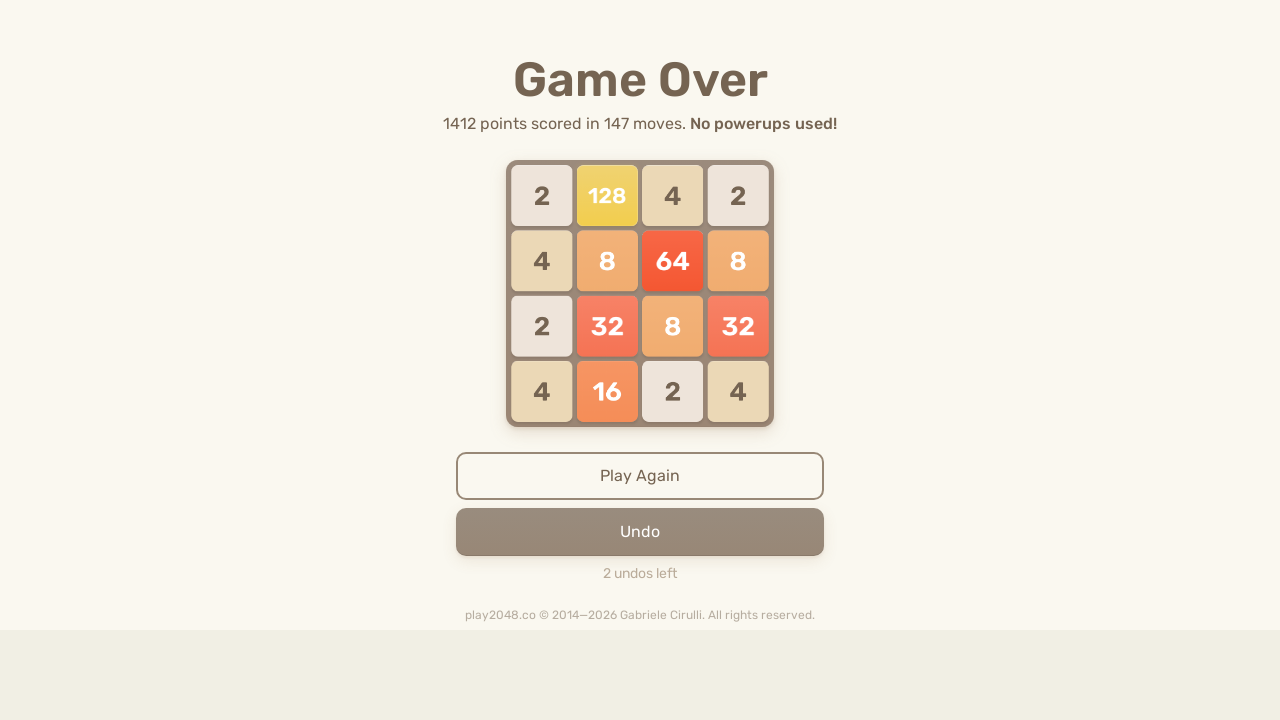

Pressed ArrowRight key to move tiles right on html
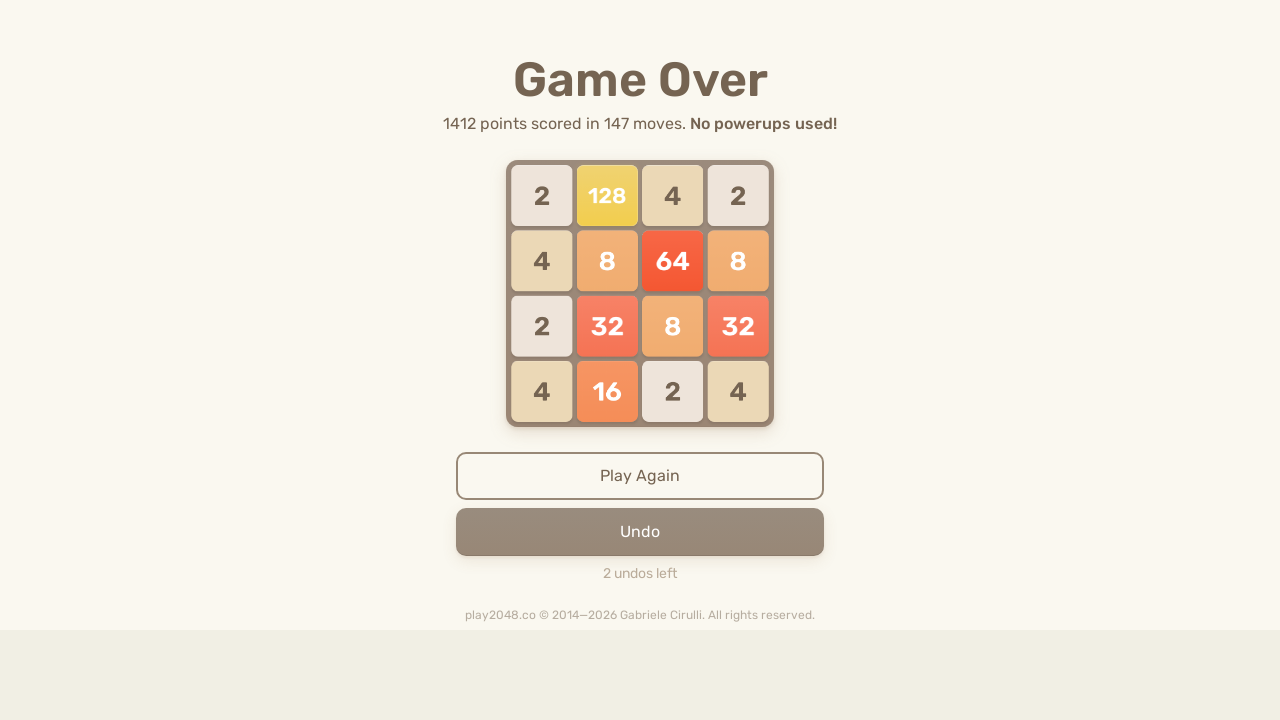

Pressed ArrowDown key to move tiles down on html
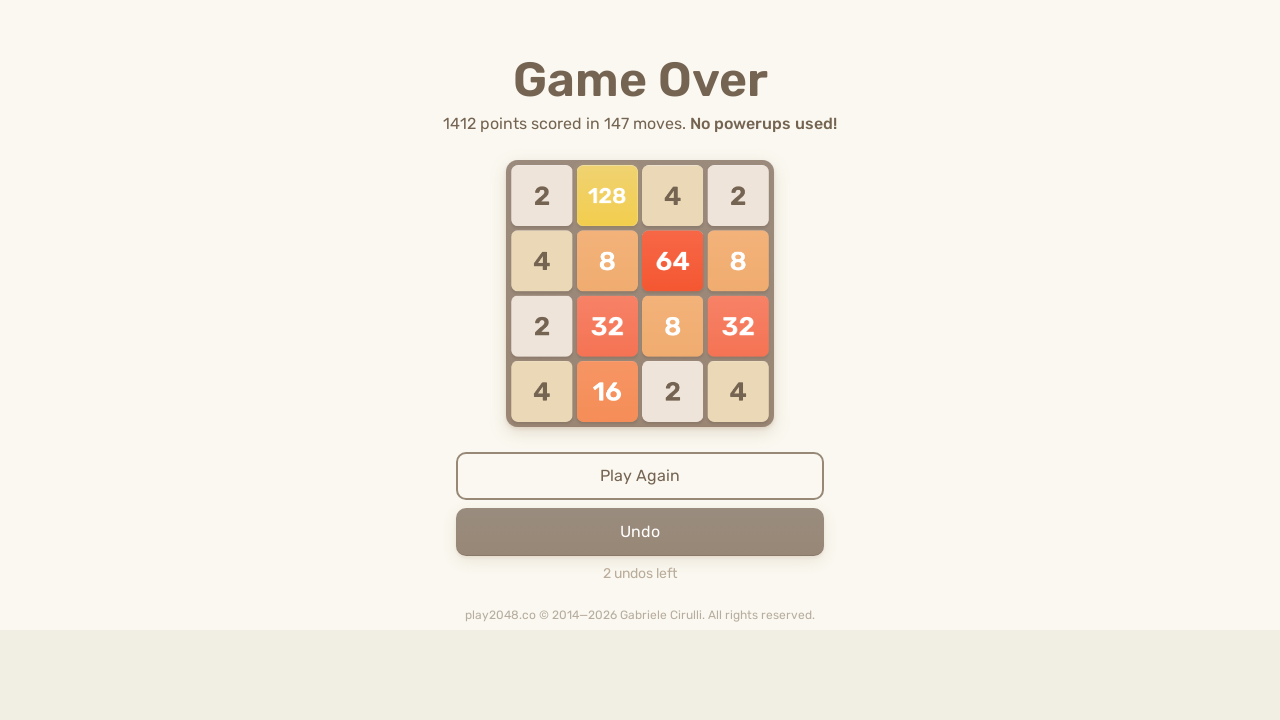

Pressed ArrowLeft key to move tiles left on html
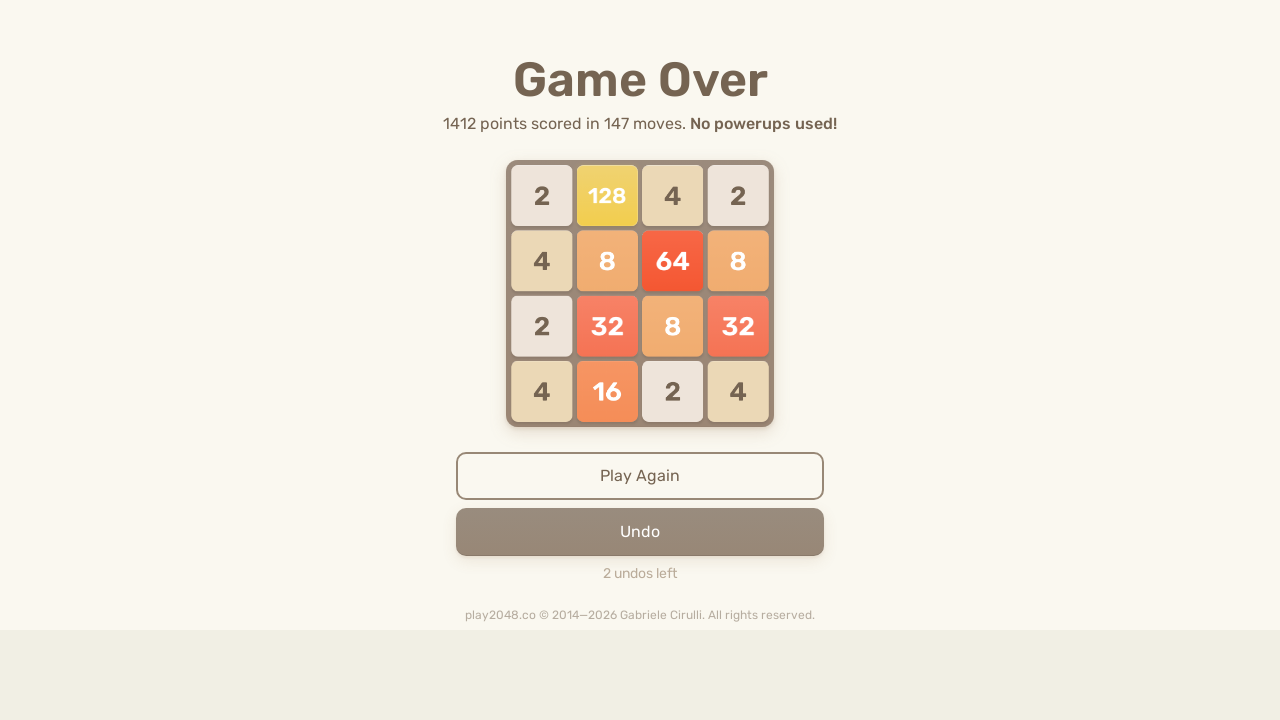

Pressed ArrowUp key to move tiles up on html
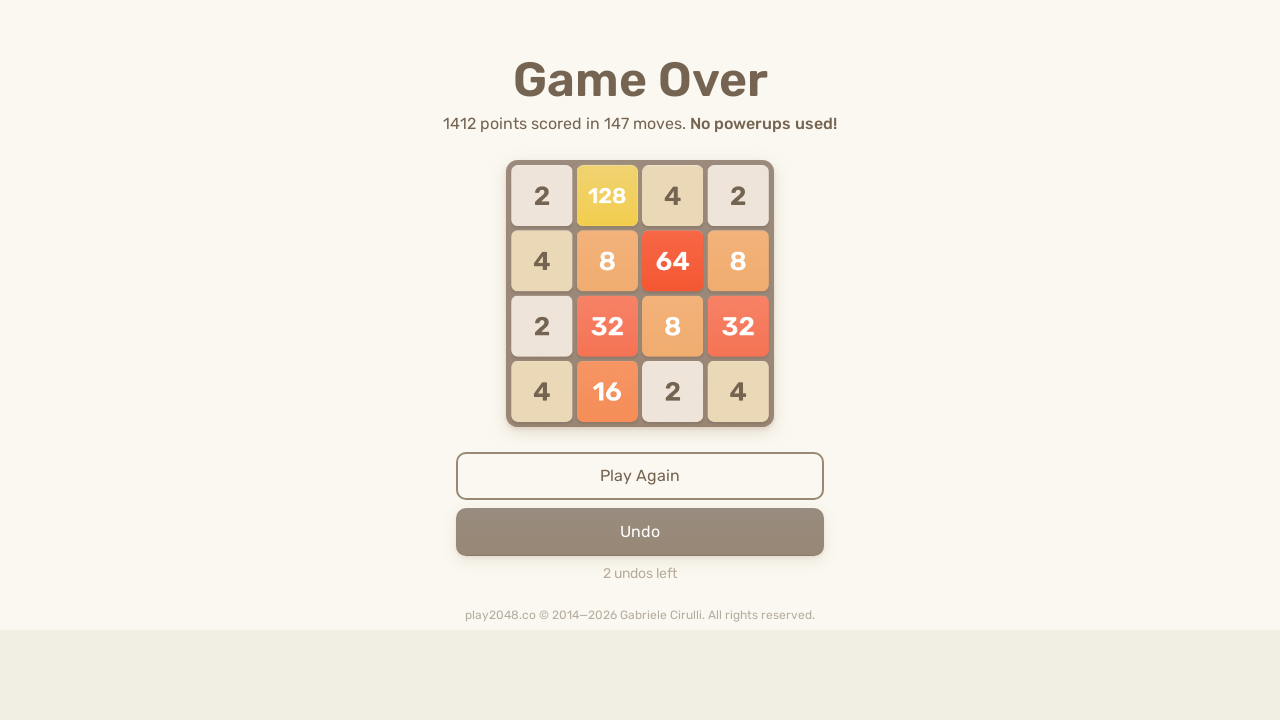

Pressed ArrowRight key to move tiles right on html
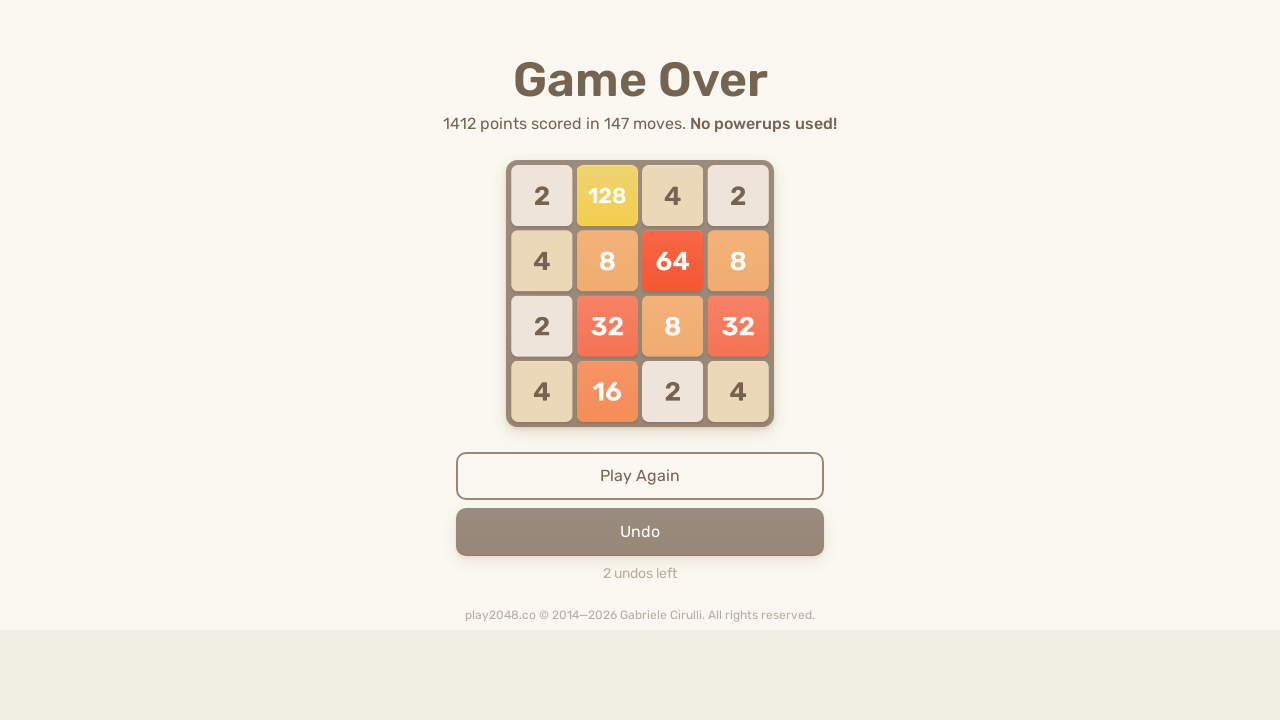

Pressed ArrowDown key to move tiles down on html
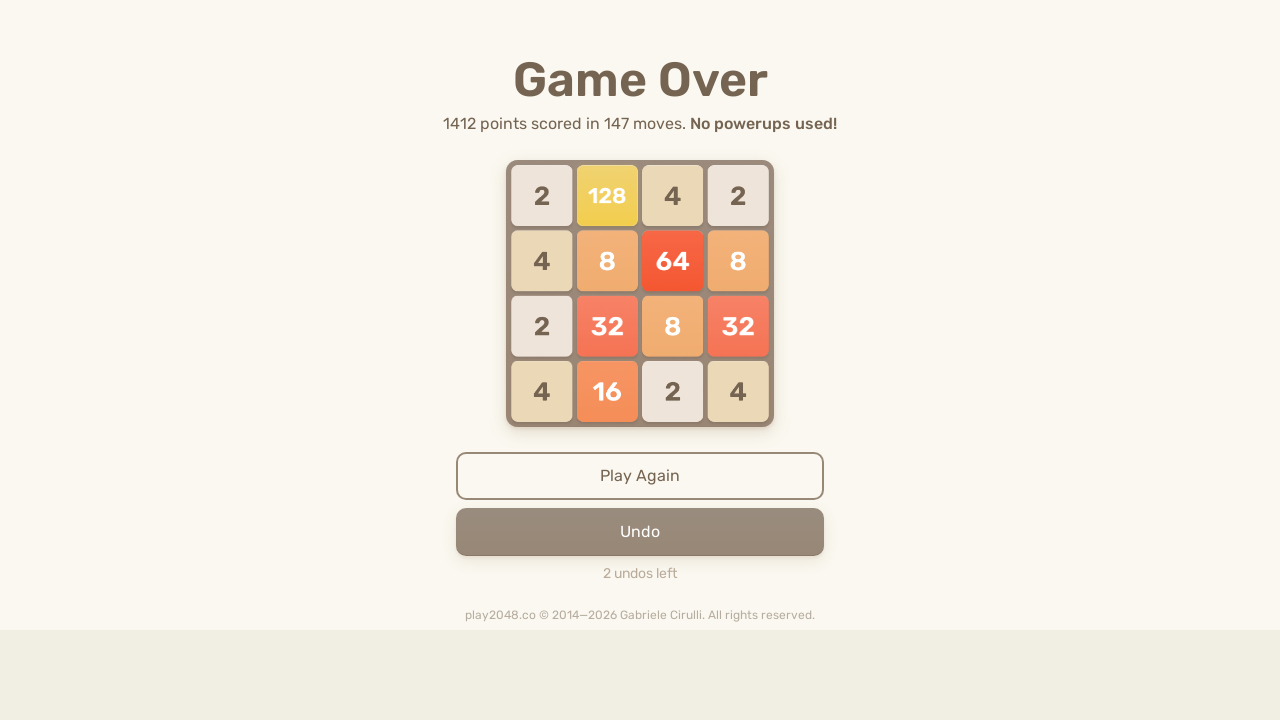

Pressed ArrowLeft key to move tiles left on html
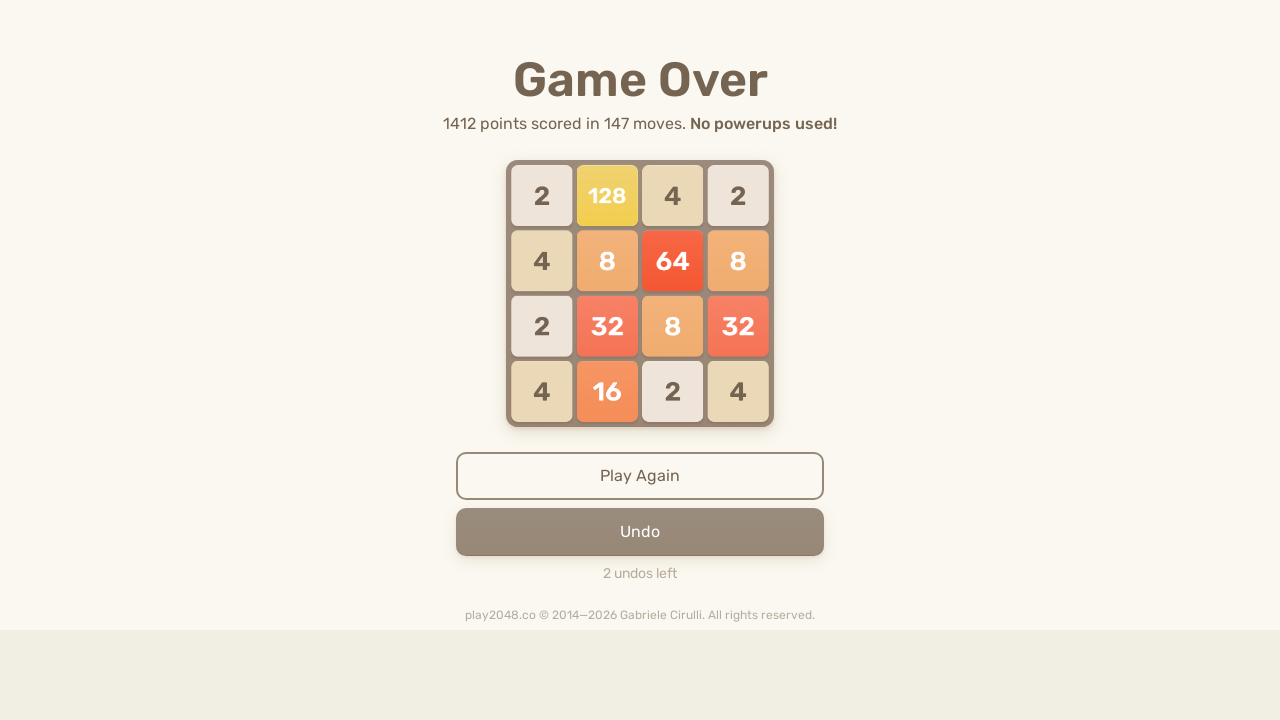

Pressed ArrowUp key to move tiles up on html
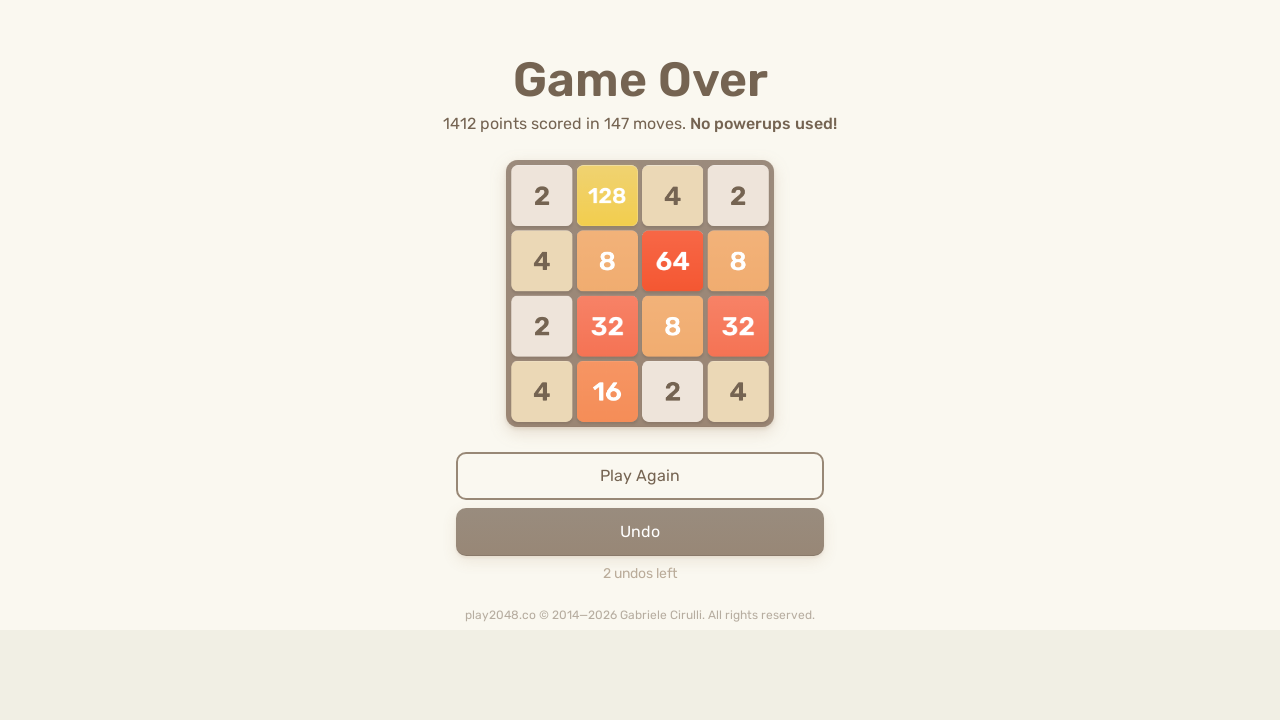

Pressed ArrowRight key to move tiles right on html
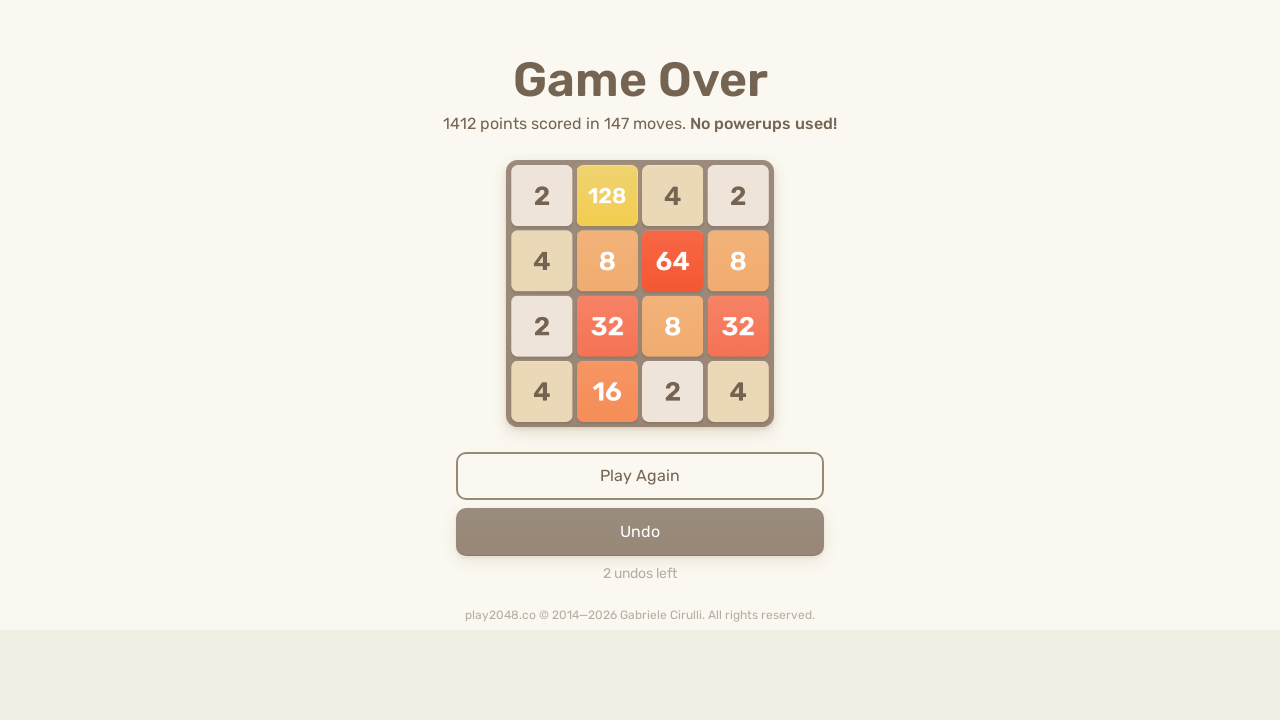

Pressed ArrowDown key to move tiles down on html
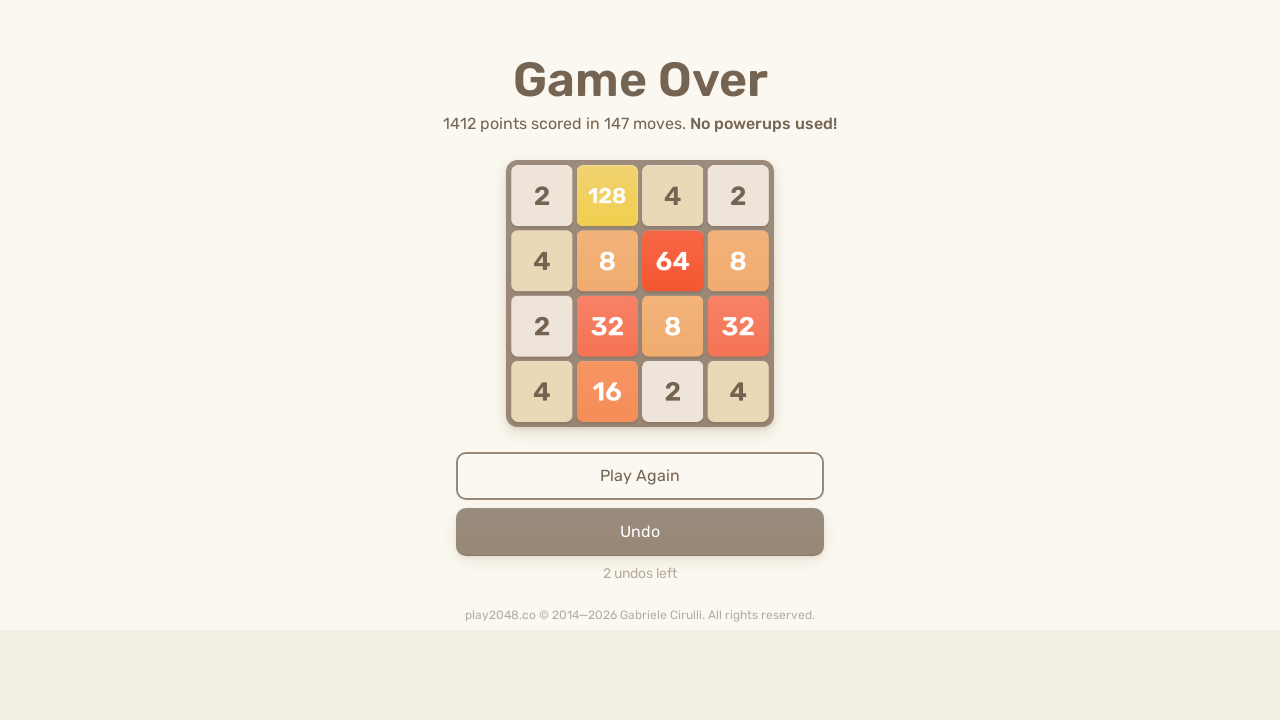

Pressed ArrowLeft key to move tiles left on html
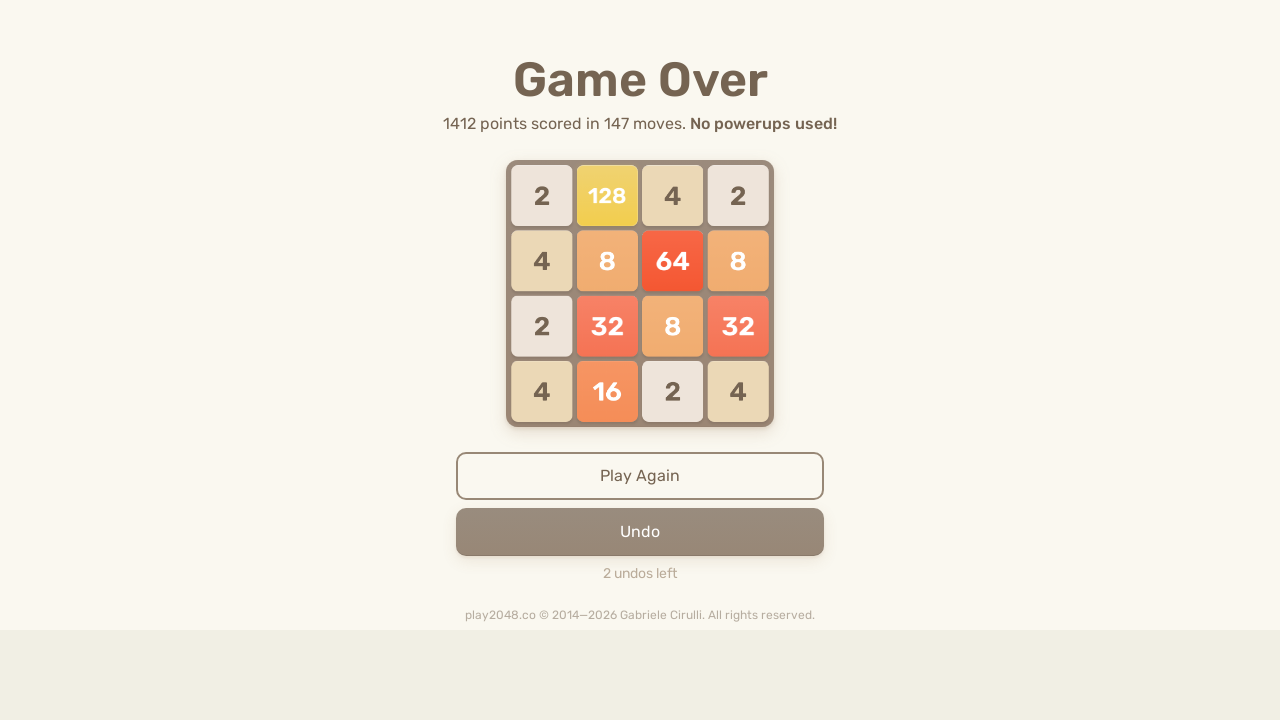

Pressed ArrowUp key to move tiles up on html
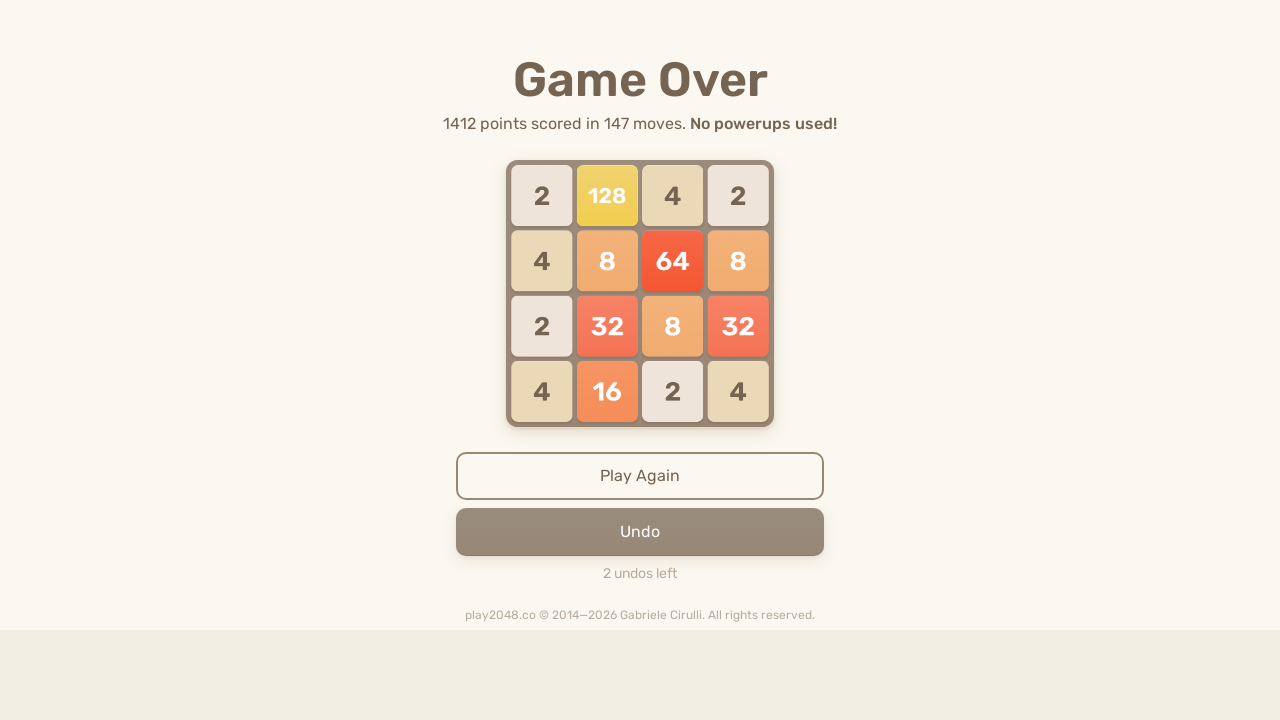

Pressed ArrowRight key to move tiles right on html
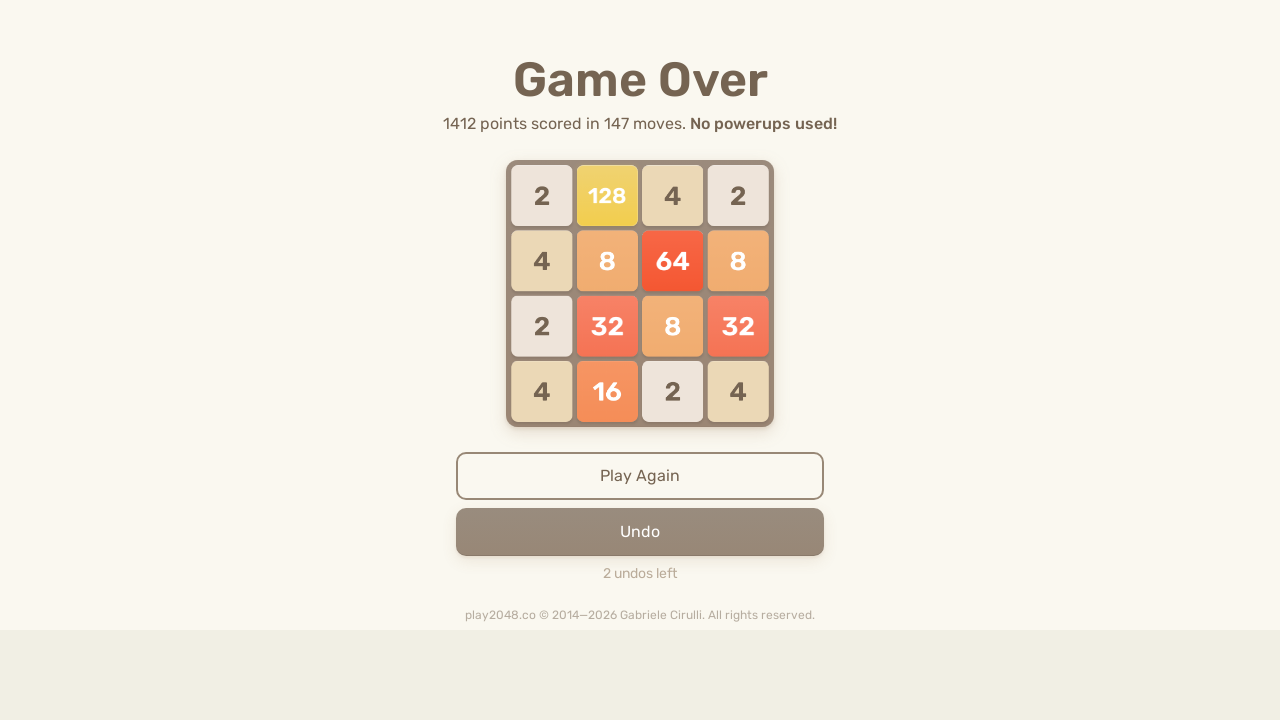

Pressed ArrowDown key to move tiles down on html
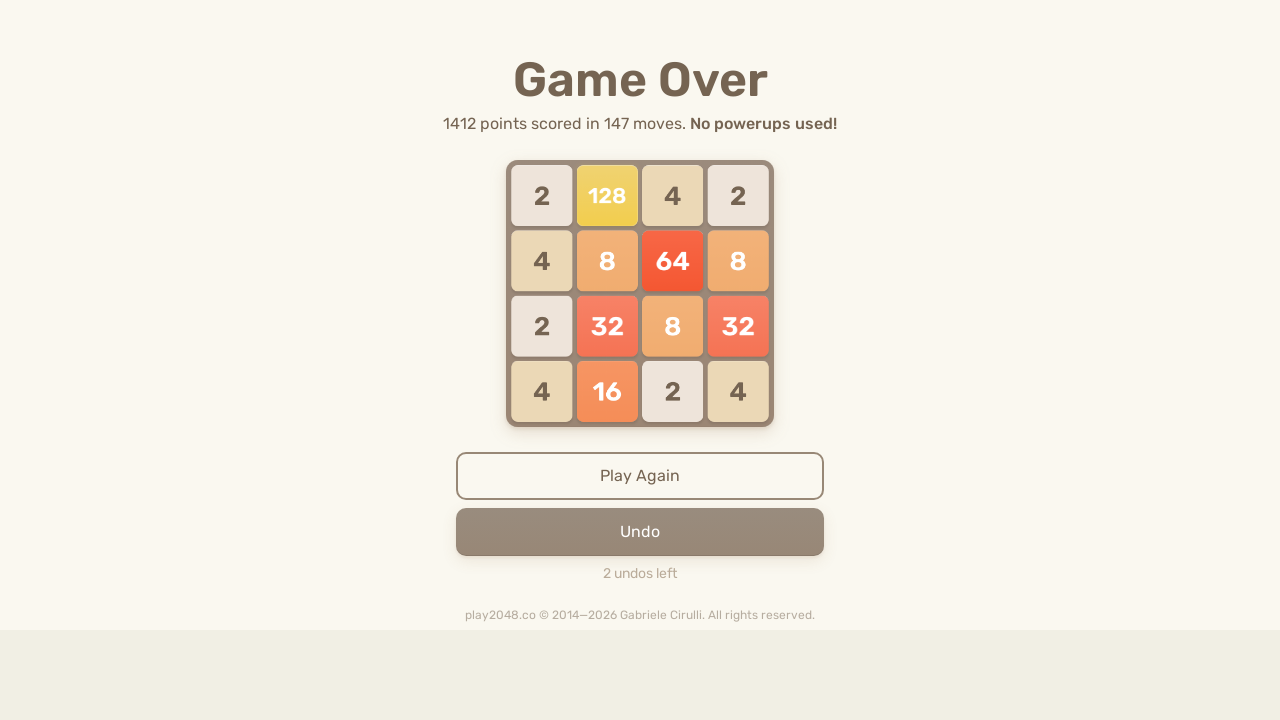

Pressed ArrowLeft key to move tiles left on html
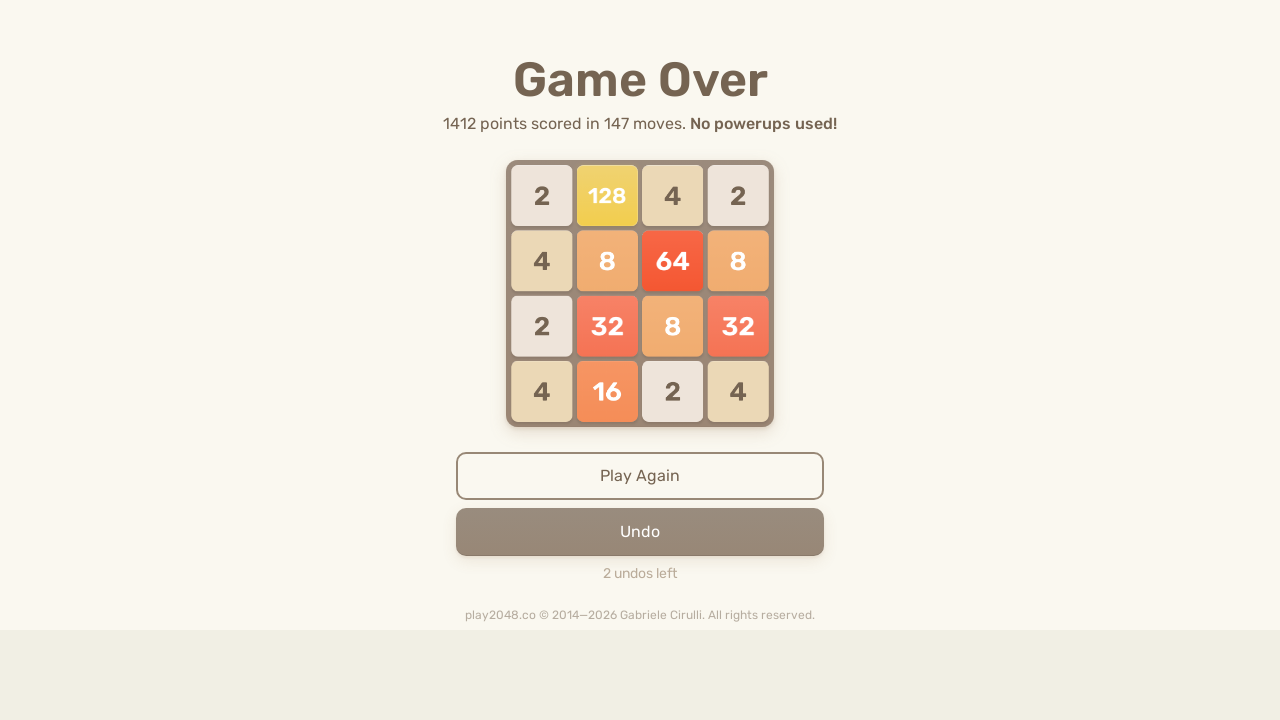

Pressed ArrowUp key to move tiles up on html
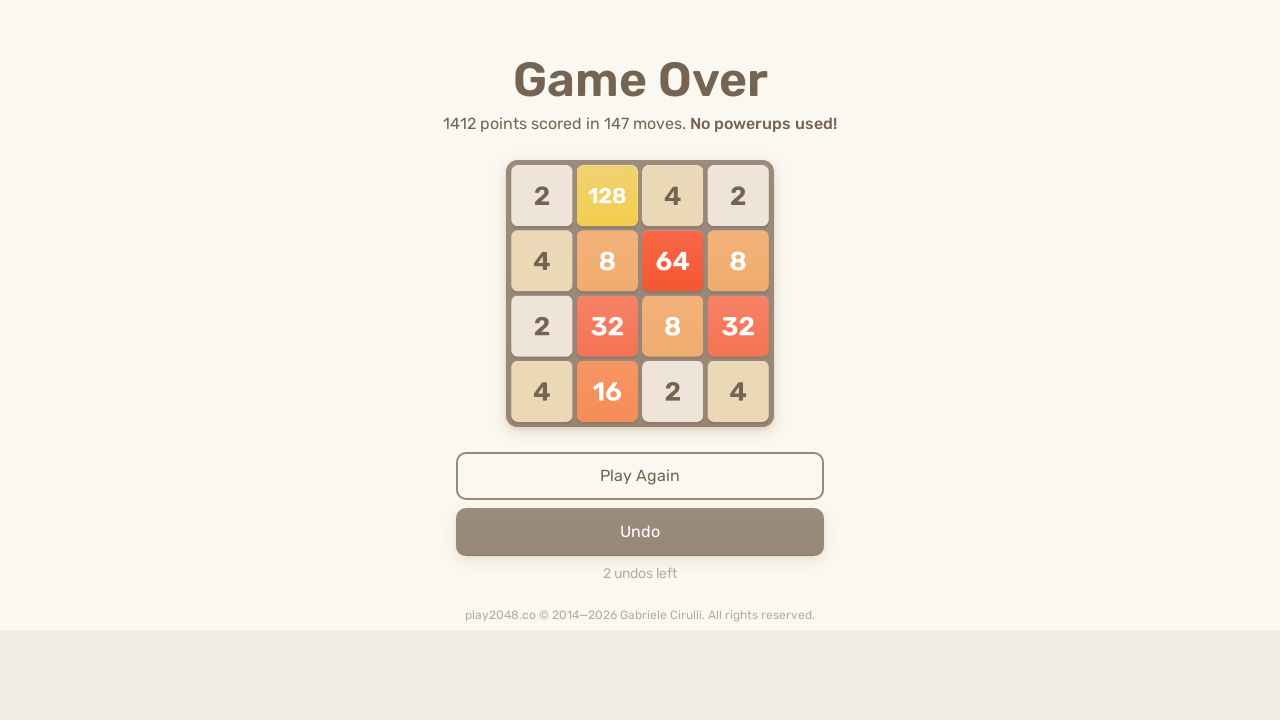

Pressed ArrowRight key to move tiles right on html
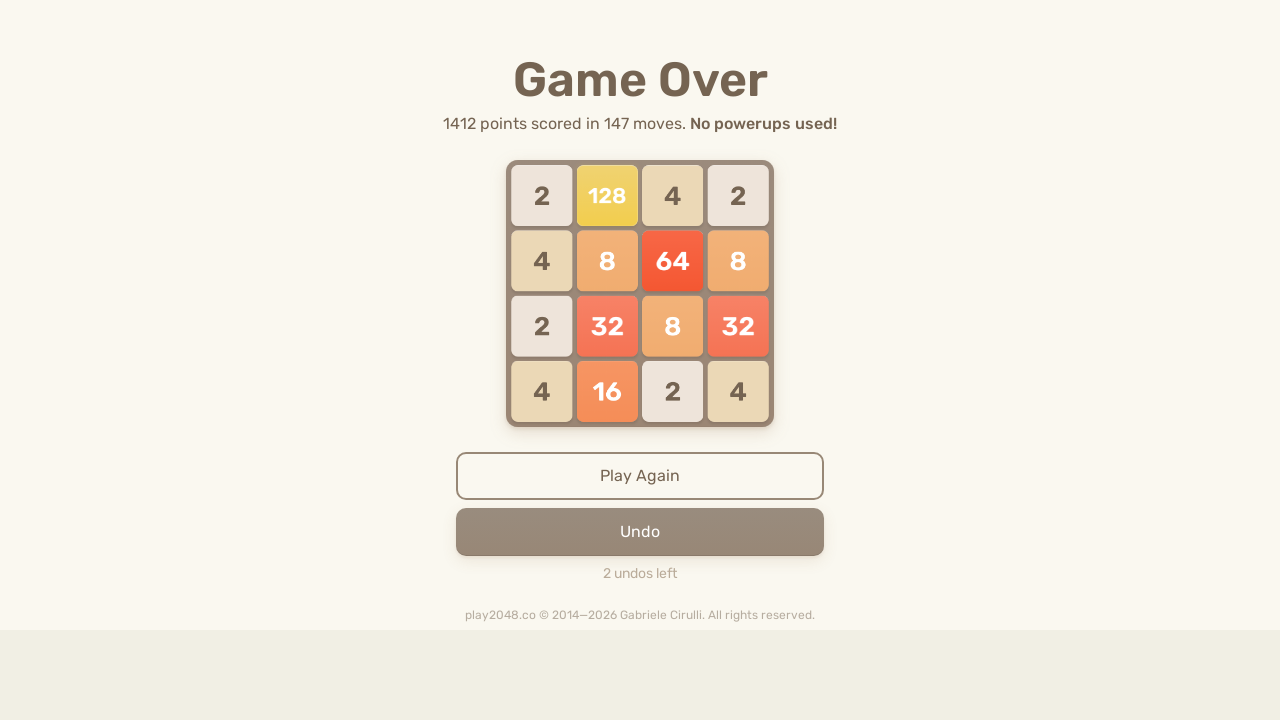

Pressed ArrowDown key to move tiles down on html
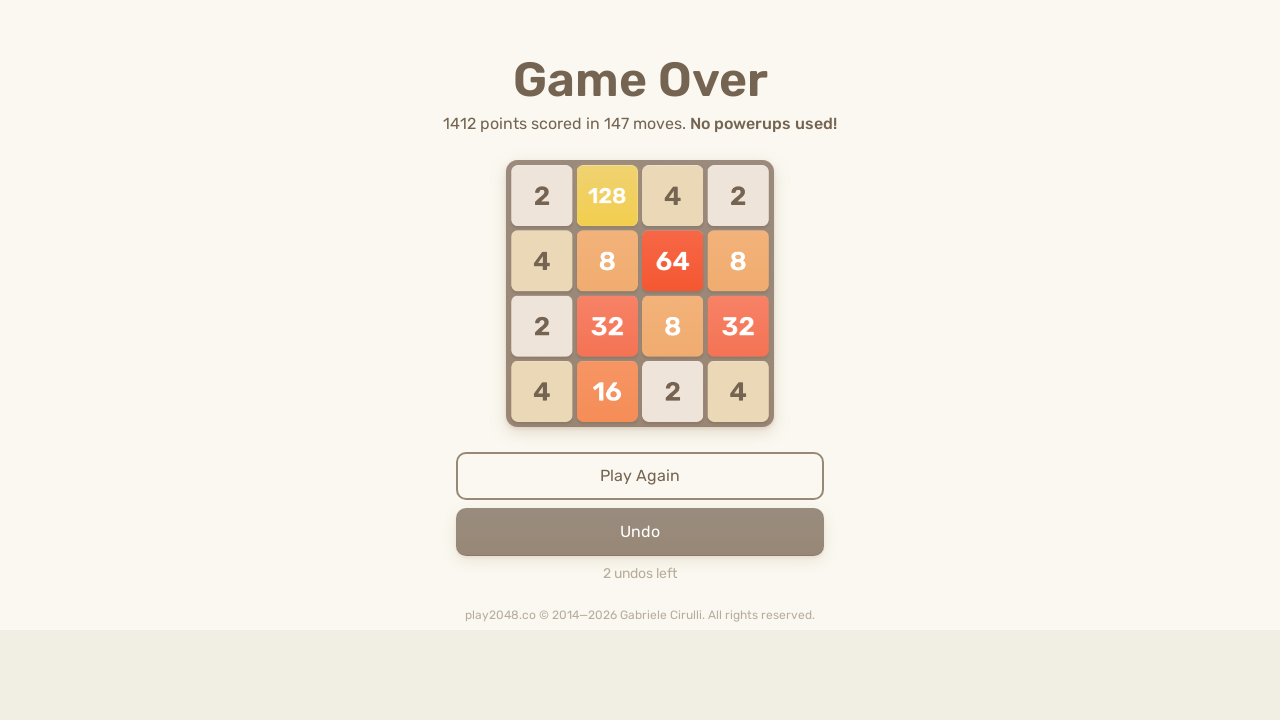

Pressed ArrowLeft key to move tiles left on html
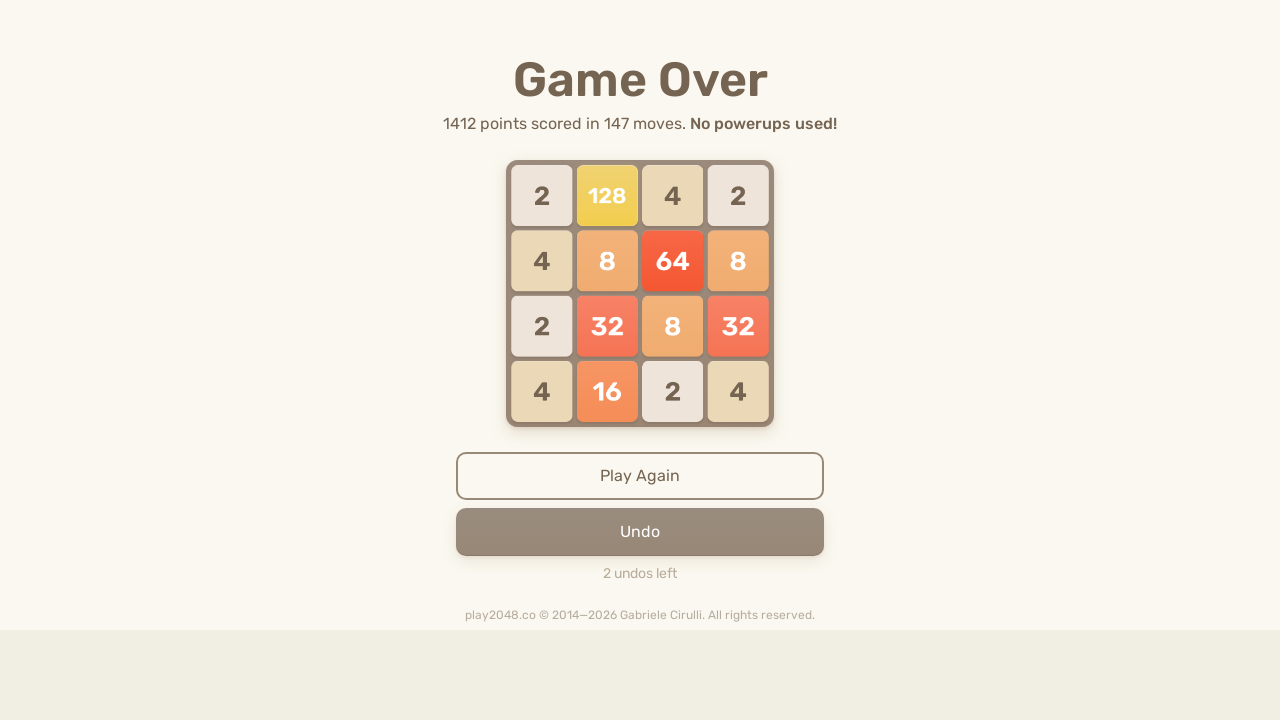

Pressed ArrowUp key to move tiles up on html
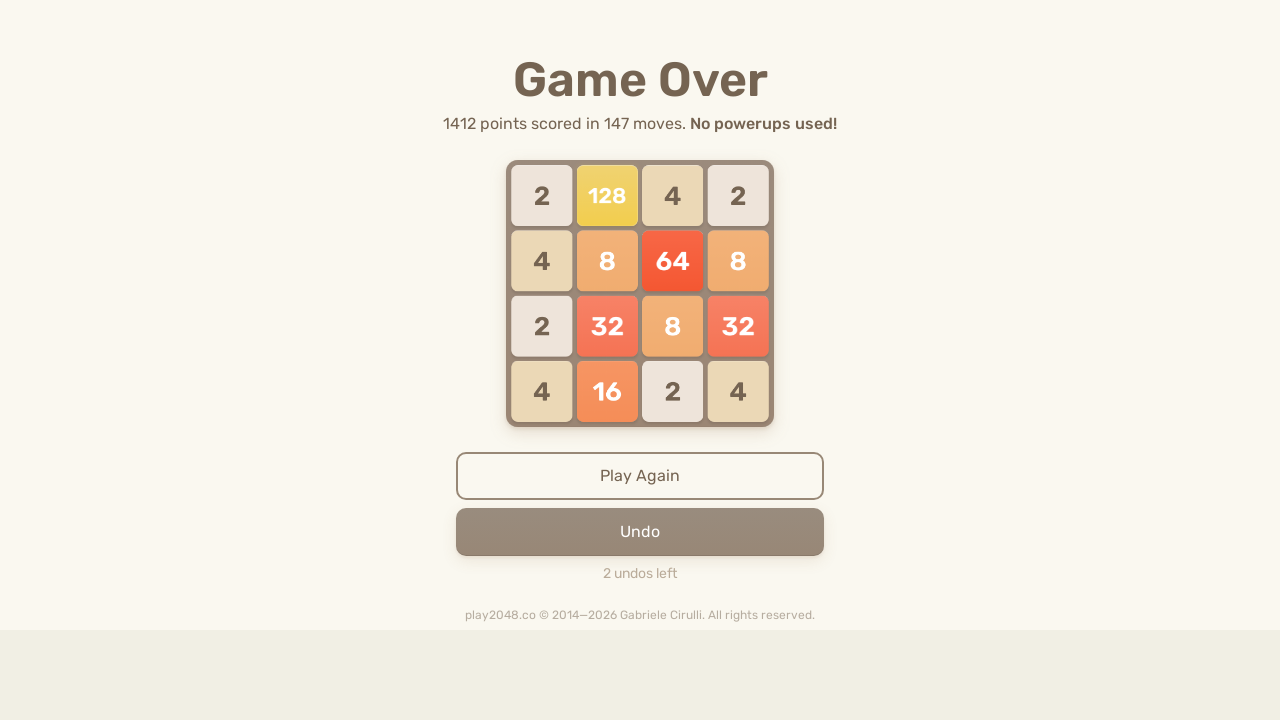

Pressed ArrowRight key to move tiles right on html
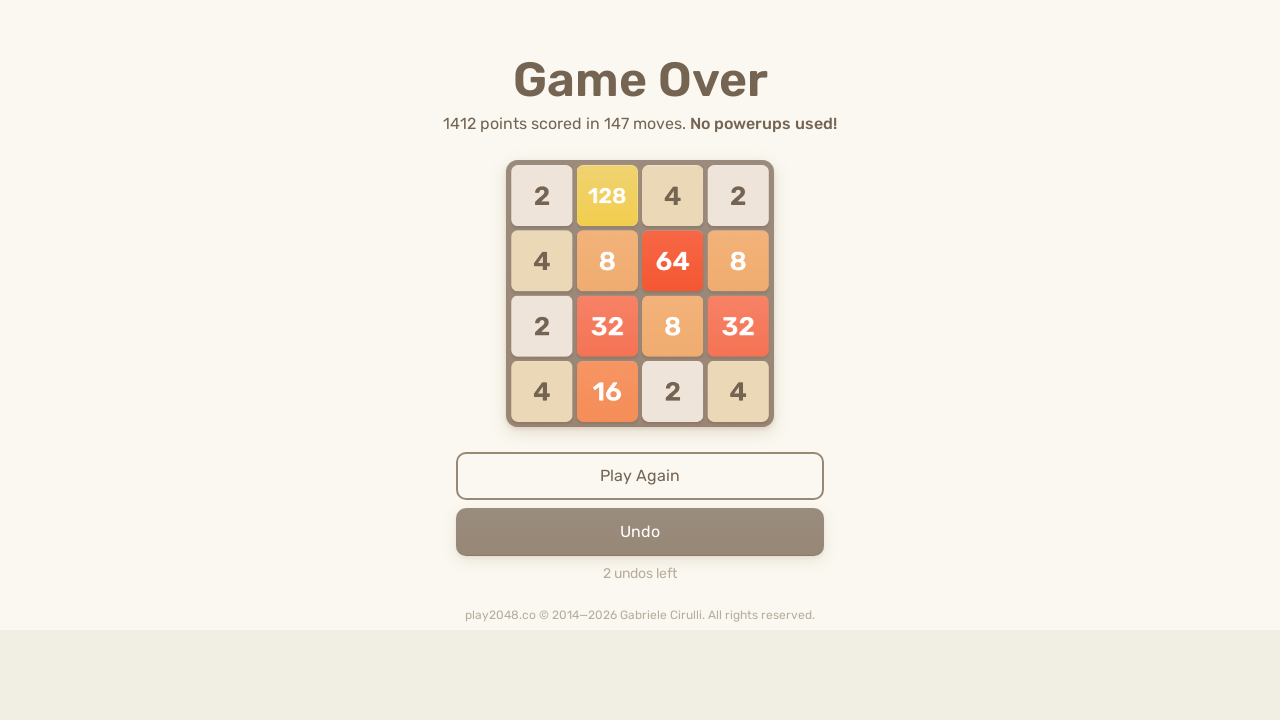

Pressed ArrowDown key to move tiles down on html
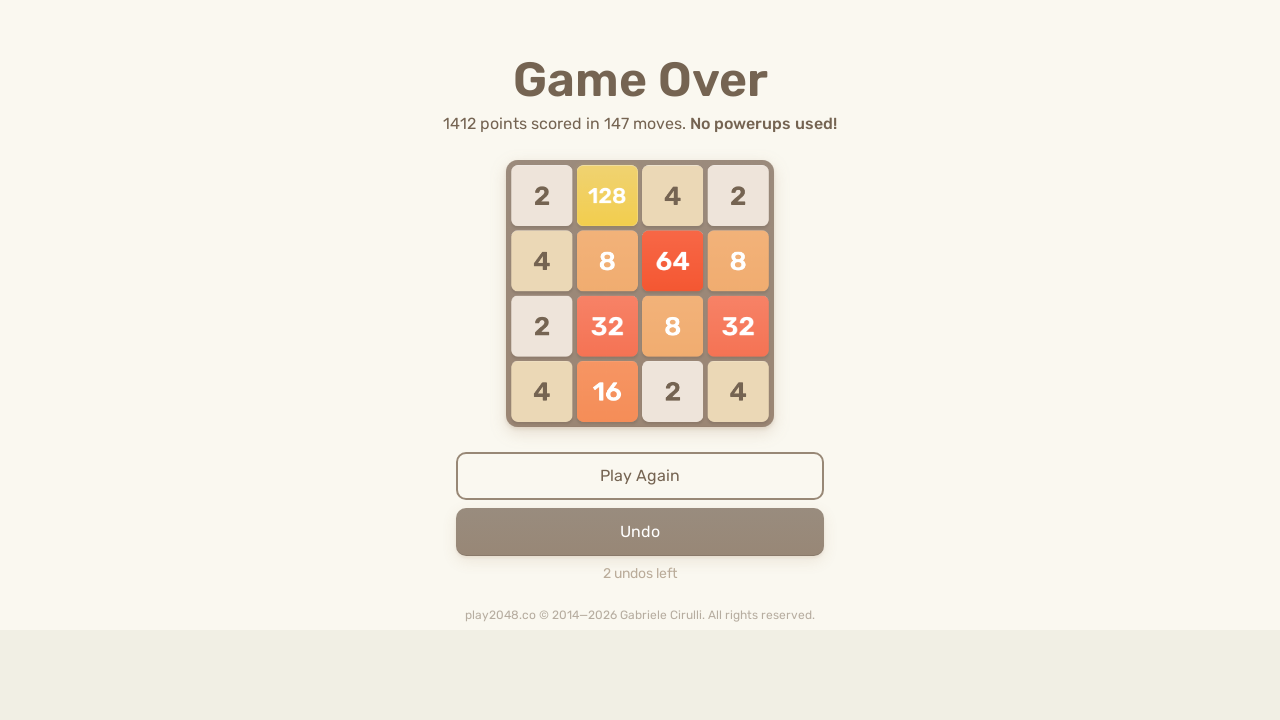

Pressed ArrowLeft key to move tiles left on html
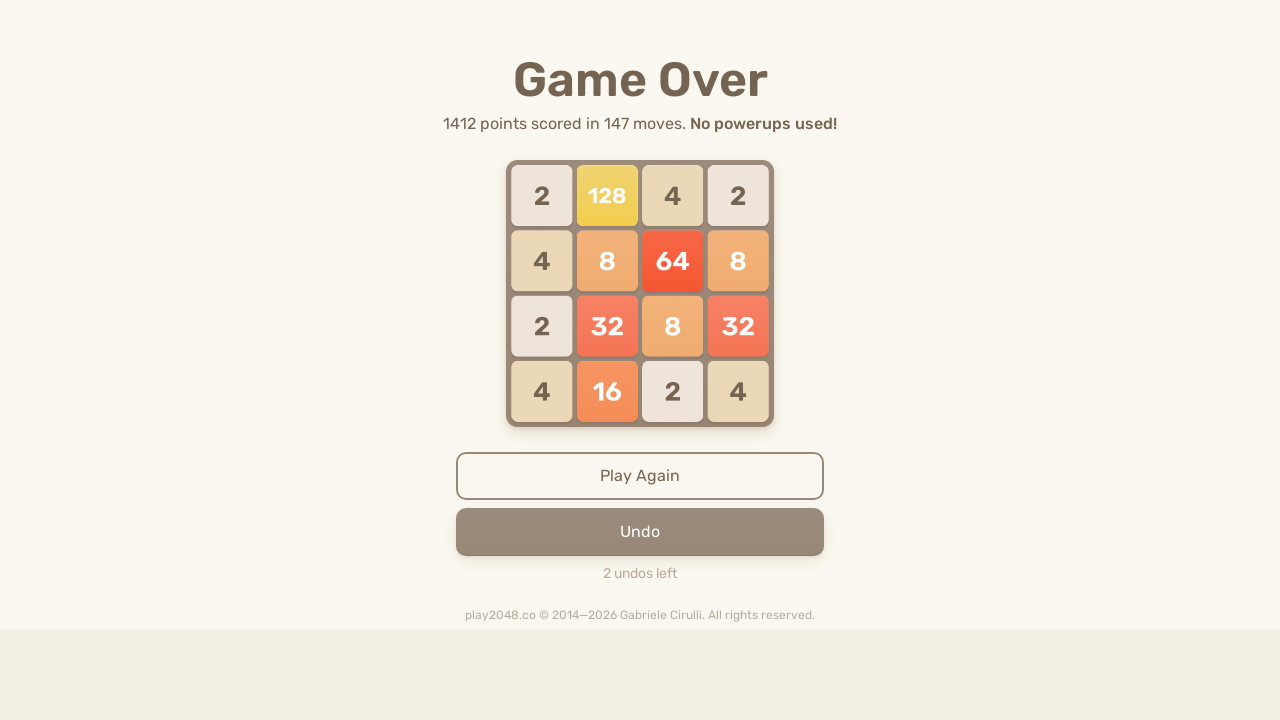

Pressed ArrowUp key to move tiles up on html
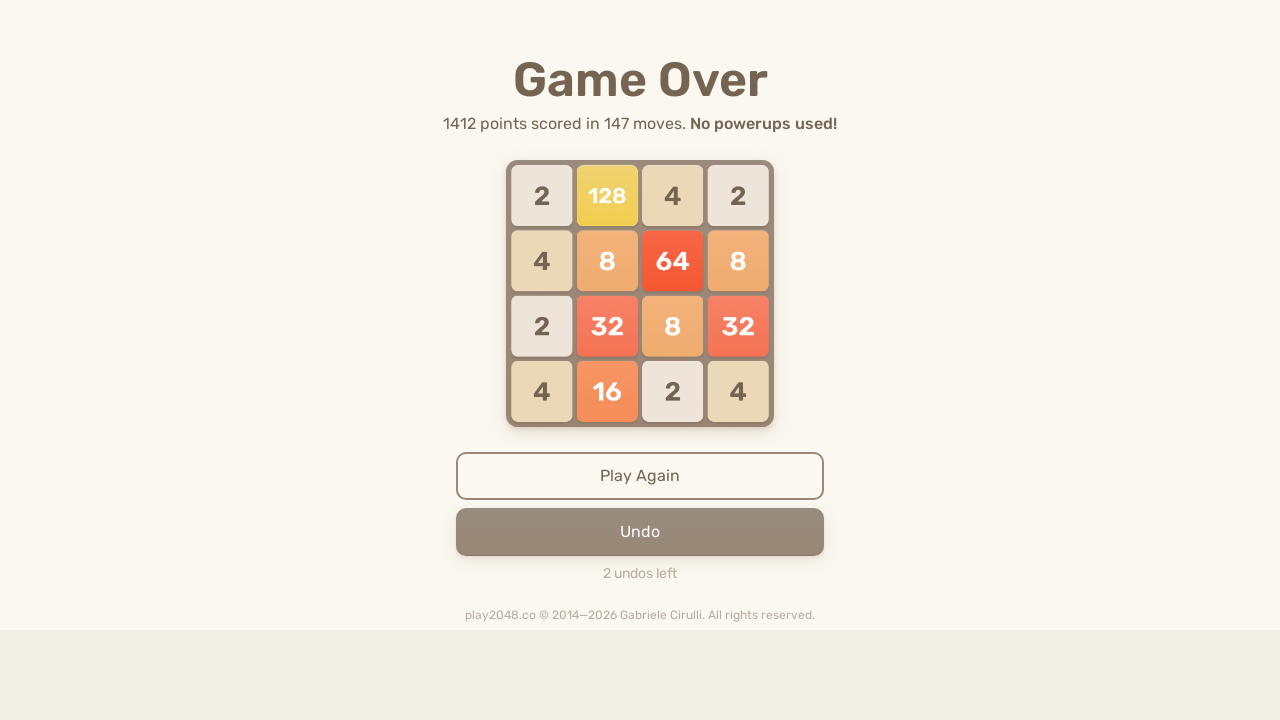

Pressed ArrowRight key to move tiles right on html
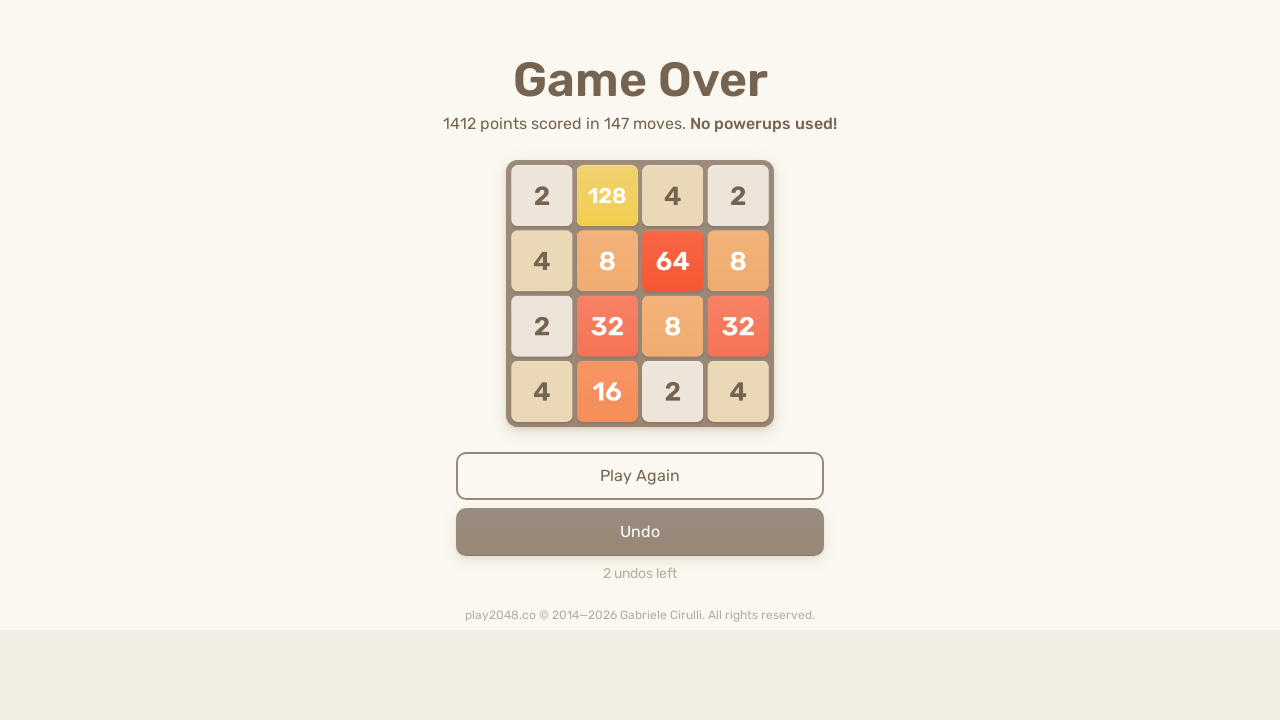

Pressed ArrowDown key to move tiles down on html
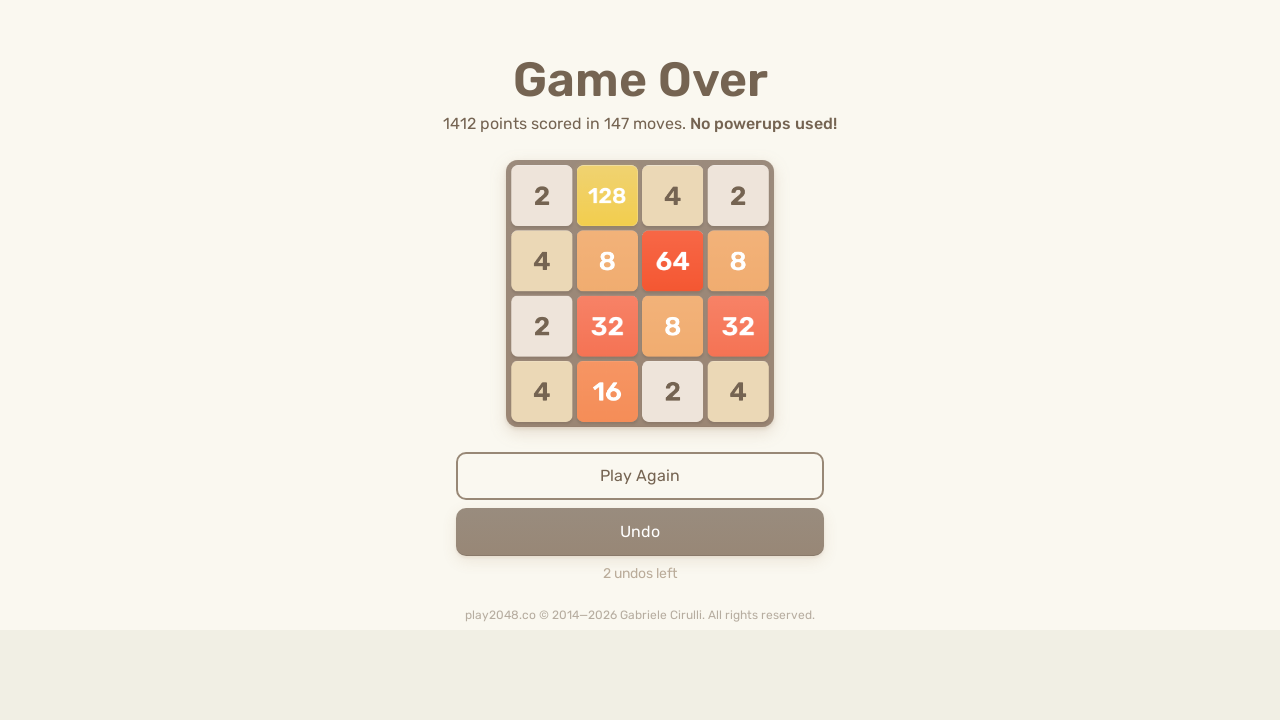

Pressed ArrowLeft key to move tiles left on html
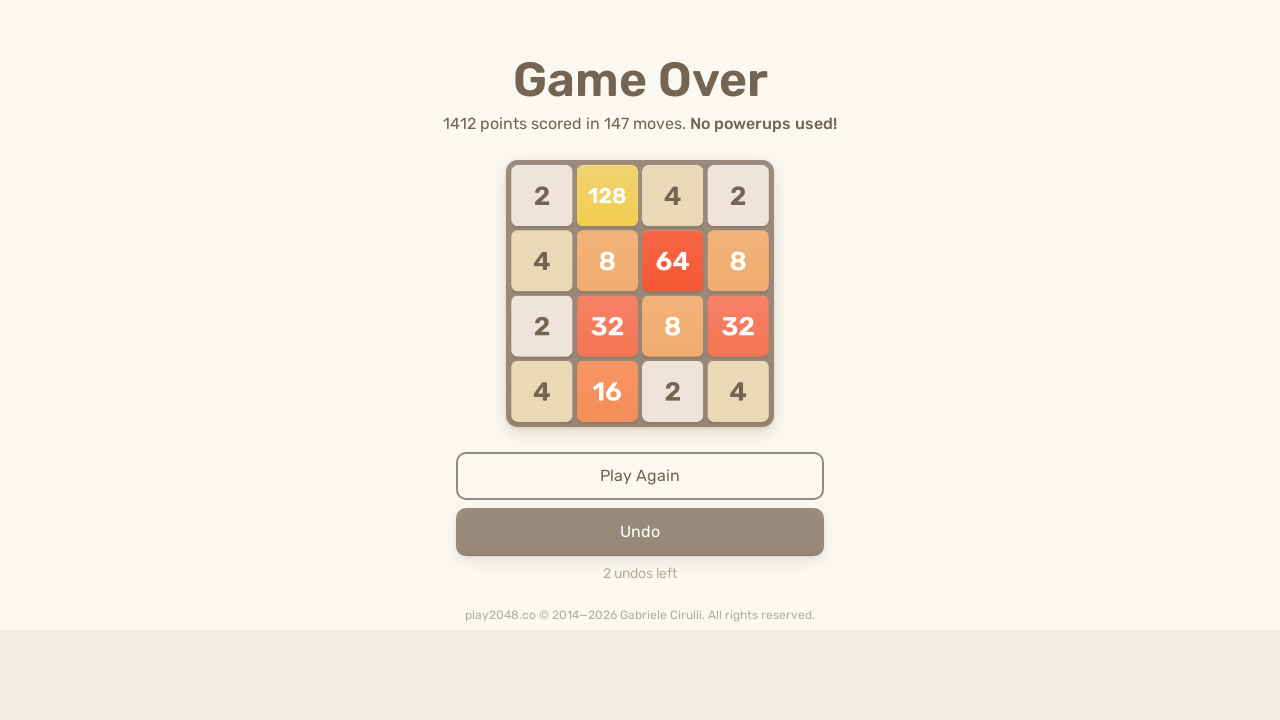

Pressed ArrowUp key to move tiles up on html
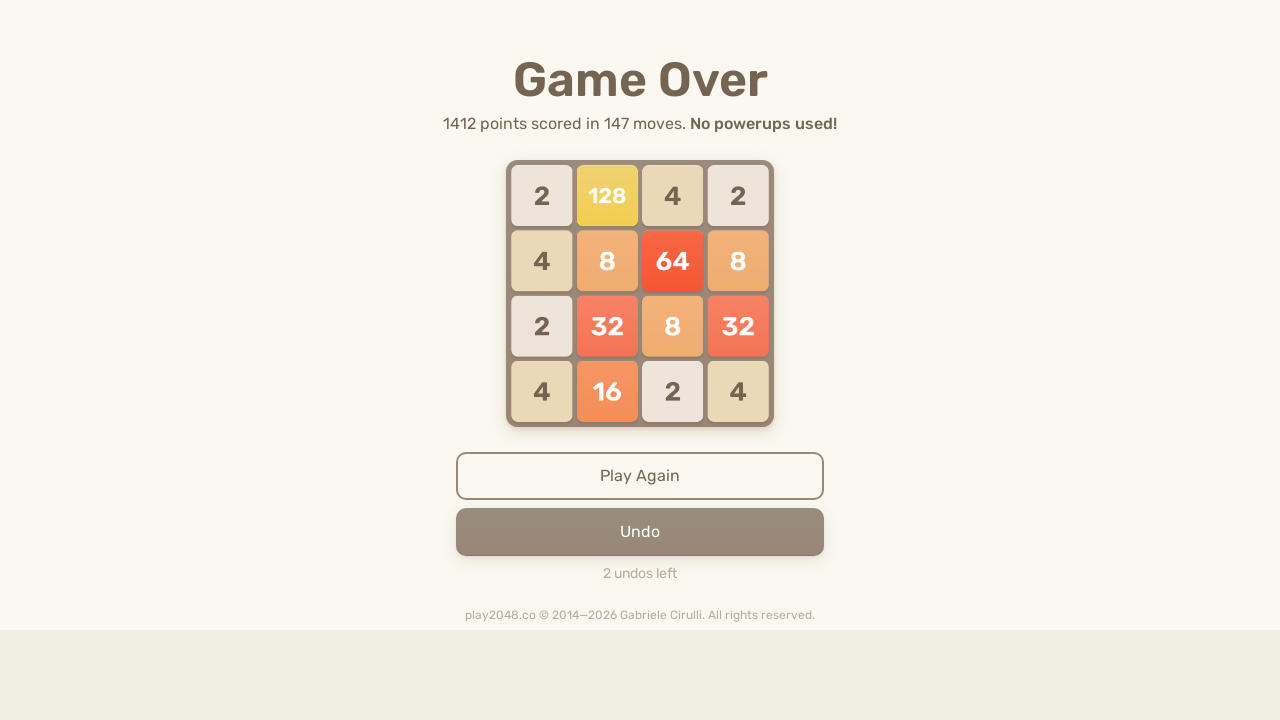

Pressed ArrowRight key to move tiles right on html
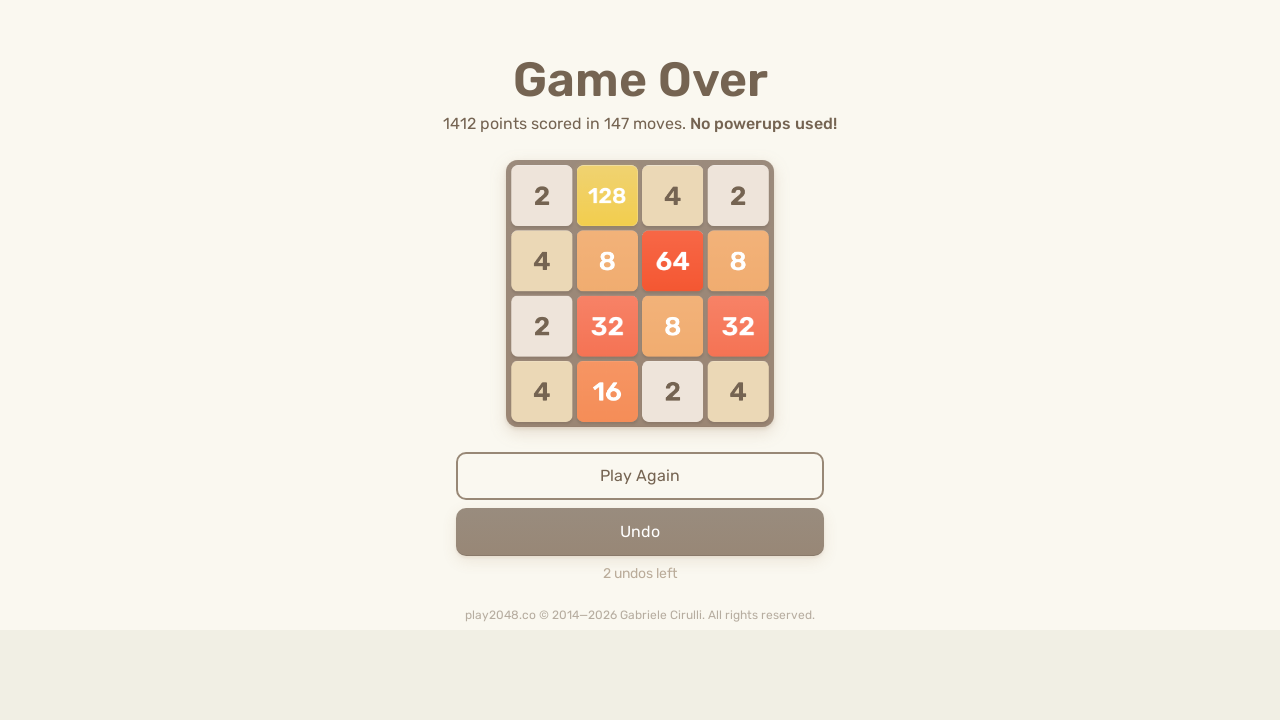

Pressed ArrowDown key to move tiles down on html
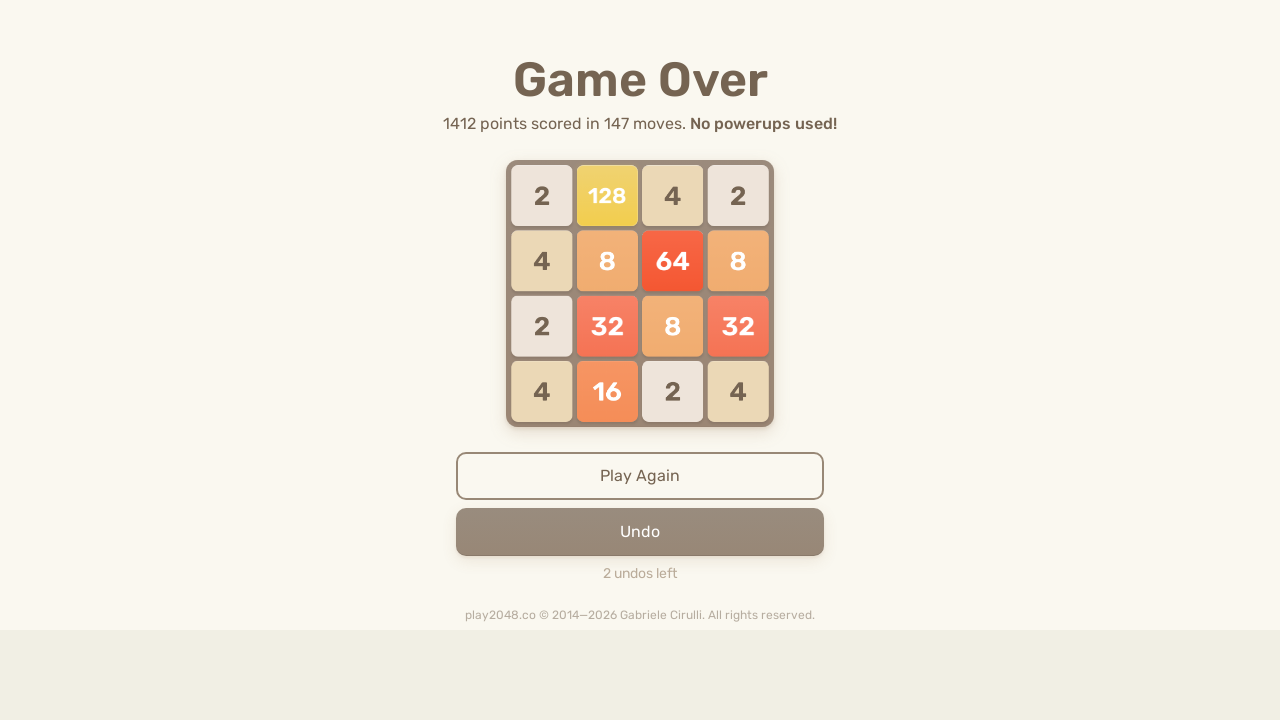

Pressed ArrowLeft key to move tiles left on html
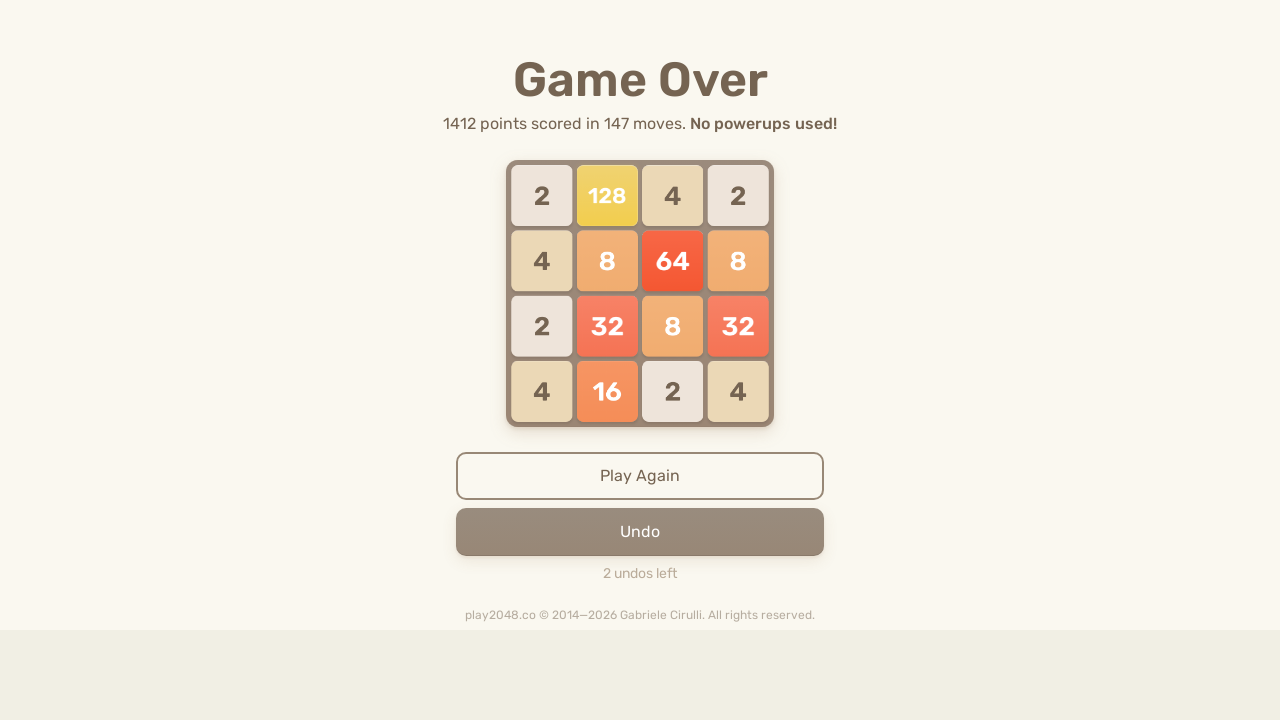

Pressed ArrowUp key to move tiles up on html
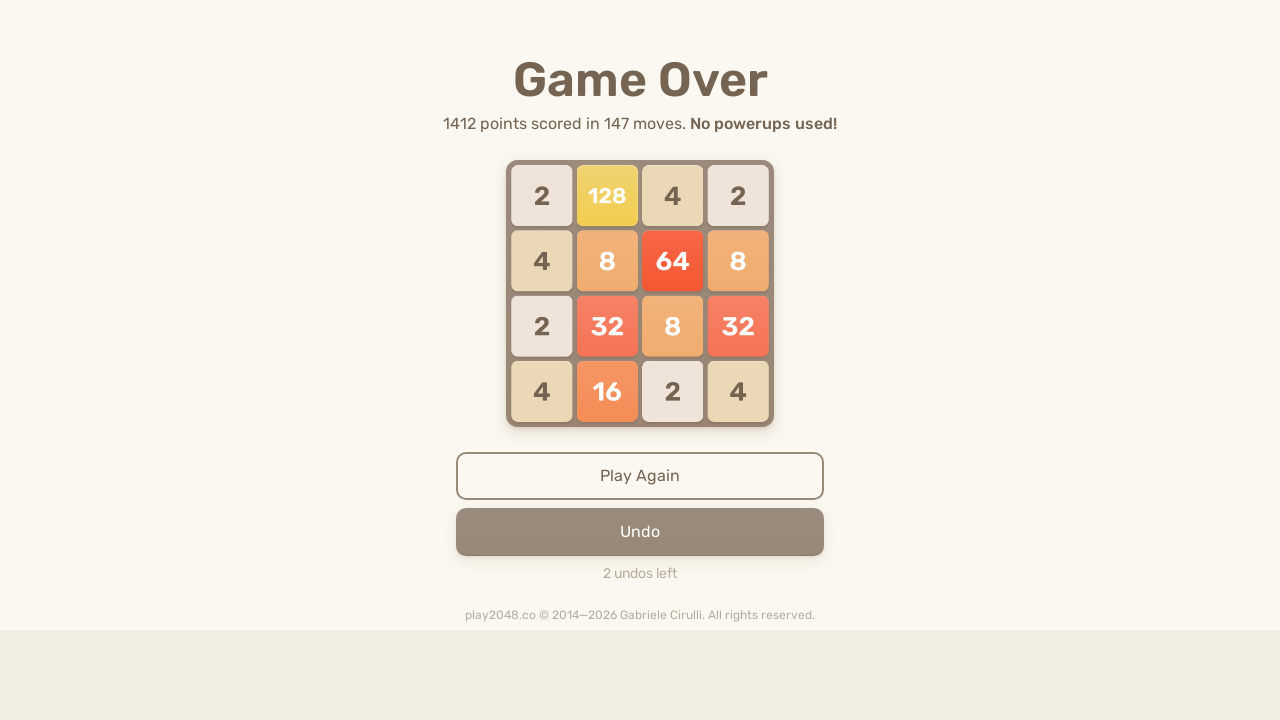

Pressed ArrowRight key to move tiles right on html
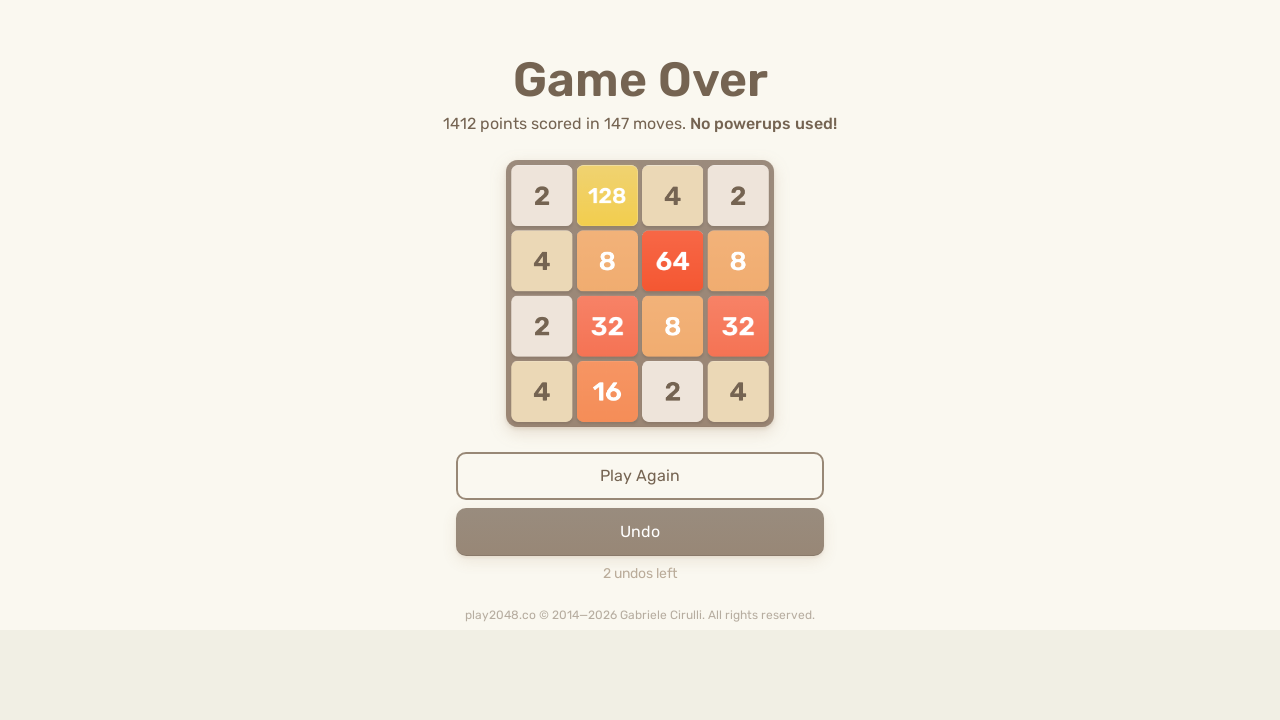

Pressed ArrowDown key to move tiles down on html
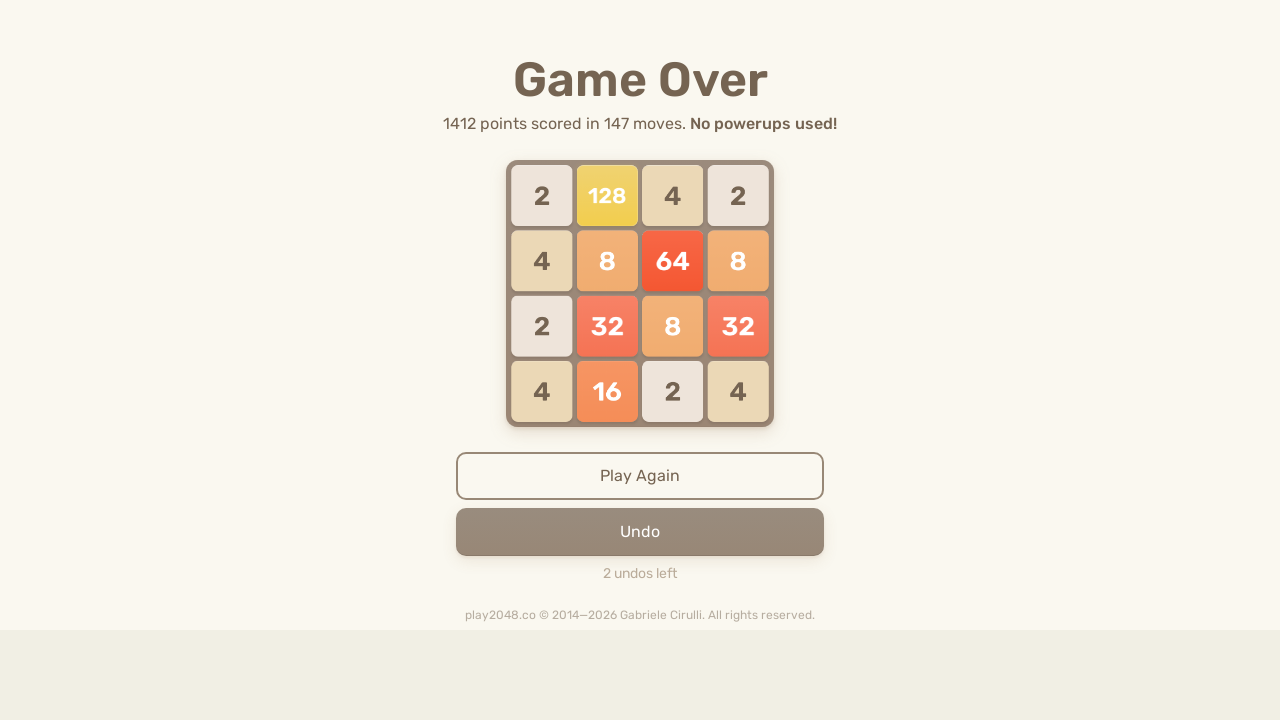

Pressed ArrowLeft key to move tiles left on html
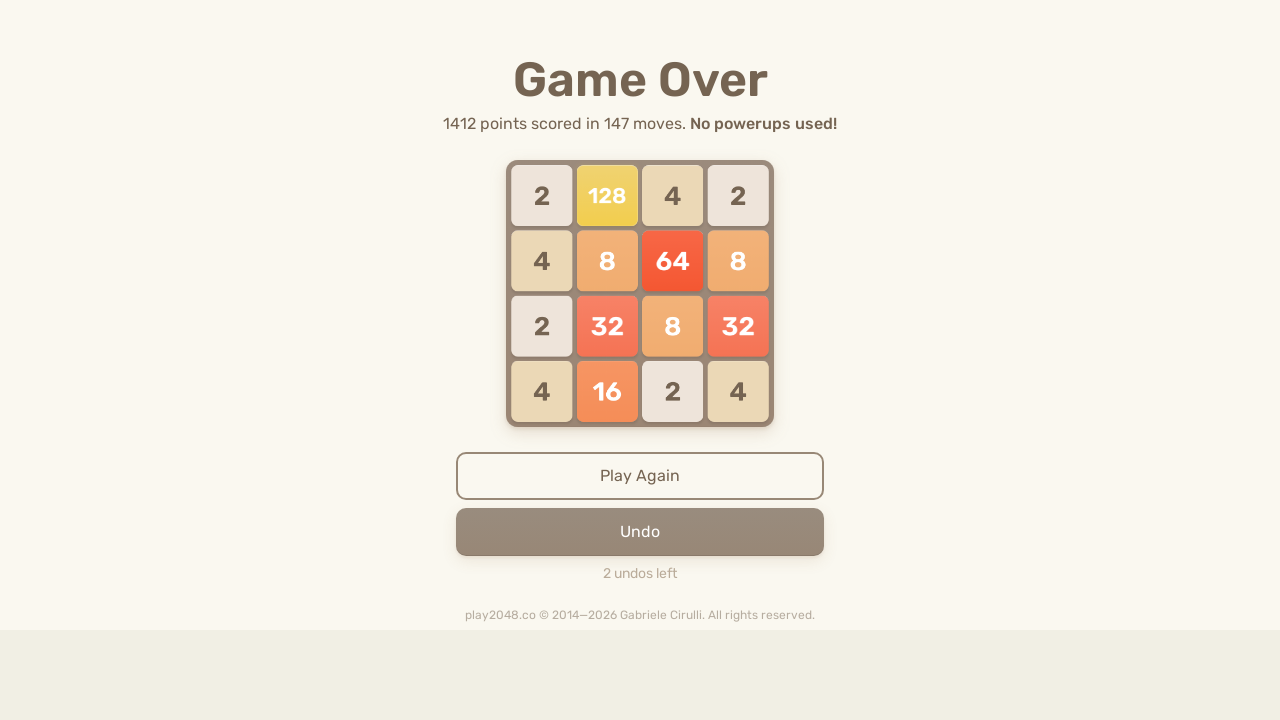

Waited 500ms for final score to update
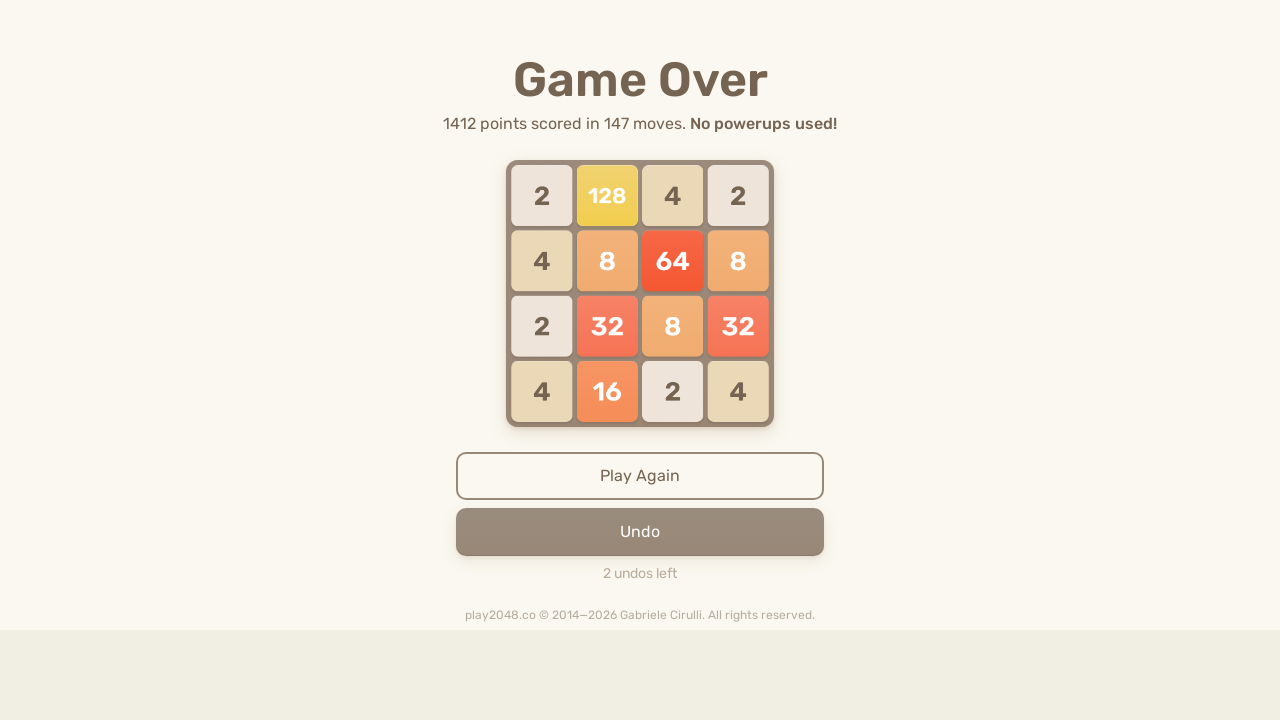

Located the score container element
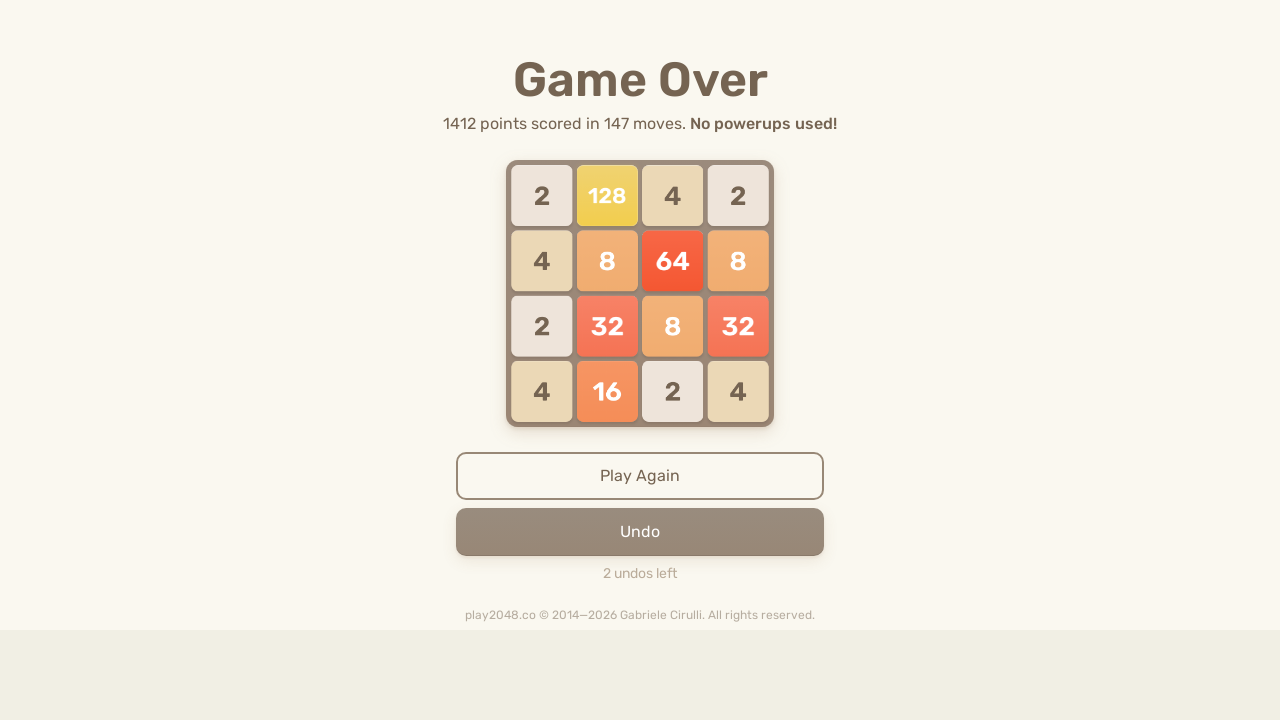

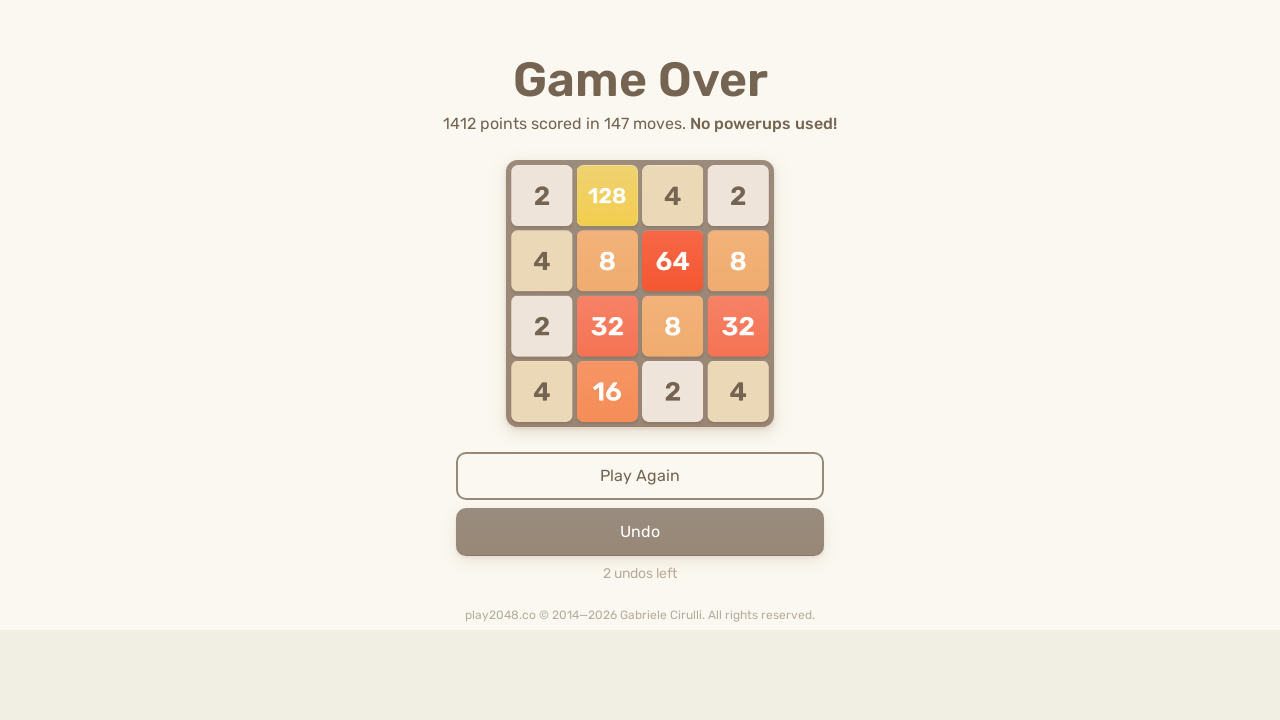